Automates the "1 to 50" number clicking game by sequentially clicking buttons numbered 1 through 50 in order

Starting URL: https://zzzscore.com/1to50/

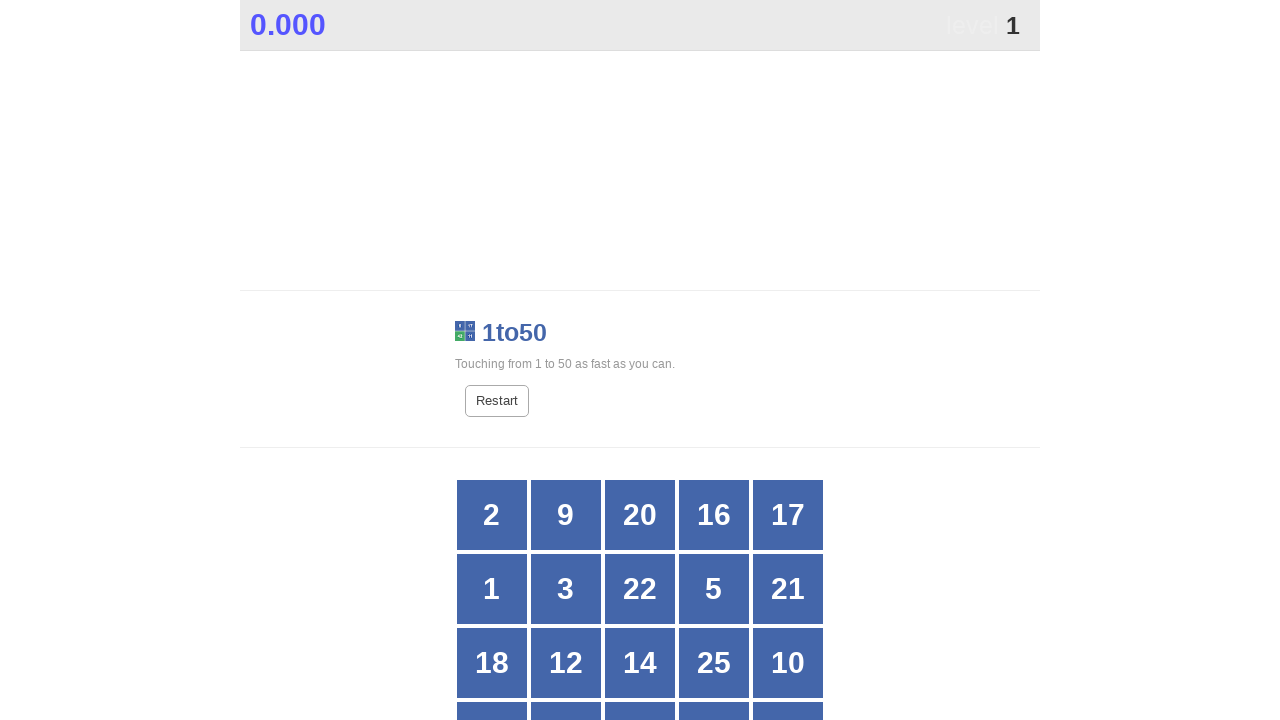

Located grid buttons for number 1
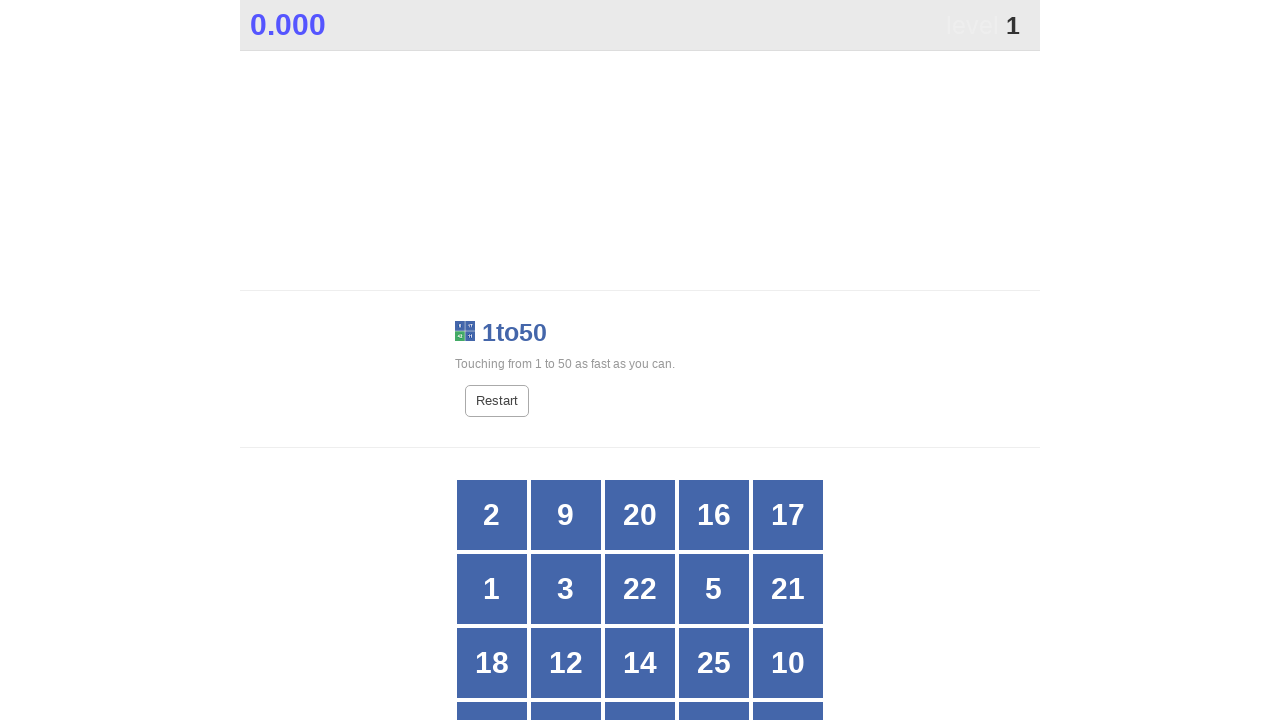

Counted 25 buttons in grid
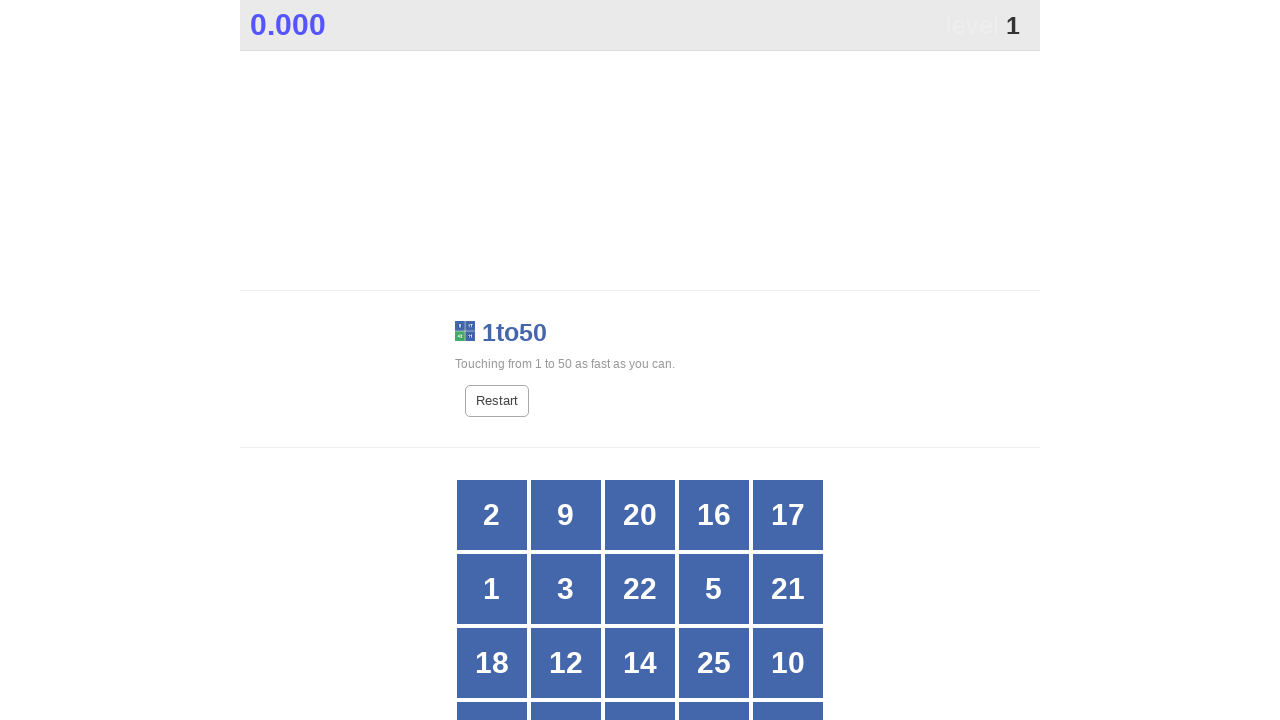

Checked button at index 0
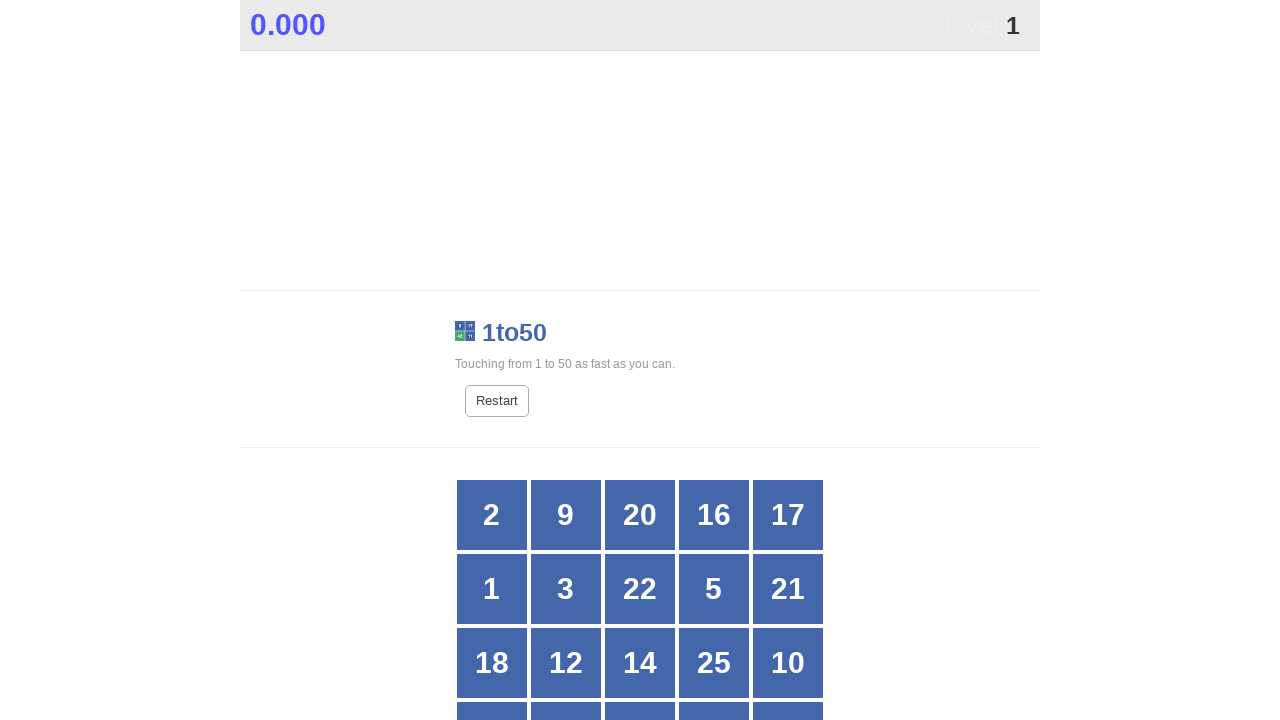

Checked button at index 1
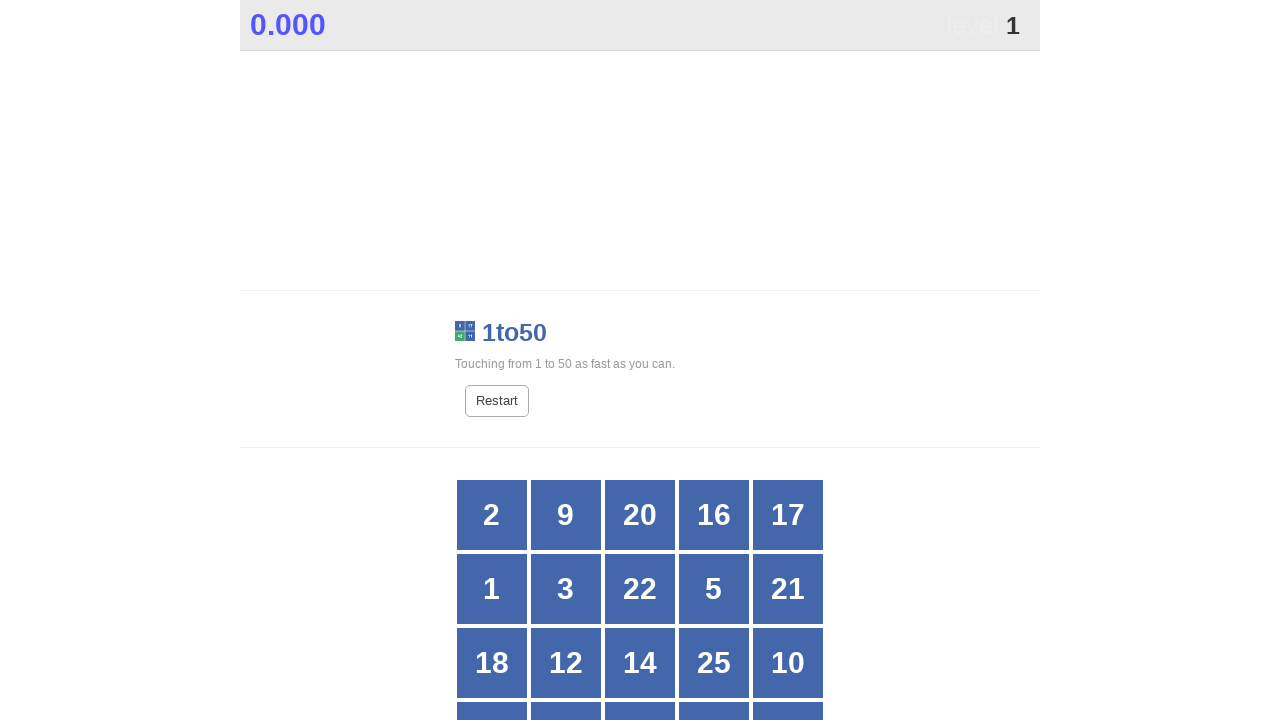

Checked button at index 2
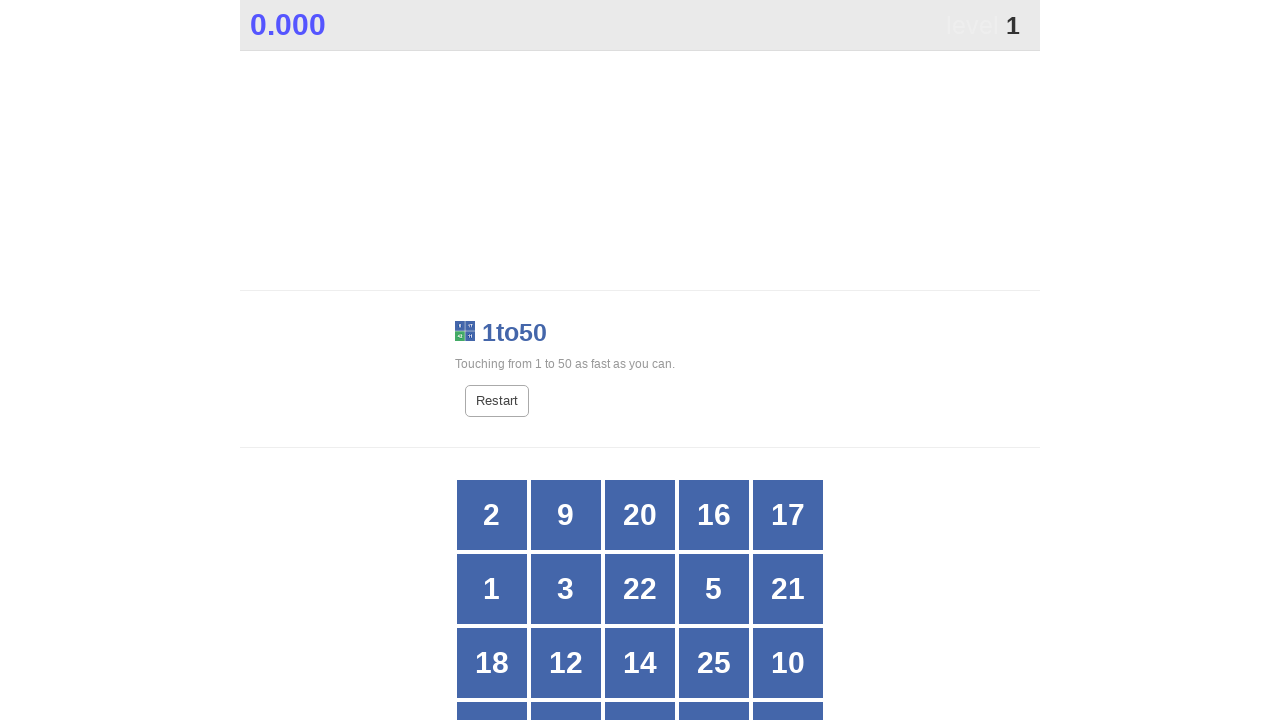

Checked button at index 3
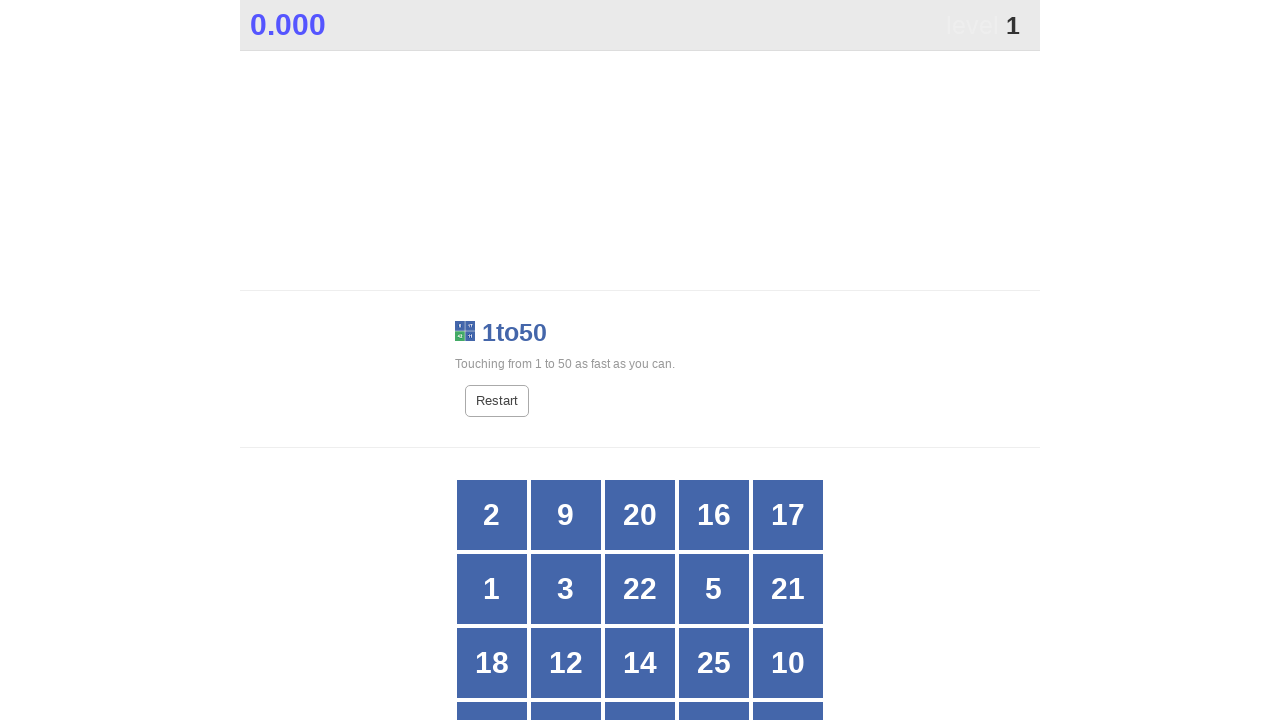

Checked button at index 4
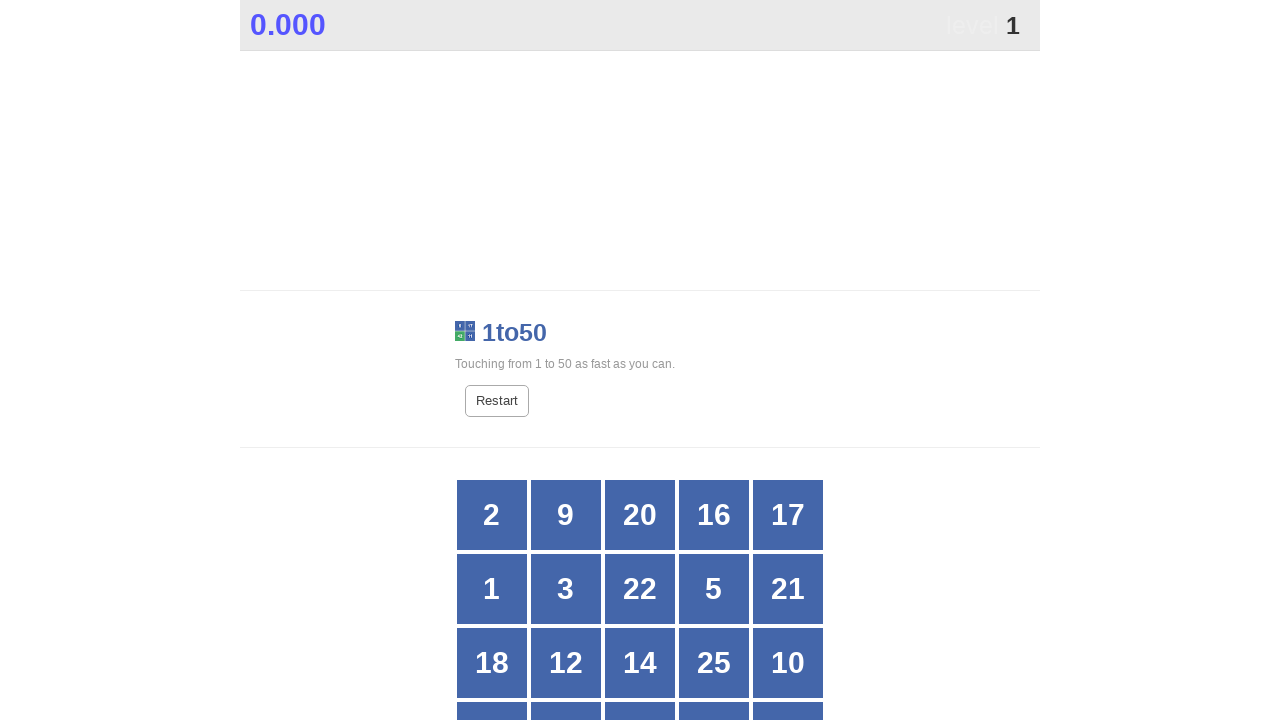

Checked button at index 5
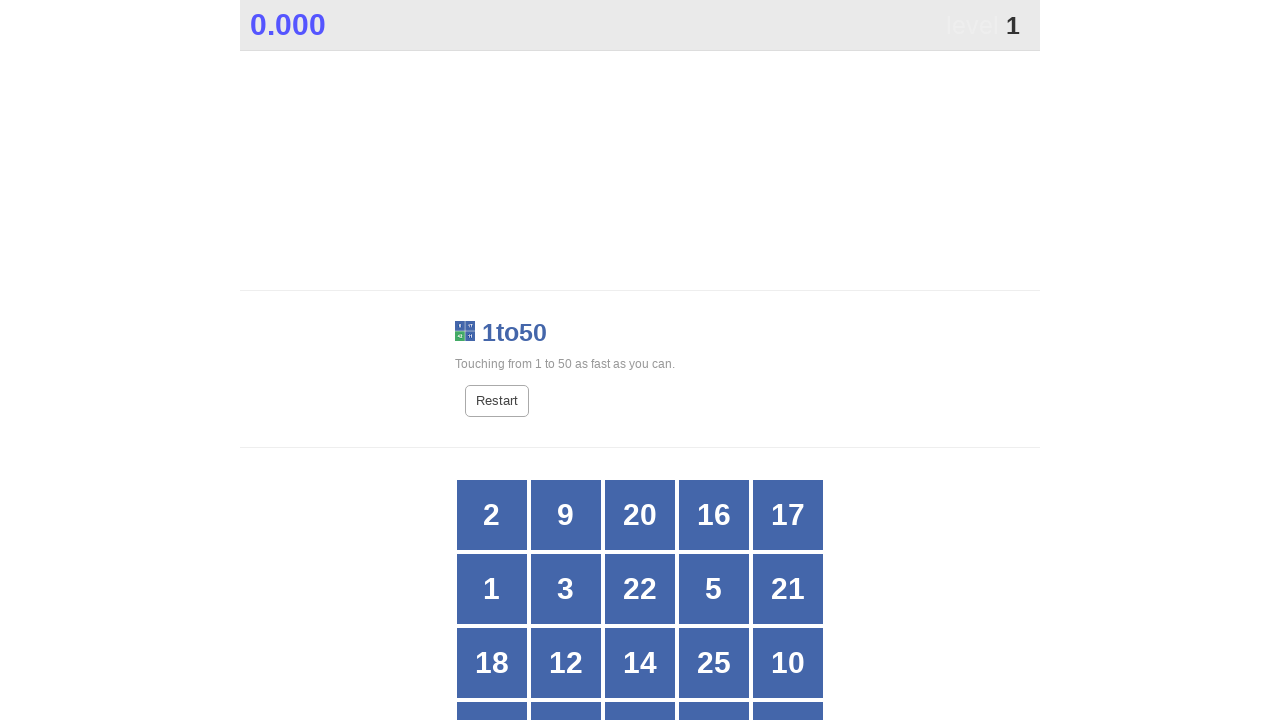

Clicked button number 1 at (492, 589) on xpath=//*[@id="grid"]/div >> nth=5
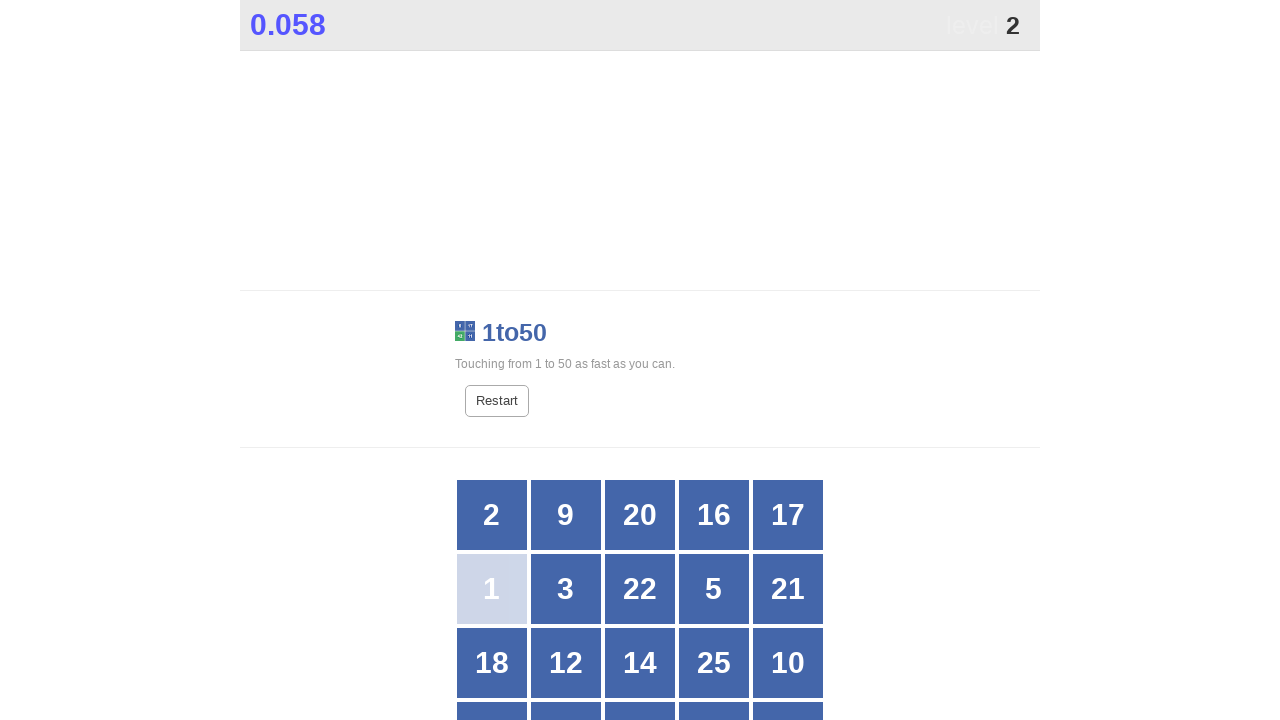

Located grid buttons for number 2
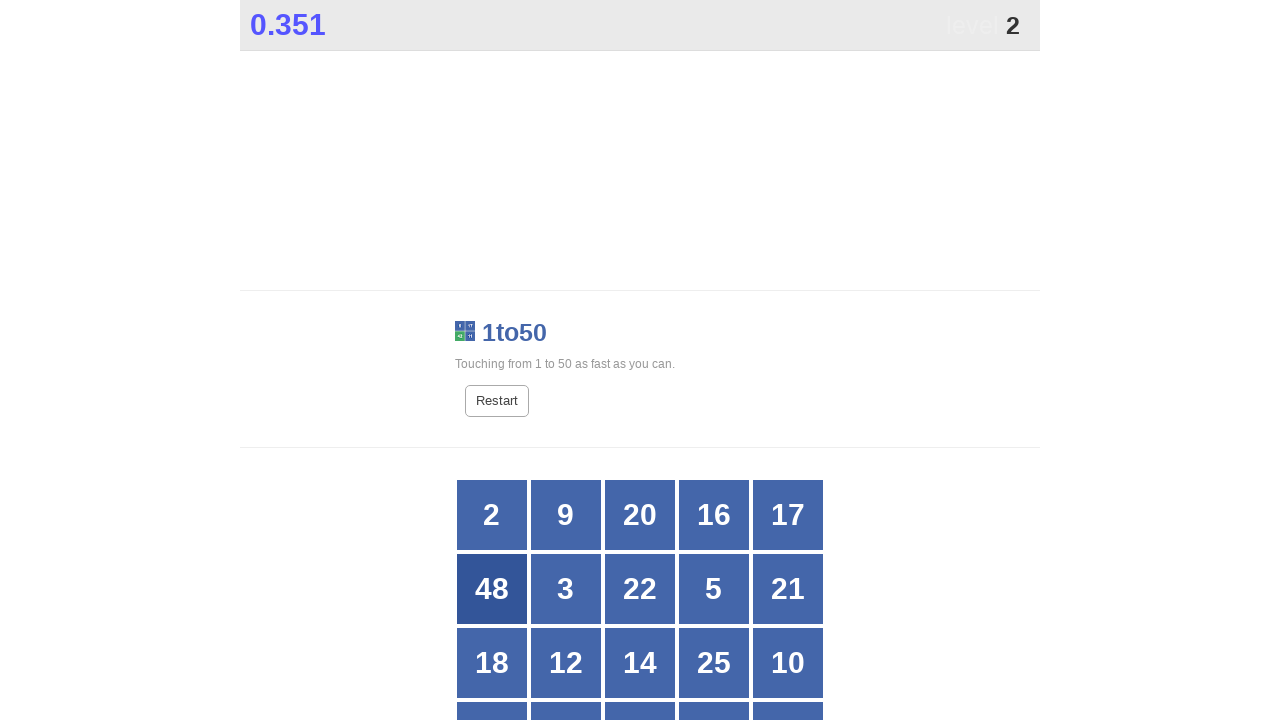

Counted 25 buttons in grid
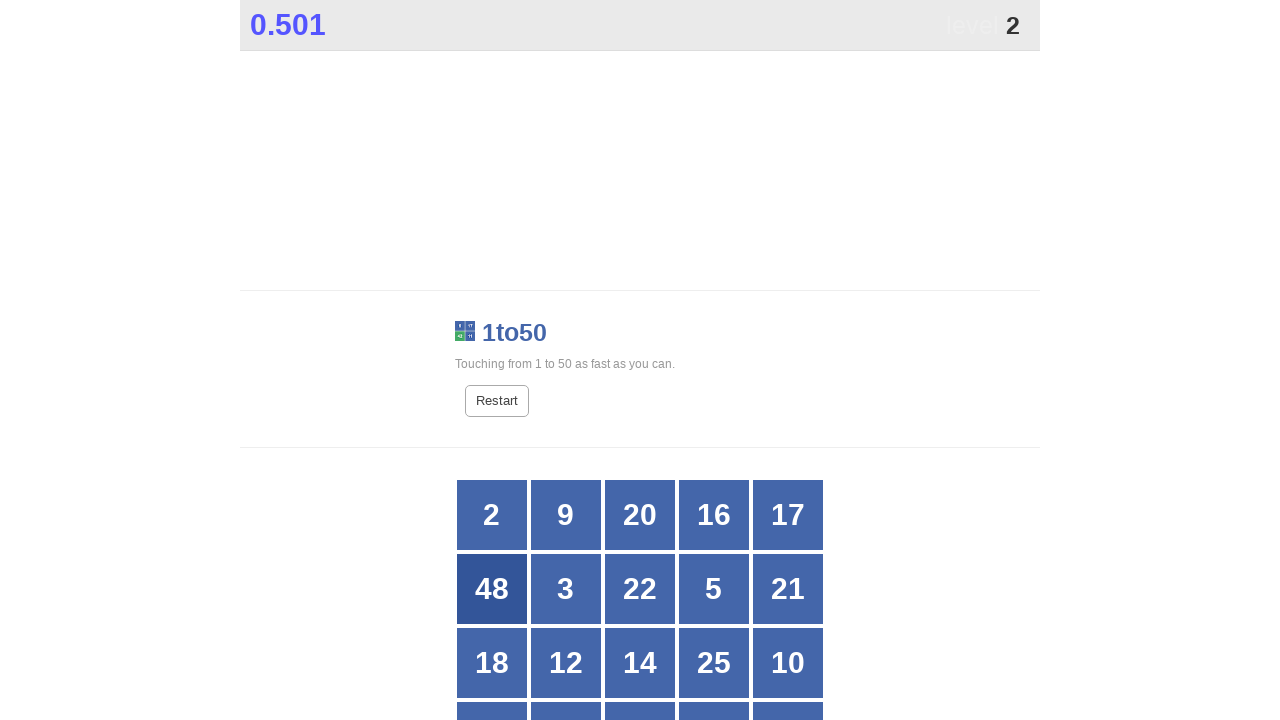

Checked button at index 0
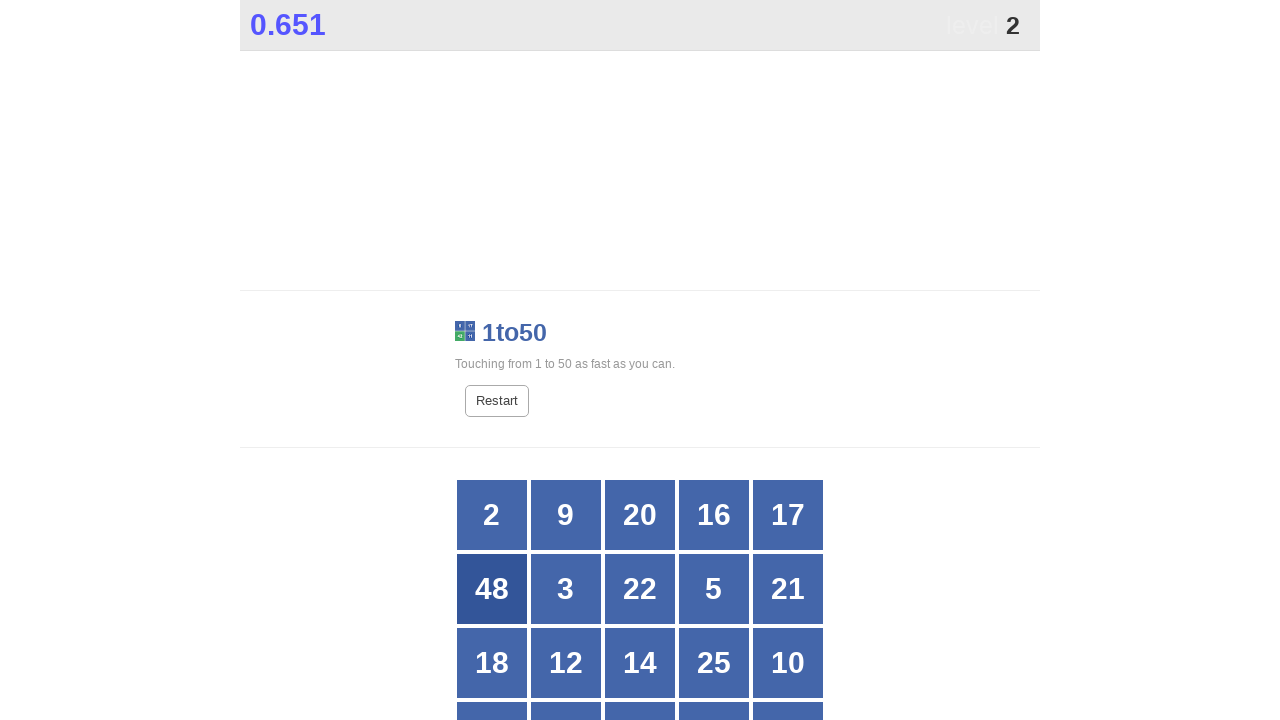

Clicked button number 2 at (492, 515) on xpath=//*[@id="grid"]/div >> nth=0
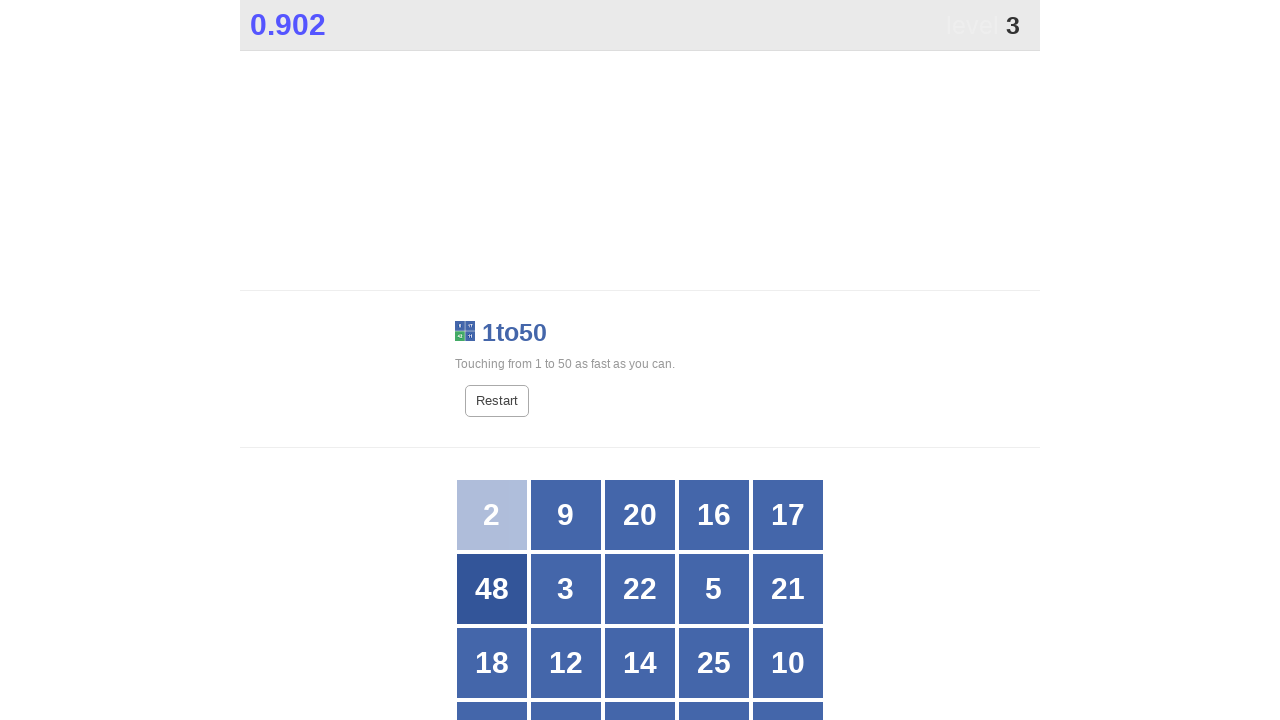

Located grid buttons for number 3
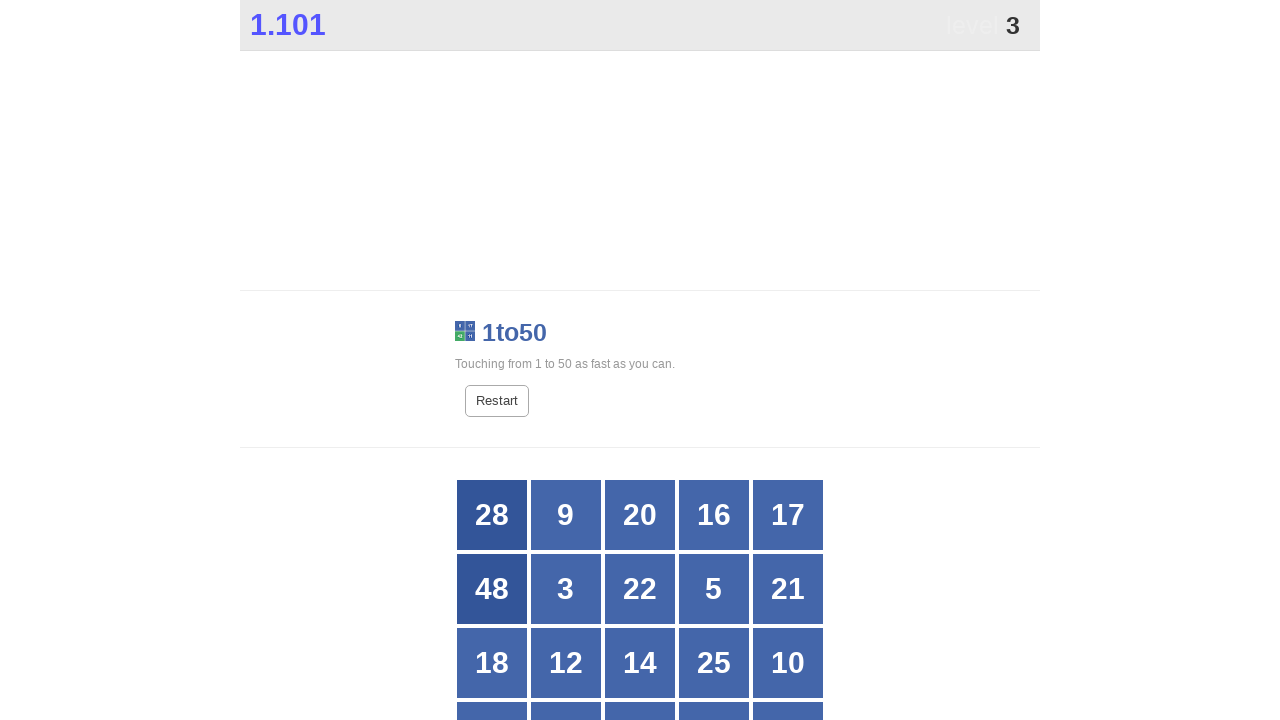

Counted 25 buttons in grid
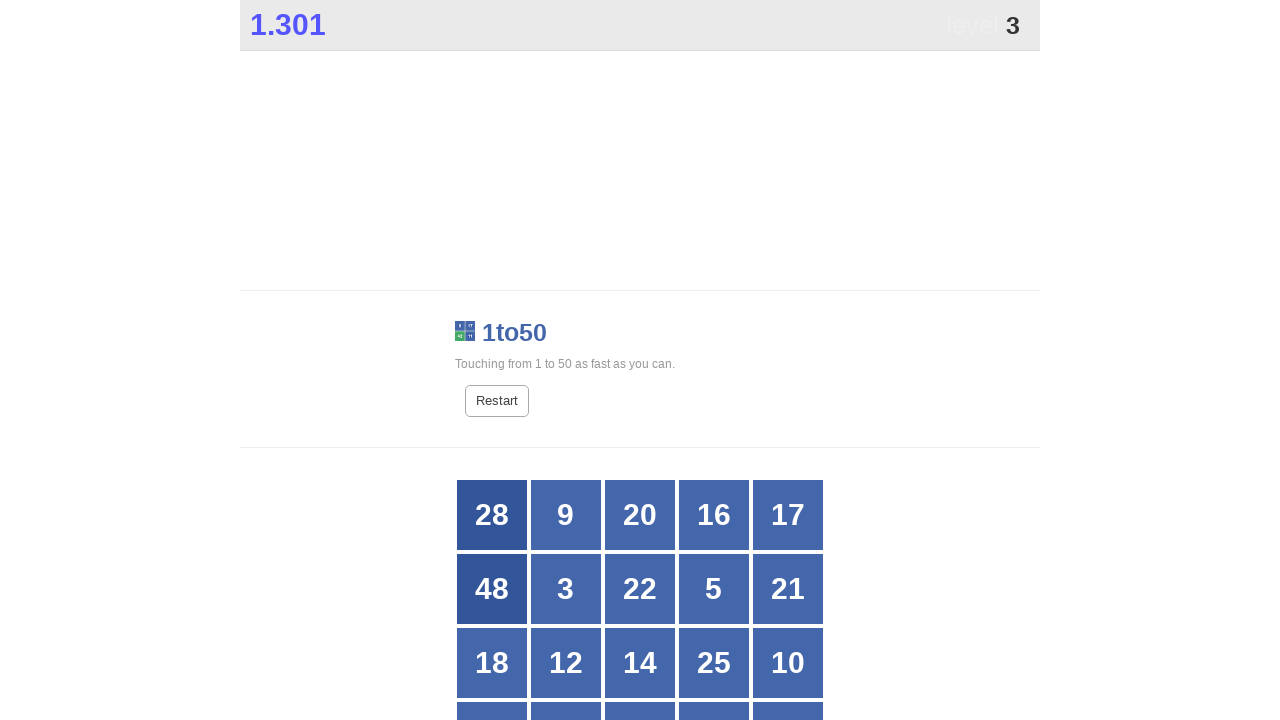

Checked button at index 0
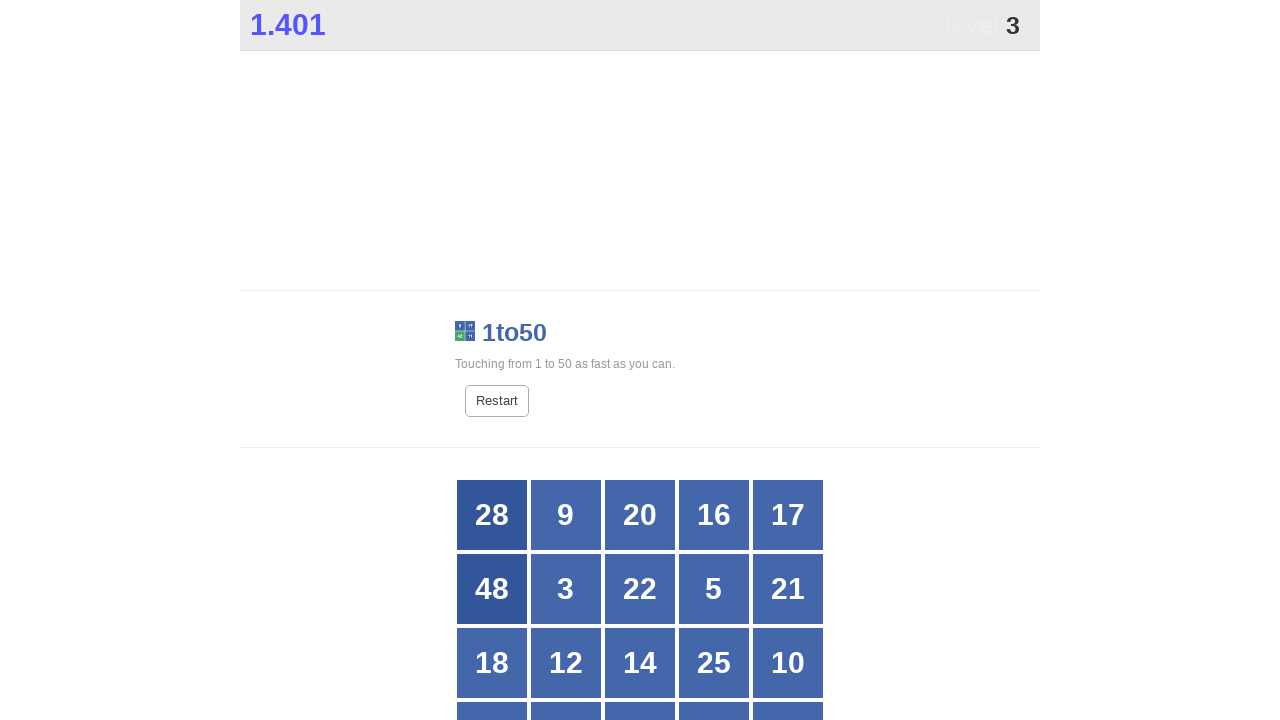

Checked button at index 1
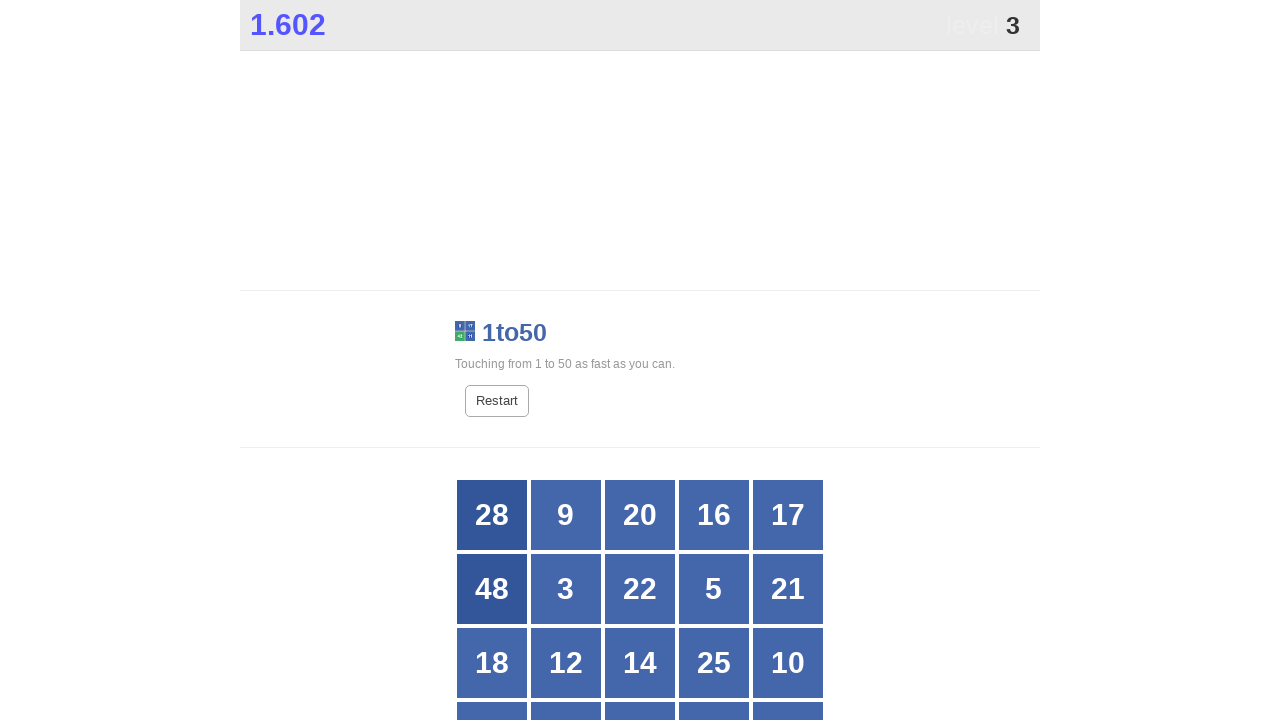

Checked button at index 2
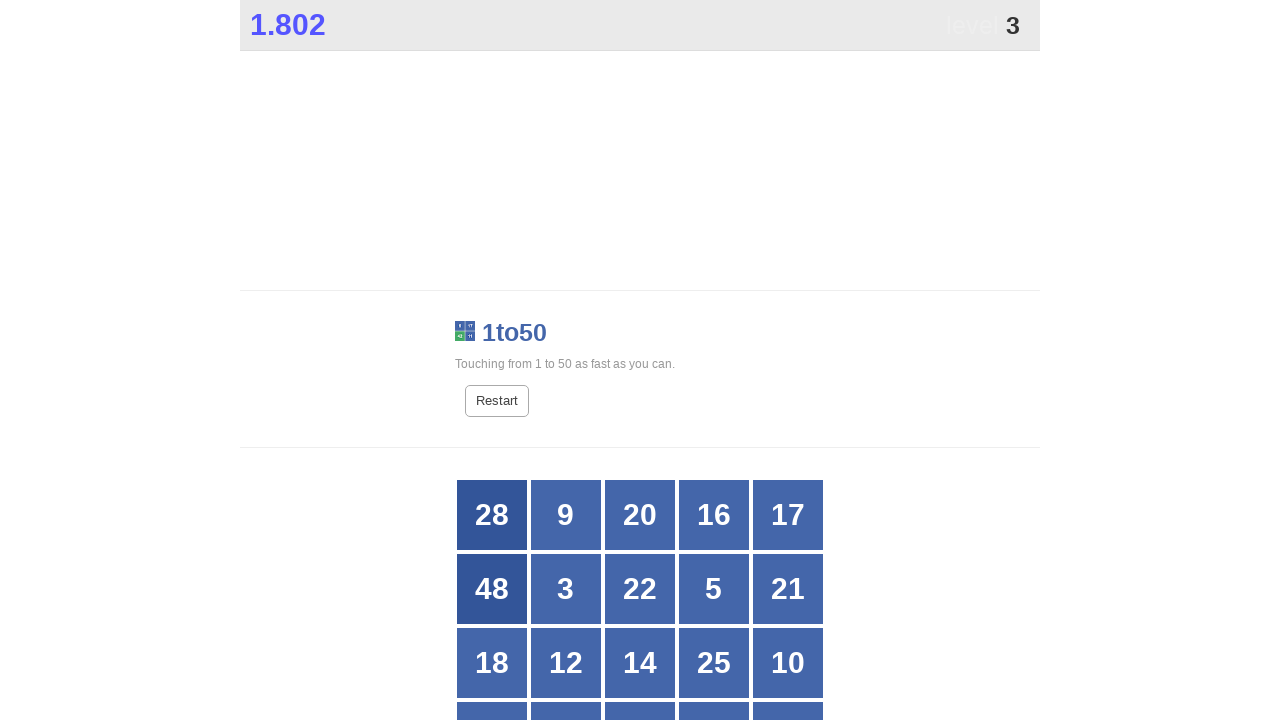

Checked button at index 3
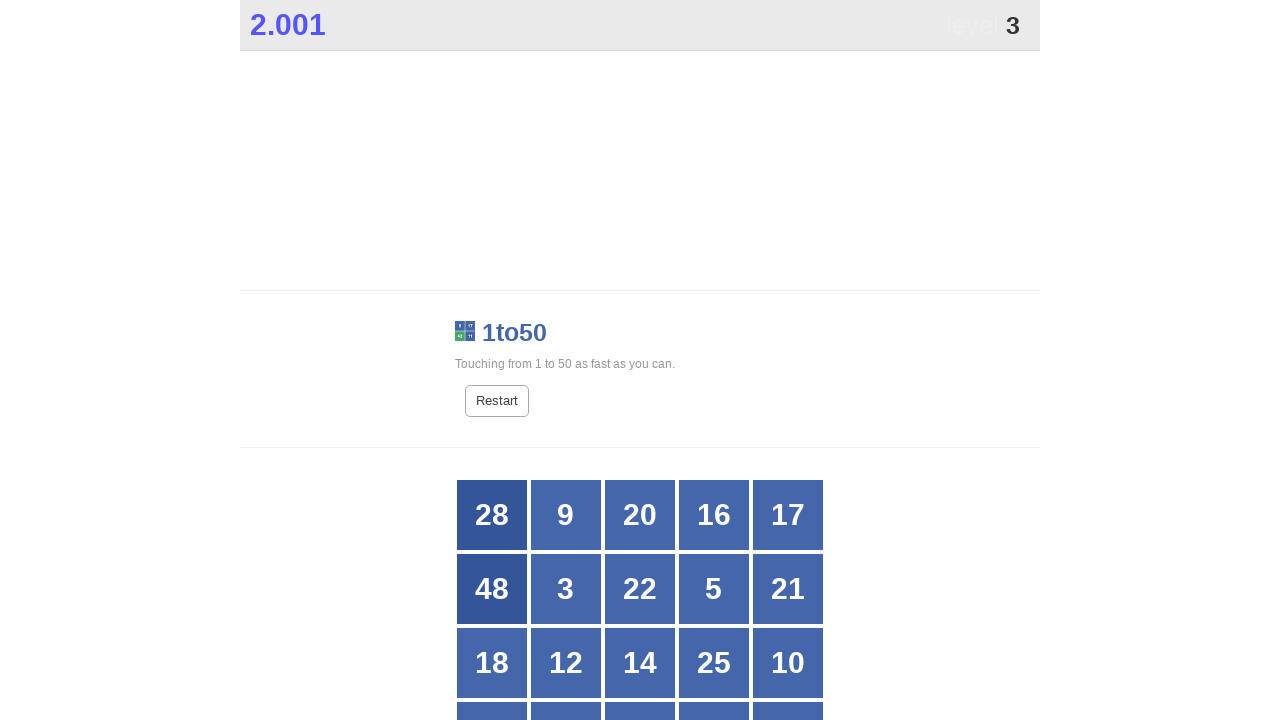

Checked button at index 4
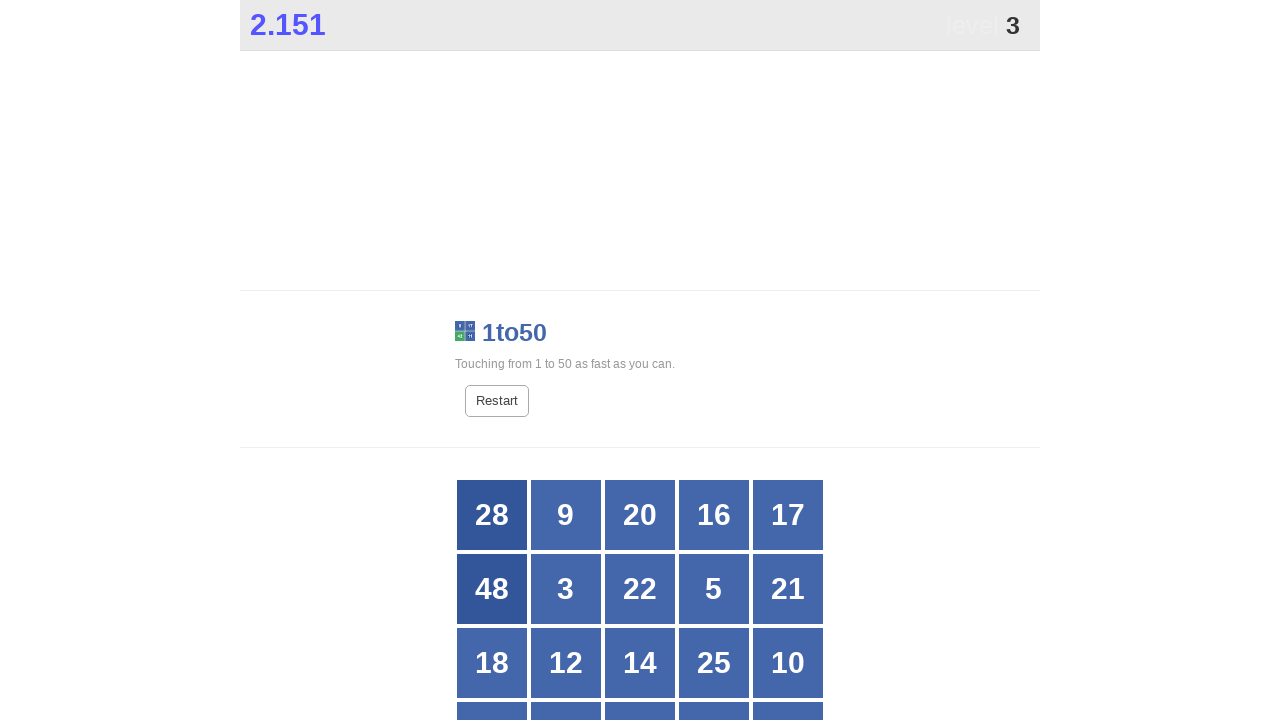

Checked button at index 5
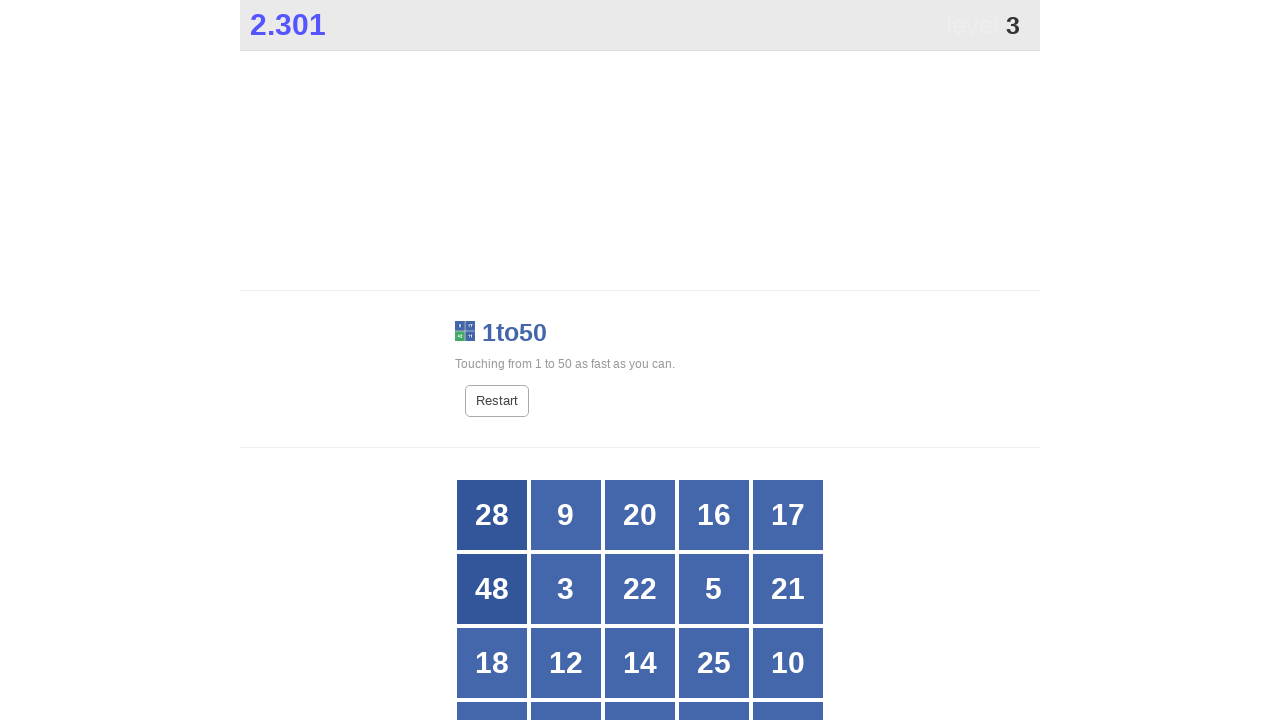

Checked button at index 6
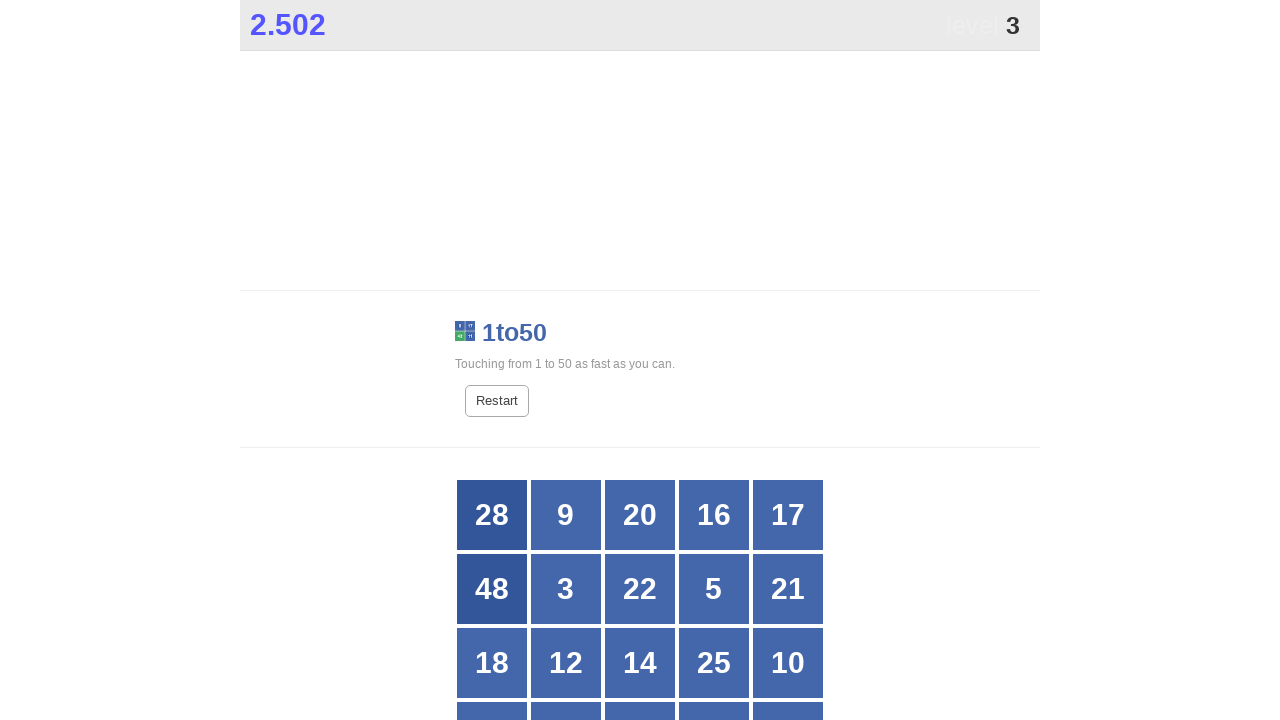

Clicked button number 3 at (566, 589) on xpath=//*[@id="grid"]/div >> nth=6
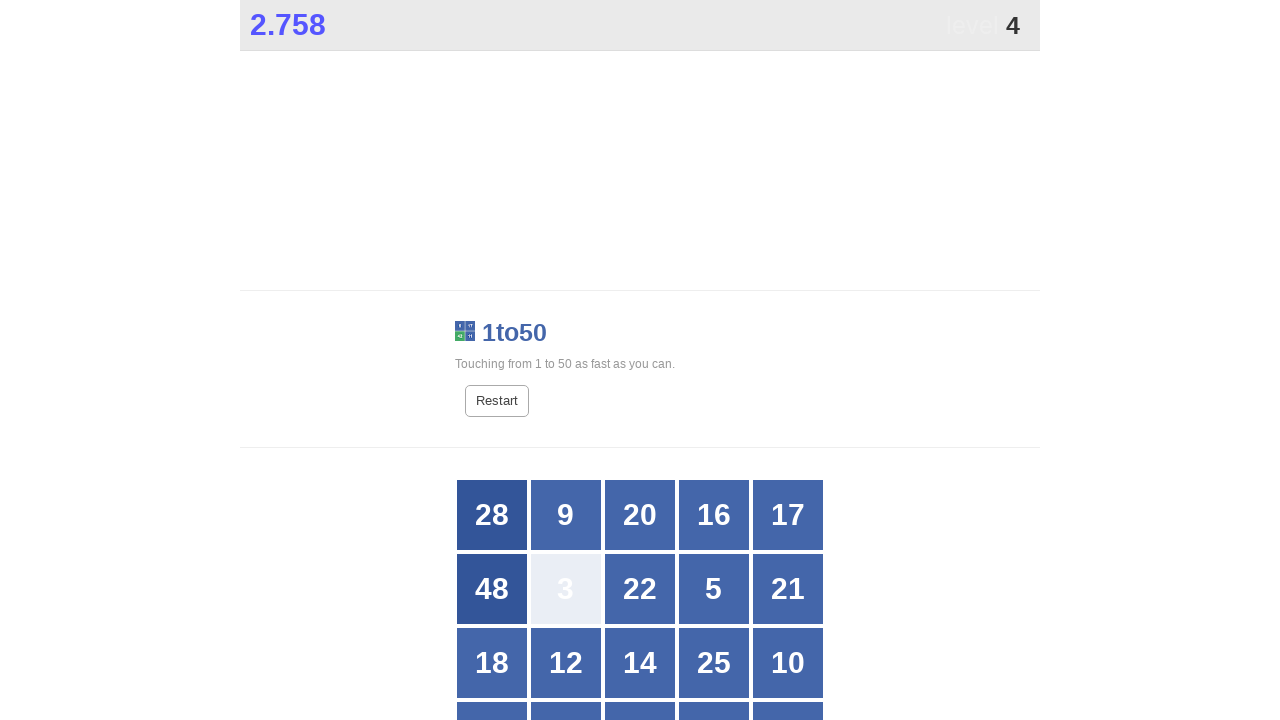

Located grid buttons for number 4
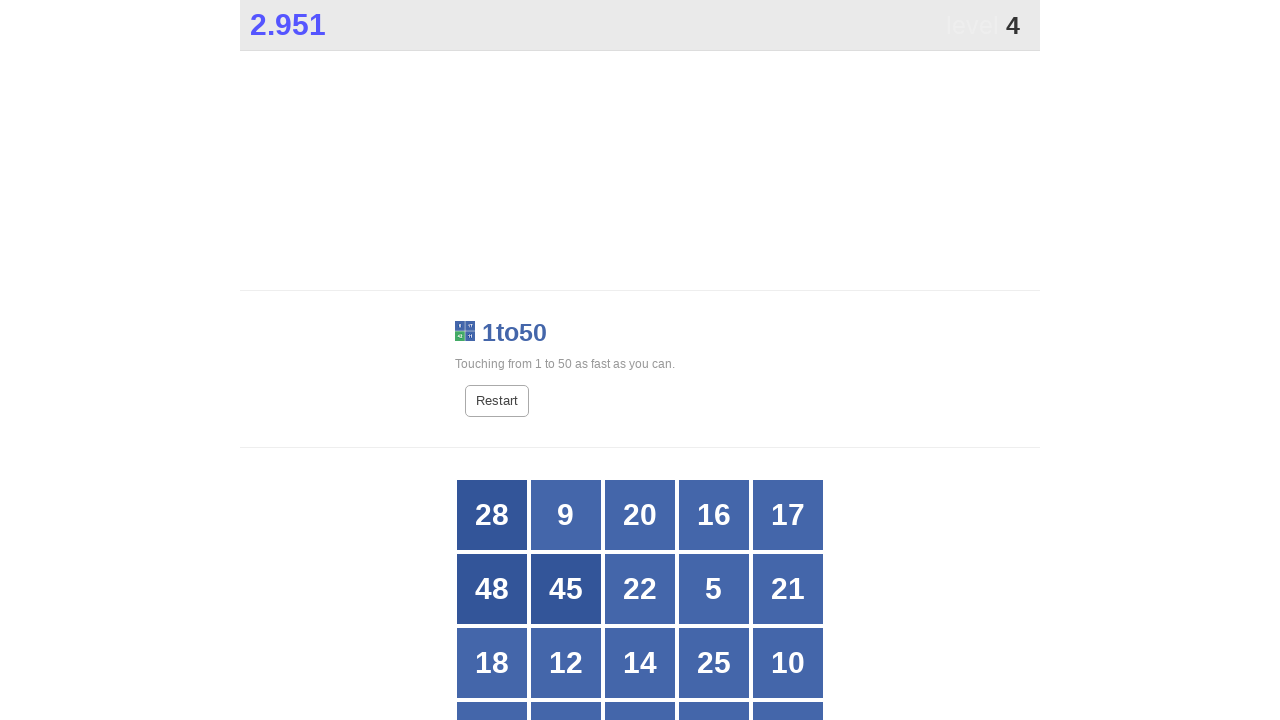

Counted 25 buttons in grid
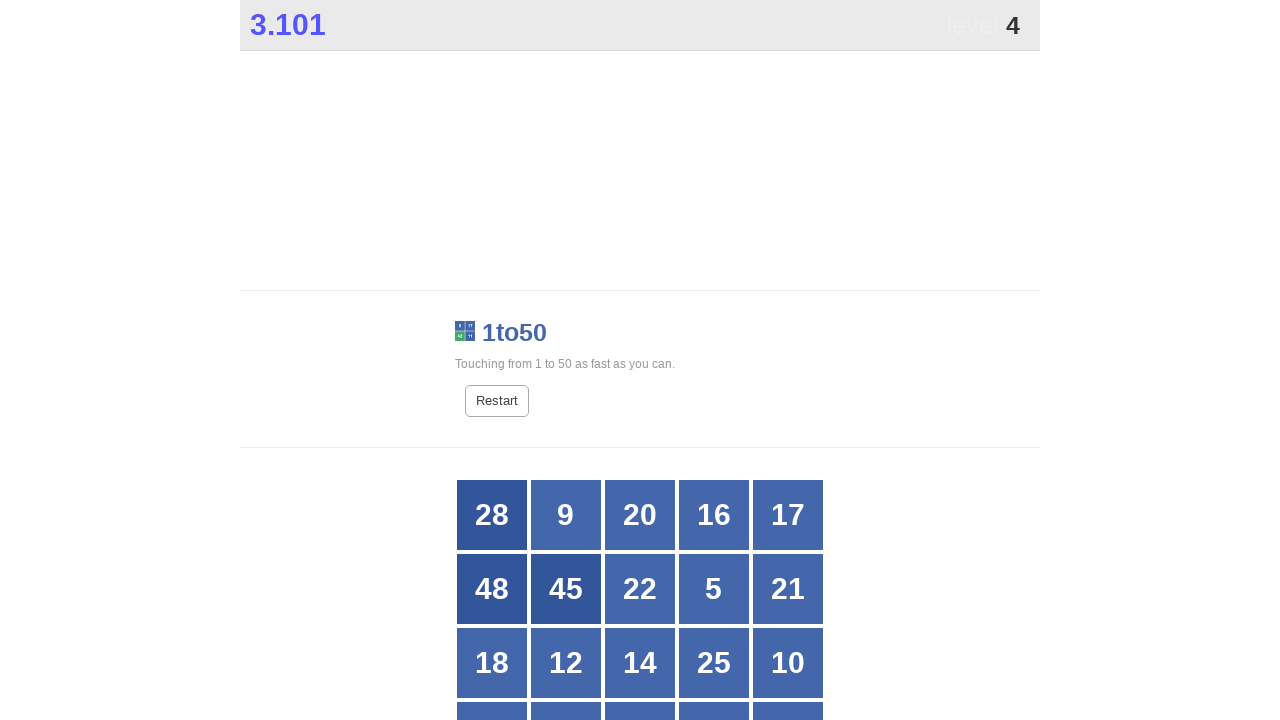

Checked button at index 0
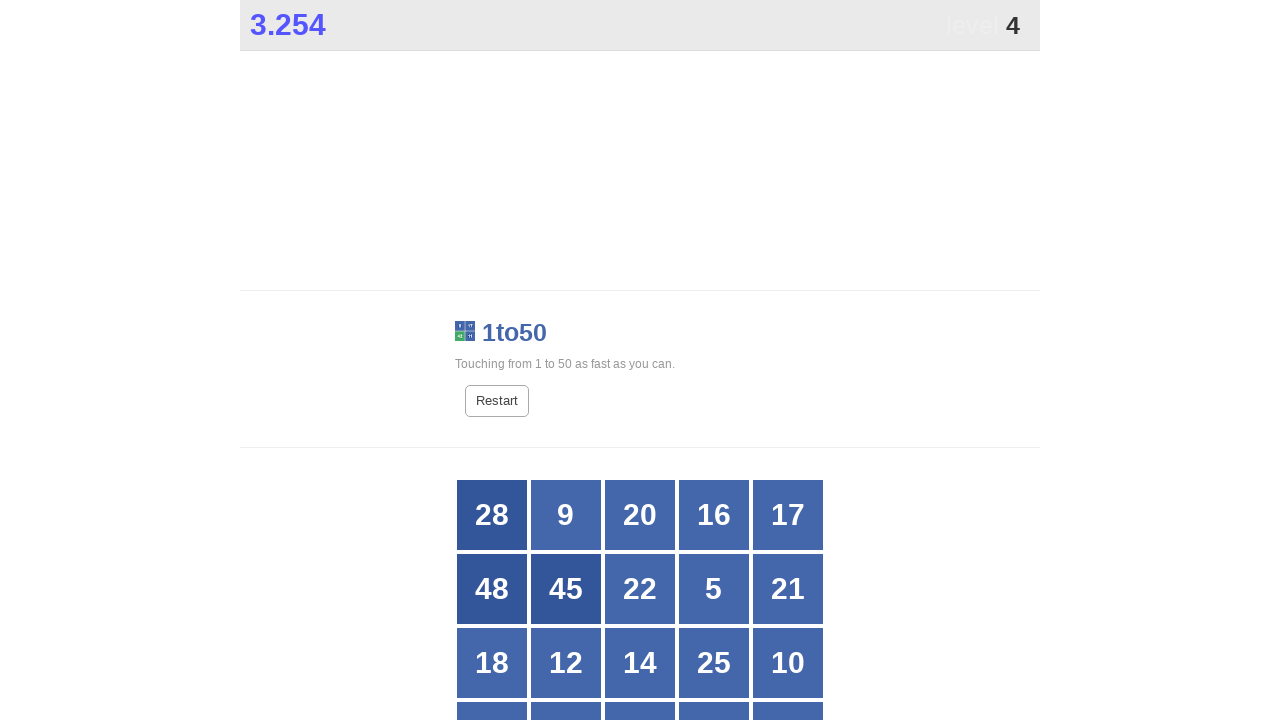

Checked button at index 1
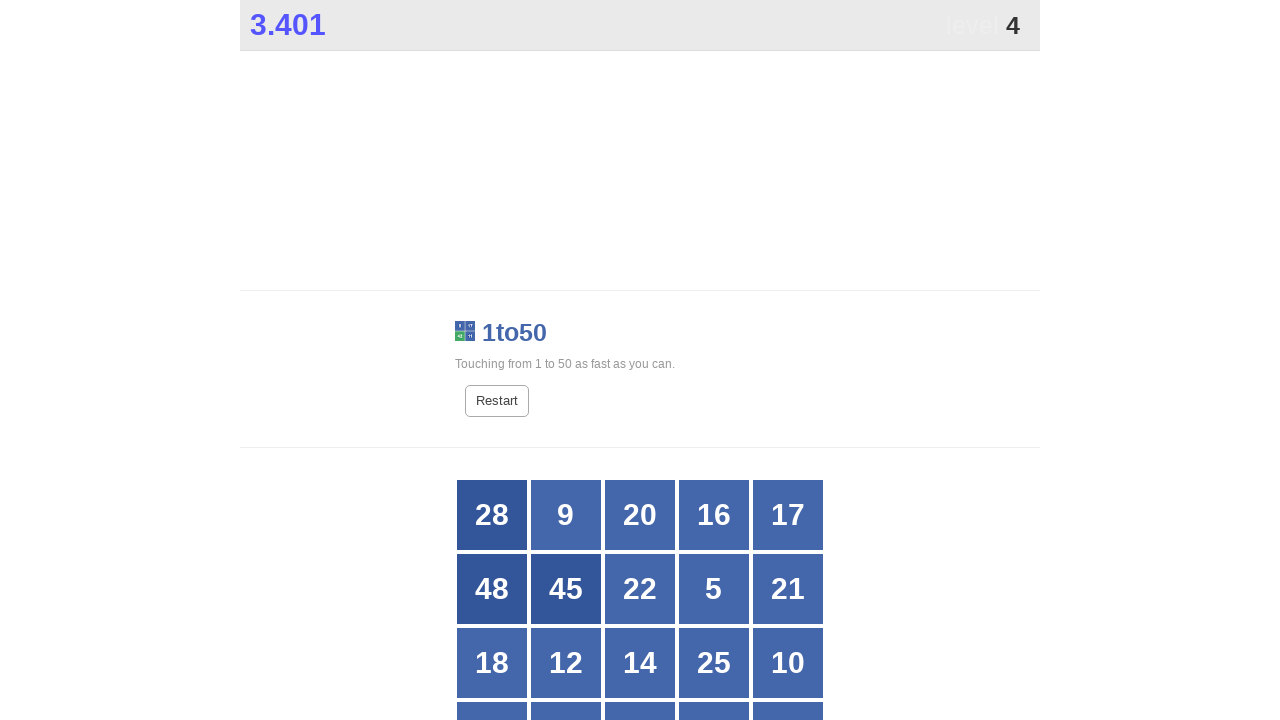

Checked button at index 2
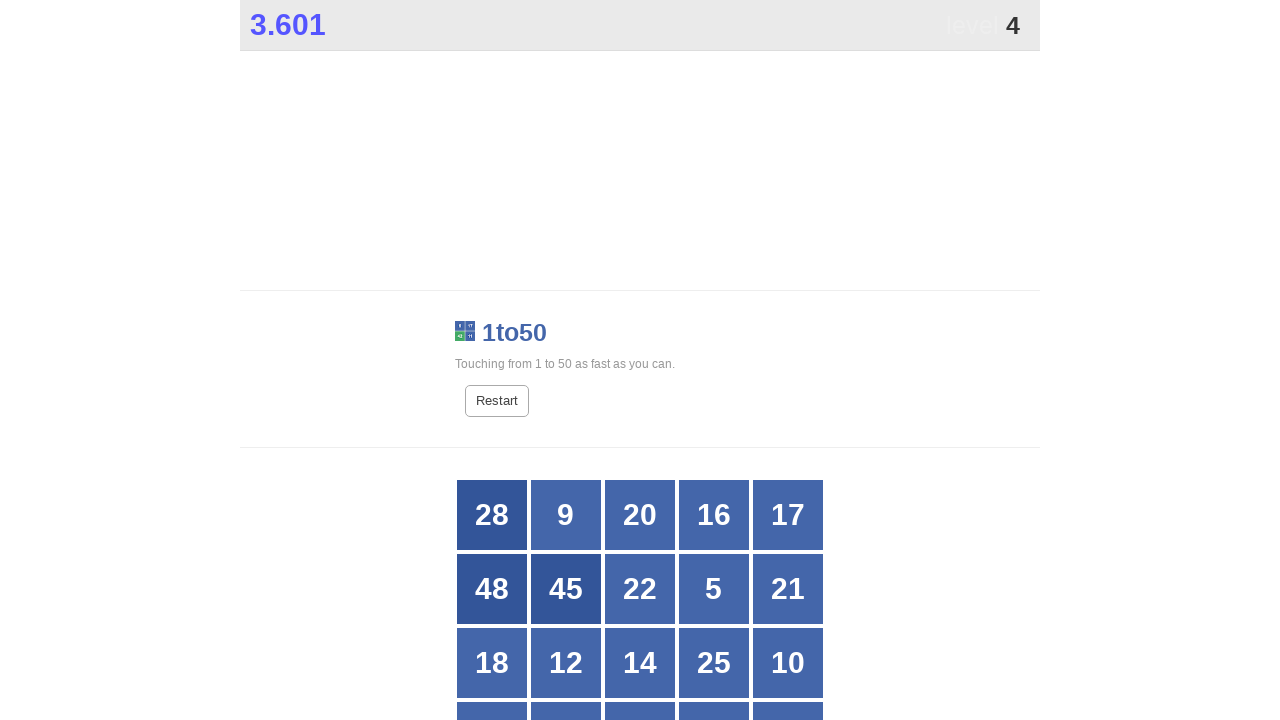

Checked button at index 3
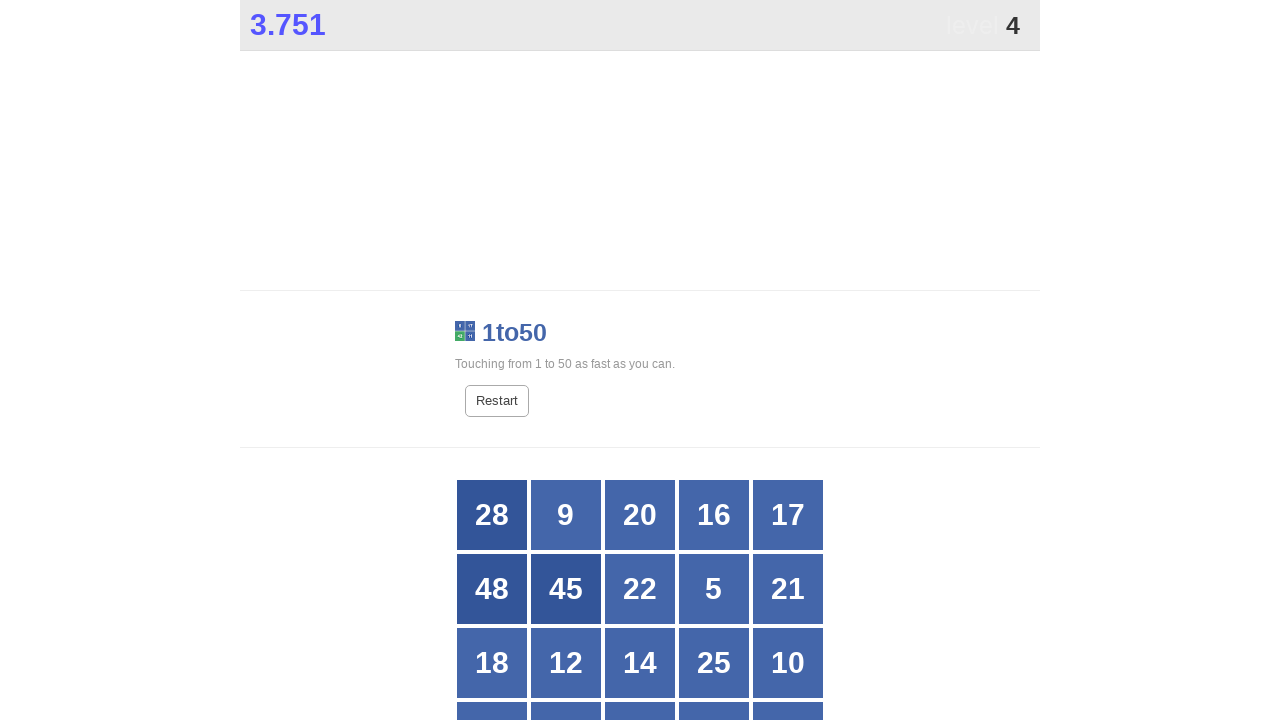

Checked button at index 4
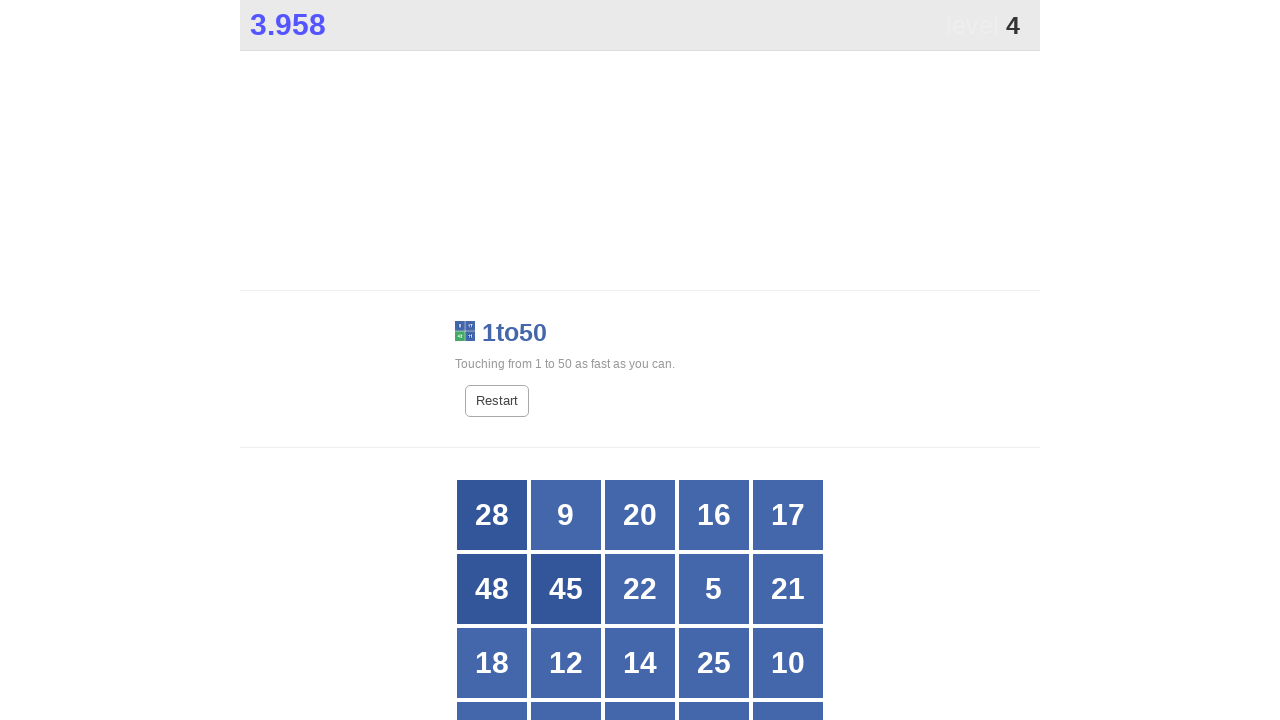

Checked button at index 5
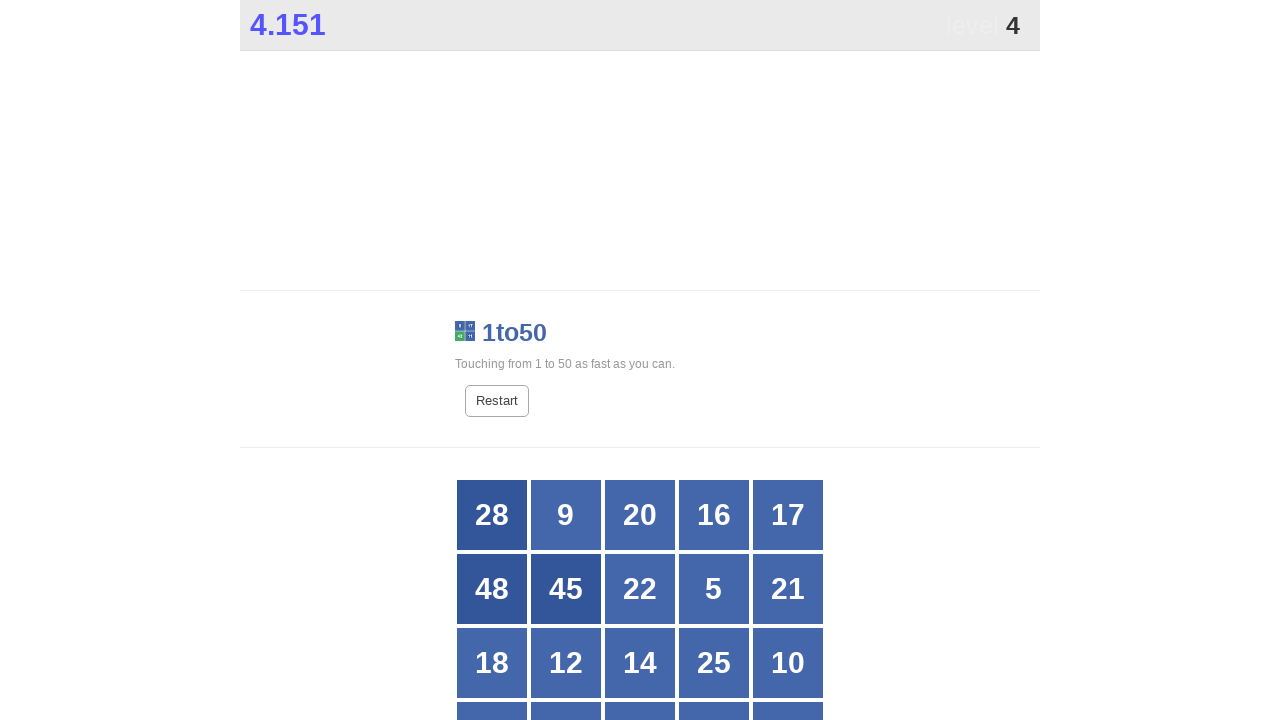

Checked button at index 6
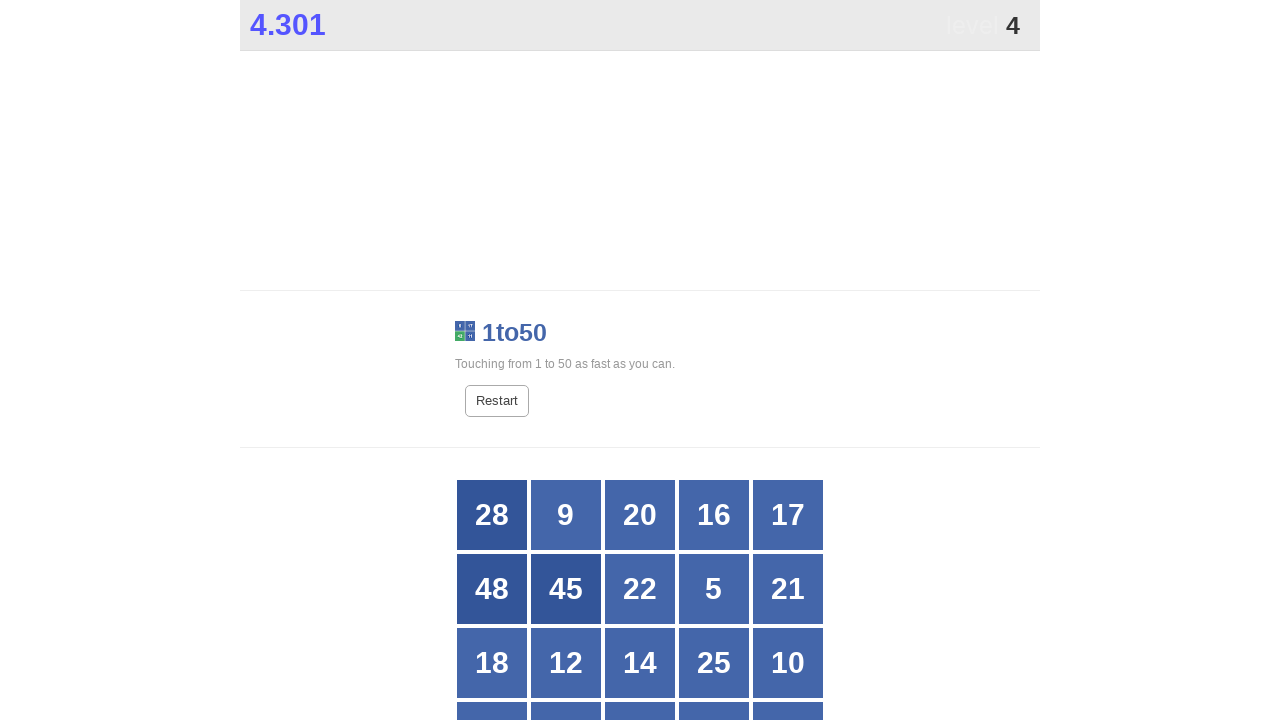

Checked button at index 7
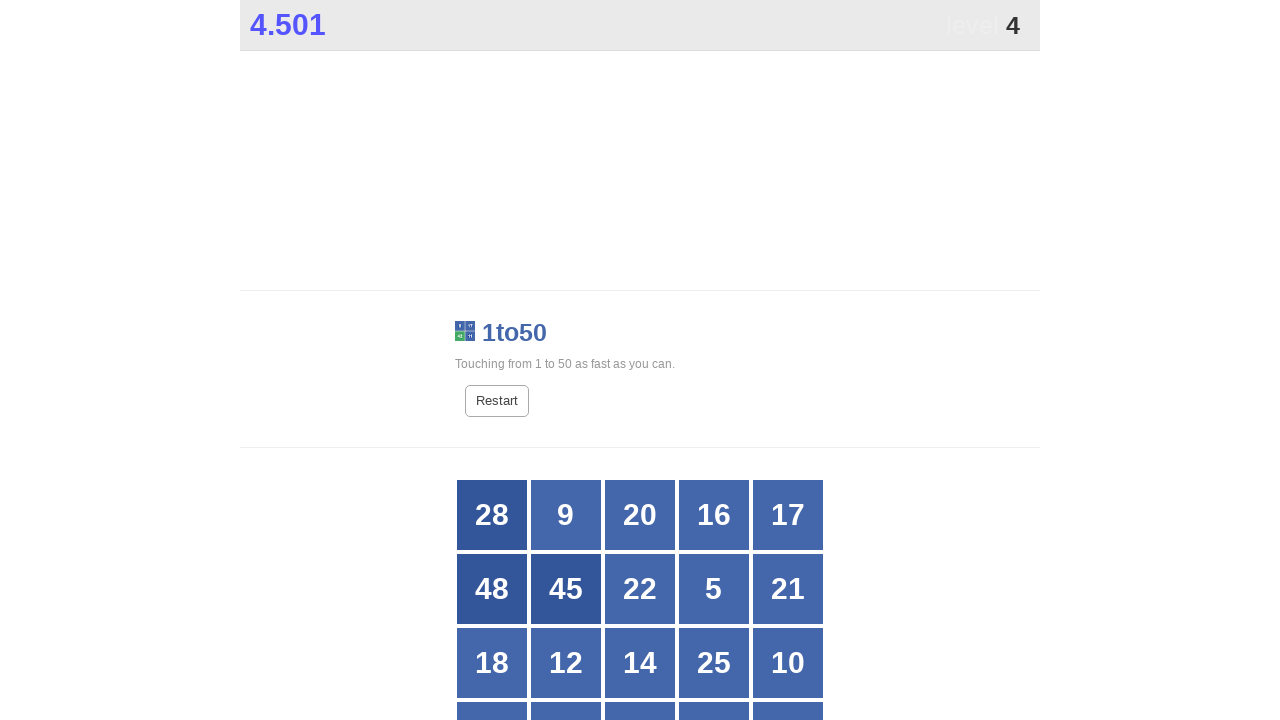

Checked button at index 8
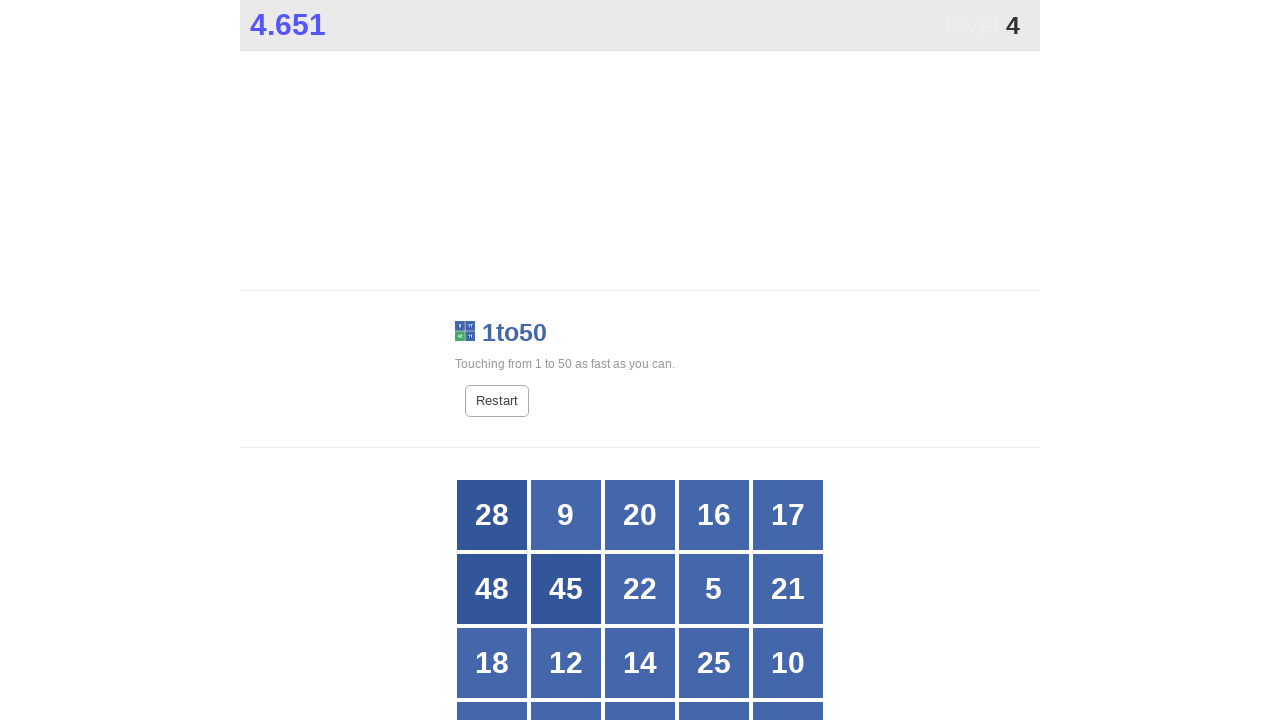

Checked button at index 9
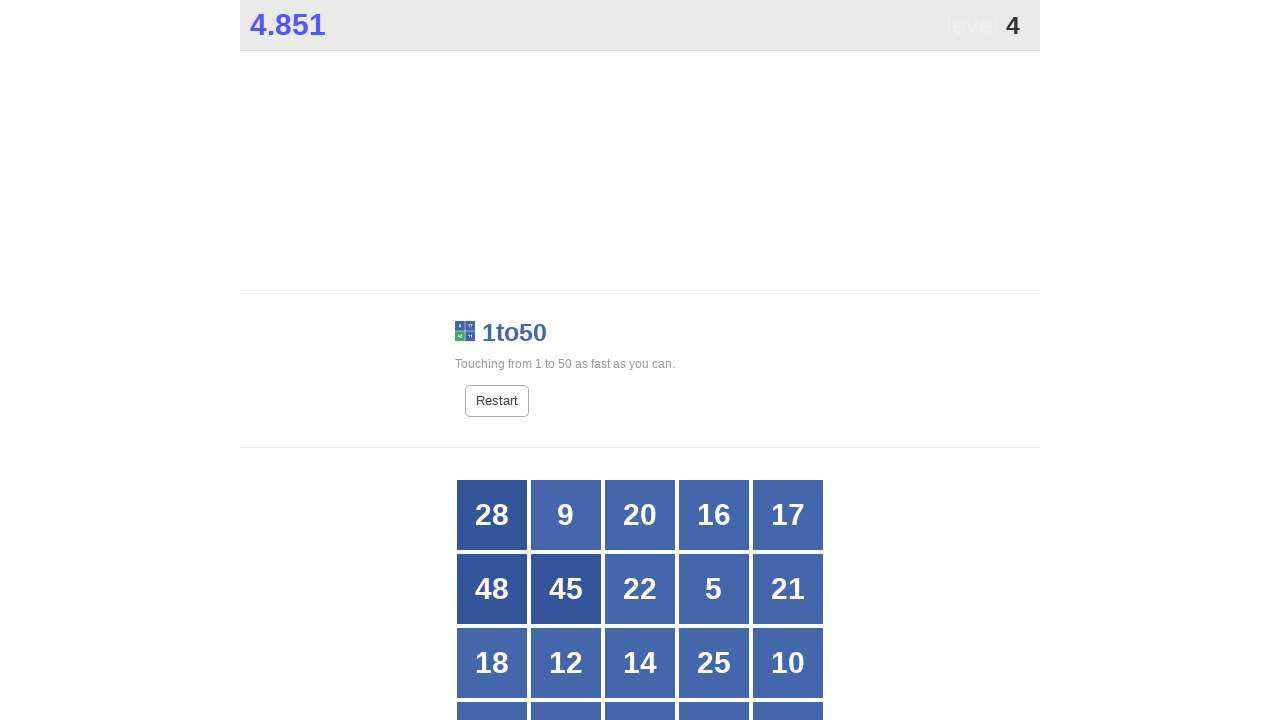

Checked button at index 10
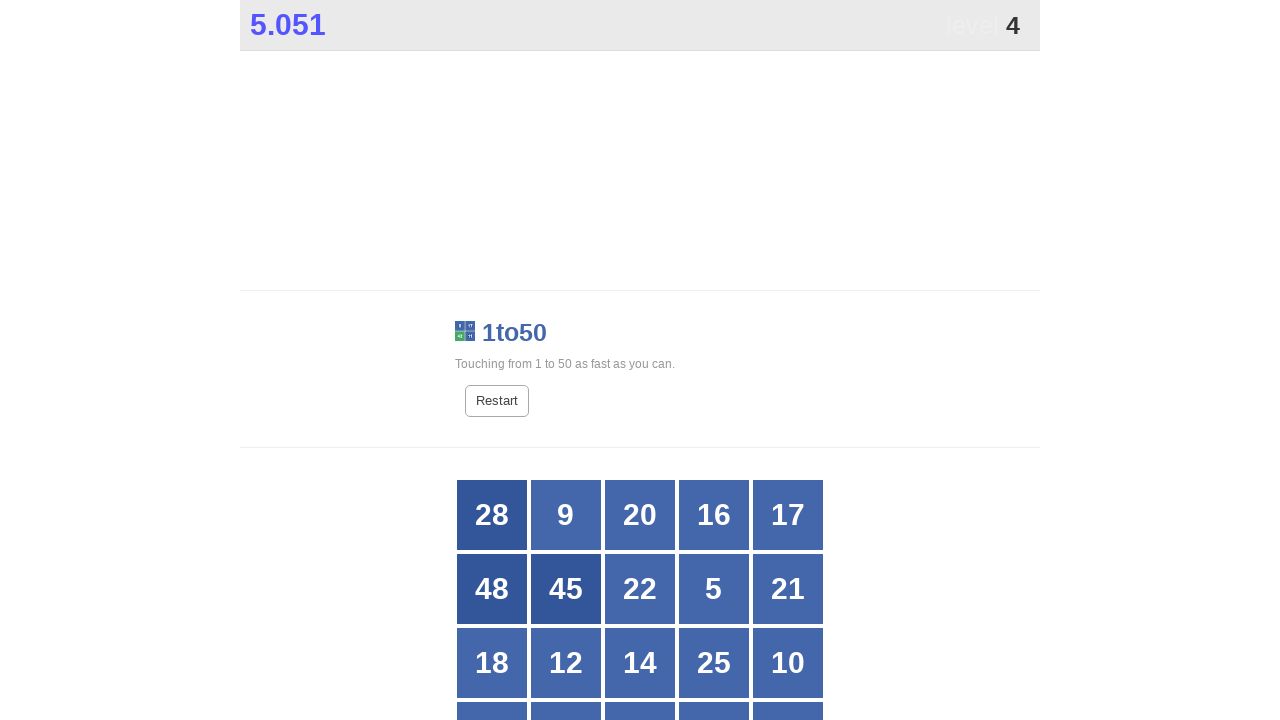

Checked button at index 11
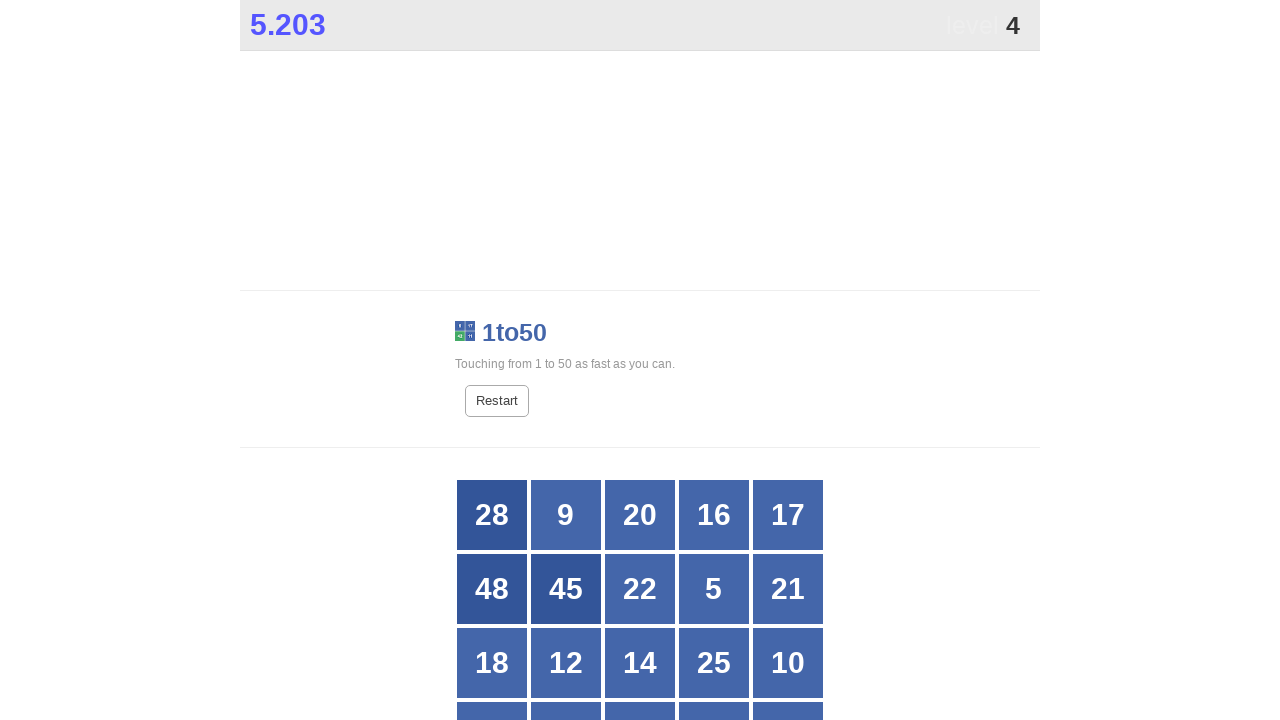

Checked button at index 12
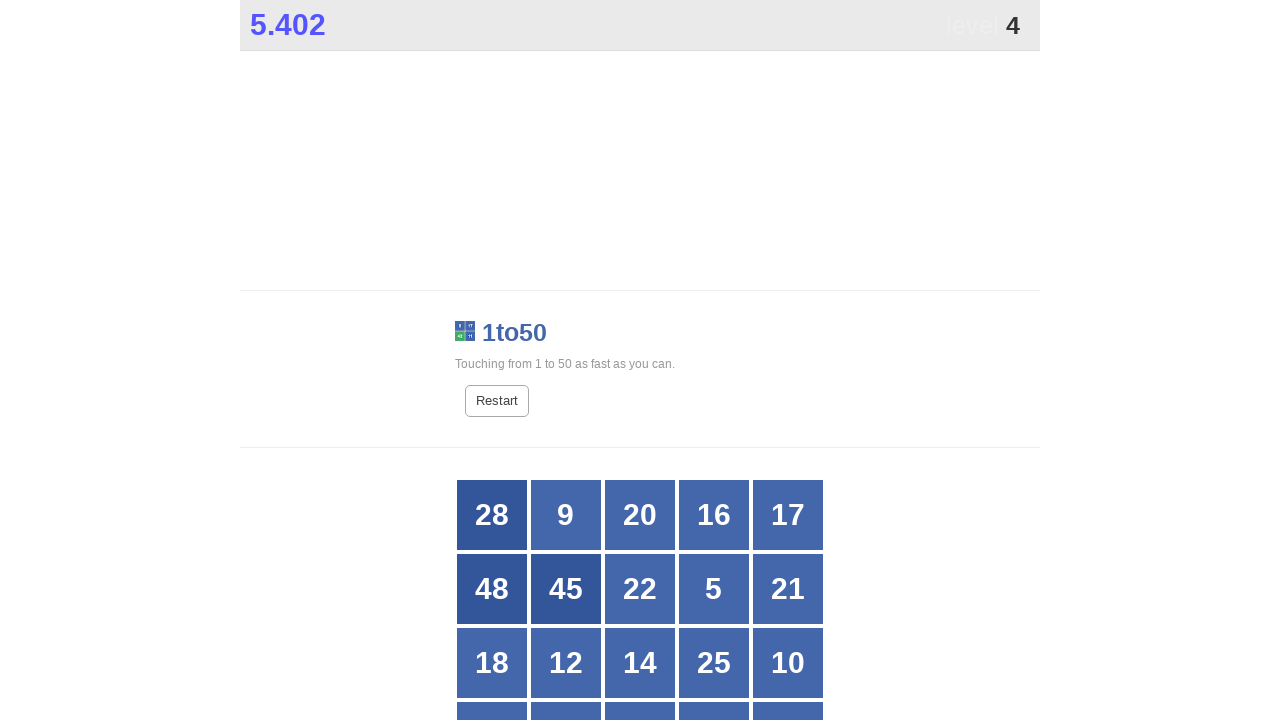

Checked button at index 13
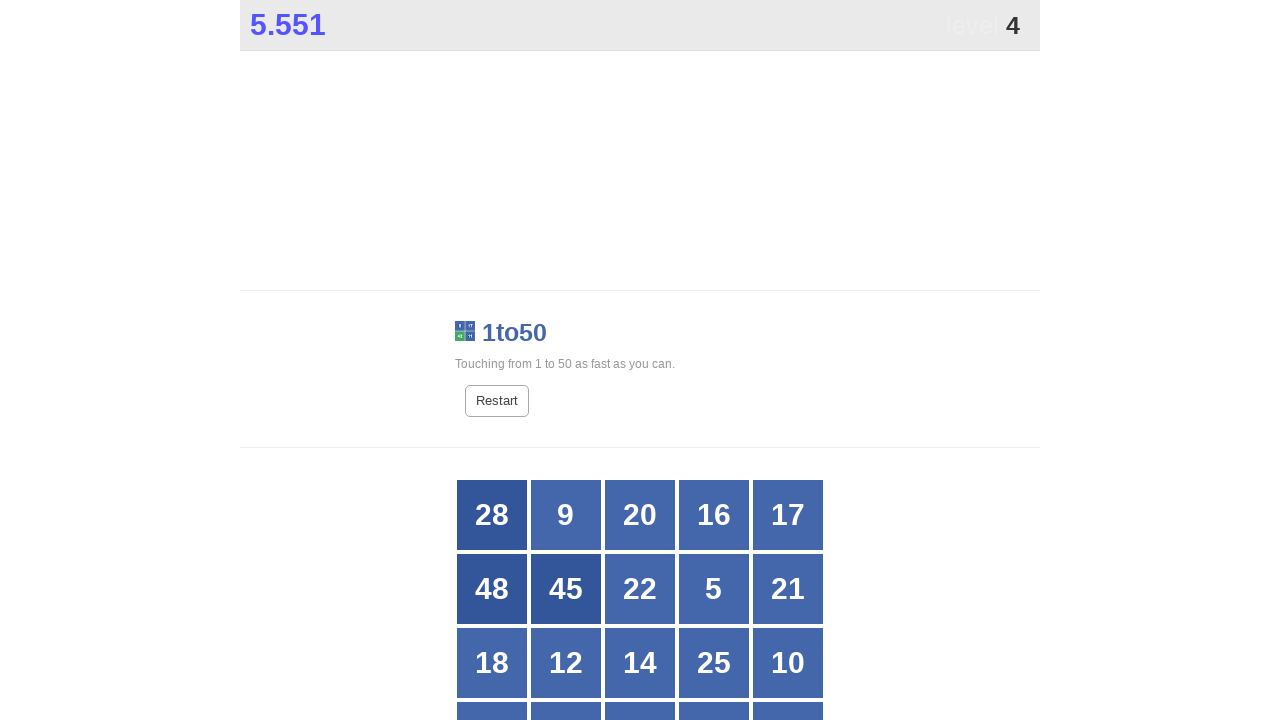

Checked button at index 14
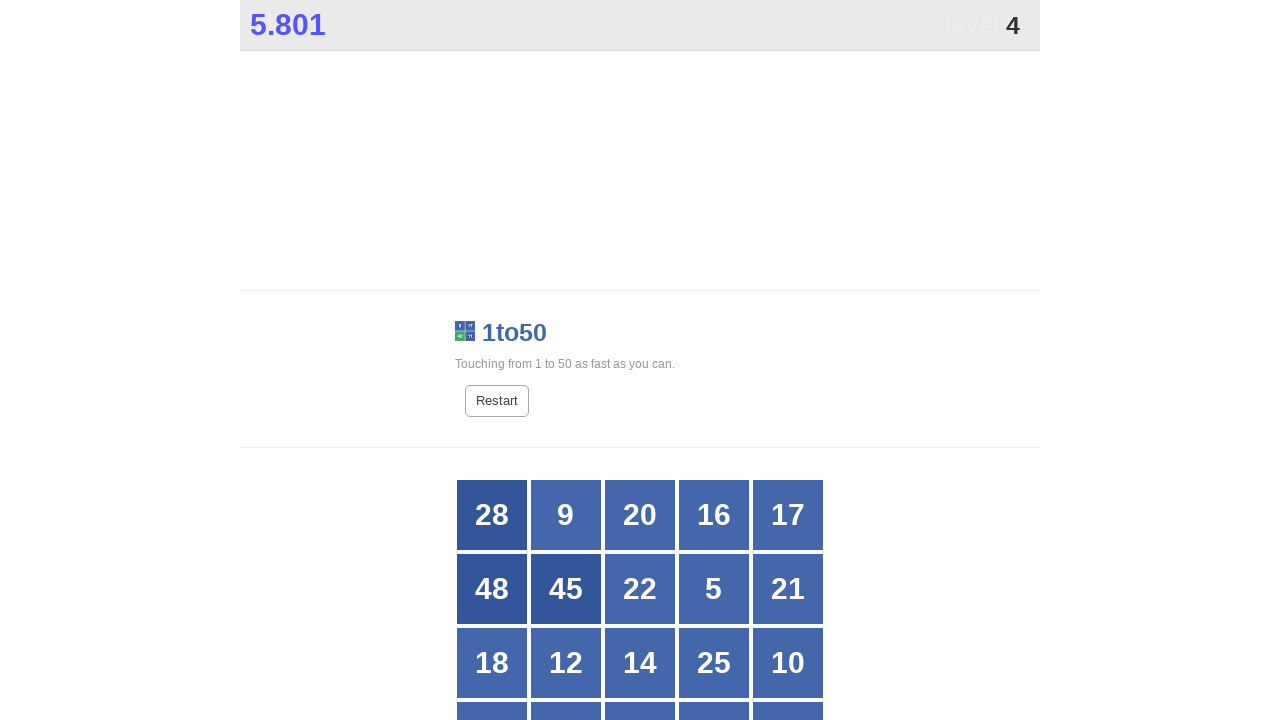

Checked button at index 15
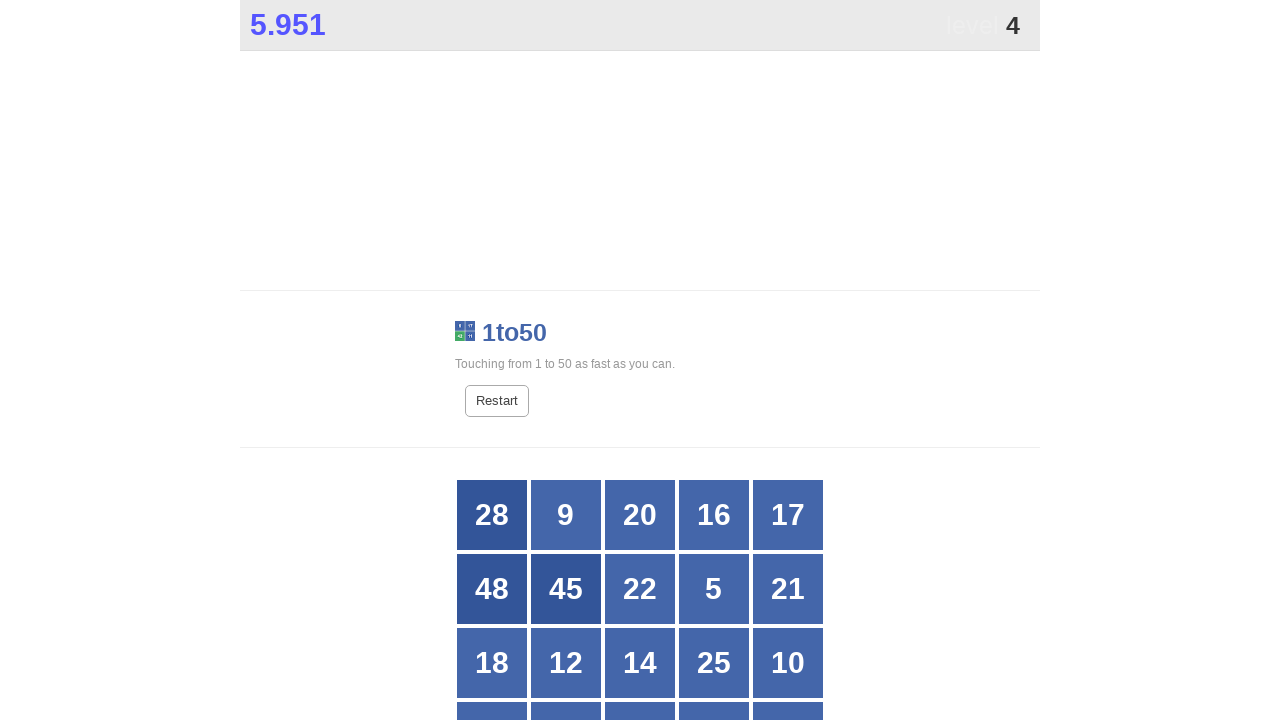

Clicked button number 4 at (492, 685) on xpath=//*[@id="grid"]/div >> nth=15
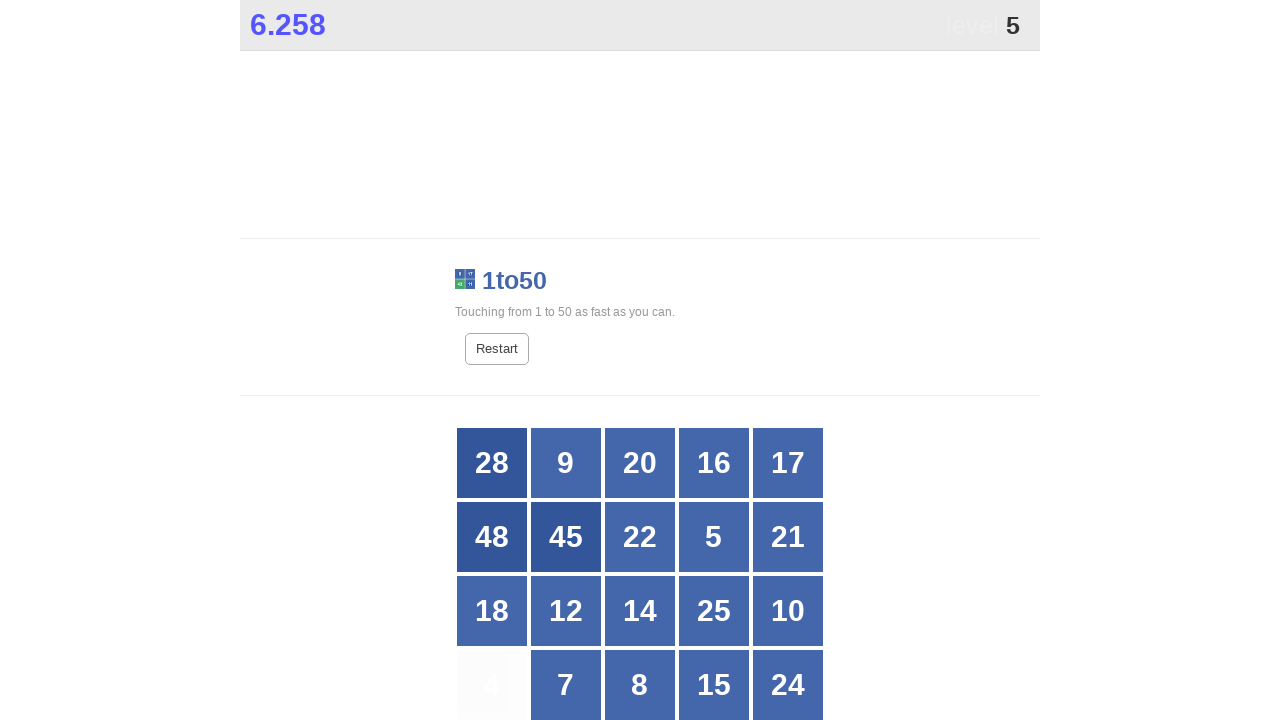

Located grid buttons for number 5
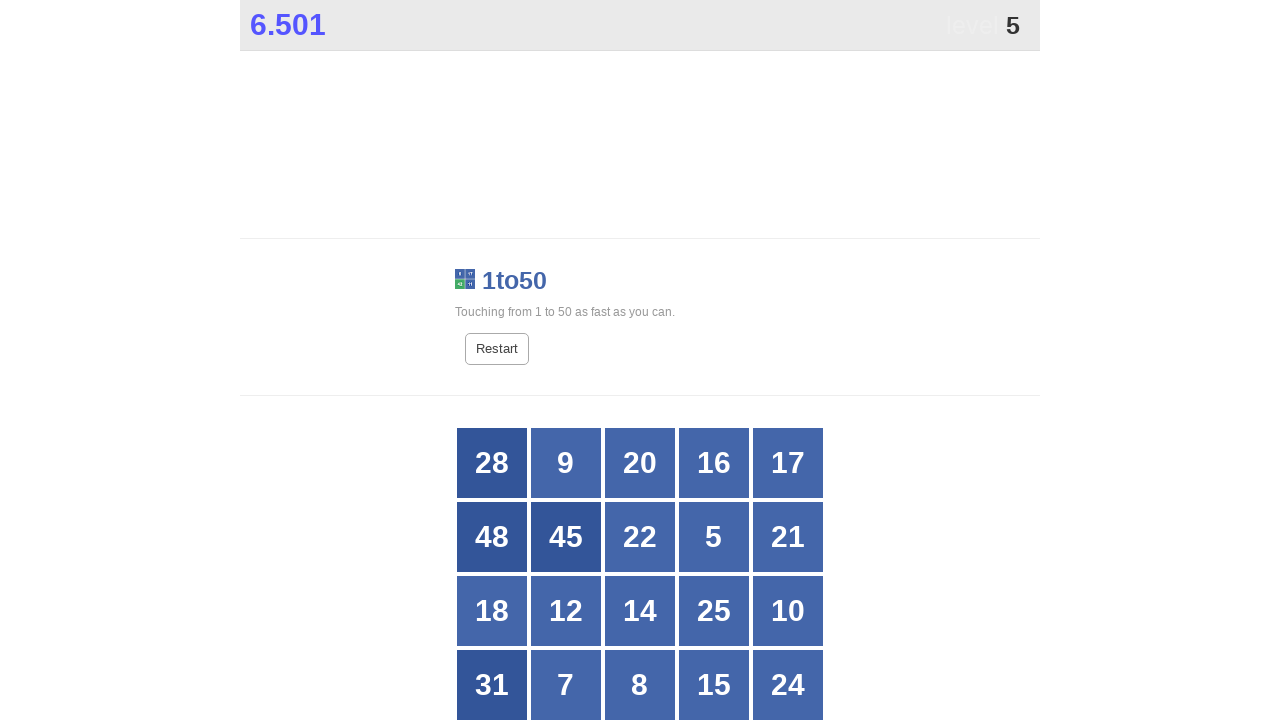

Counted 25 buttons in grid
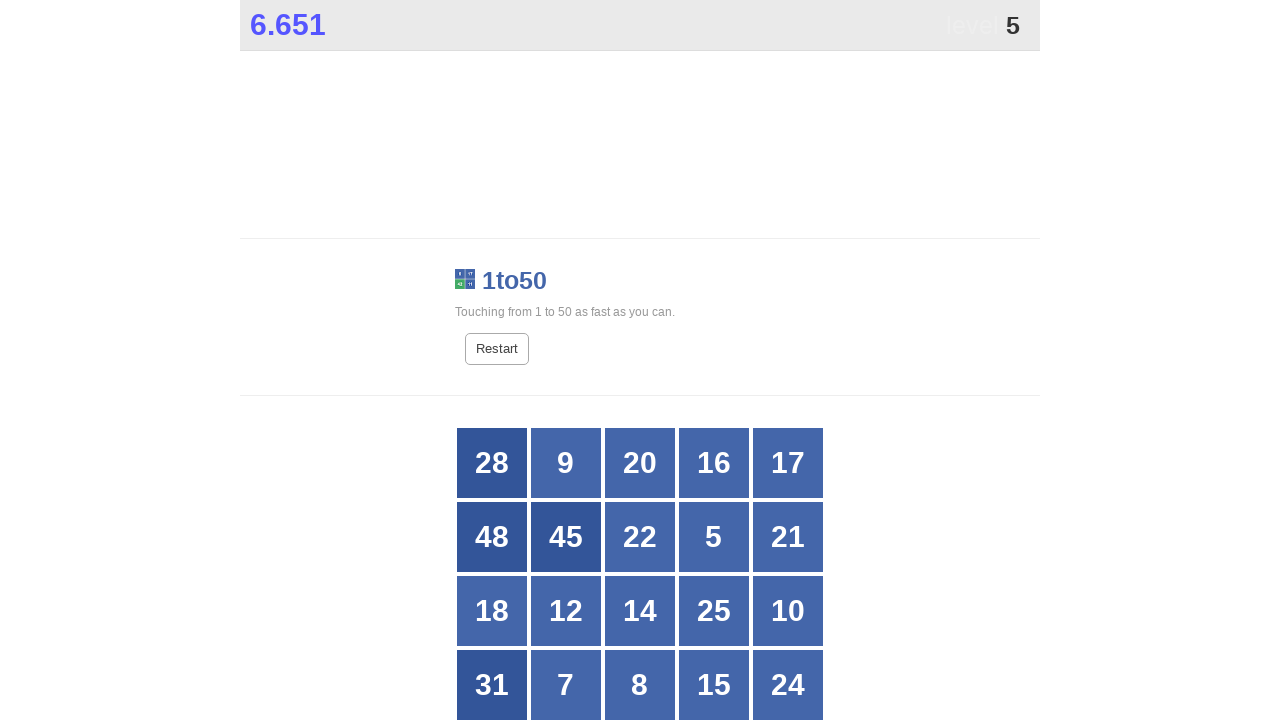

Checked button at index 0
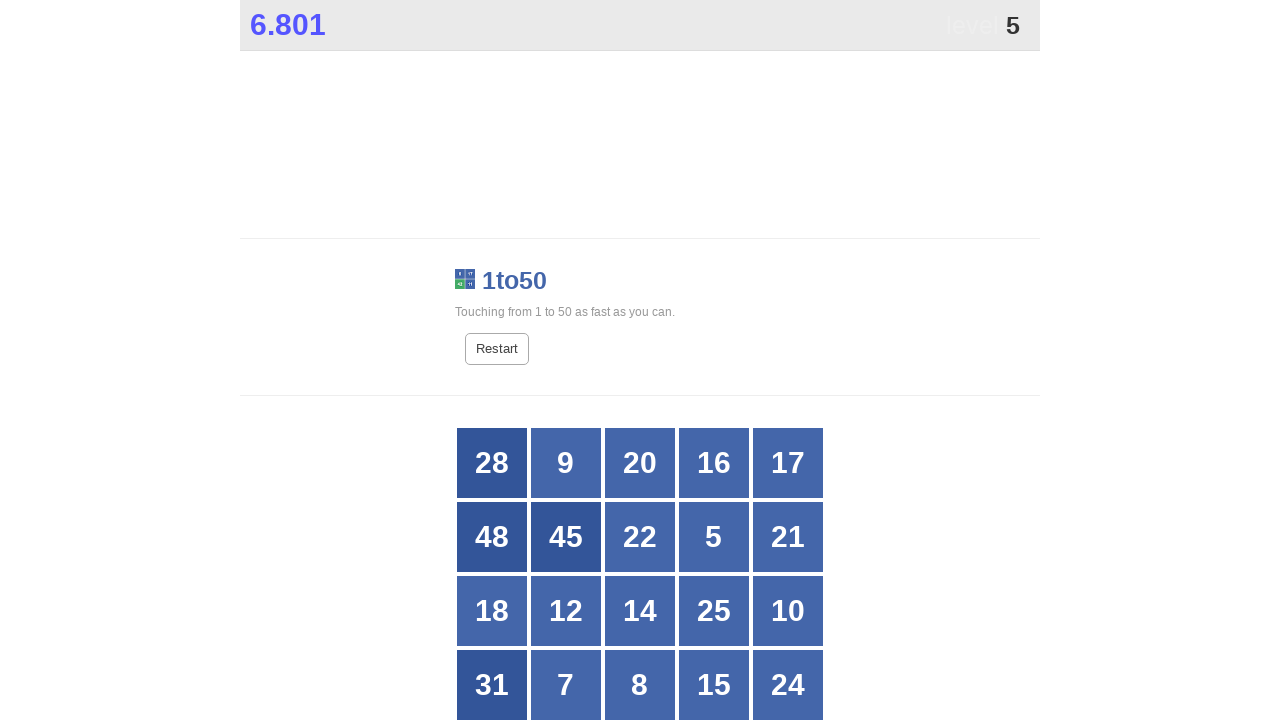

Checked button at index 1
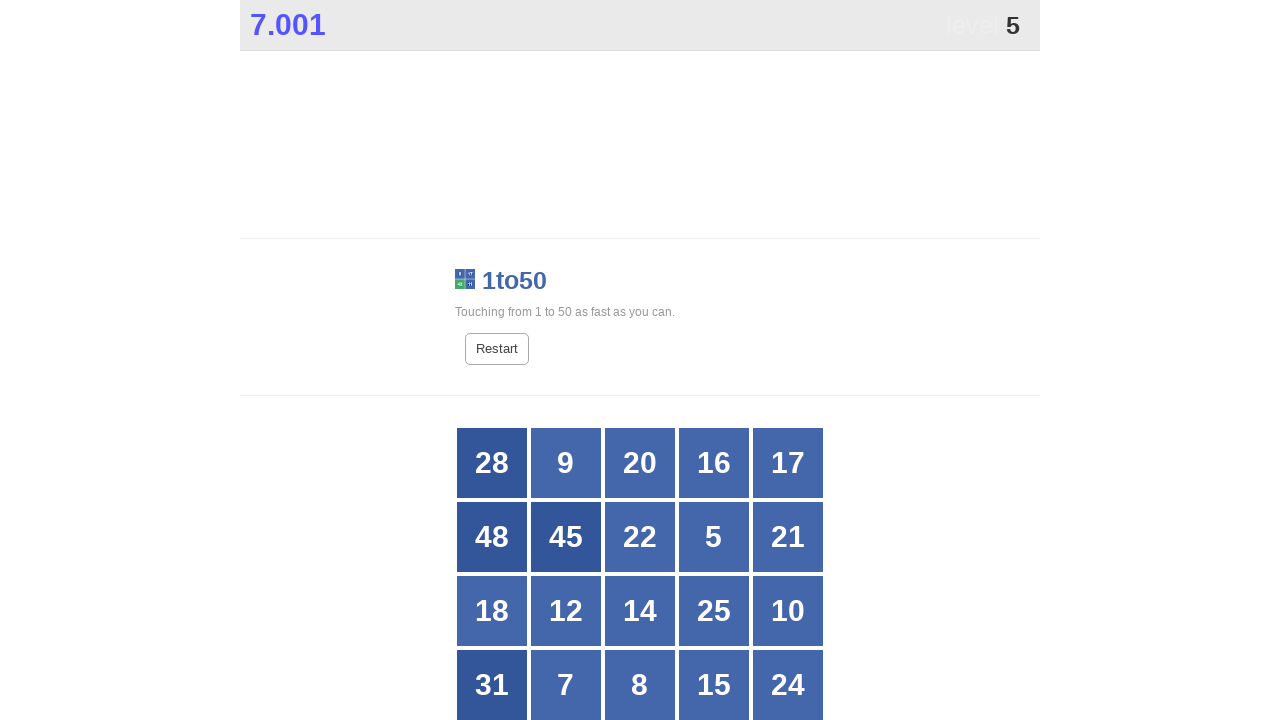

Checked button at index 2
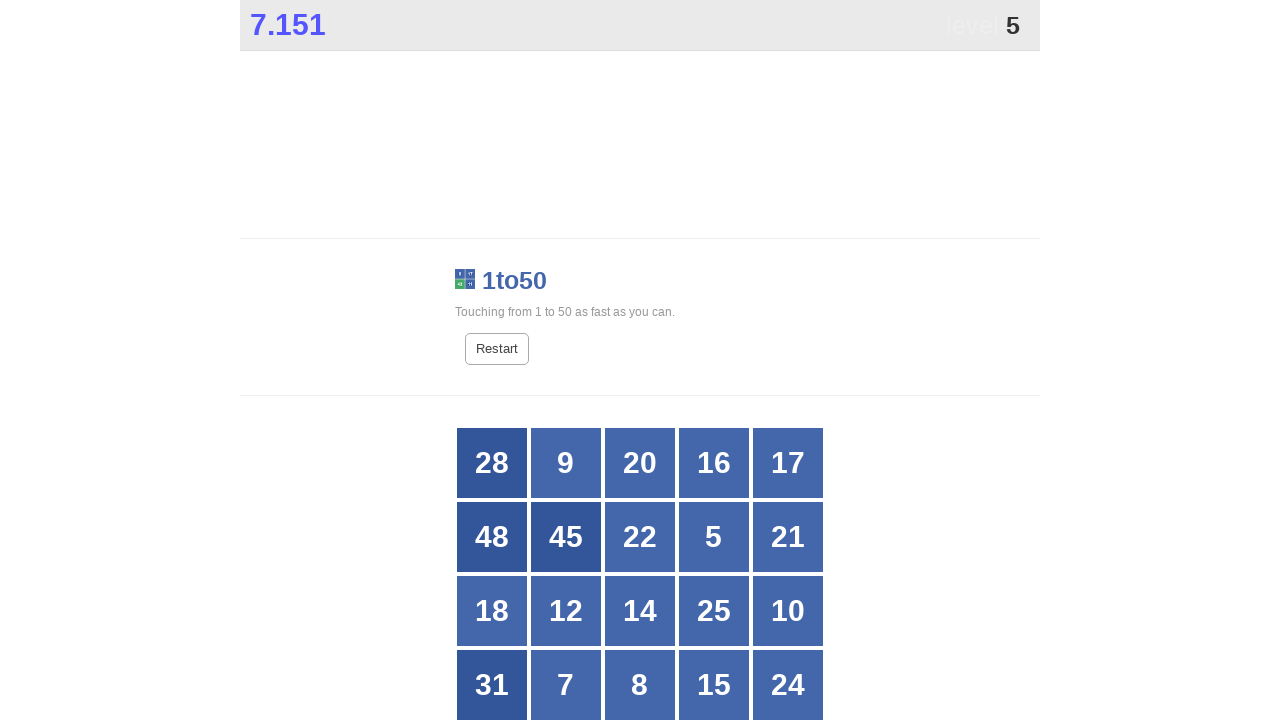

Checked button at index 3
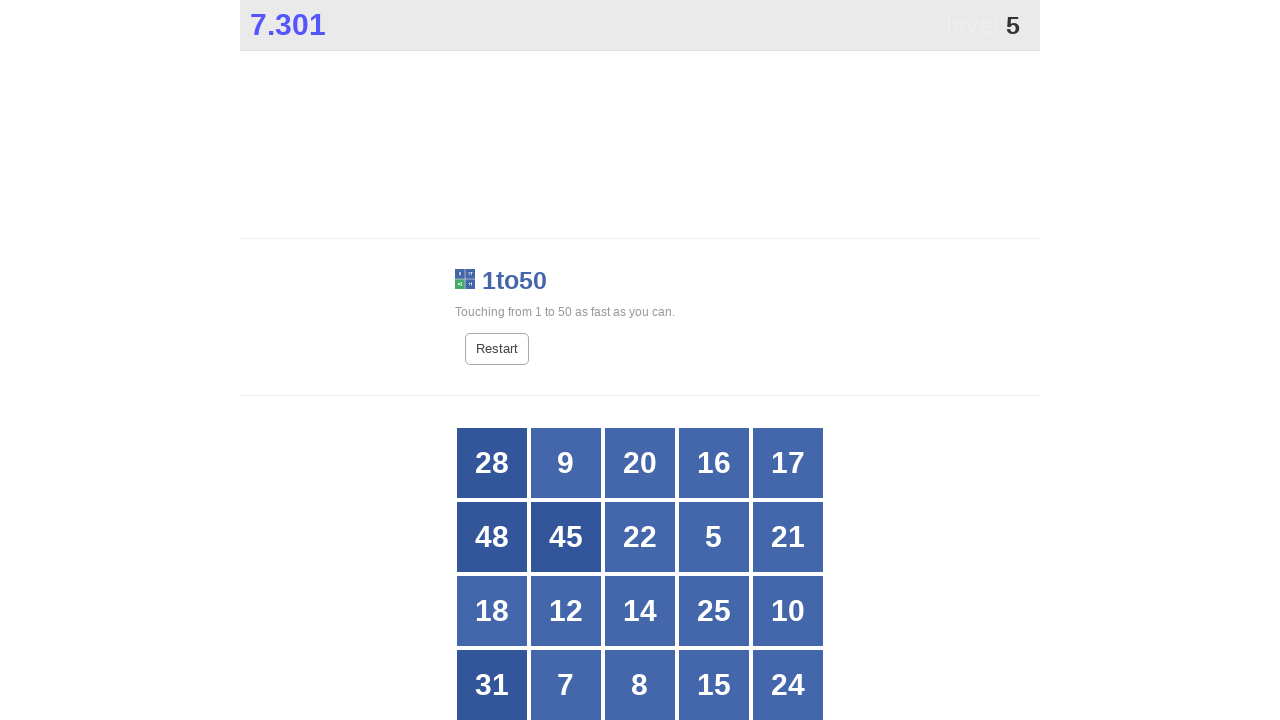

Checked button at index 4
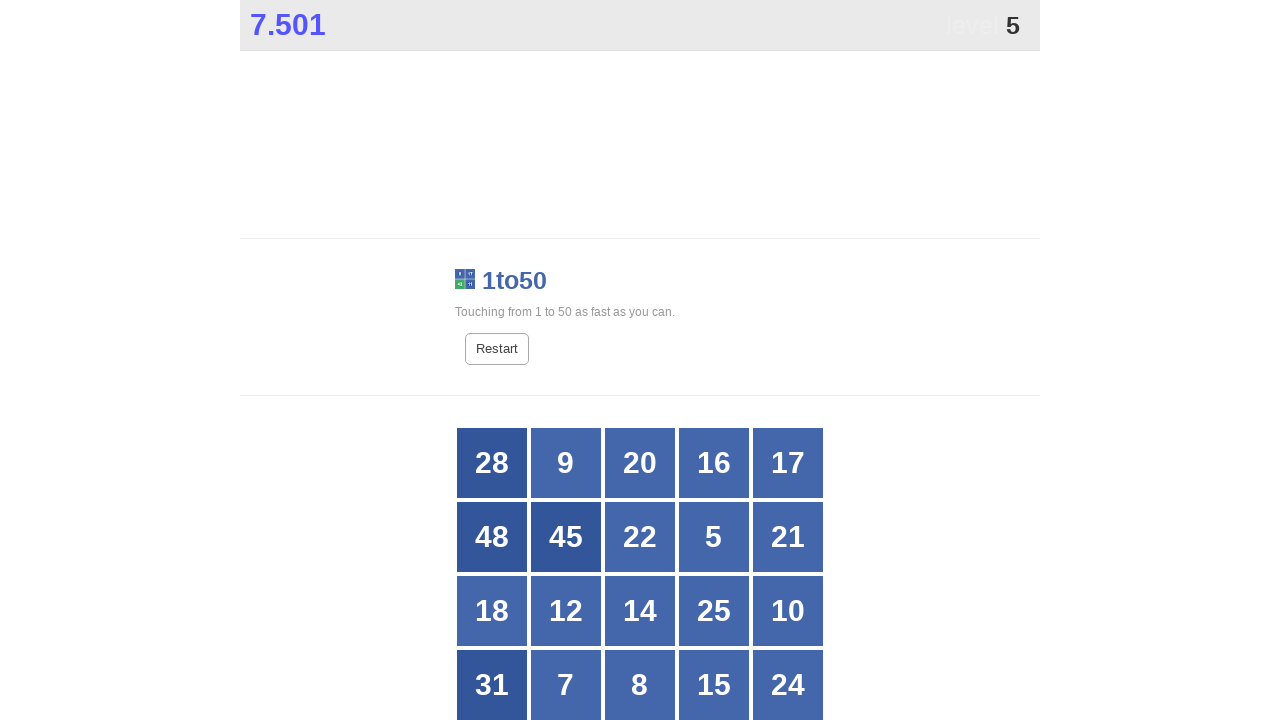

Checked button at index 5
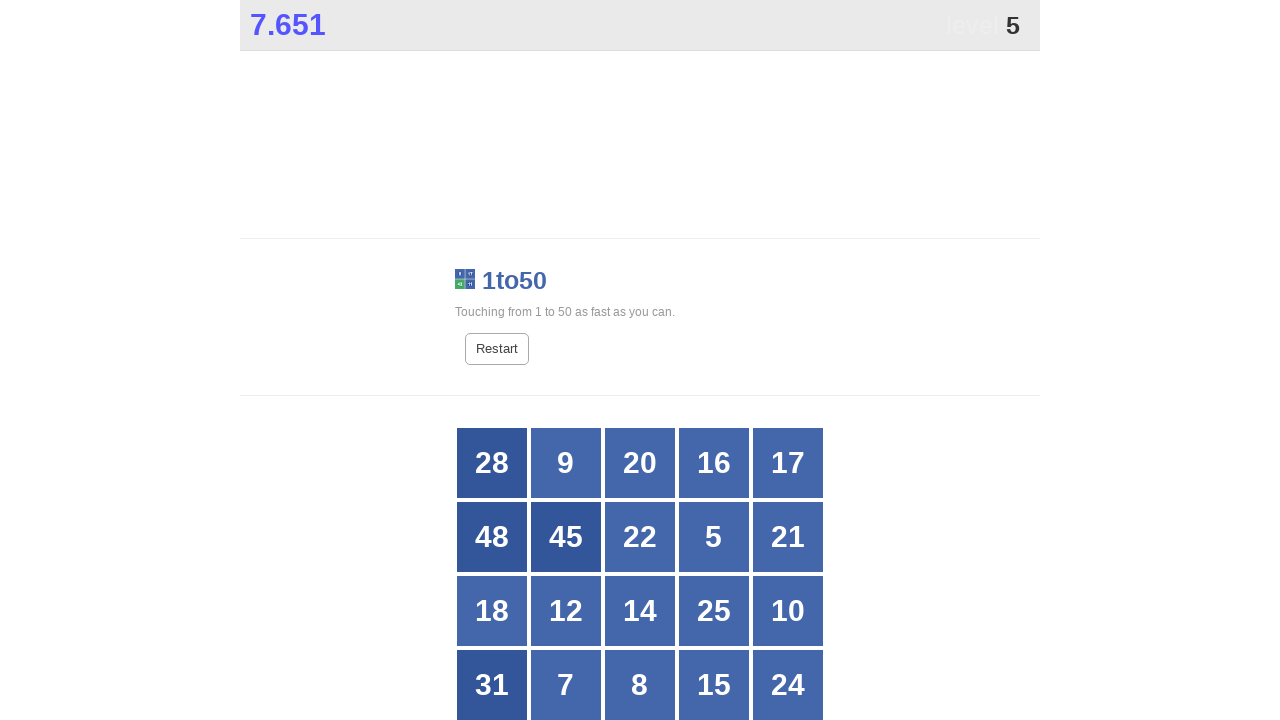

Checked button at index 6
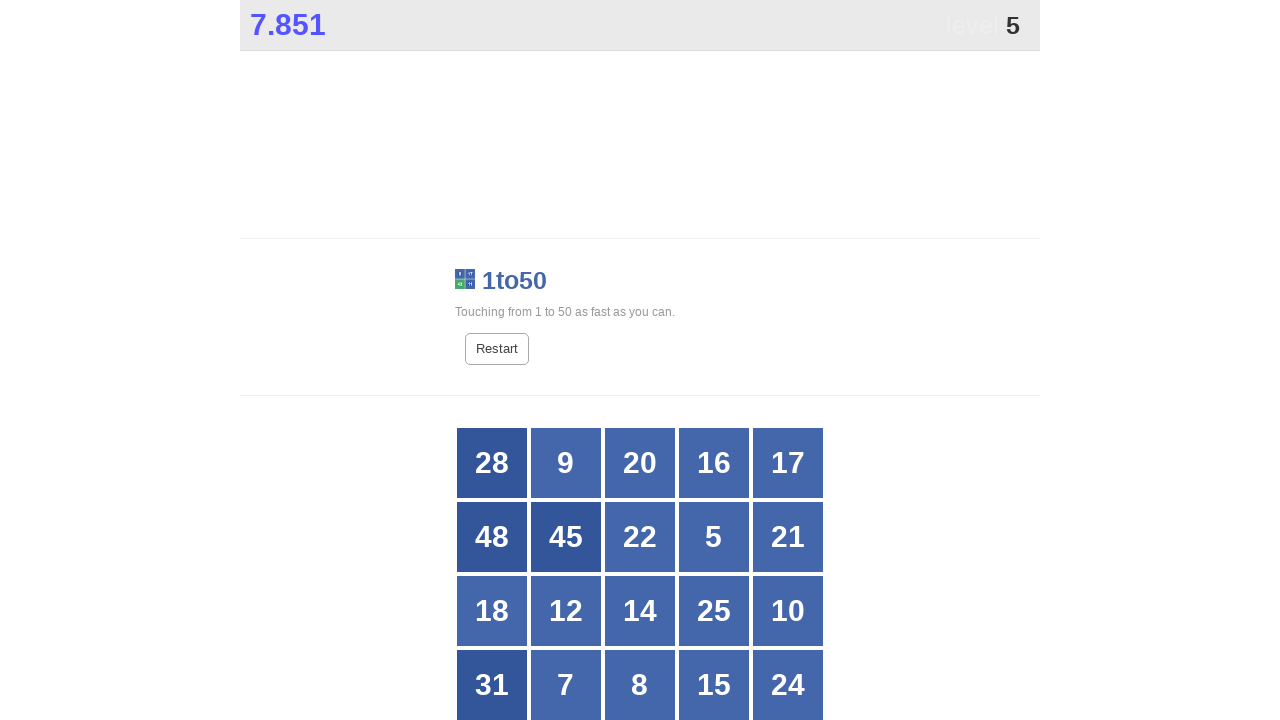

Checked button at index 7
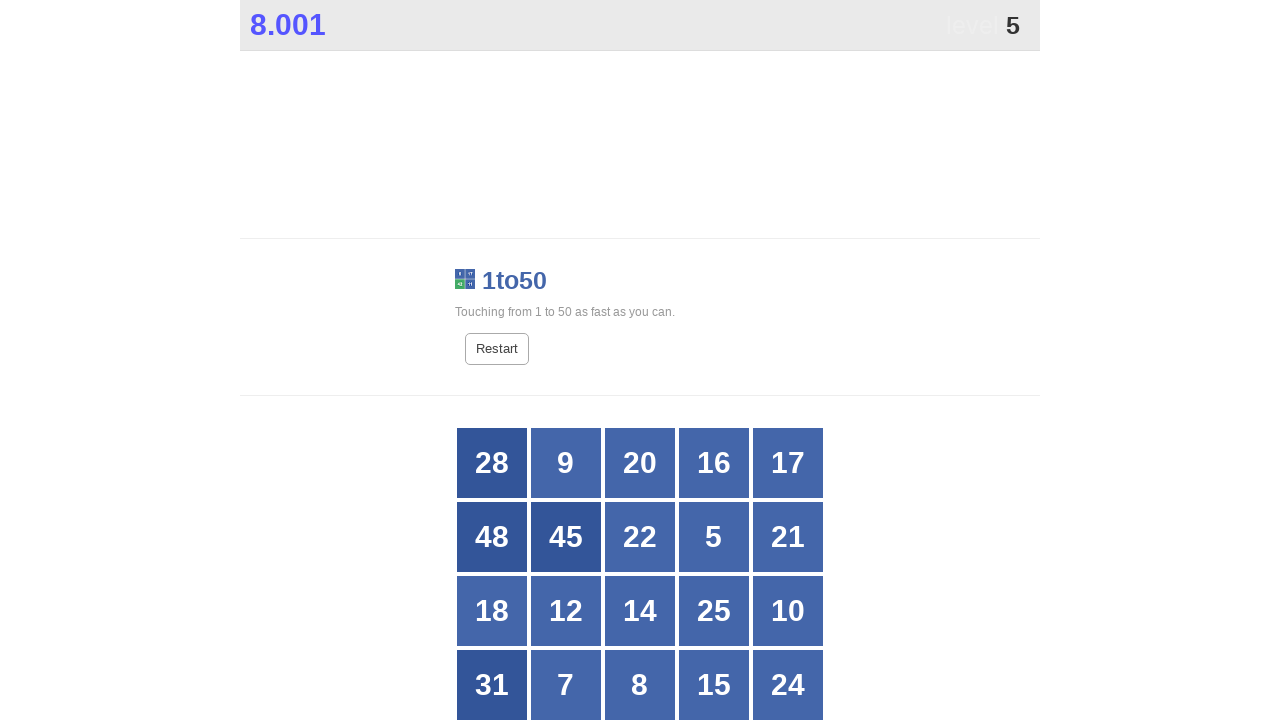

Checked button at index 8
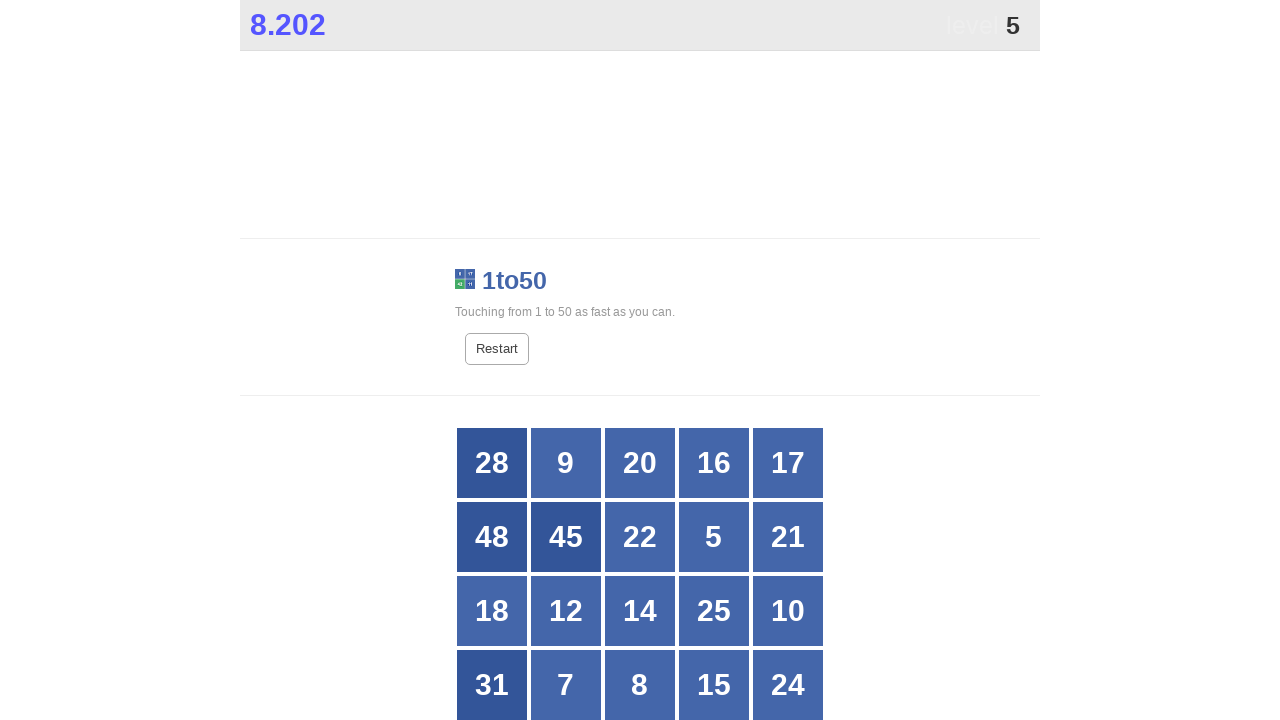

Clicked button number 5 at (714, 537) on xpath=//*[@id="grid"]/div >> nth=8
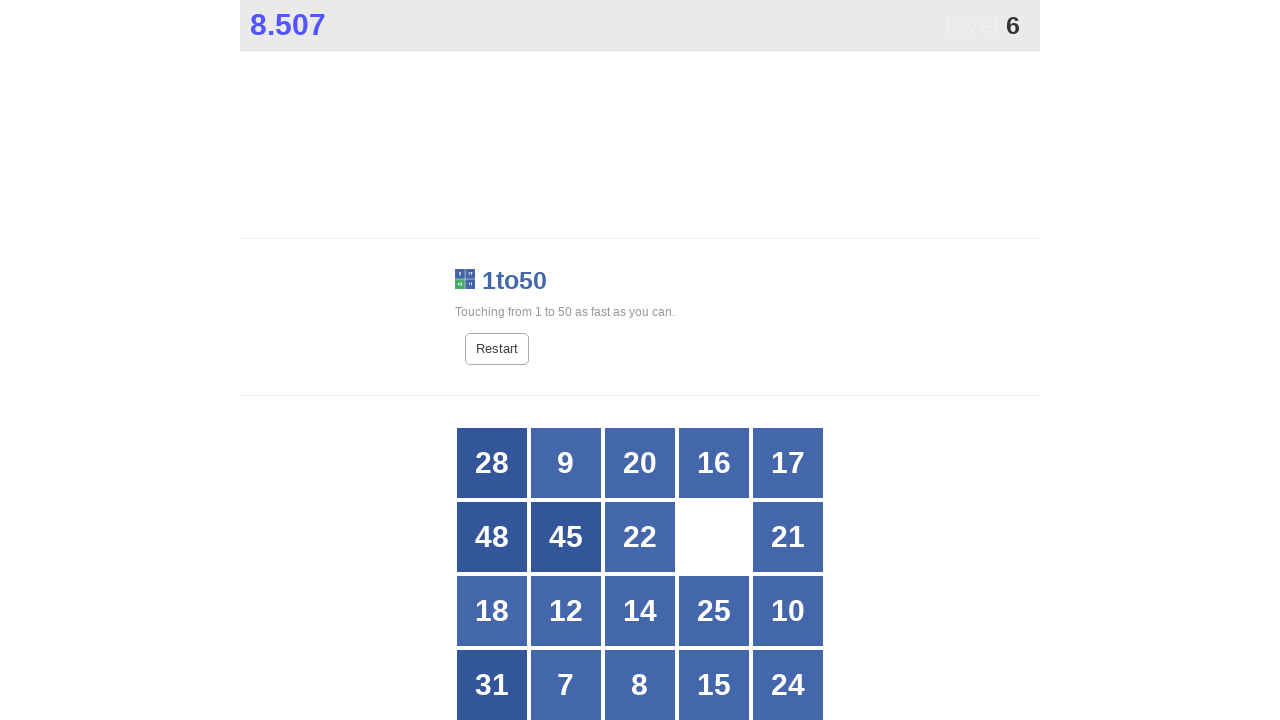

Located grid buttons for number 6
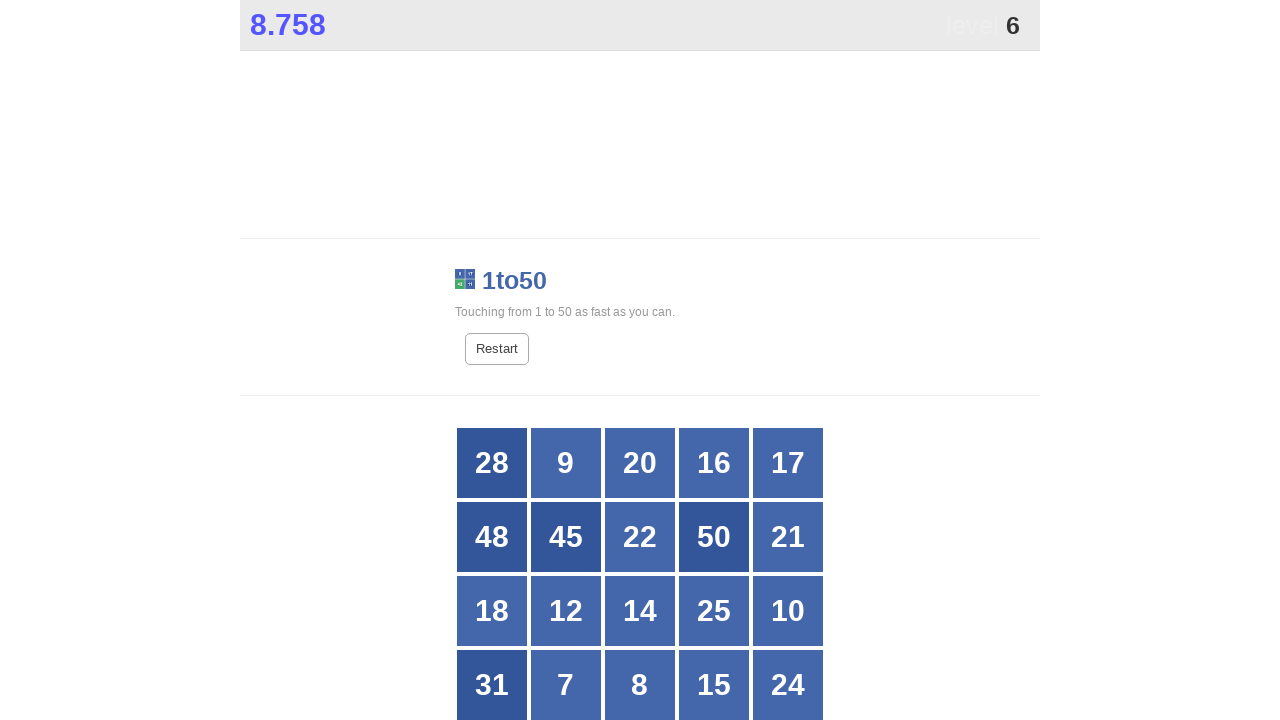

Counted 25 buttons in grid
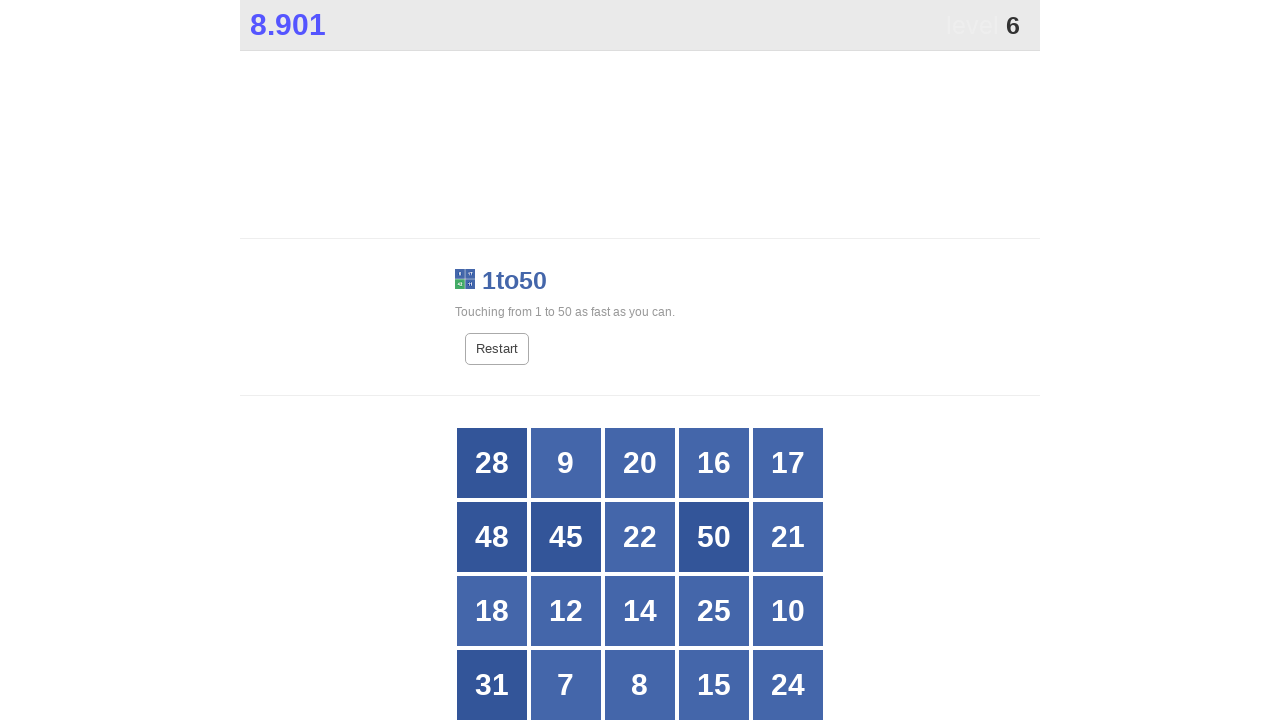

Checked button at index 0
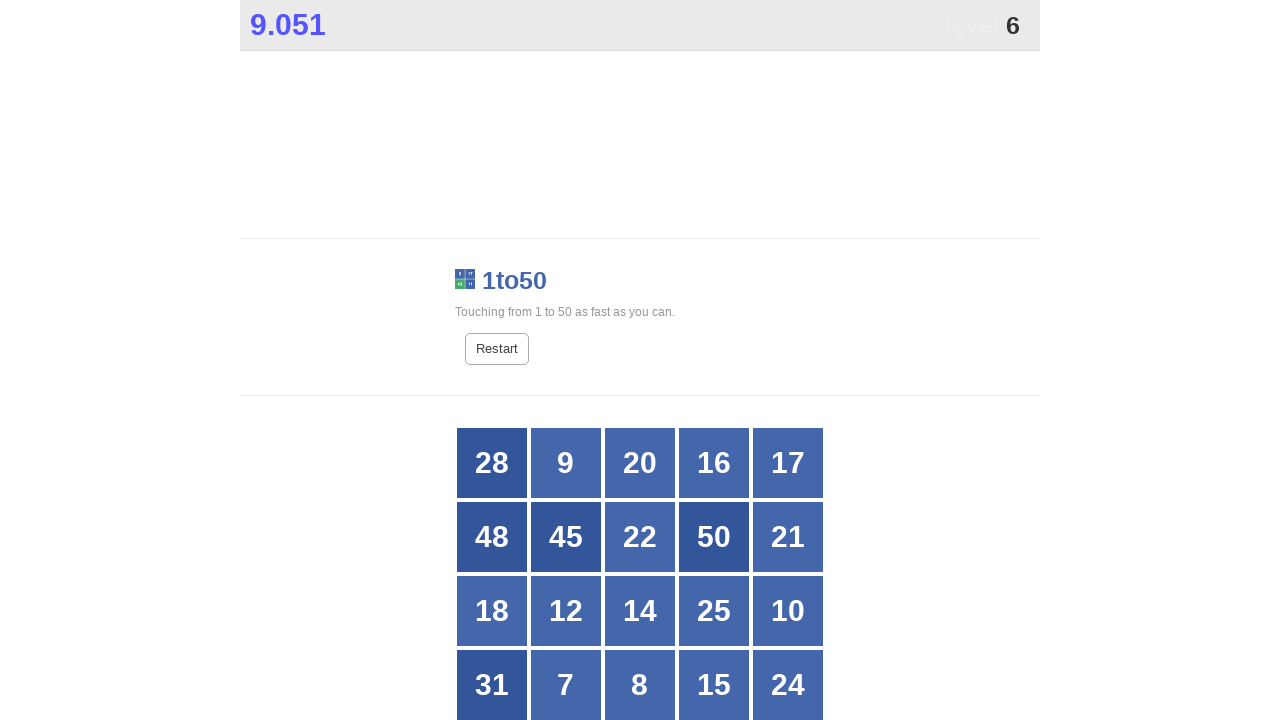

Checked button at index 1
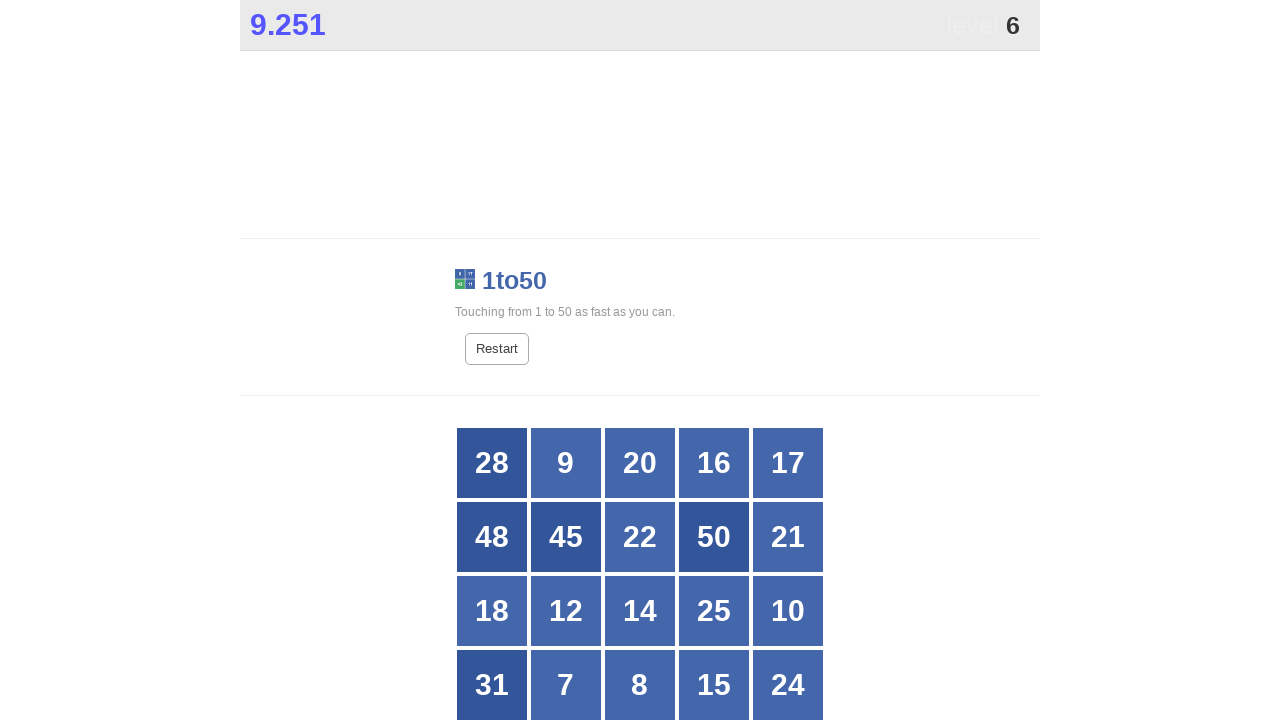

Checked button at index 2
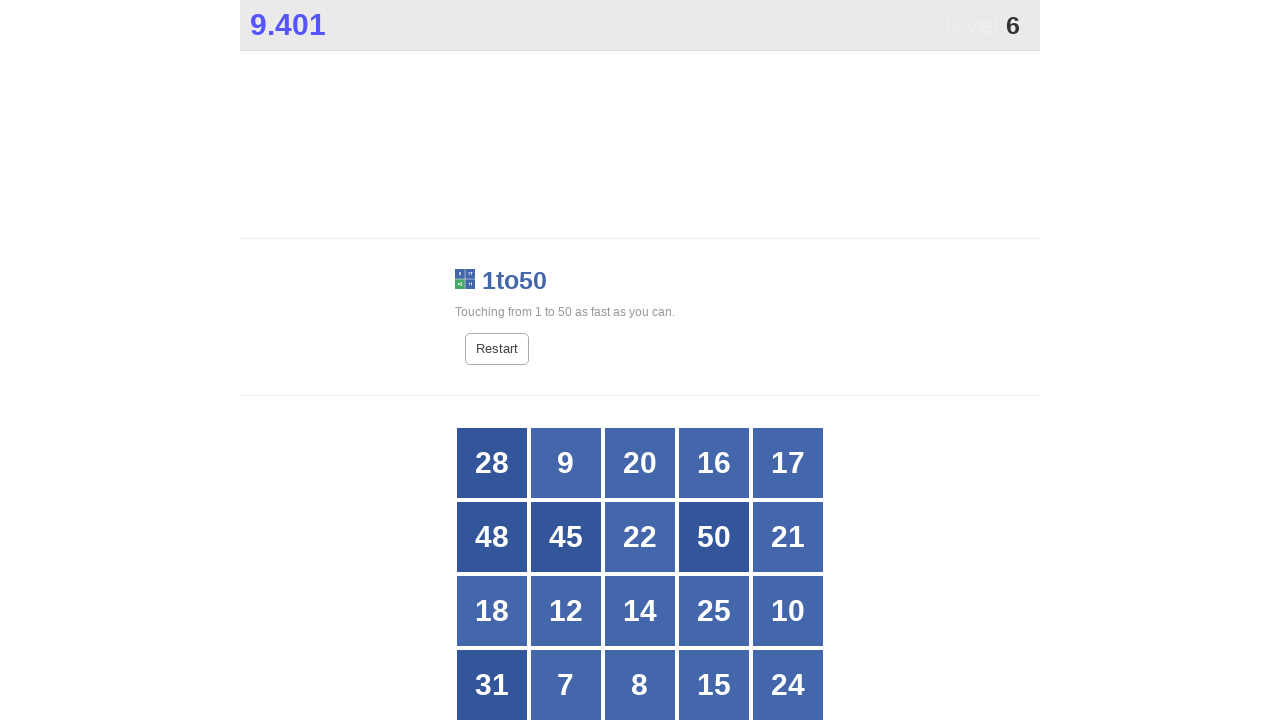

Checked button at index 3
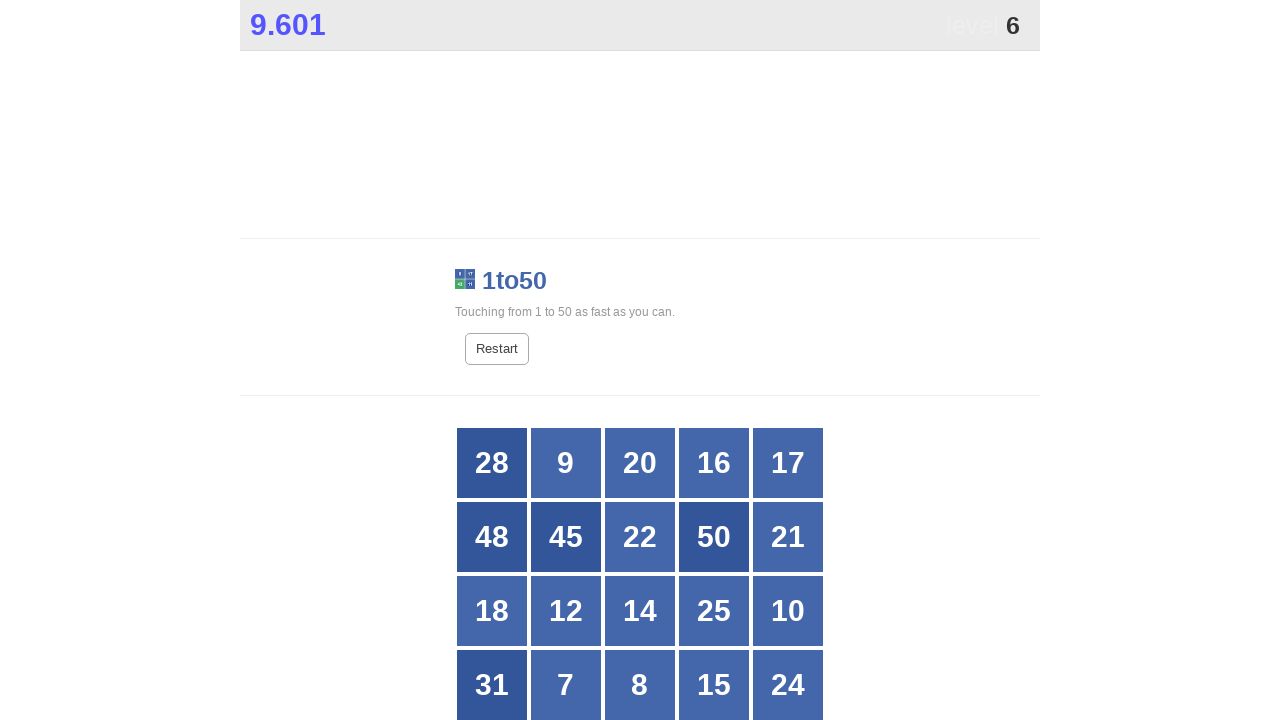

Checked button at index 4
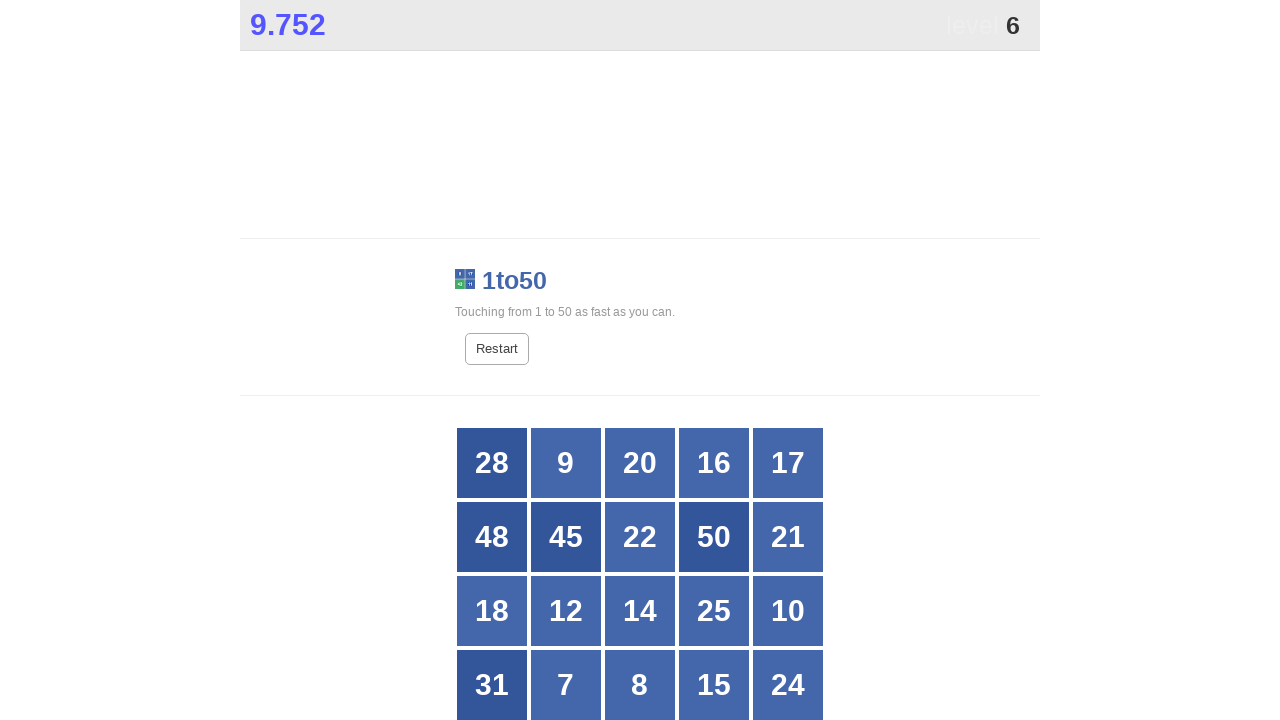

Checked button at index 5
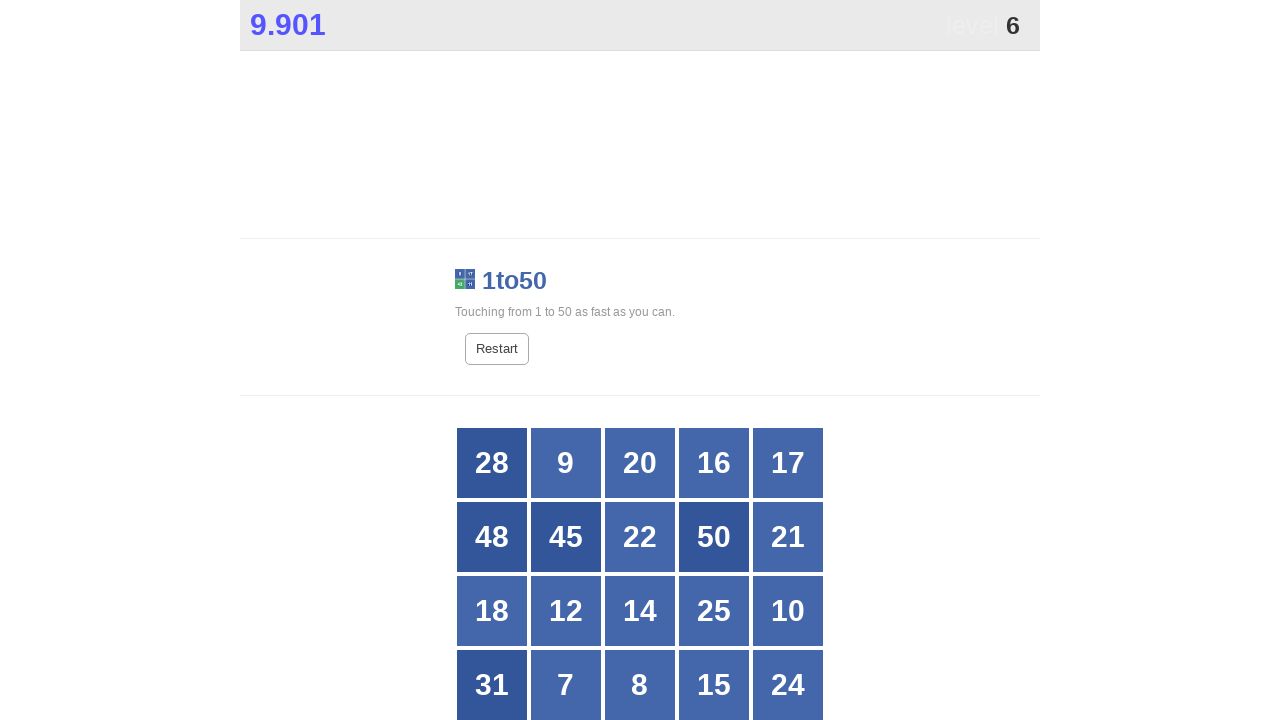

Checked button at index 6
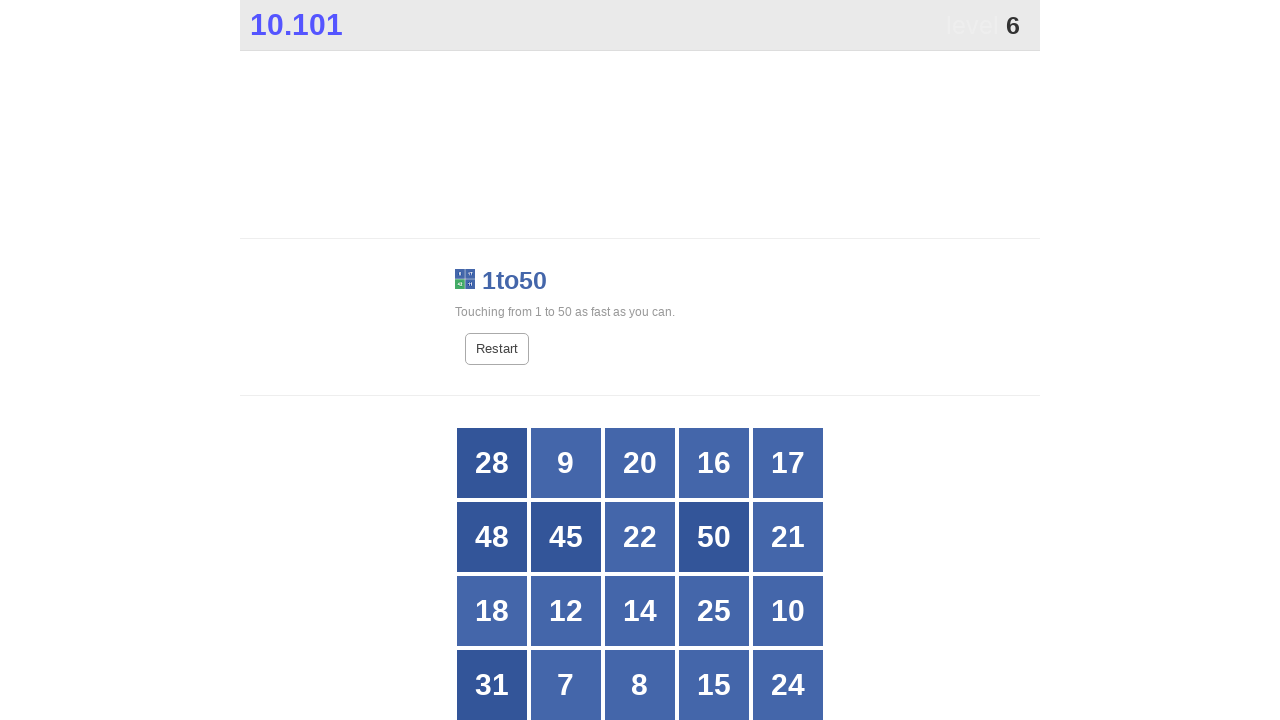

Checked button at index 7
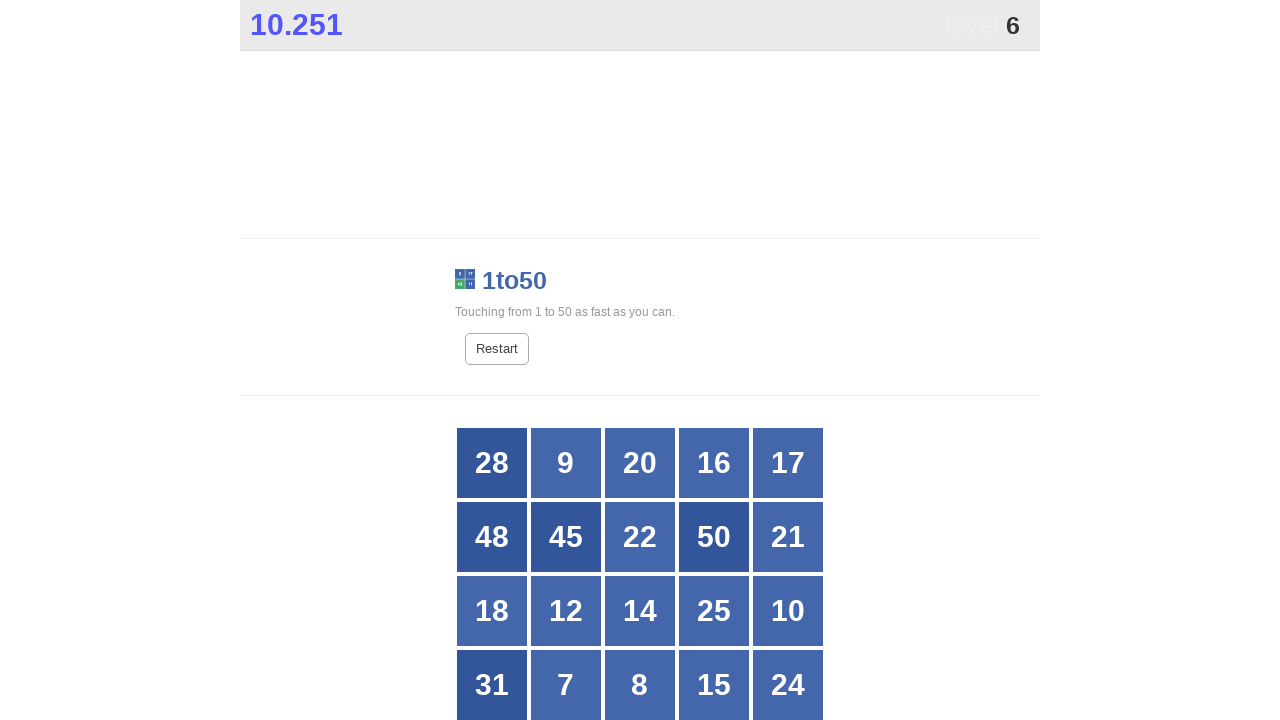

Checked button at index 8
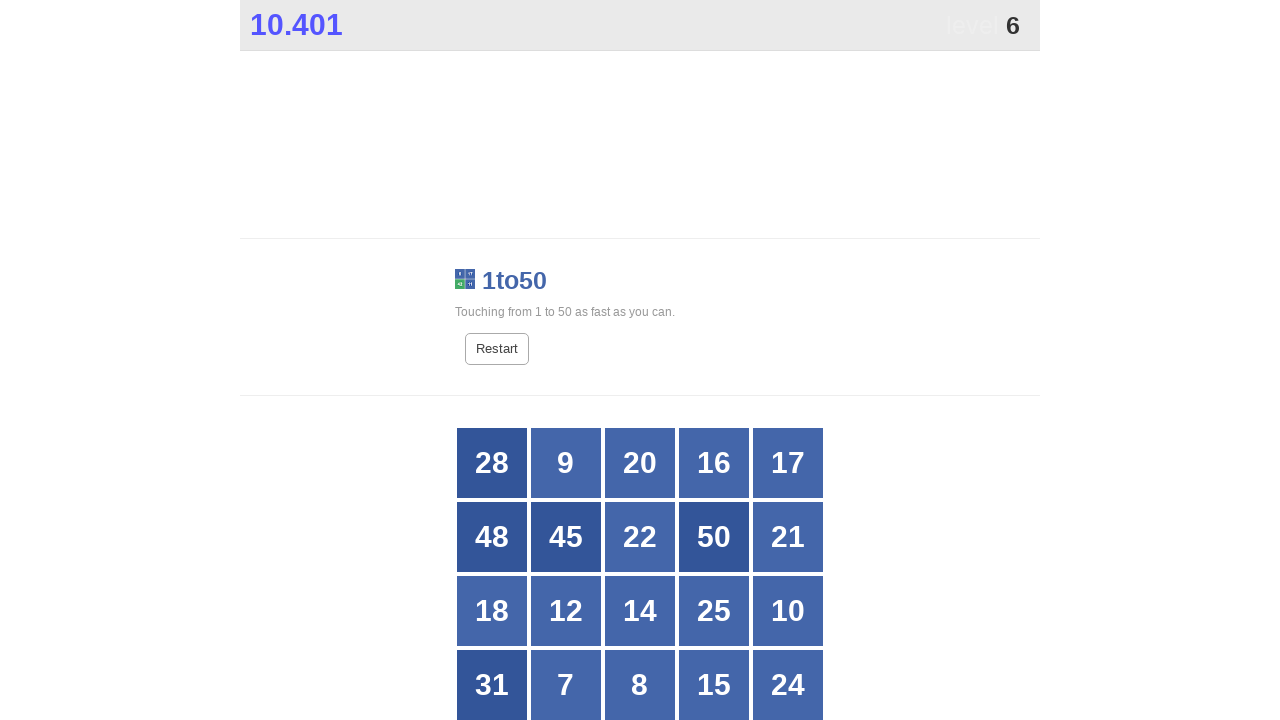

Checked button at index 9
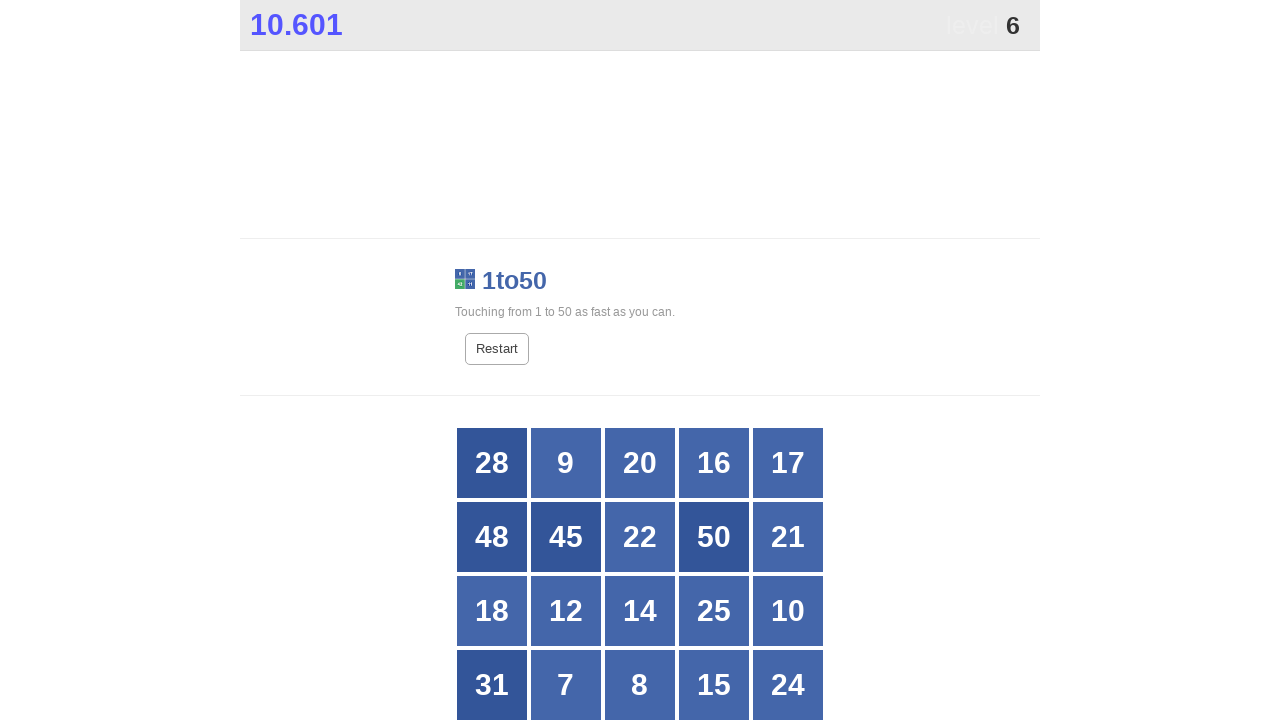

Checked button at index 10
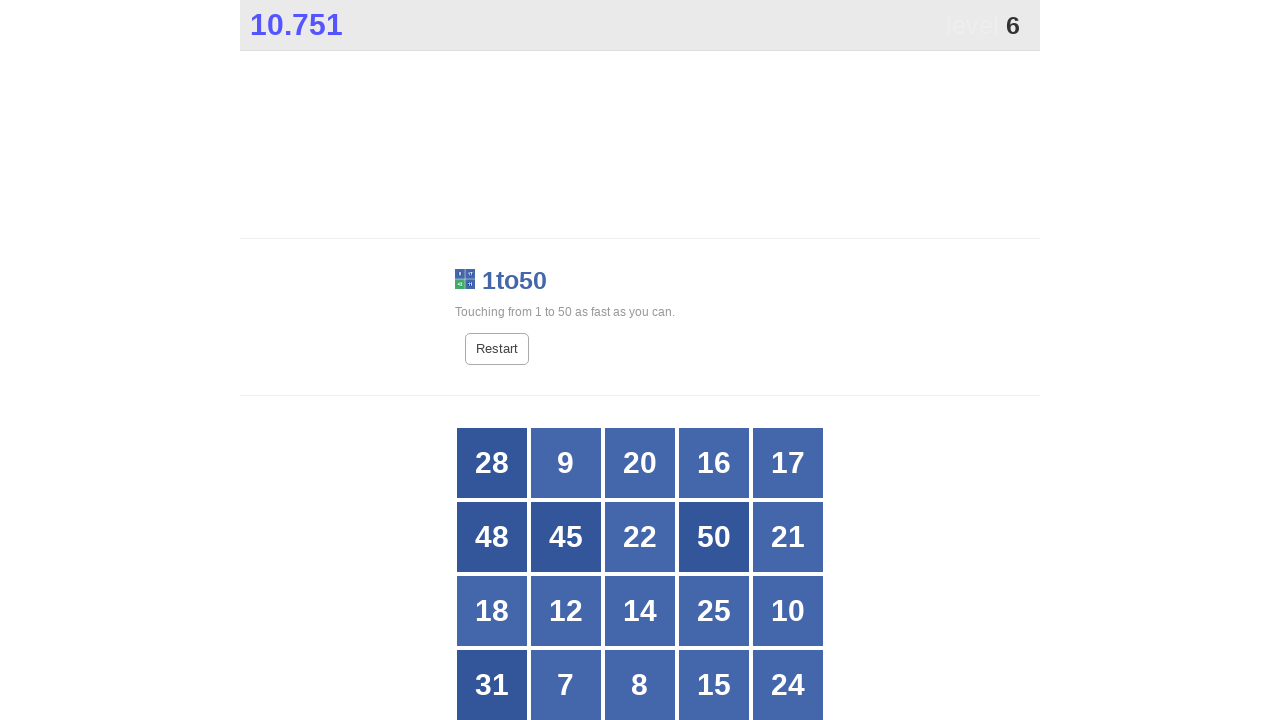

Checked button at index 11
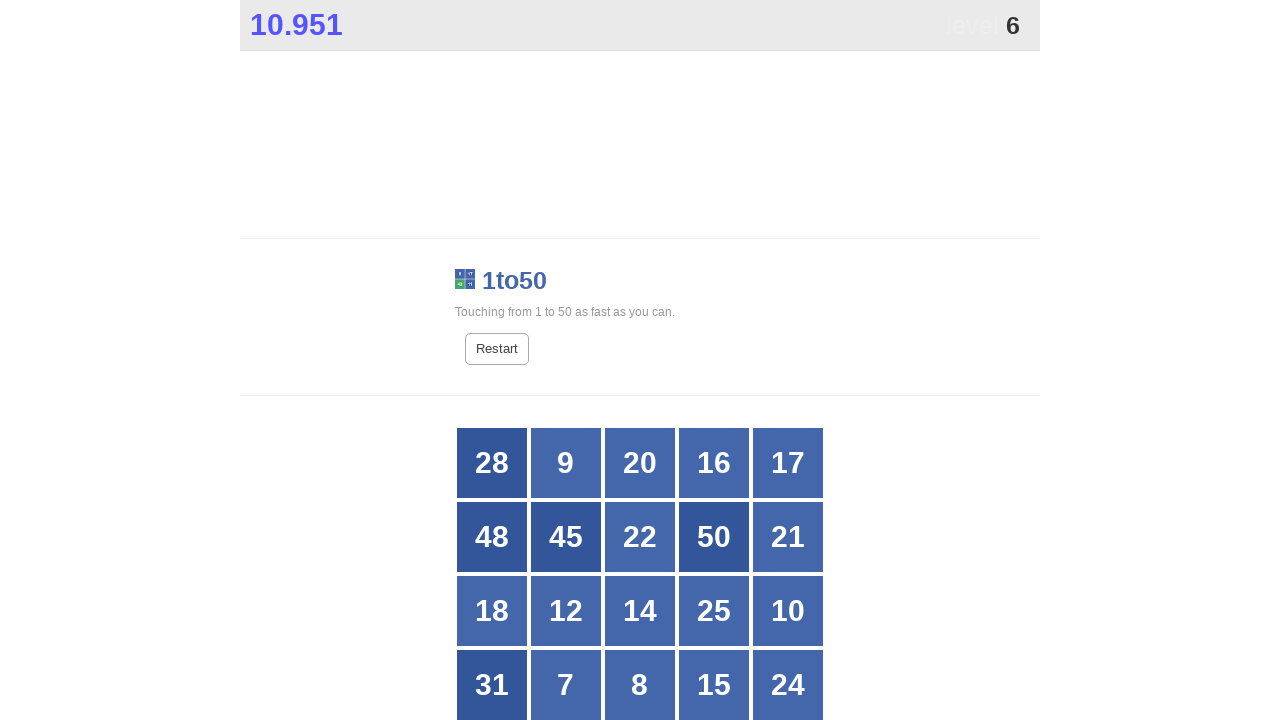

Checked button at index 12
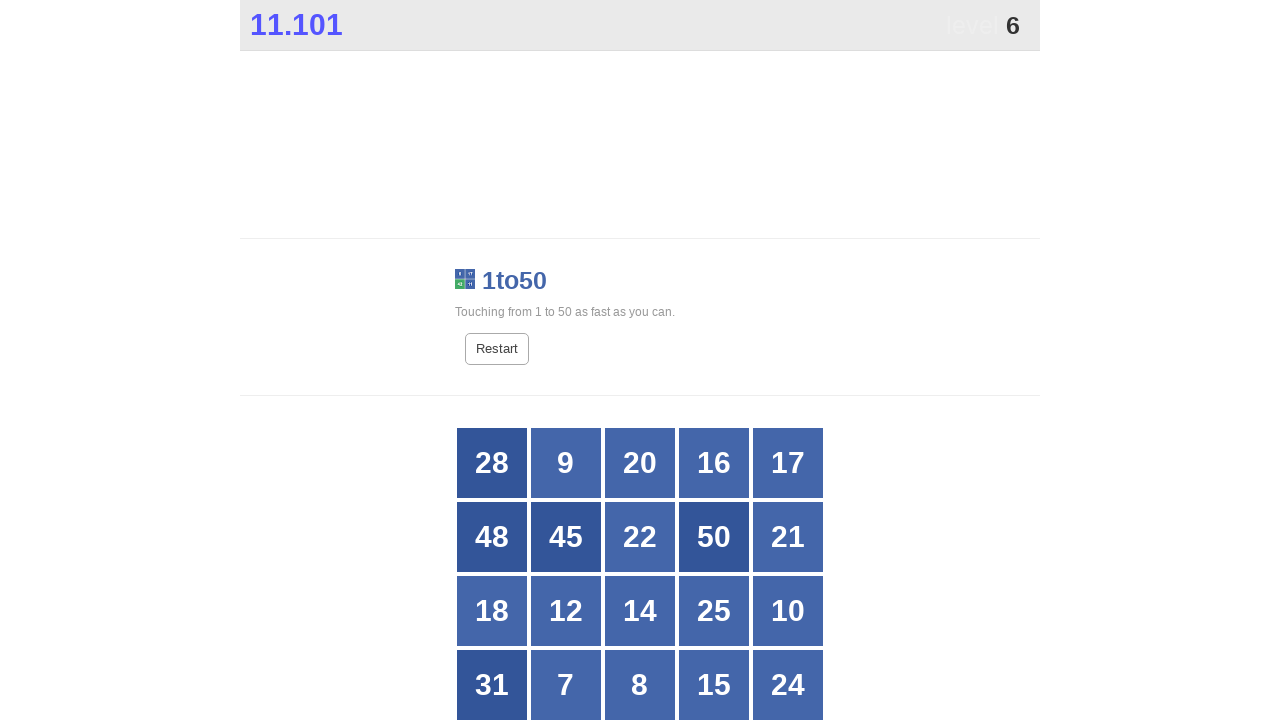

Checked button at index 13
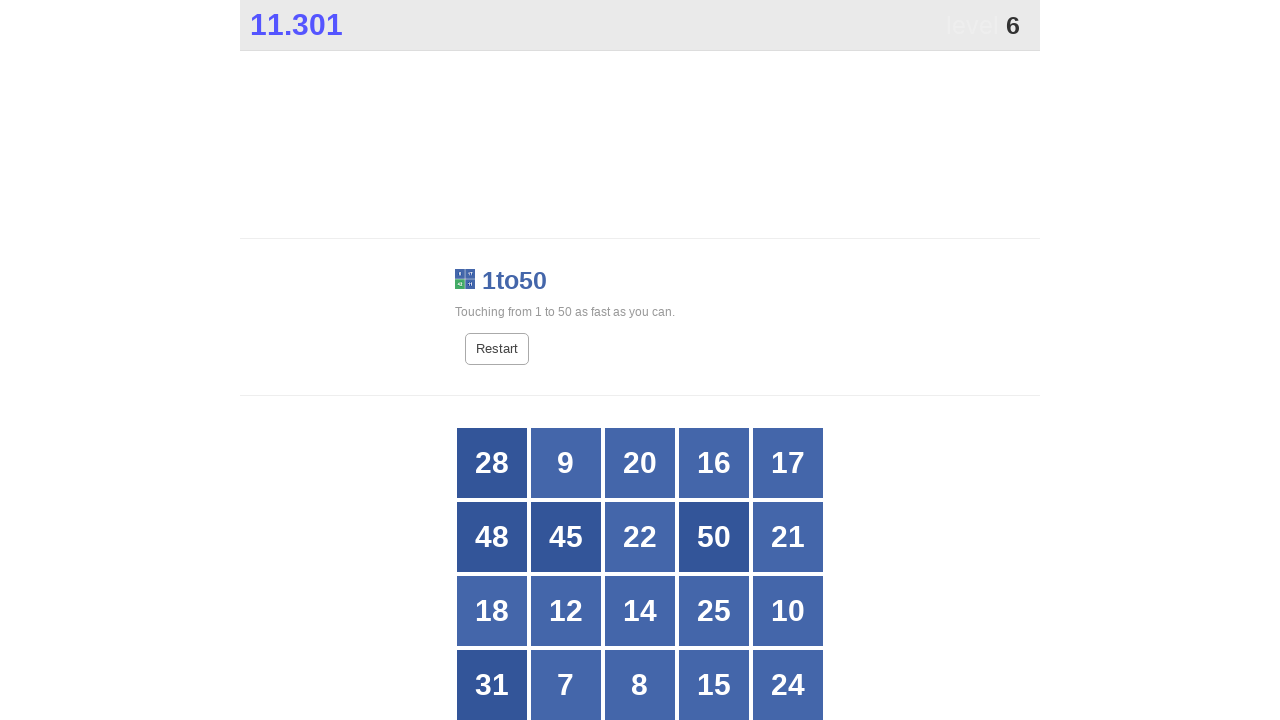

Checked button at index 14
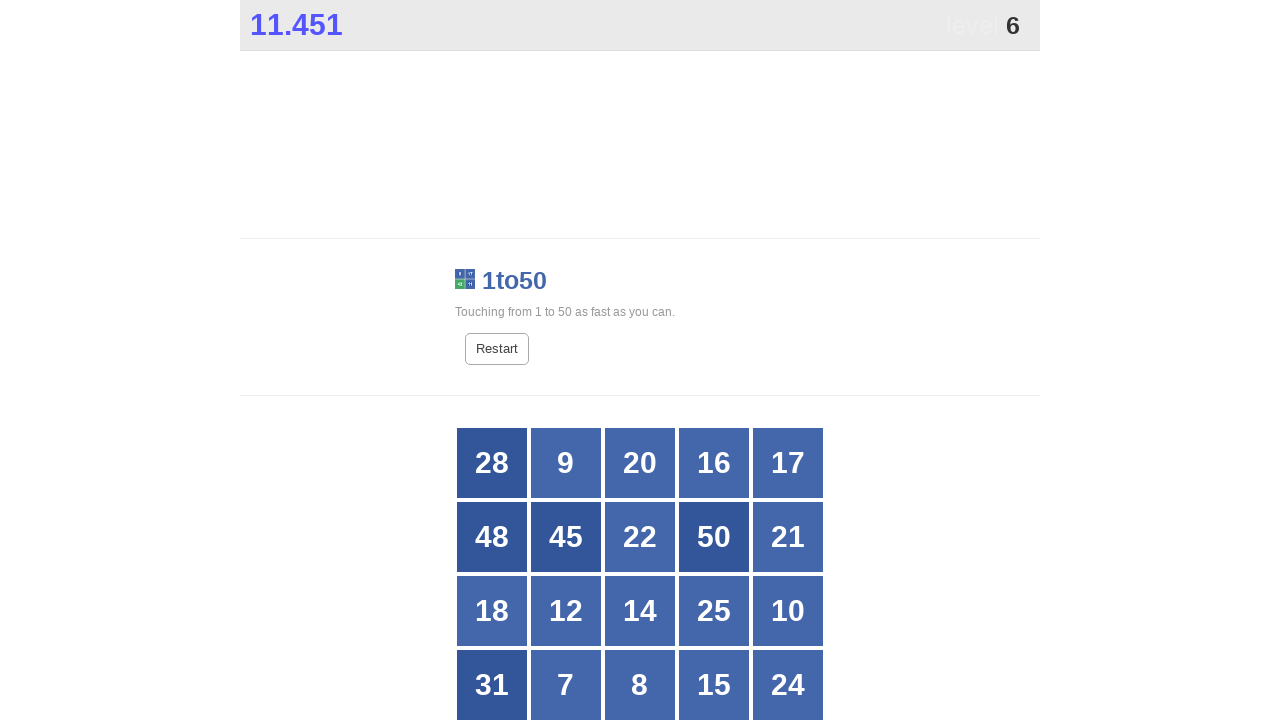

Checked button at index 15
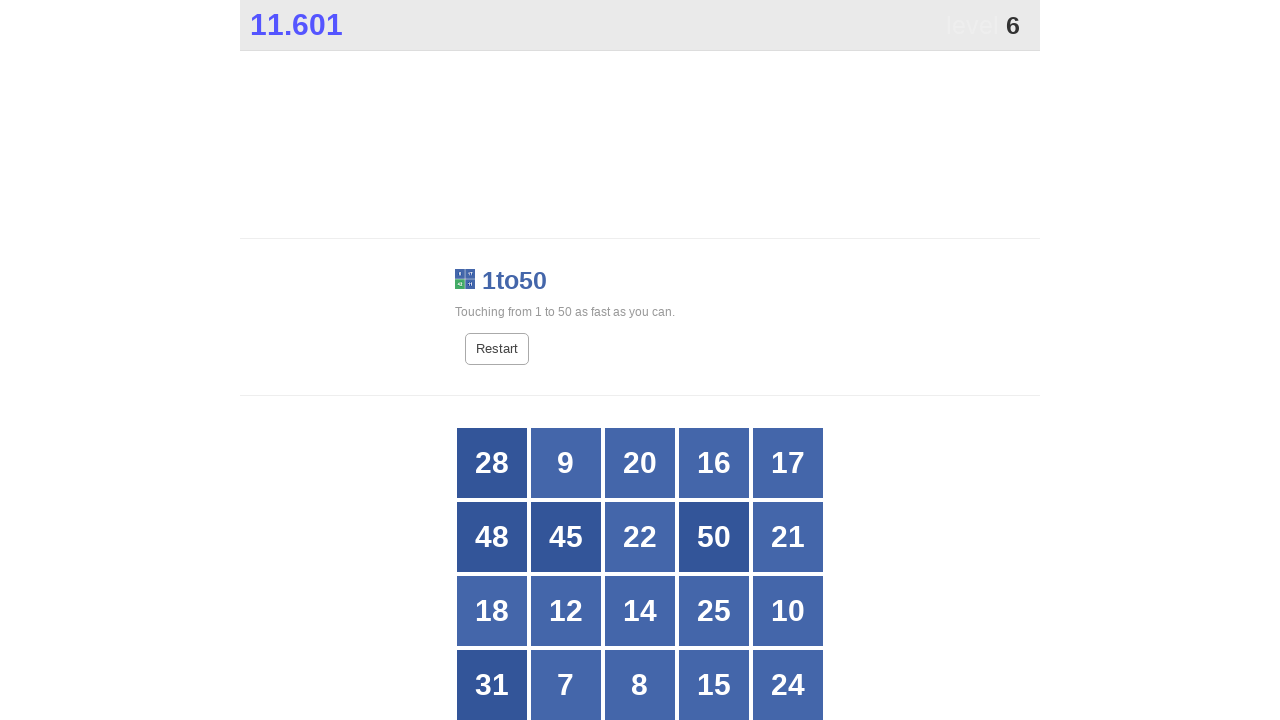

Checked button at index 16
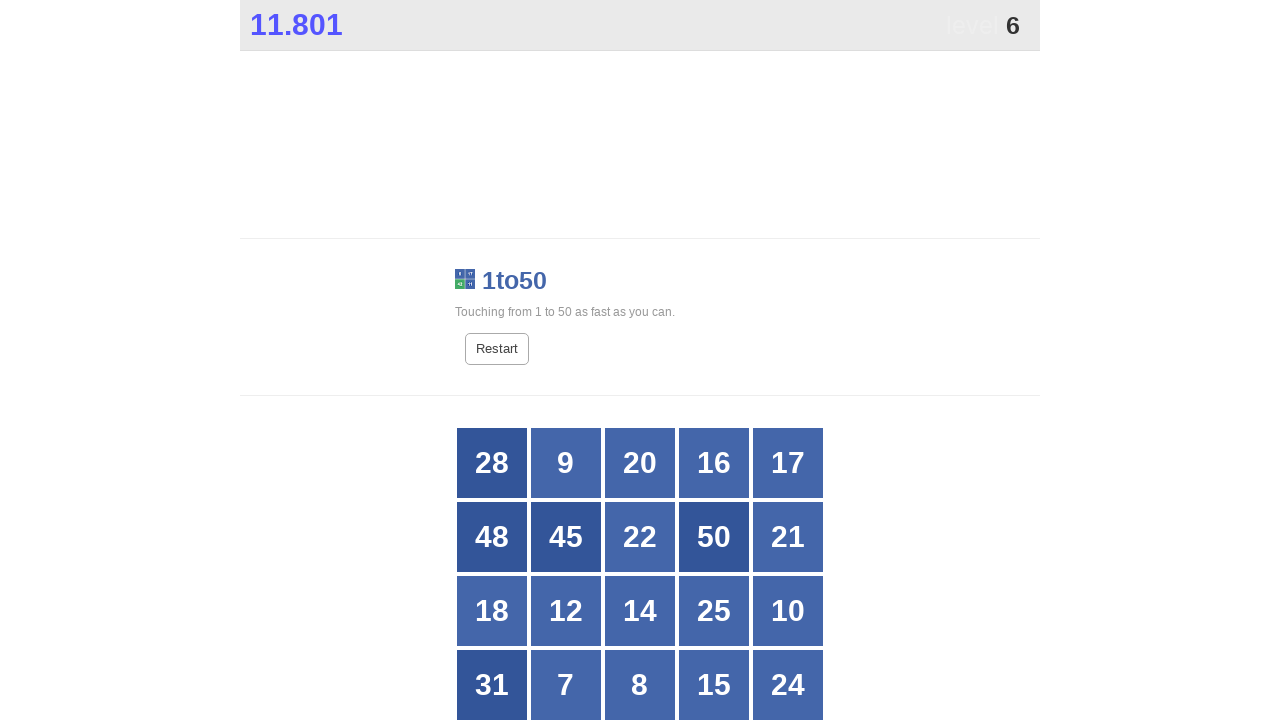

Checked button at index 17
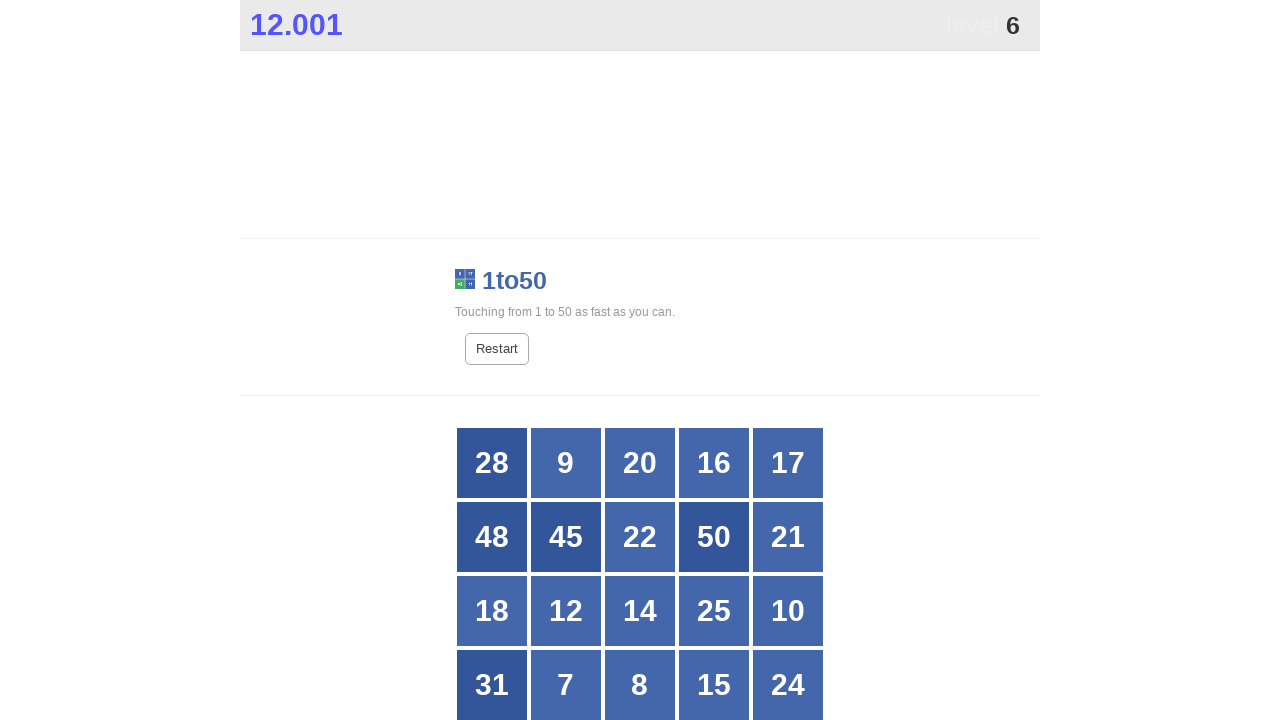

Checked button at index 18
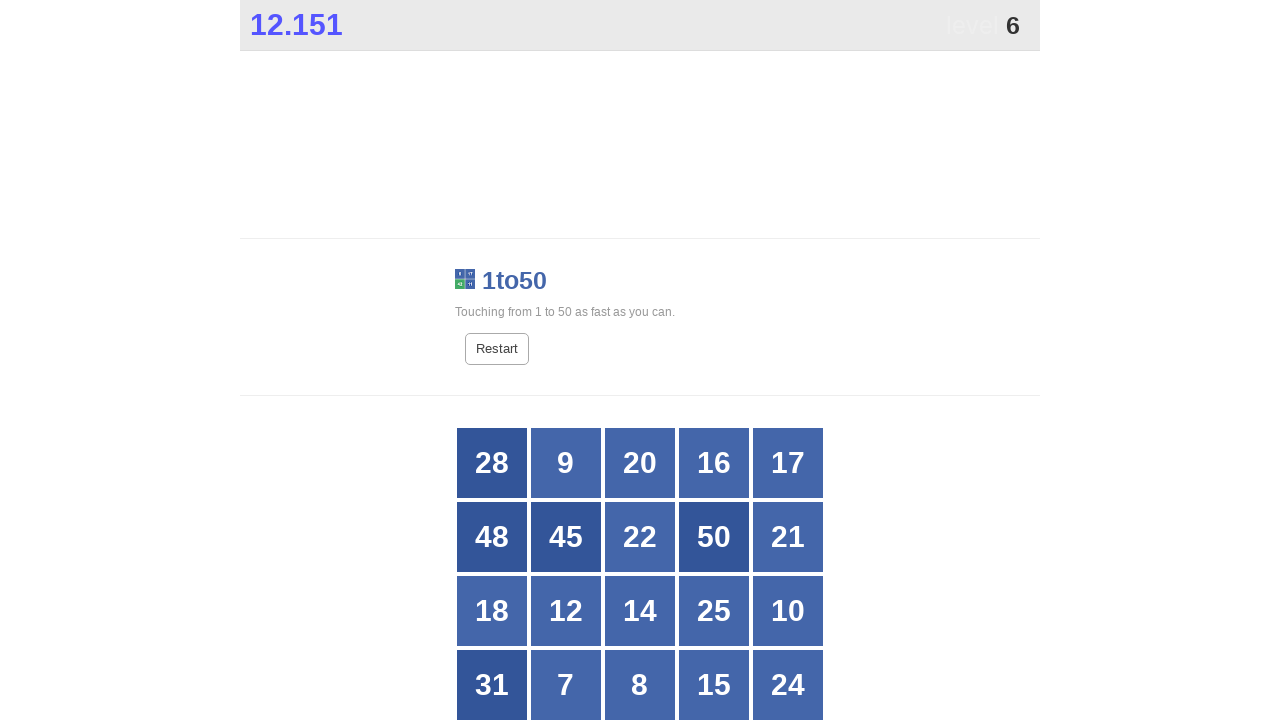

Checked button at index 19
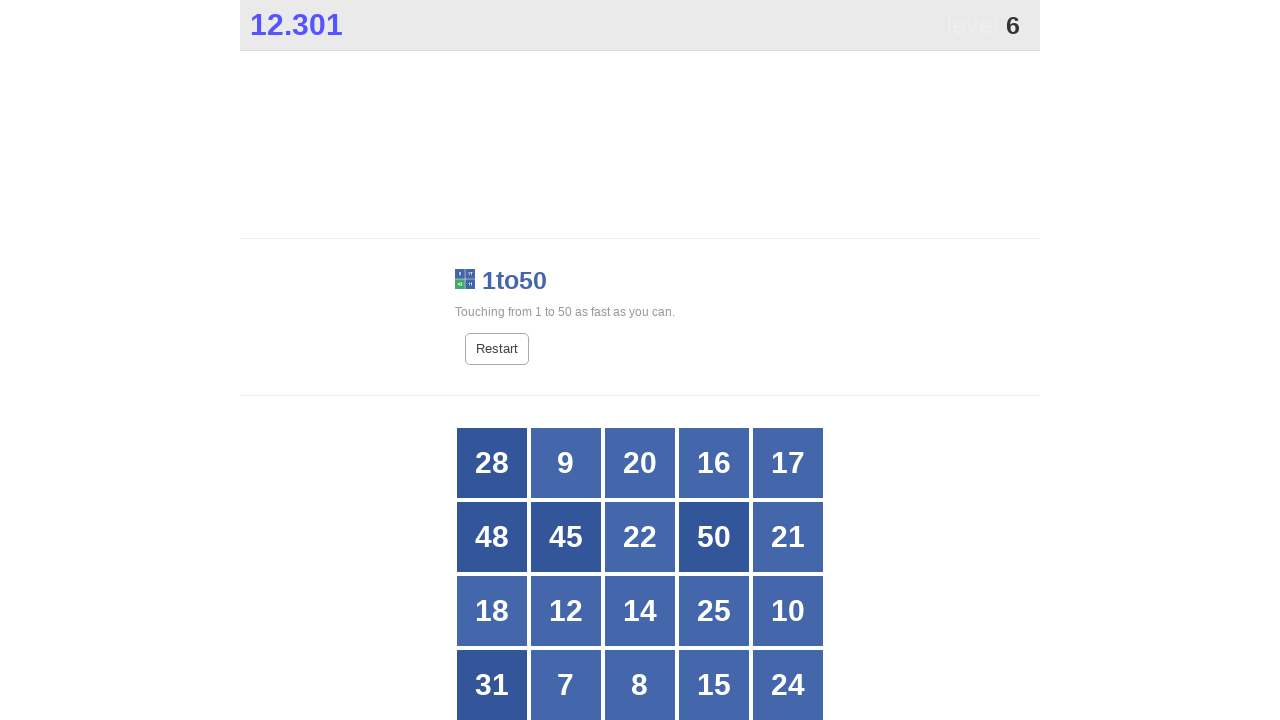

Checked button at index 20
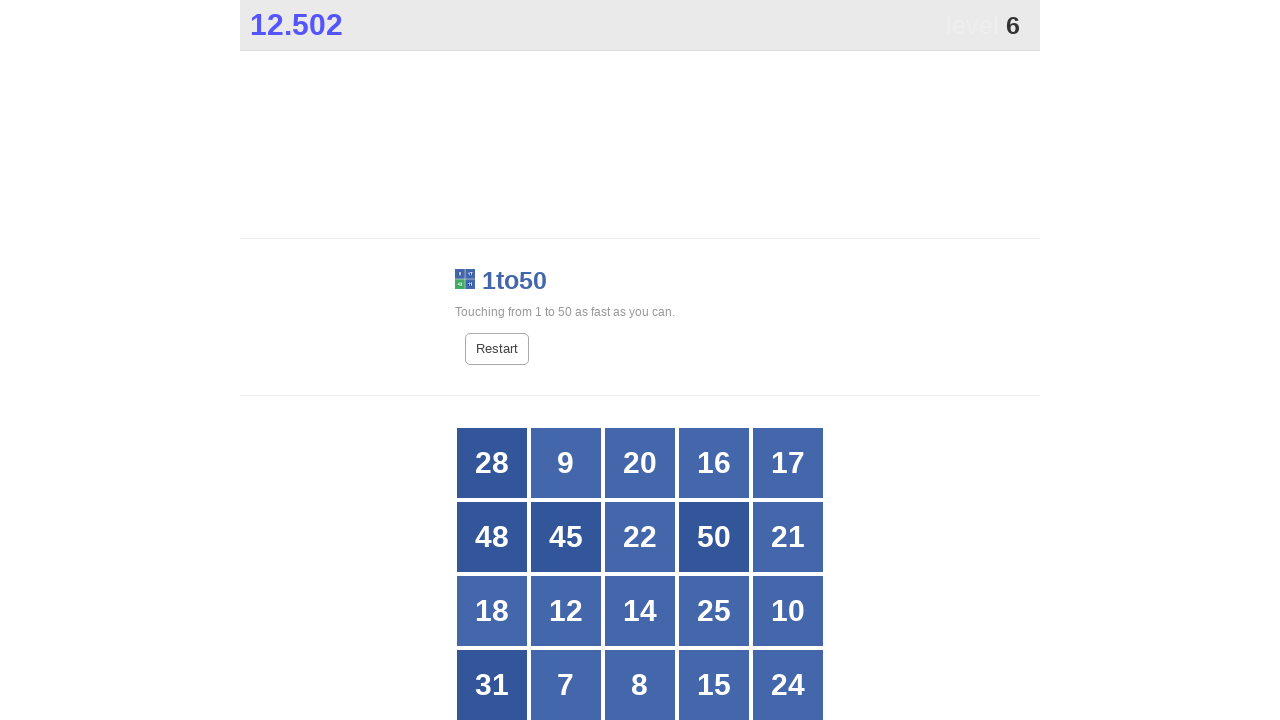

Checked button at index 21
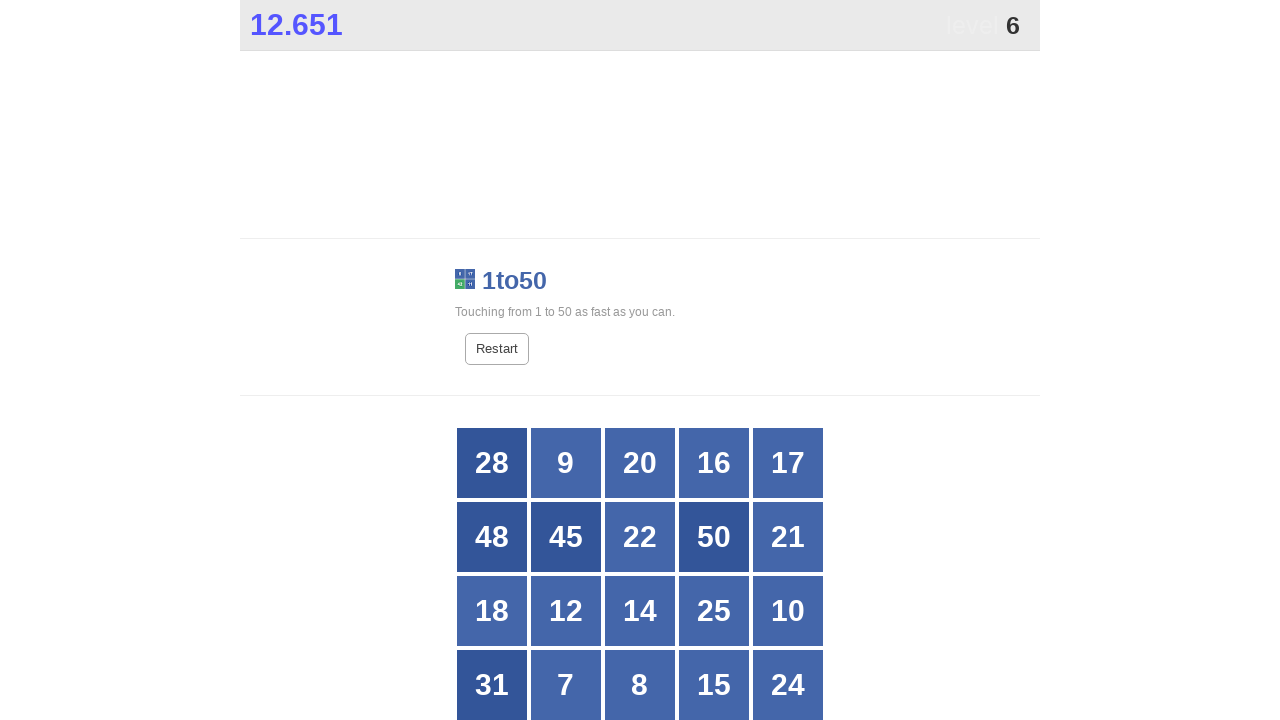

Checked button at index 22
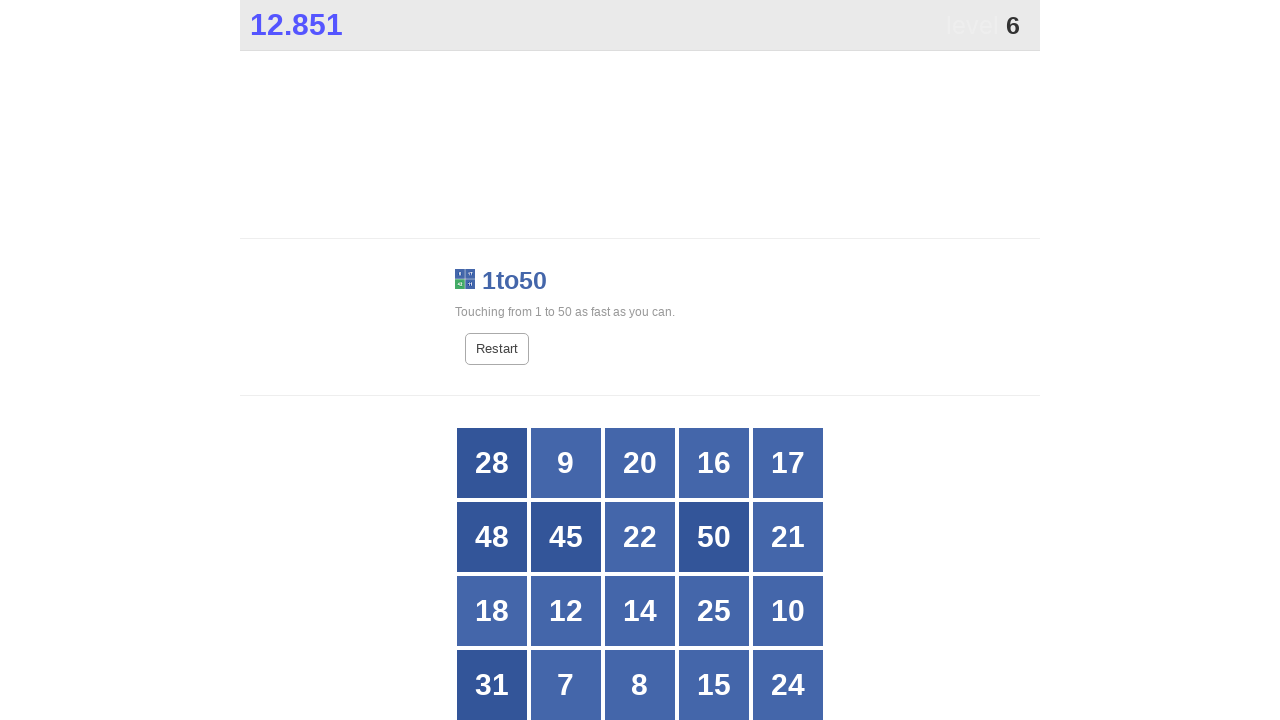

Clicked button number 6 at (640, 361) on xpath=//*[@id="grid"]/div >> nth=22
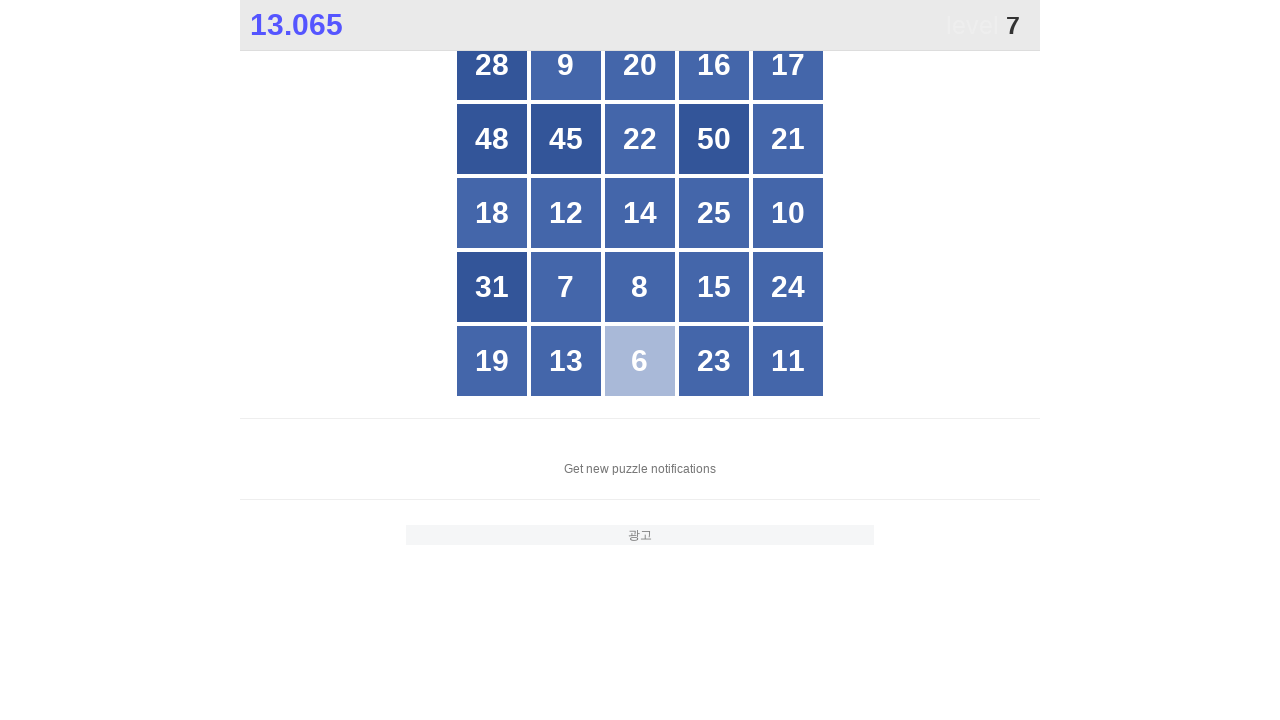

Located grid buttons for number 7
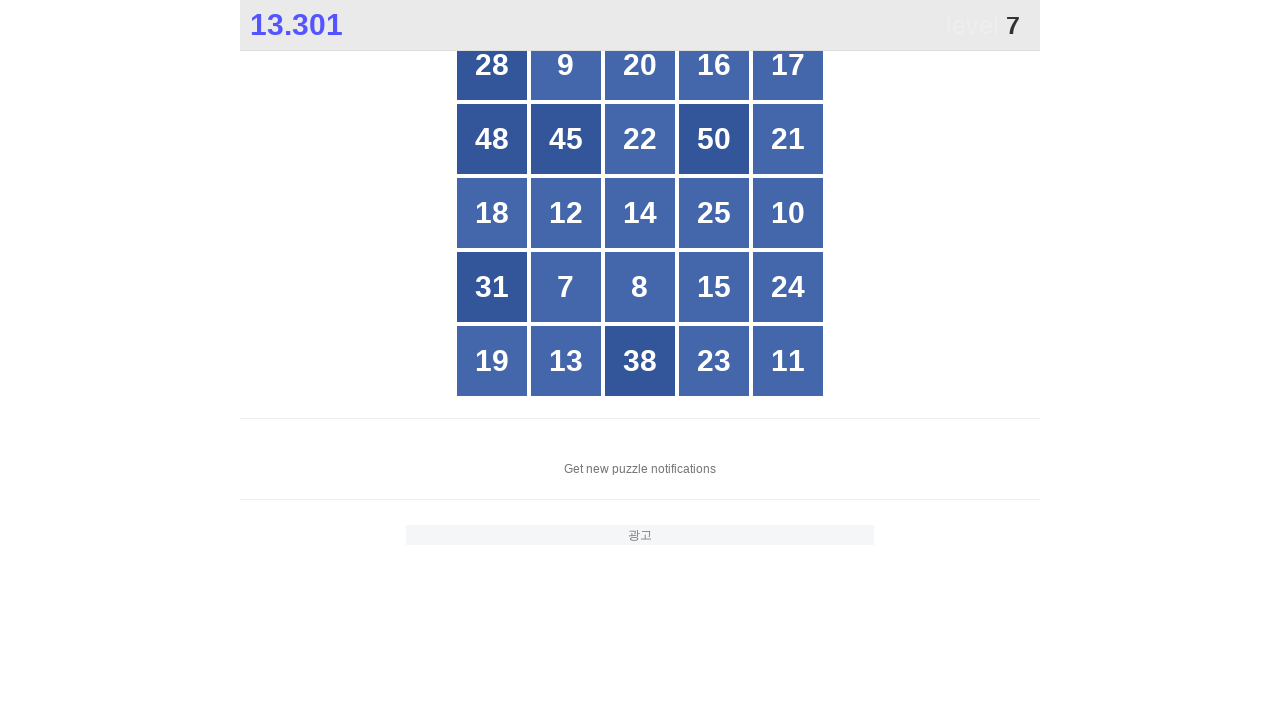

Counted 25 buttons in grid
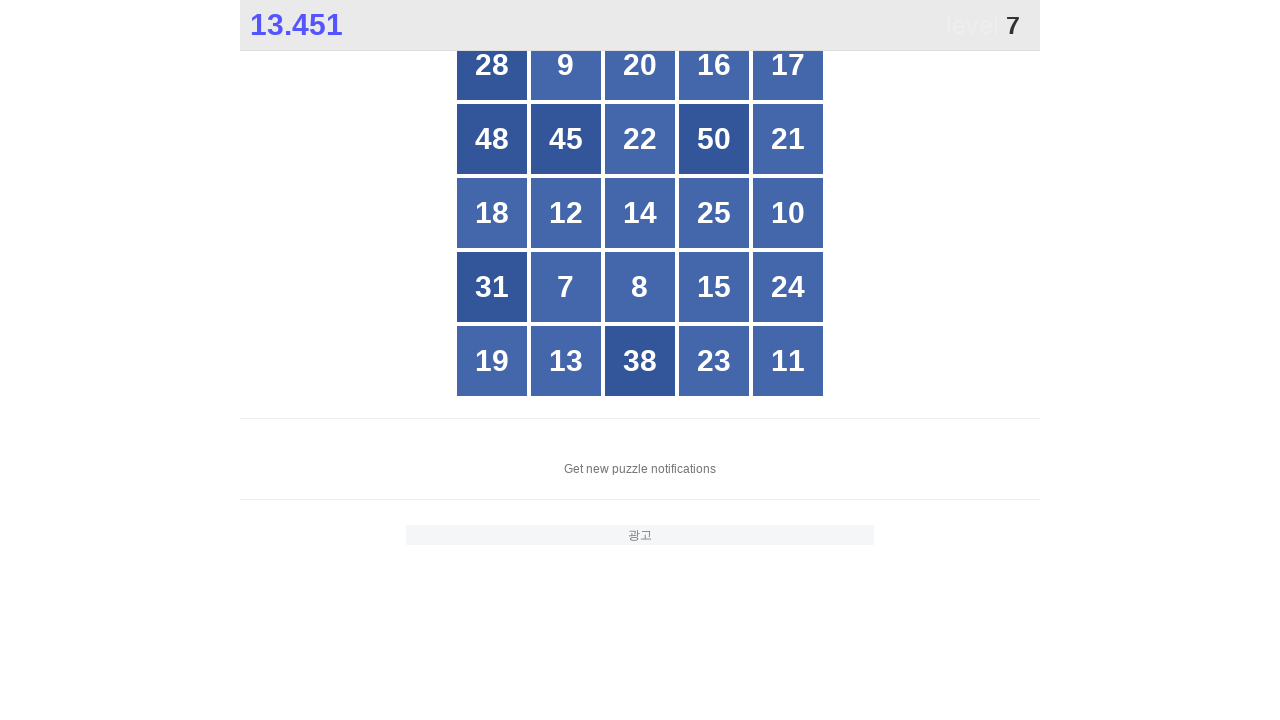

Checked button at index 0
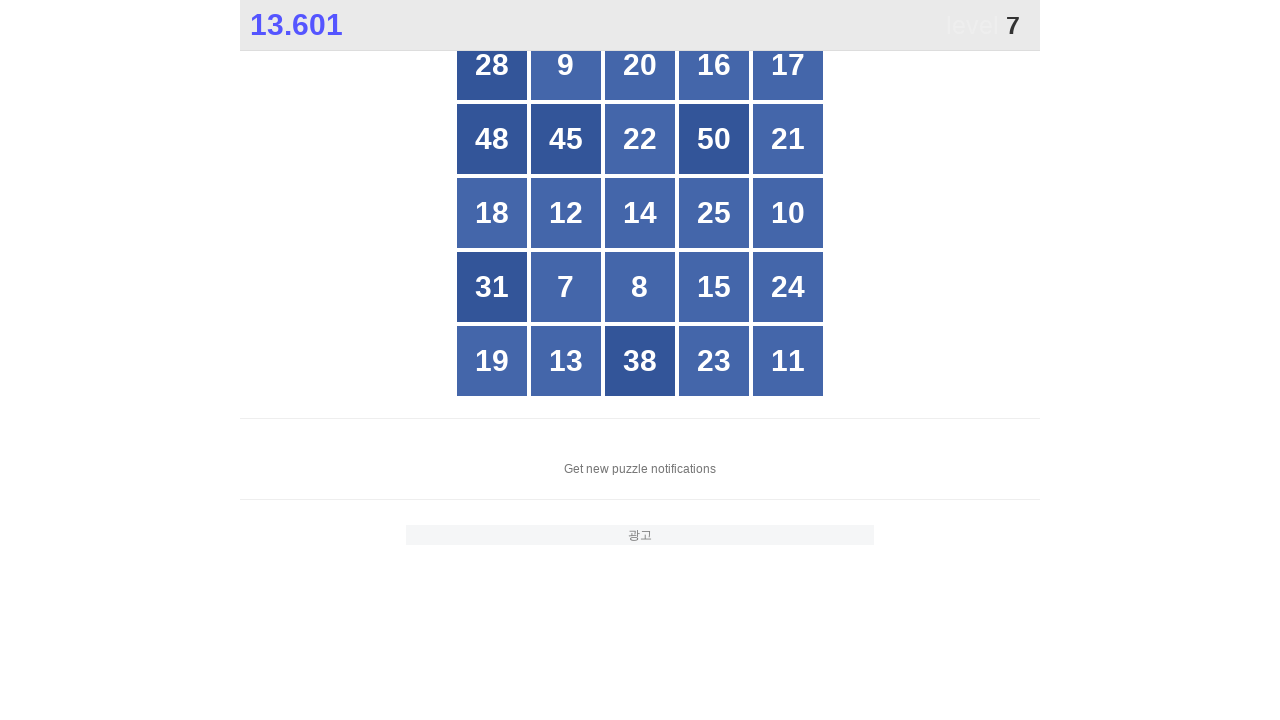

Checked button at index 1
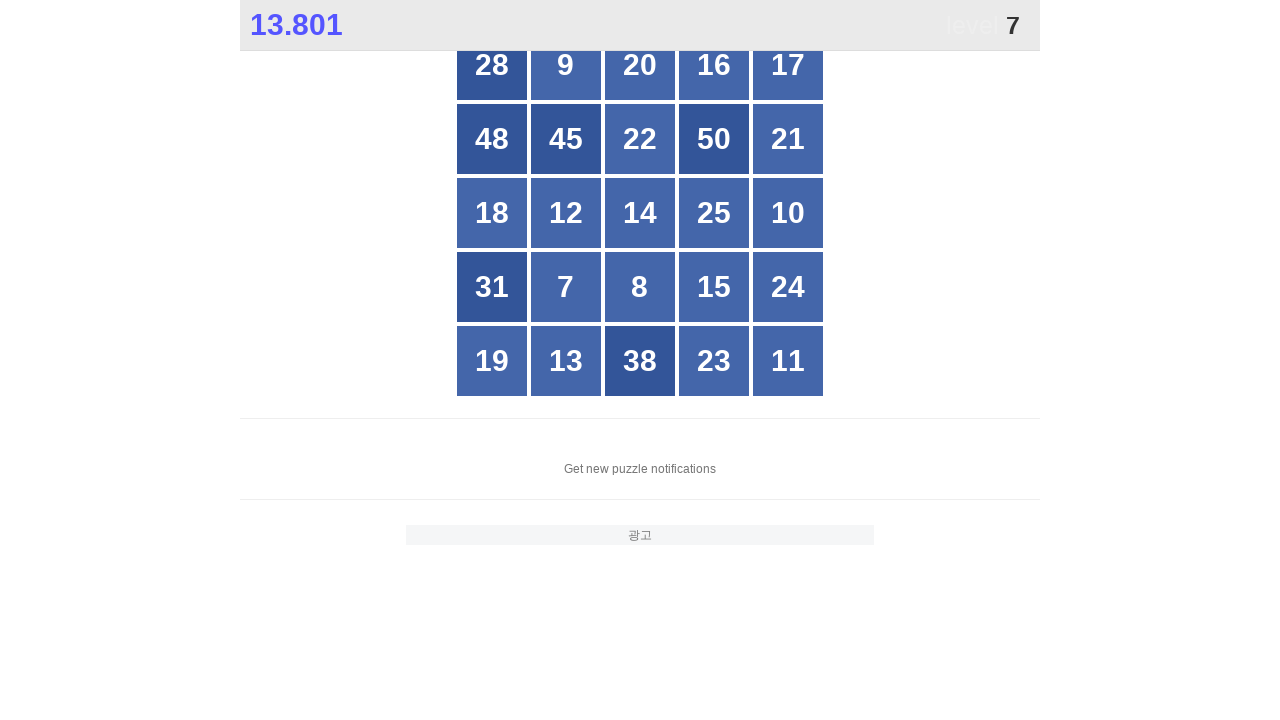

Checked button at index 2
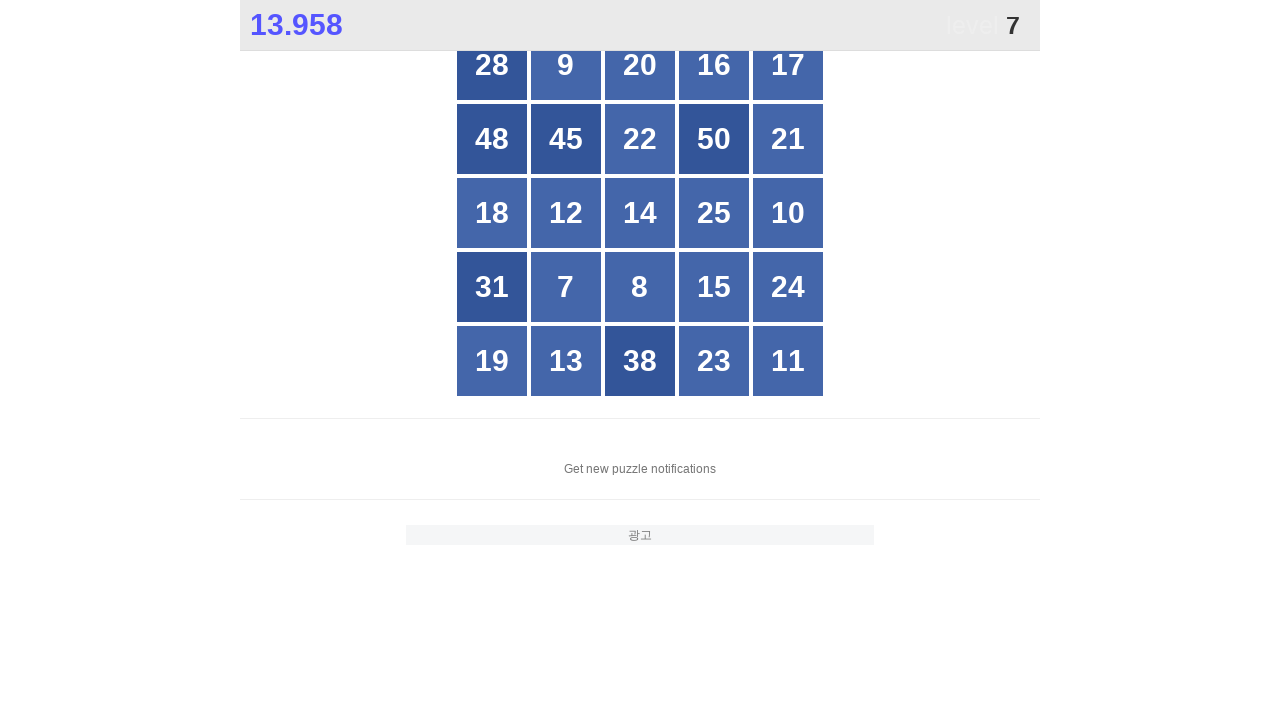

Checked button at index 3
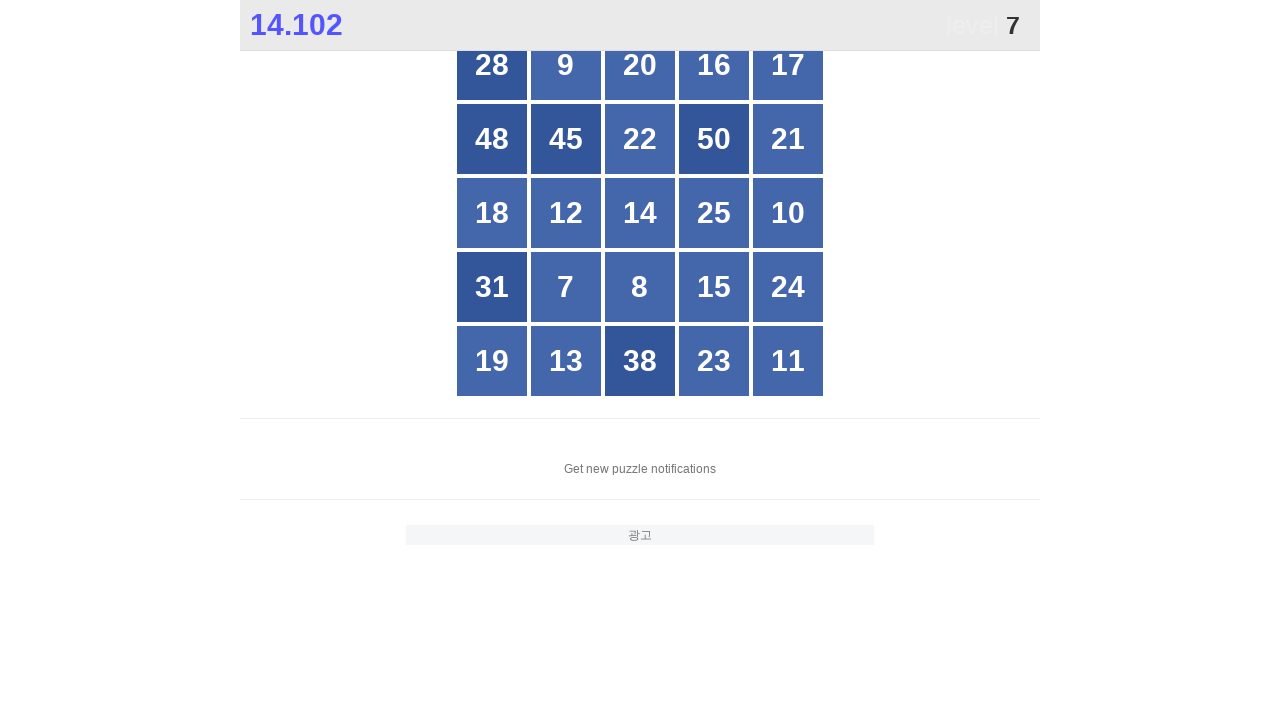

Checked button at index 4
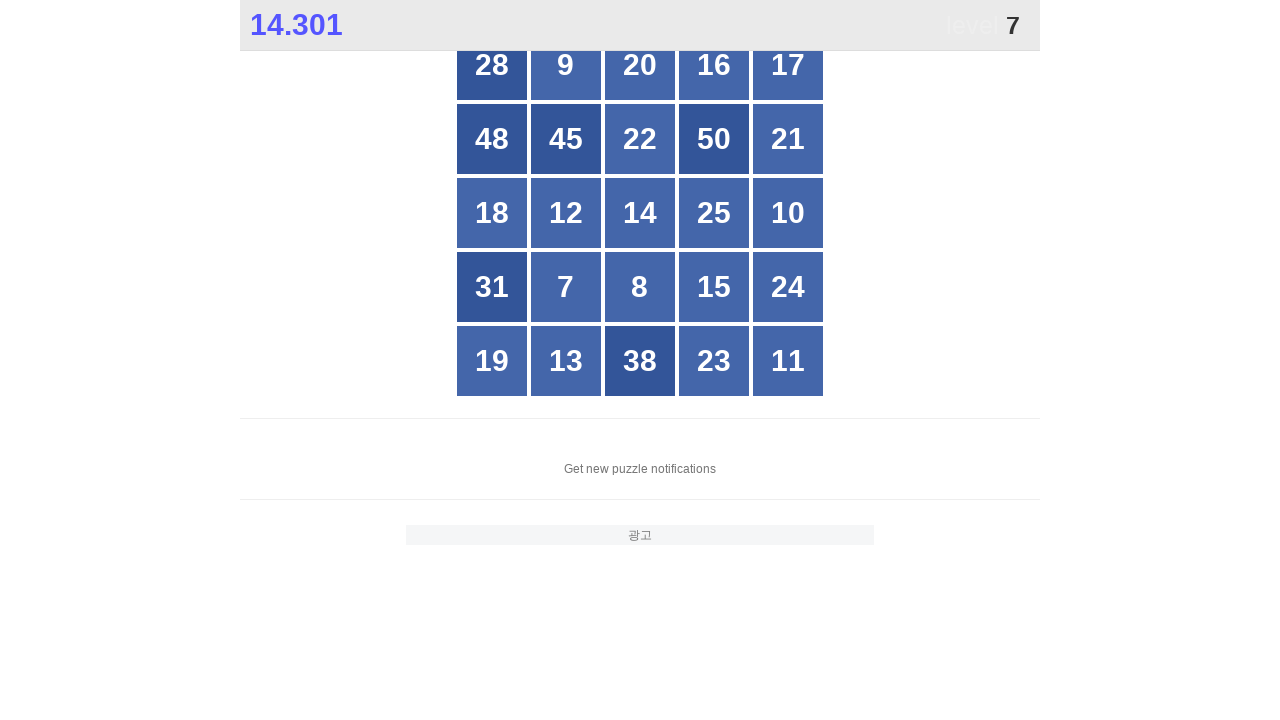

Checked button at index 5
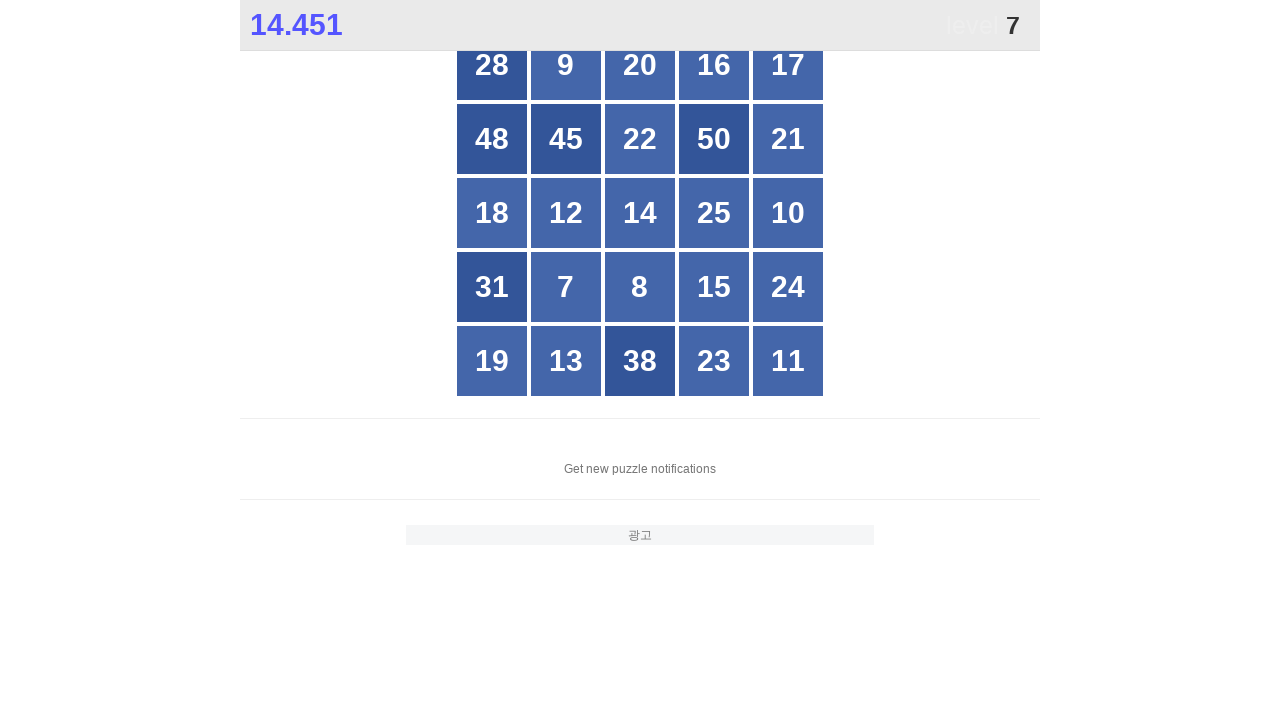

Checked button at index 6
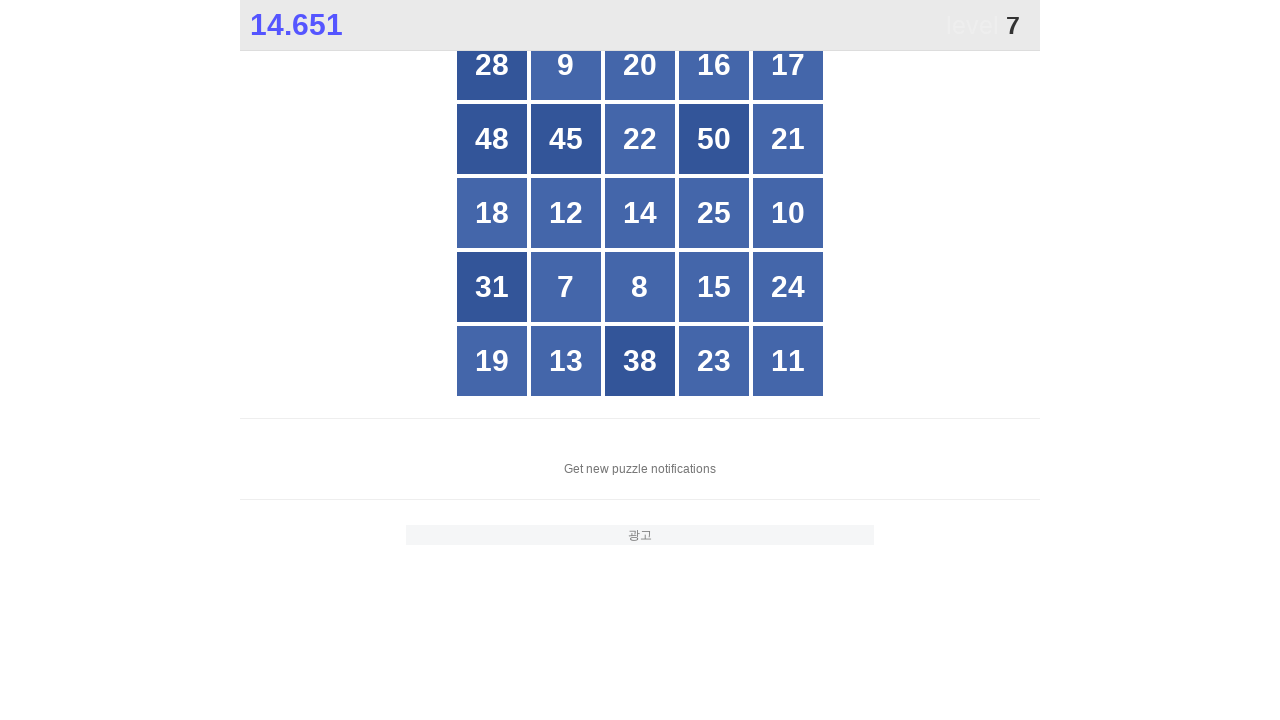

Checked button at index 7
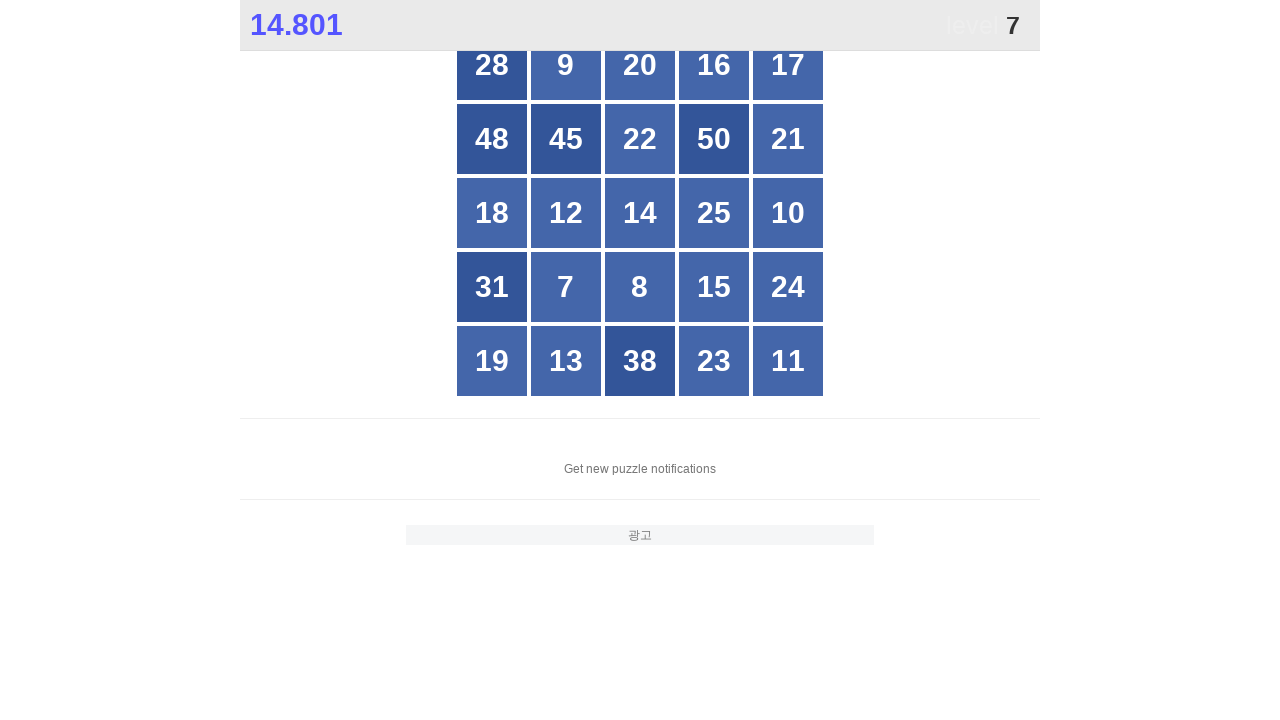

Checked button at index 8
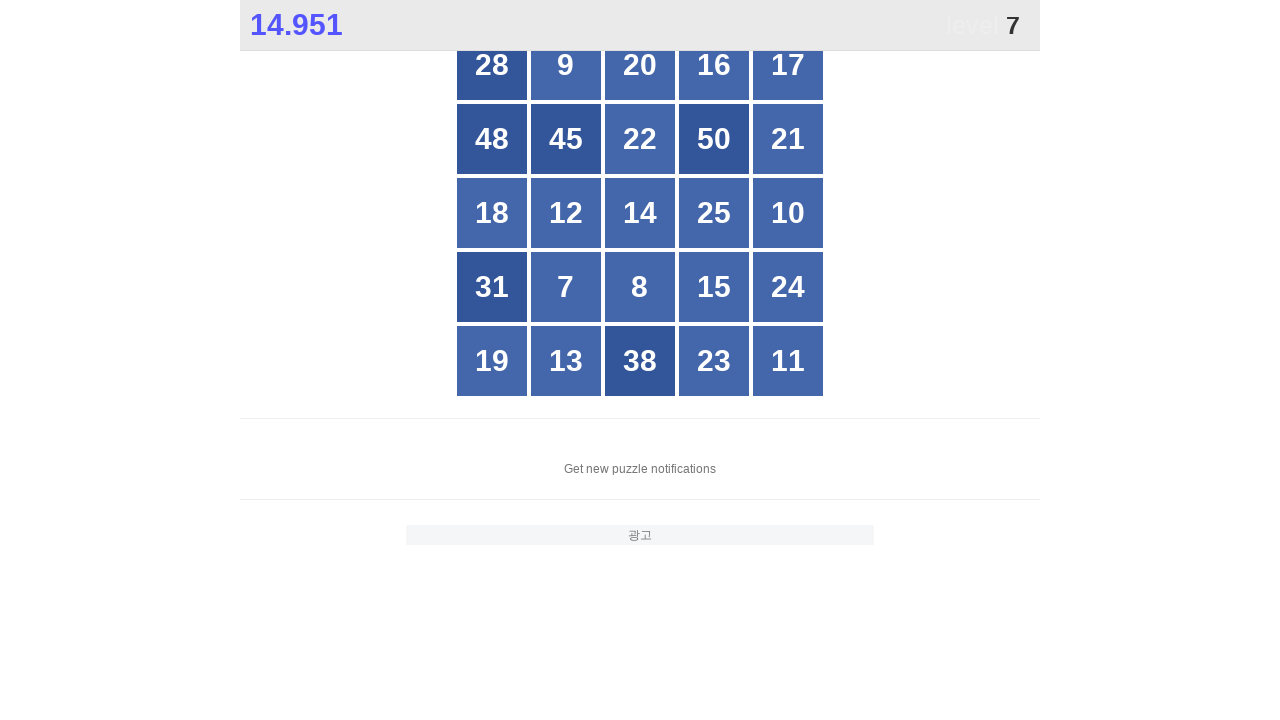

Checked button at index 9
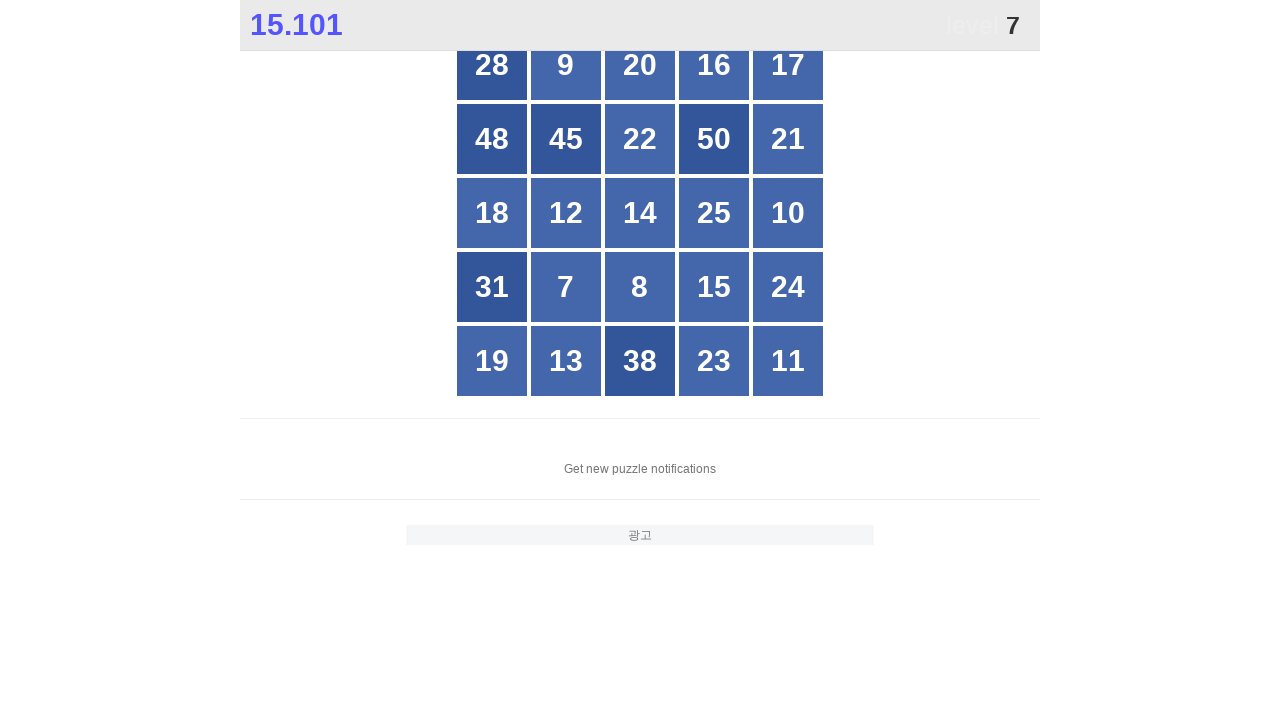

Checked button at index 10
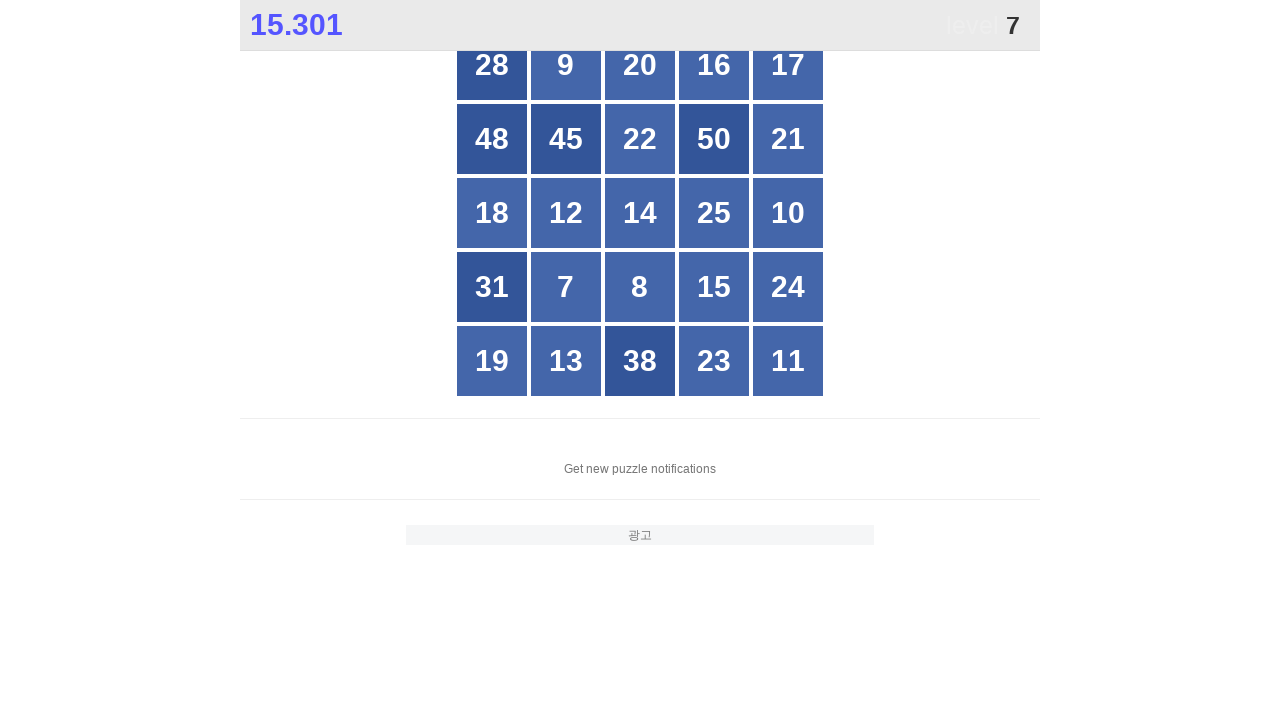

Checked button at index 11
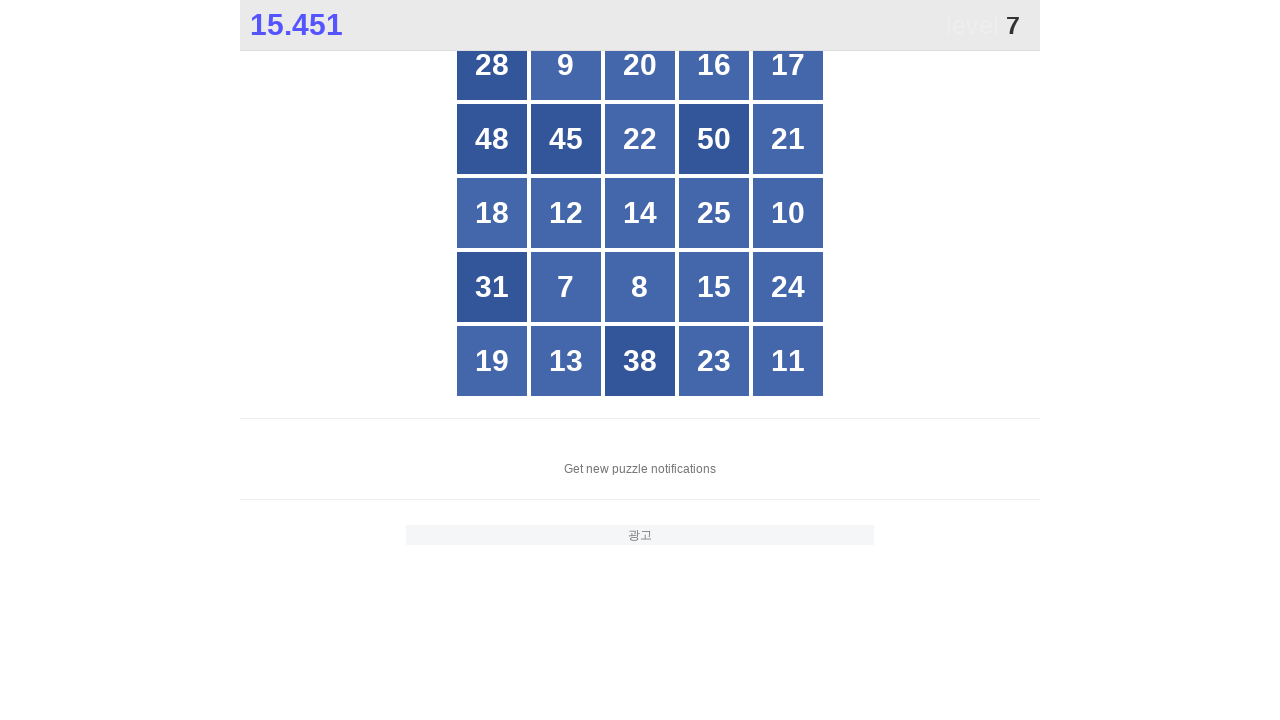

Checked button at index 12
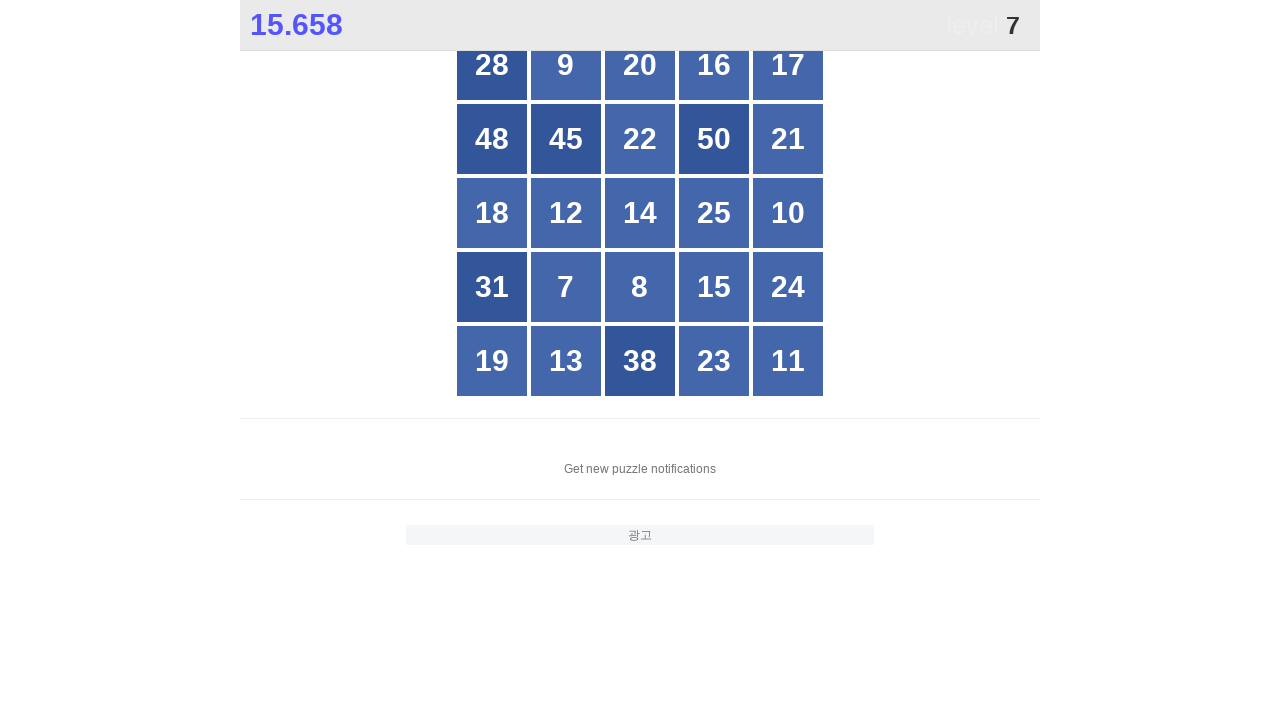

Checked button at index 13
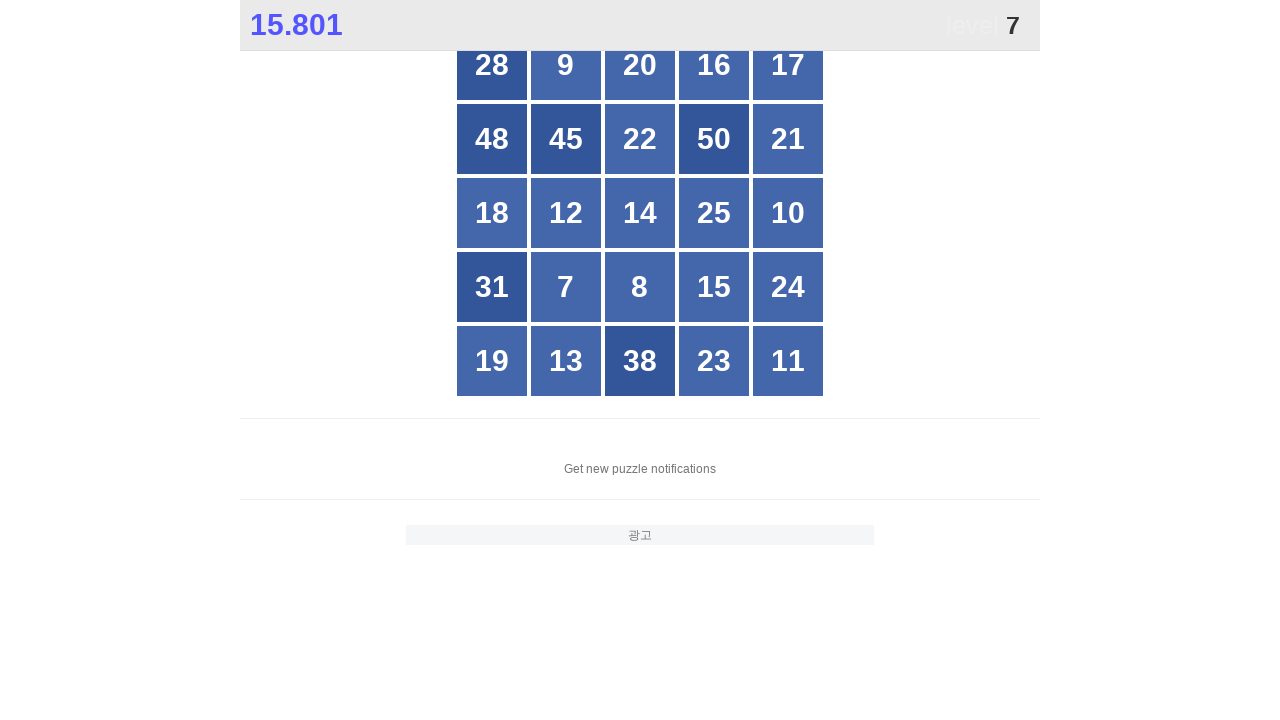

Checked button at index 14
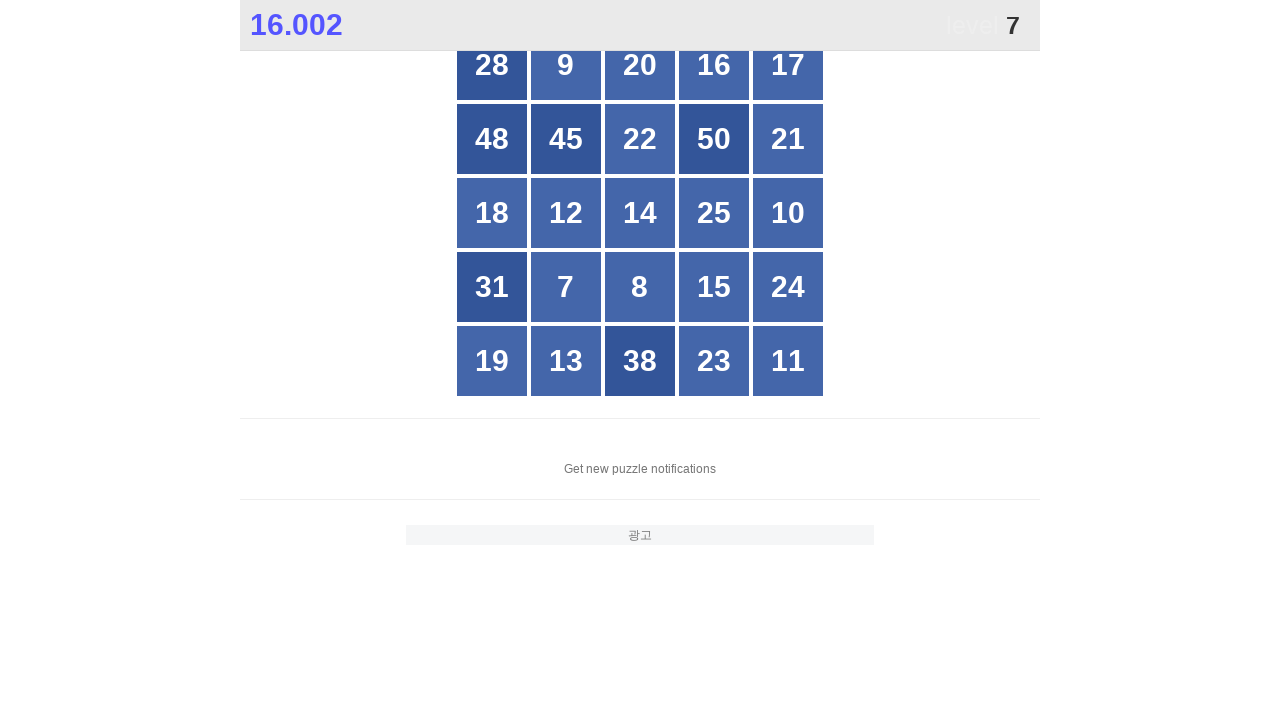

Checked button at index 15
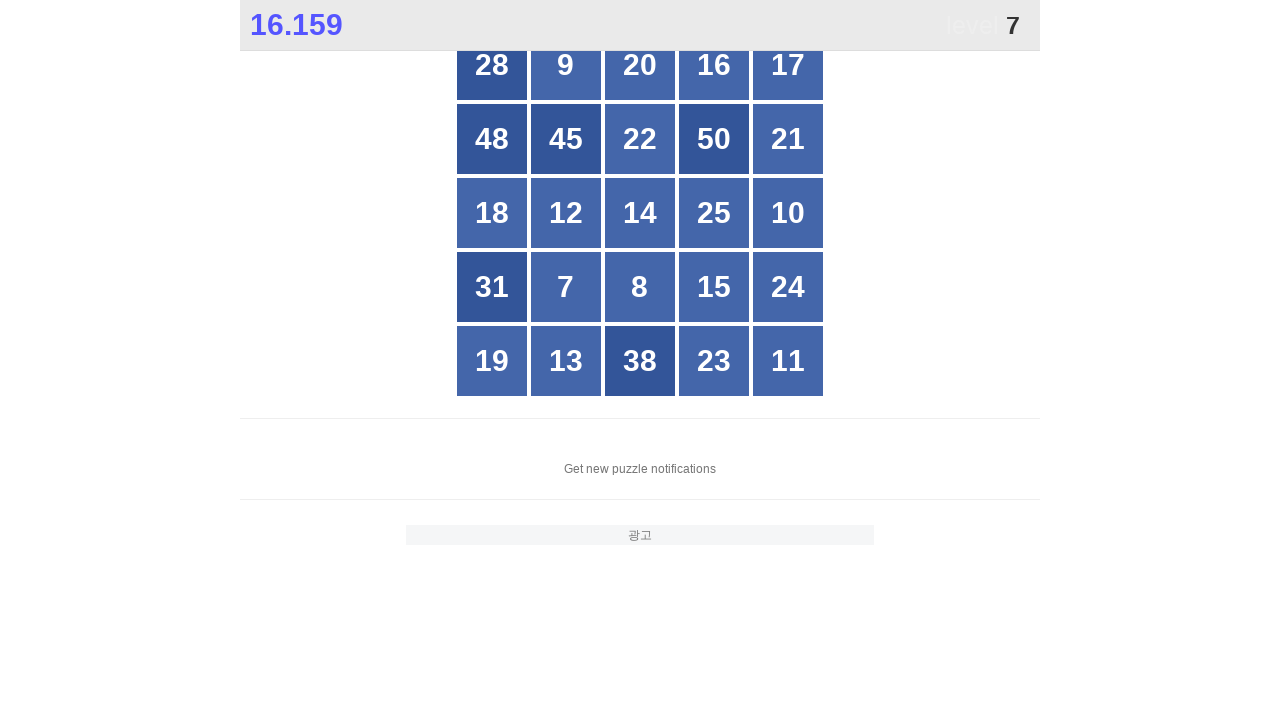

Checked button at index 16
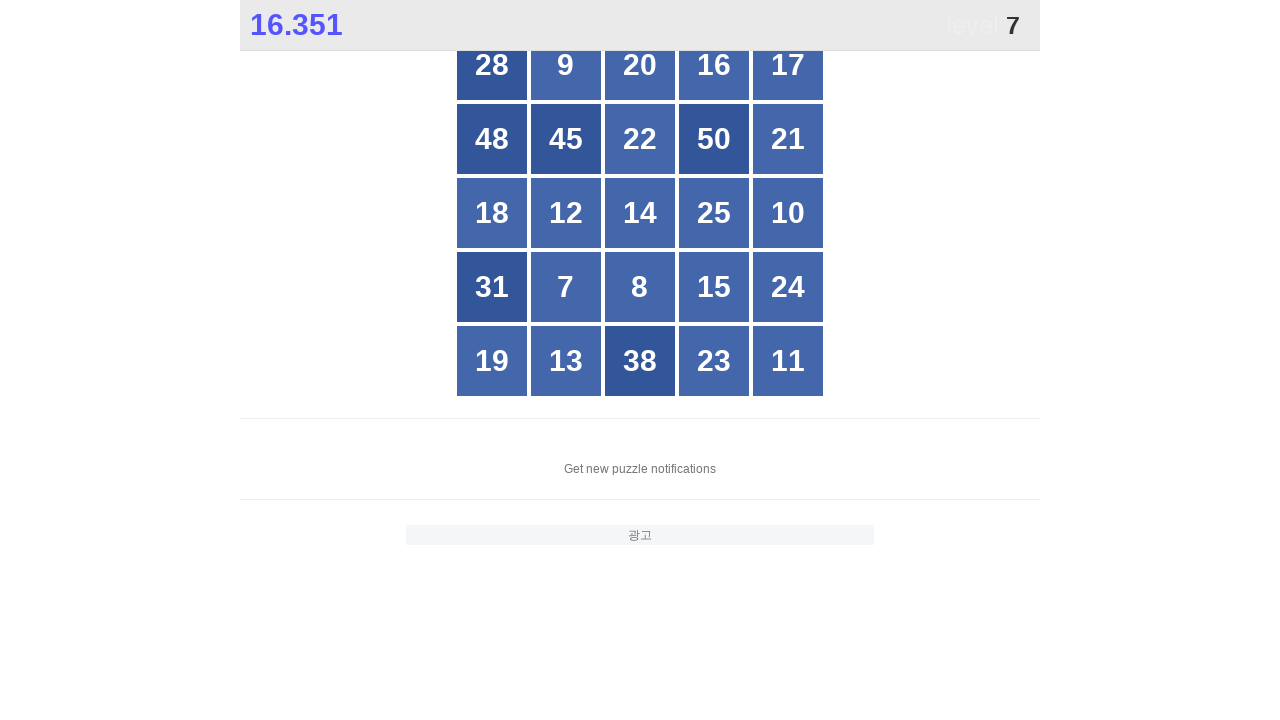

Clicked button number 7 at (566, 287) on xpath=//*[@id="grid"]/div >> nth=16
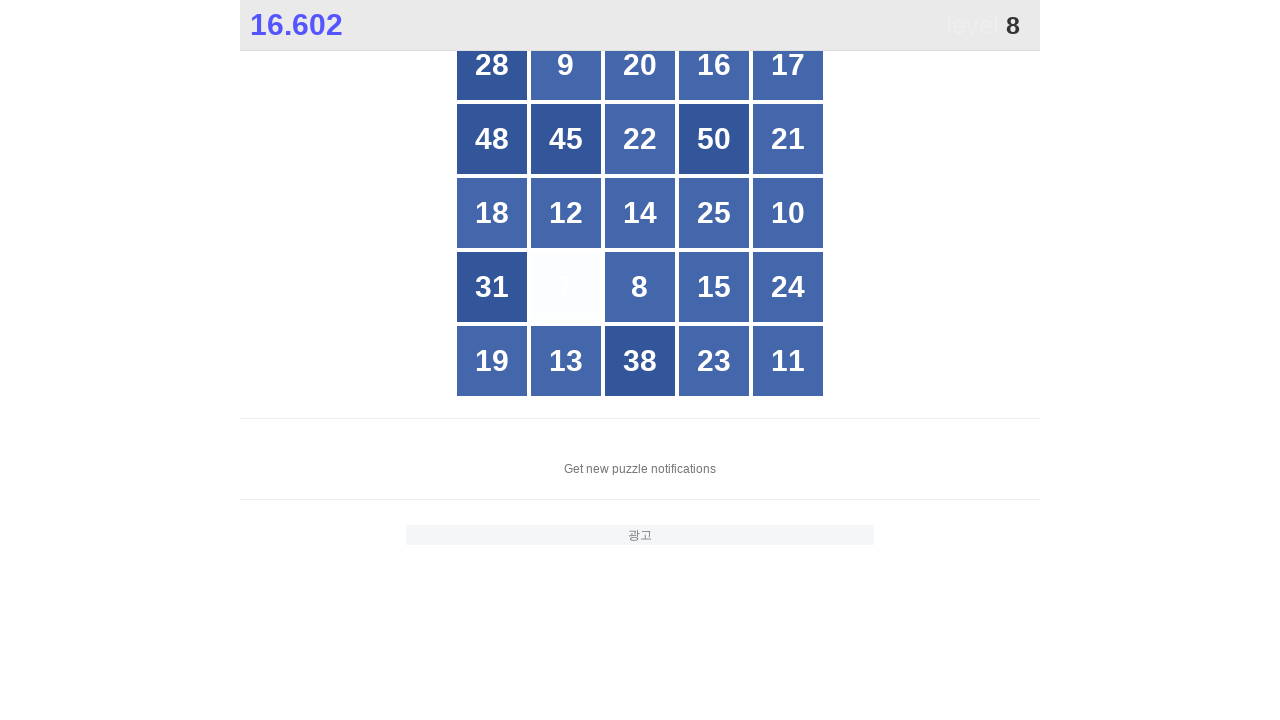

Located grid buttons for number 8
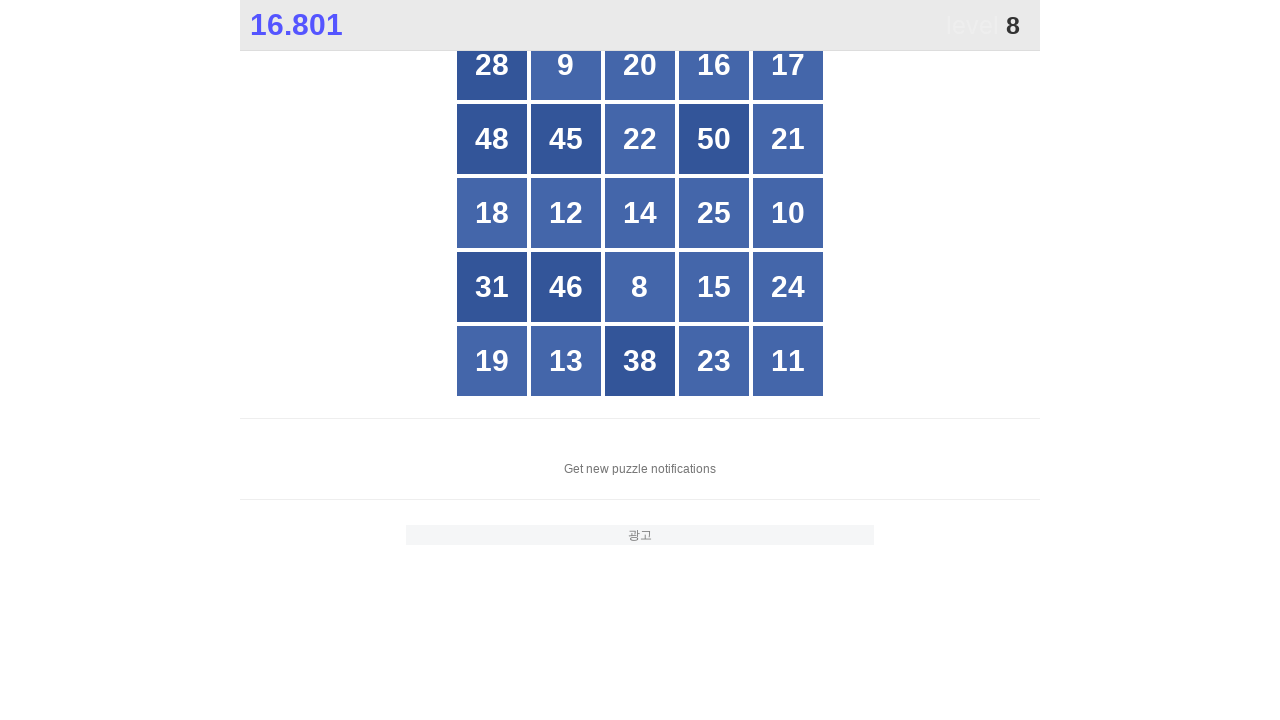

Counted 25 buttons in grid
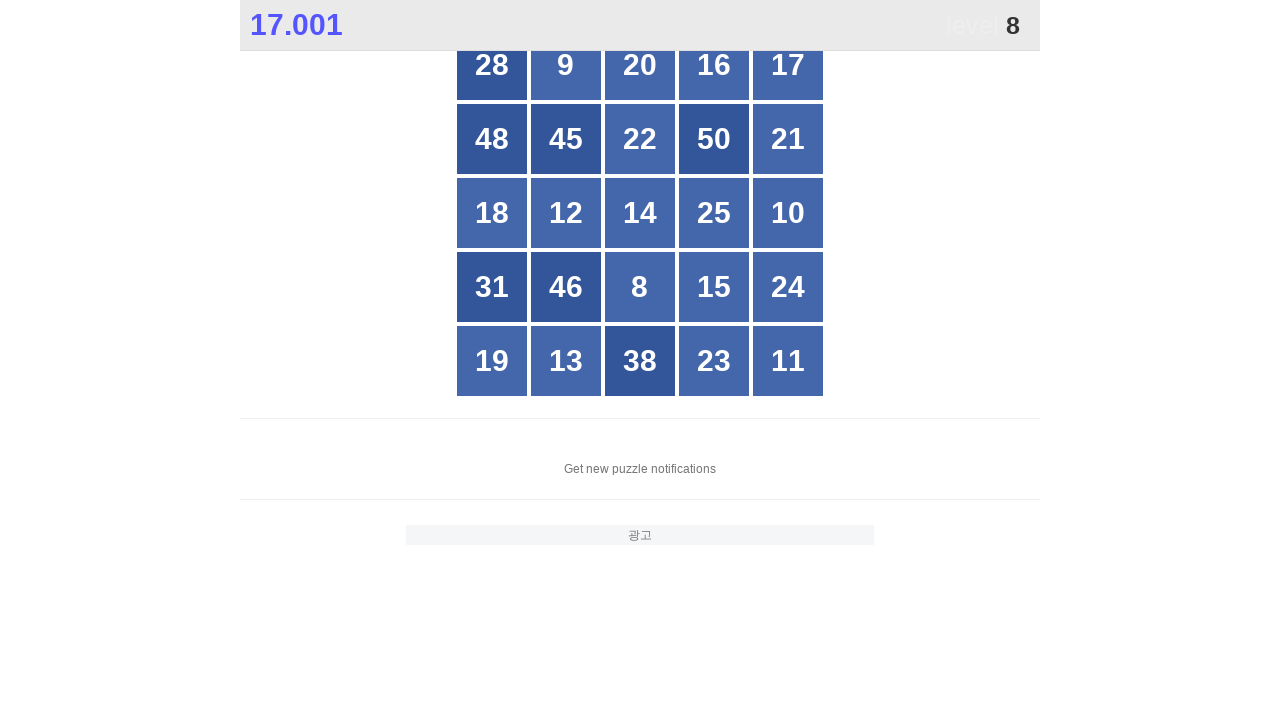

Checked button at index 0
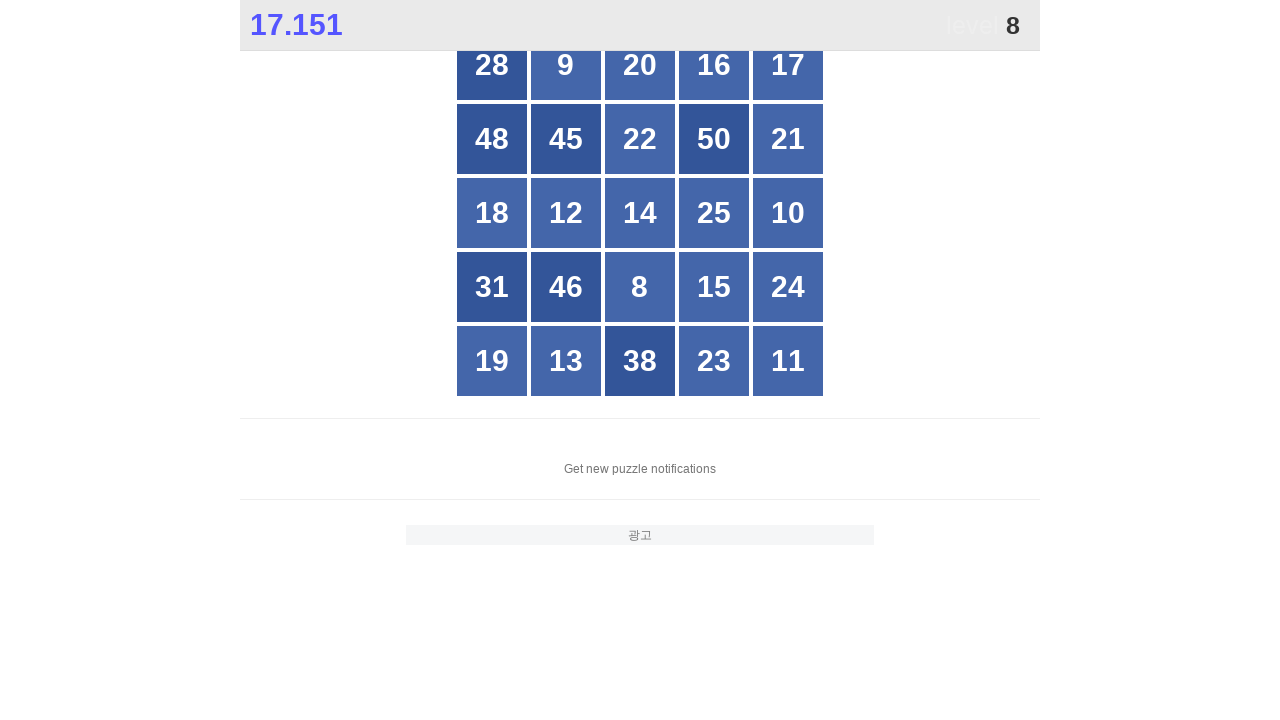

Checked button at index 1
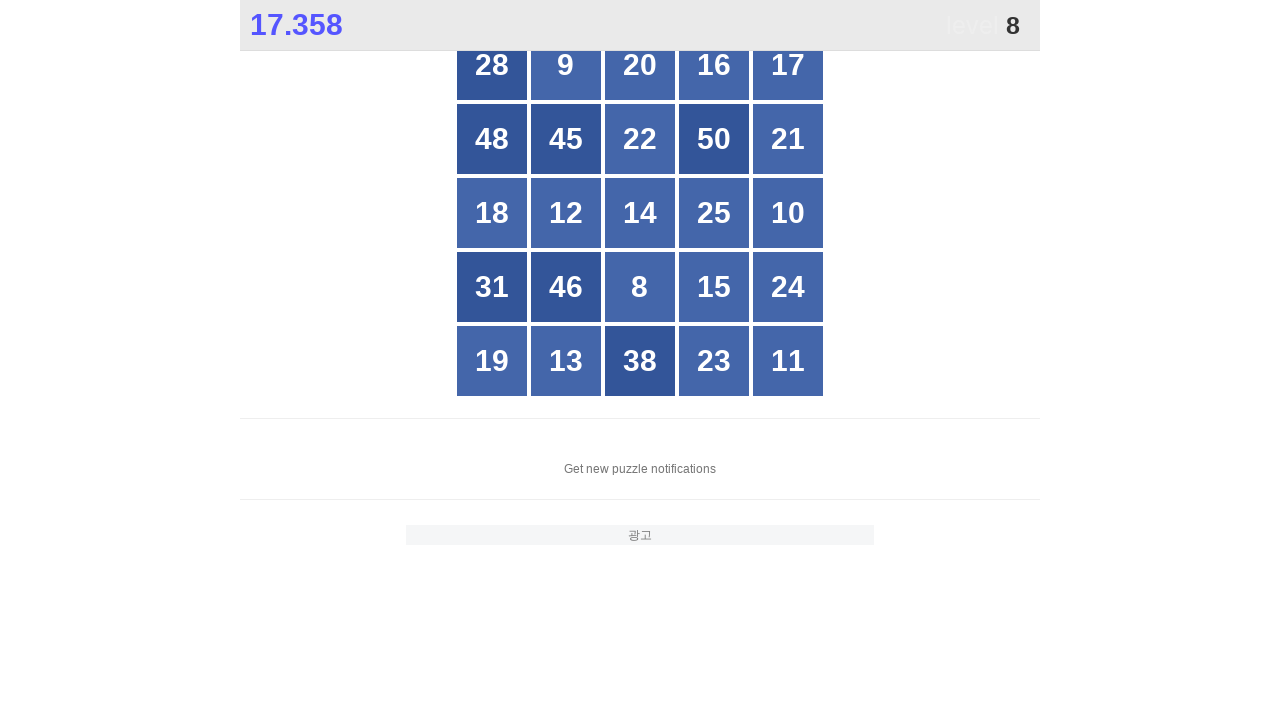

Checked button at index 2
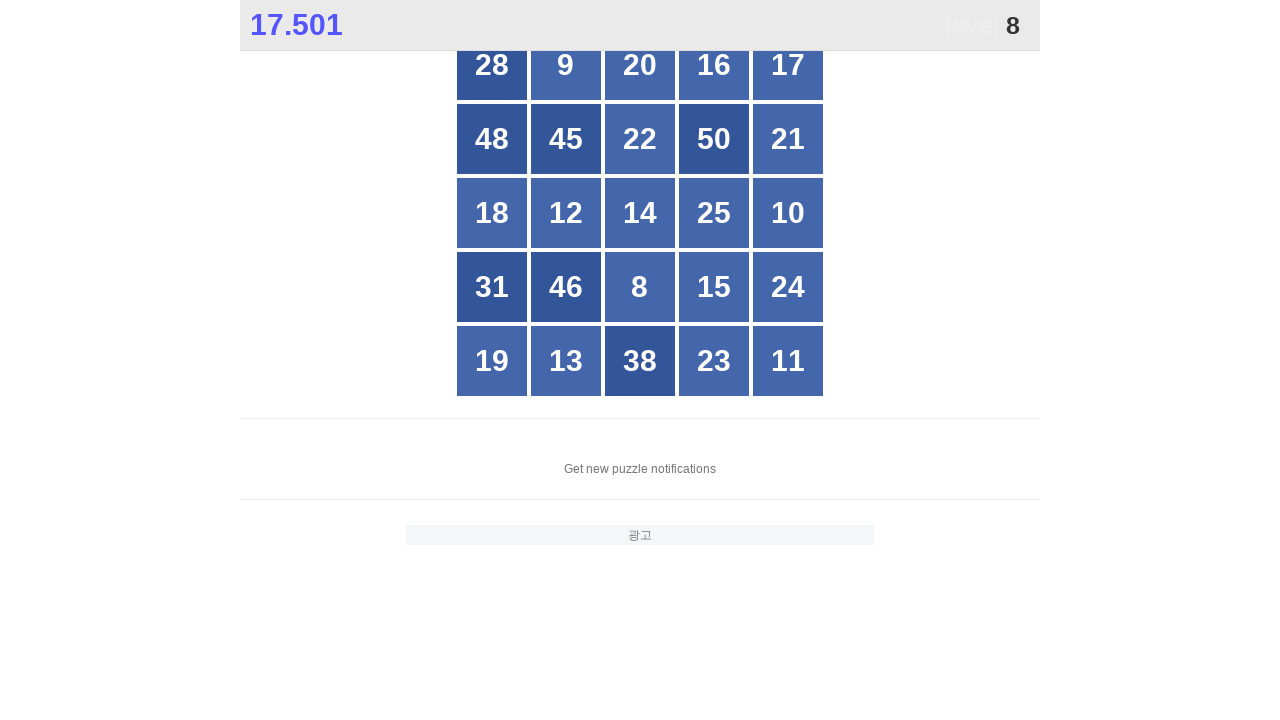

Checked button at index 3
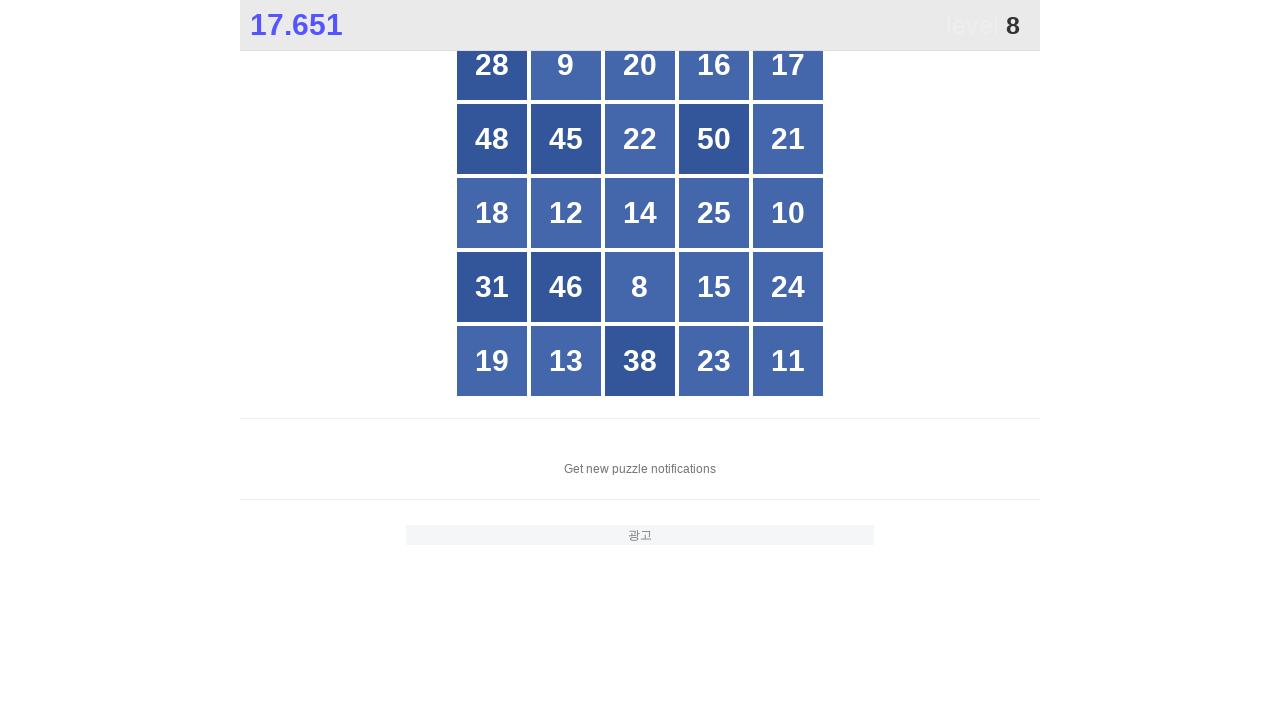

Checked button at index 4
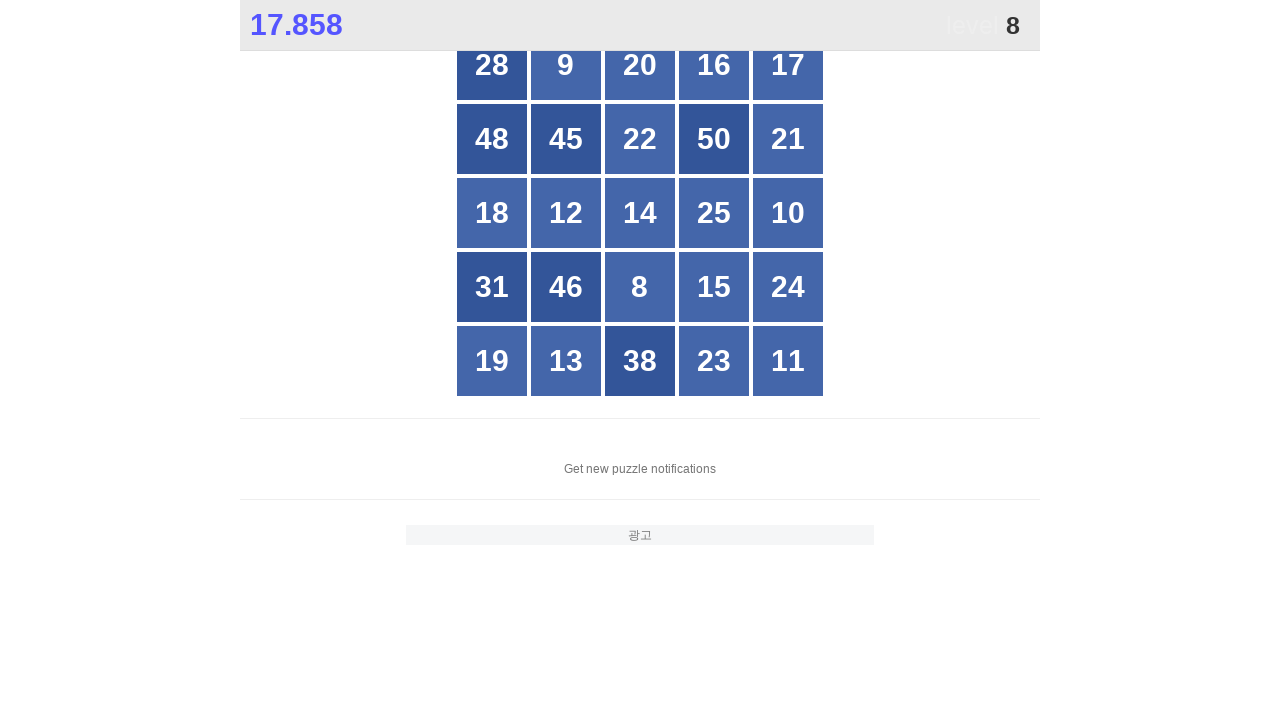

Checked button at index 5
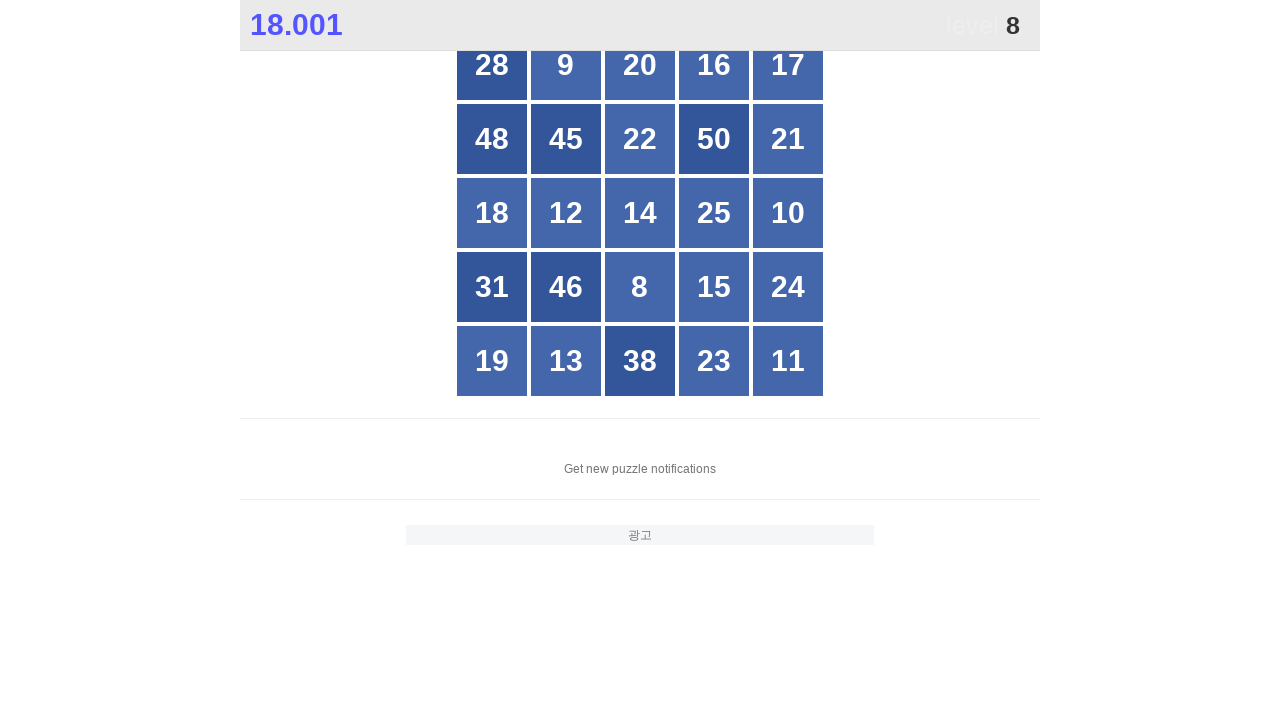

Checked button at index 6
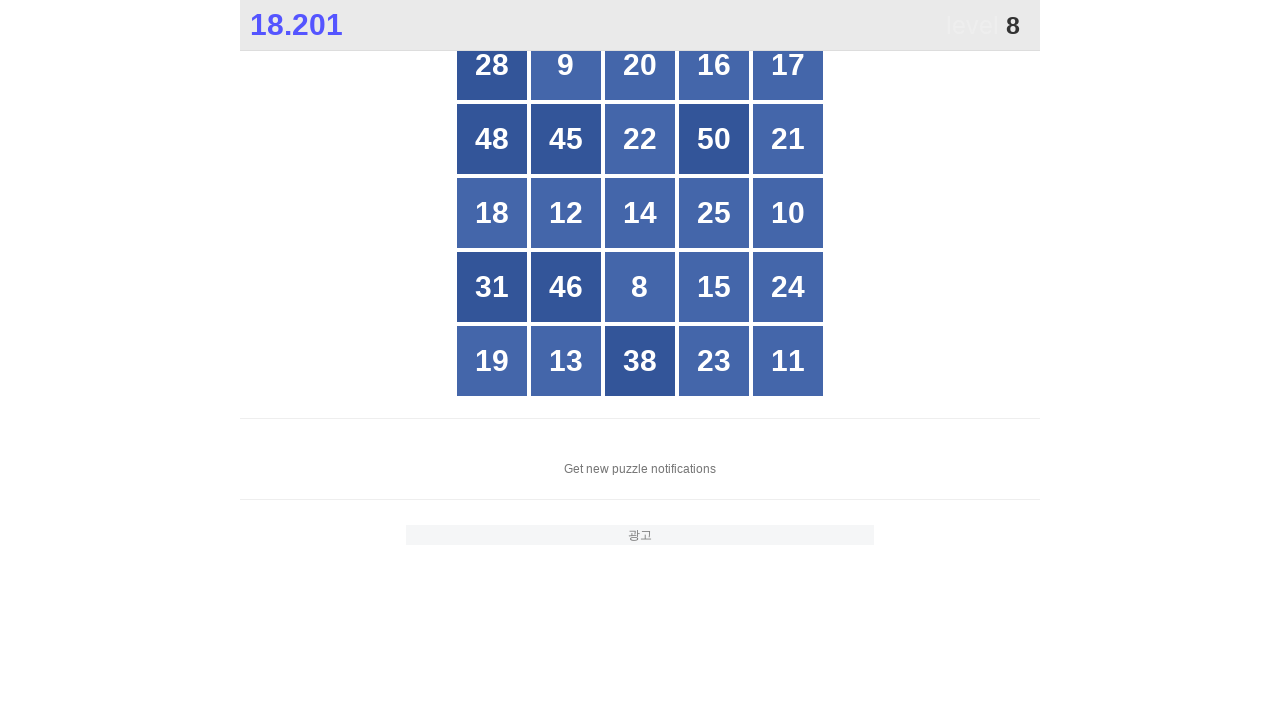

Checked button at index 7
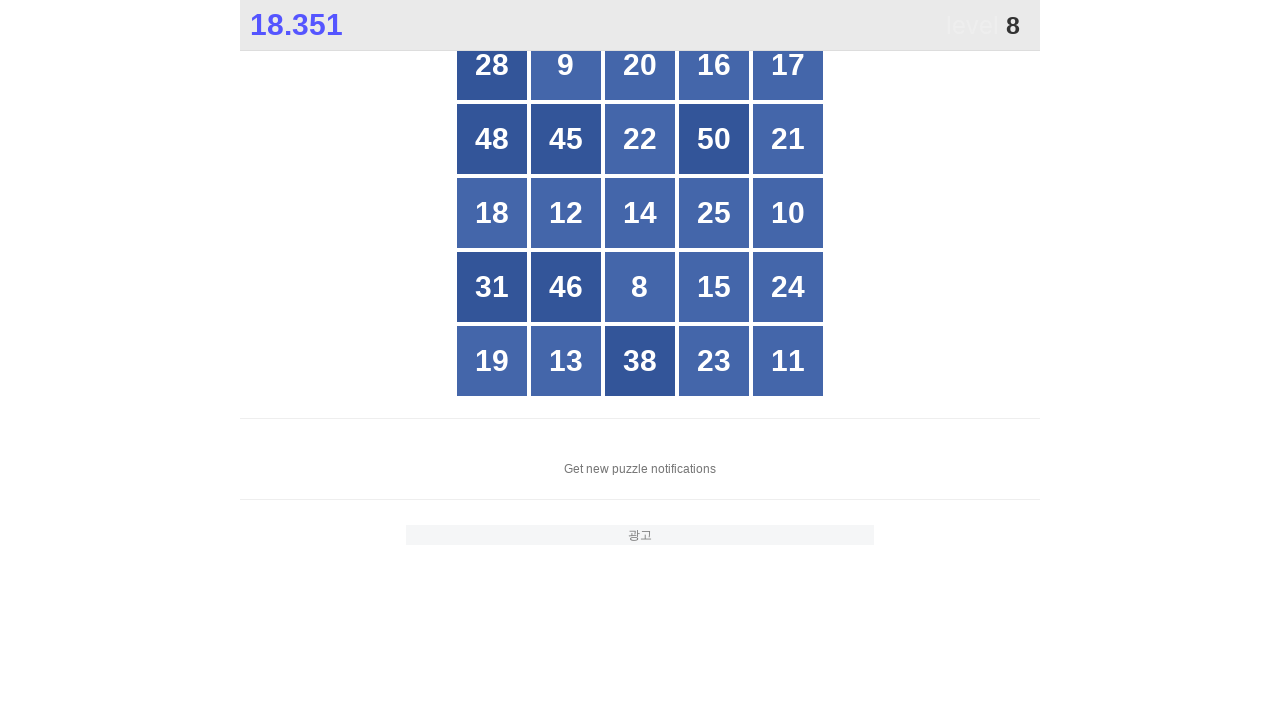

Checked button at index 8
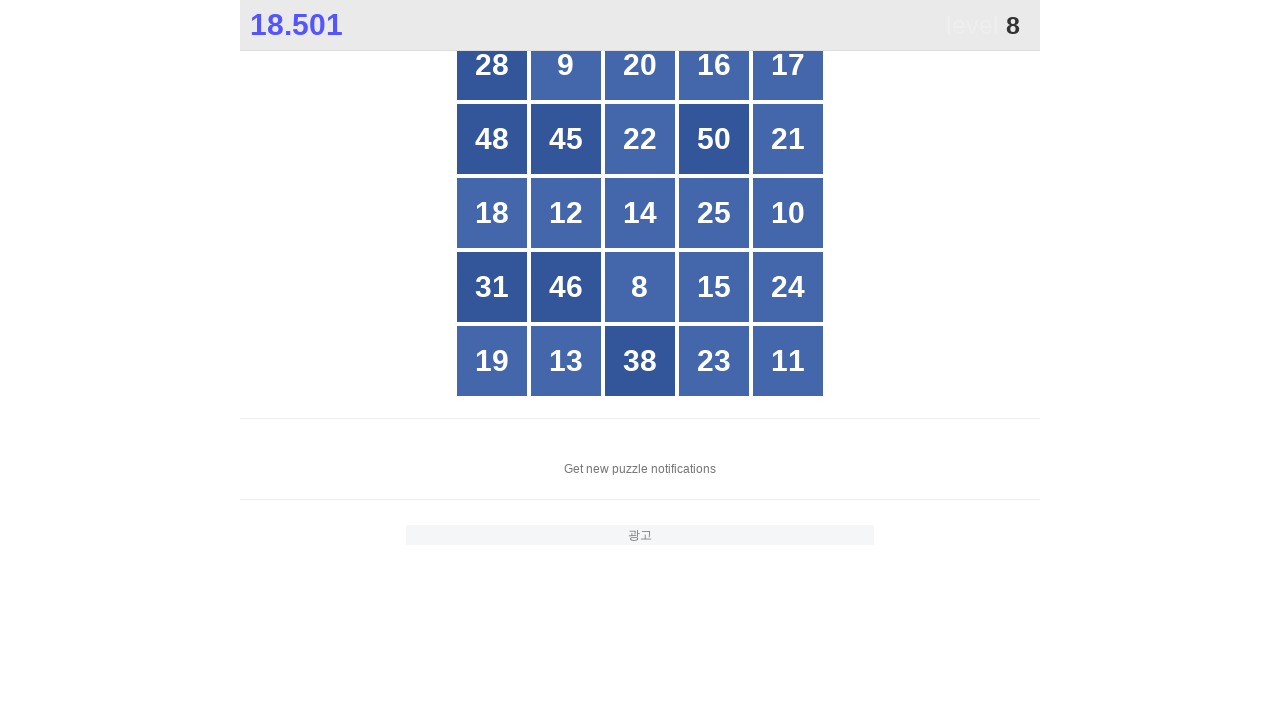

Checked button at index 9
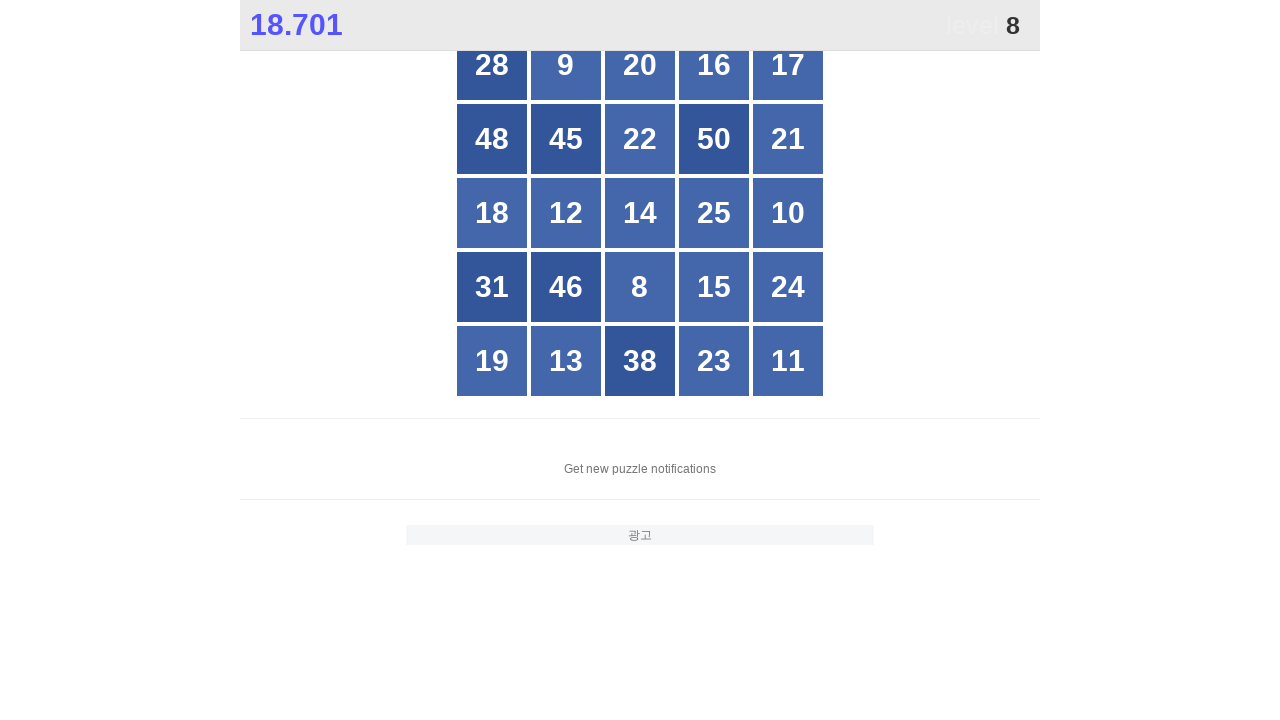

Checked button at index 10
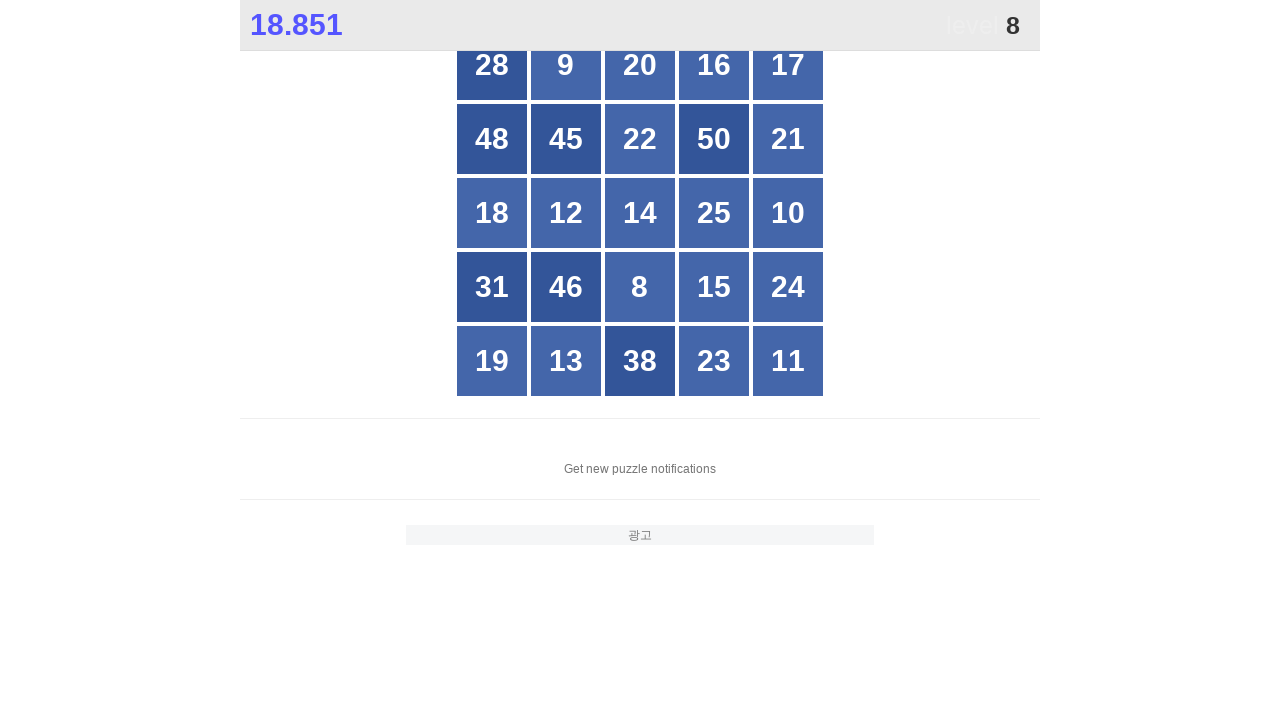

Checked button at index 11
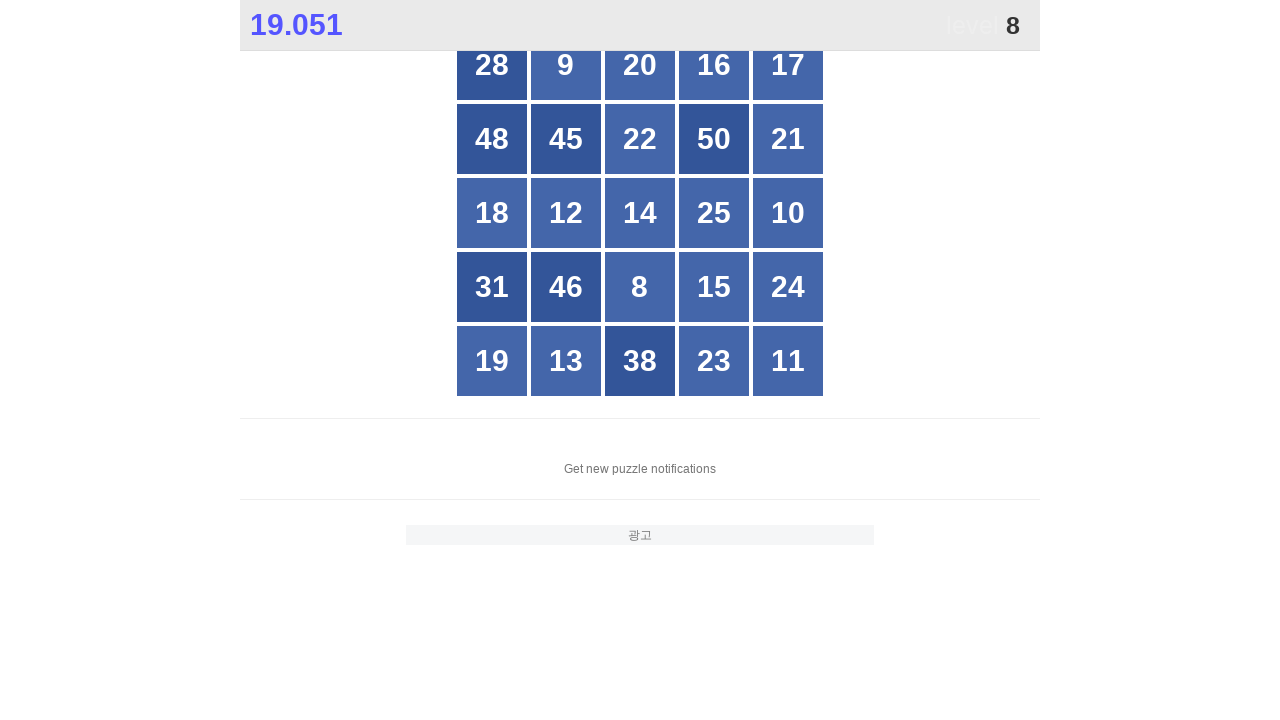

Checked button at index 12
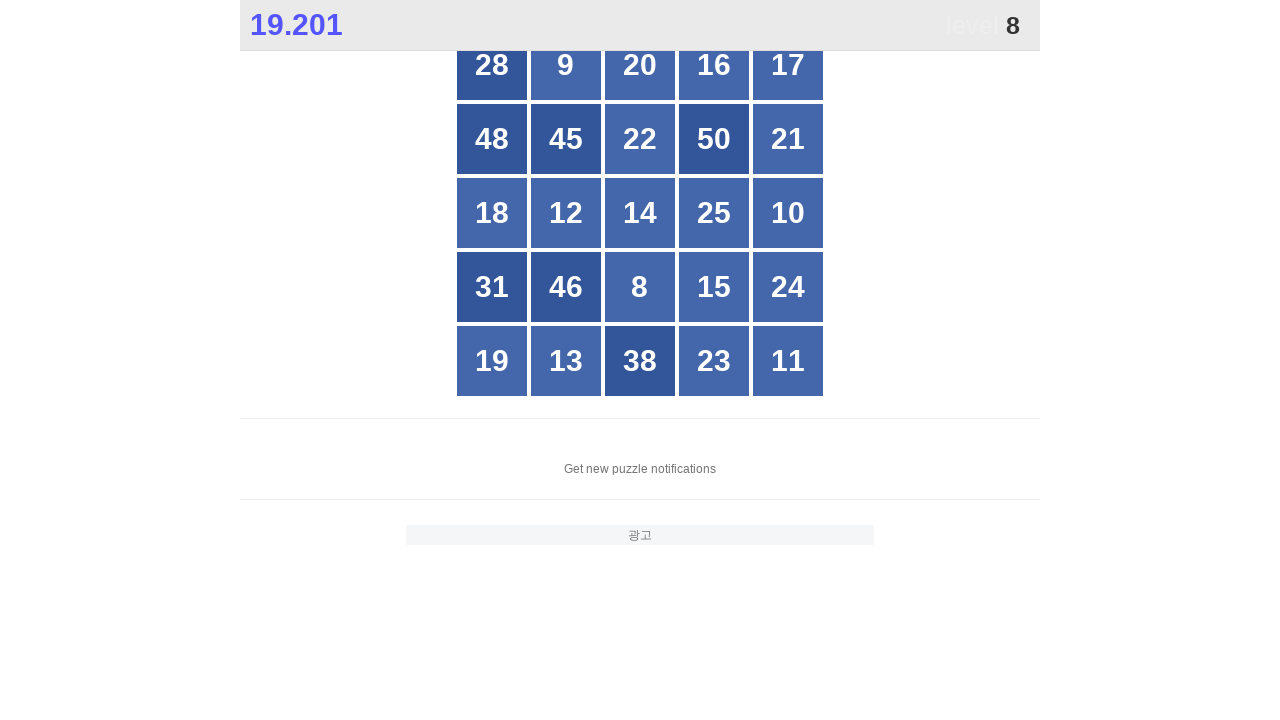

Checked button at index 13
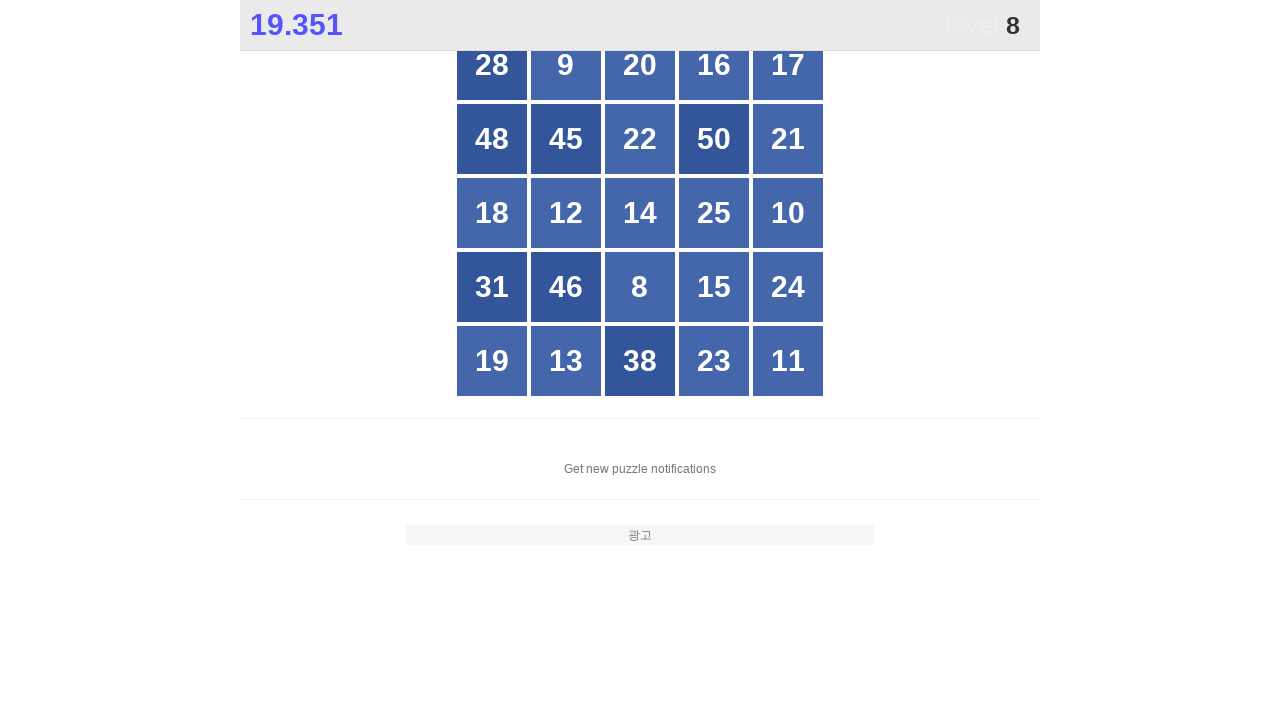

Checked button at index 14
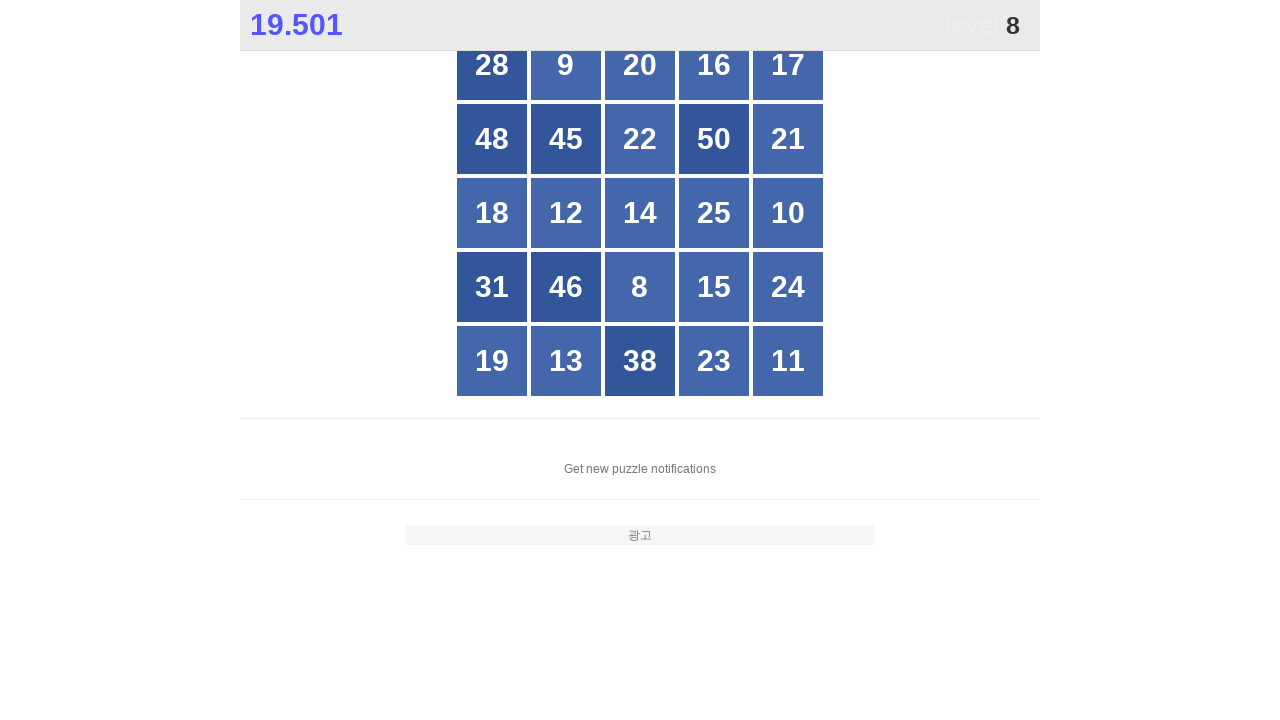

Checked button at index 15
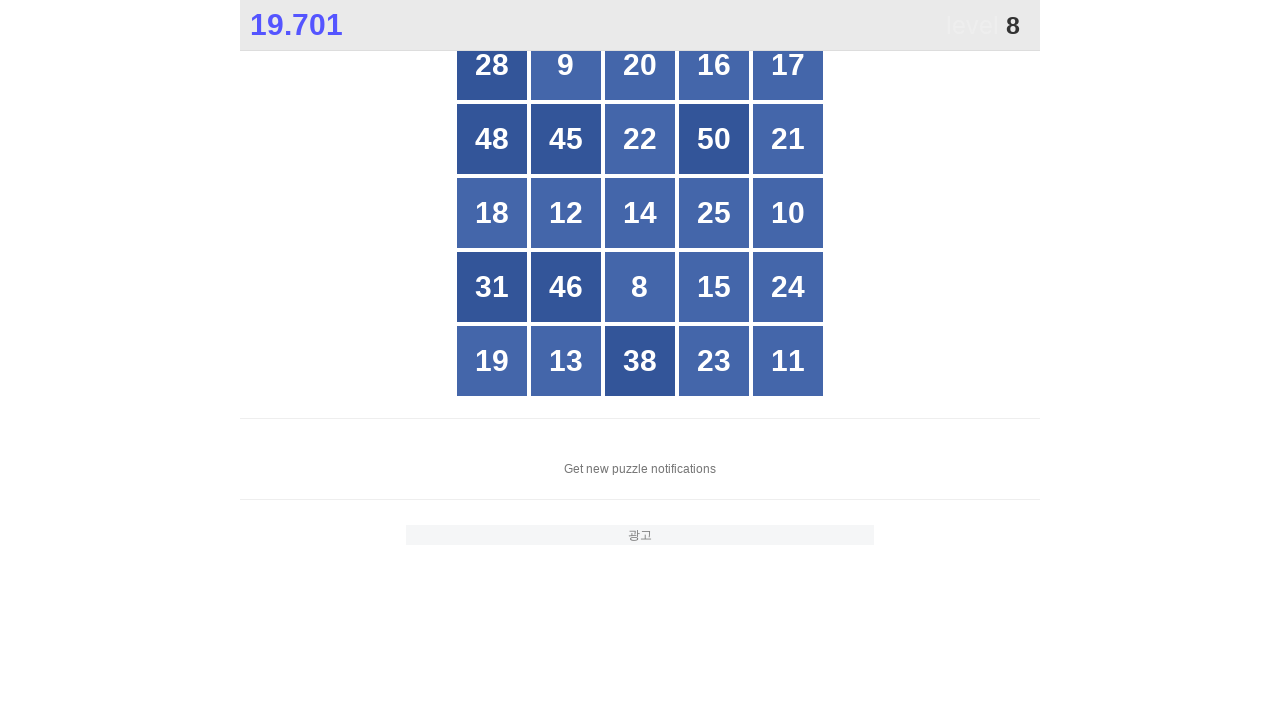

Checked button at index 16
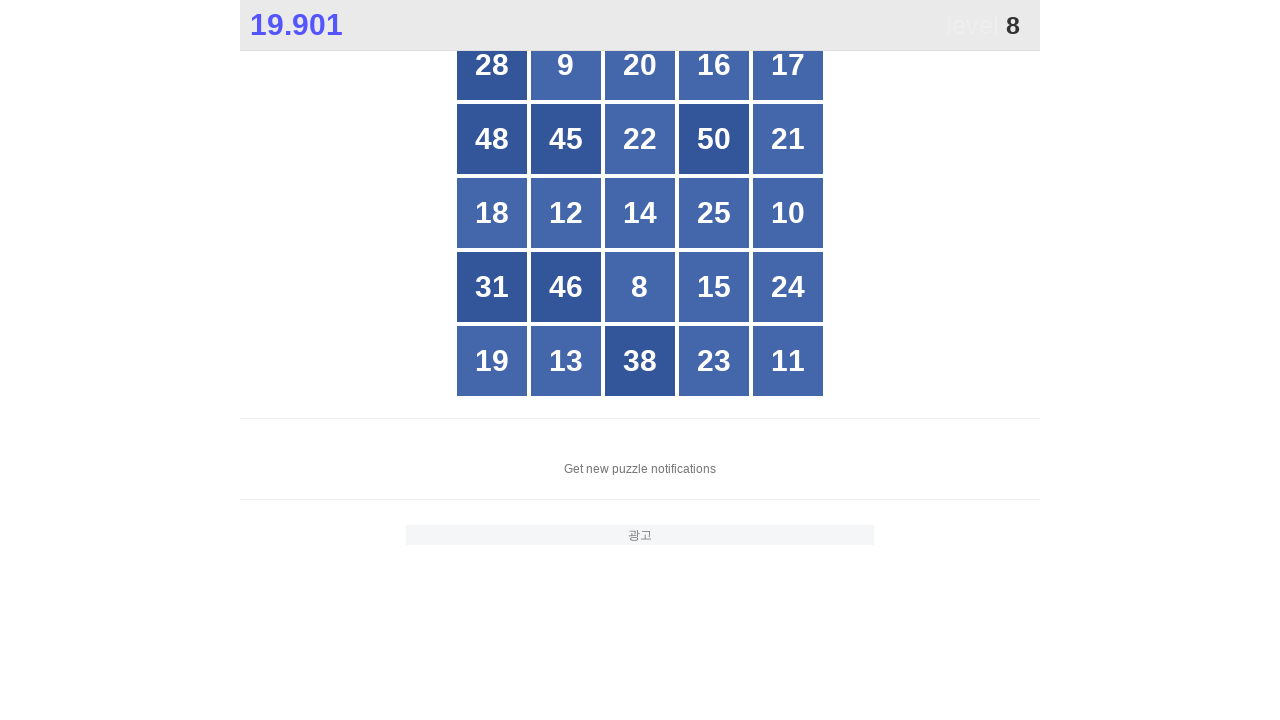

Checked button at index 17
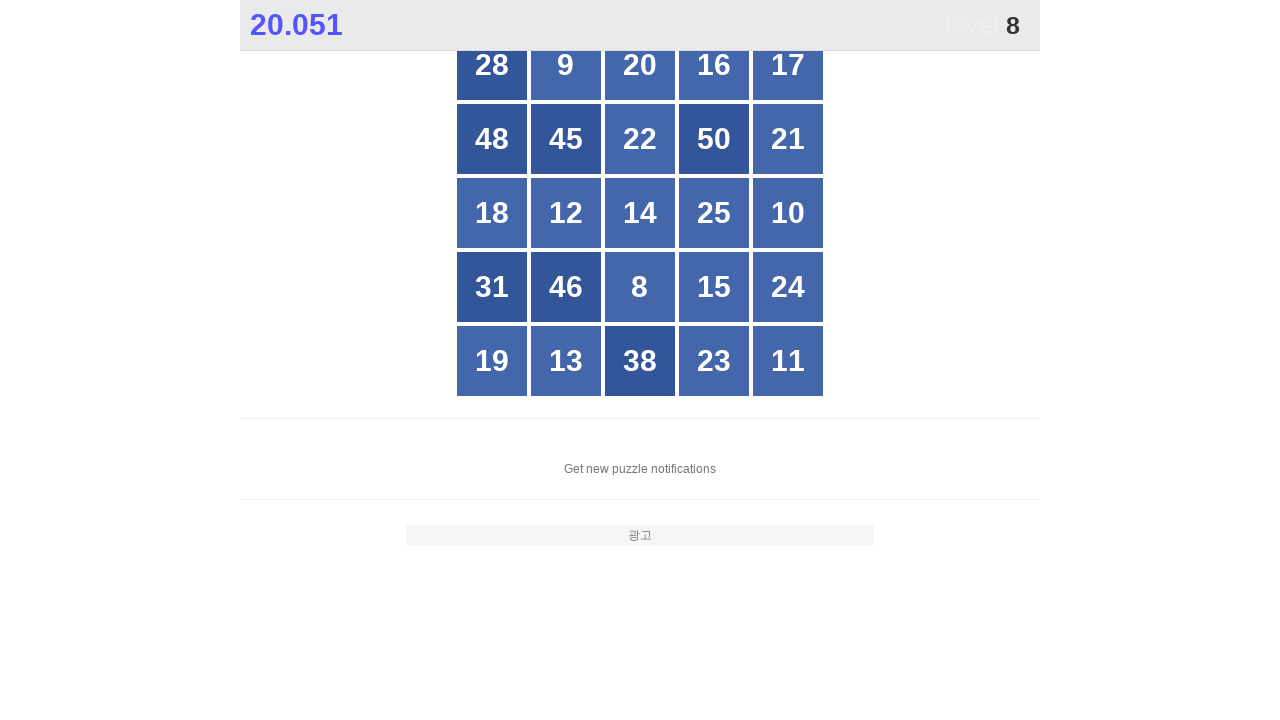

Clicked button number 8 at (640, 287) on xpath=//*[@id="grid"]/div >> nth=17
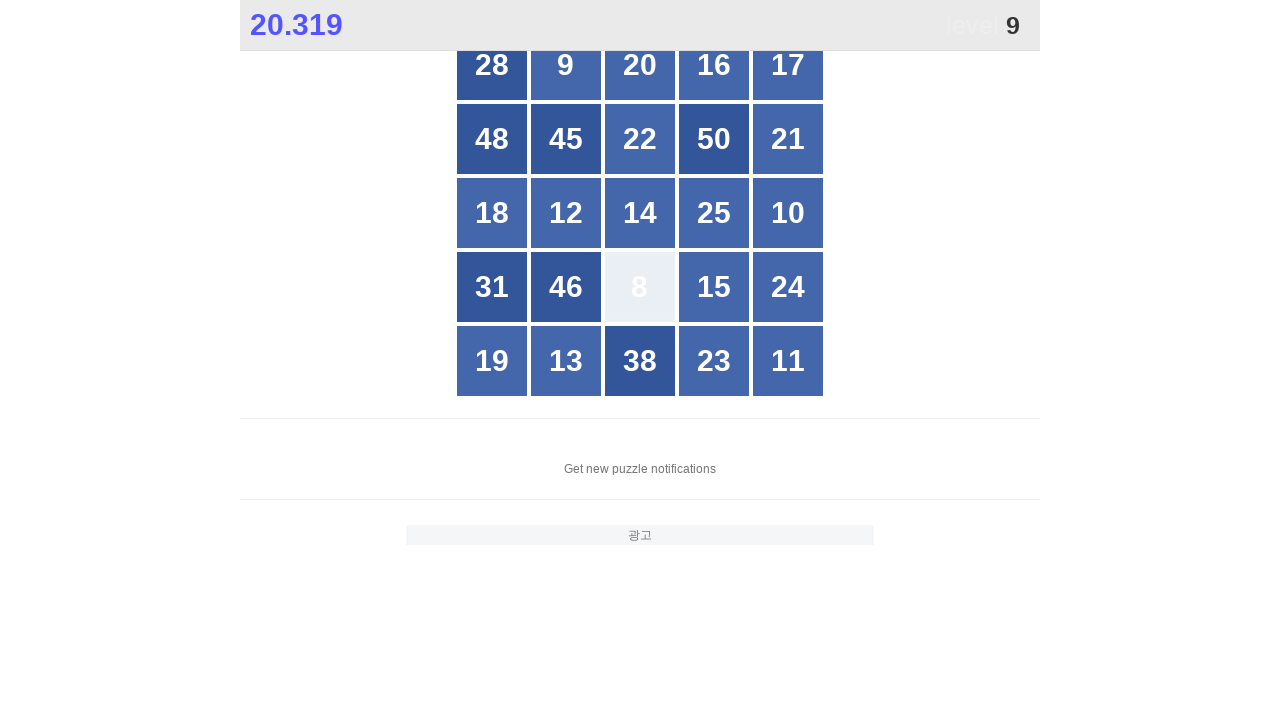

Located grid buttons for number 9
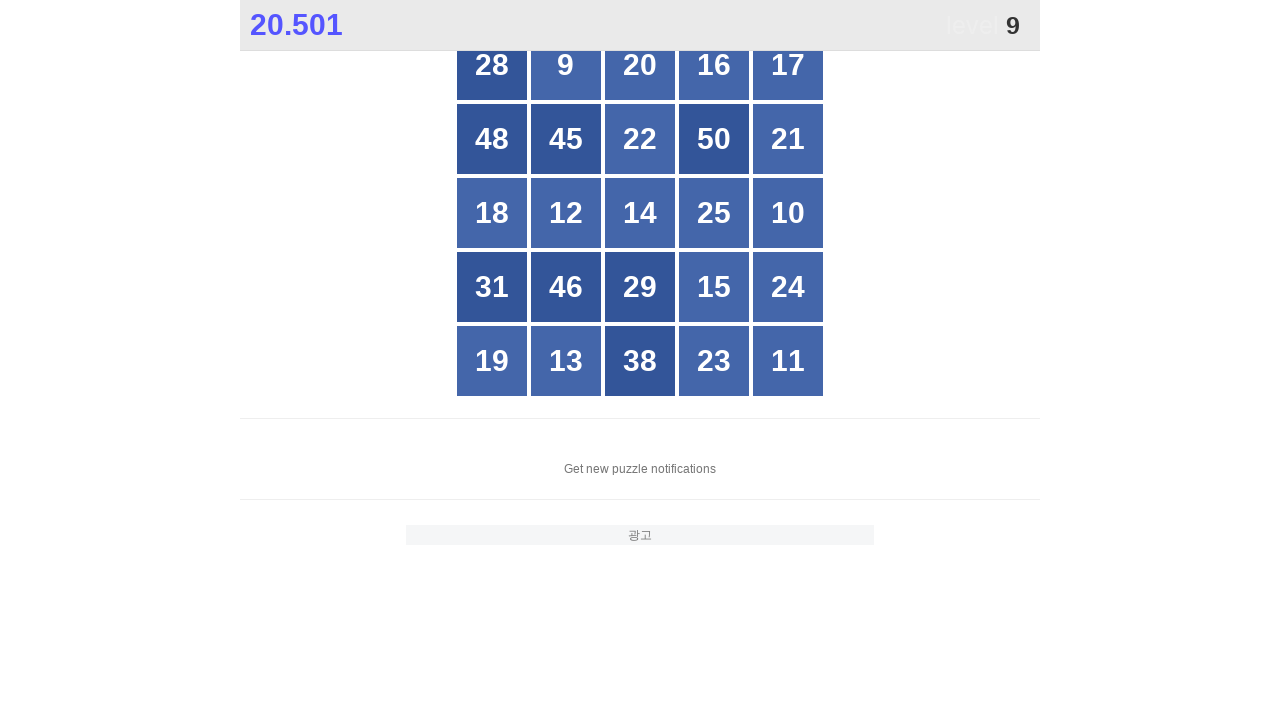

Counted 25 buttons in grid
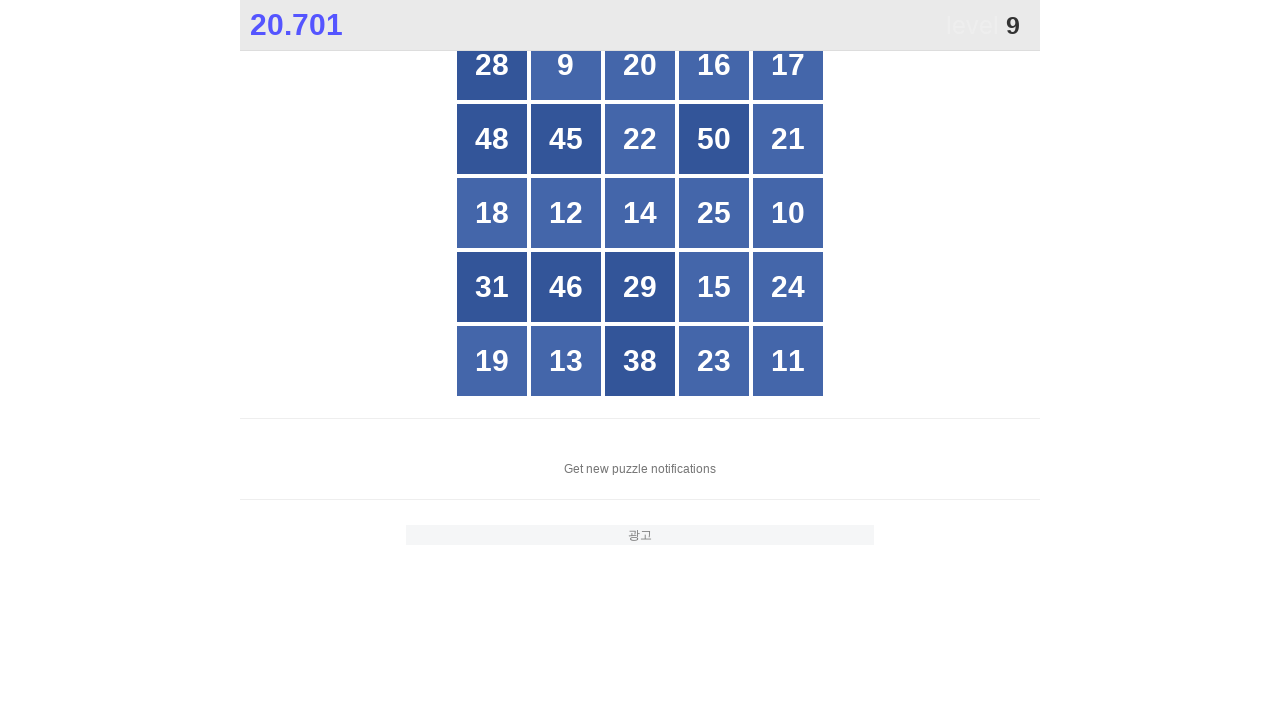

Checked button at index 0
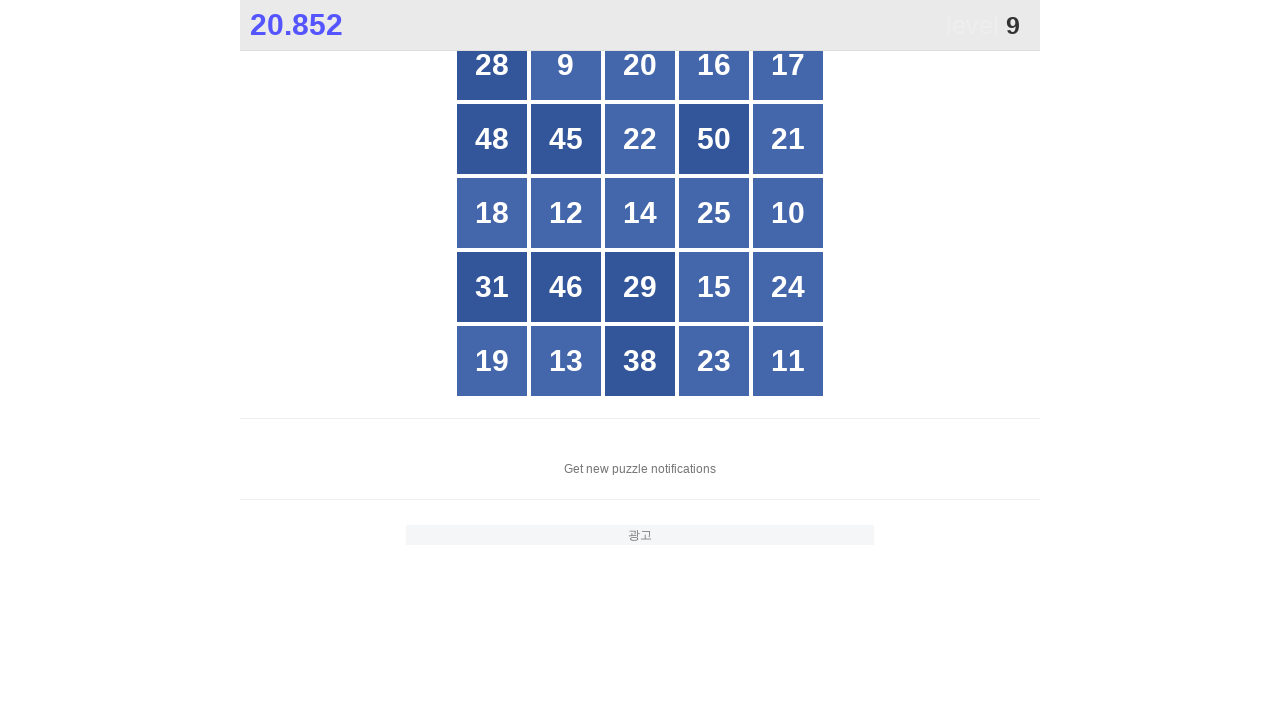

Checked button at index 1
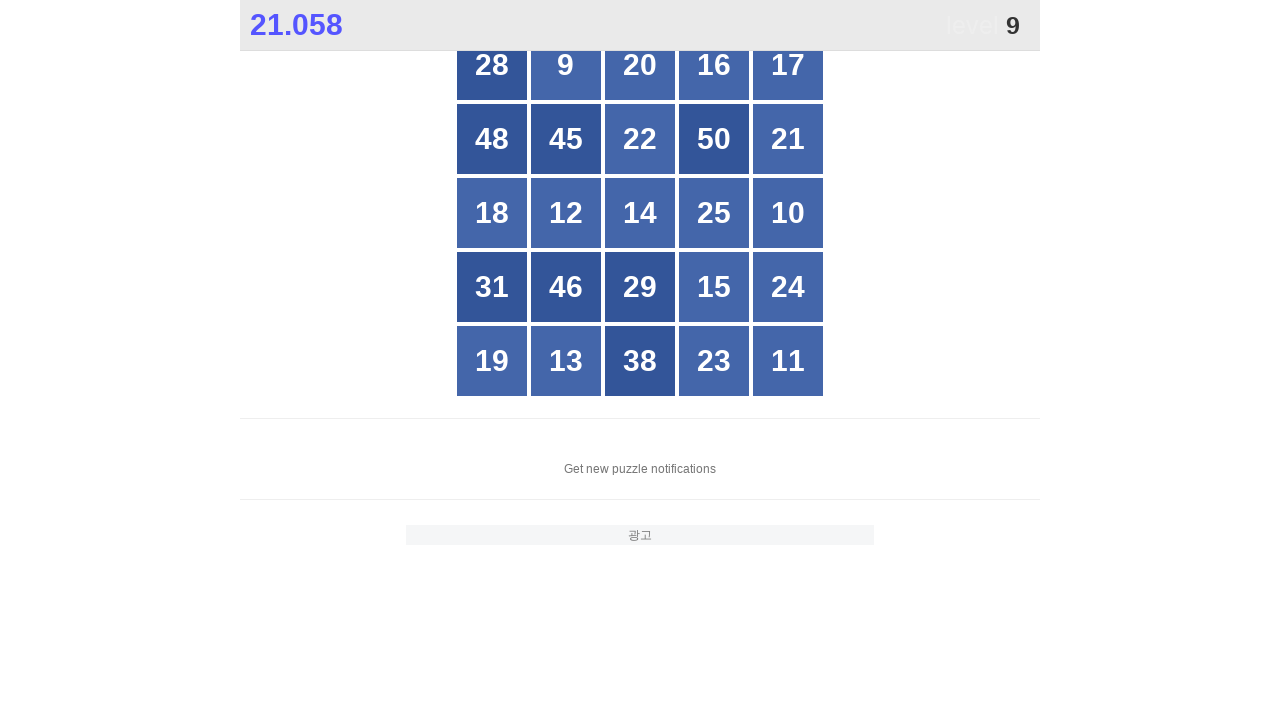

Clicked button number 9 at (566, 65) on xpath=//*[@id="grid"]/div >> nth=1
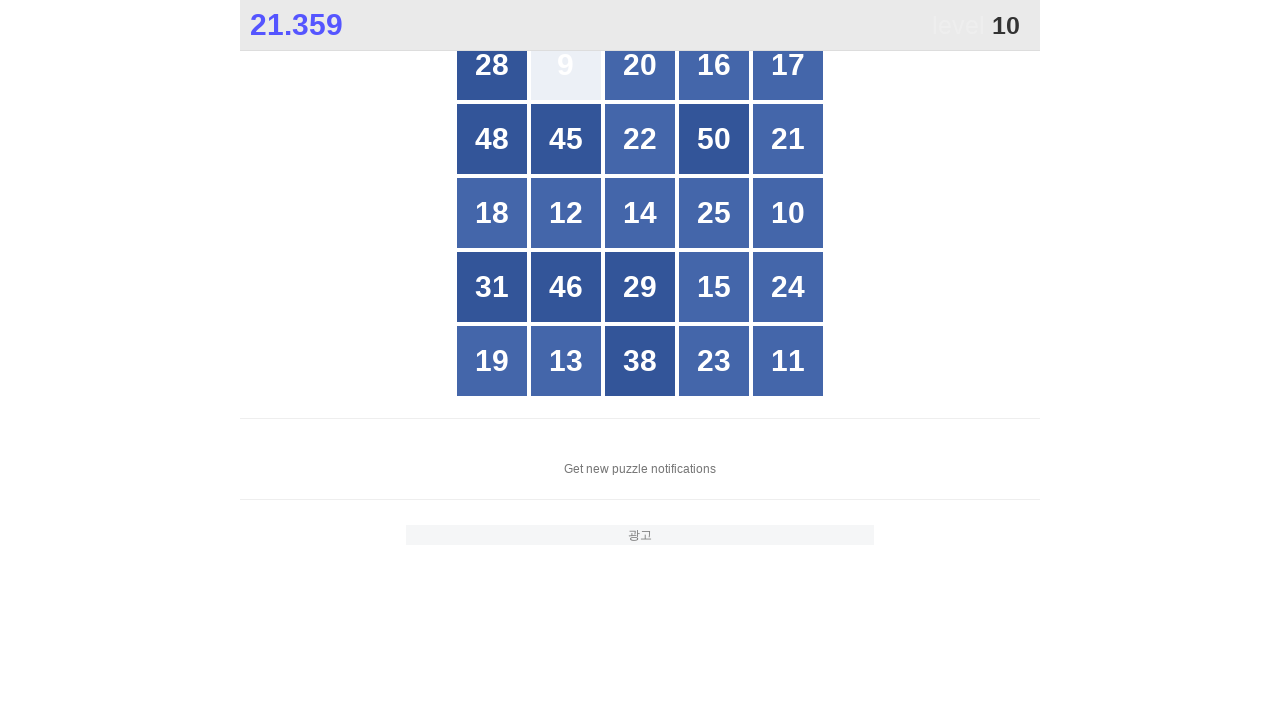

Located grid buttons for number 10
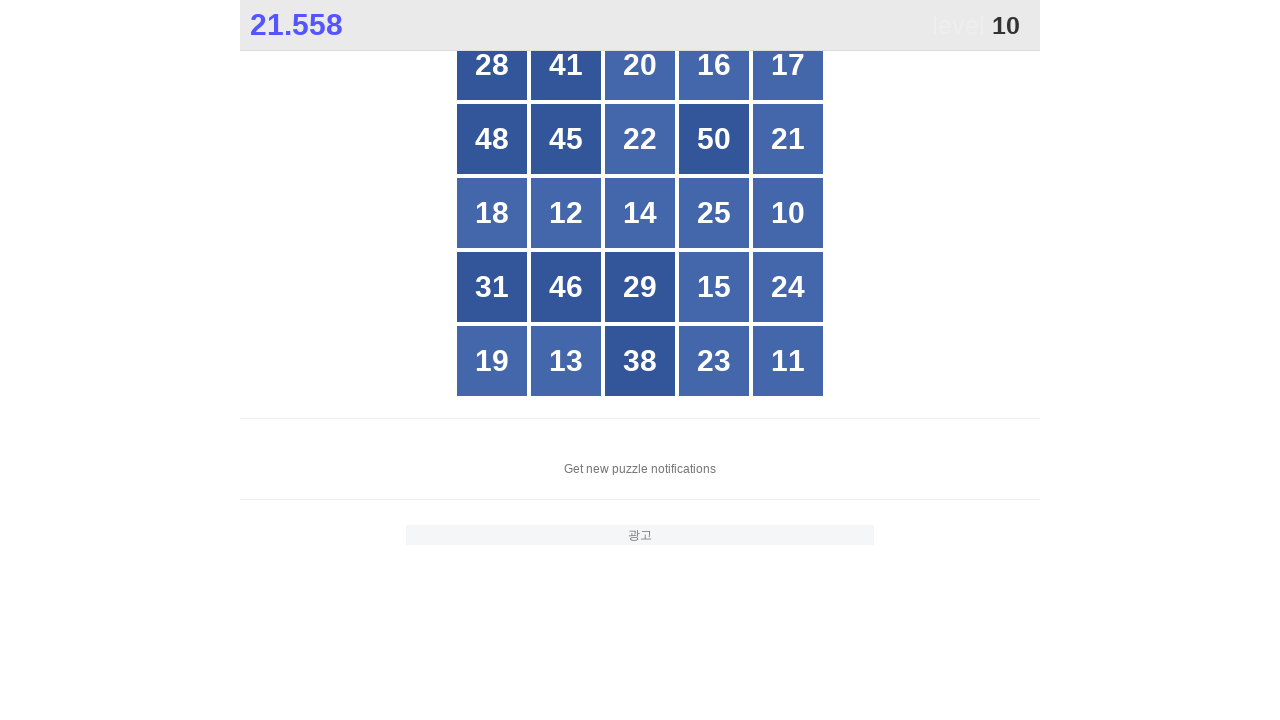

Counted 25 buttons in grid
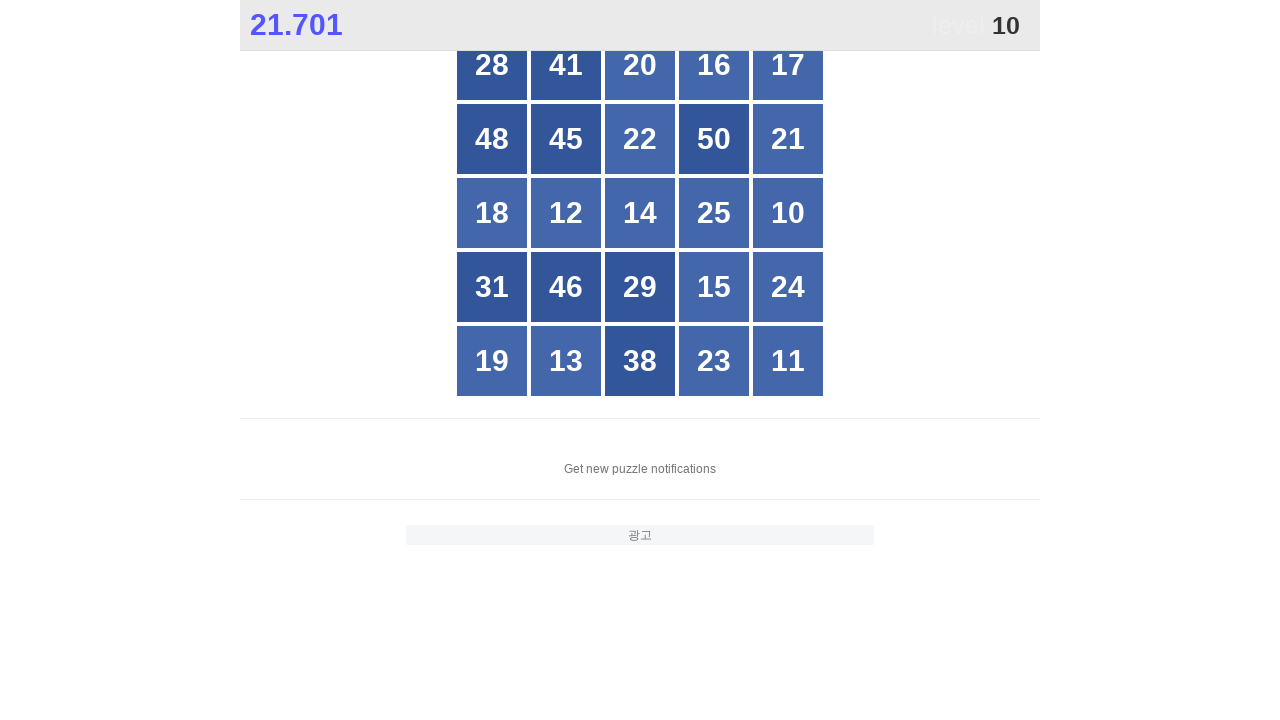

Checked button at index 0
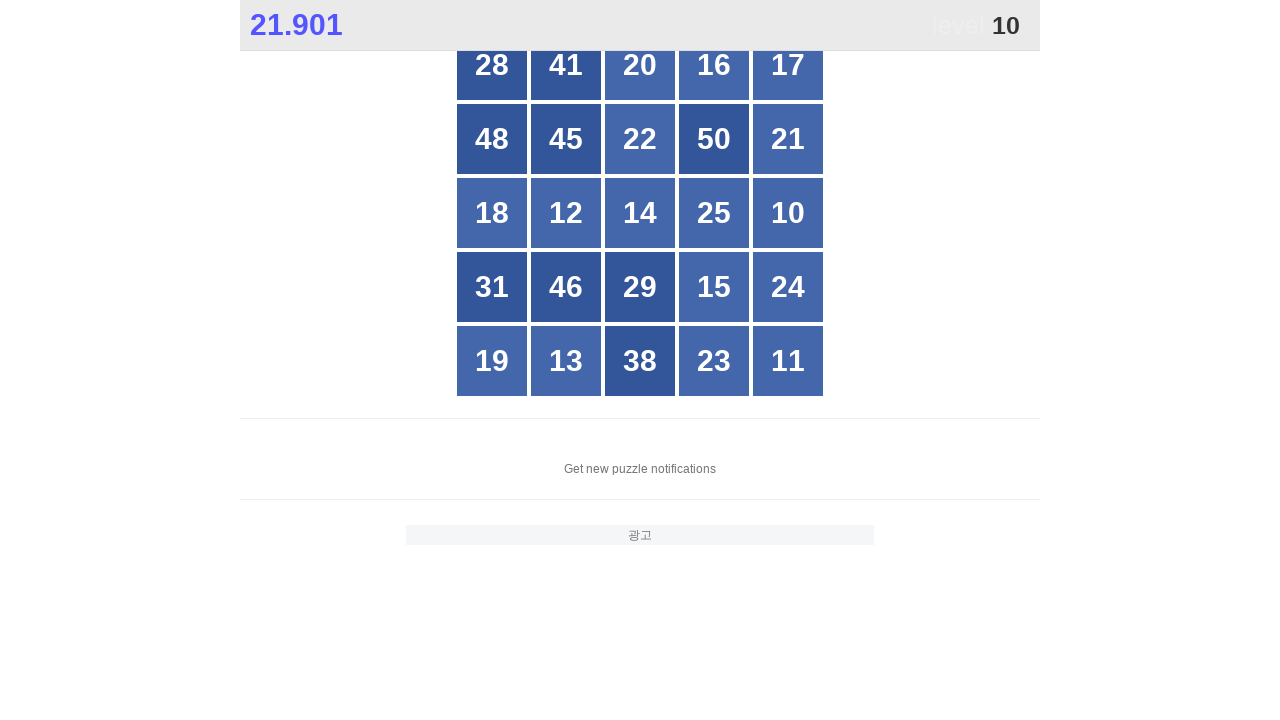

Checked button at index 1
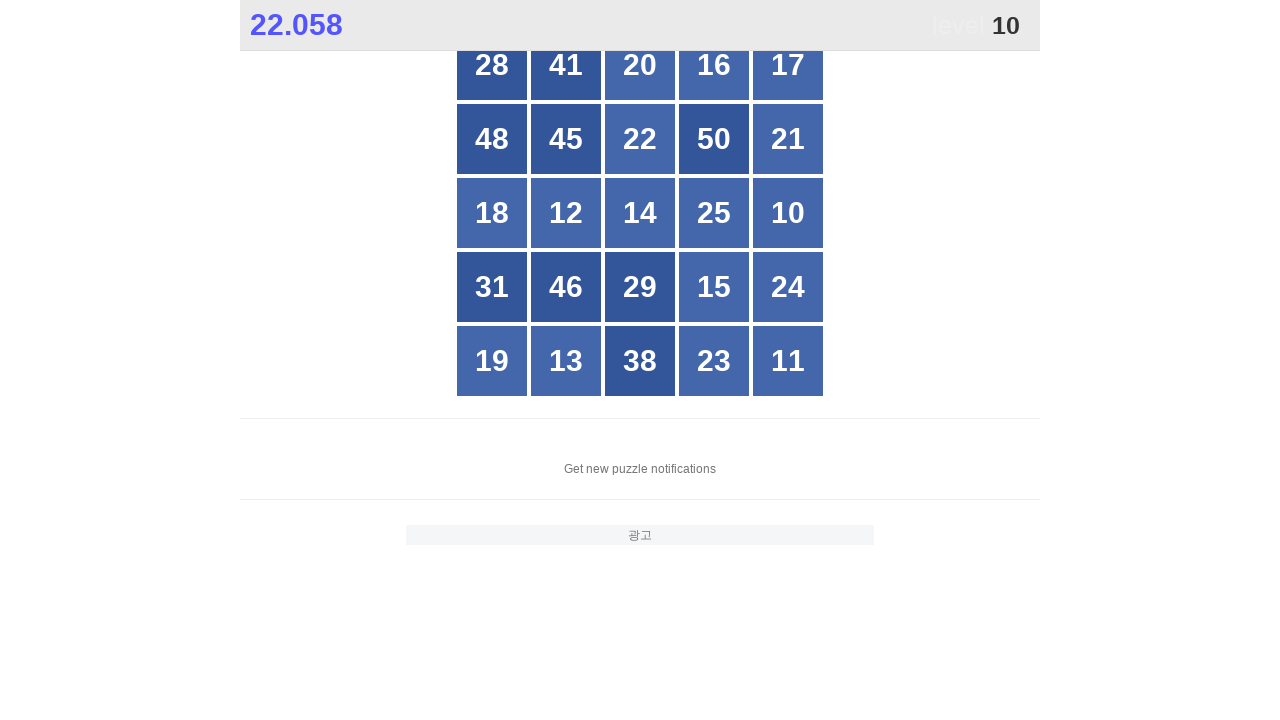

Checked button at index 2
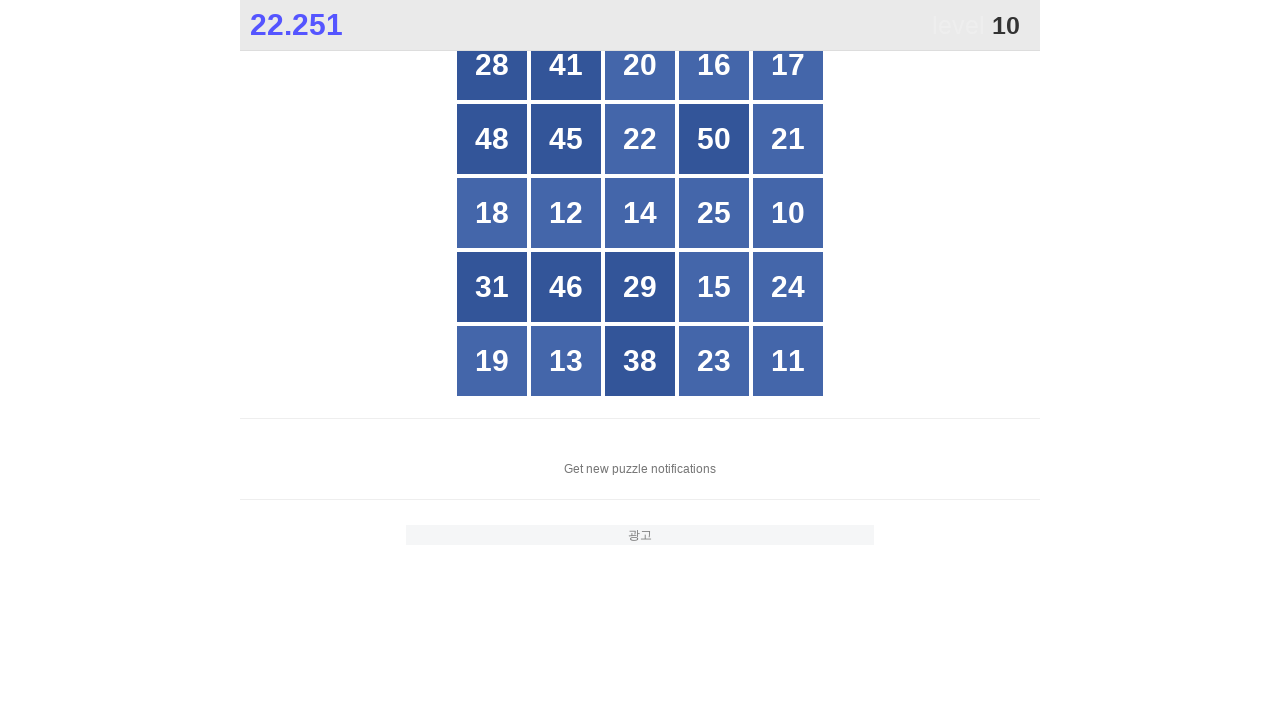

Checked button at index 3
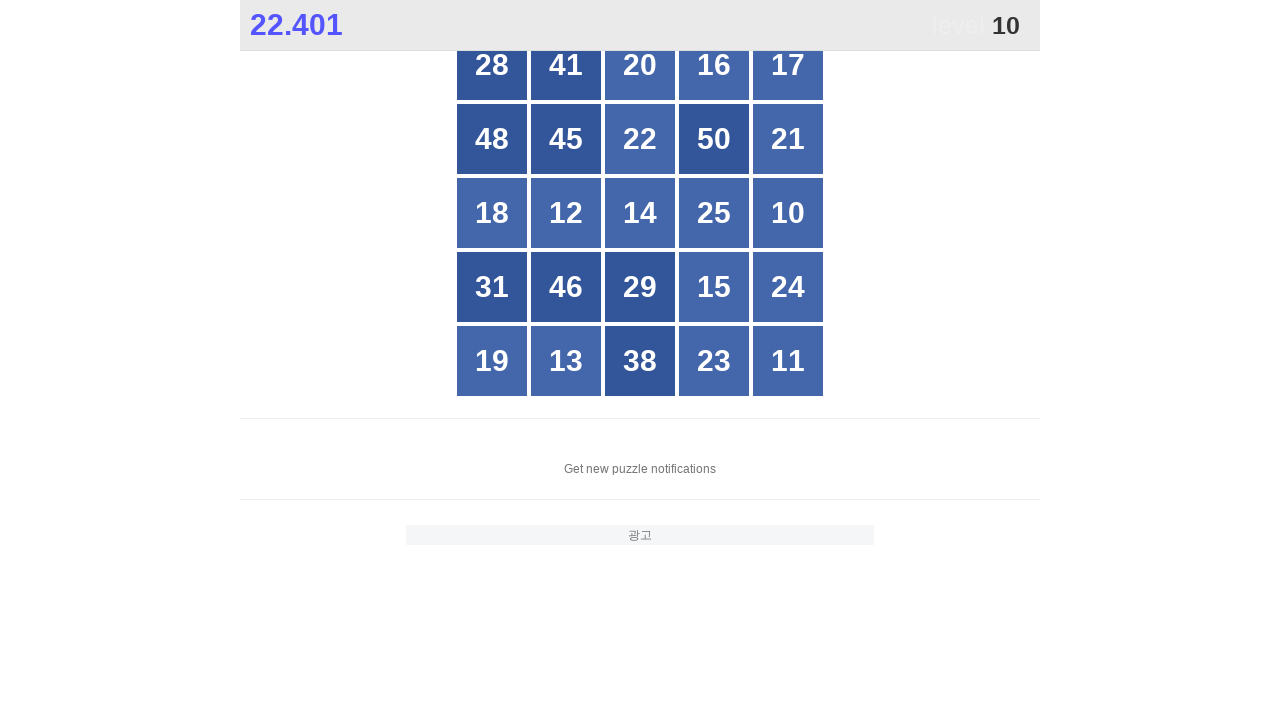

Checked button at index 4
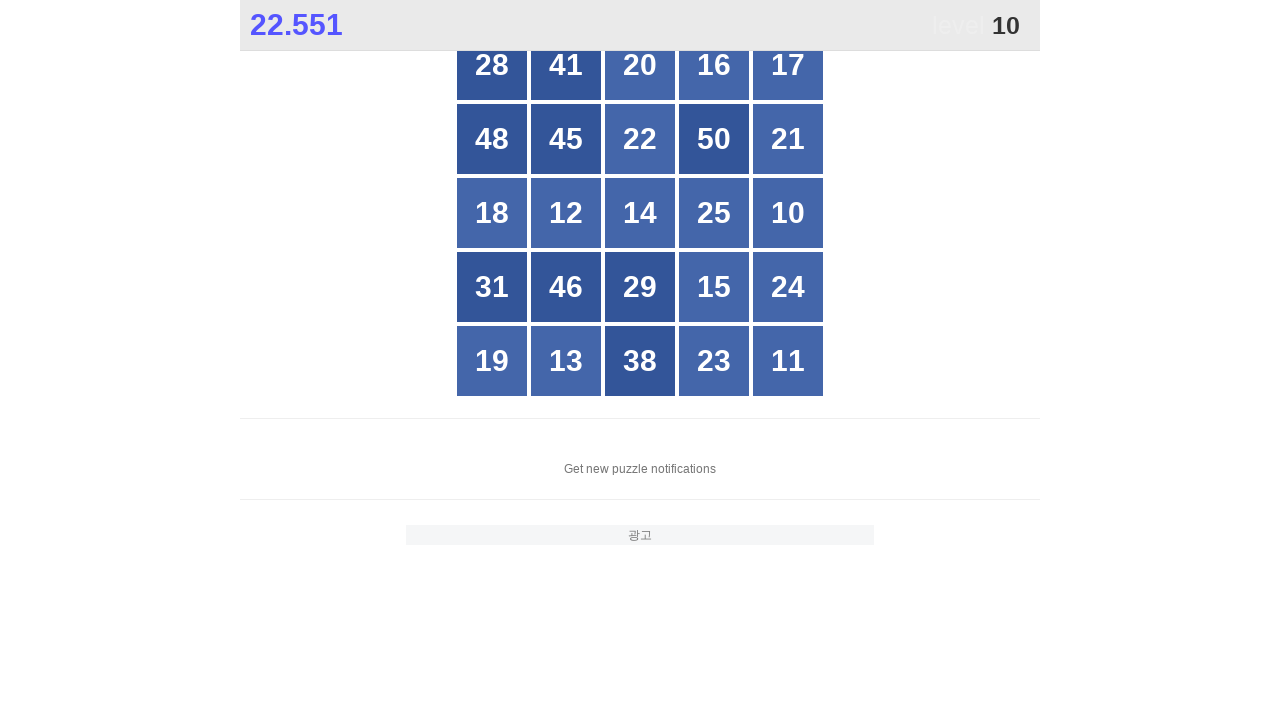

Checked button at index 5
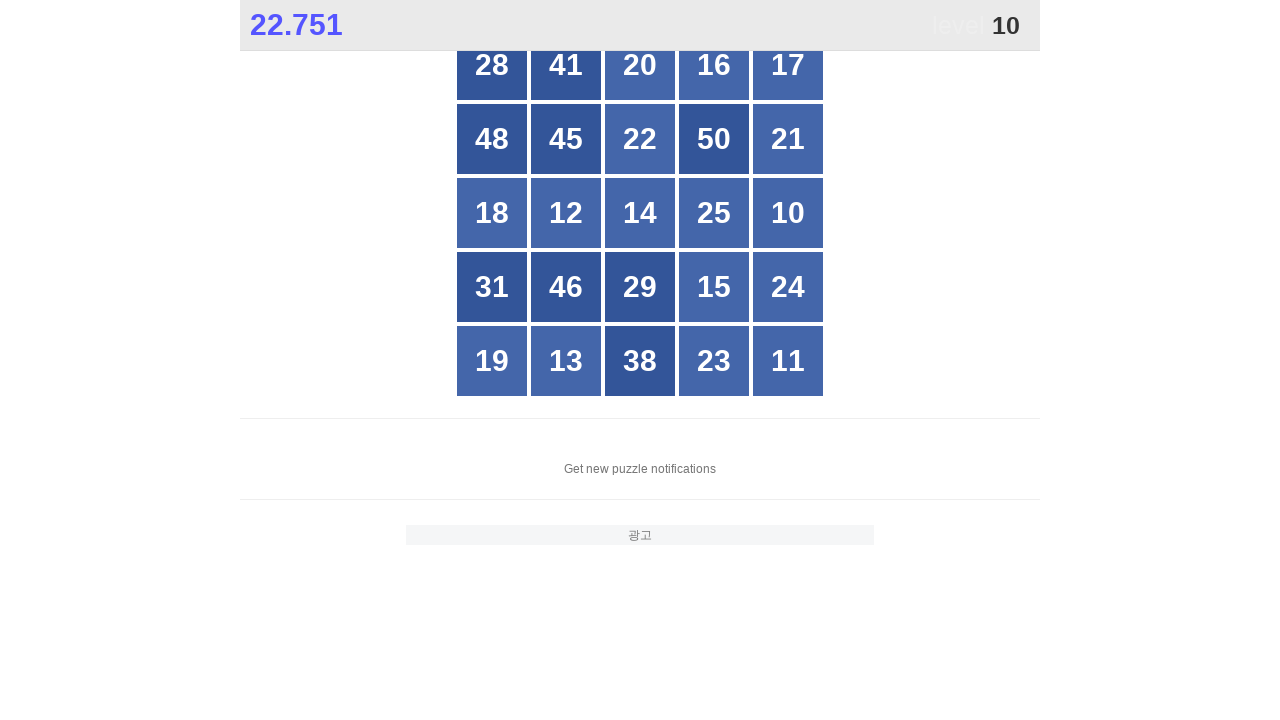

Checked button at index 6
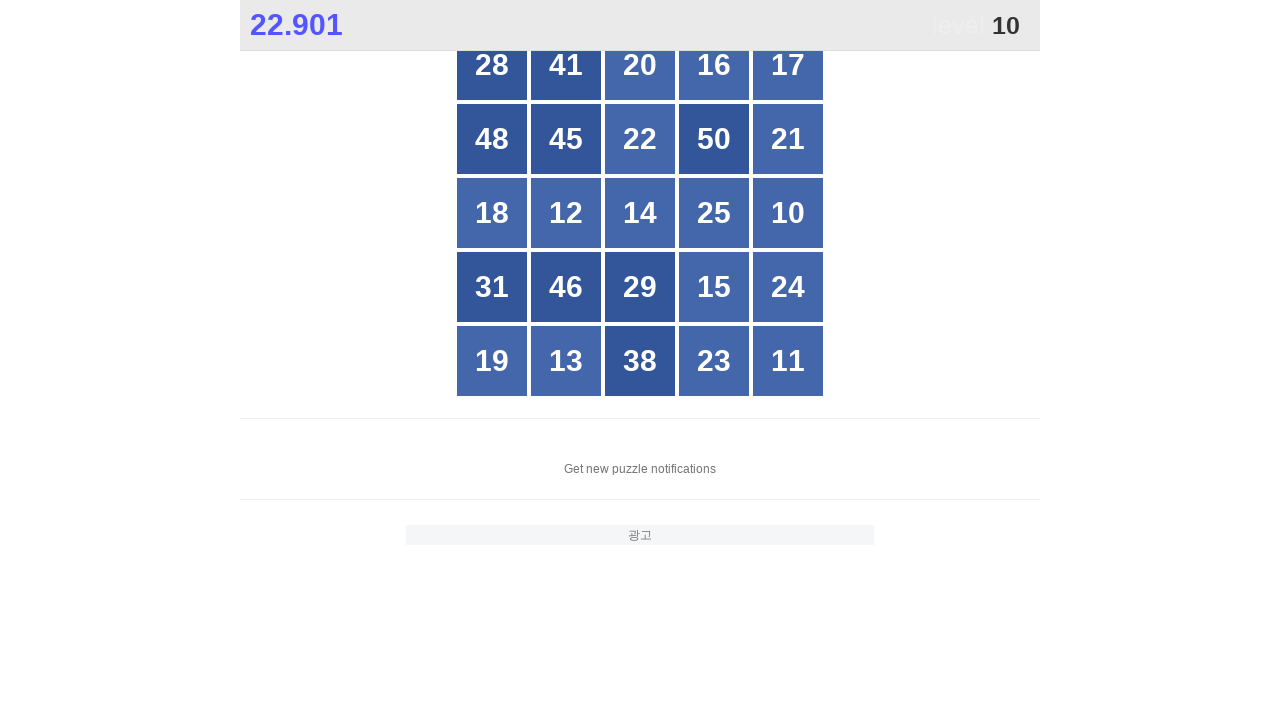

Checked button at index 7
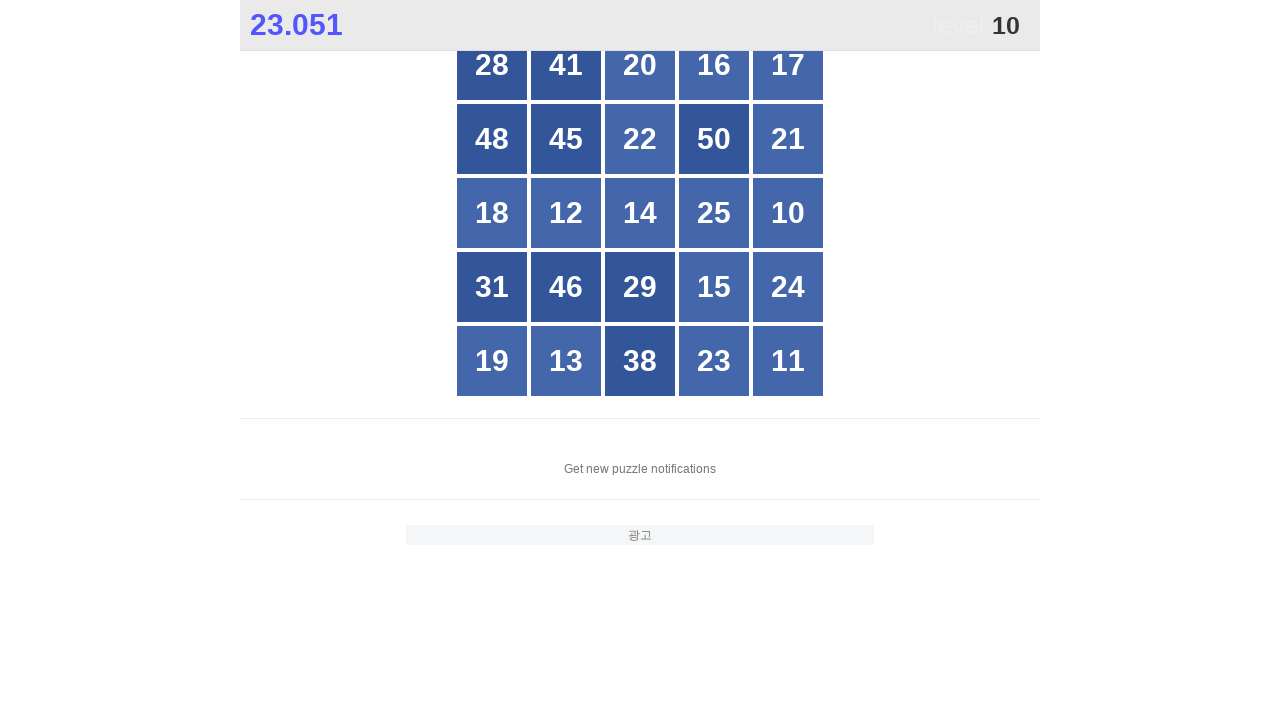

Checked button at index 8
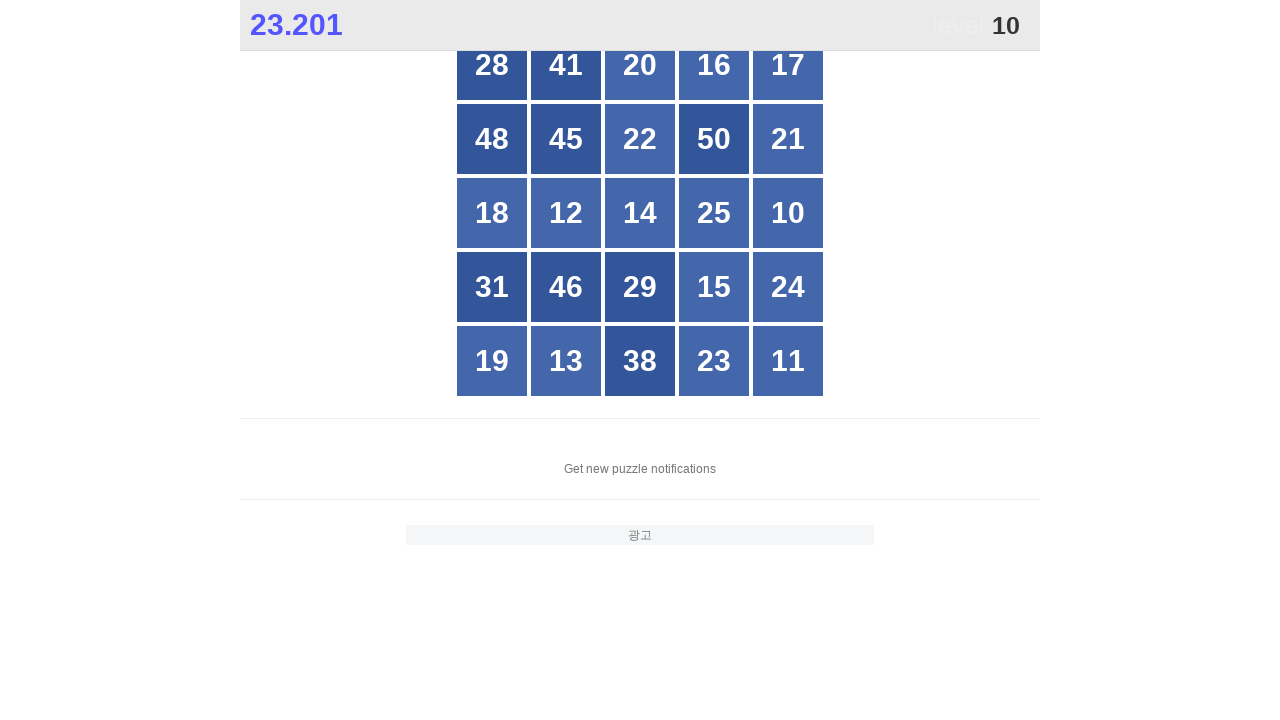

Checked button at index 9
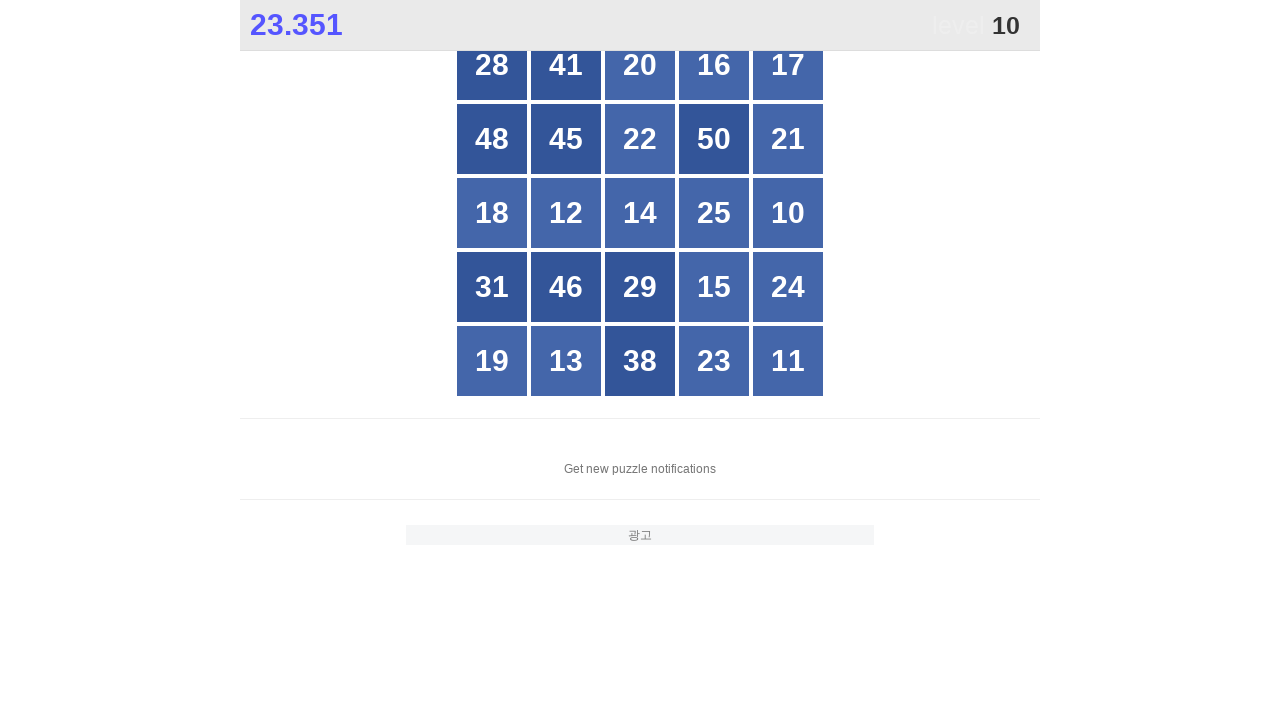

Checked button at index 10
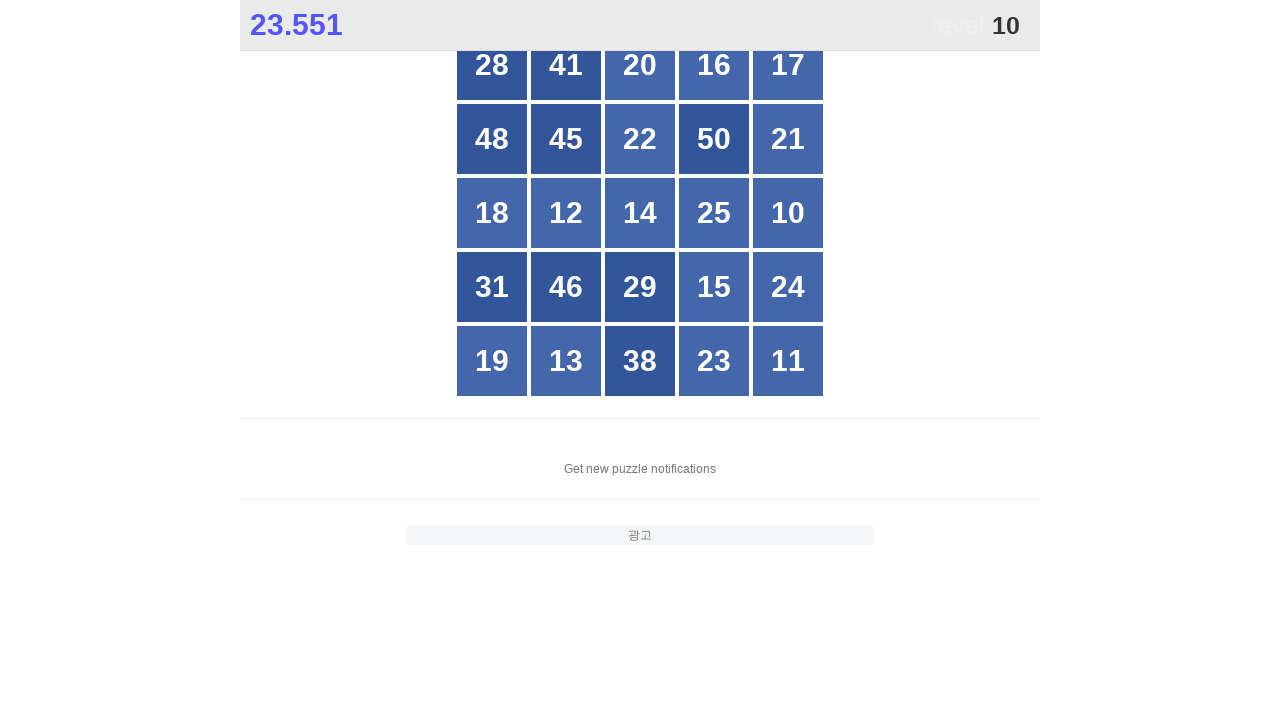

Checked button at index 11
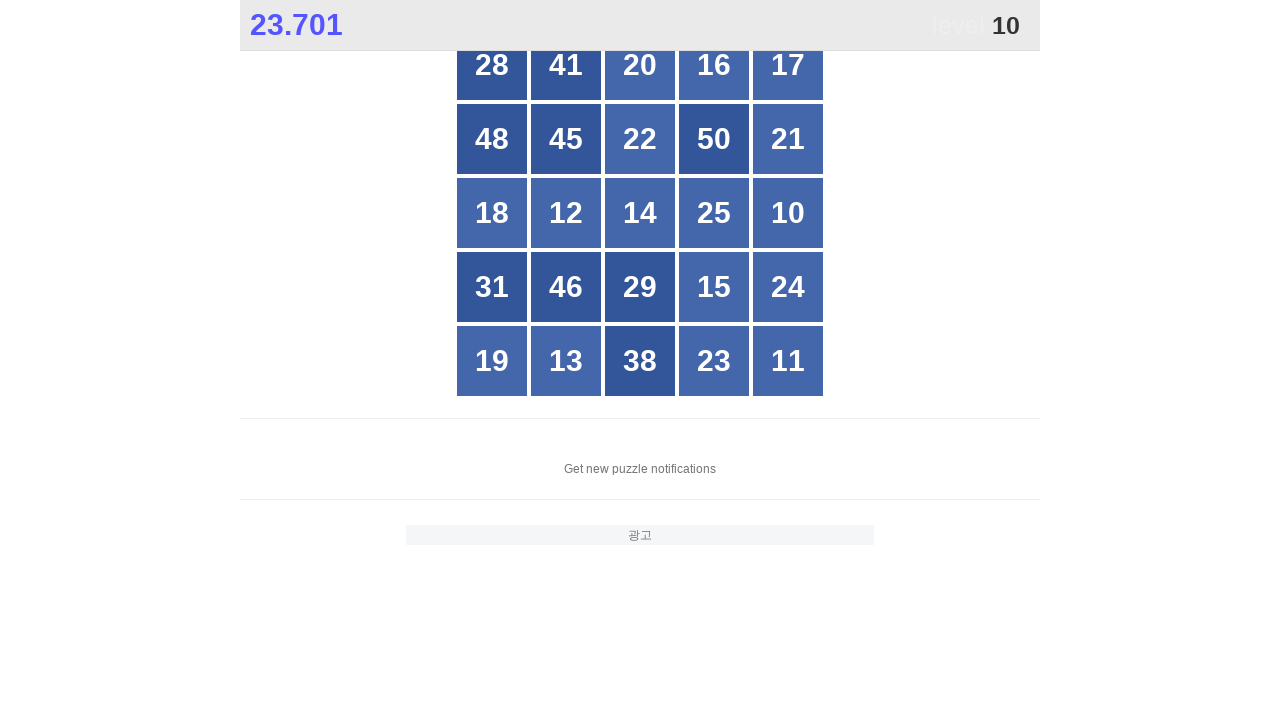

Checked button at index 12
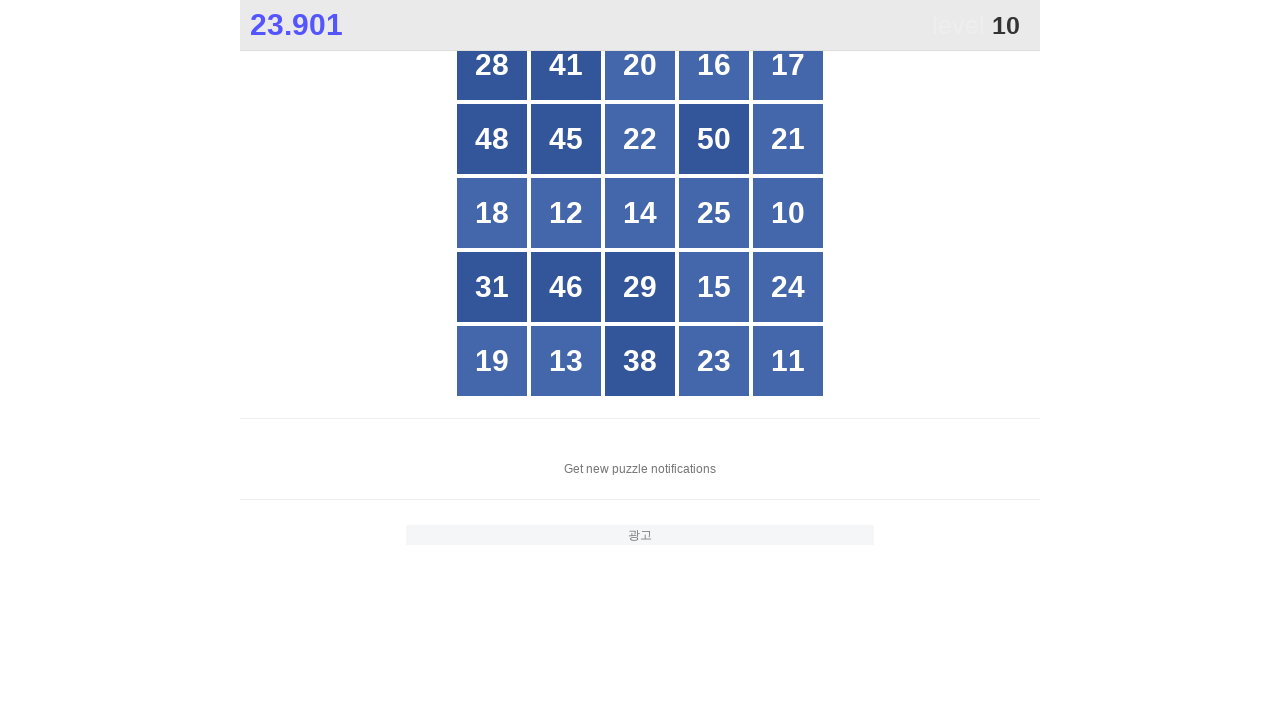

Checked button at index 13
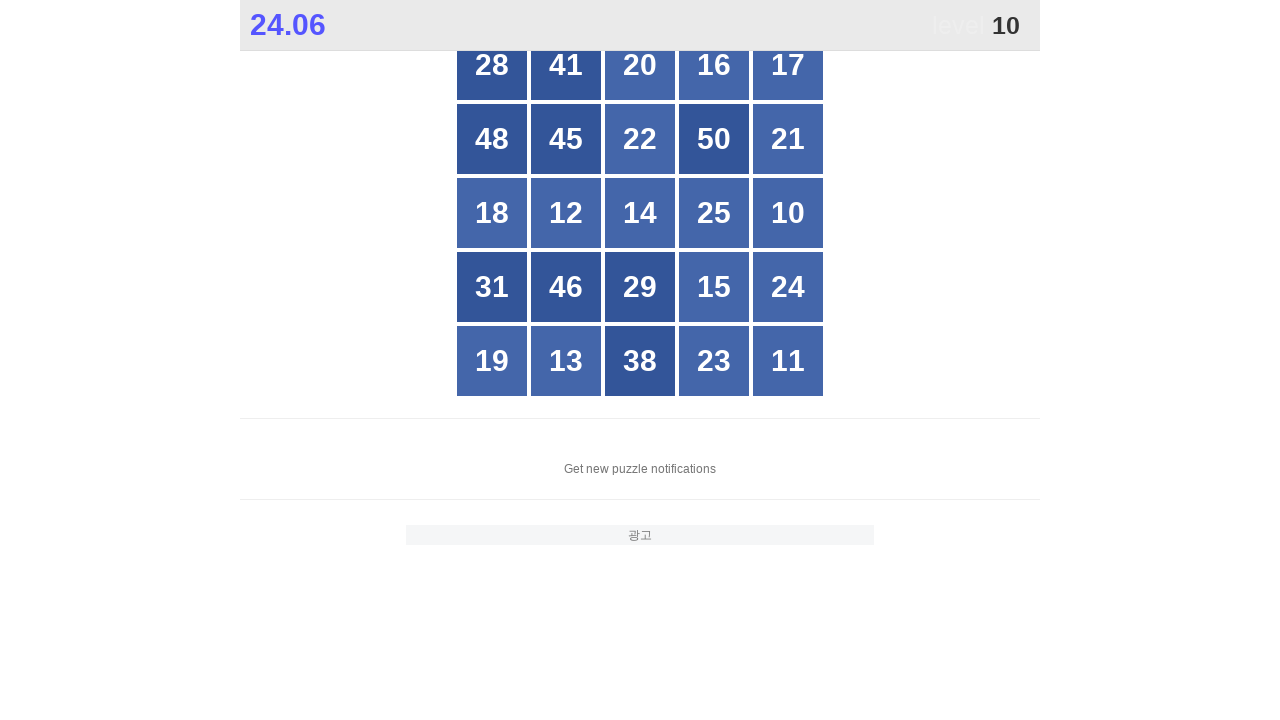

Checked button at index 14
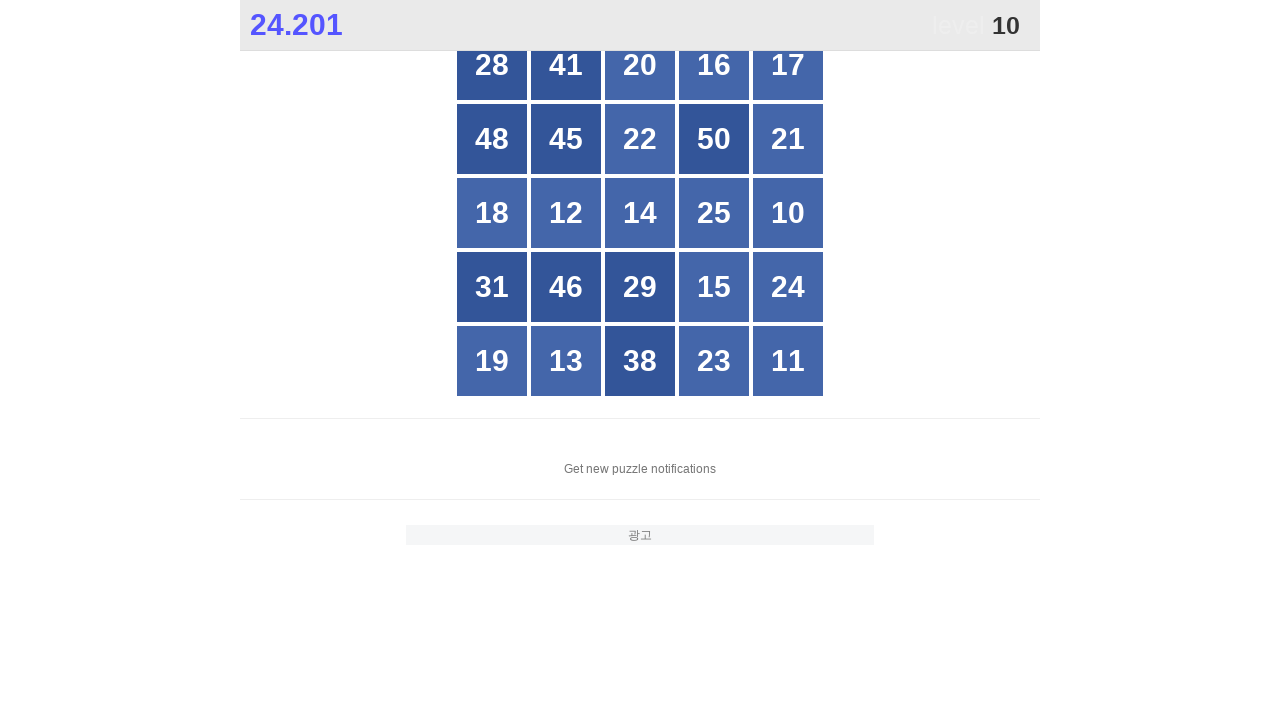

Clicked button number 10 at (788, 213) on xpath=//*[@id="grid"]/div >> nth=14
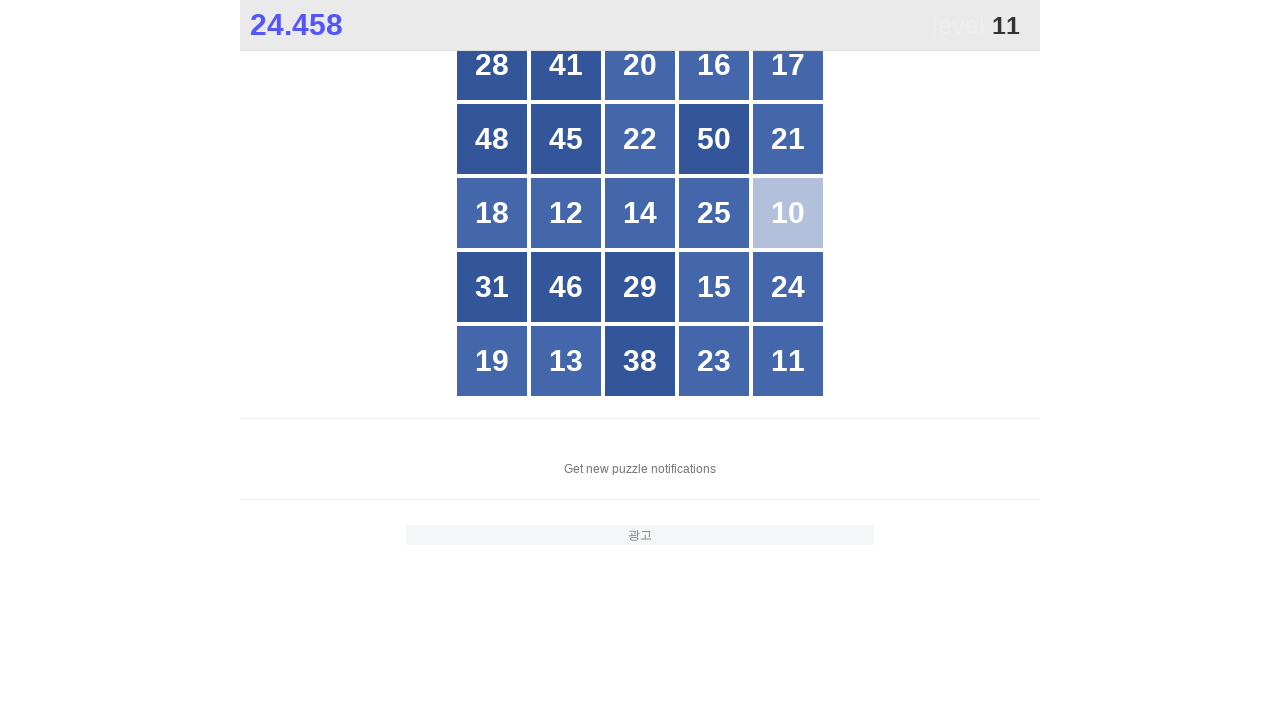

Located grid buttons for number 11
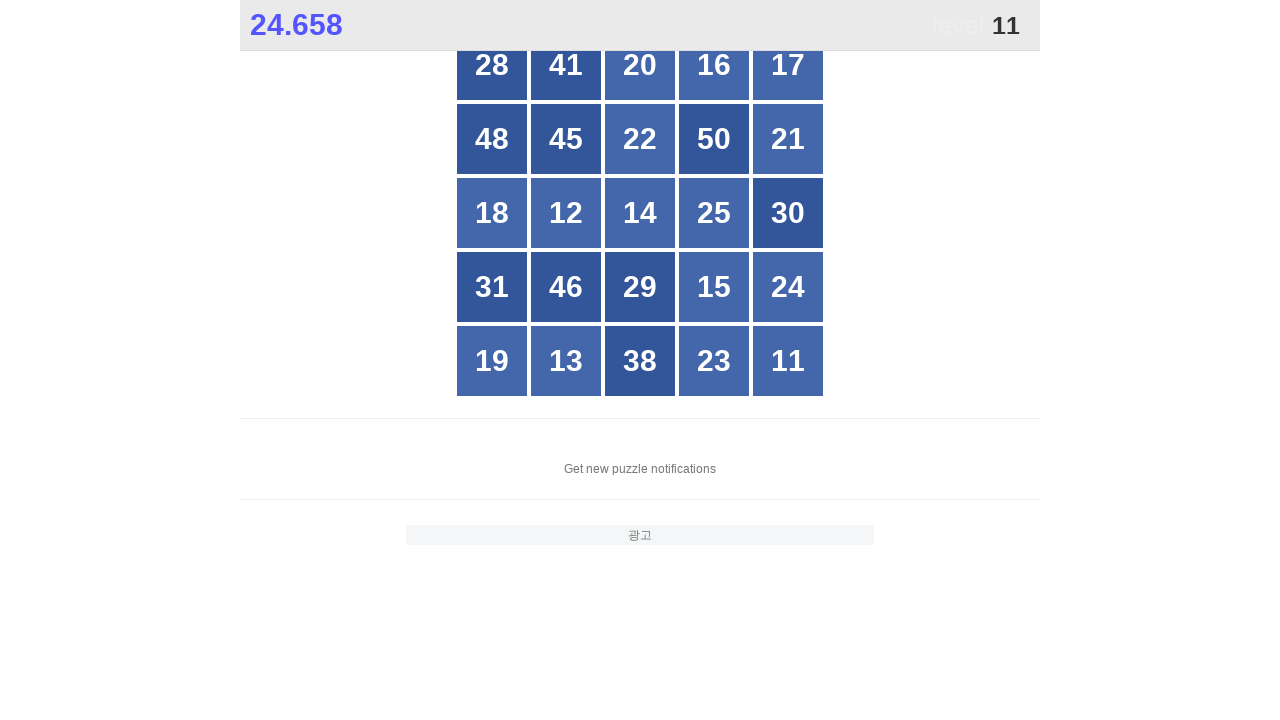

Counted 25 buttons in grid
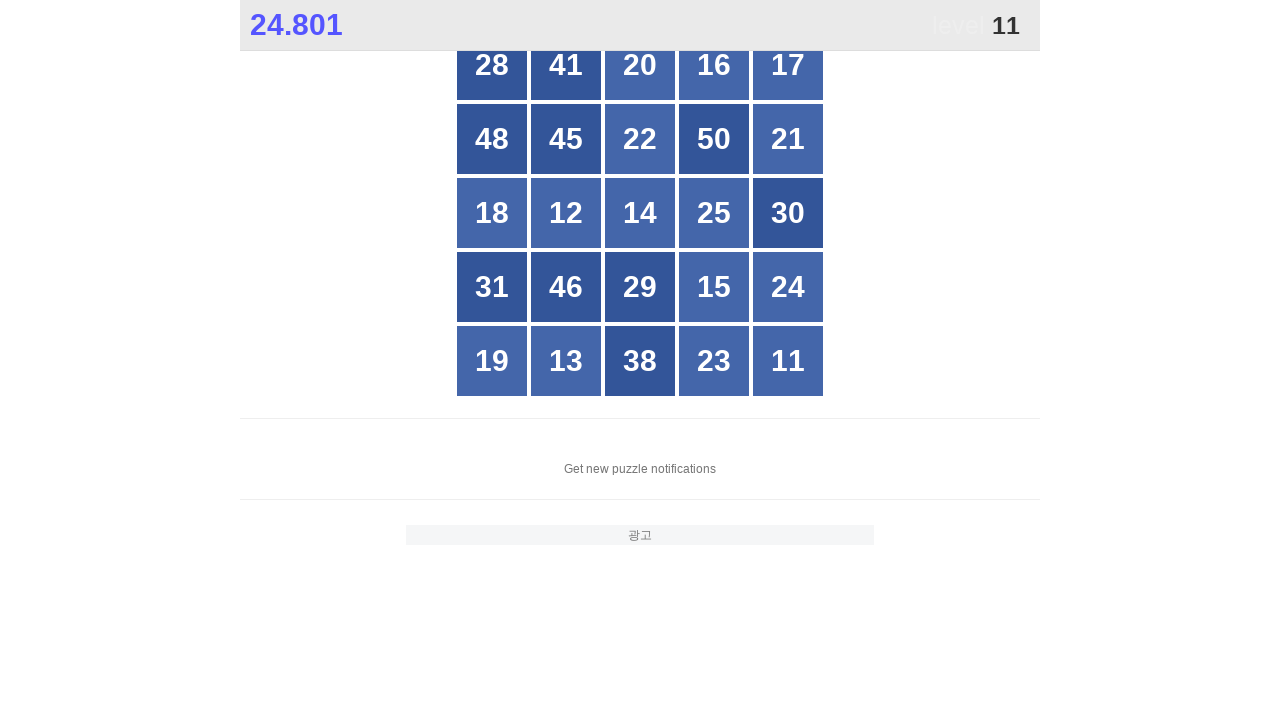

Checked button at index 0
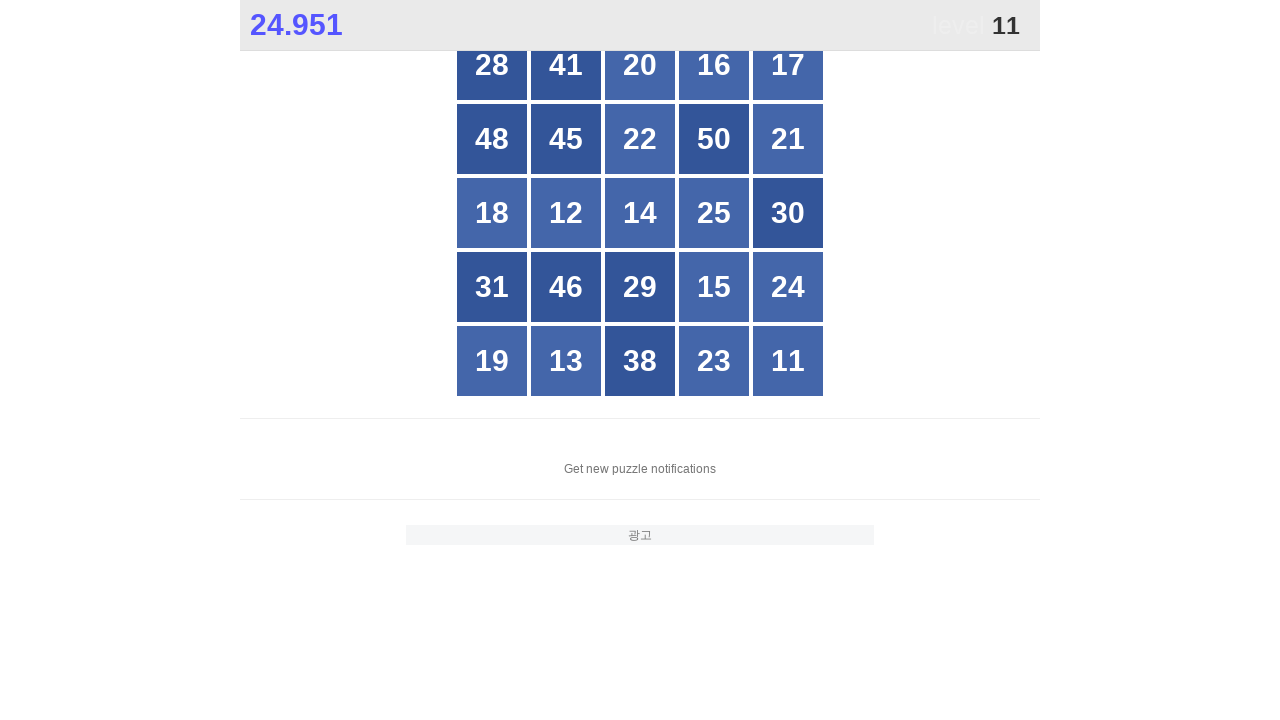

Checked button at index 1
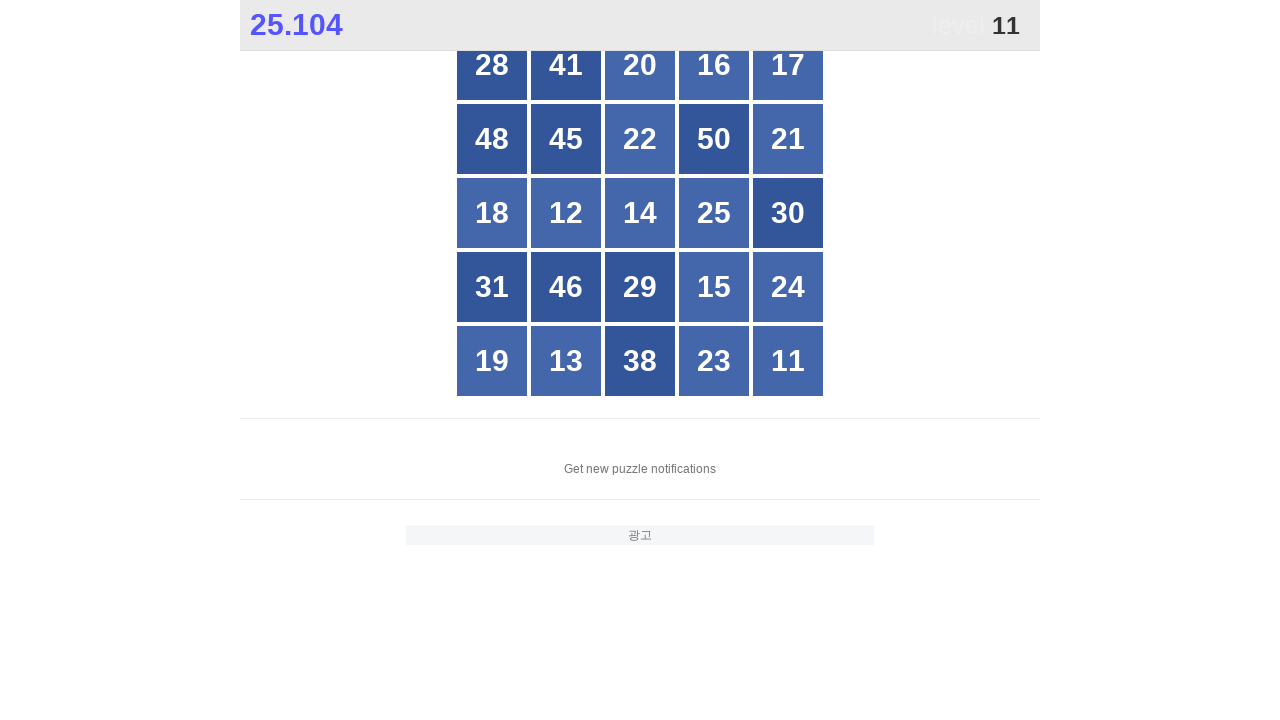

Checked button at index 2
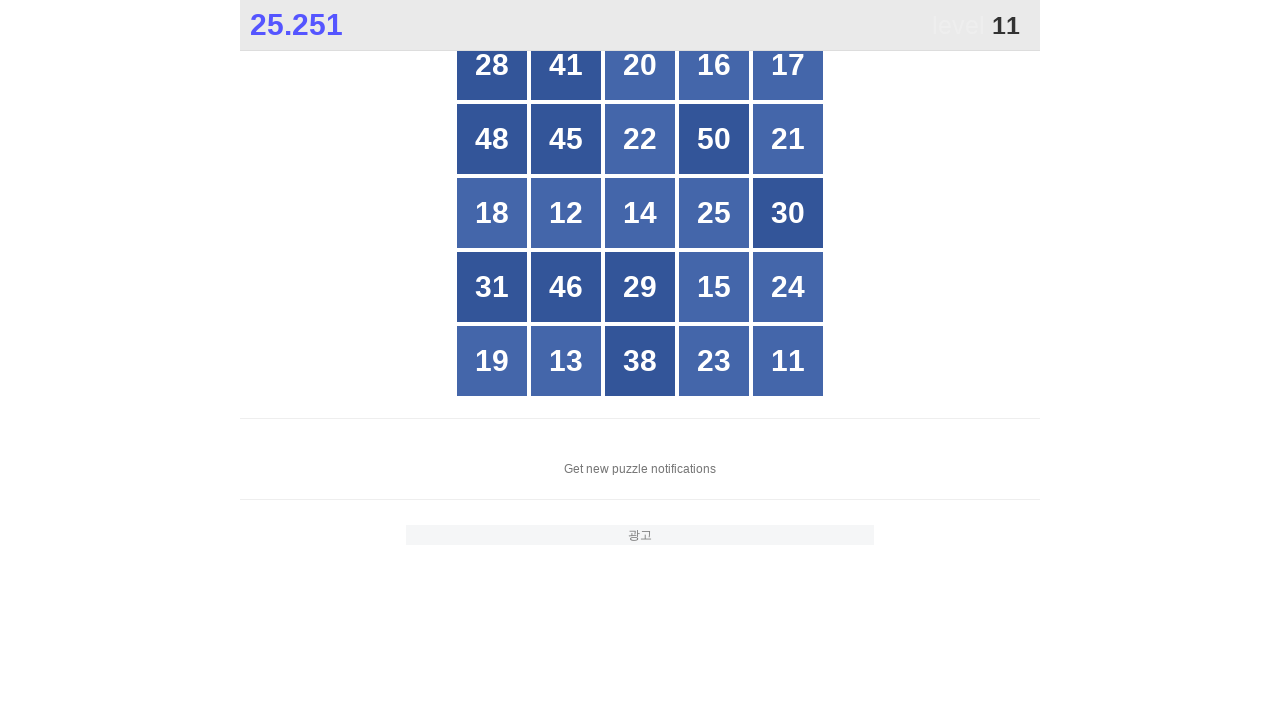

Checked button at index 3
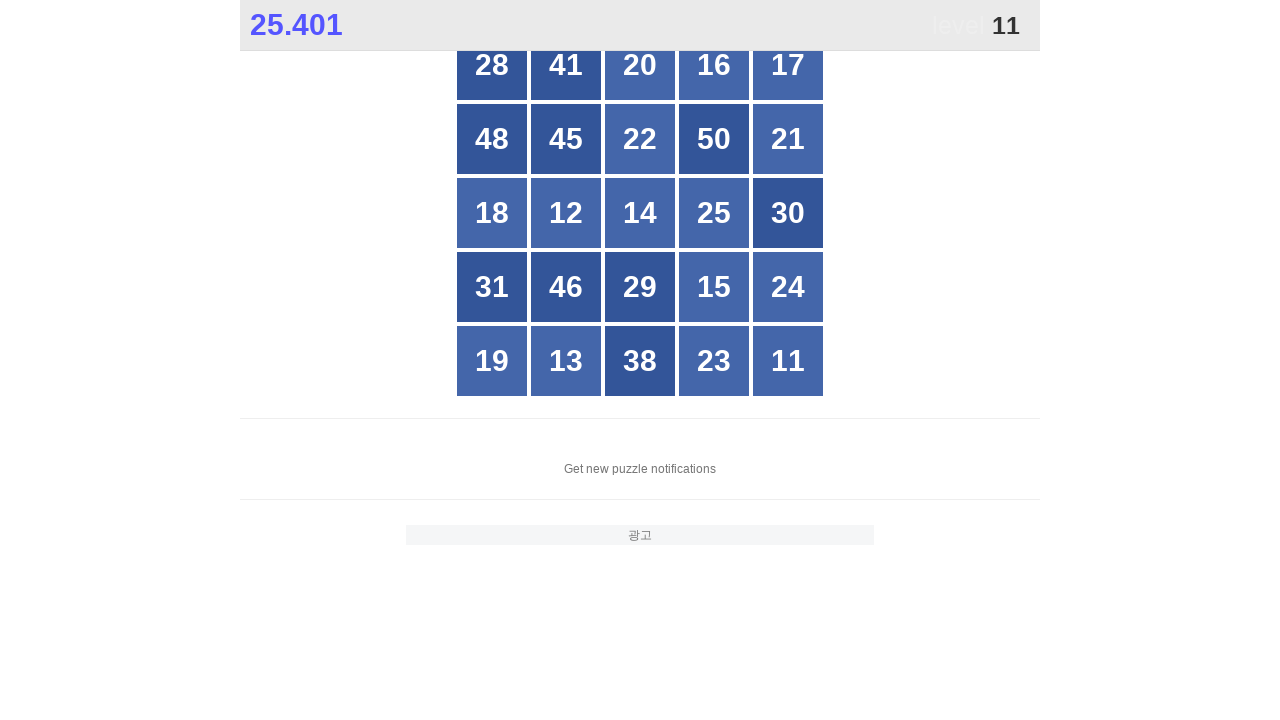

Checked button at index 4
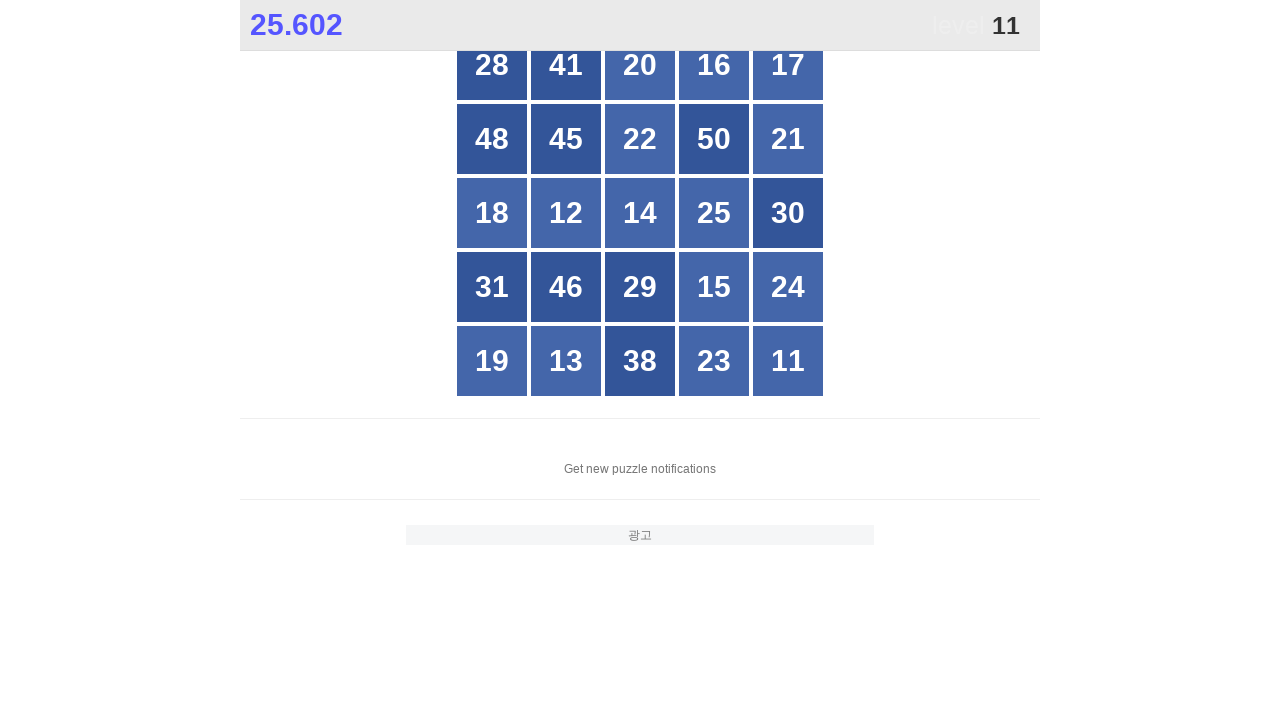

Checked button at index 5
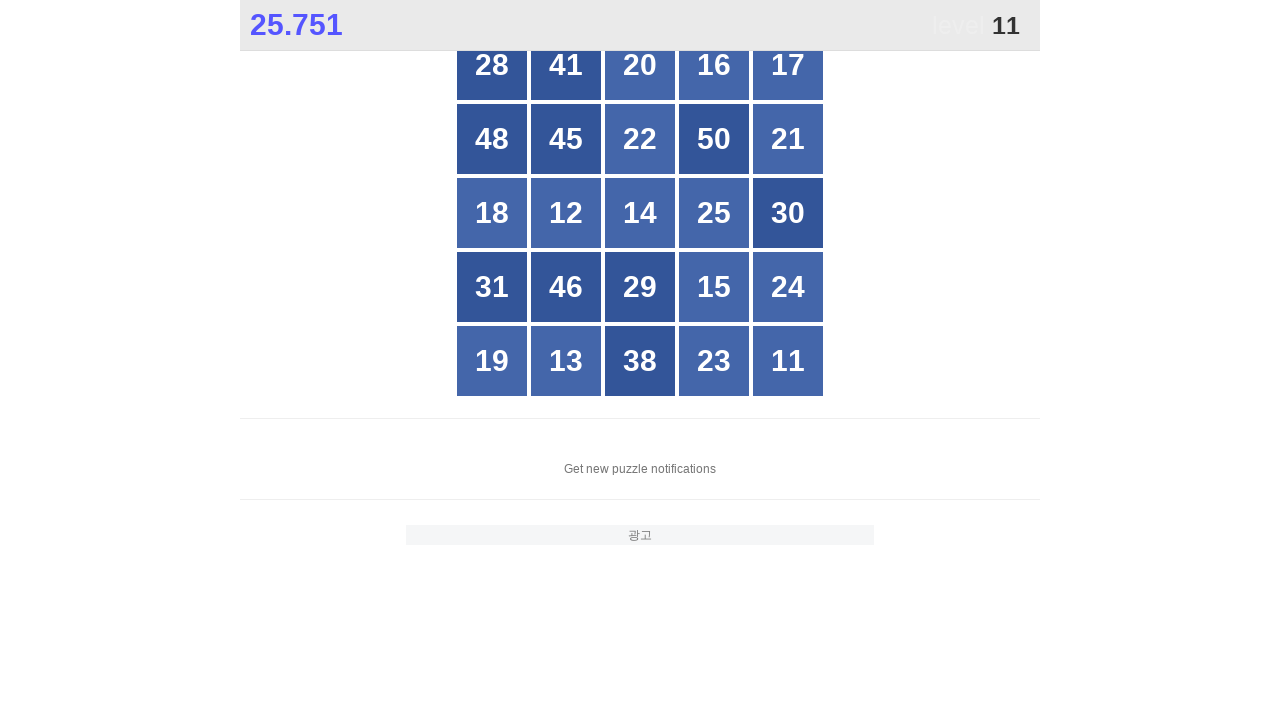

Checked button at index 6
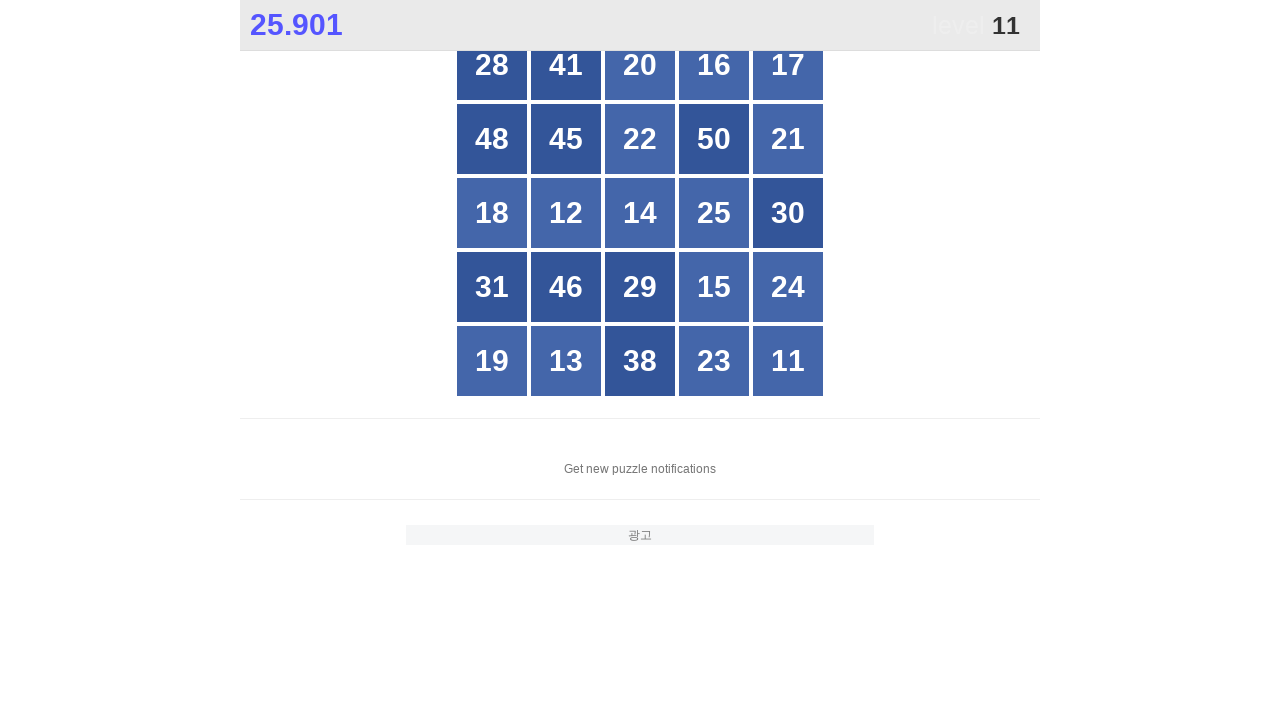

Checked button at index 7
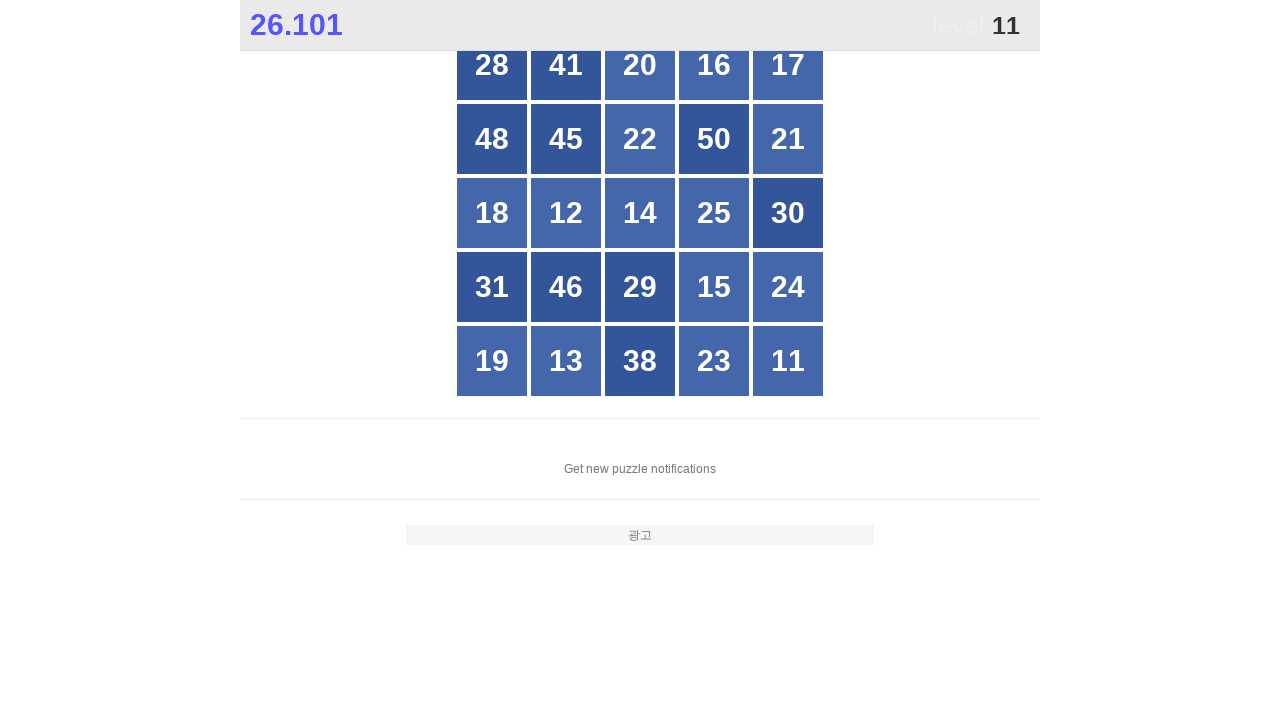

Checked button at index 8
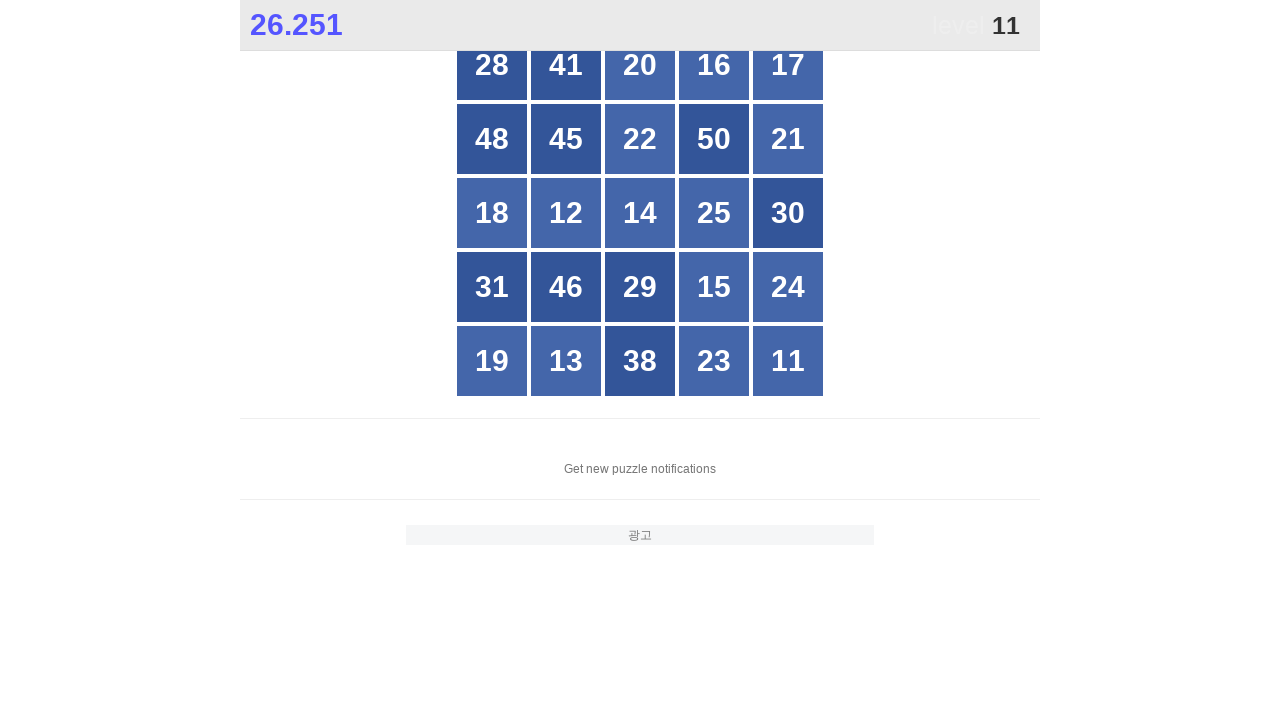

Checked button at index 9
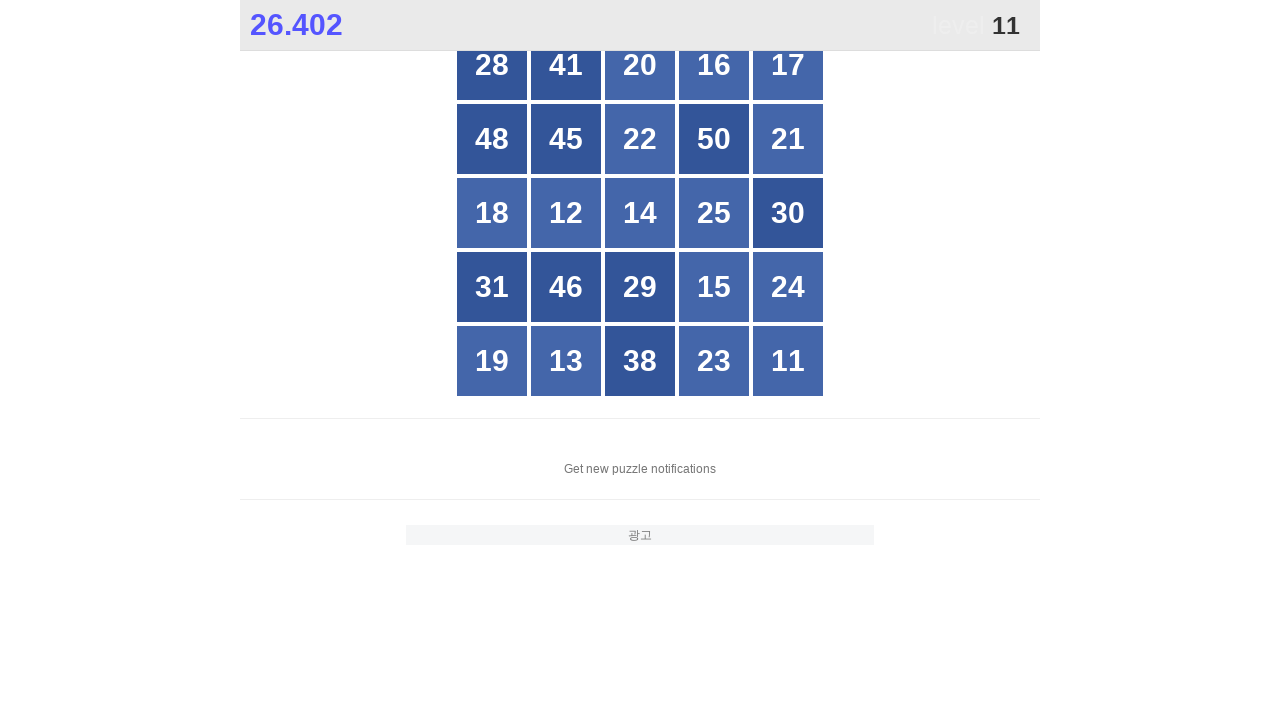

Checked button at index 10
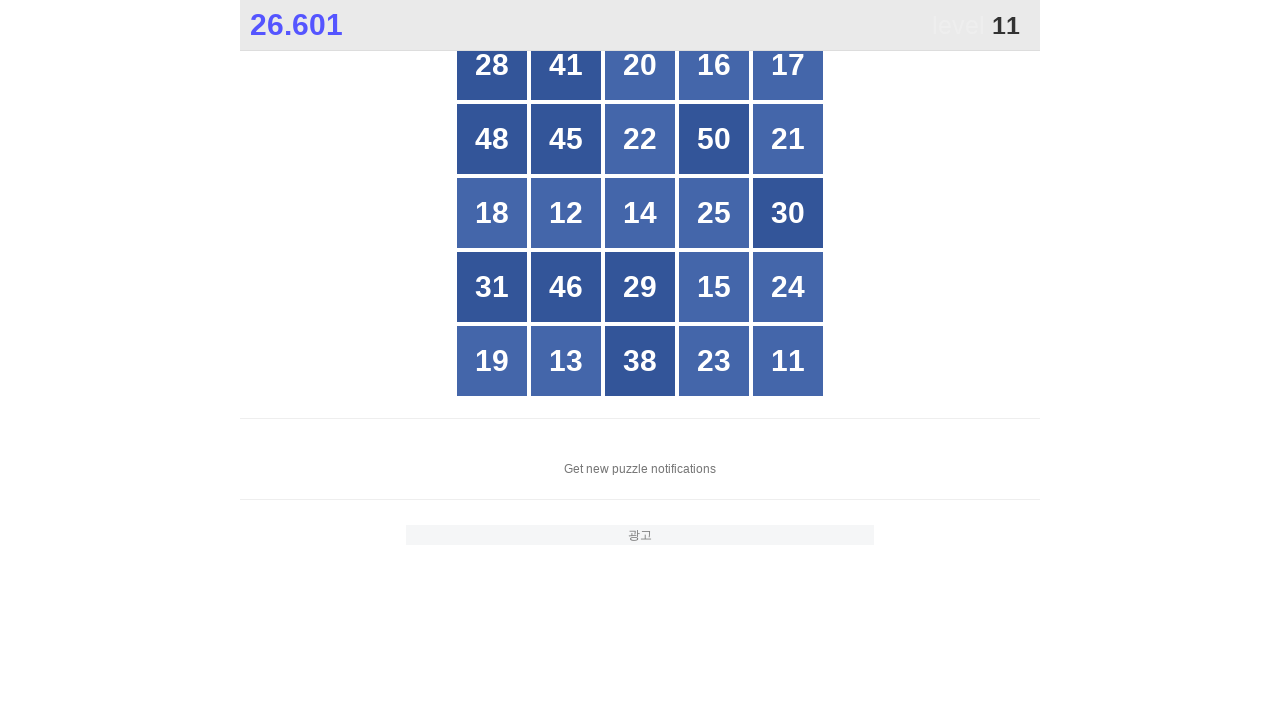

Checked button at index 11
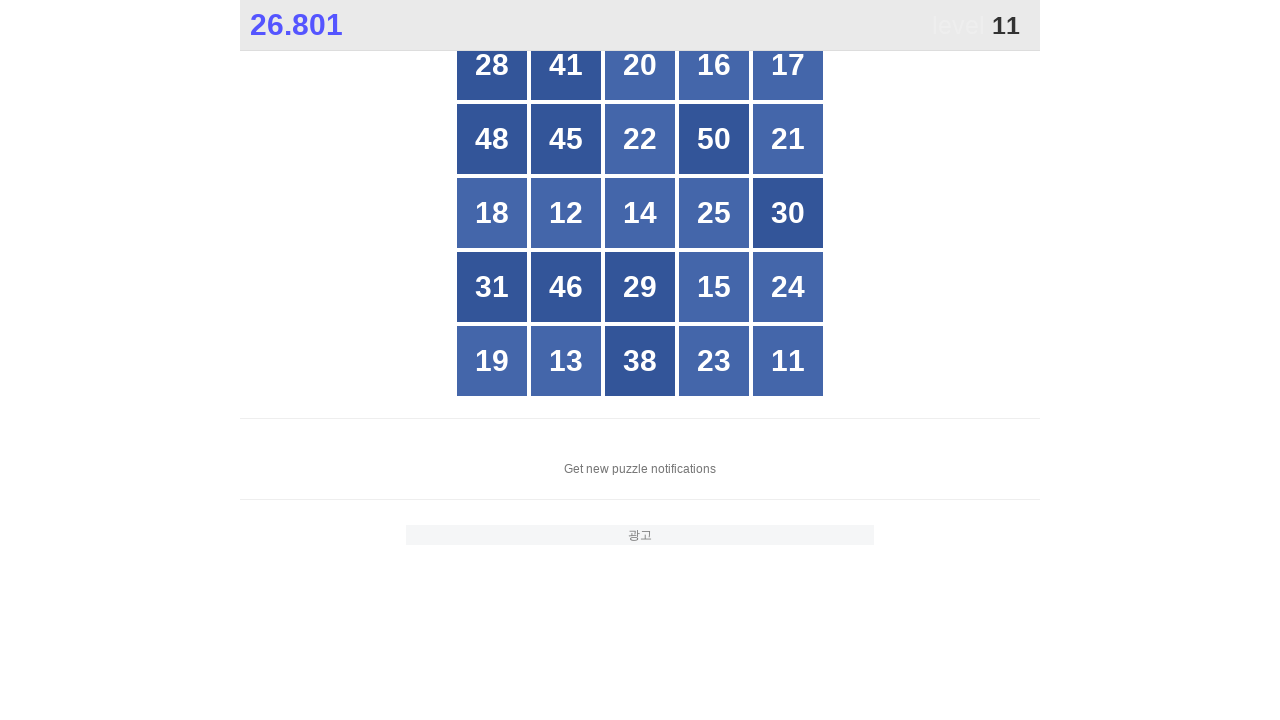

Checked button at index 12
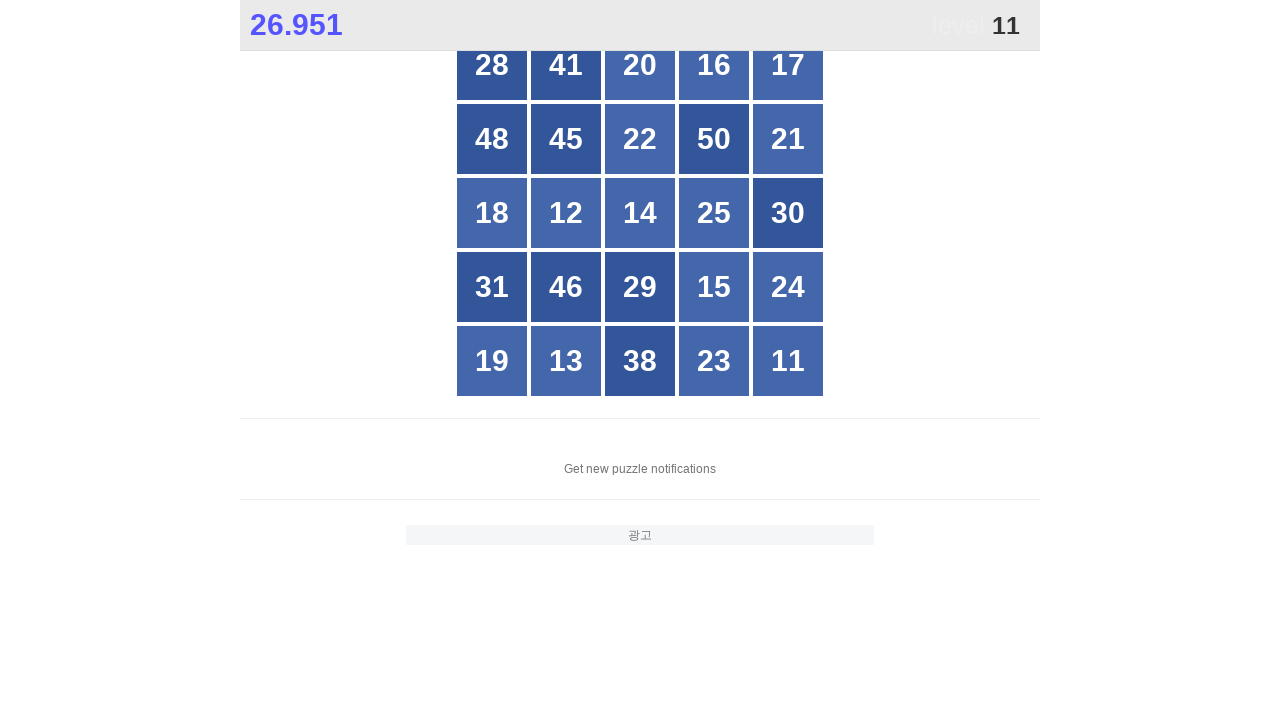

Checked button at index 13
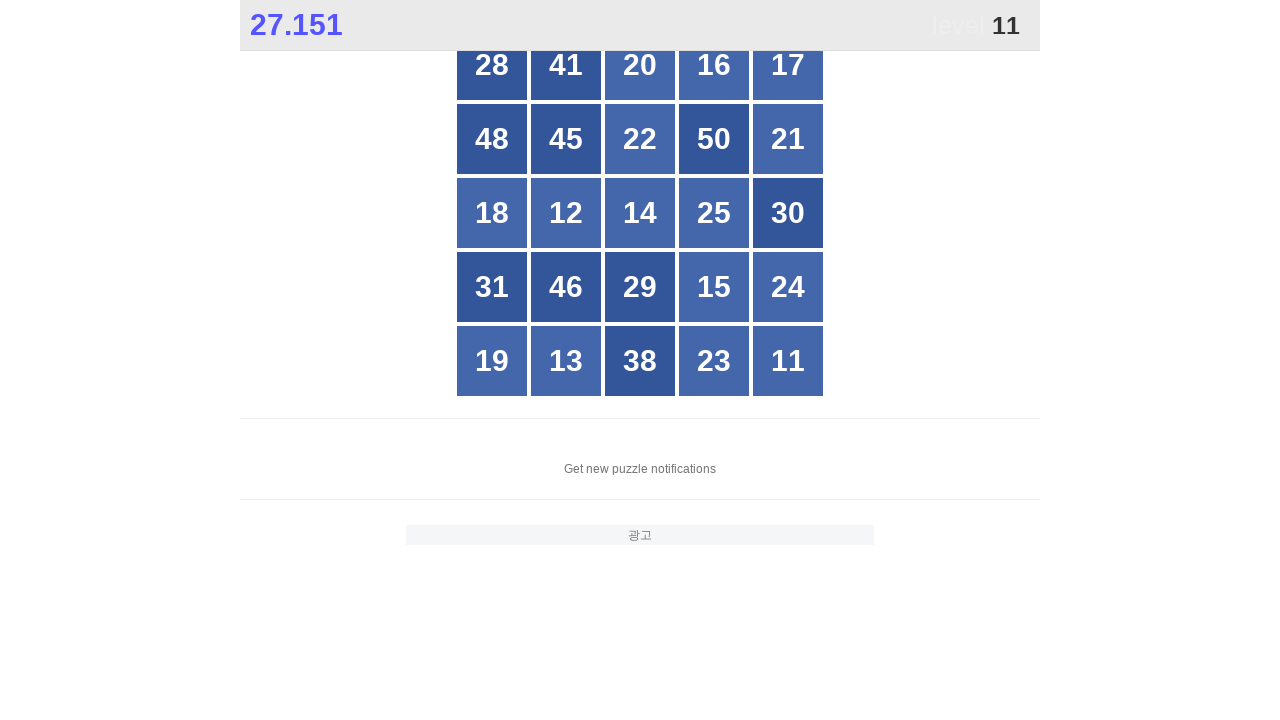

Checked button at index 14
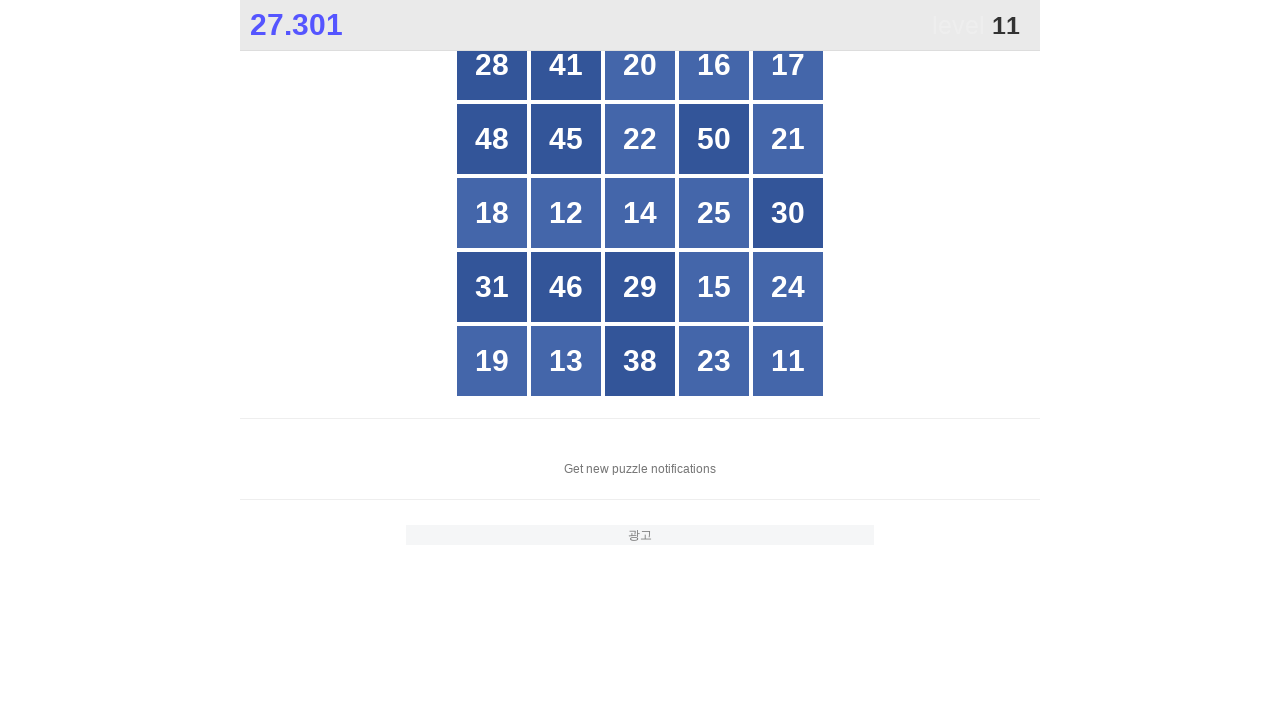

Checked button at index 15
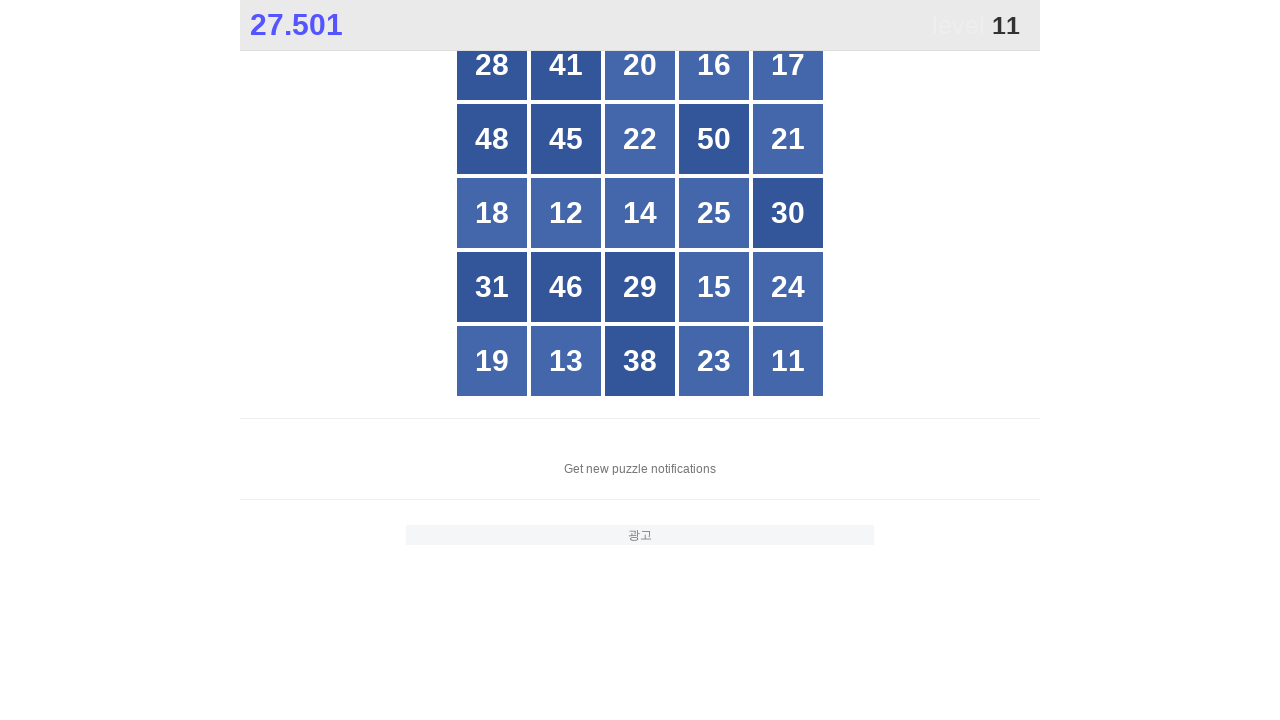

Checked button at index 16
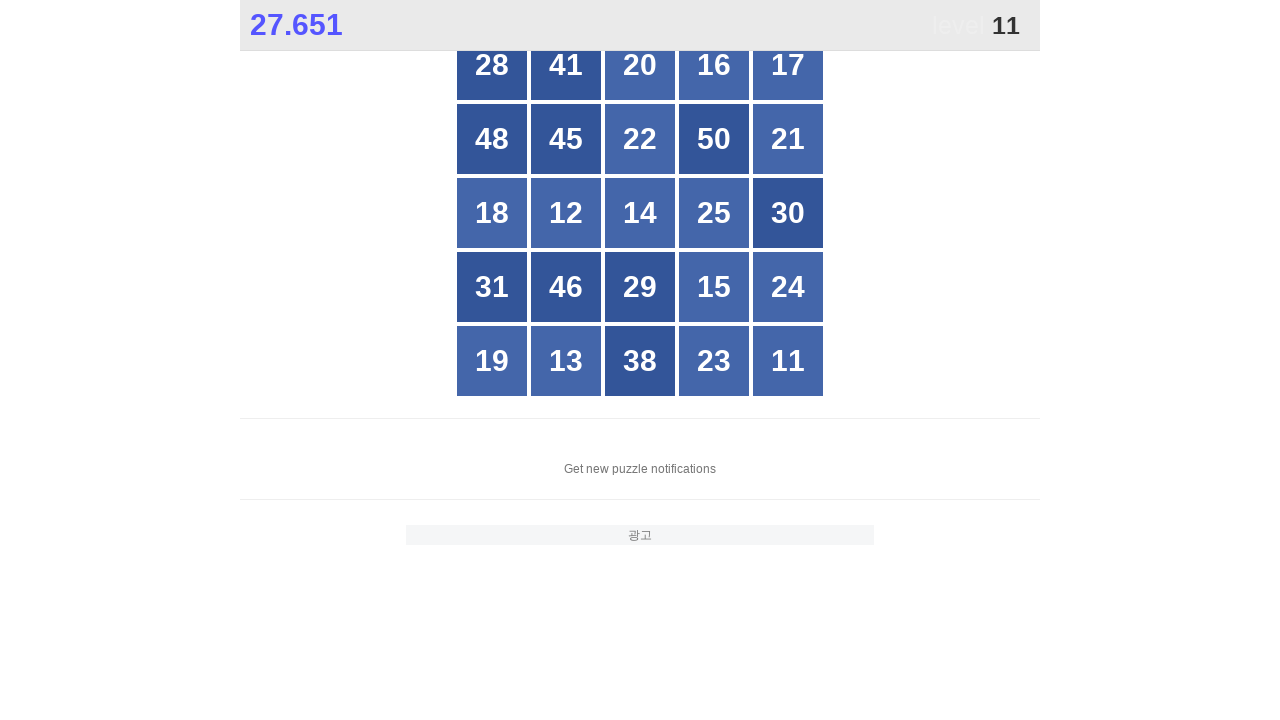

Checked button at index 17
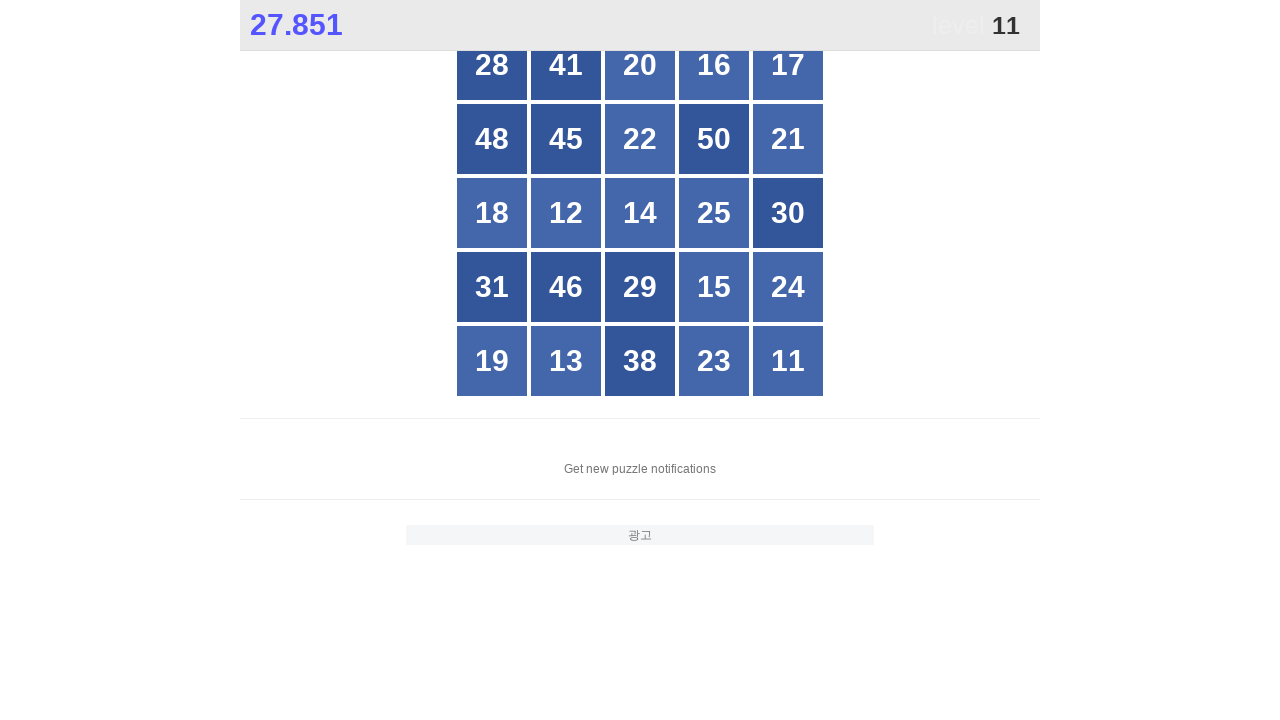

Checked button at index 18
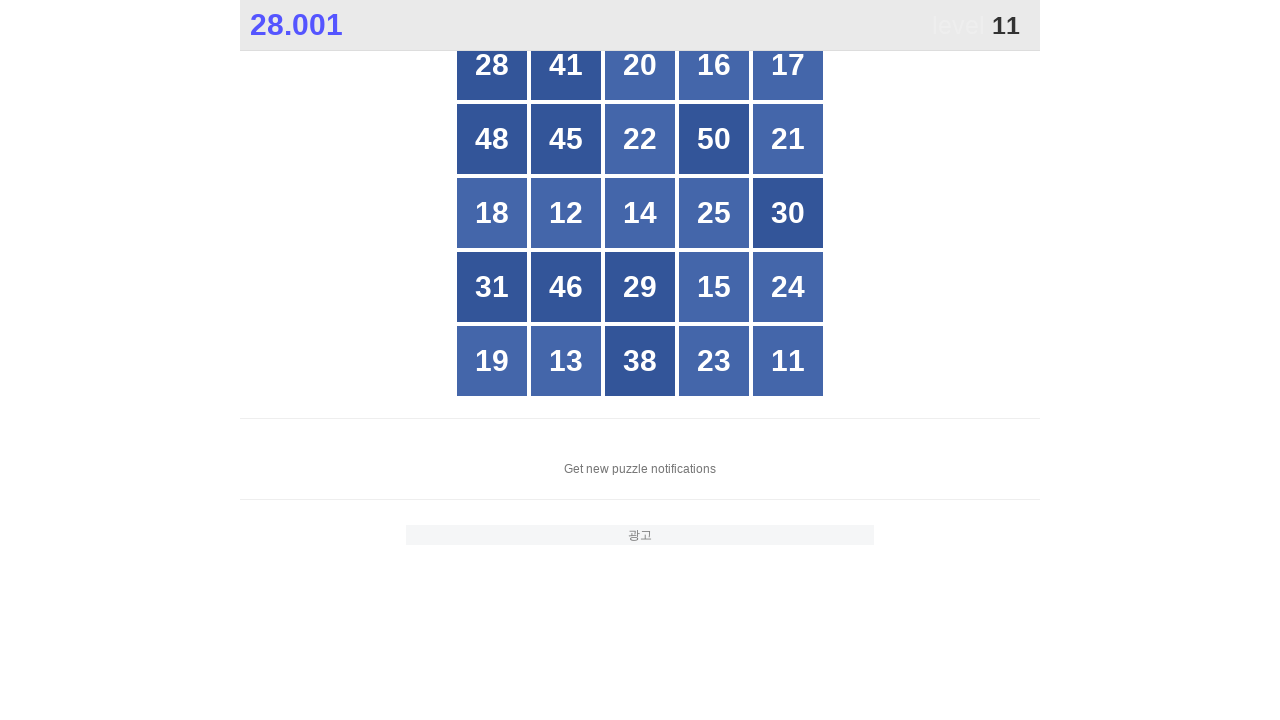

Checked button at index 19
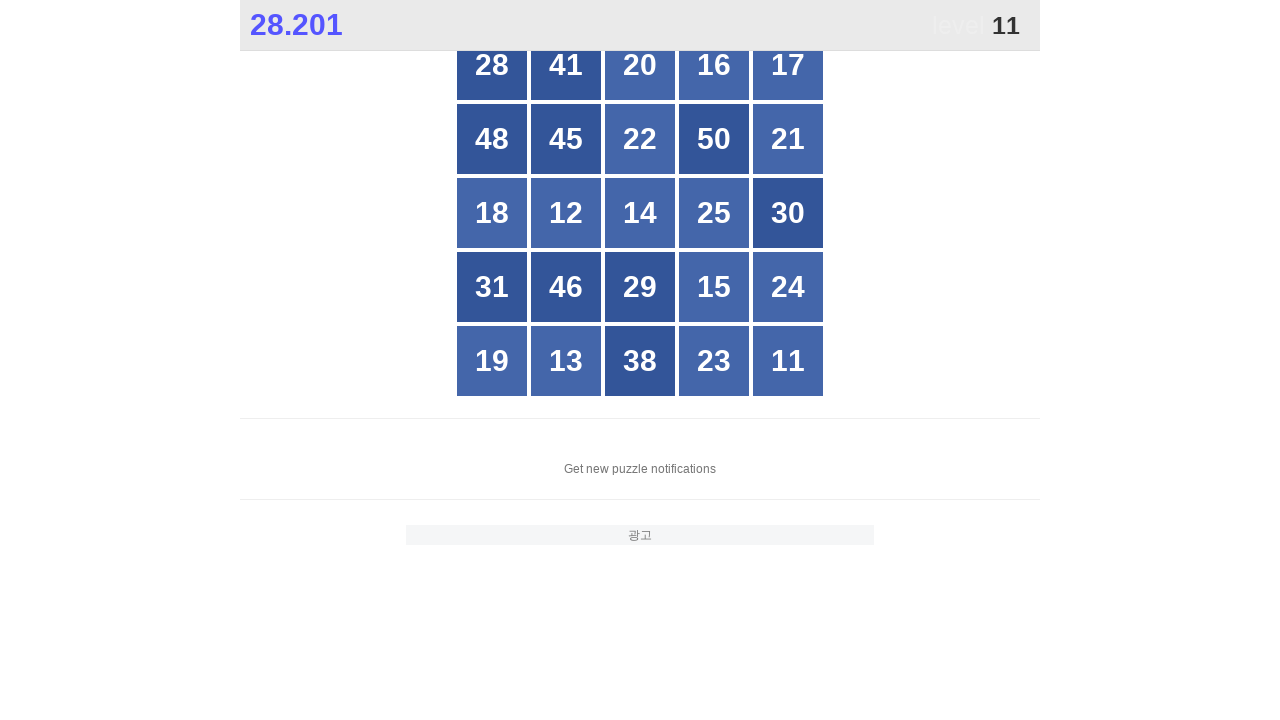

Checked button at index 20
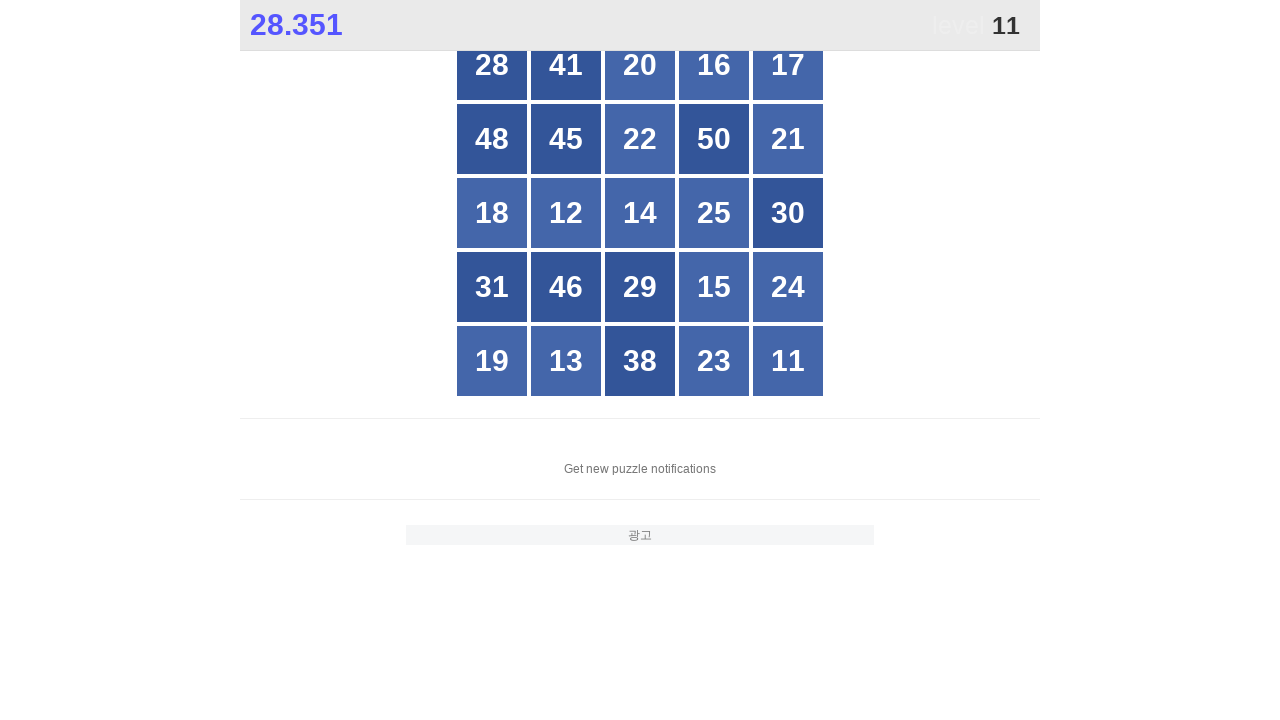

Checked button at index 21
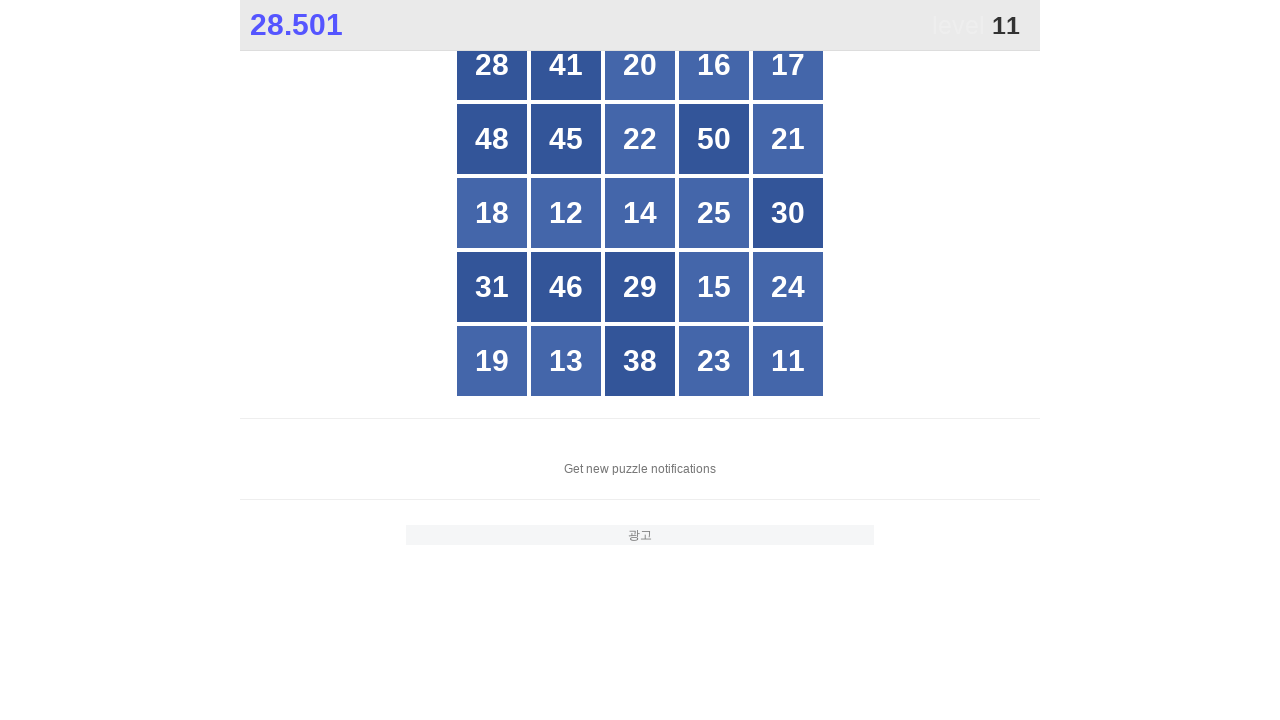

Checked button at index 22
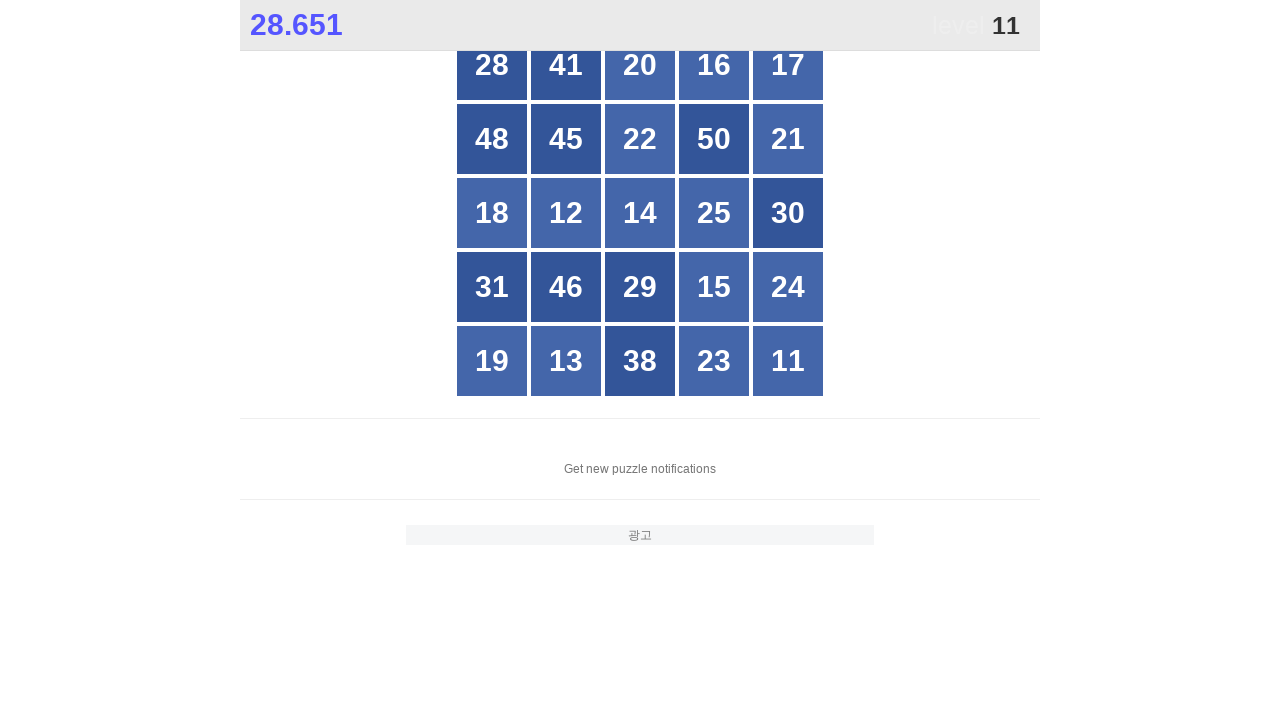

Checked button at index 23
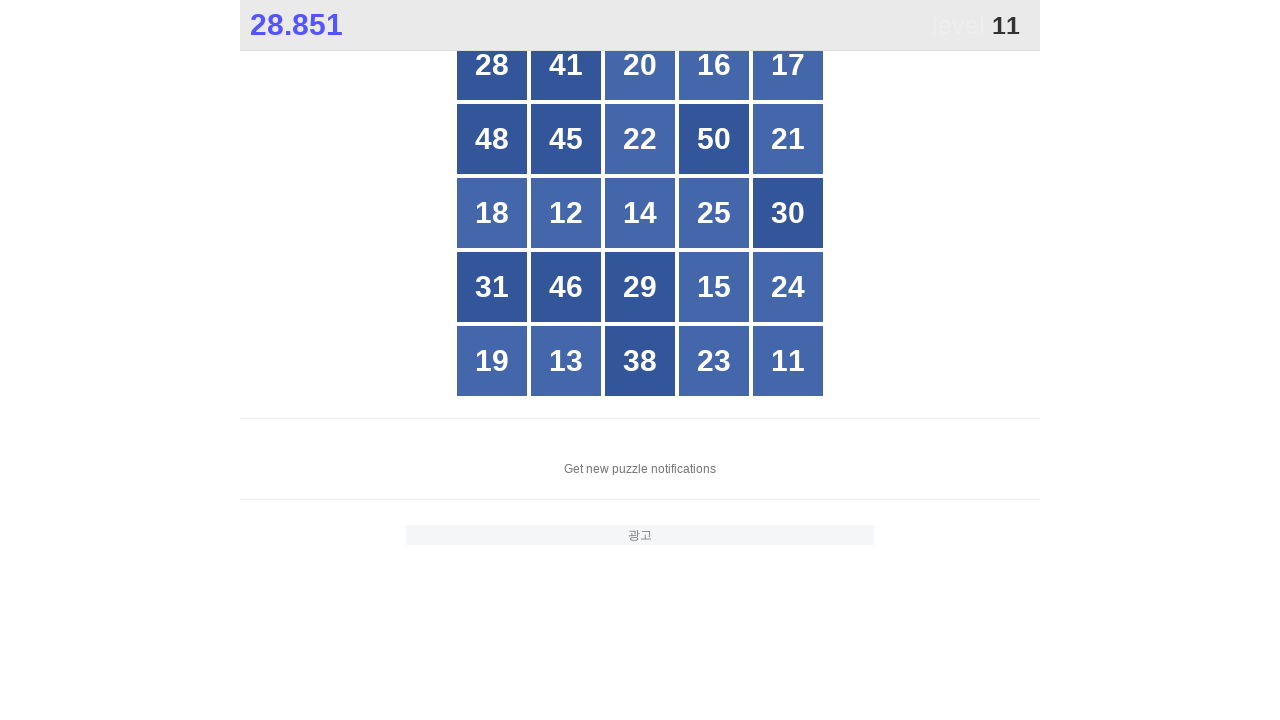

Checked button at index 24
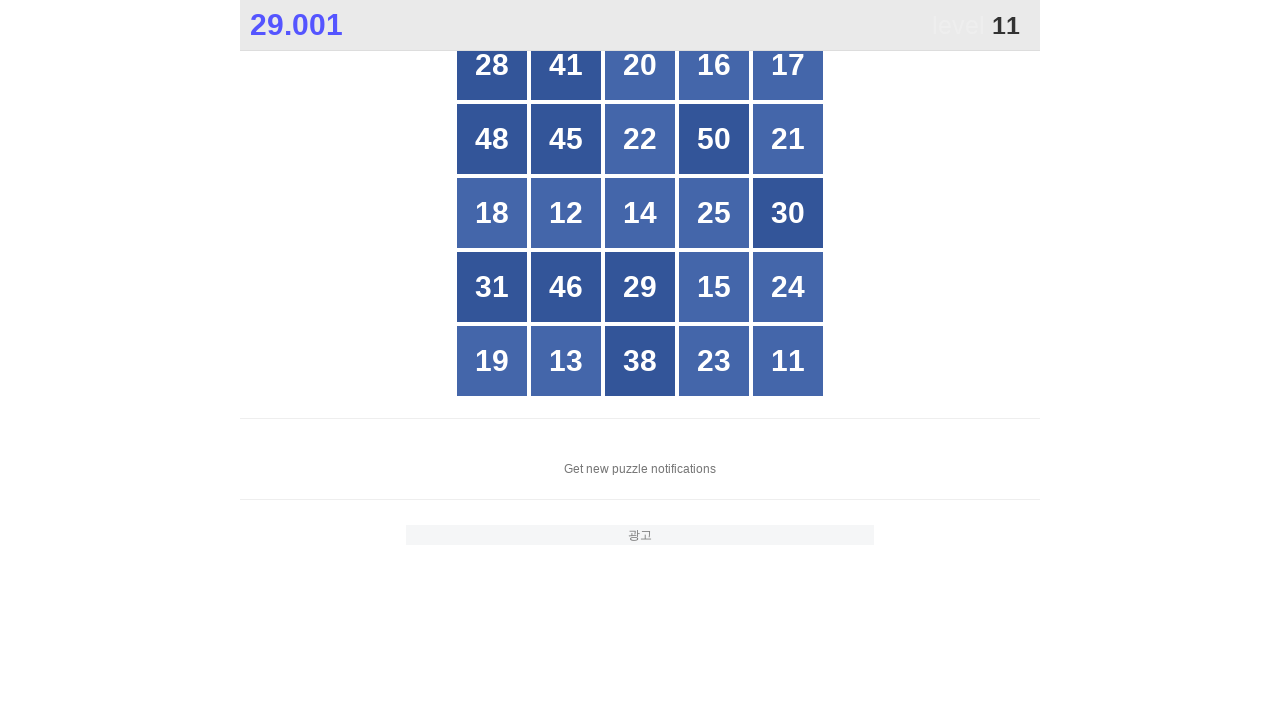

Clicked button number 11 at (788, 361) on xpath=//*[@id="grid"]/div >> nth=24
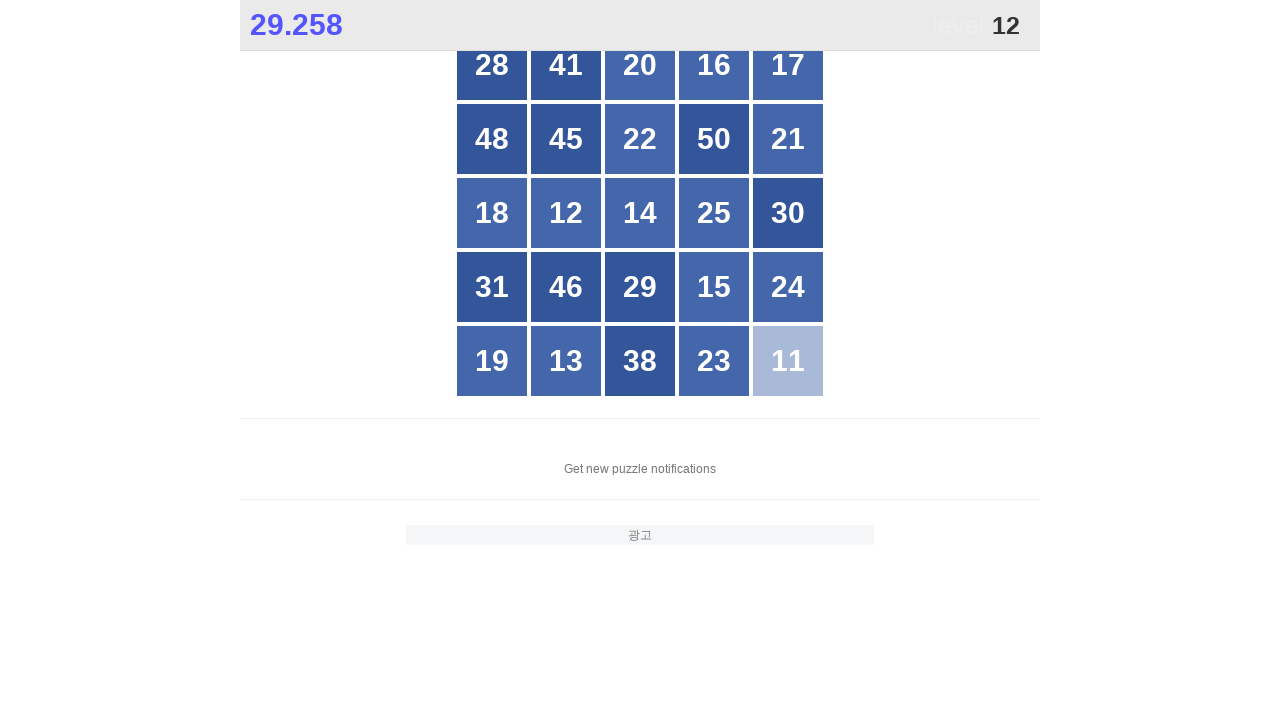

Located grid buttons for number 12
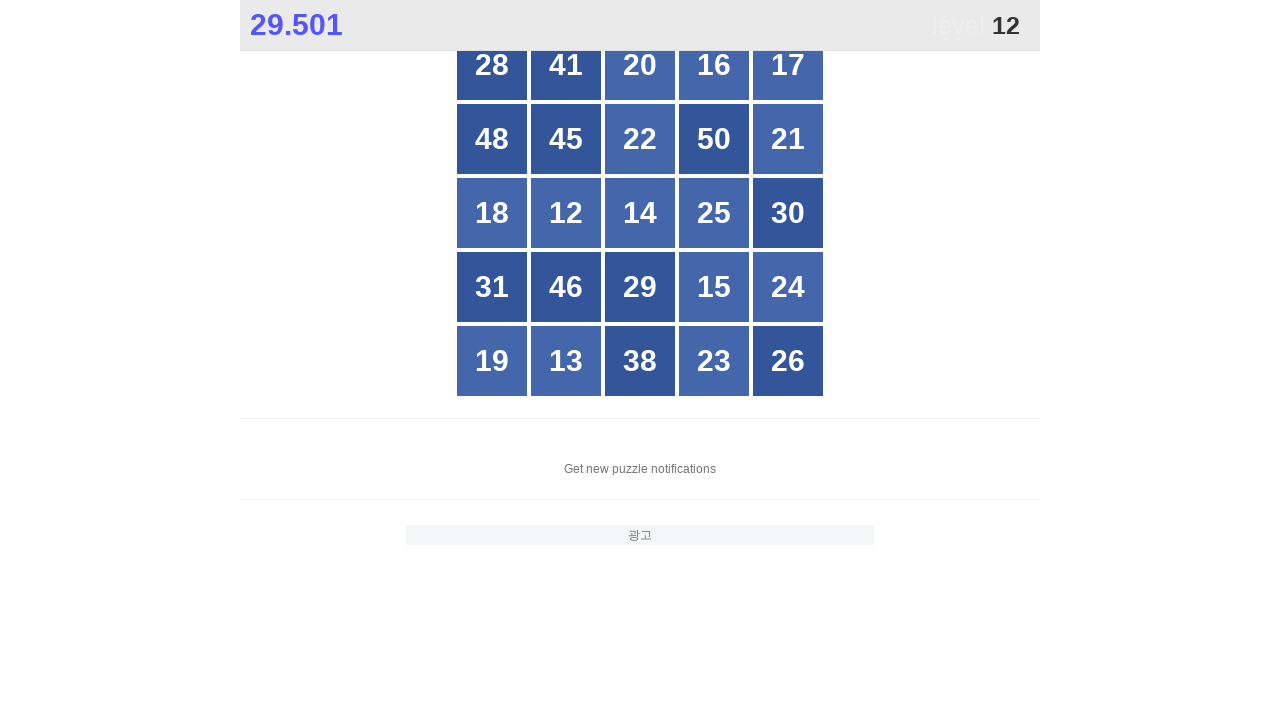

Counted 25 buttons in grid
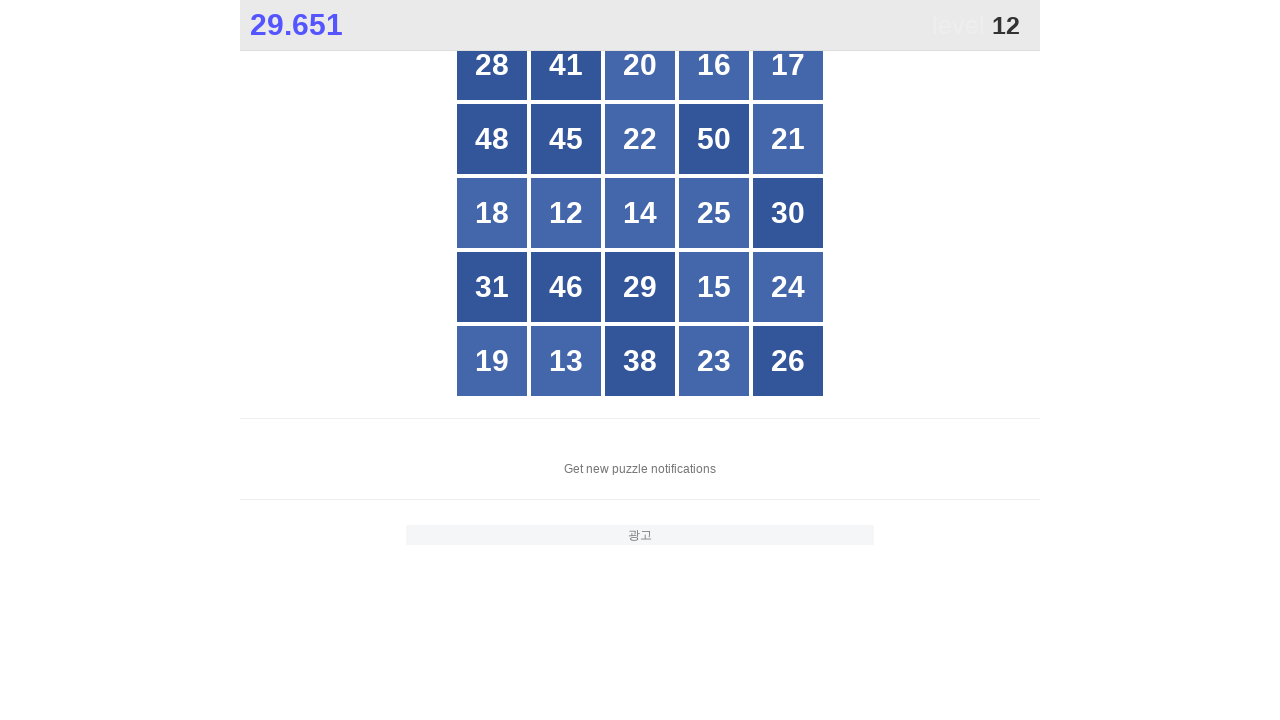

Checked button at index 0
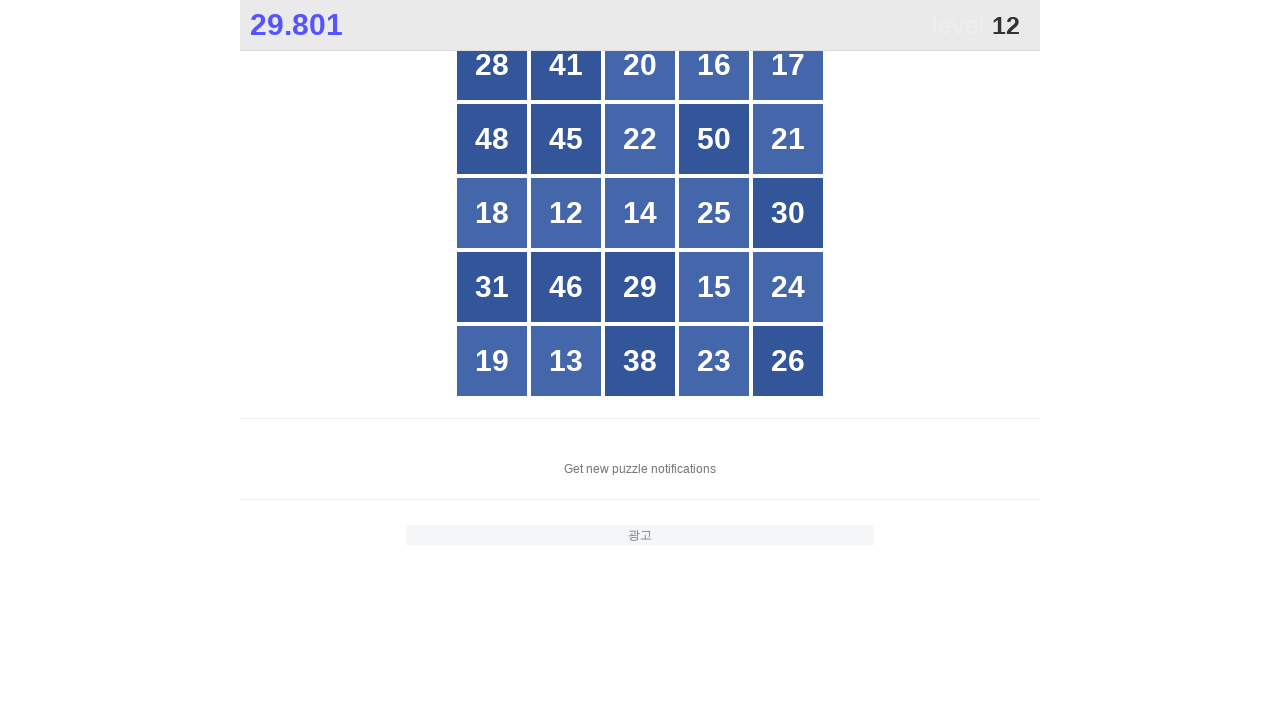

Checked button at index 1
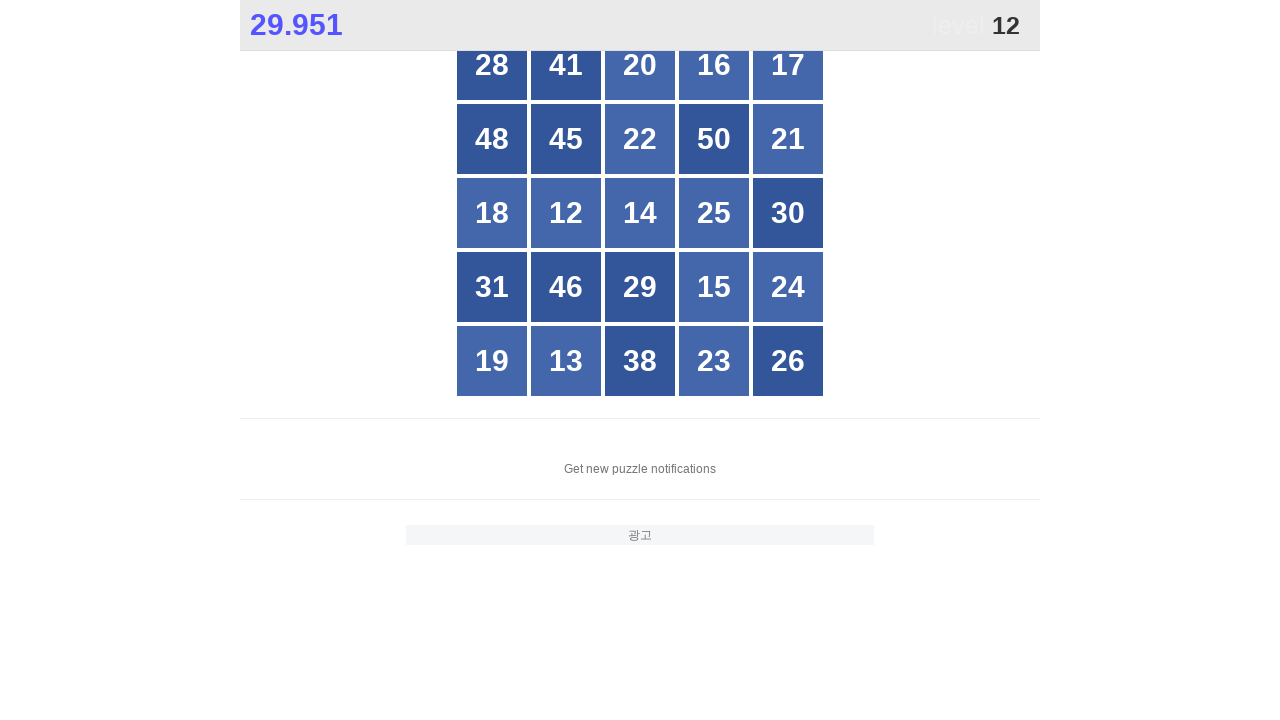

Checked button at index 2
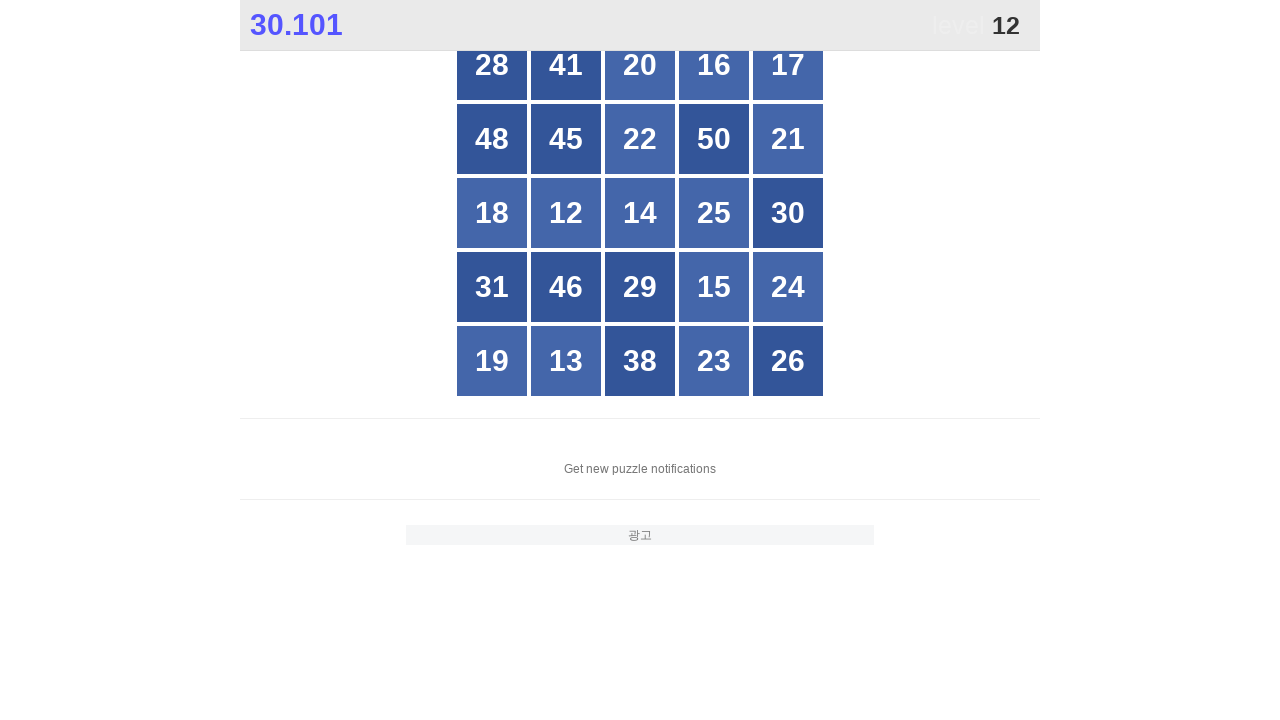

Checked button at index 3
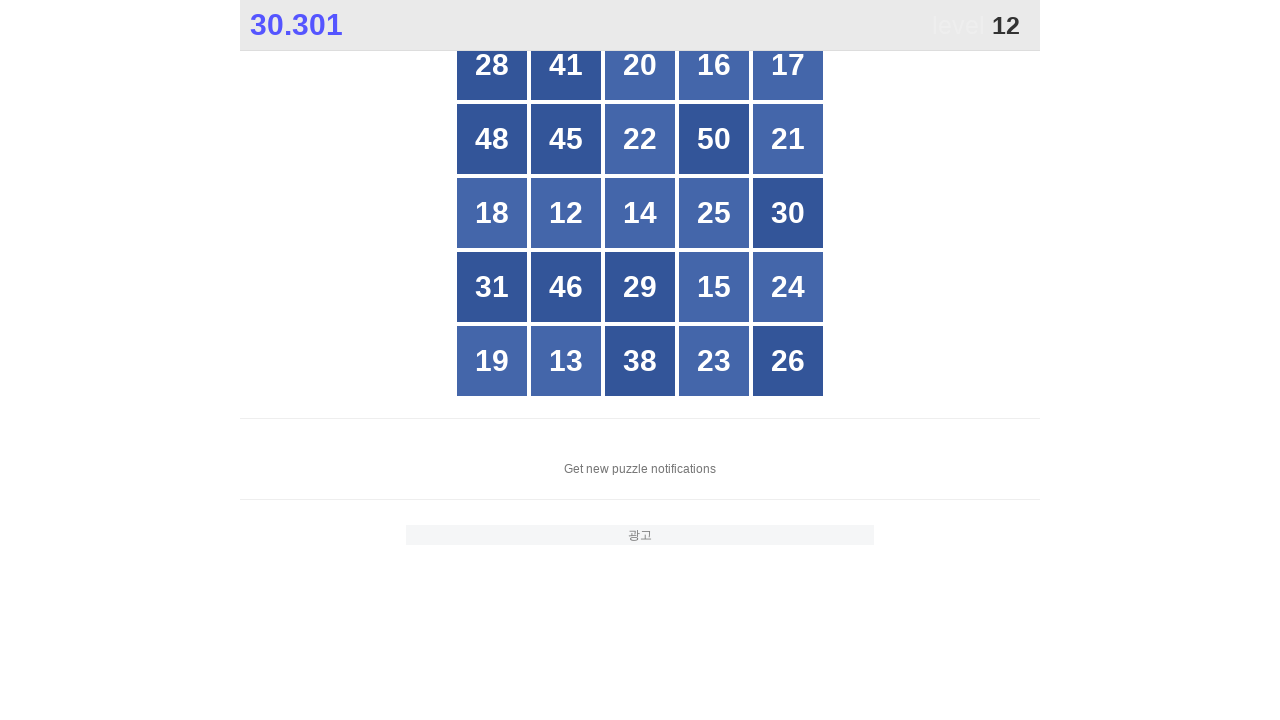

Checked button at index 4
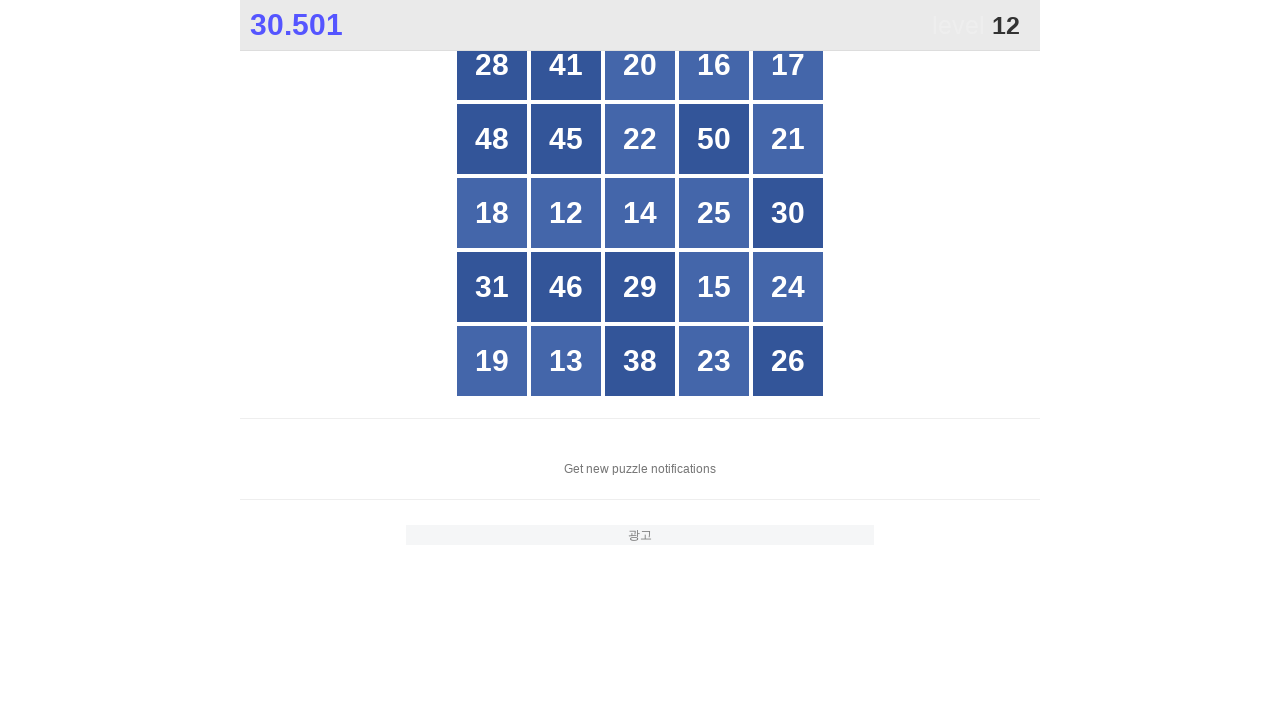

Checked button at index 5
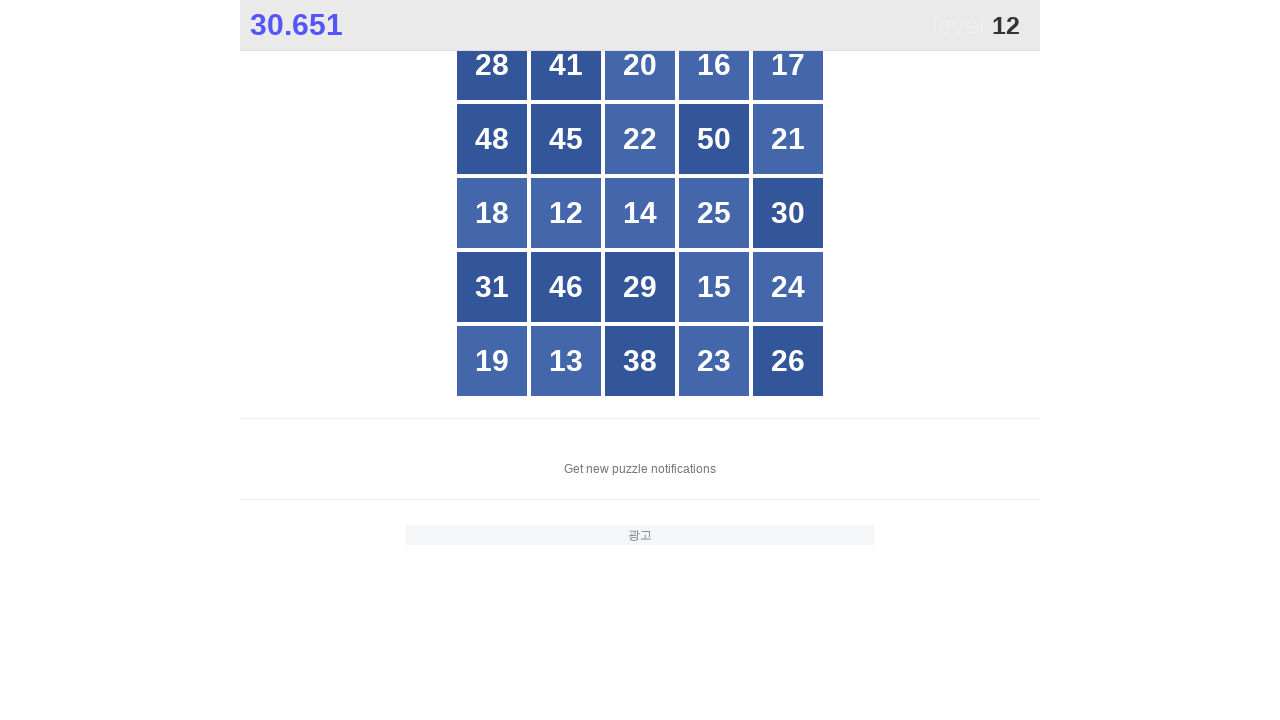

Checked button at index 6
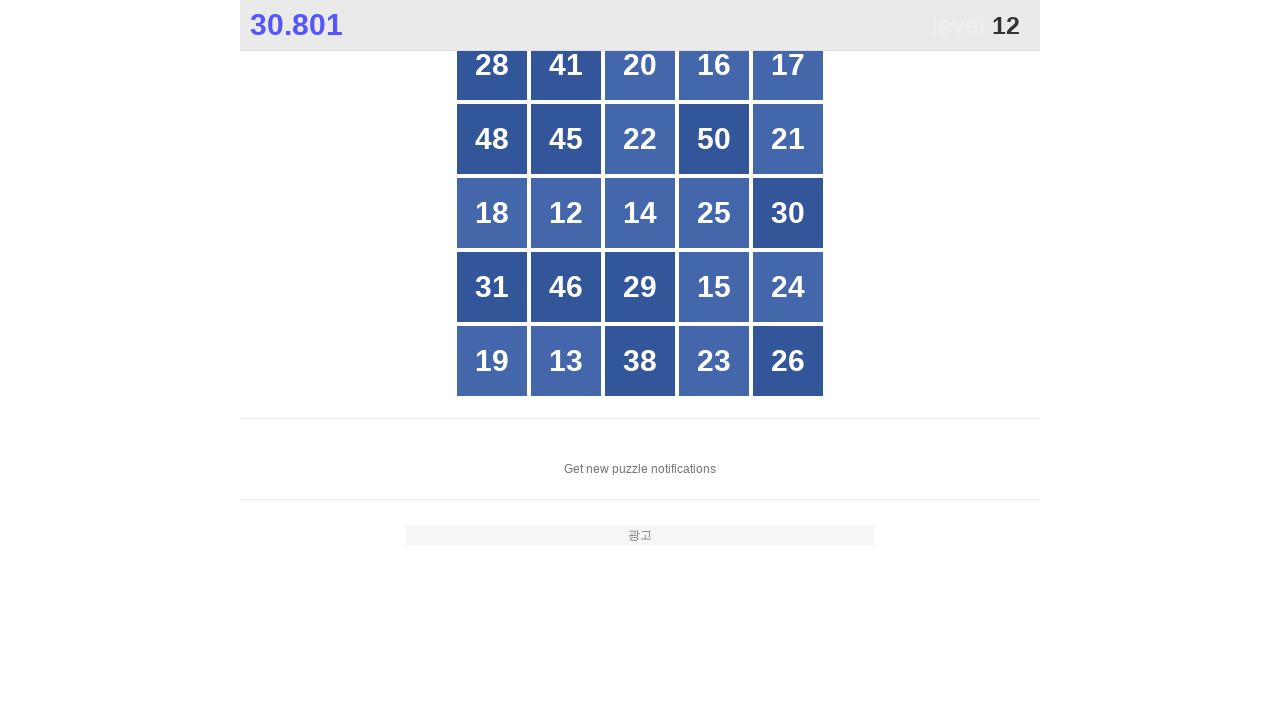

Checked button at index 7
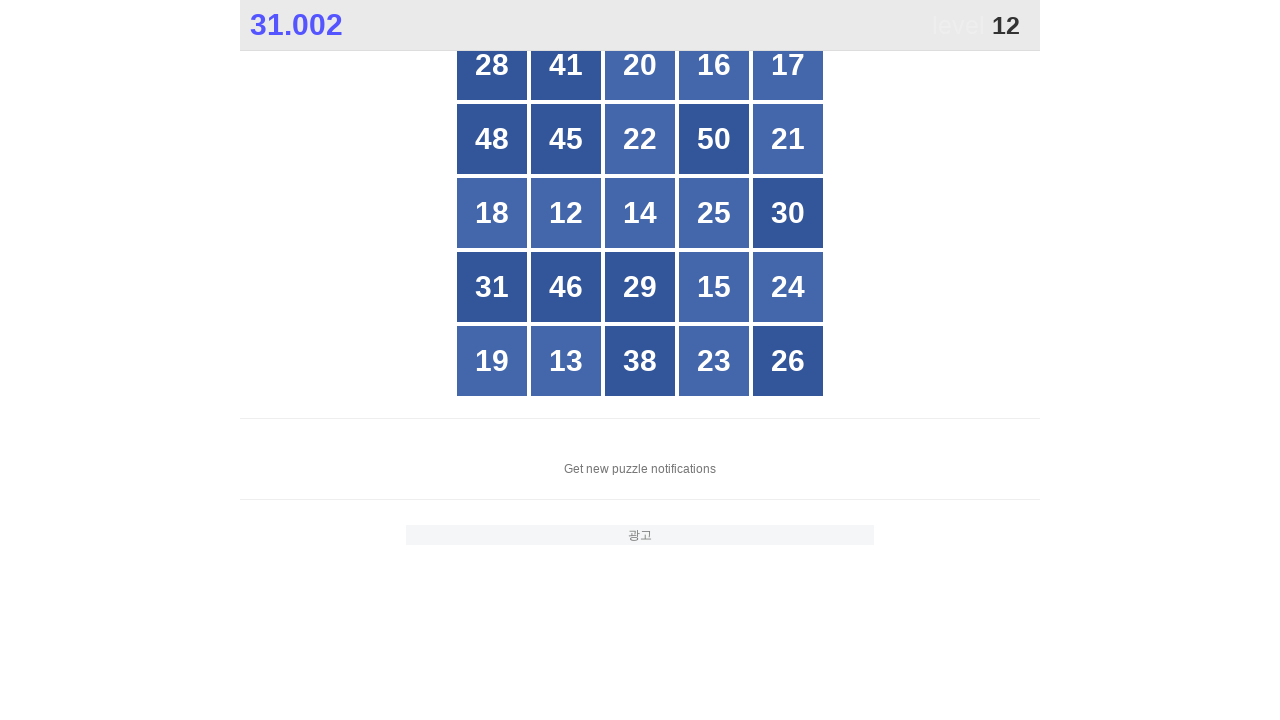

Checked button at index 8
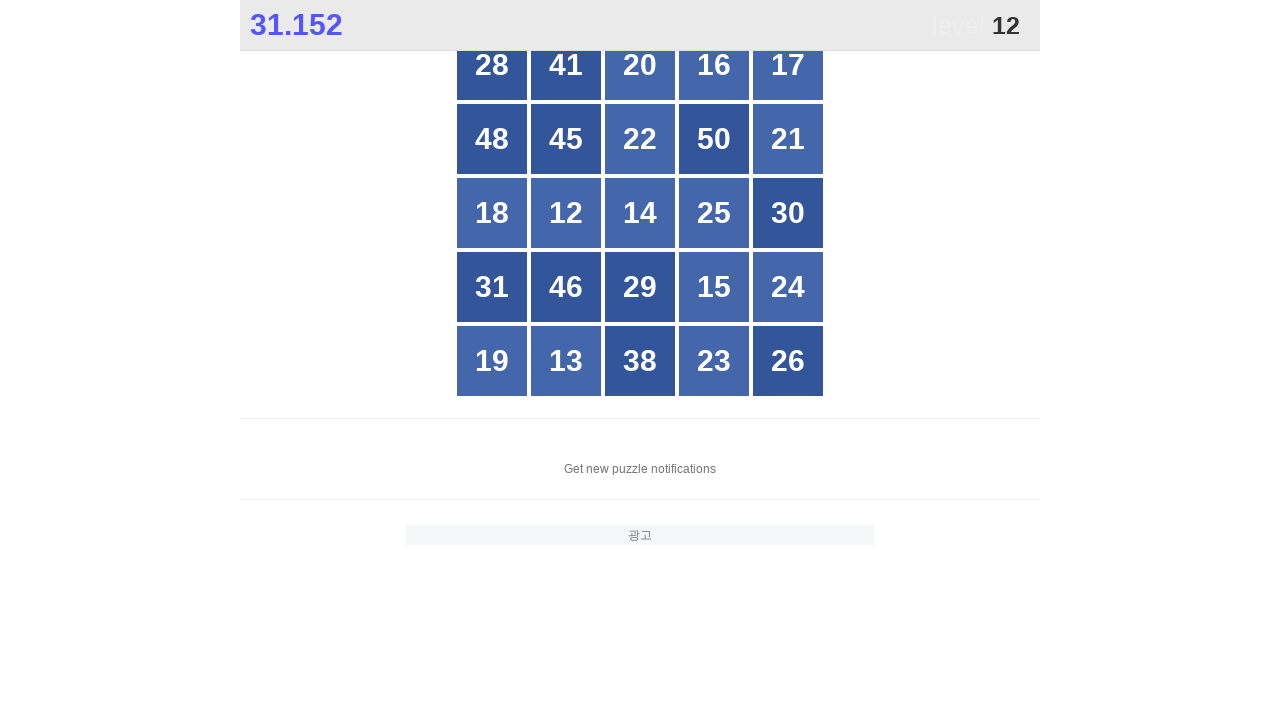

Checked button at index 9
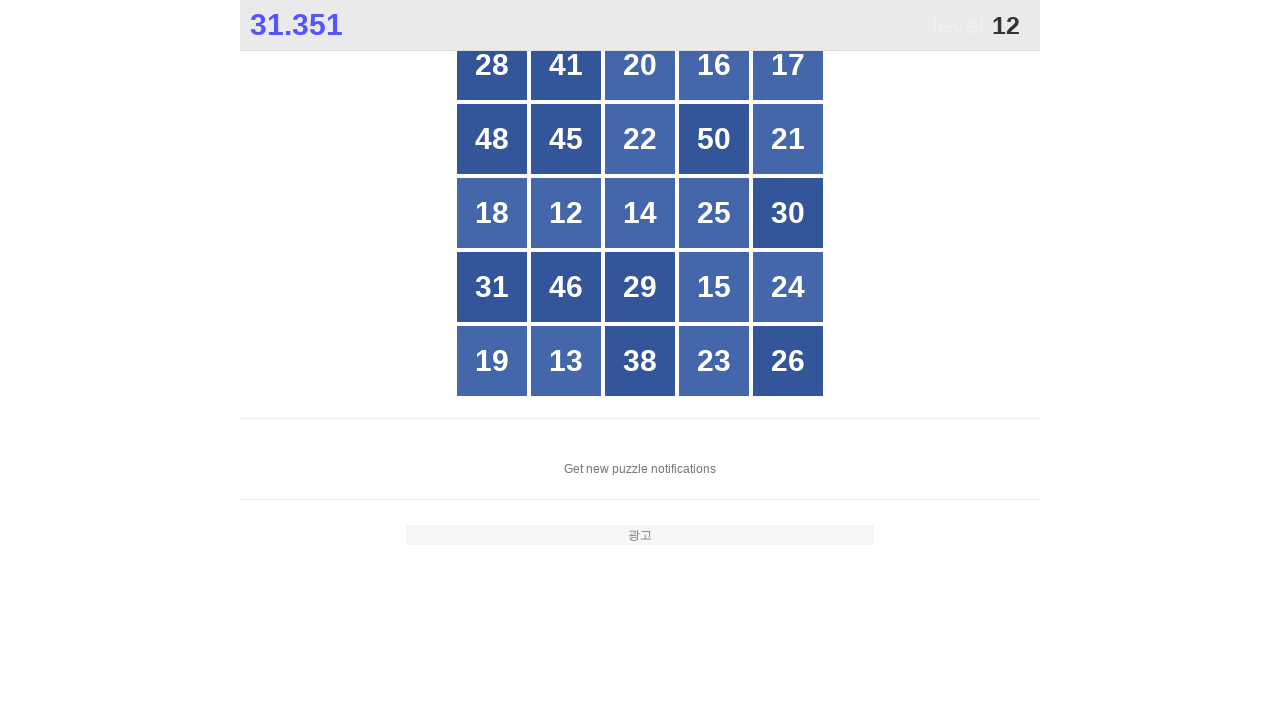

Checked button at index 10
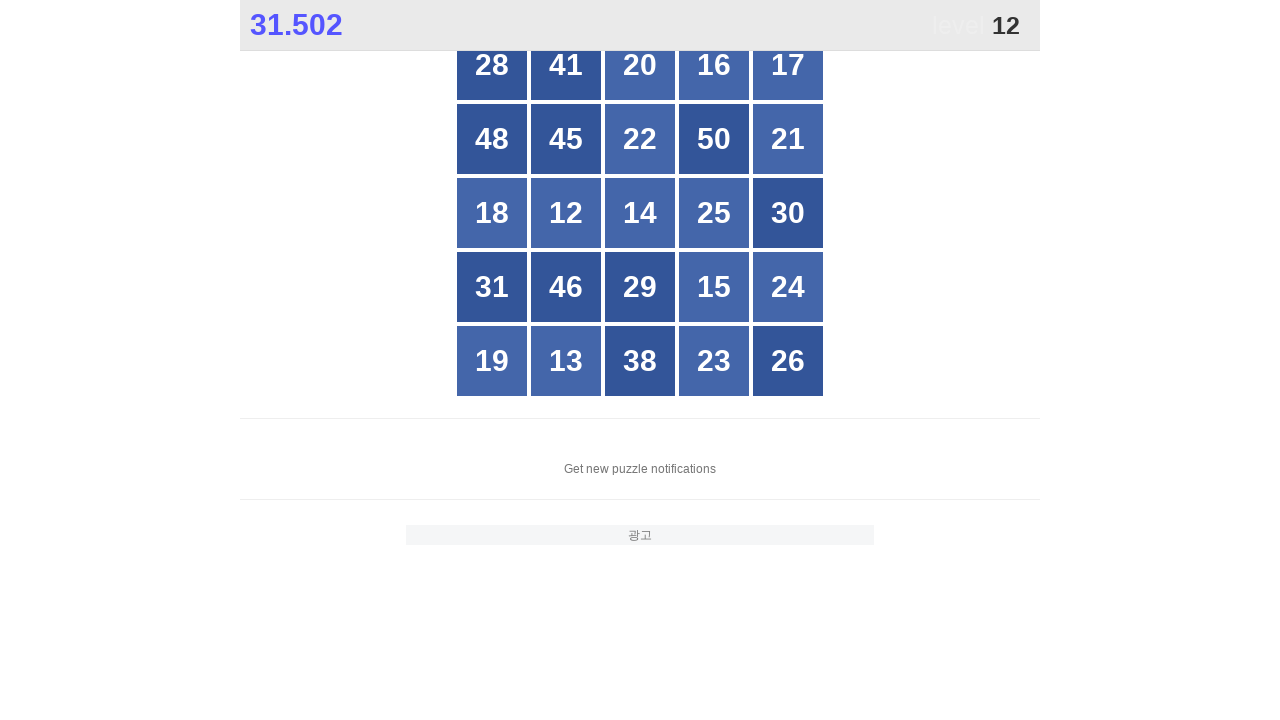

Checked button at index 11
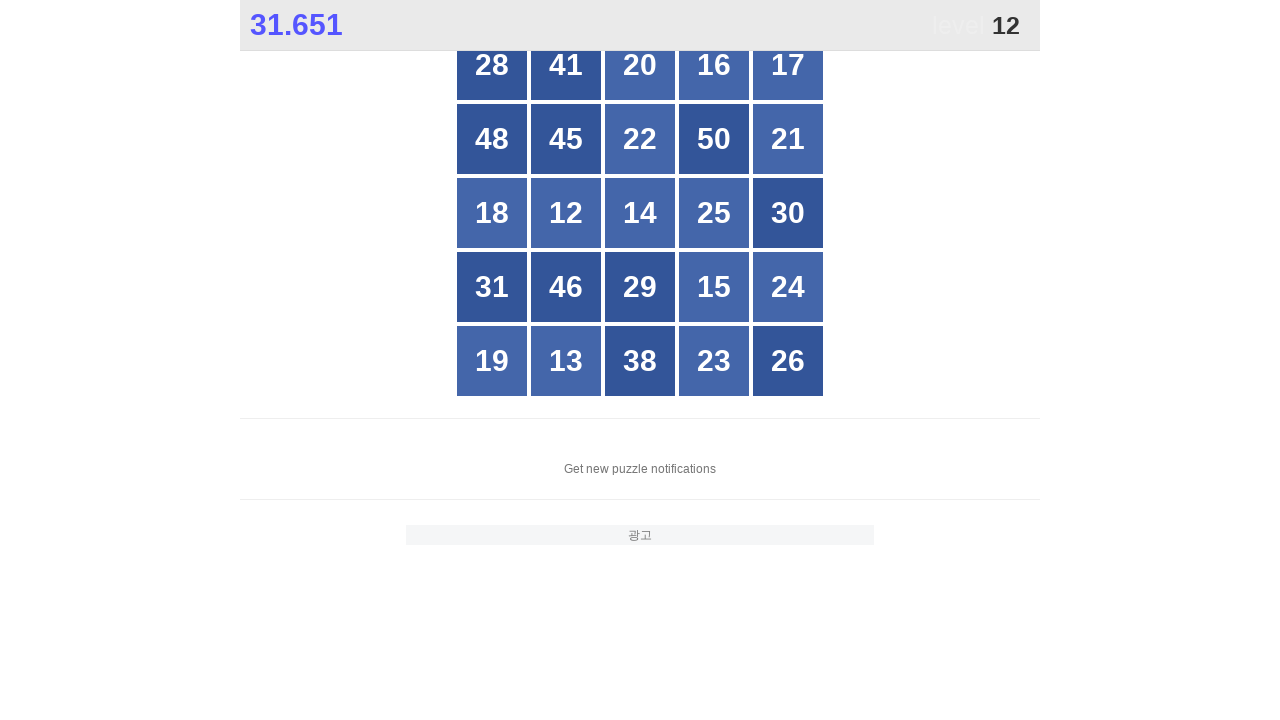

Clicked button number 12 at (566, 213) on xpath=//*[@id="grid"]/div >> nth=11
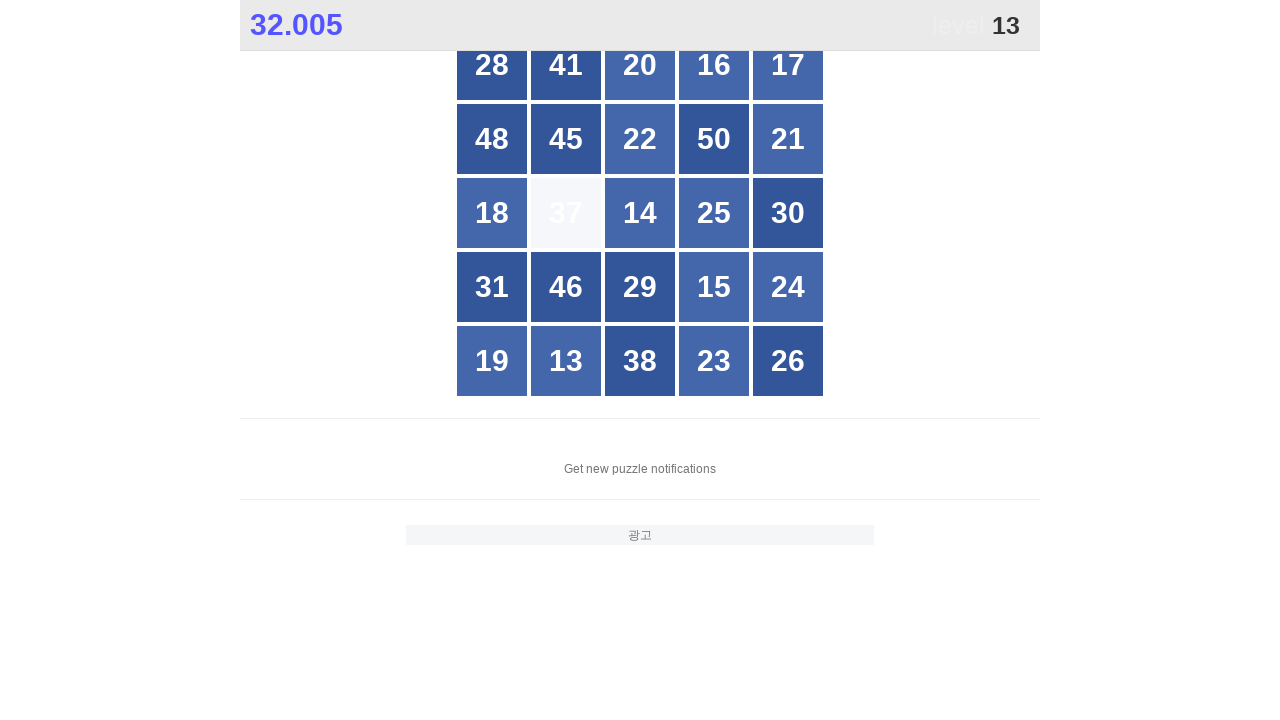

Located grid buttons for number 13
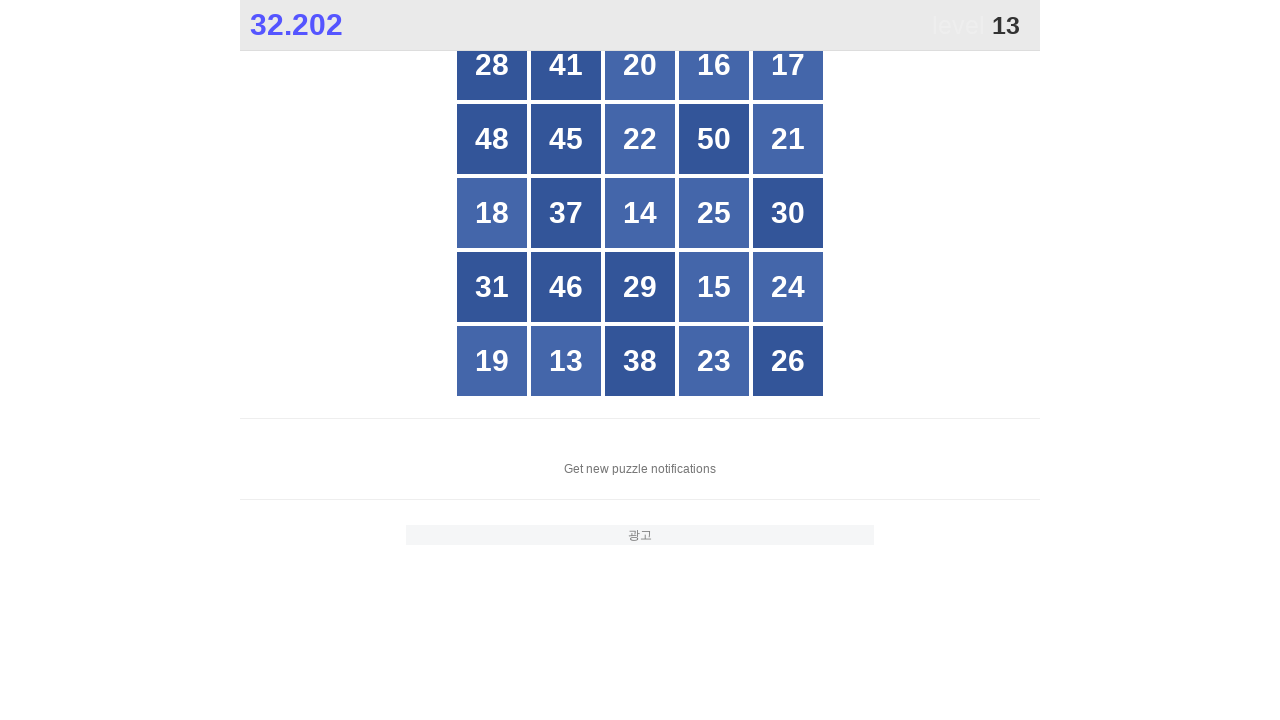

Counted 25 buttons in grid
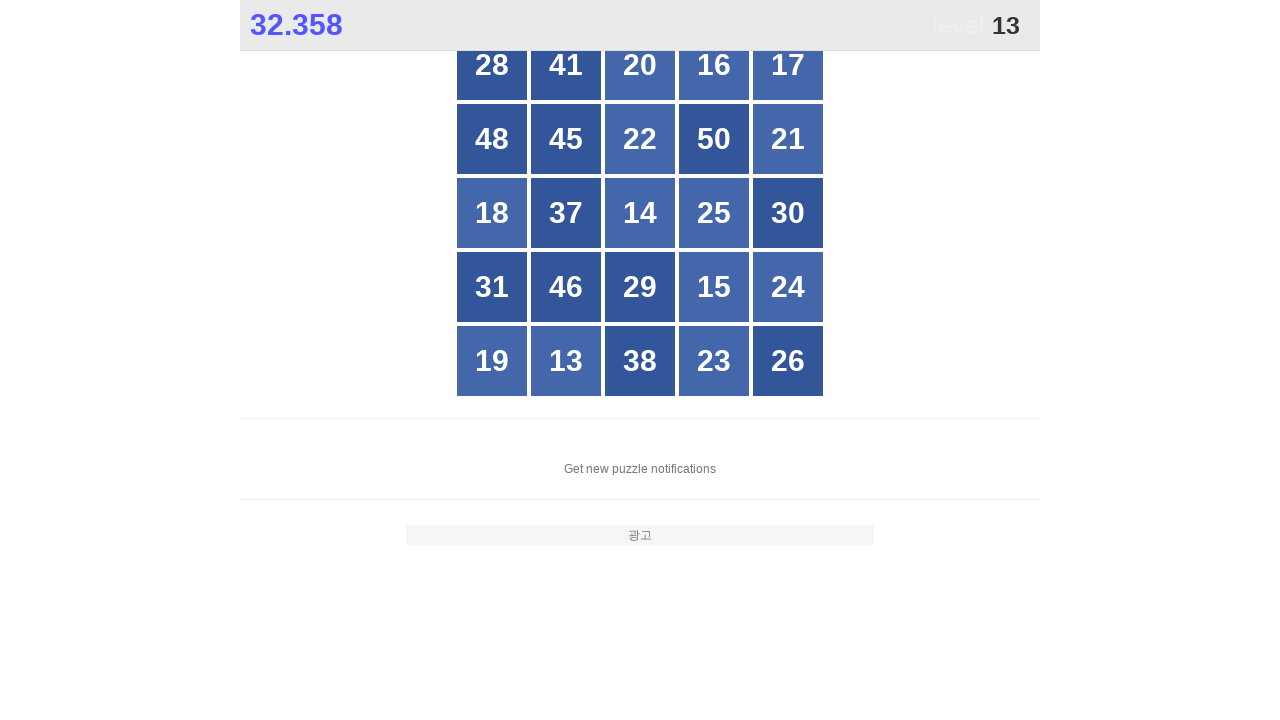

Checked button at index 0
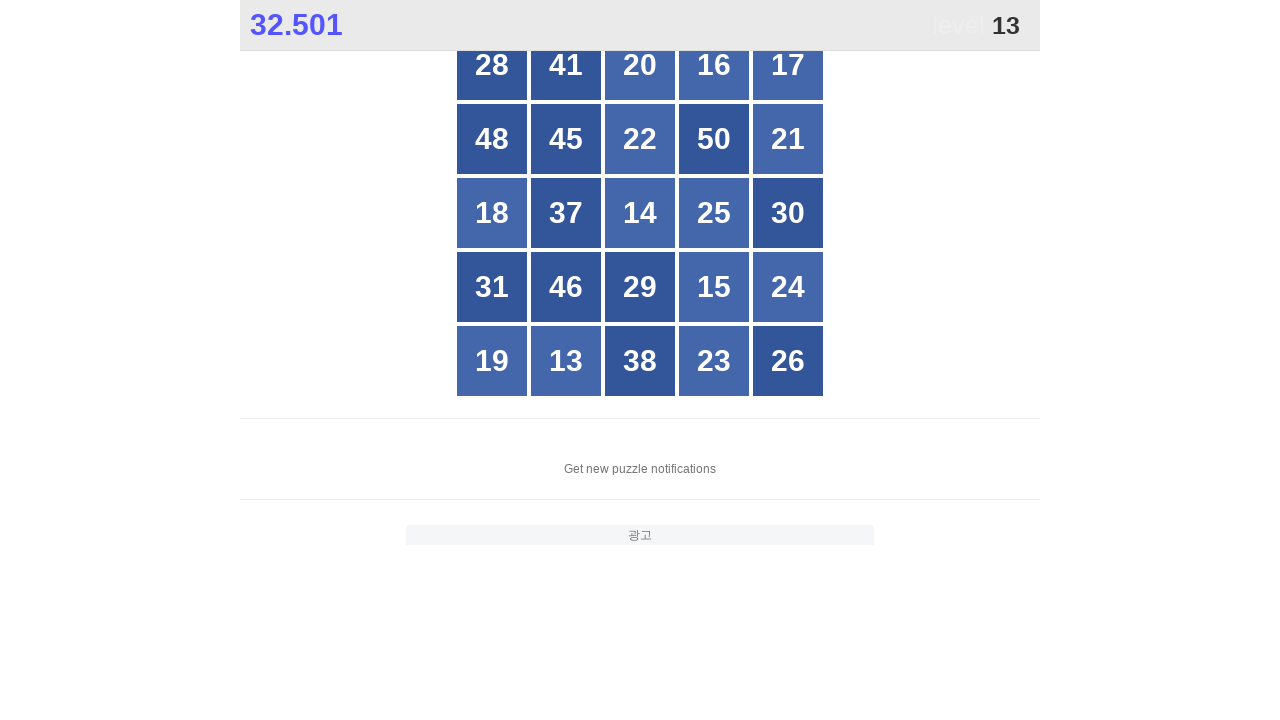

Checked button at index 1
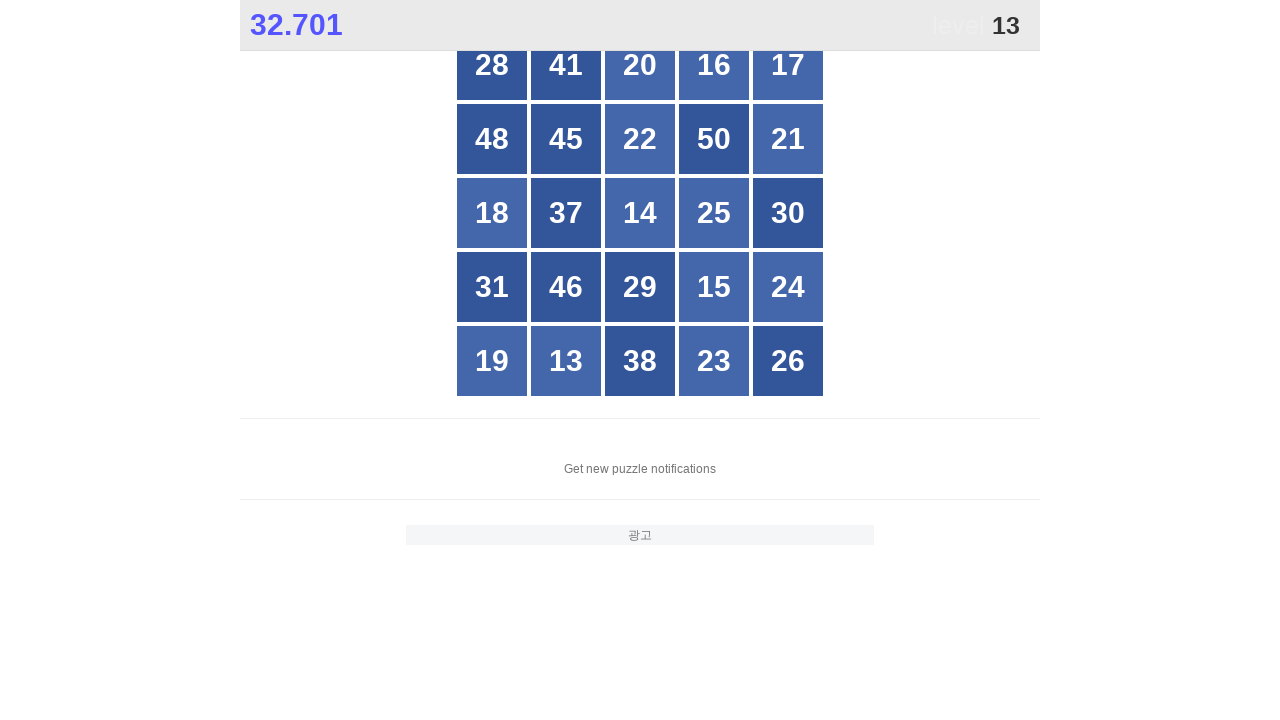

Checked button at index 2
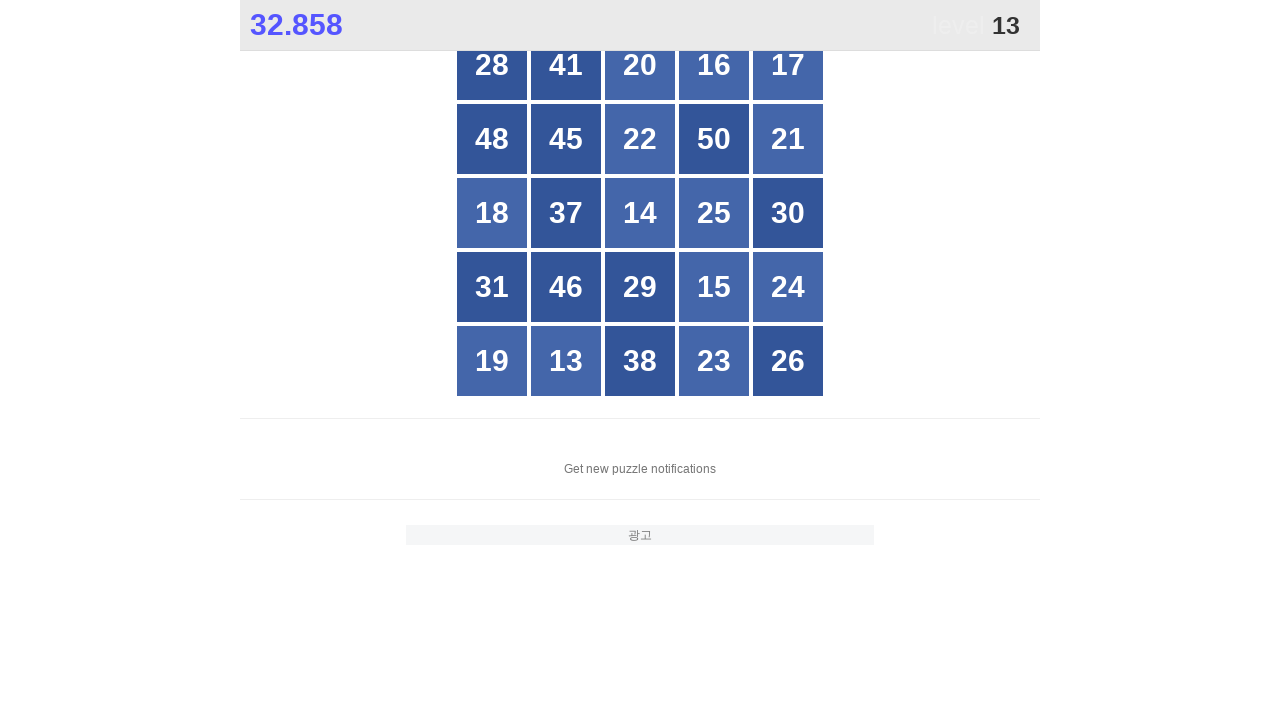

Checked button at index 3
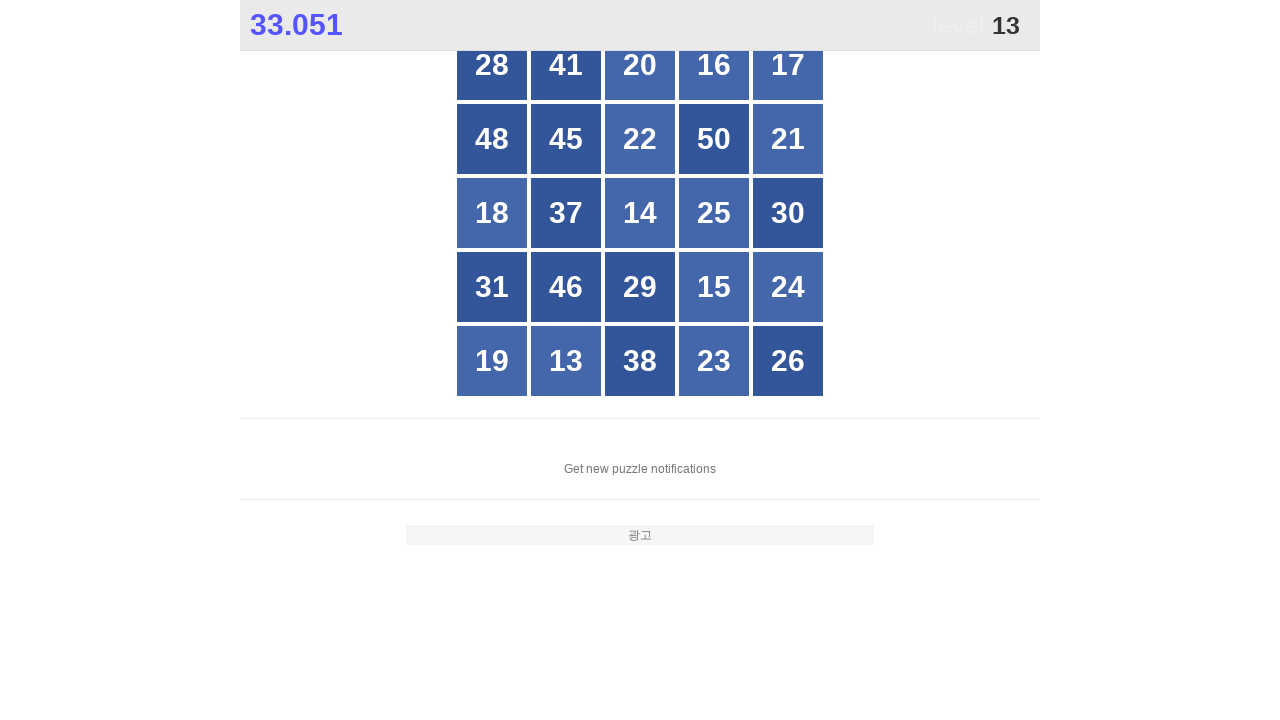

Checked button at index 4
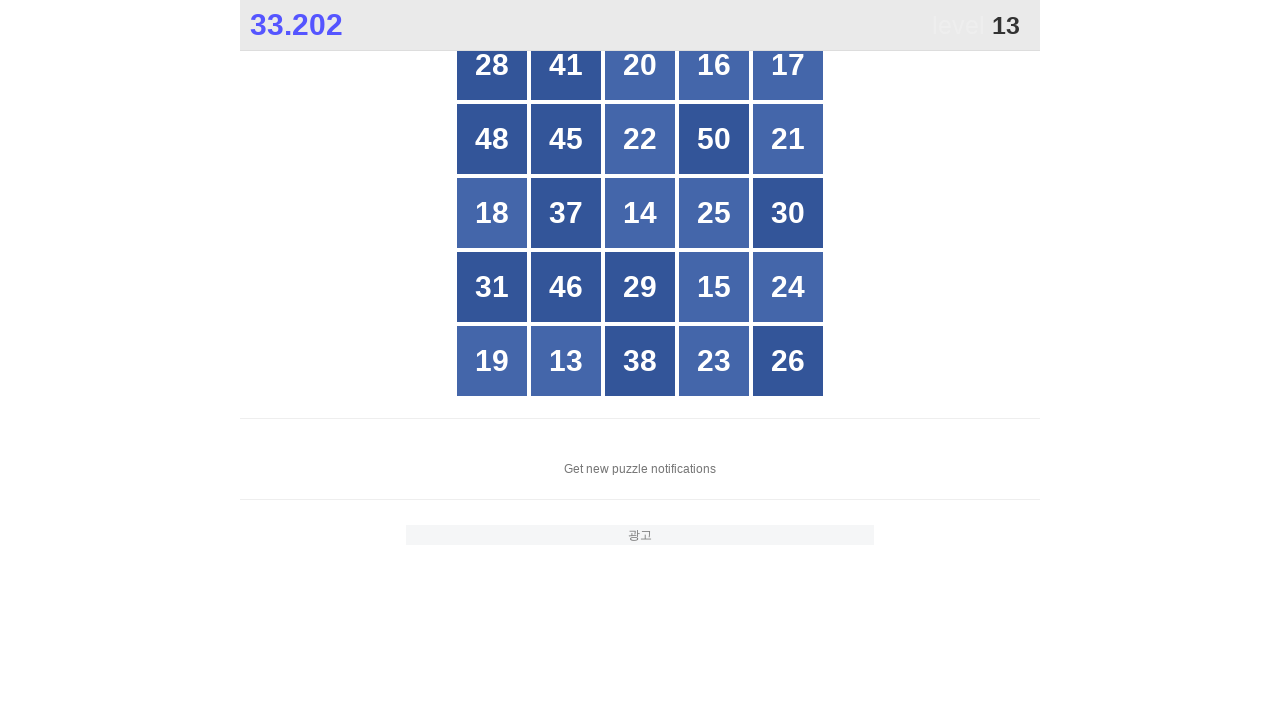

Checked button at index 5
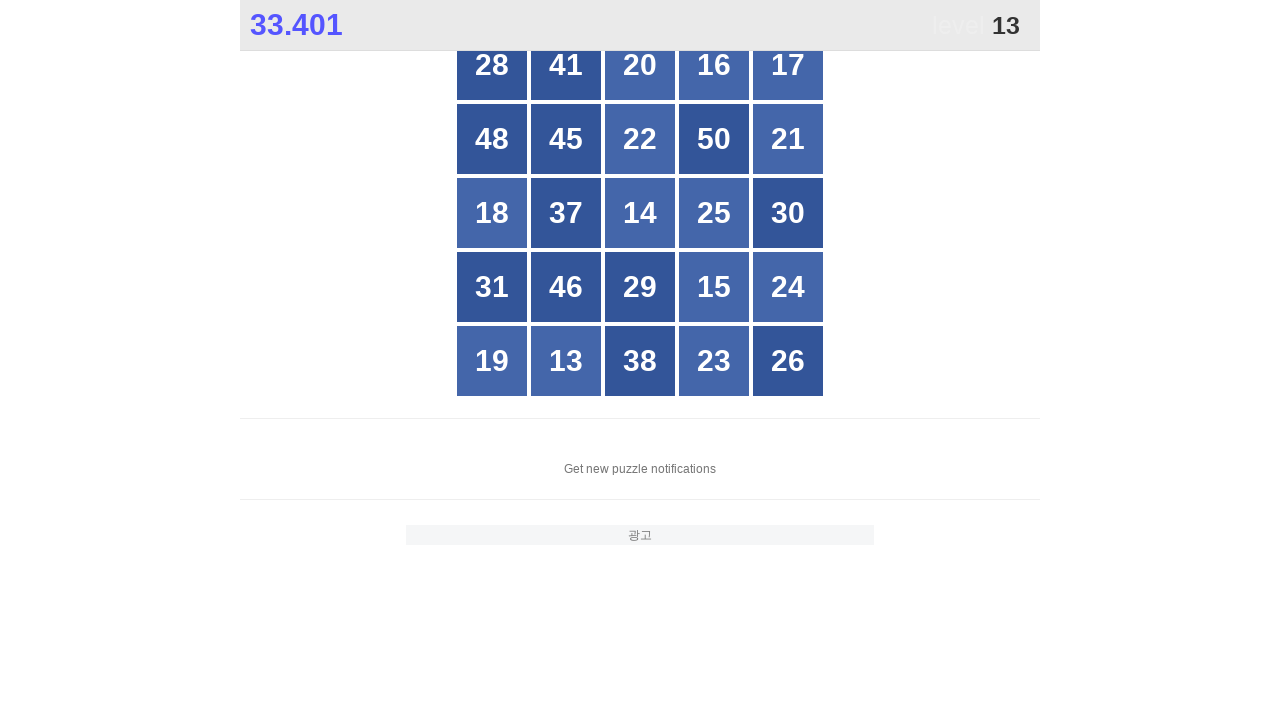

Checked button at index 6
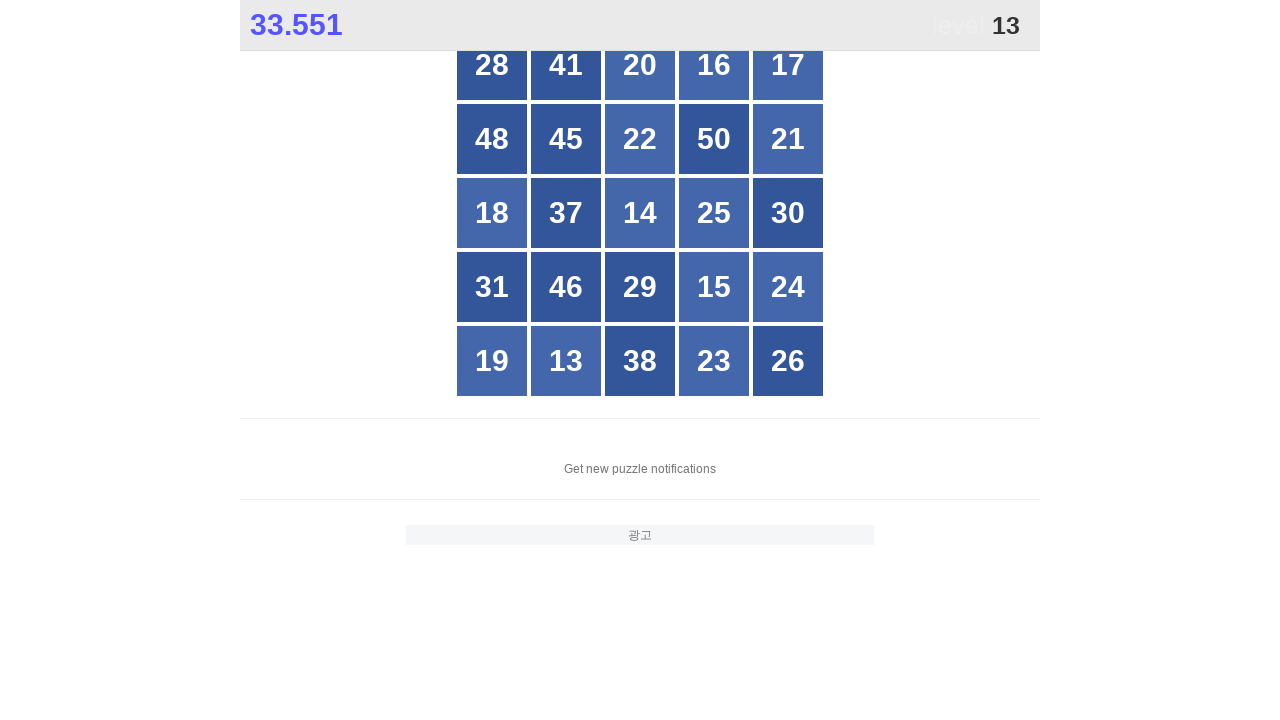

Checked button at index 7
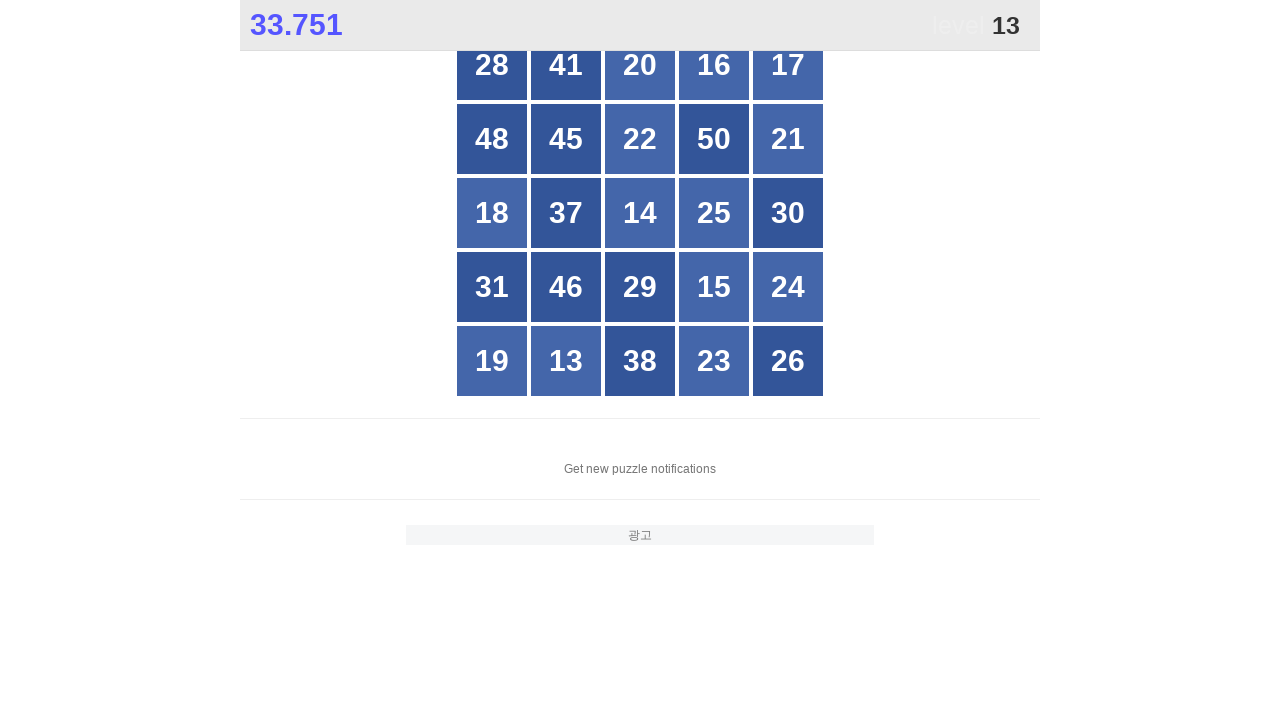

Checked button at index 8
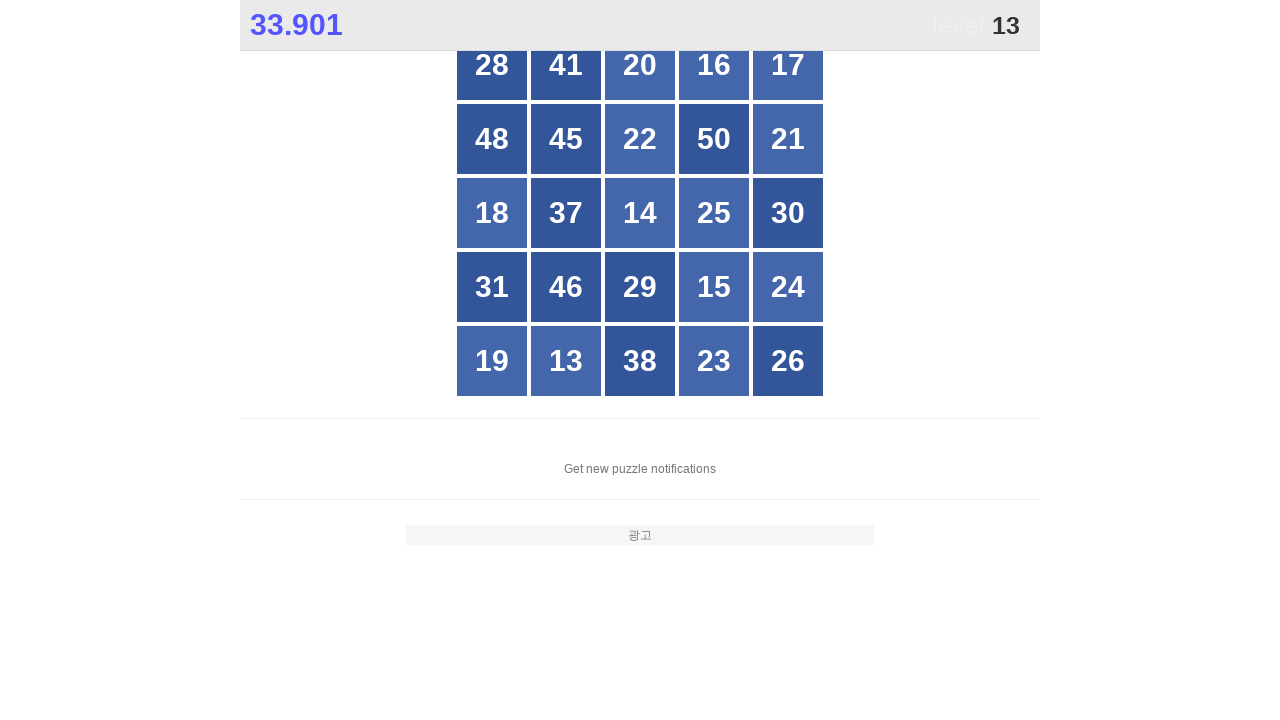

Checked button at index 9
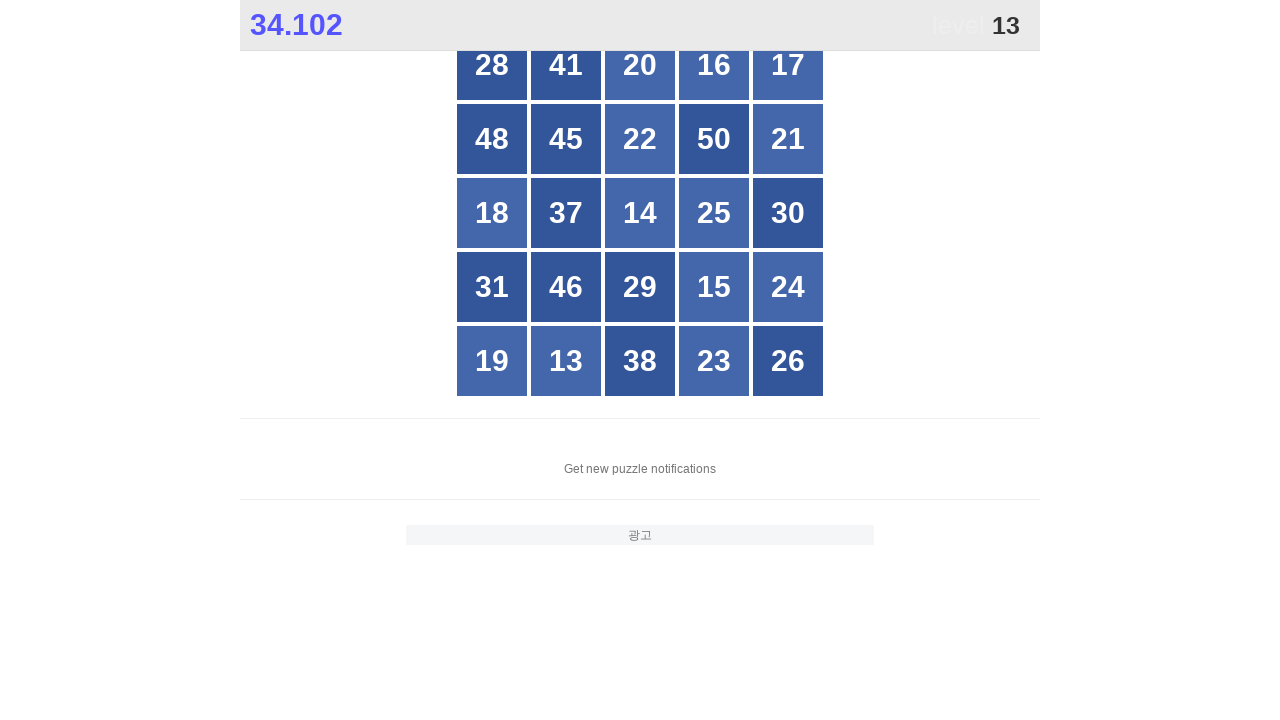

Checked button at index 10
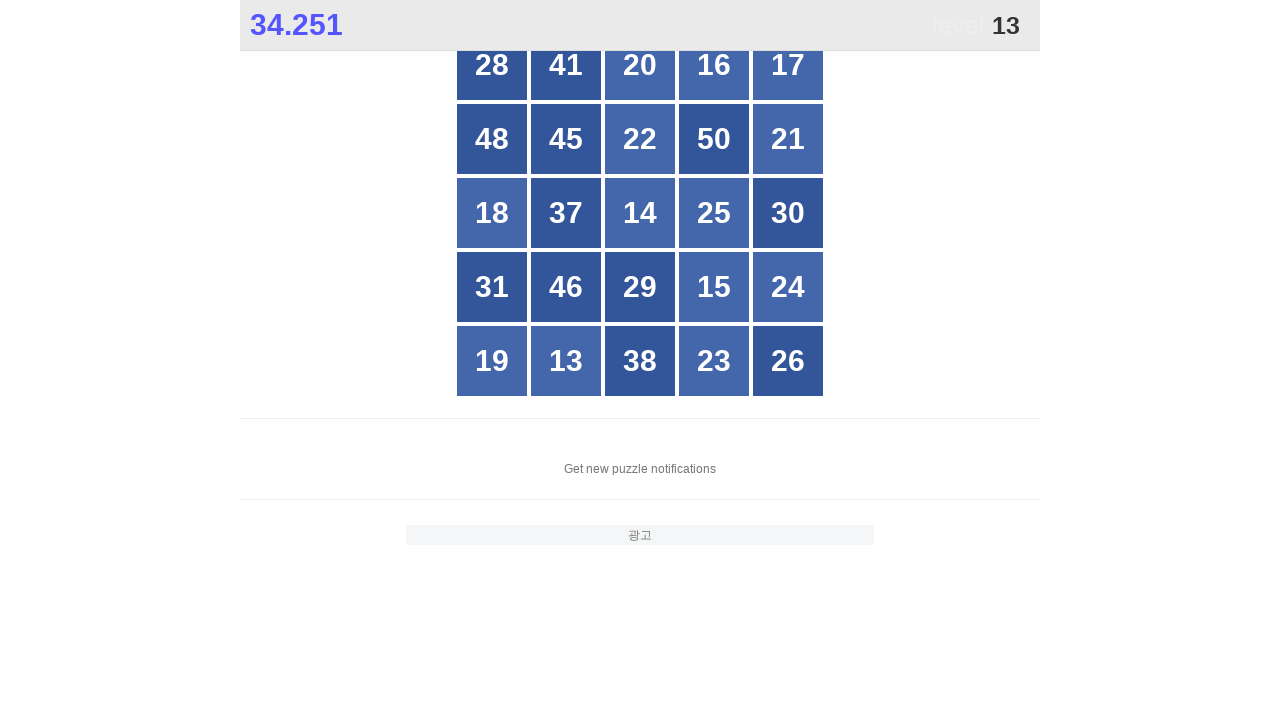

Checked button at index 11
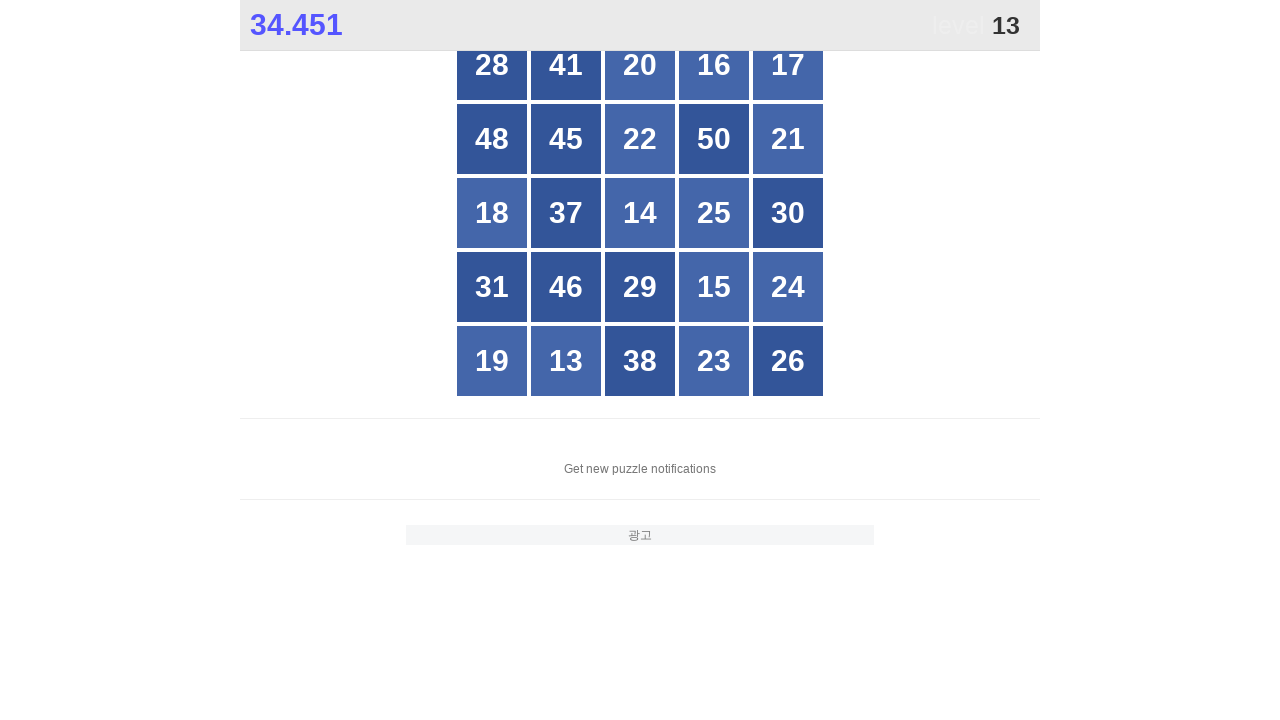

Checked button at index 12
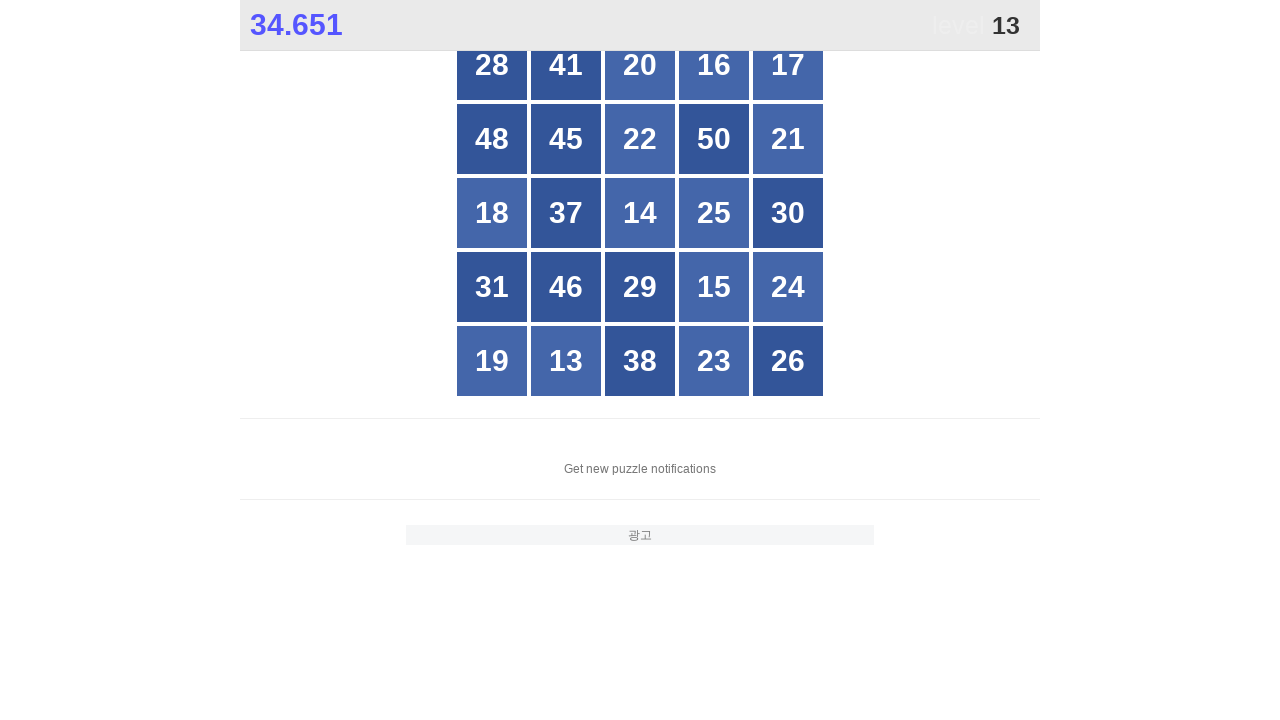

Checked button at index 13
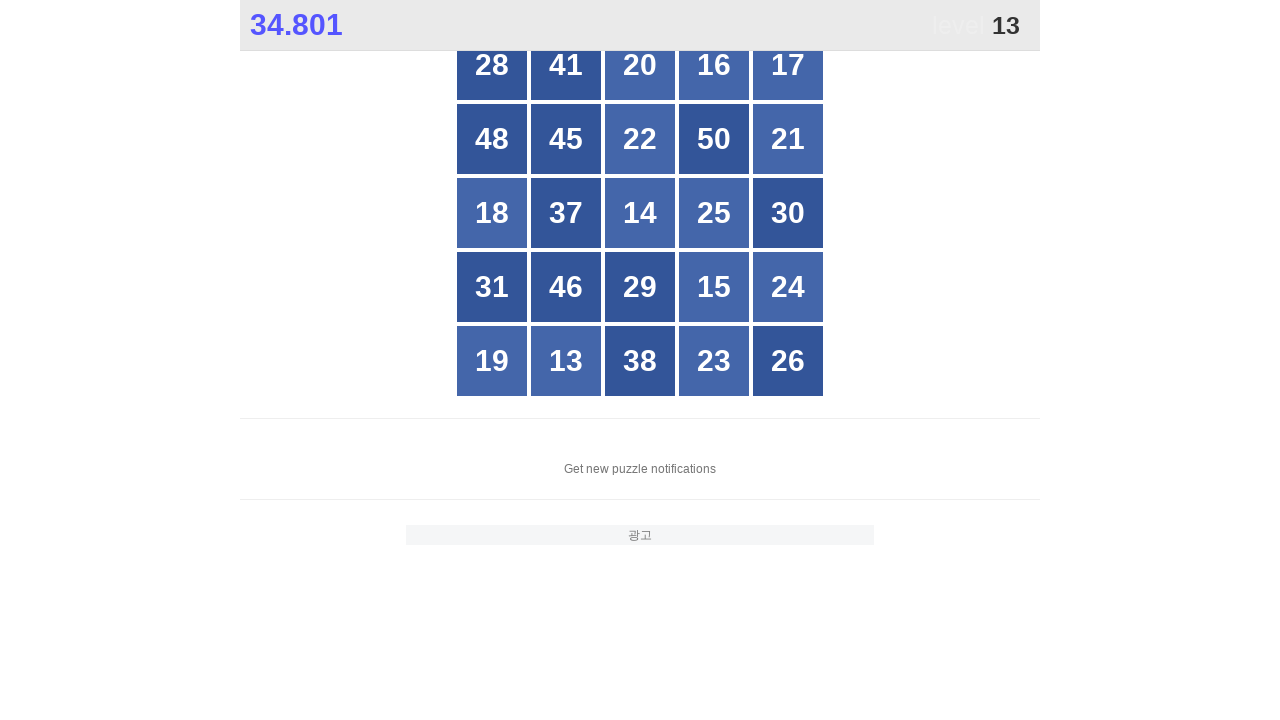

Checked button at index 14
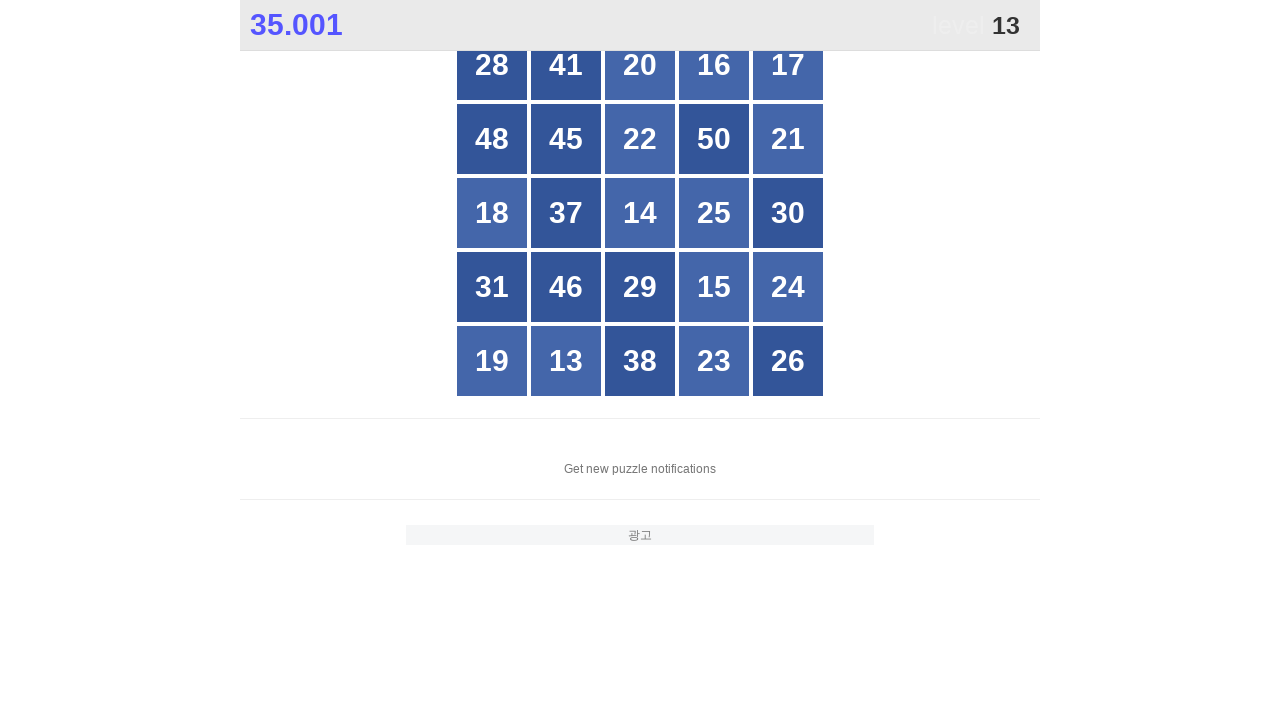

Checked button at index 15
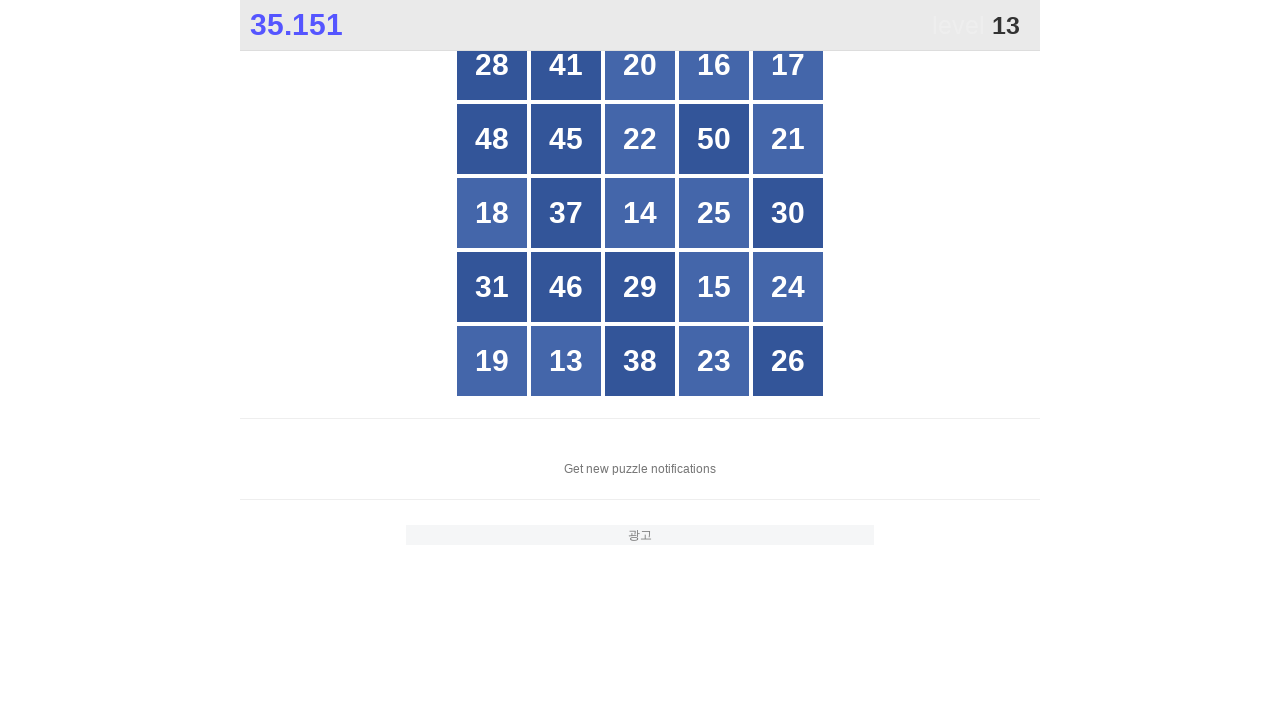

Checked button at index 16
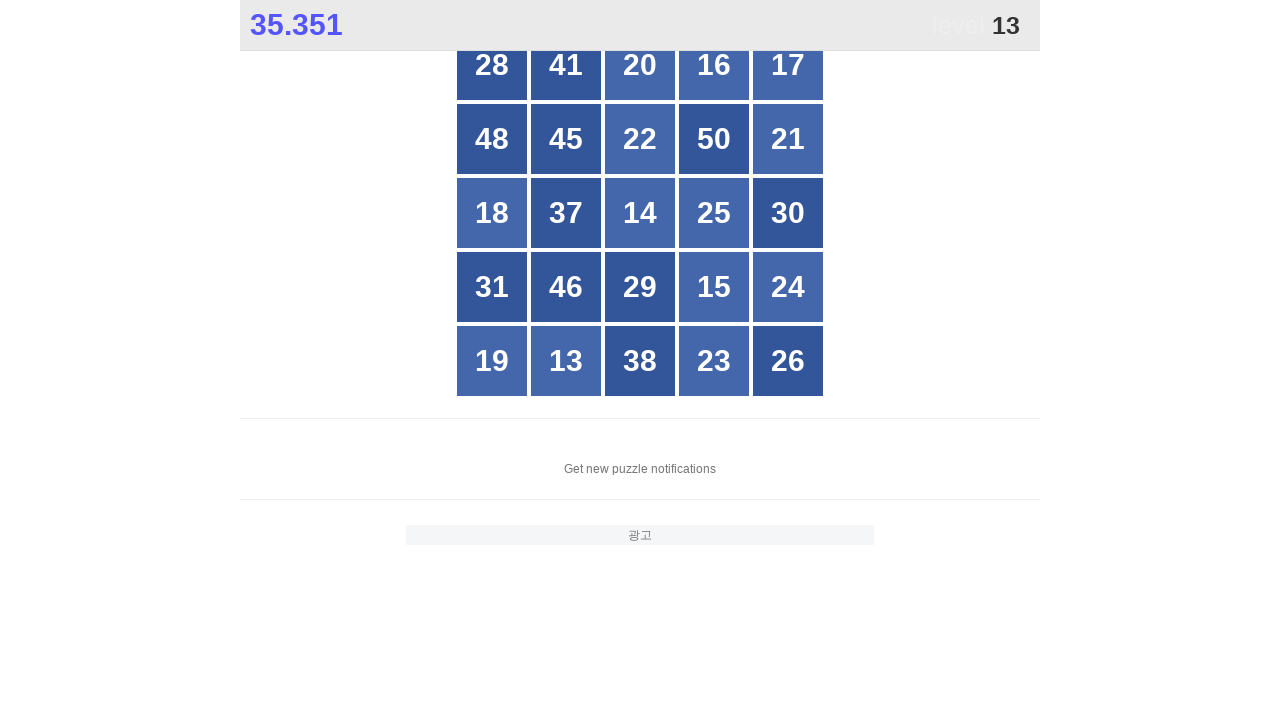

Checked button at index 17
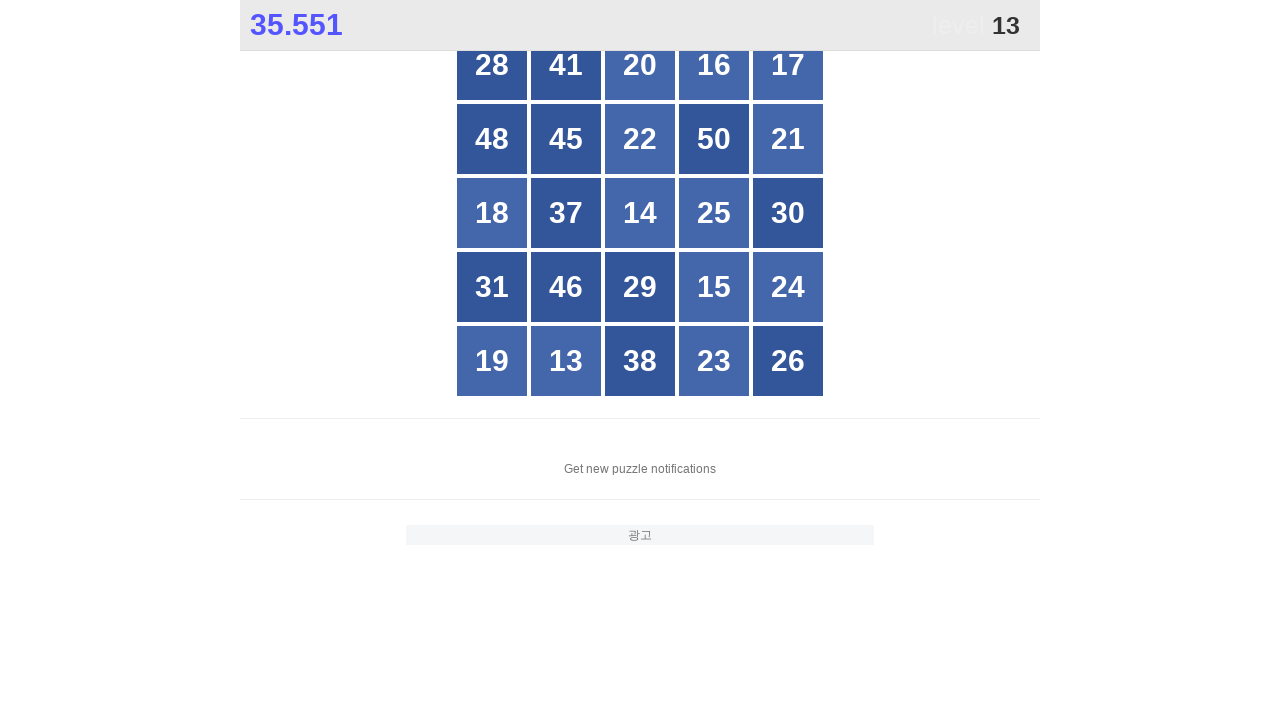

Checked button at index 18
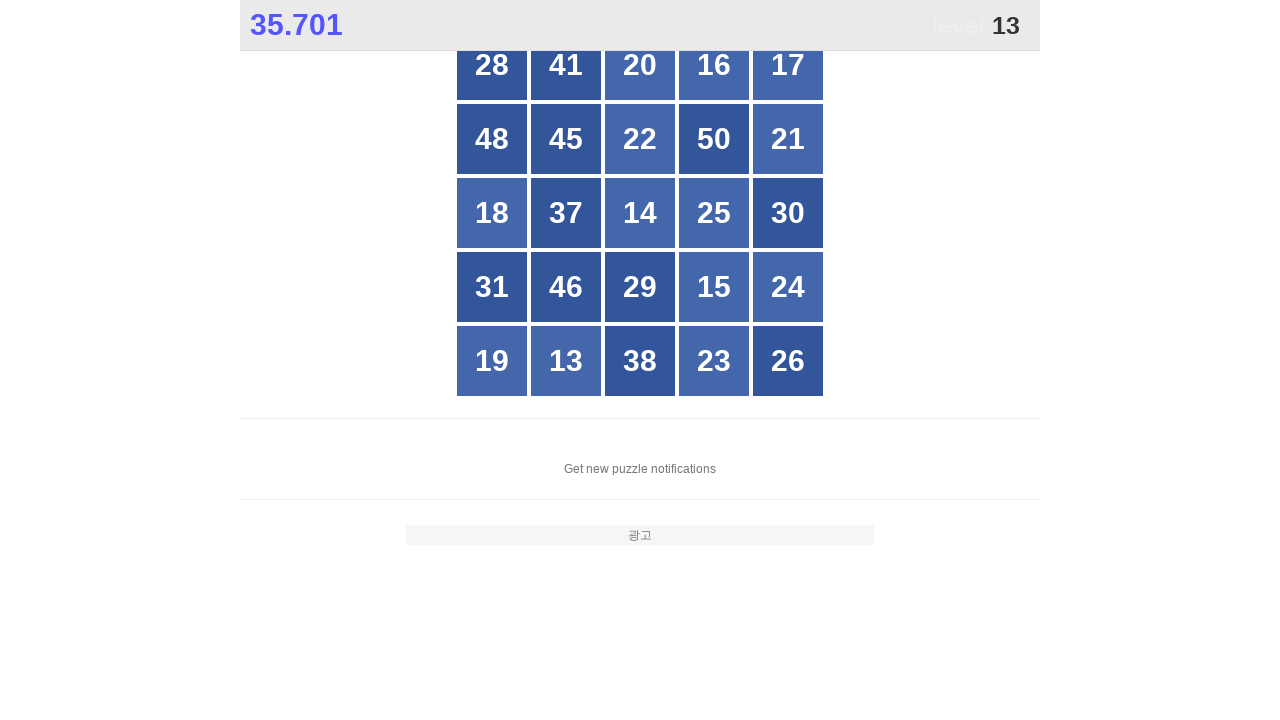

Checked button at index 19
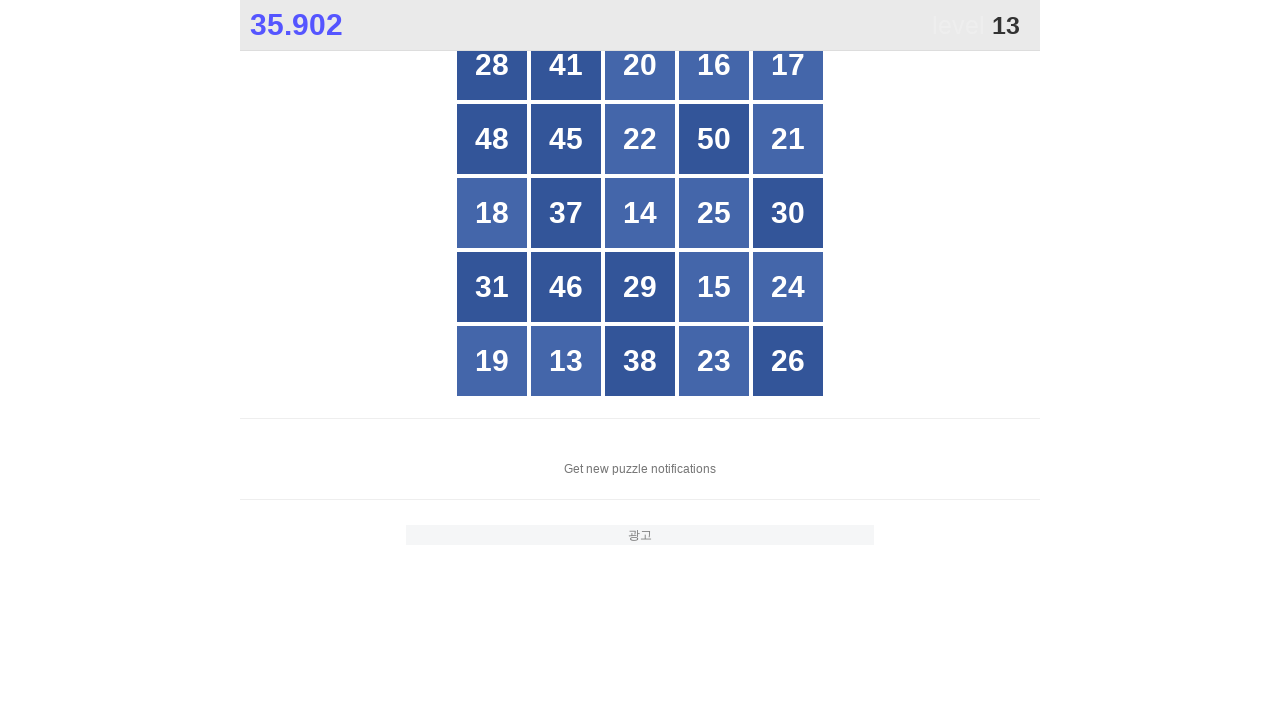

Checked button at index 20
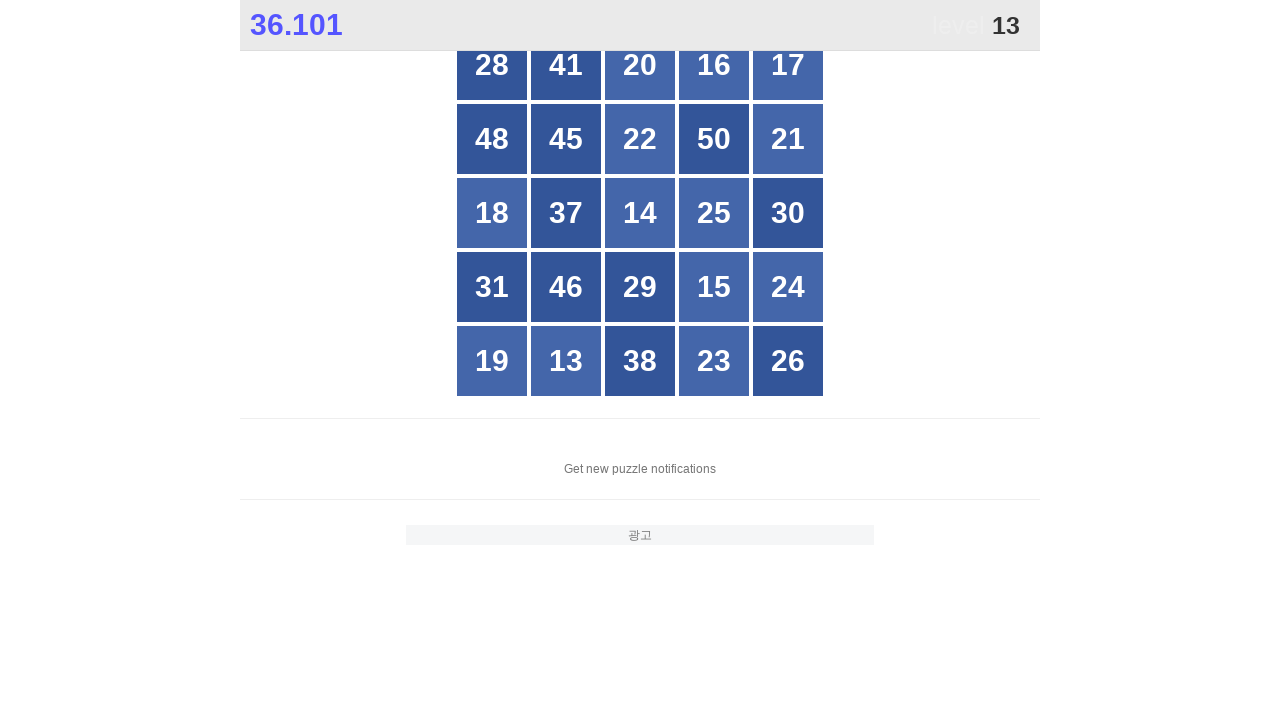

Checked button at index 21
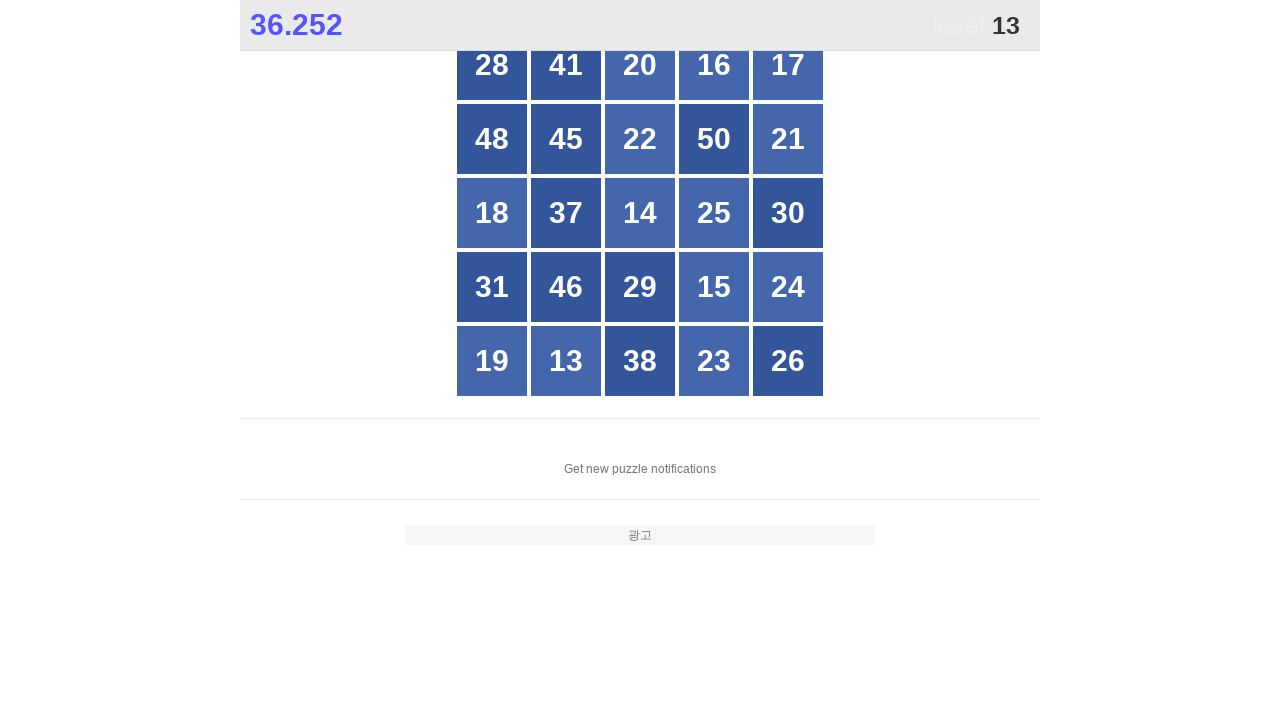

Clicked button number 13 at (566, 361) on xpath=//*[@id="grid"]/div >> nth=21
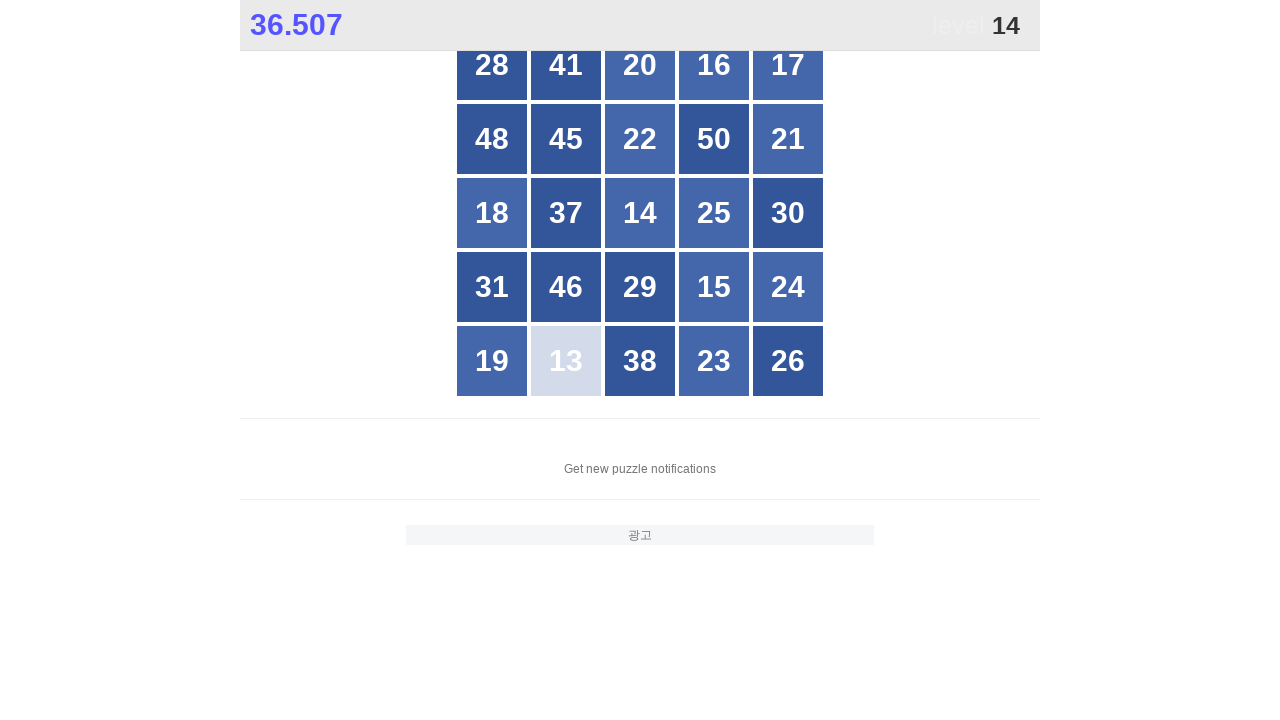

Located grid buttons for number 14
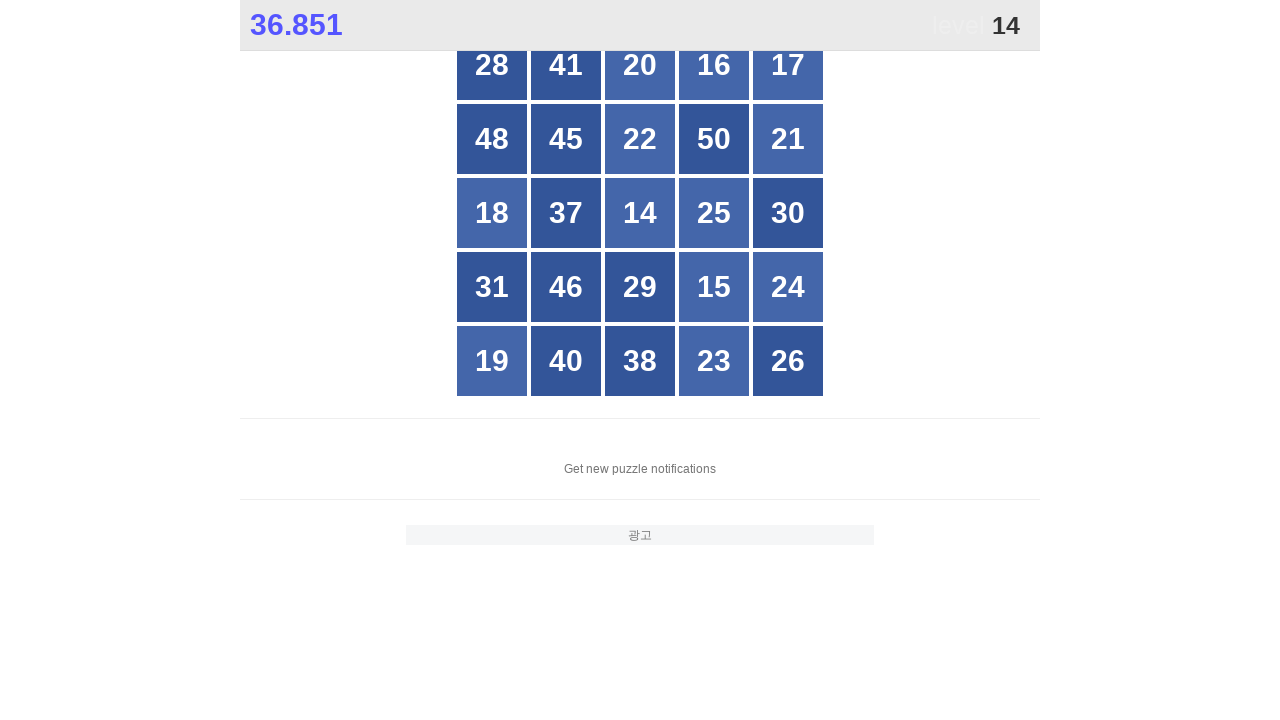

Counted 25 buttons in grid
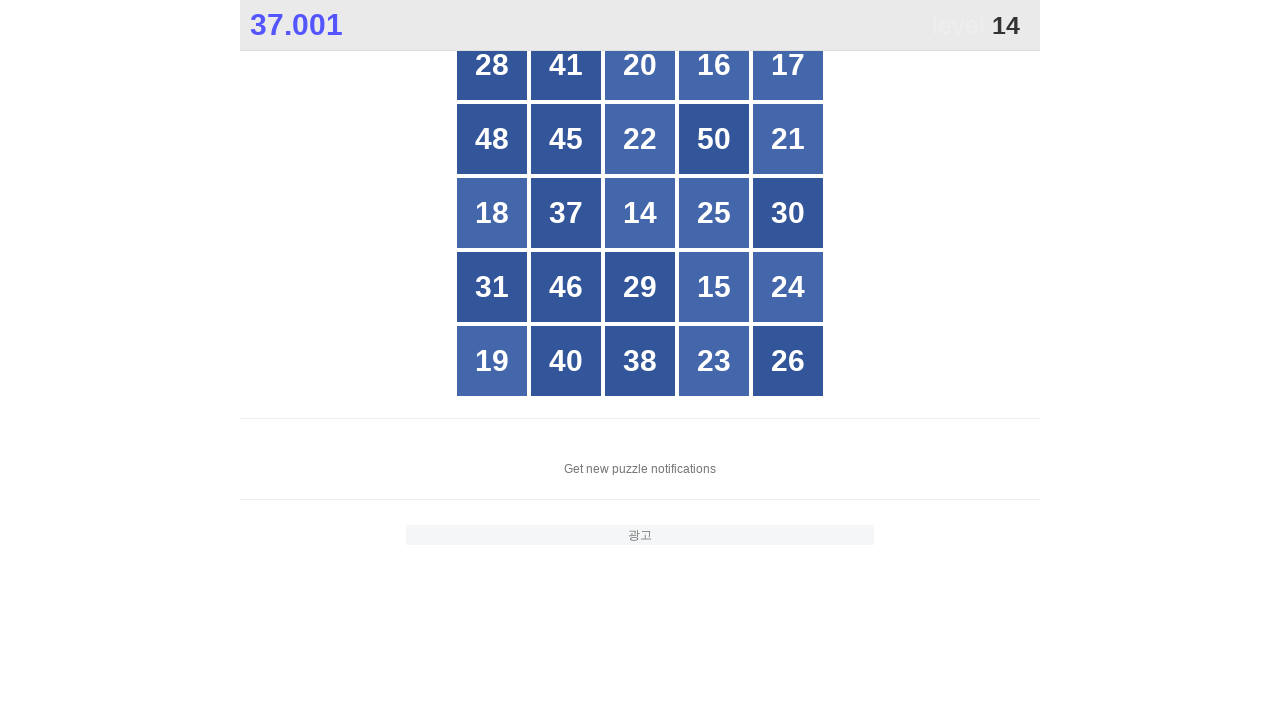

Checked button at index 0
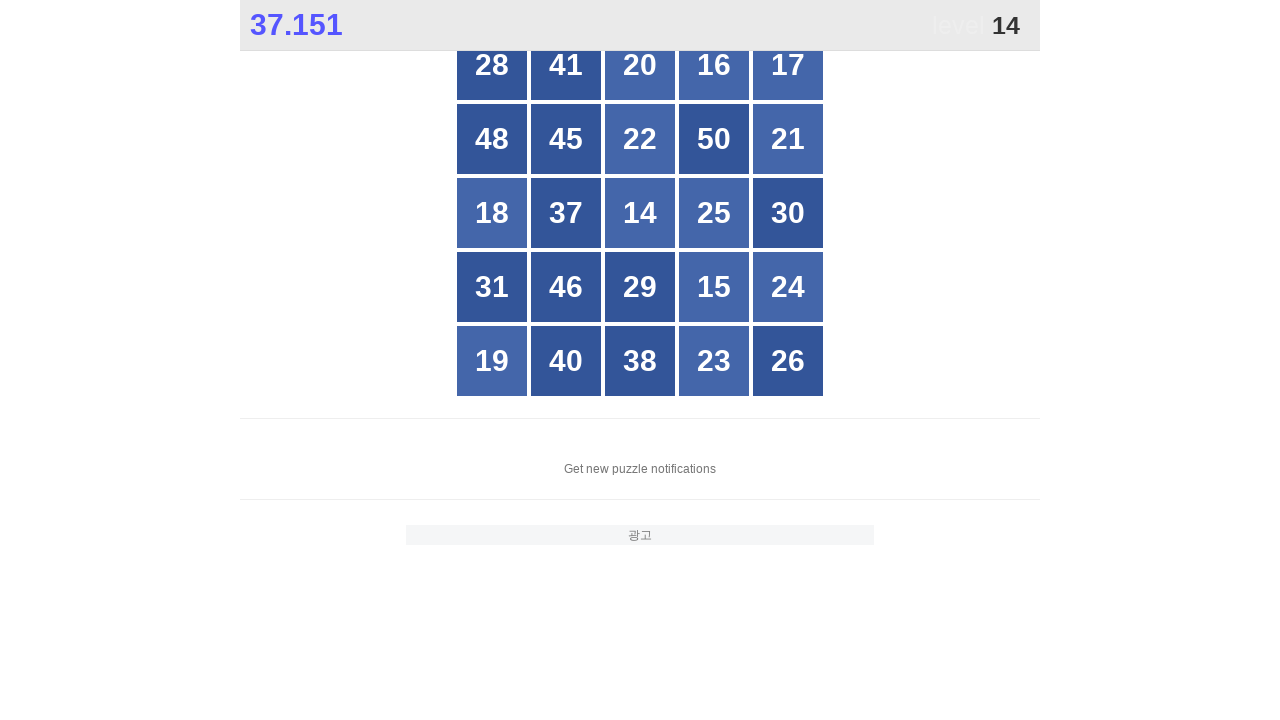

Checked button at index 1
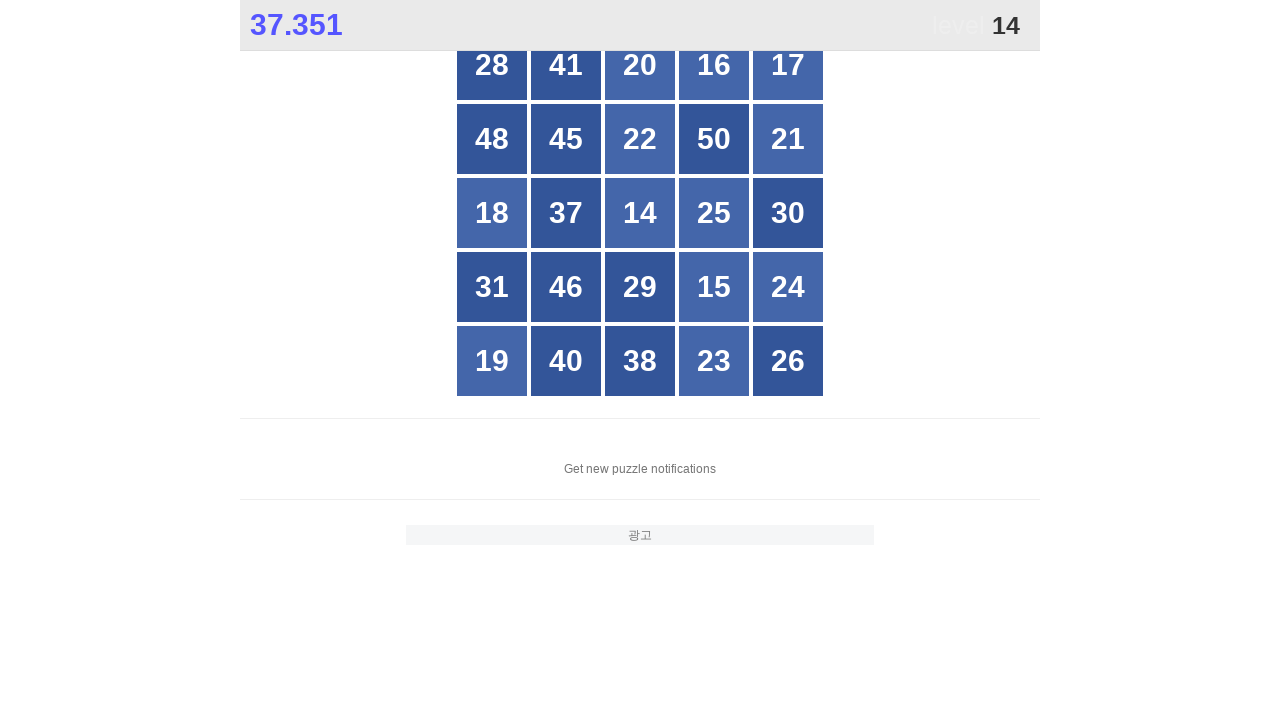

Checked button at index 2
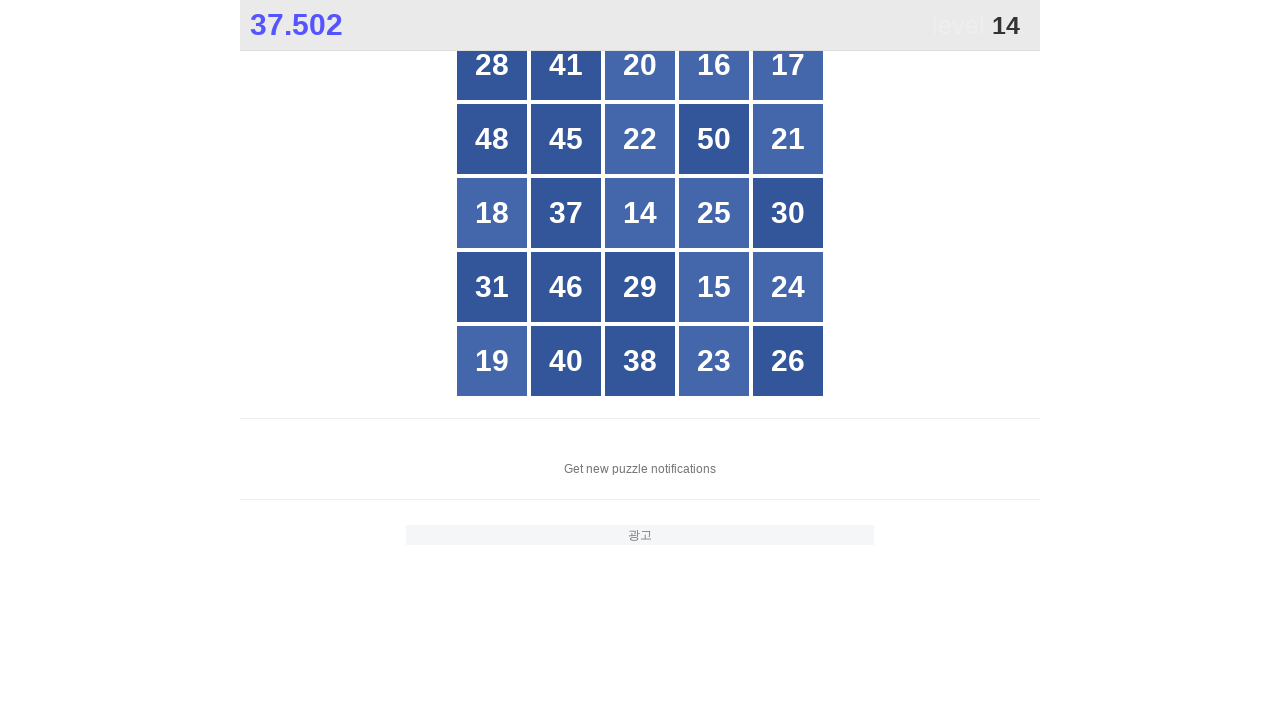

Checked button at index 3
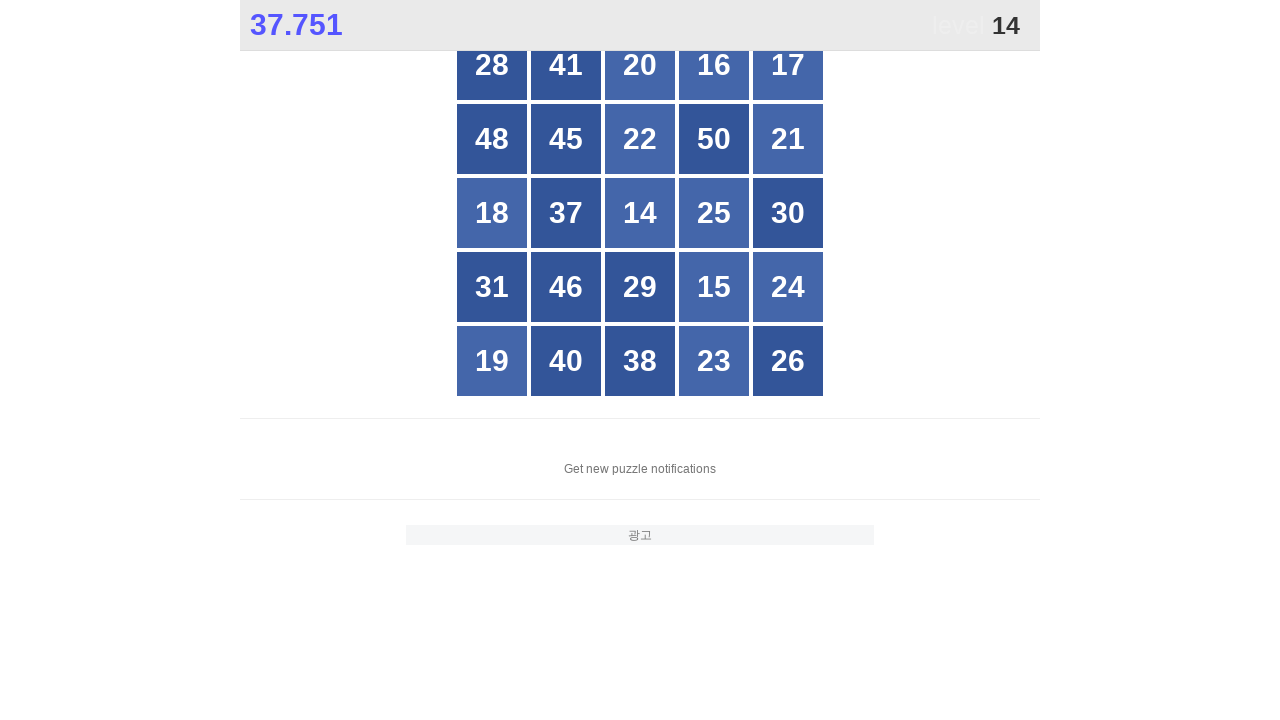

Checked button at index 4
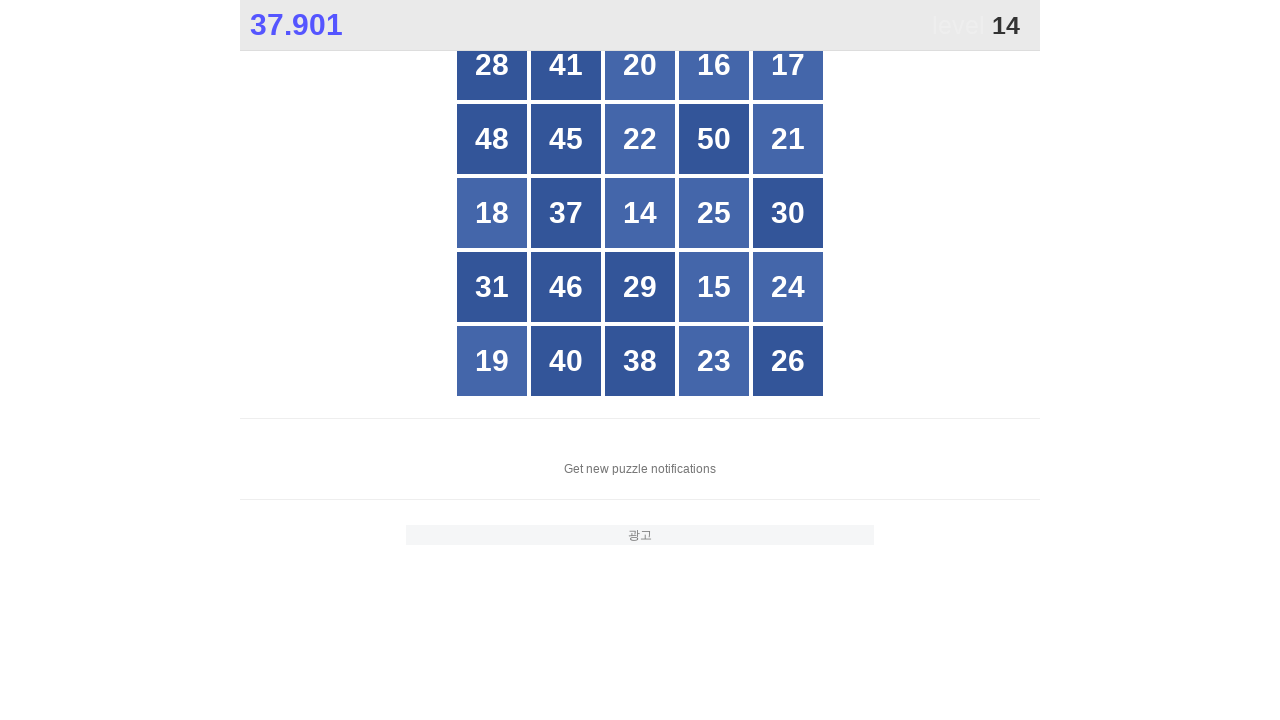

Checked button at index 5
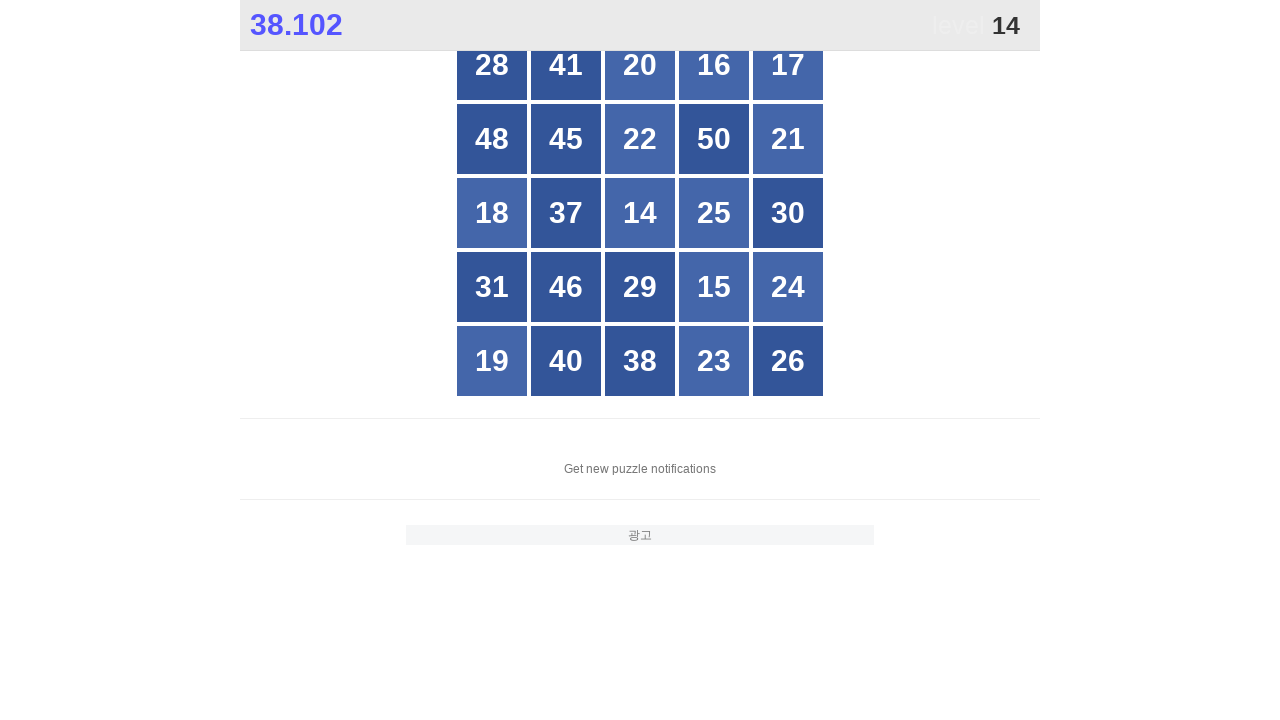

Checked button at index 6
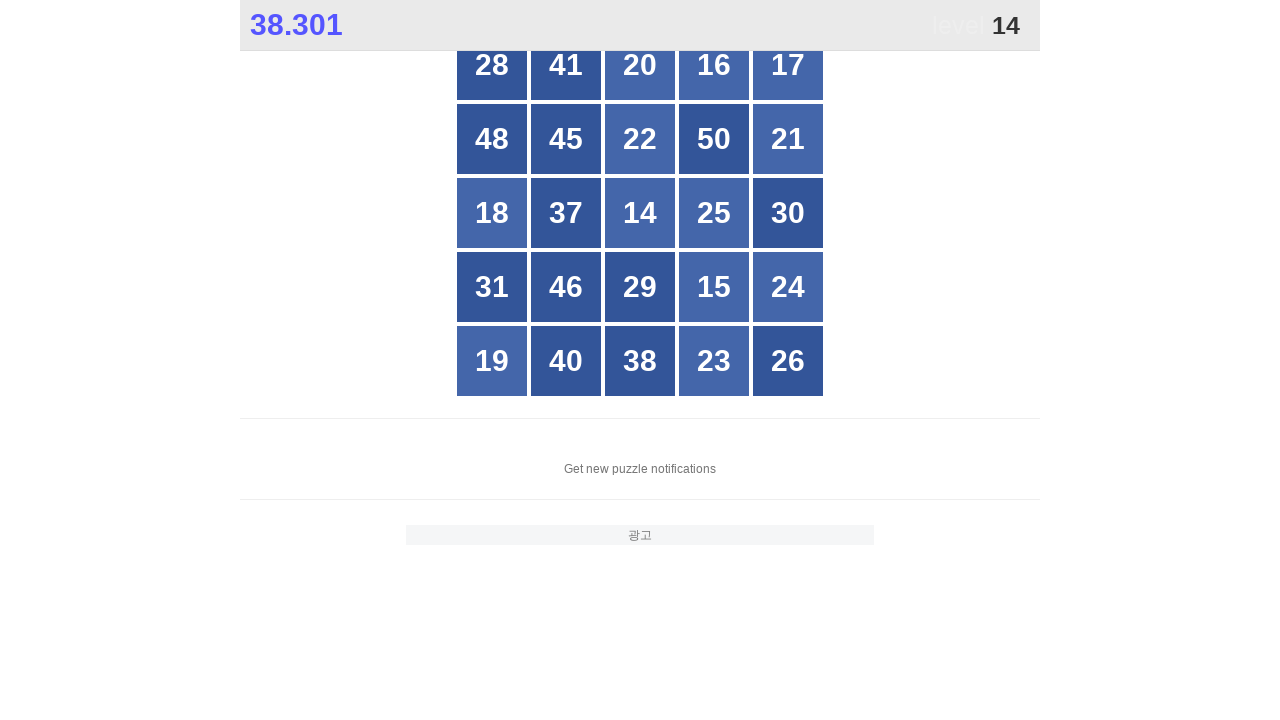

Checked button at index 7
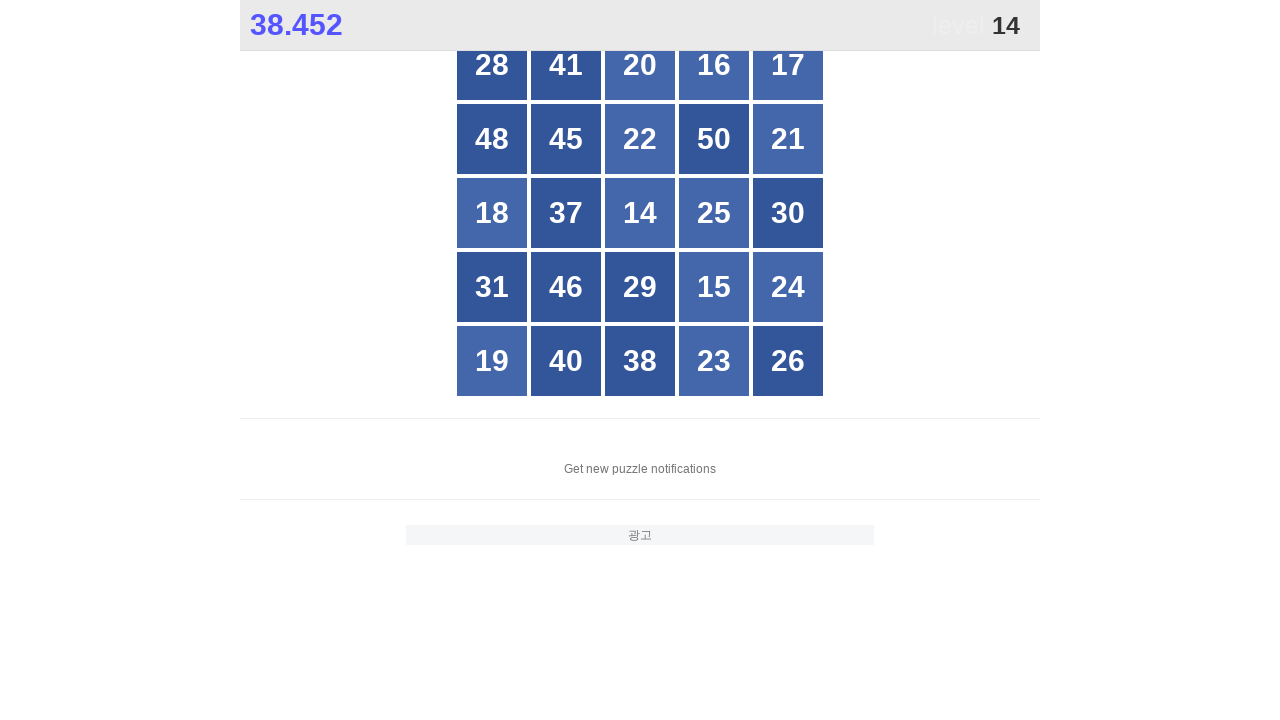

Checked button at index 8
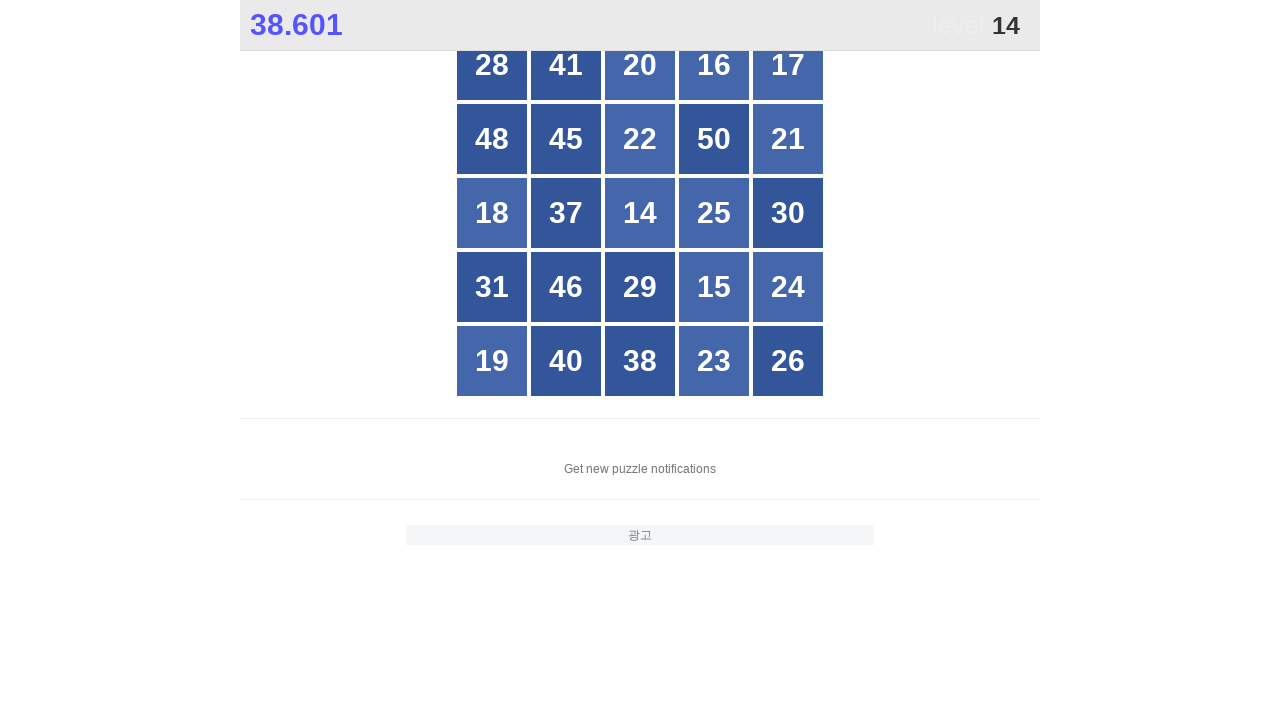

Checked button at index 9
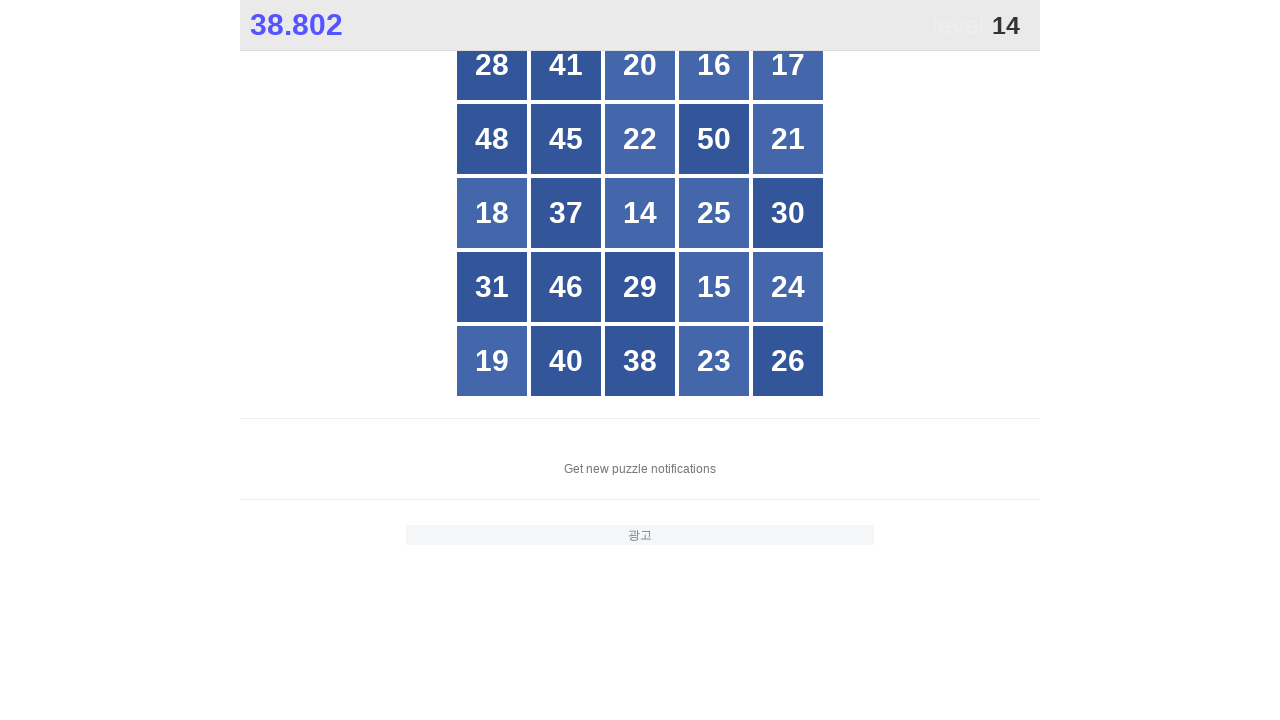

Checked button at index 10
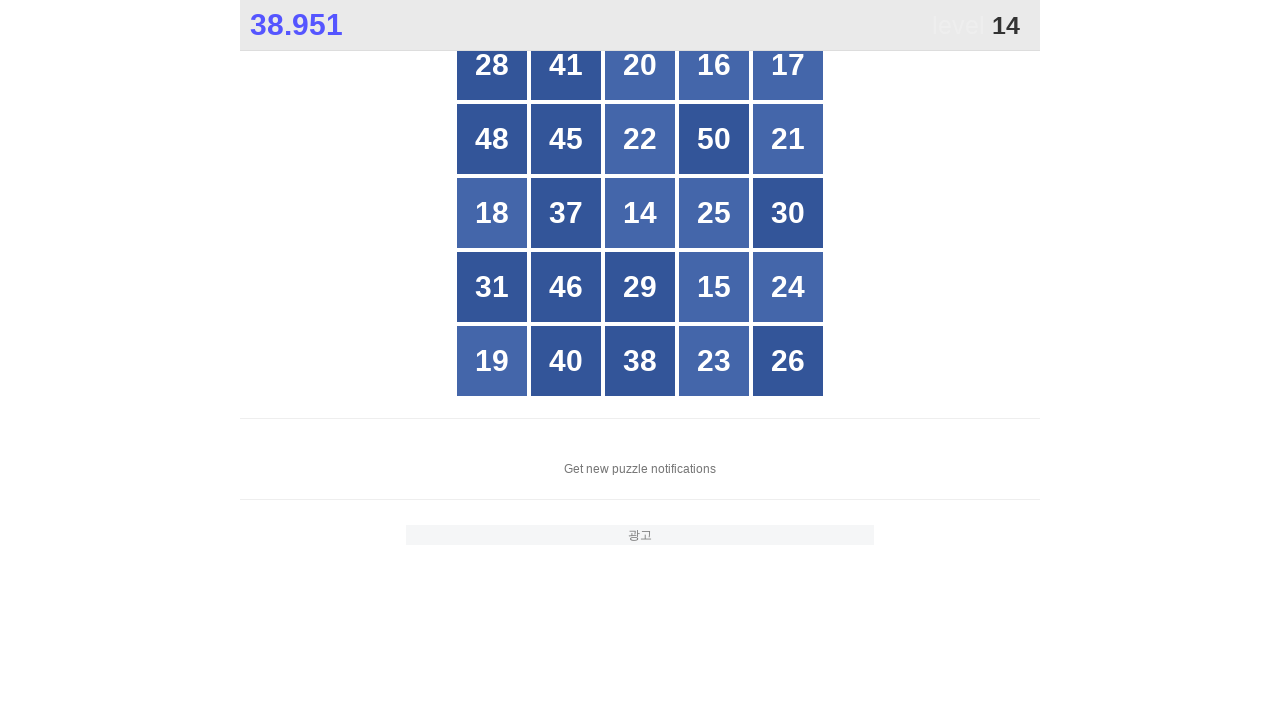

Checked button at index 11
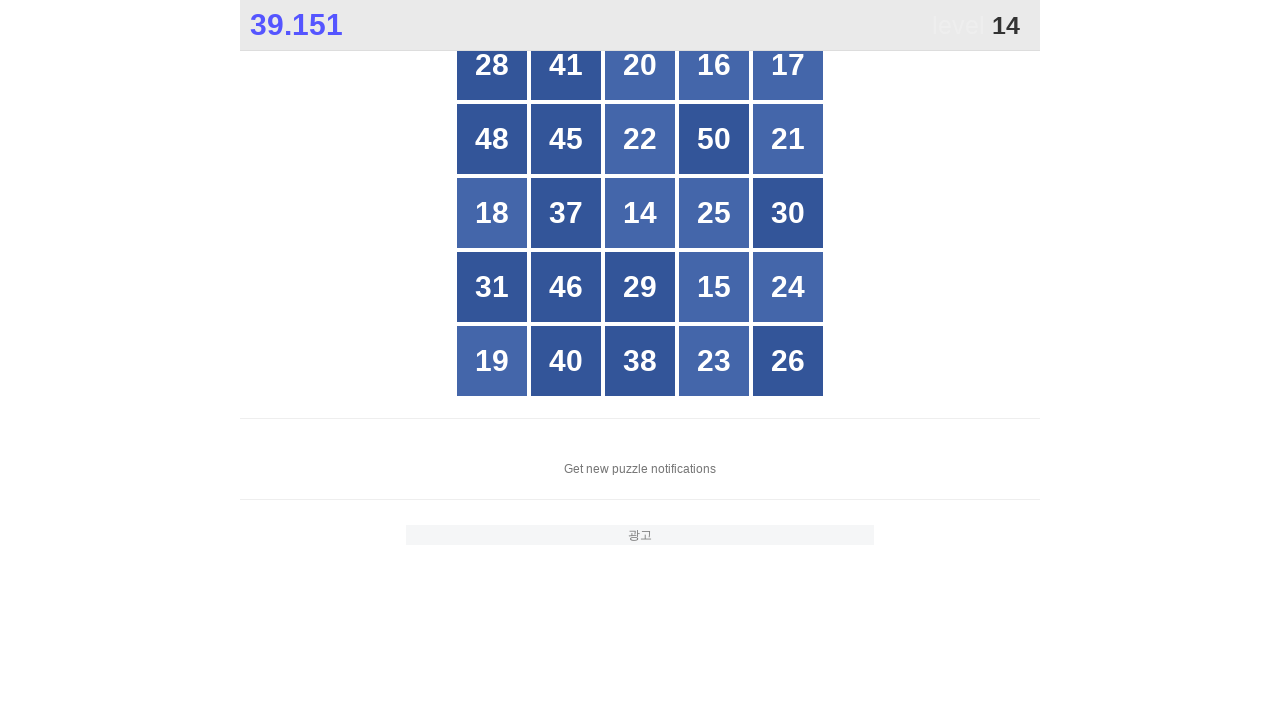

Checked button at index 12
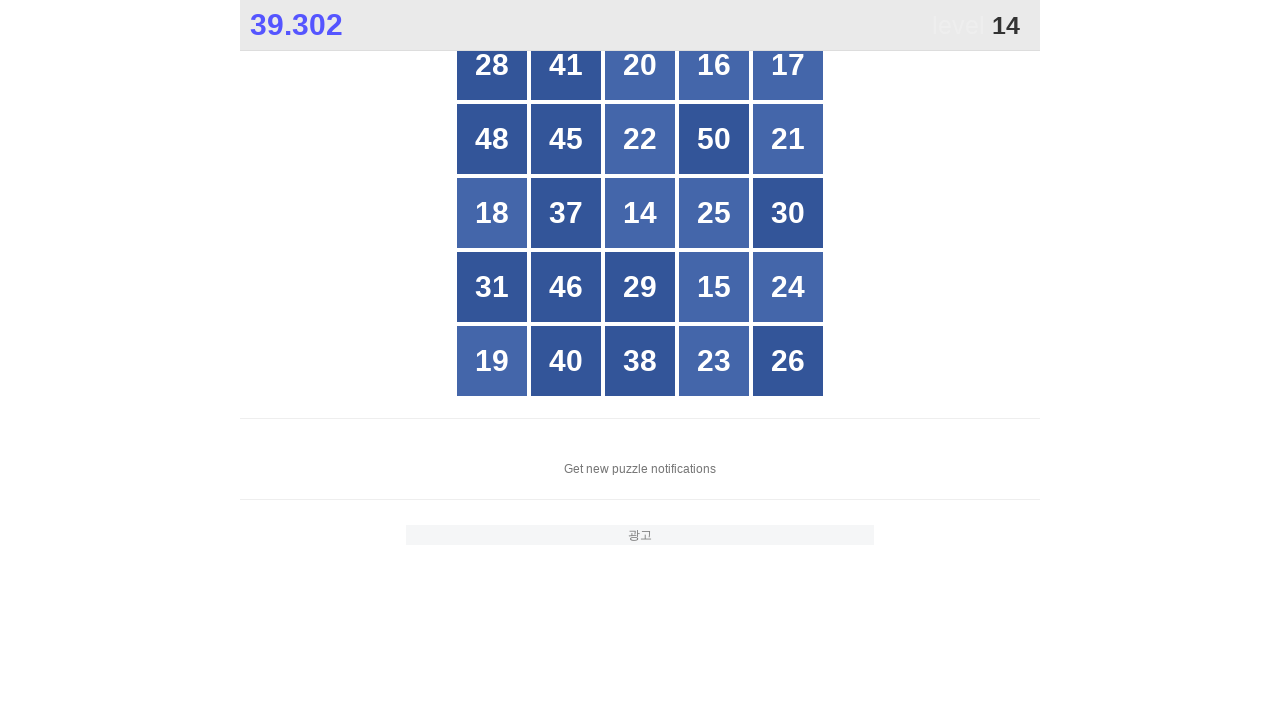

Clicked button number 14 at (640, 213) on xpath=//*[@id="grid"]/div >> nth=12
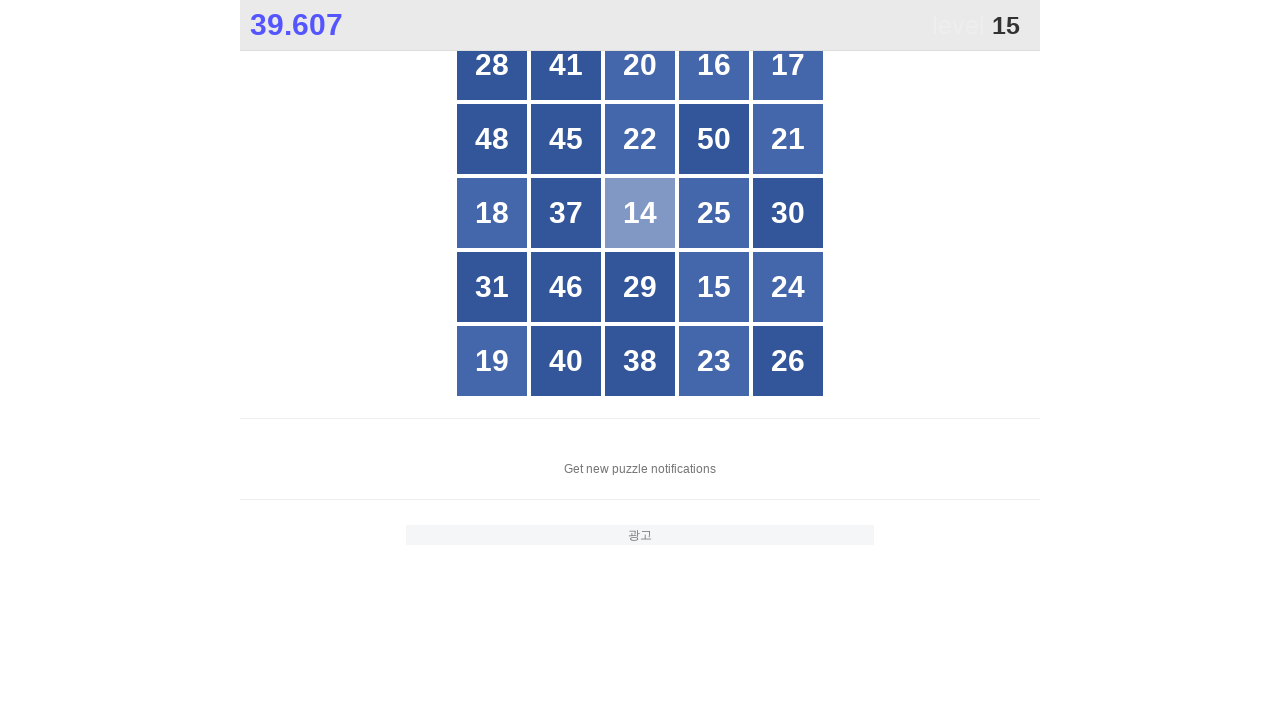

Located grid buttons for number 15
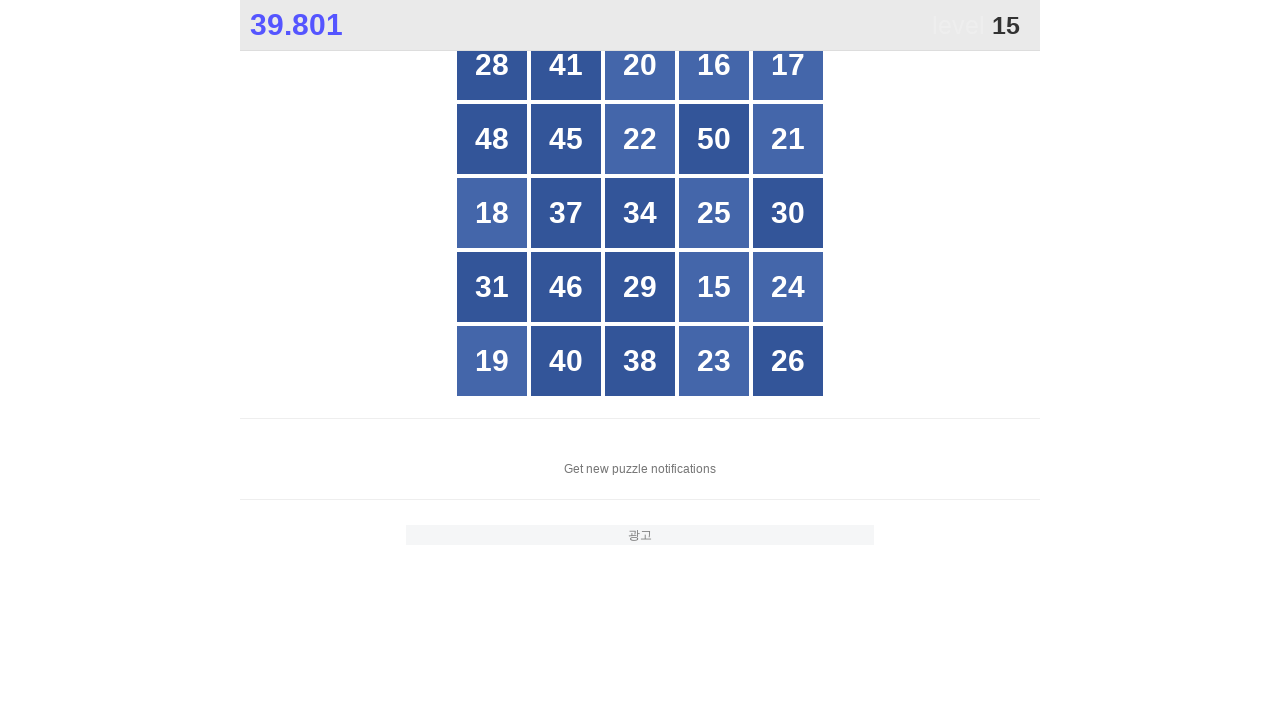

Counted 25 buttons in grid
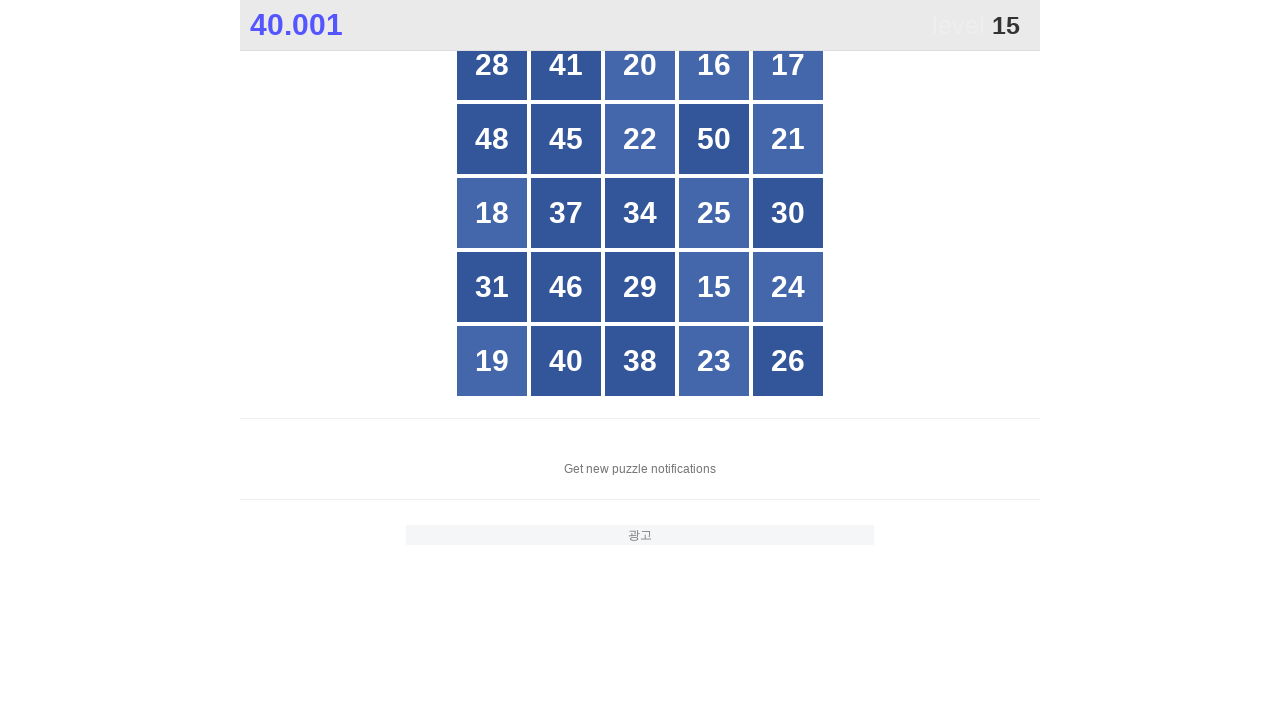

Checked button at index 0
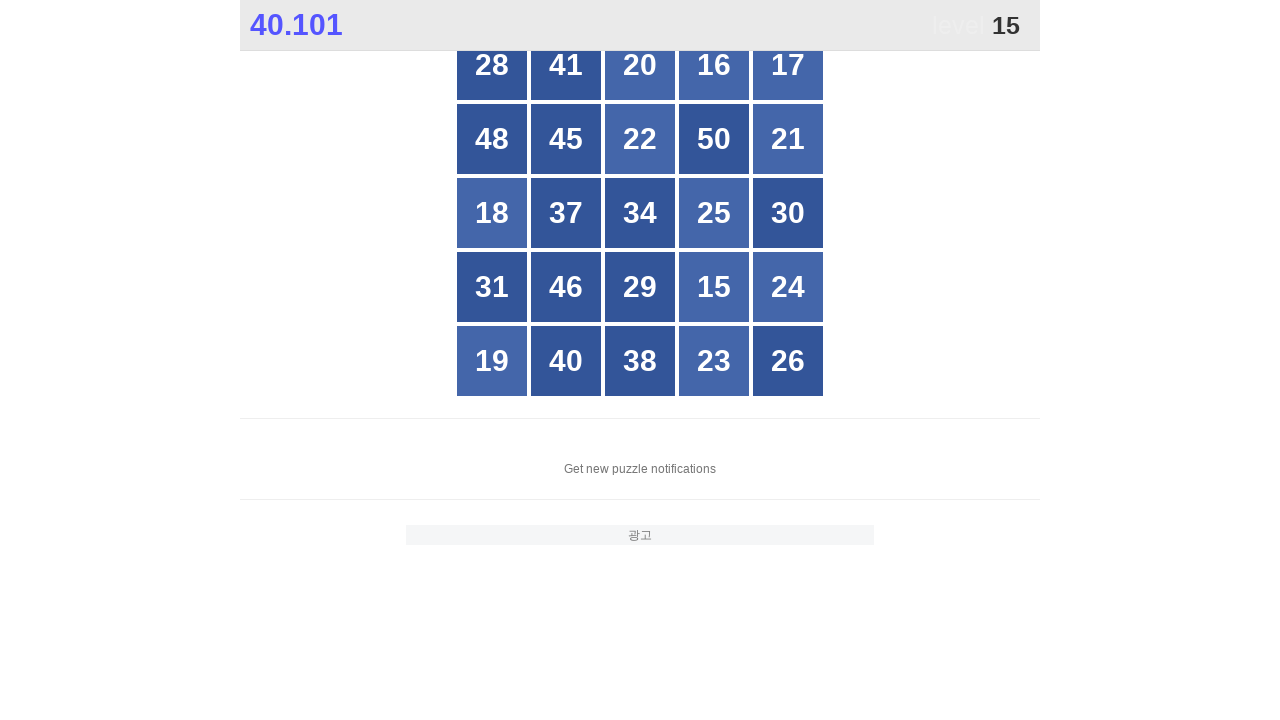

Checked button at index 1
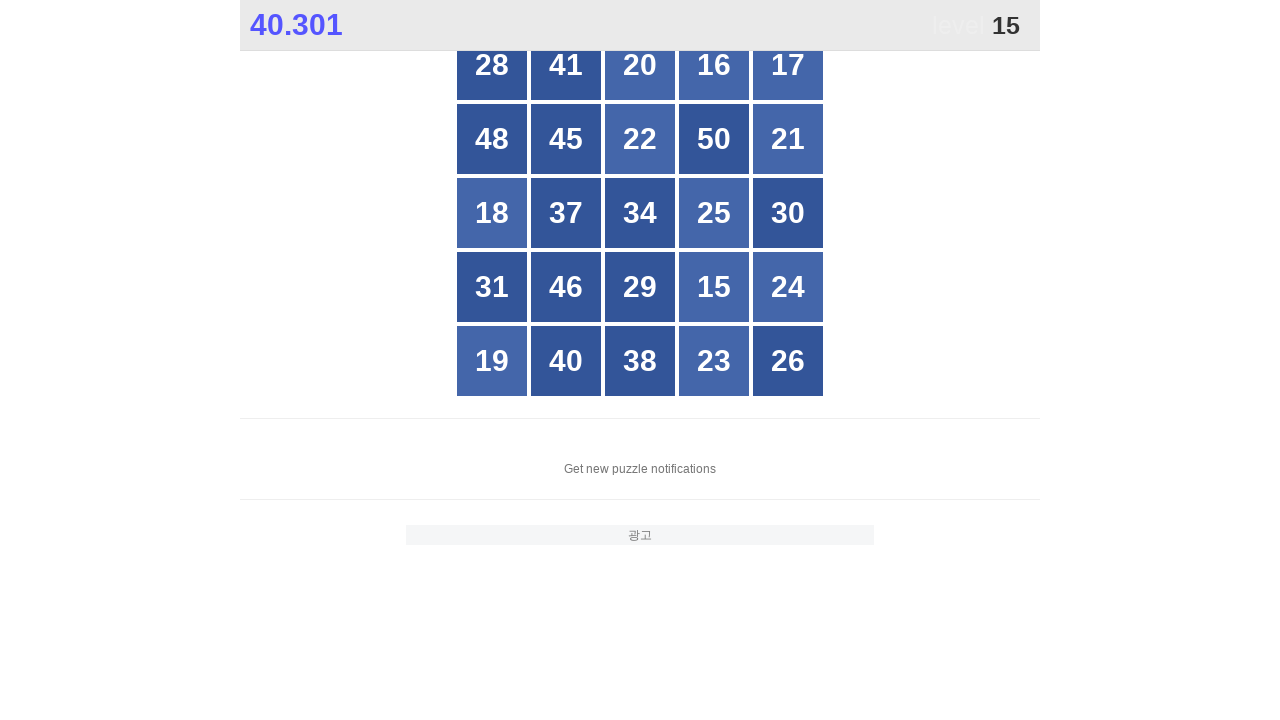

Checked button at index 2
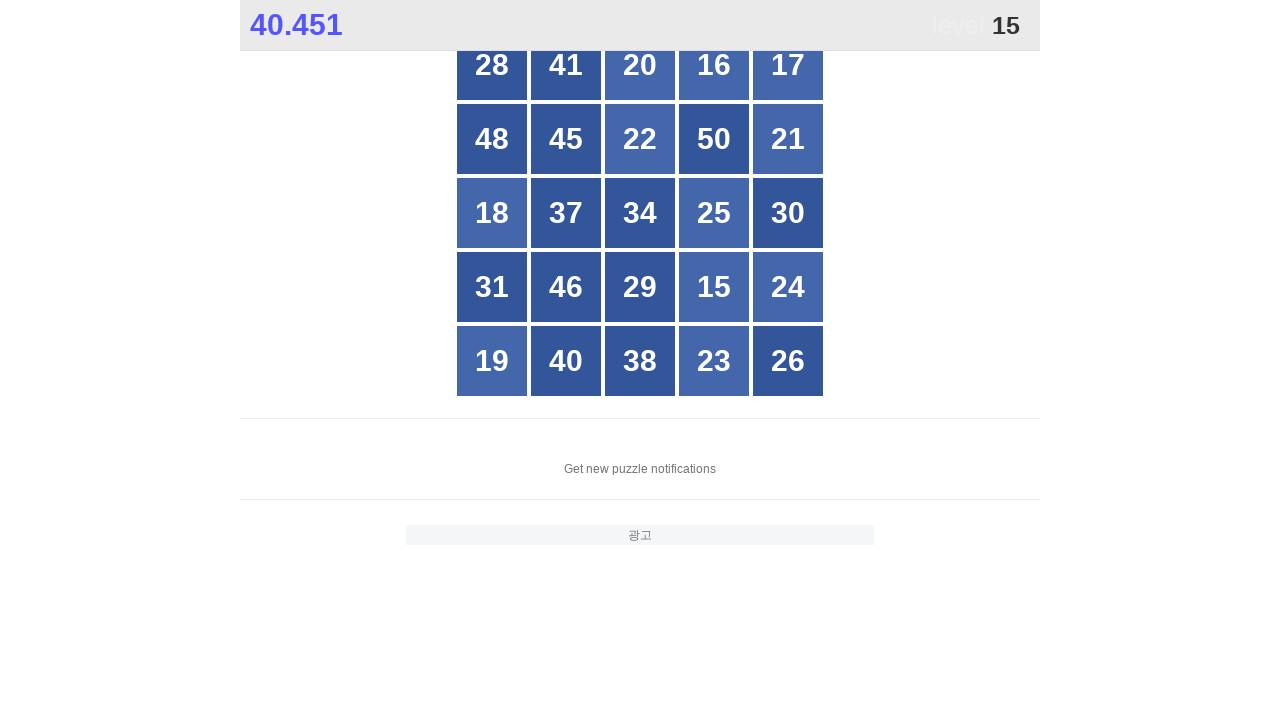

Checked button at index 3
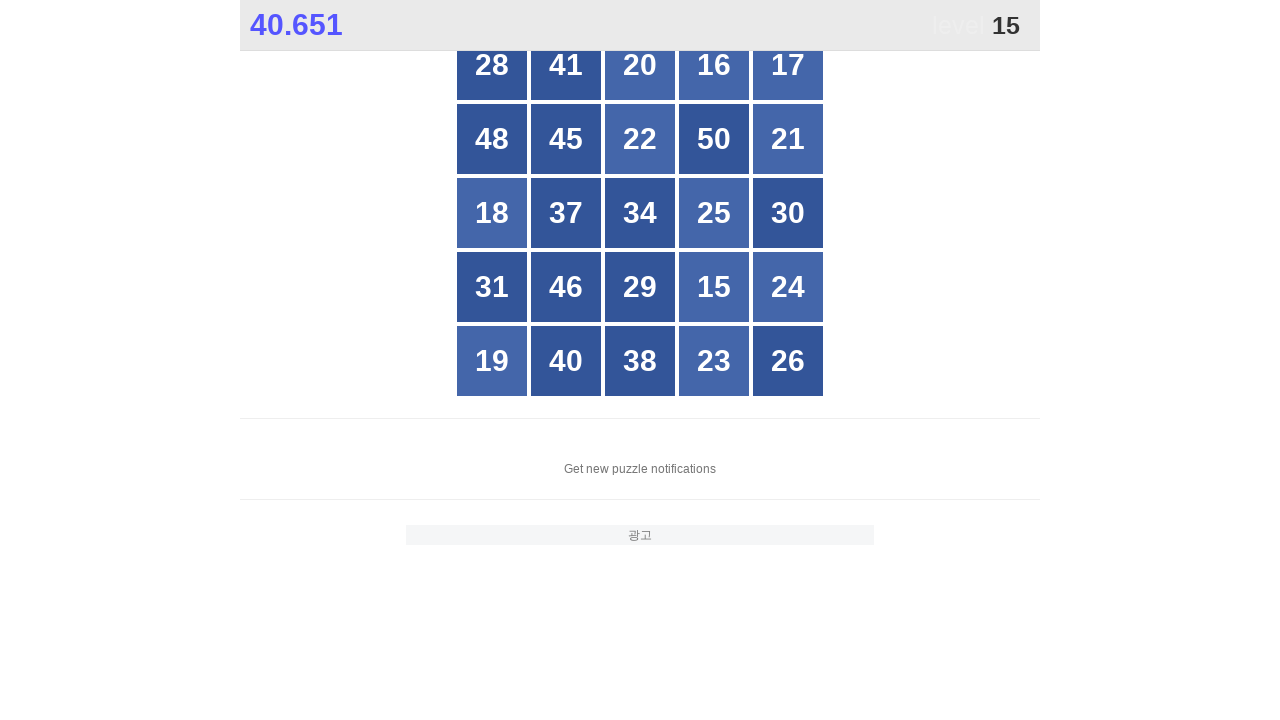

Checked button at index 4
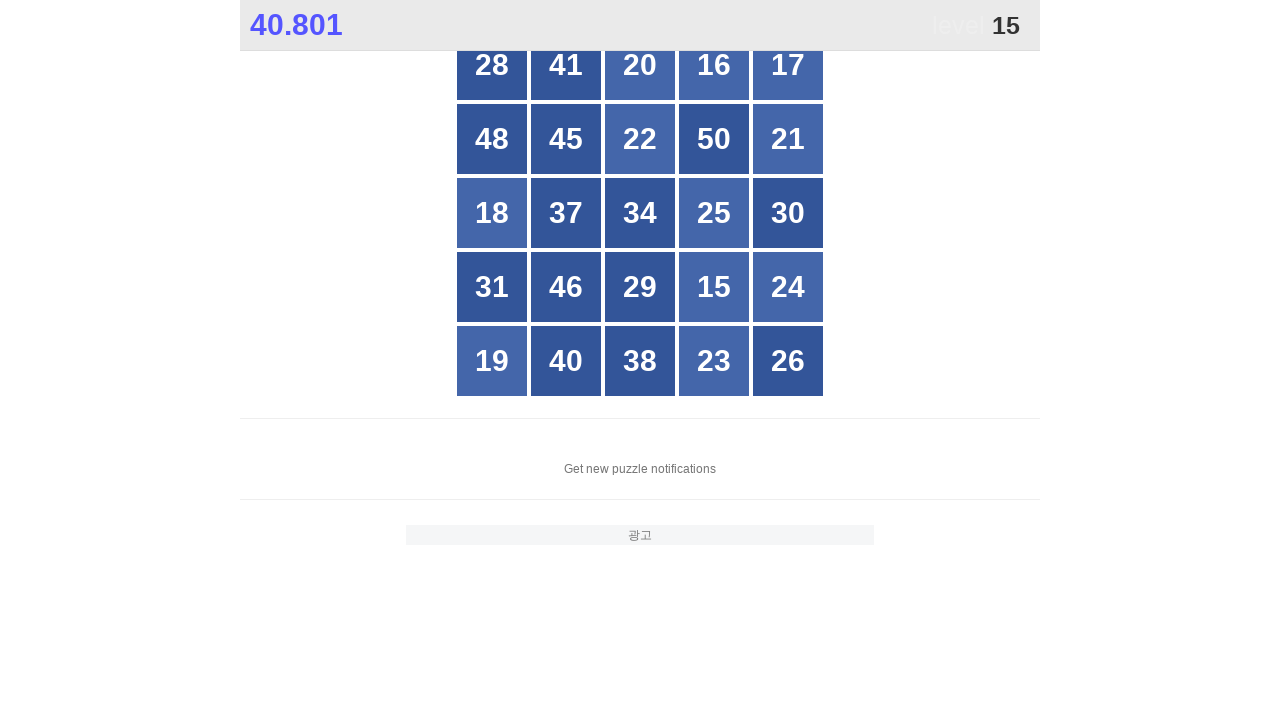

Checked button at index 5
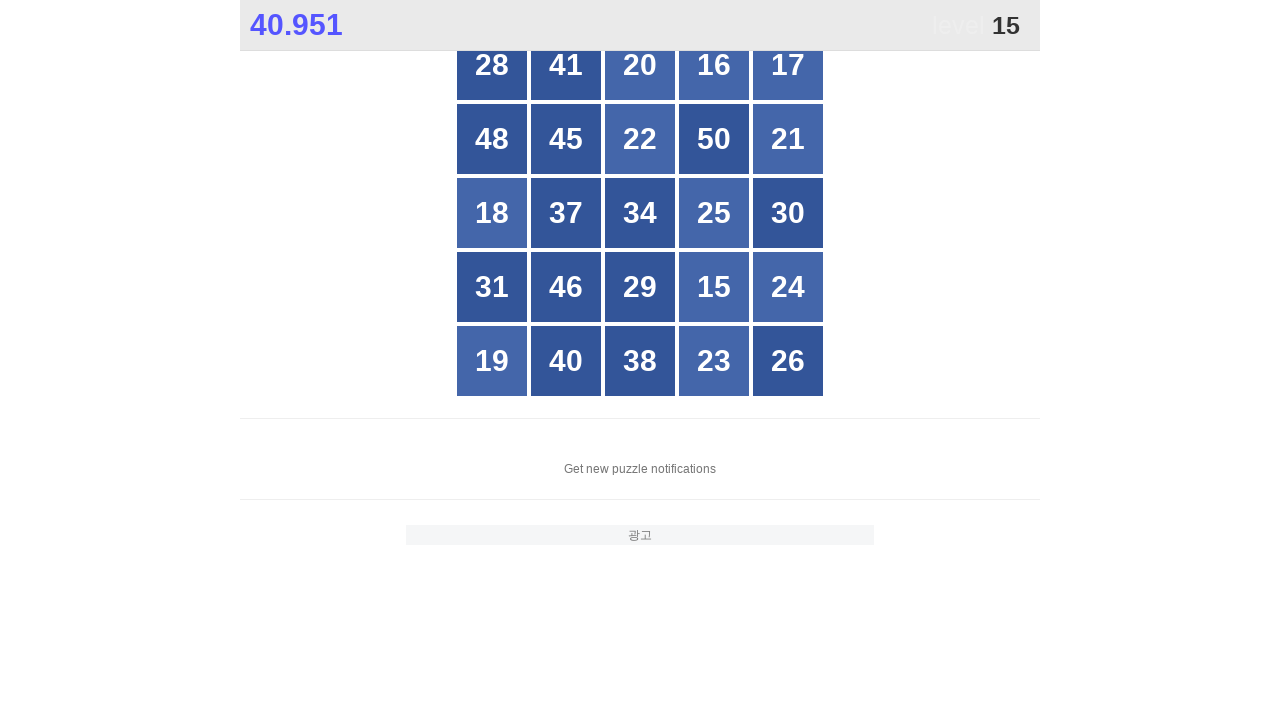

Checked button at index 6
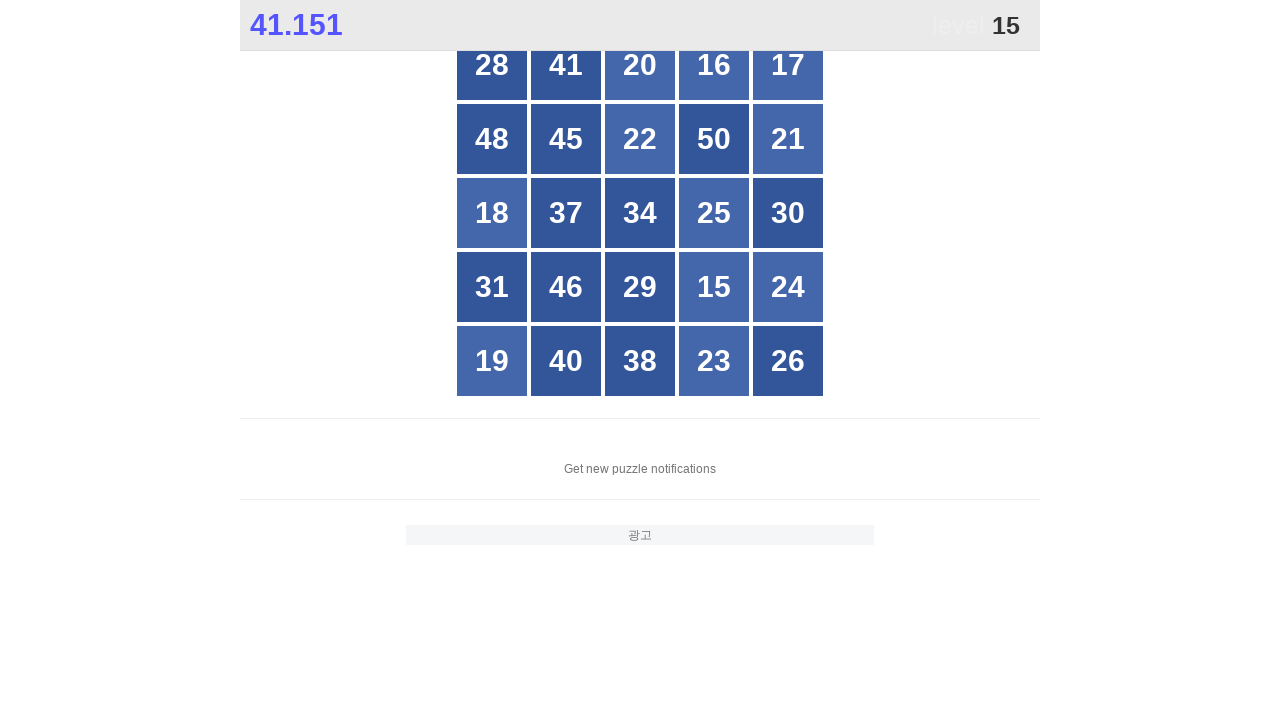

Checked button at index 7
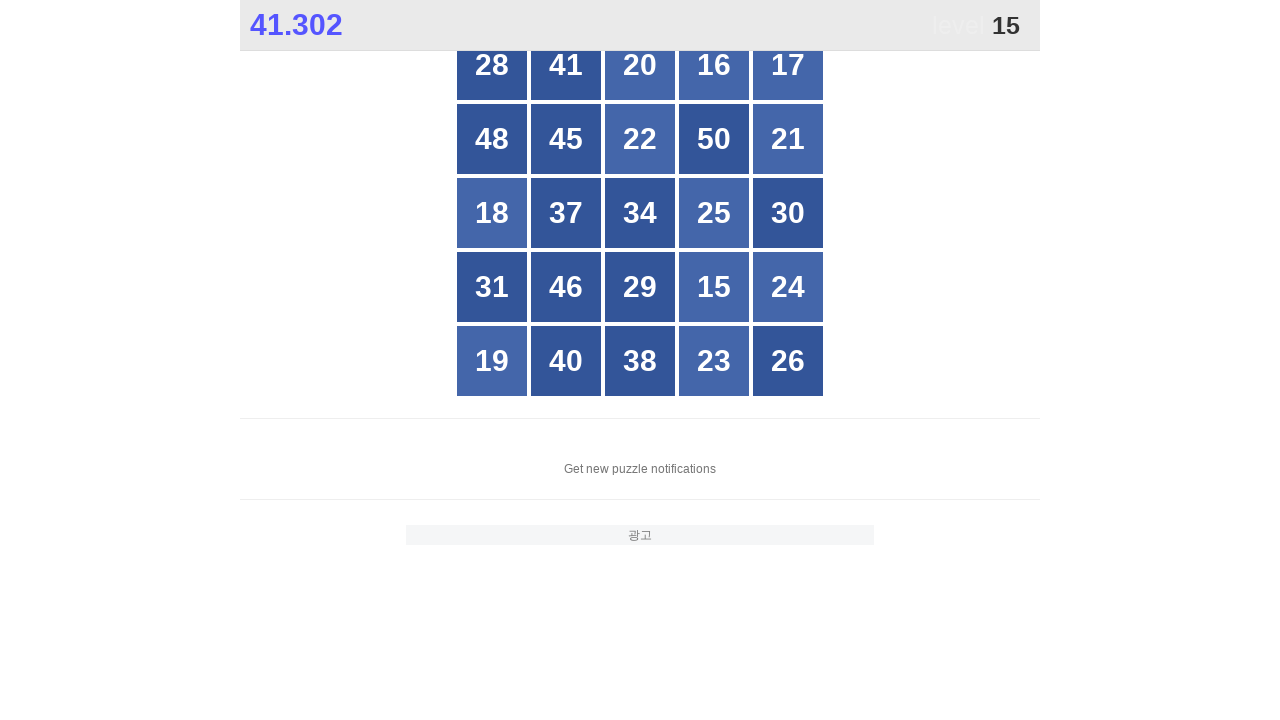

Checked button at index 8
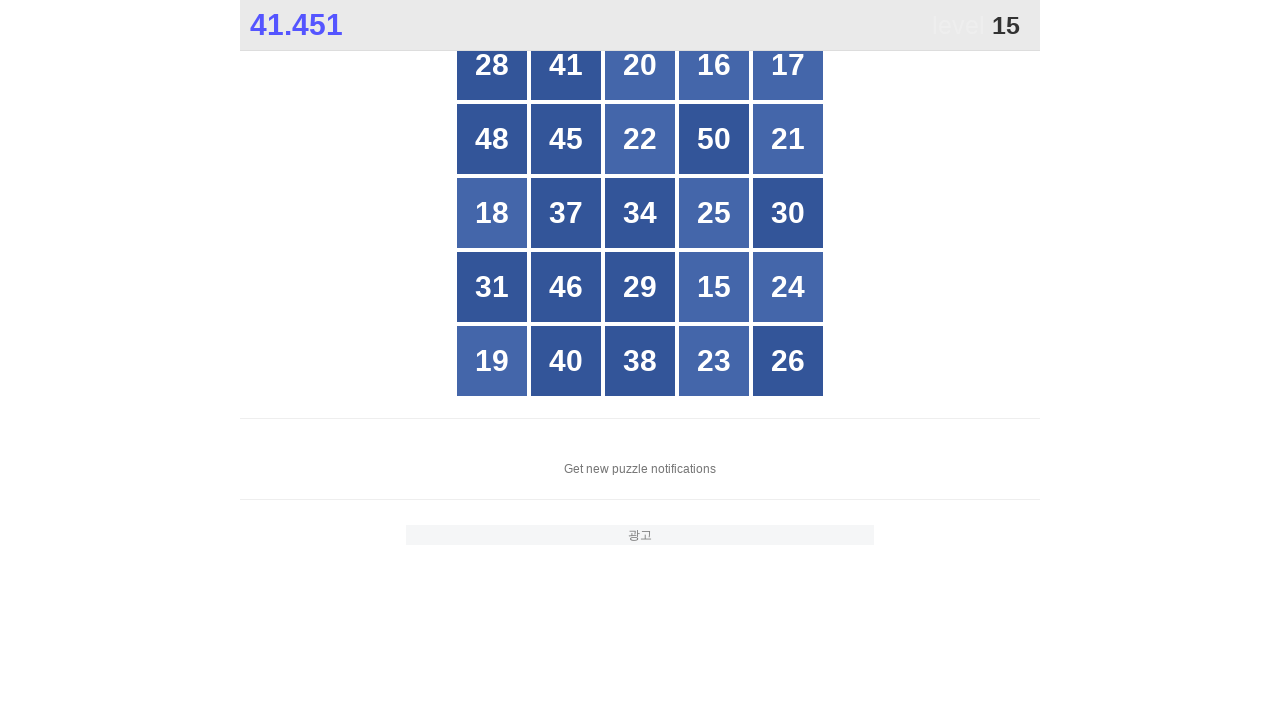

Checked button at index 9
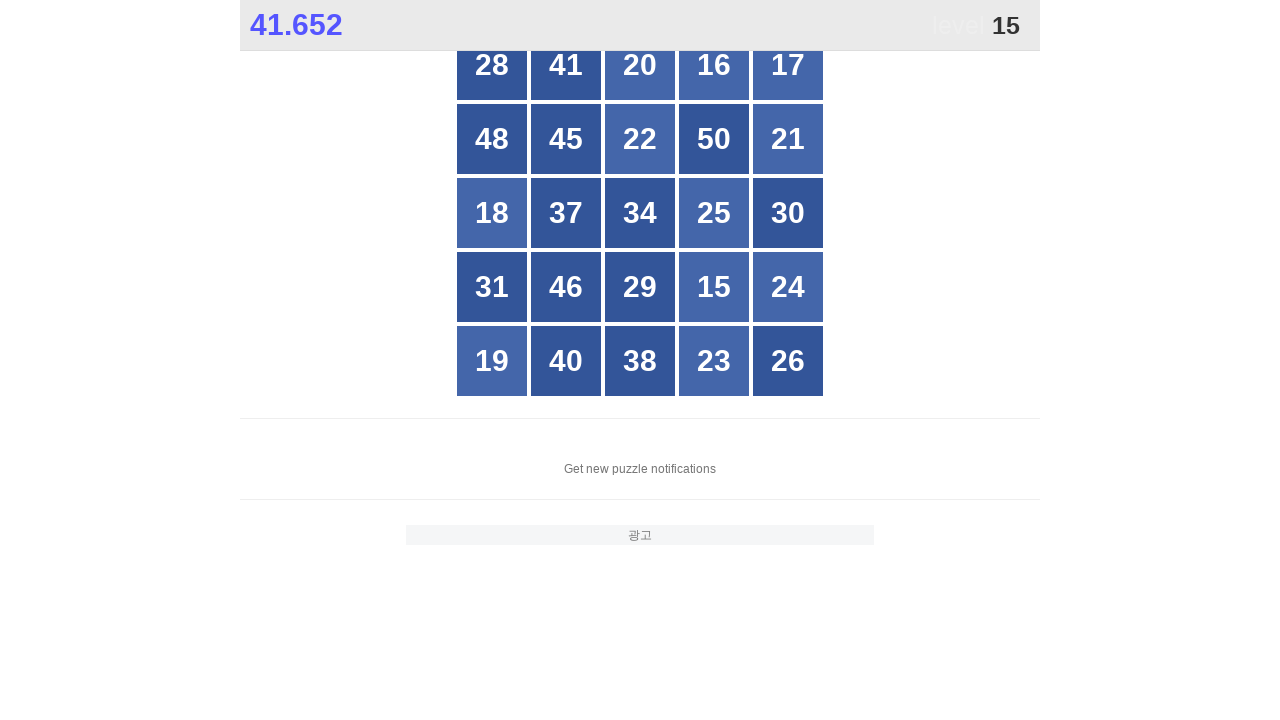

Checked button at index 10
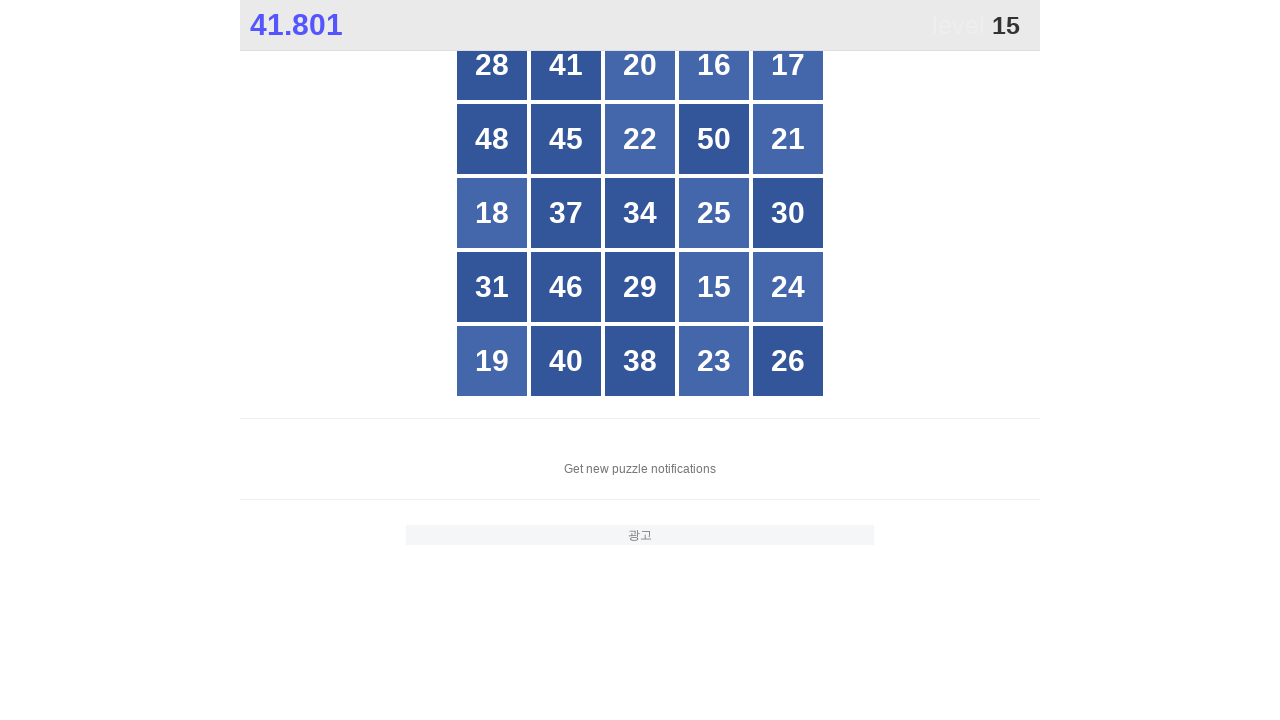

Checked button at index 11
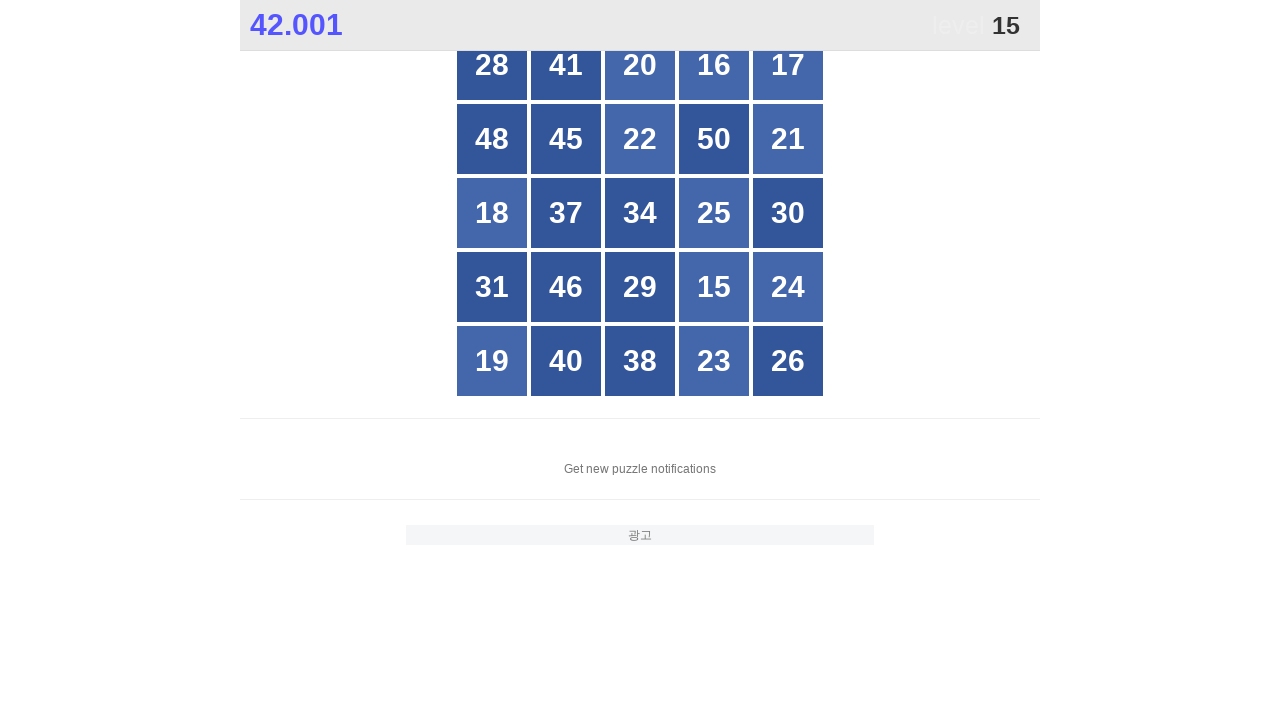

Checked button at index 12
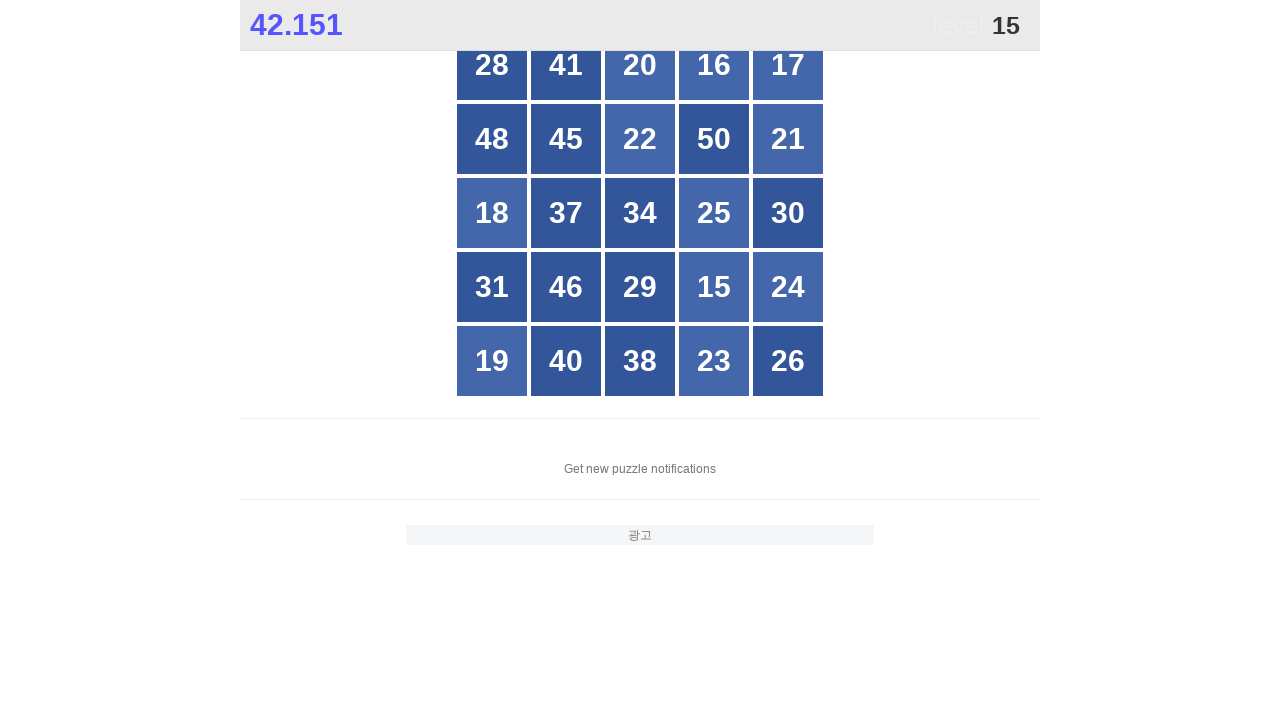

Checked button at index 13
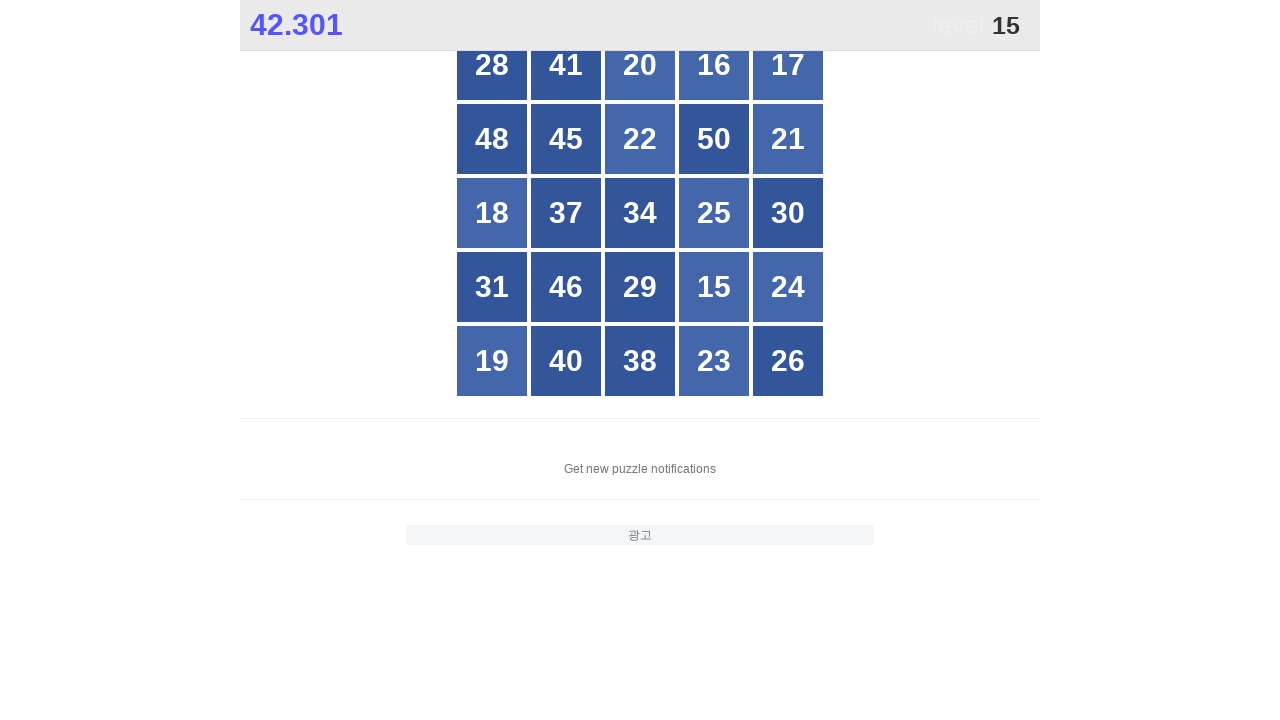

Checked button at index 14
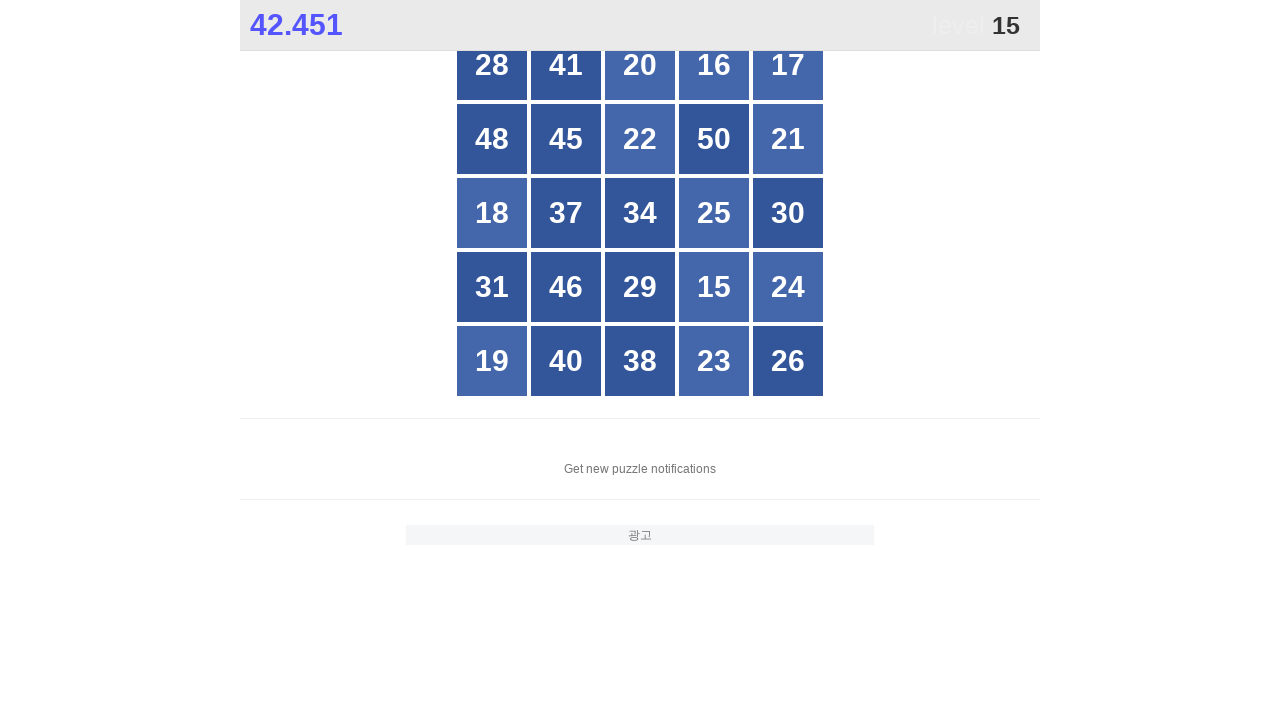

Checked button at index 15
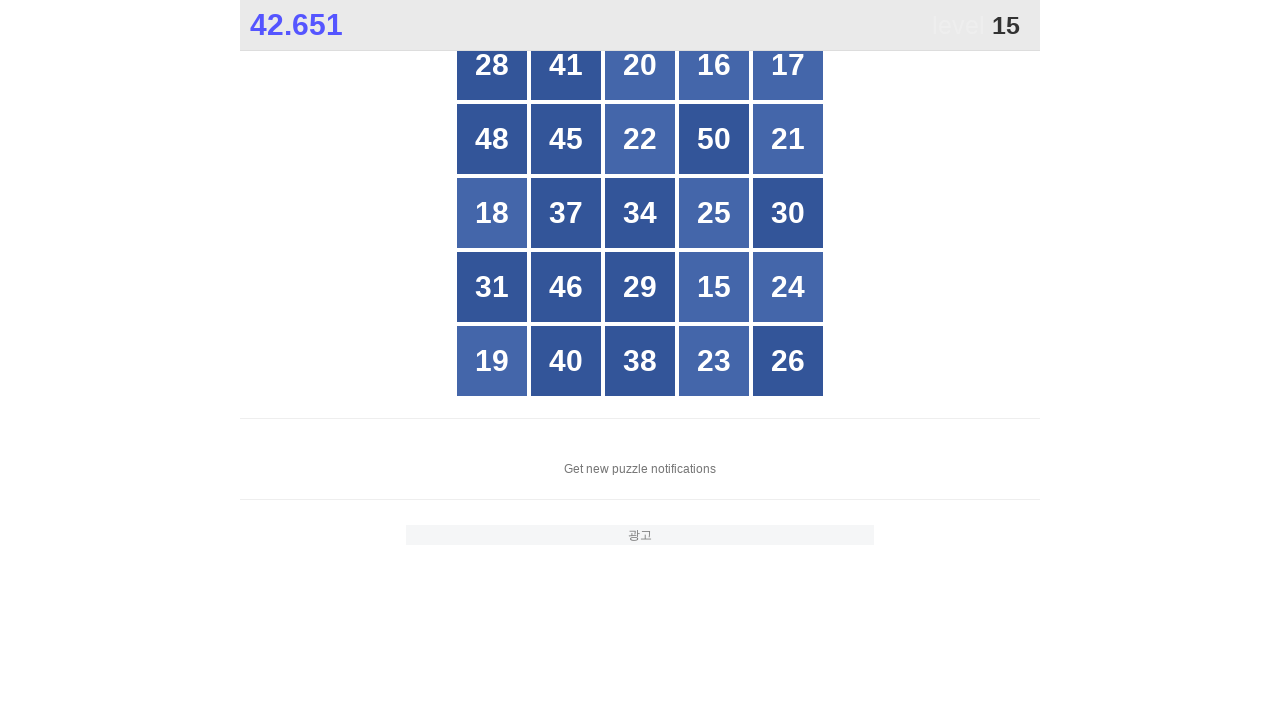

Checked button at index 16
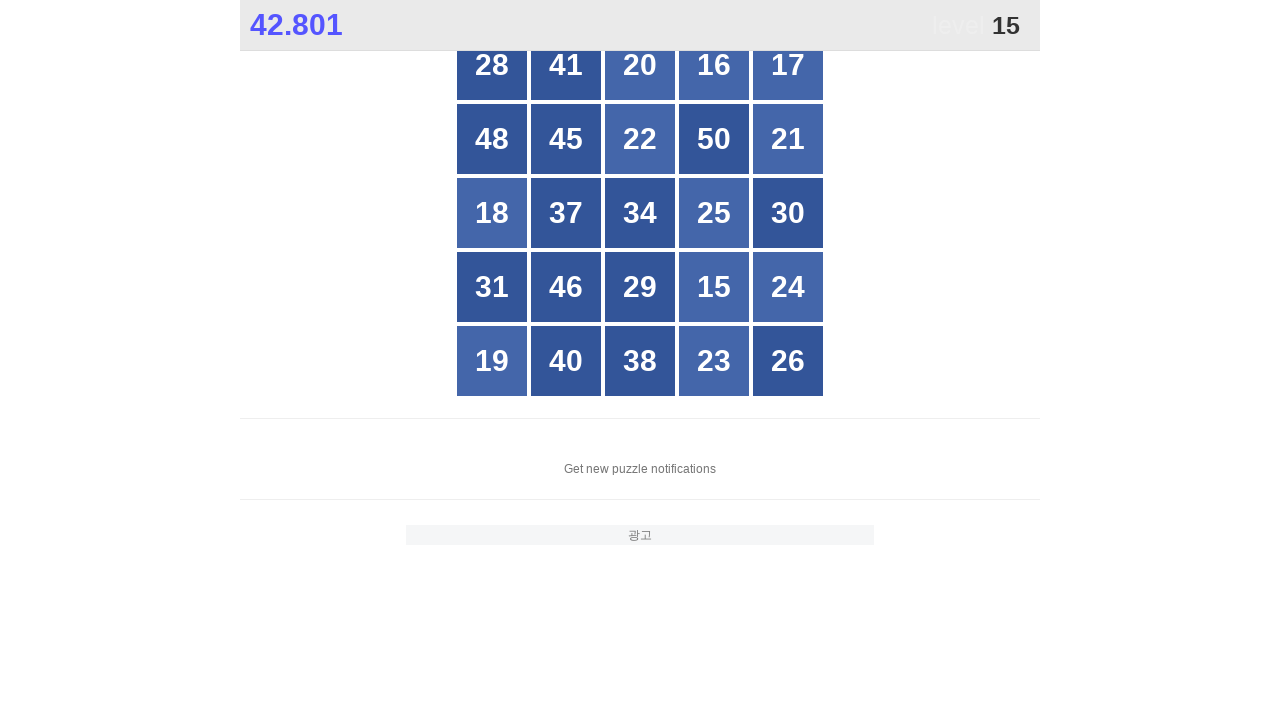

Checked button at index 17
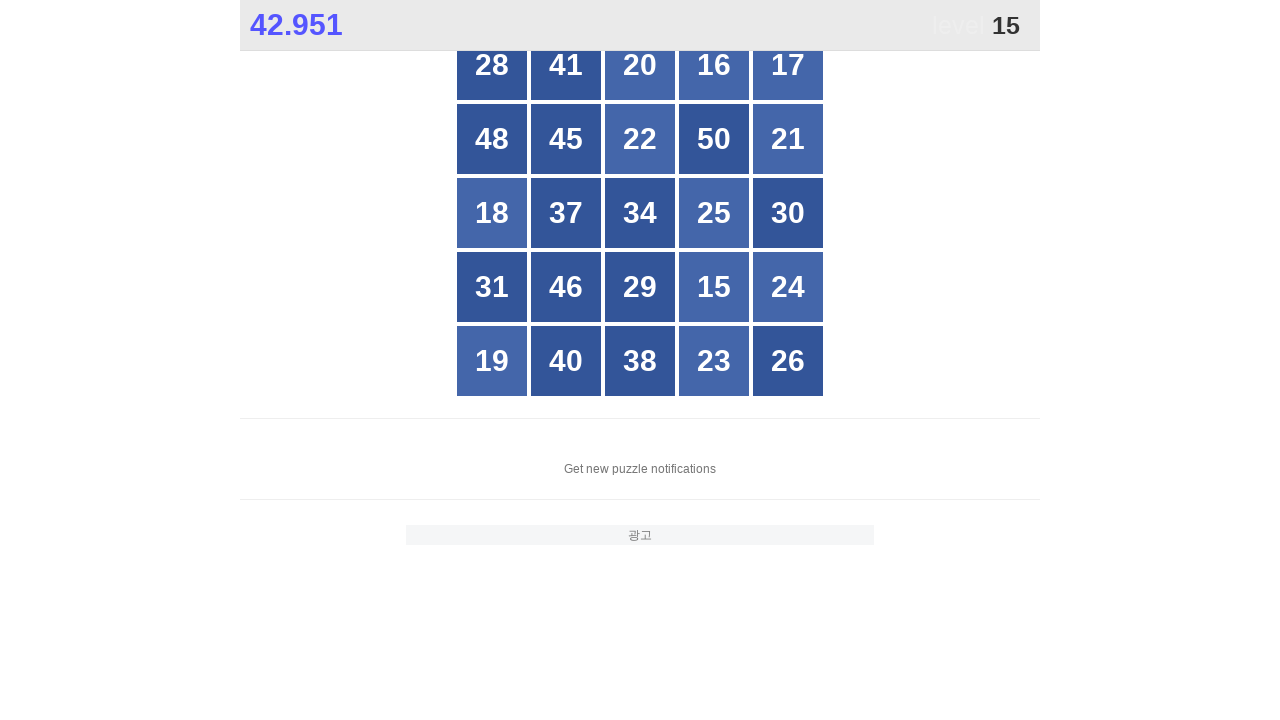

Checked button at index 18
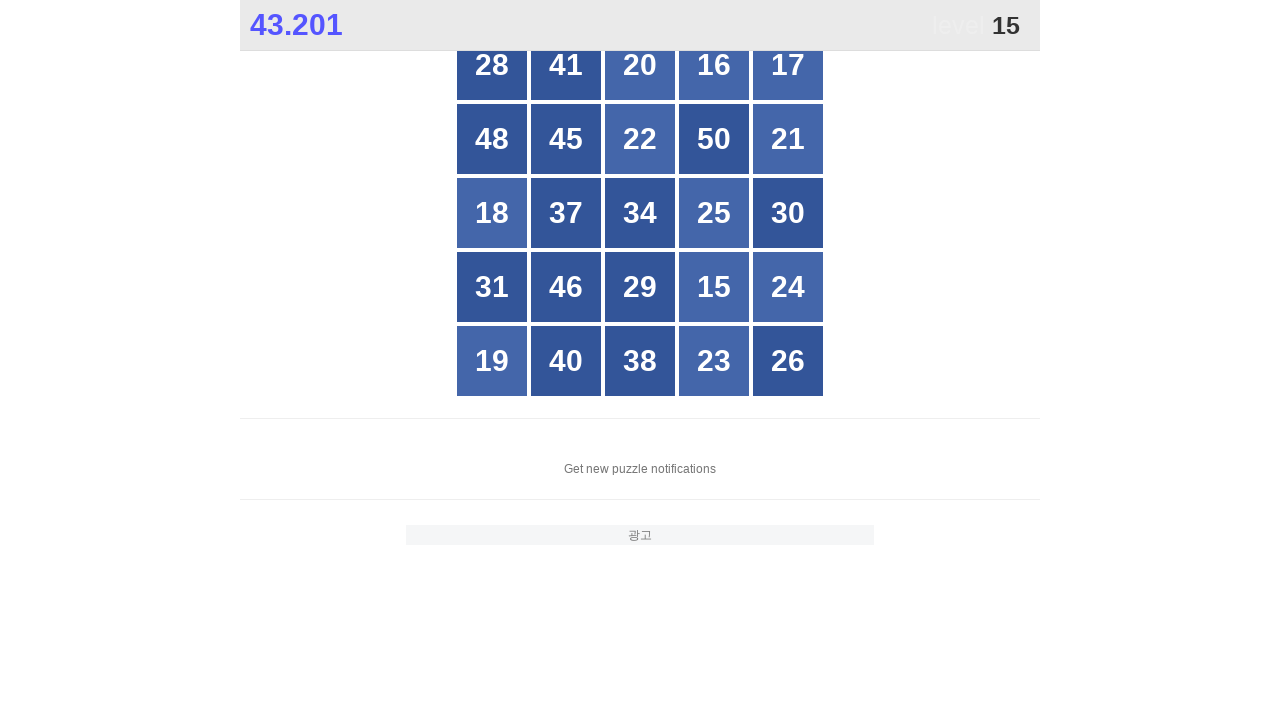

Clicked button number 15 at (714, 287) on xpath=//*[@id="grid"]/div >> nth=18
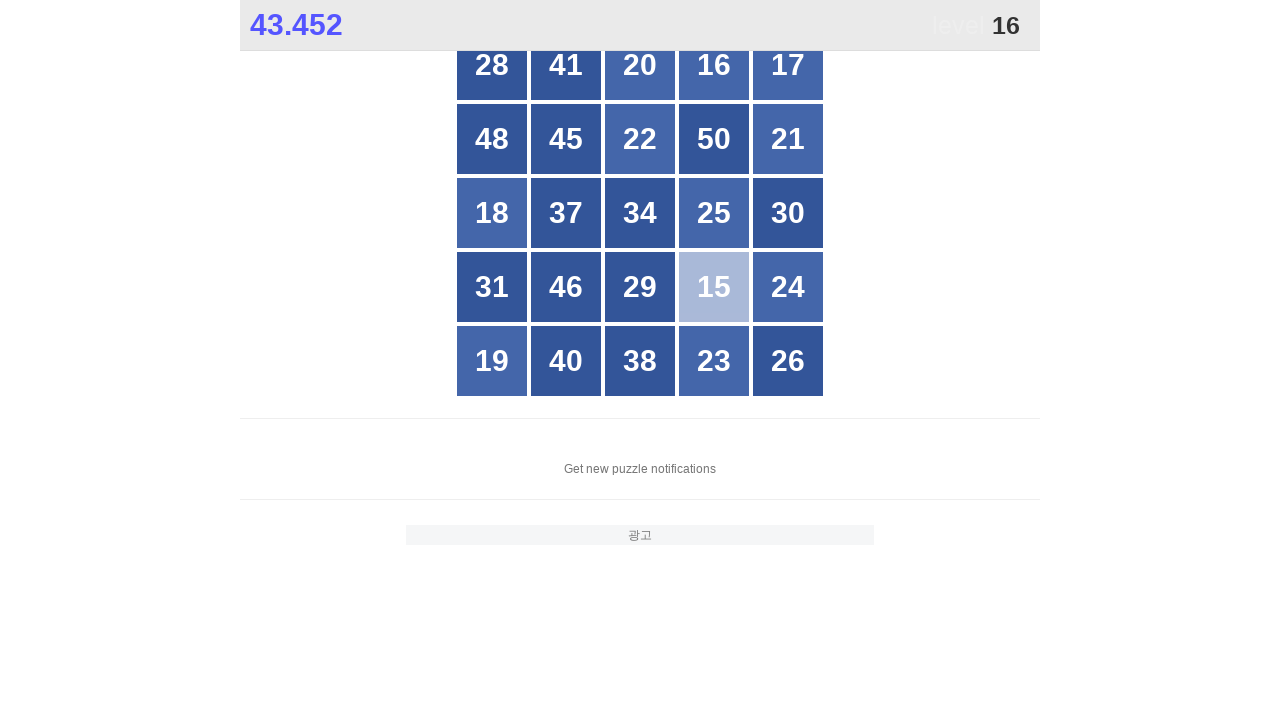

Located grid buttons for number 16
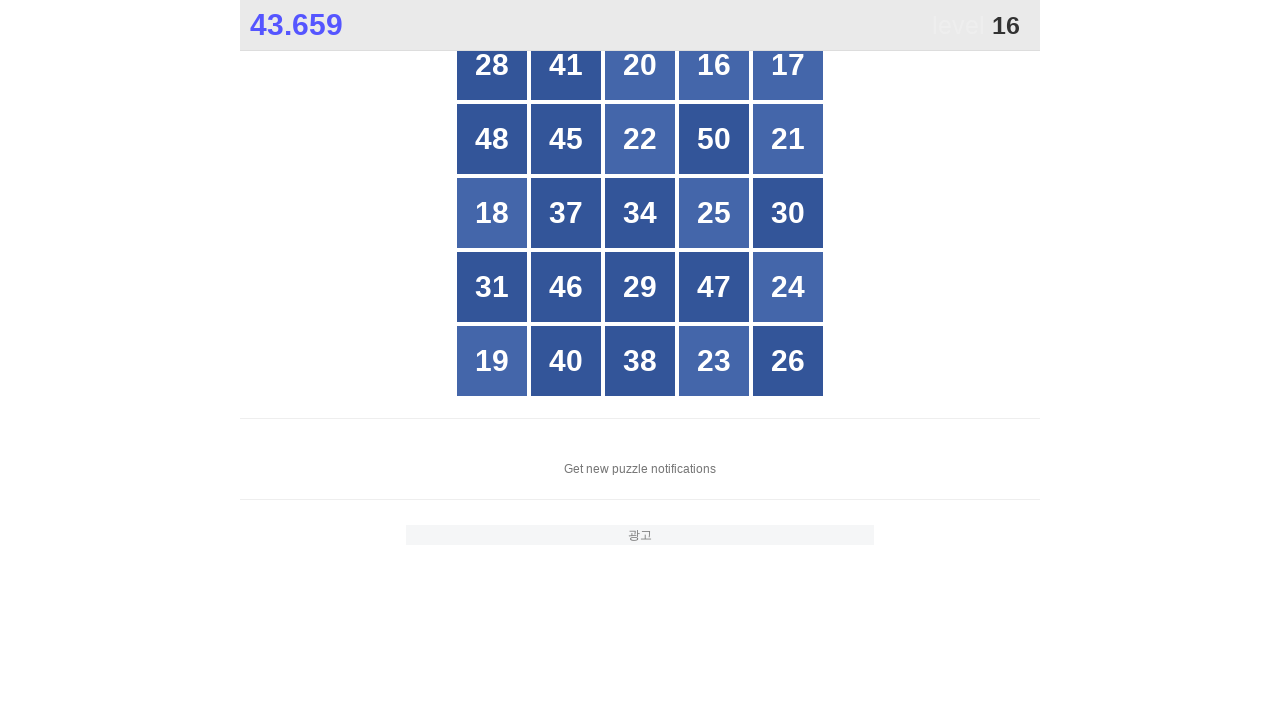

Counted 25 buttons in grid
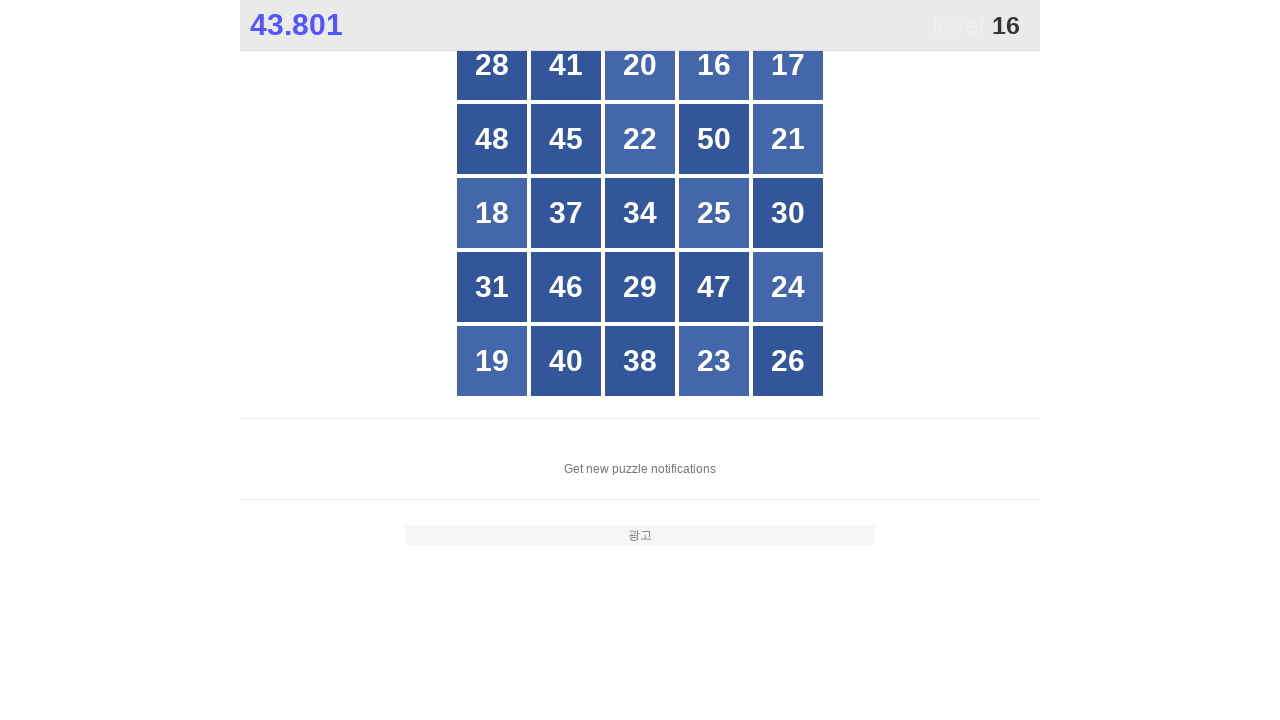

Checked button at index 0
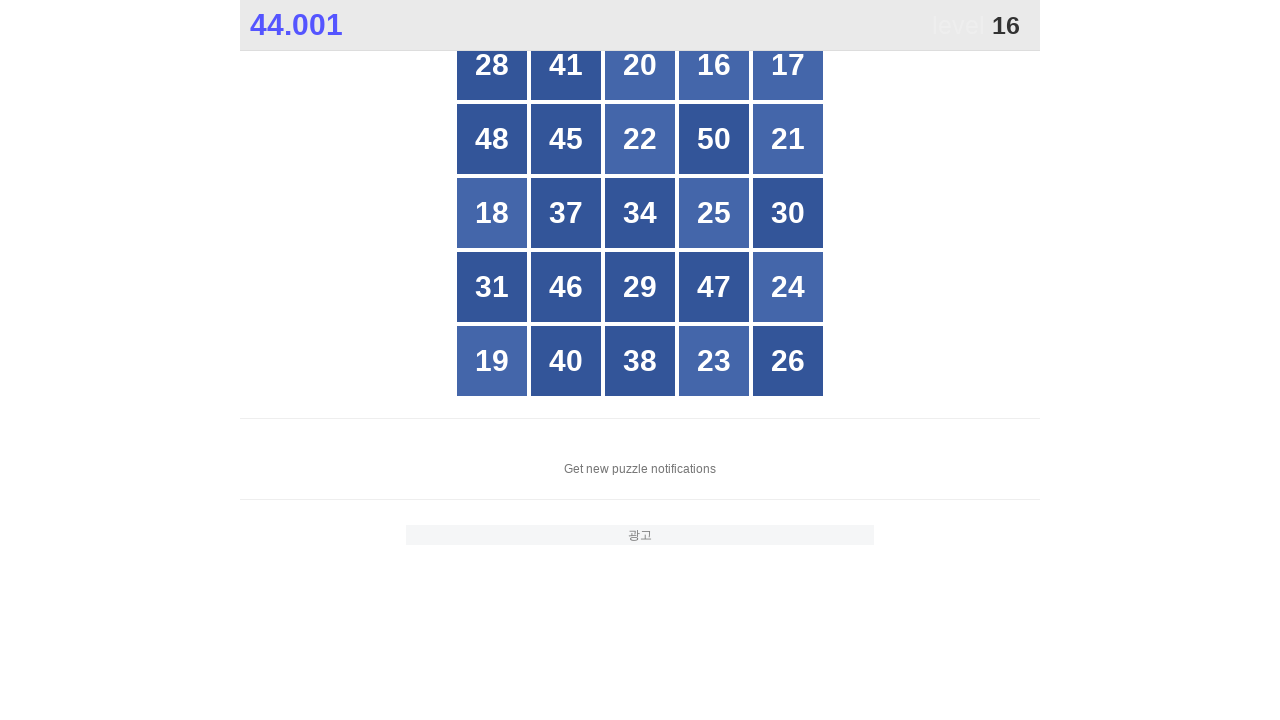

Checked button at index 1
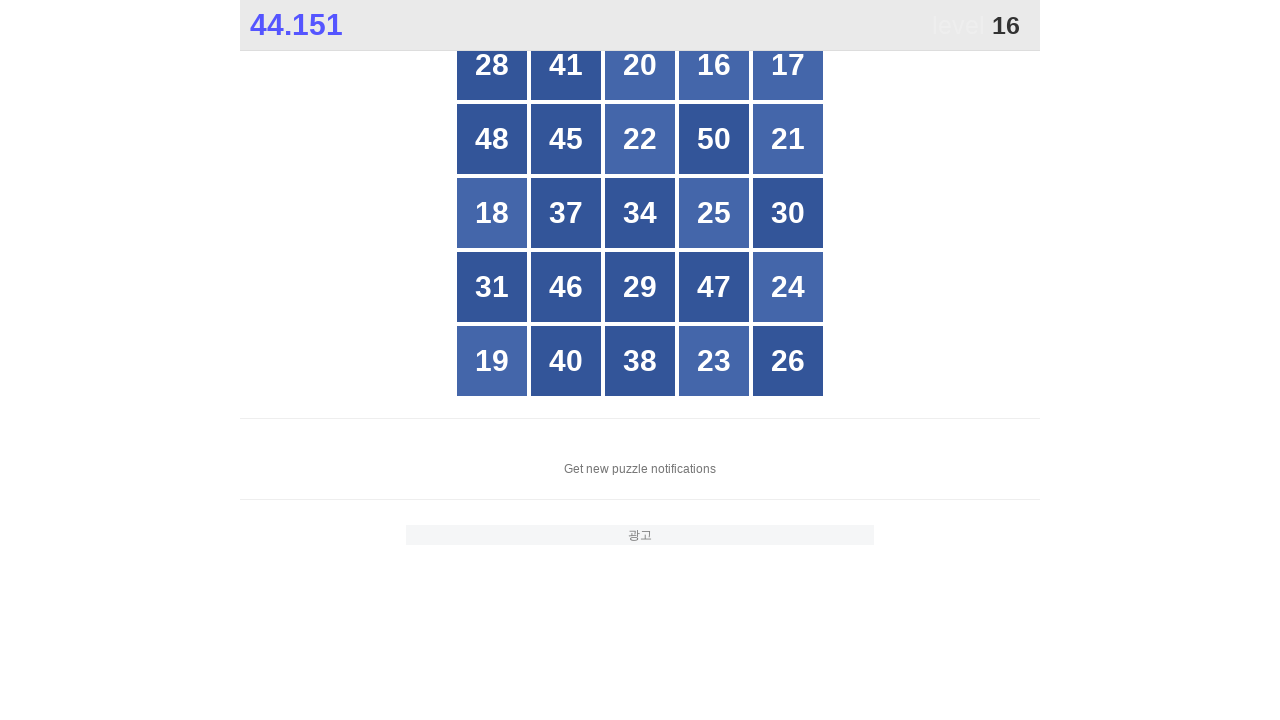

Checked button at index 2
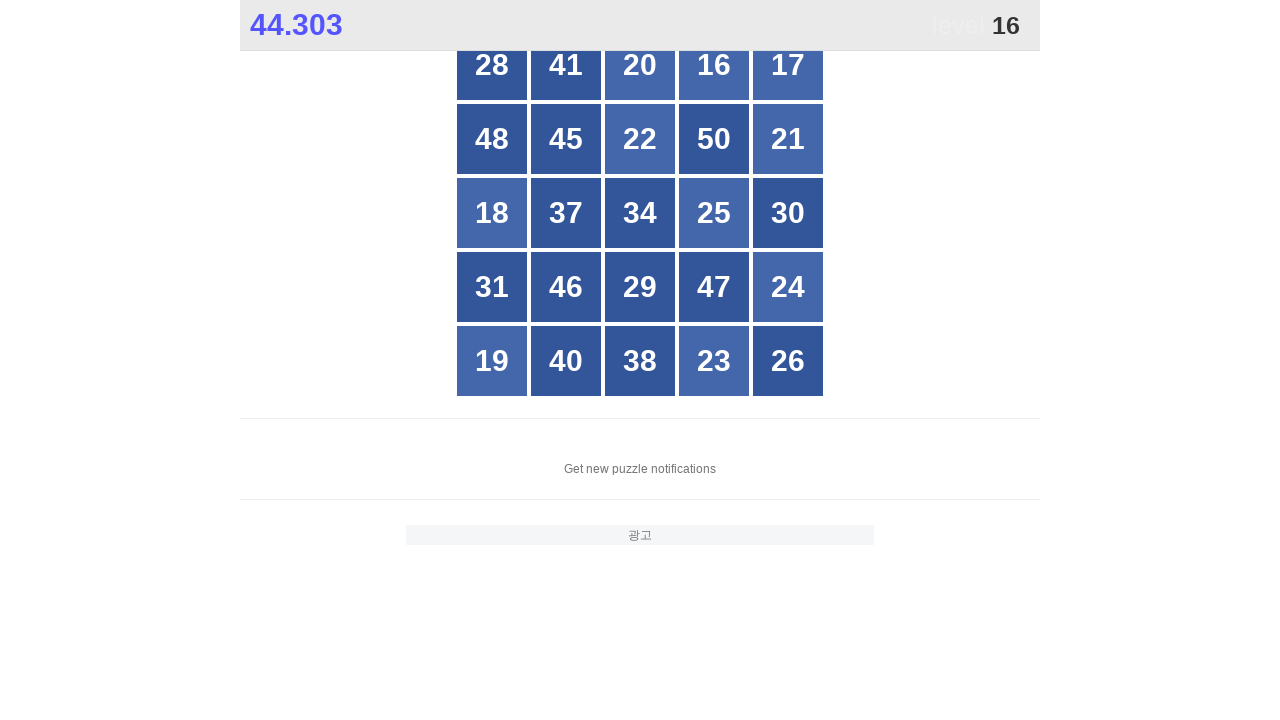

Checked button at index 3
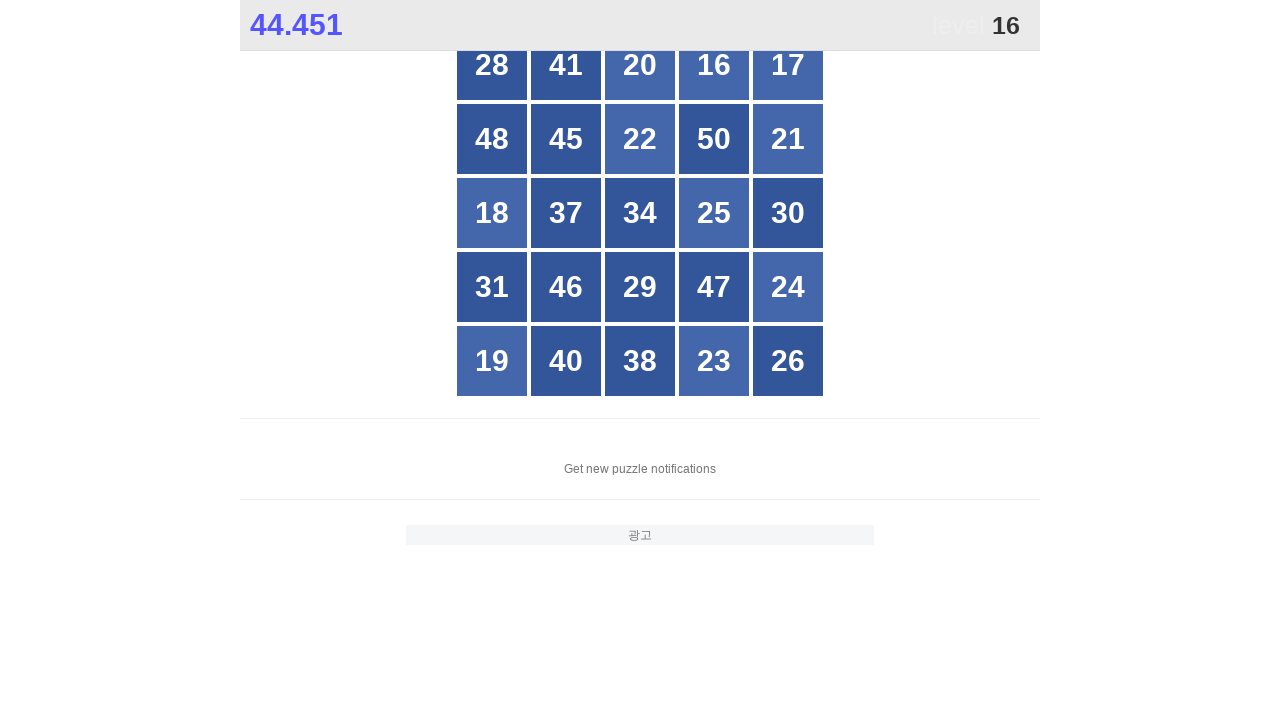

Clicked button number 16 at (714, 65) on xpath=//*[@id="grid"]/div >> nth=3
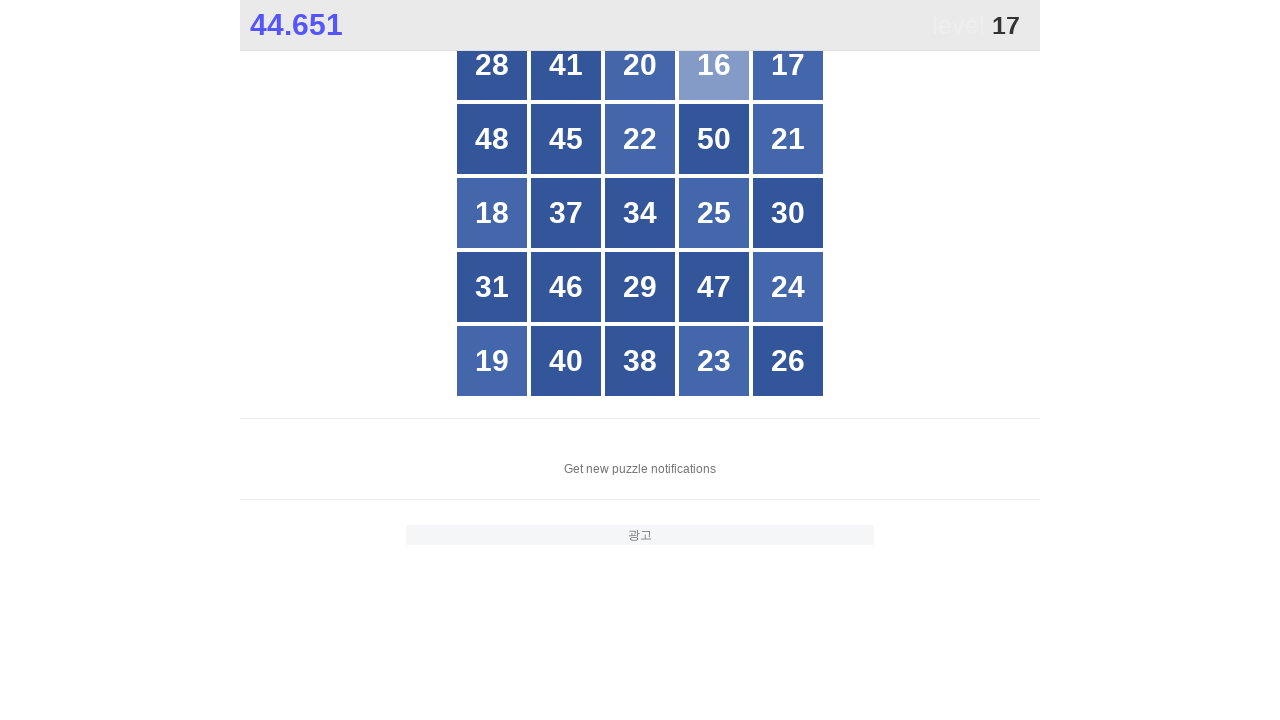

Located grid buttons for number 17
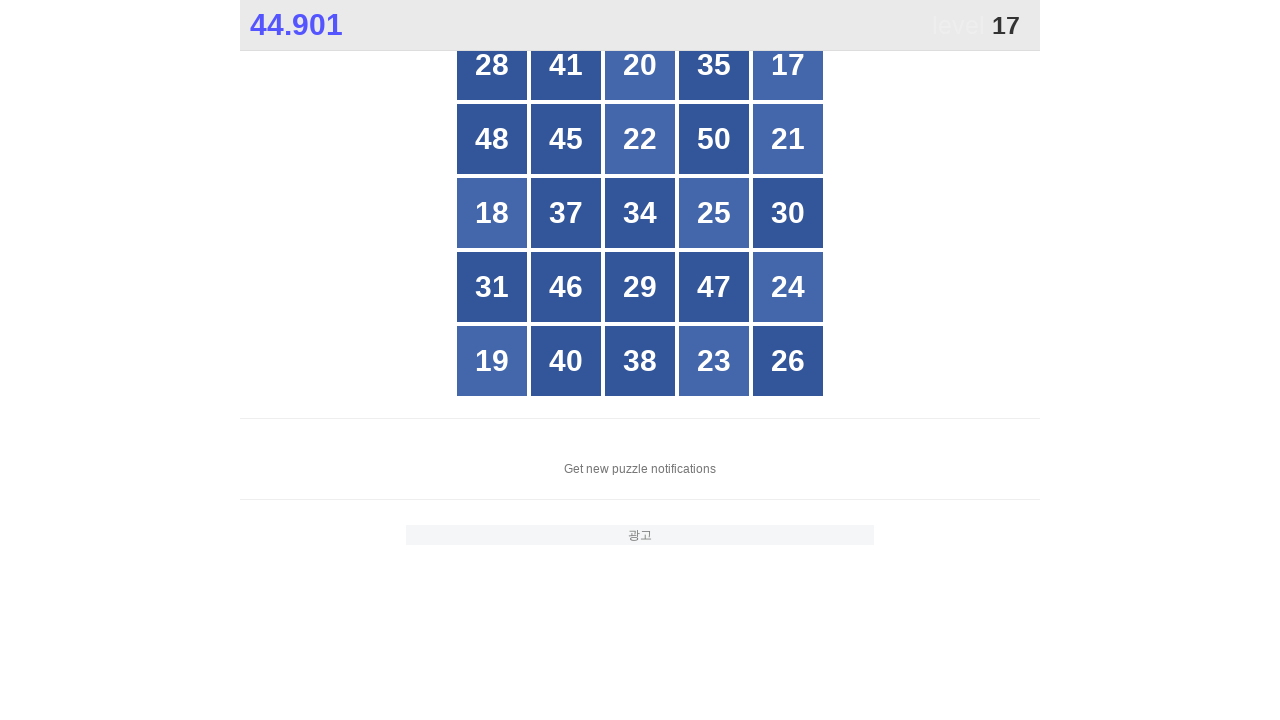

Counted 25 buttons in grid
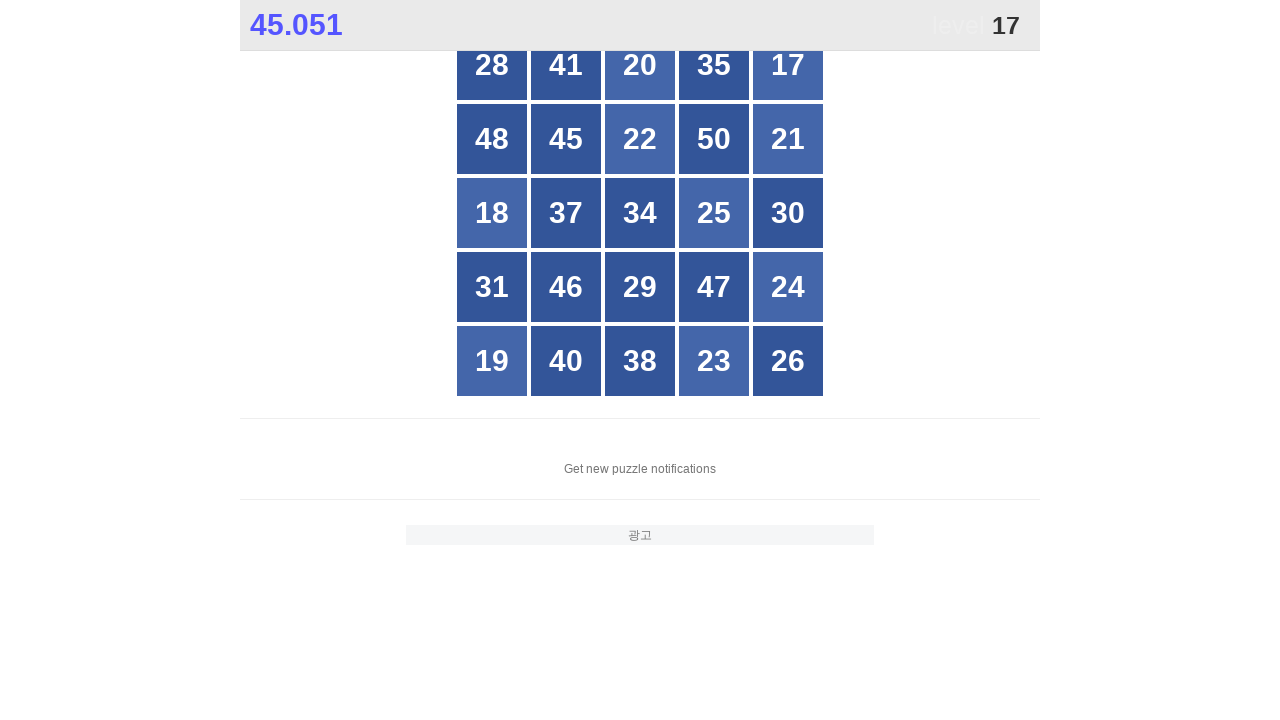

Checked button at index 0
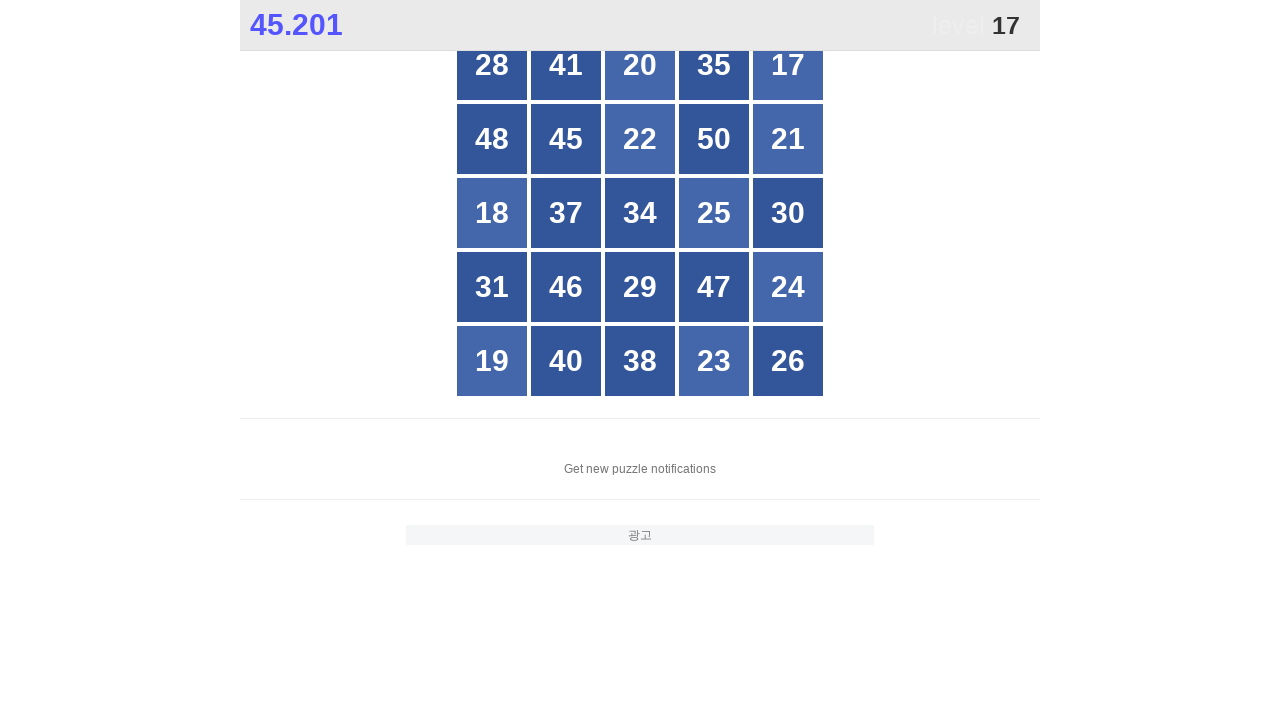

Checked button at index 1
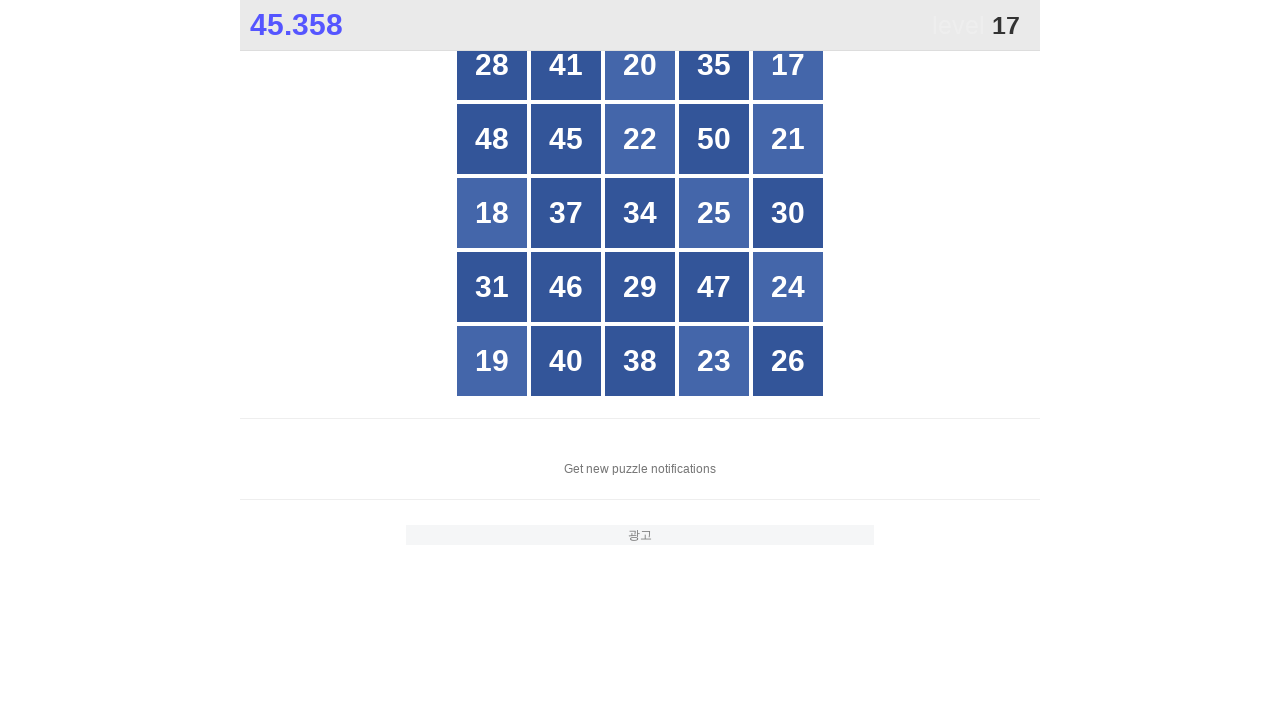

Checked button at index 2
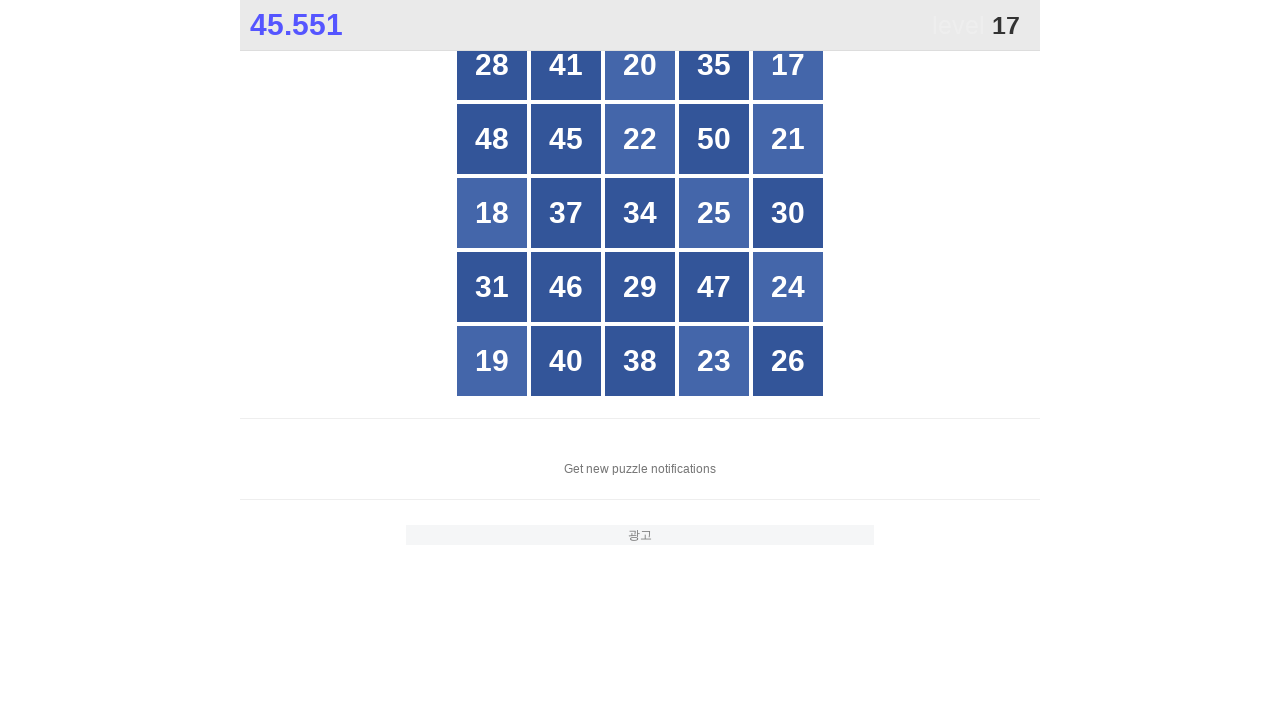

Checked button at index 3
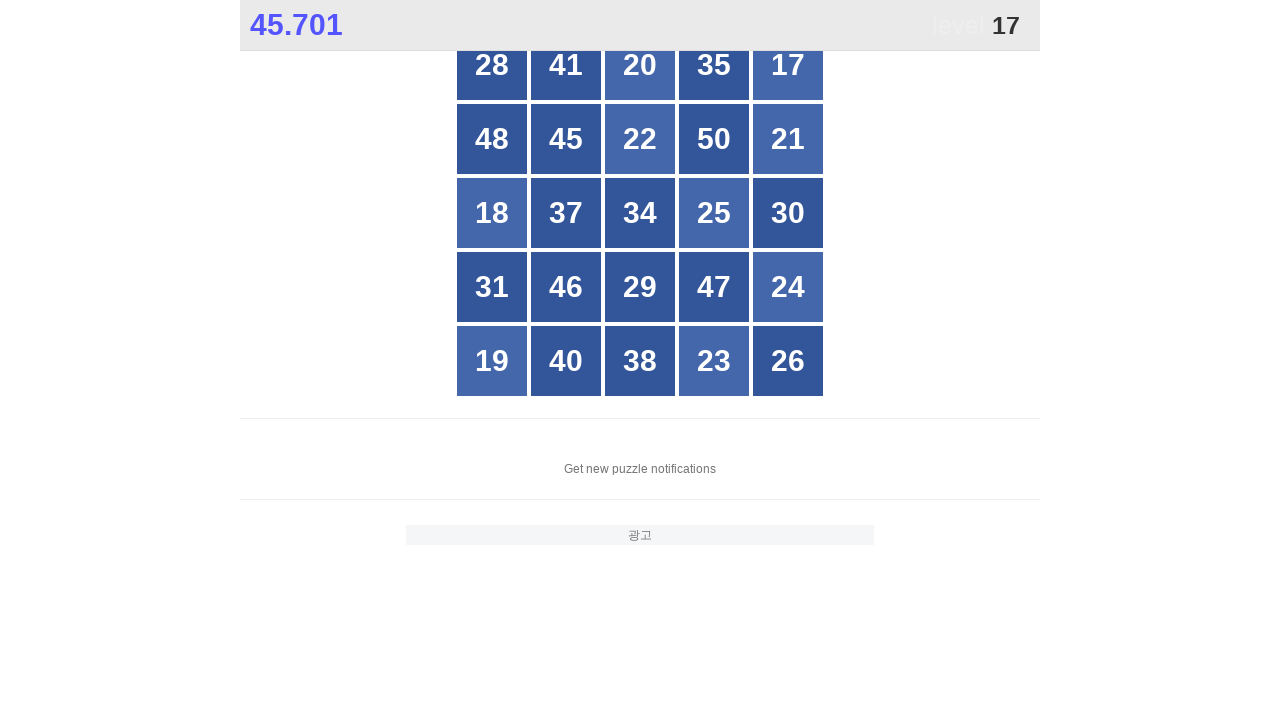

Checked button at index 4
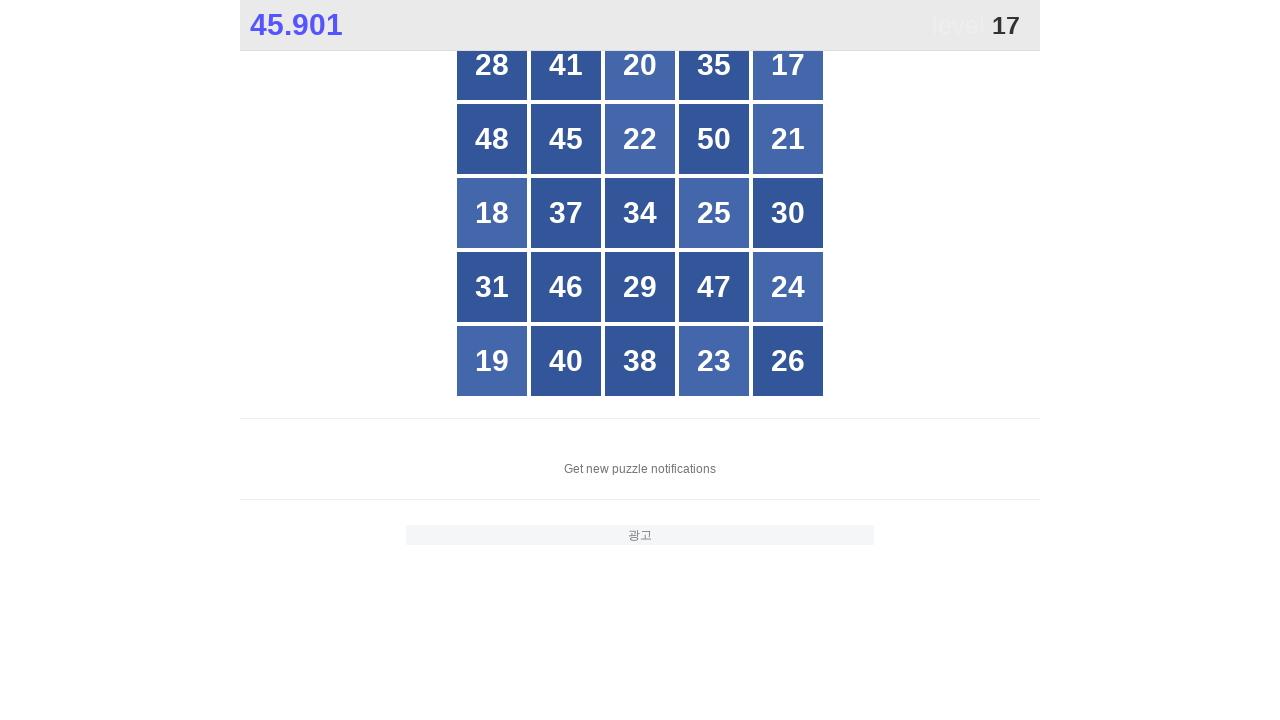

Clicked button number 17 at (788, 65) on xpath=//*[@id="grid"]/div >> nth=4
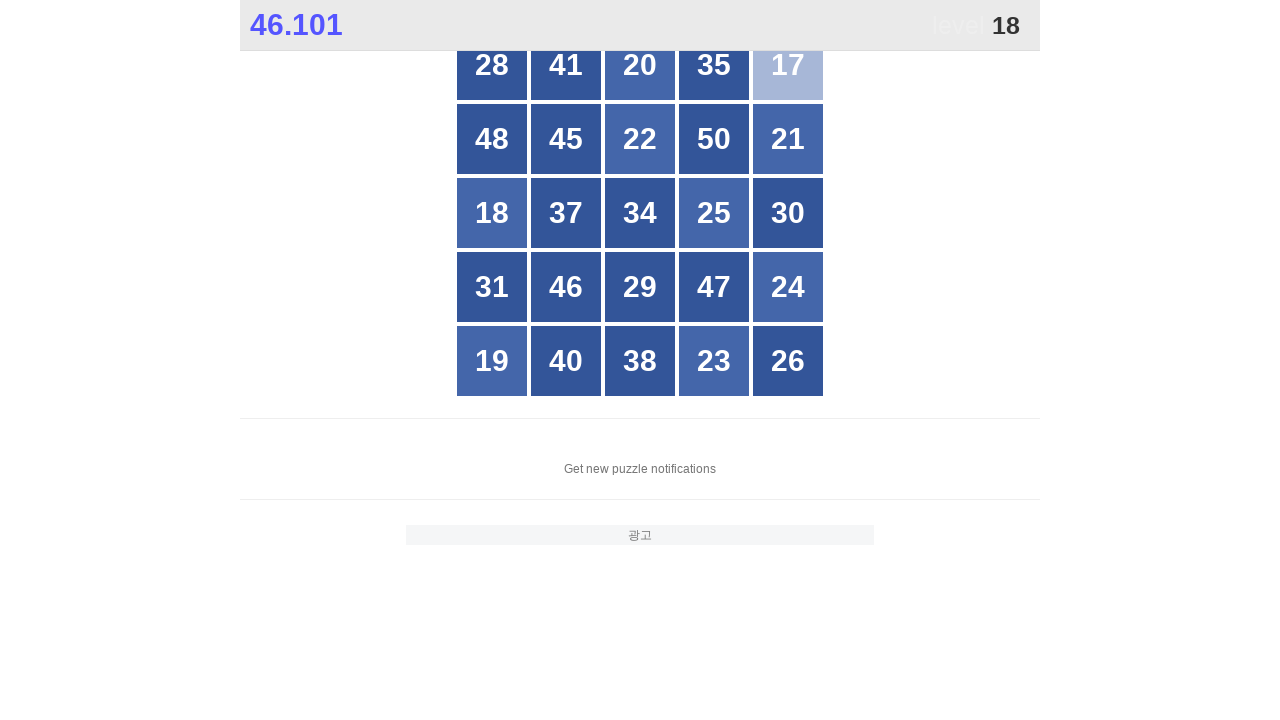

Located grid buttons for number 18
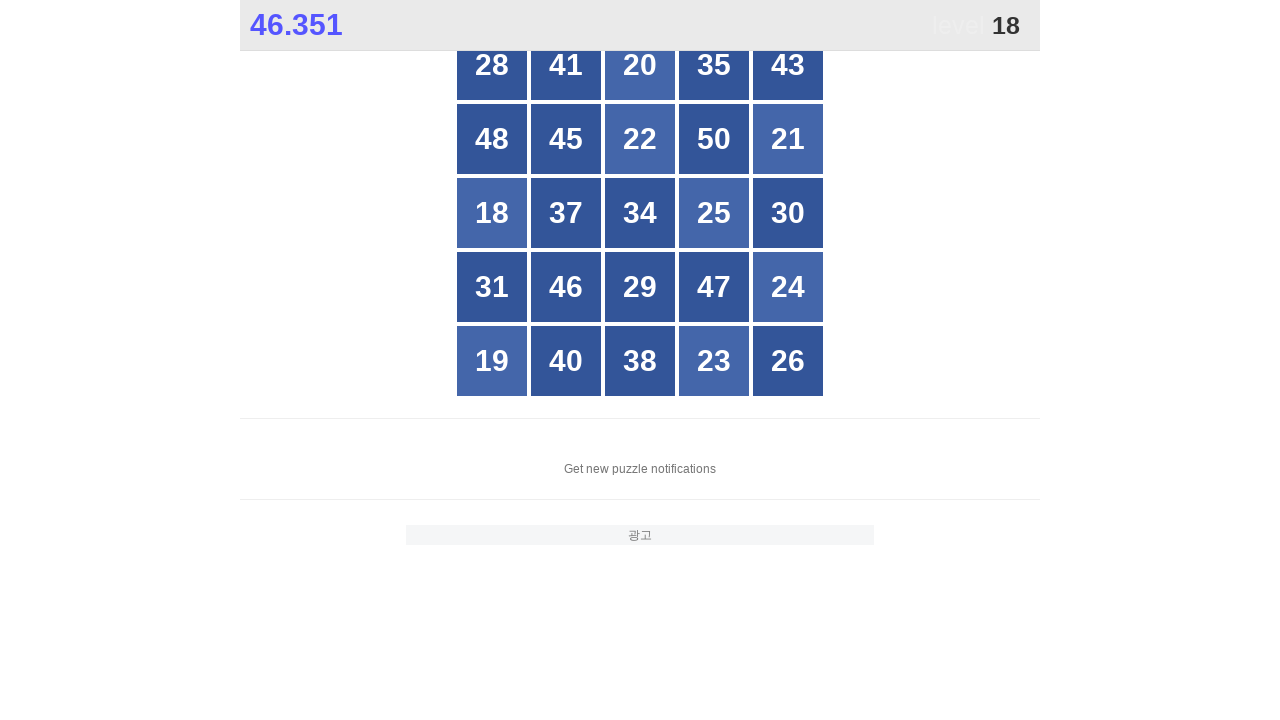

Counted 25 buttons in grid
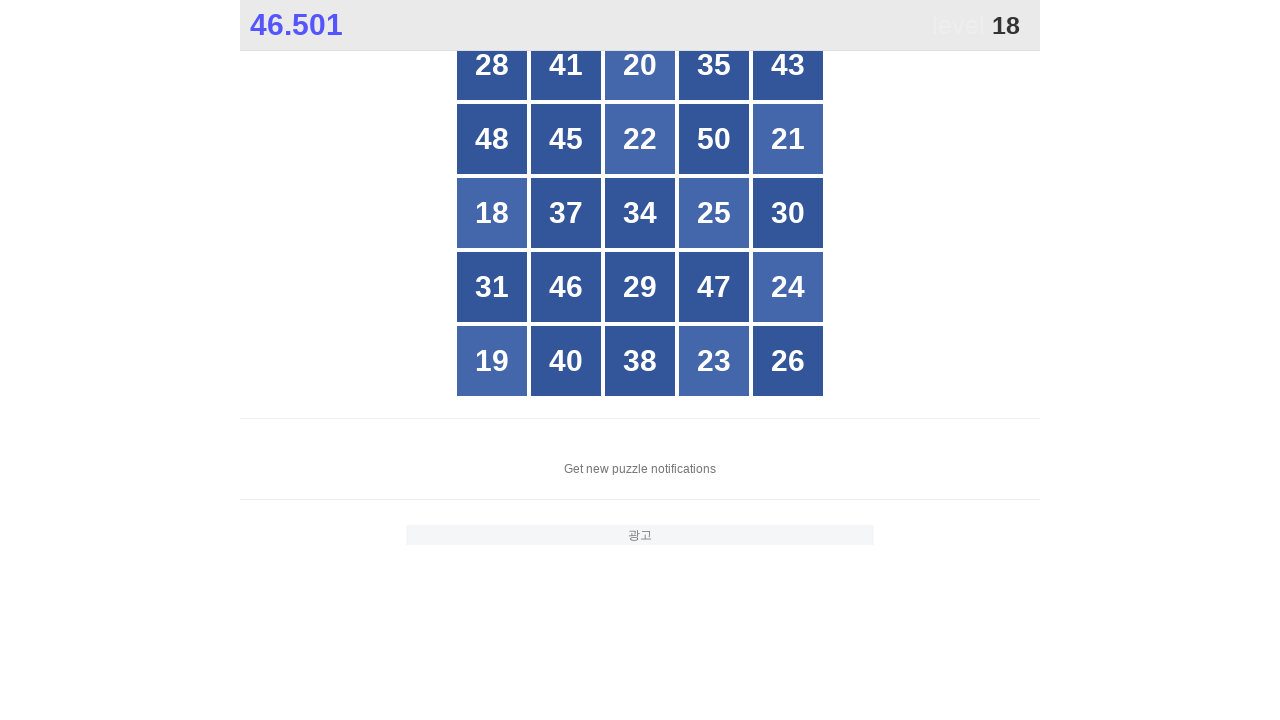

Checked button at index 0
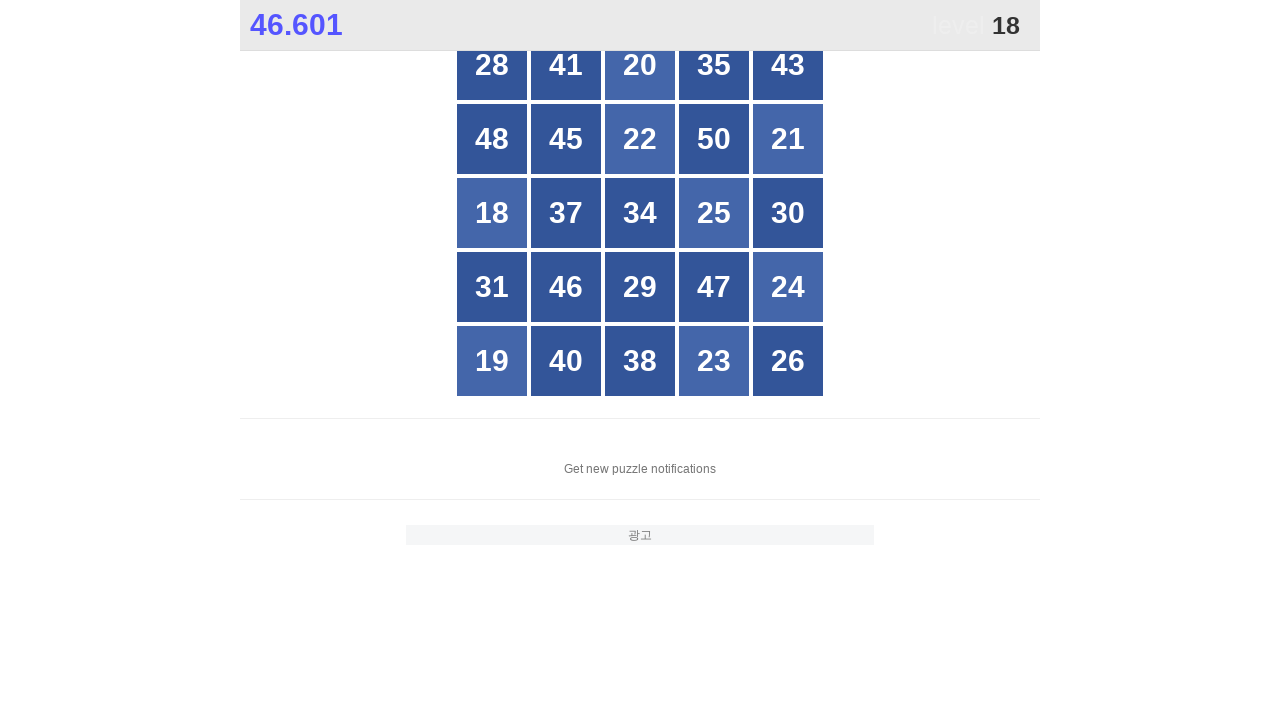

Checked button at index 1
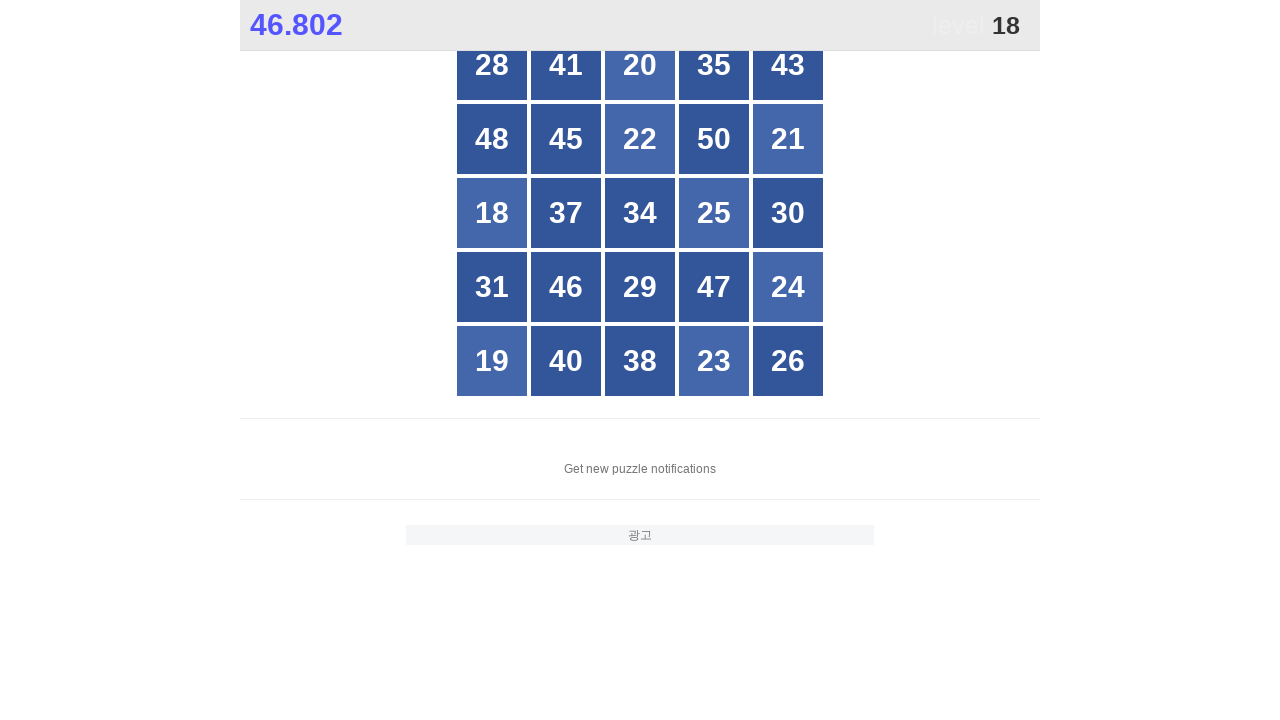

Checked button at index 2
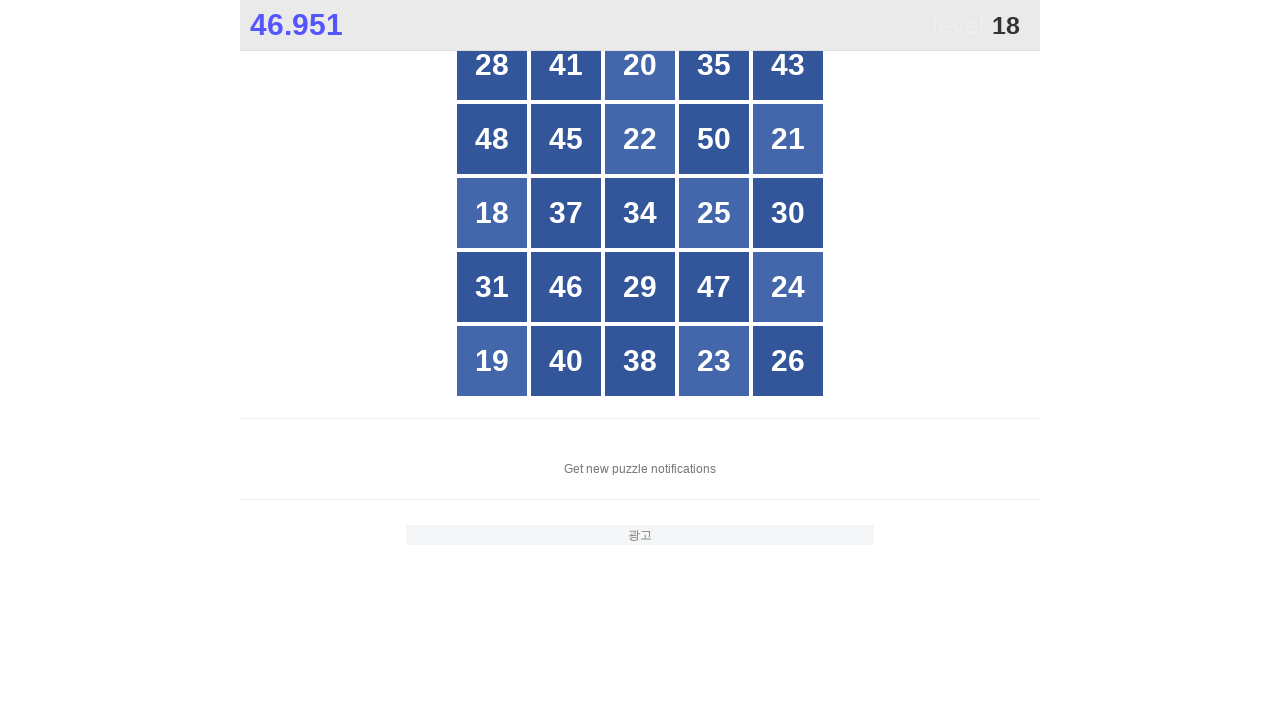

Checked button at index 3
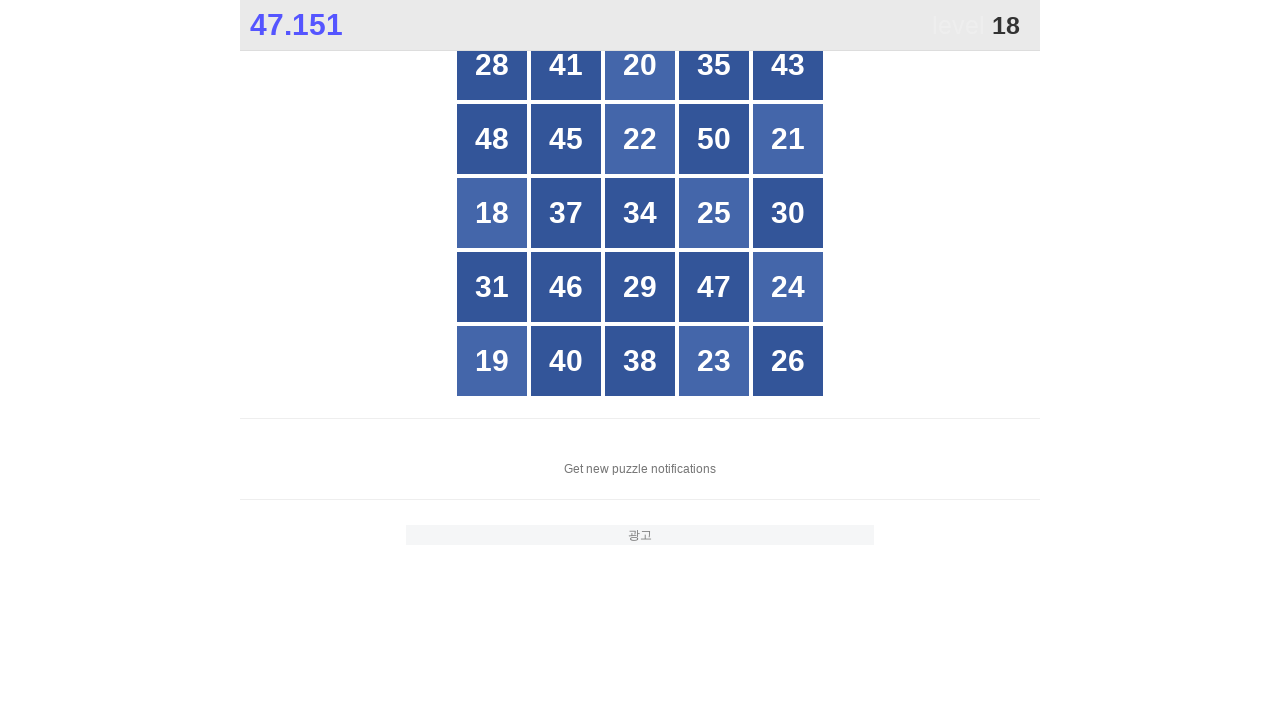

Checked button at index 4
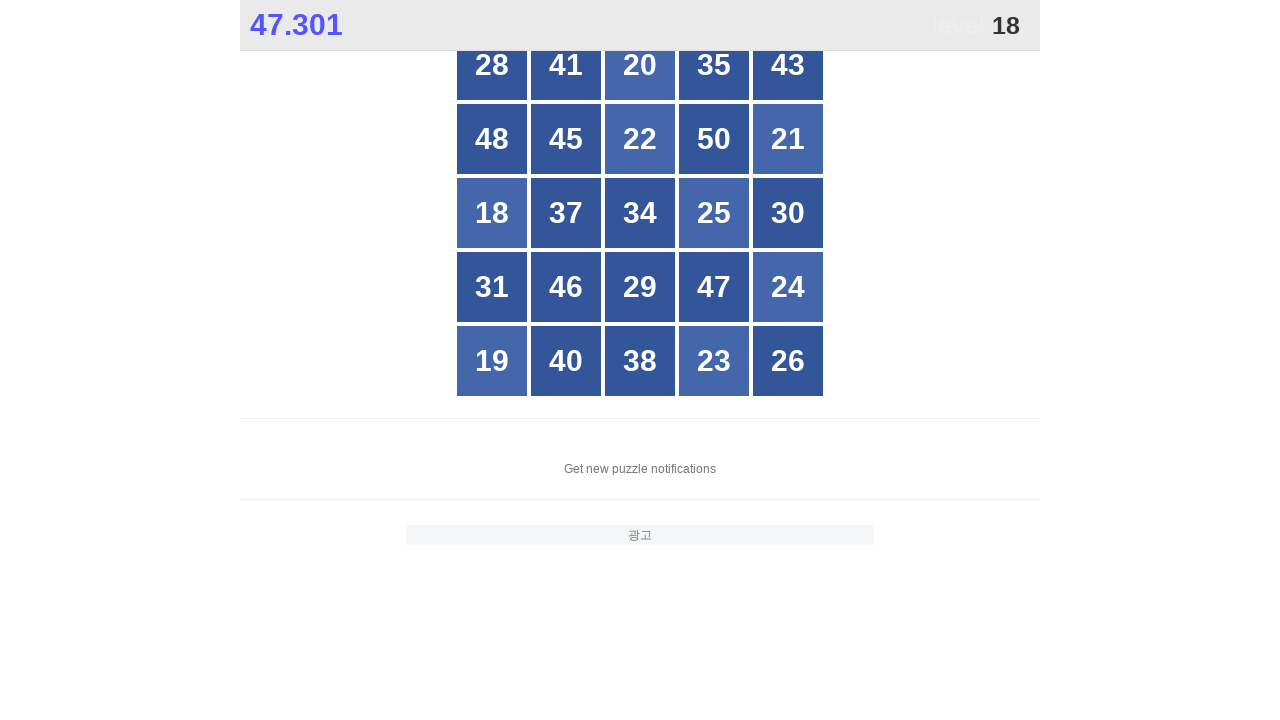

Checked button at index 5
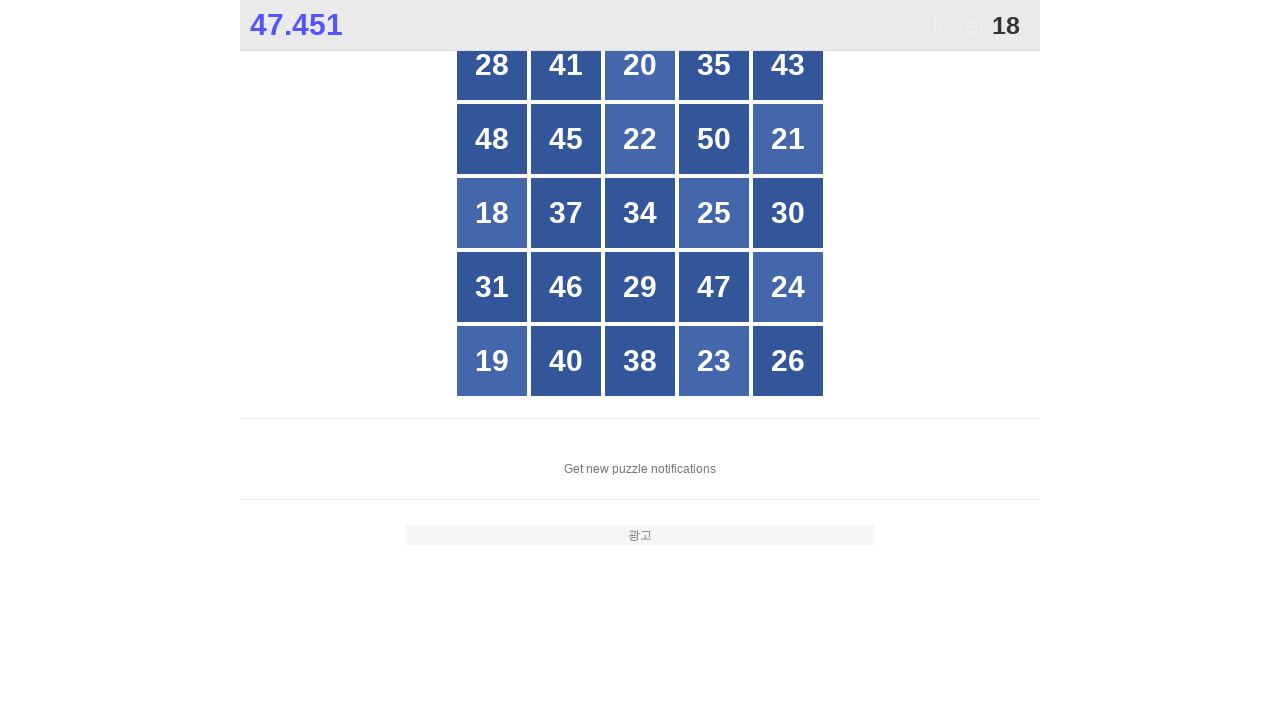

Checked button at index 6
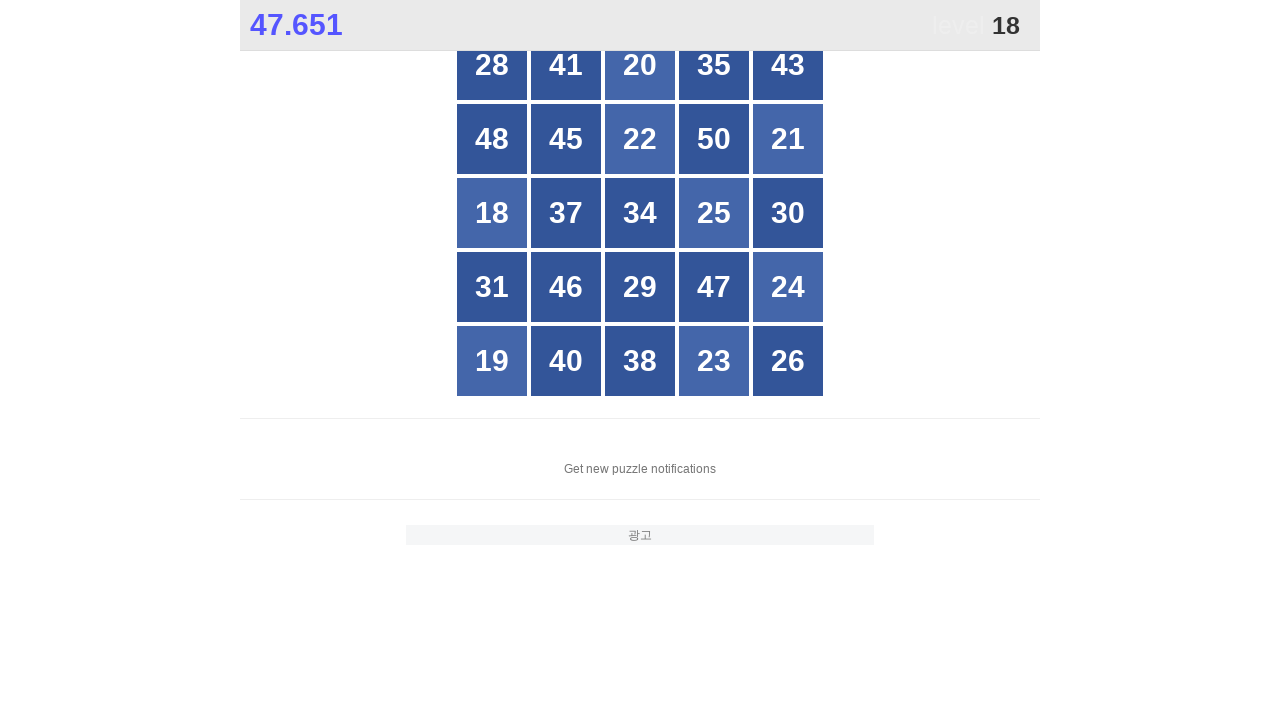

Checked button at index 7
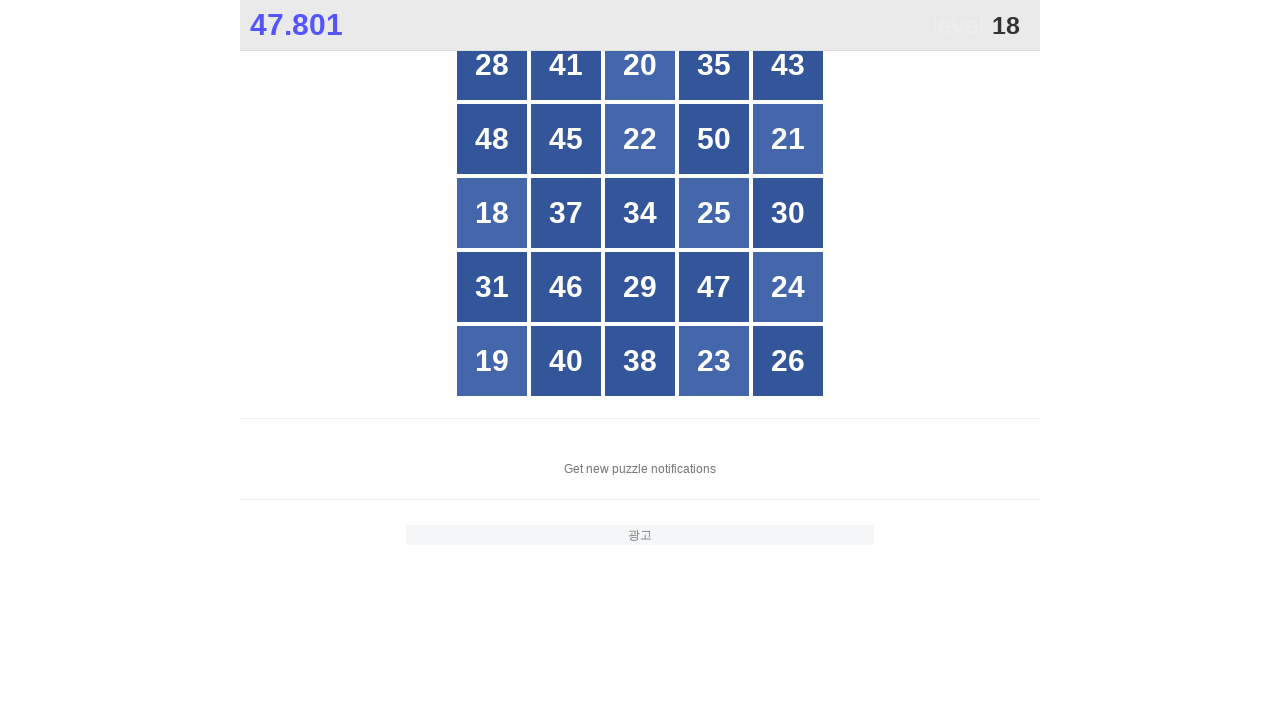

Checked button at index 8
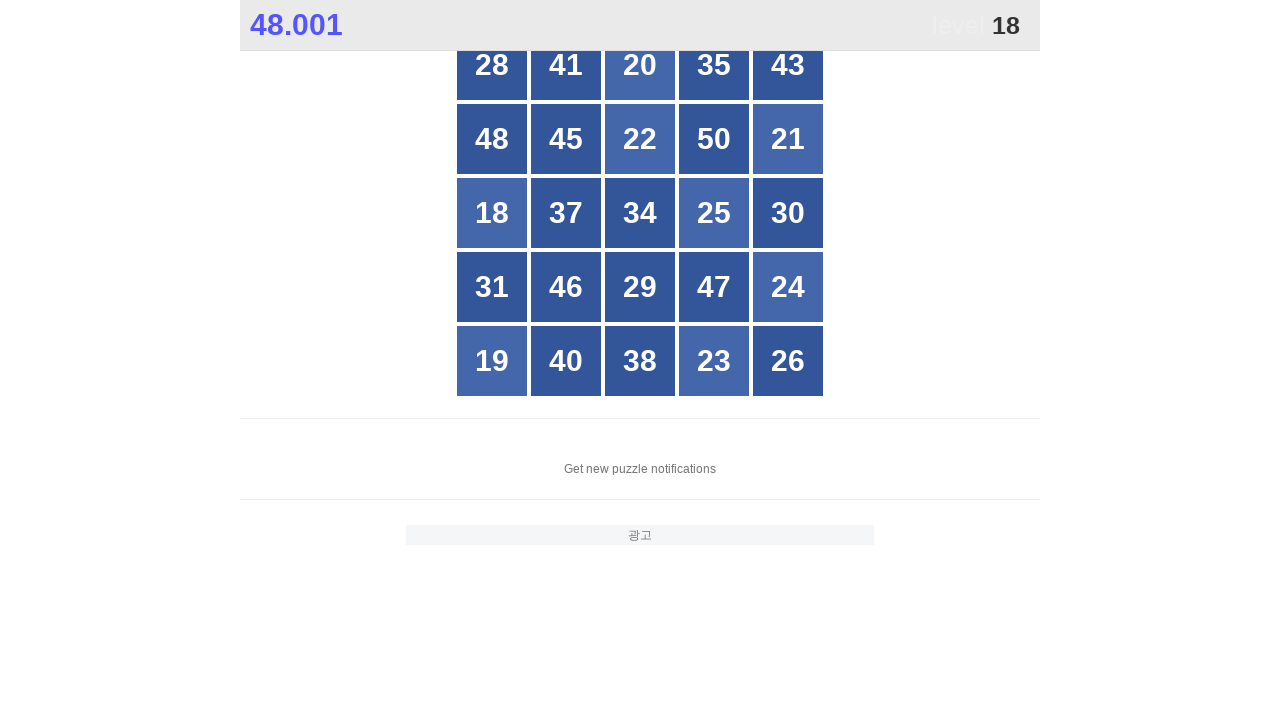

Checked button at index 9
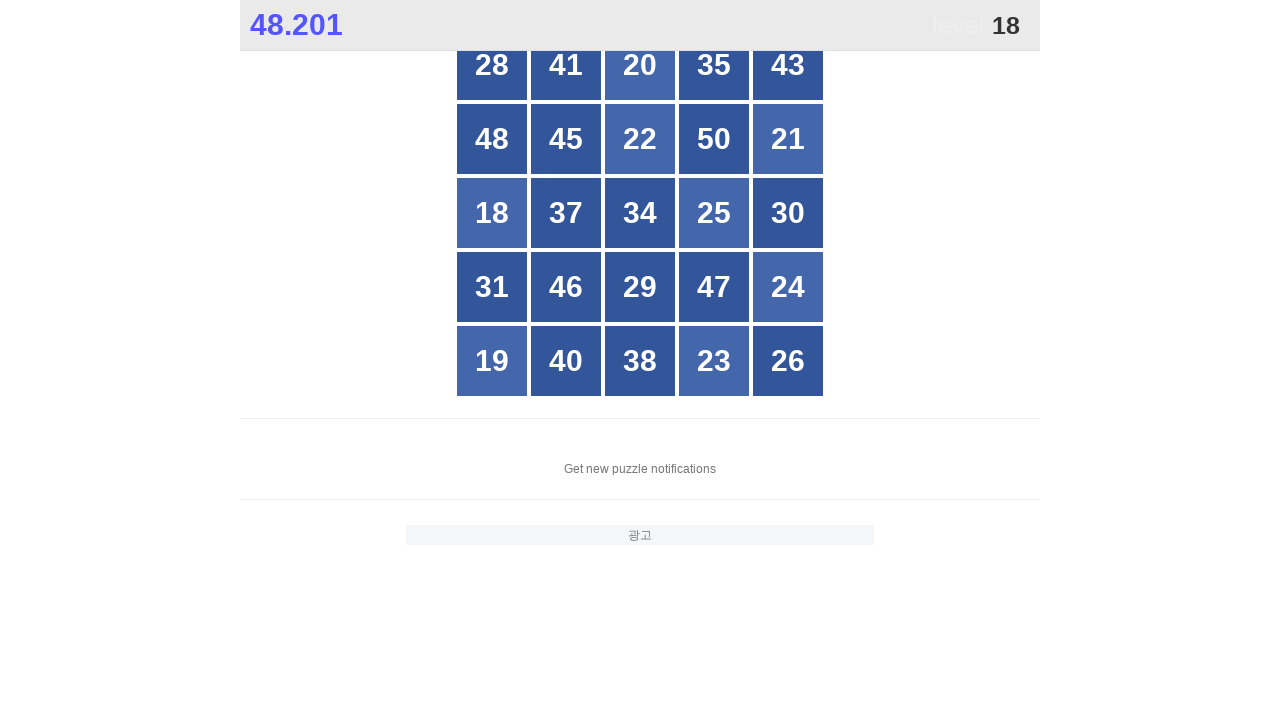

Checked button at index 10
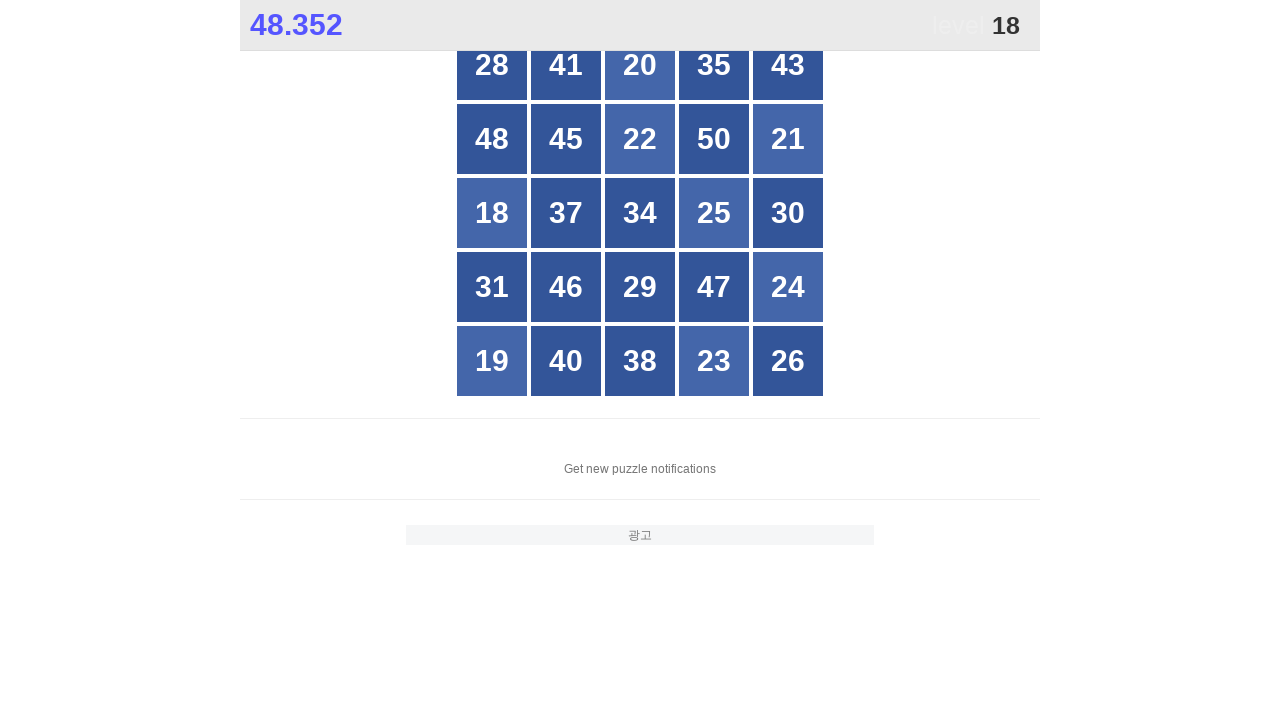

Clicked button number 18 at (492, 213) on xpath=//*[@id="grid"]/div >> nth=10
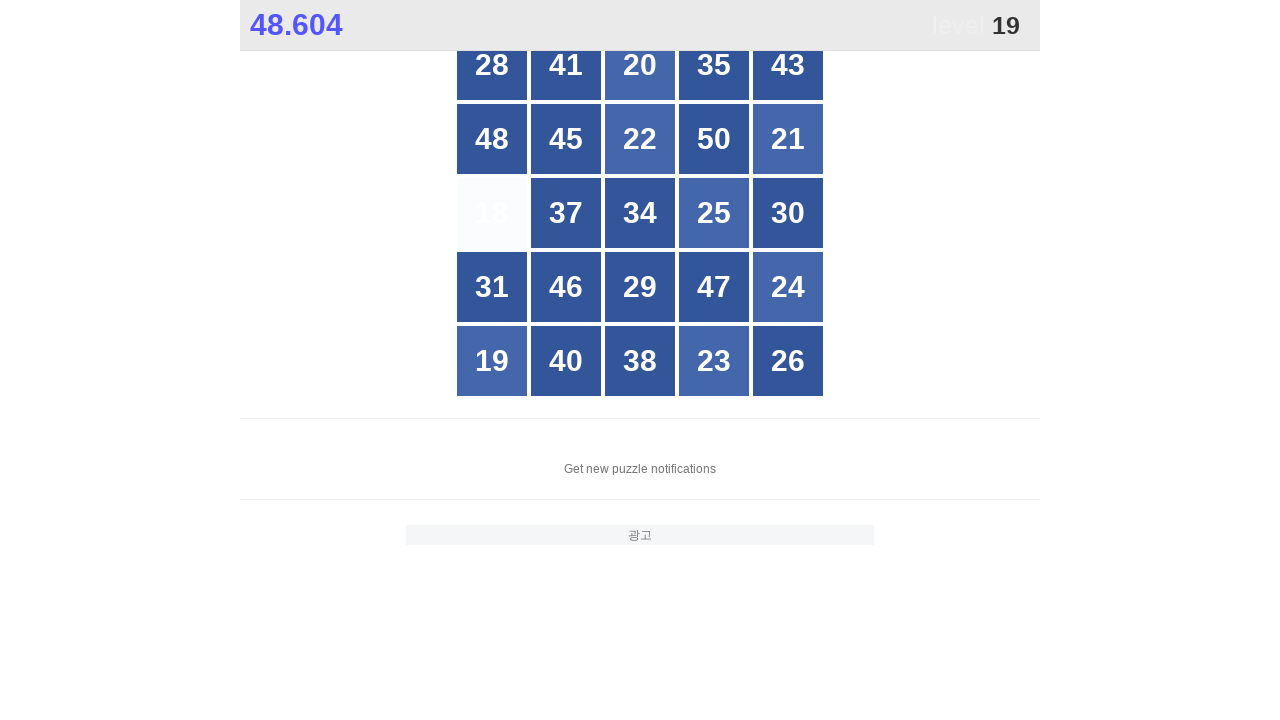

Located grid buttons for number 19
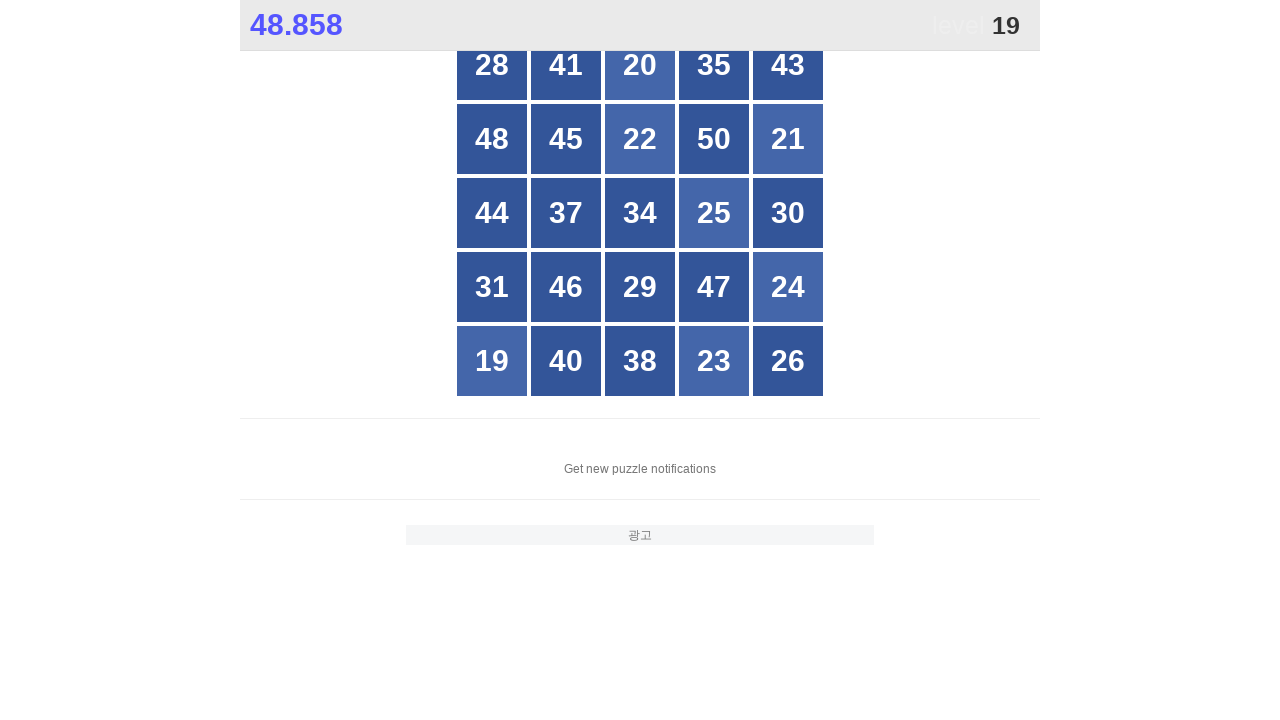

Counted 25 buttons in grid
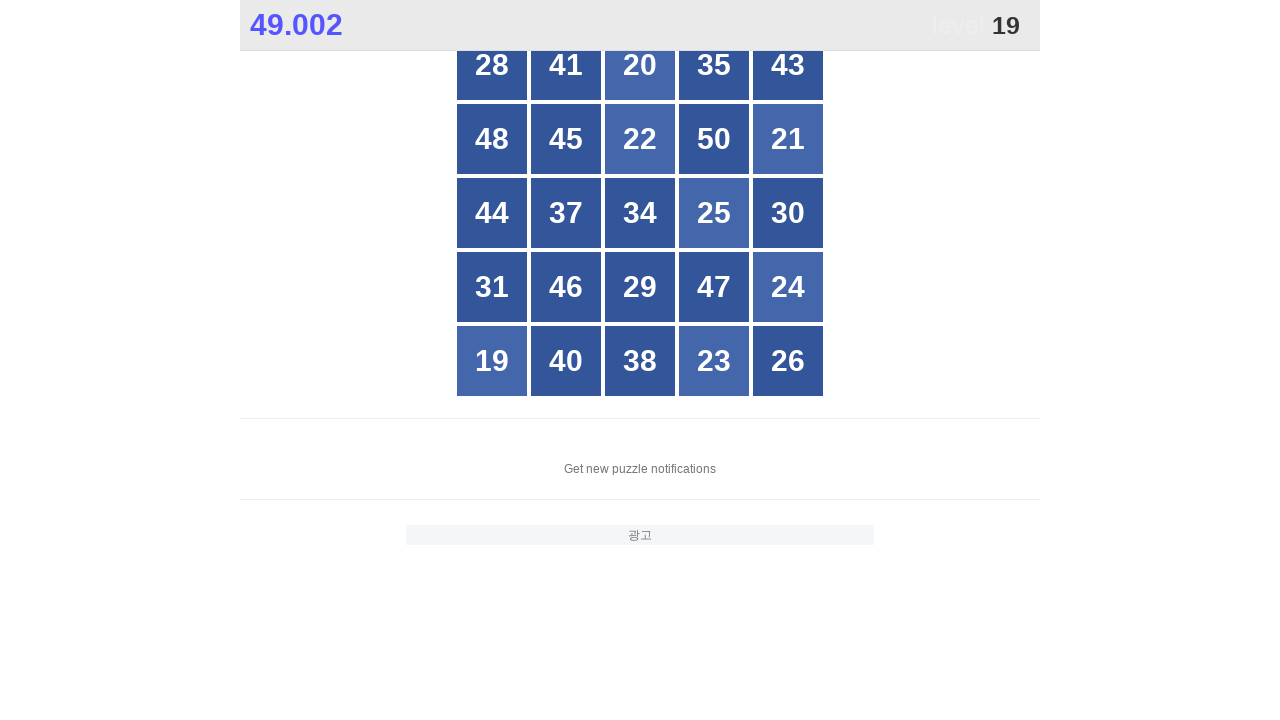

Checked button at index 0
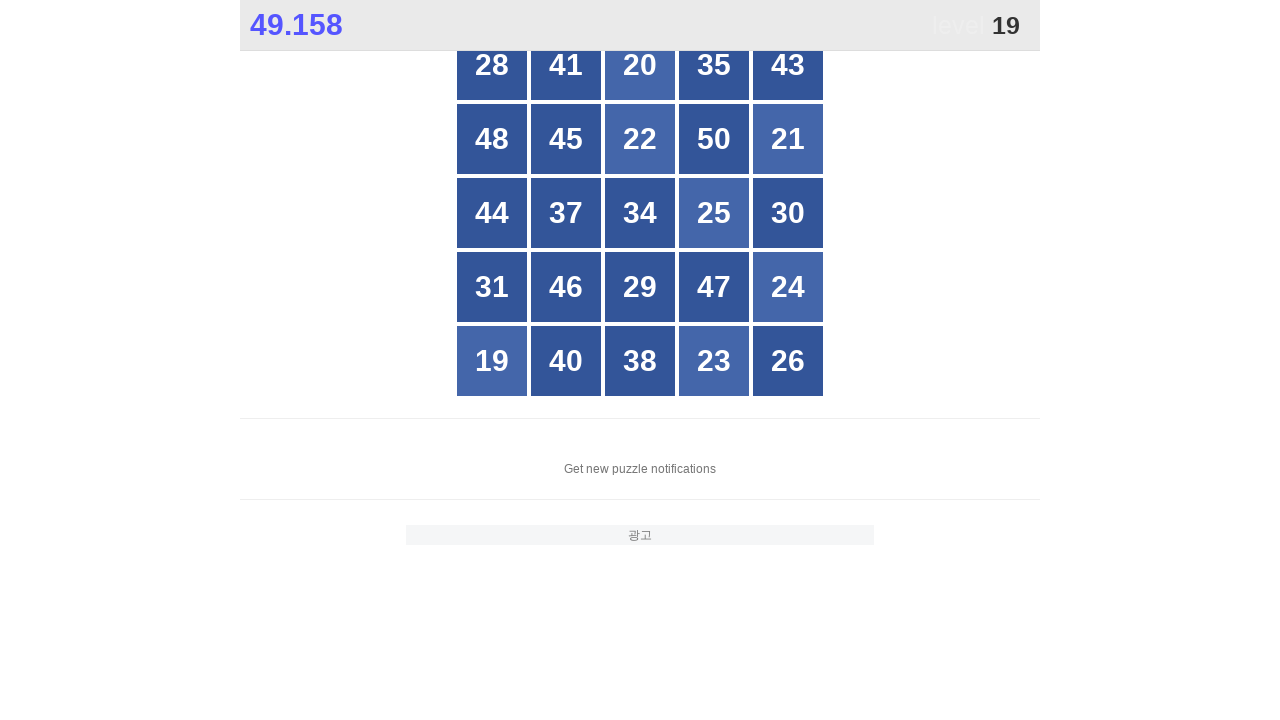

Checked button at index 1
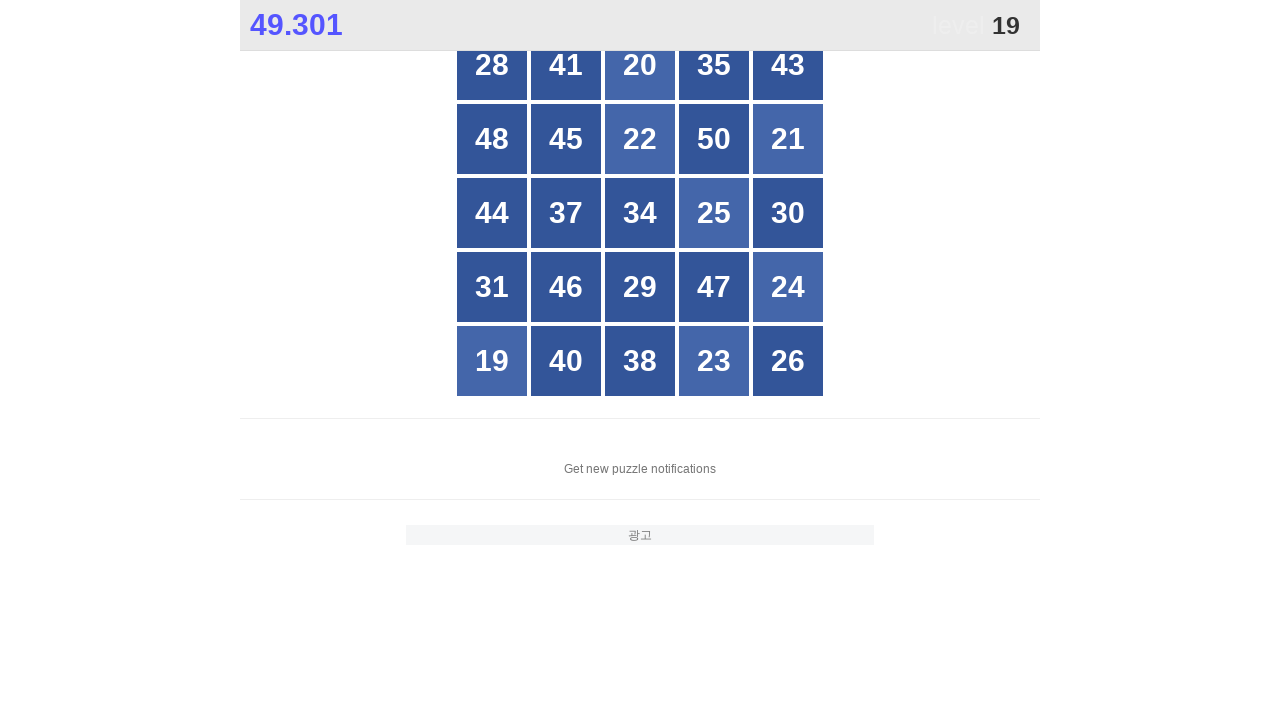

Checked button at index 2
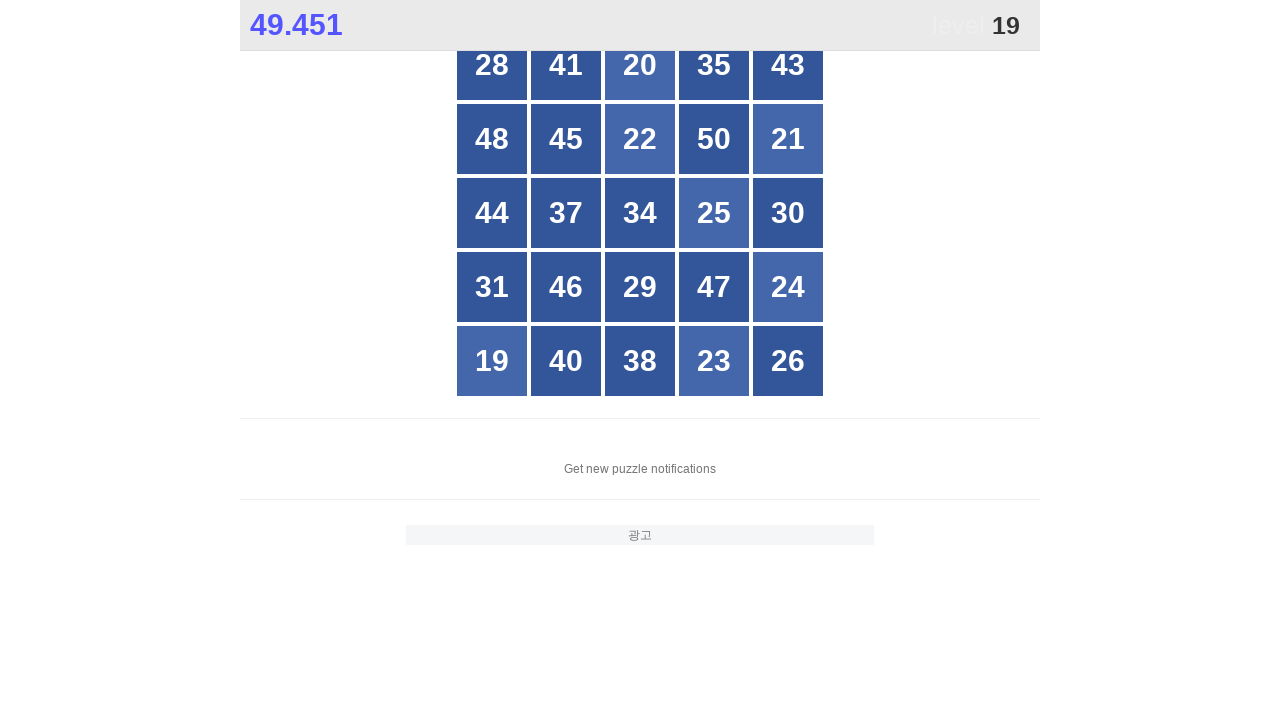

Checked button at index 3
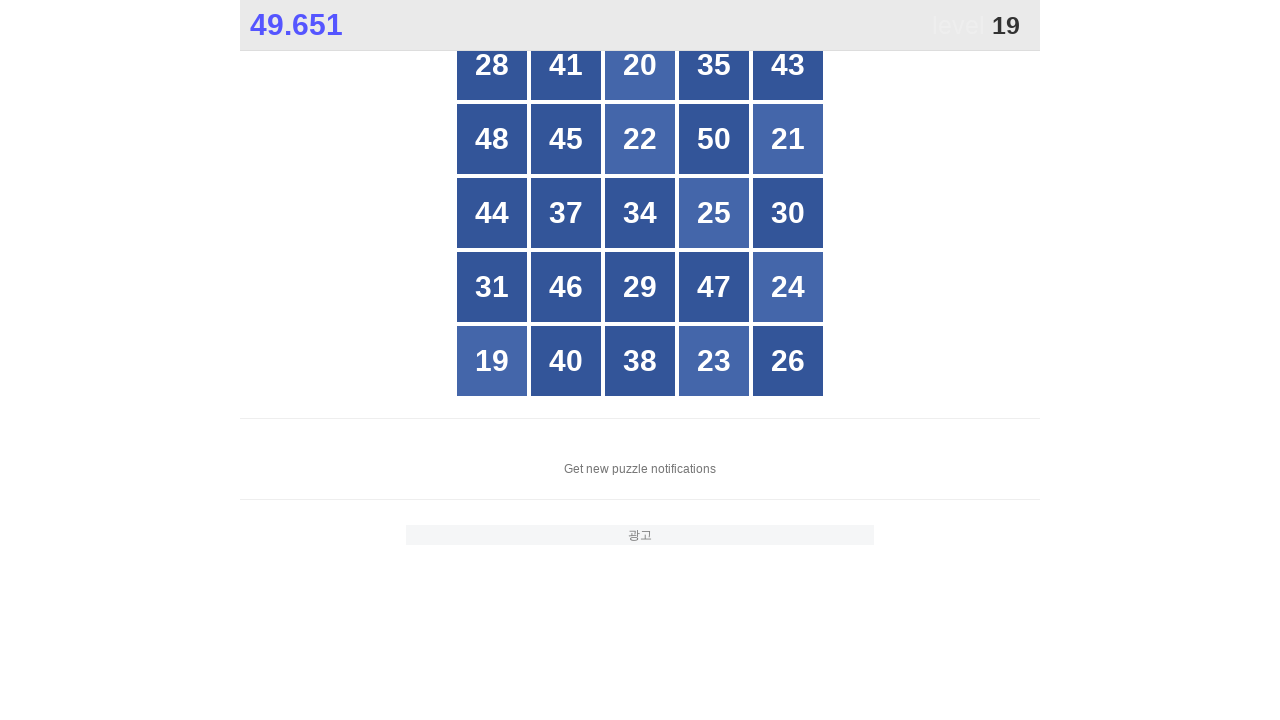

Checked button at index 4
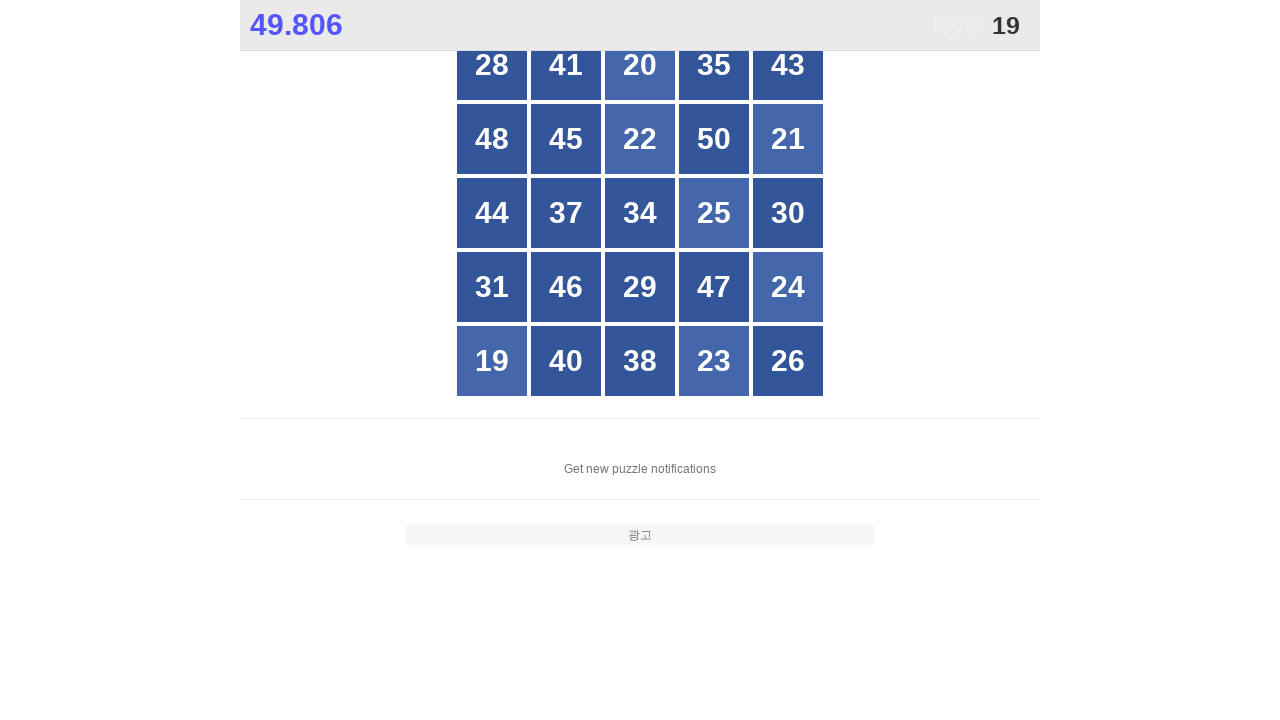

Checked button at index 5
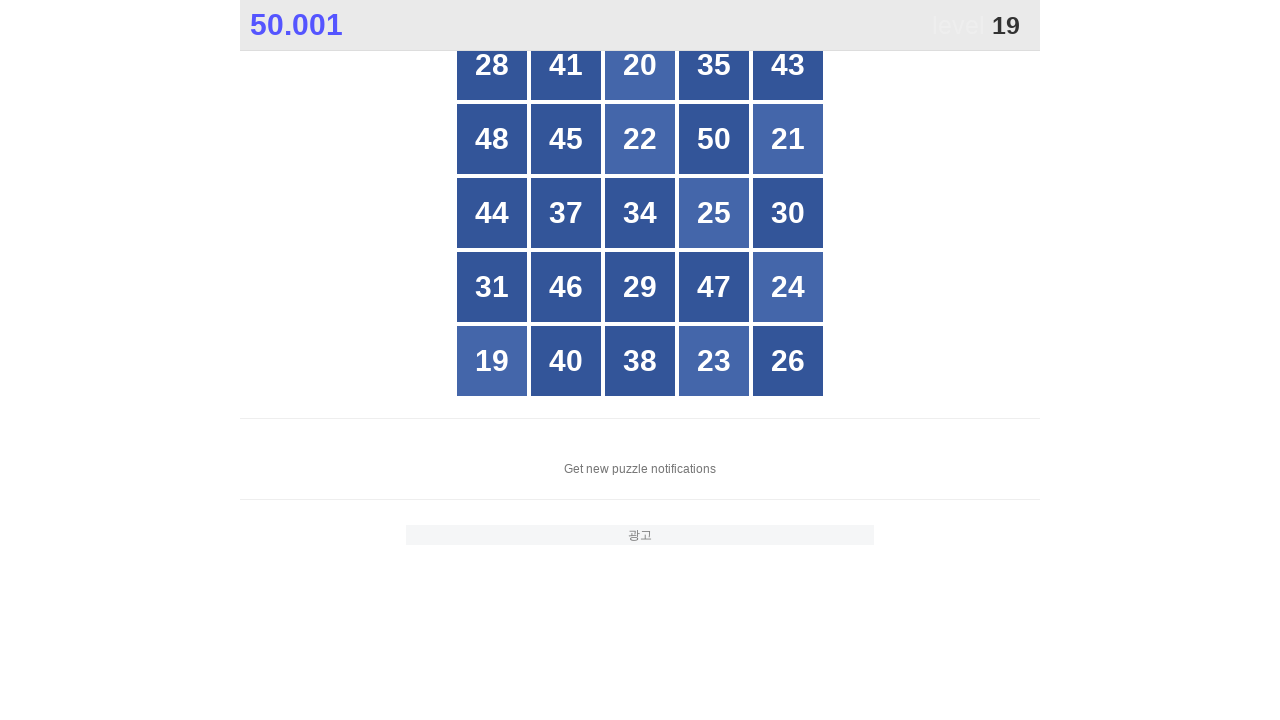

Checked button at index 6
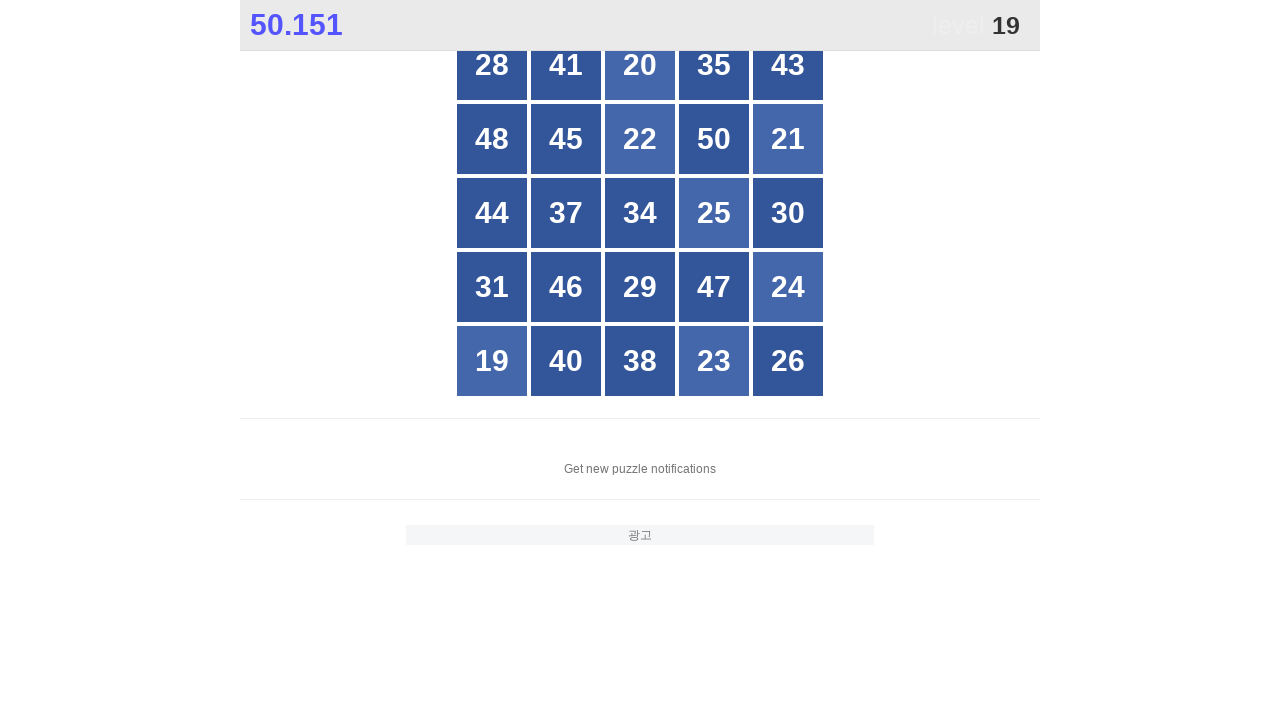

Checked button at index 7
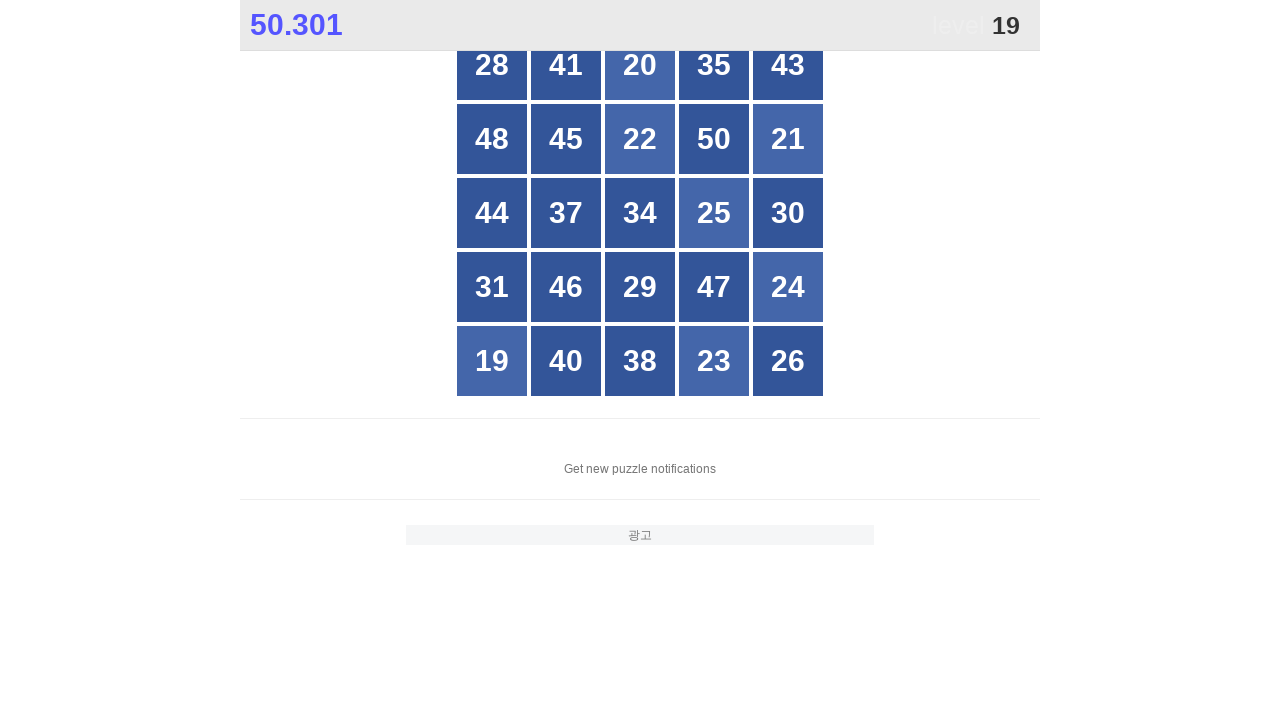

Checked button at index 8
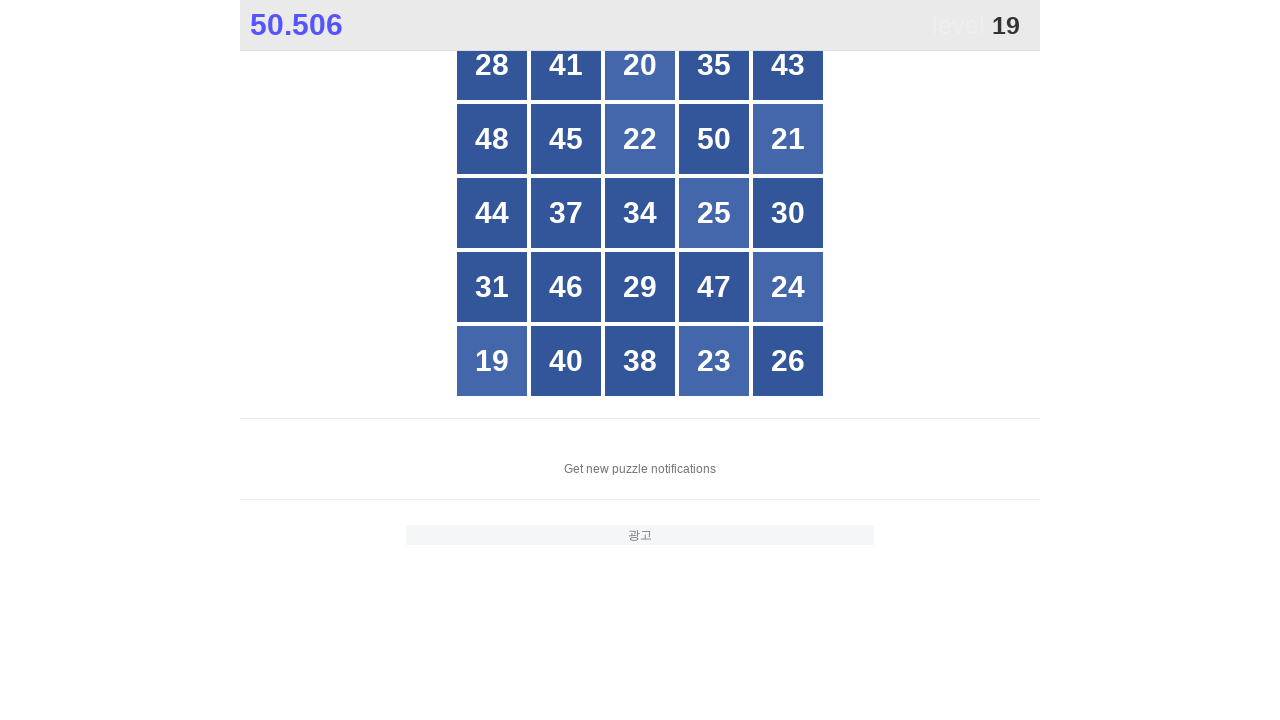

Checked button at index 9
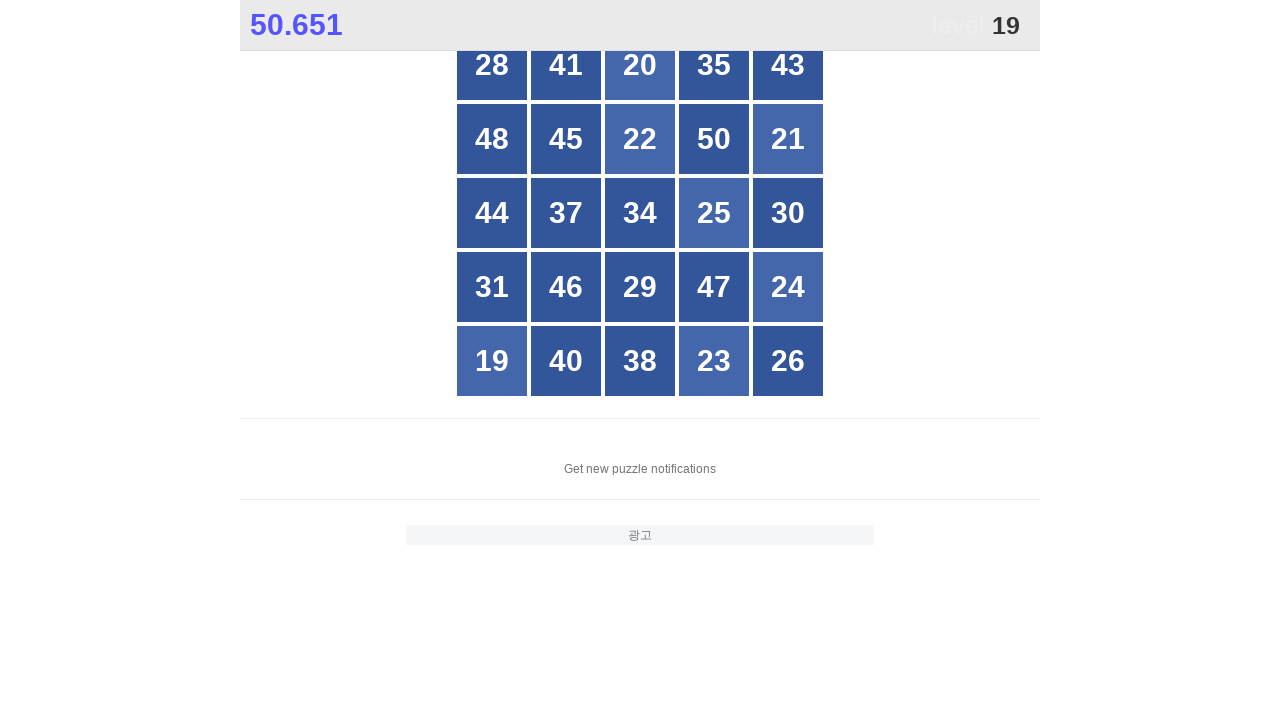

Checked button at index 10
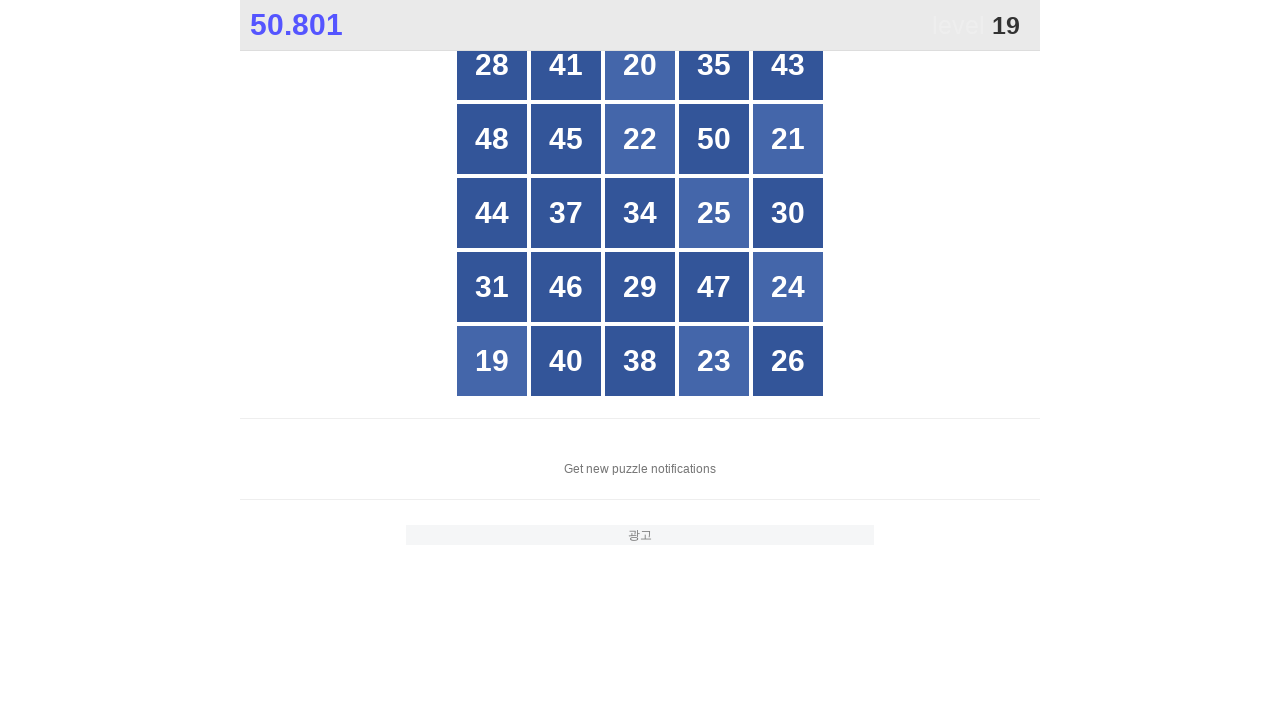

Checked button at index 11
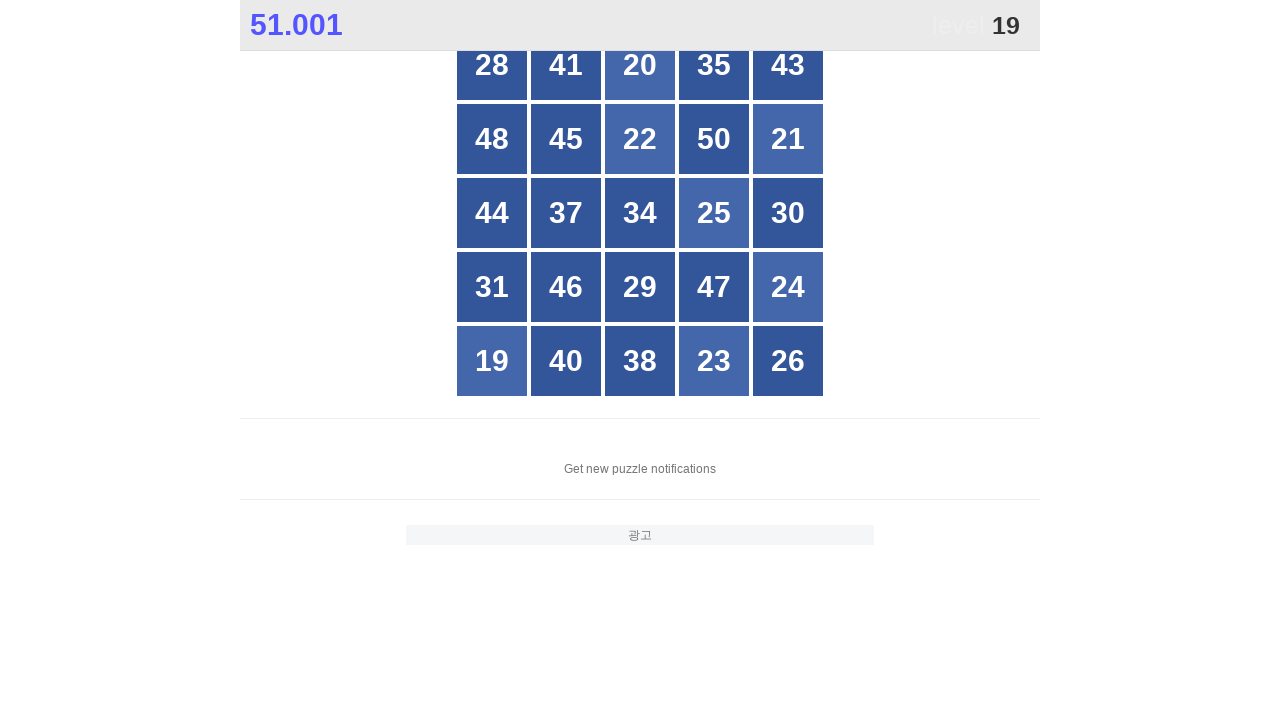

Checked button at index 12
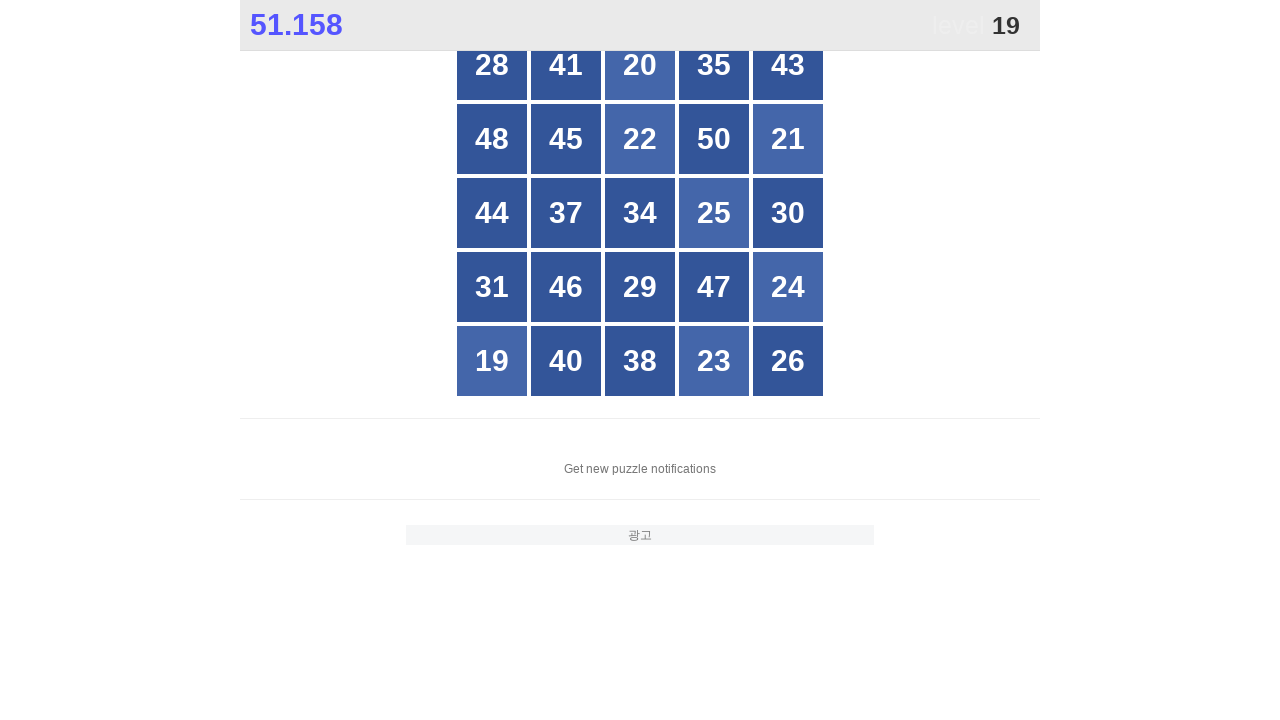

Checked button at index 13
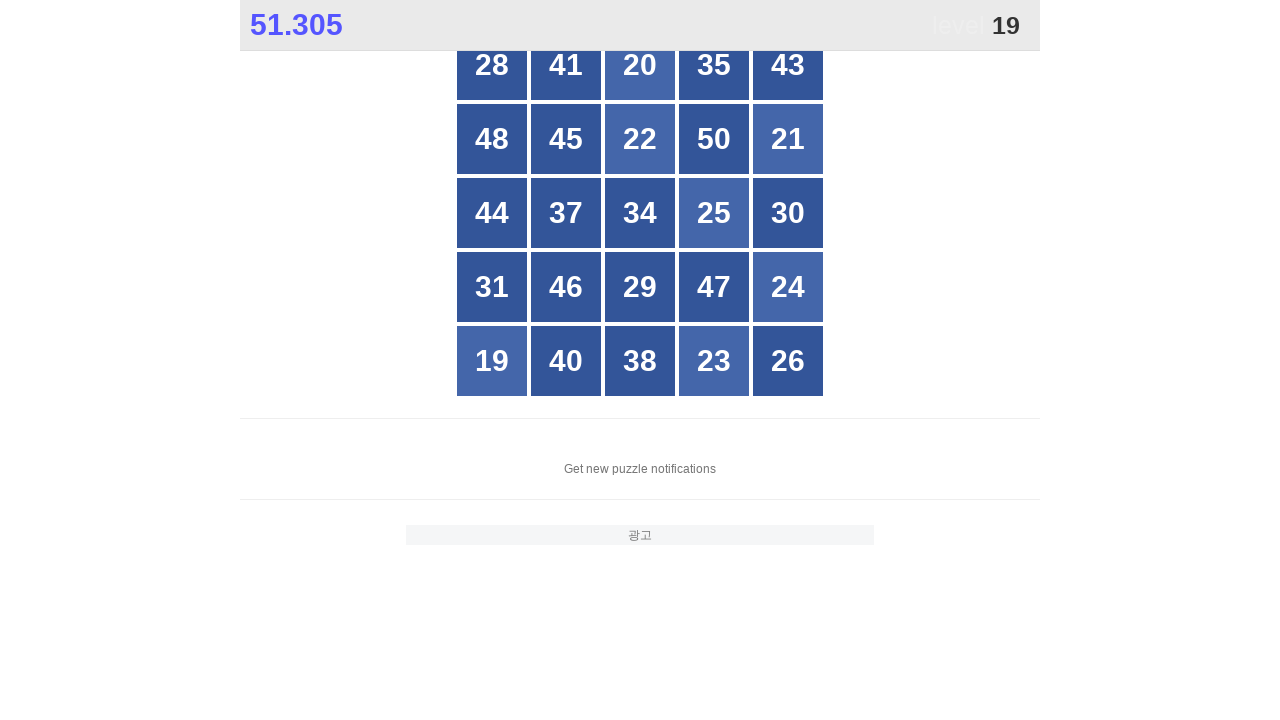

Checked button at index 14
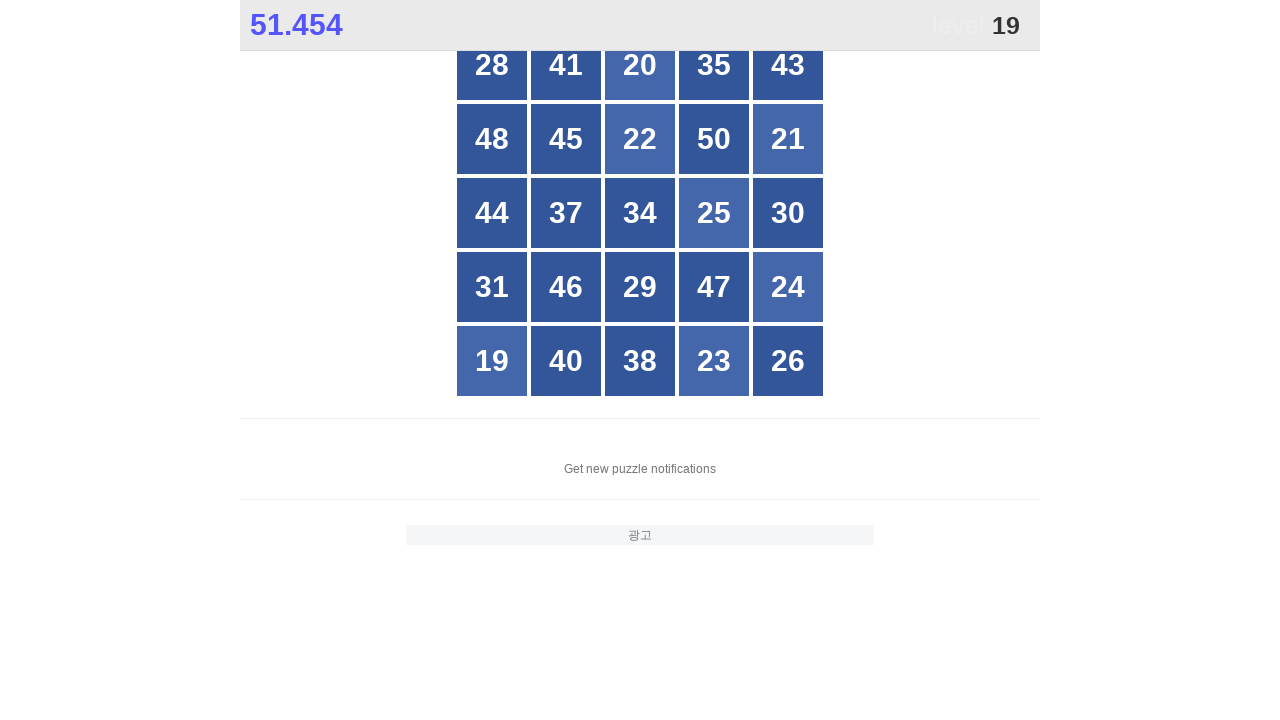

Checked button at index 15
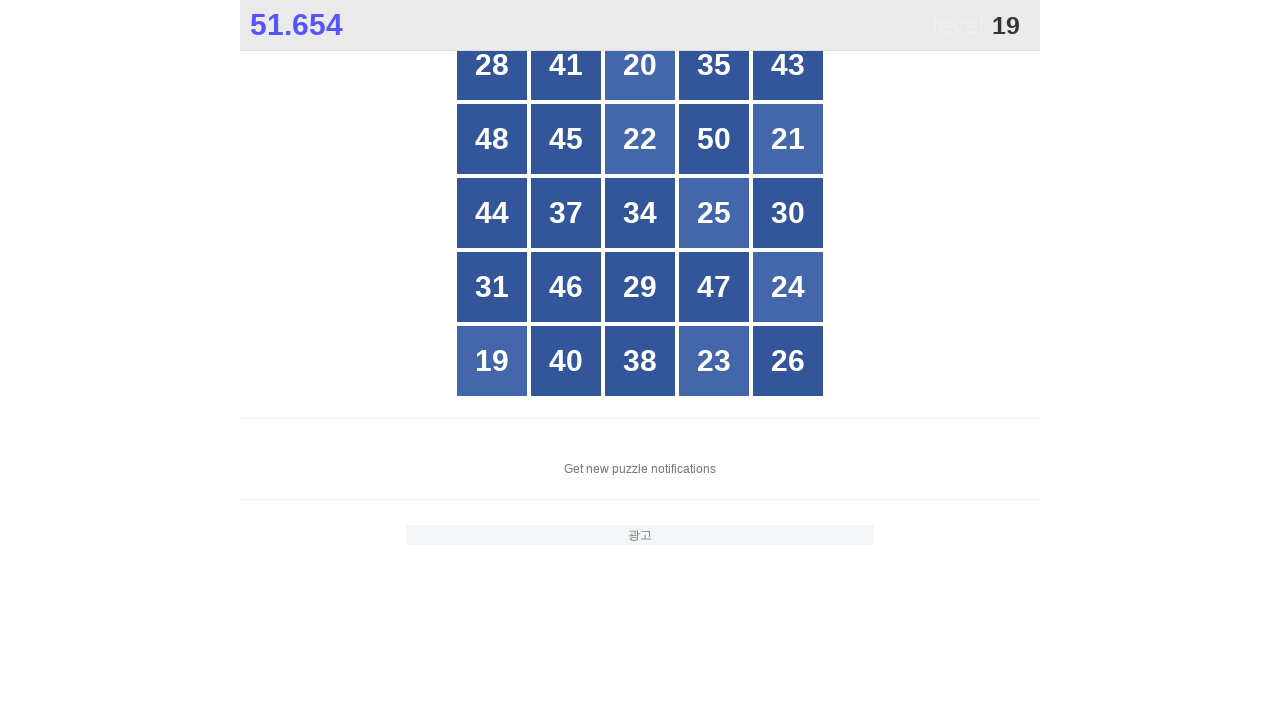

Checked button at index 16
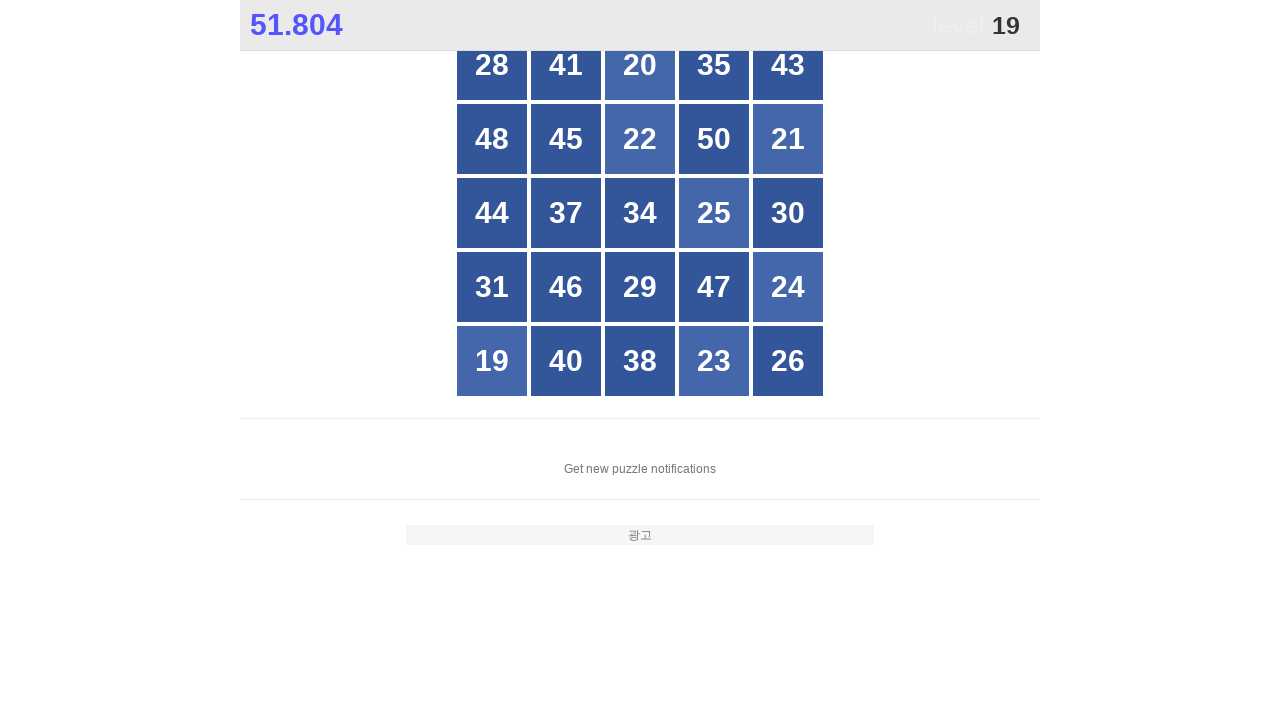

Checked button at index 17
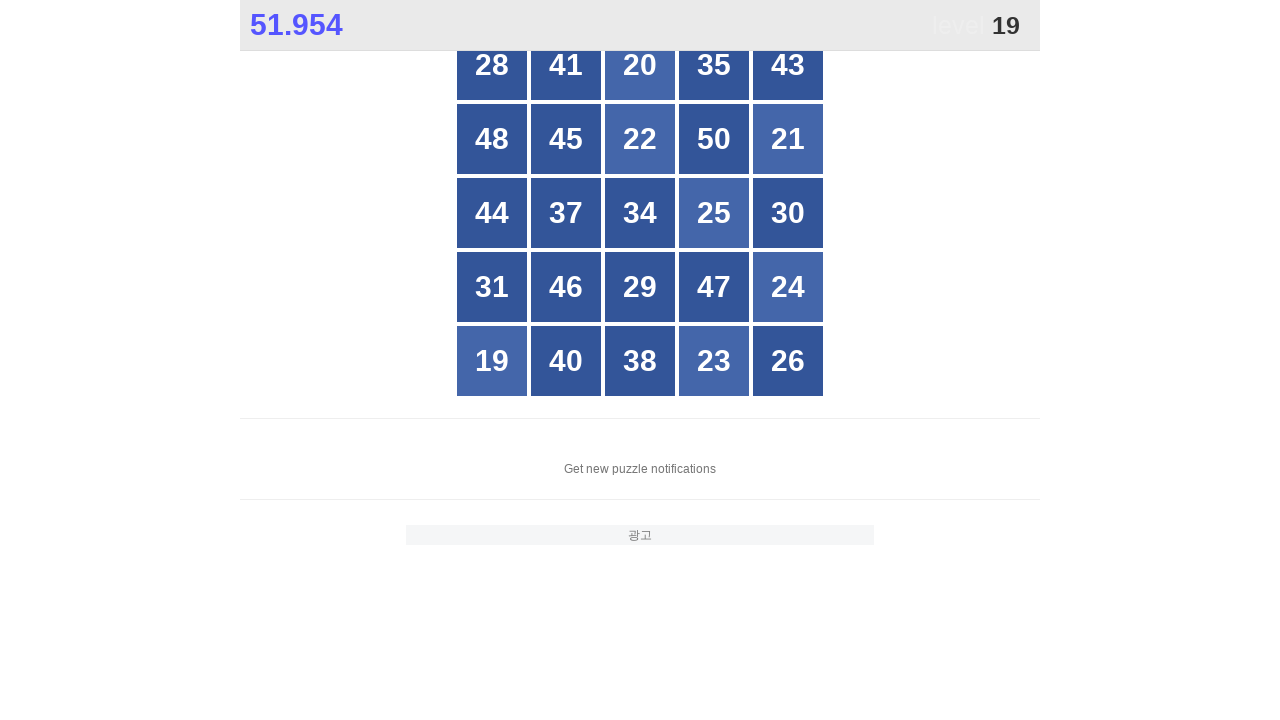

Checked button at index 18
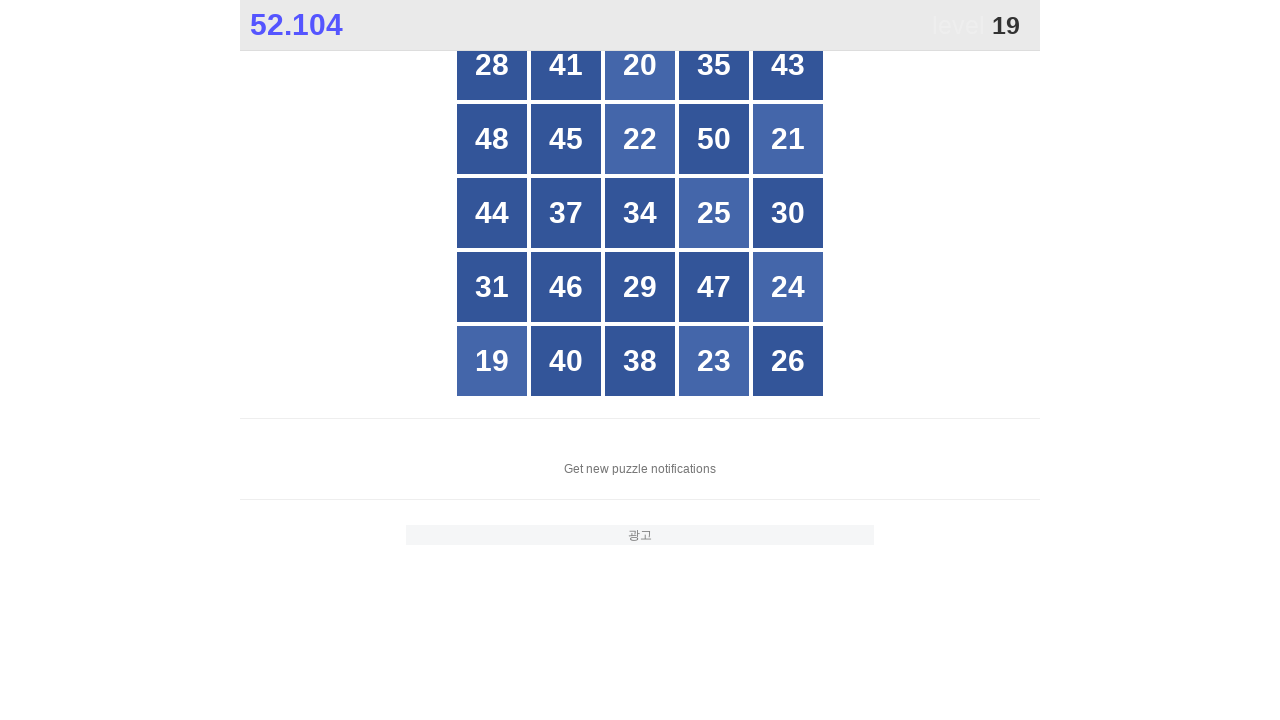

Checked button at index 19
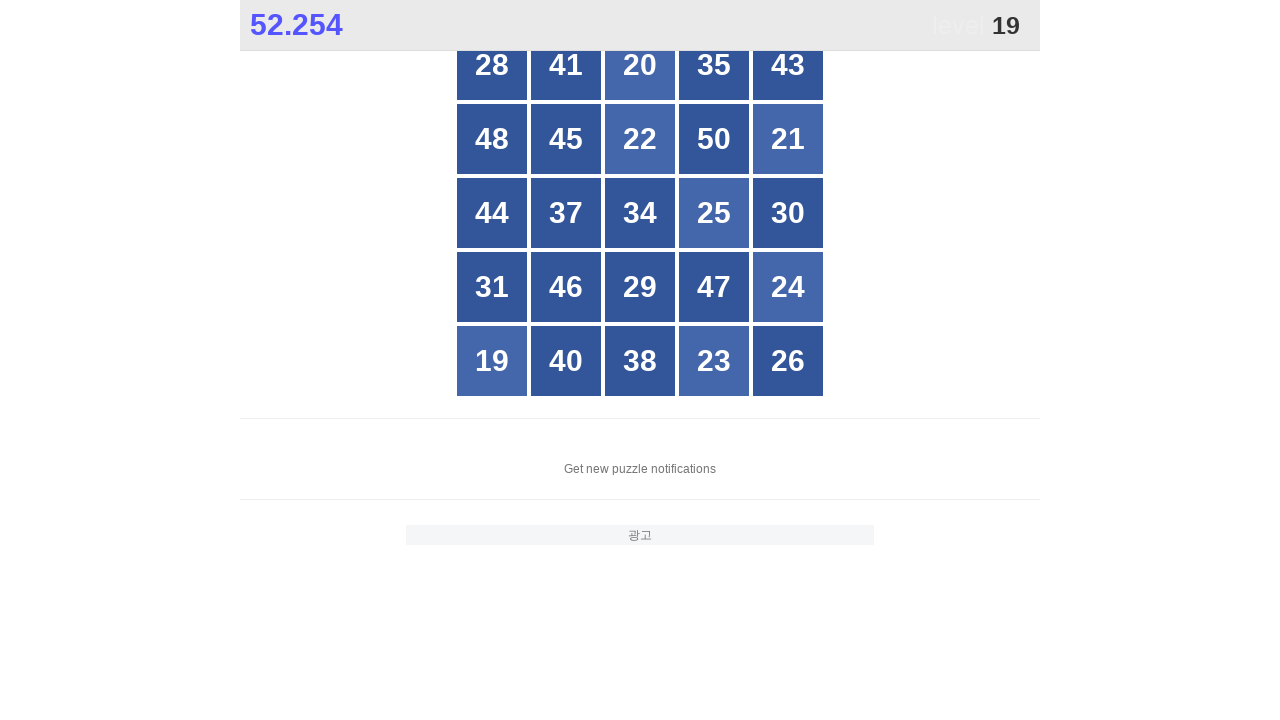

Checked button at index 20
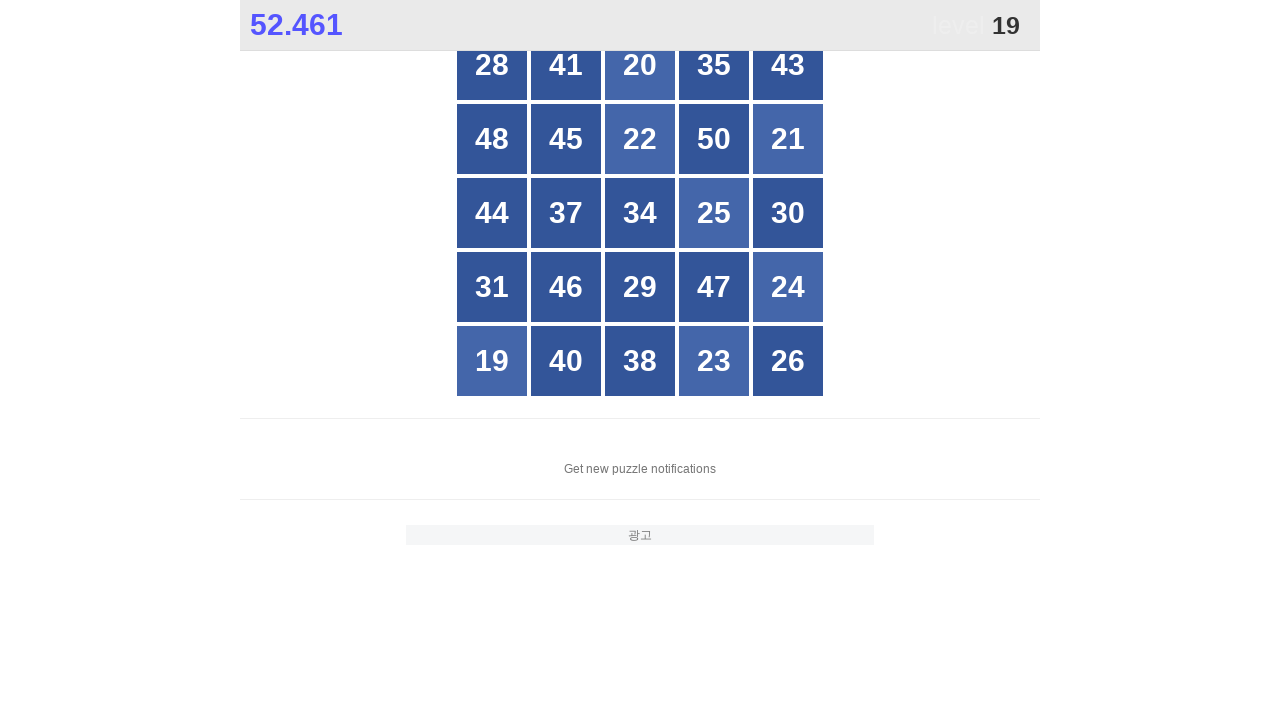

Clicked button number 19 at (492, 361) on xpath=//*[@id="grid"]/div >> nth=20
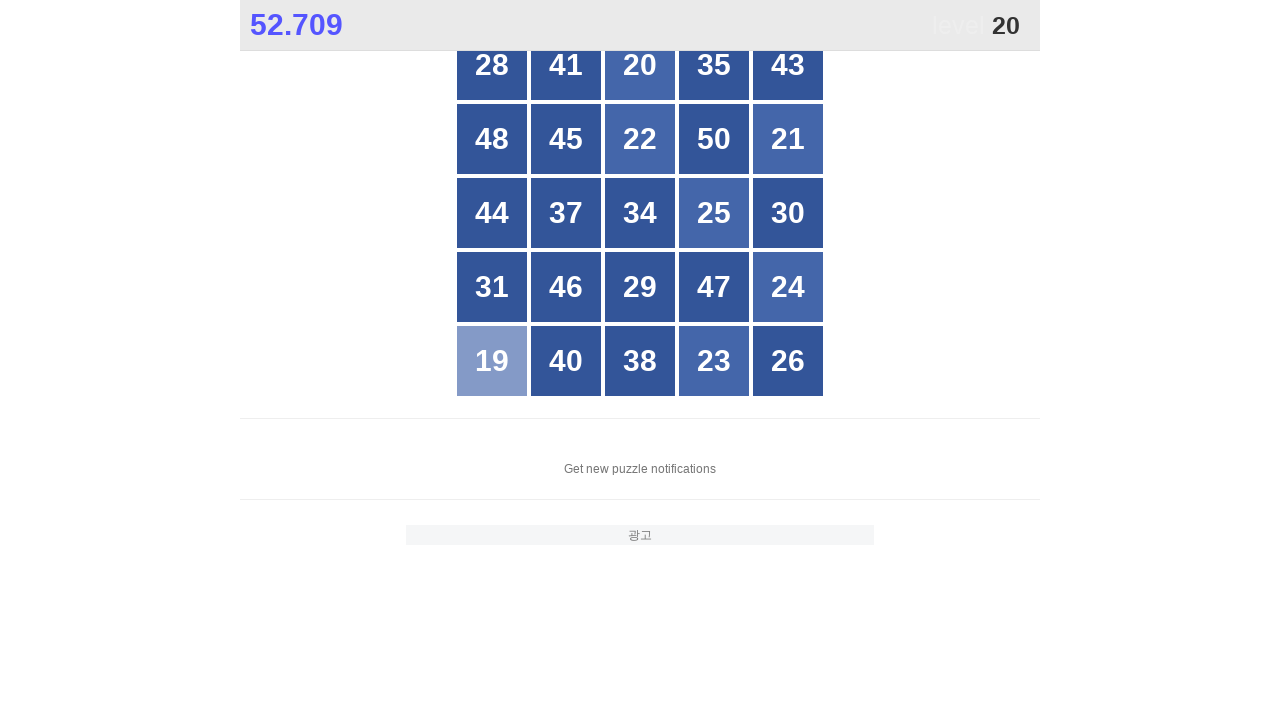

Located grid buttons for number 20
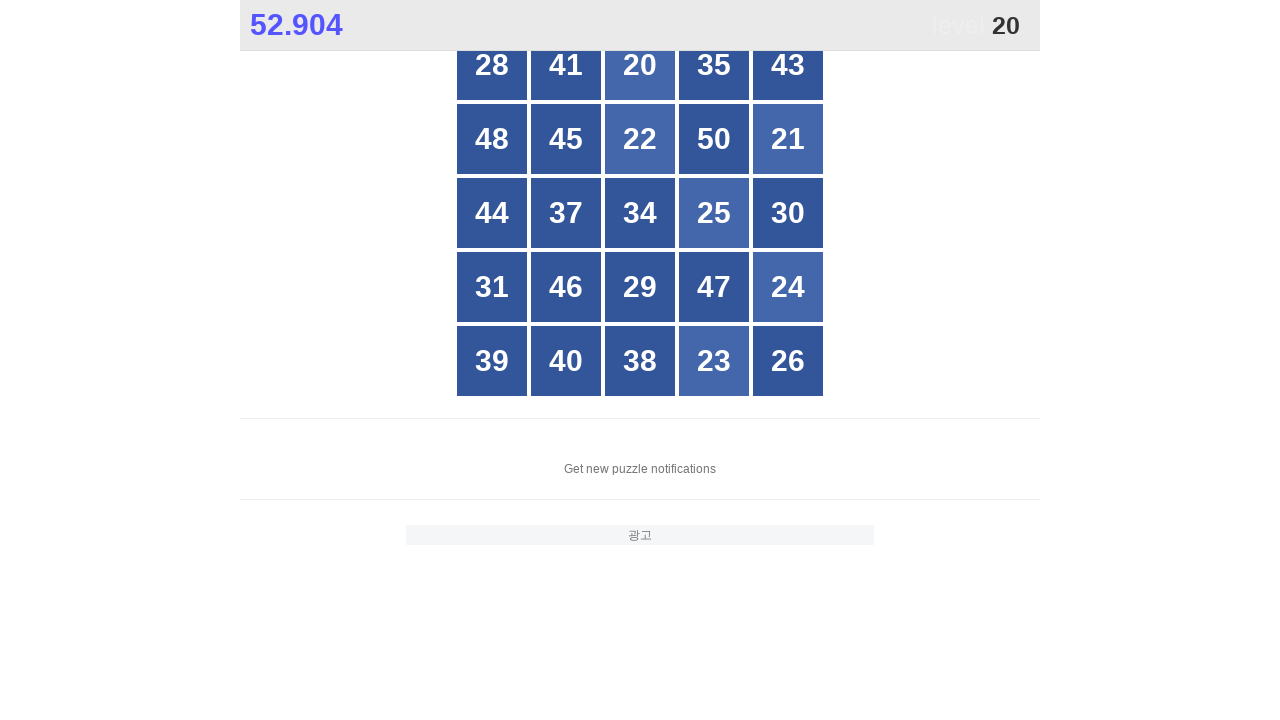

Counted 25 buttons in grid
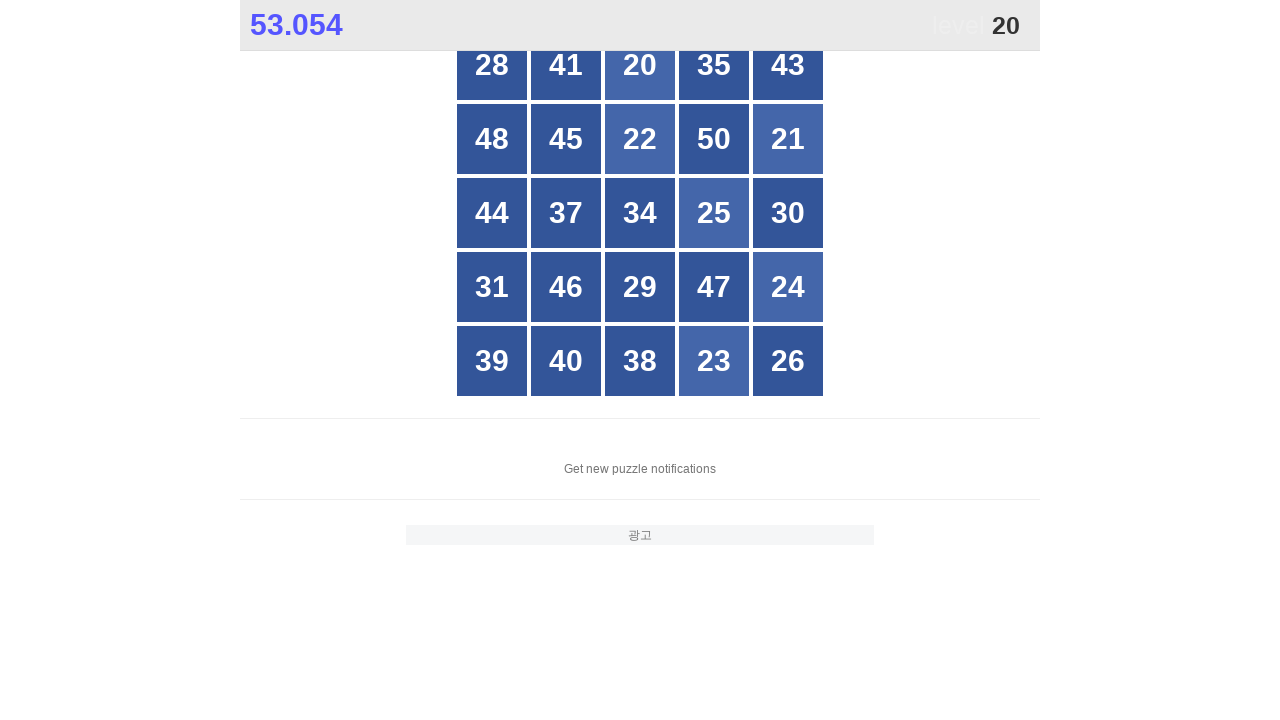

Checked button at index 0
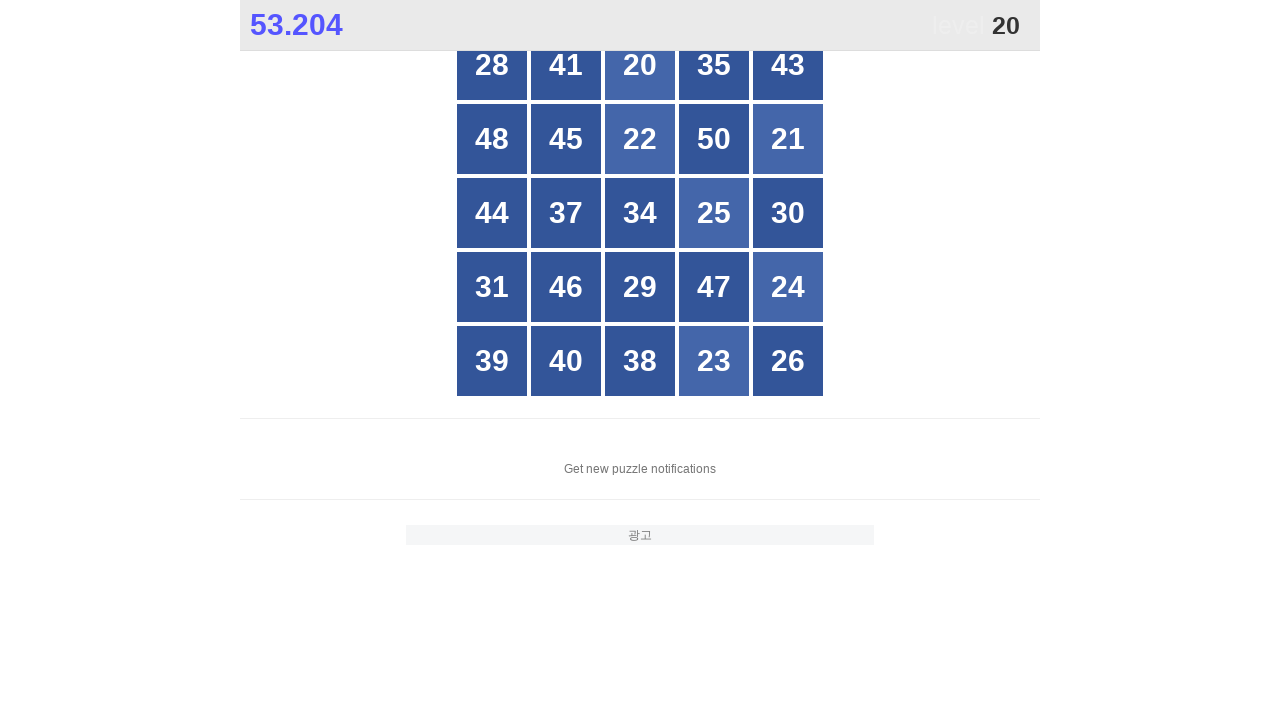

Checked button at index 1
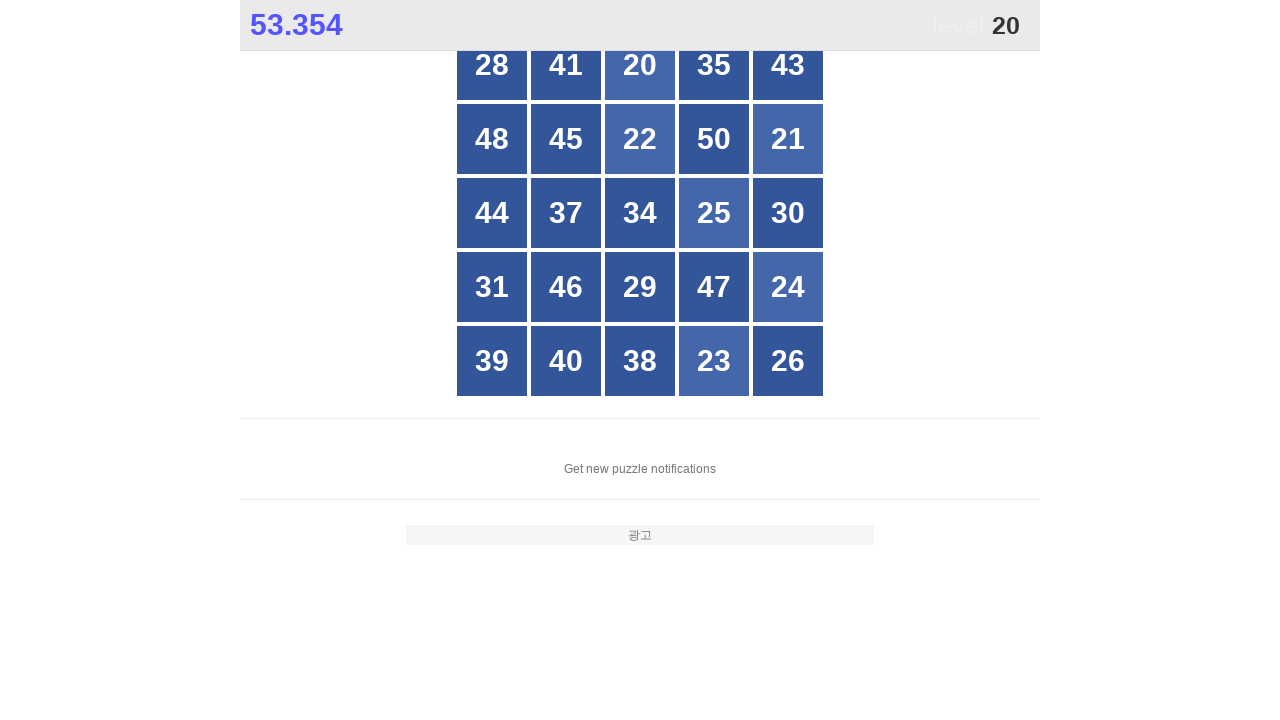

Checked button at index 2
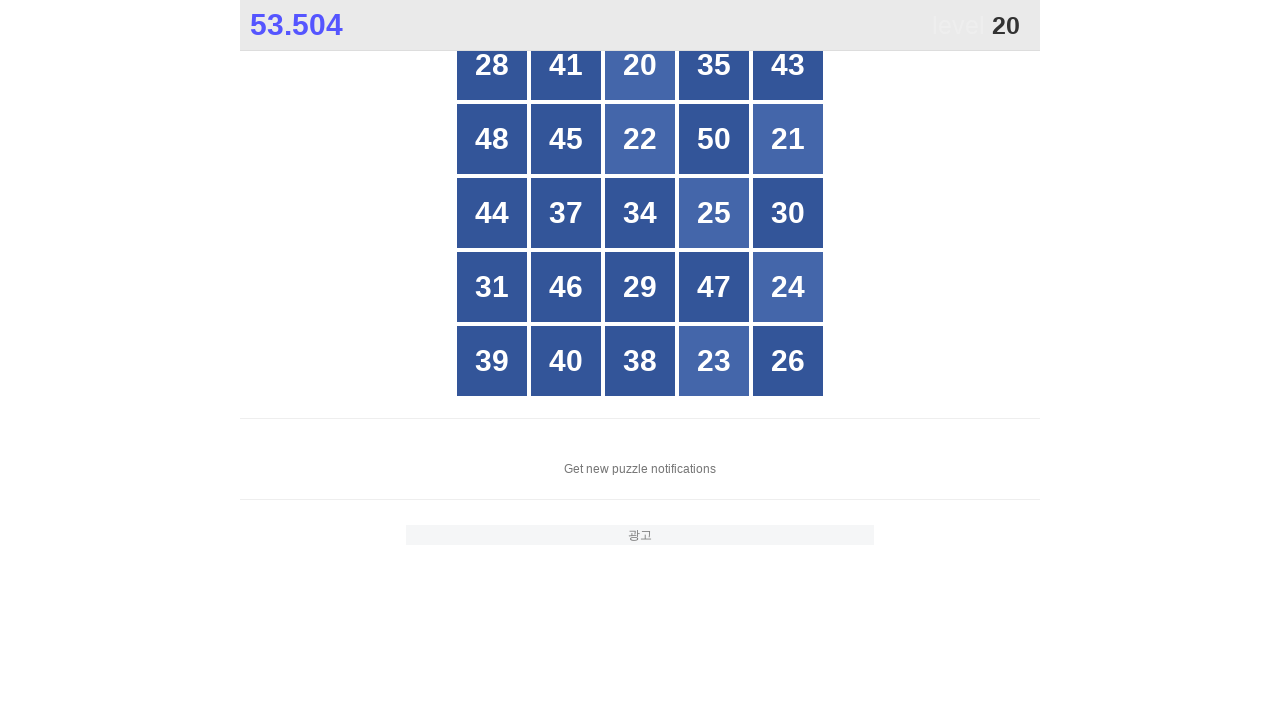

Clicked button number 20 at (640, 65) on xpath=//*[@id="grid"]/div >> nth=2
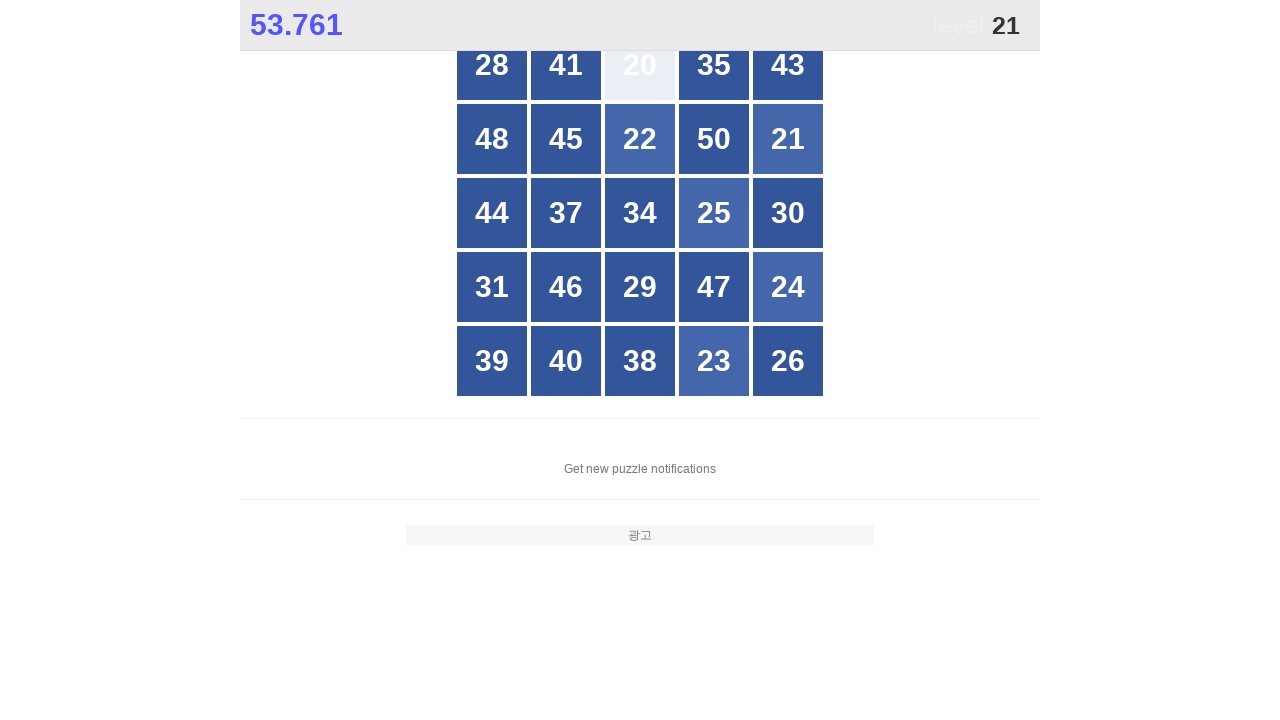

Located grid buttons for number 21
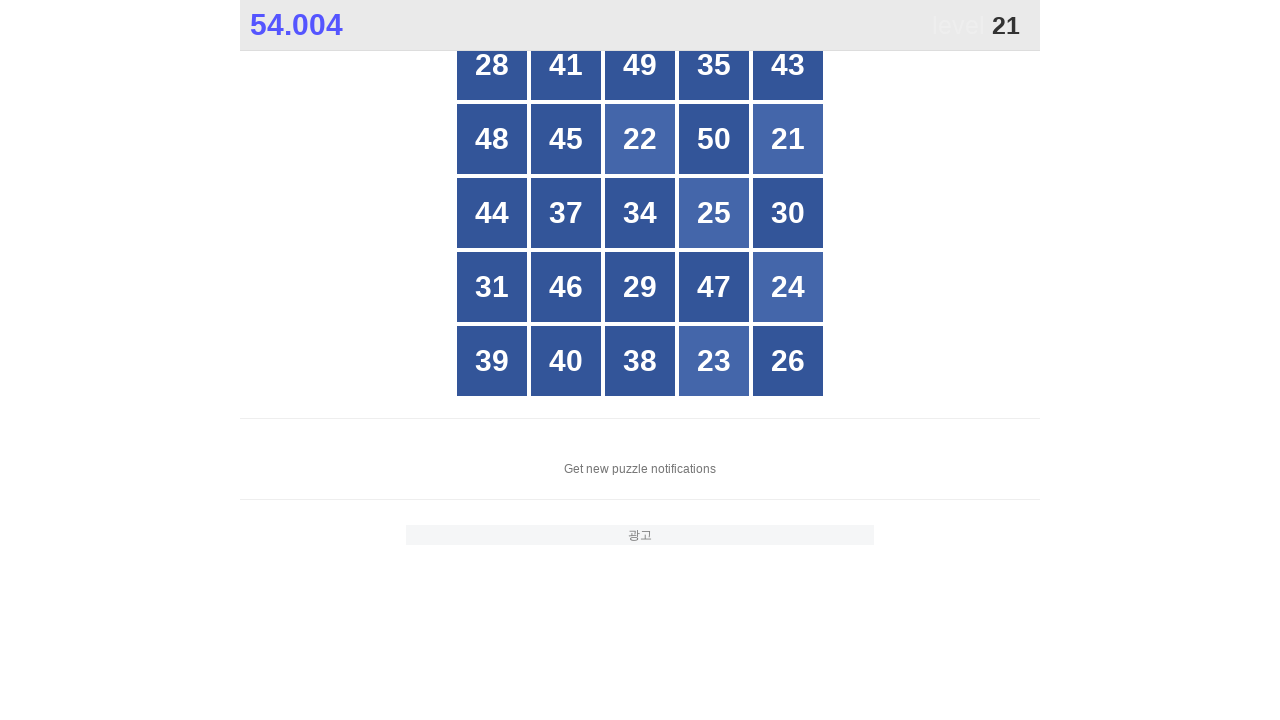

Counted 25 buttons in grid
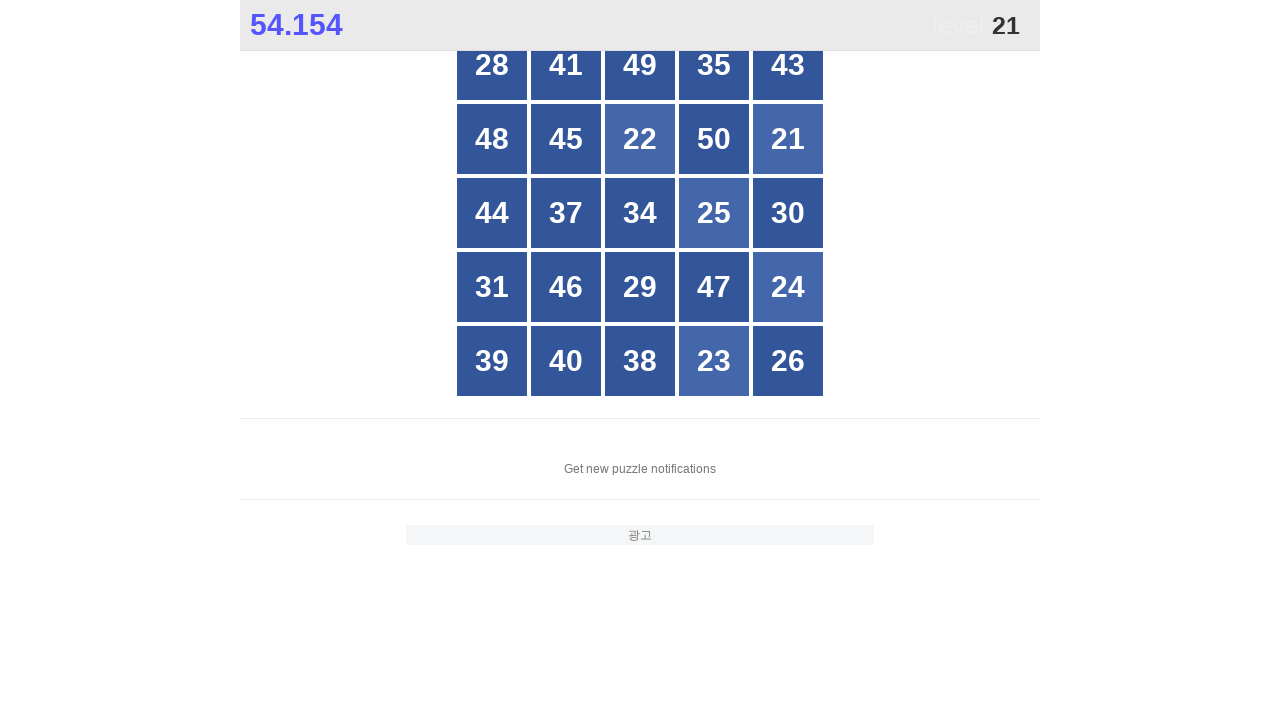

Checked button at index 0
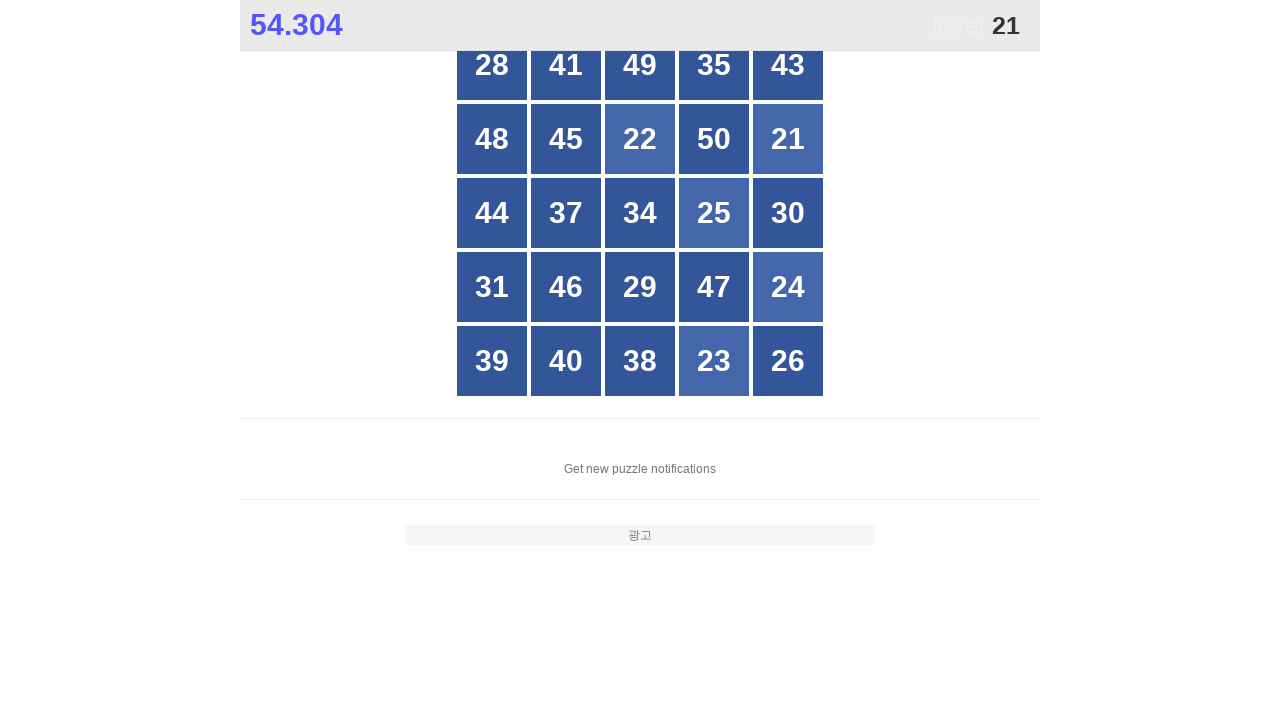

Checked button at index 1
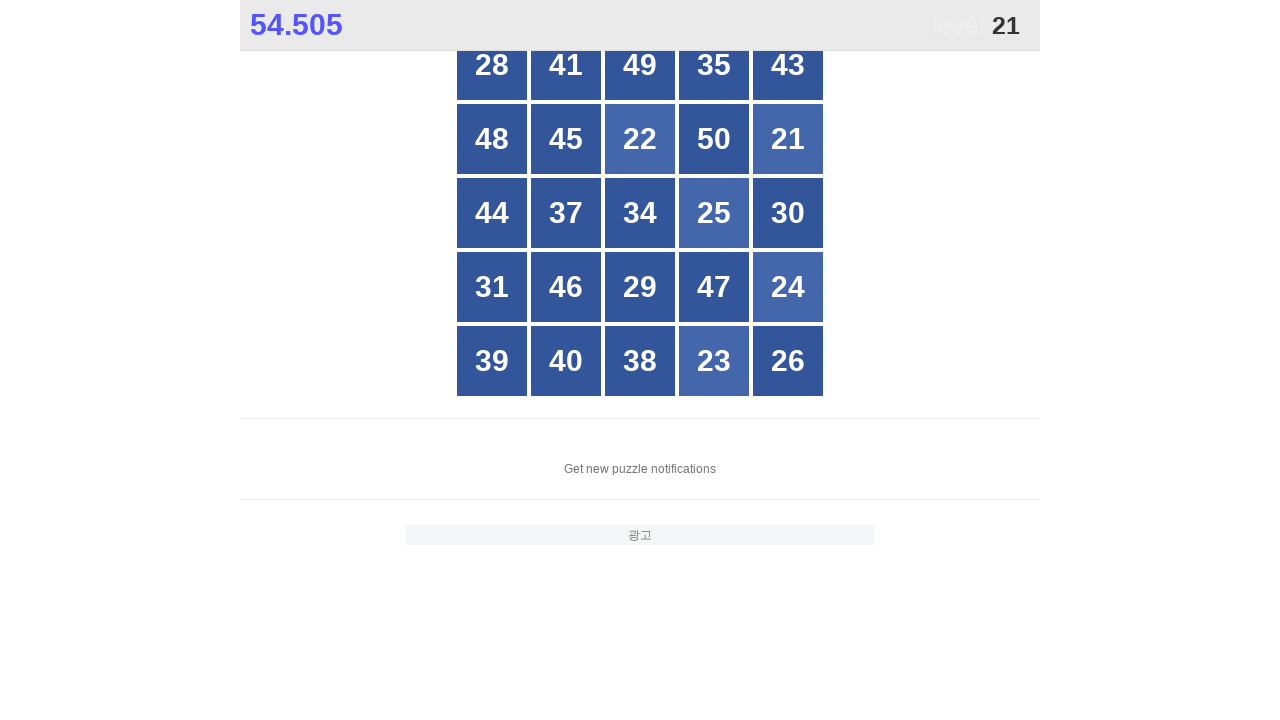

Checked button at index 2
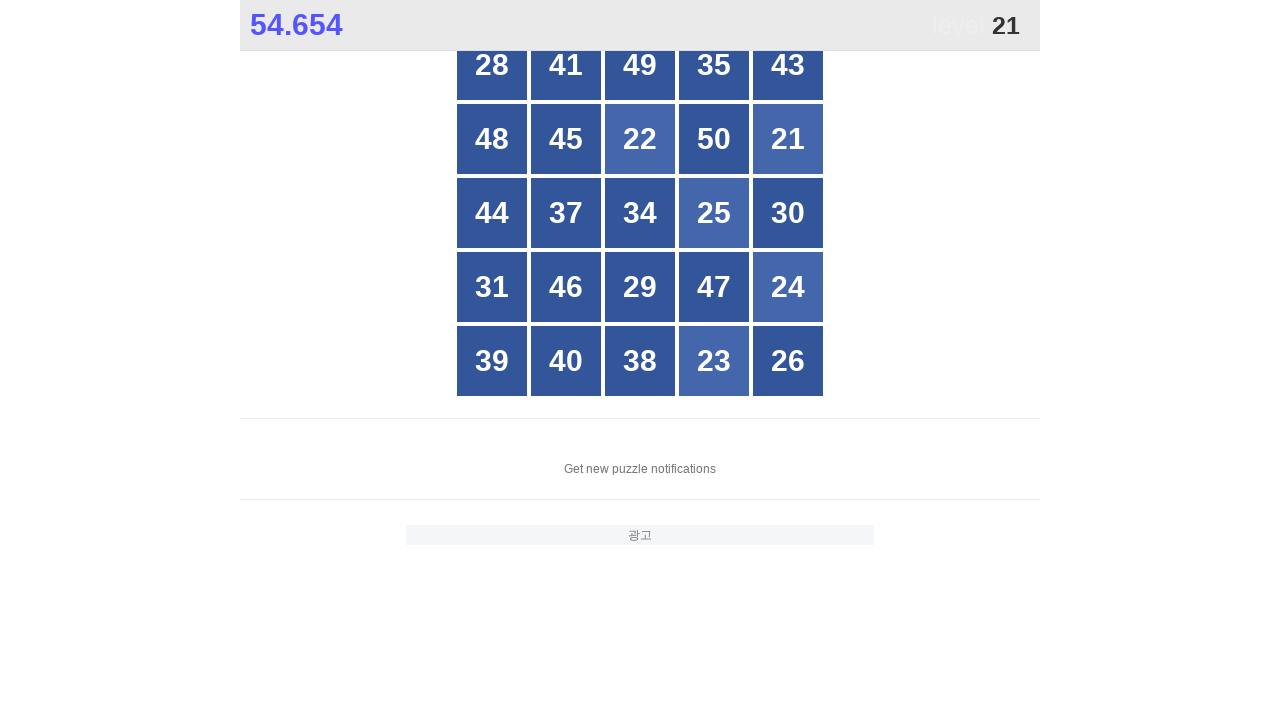

Checked button at index 3
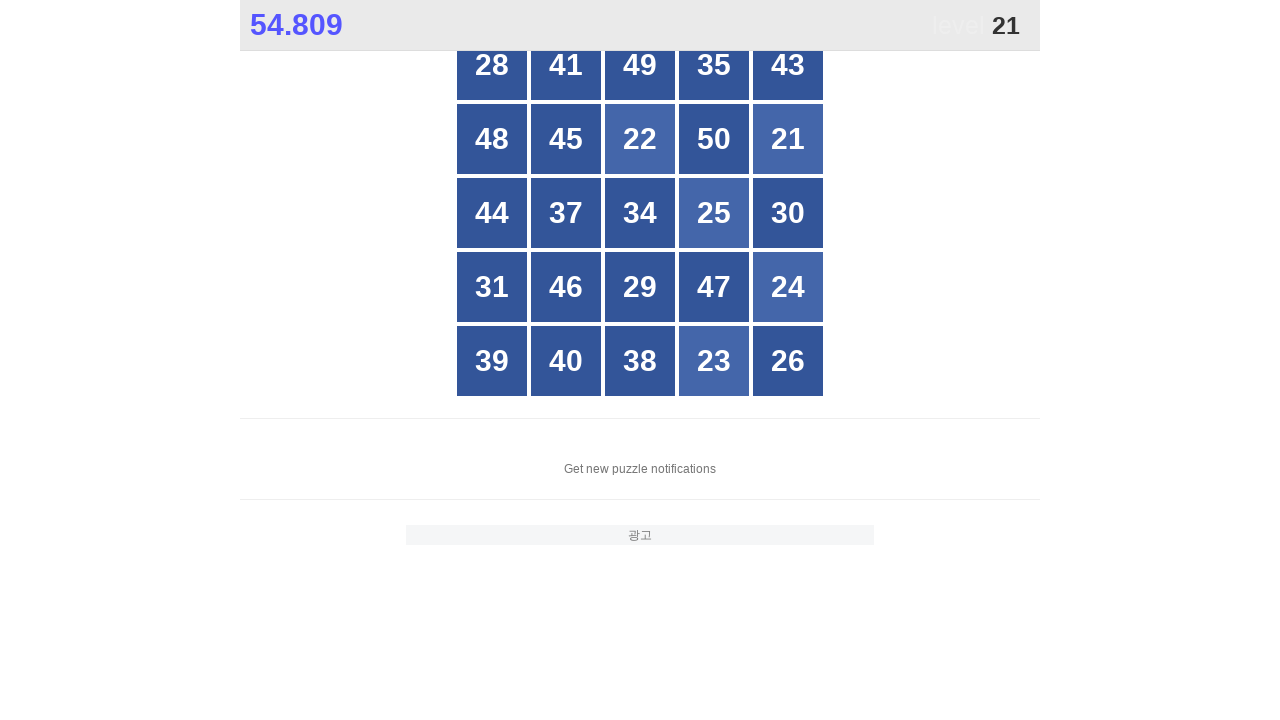

Checked button at index 4
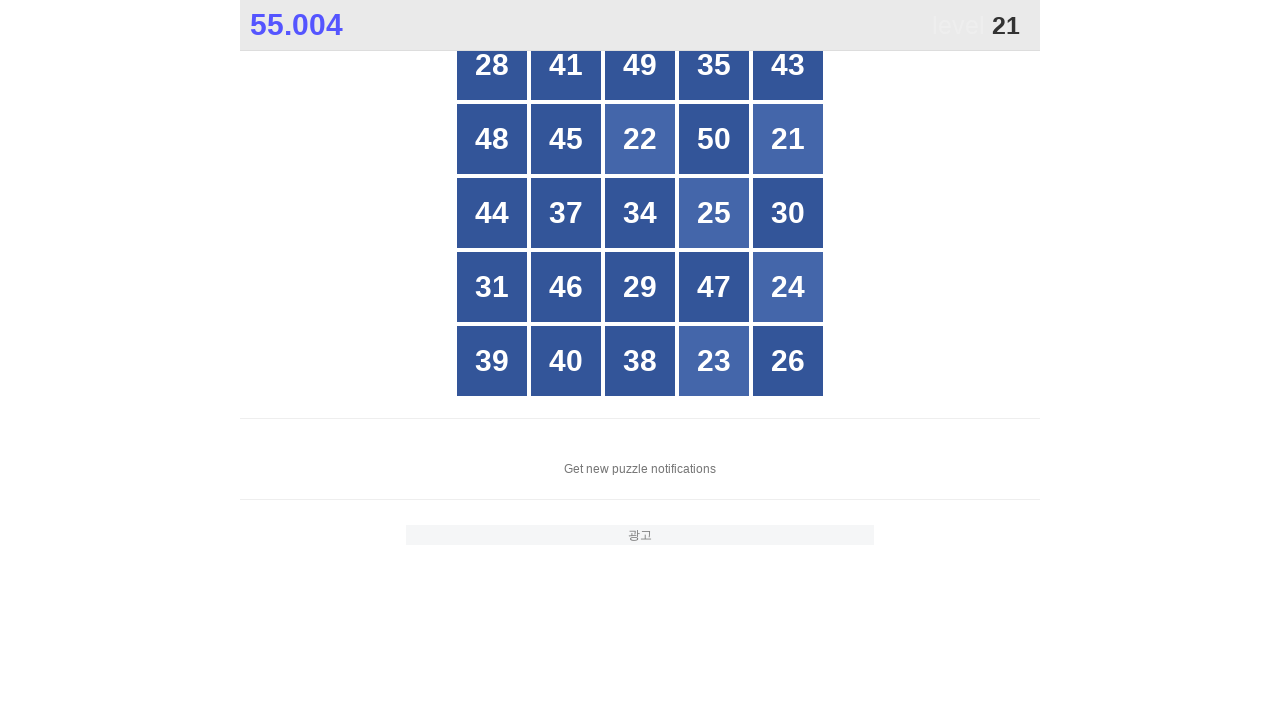

Checked button at index 5
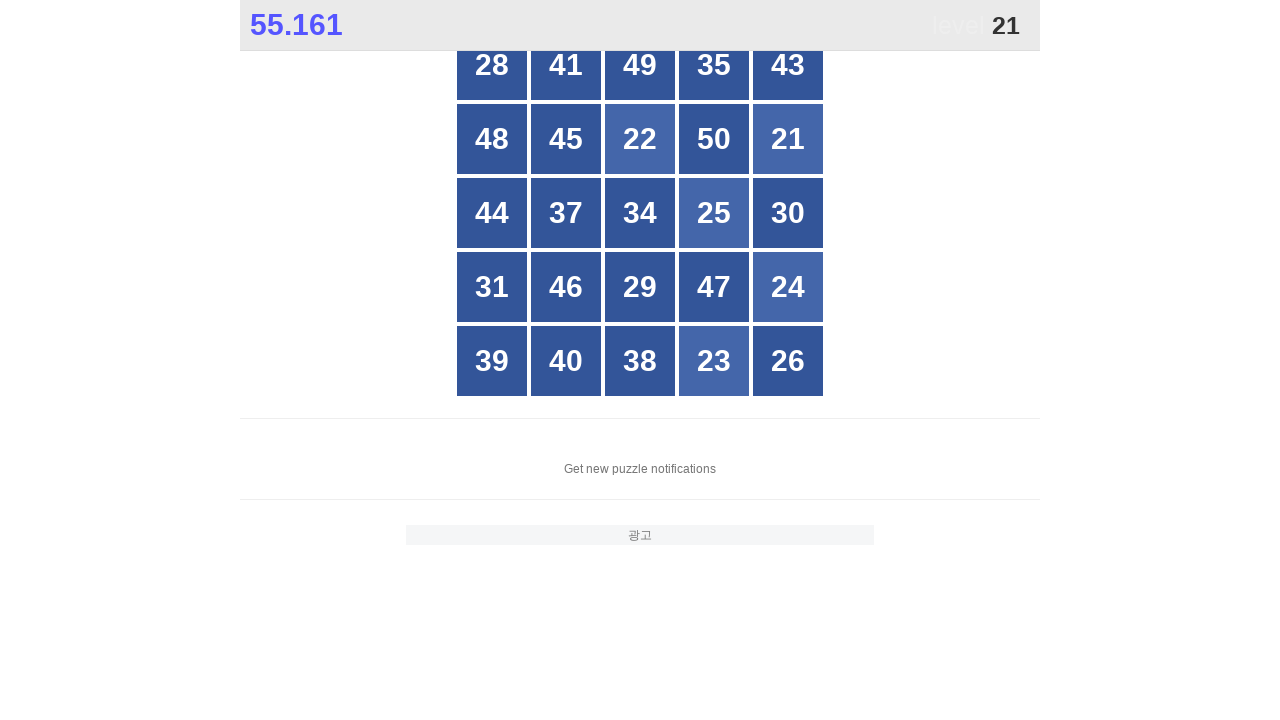

Checked button at index 6
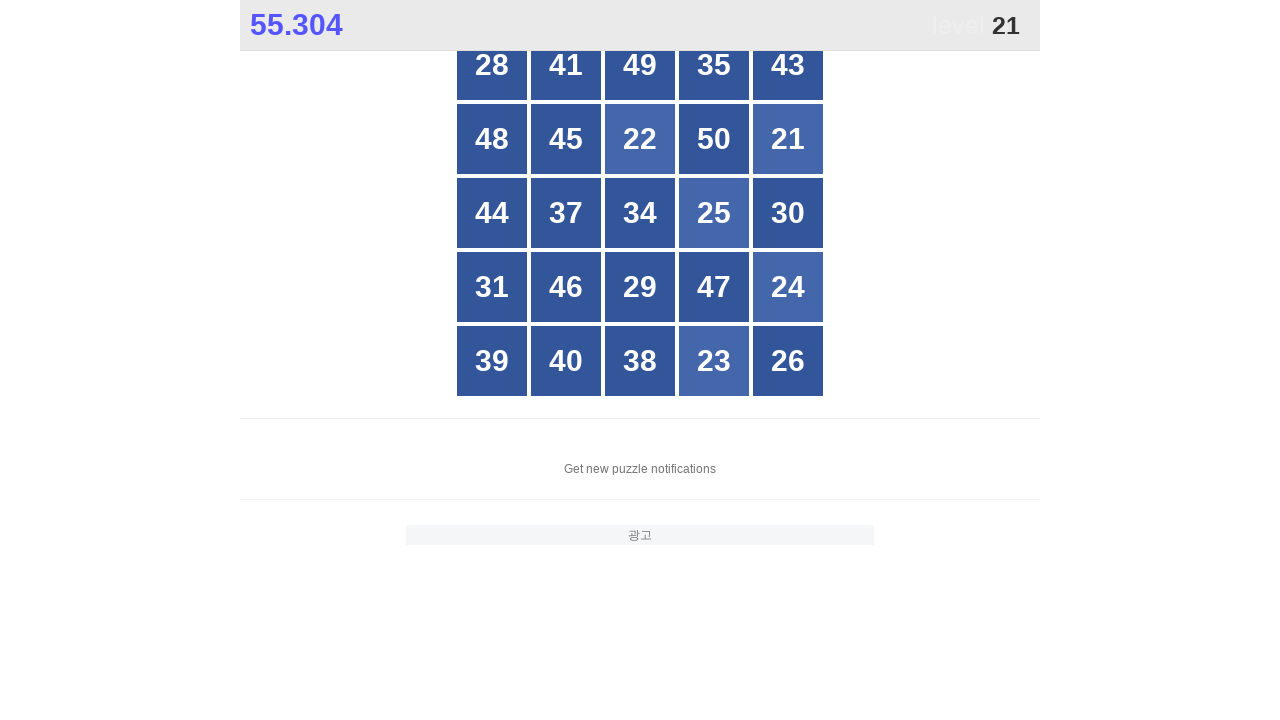

Checked button at index 7
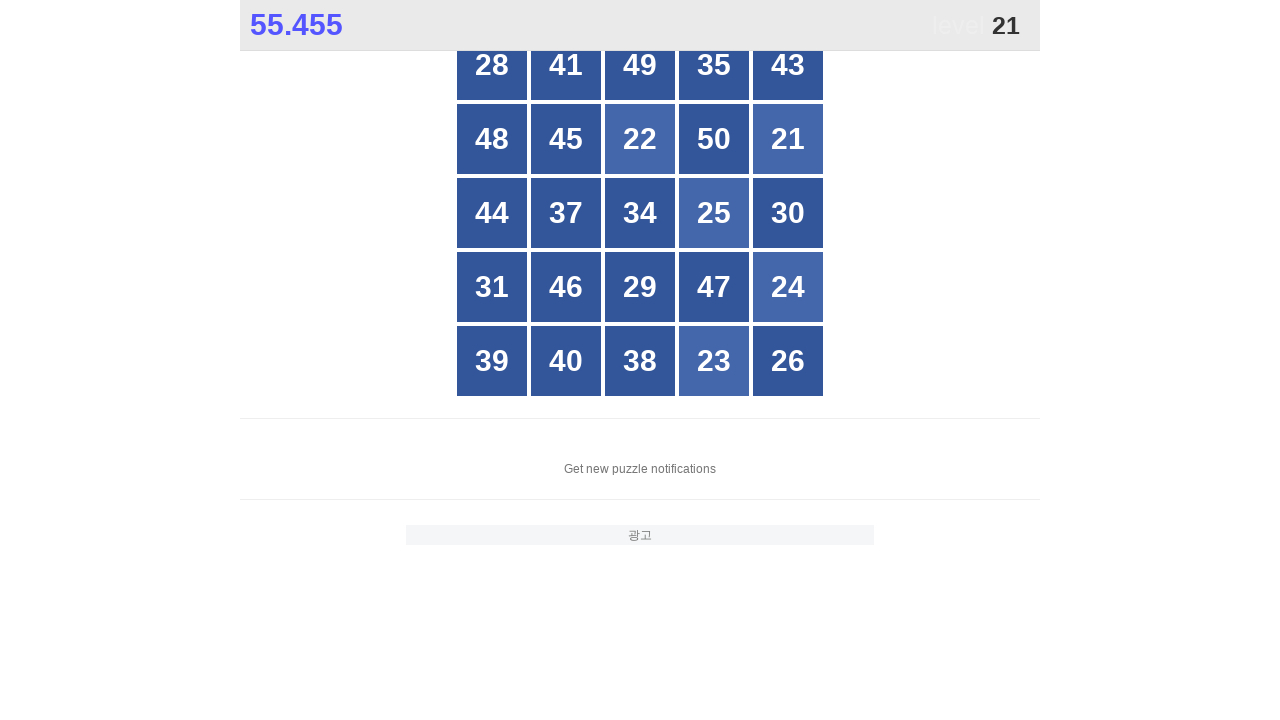

Checked button at index 8
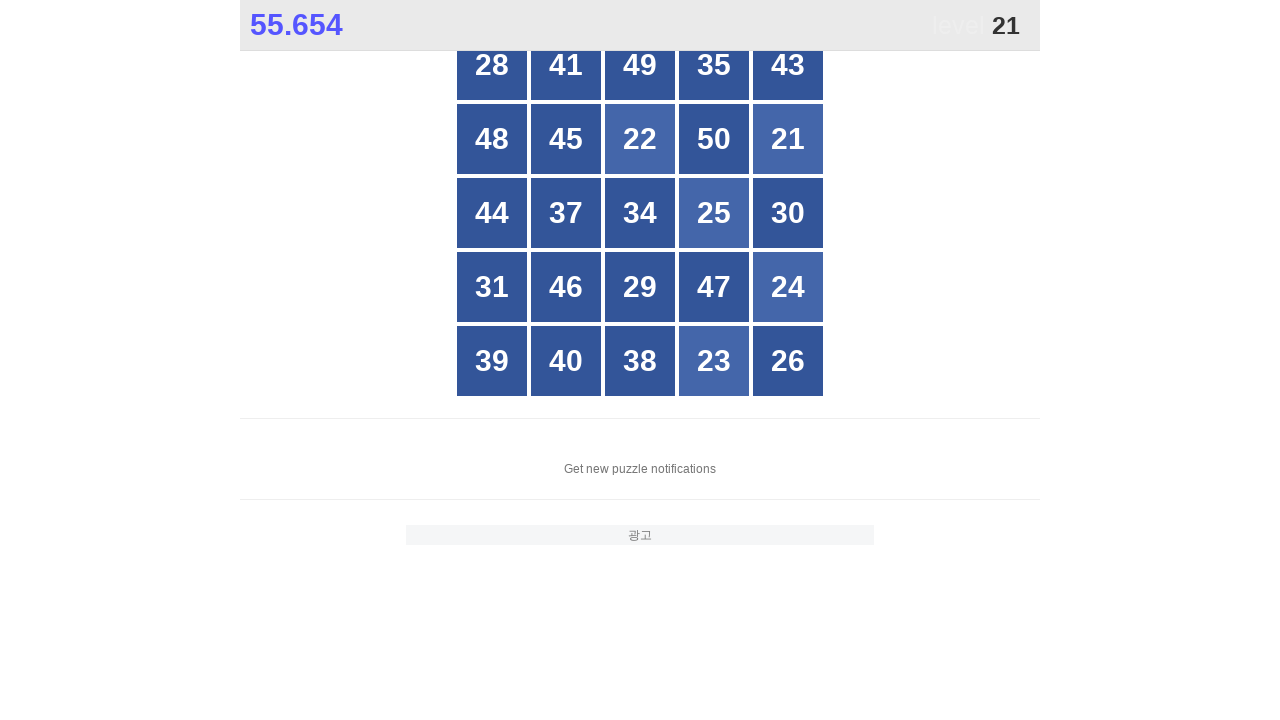

Checked button at index 9
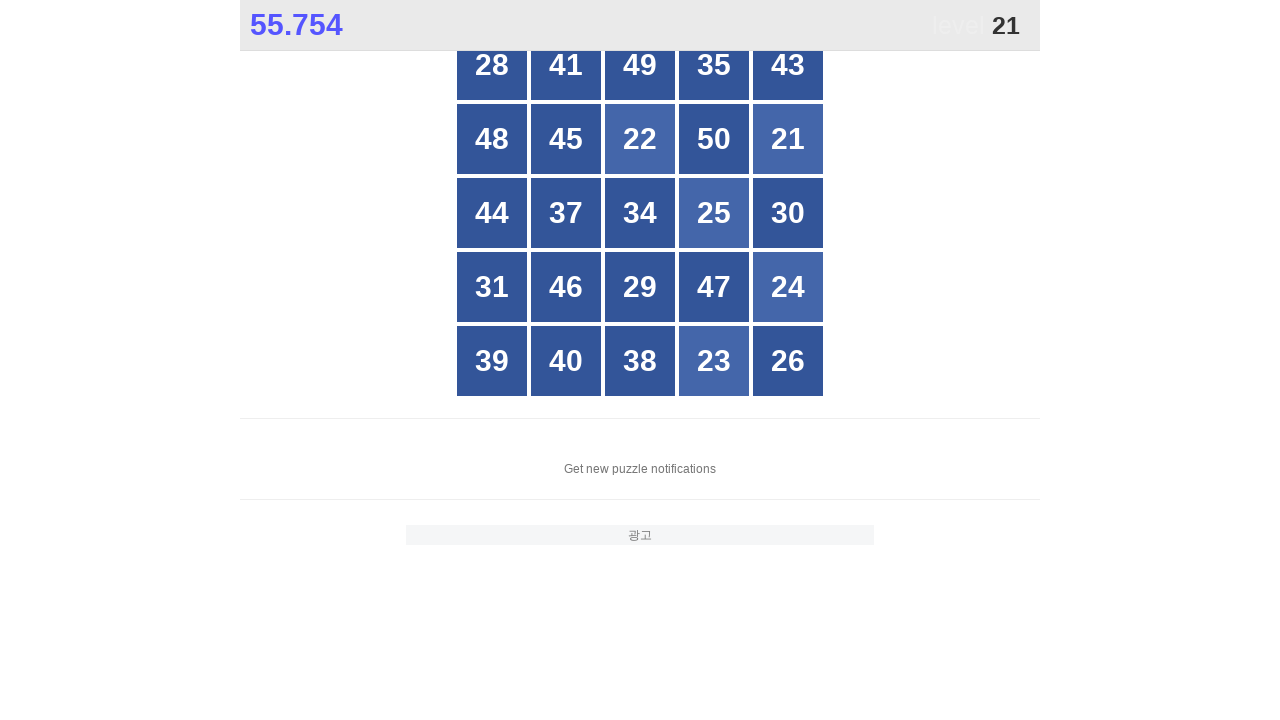

Clicked button number 21 at (788, 139) on xpath=//*[@id="grid"]/div >> nth=9
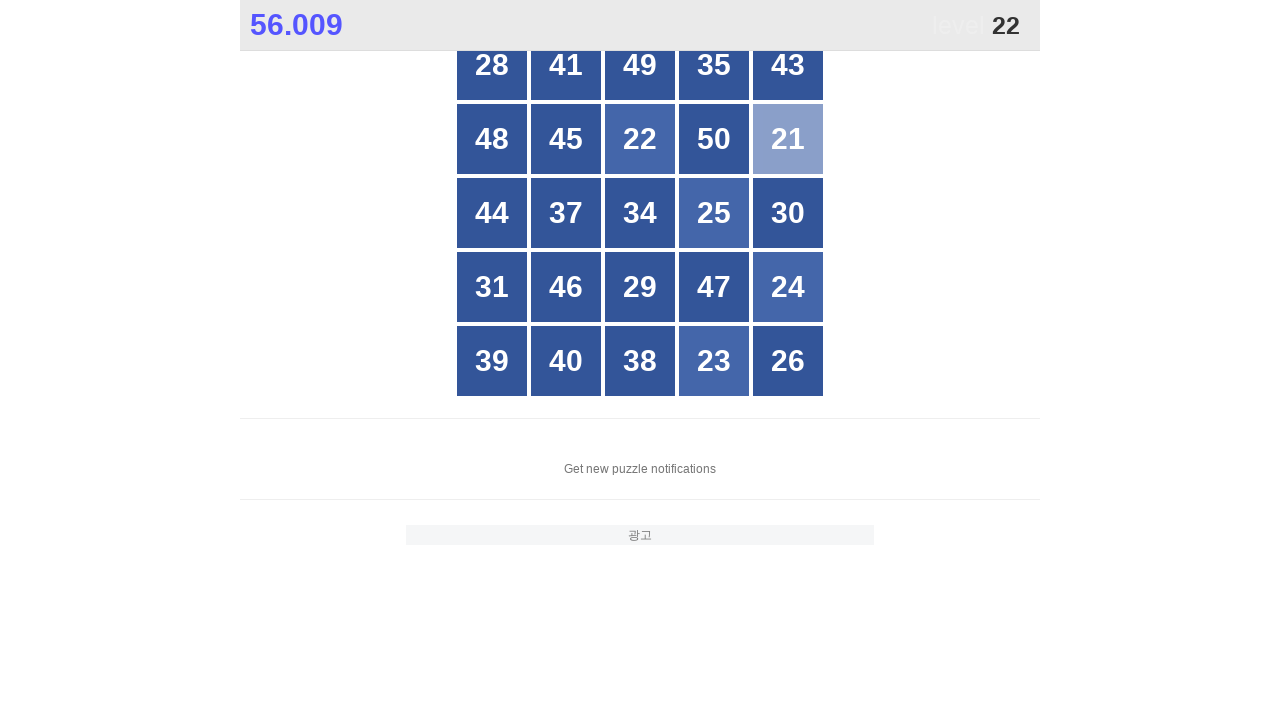

Located grid buttons for number 22
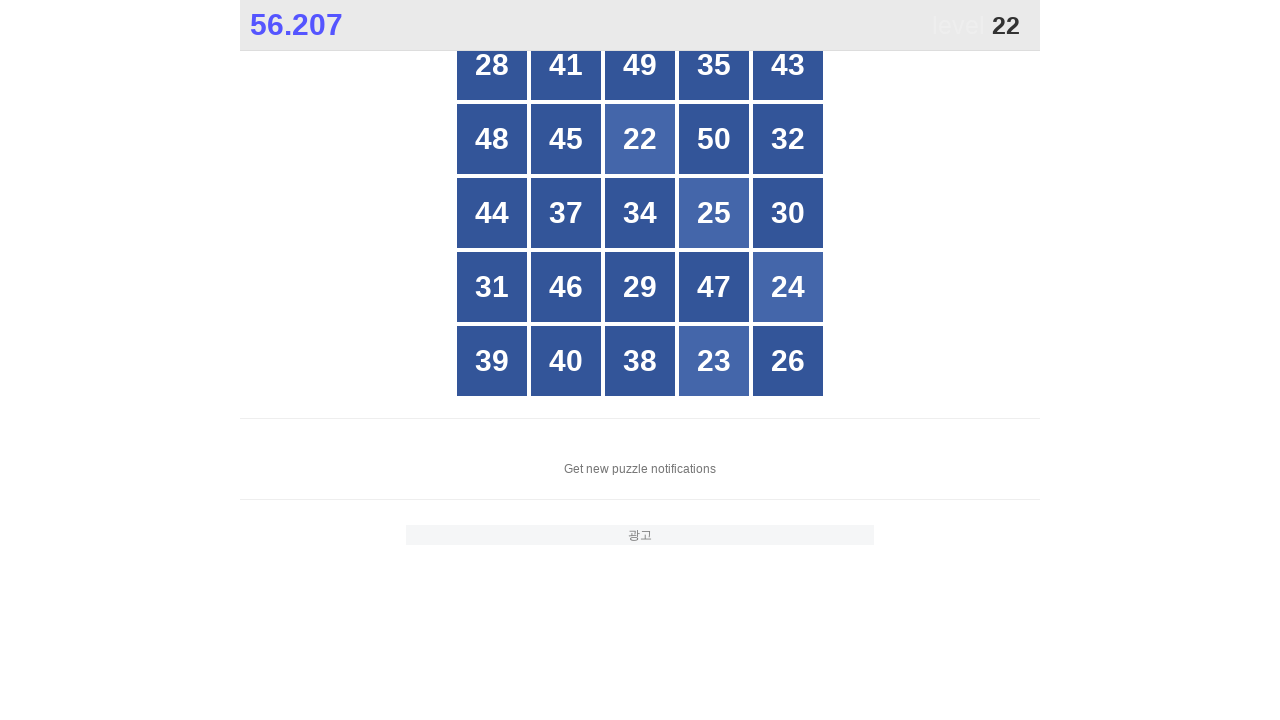

Counted 25 buttons in grid
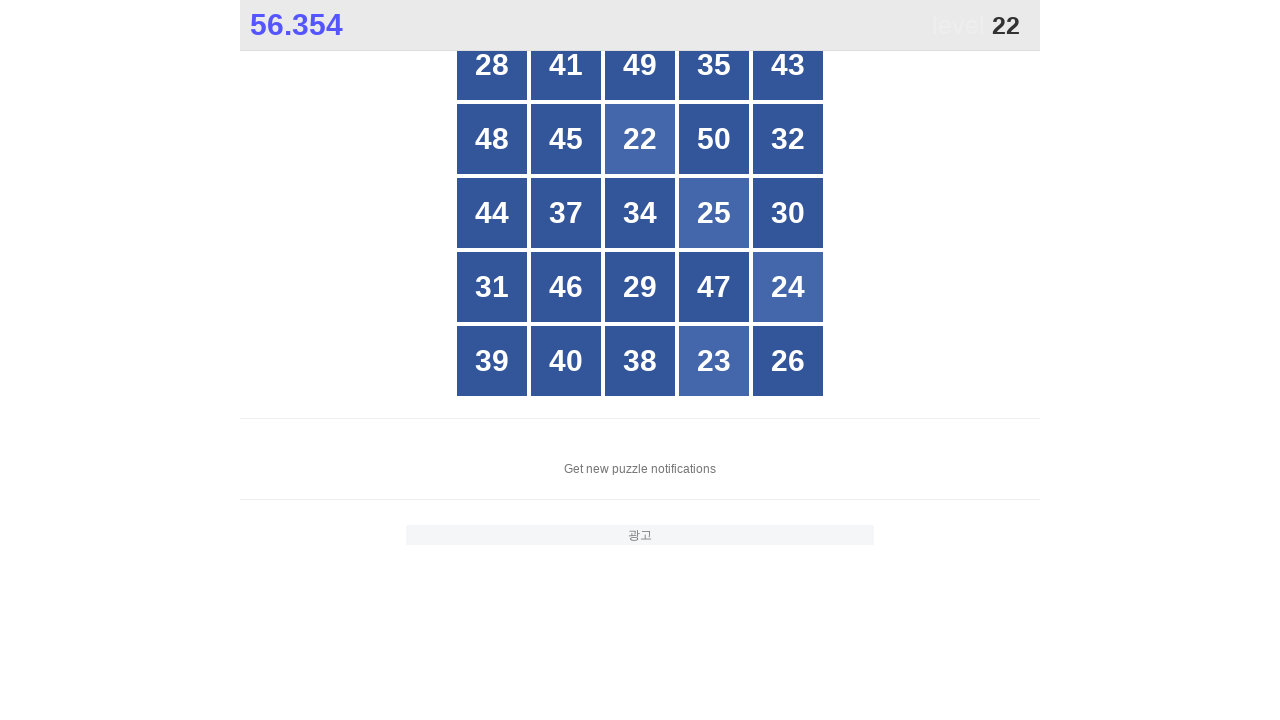

Checked button at index 0
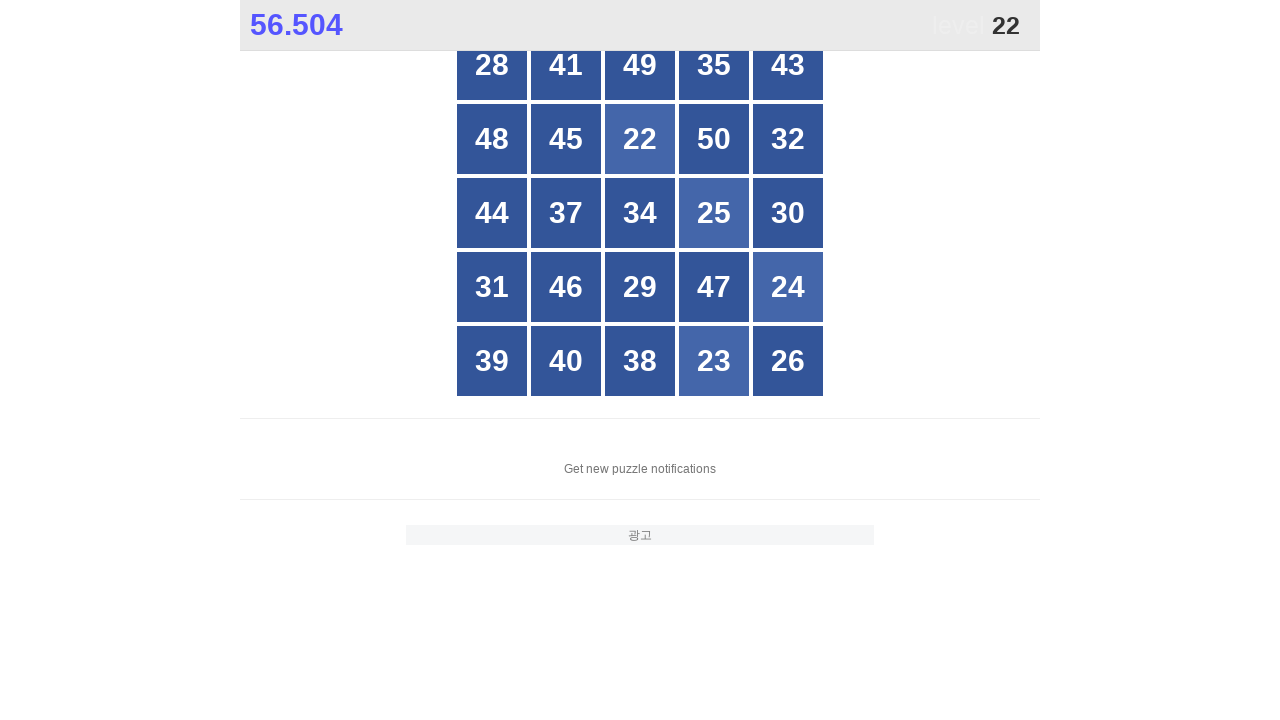

Checked button at index 1
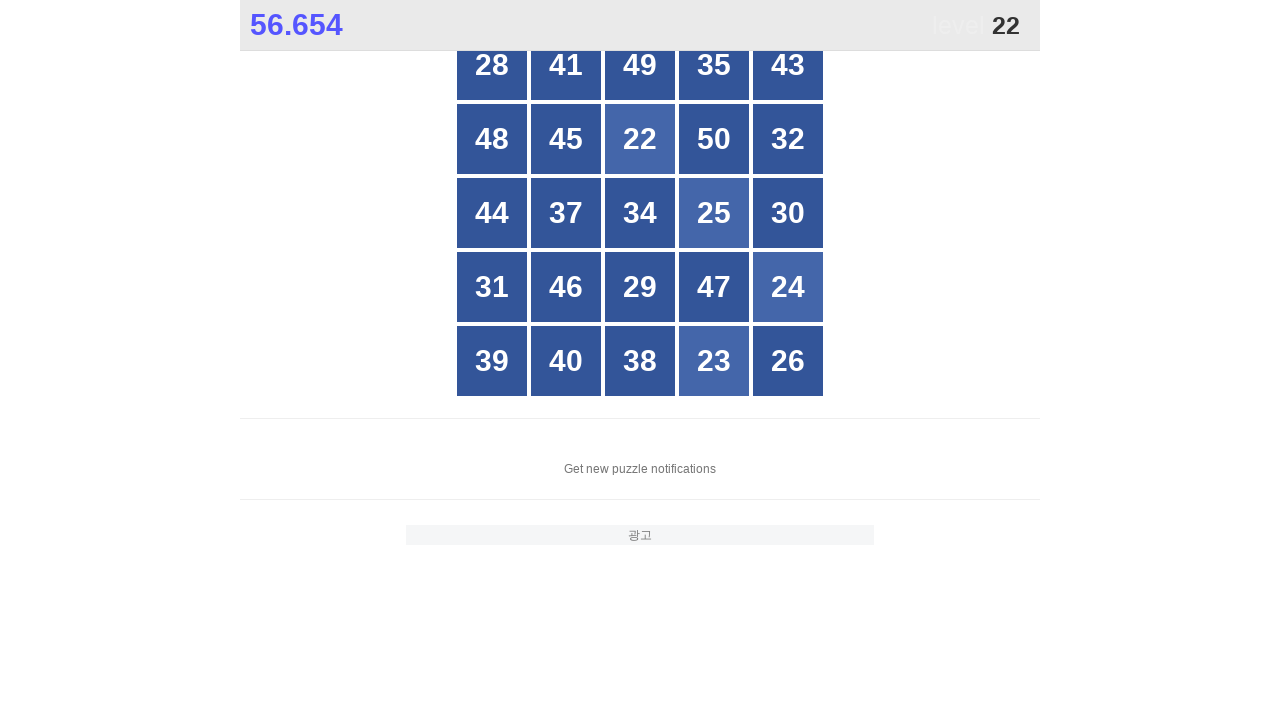

Checked button at index 2
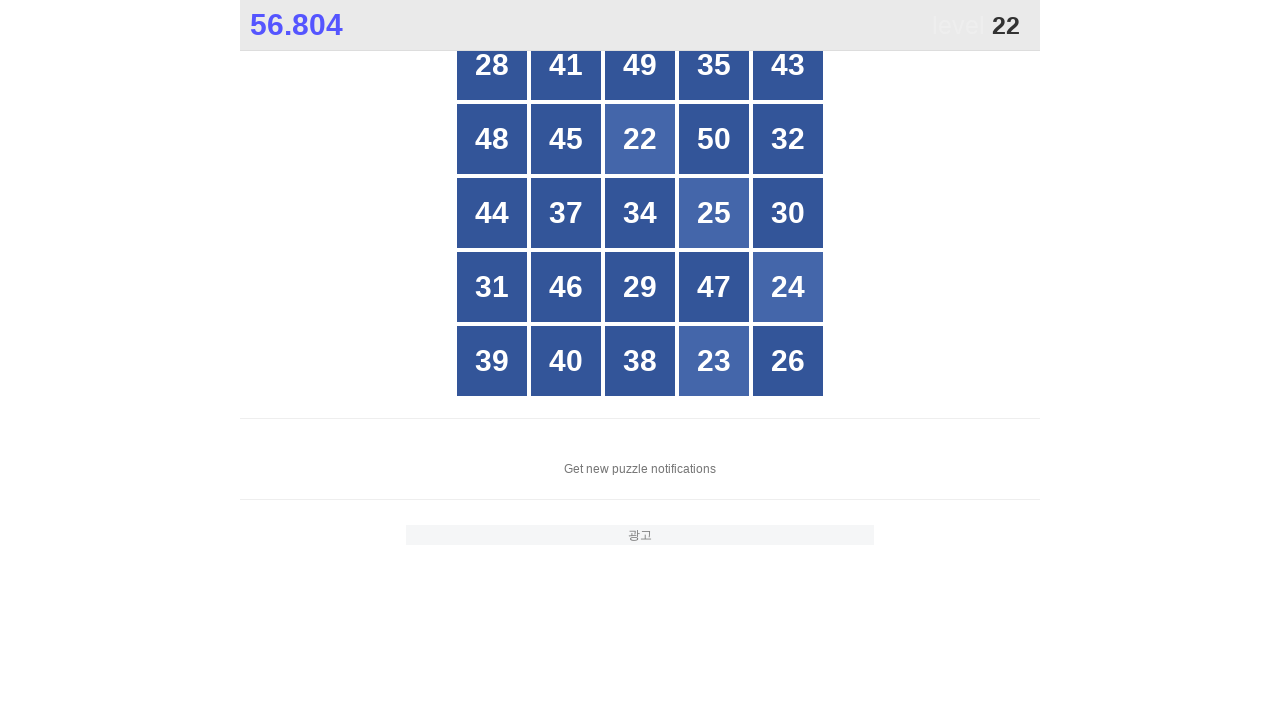

Checked button at index 3
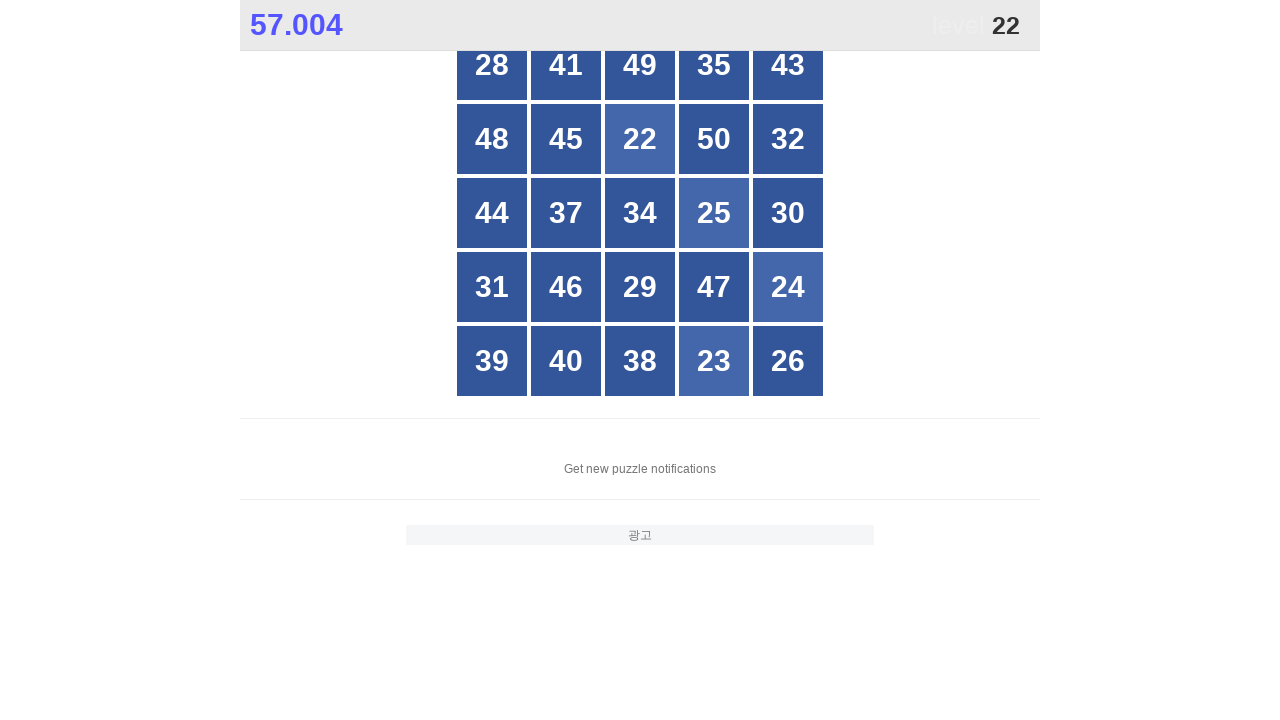

Checked button at index 4
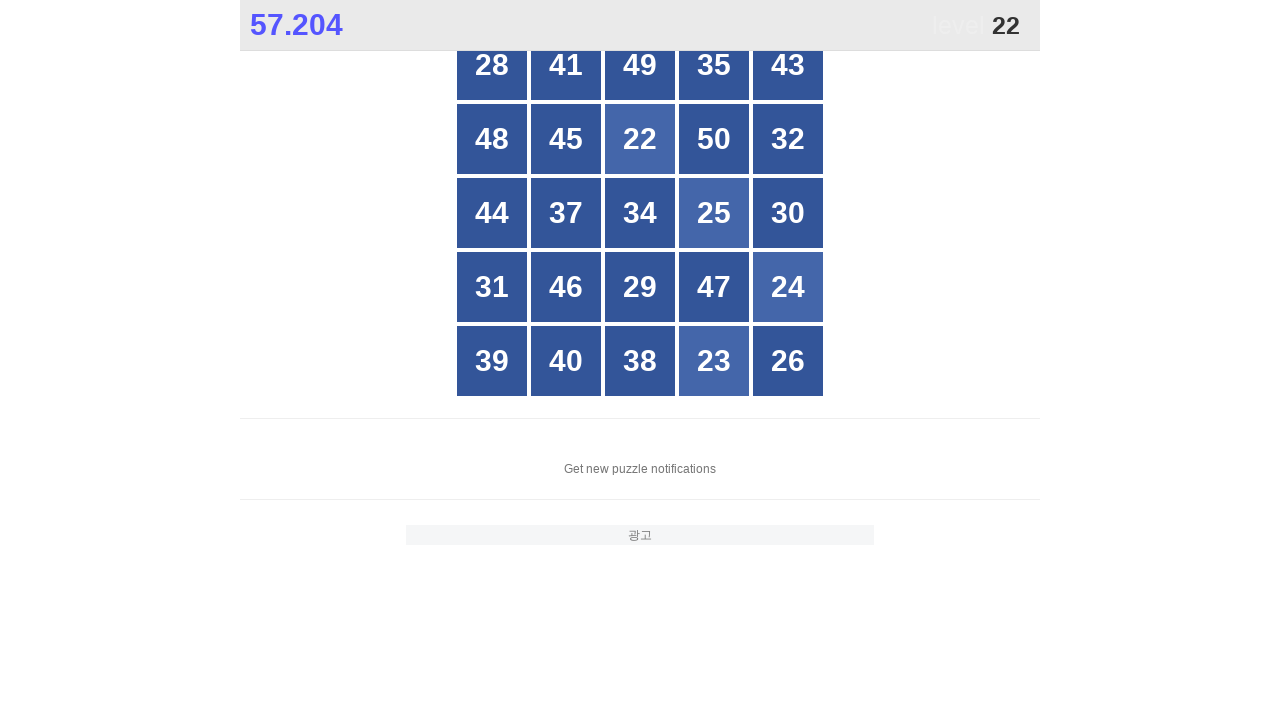

Checked button at index 5
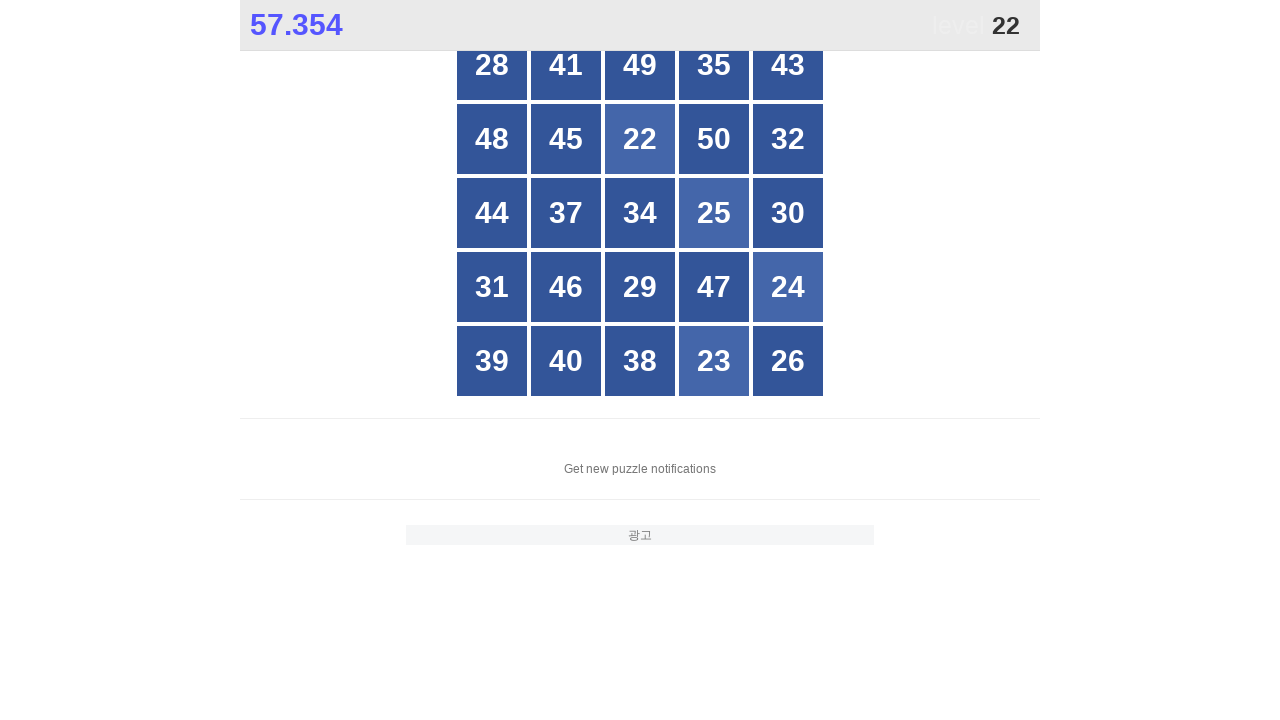

Checked button at index 6
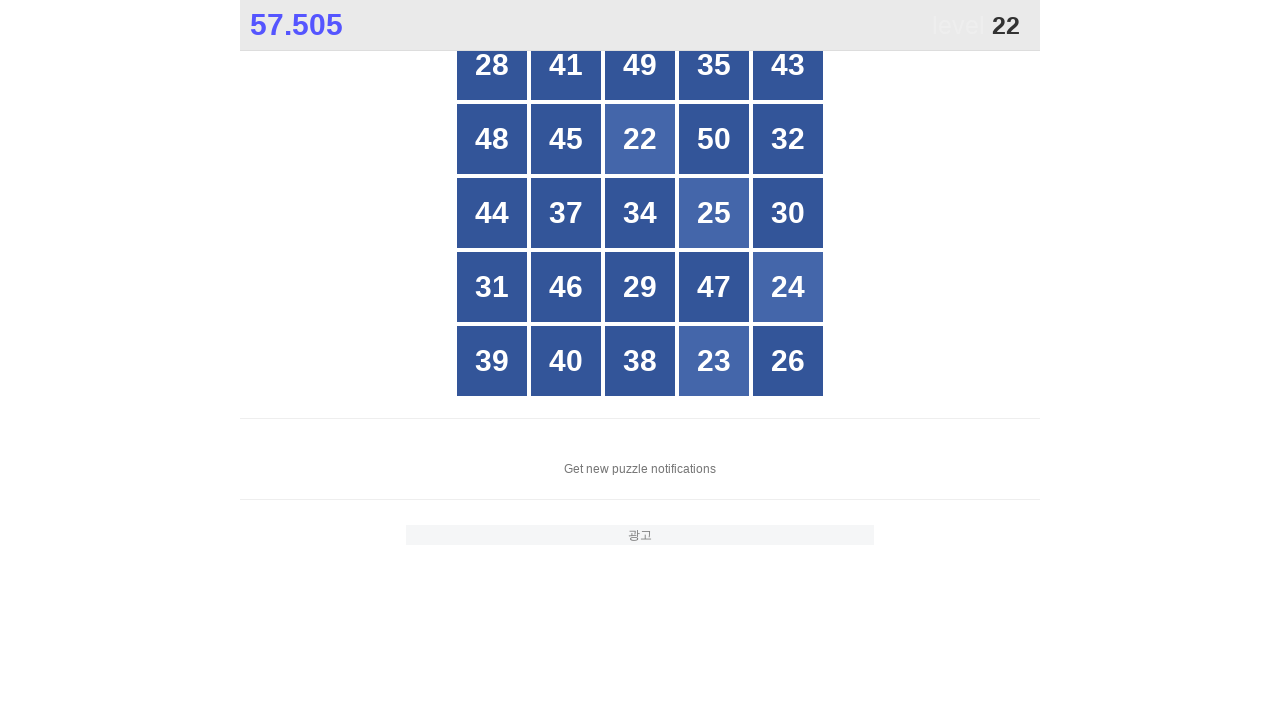

Checked button at index 7
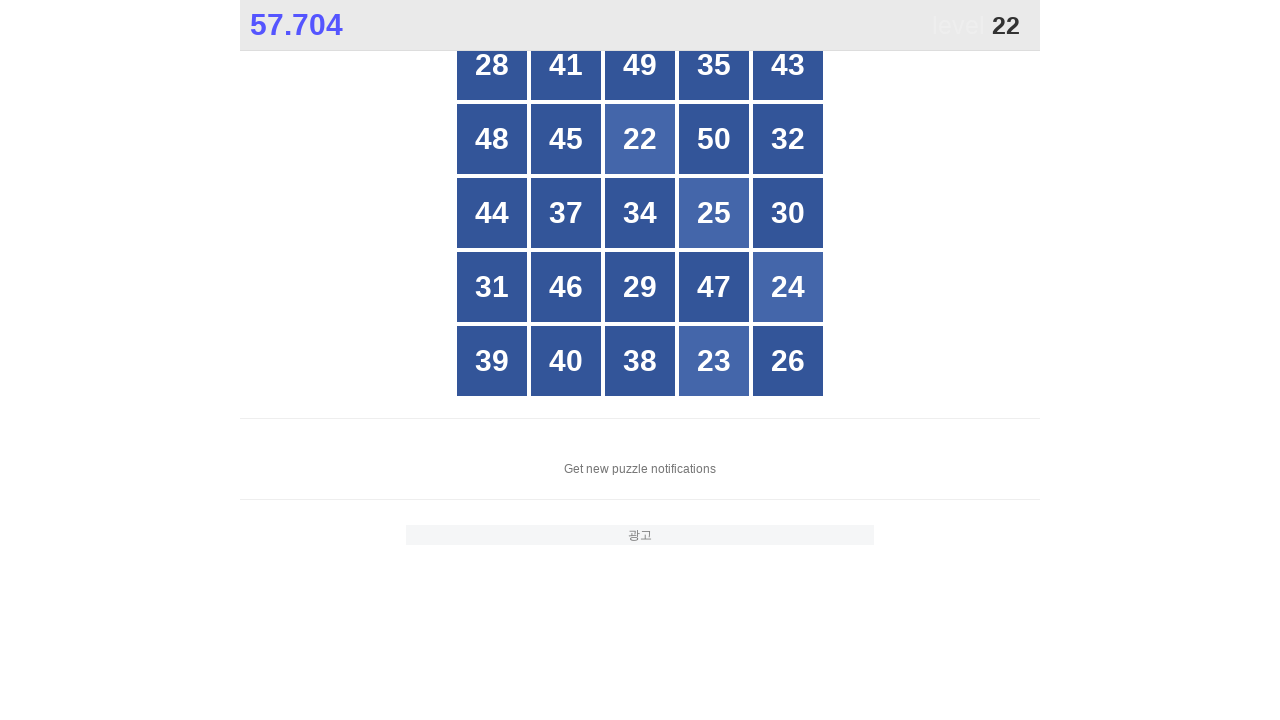

Clicked button number 22 at (640, 139) on xpath=//*[@id="grid"]/div >> nth=7
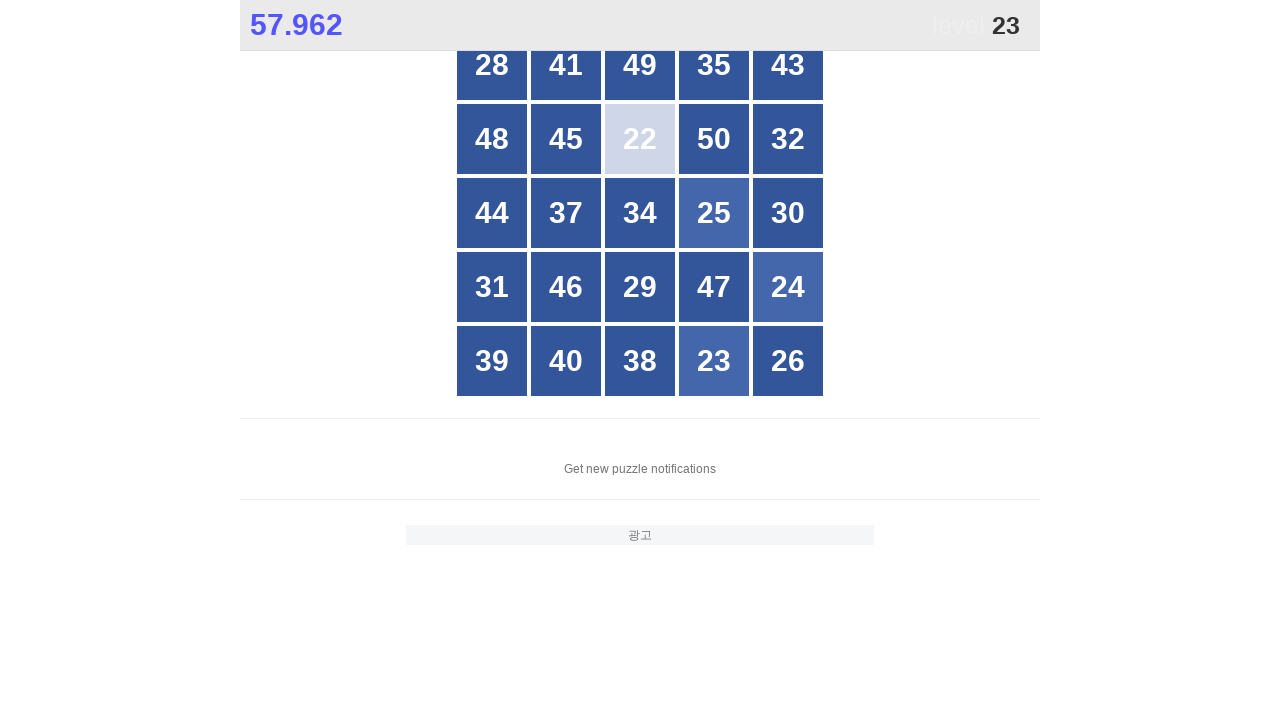

Located grid buttons for number 23
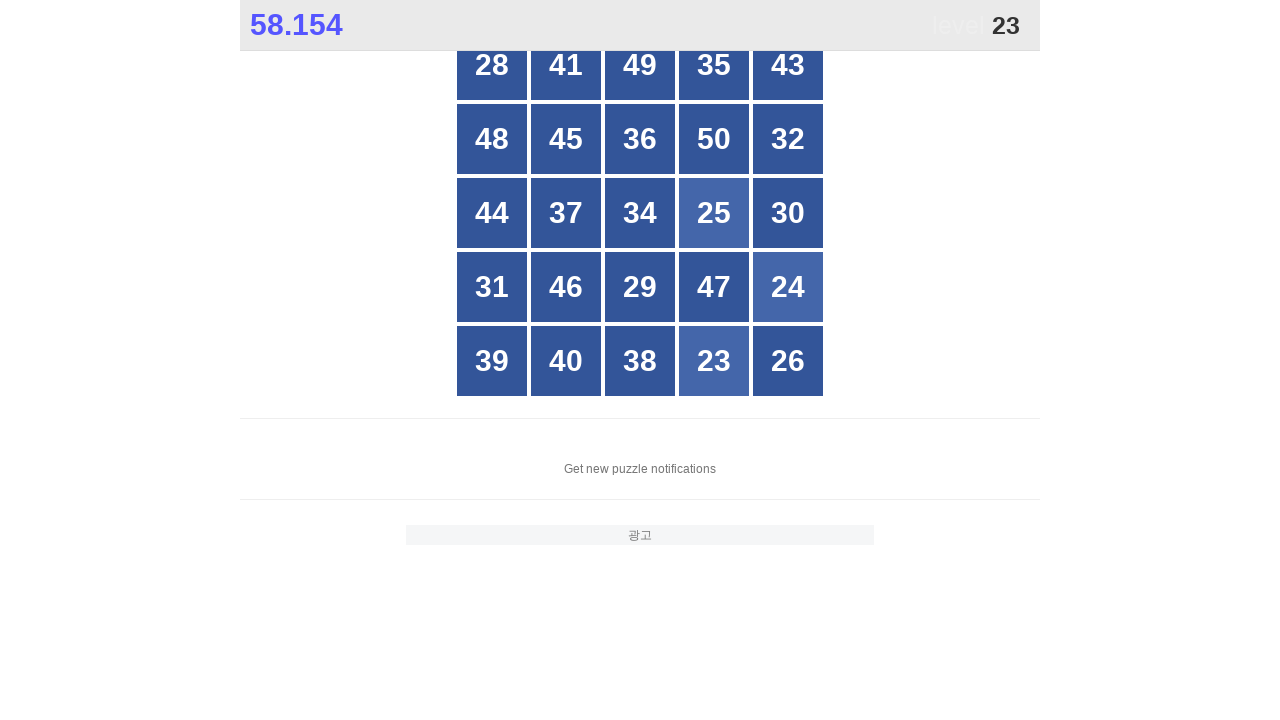

Counted 25 buttons in grid
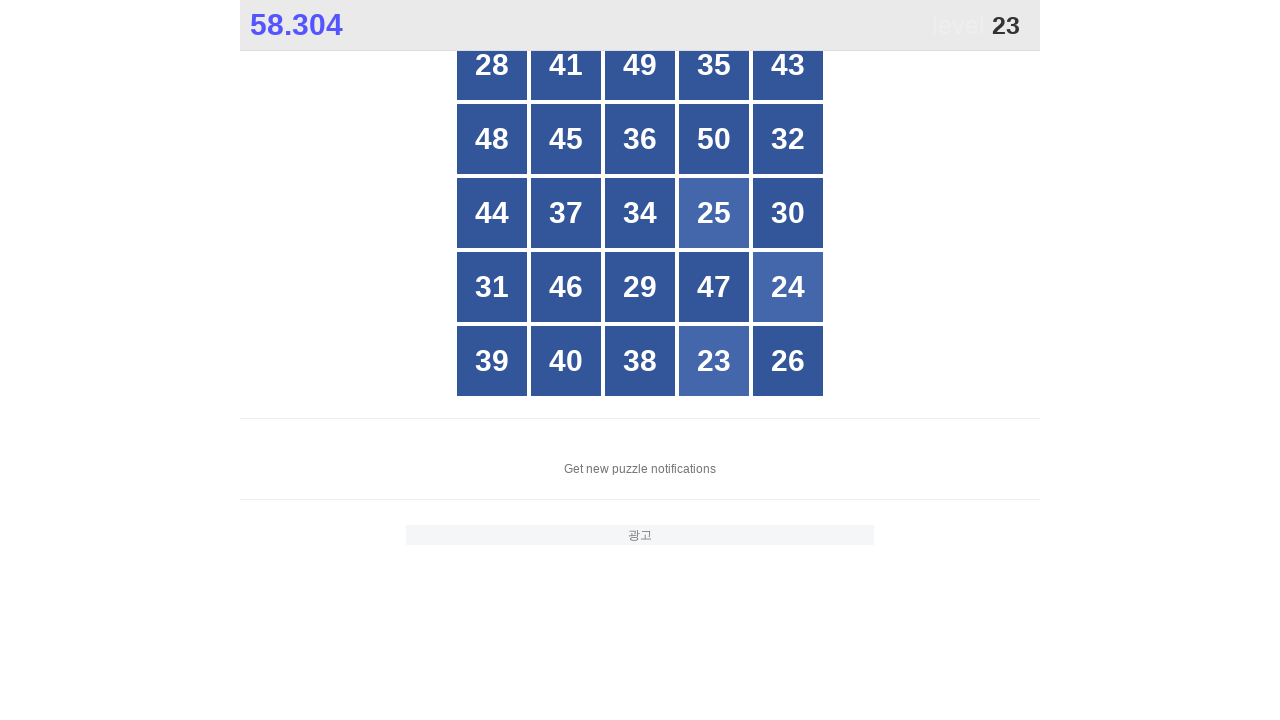

Checked button at index 0
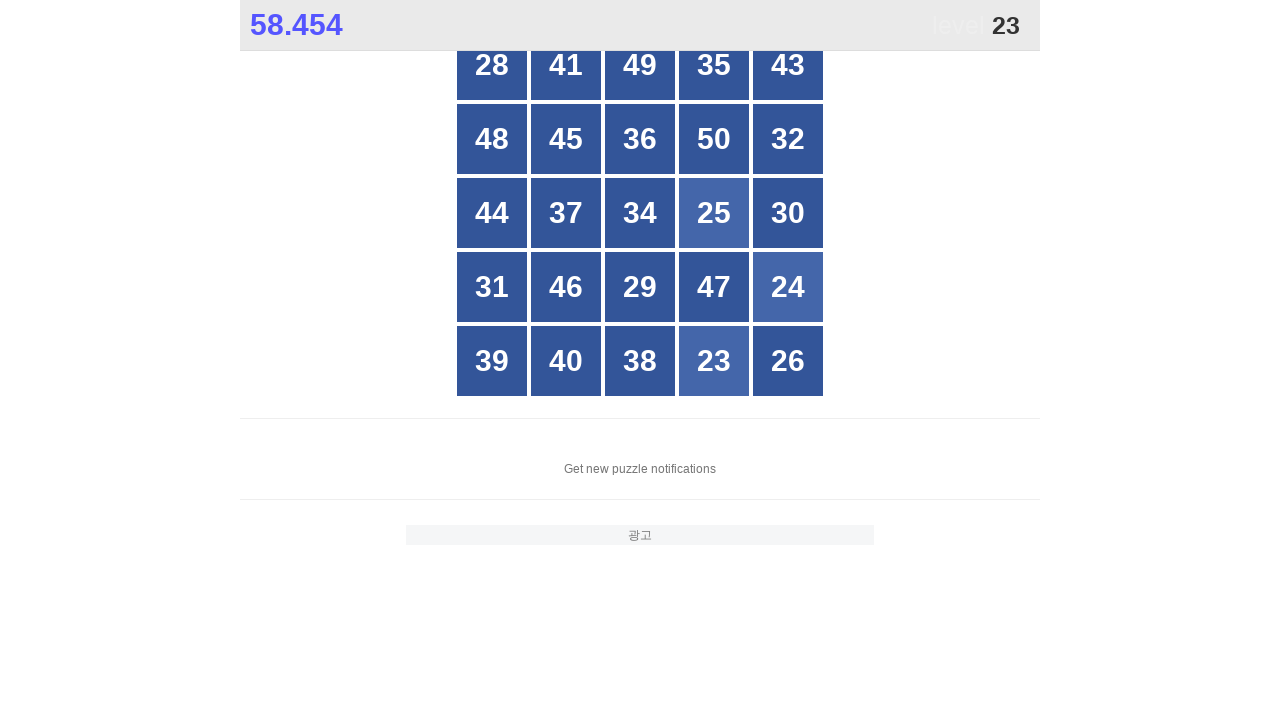

Checked button at index 1
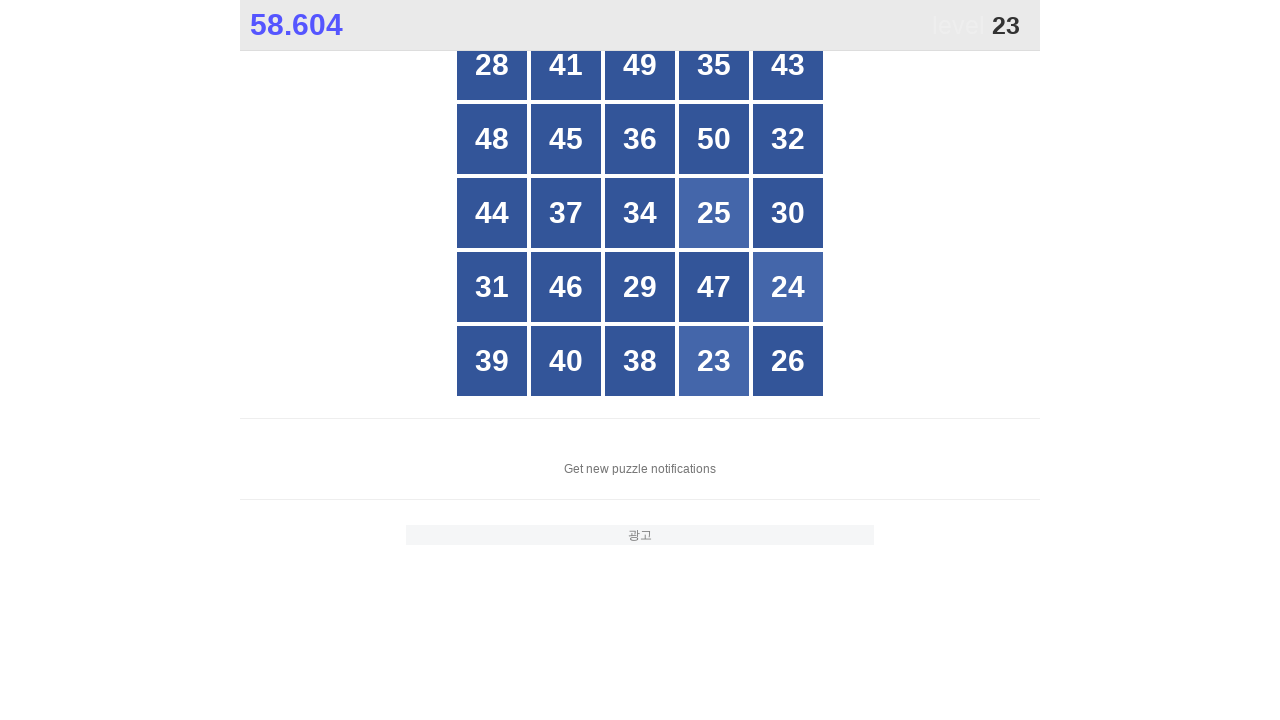

Checked button at index 2
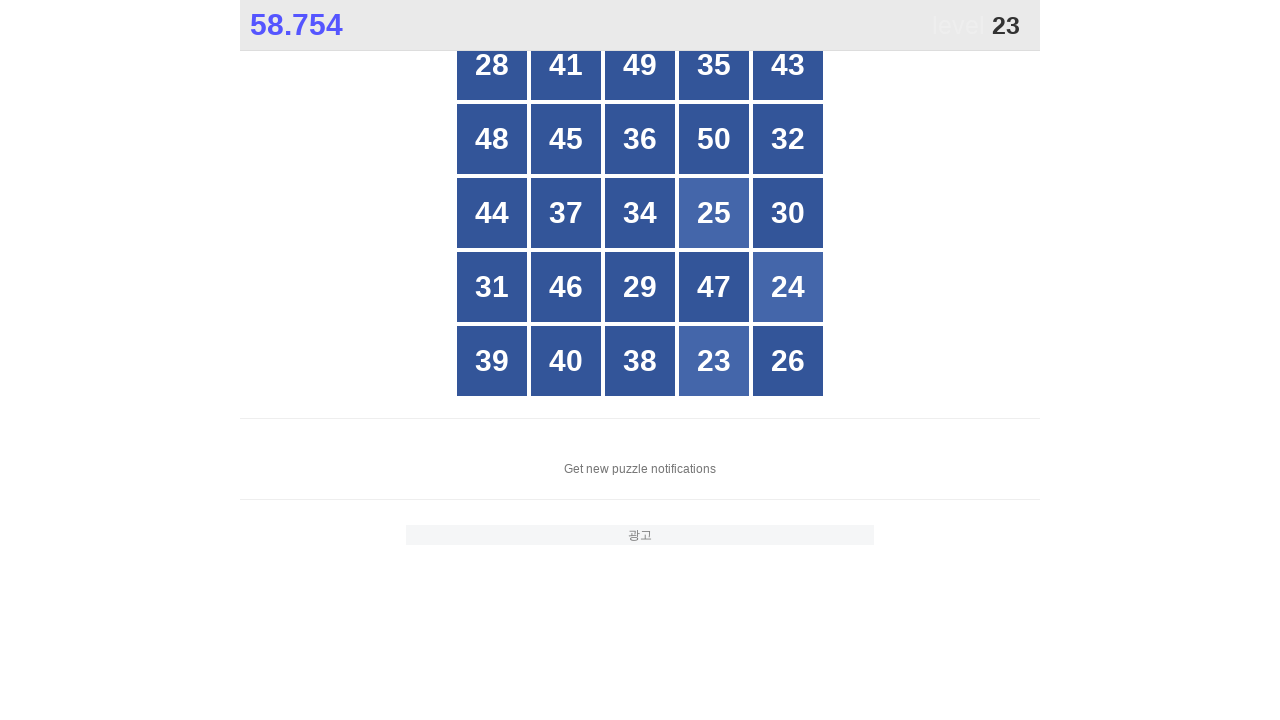

Checked button at index 3
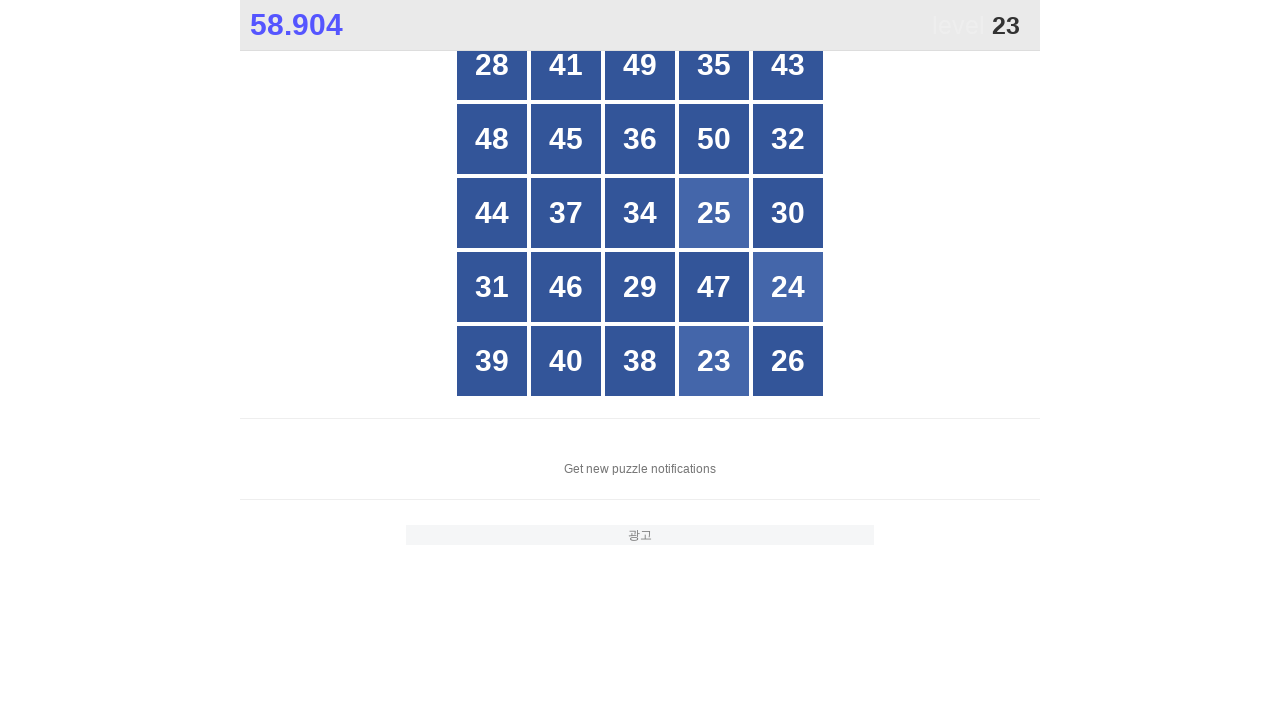

Checked button at index 4
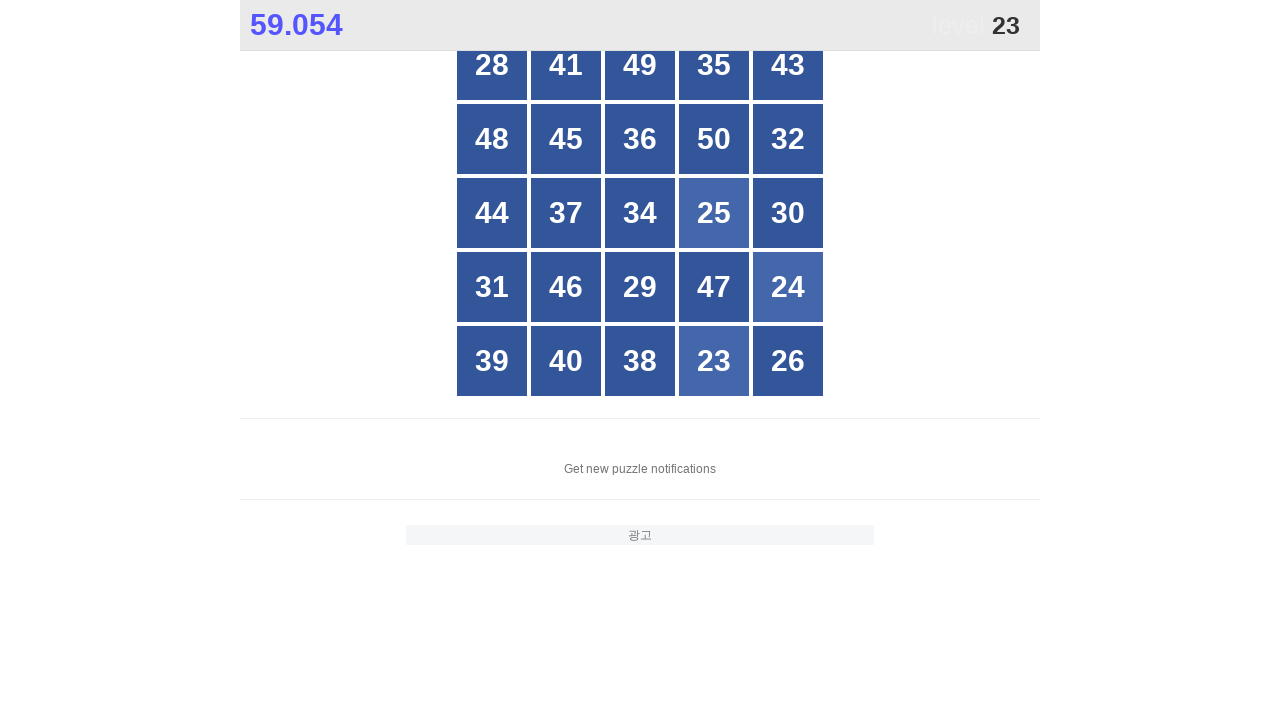

Checked button at index 5
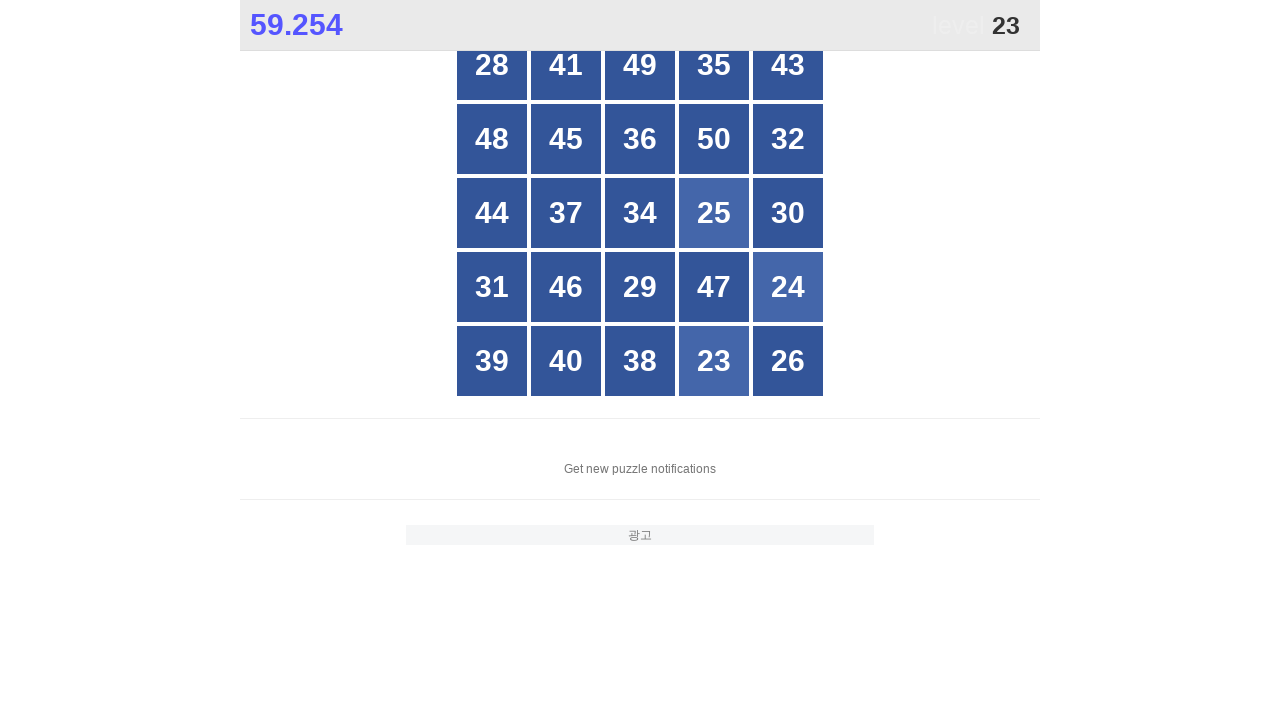

Checked button at index 6
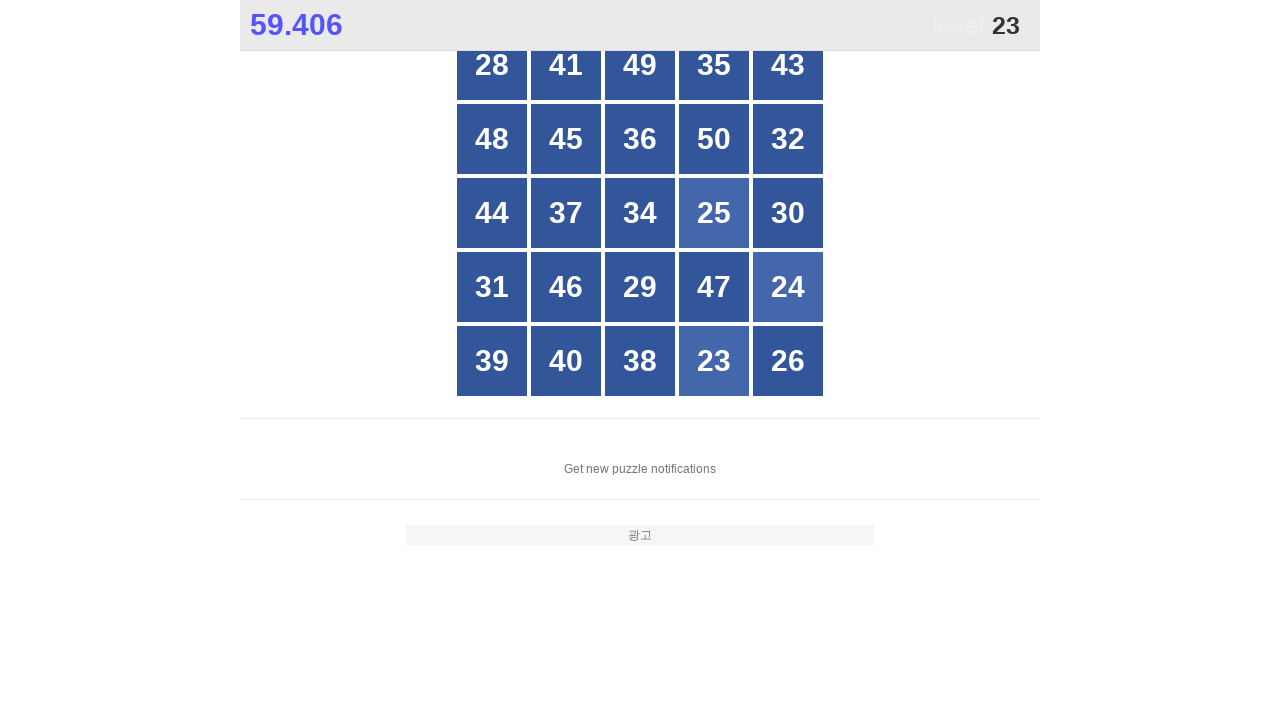

Checked button at index 7
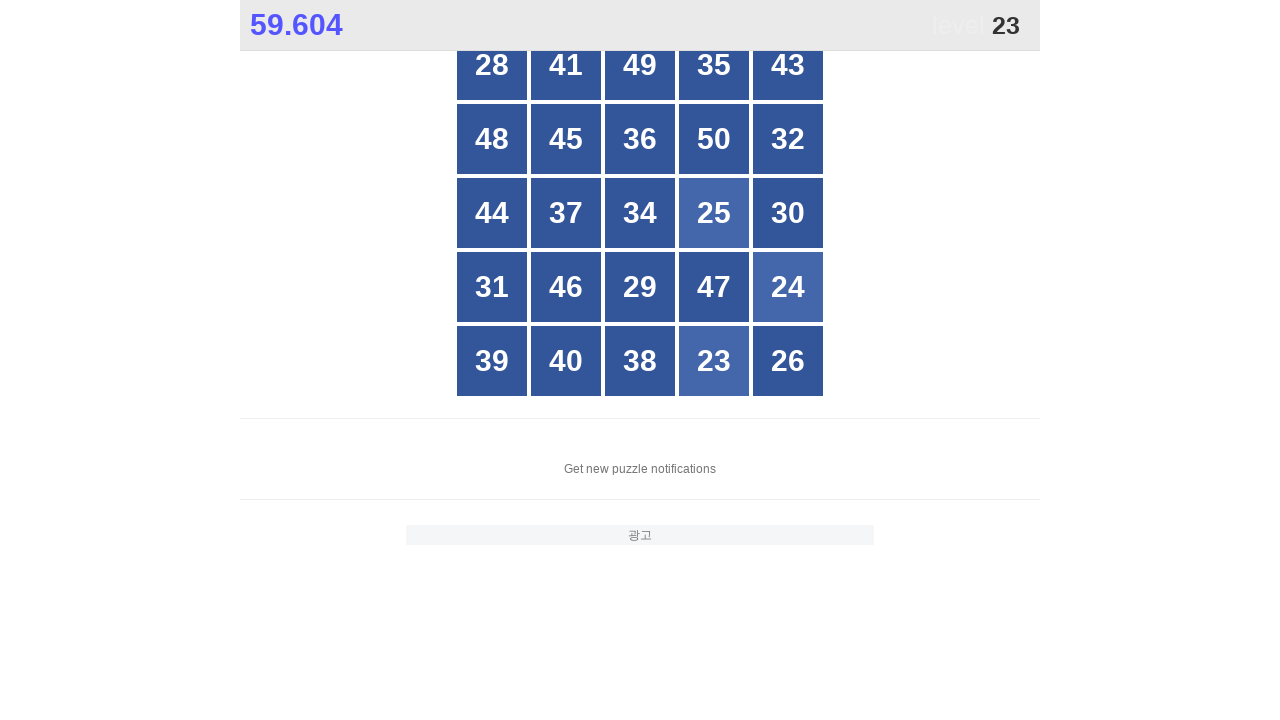

Checked button at index 8
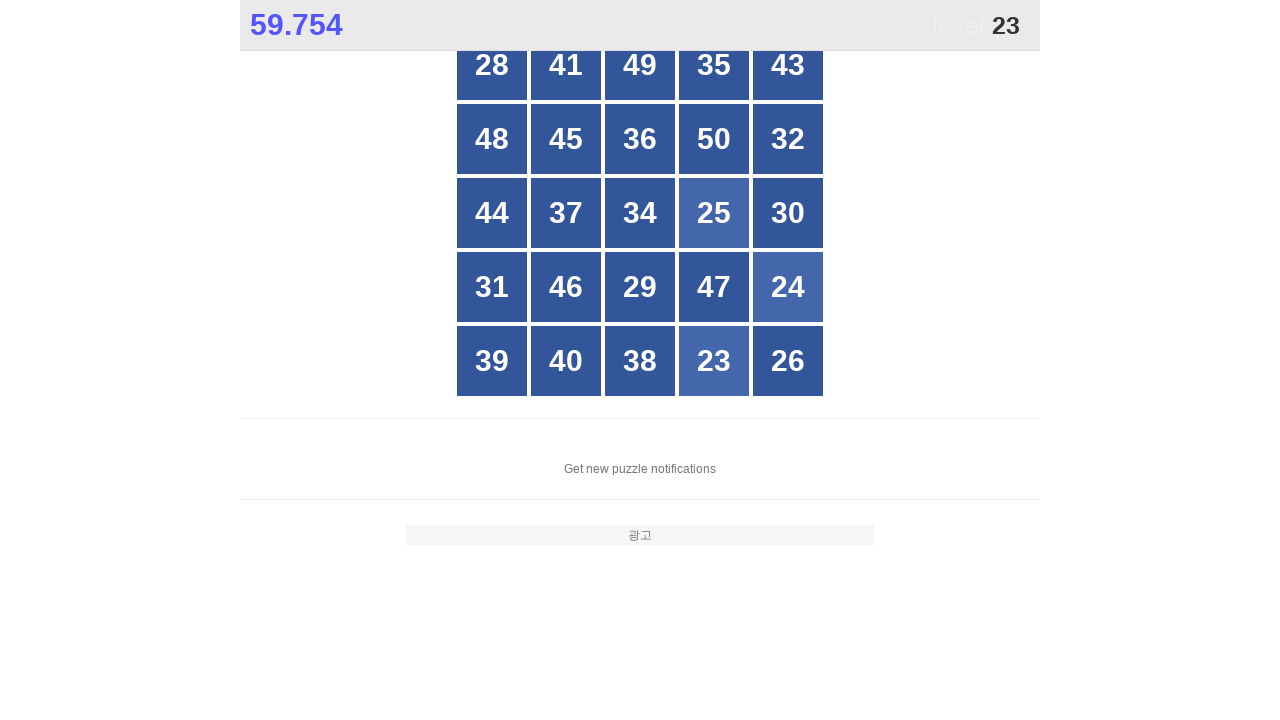

Checked button at index 9
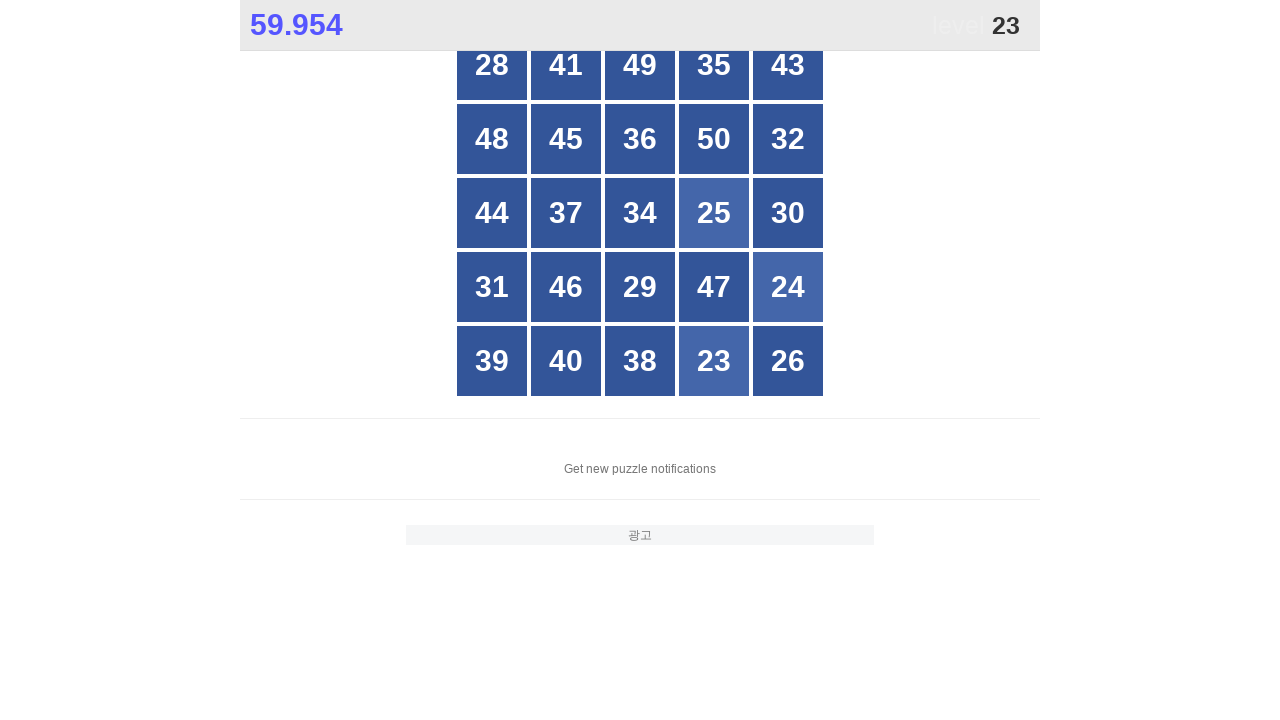

Checked button at index 10
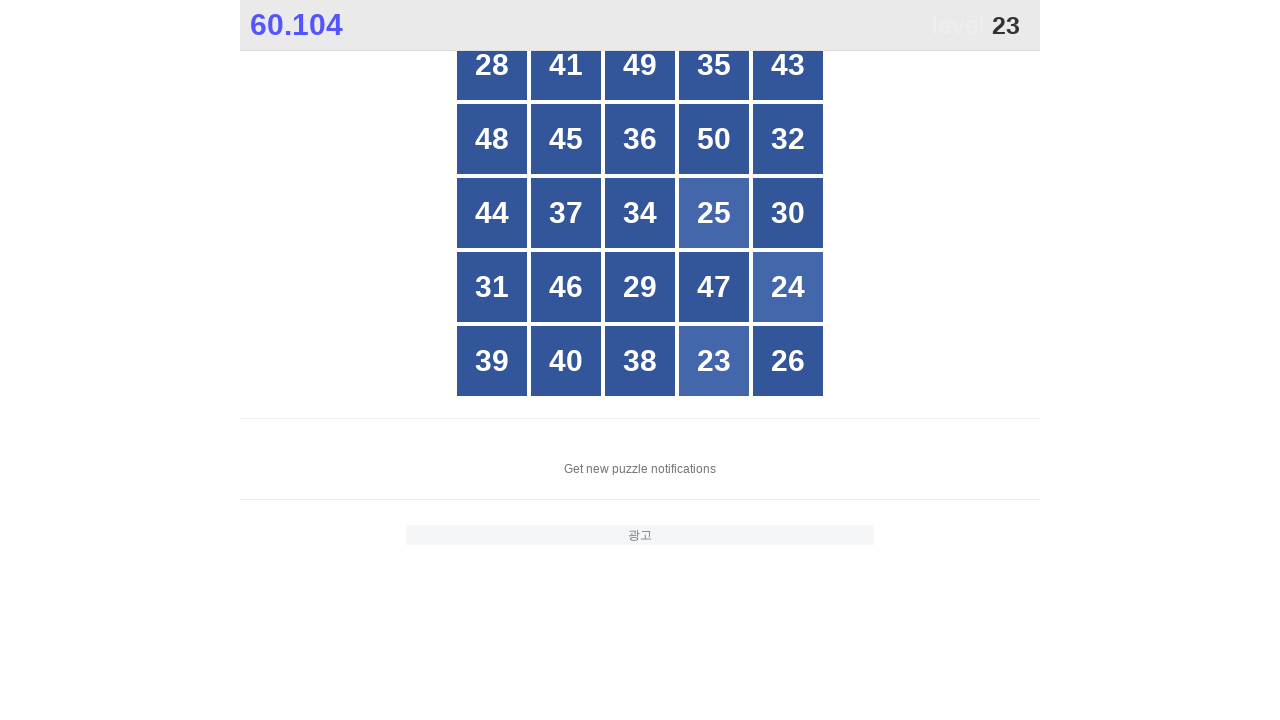

Checked button at index 11
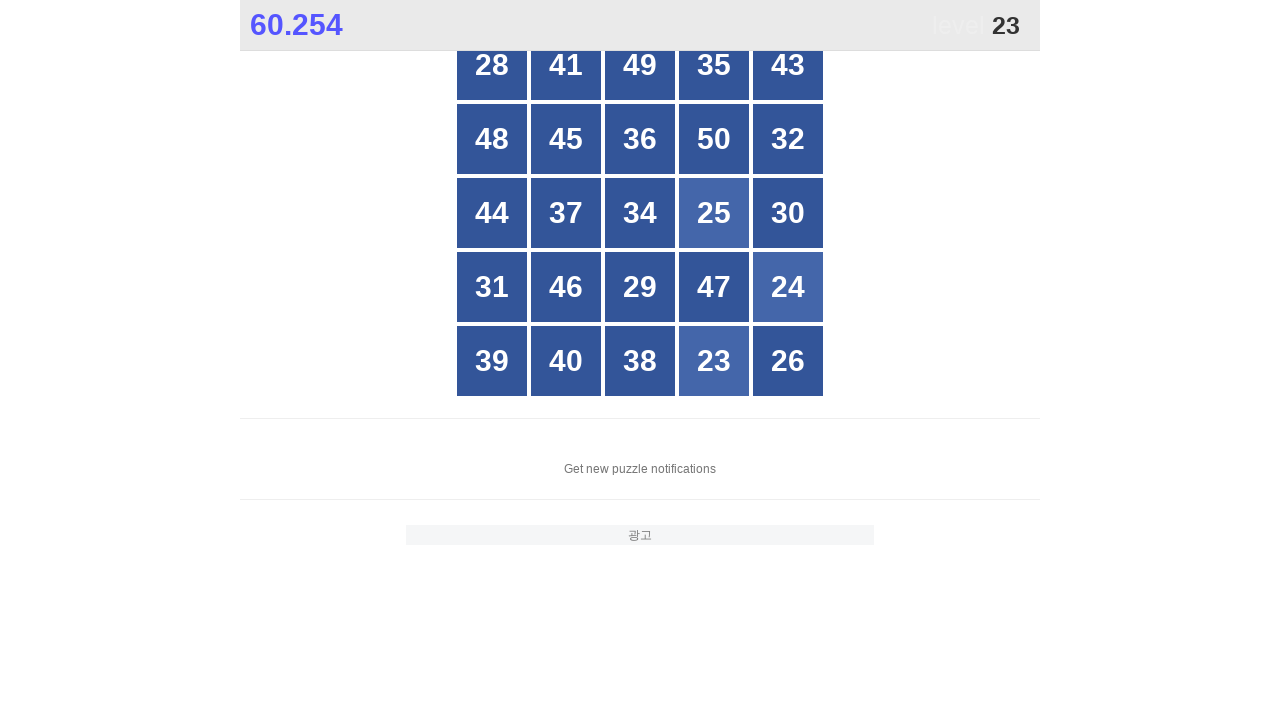

Checked button at index 12
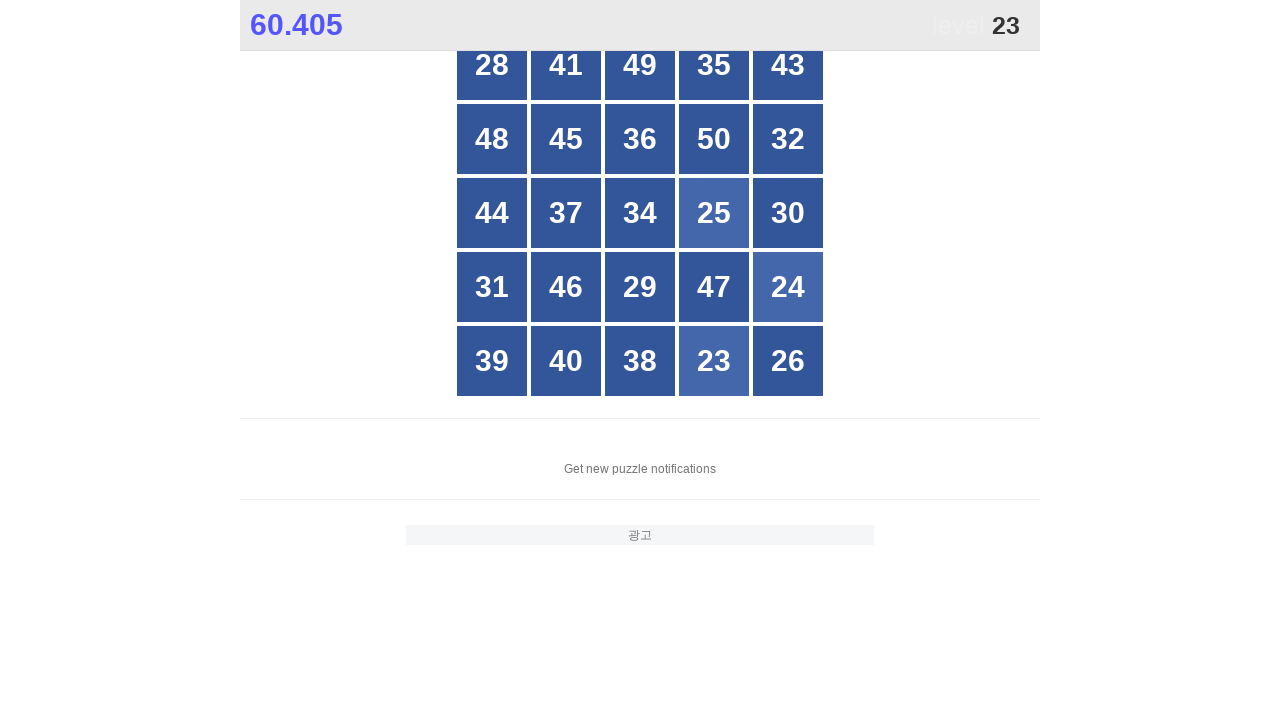

Checked button at index 13
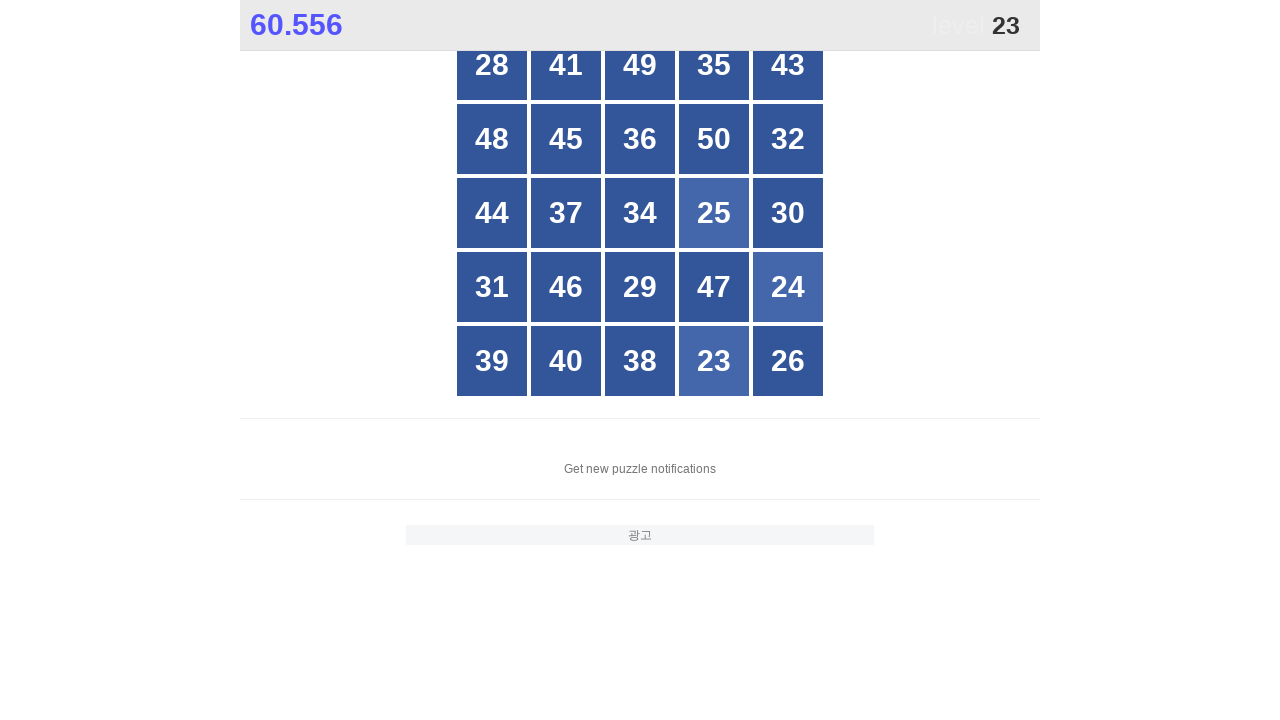

Checked button at index 14
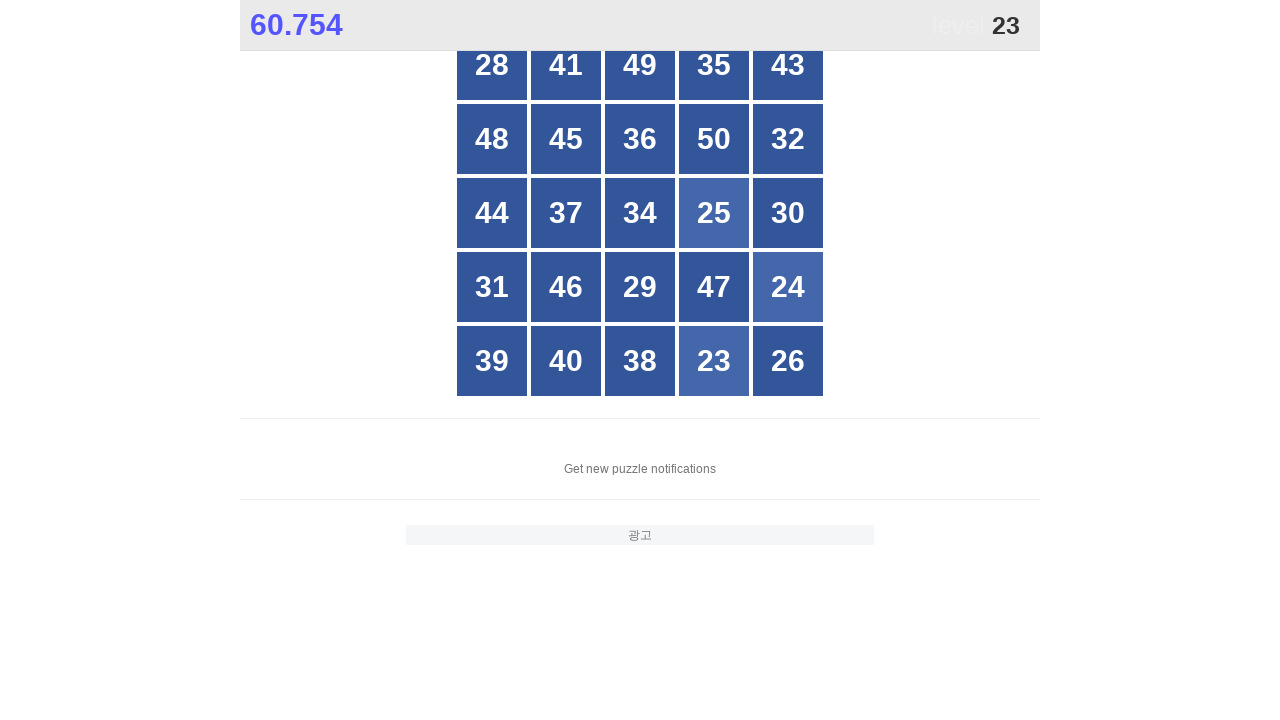

Checked button at index 15
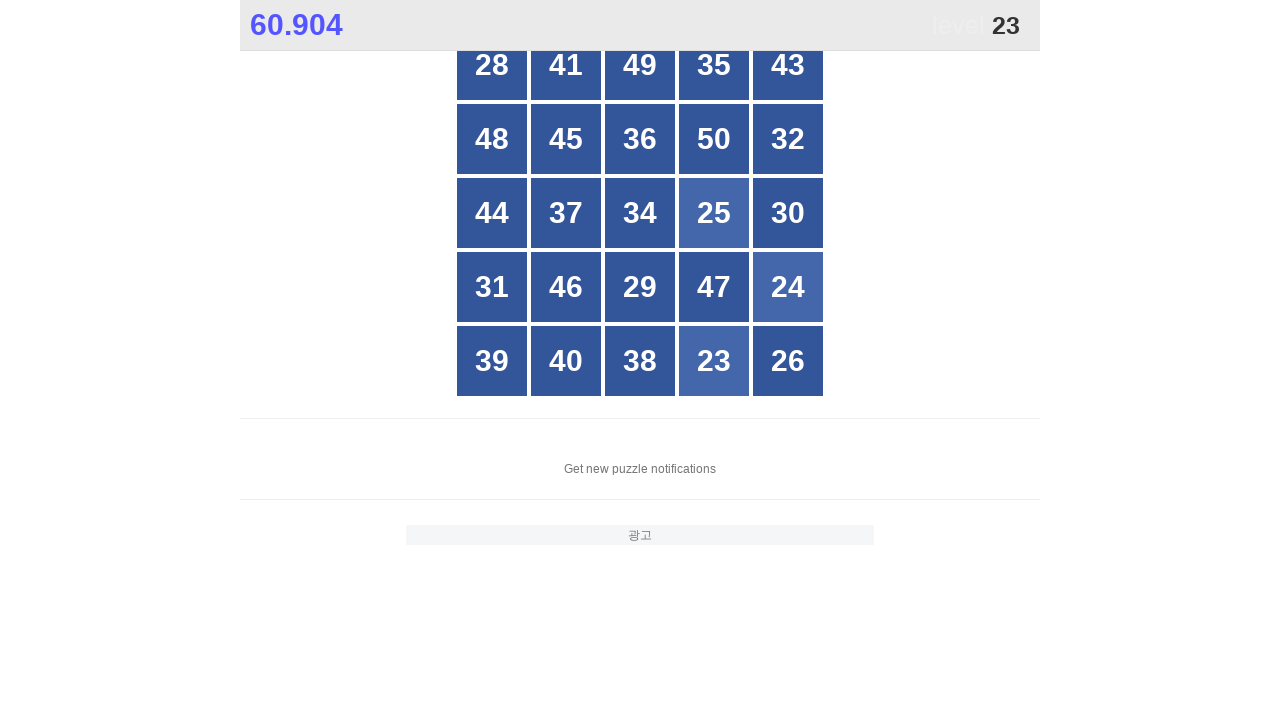

Checked button at index 16
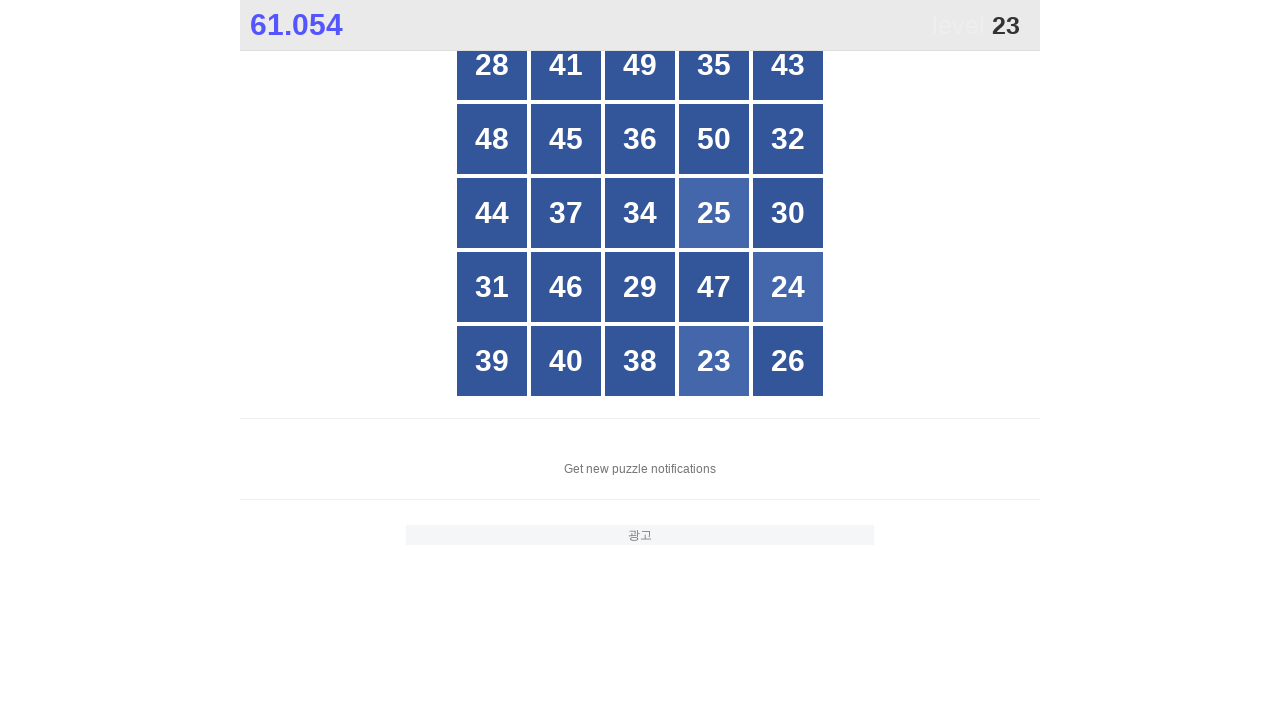

Checked button at index 17
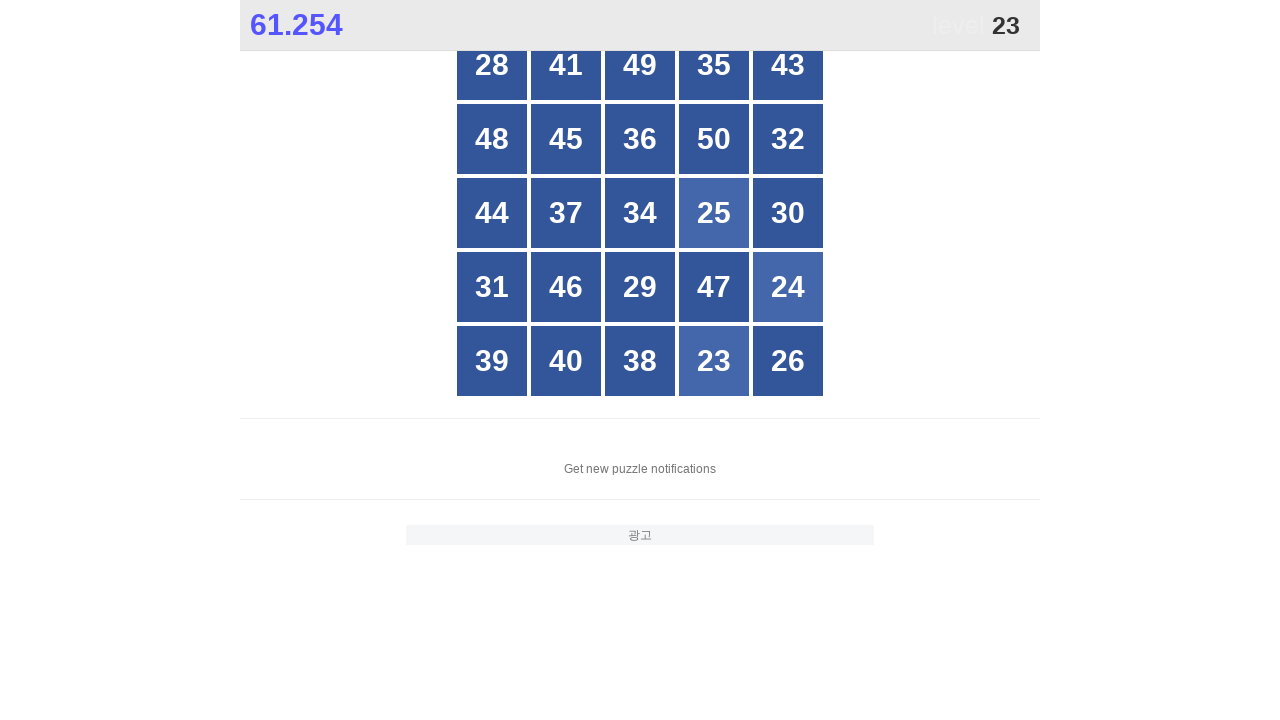

Checked button at index 18
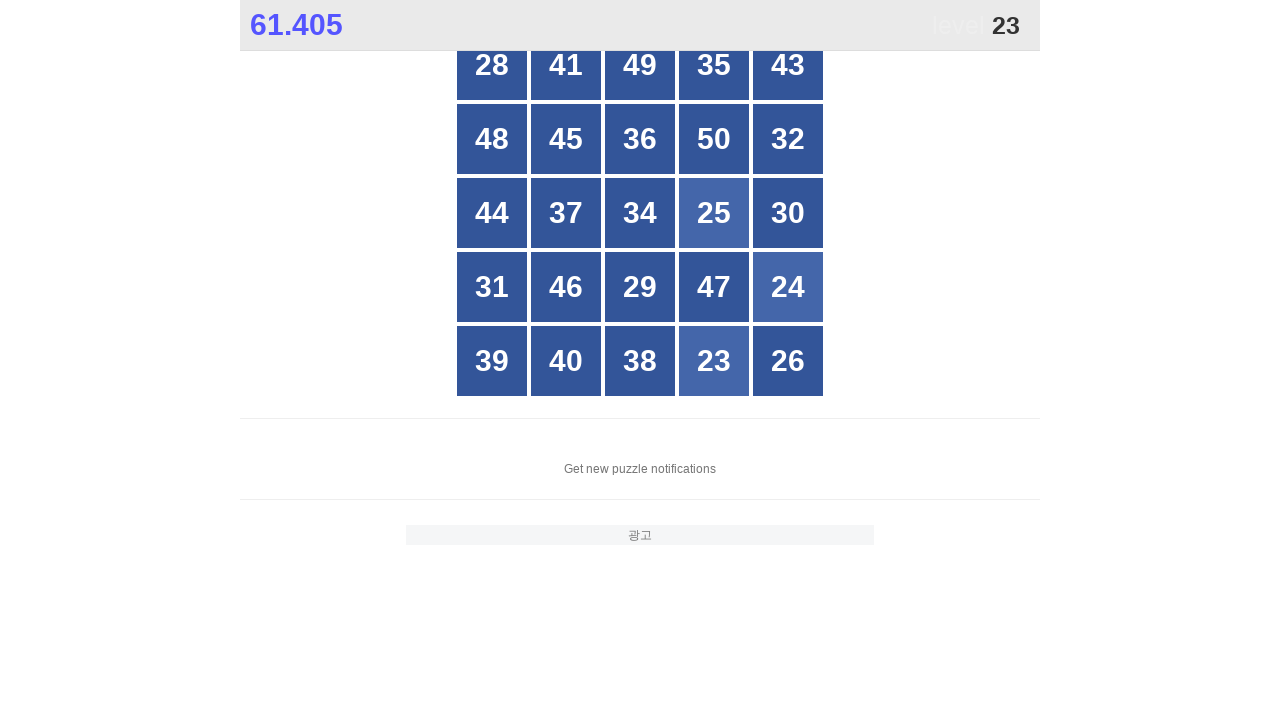

Checked button at index 19
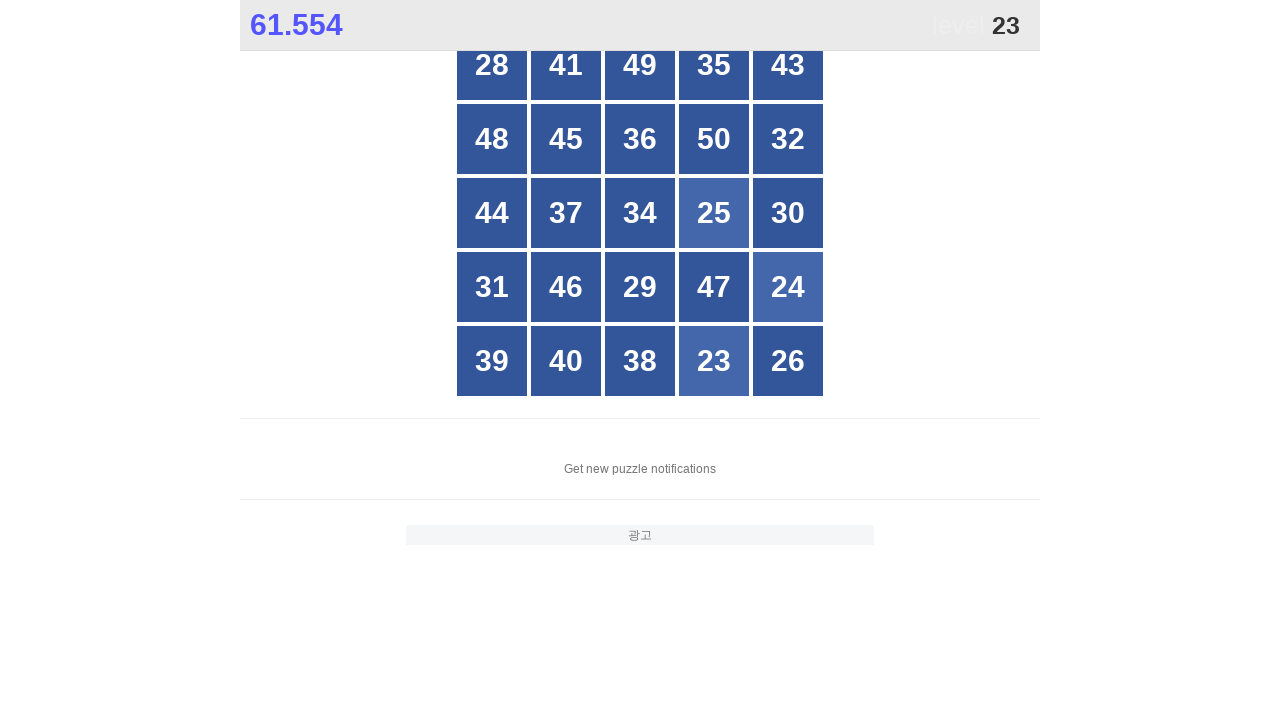

Checked button at index 20
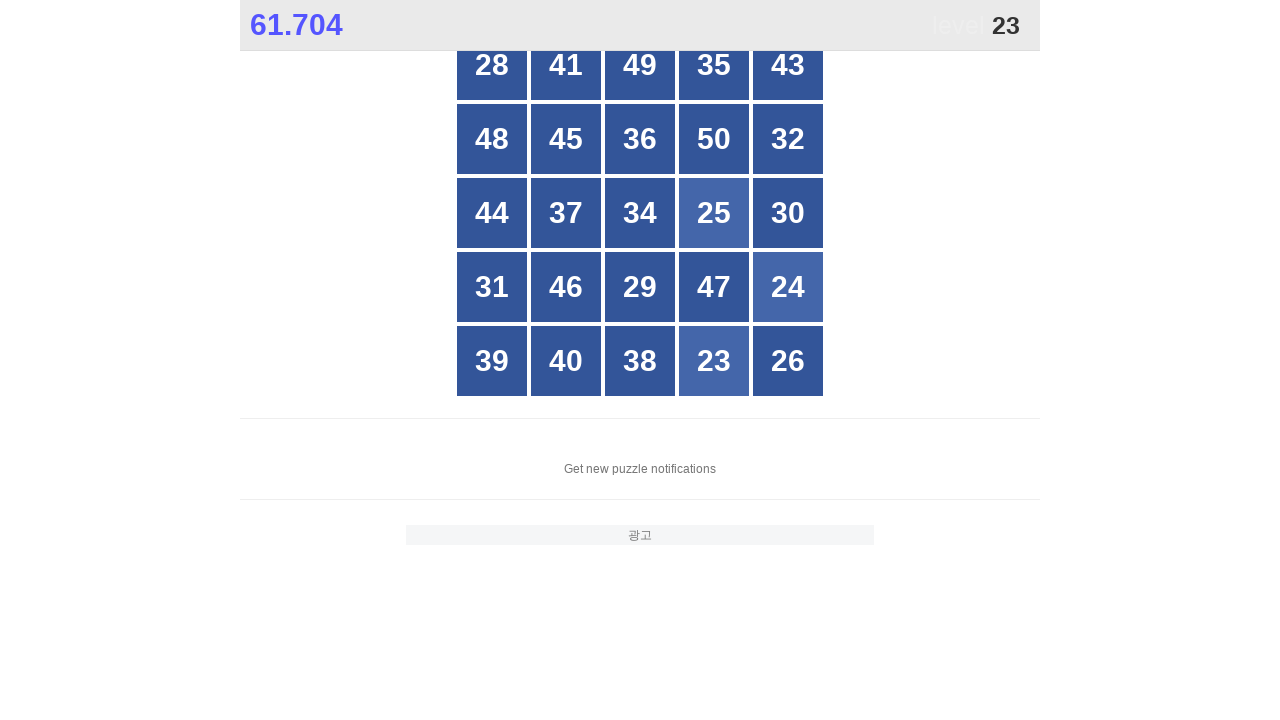

Checked button at index 21
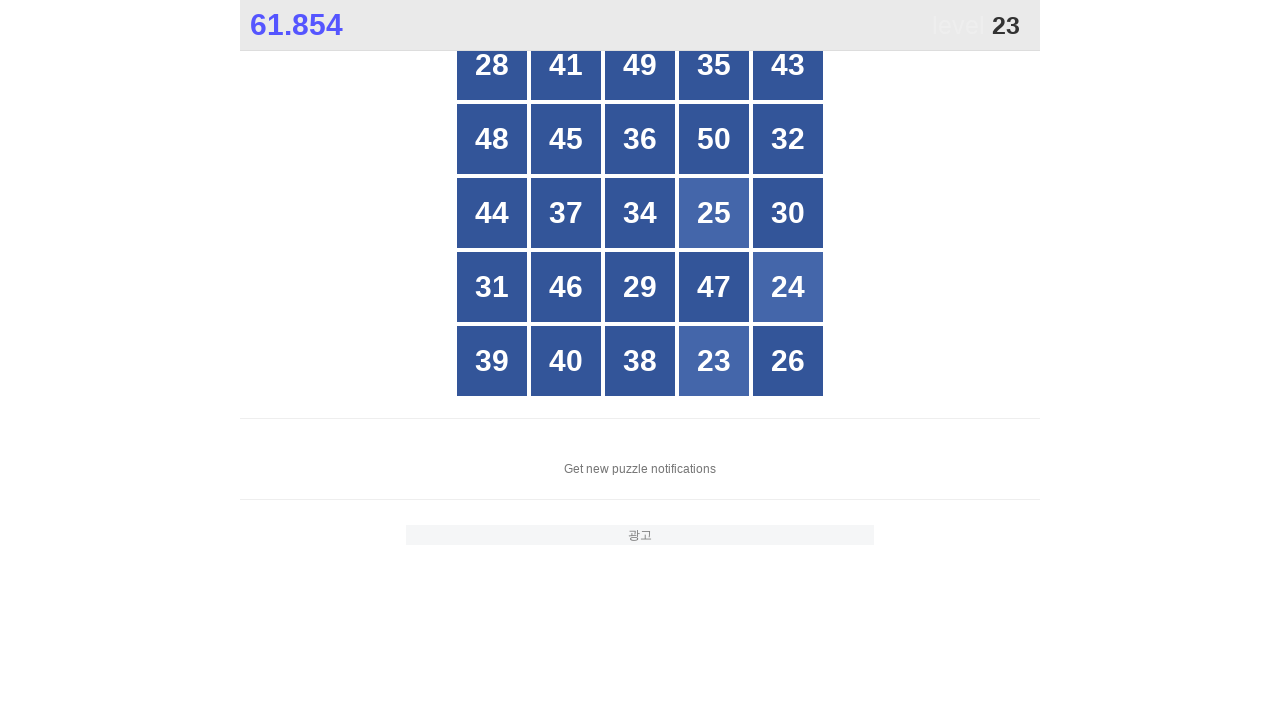

Checked button at index 22
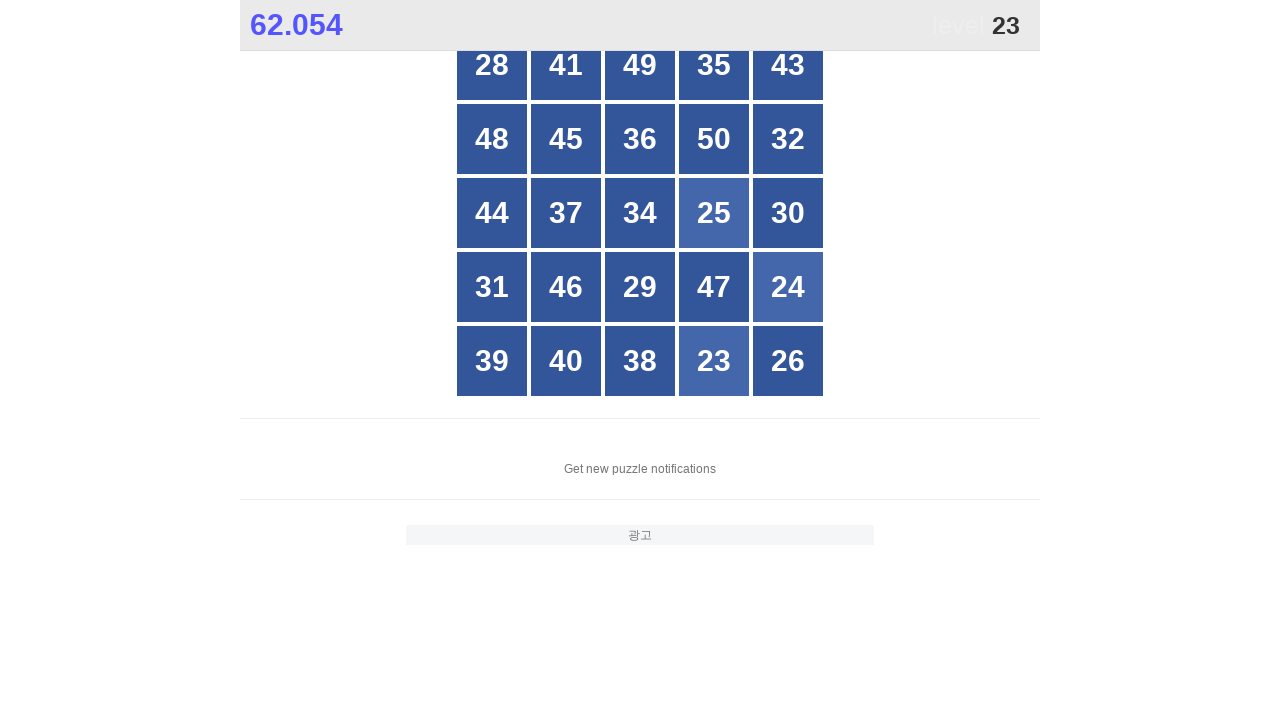

Checked button at index 23
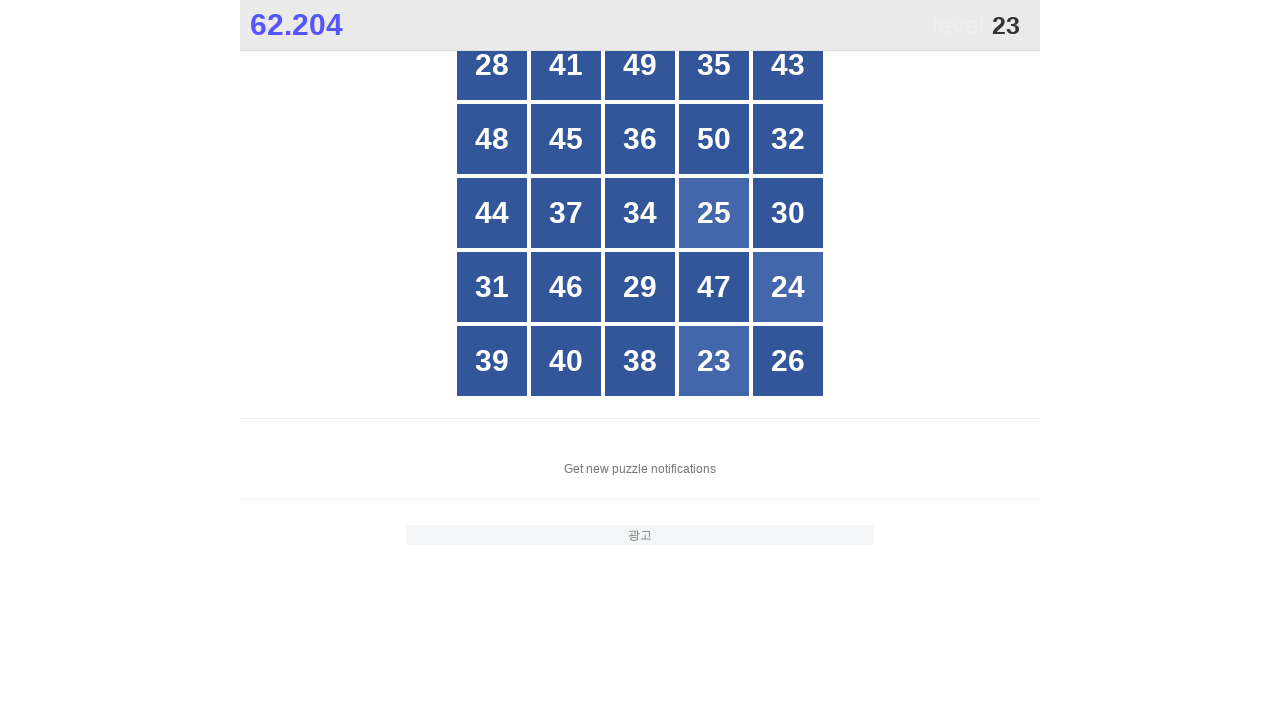

Clicked button number 23 at (714, 361) on xpath=//*[@id="grid"]/div >> nth=23
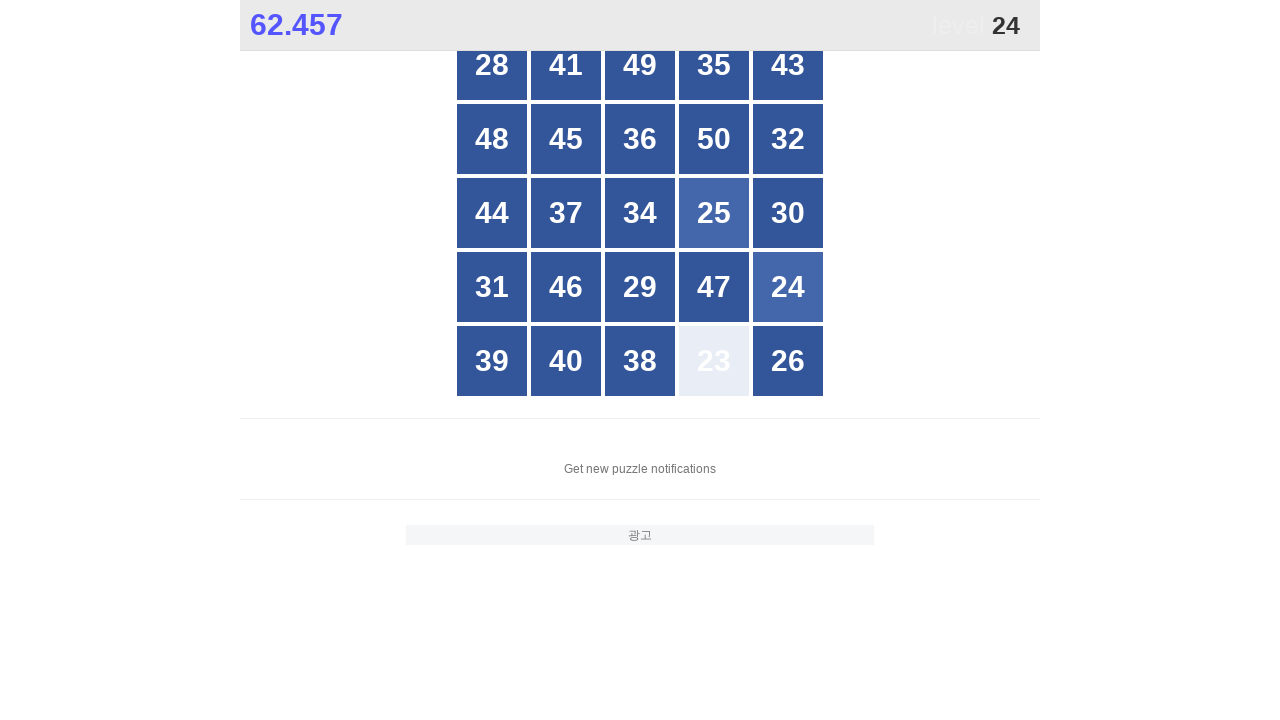

Located grid buttons for number 24
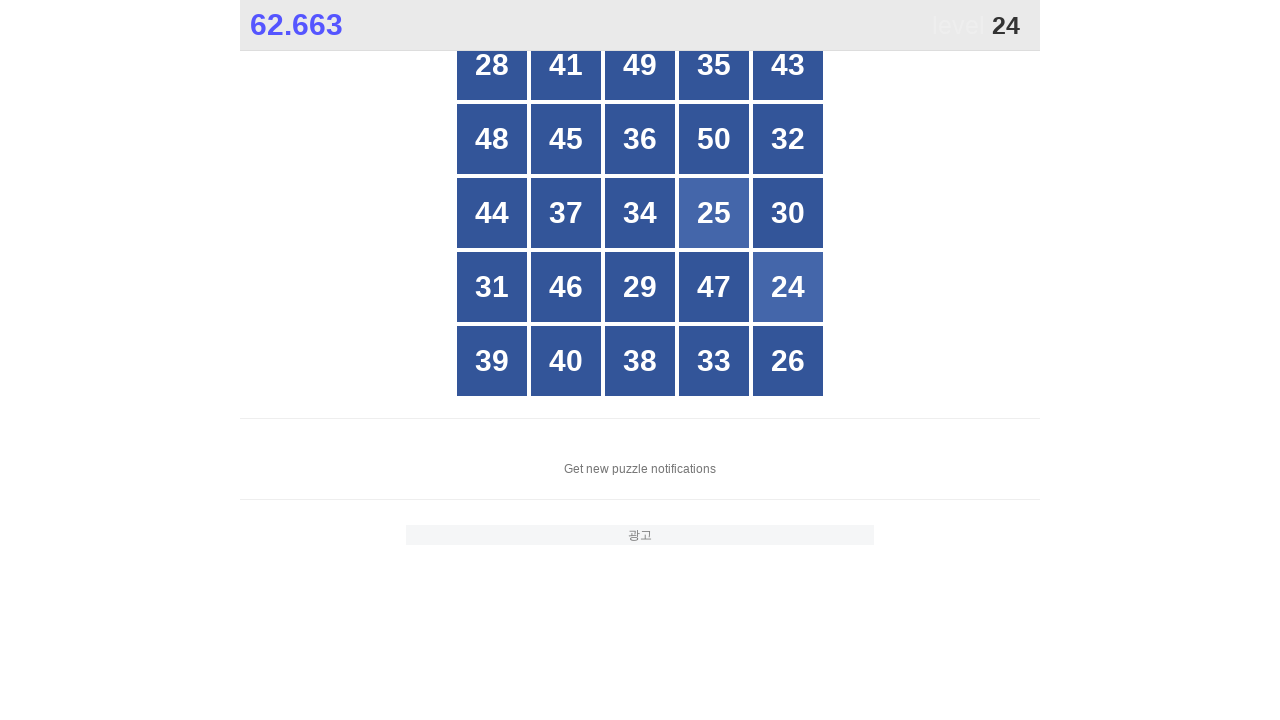

Counted 25 buttons in grid
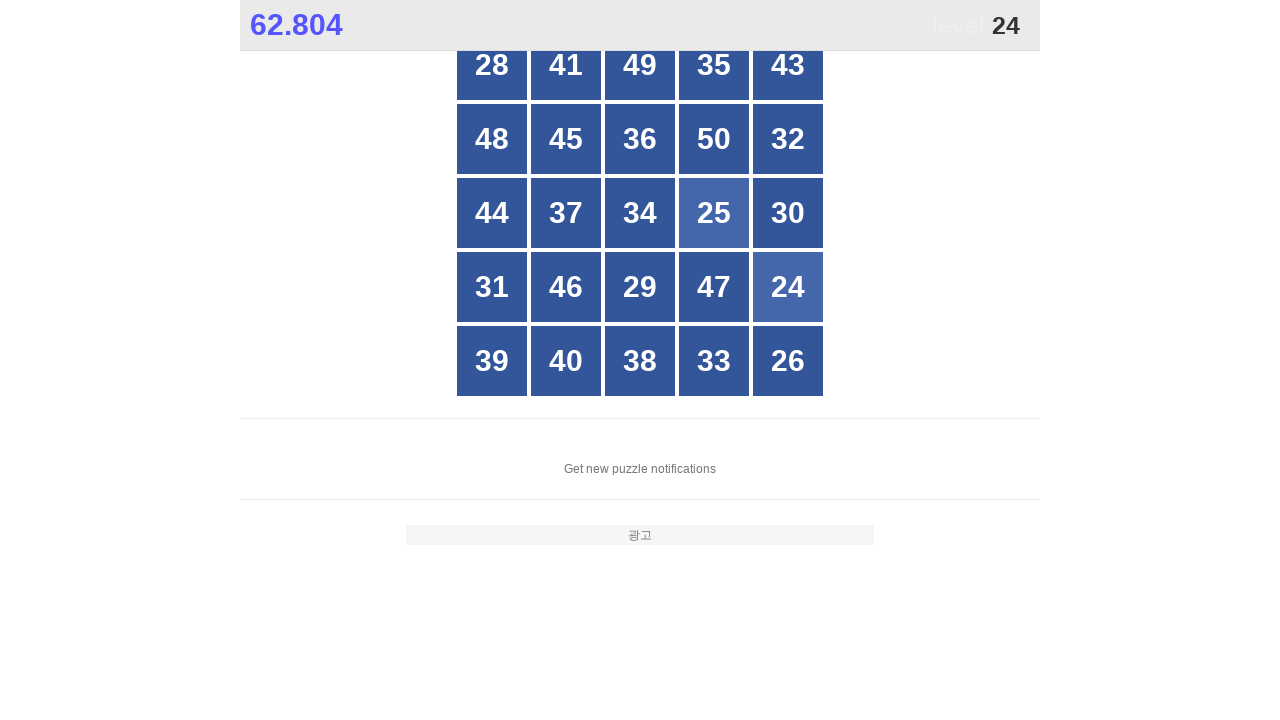

Checked button at index 0
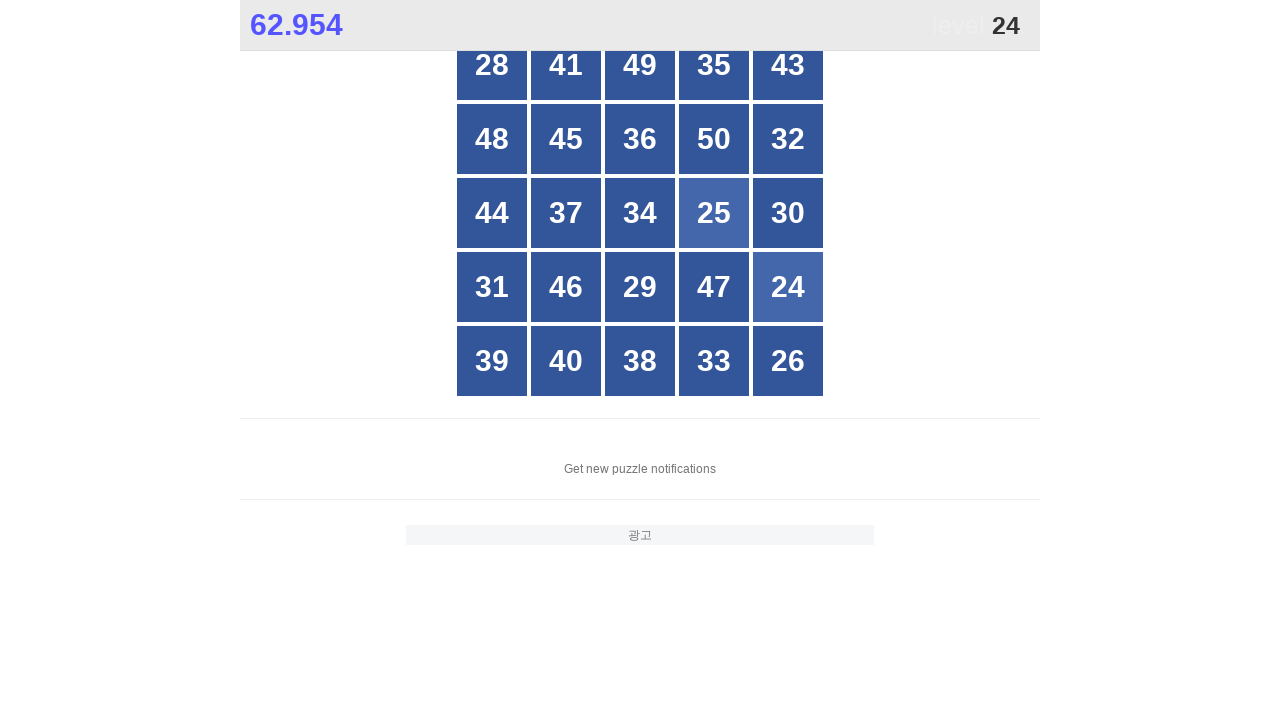

Checked button at index 1
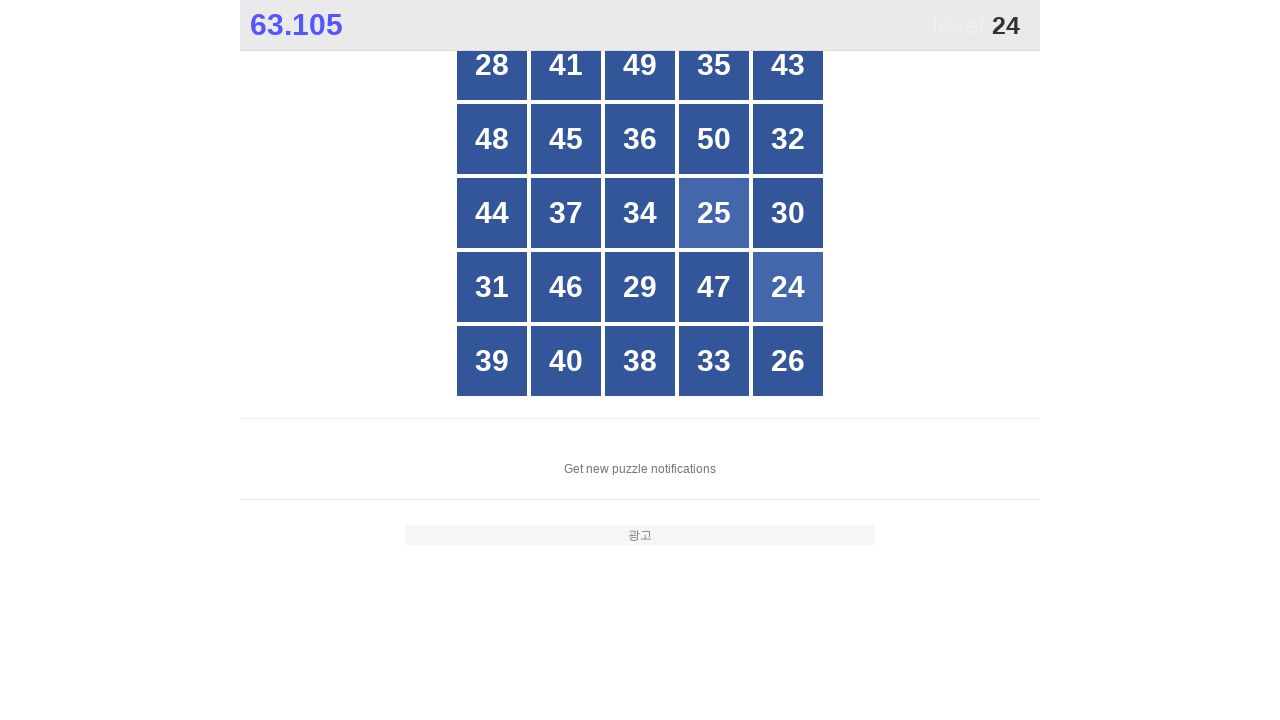

Checked button at index 2
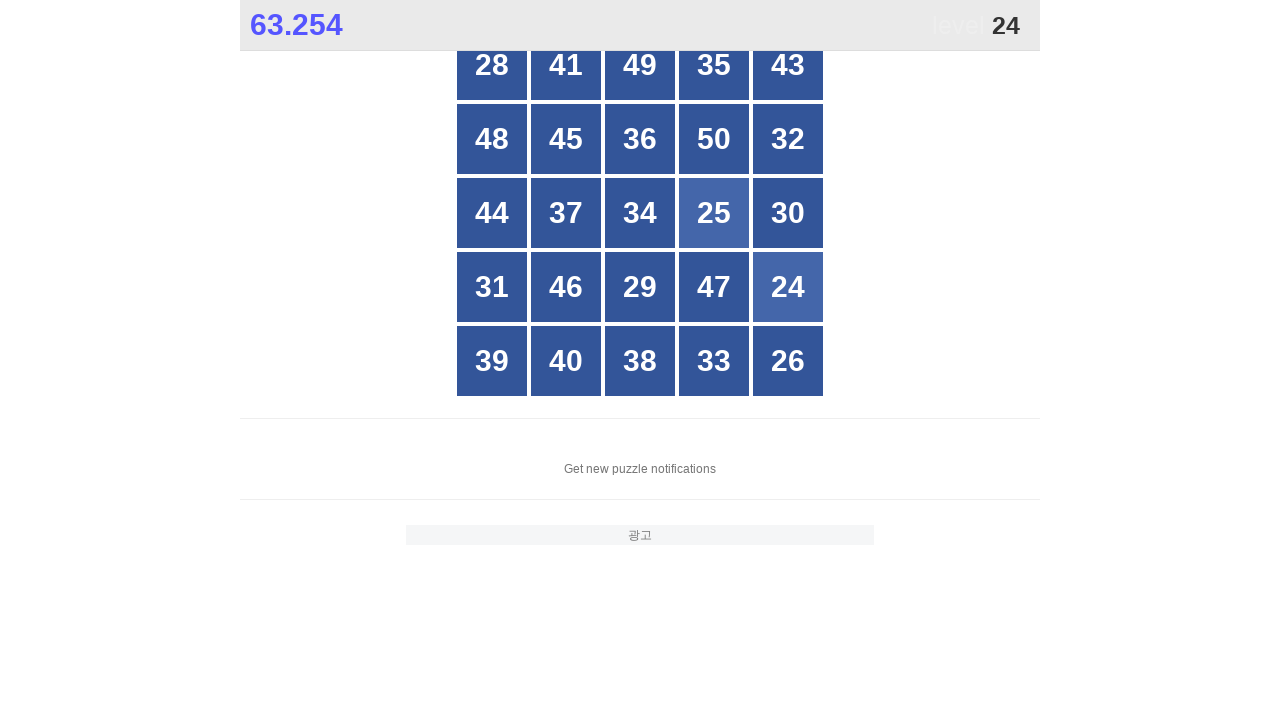

Checked button at index 3
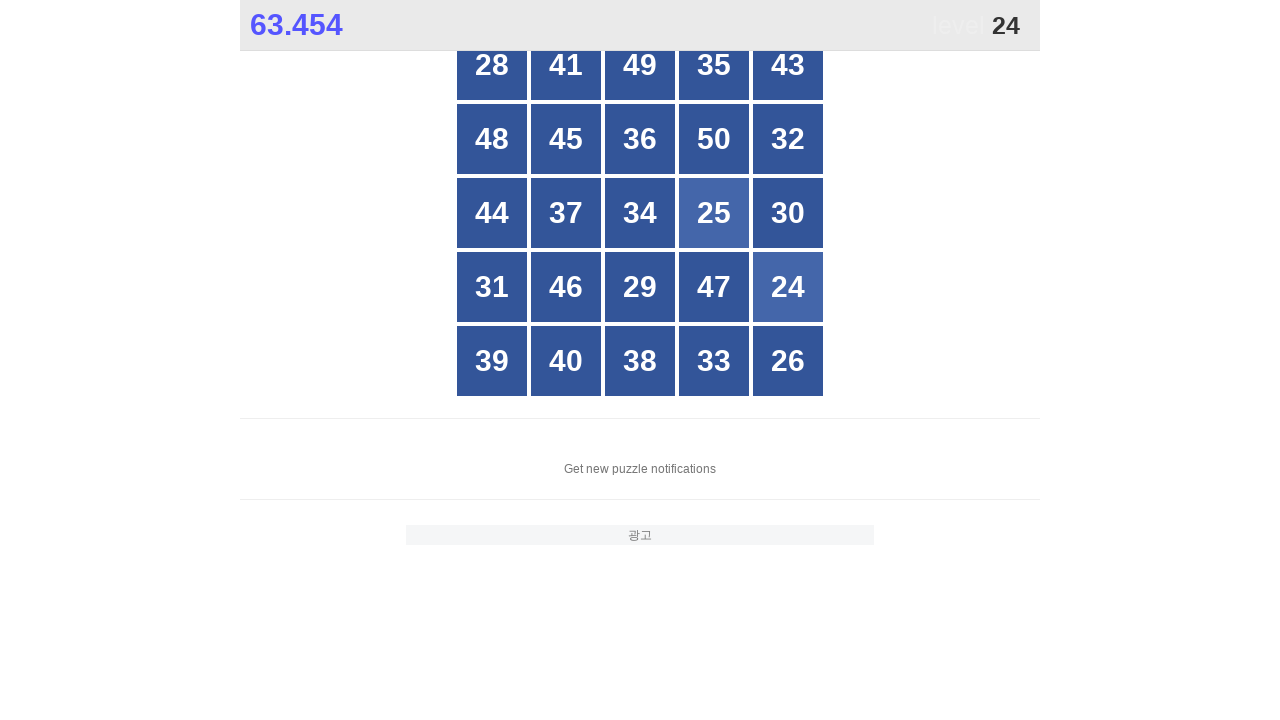

Checked button at index 4
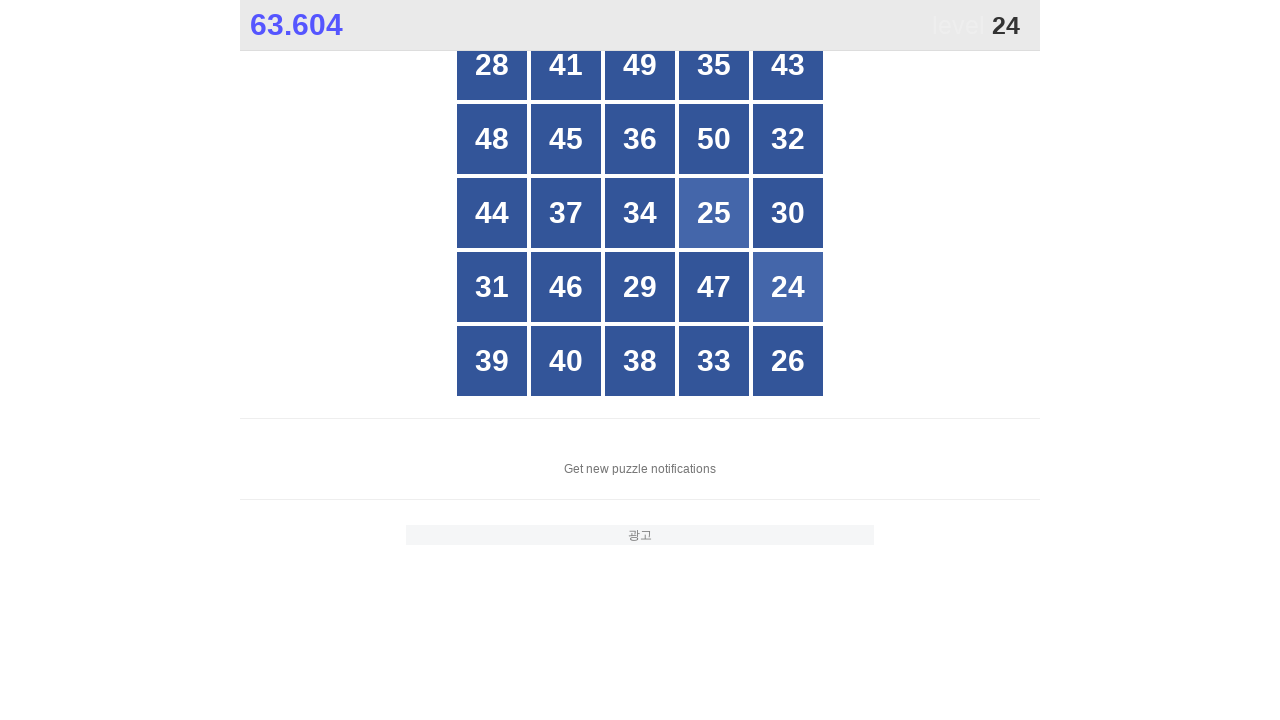

Checked button at index 5
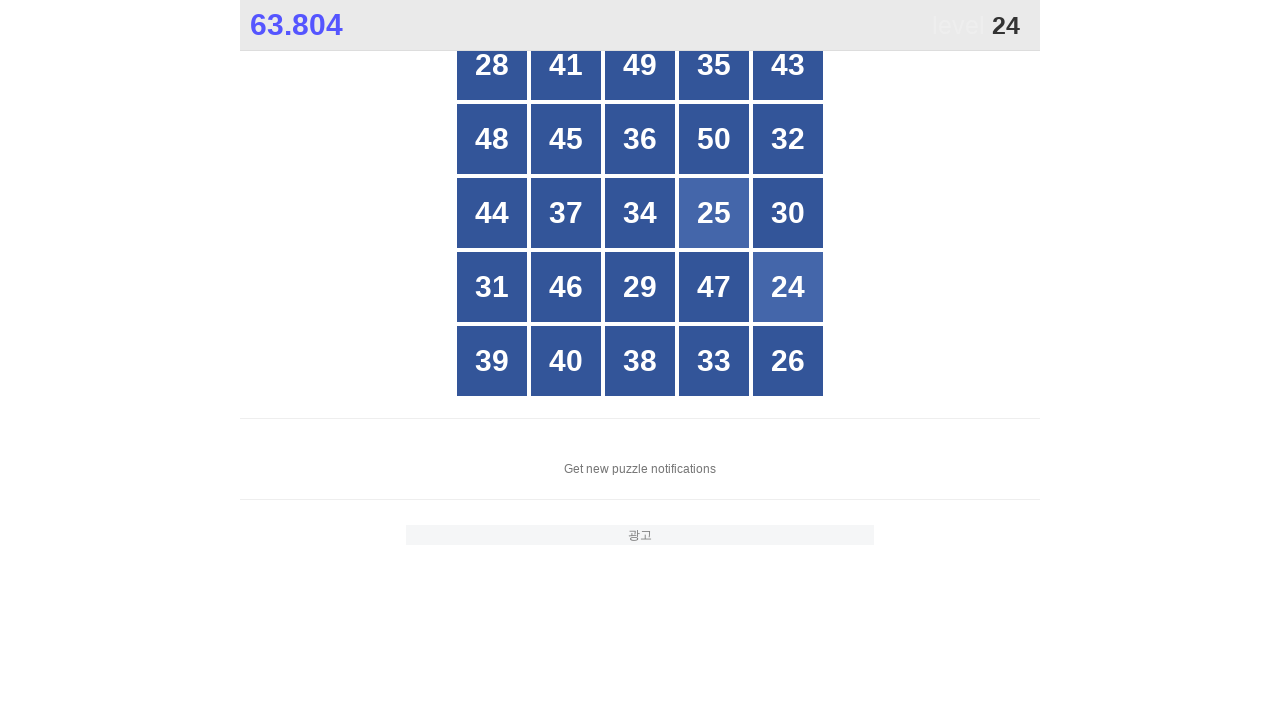

Checked button at index 6
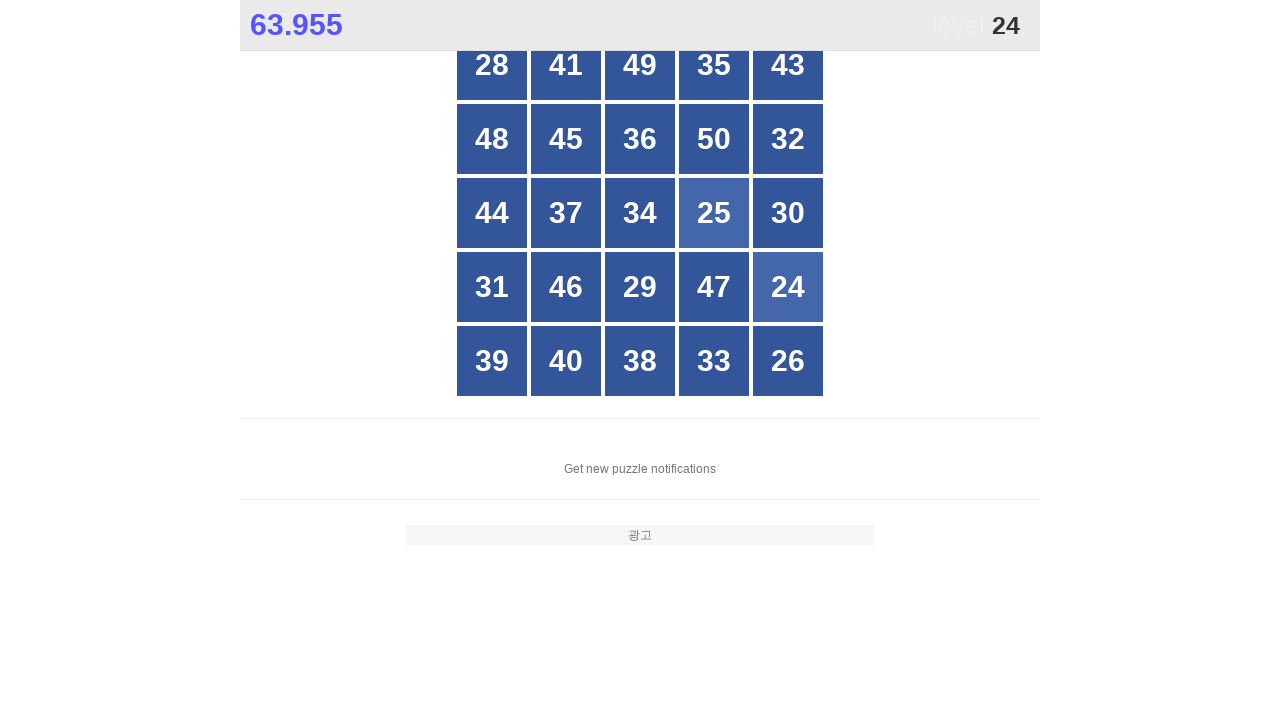

Checked button at index 7
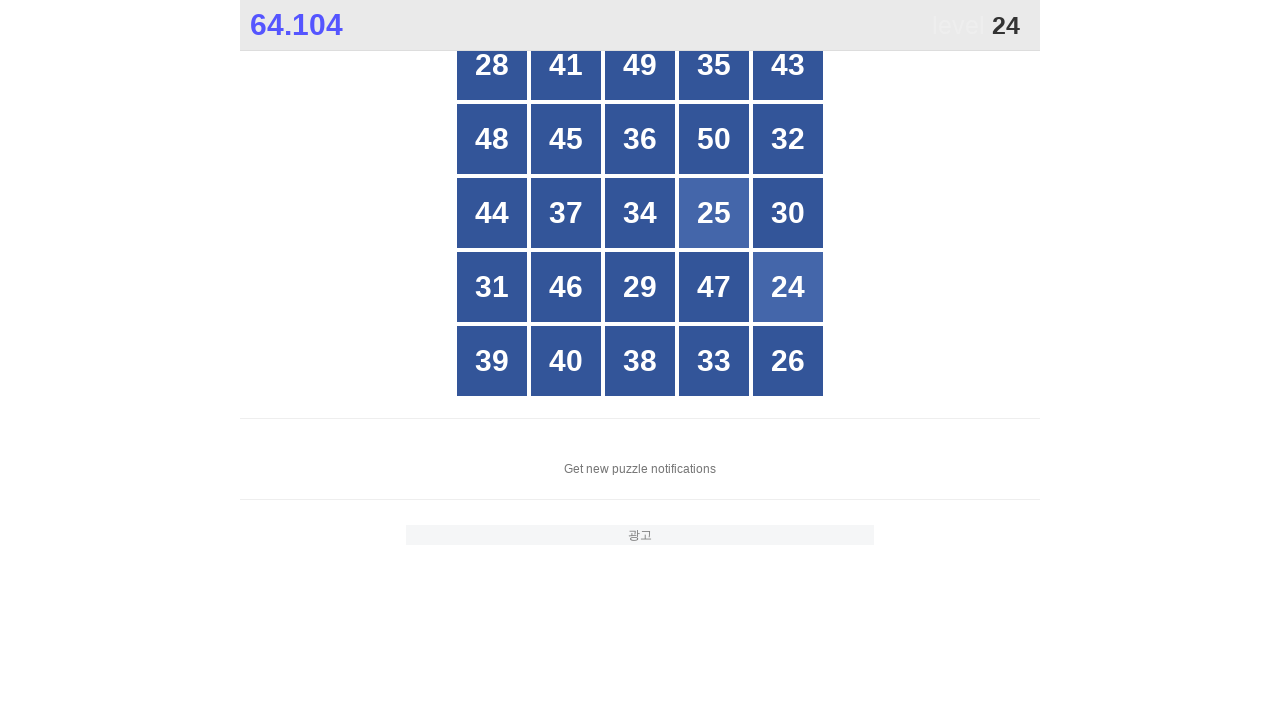

Checked button at index 8
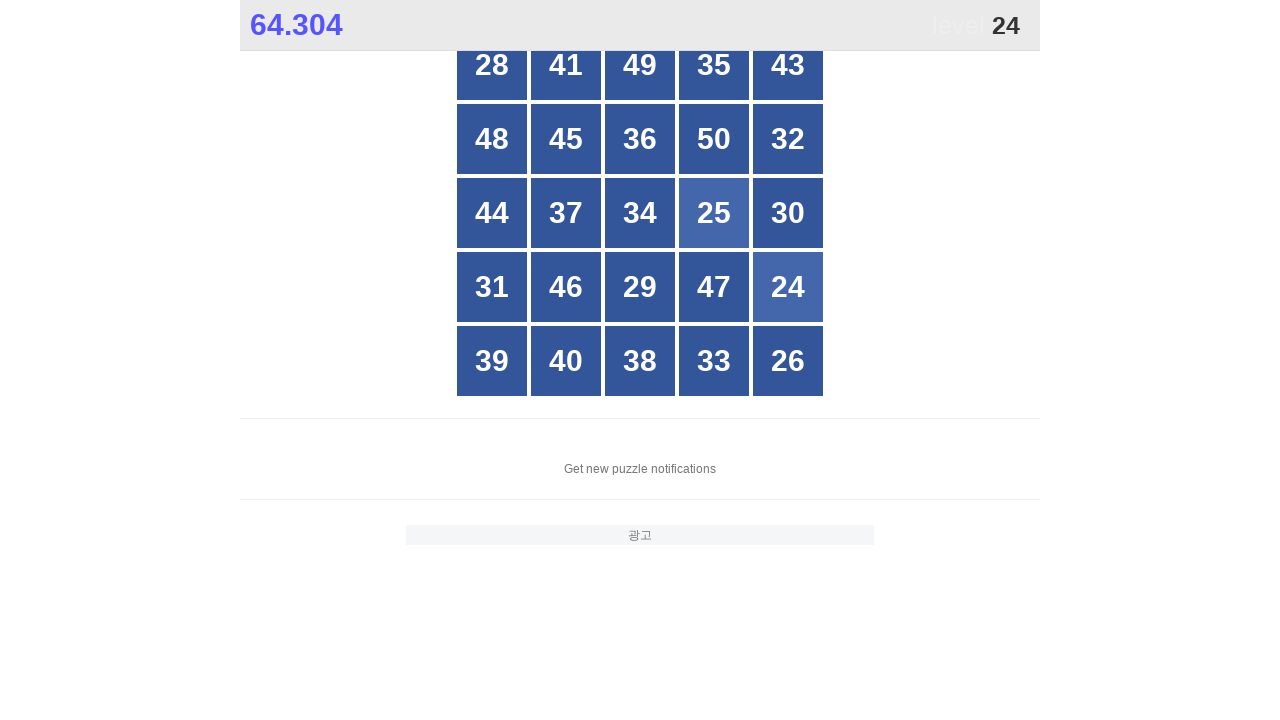

Checked button at index 9
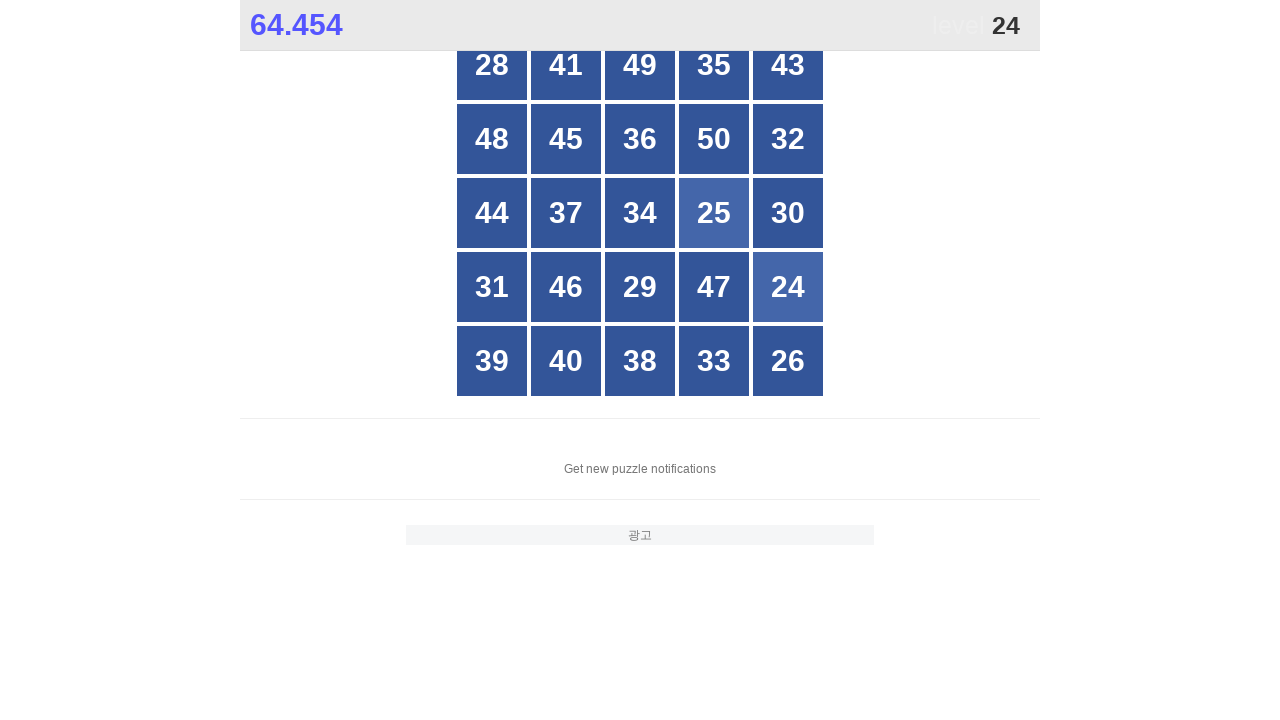

Checked button at index 10
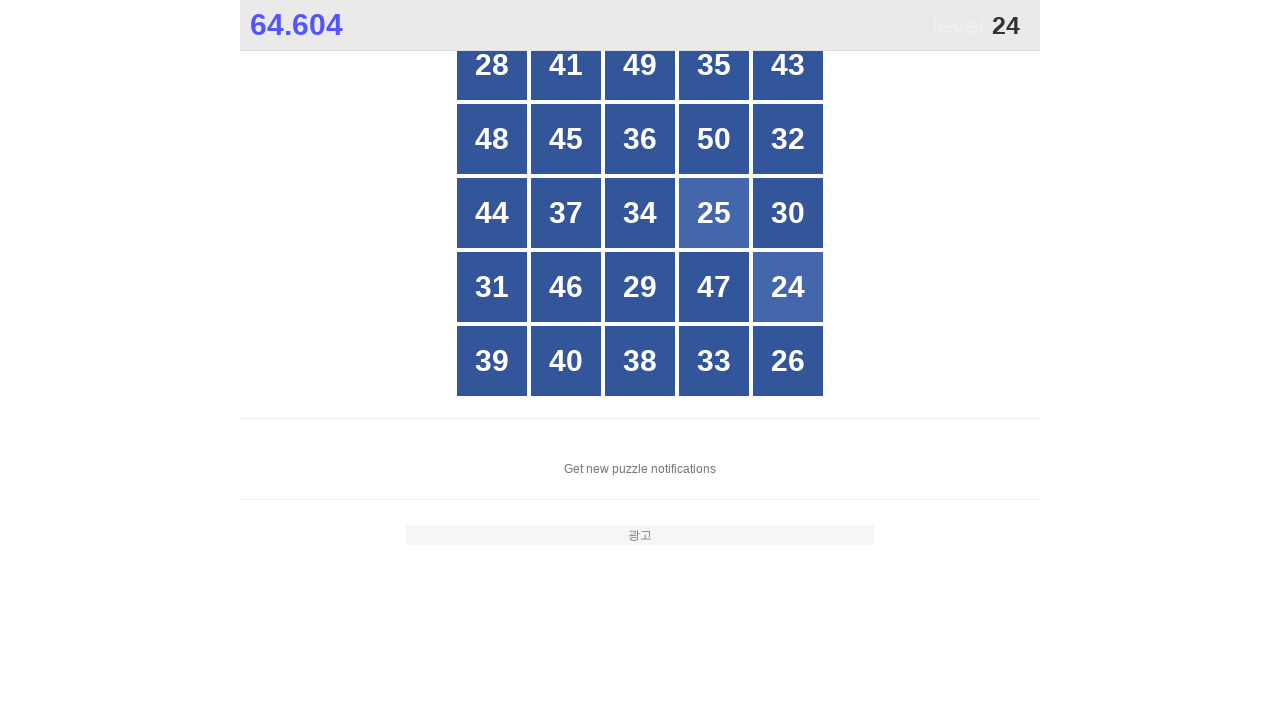

Checked button at index 11
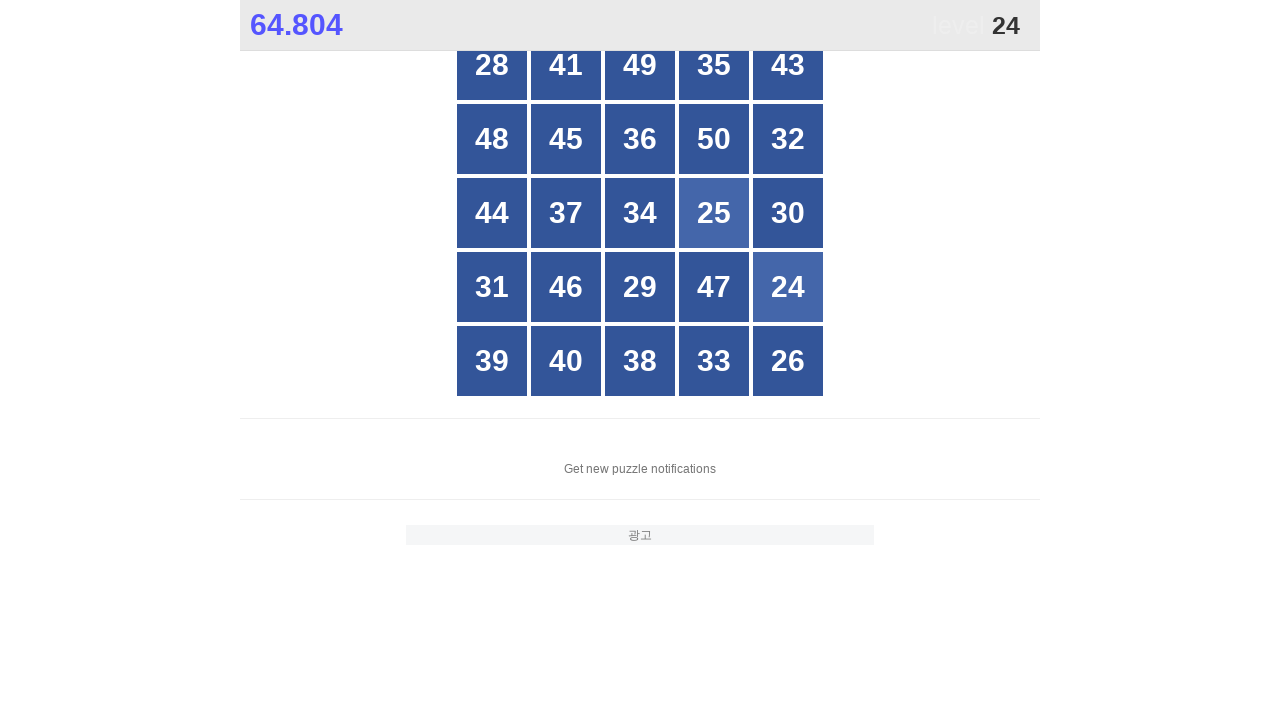

Checked button at index 12
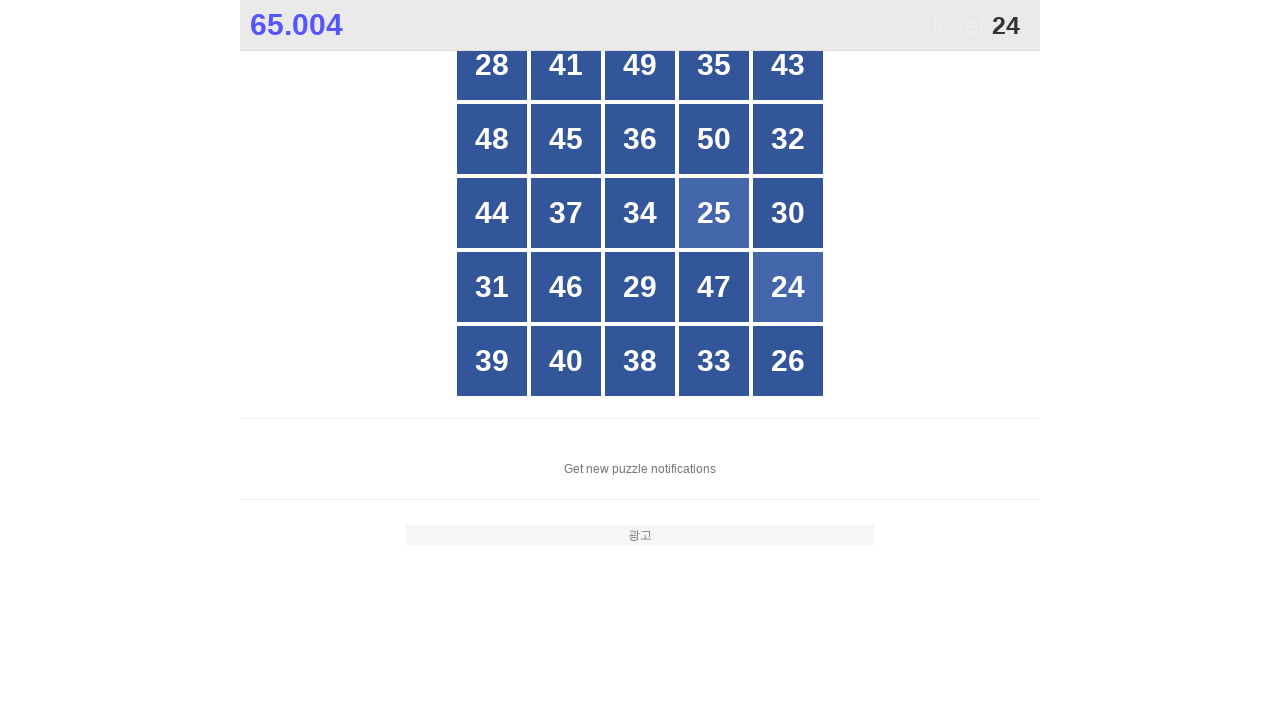

Checked button at index 13
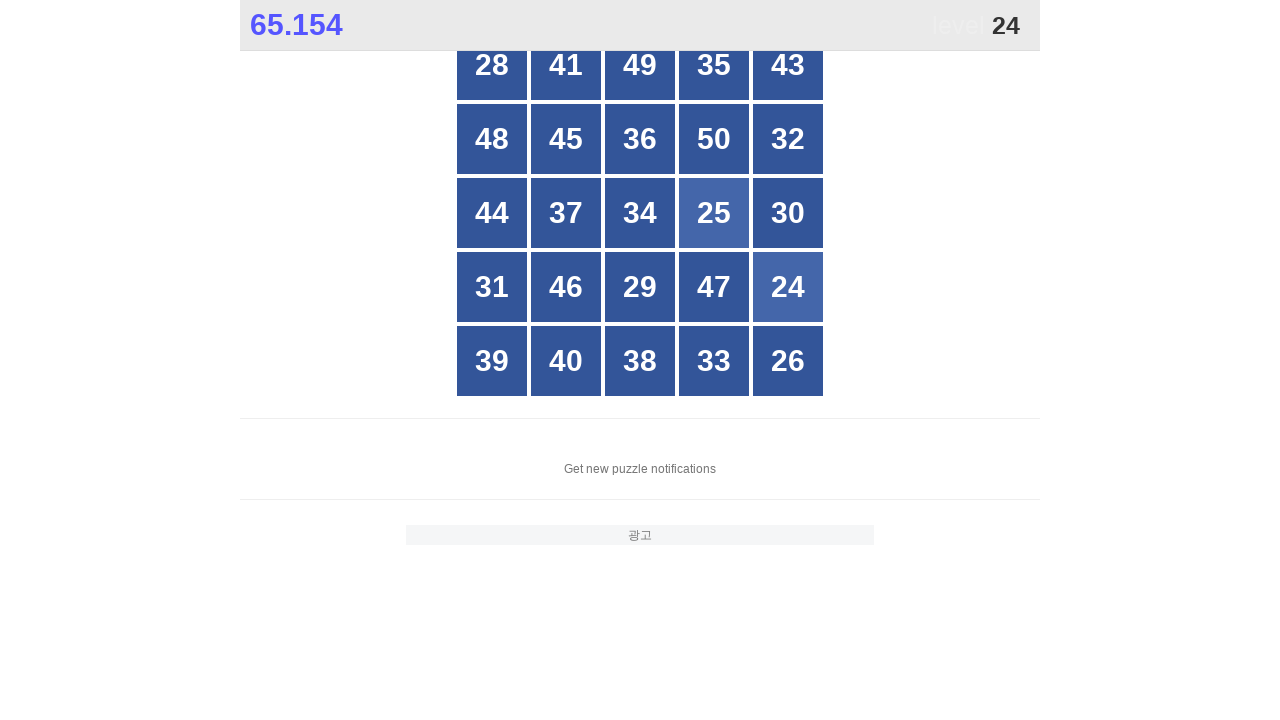

Checked button at index 14
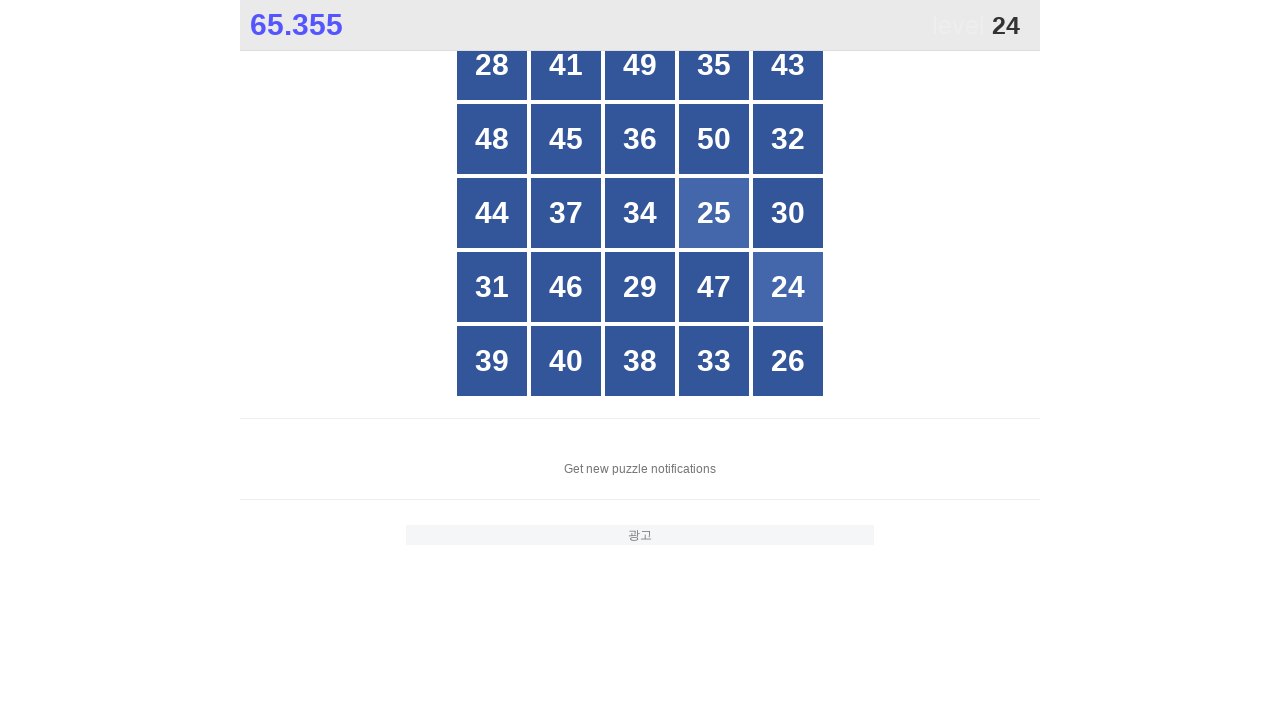

Checked button at index 15
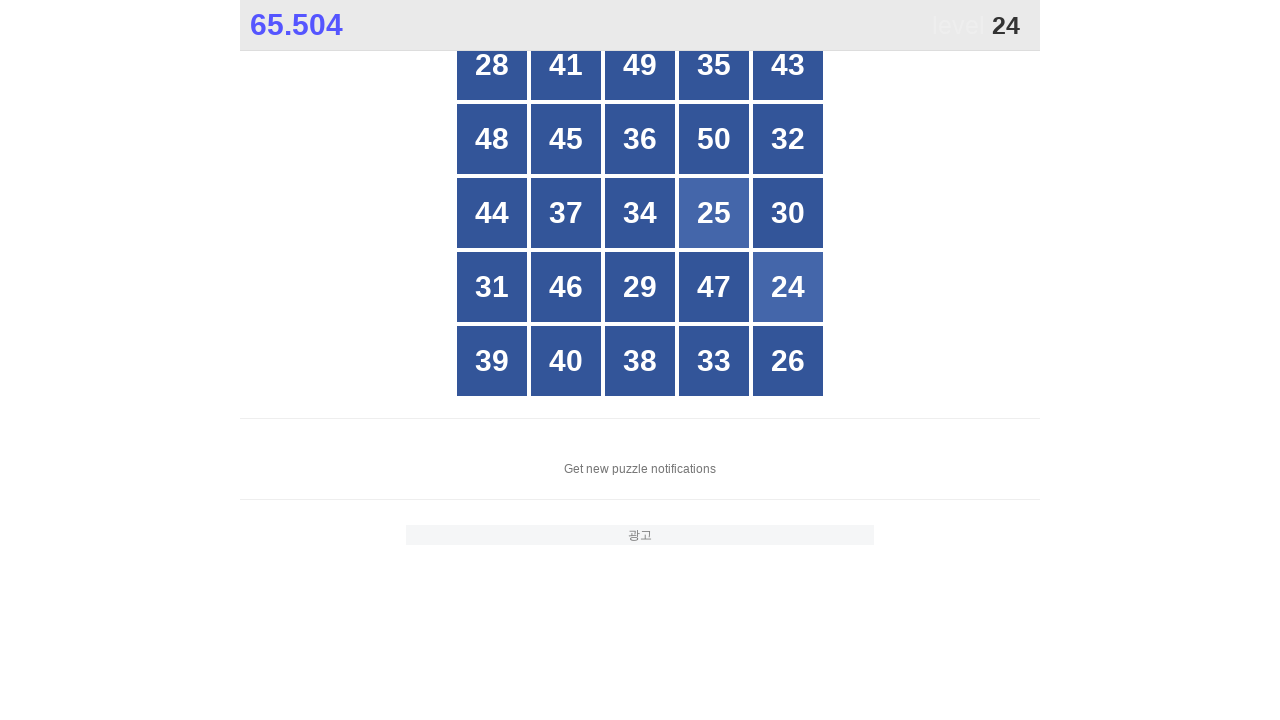

Checked button at index 16
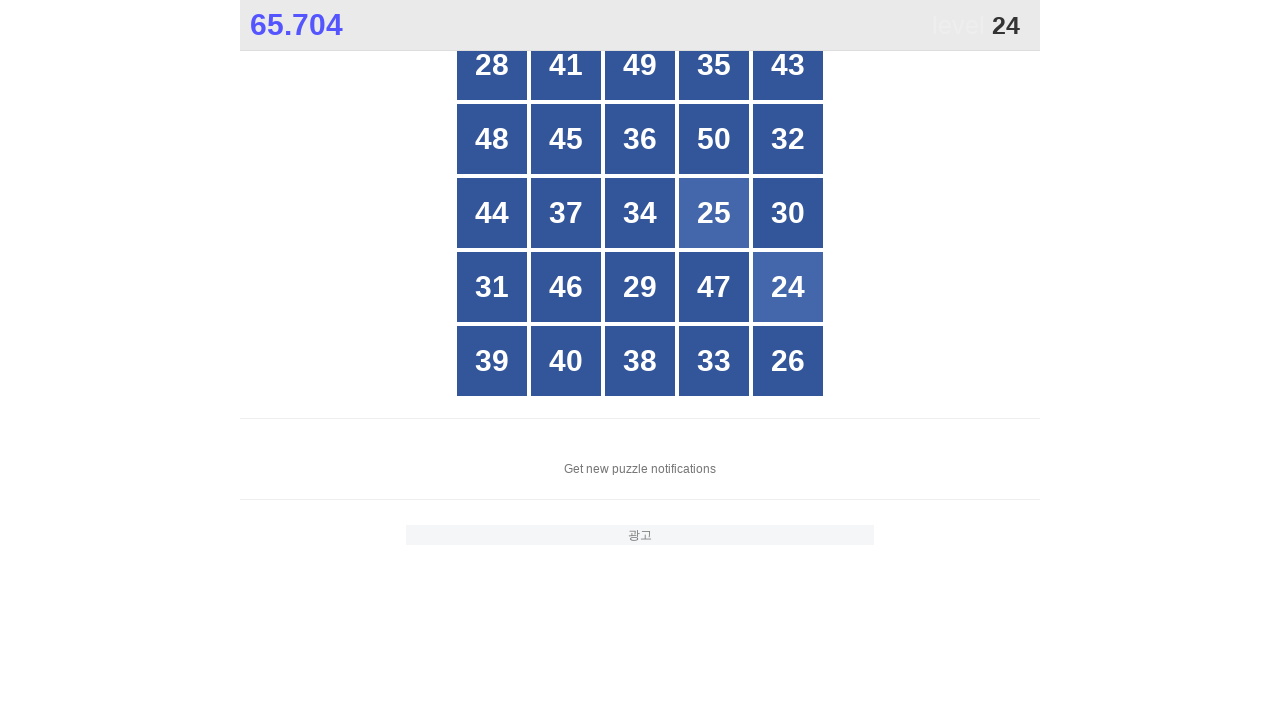

Checked button at index 17
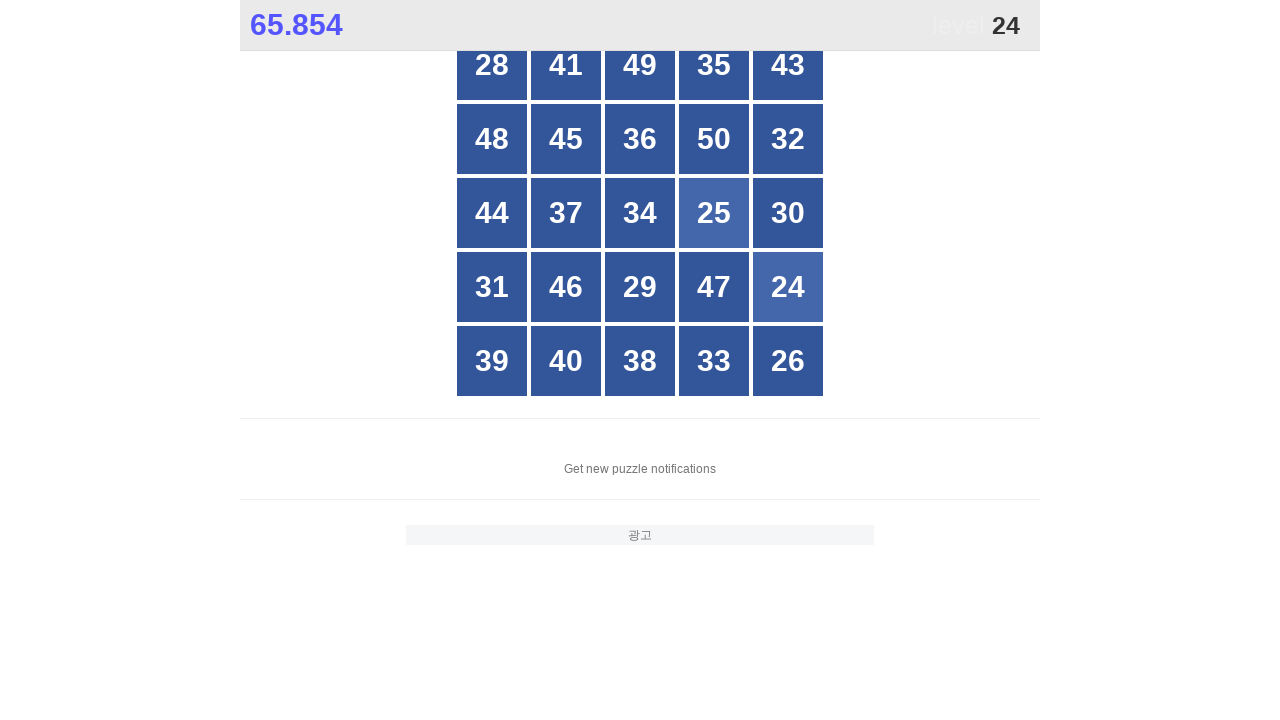

Checked button at index 18
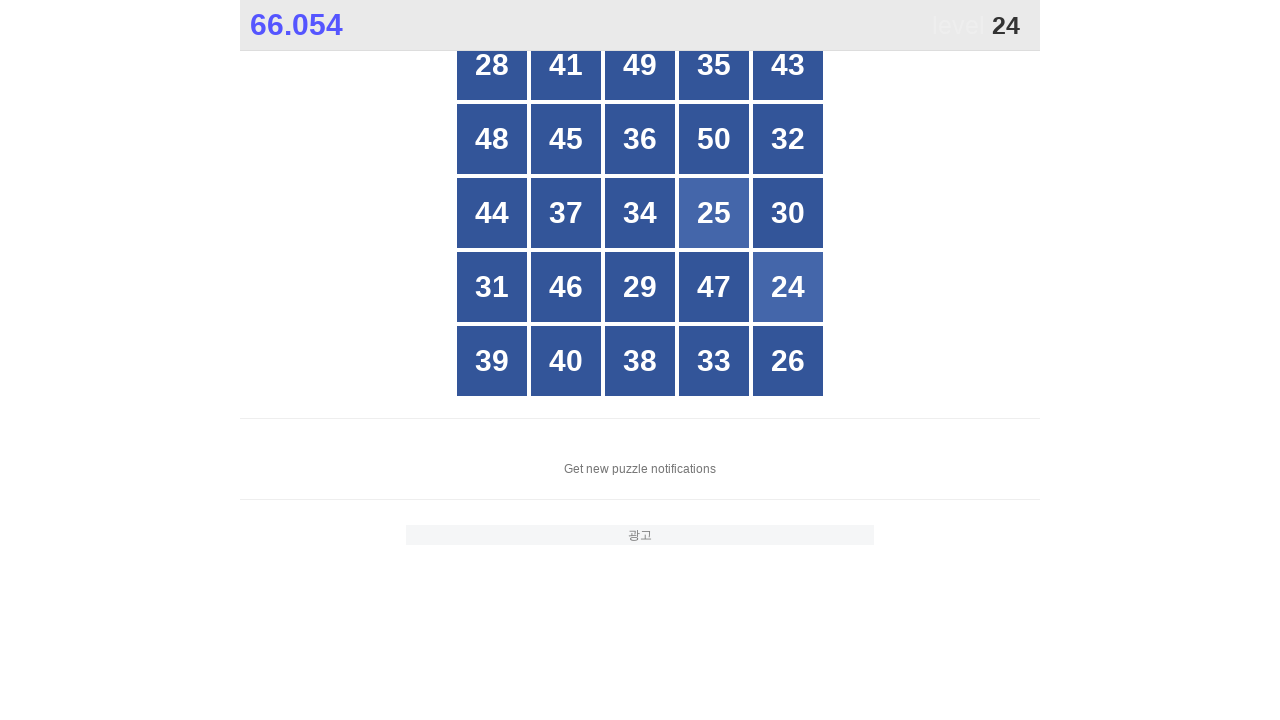

Checked button at index 19
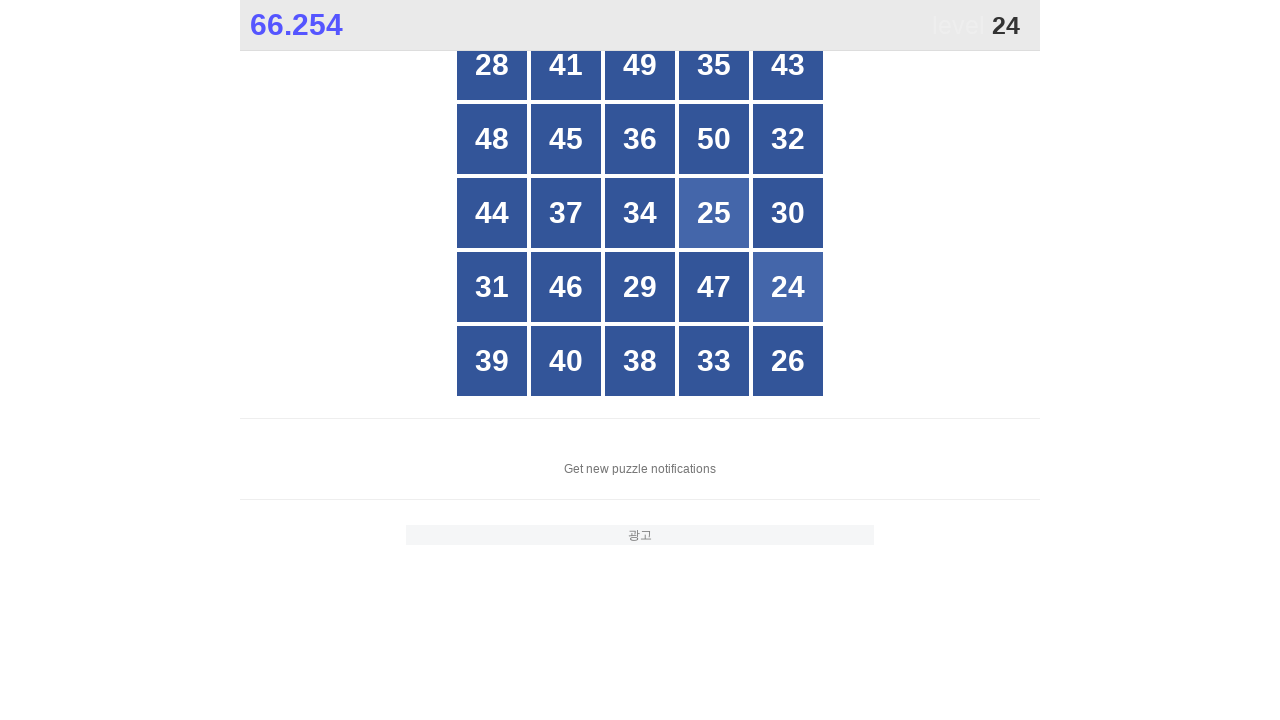

Clicked button number 24 at (788, 287) on xpath=//*[@id="grid"]/div >> nth=19
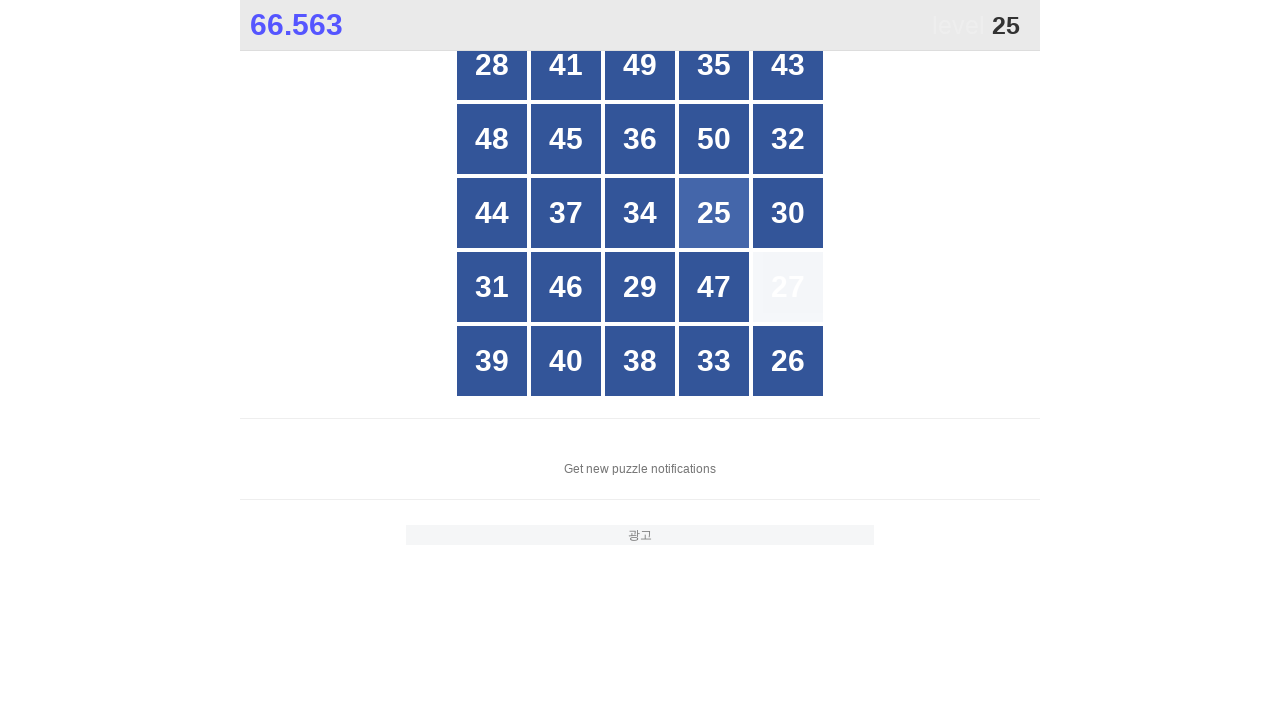

Located grid buttons for number 25
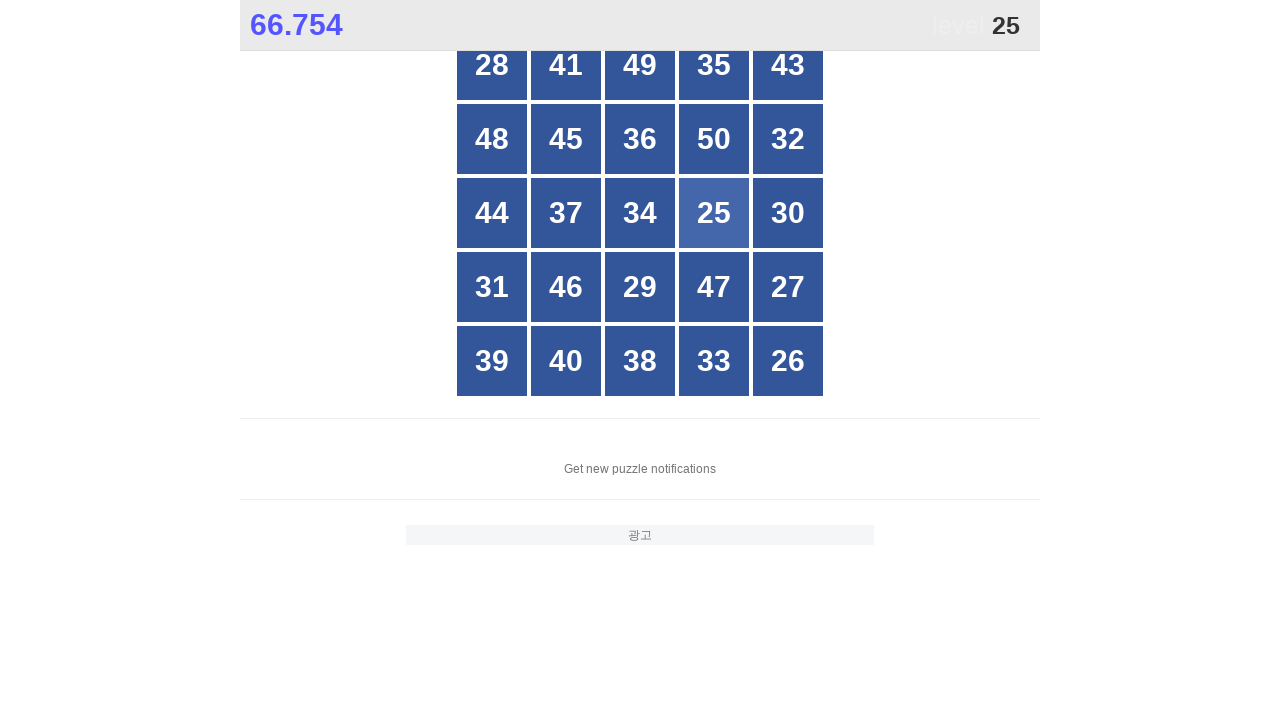

Counted 25 buttons in grid
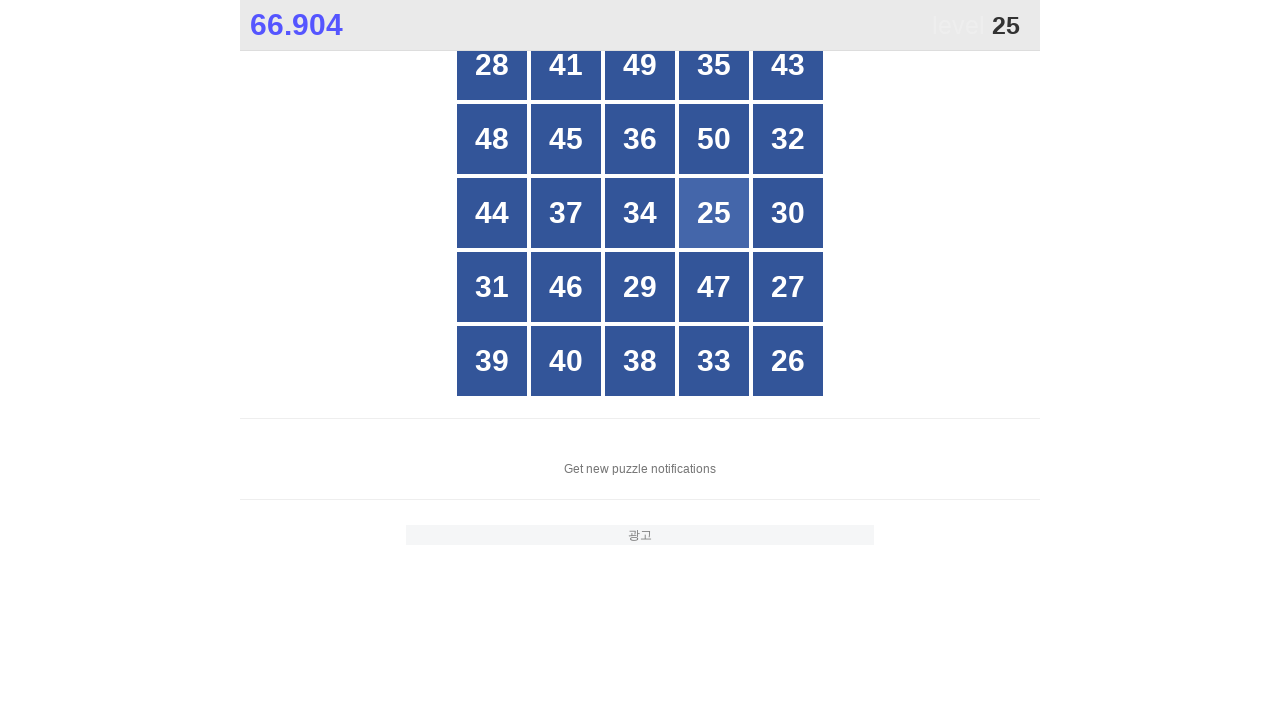

Checked button at index 0
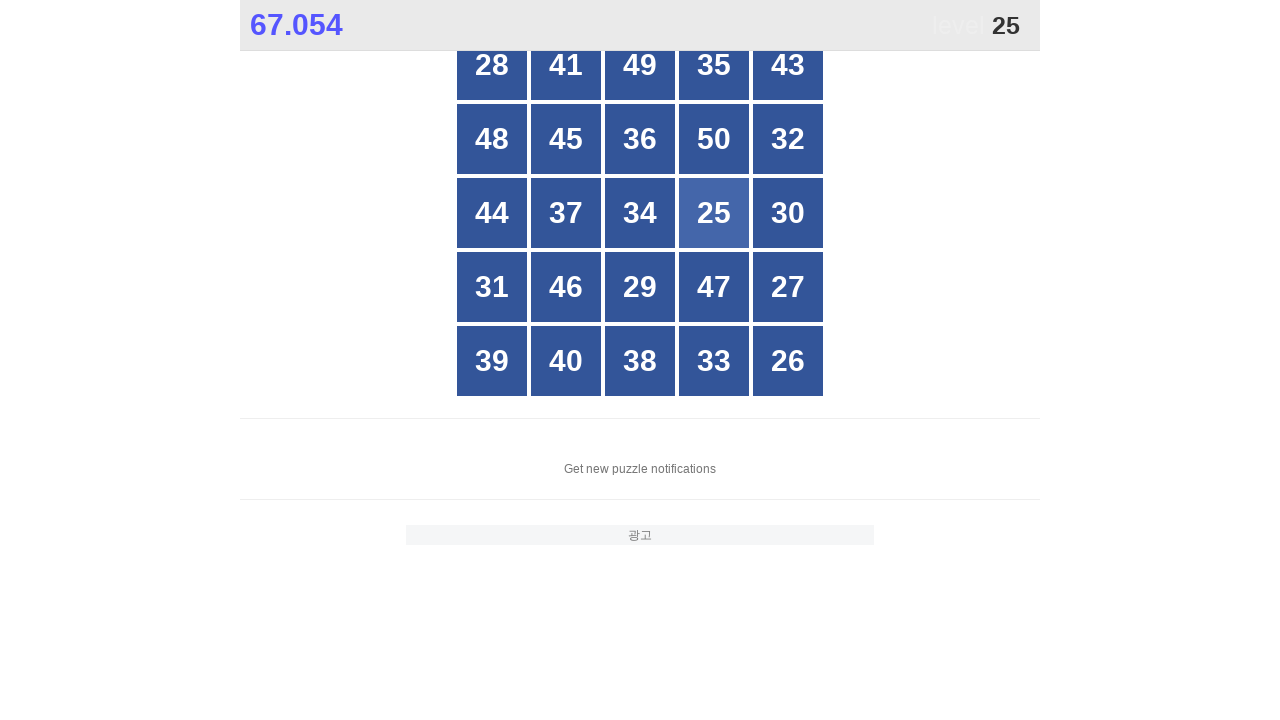

Checked button at index 1
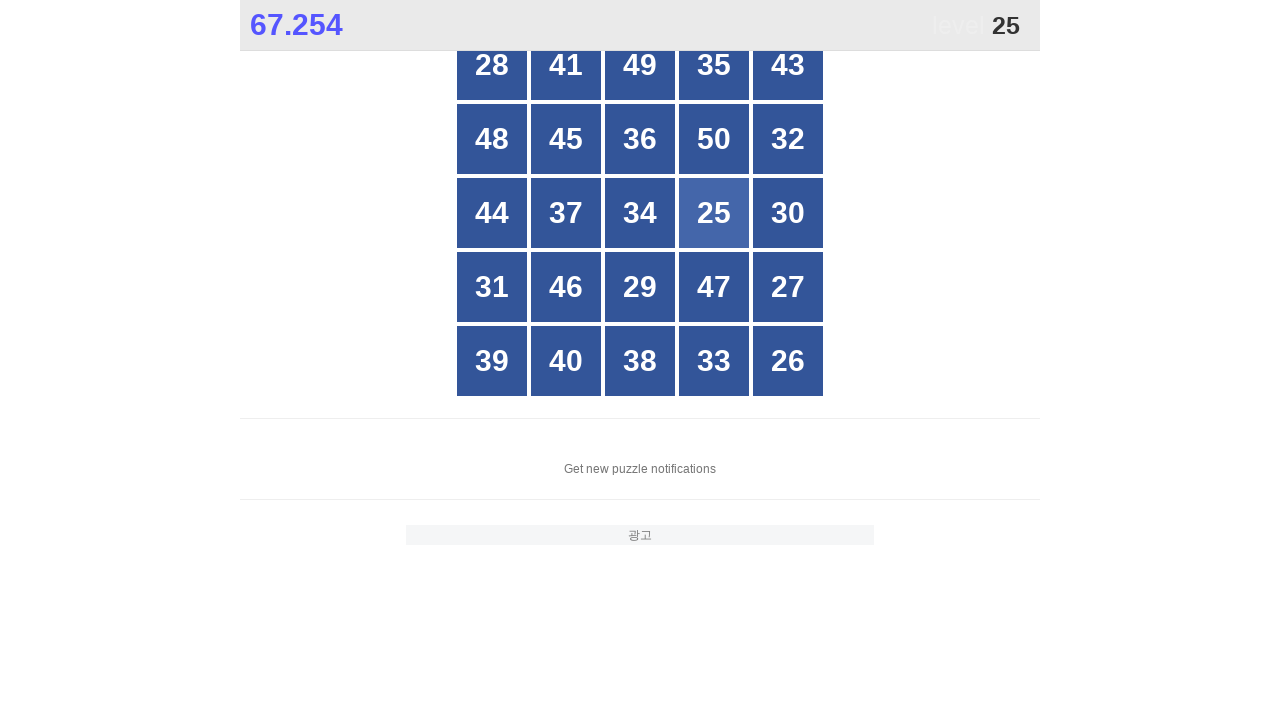

Checked button at index 2
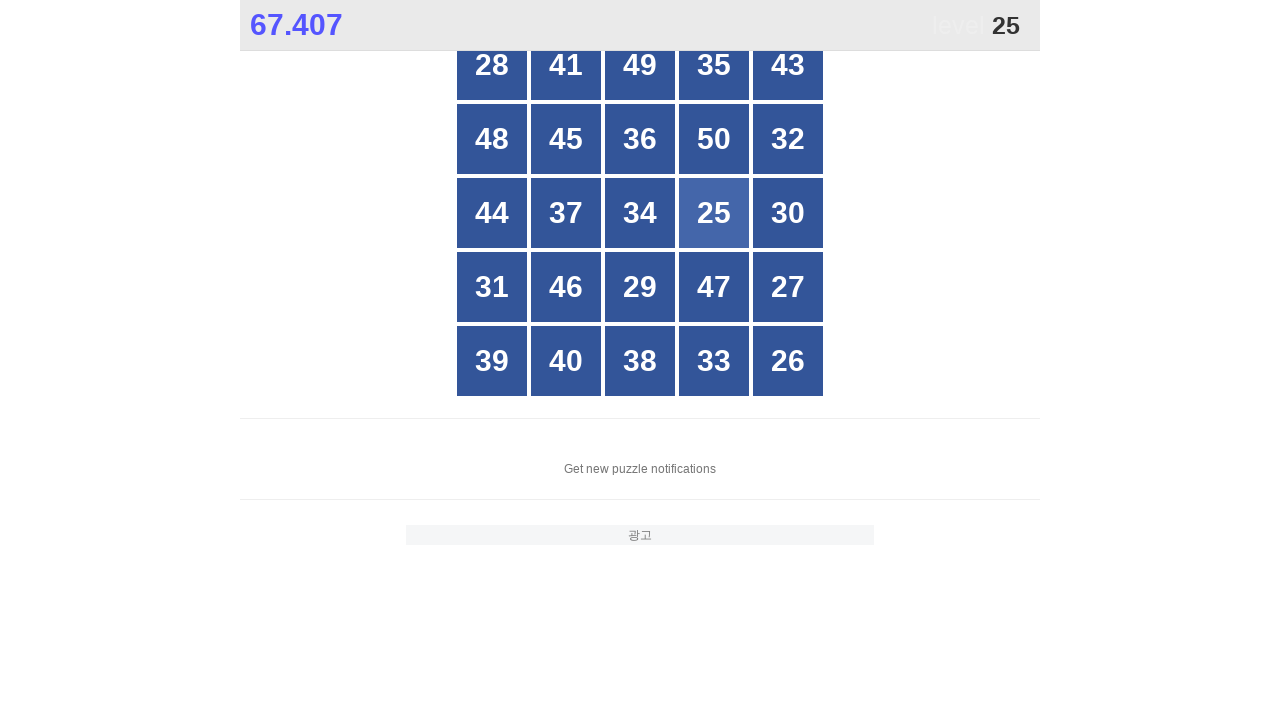

Checked button at index 3
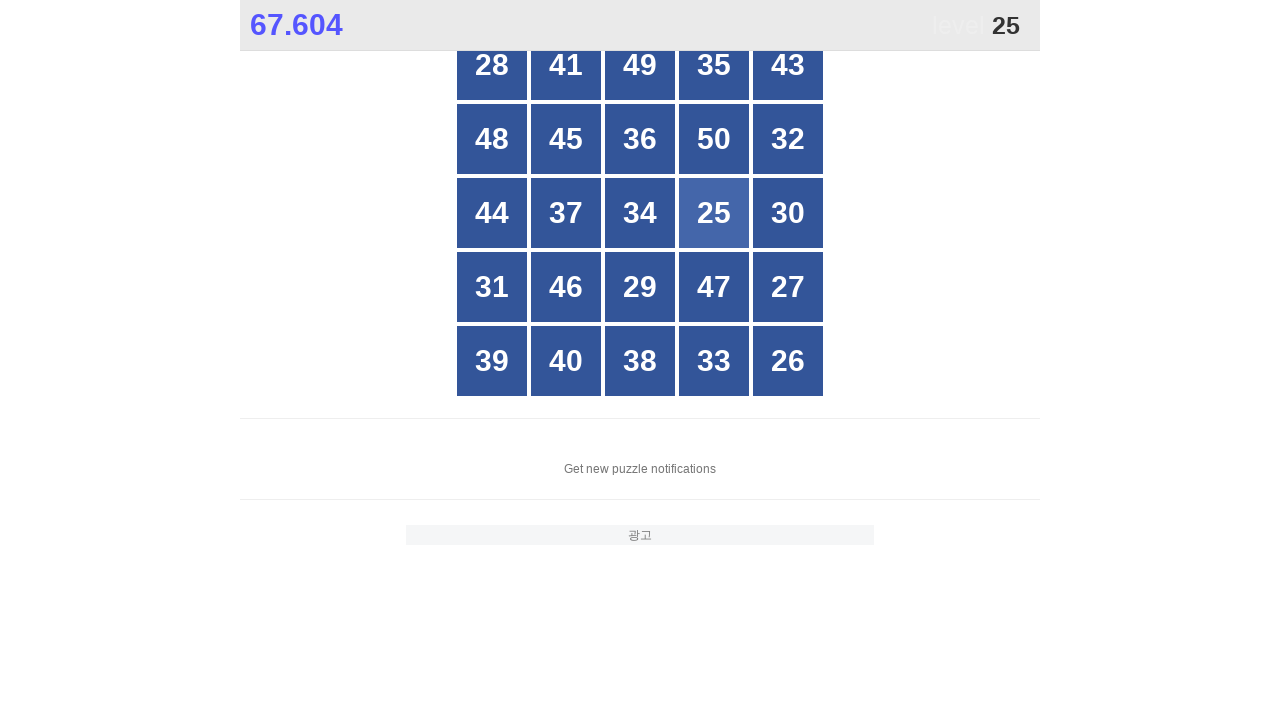

Checked button at index 4
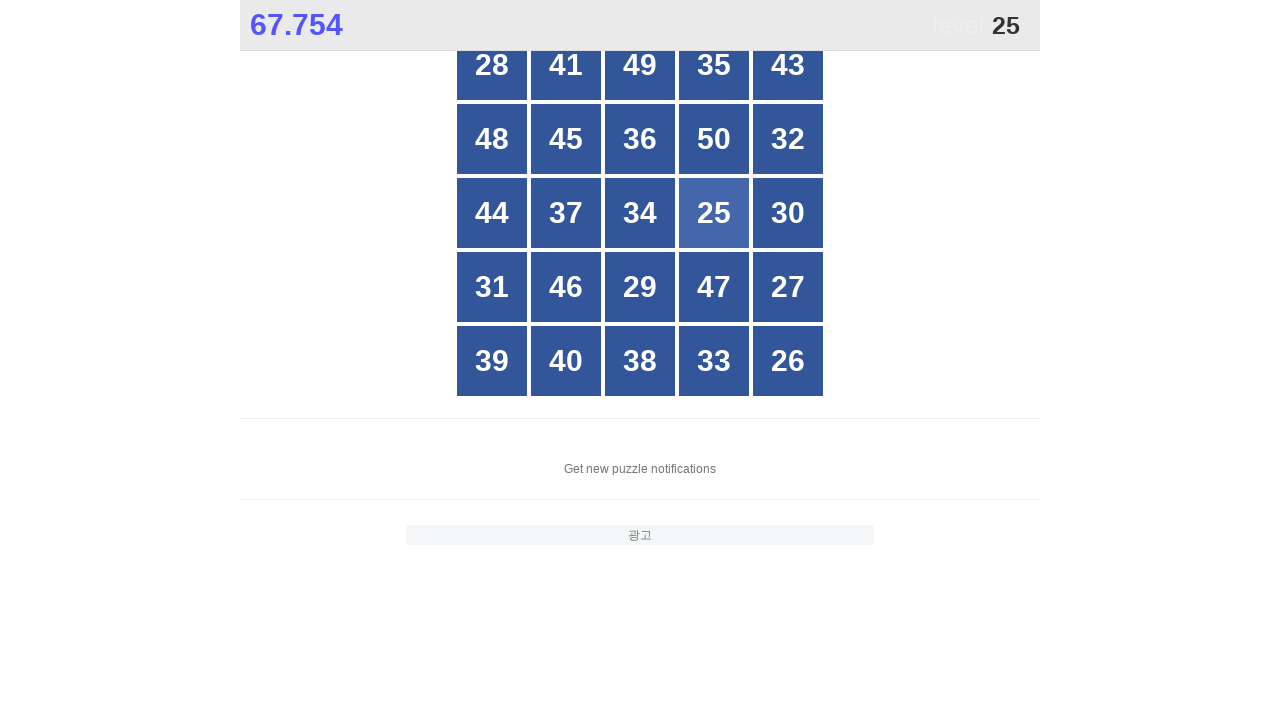

Checked button at index 5
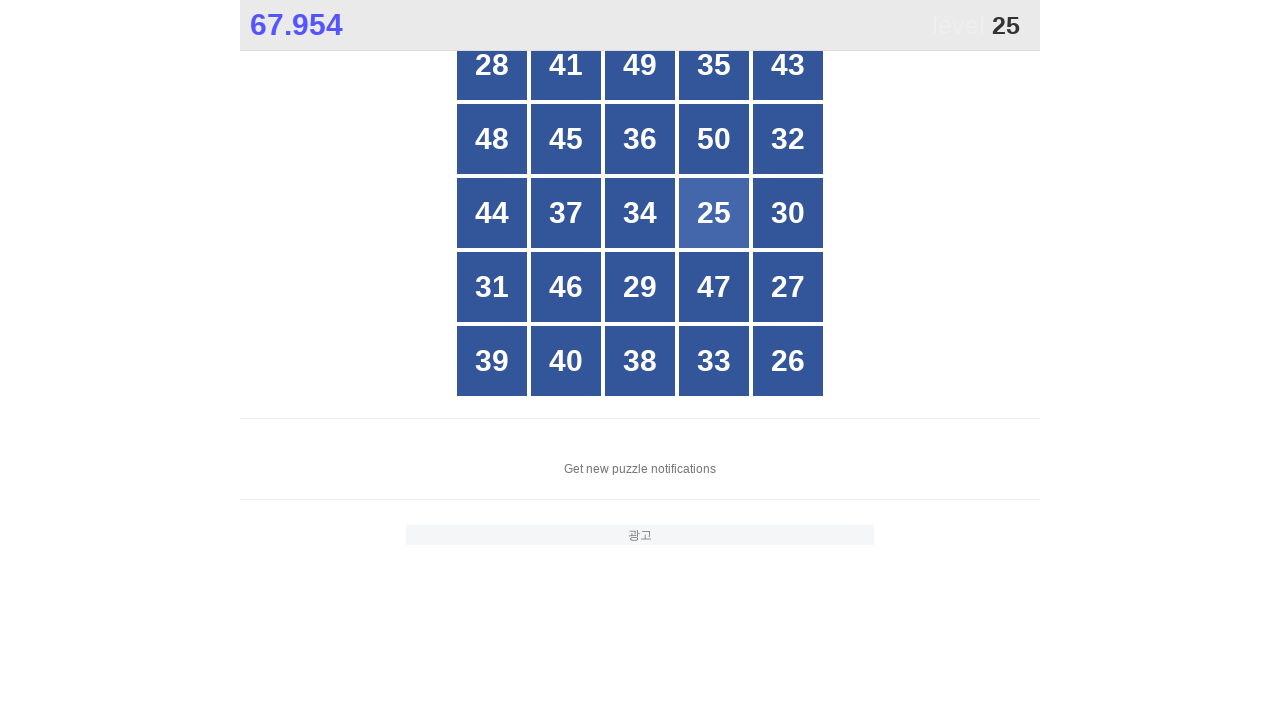

Checked button at index 6
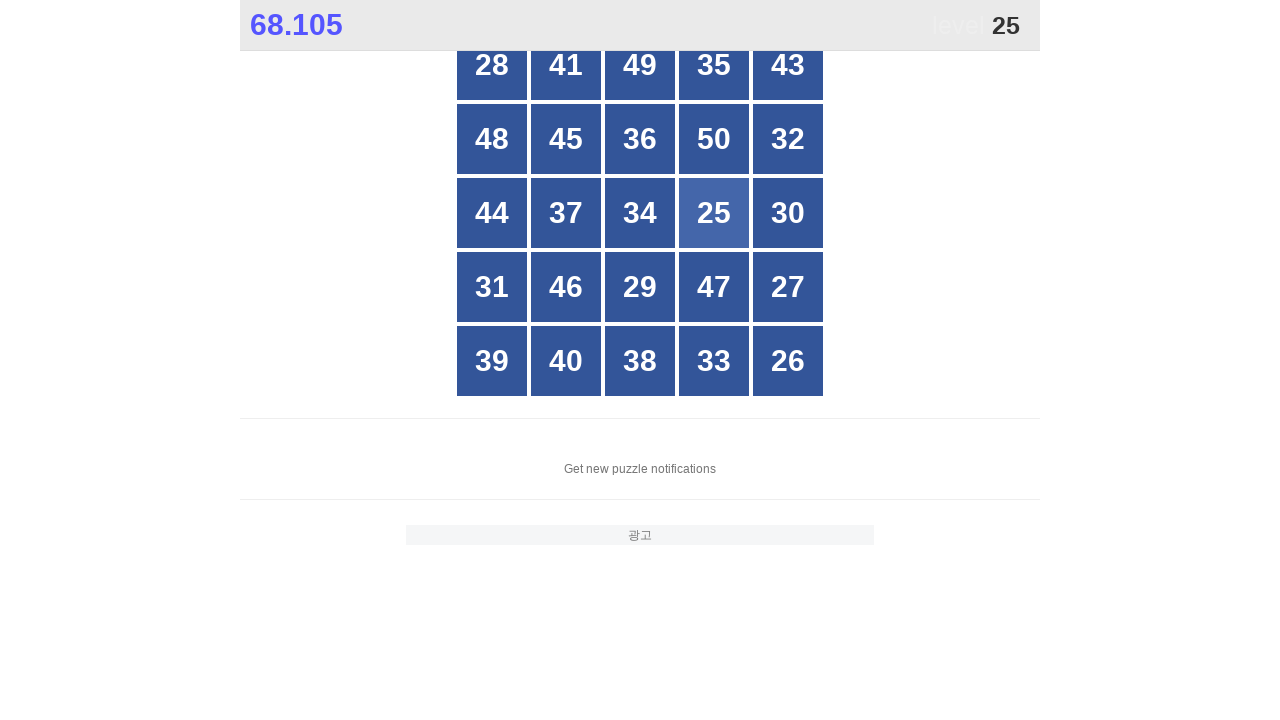

Checked button at index 7
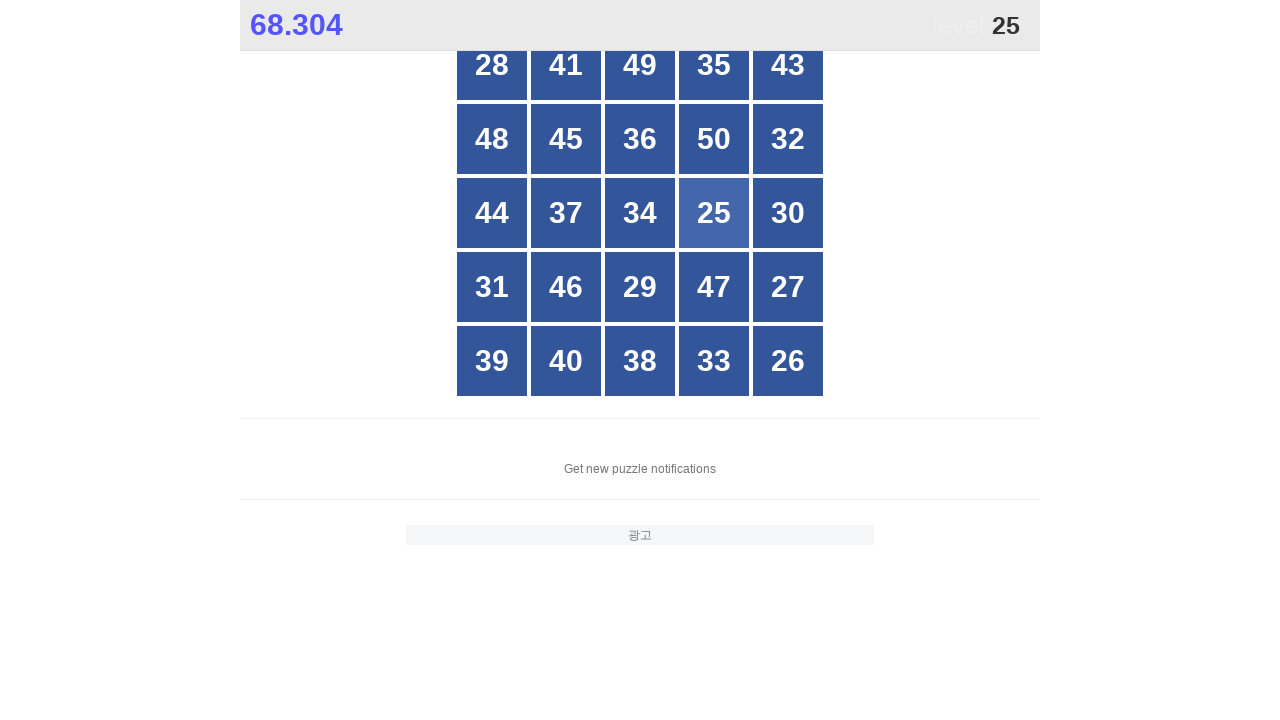

Checked button at index 8
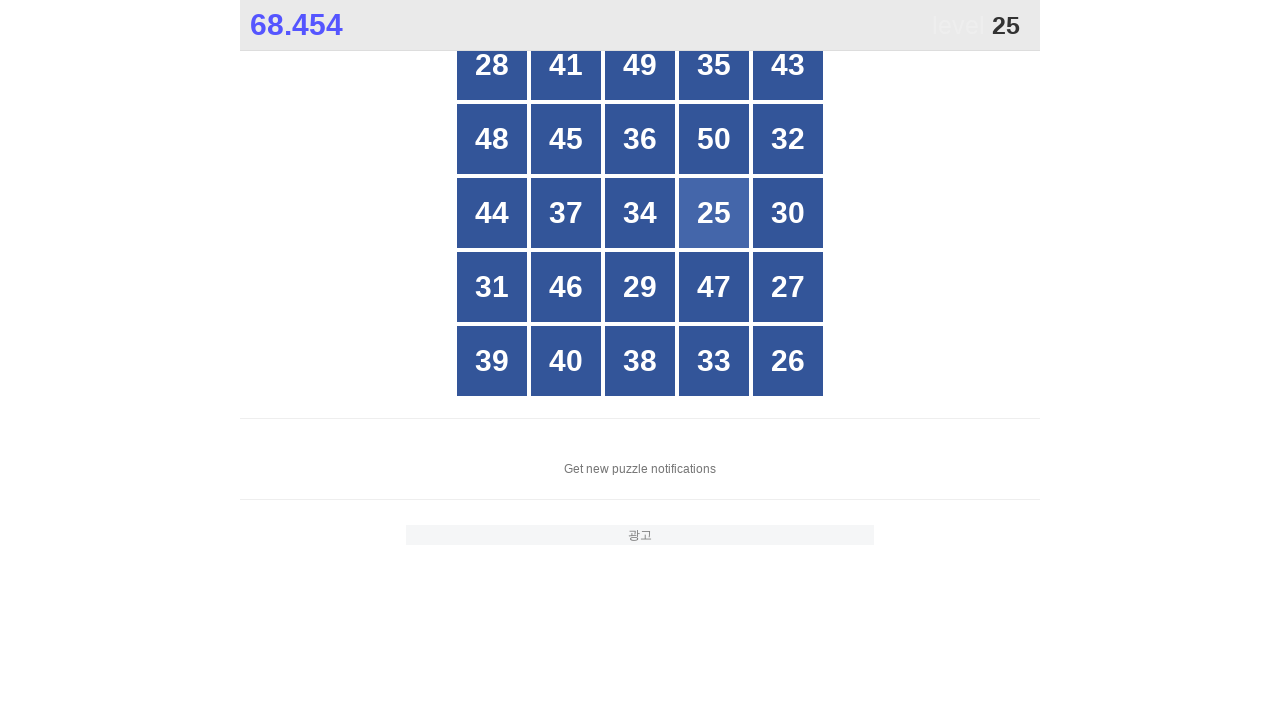

Checked button at index 9
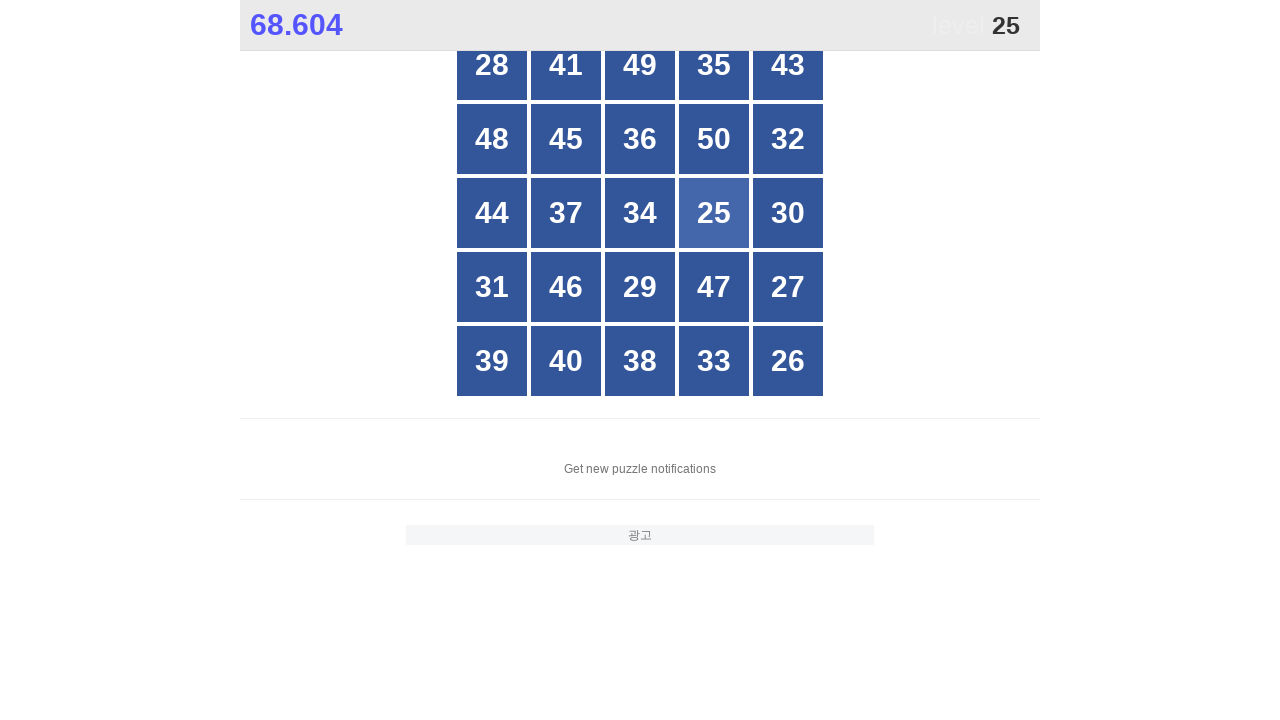

Checked button at index 10
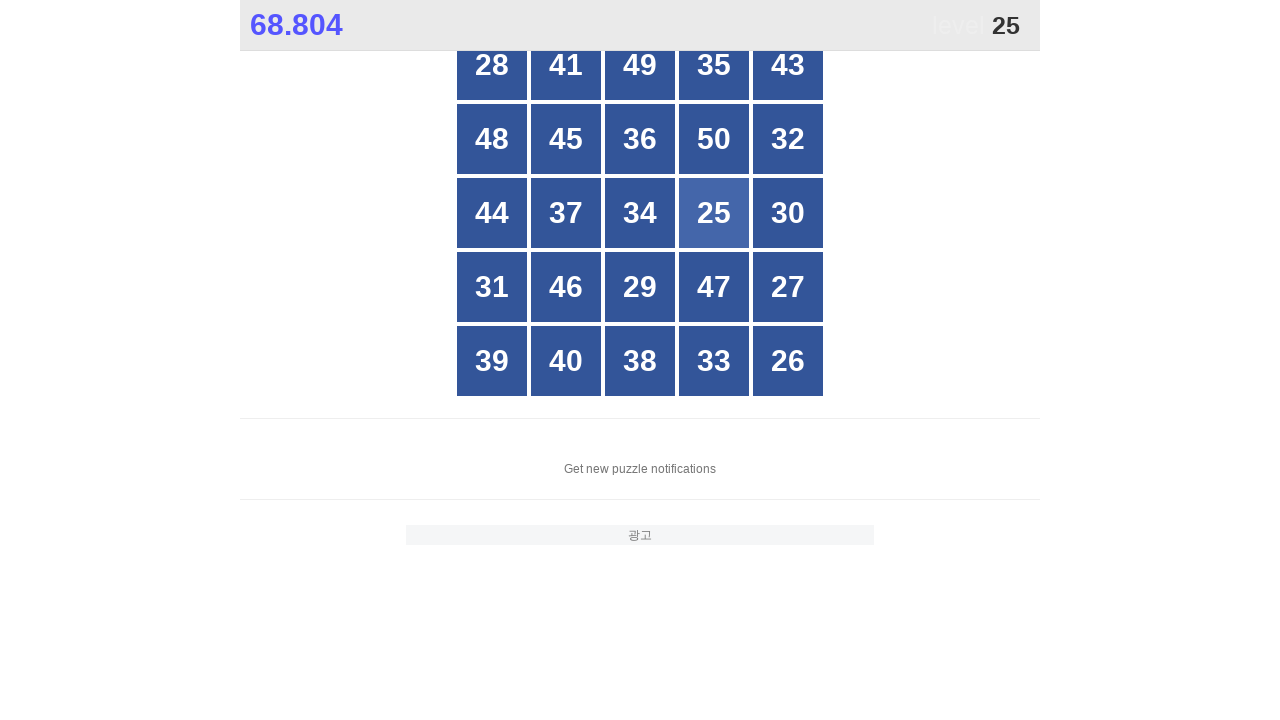

Checked button at index 11
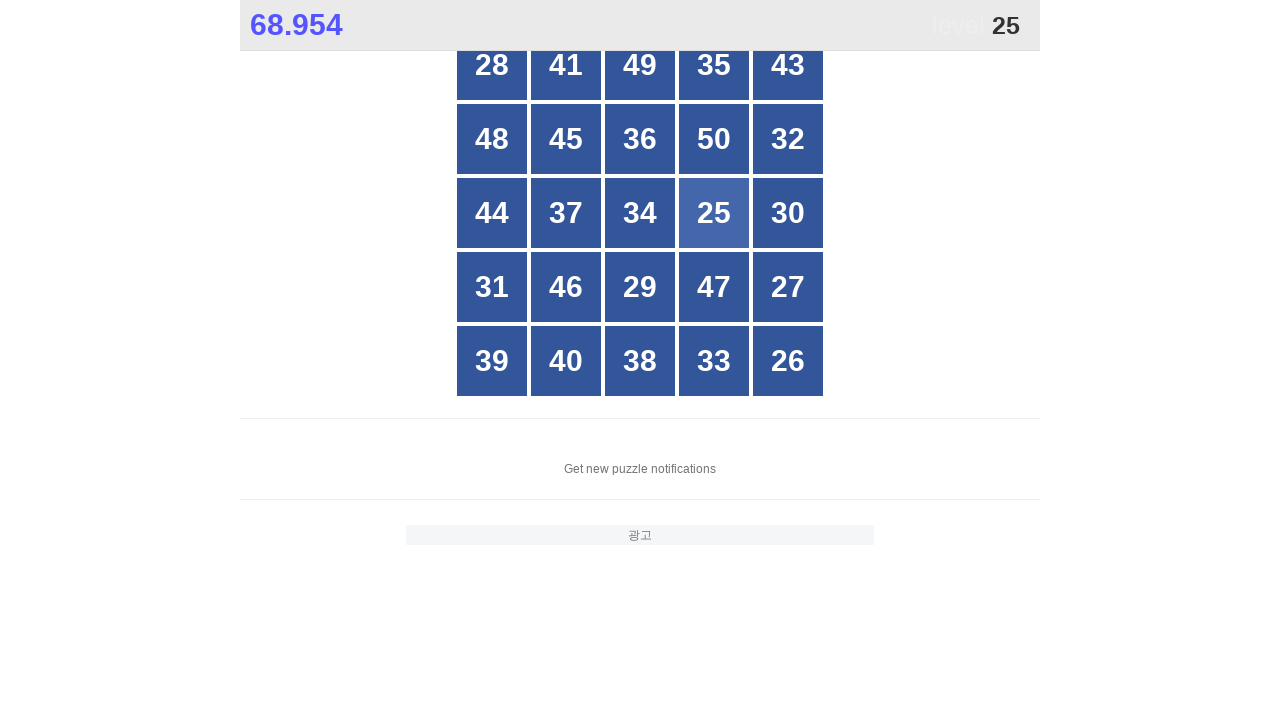

Checked button at index 12
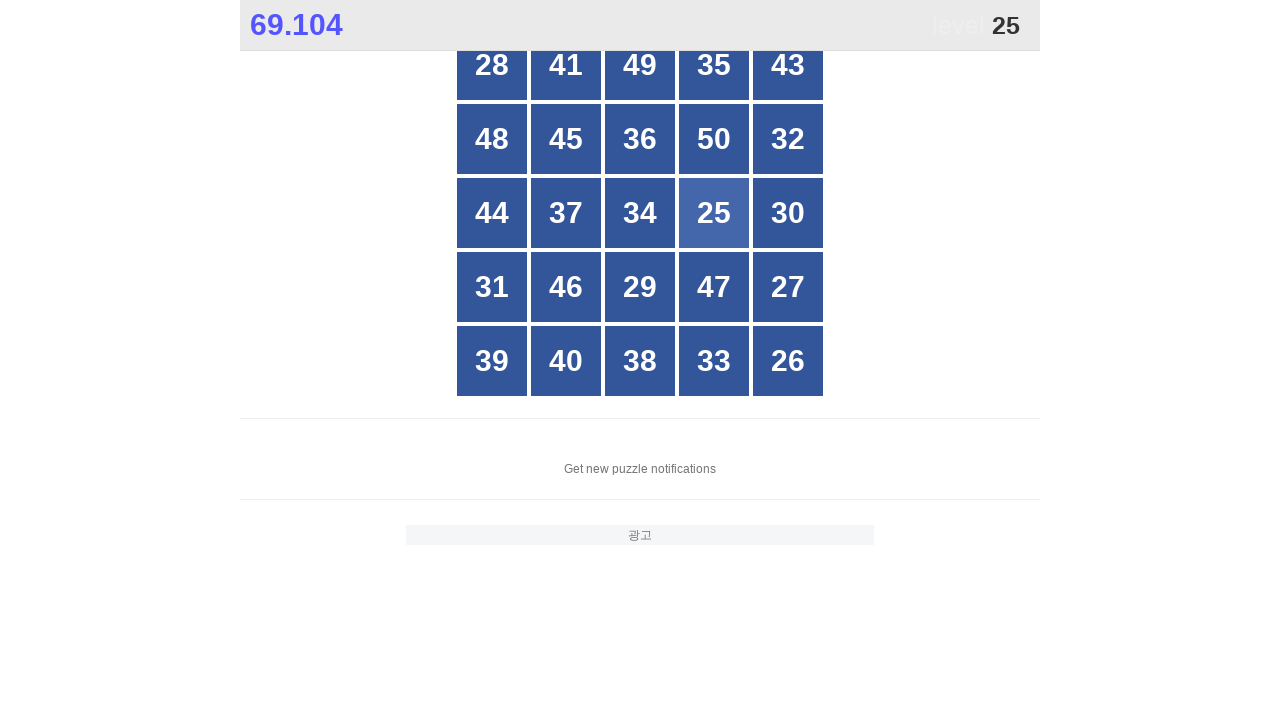

Checked button at index 13
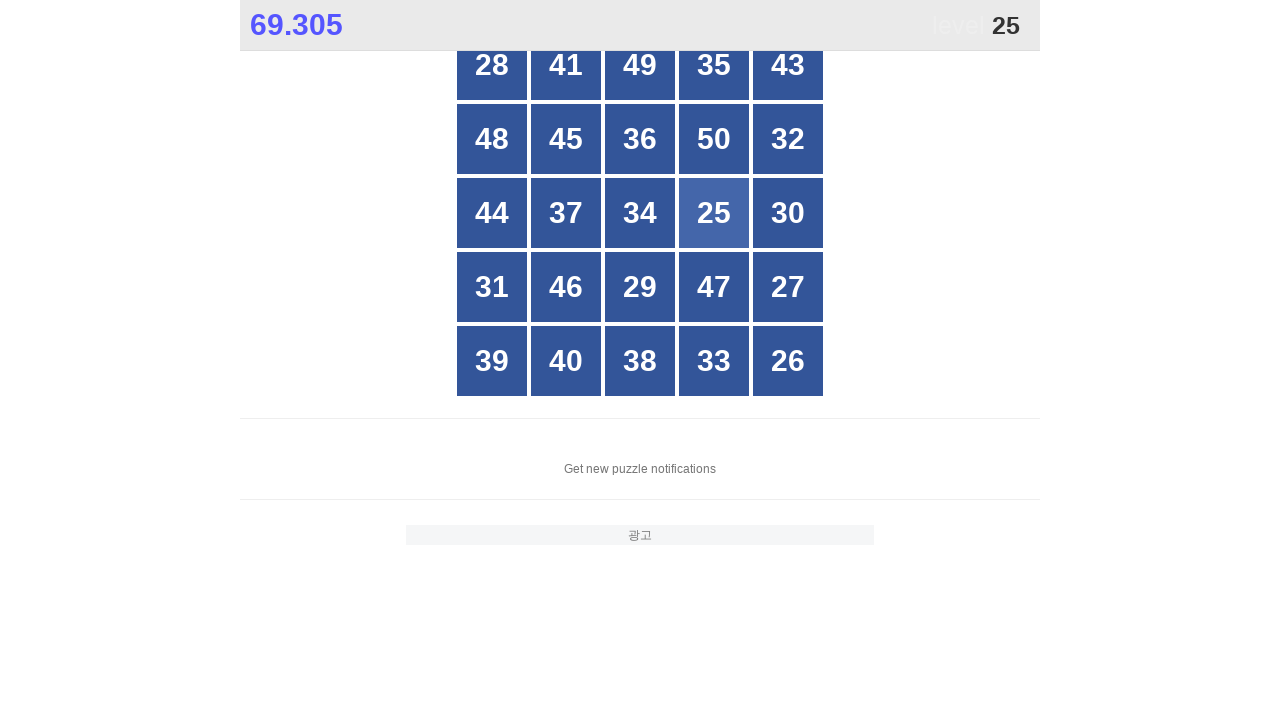

Clicked button number 25 at (714, 213) on xpath=//*[@id="grid"]/div >> nth=13
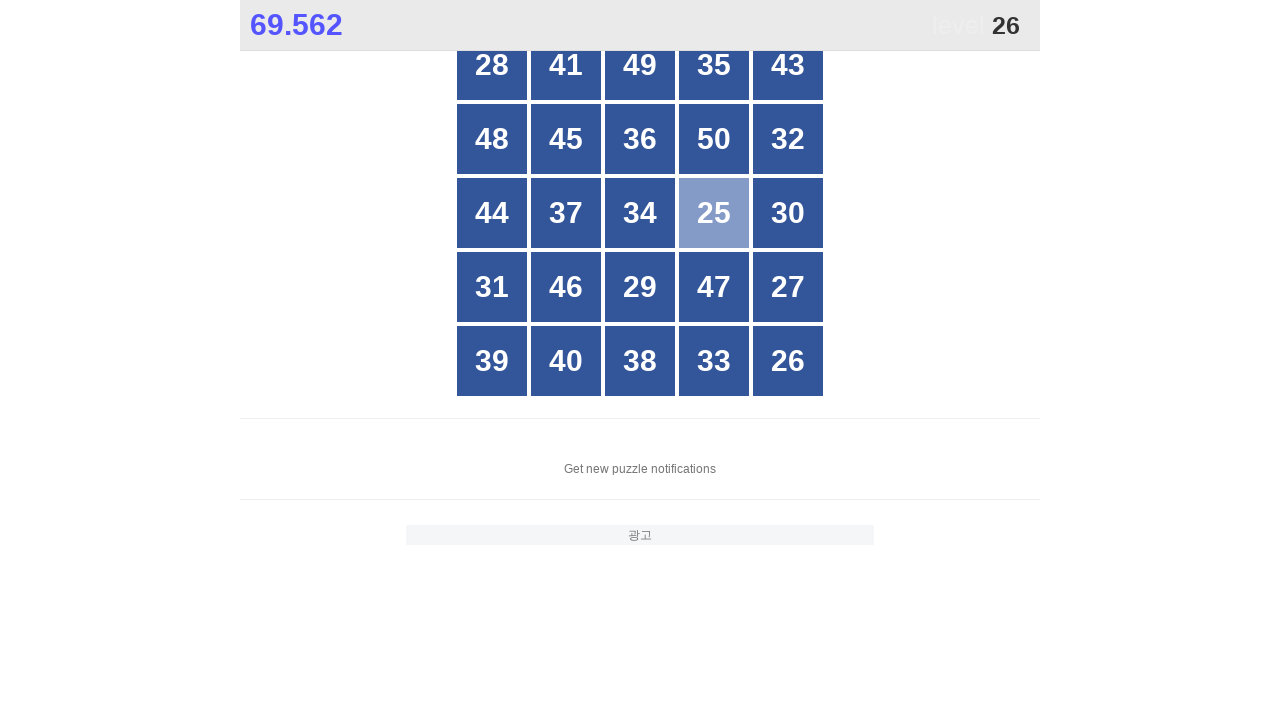

Located grid buttons for number 26
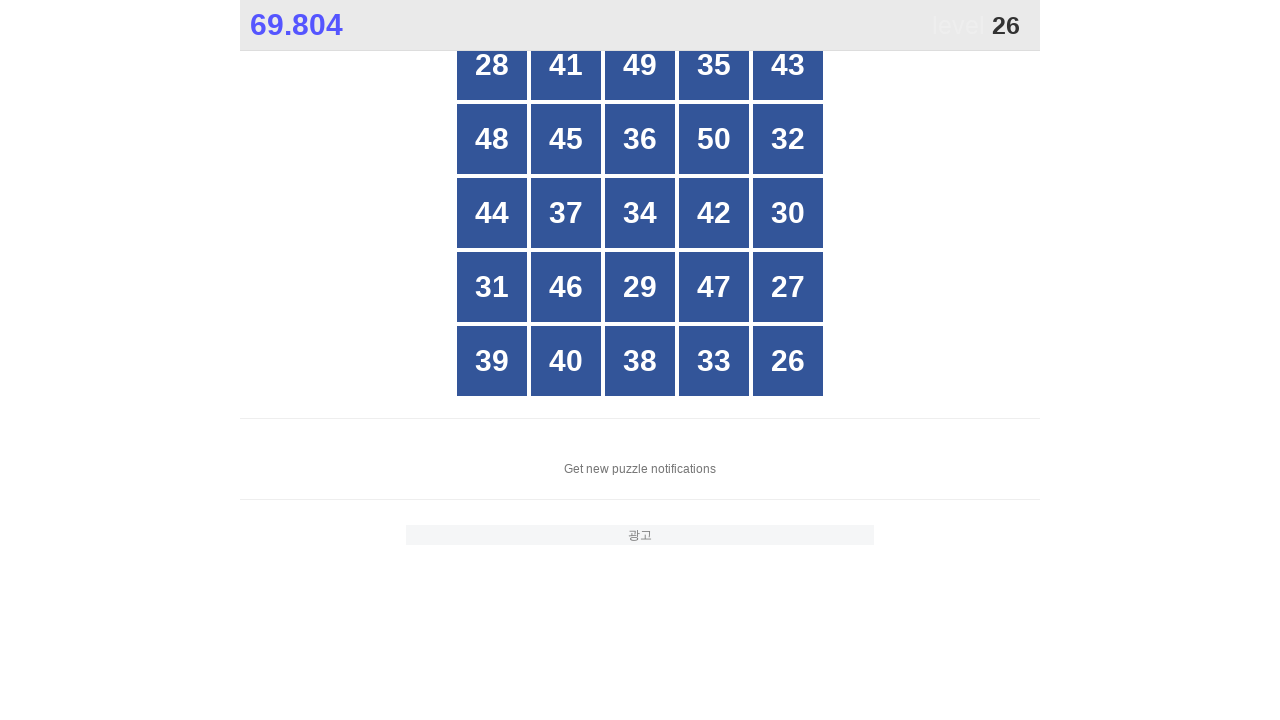

Counted 25 buttons in grid
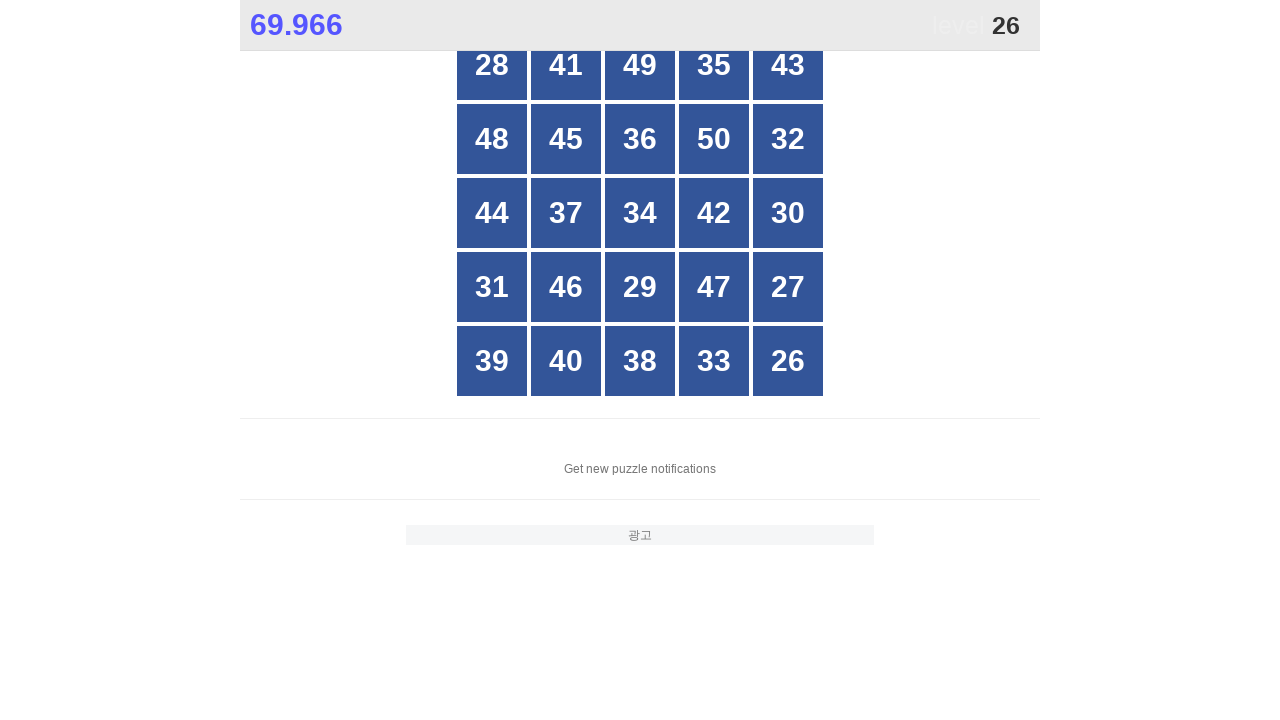

Checked button at index 0
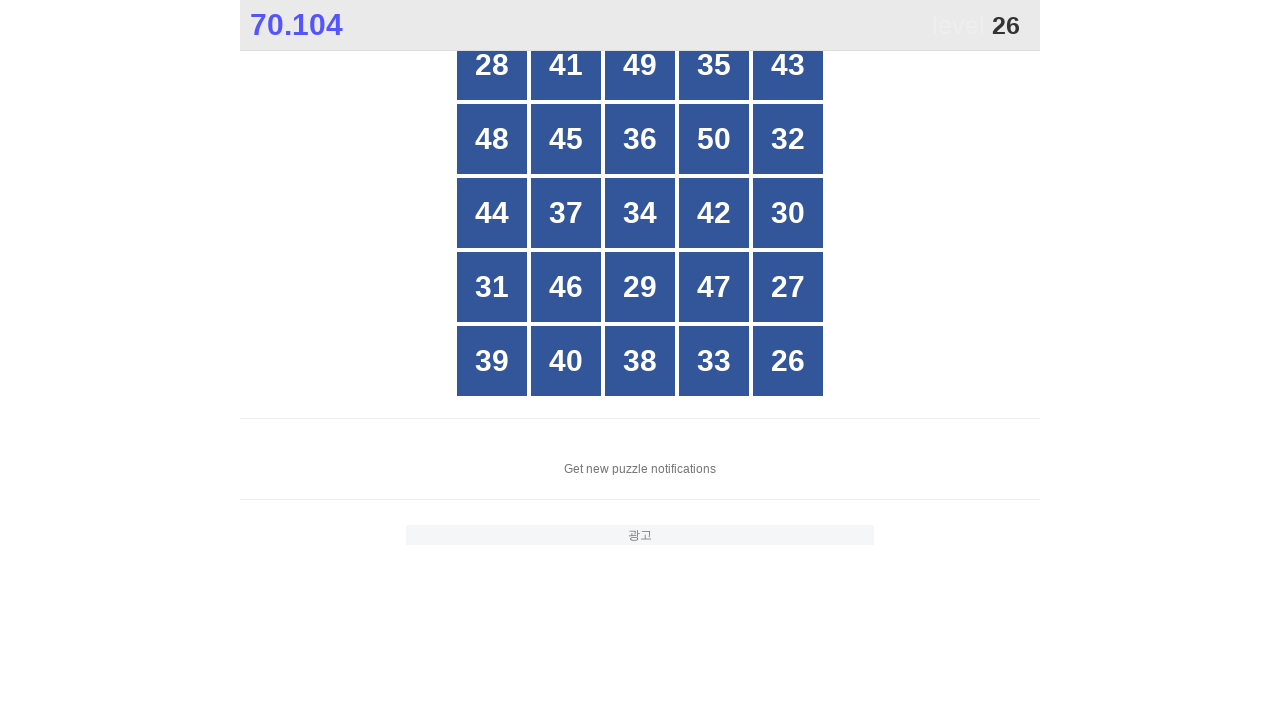

Checked button at index 1
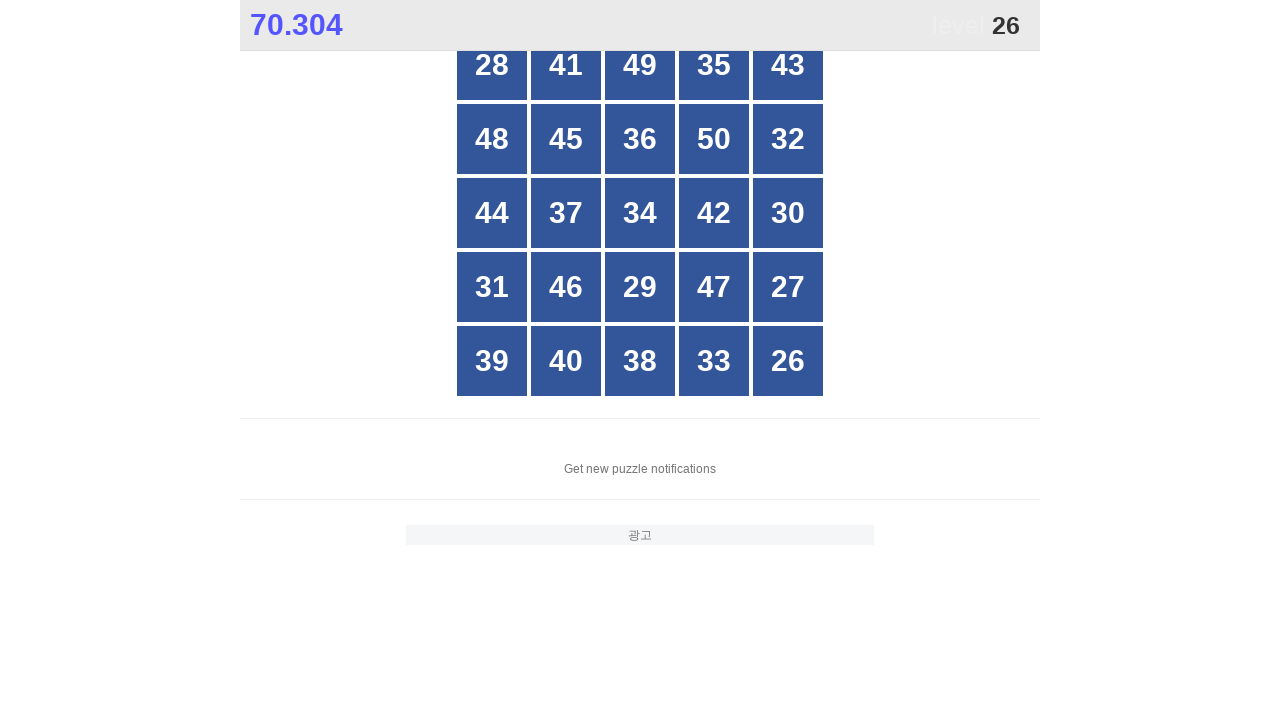

Checked button at index 2
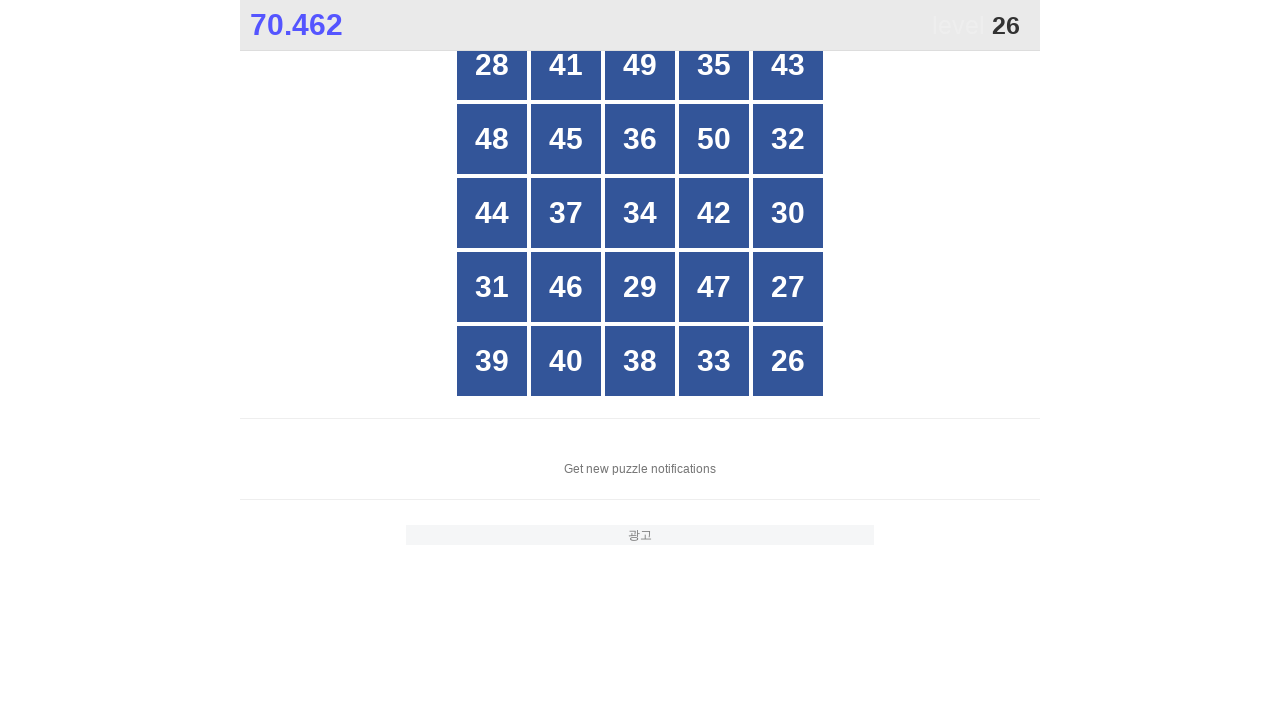

Checked button at index 3
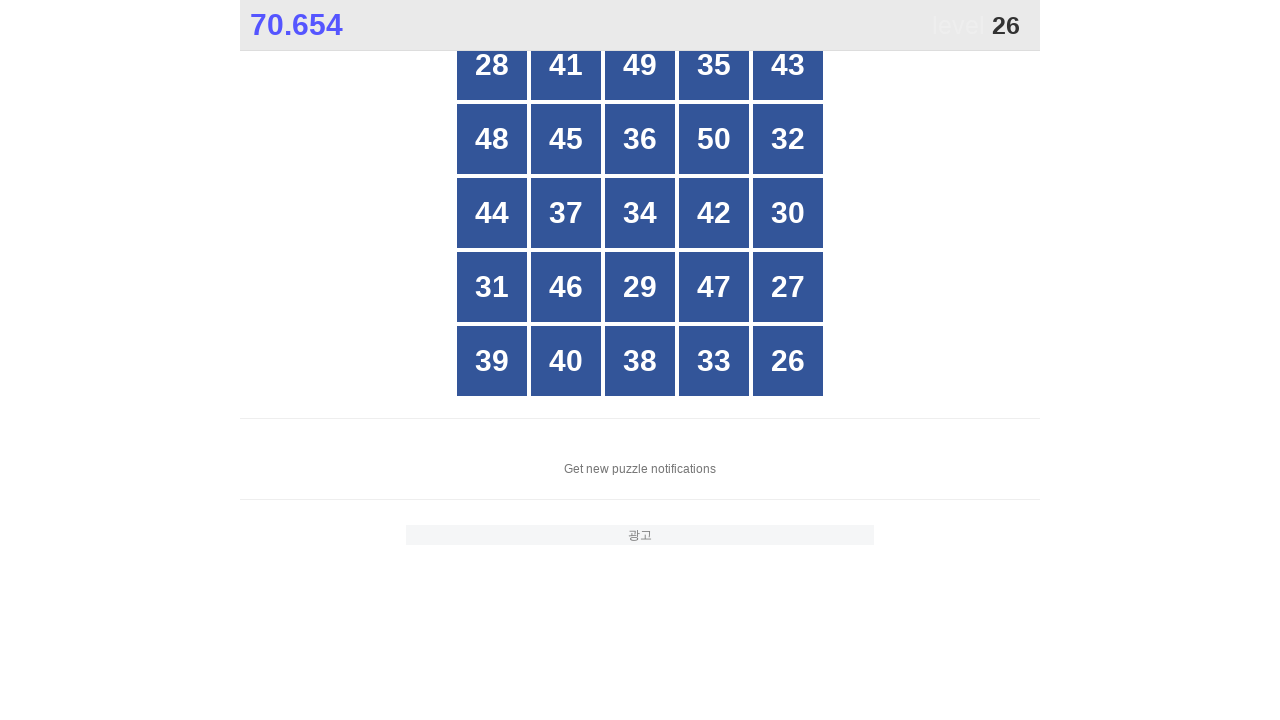

Checked button at index 4
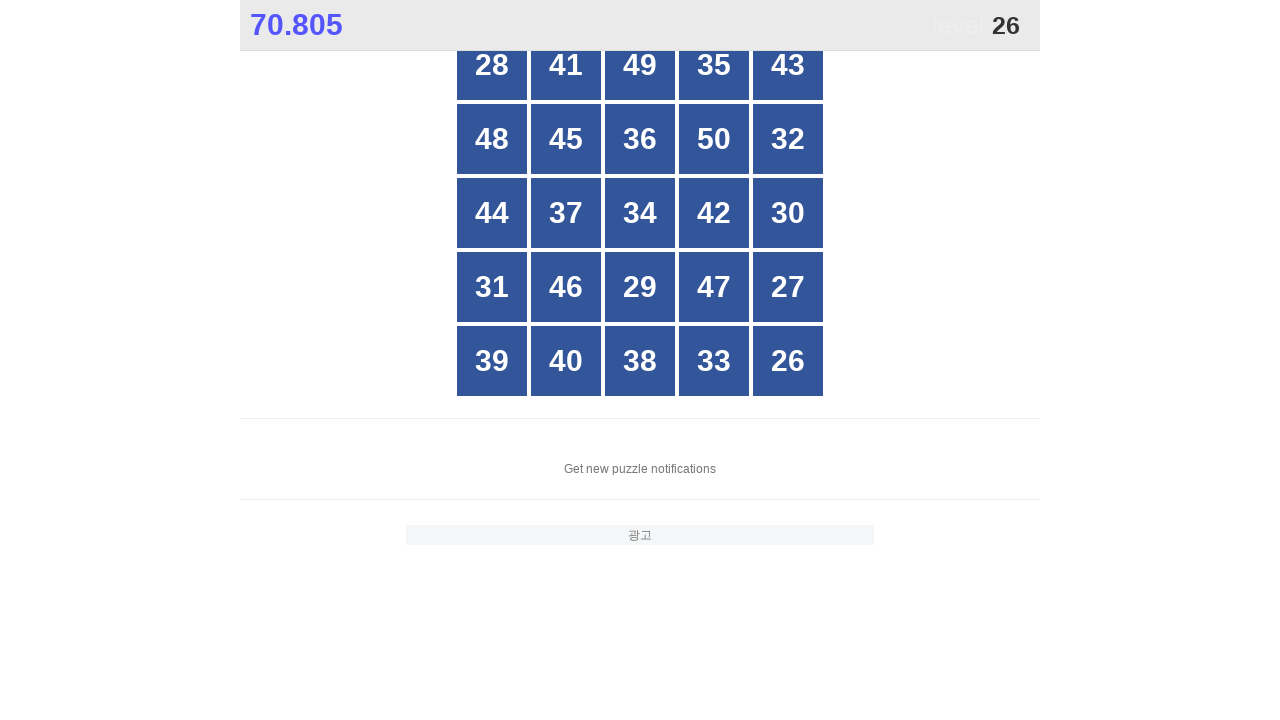

Checked button at index 5
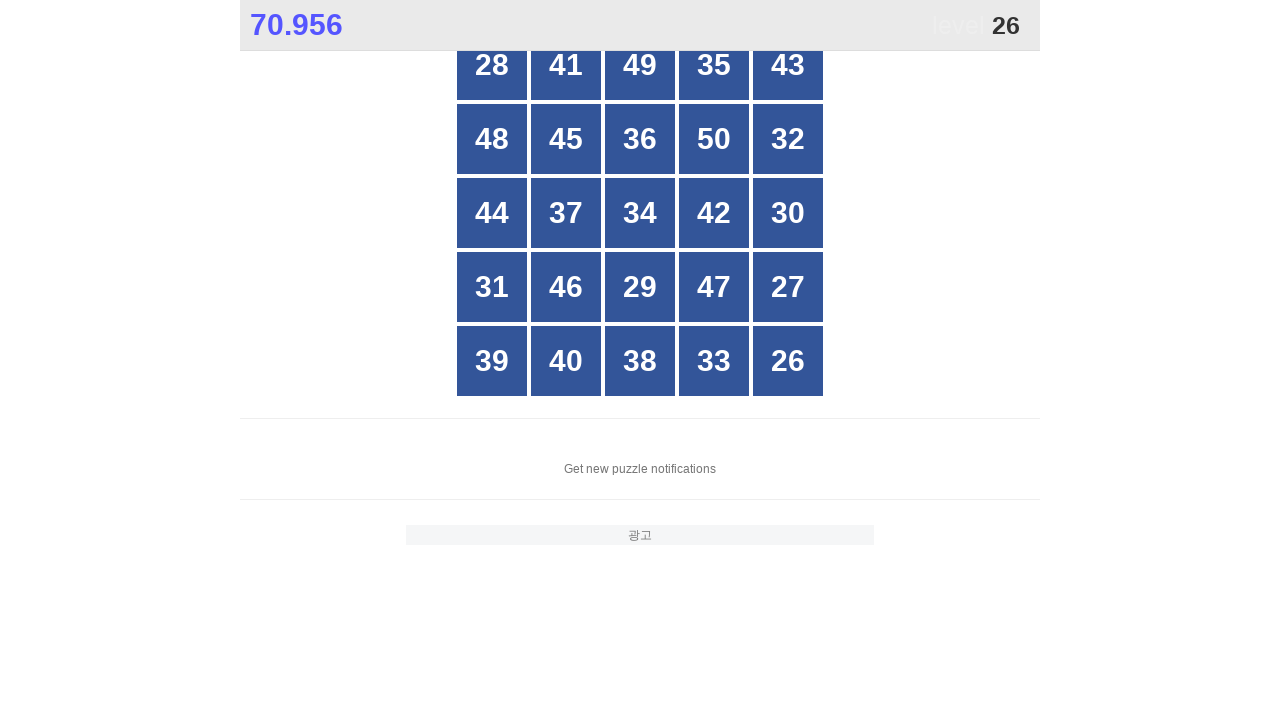

Checked button at index 6
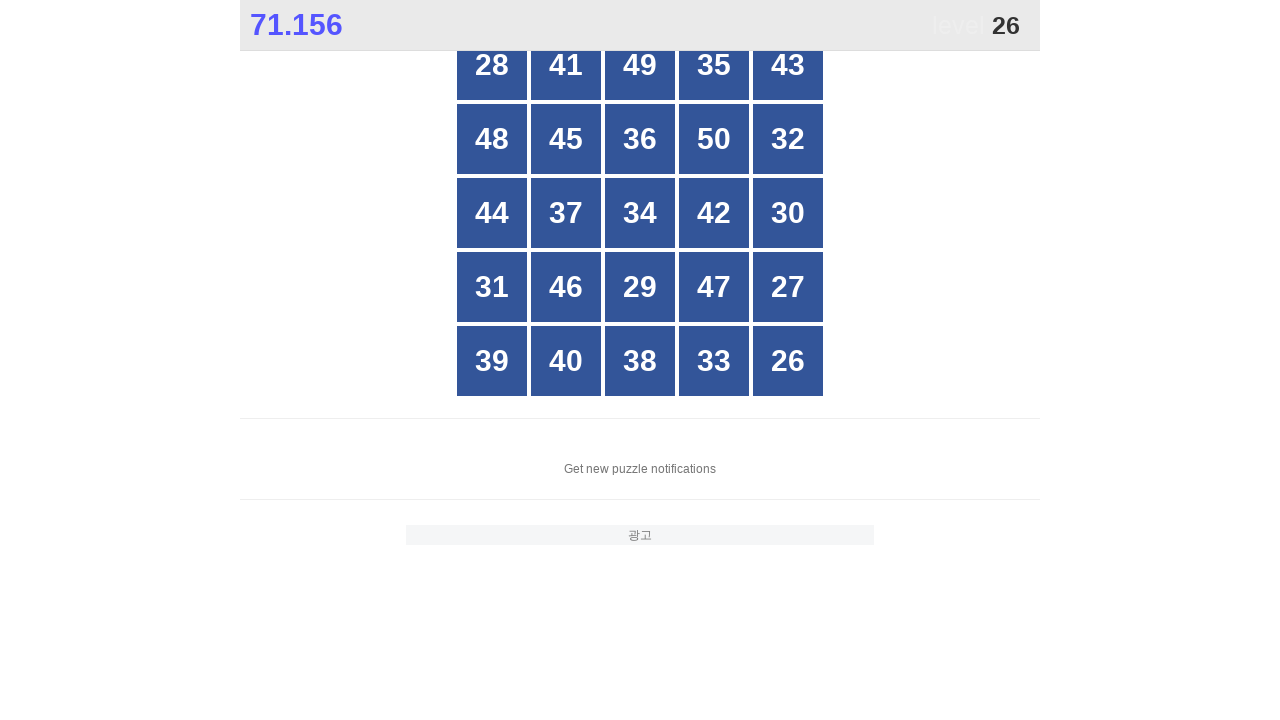

Checked button at index 7
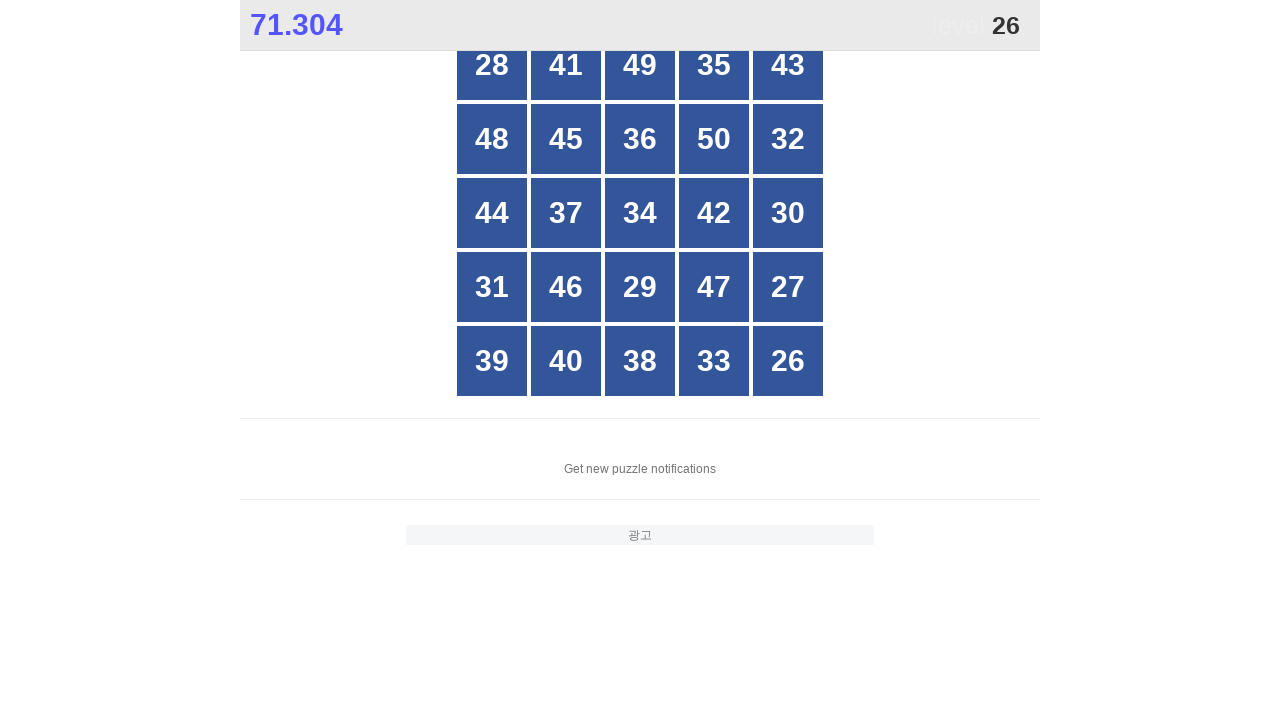

Checked button at index 8
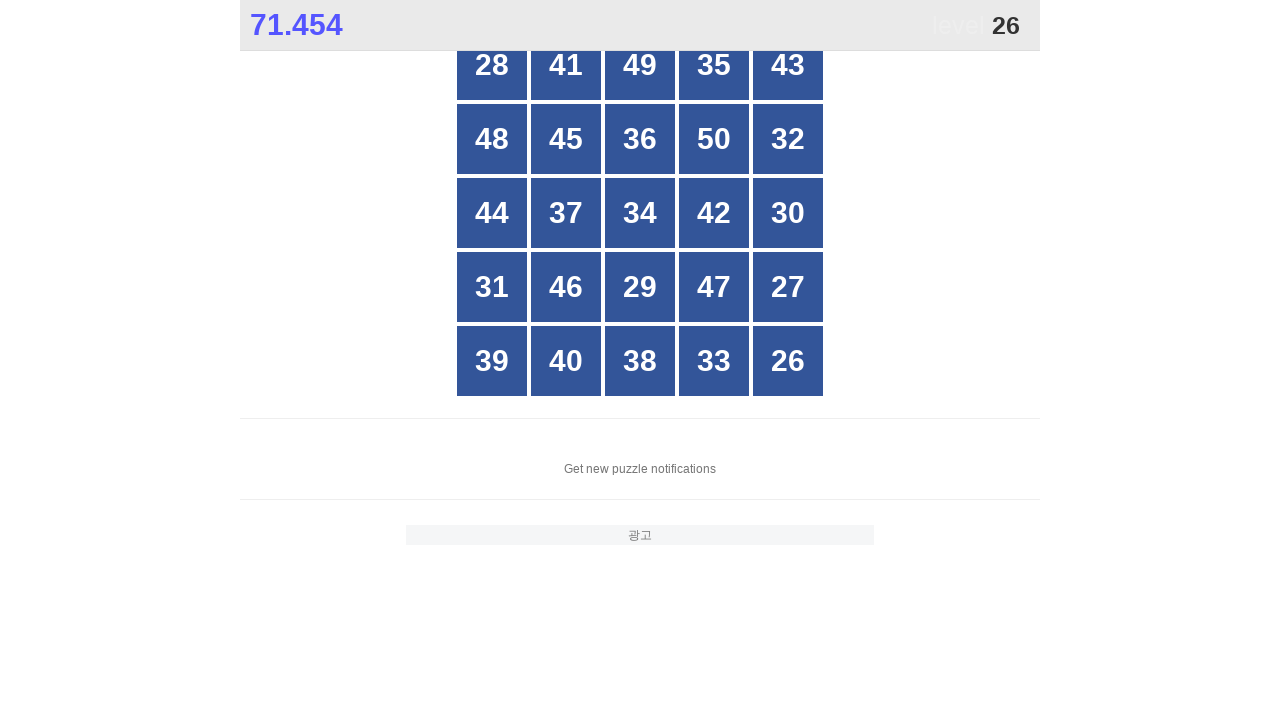

Checked button at index 9
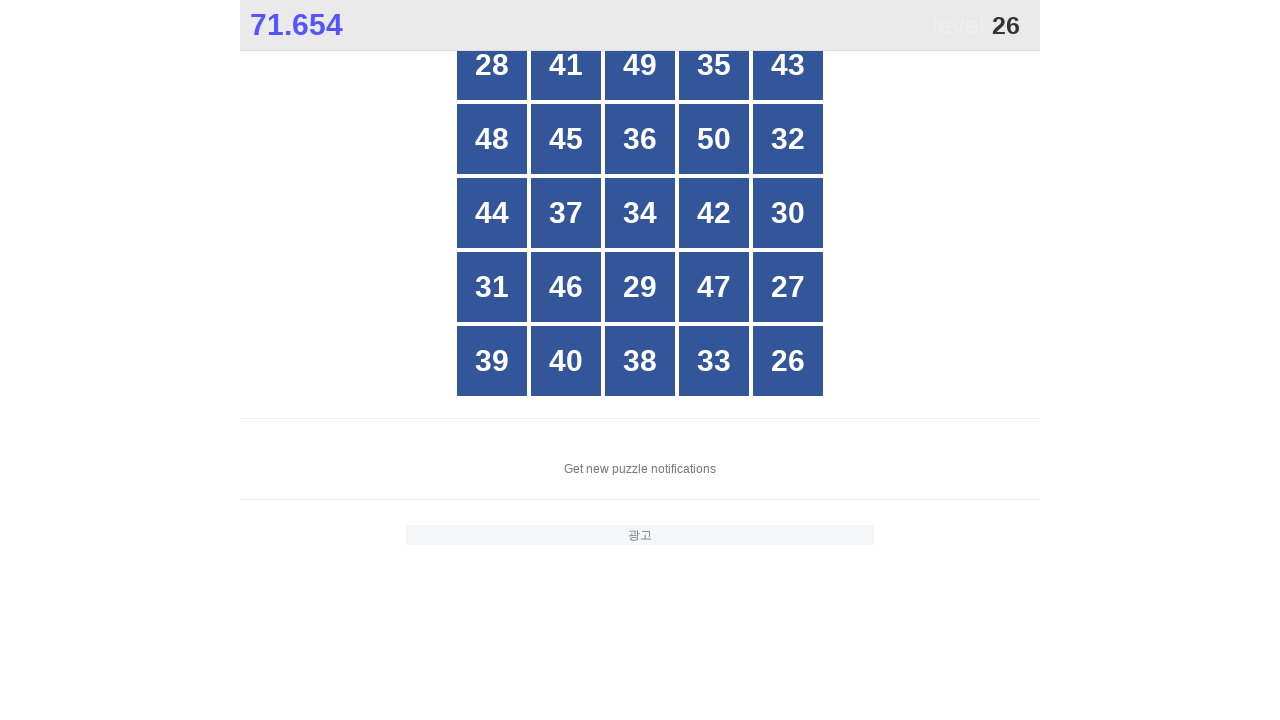

Checked button at index 10
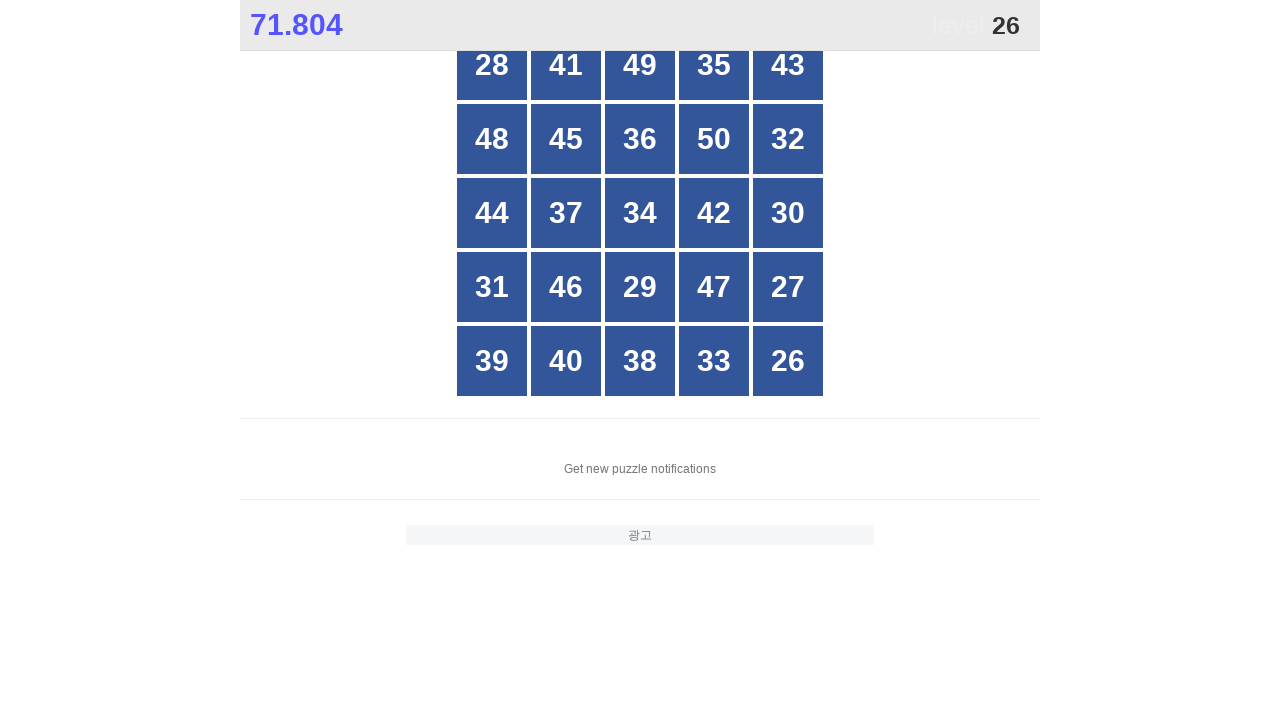

Checked button at index 11
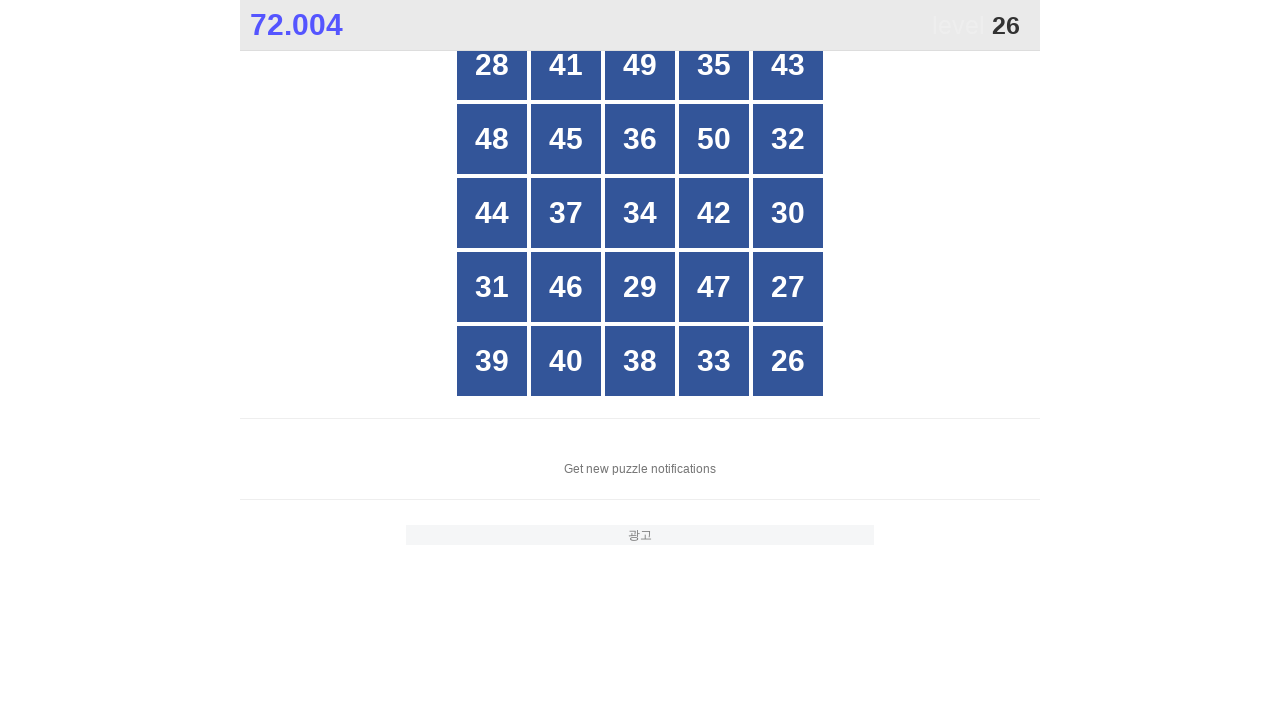

Checked button at index 12
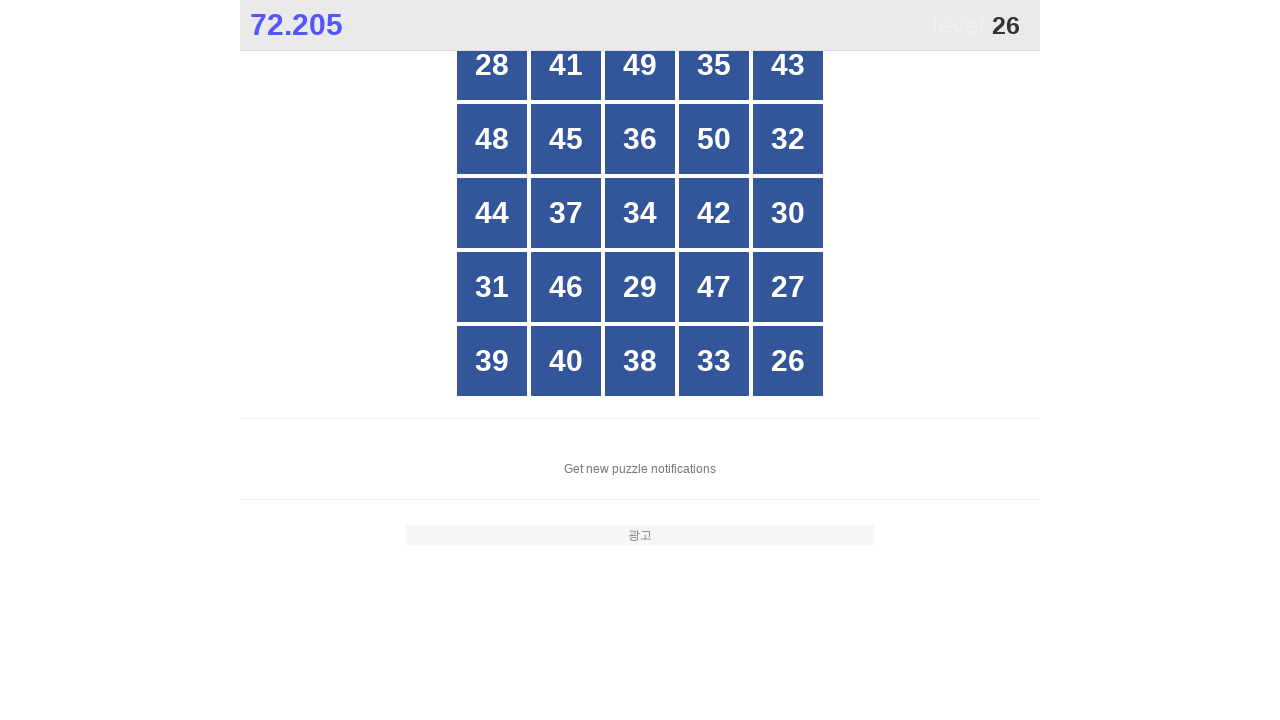

Checked button at index 13
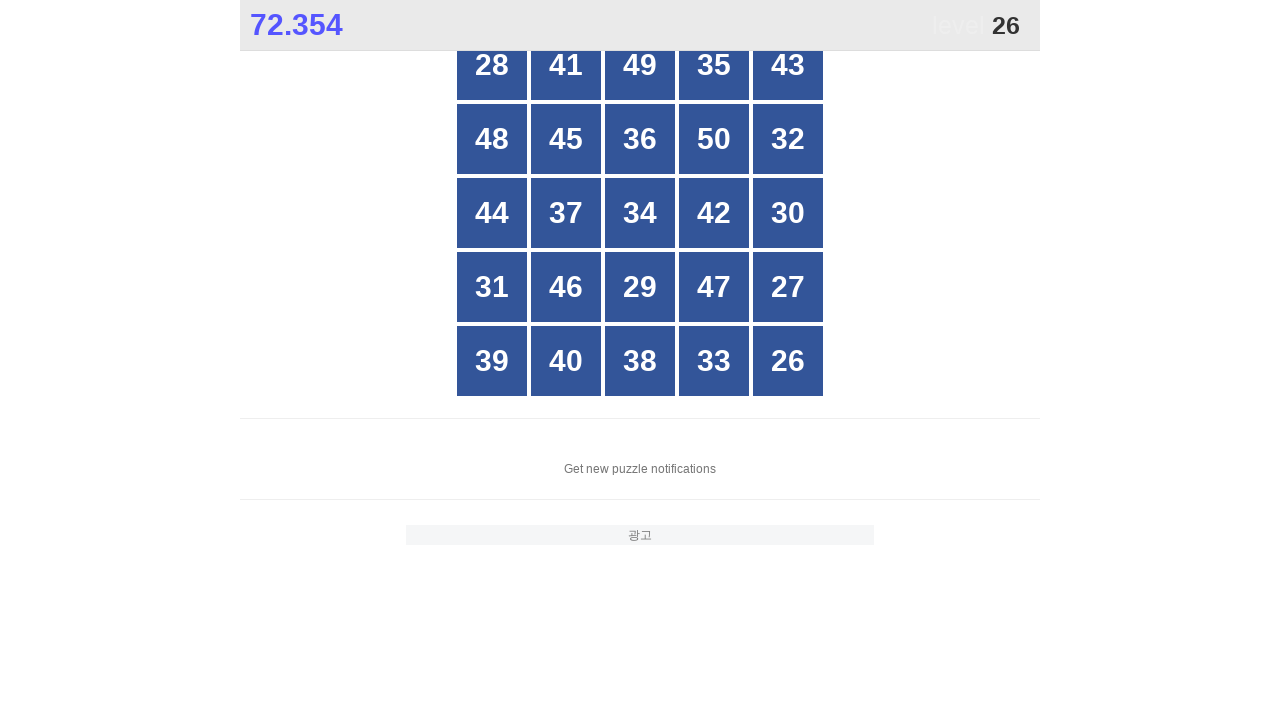

Checked button at index 14
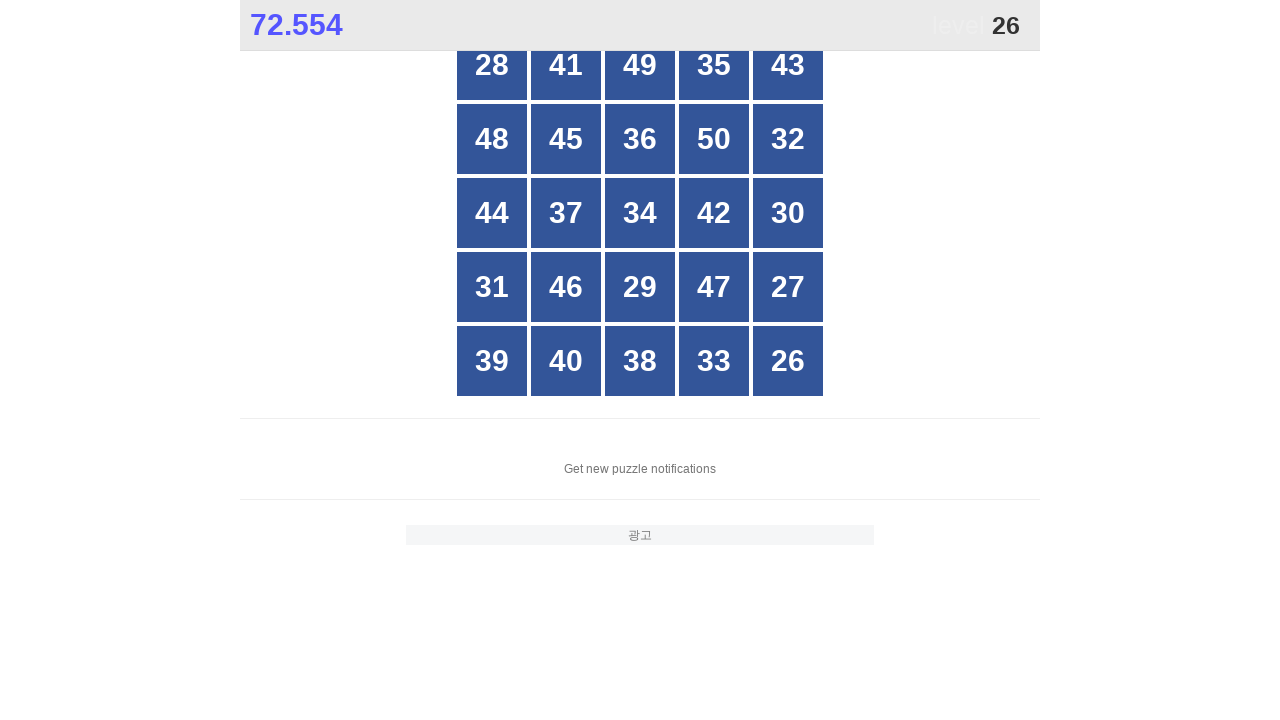

Checked button at index 15
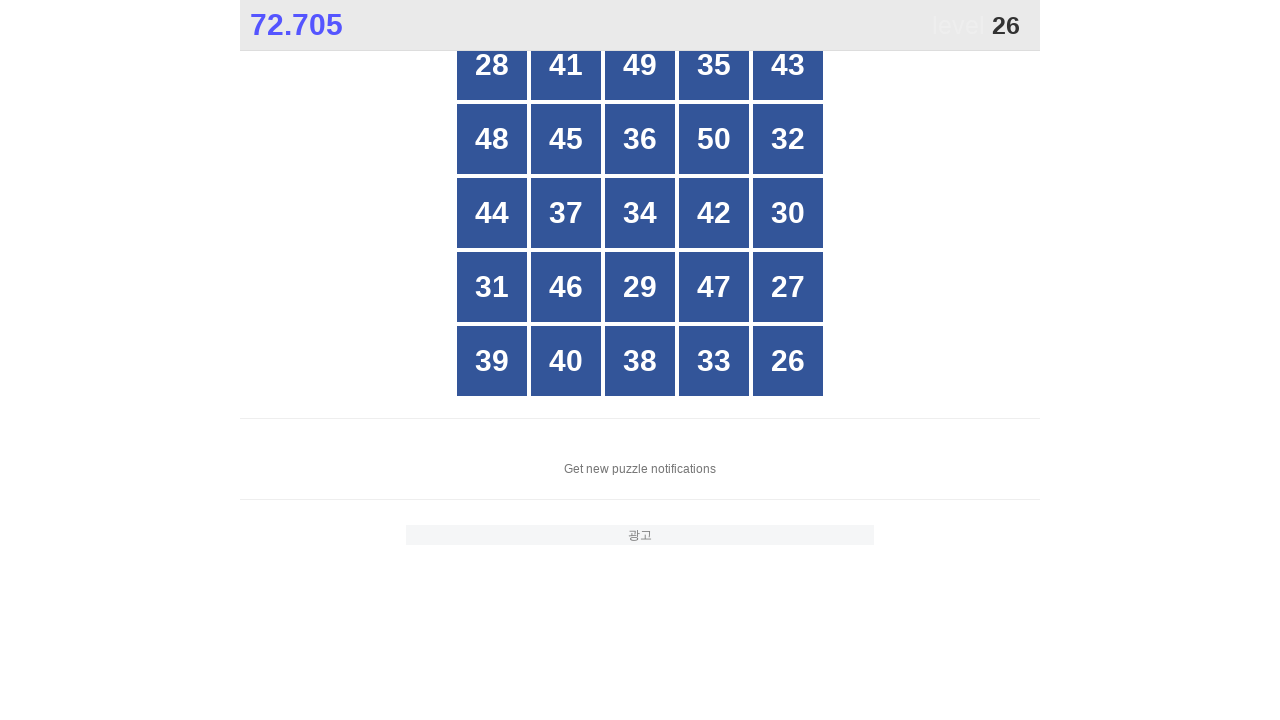

Checked button at index 16
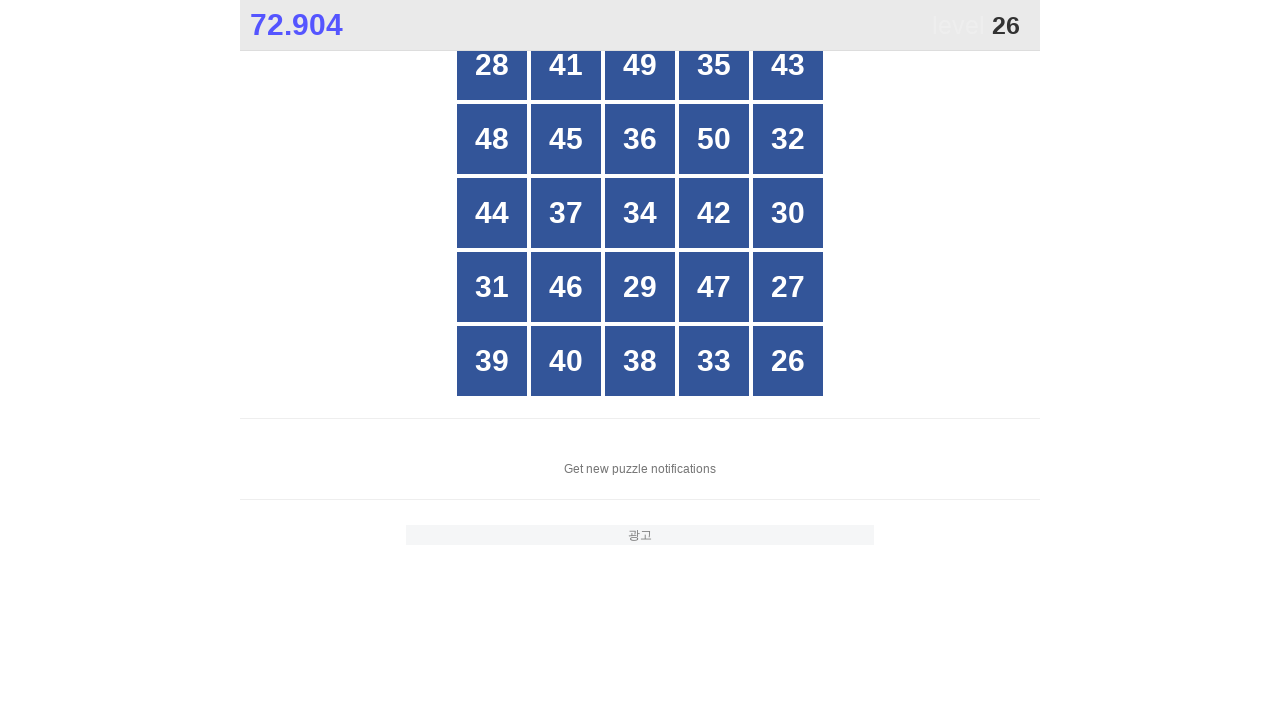

Checked button at index 17
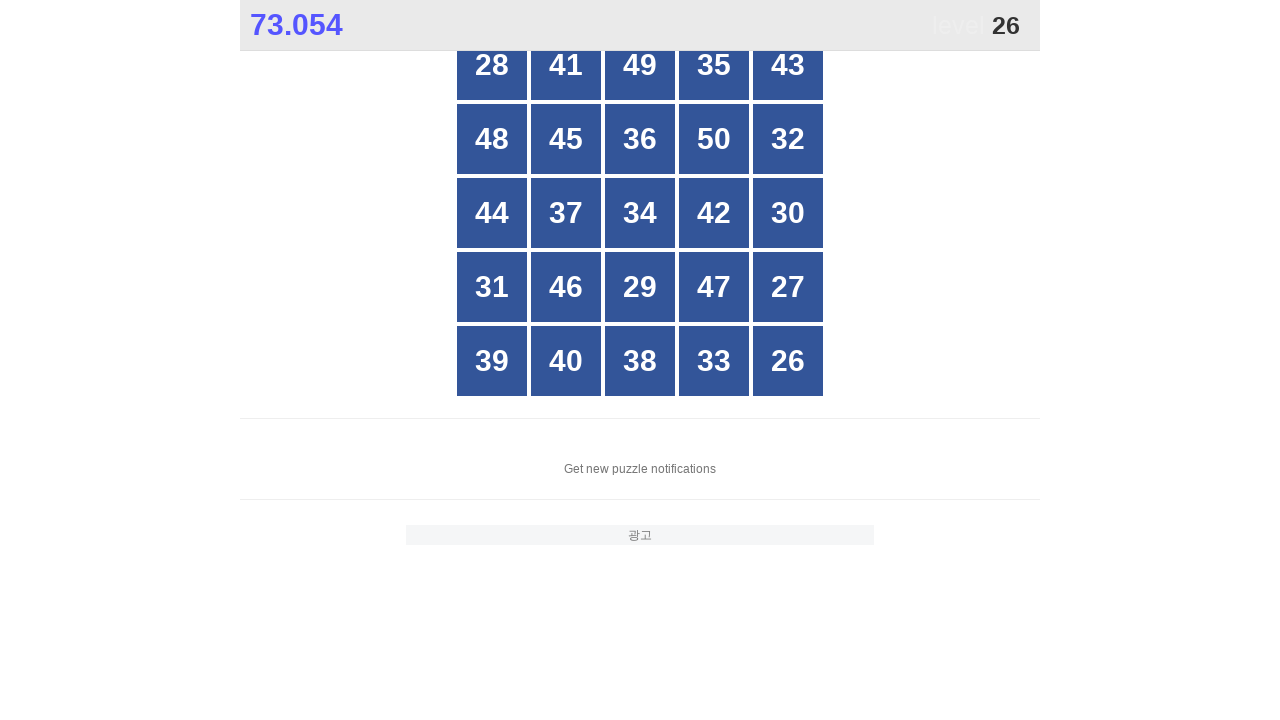

Checked button at index 18
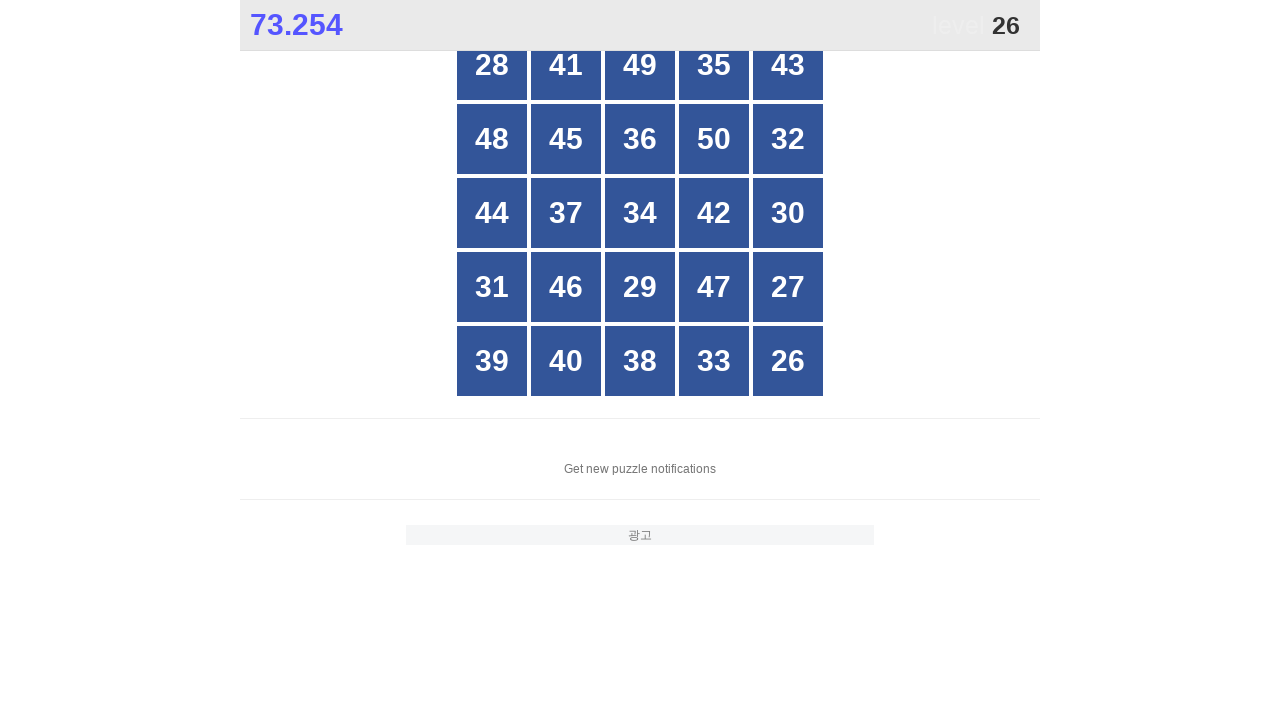

Checked button at index 19
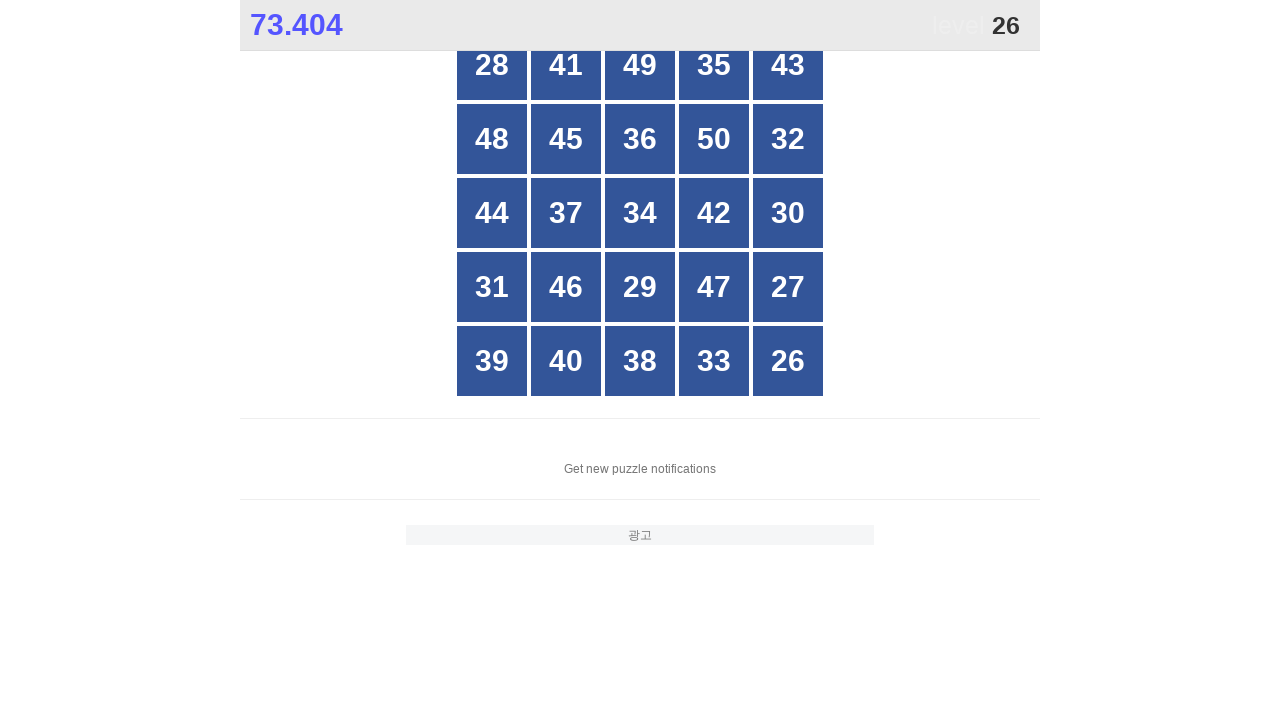

Checked button at index 20
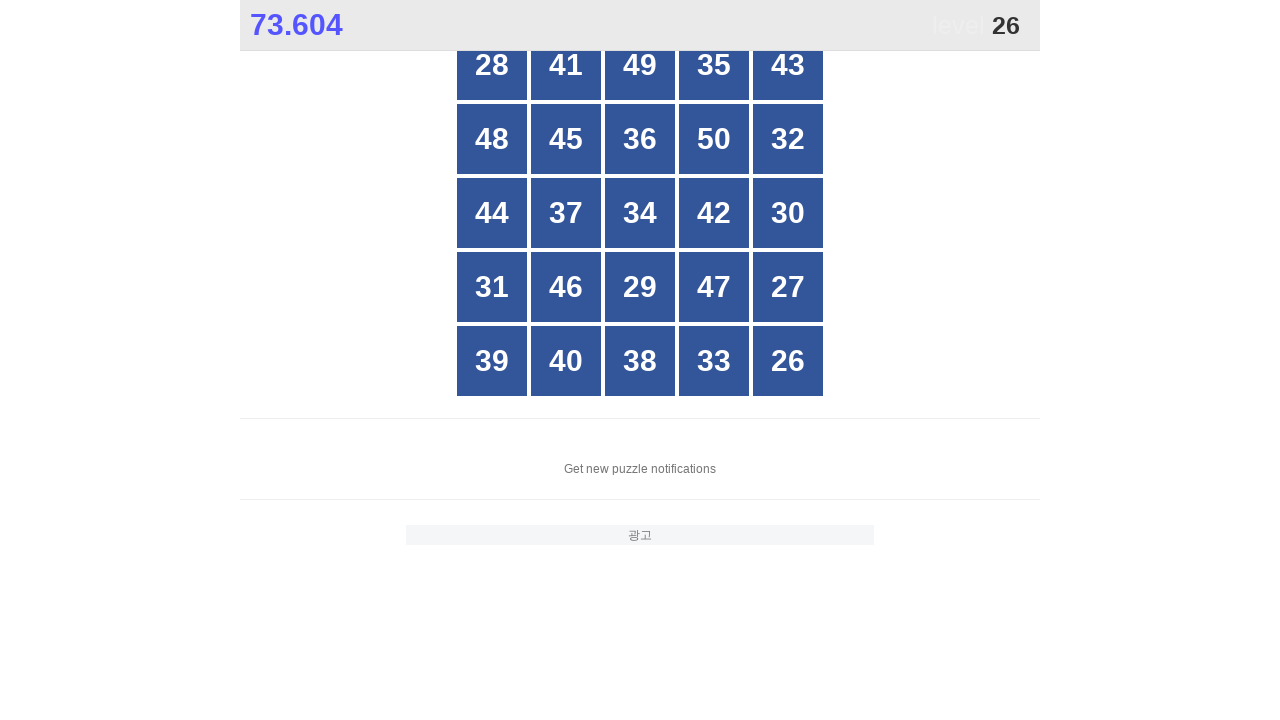

Checked button at index 21
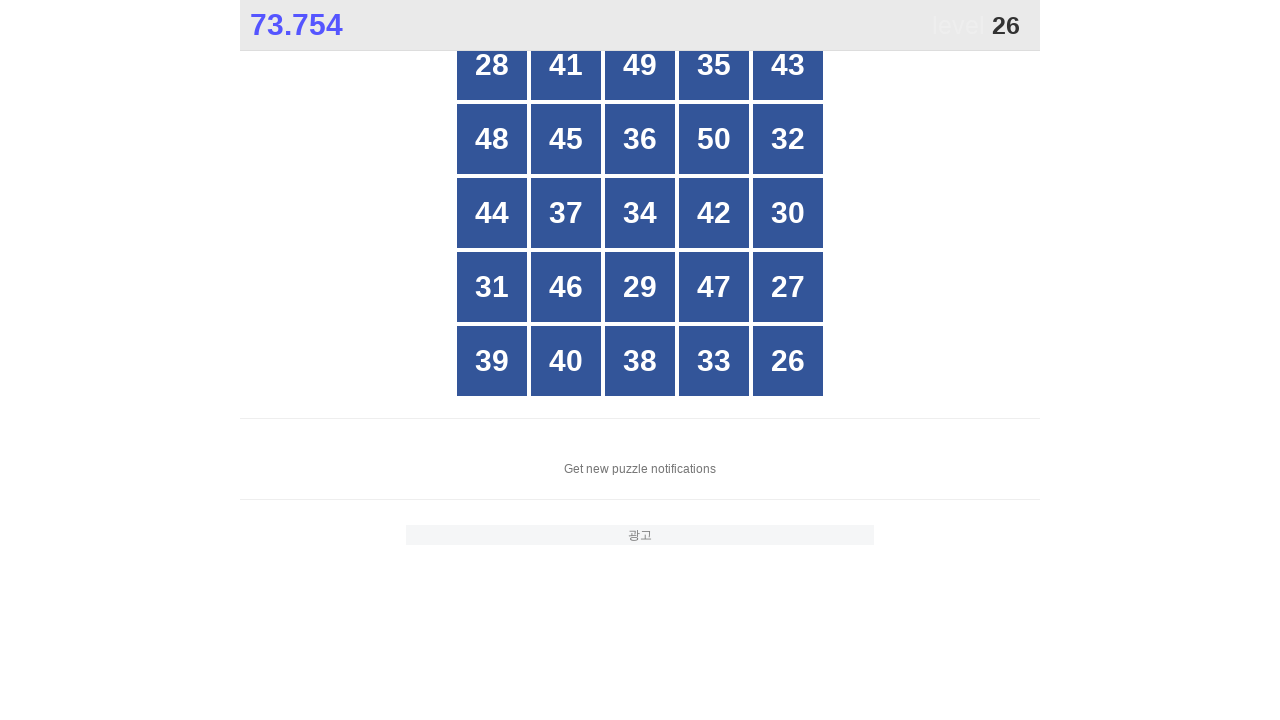

Checked button at index 22
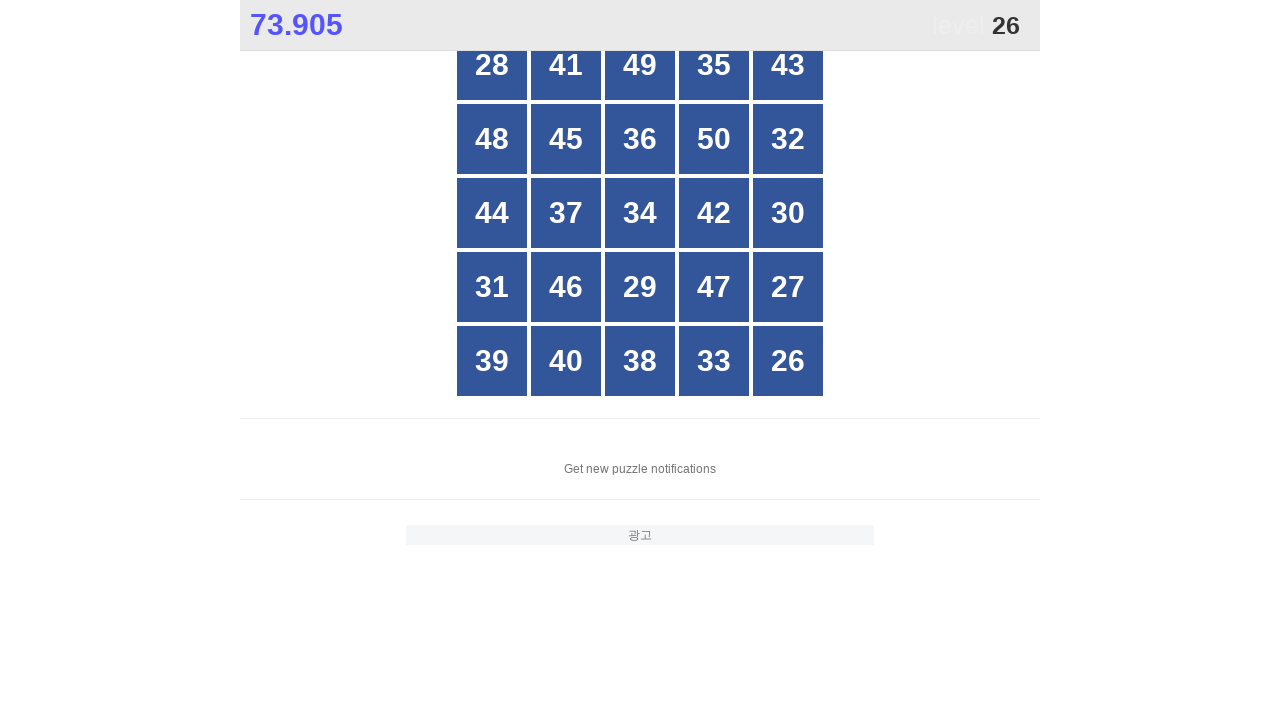

Checked button at index 23
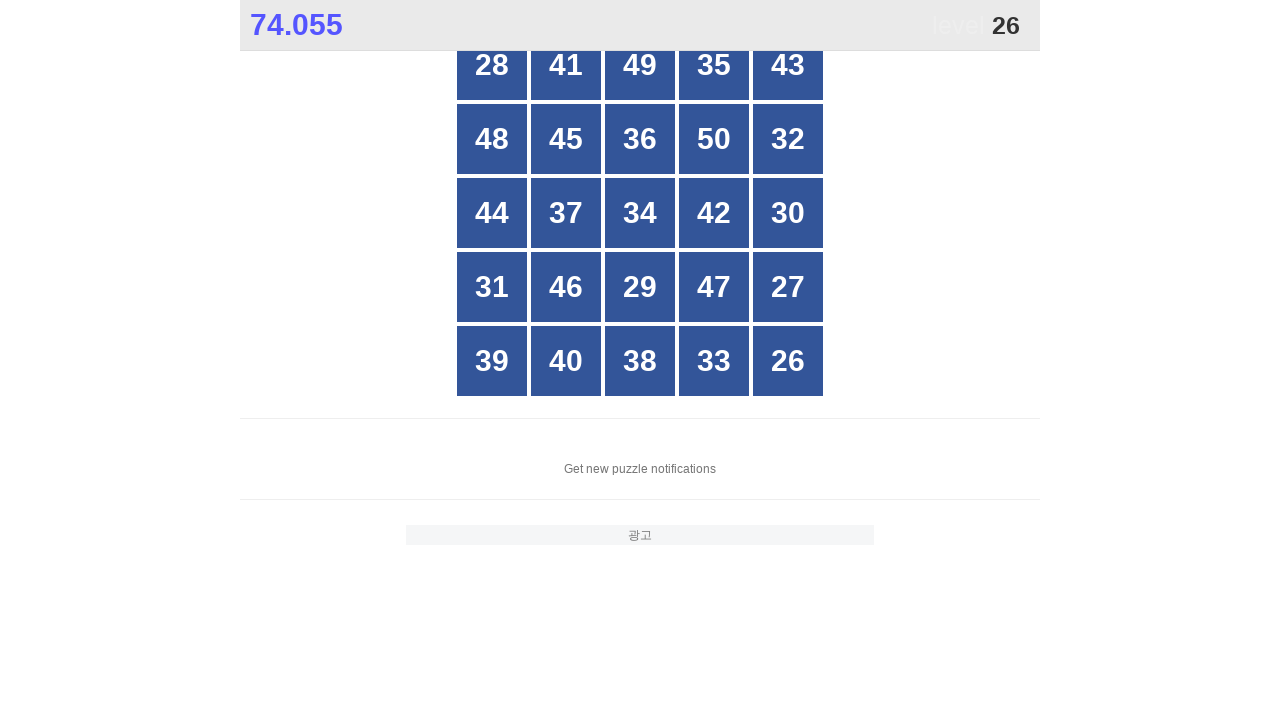

Checked button at index 24
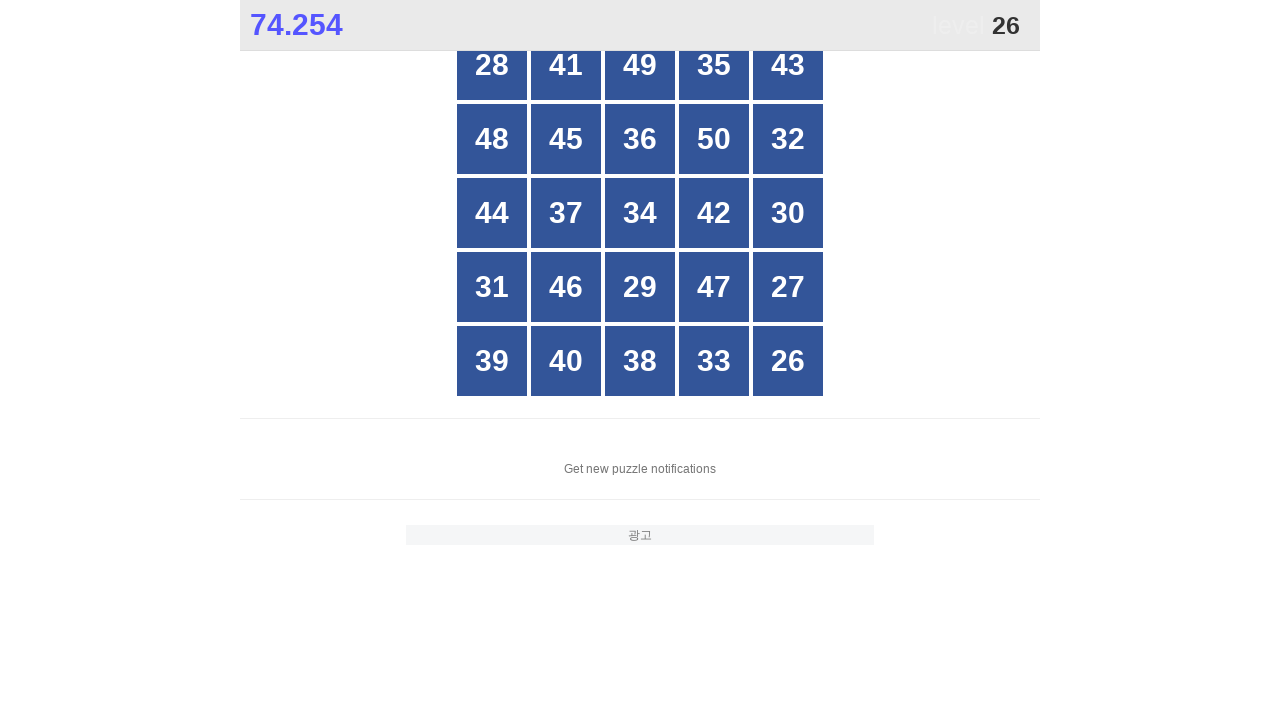

Clicked button number 26 at (788, 361) on xpath=//*[@id="grid"]/div >> nth=24
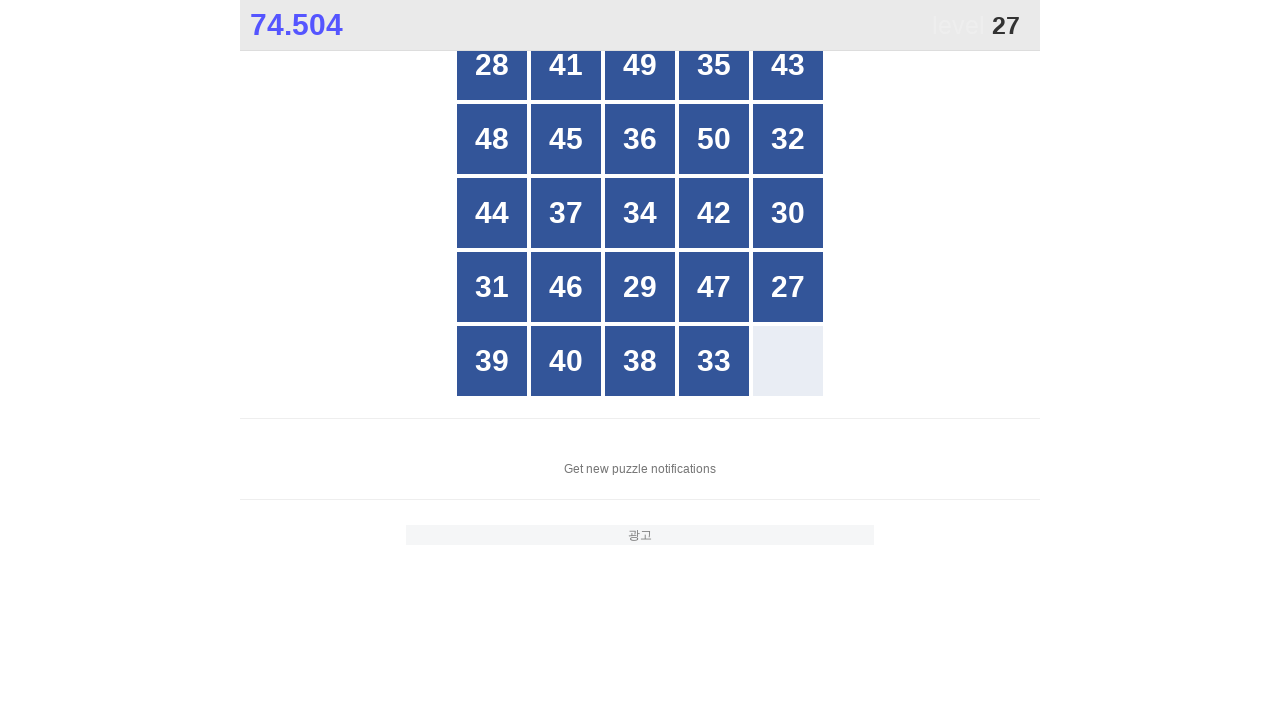

Located grid buttons for number 27
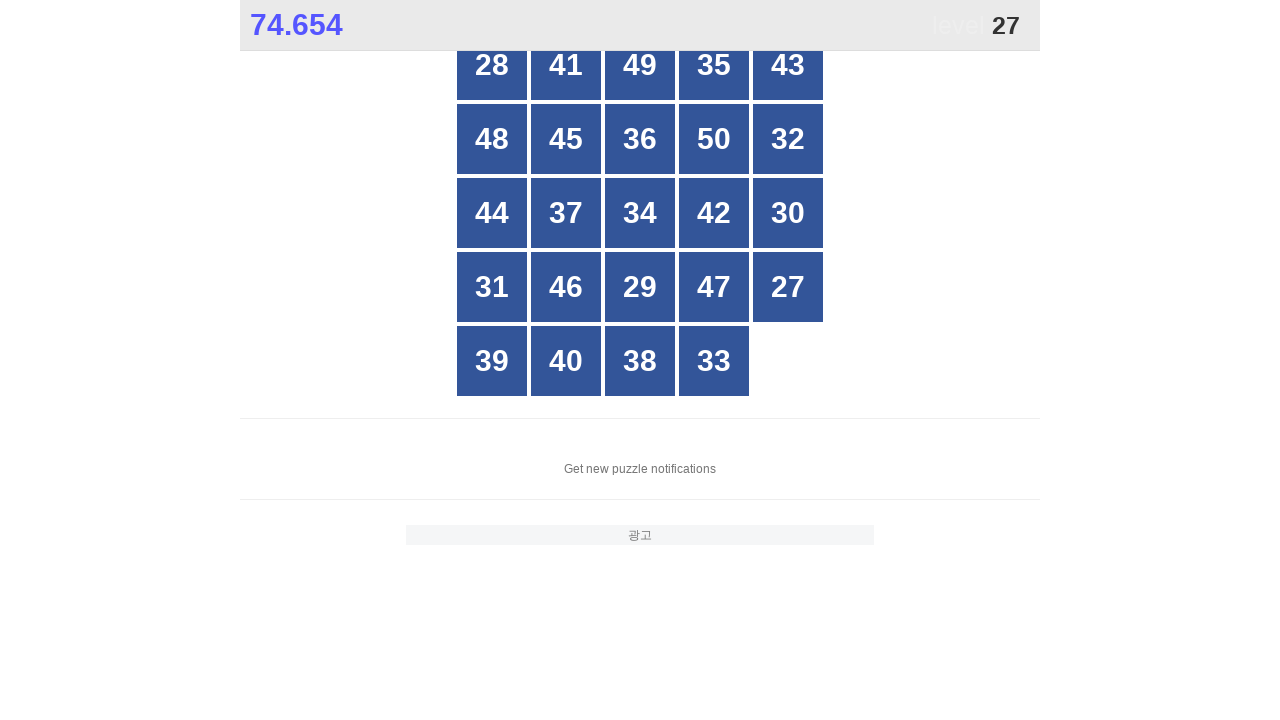

Counted 25 buttons in grid
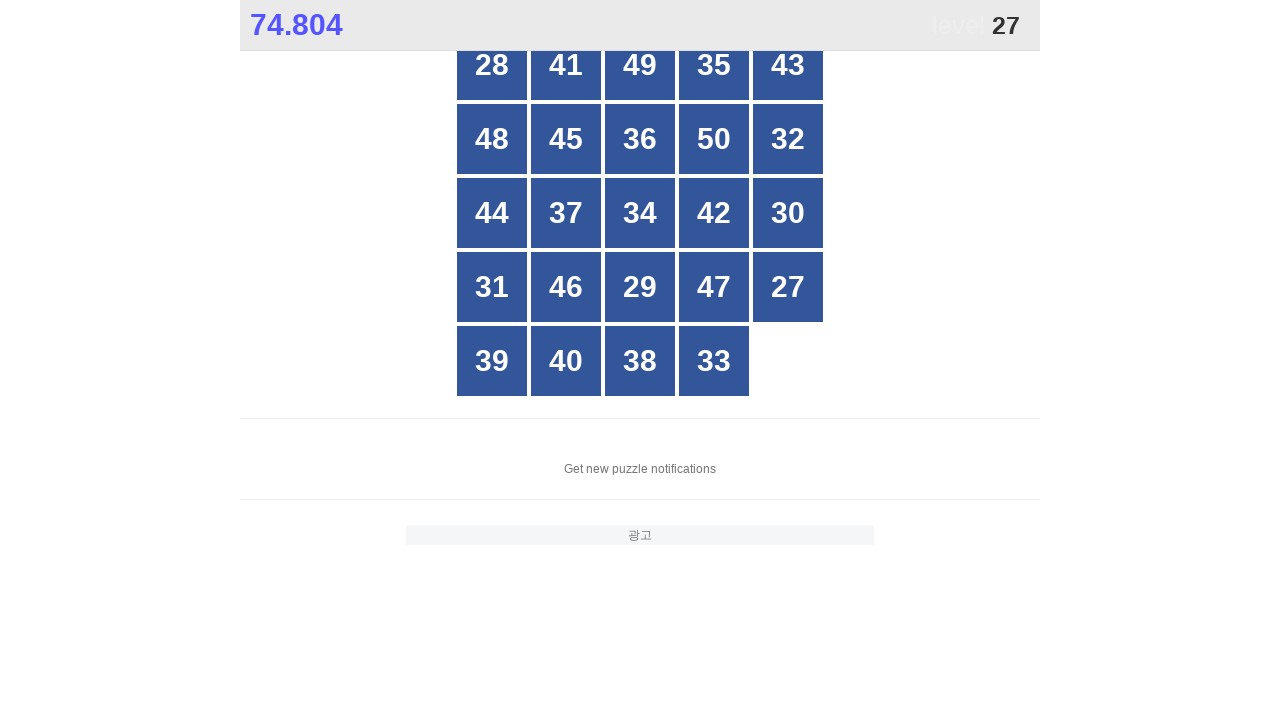

Checked button at index 0
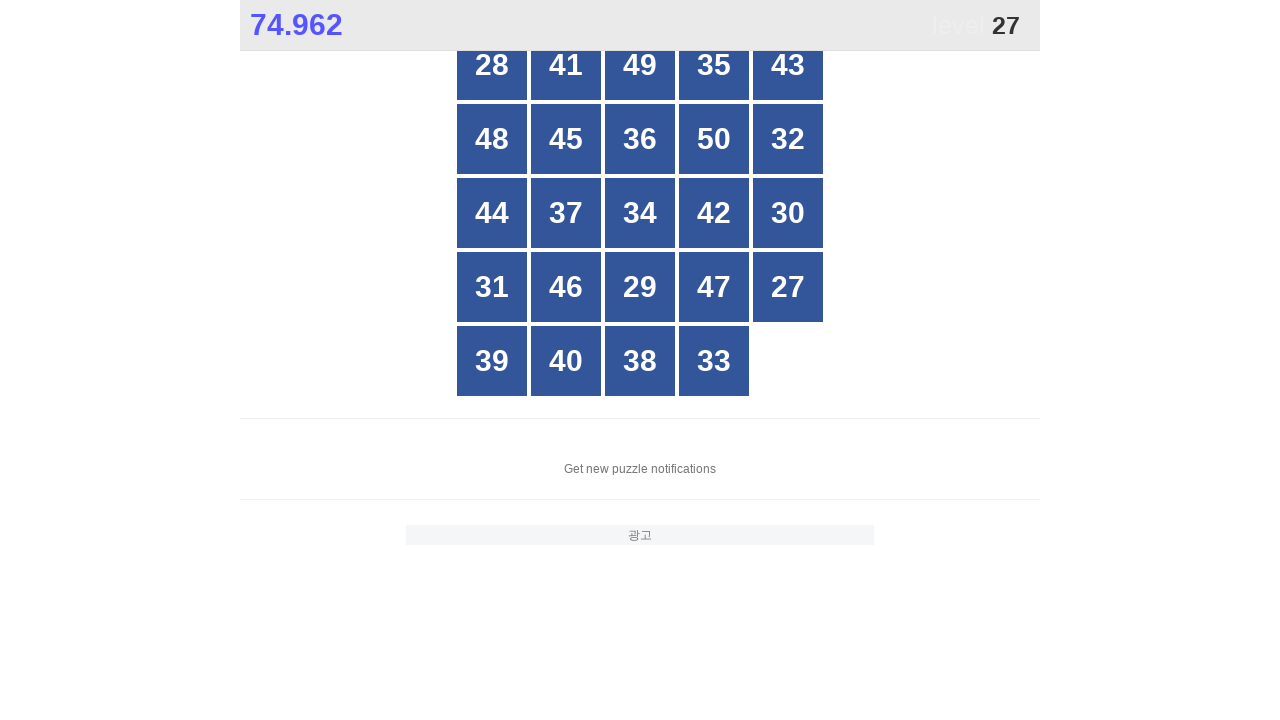

Checked button at index 1
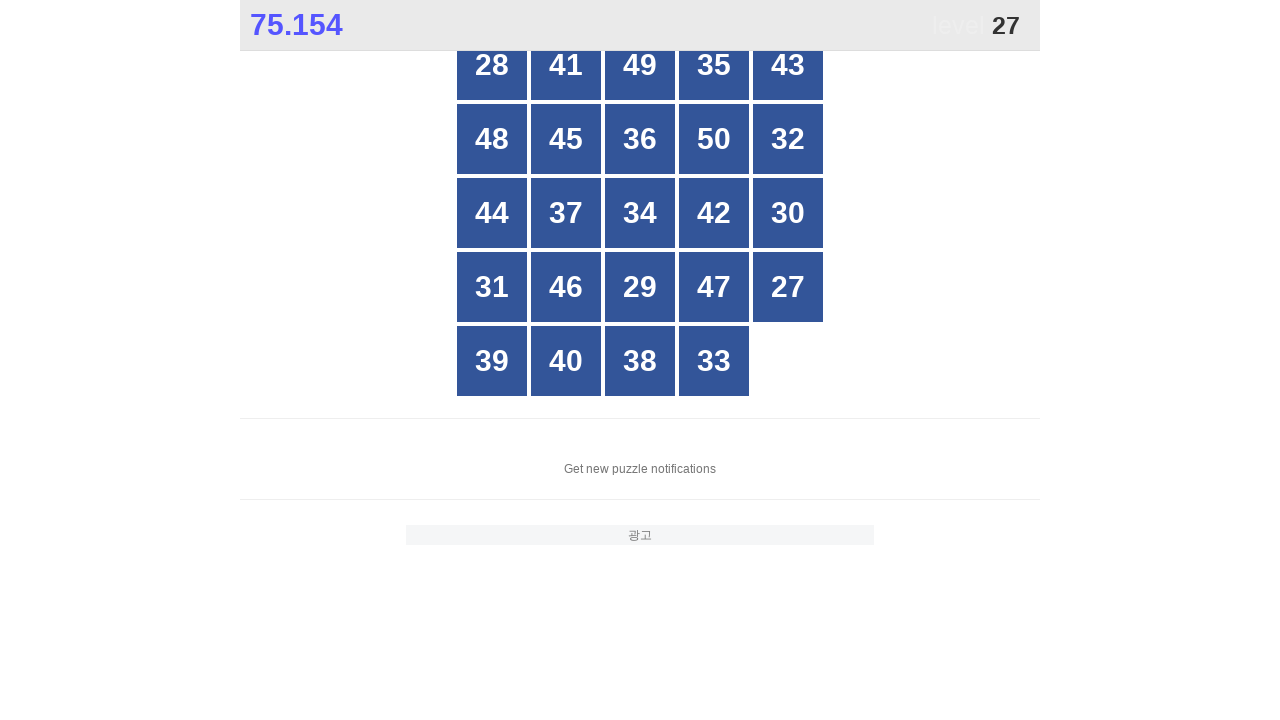

Checked button at index 2
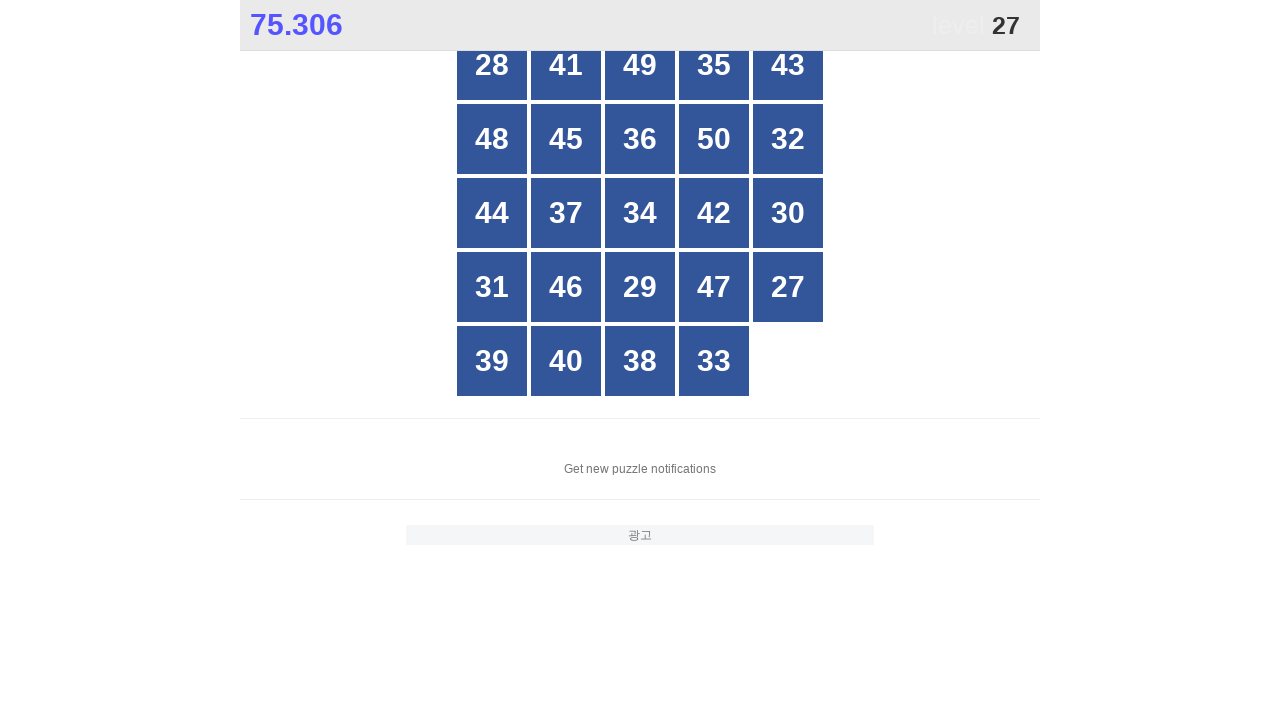

Checked button at index 3
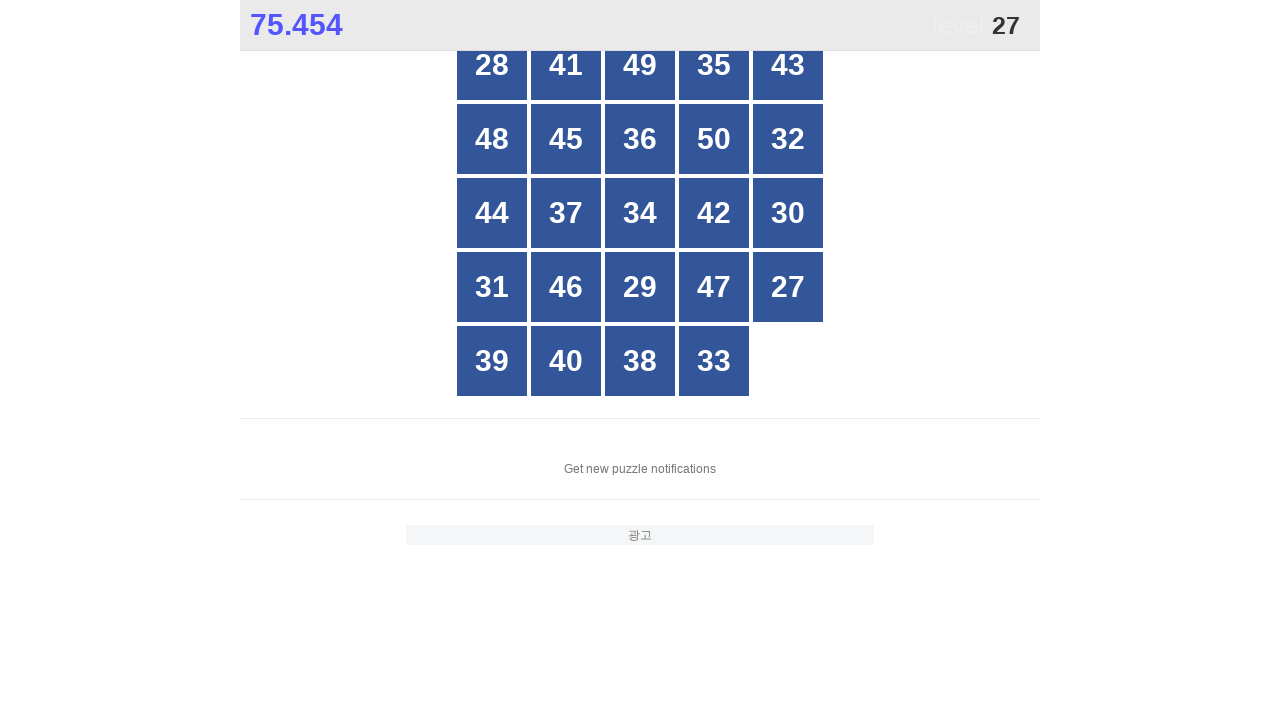

Checked button at index 4
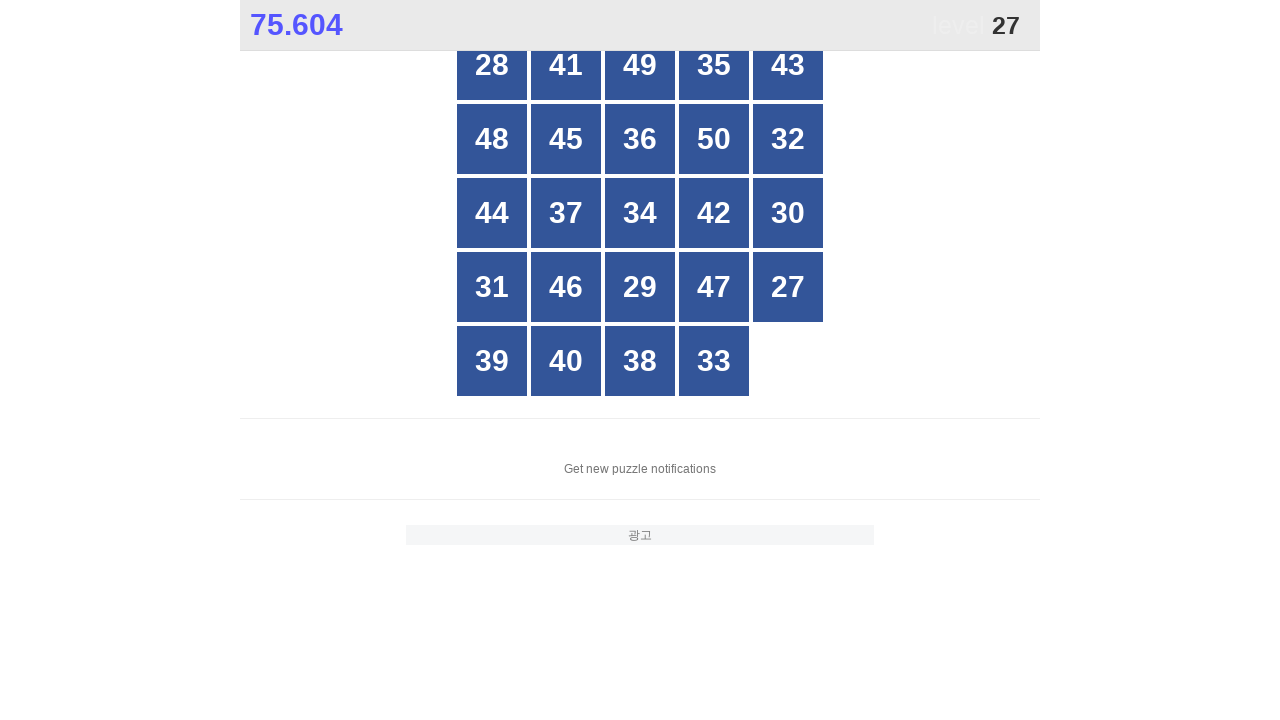

Checked button at index 5
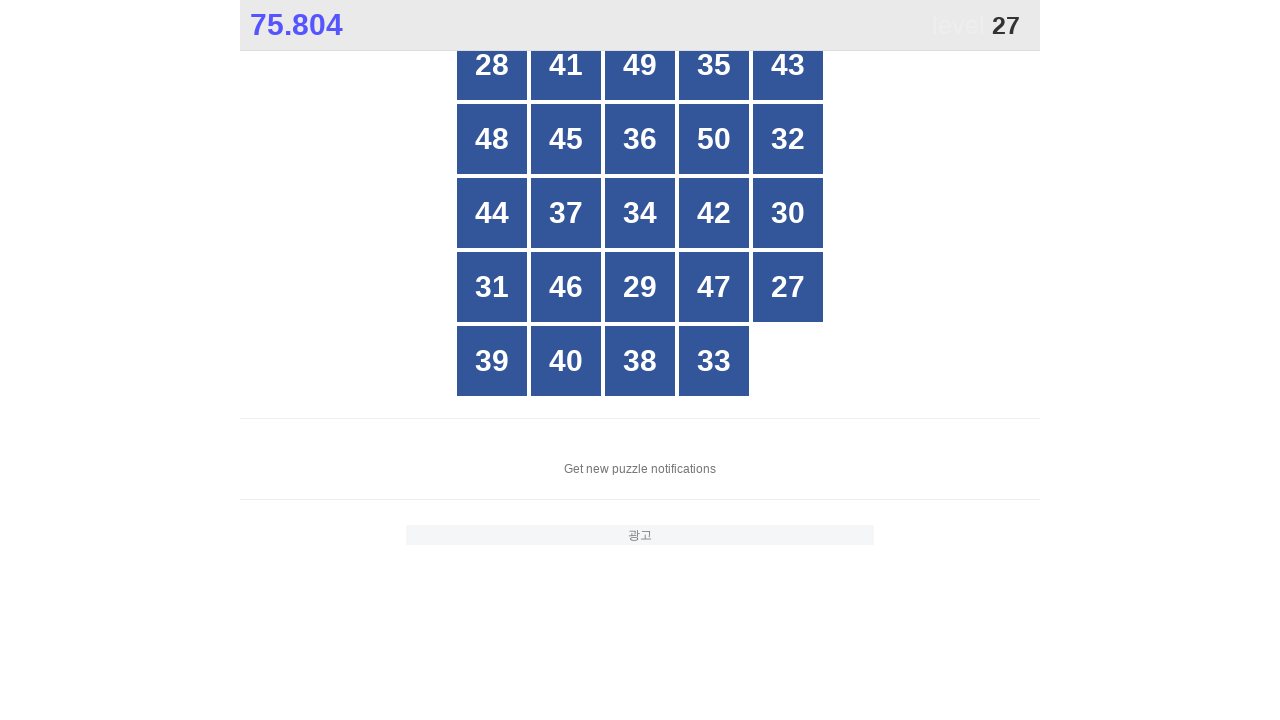

Checked button at index 6
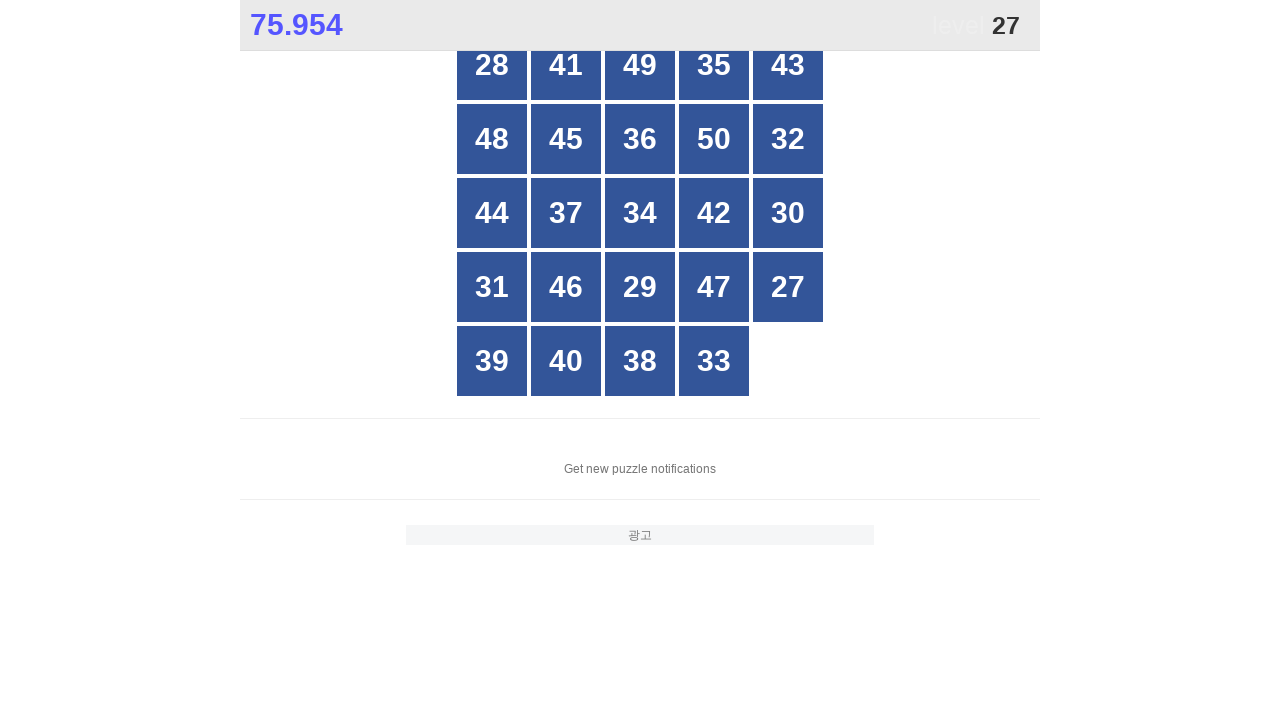

Checked button at index 7
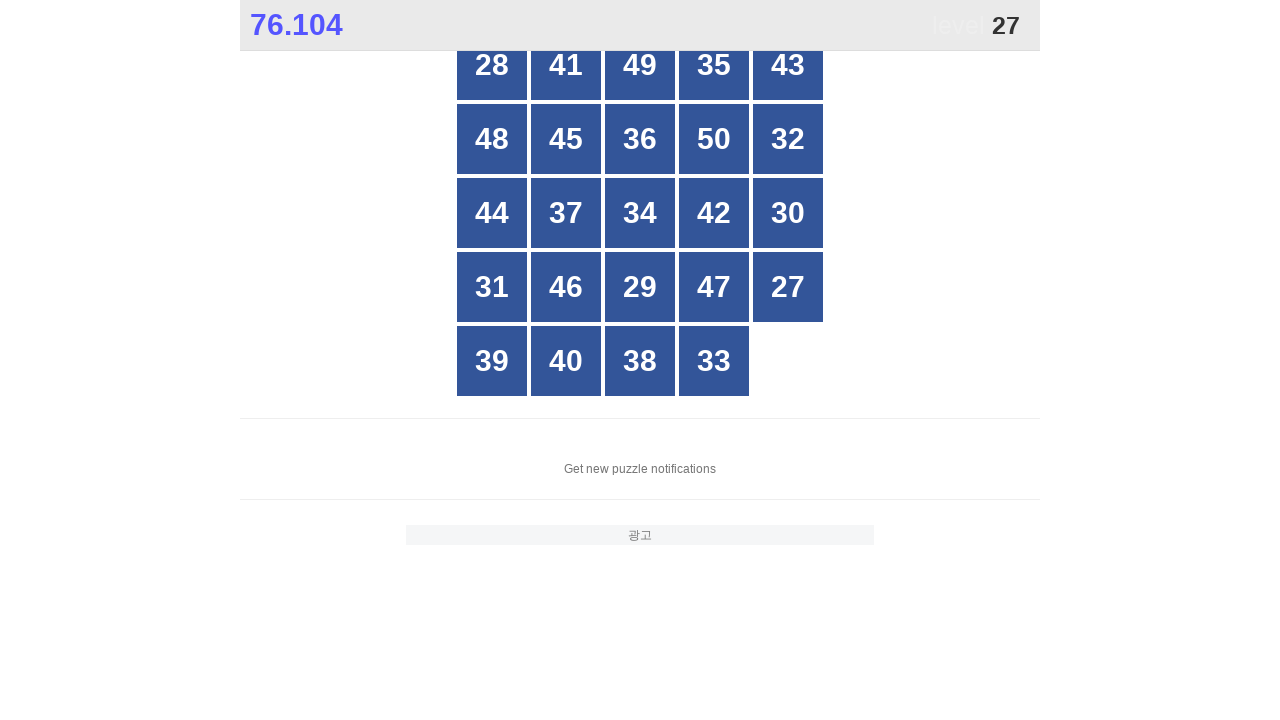

Checked button at index 8
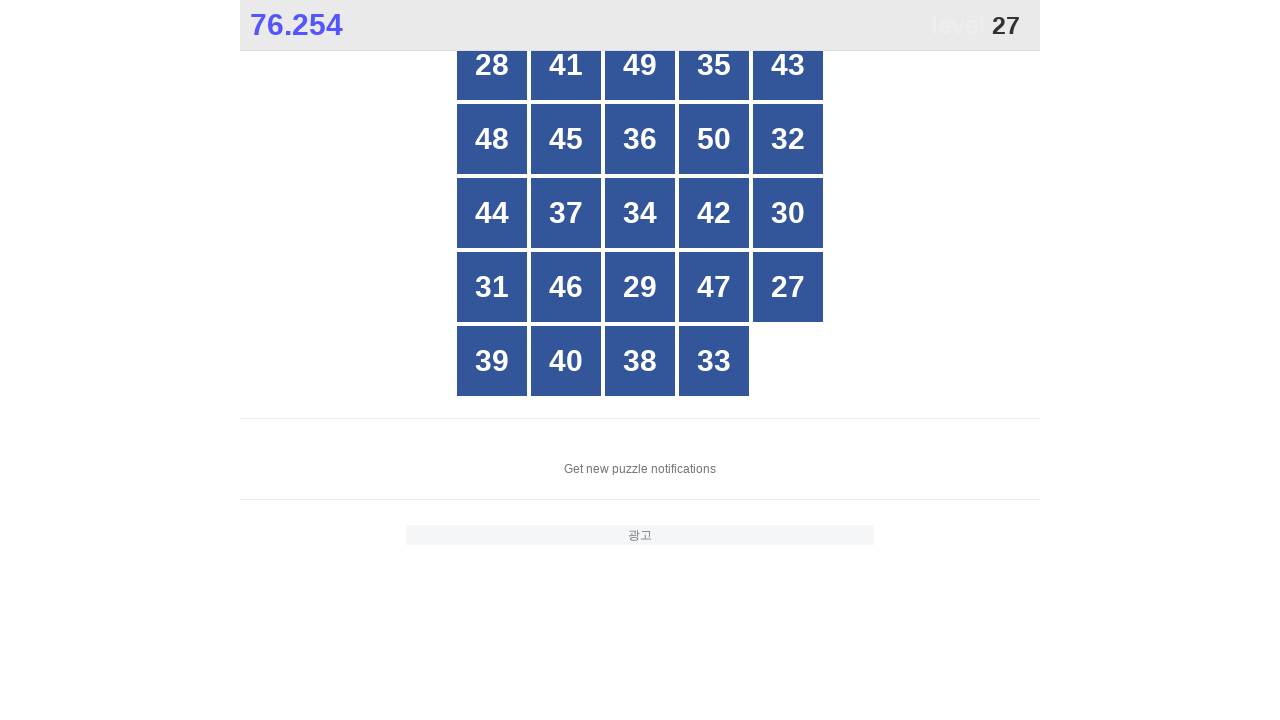

Checked button at index 9
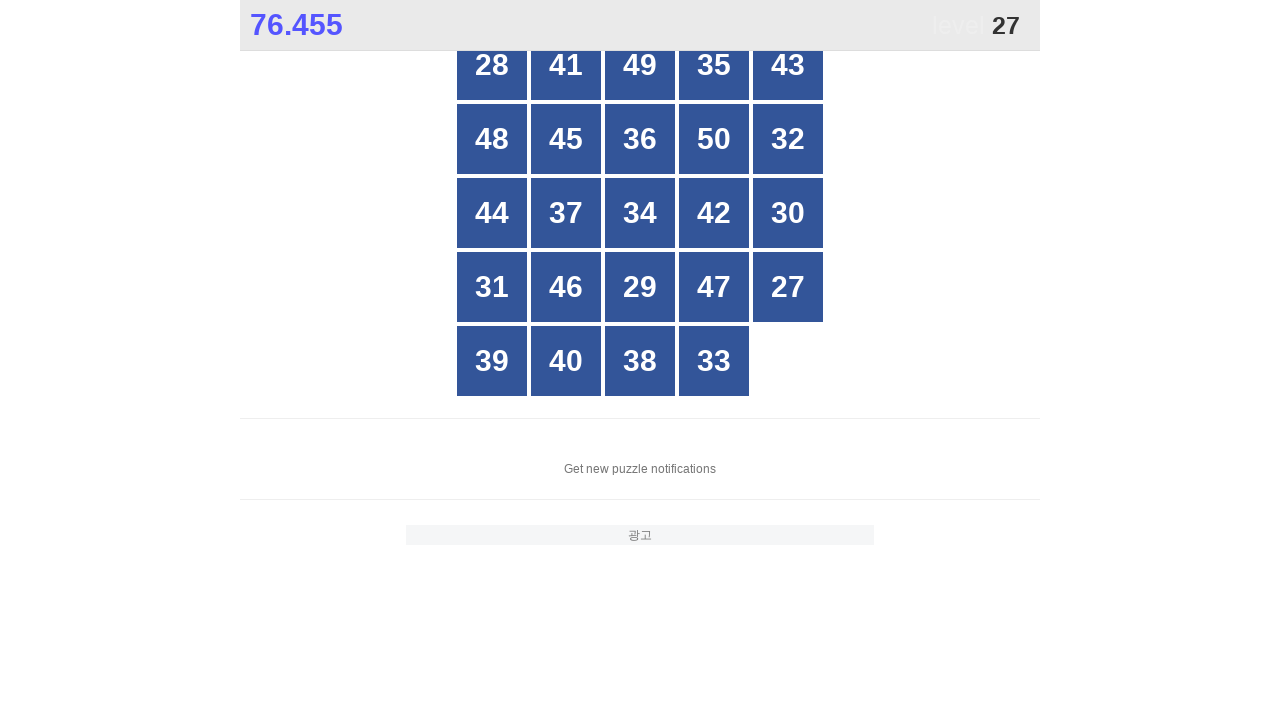

Checked button at index 10
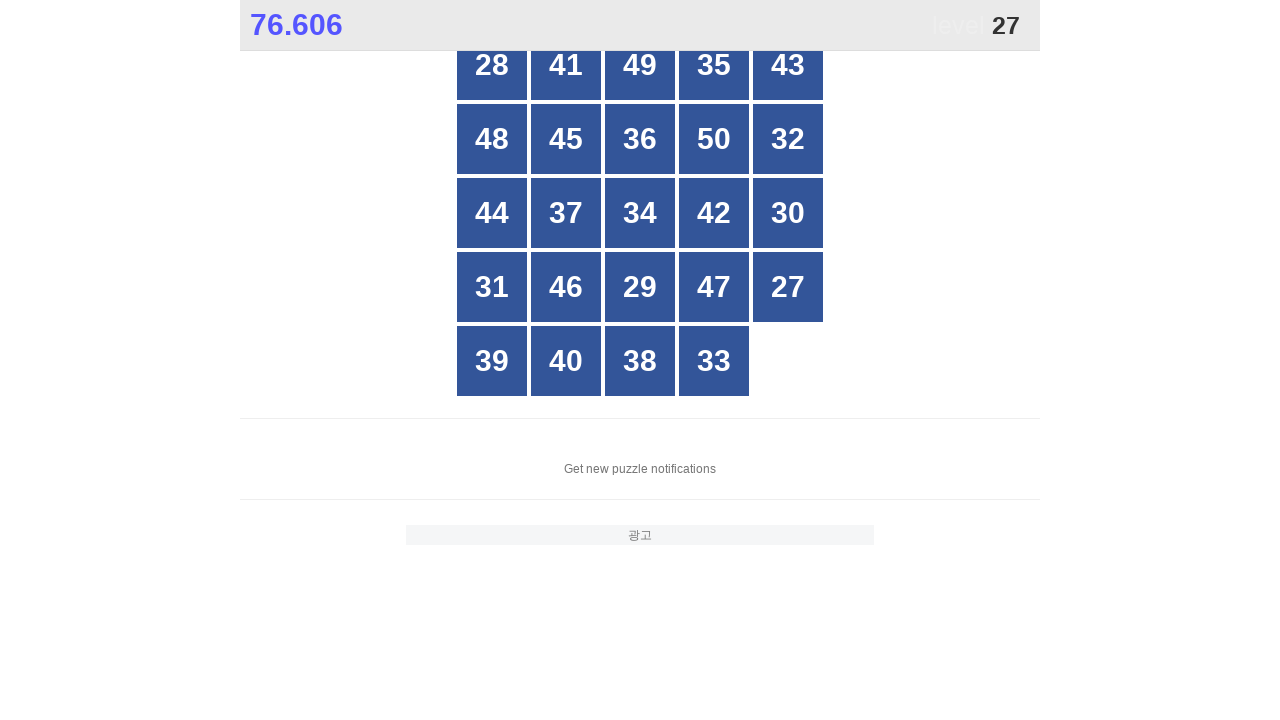

Checked button at index 11
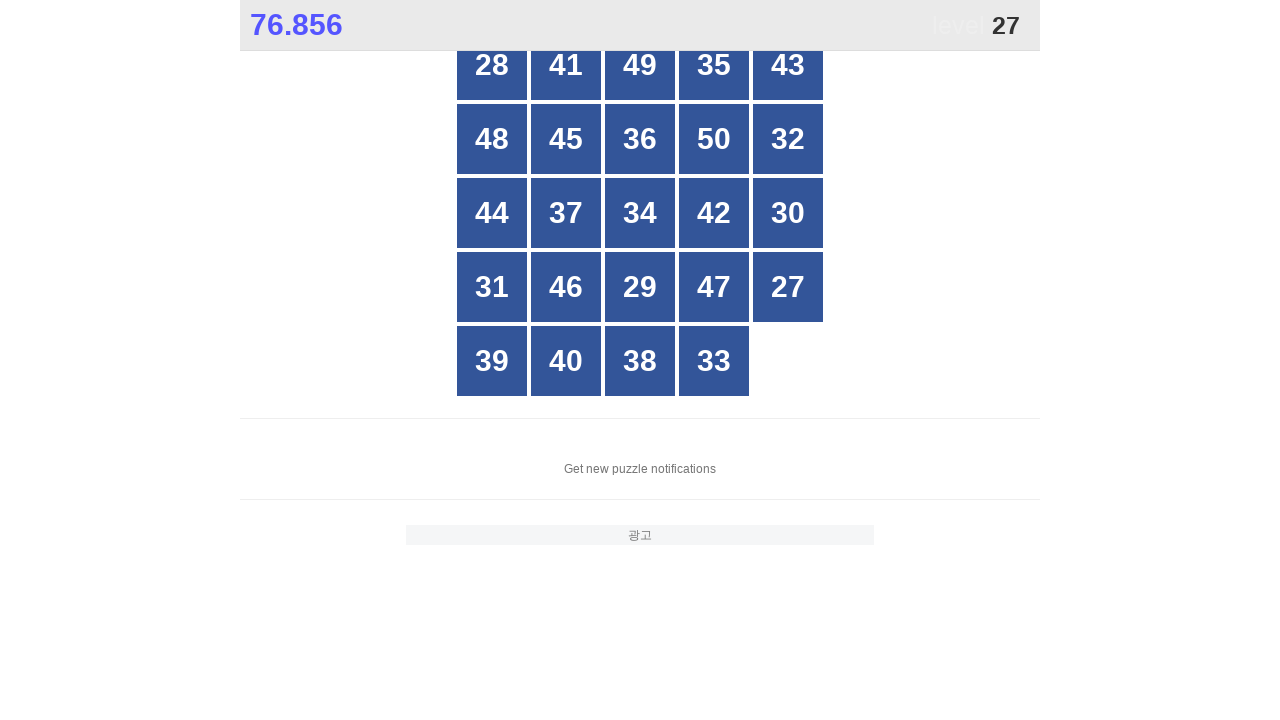

Checked button at index 12
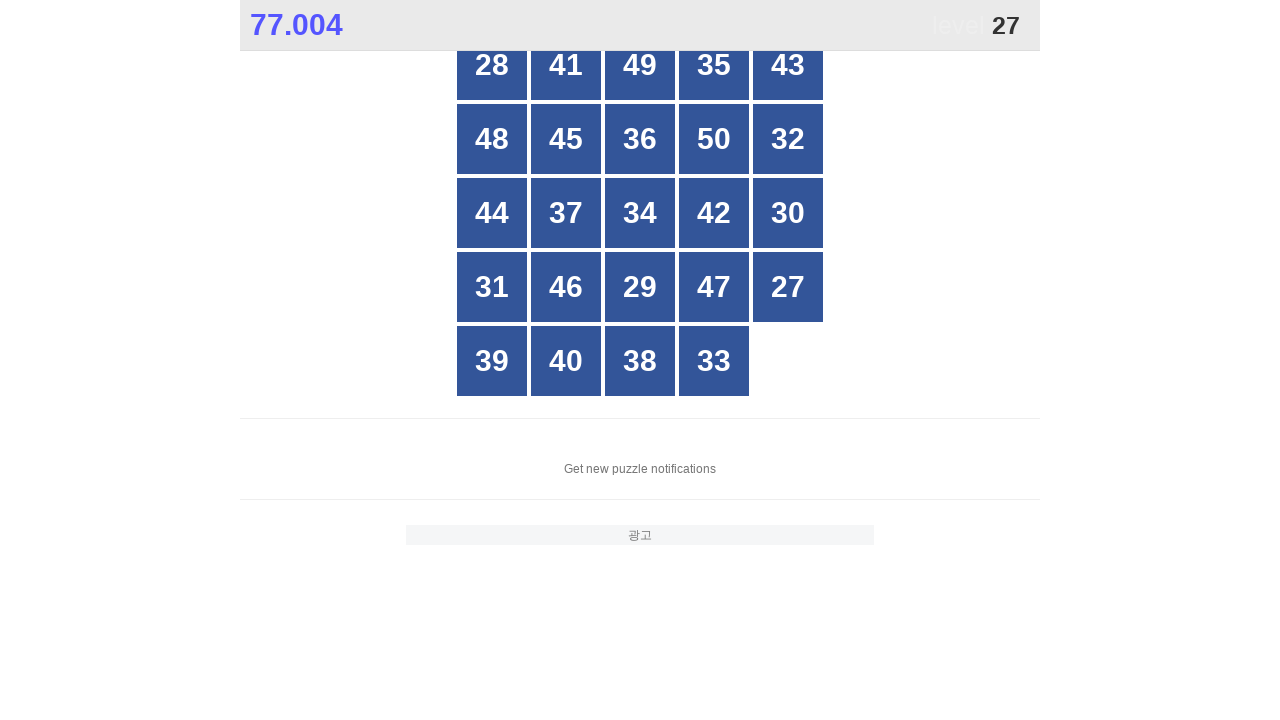

Checked button at index 13
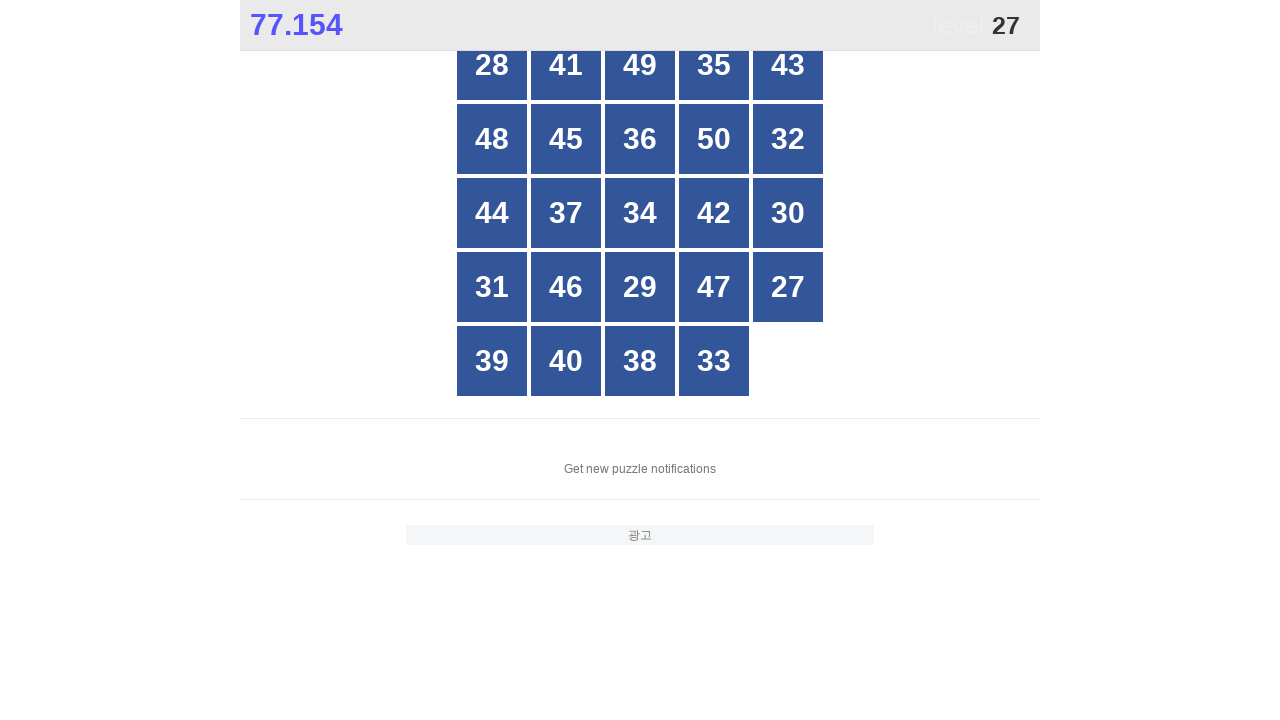

Checked button at index 14
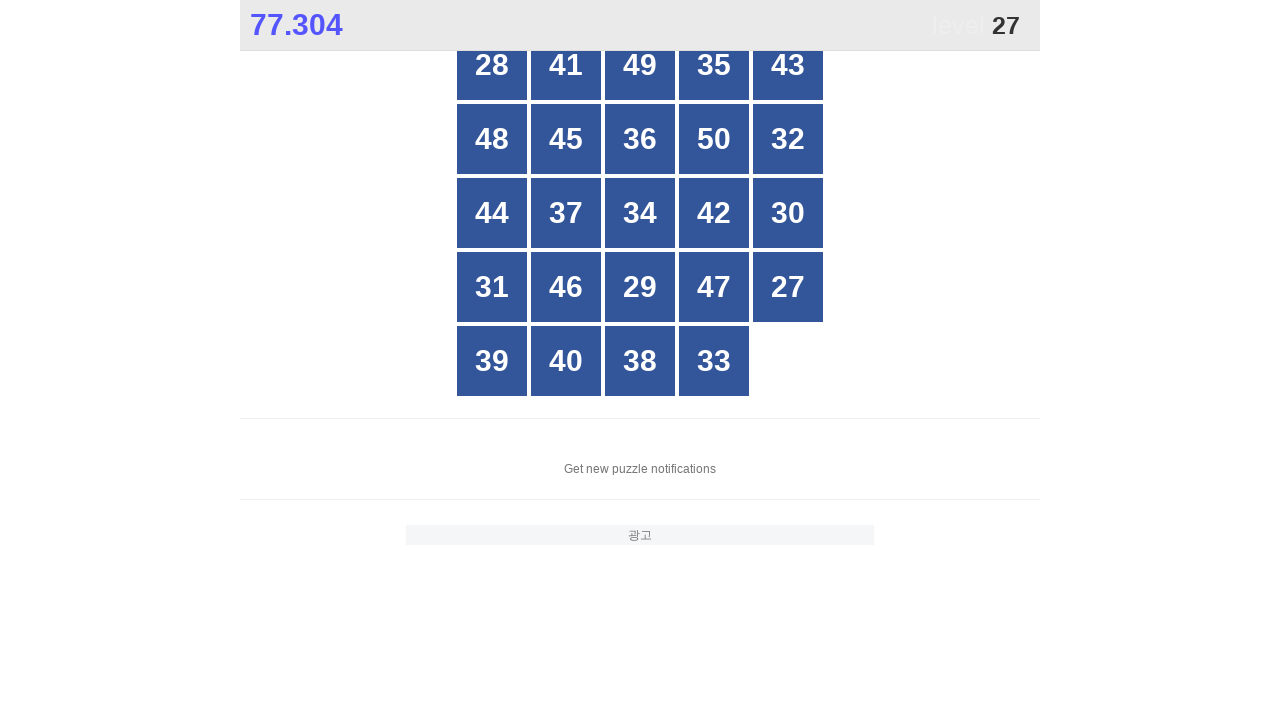

Checked button at index 15
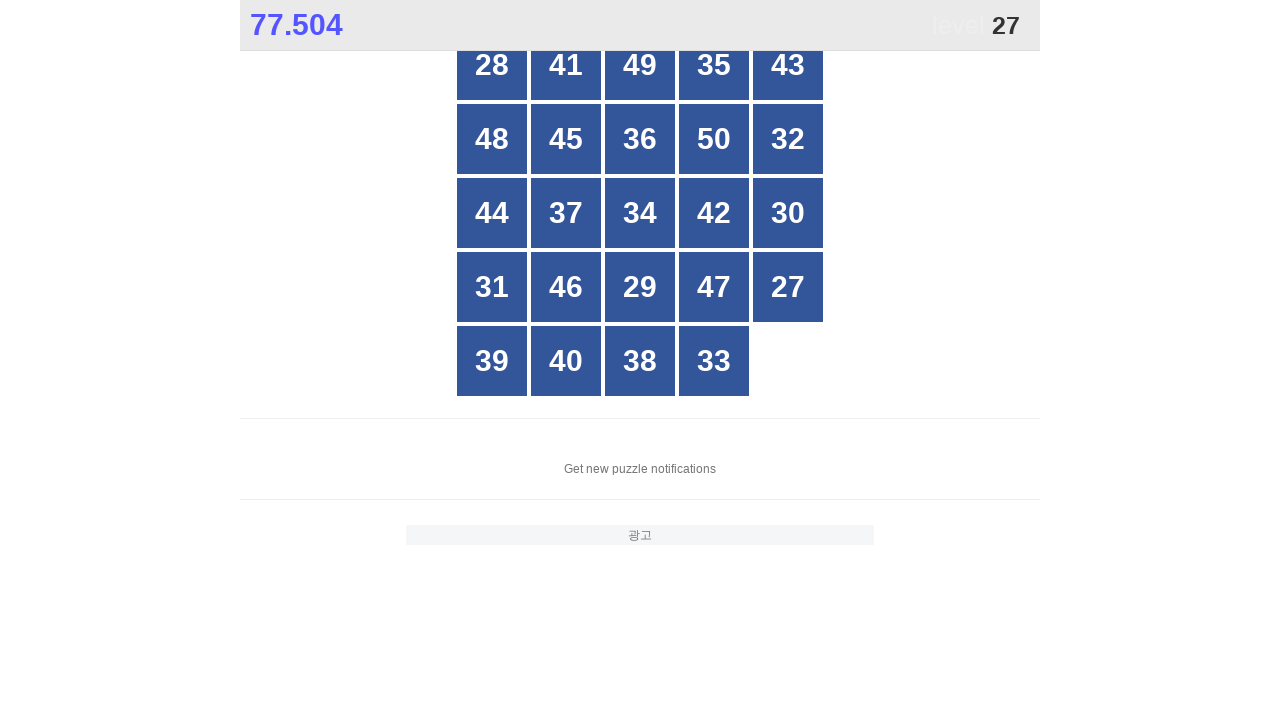

Checked button at index 16
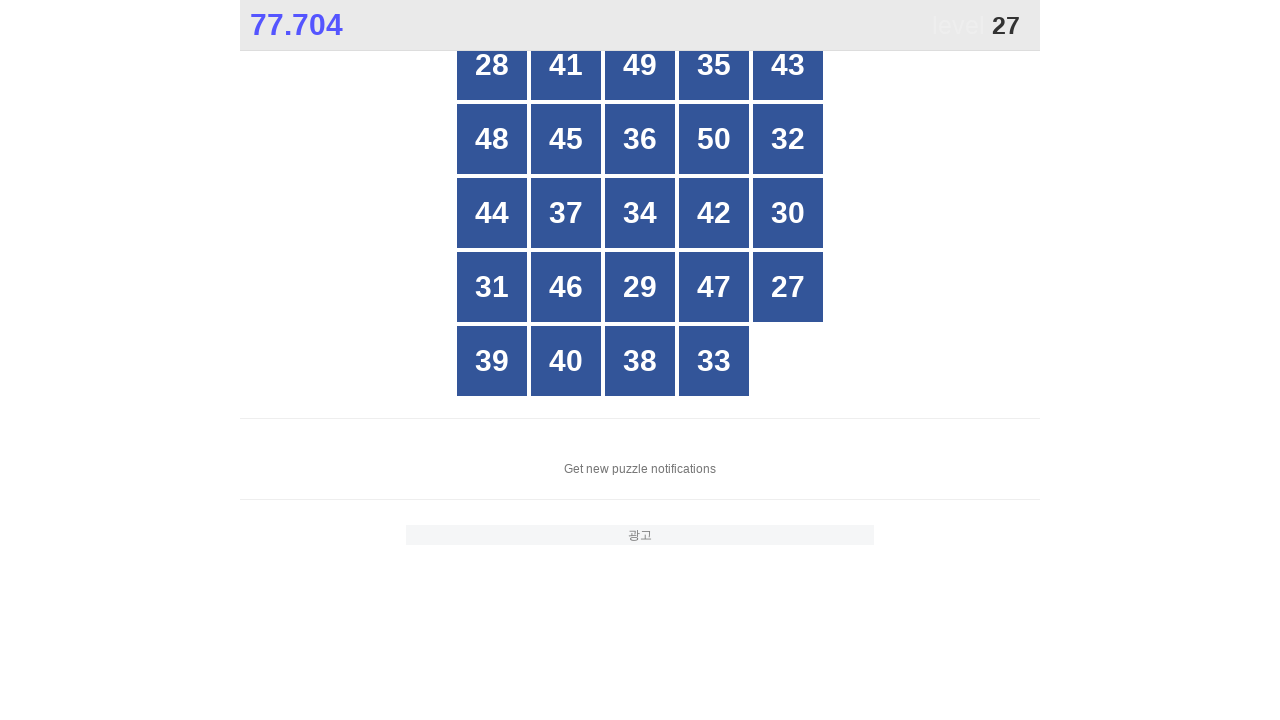

Checked button at index 17
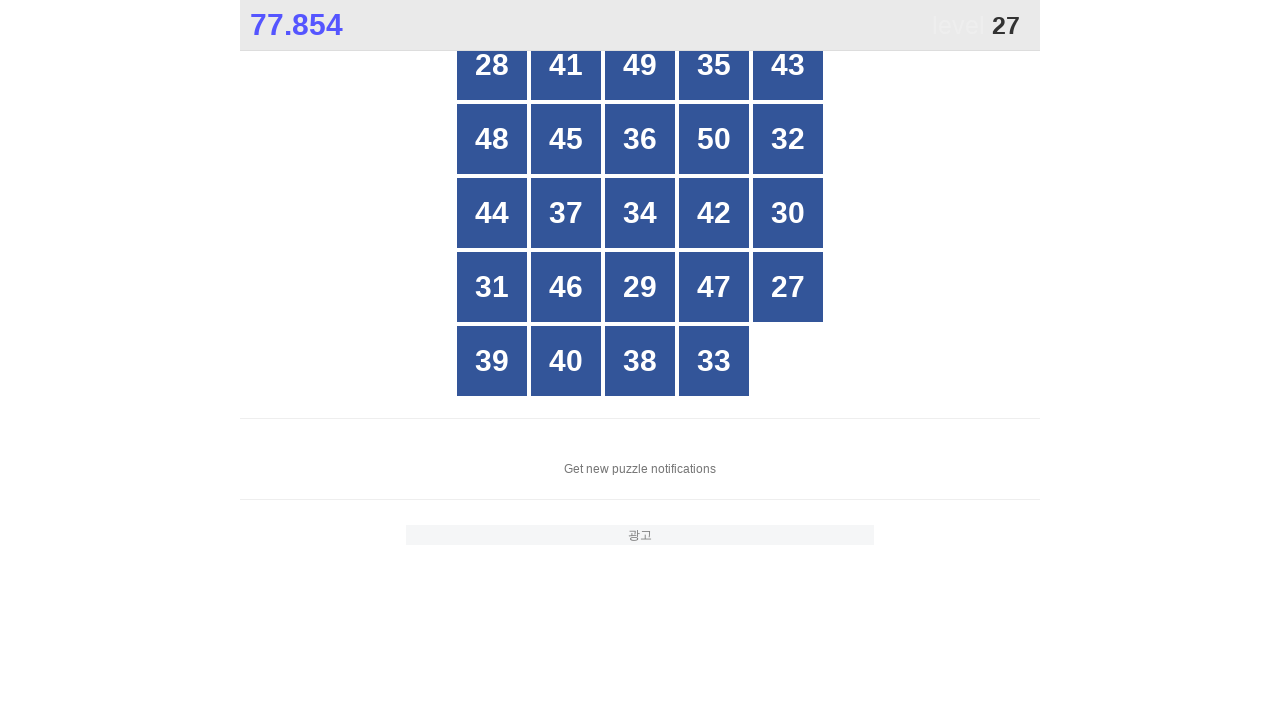

Checked button at index 18
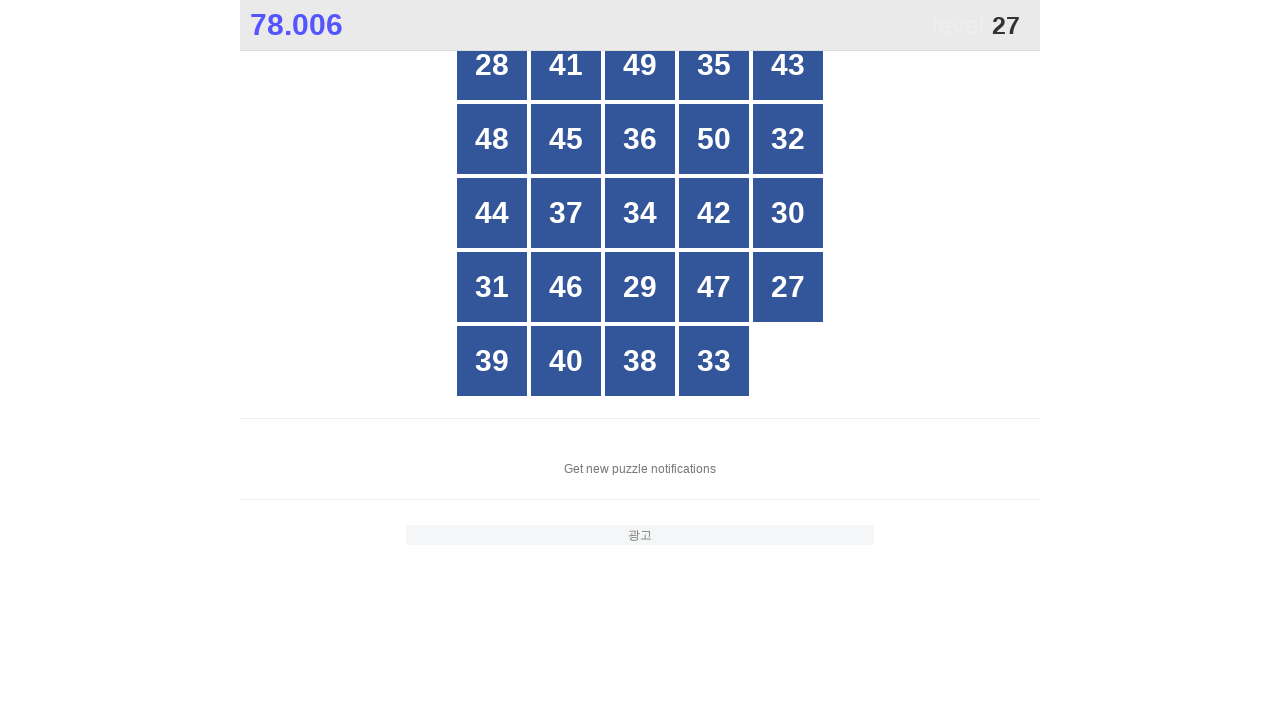

Checked button at index 19
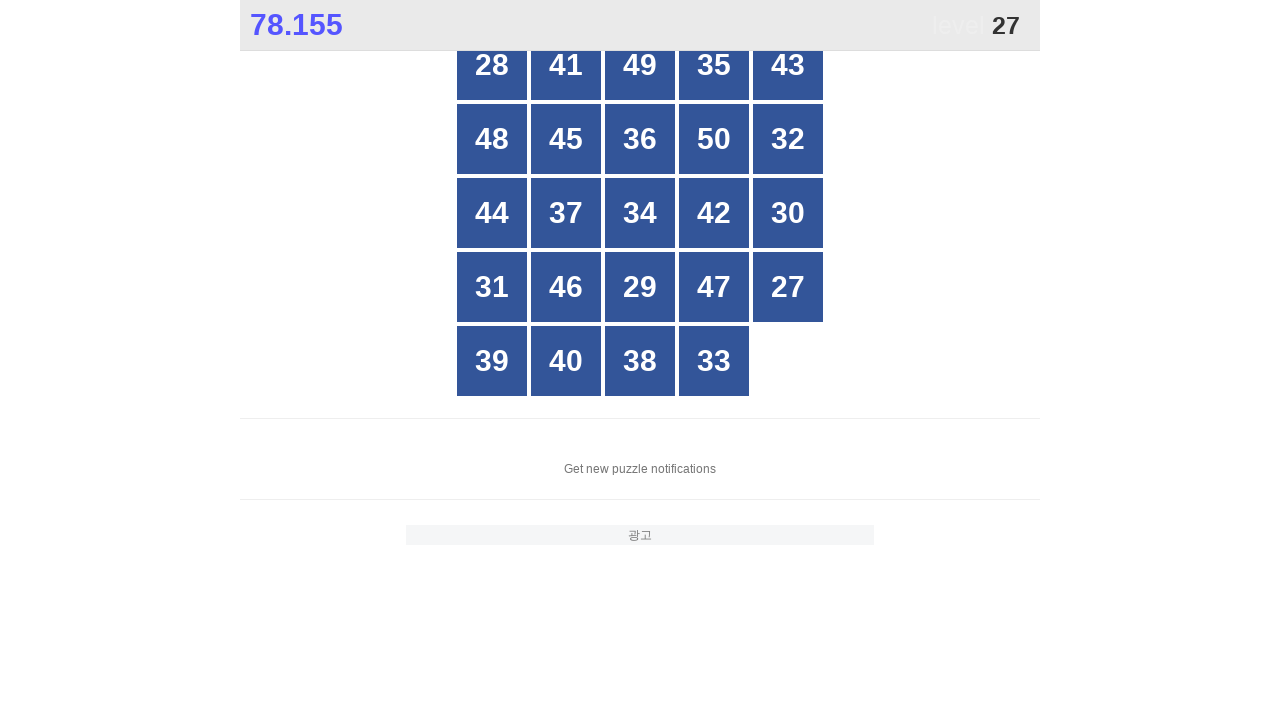

Clicked button number 27 at (788, 287) on xpath=//*[@id="grid"]/div >> nth=19
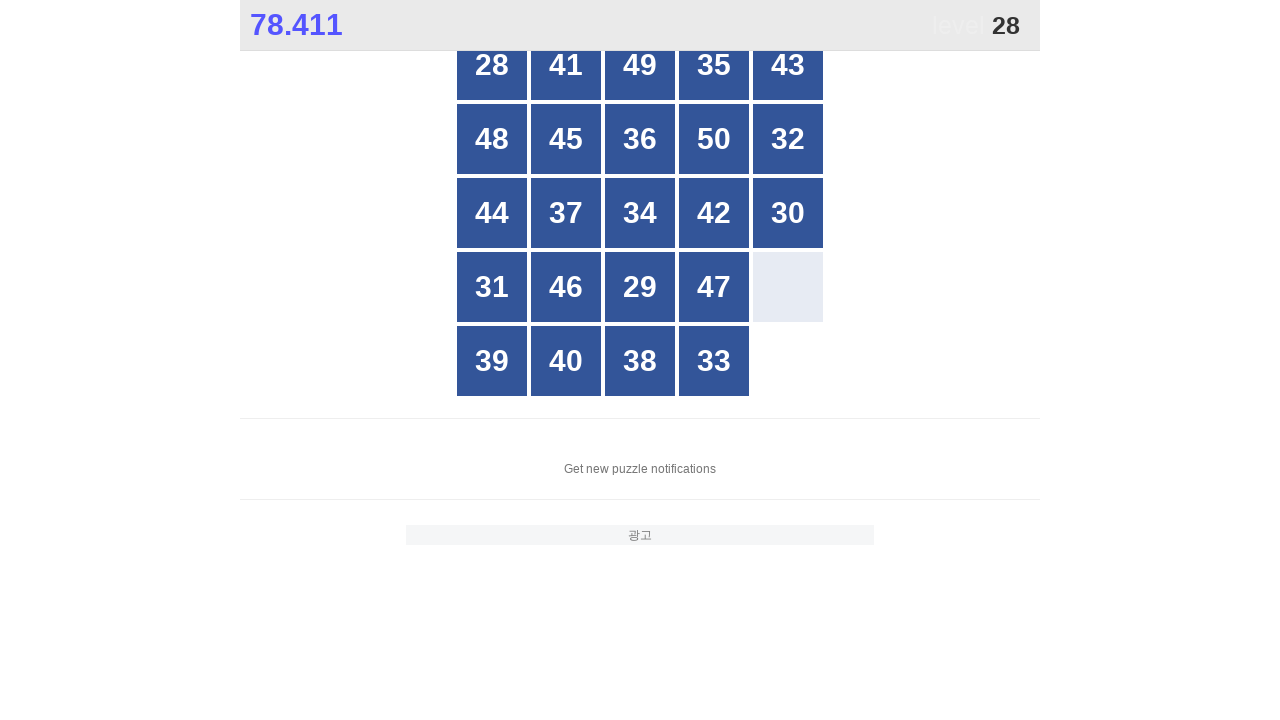

Located grid buttons for number 28
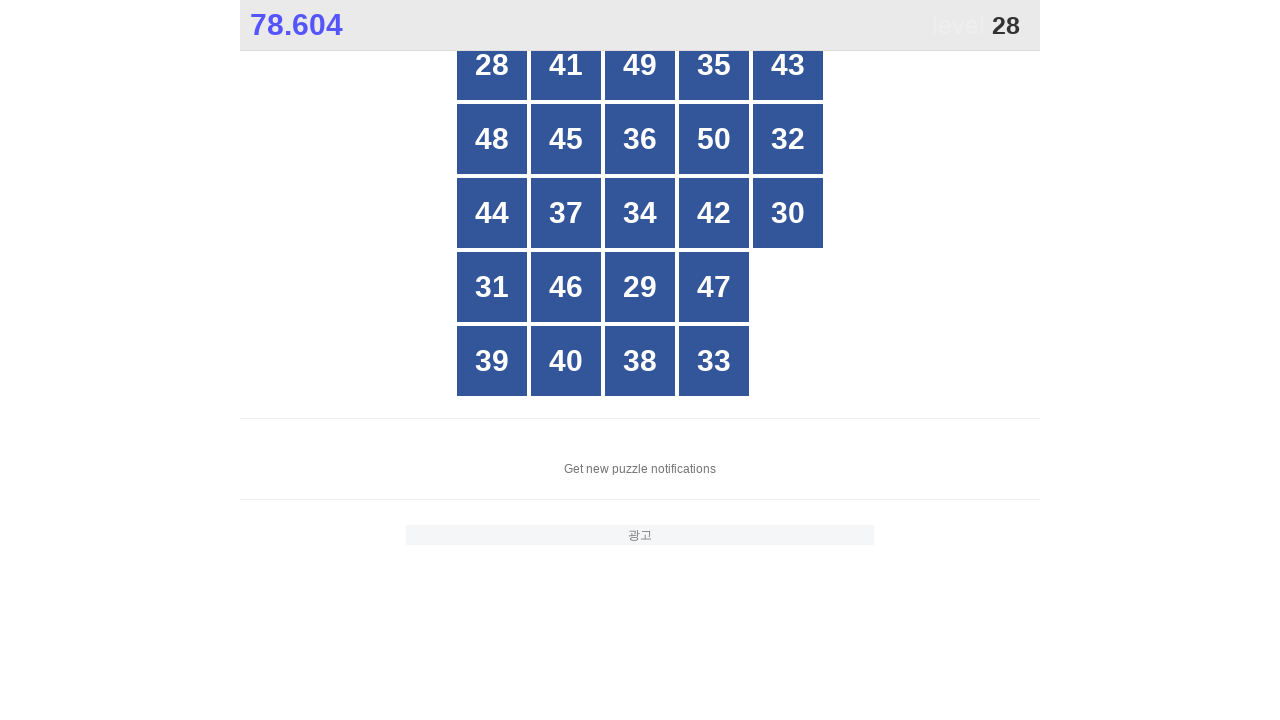

Counted 25 buttons in grid
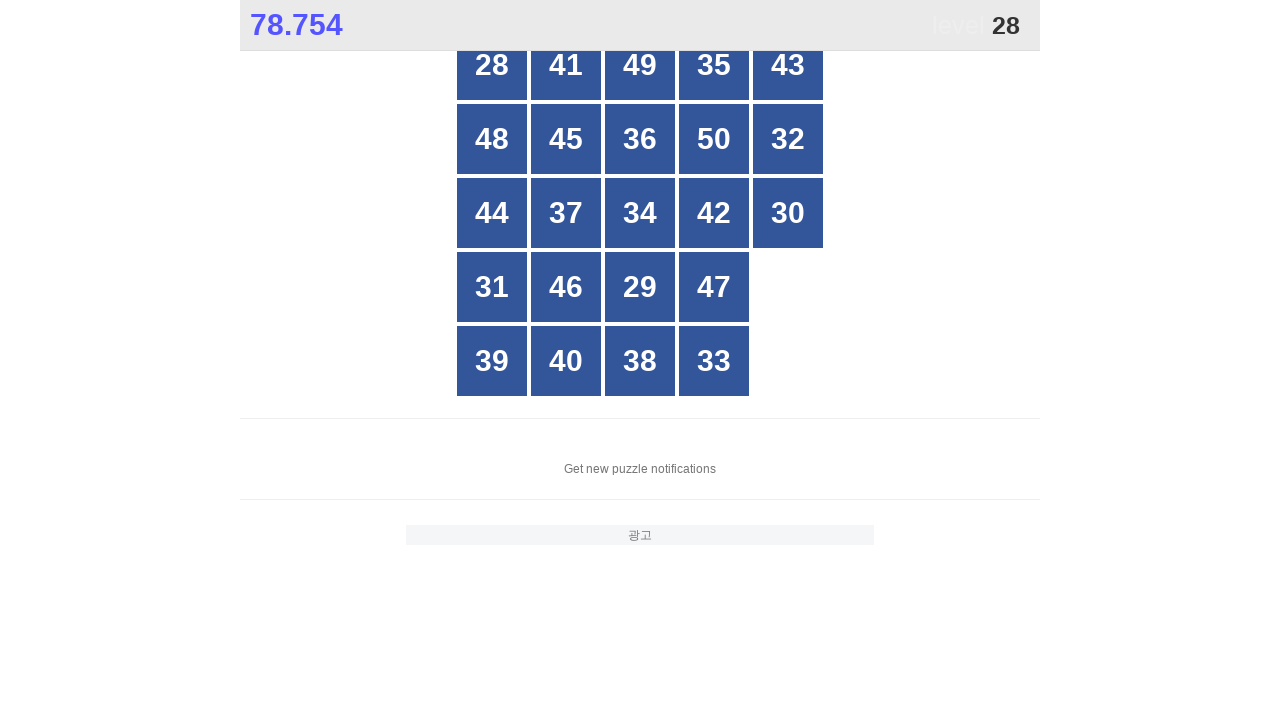

Checked button at index 0
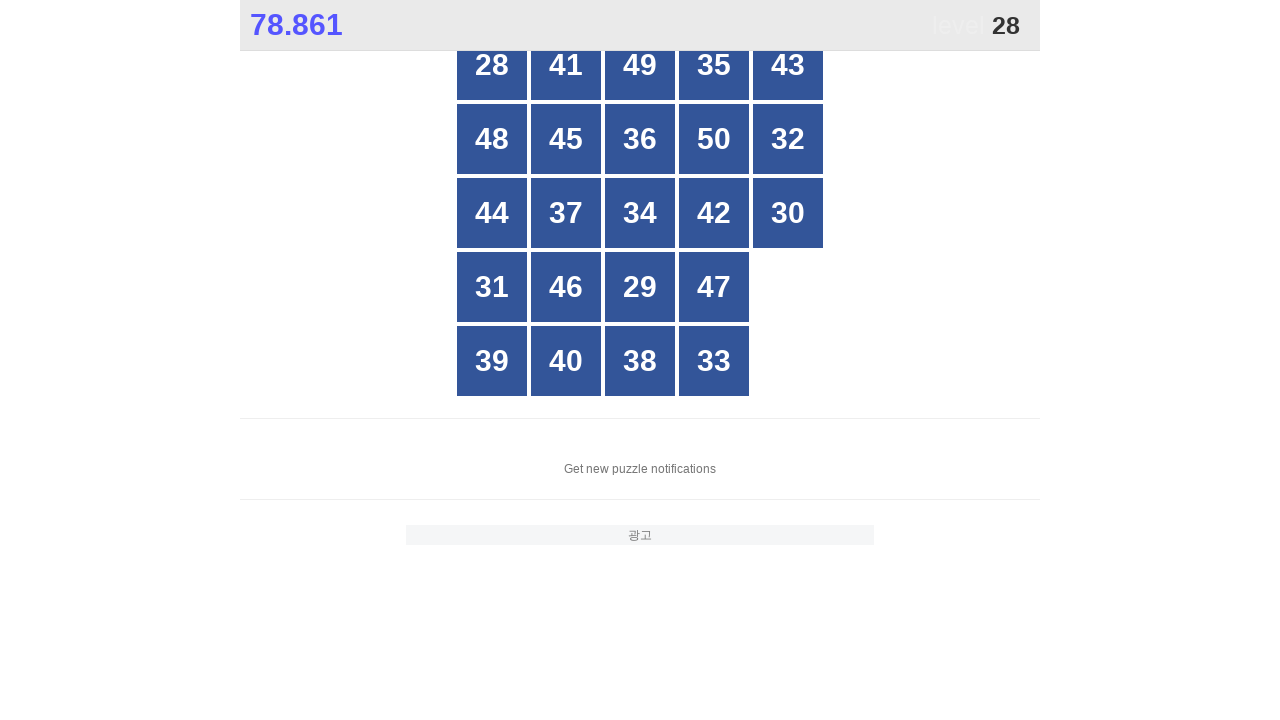

Clicked button number 28 at (492, 65) on xpath=//*[@id="grid"]/div >> nth=0
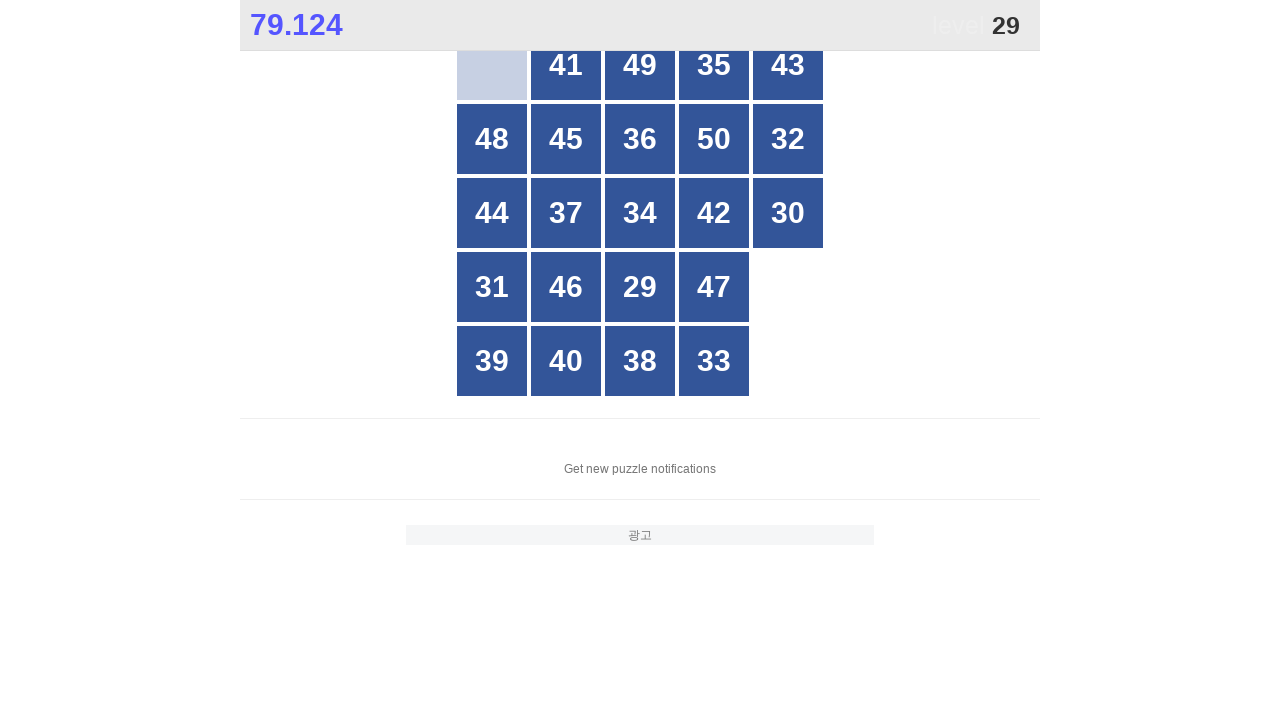

Located grid buttons for number 29
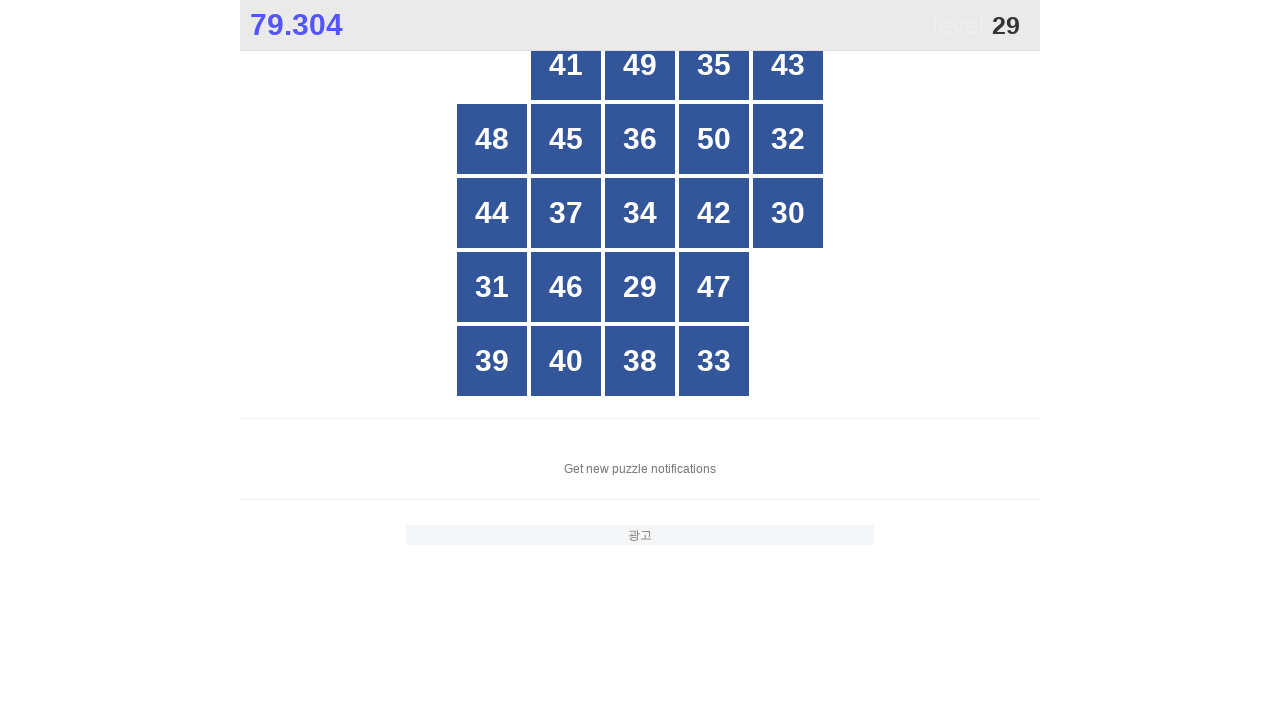

Counted 25 buttons in grid
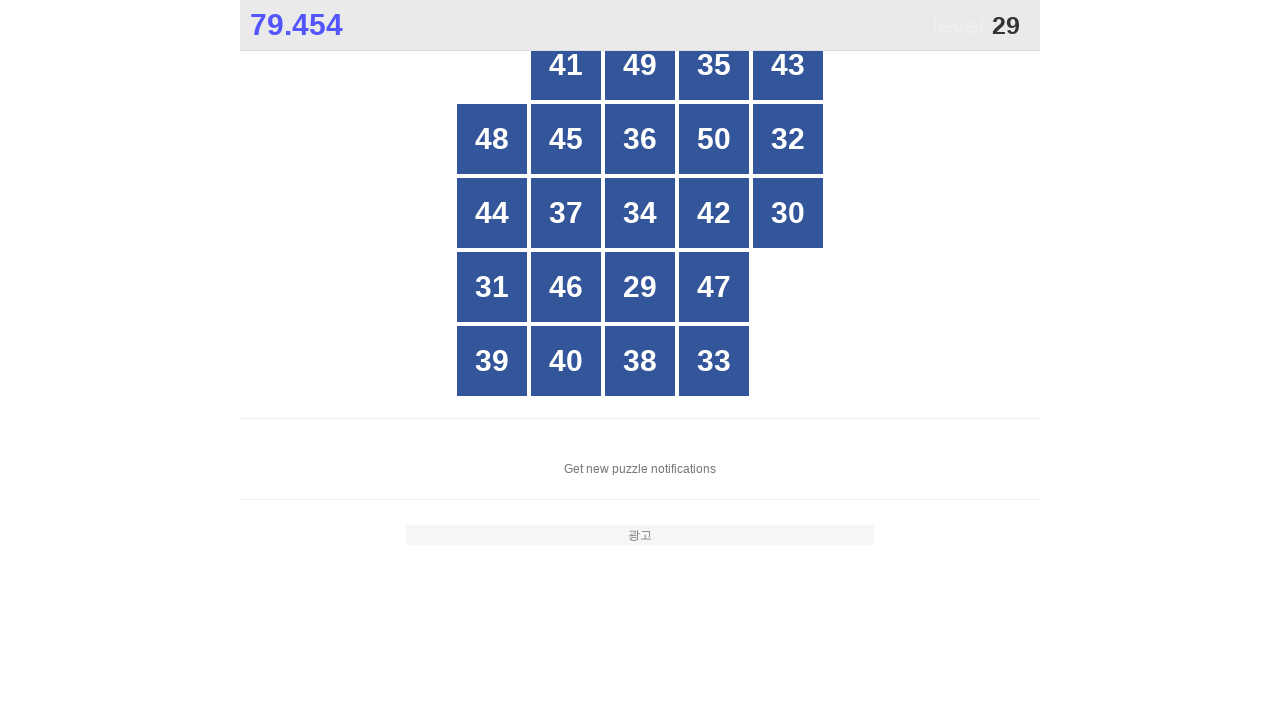

Checked button at index 0
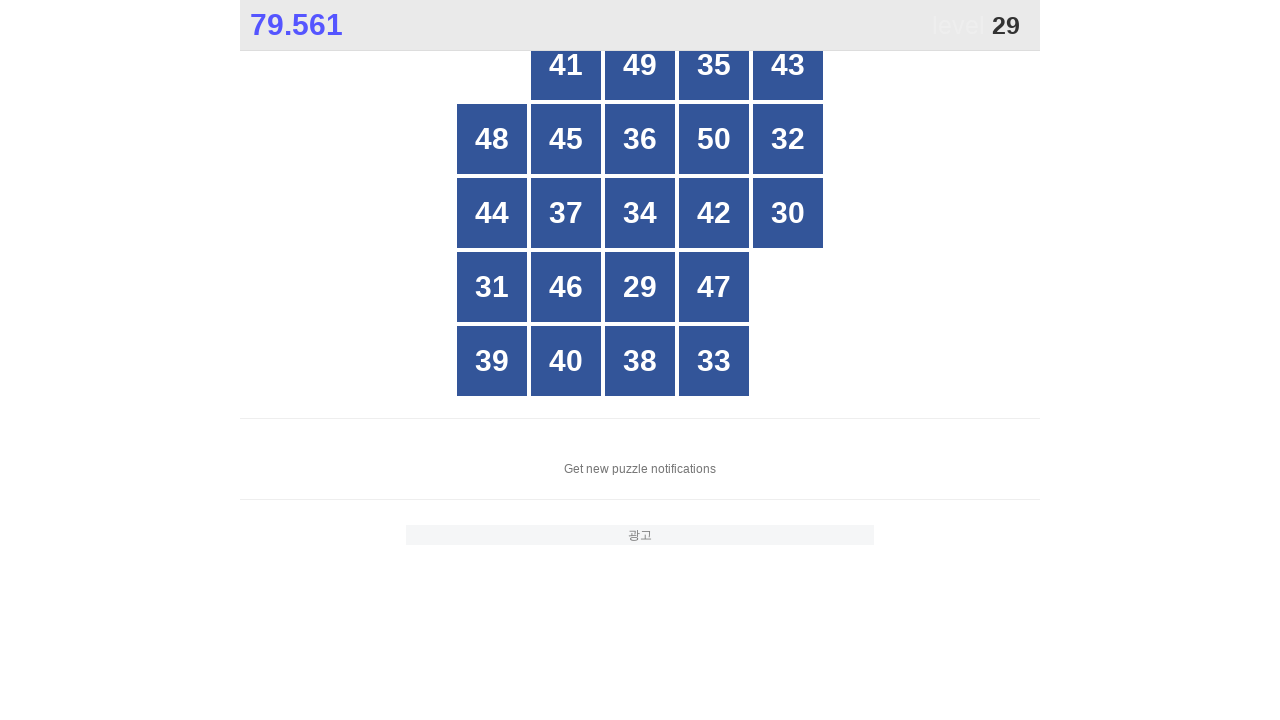

Checked button at index 1
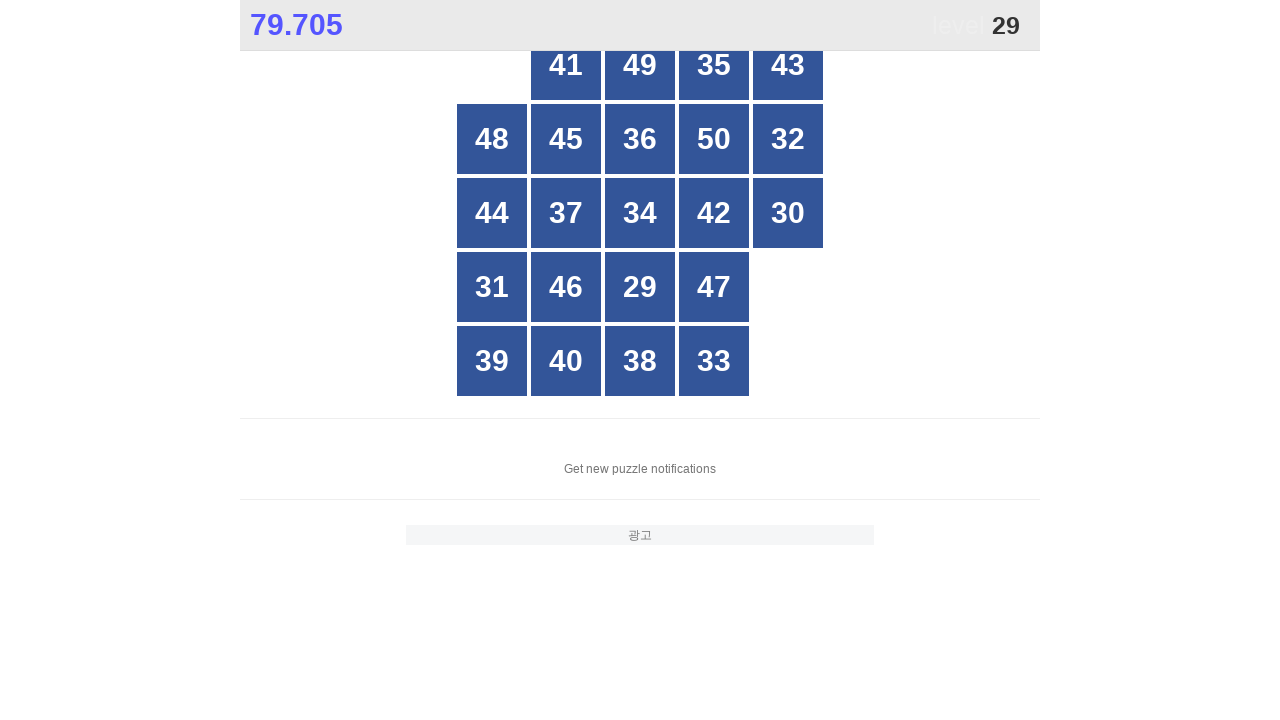

Checked button at index 2
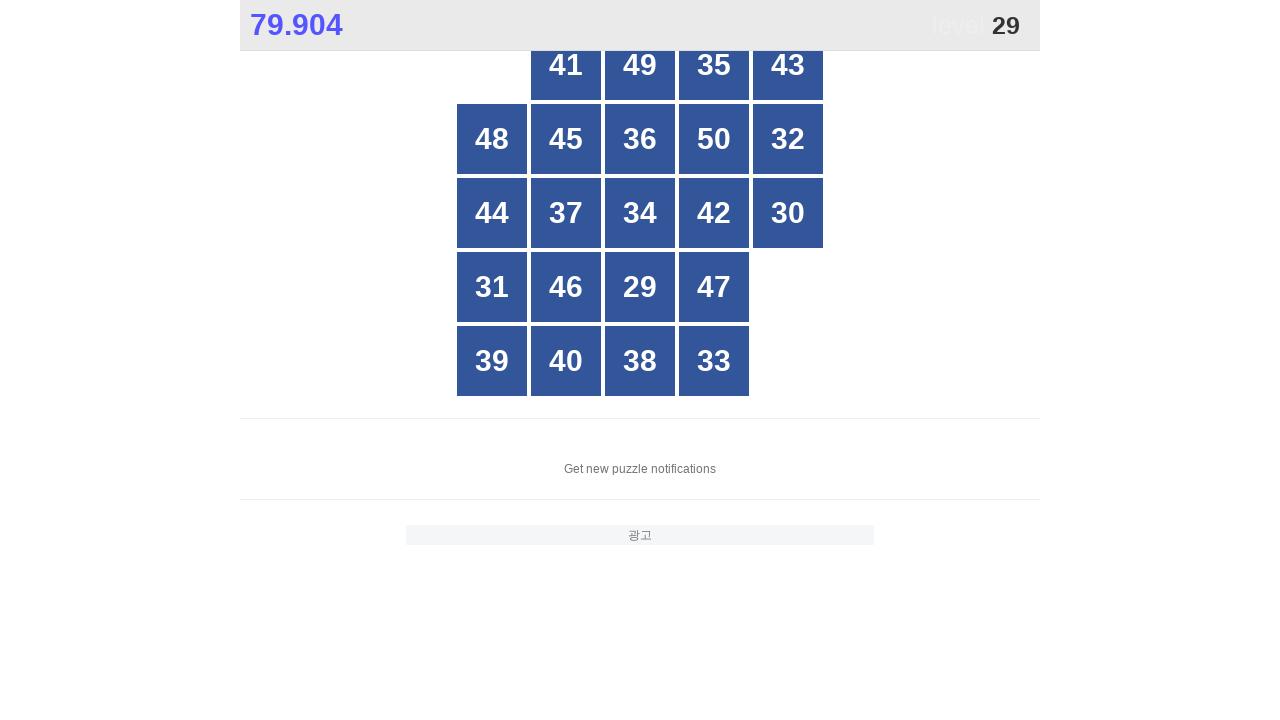

Checked button at index 3
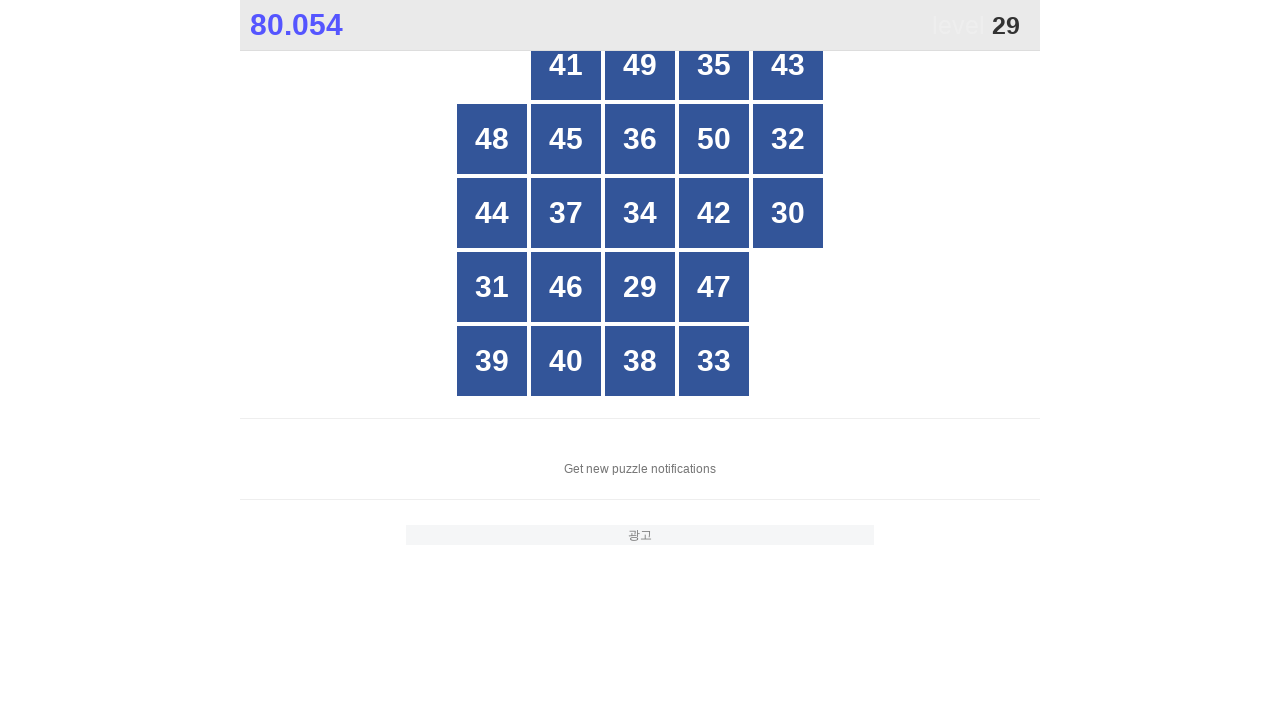

Checked button at index 4
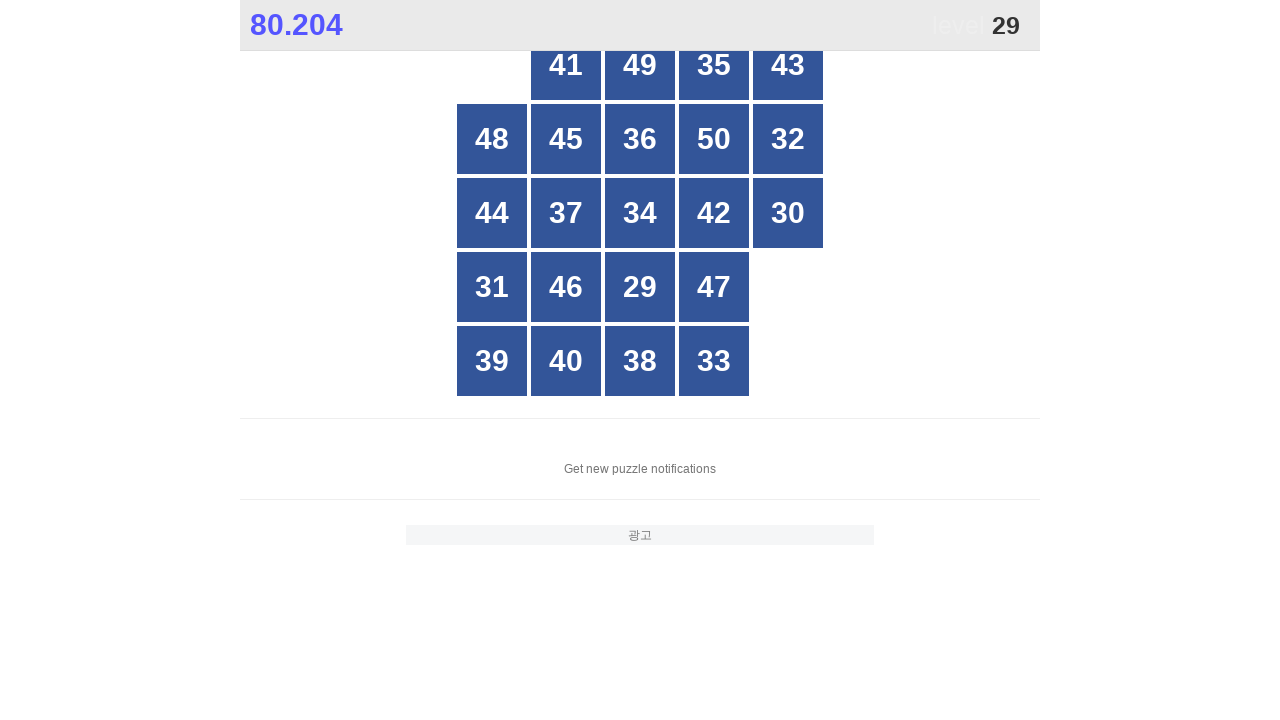

Checked button at index 5
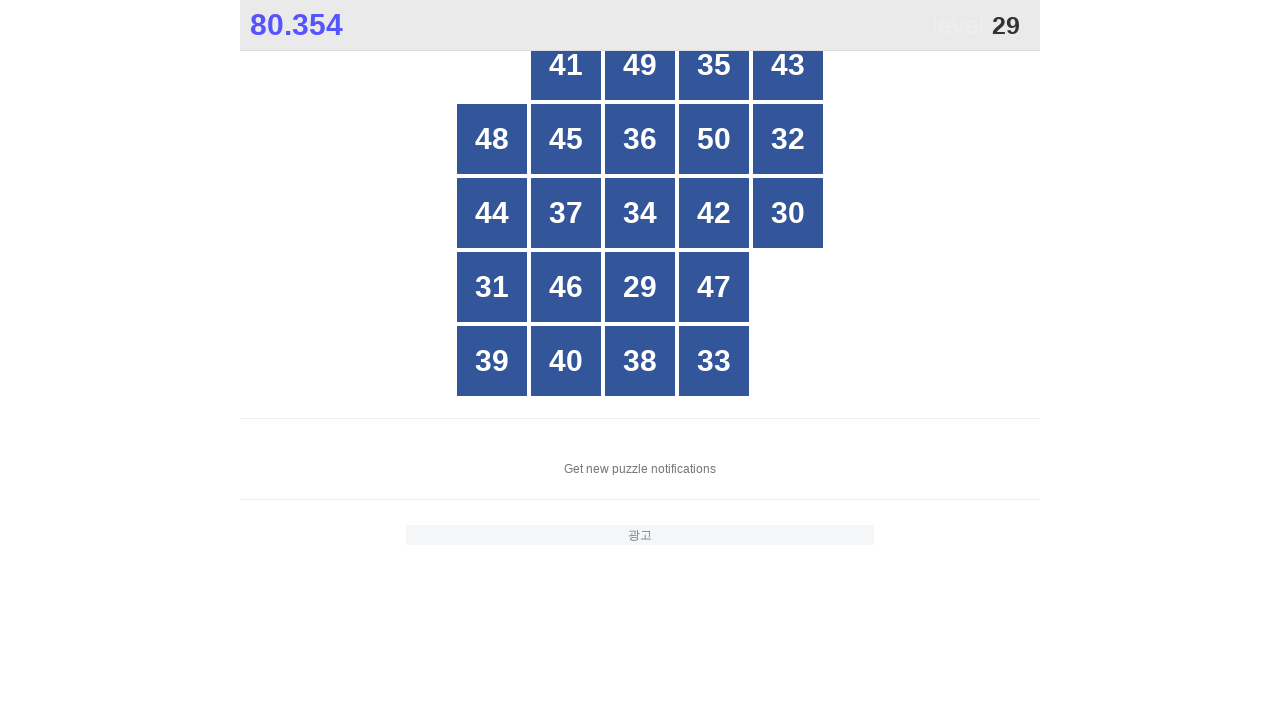

Checked button at index 6
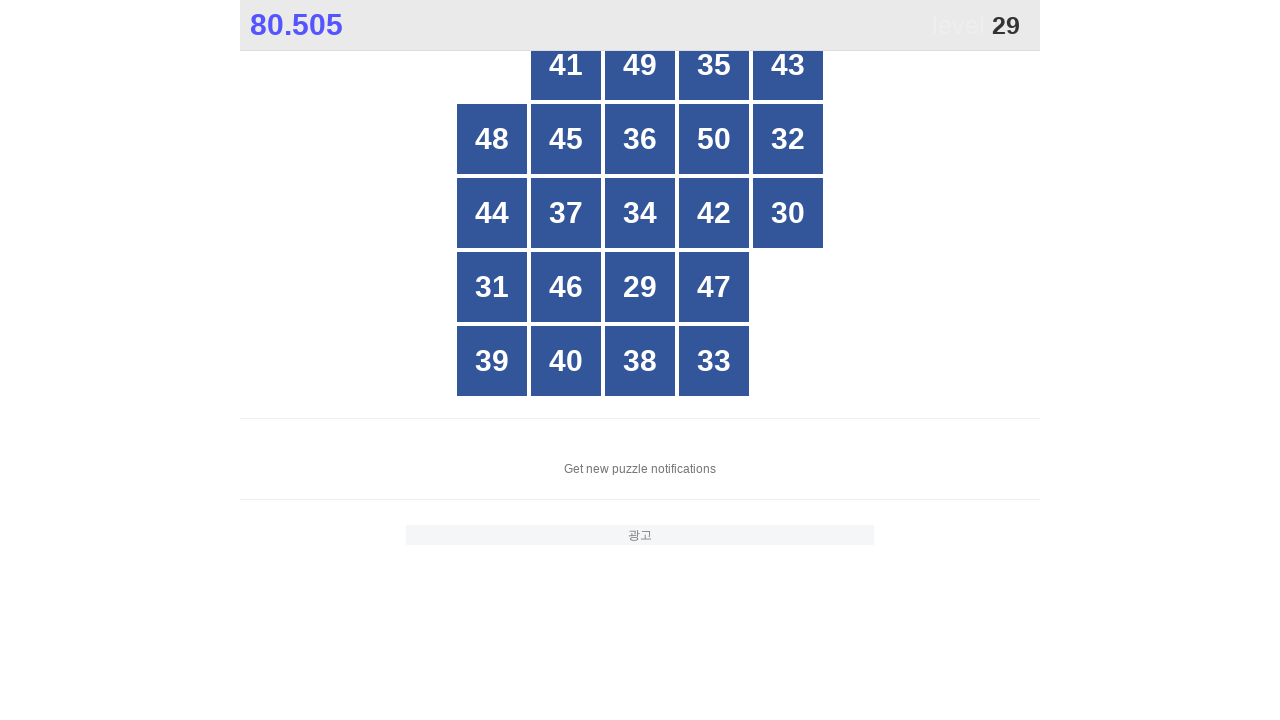

Checked button at index 7
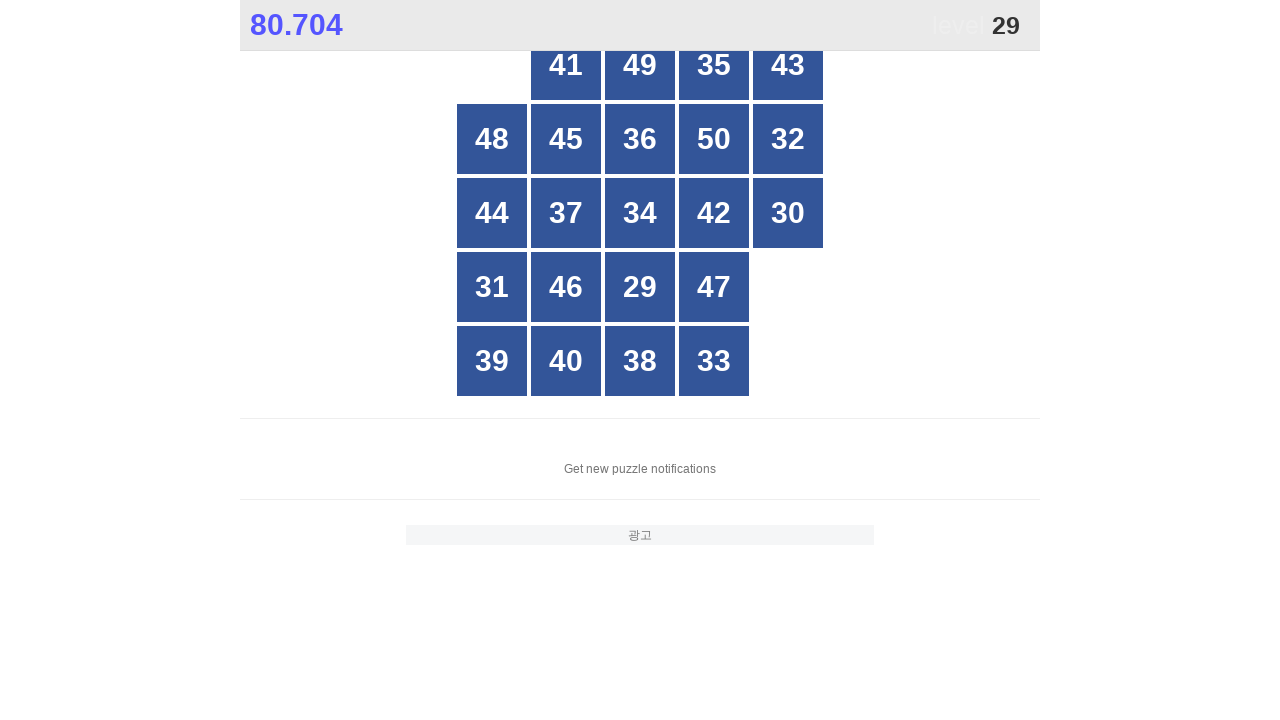

Checked button at index 8
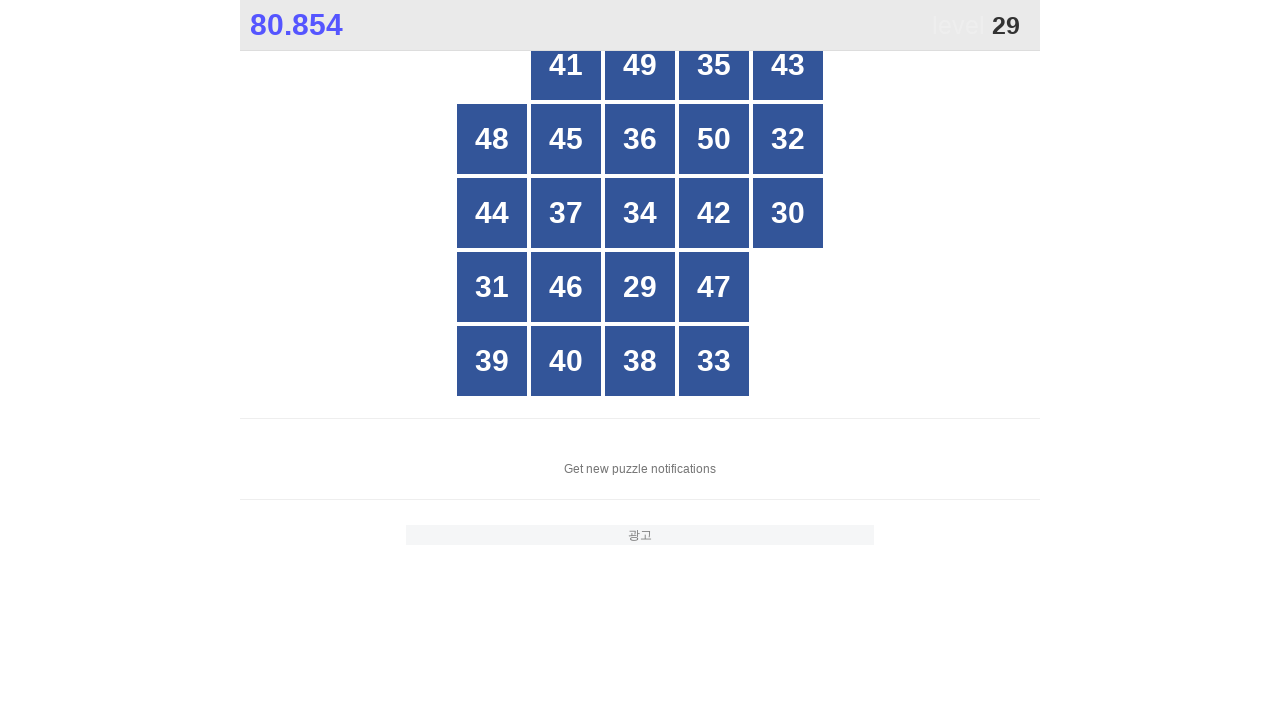

Checked button at index 9
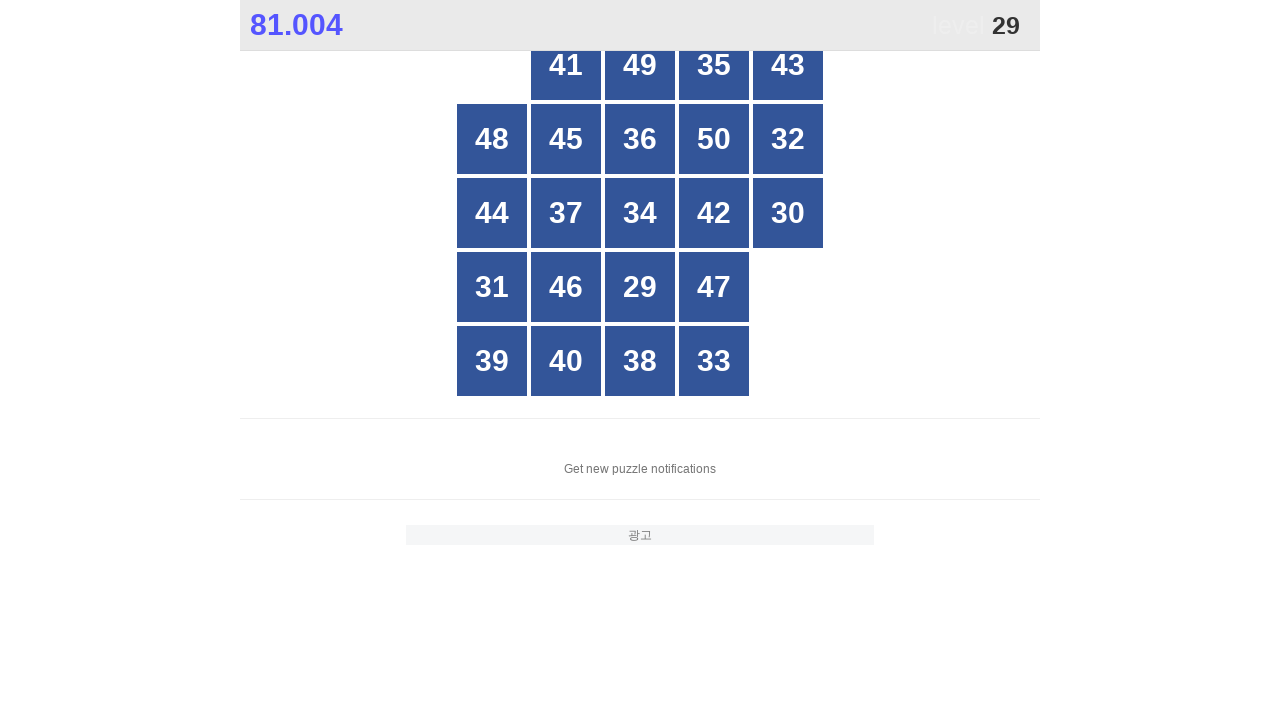

Checked button at index 10
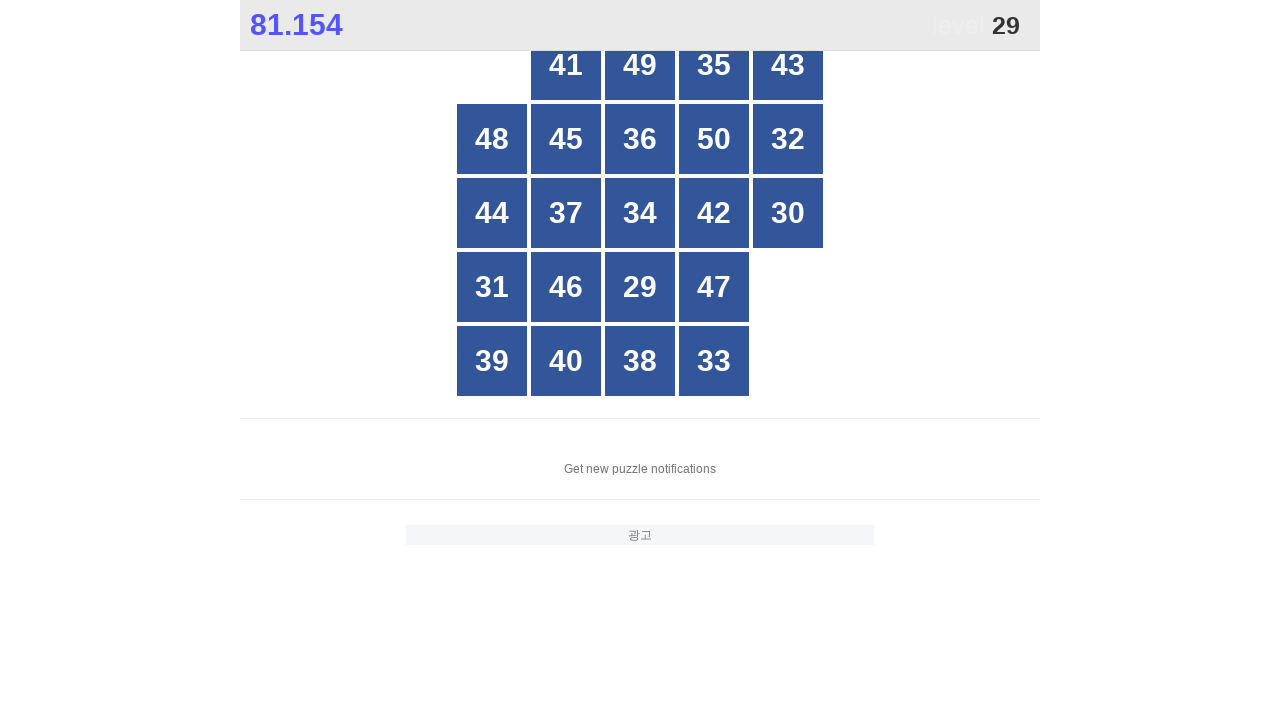

Checked button at index 11
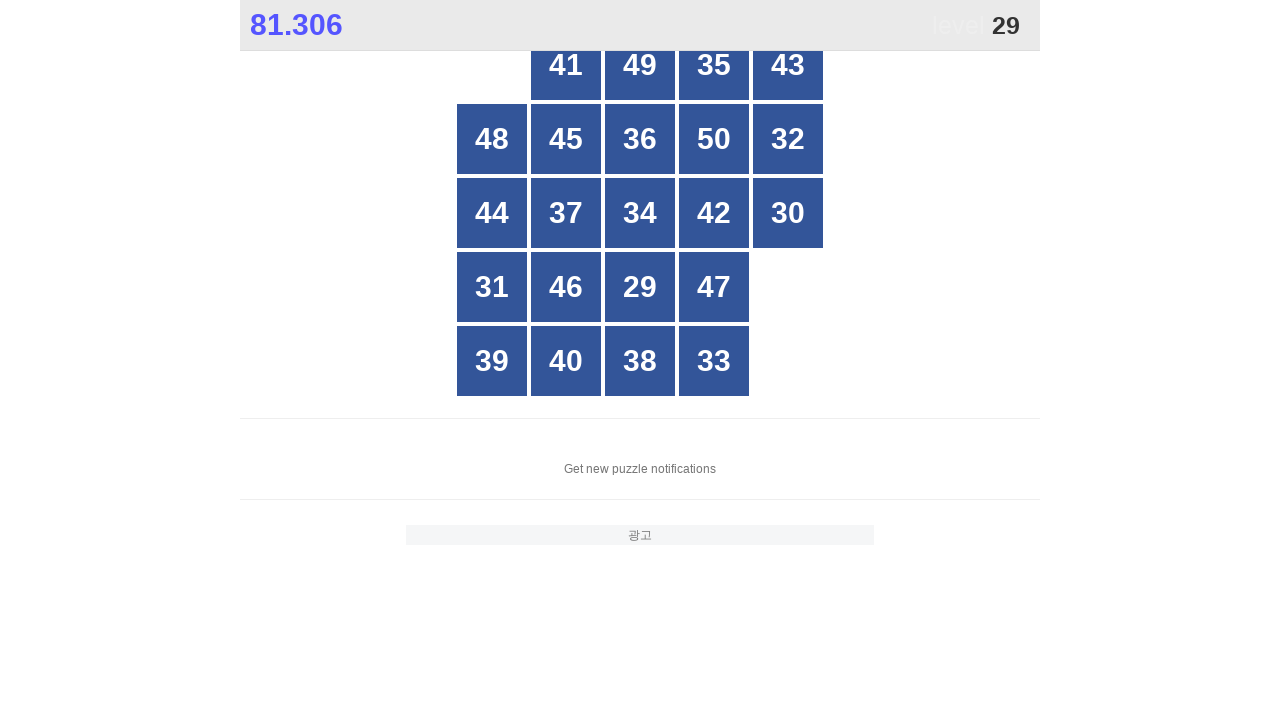

Checked button at index 12
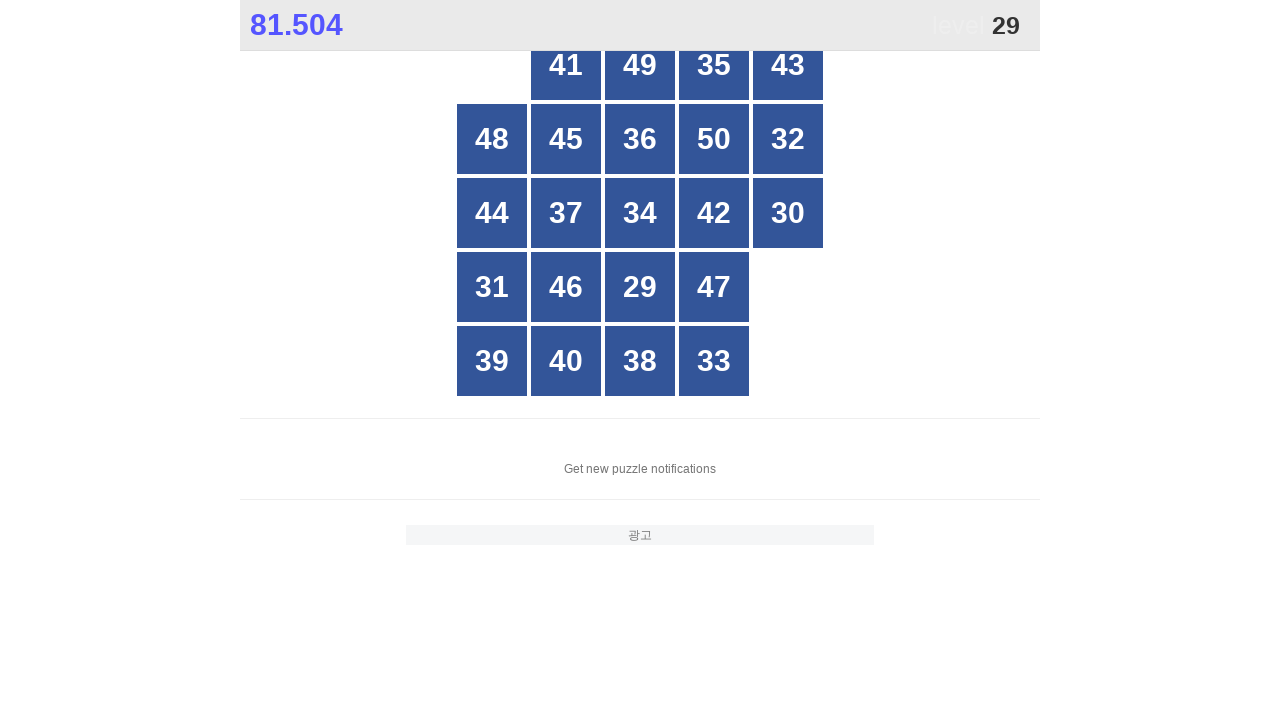

Checked button at index 13
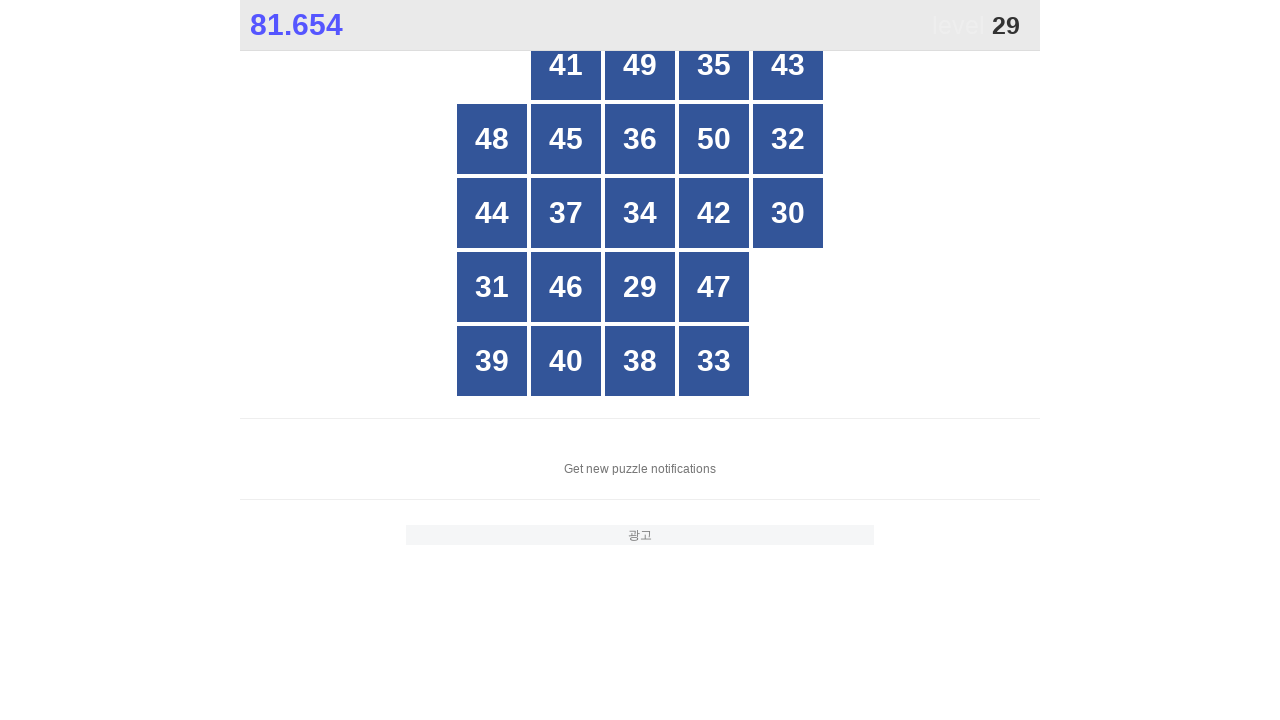

Checked button at index 14
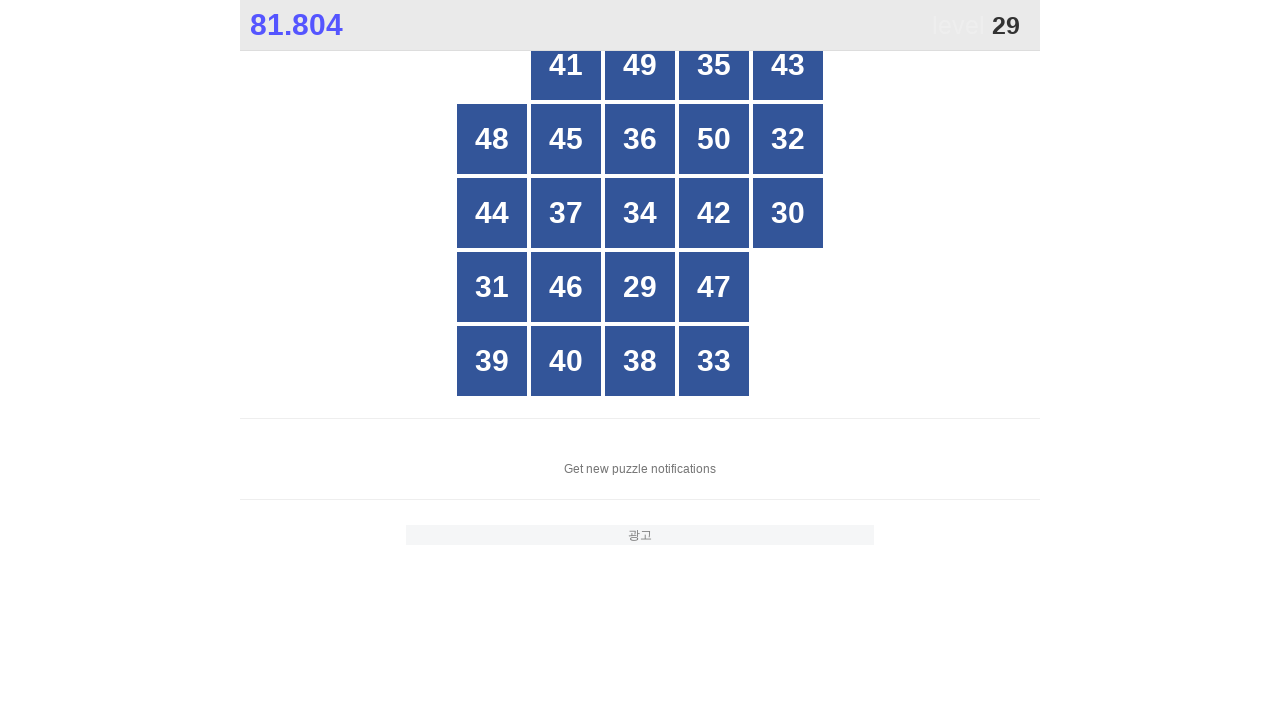

Checked button at index 15
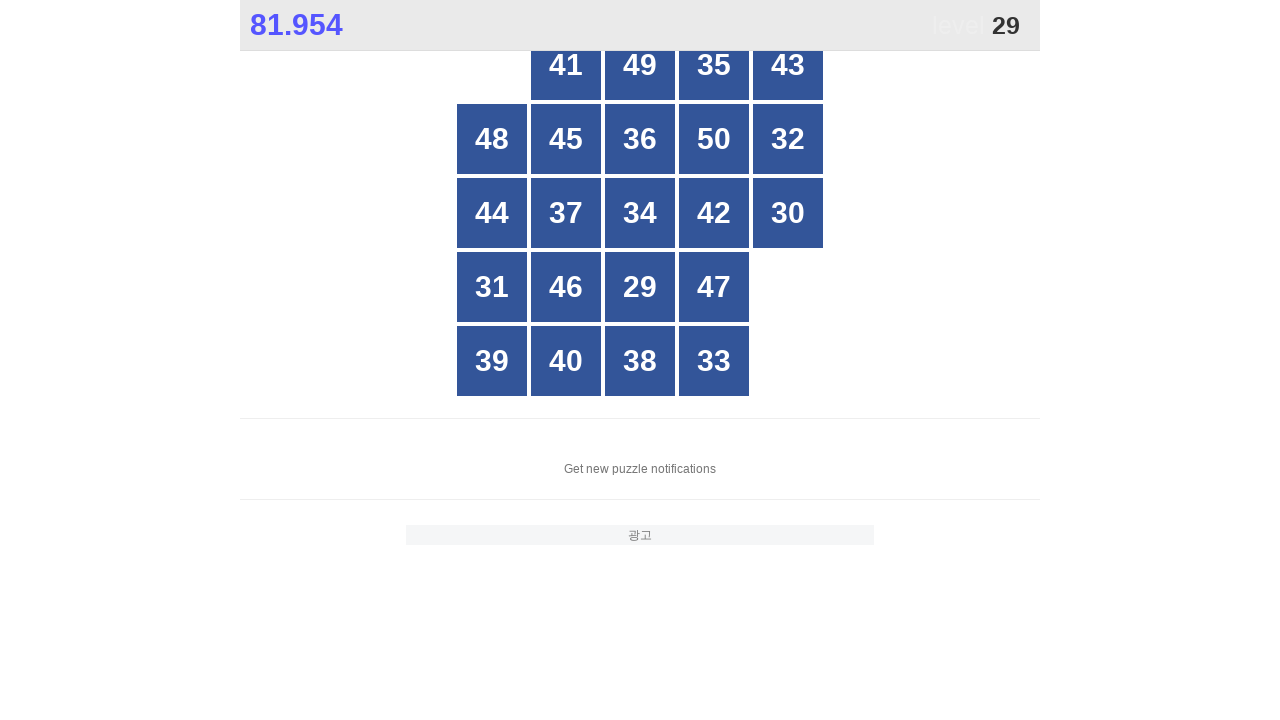

Checked button at index 16
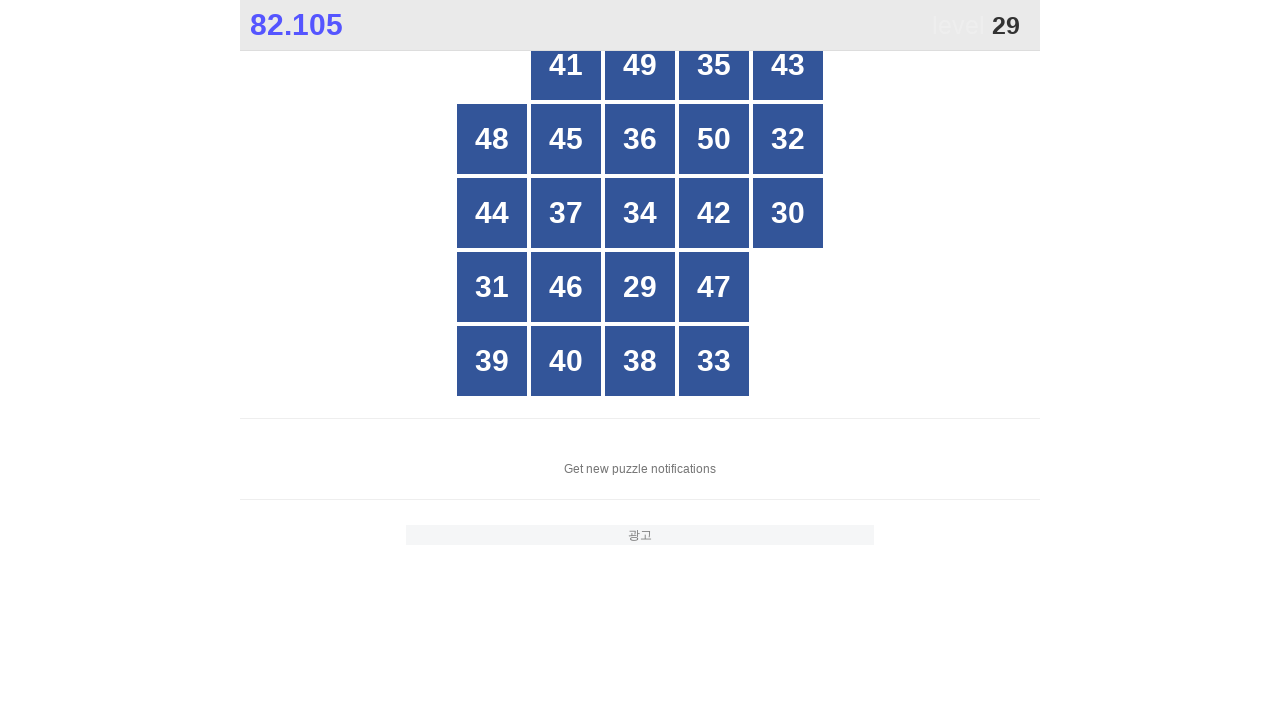

Checked button at index 17
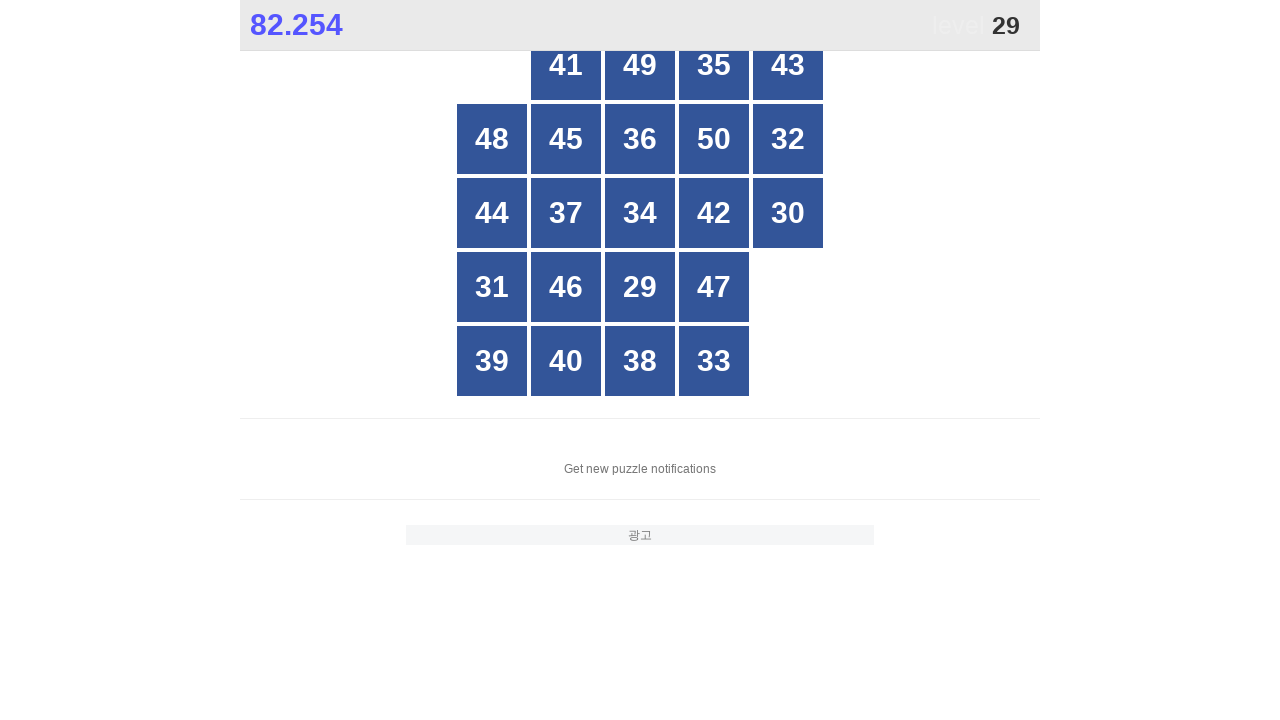

Clicked button number 29 at (640, 287) on xpath=//*[@id="grid"]/div >> nth=17
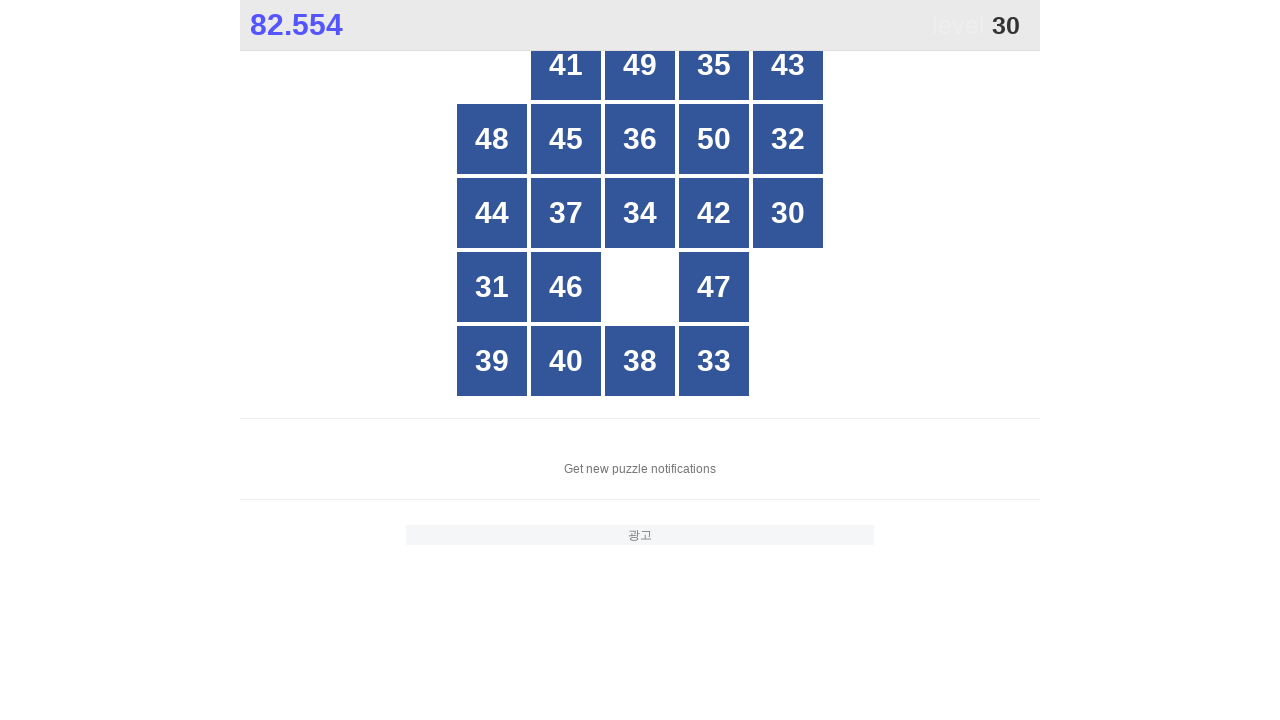

Located grid buttons for number 30
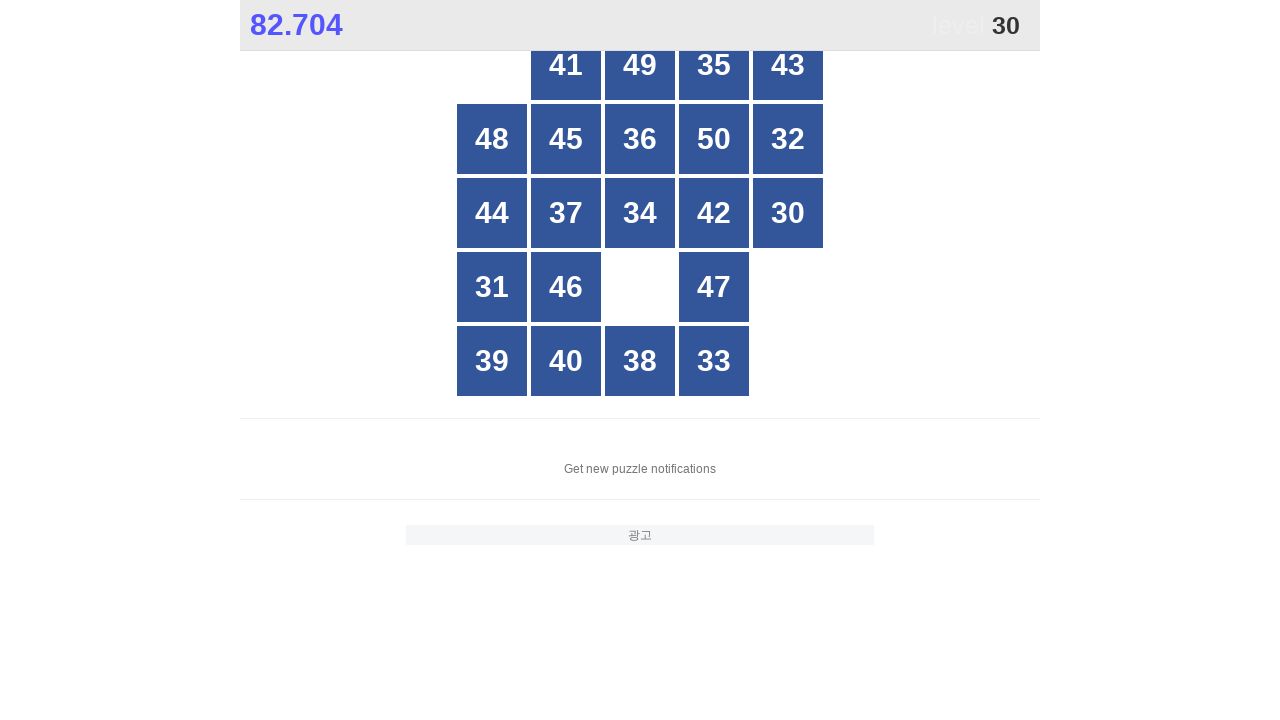

Counted 25 buttons in grid
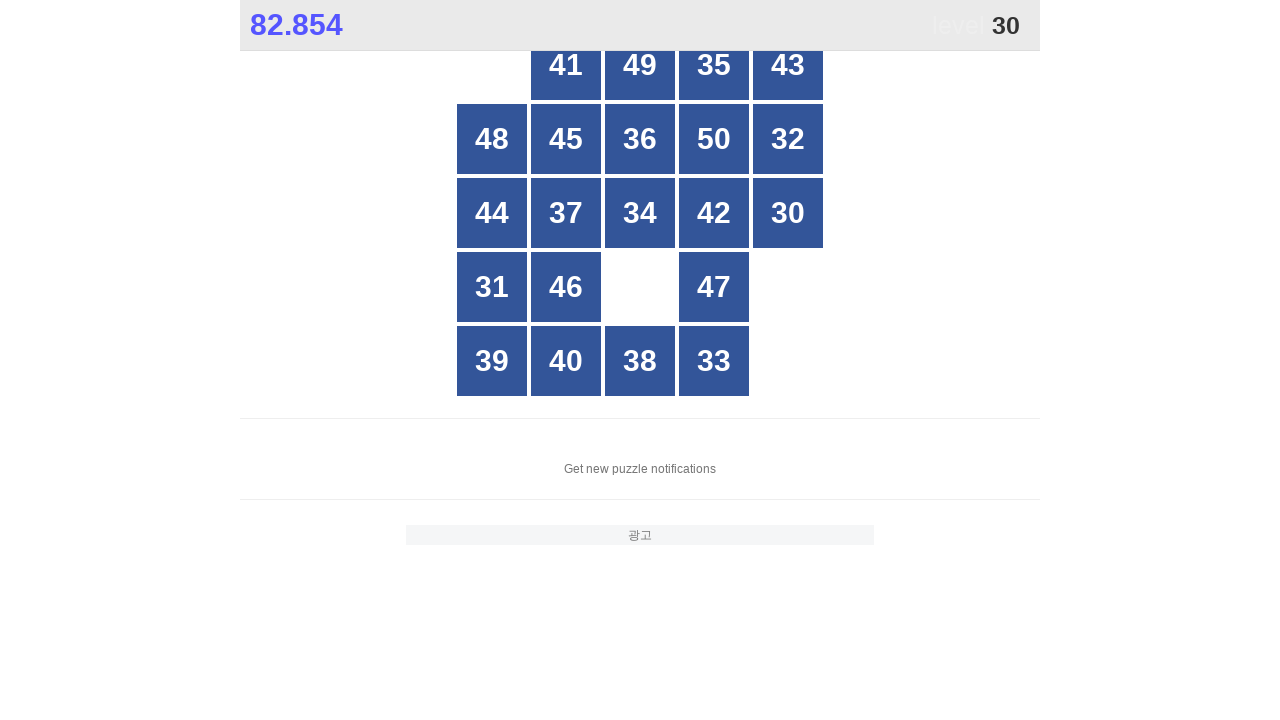

Checked button at index 0
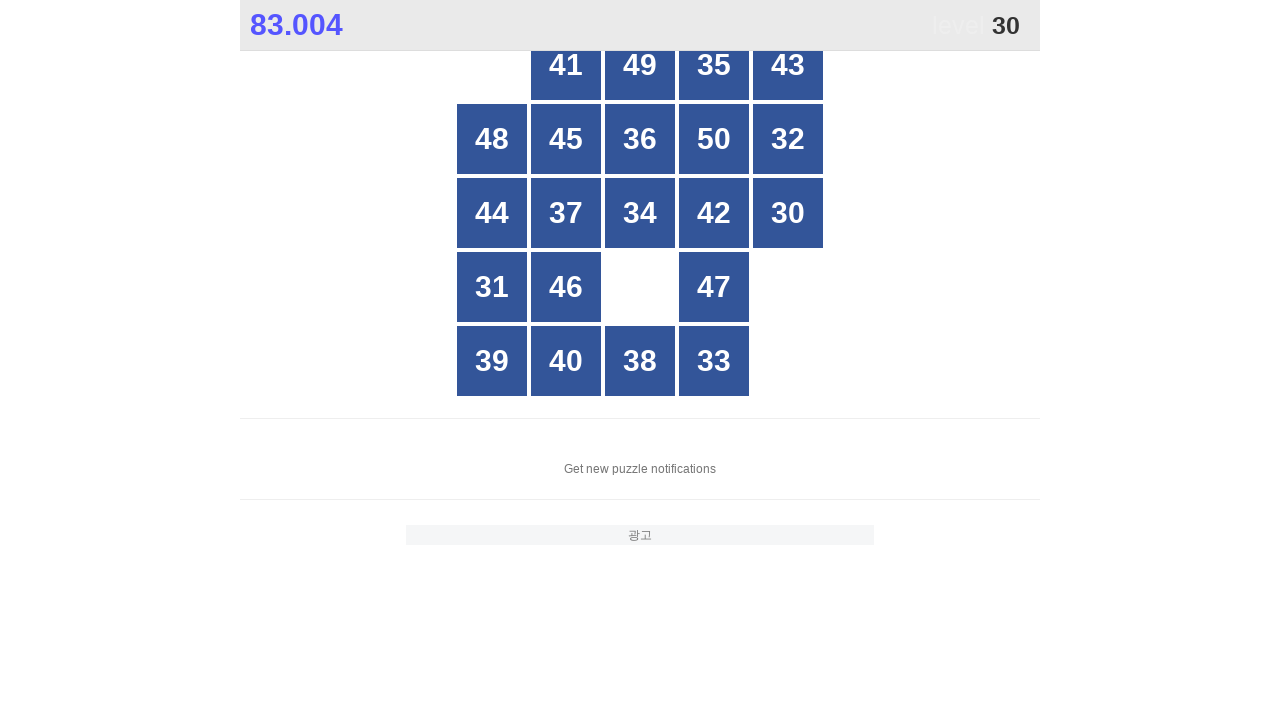

Checked button at index 1
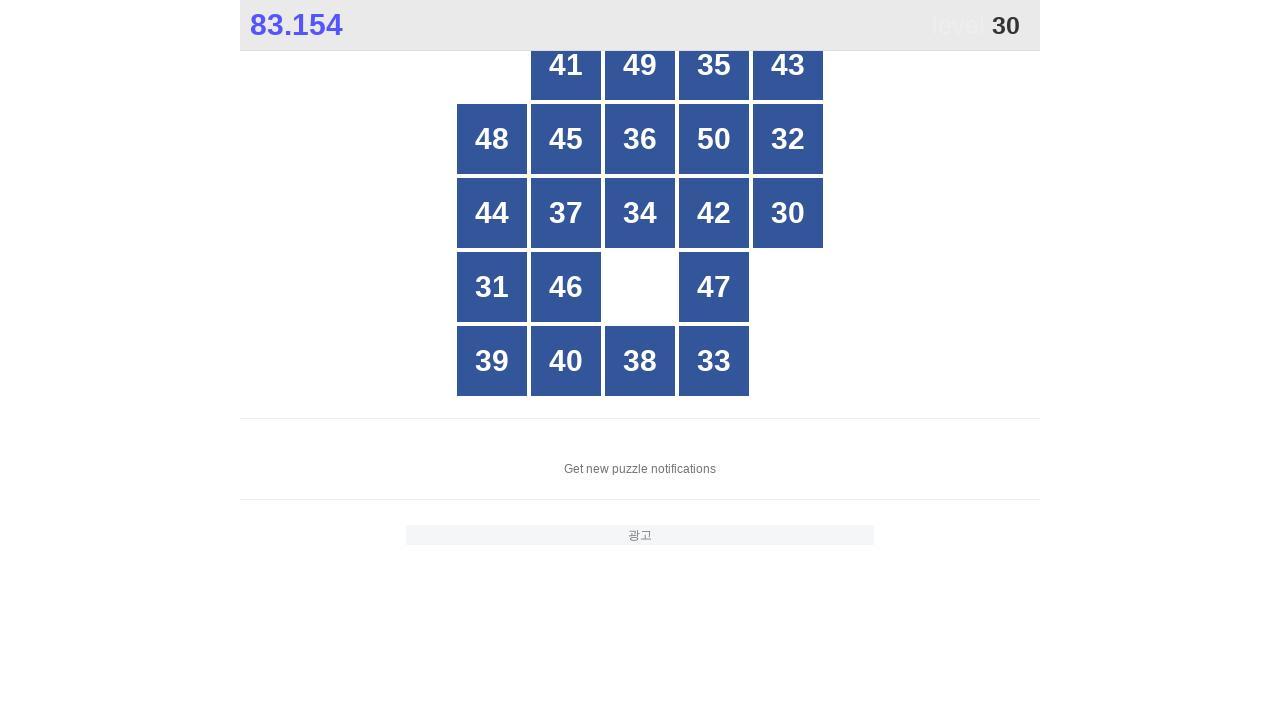

Checked button at index 2
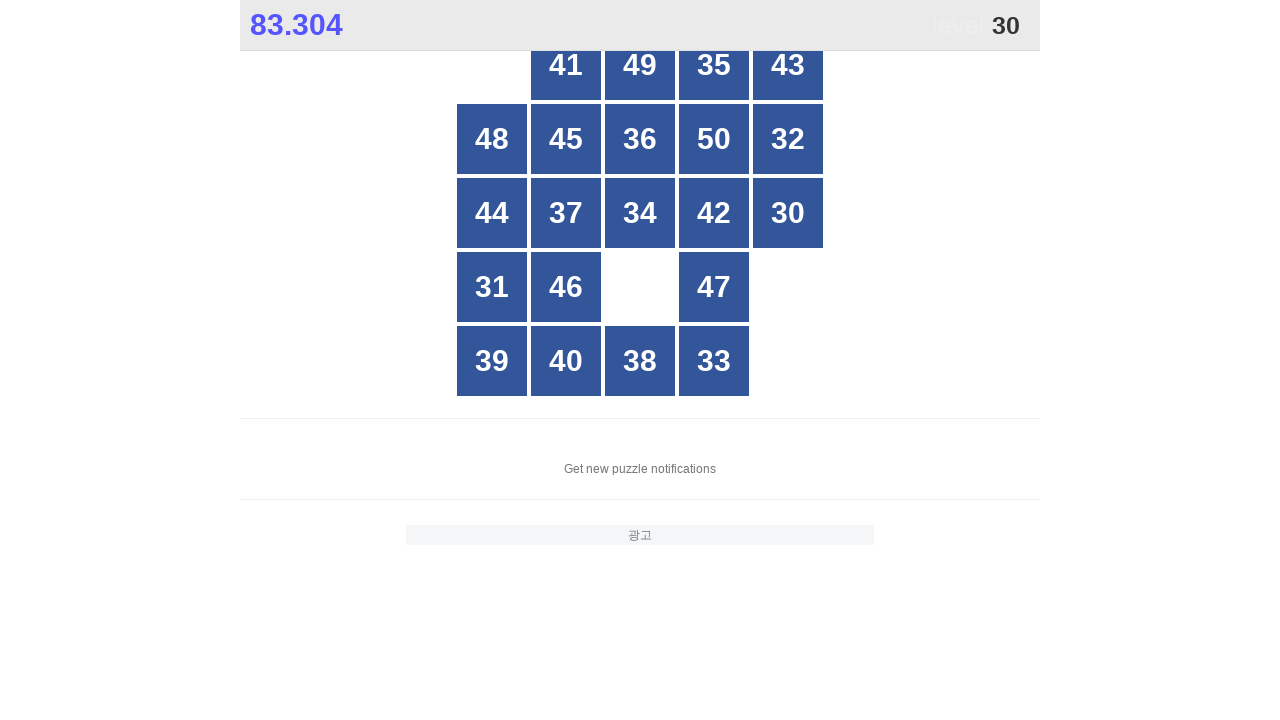

Checked button at index 3
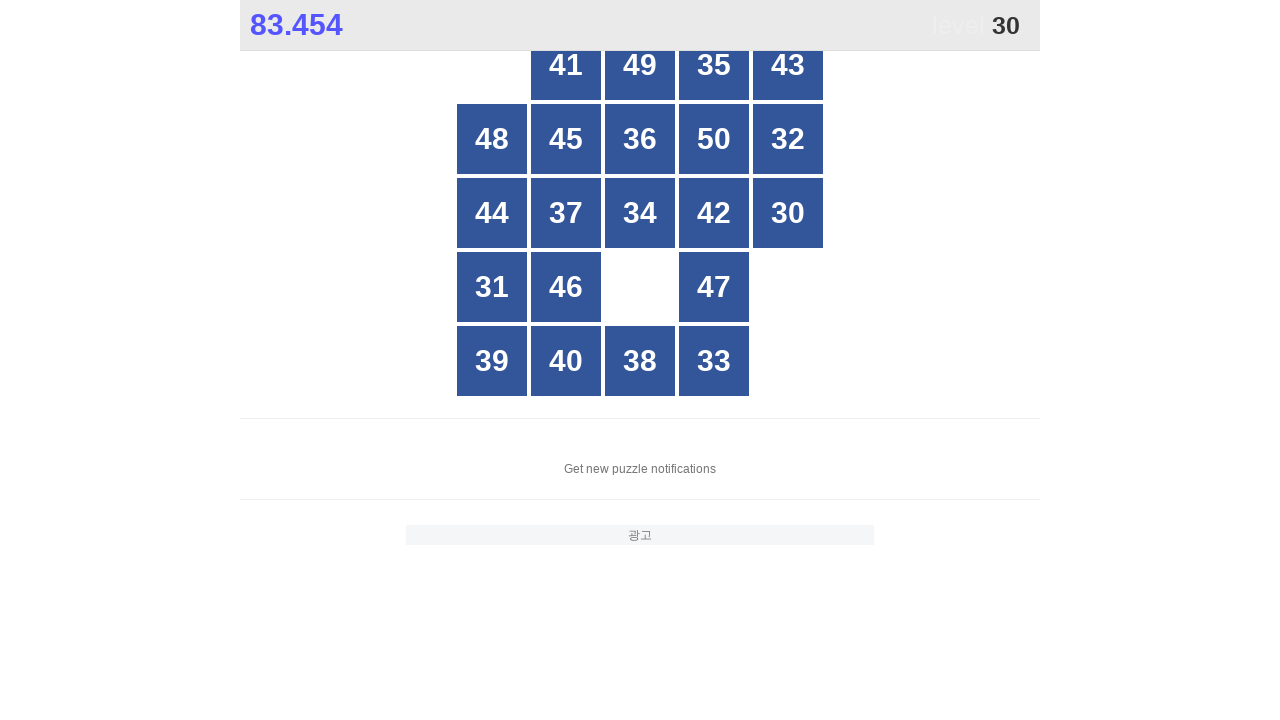

Checked button at index 4
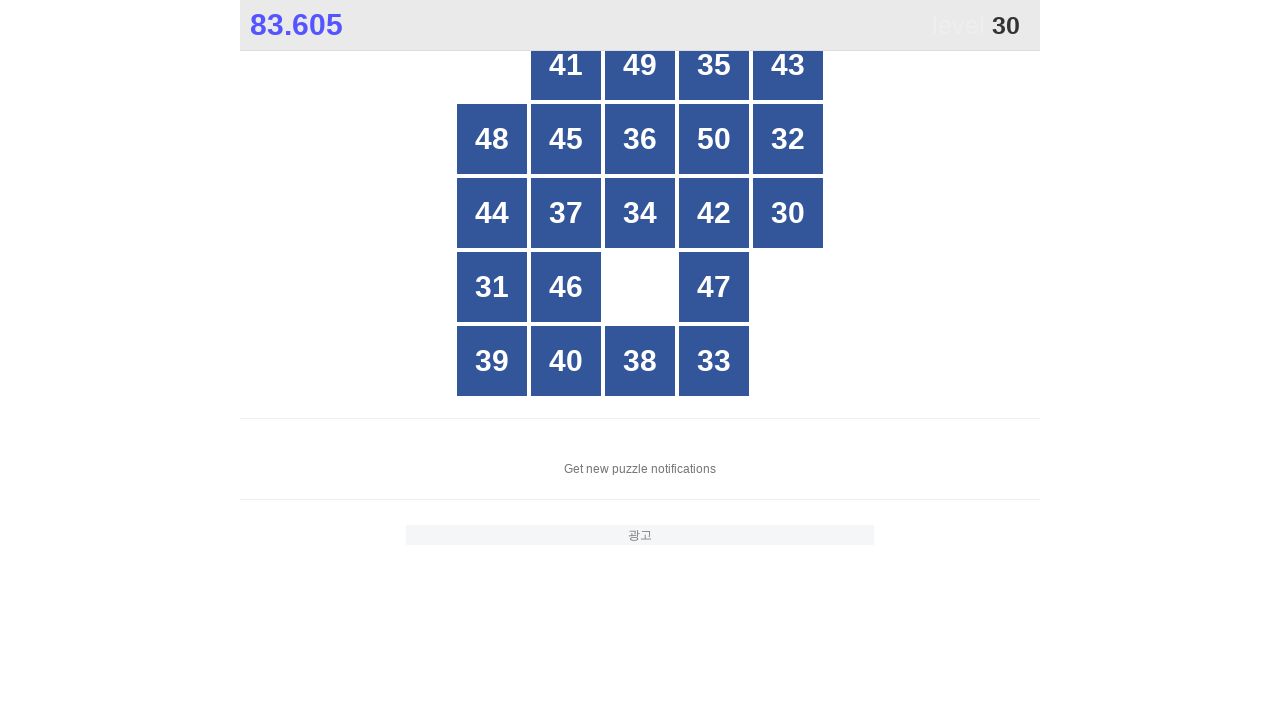

Checked button at index 5
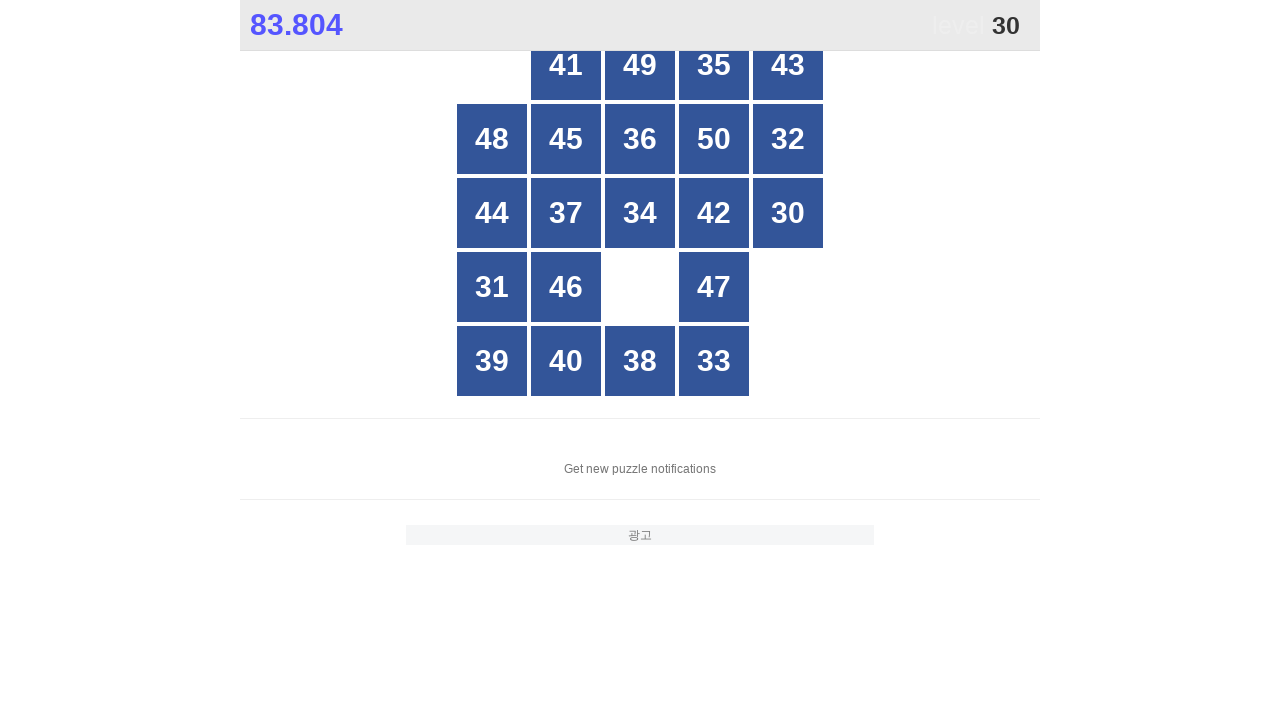

Checked button at index 6
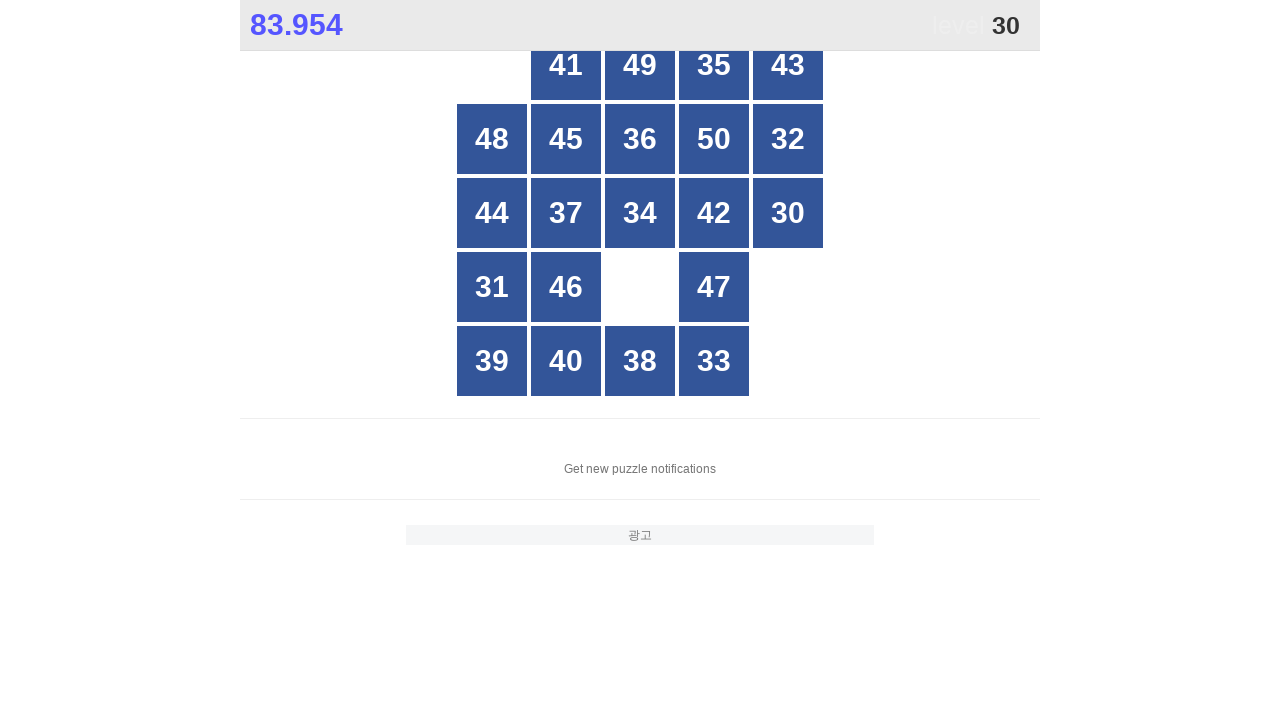

Checked button at index 7
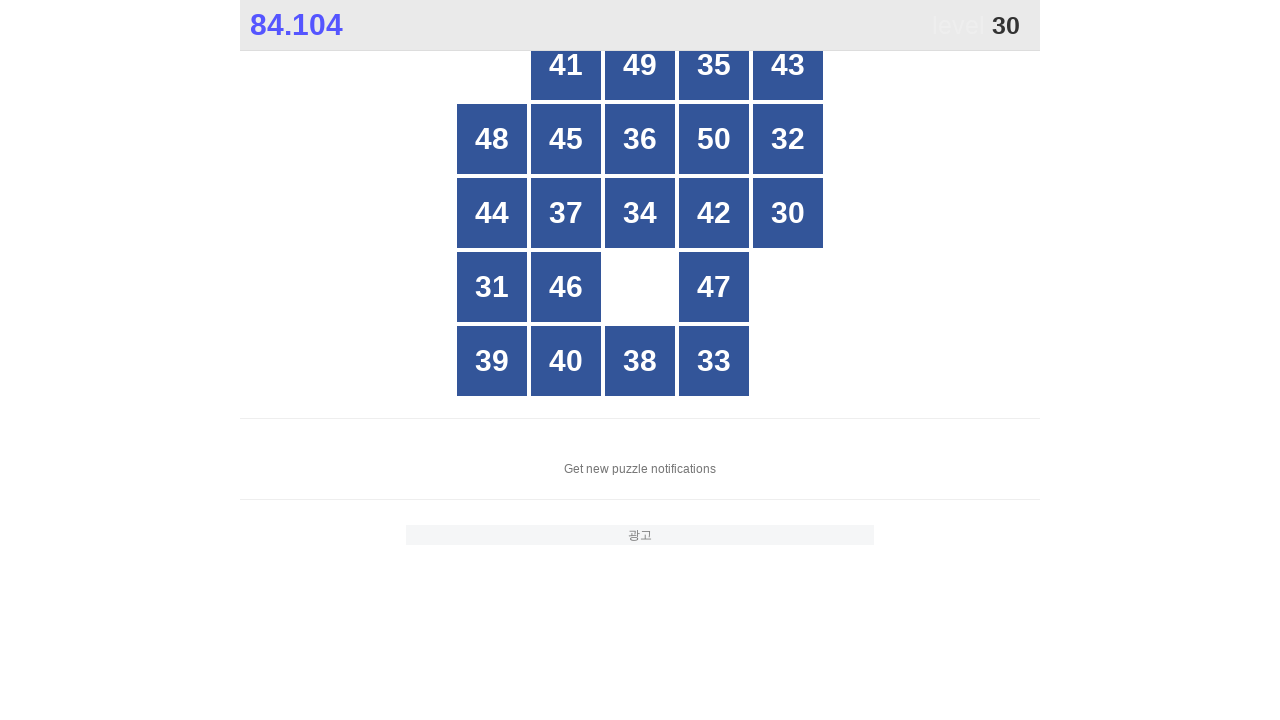

Checked button at index 8
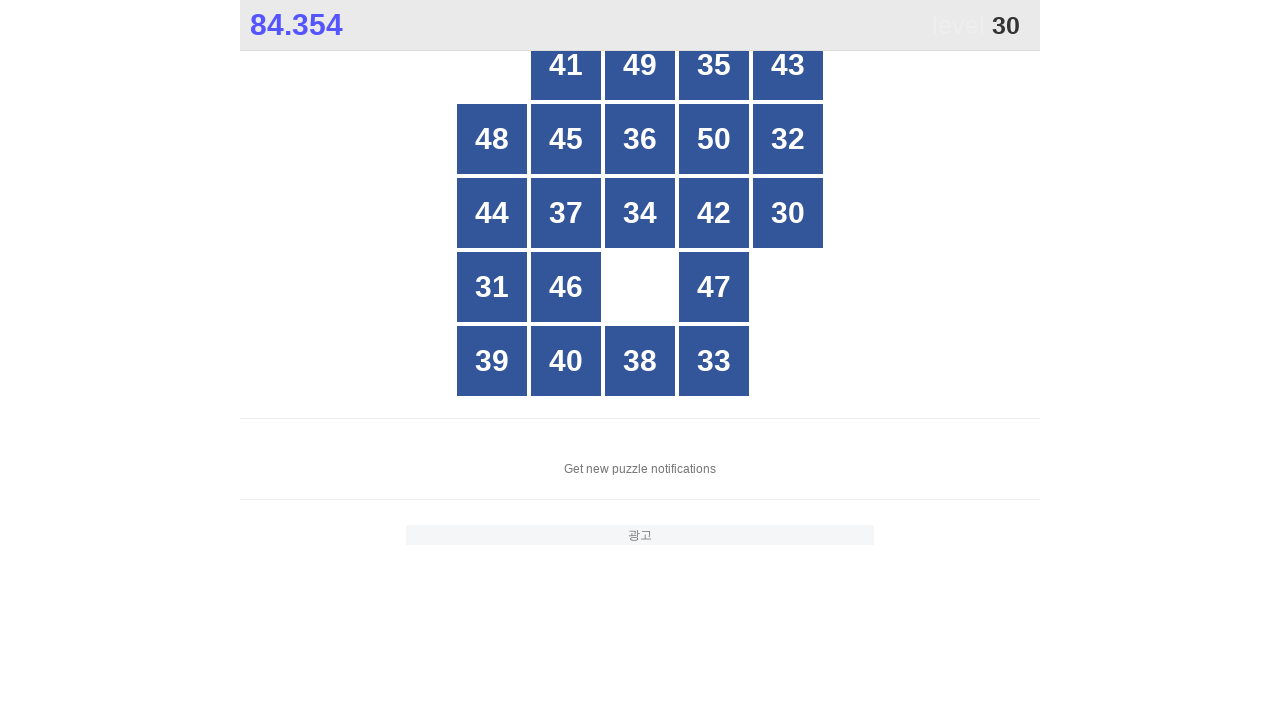

Checked button at index 9
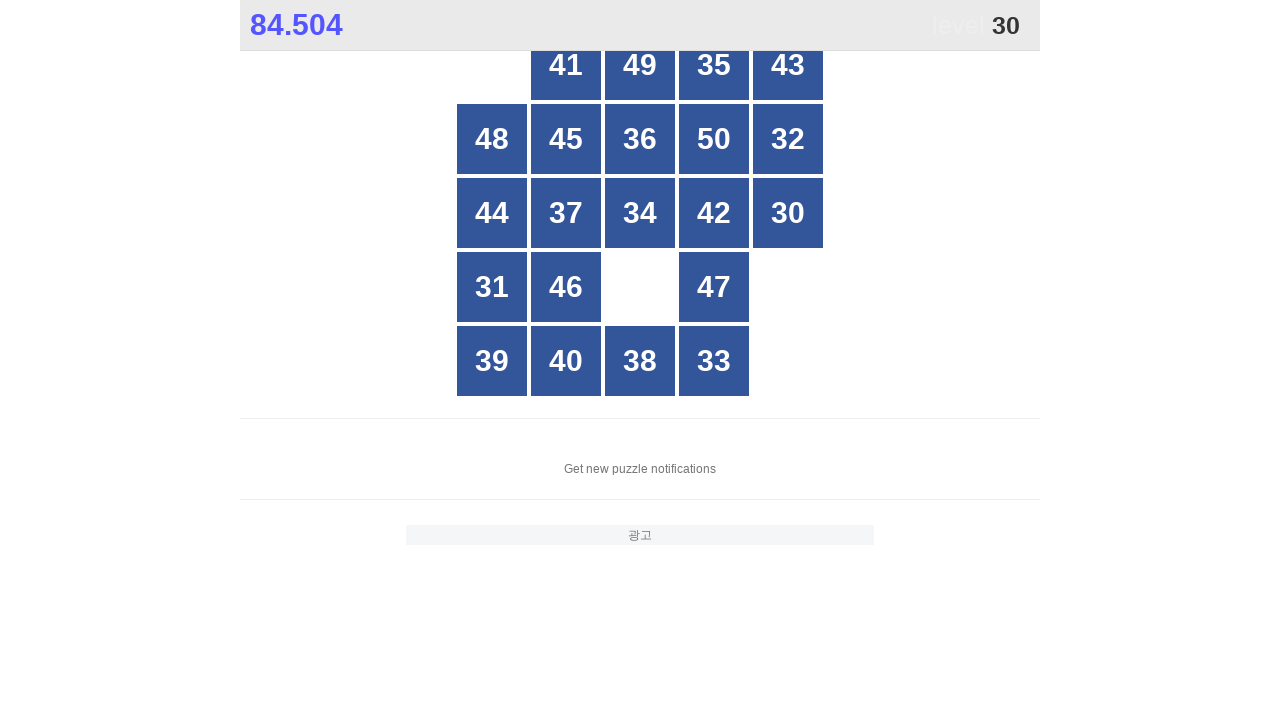

Checked button at index 10
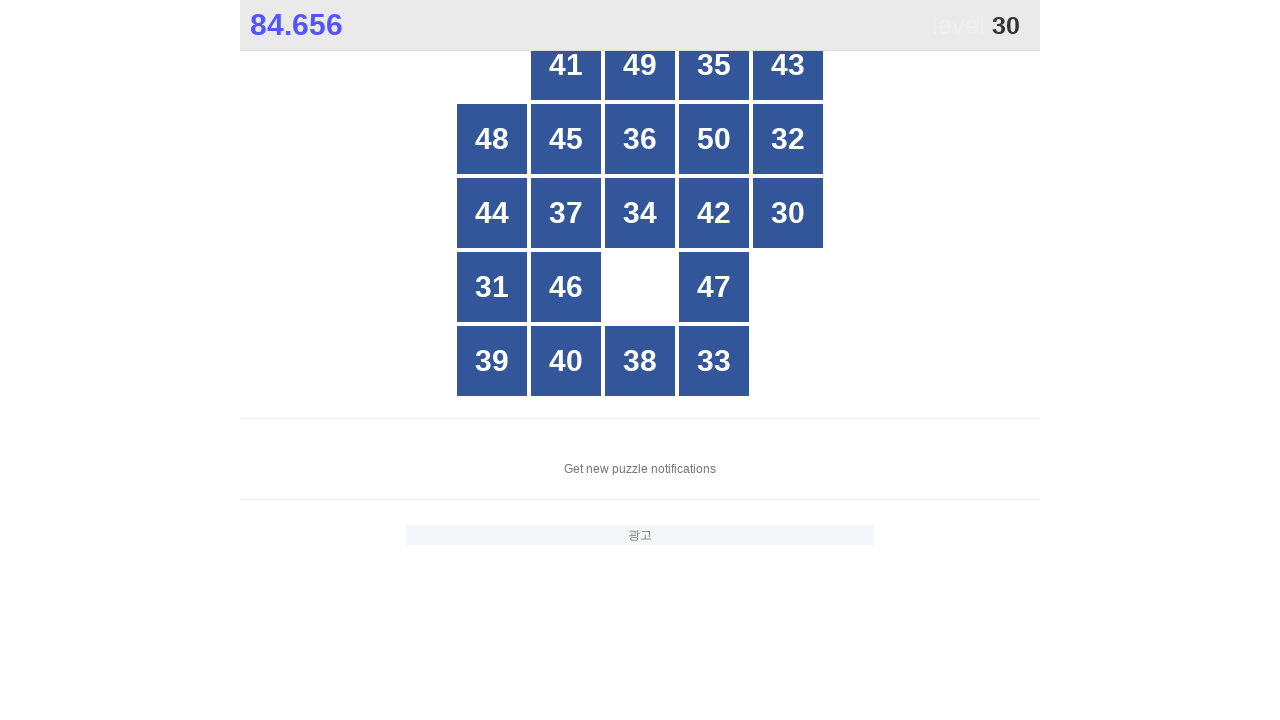

Checked button at index 11
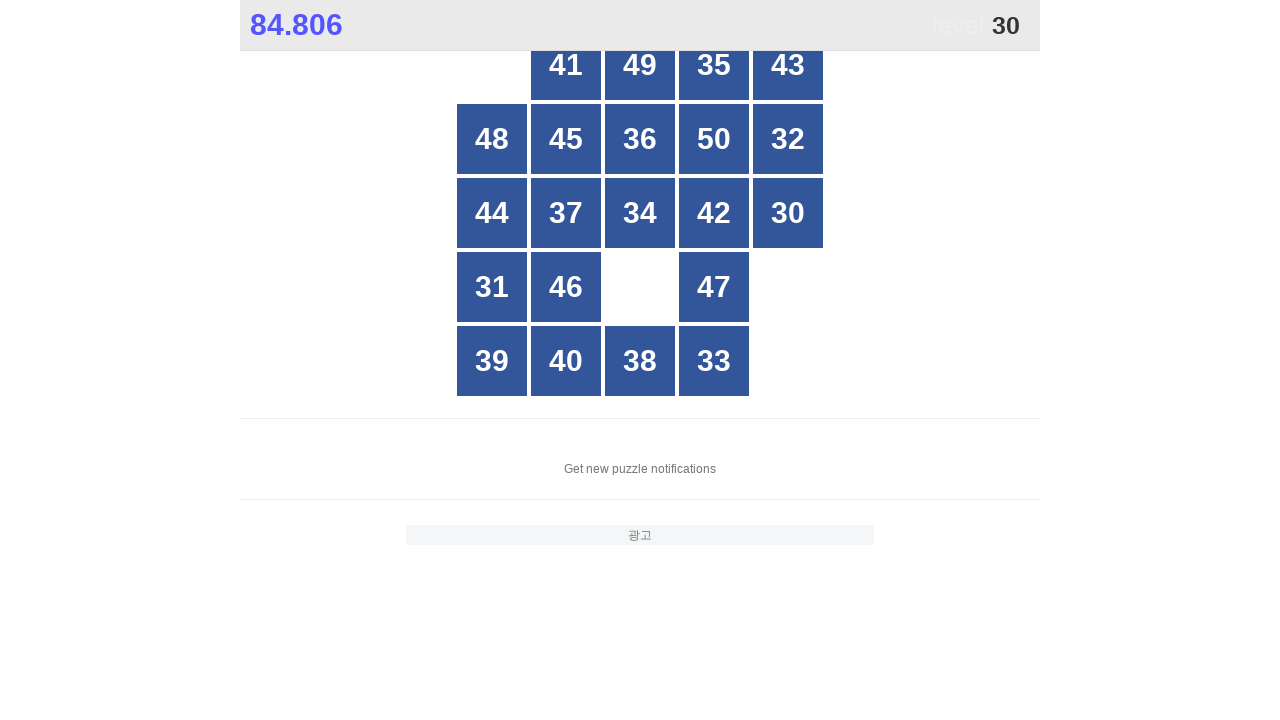

Checked button at index 12
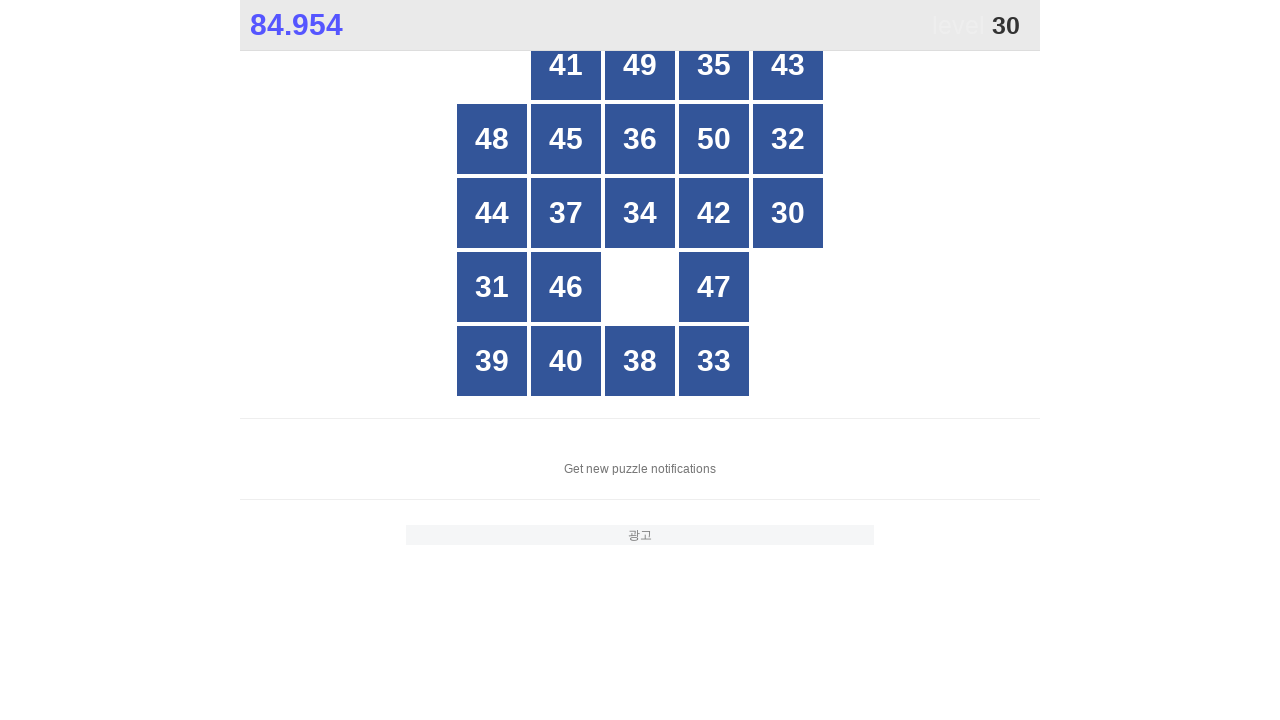

Checked button at index 13
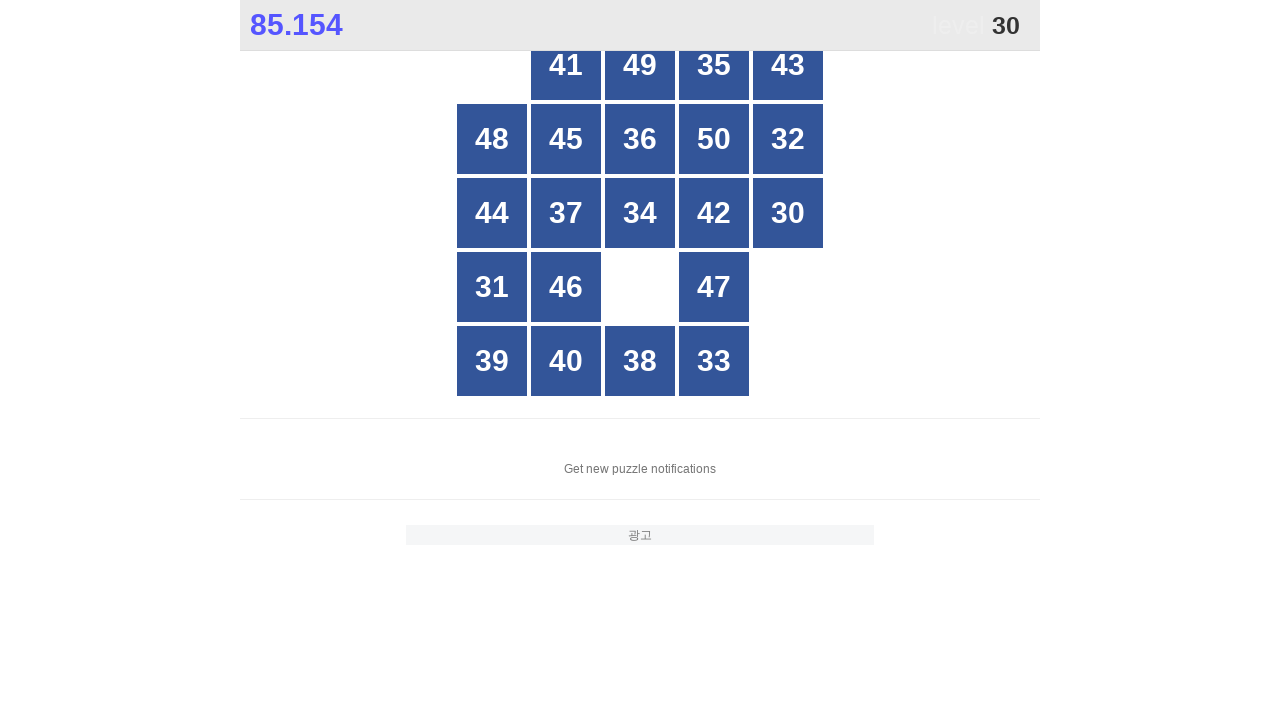

Checked button at index 14
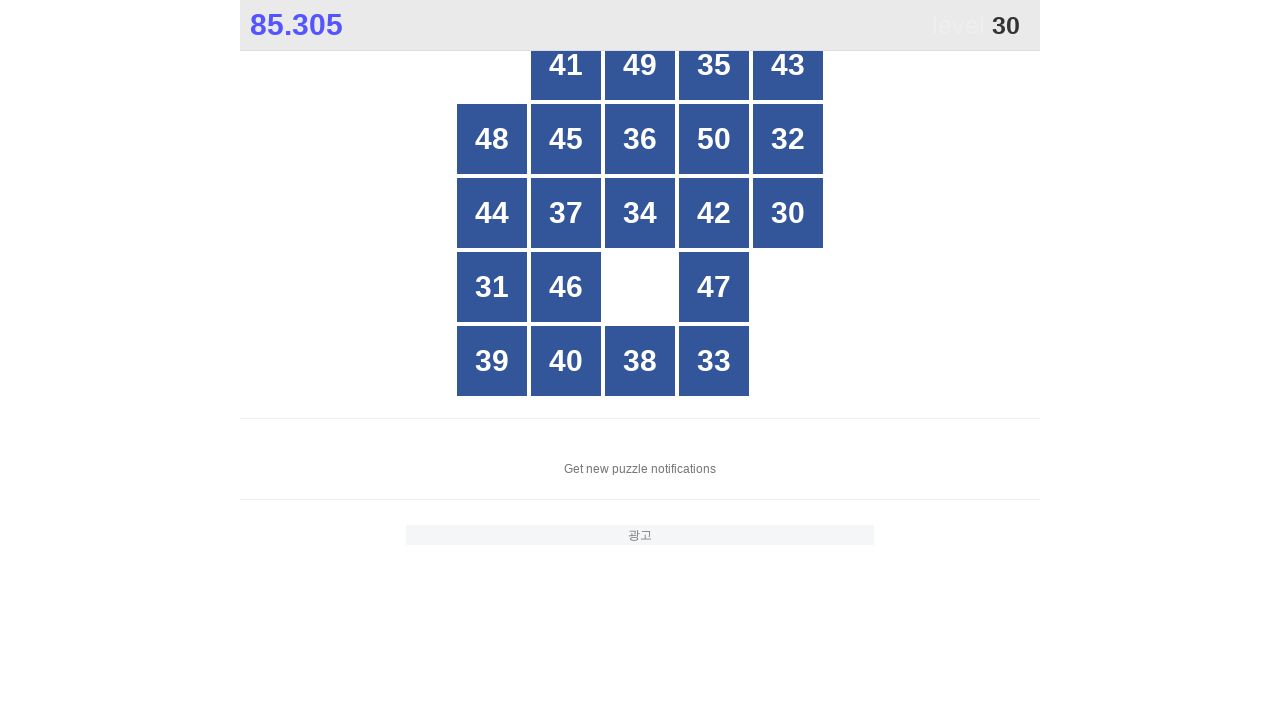

Clicked button number 30 at (788, 213) on xpath=//*[@id="grid"]/div >> nth=14
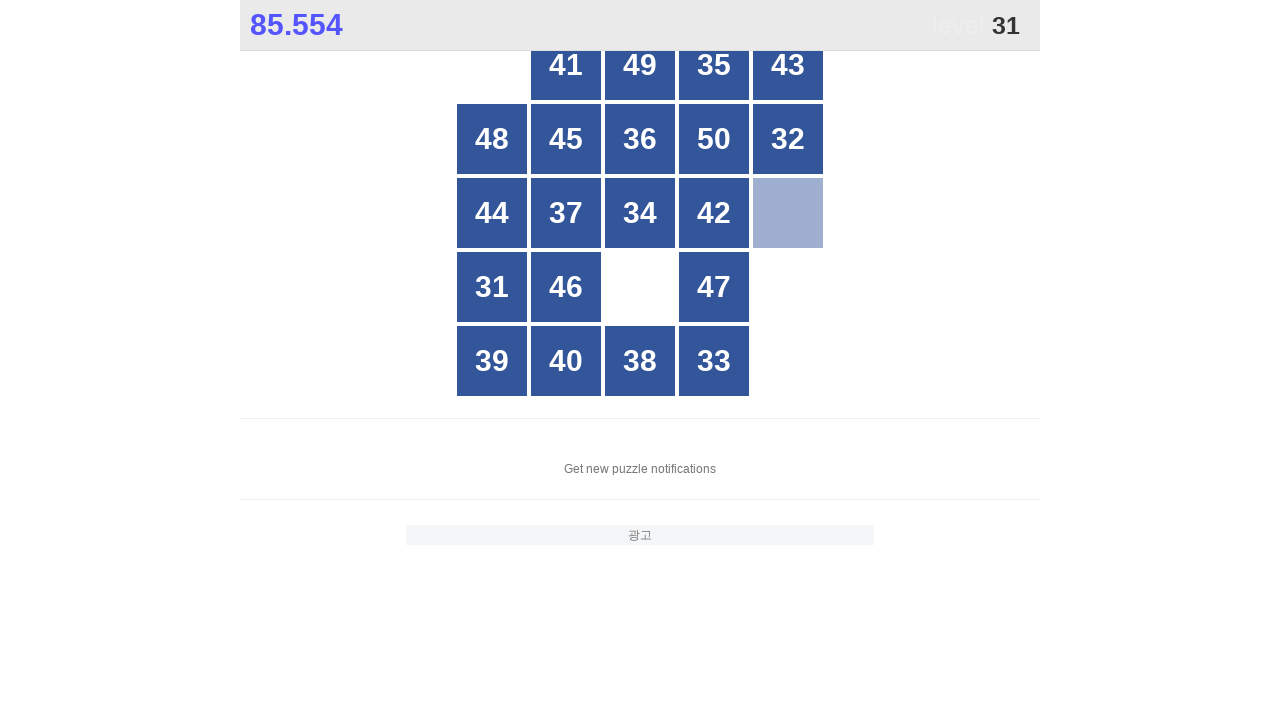

Located grid buttons for number 31
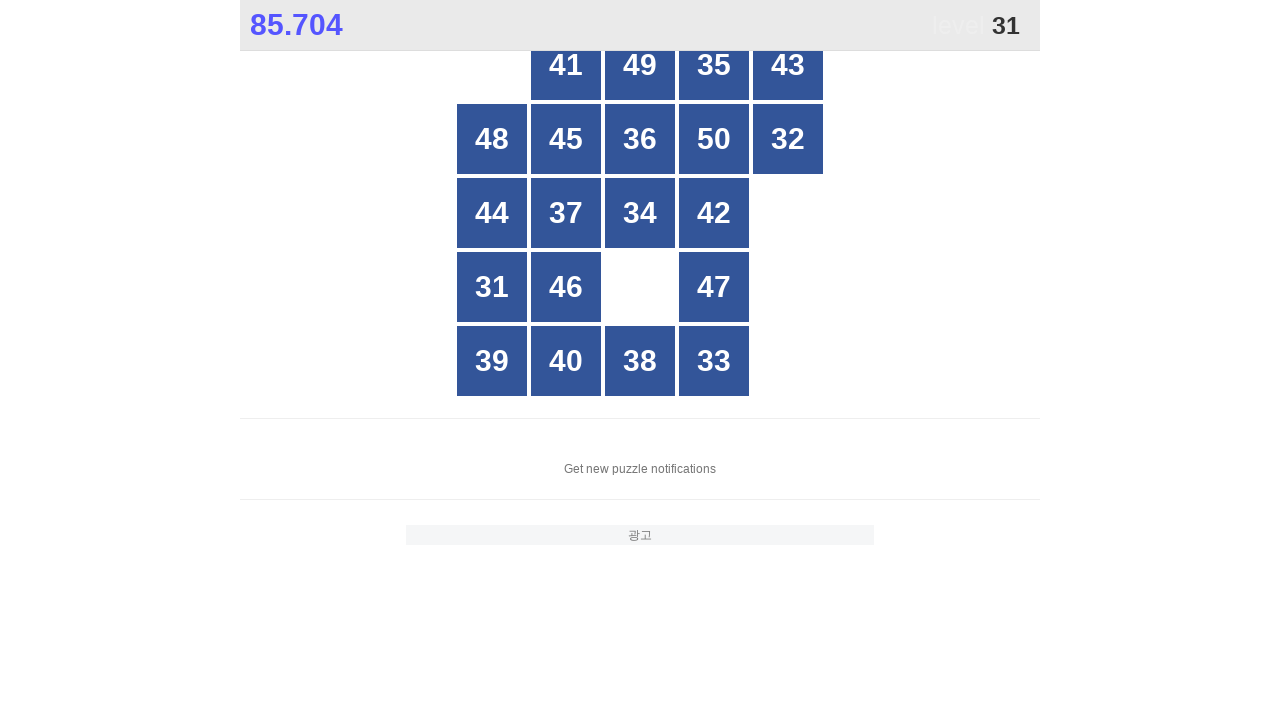

Counted 25 buttons in grid
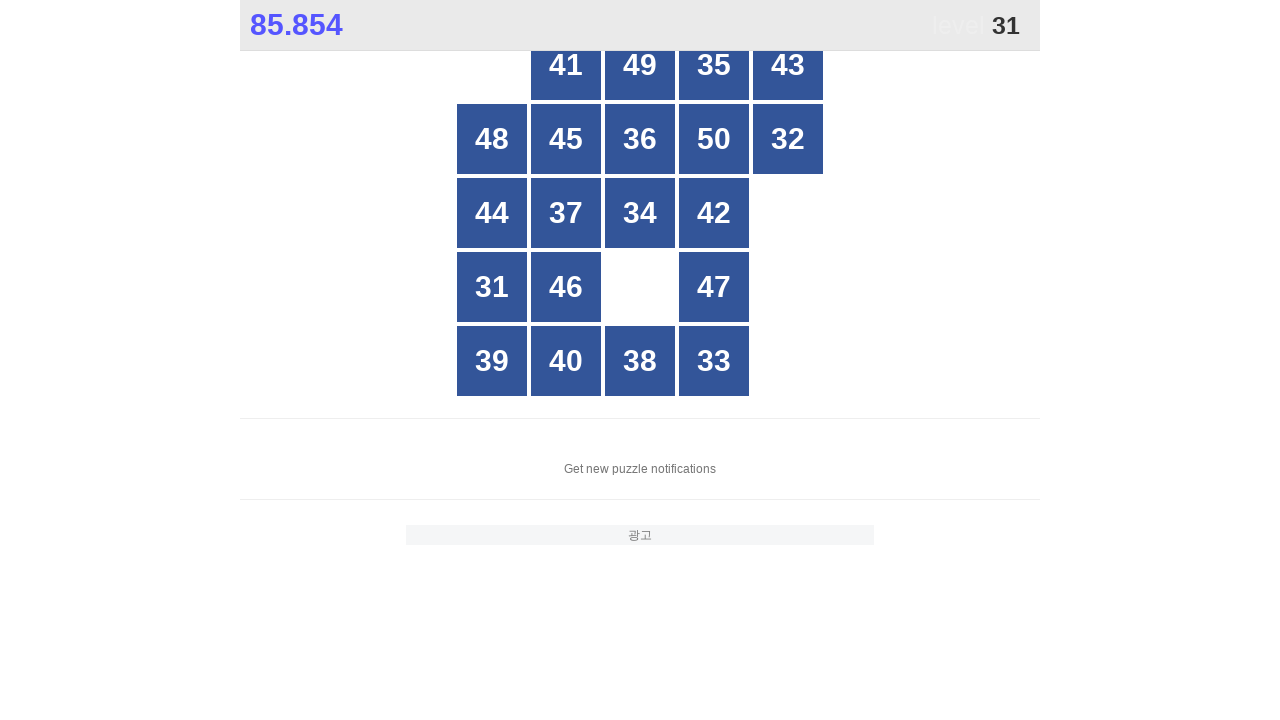

Checked button at index 0
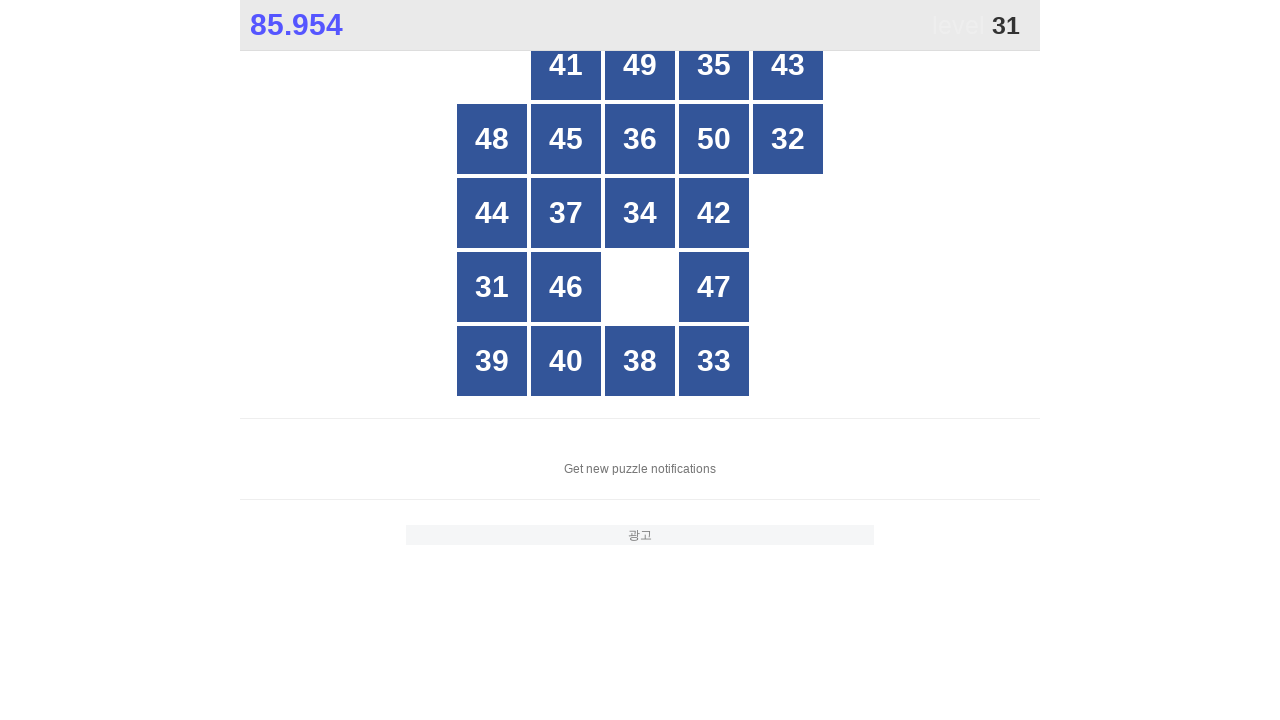

Checked button at index 1
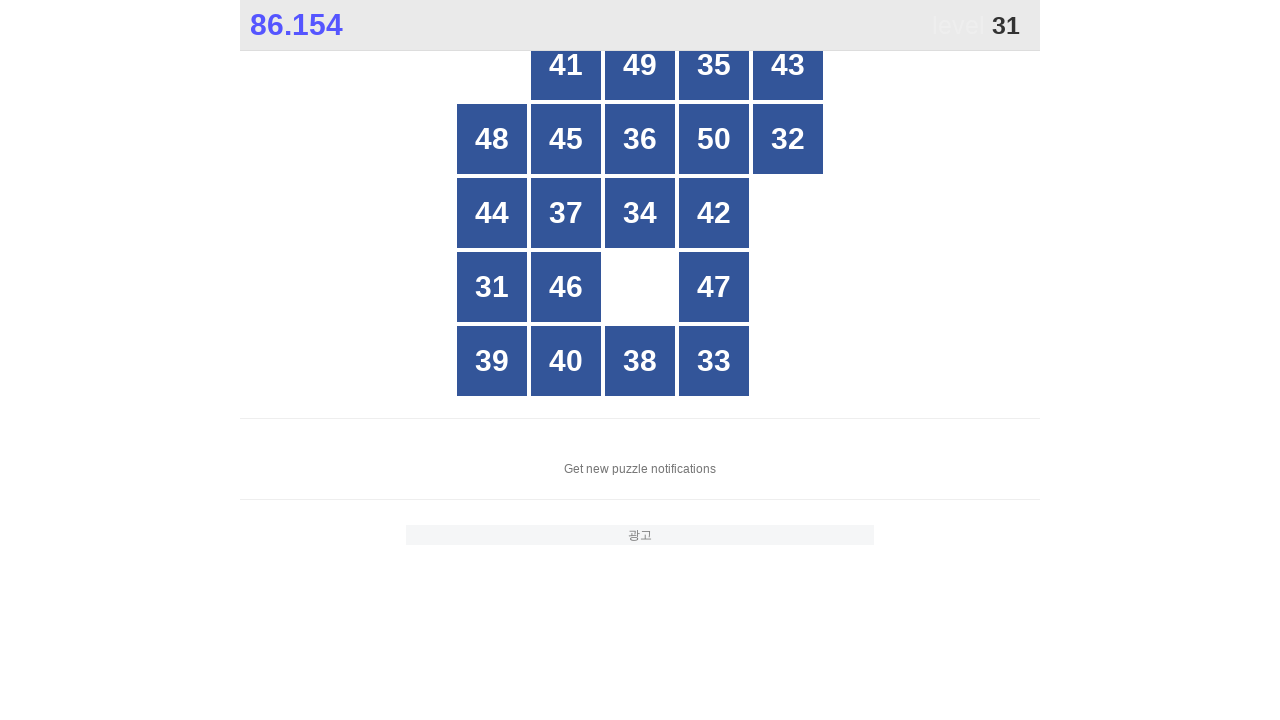

Checked button at index 2
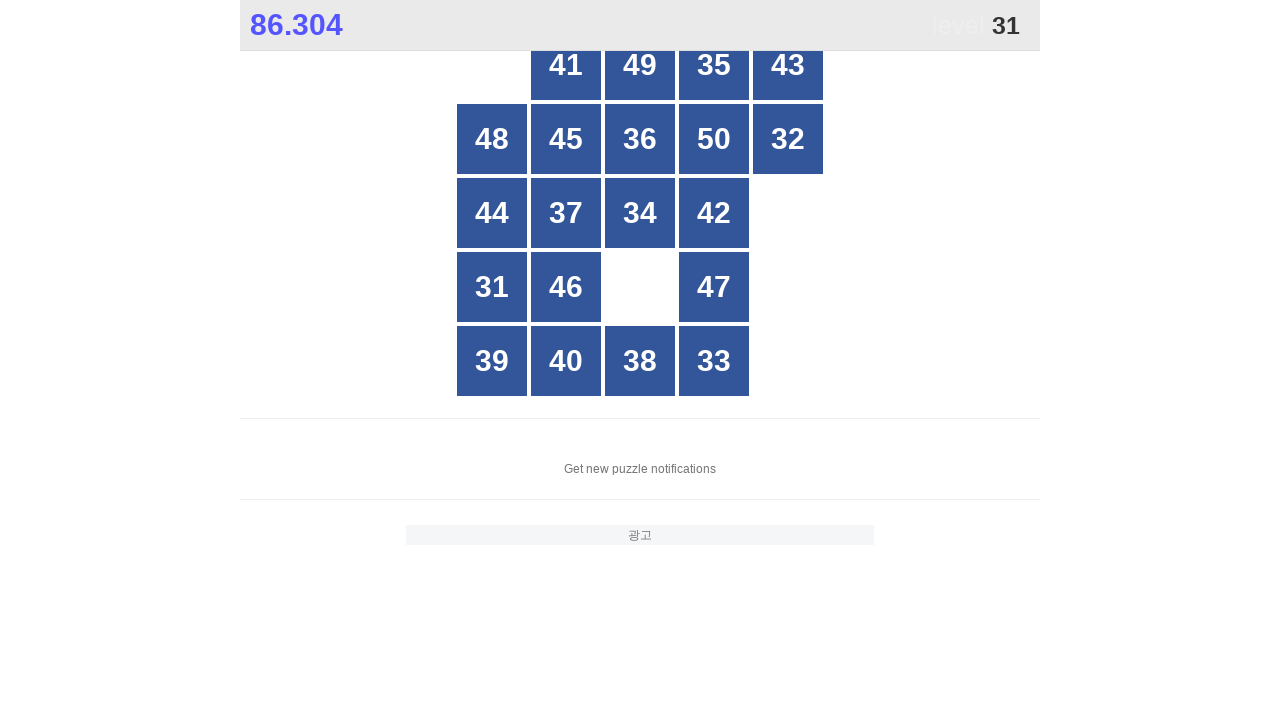

Checked button at index 3
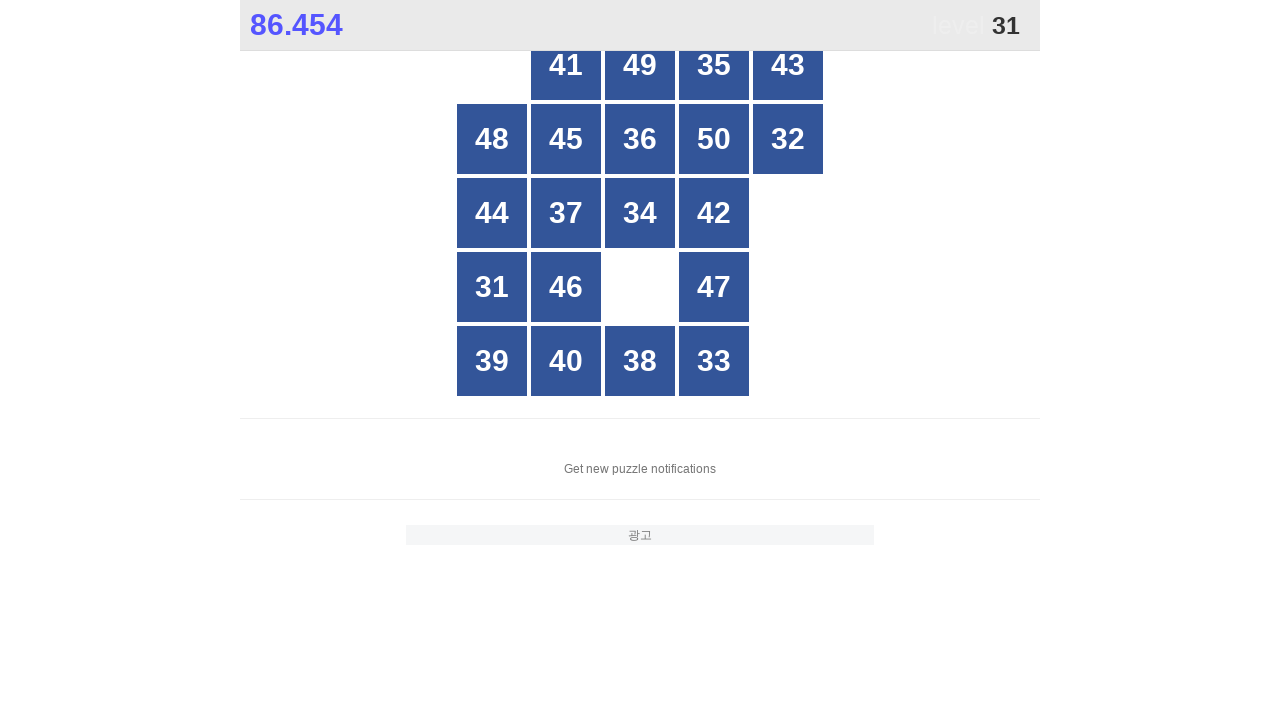

Checked button at index 4
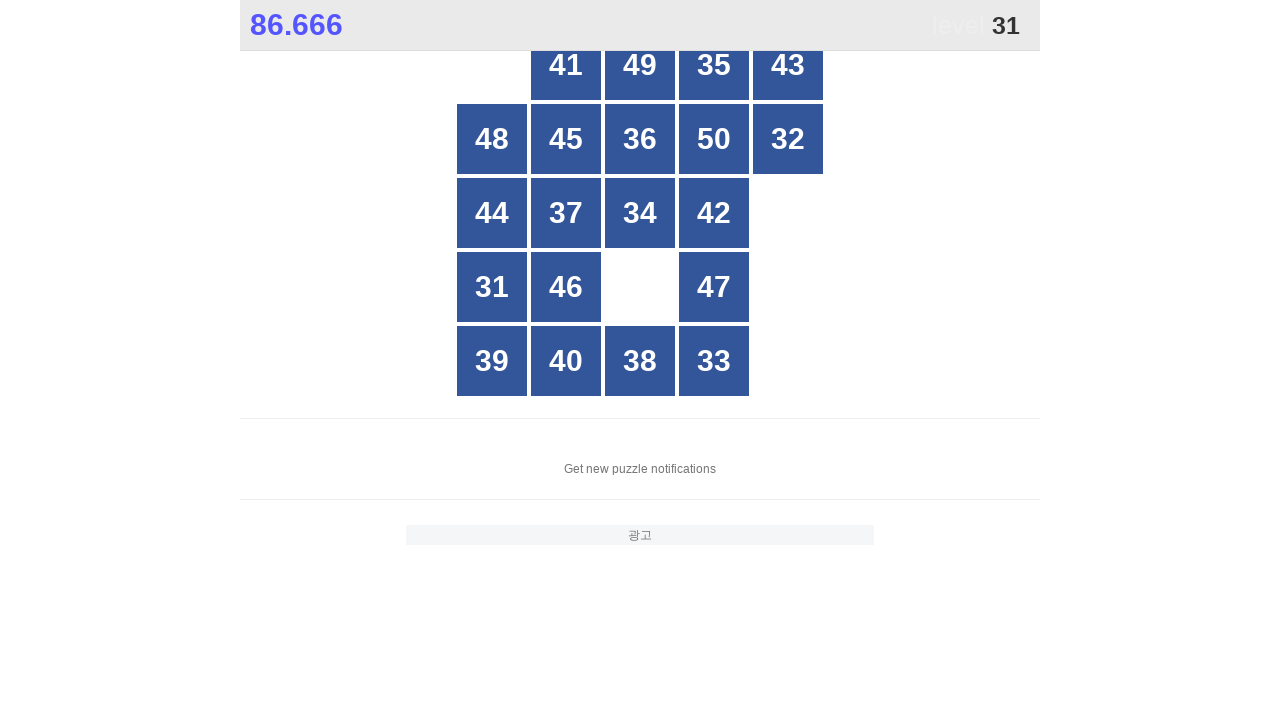

Checked button at index 5
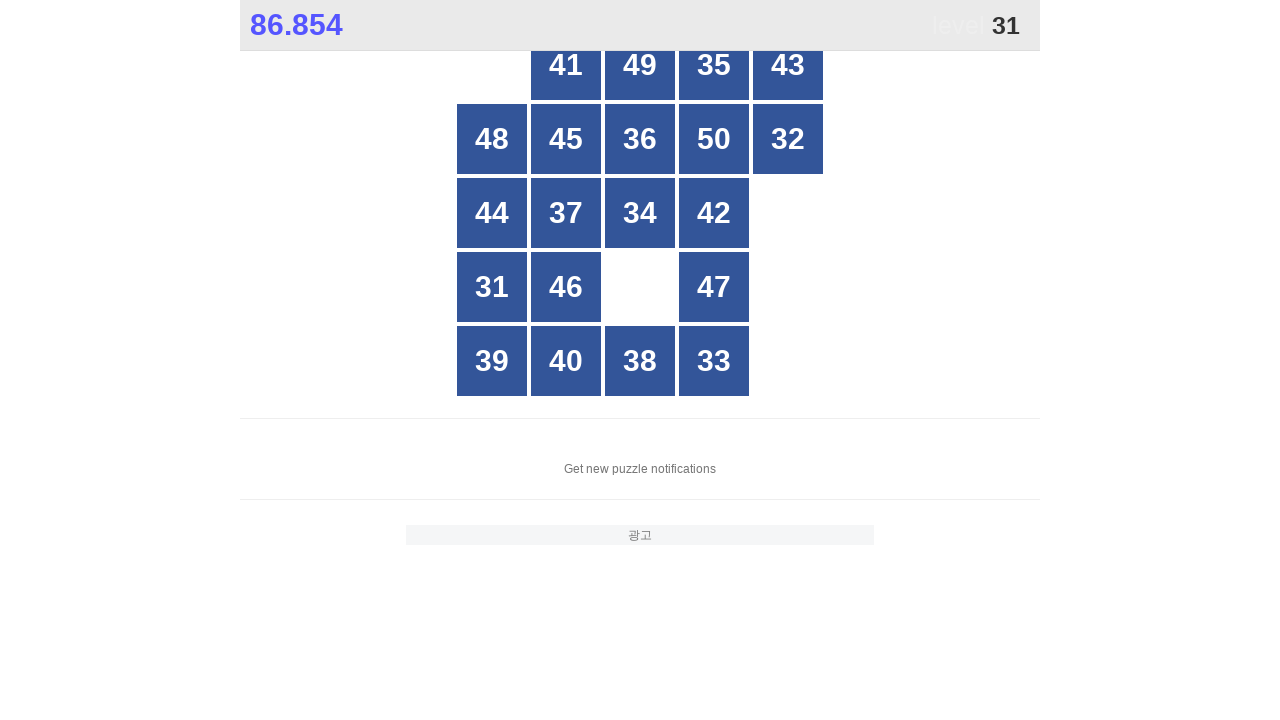

Checked button at index 6
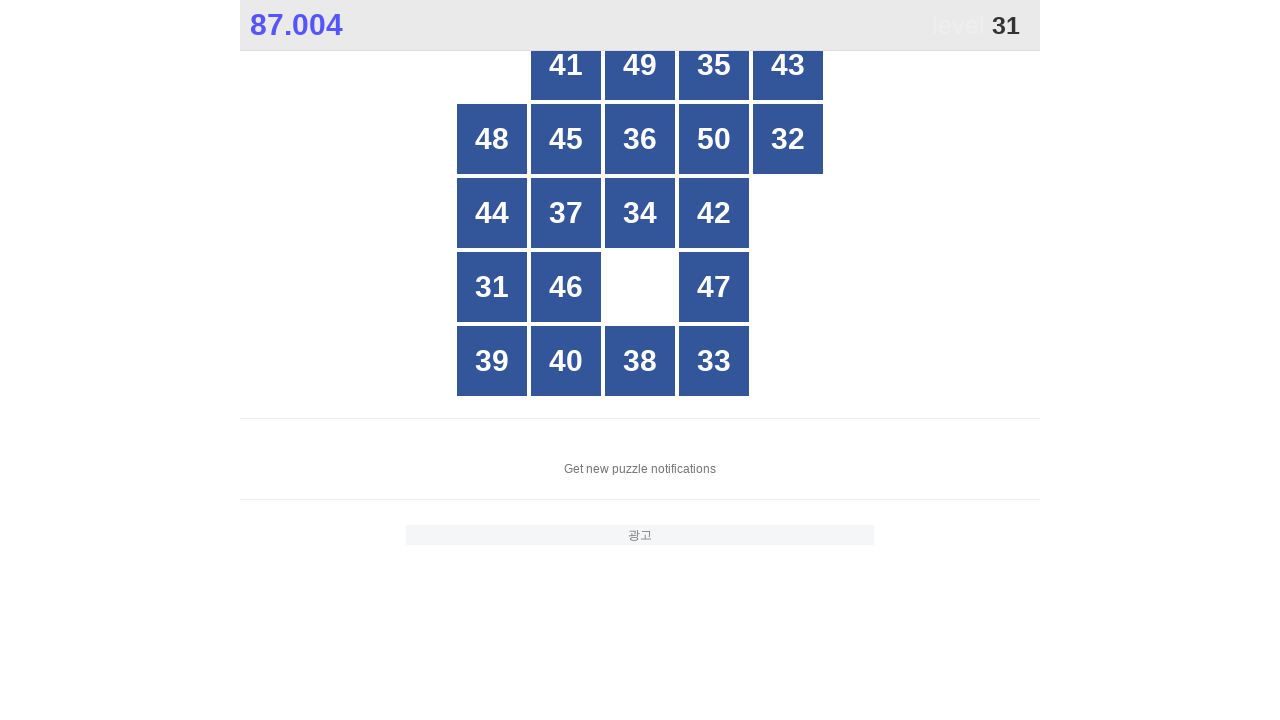

Checked button at index 7
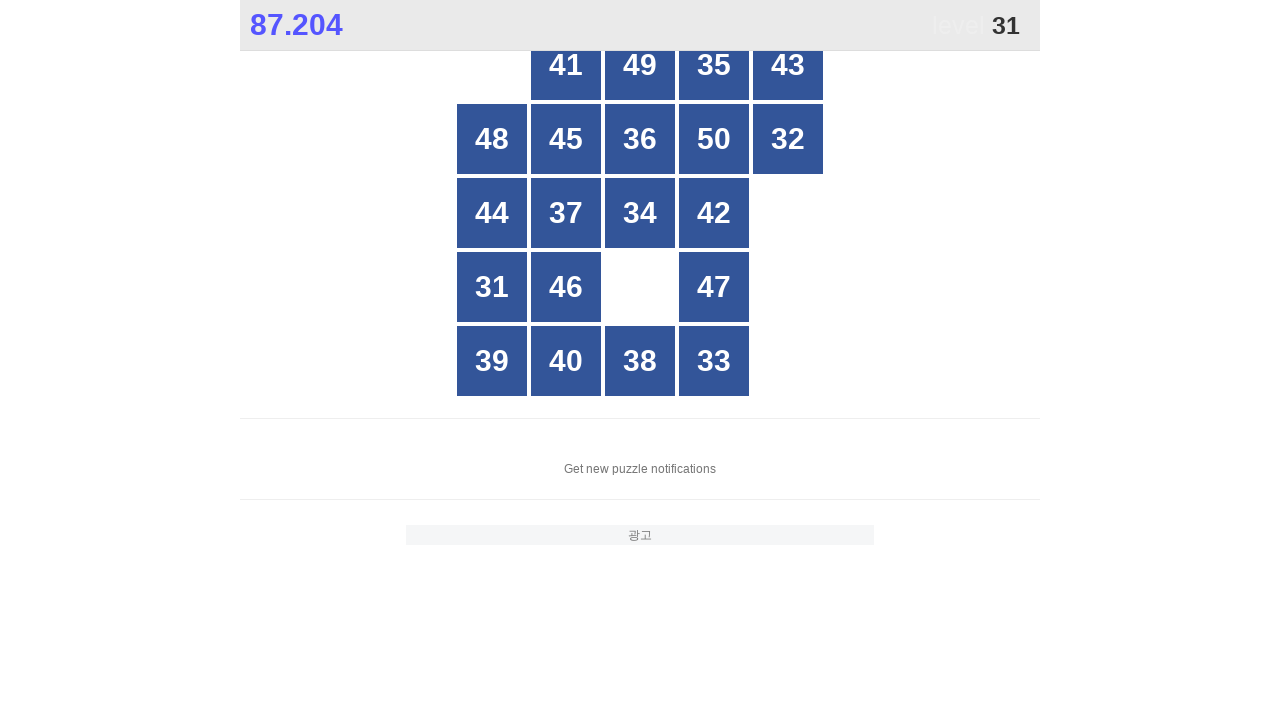

Checked button at index 8
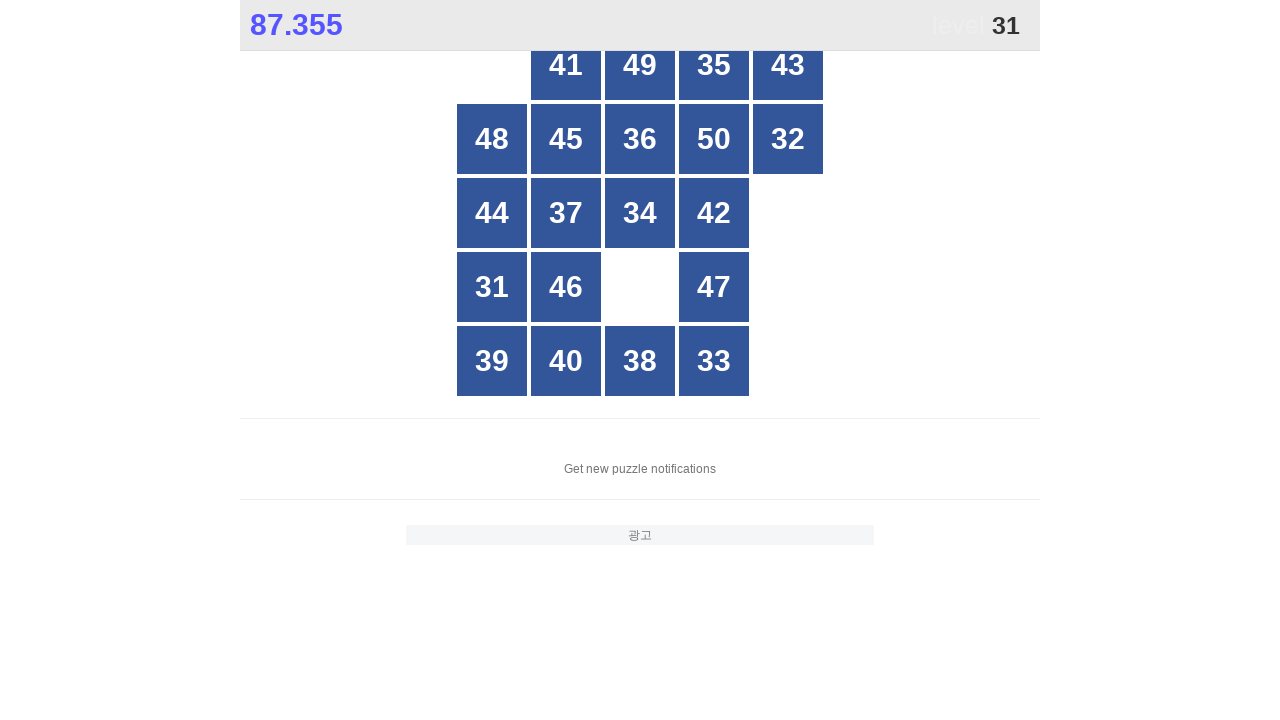

Checked button at index 9
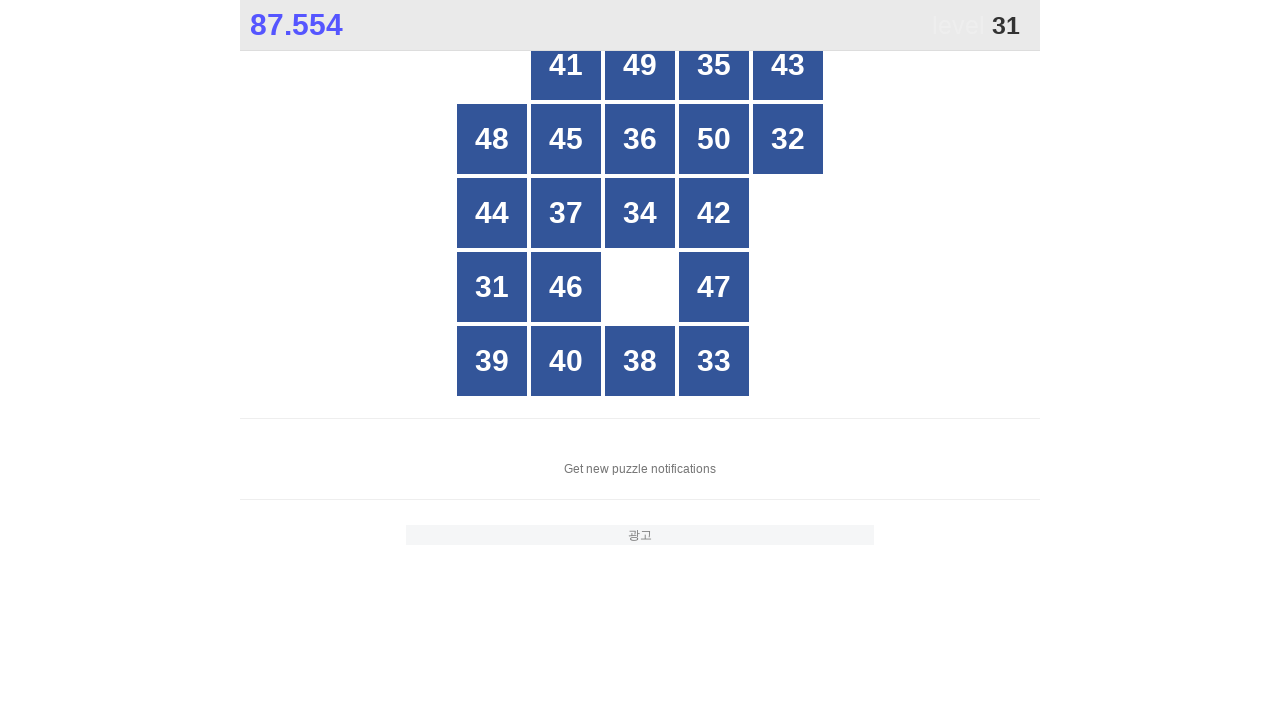

Checked button at index 10
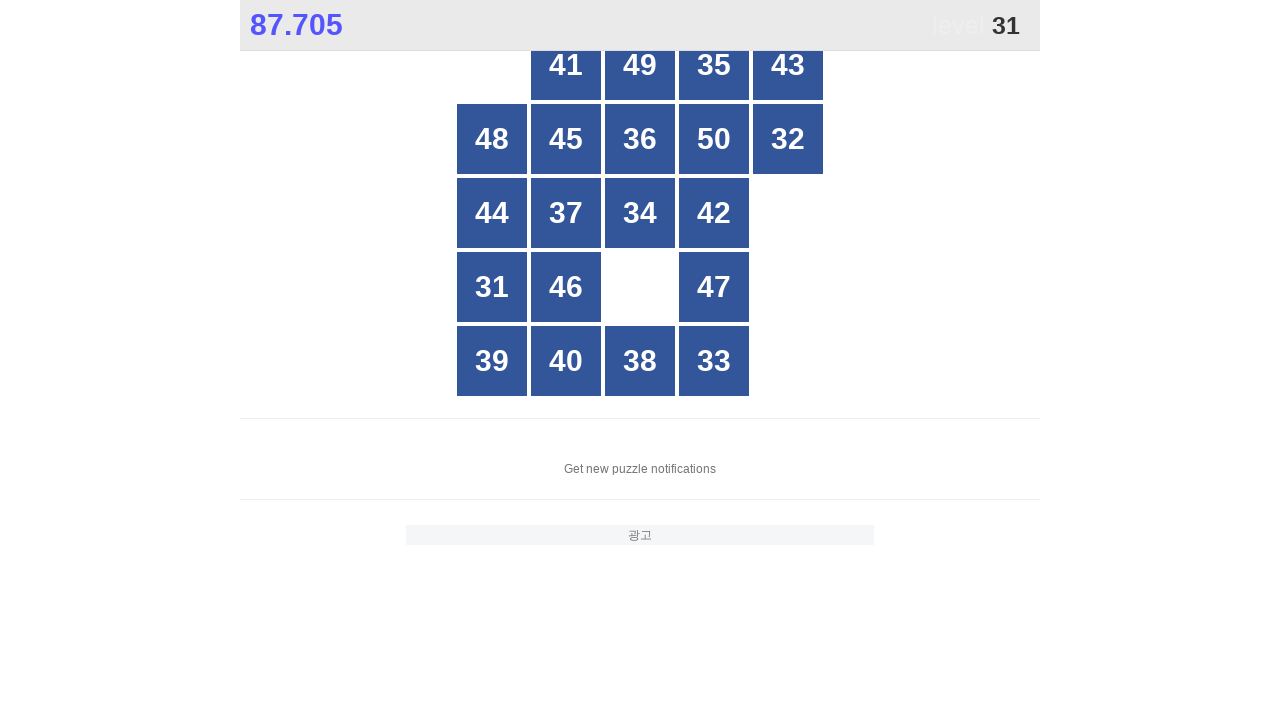

Checked button at index 11
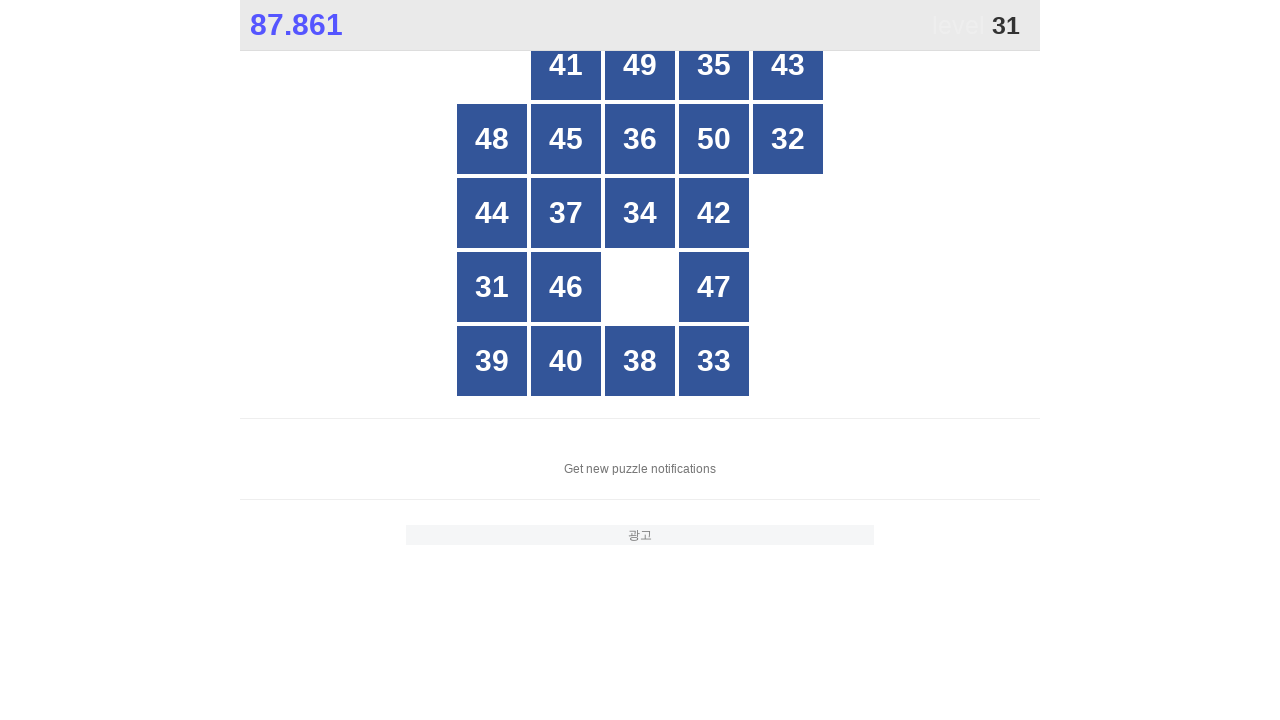

Checked button at index 12
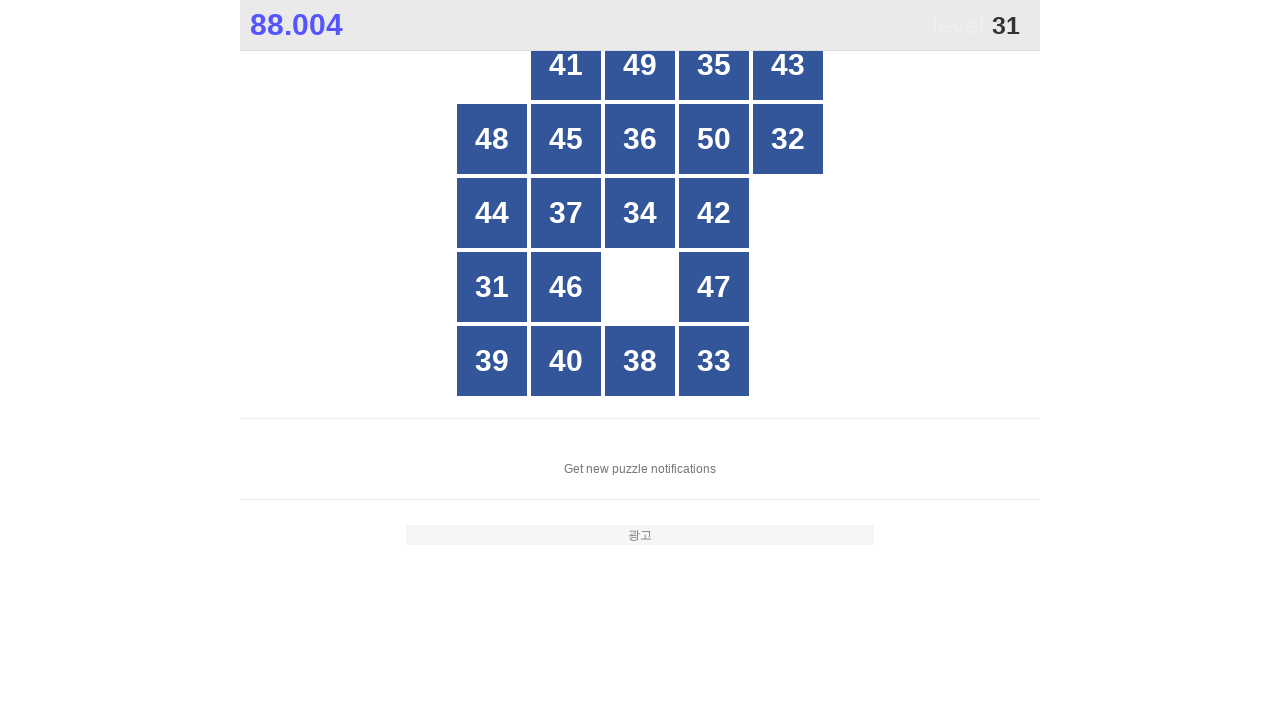

Checked button at index 13
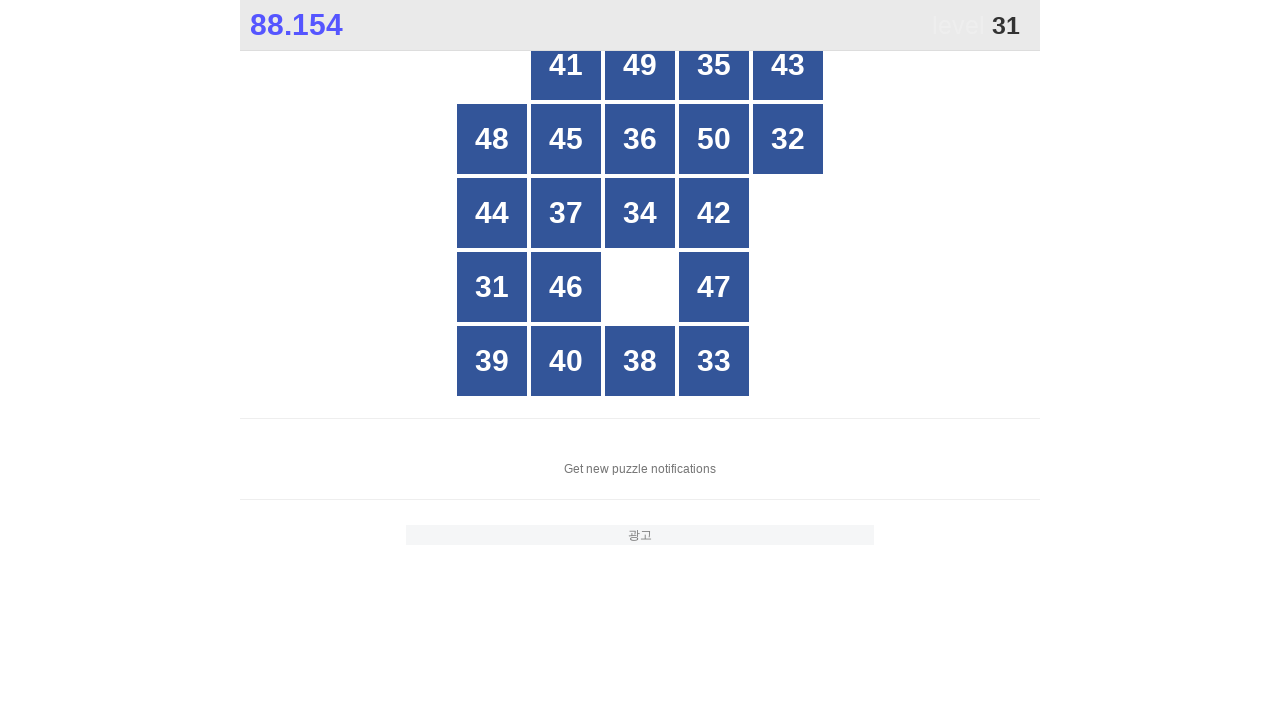

Checked button at index 14
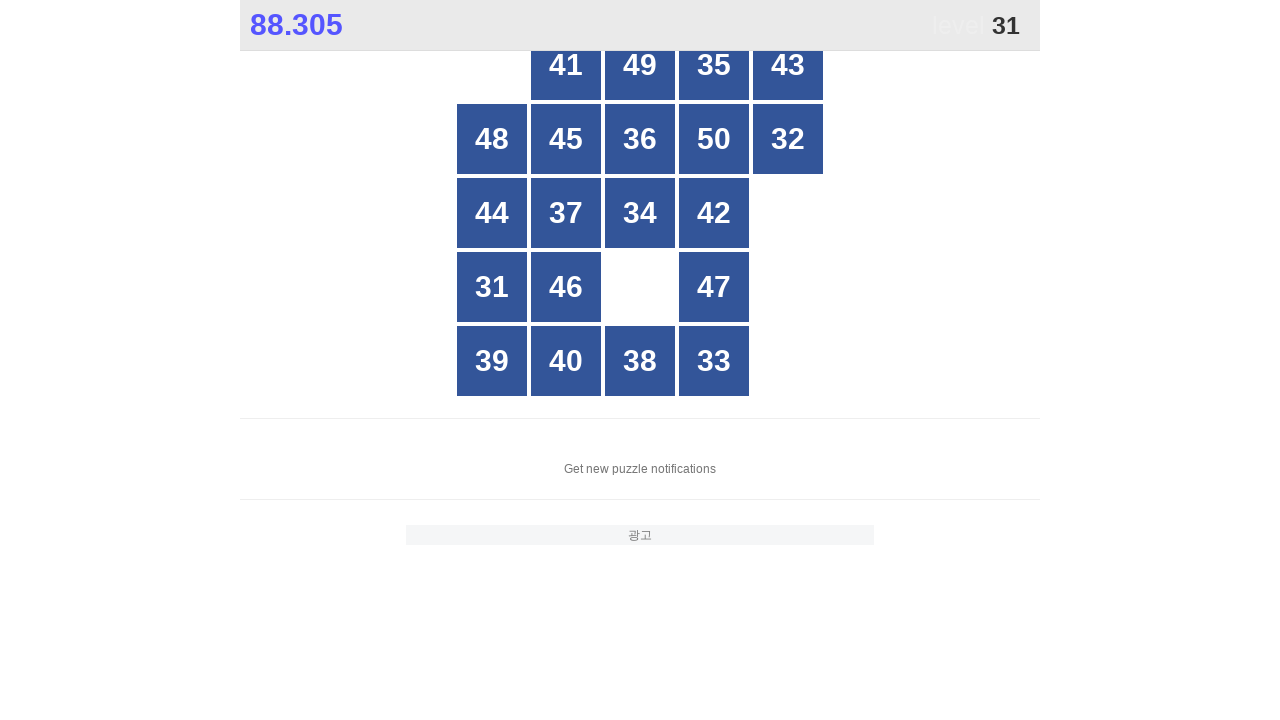

Checked button at index 15
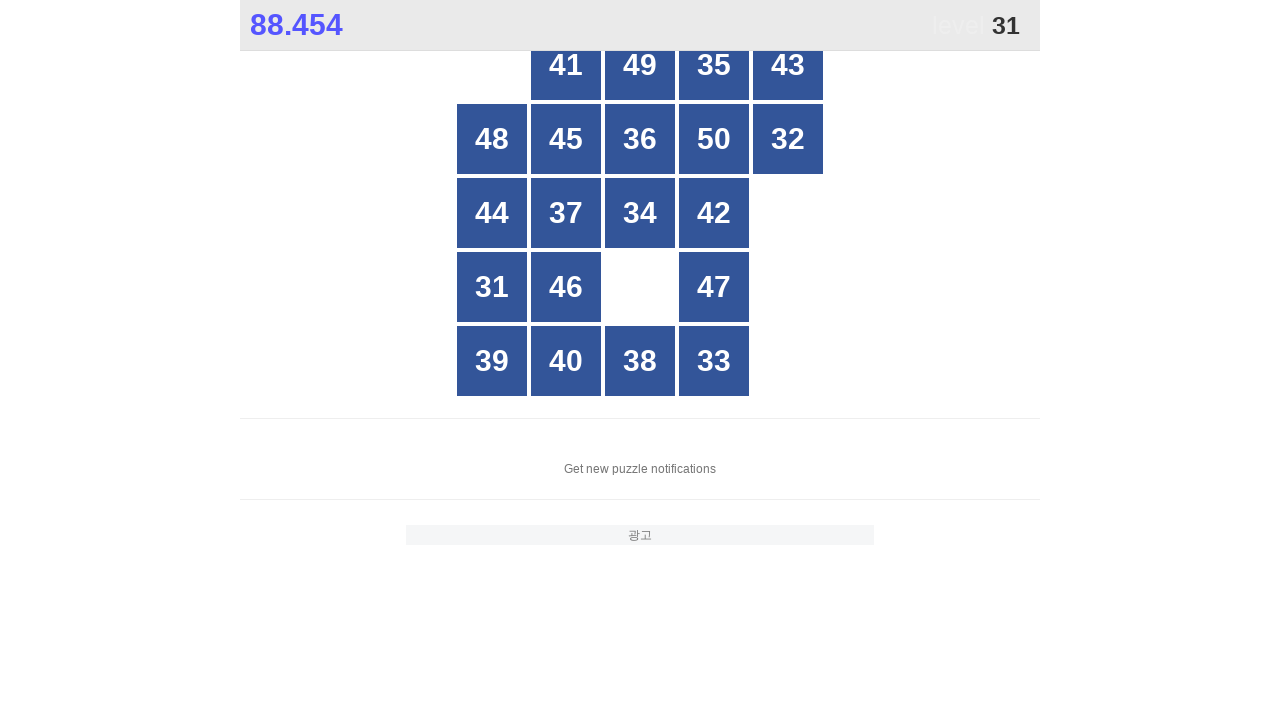

Clicked button number 31 at (492, 287) on xpath=//*[@id="grid"]/div >> nth=15
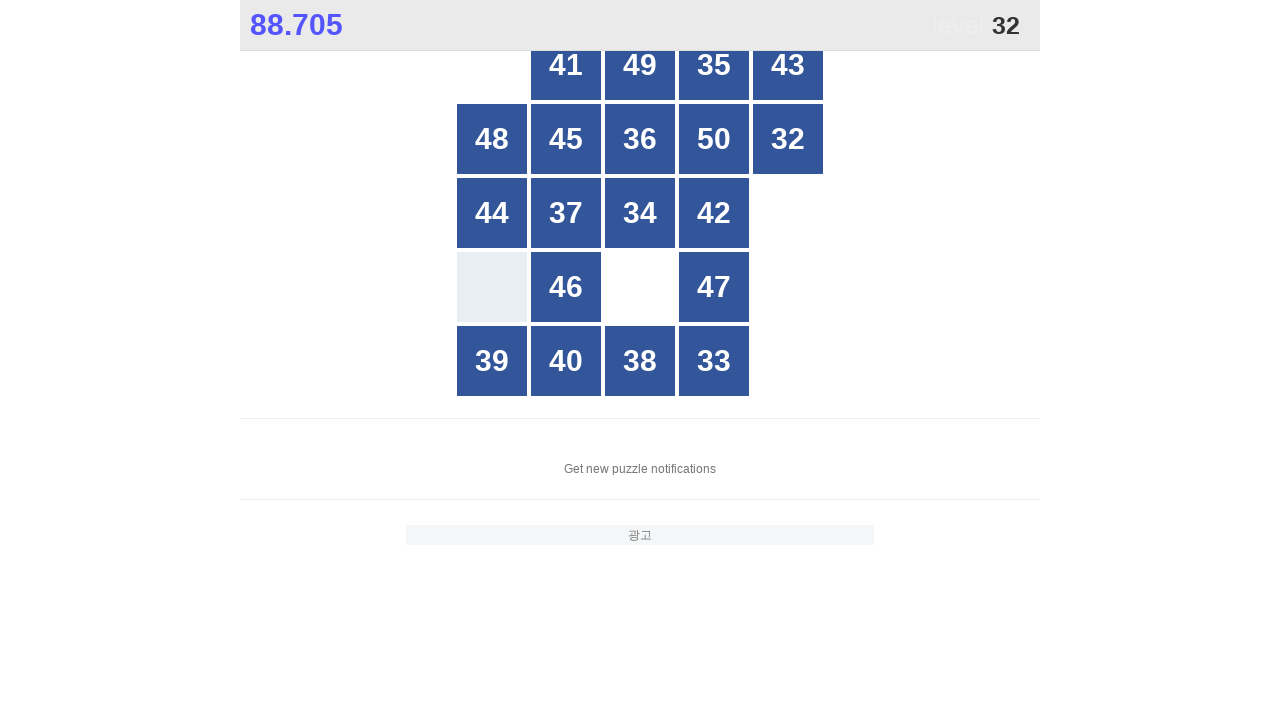

Located grid buttons for number 32
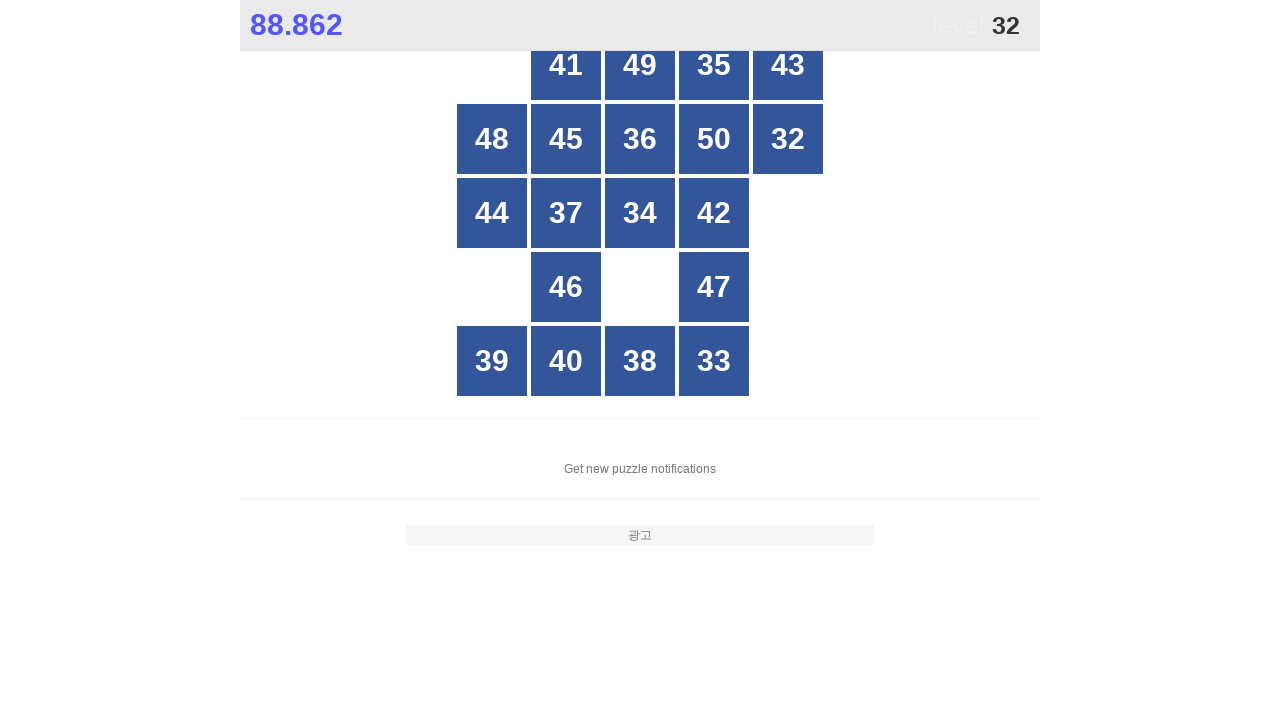

Counted 25 buttons in grid
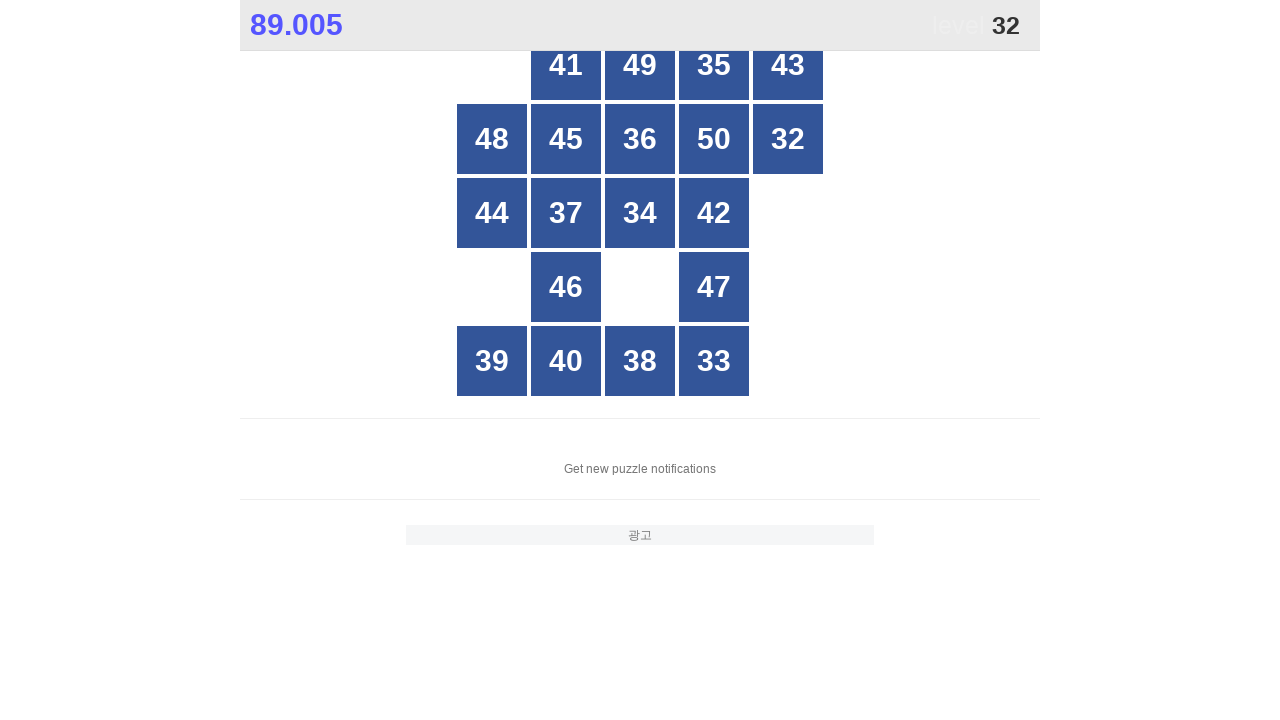

Checked button at index 0
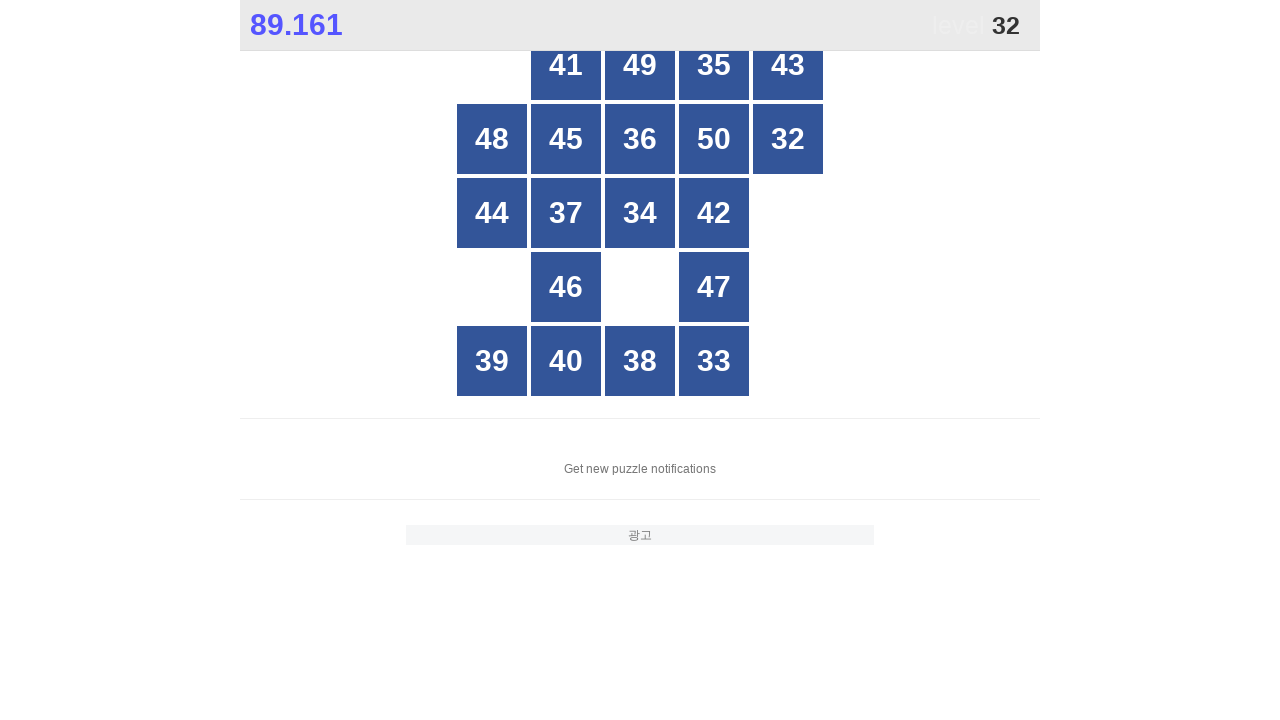

Checked button at index 1
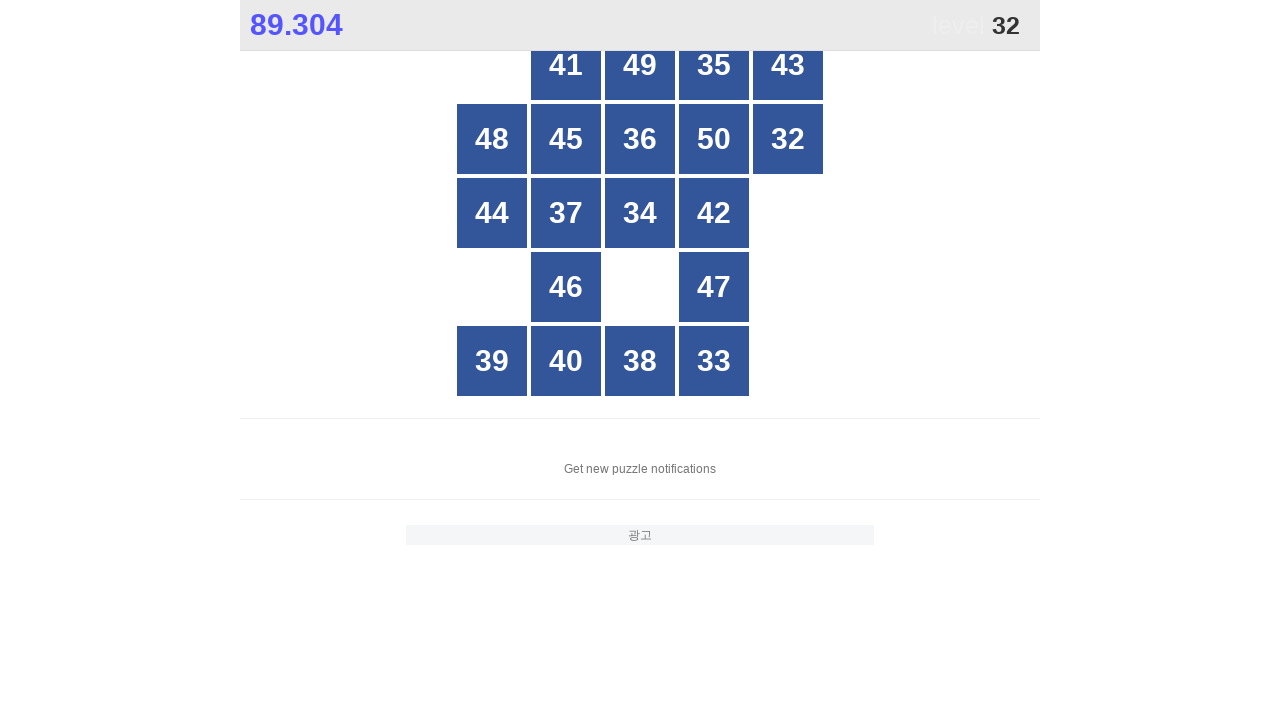

Checked button at index 2
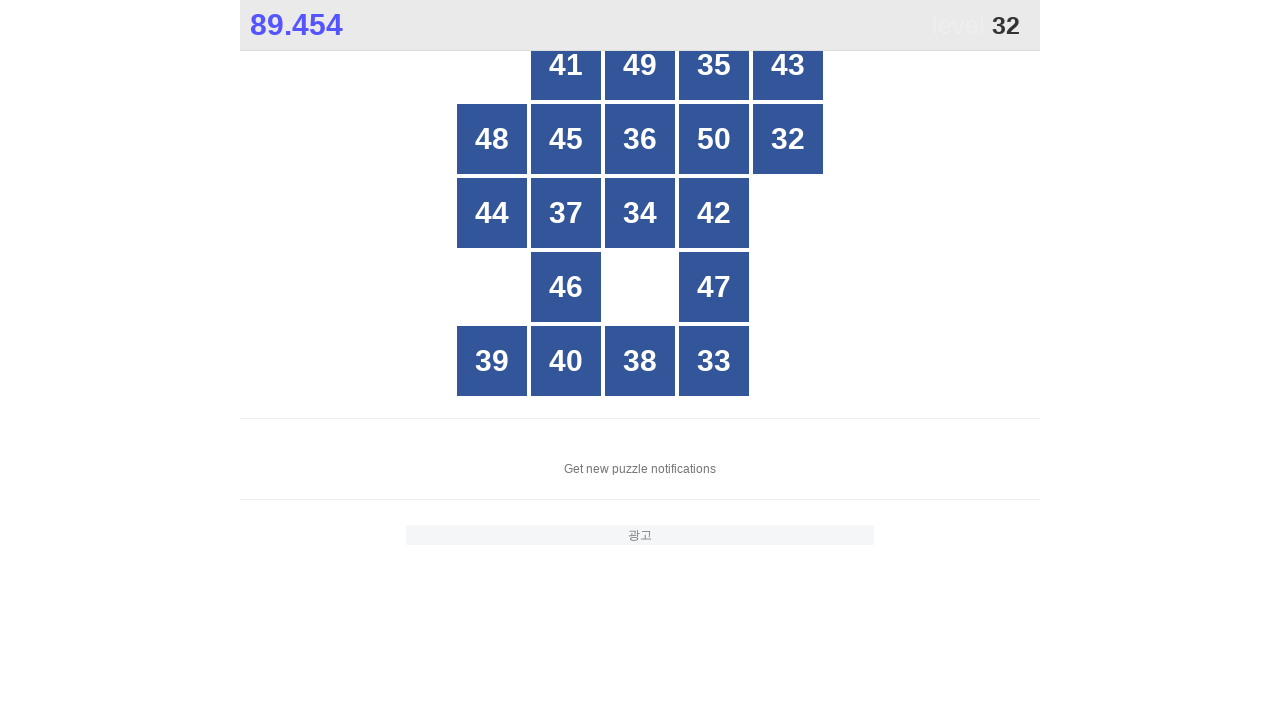

Checked button at index 3
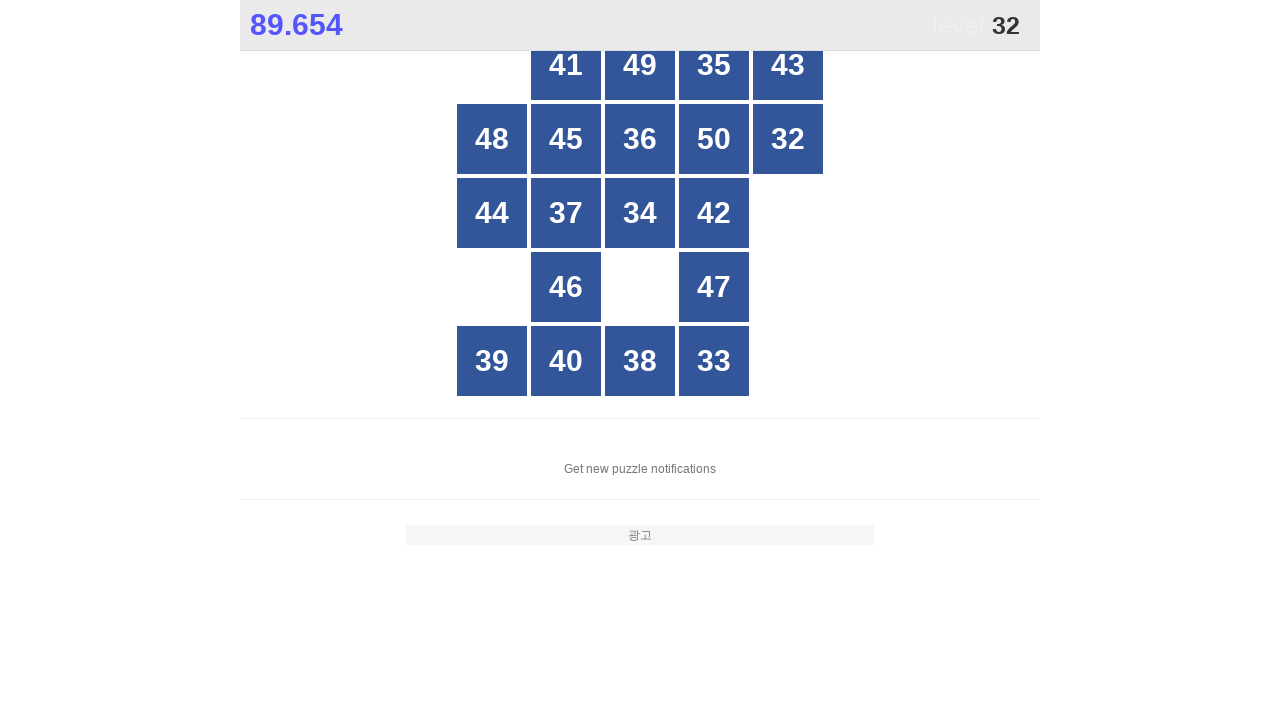

Checked button at index 4
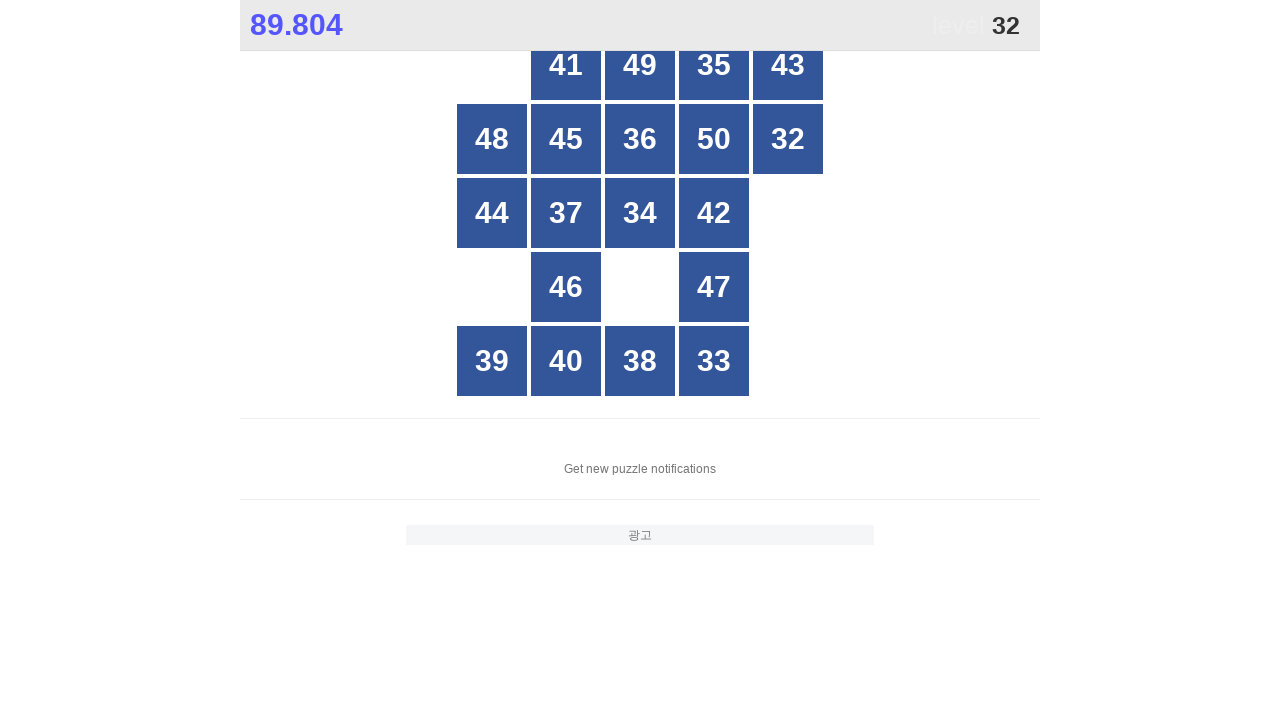

Checked button at index 5
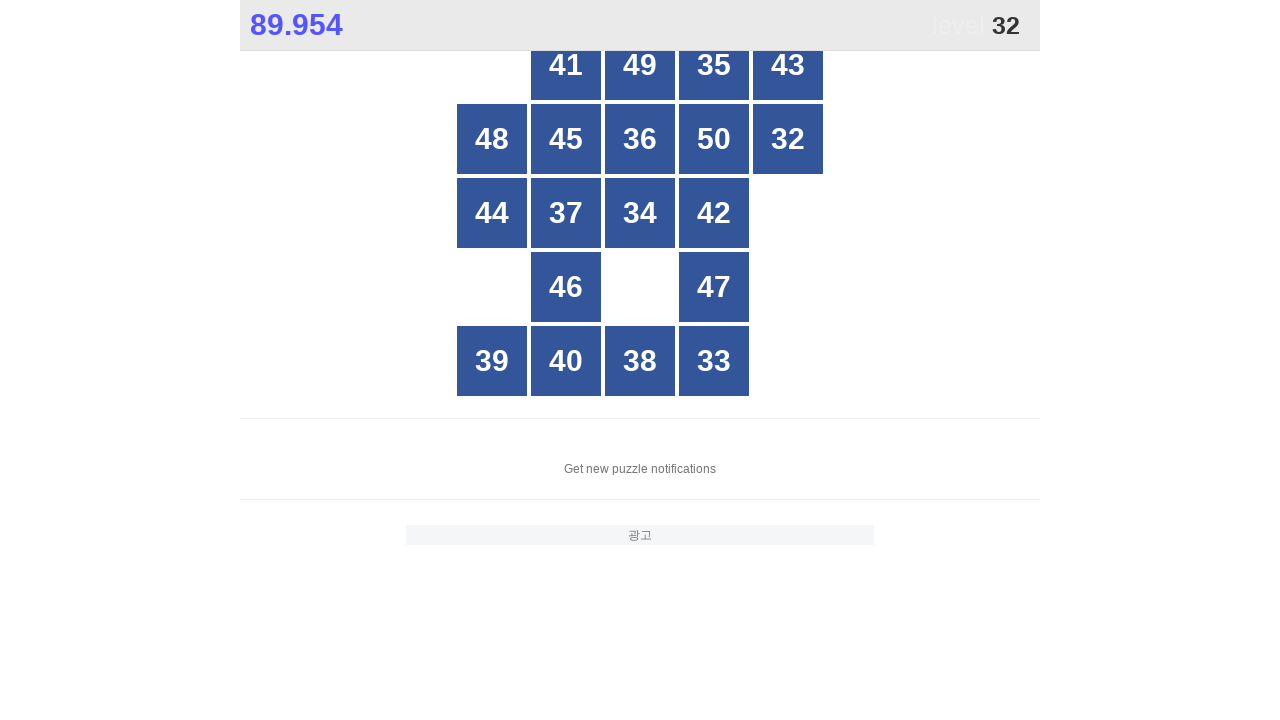

Checked button at index 6
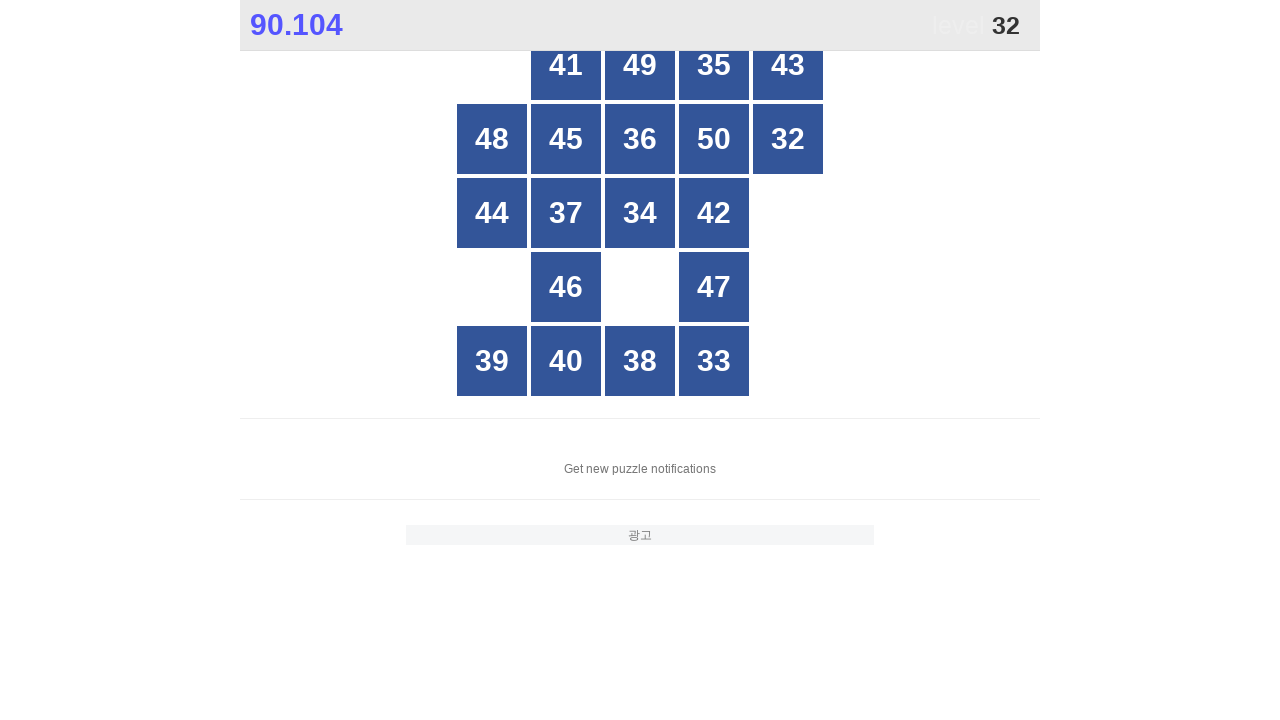

Checked button at index 7
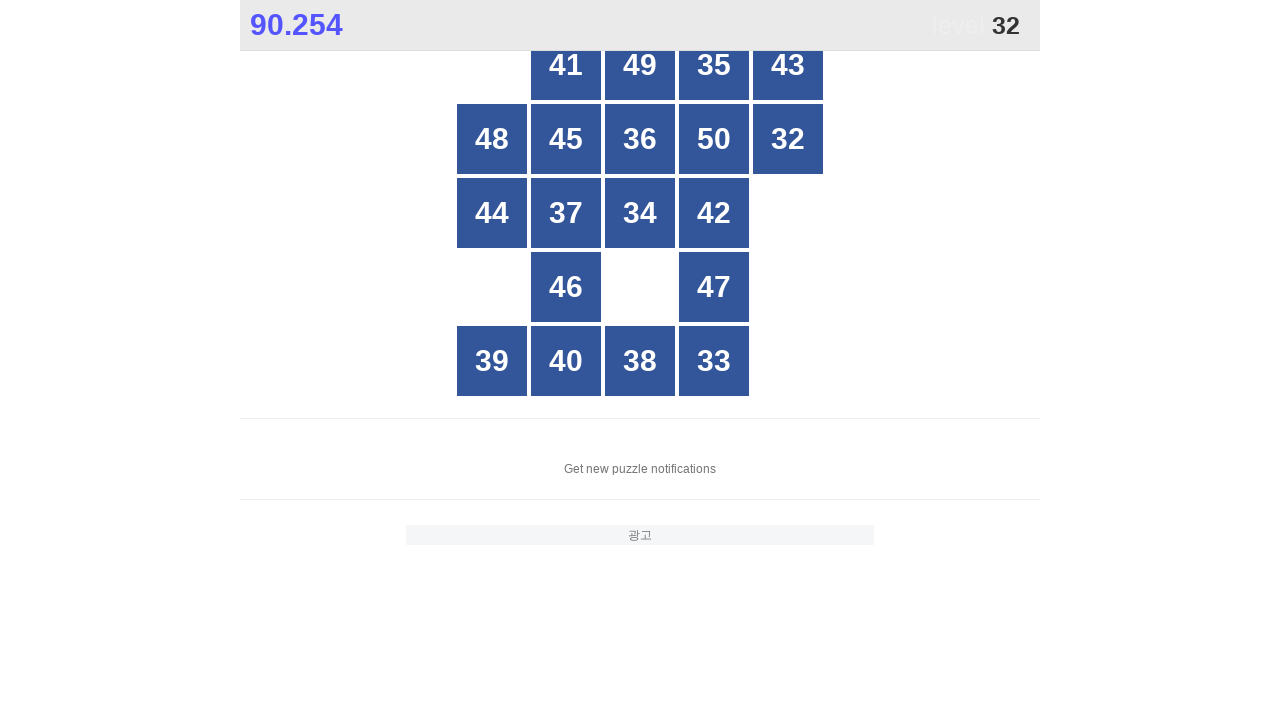

Checked button at index 8
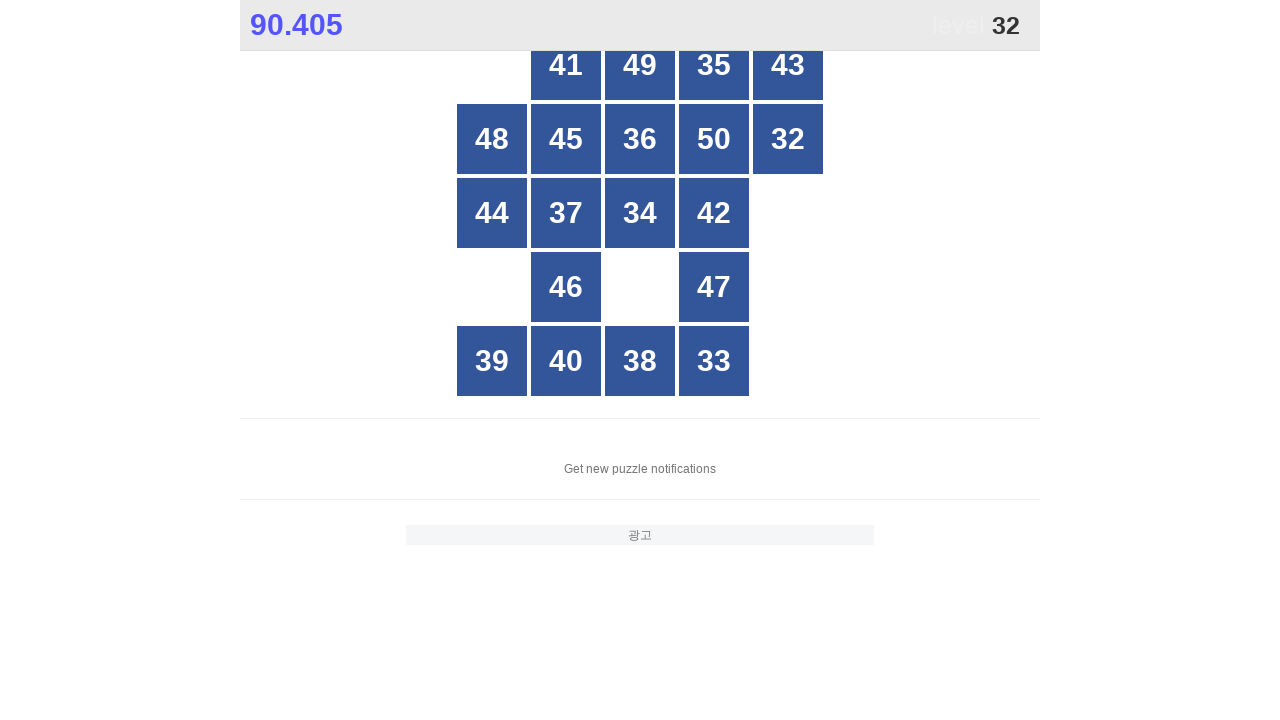

Checked button at index 9
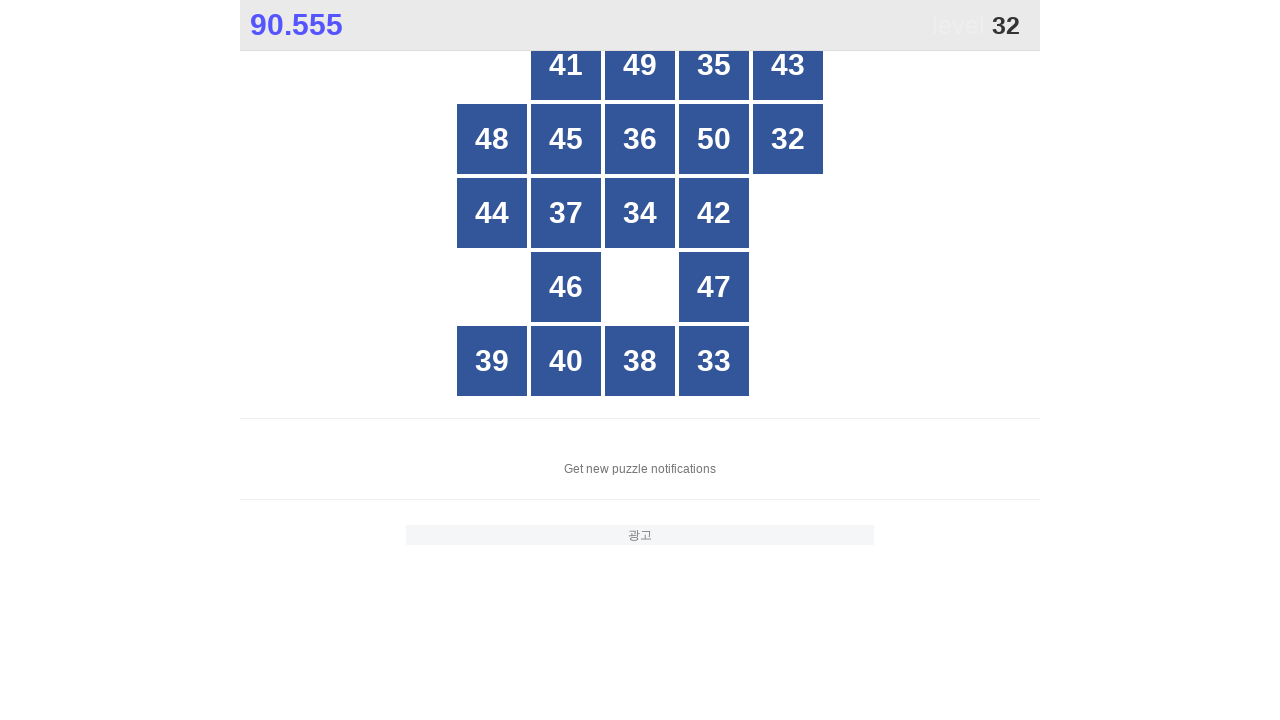

Clicked button number 32 at (788, 139) on xpath=//*[@id="grid"]/div >> nth=9
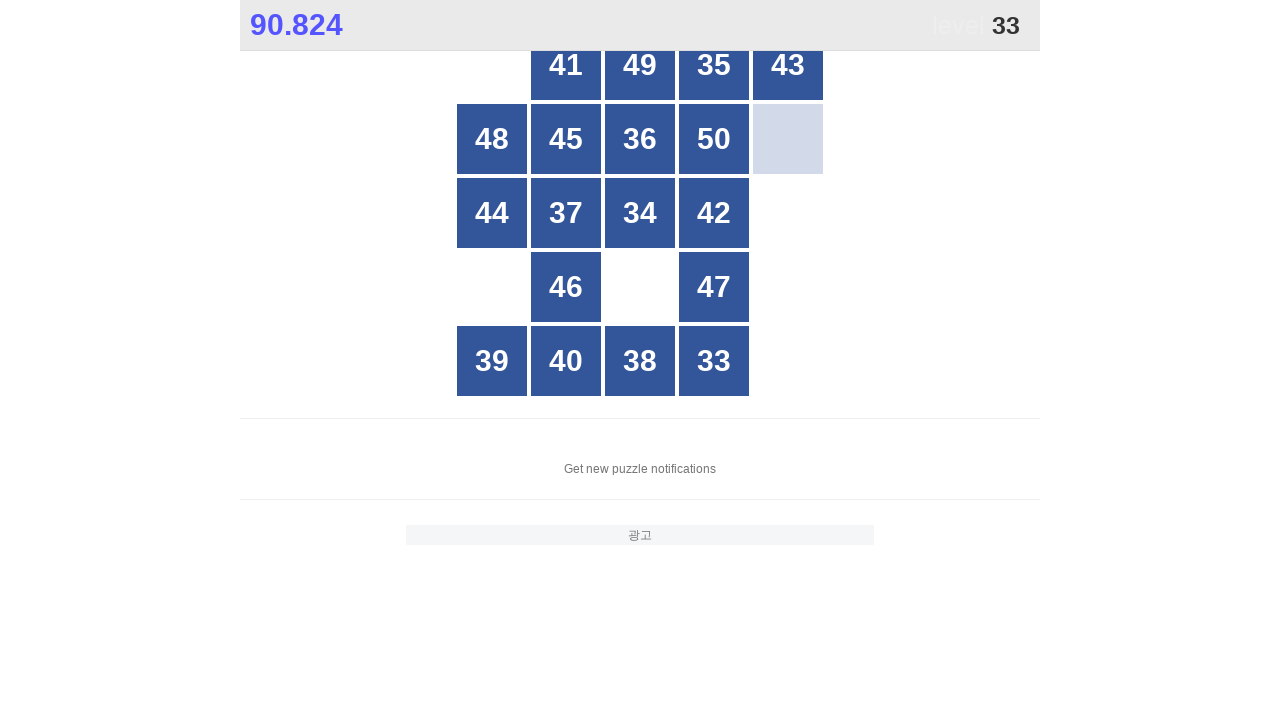

Located grid buttons for number 33
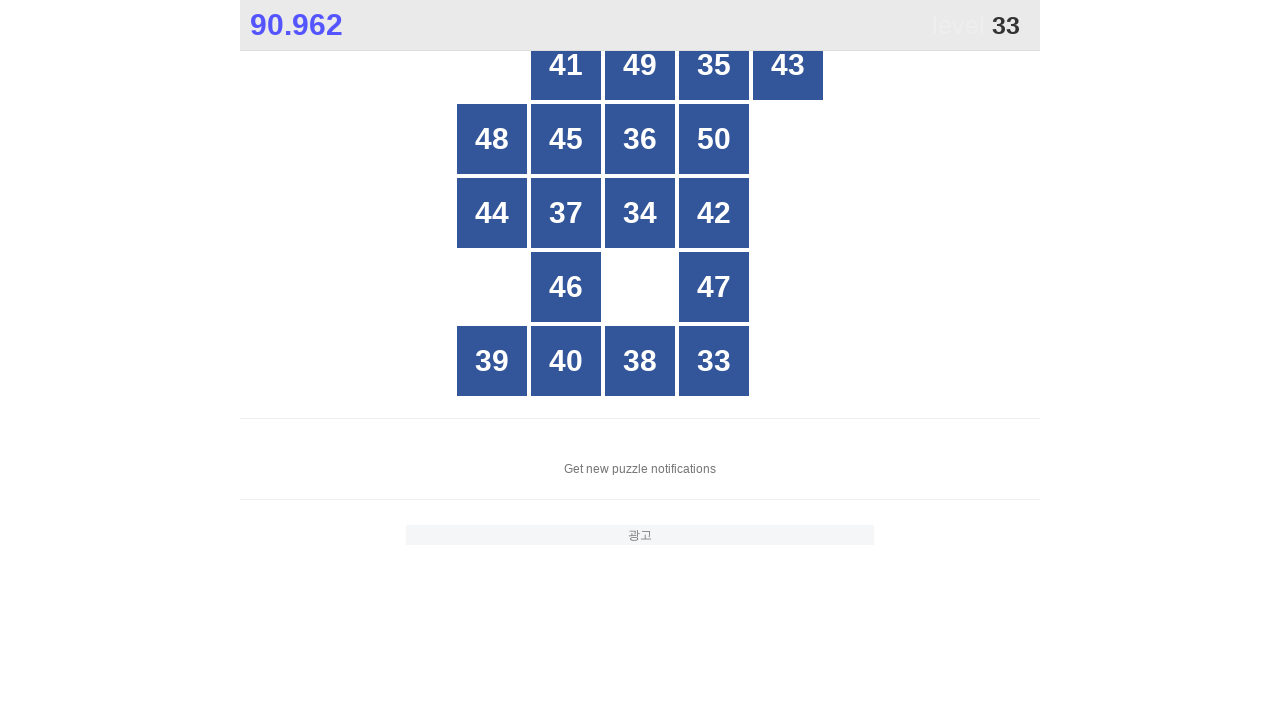

Counted 25 buttons in grid
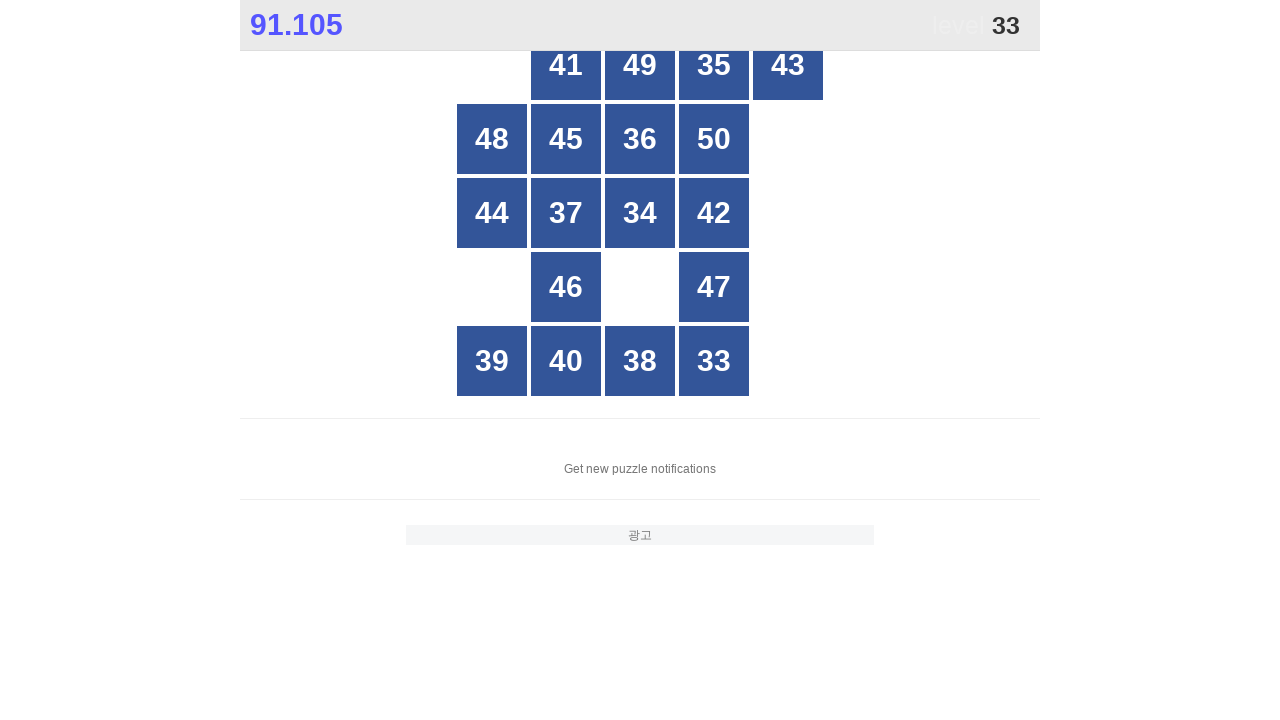

Checked button at index 0
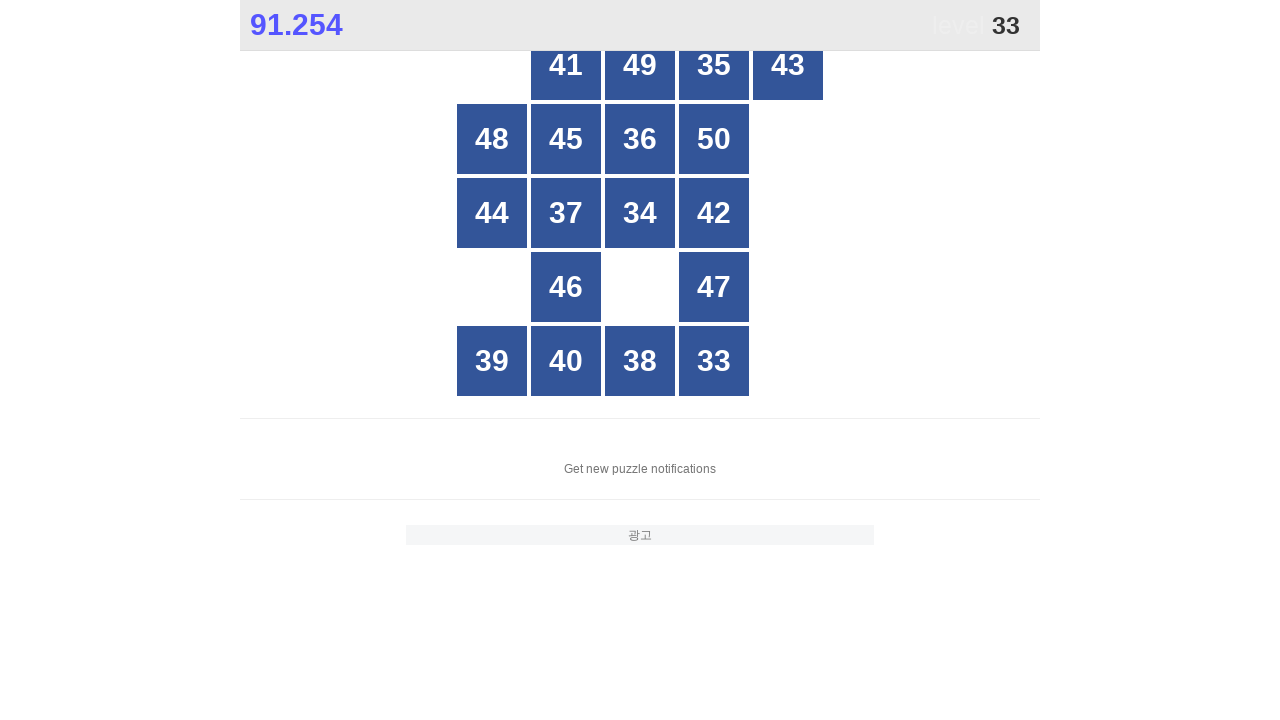

Checked button at index 1
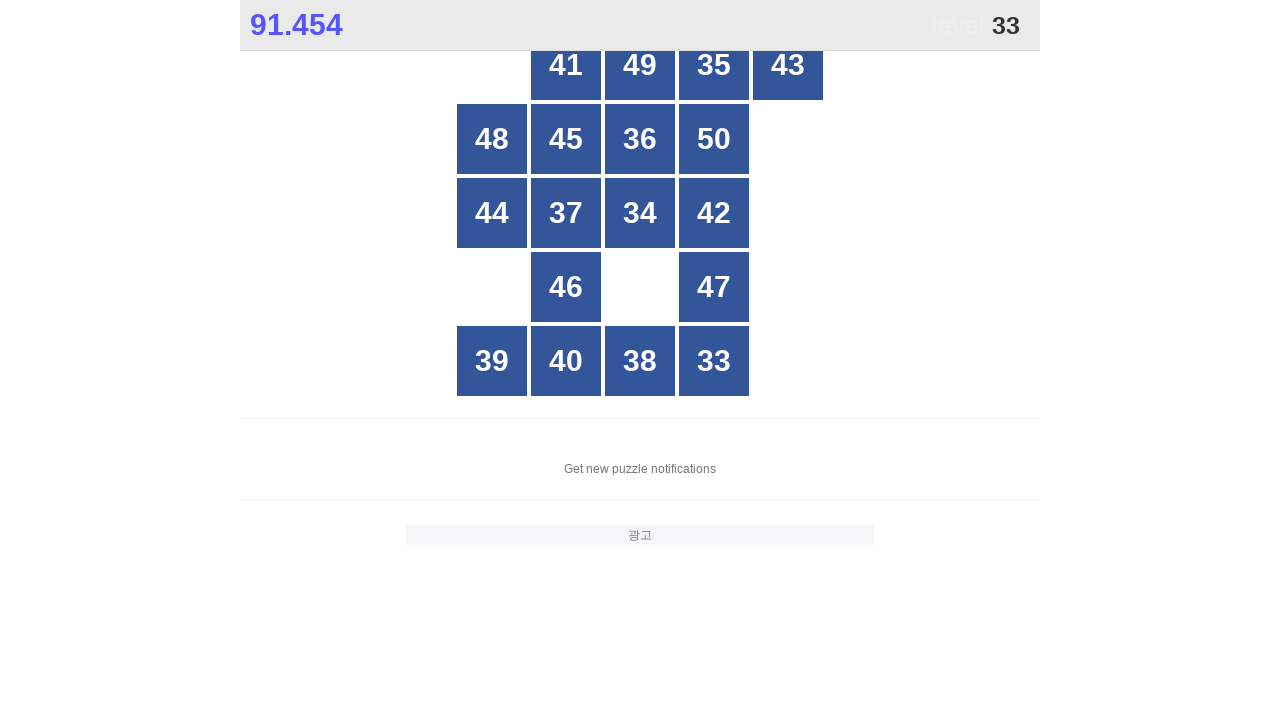

Checked button at index 2
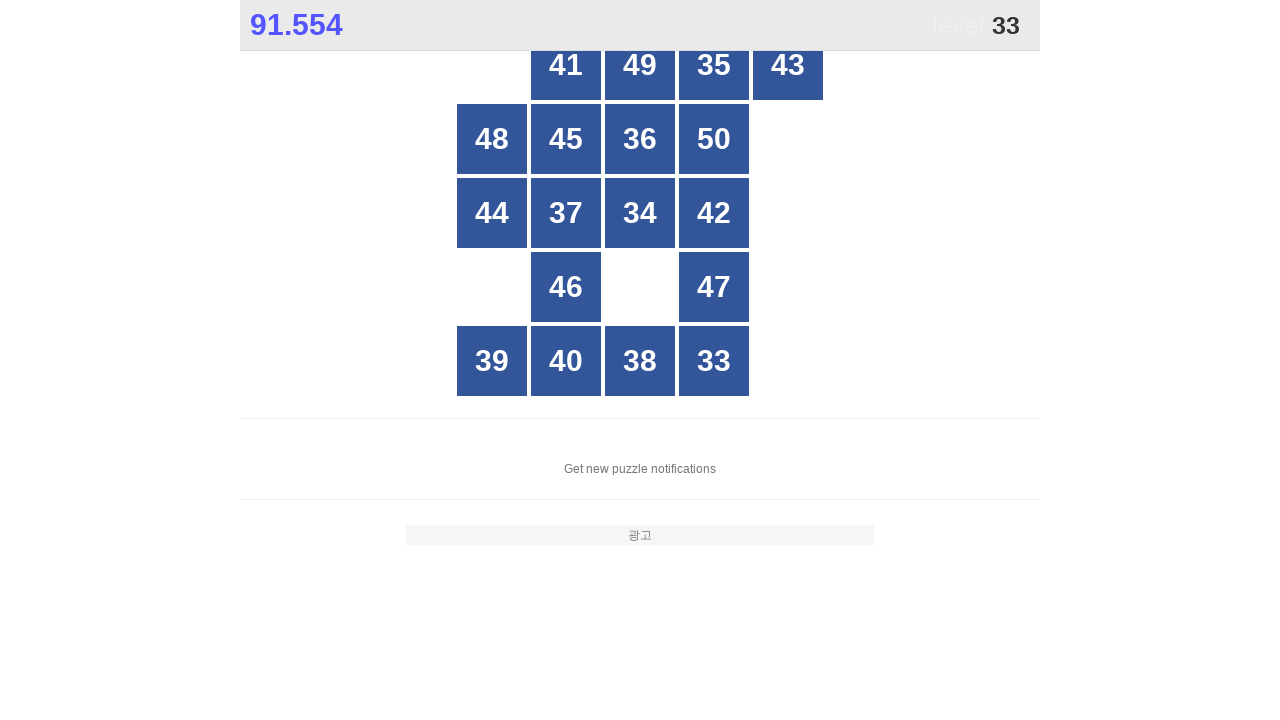

Checked button at index 3
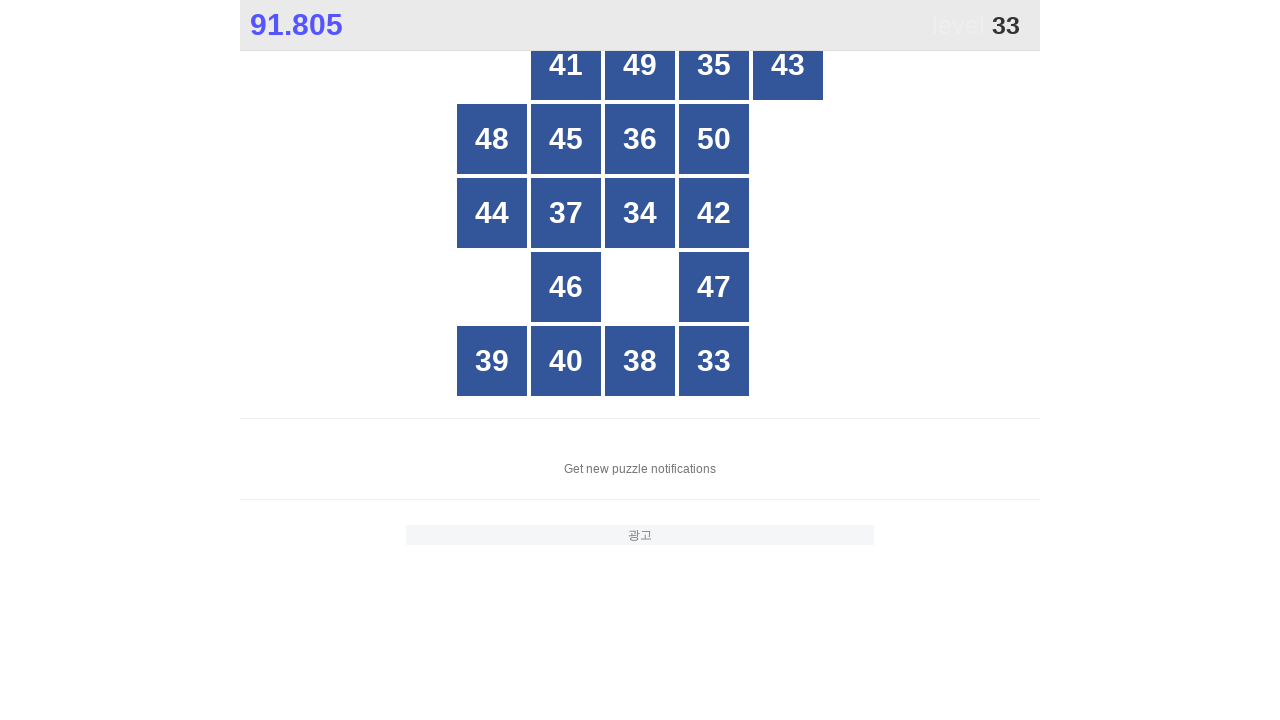

Checked button at index 4
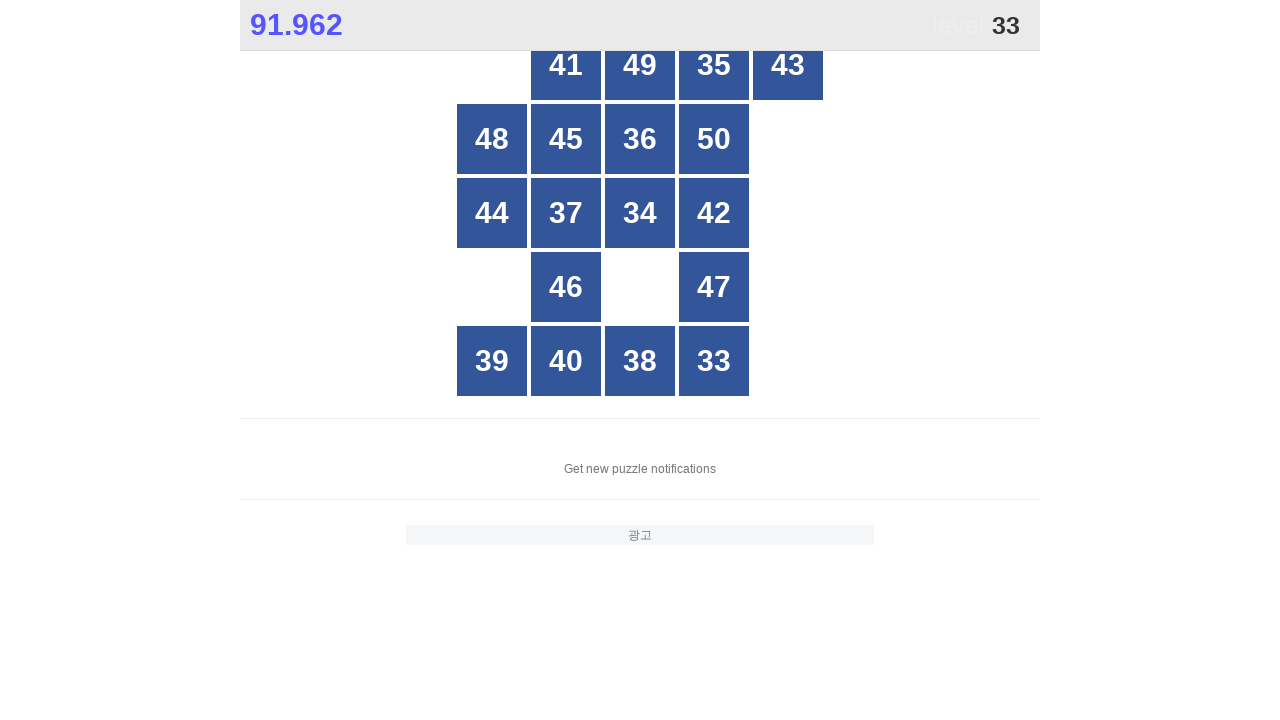

Checked button at index 5
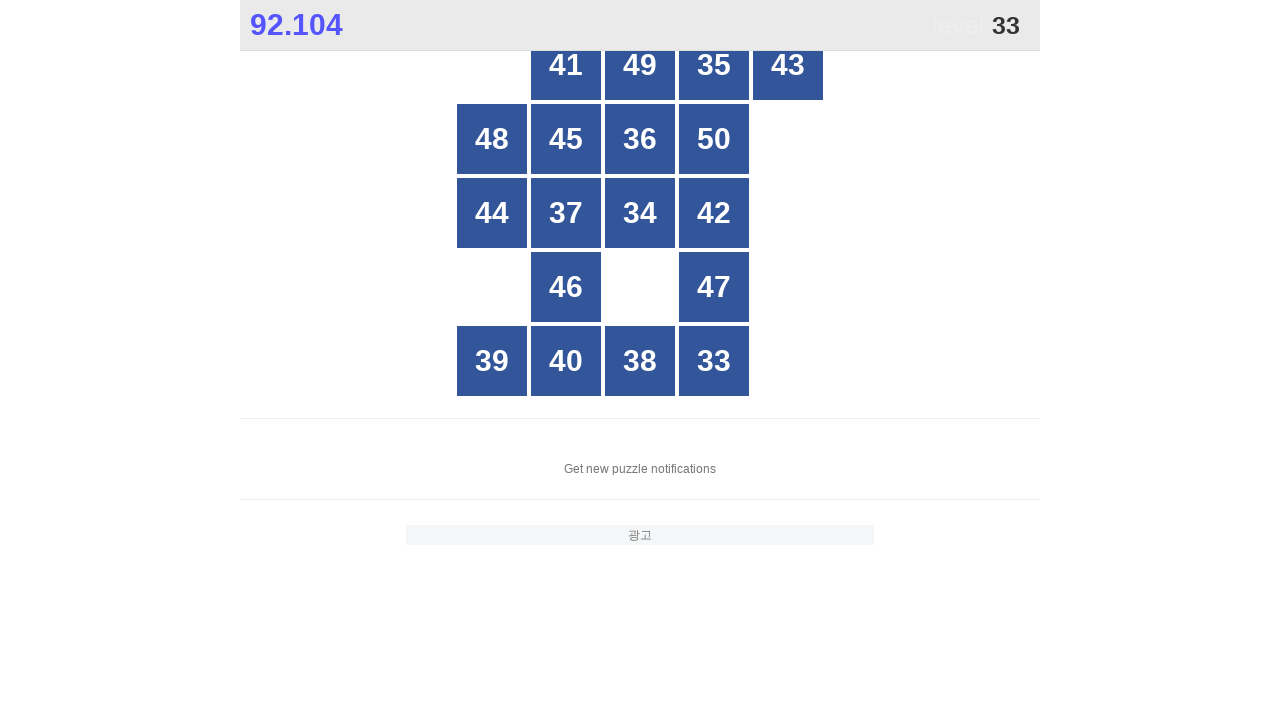

Checked button at index 6
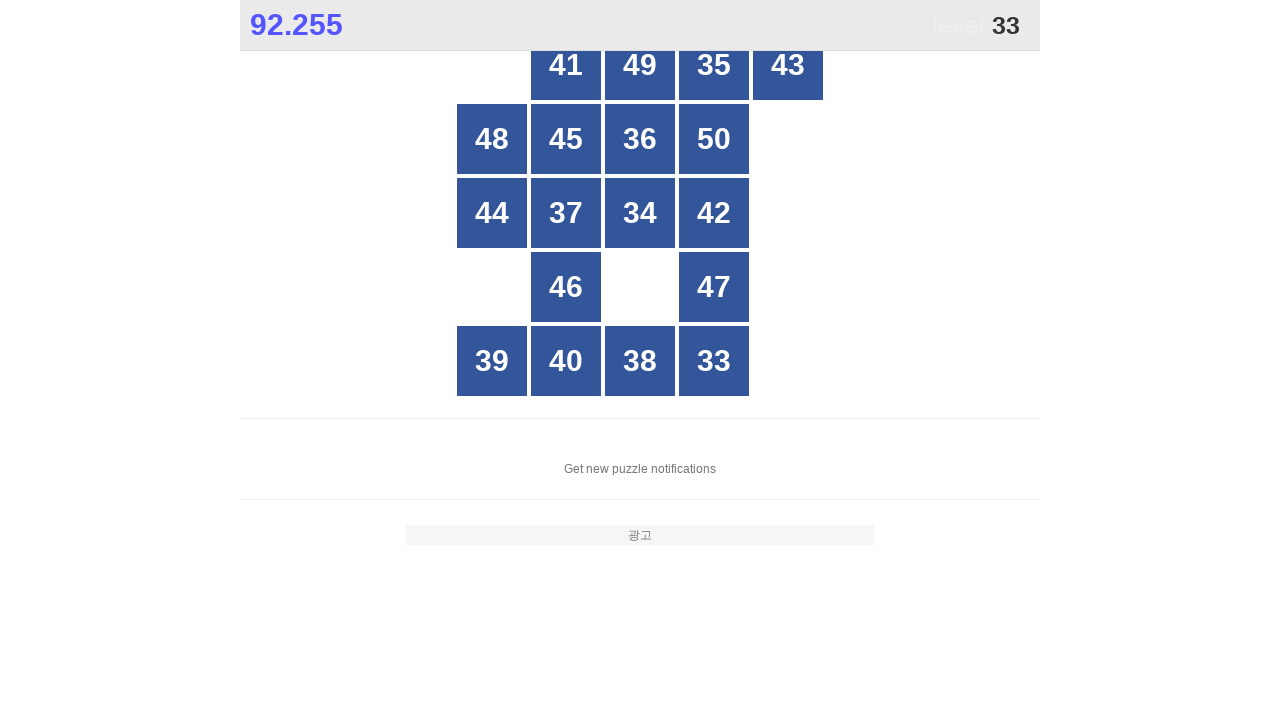

Checked button at index 7
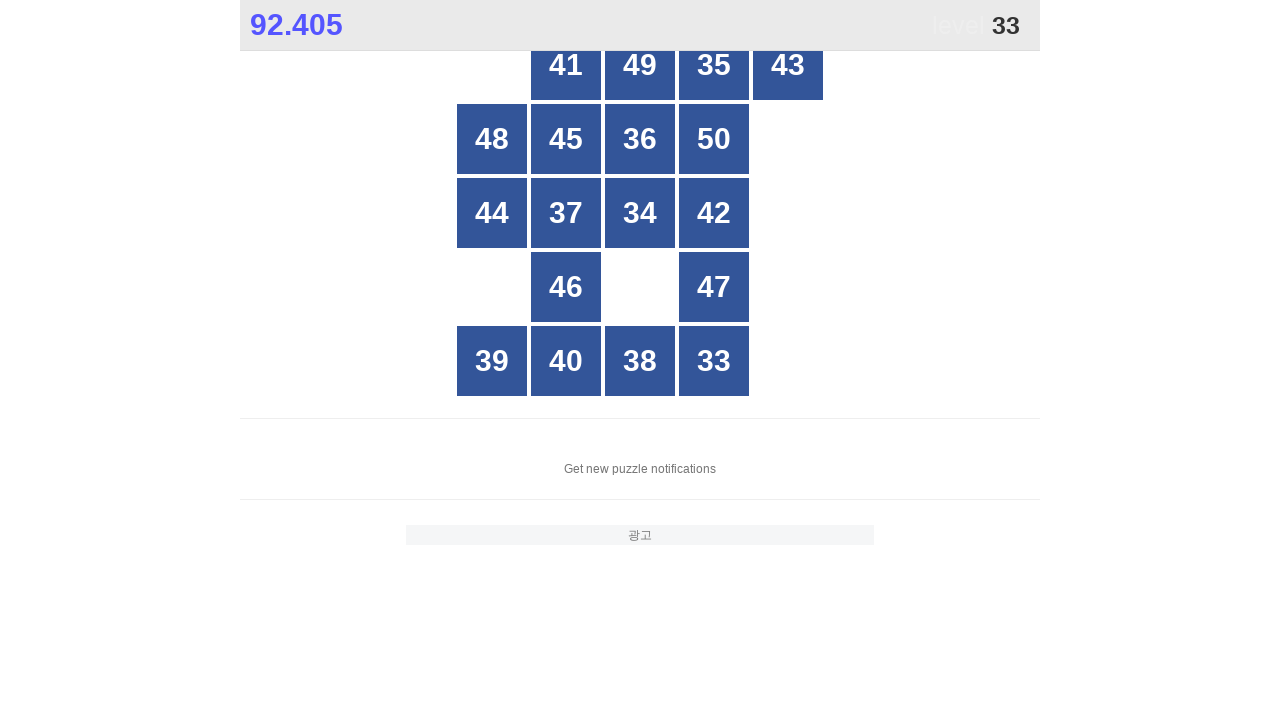

Checked button at index 8
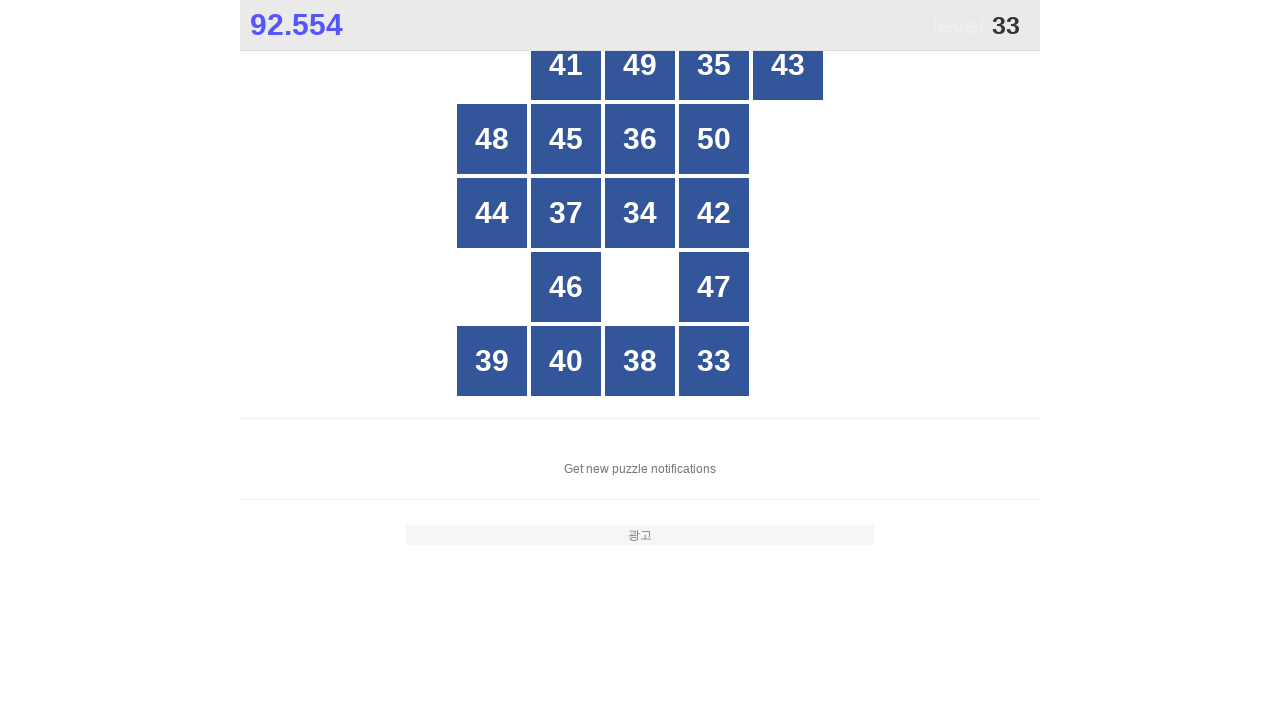

Checked button at index 9
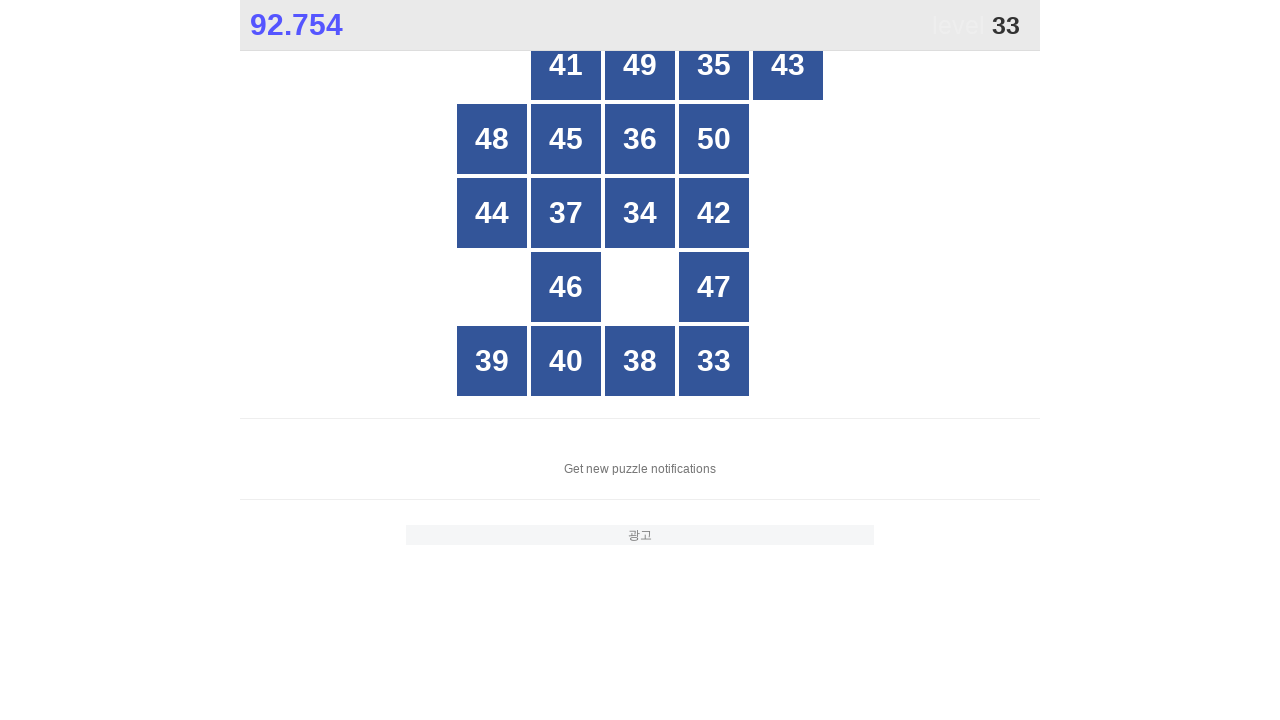

Checked button at index 10
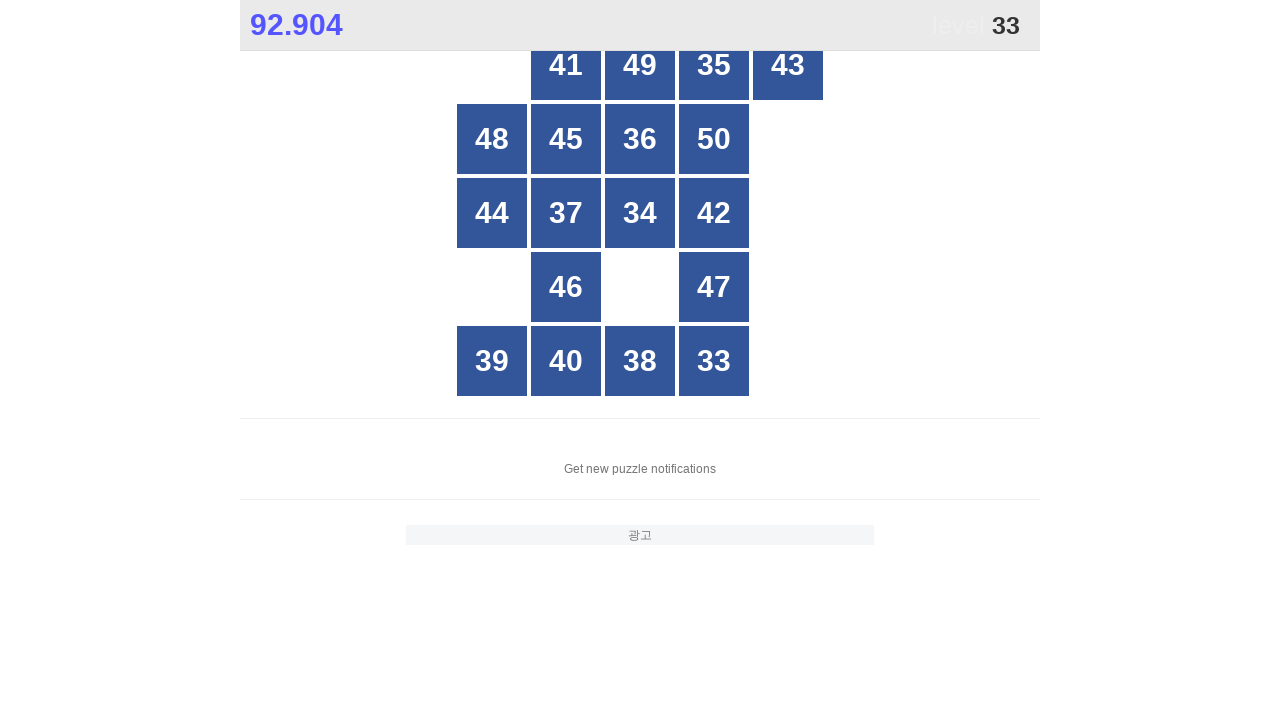

Checked button at index 11
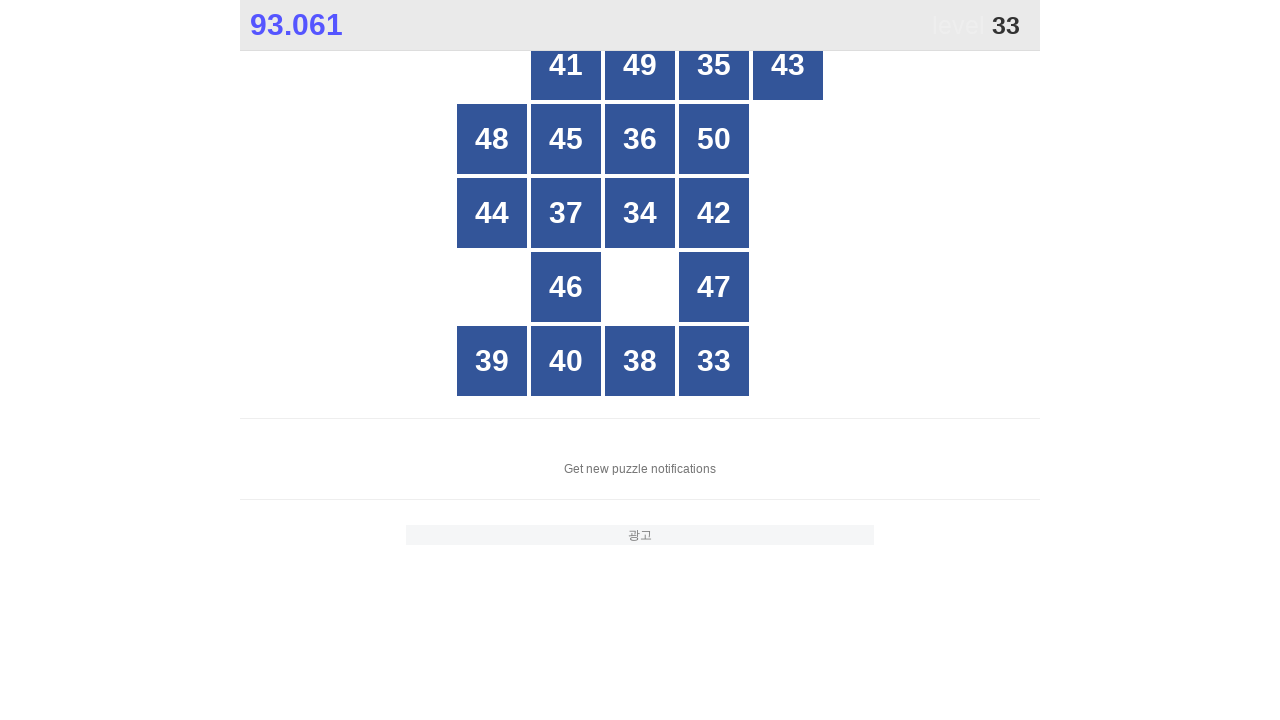

Checked button at index 12
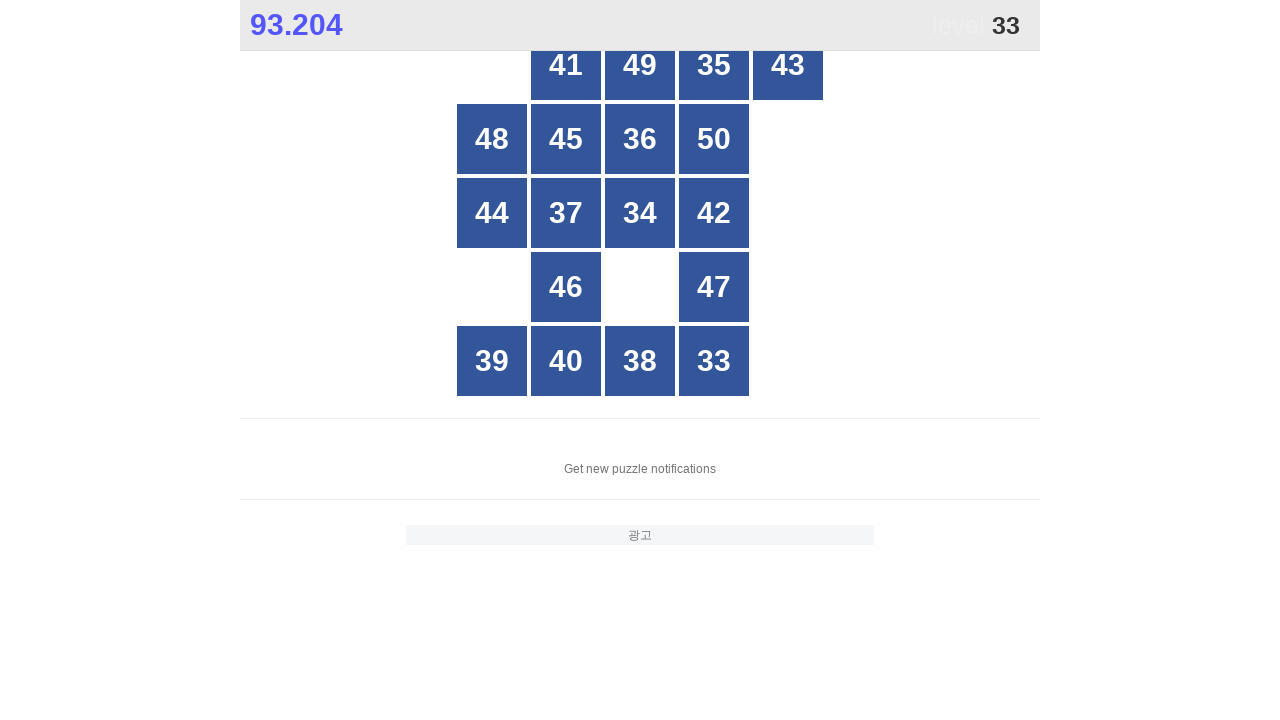

Checked button at index 13
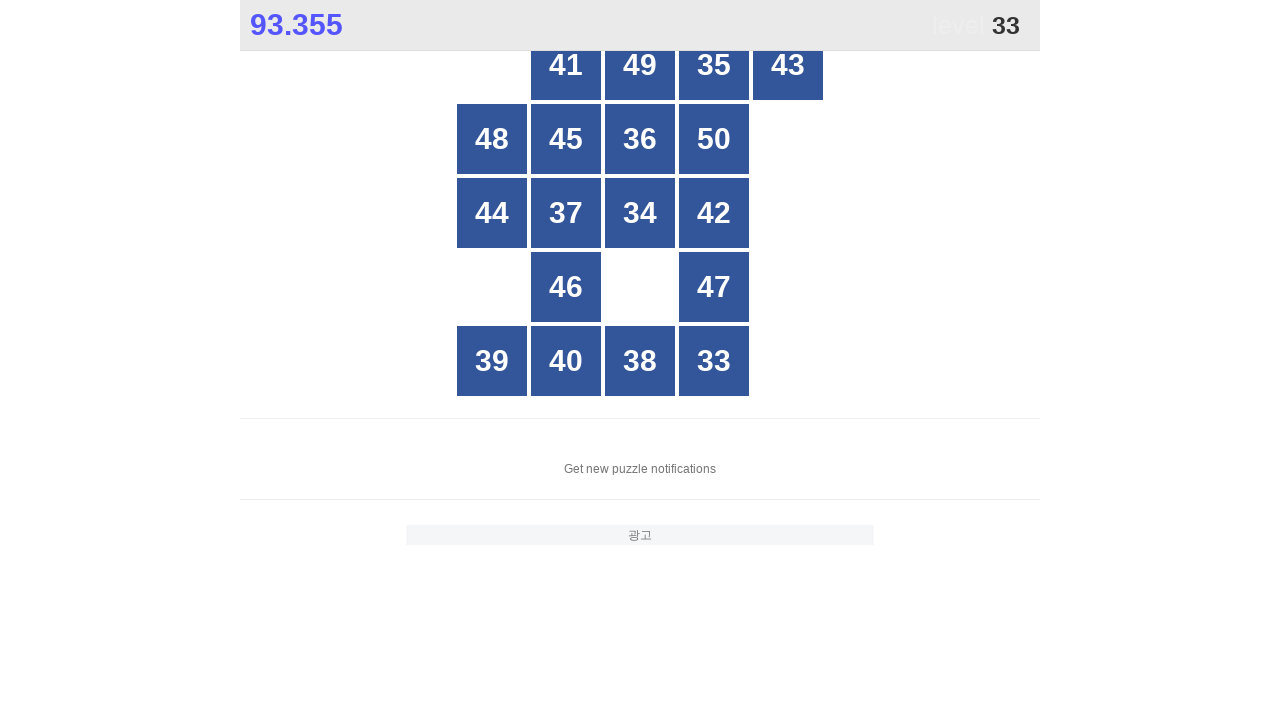

Checked button at index 14
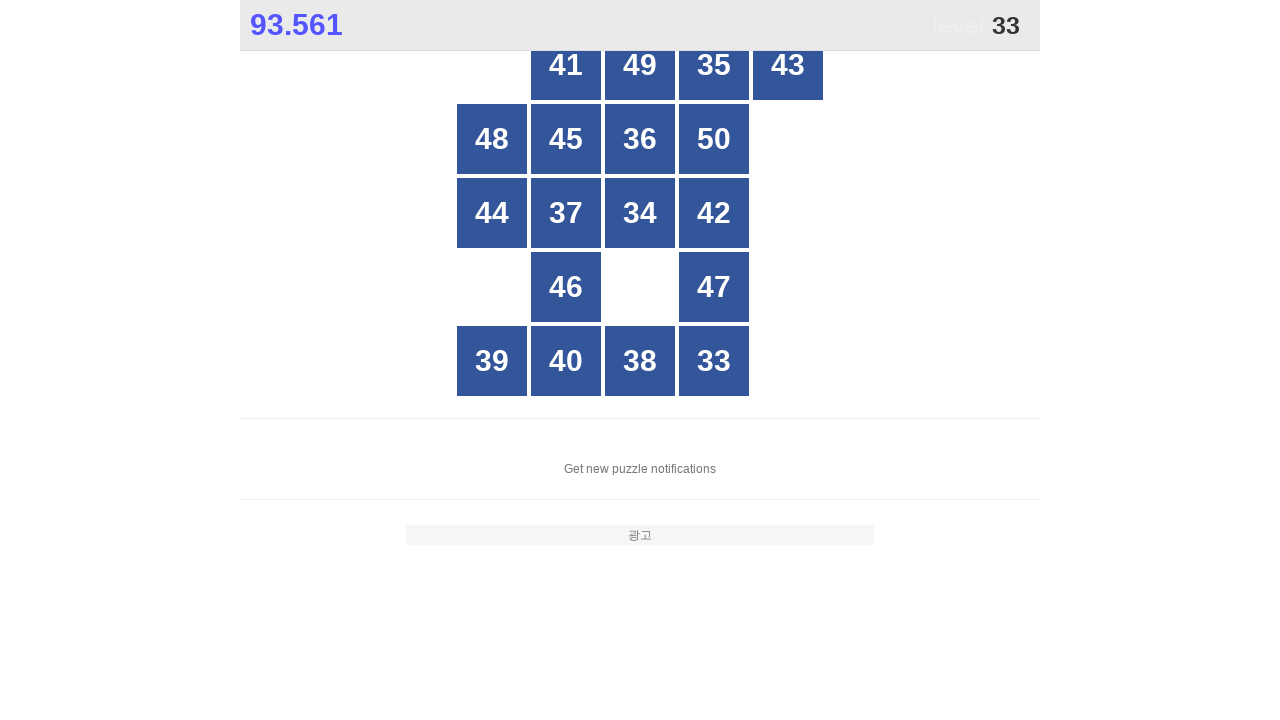

Checked button at index 15
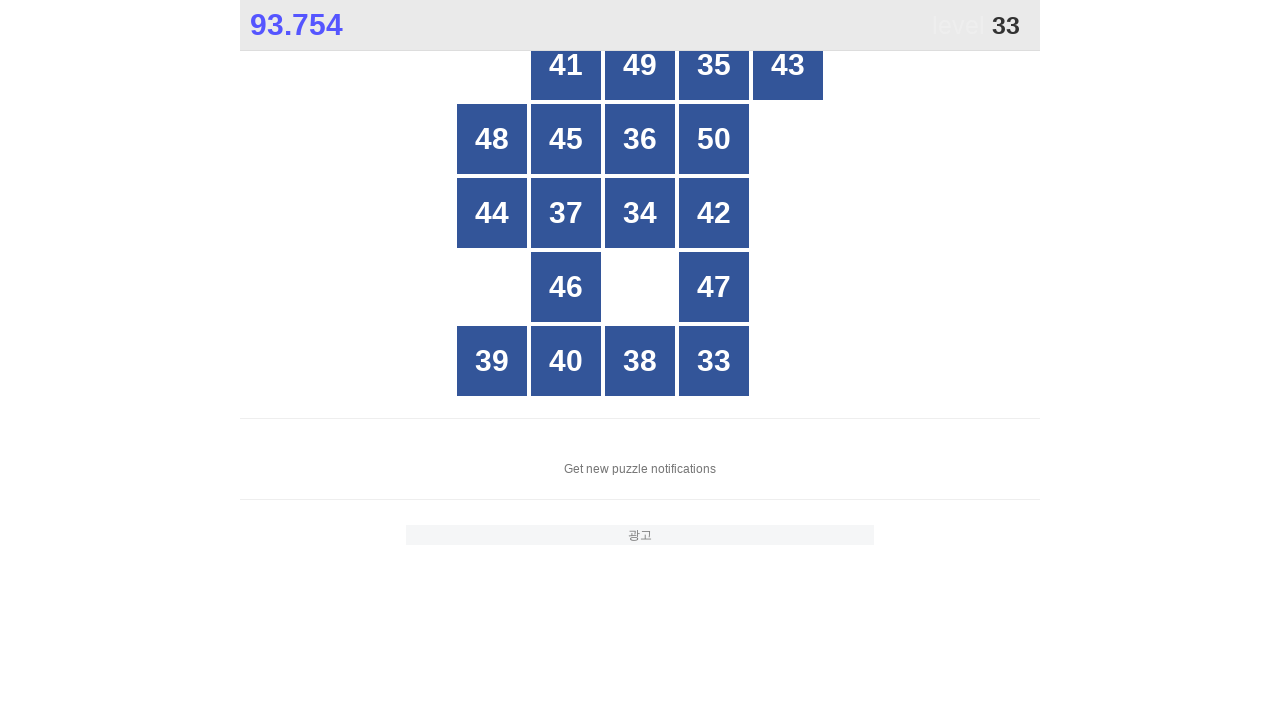

Checked button at index 16
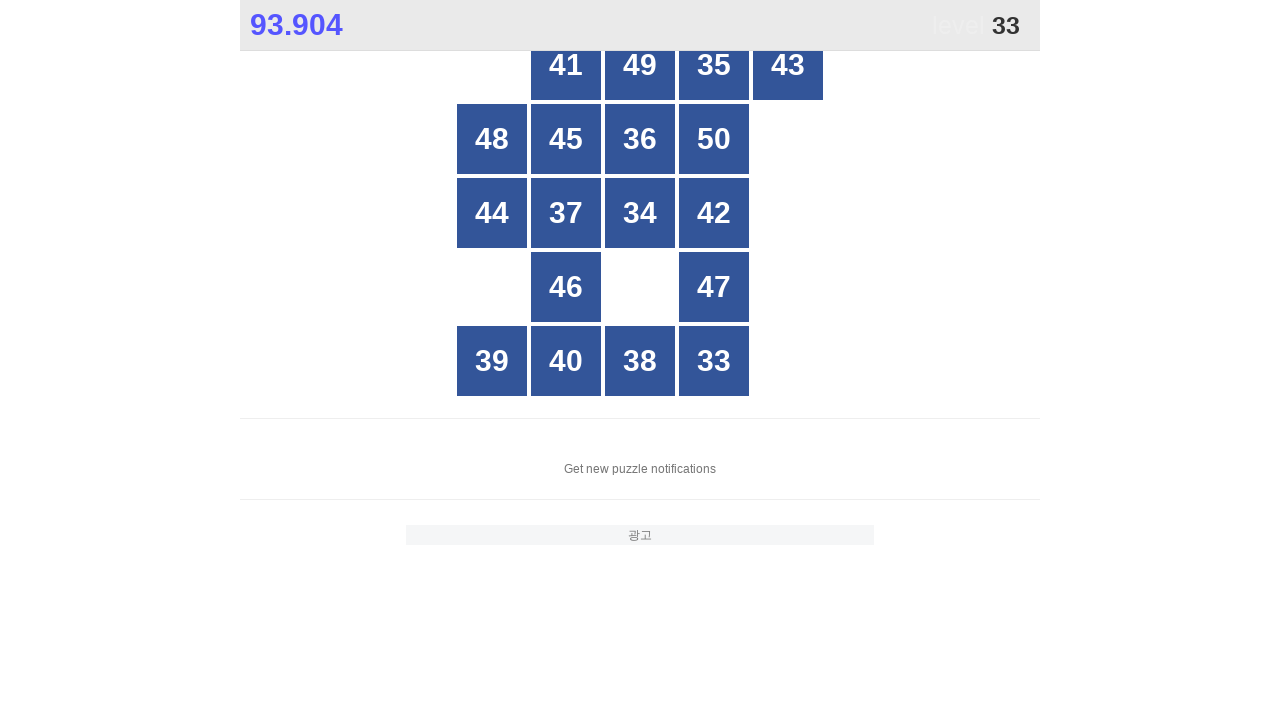

Checked button at index 17
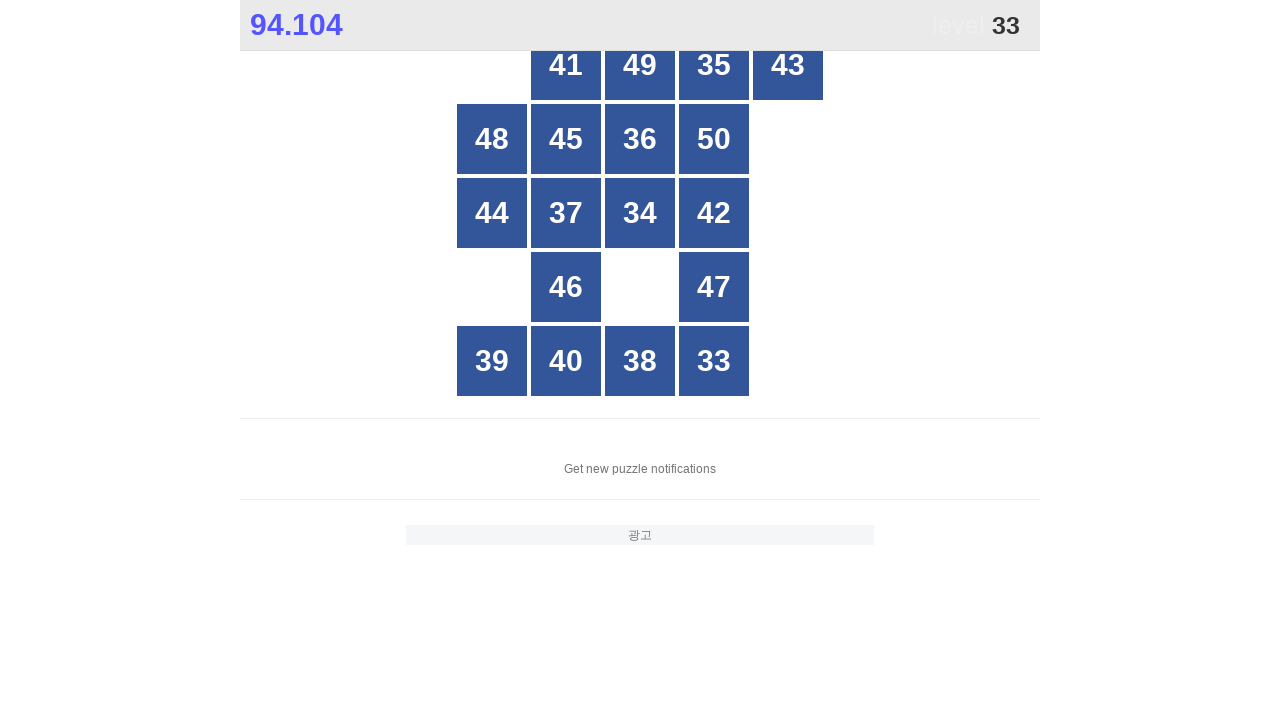

Checked button at index 18
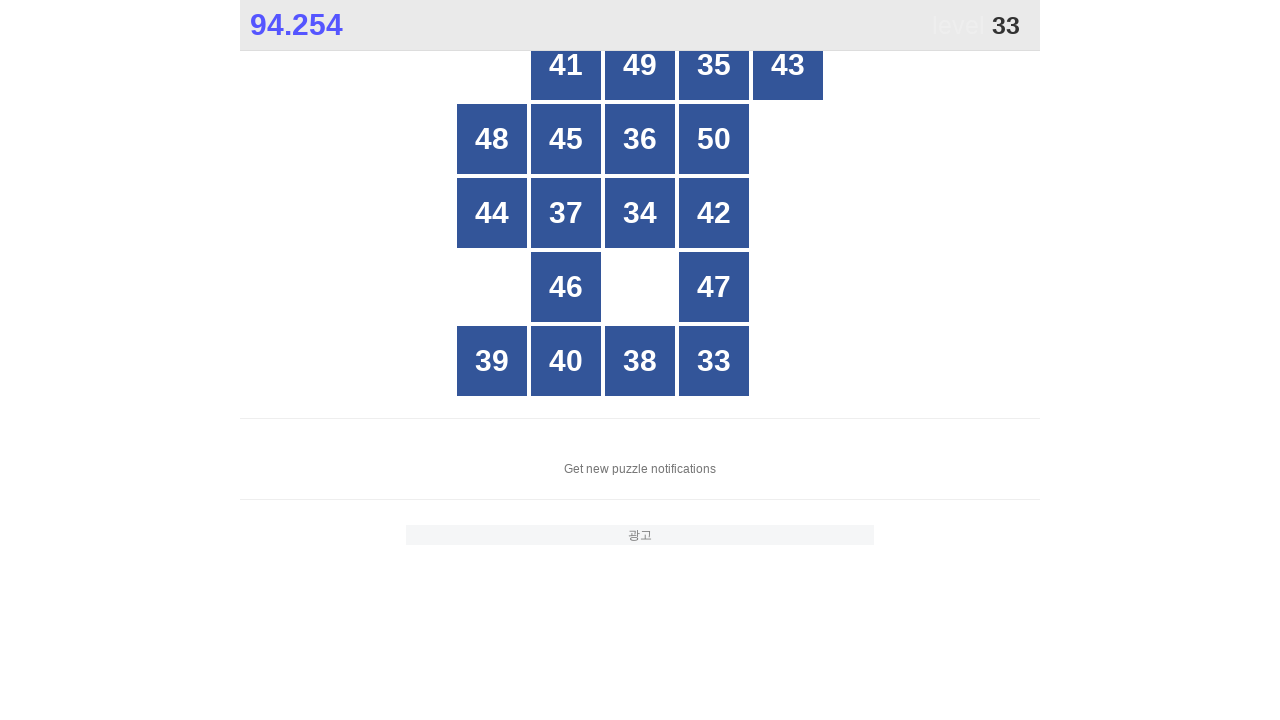

Checked button at index 19
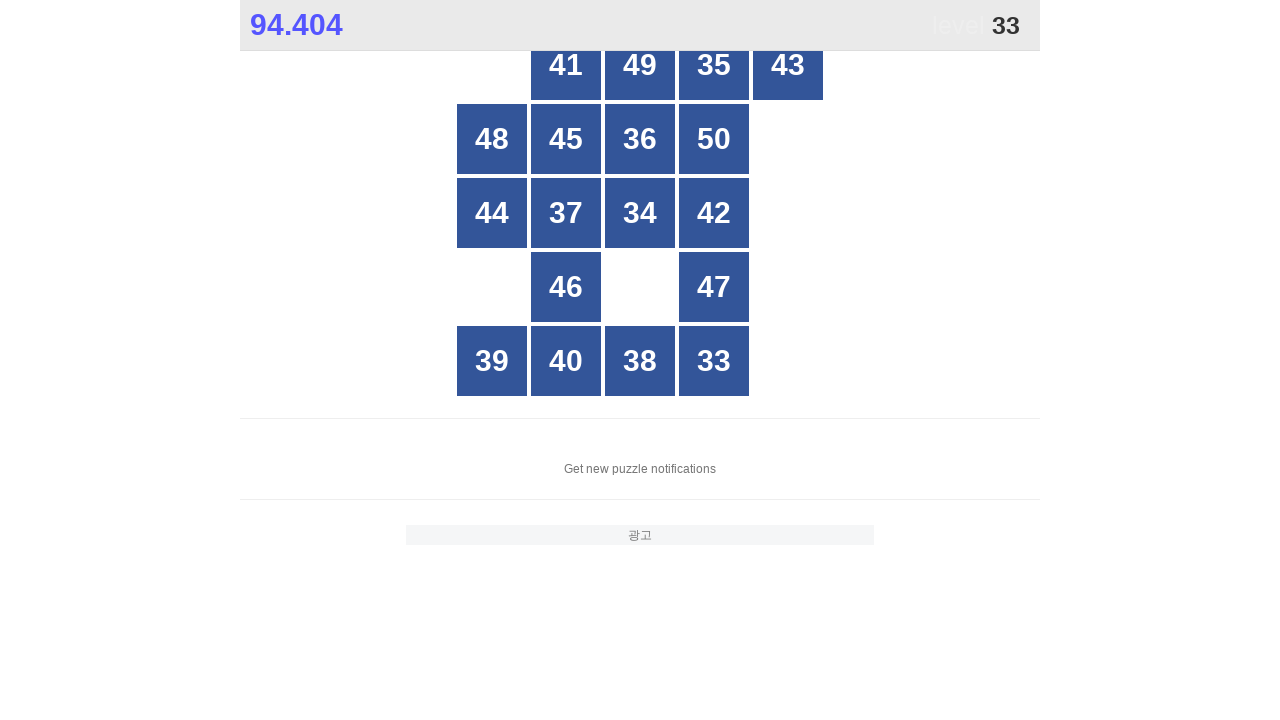

Checked button at index 20
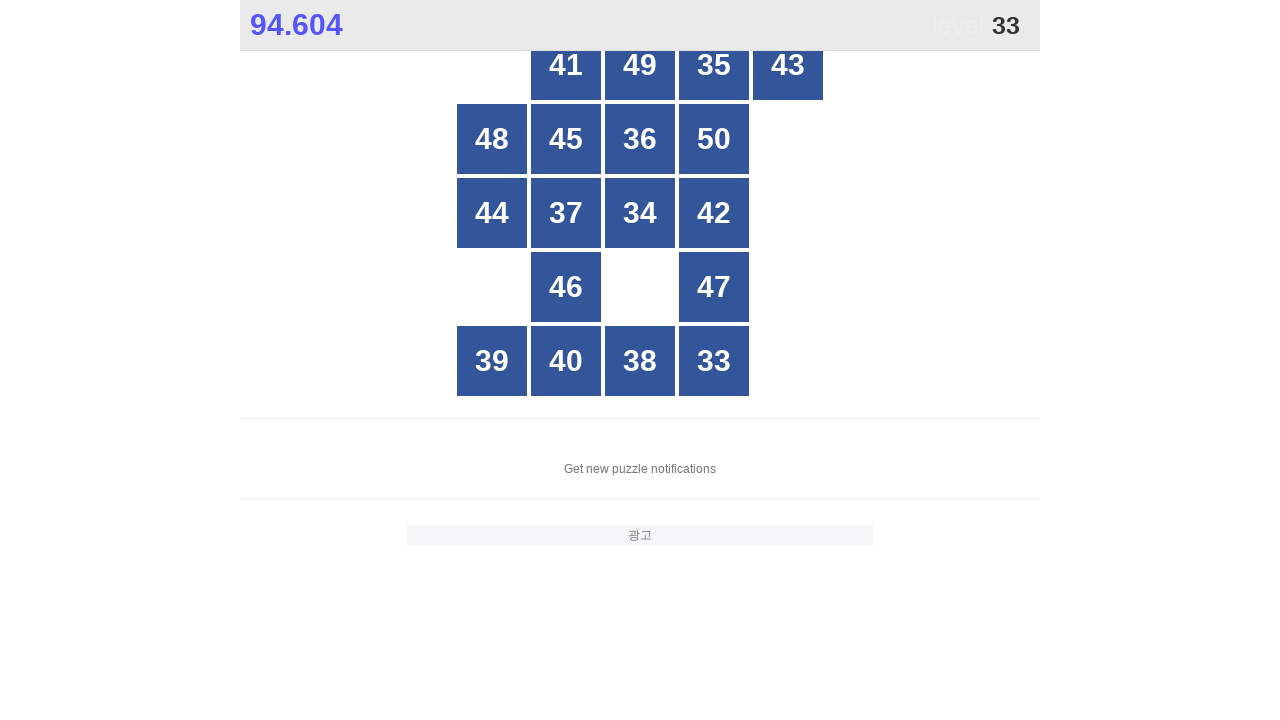

Checked button at index 21
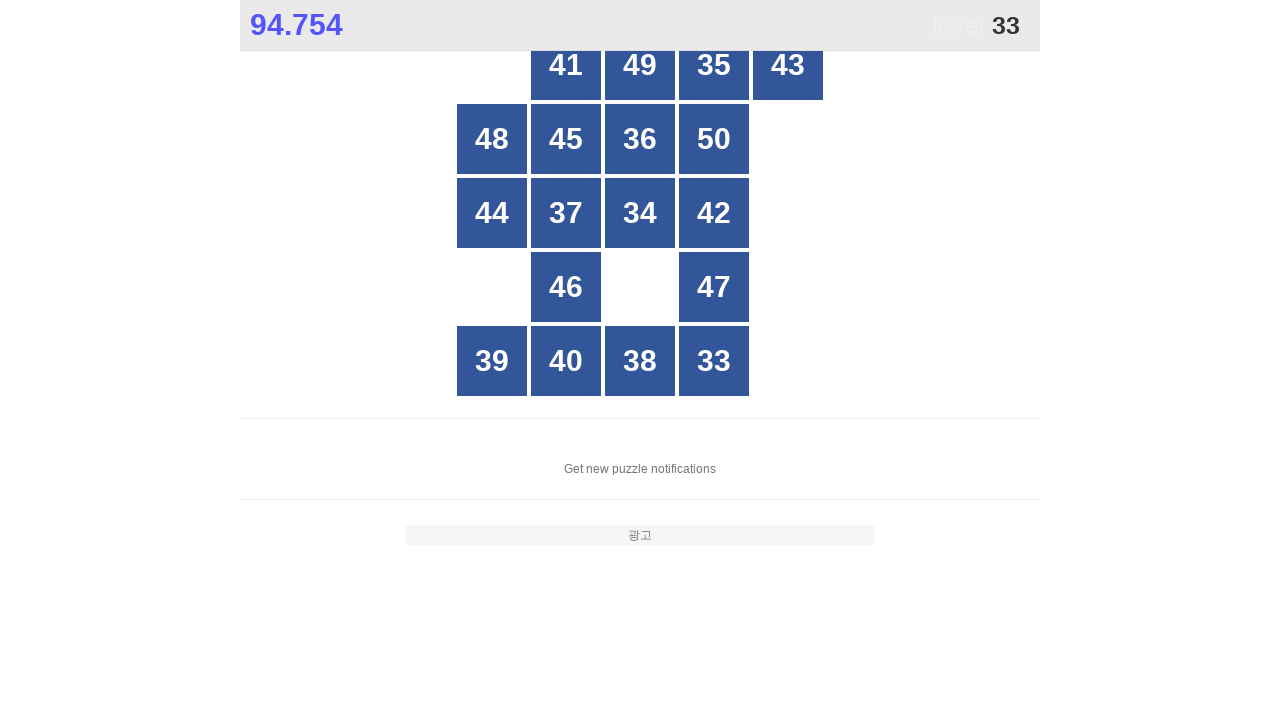

Checked button at index 22
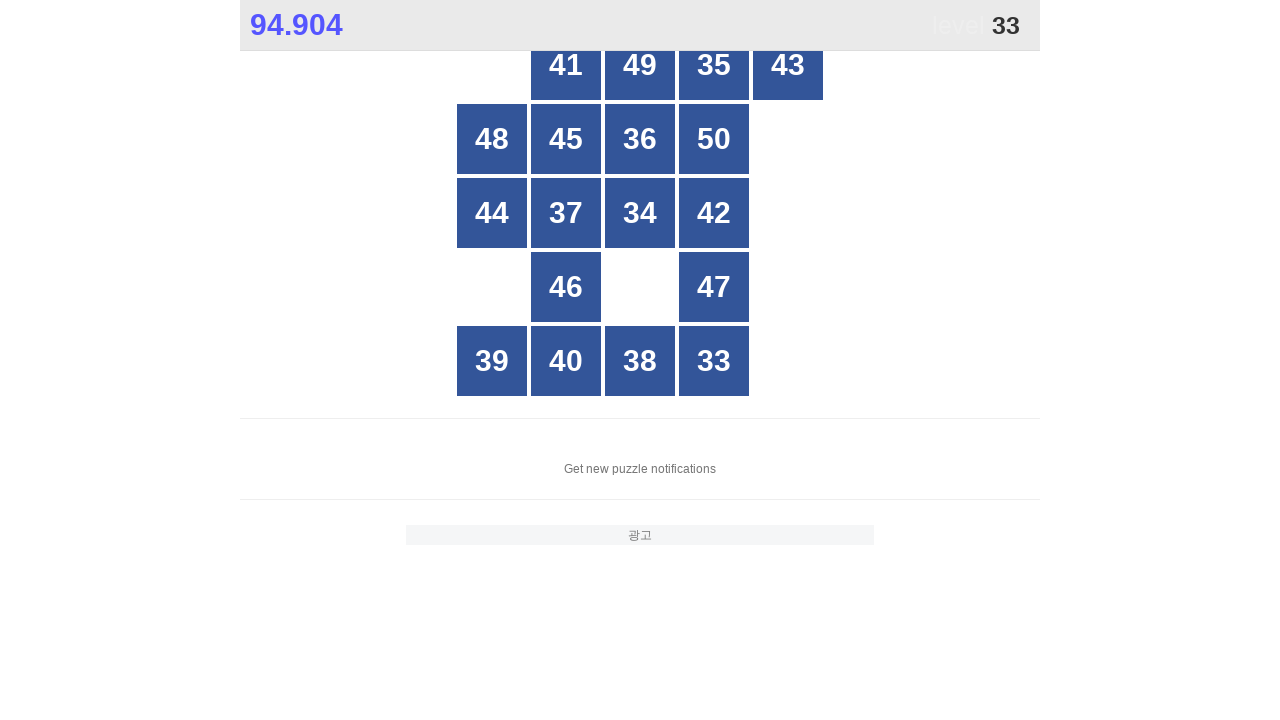

Checked button at index 23
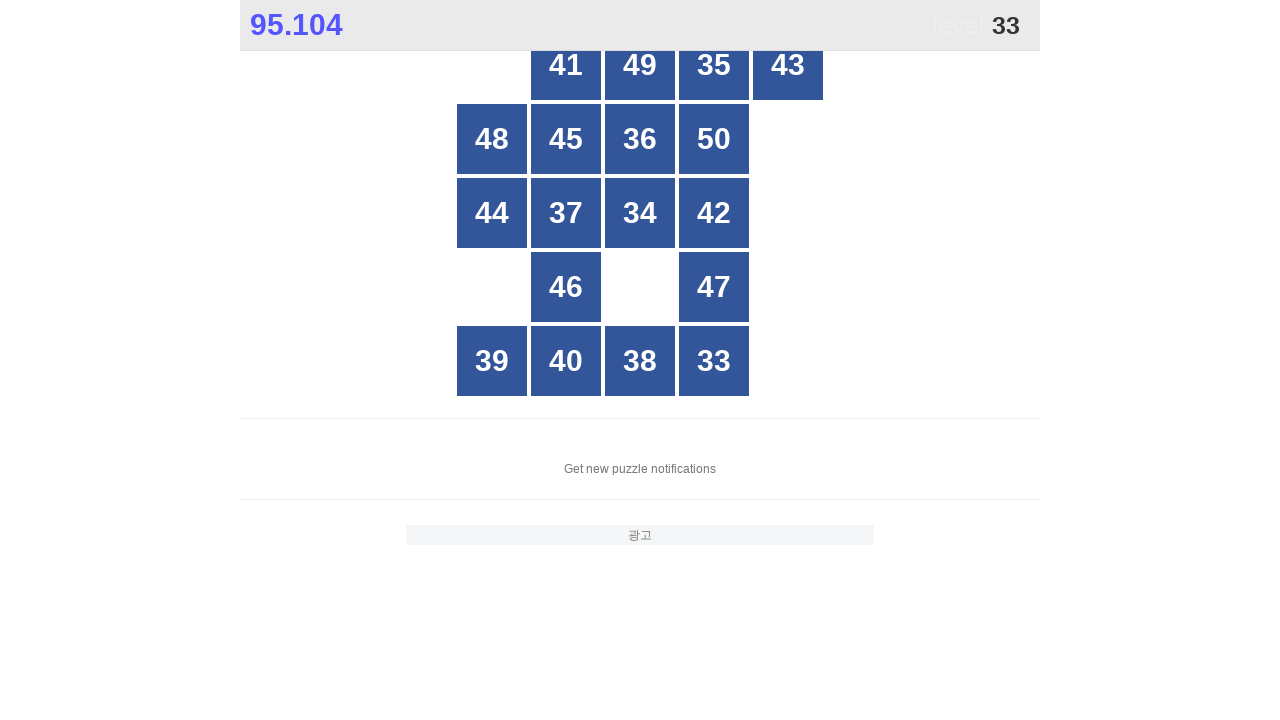

Clicked button number 33 at (714, 361) on xpath=//*[@id="grid"]/div >> nth=23
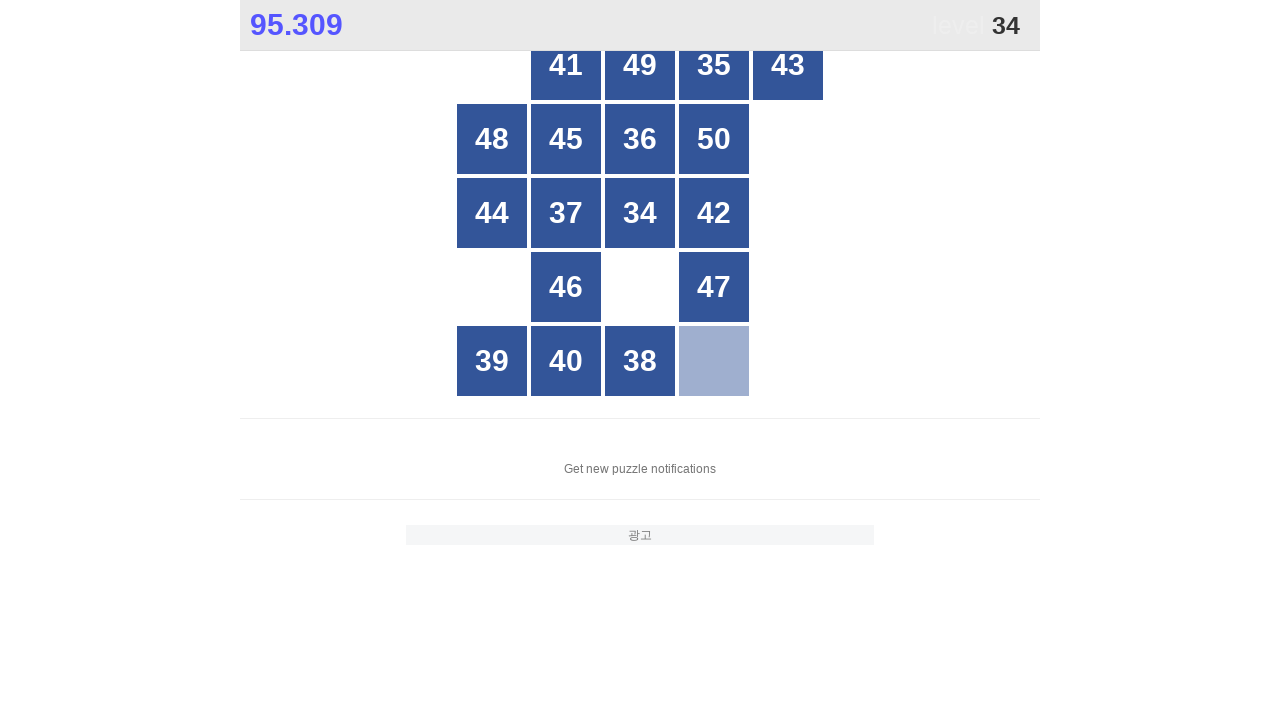

Located grid buttons for number 34
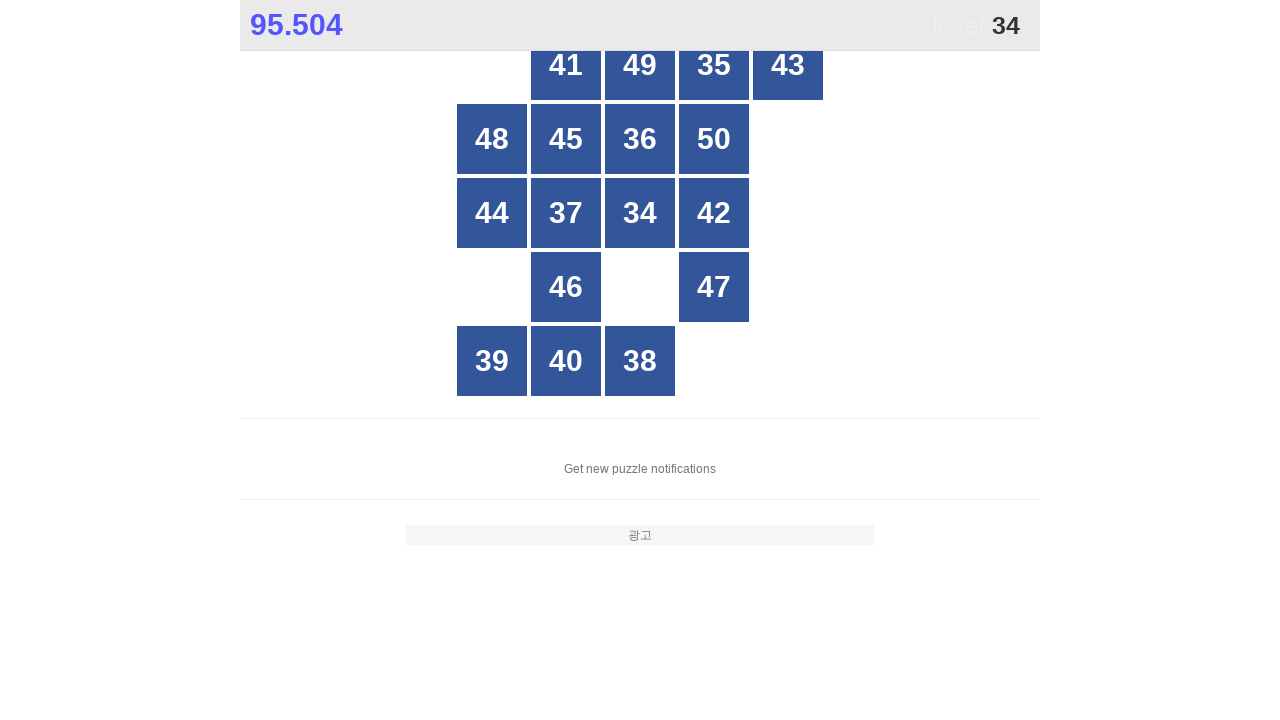

Counted 25 buttons in grid
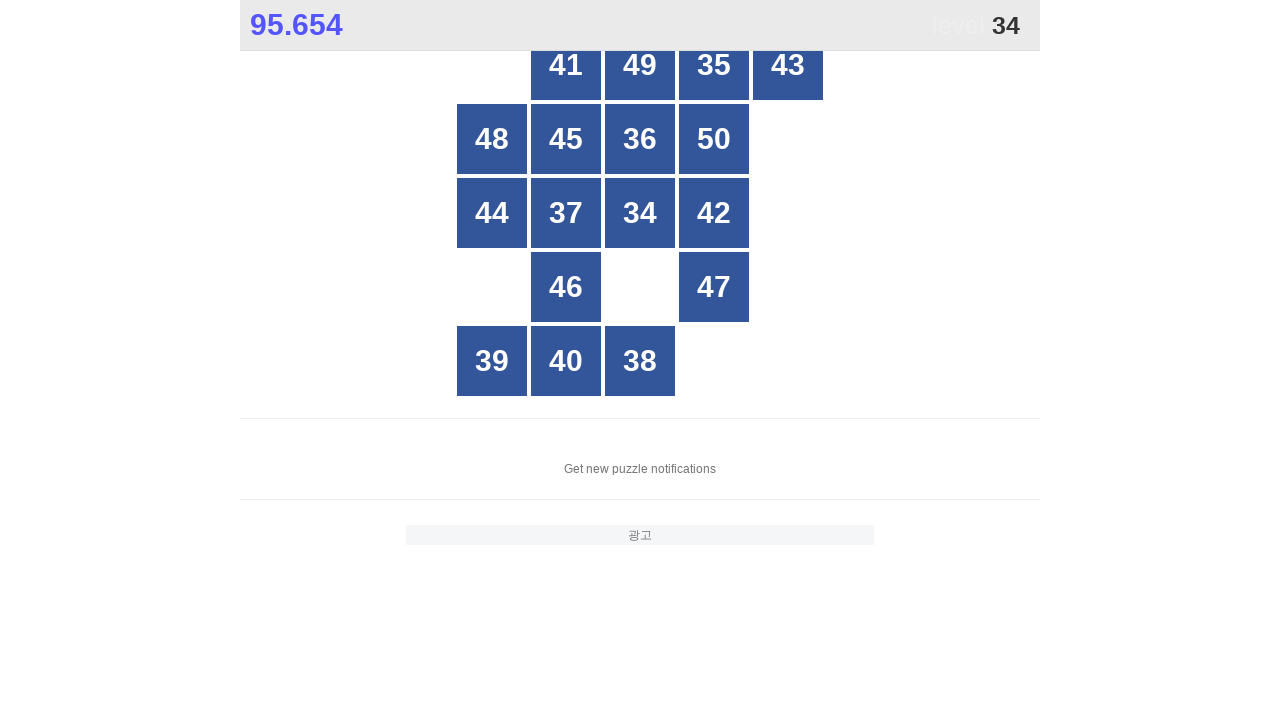

Checked button at index 0
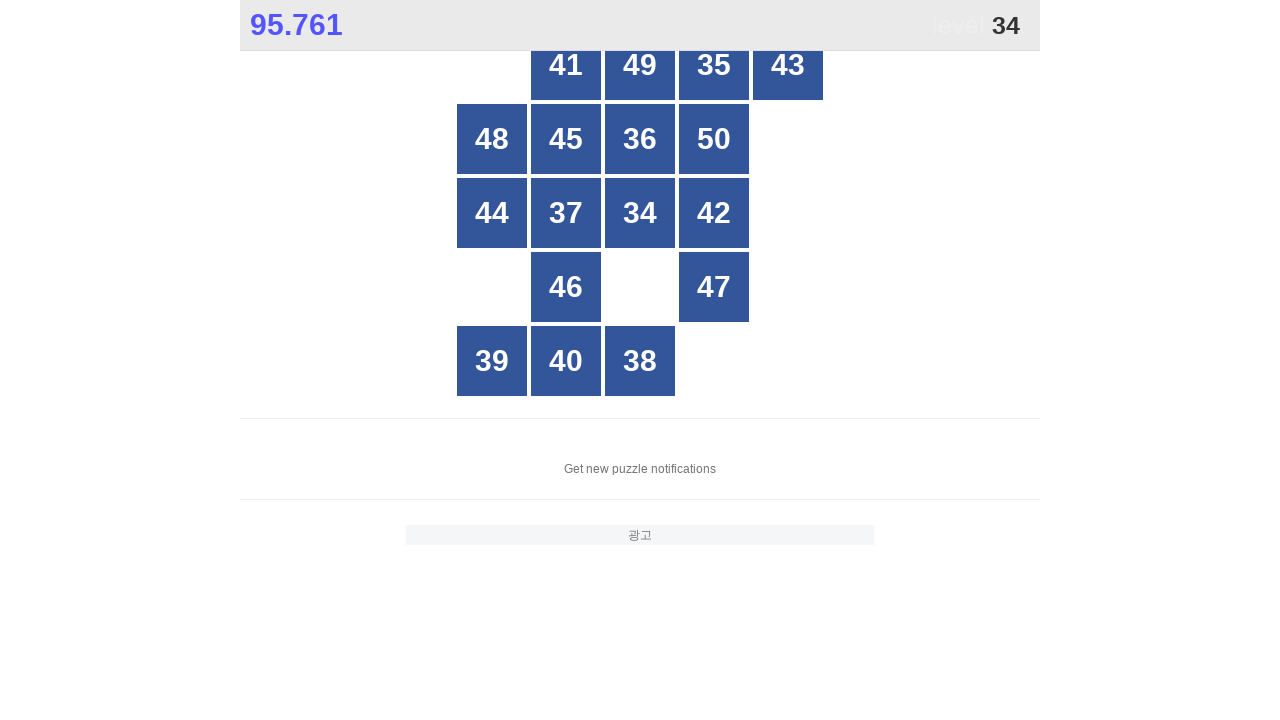

Checked button at index 1
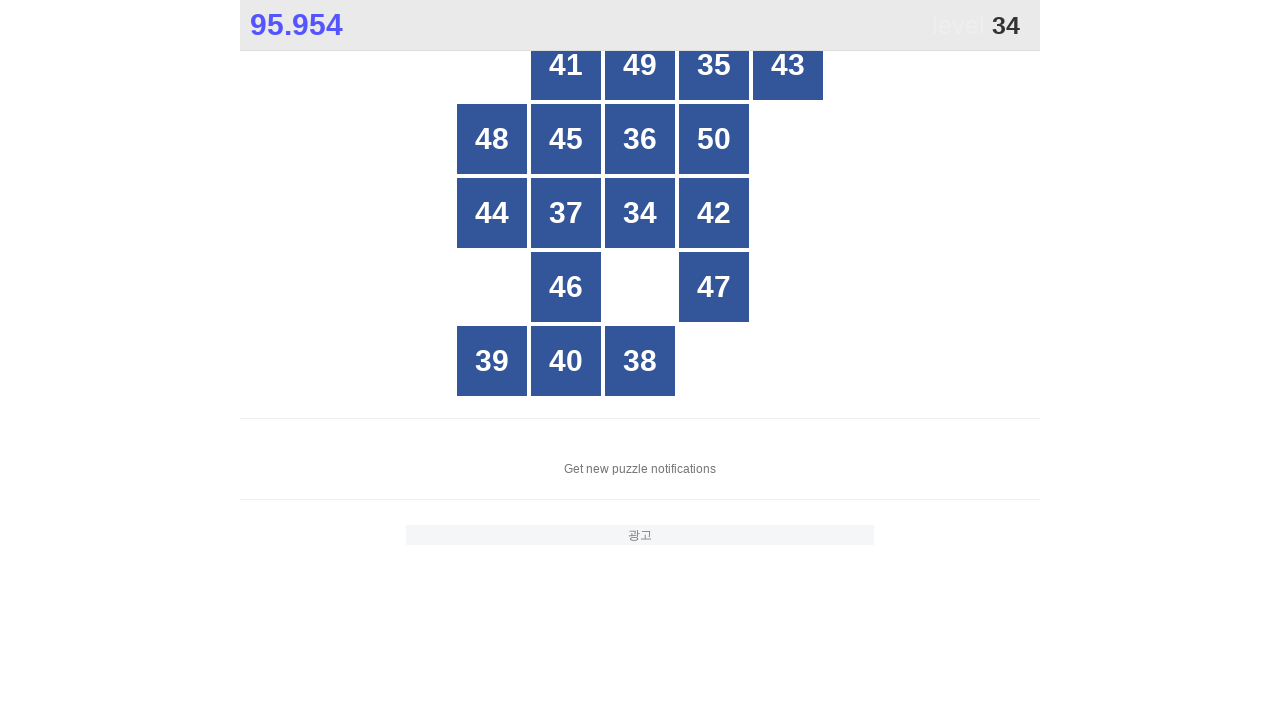

Checked button at index 2
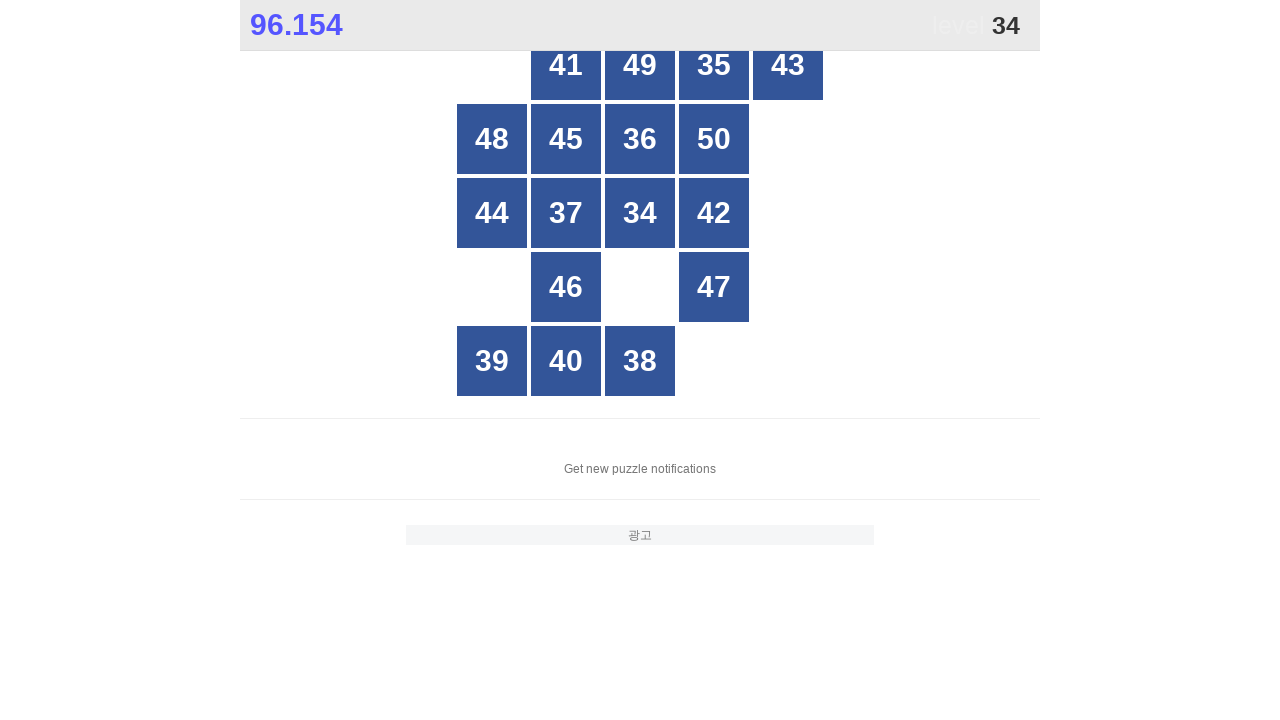

Checked button at index 3
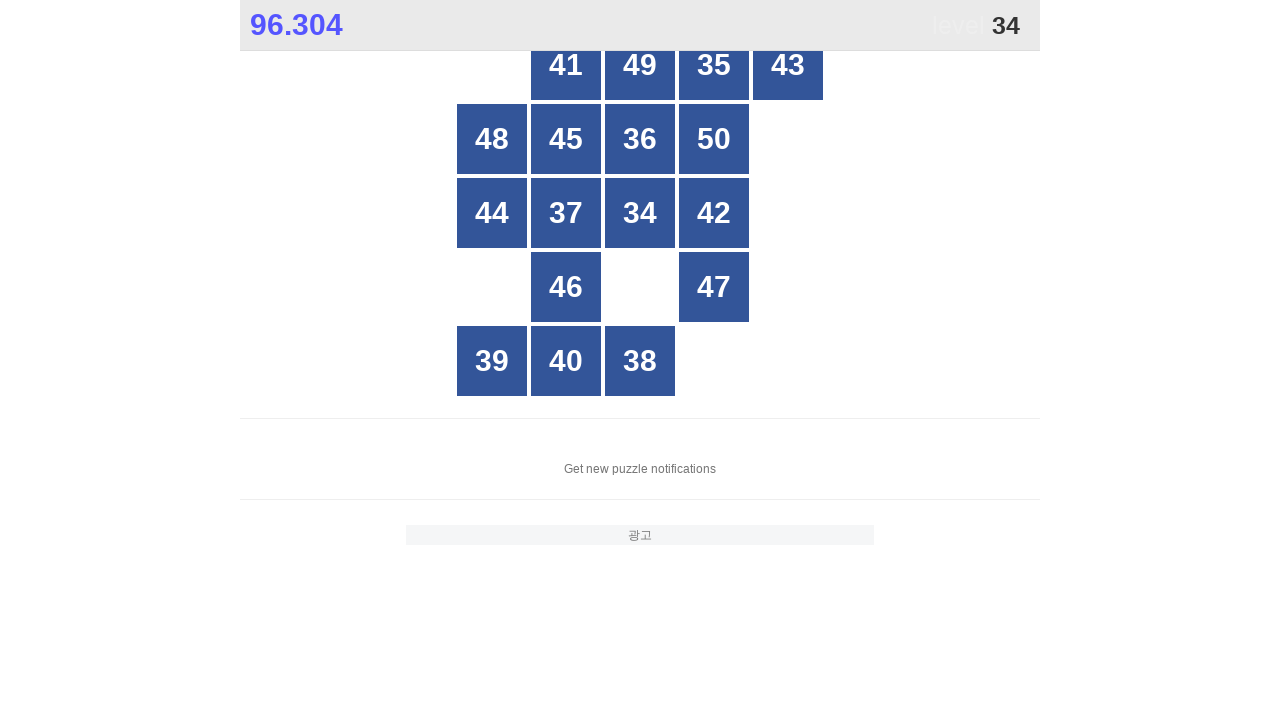

Checked button at index 4
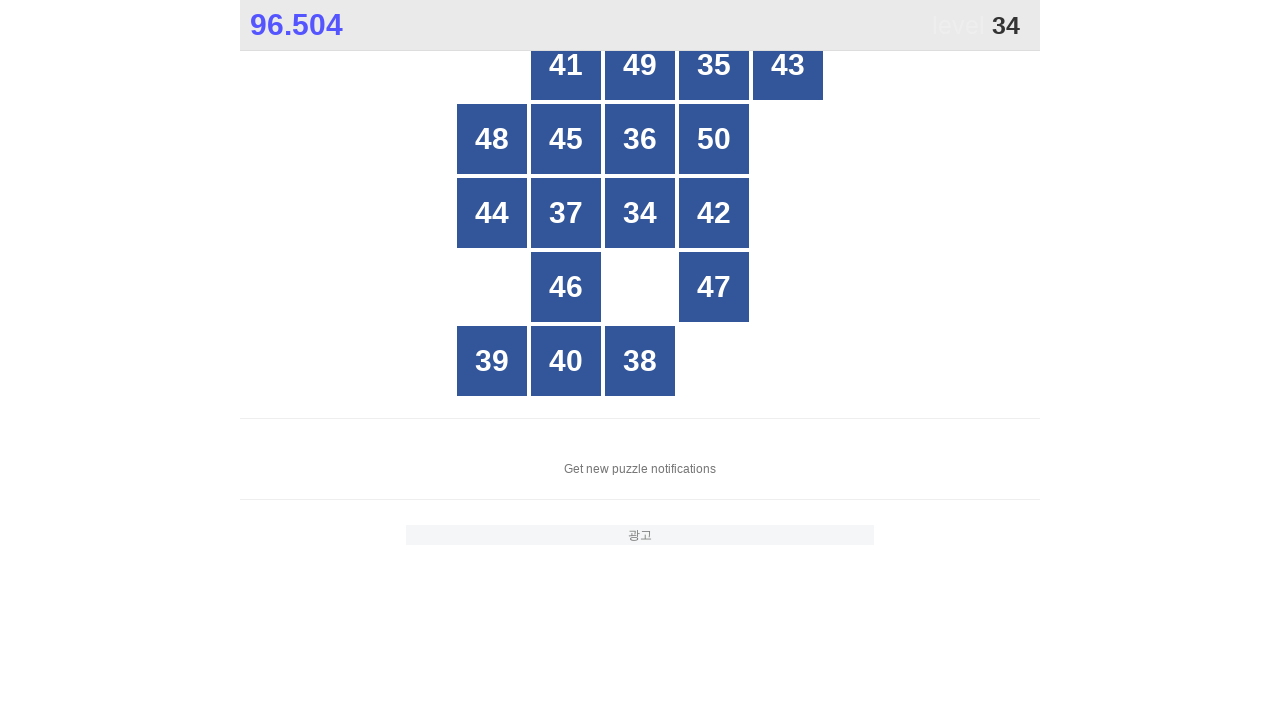

Checked button at index 5
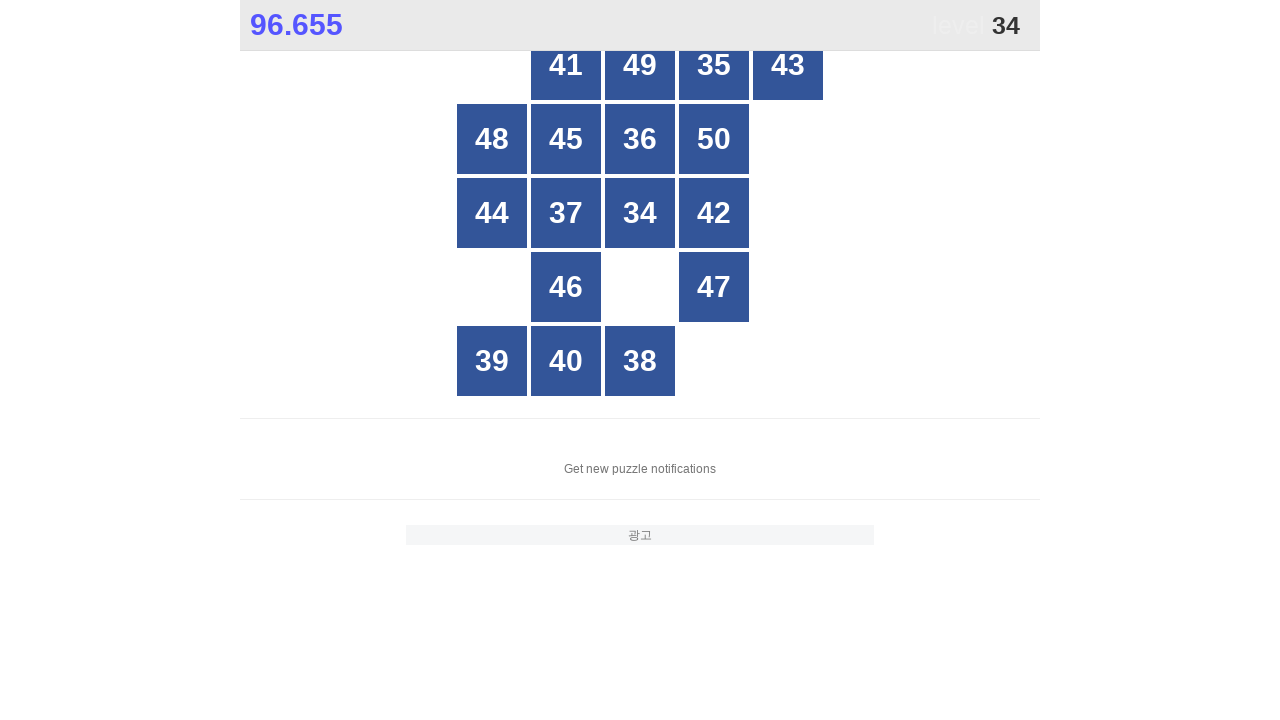

Checked button at index 6
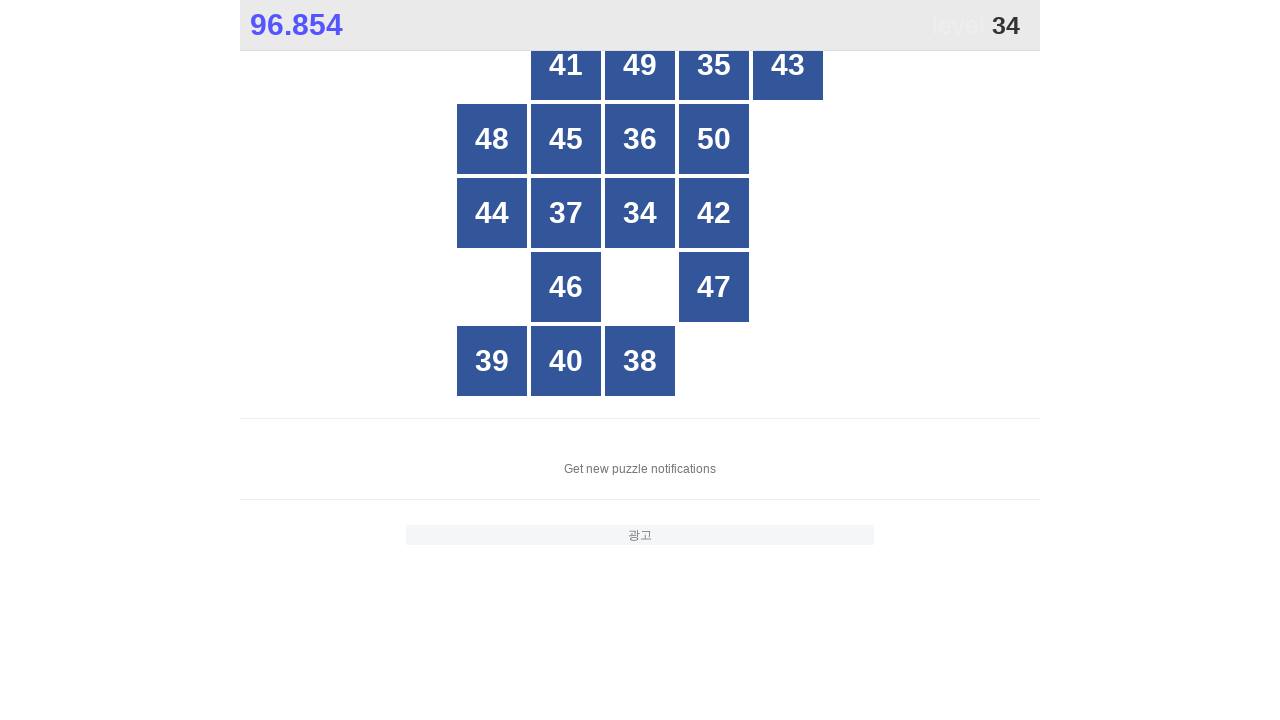

Checked button at index 7
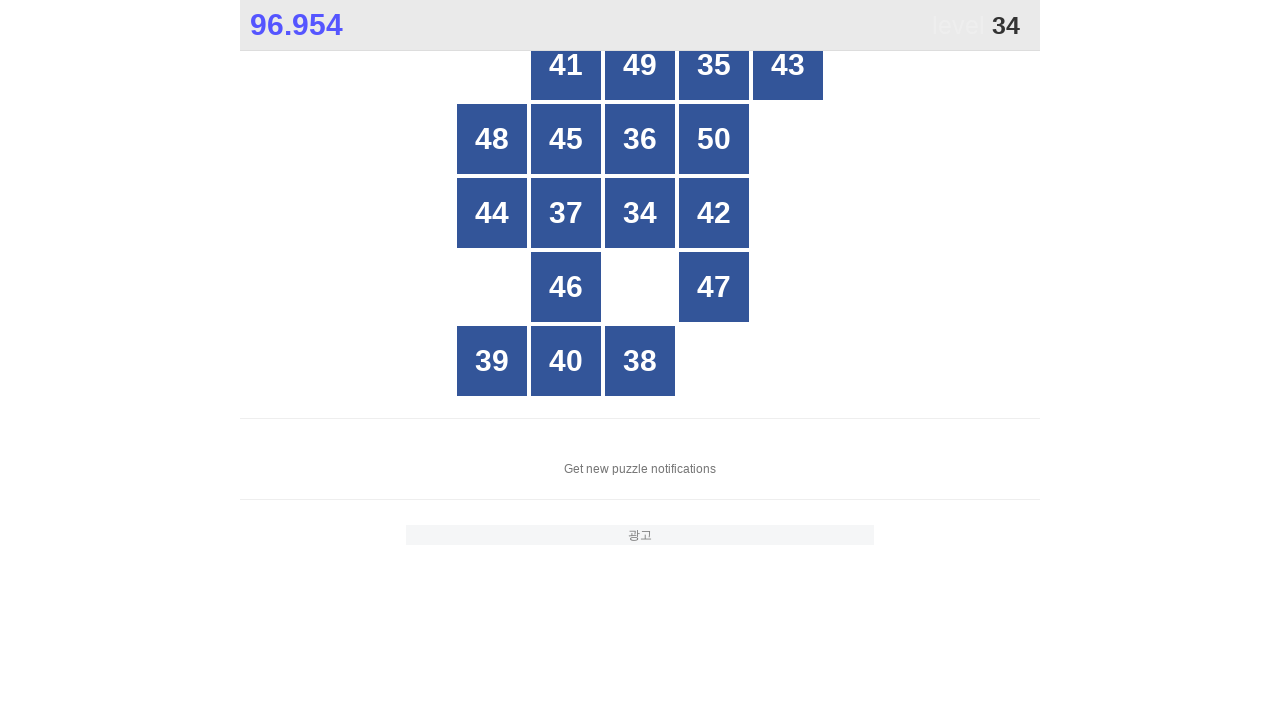

Checked button at index 8
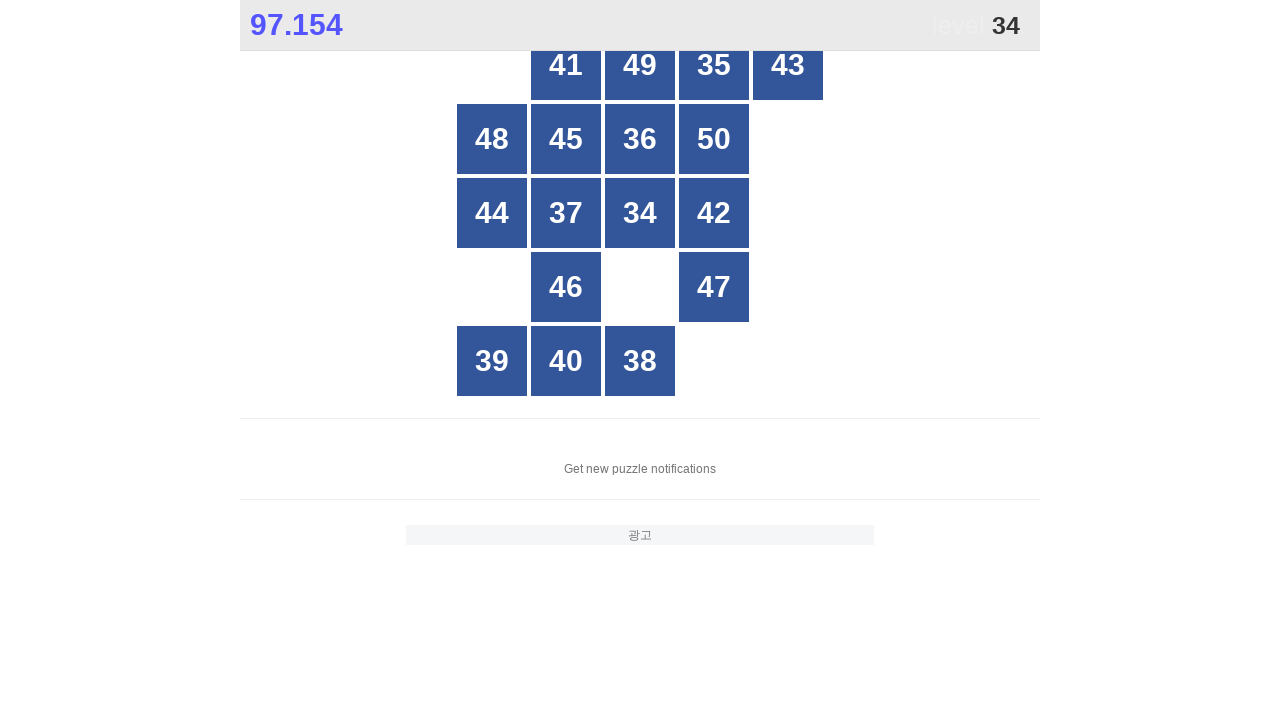

Checked button at index 9
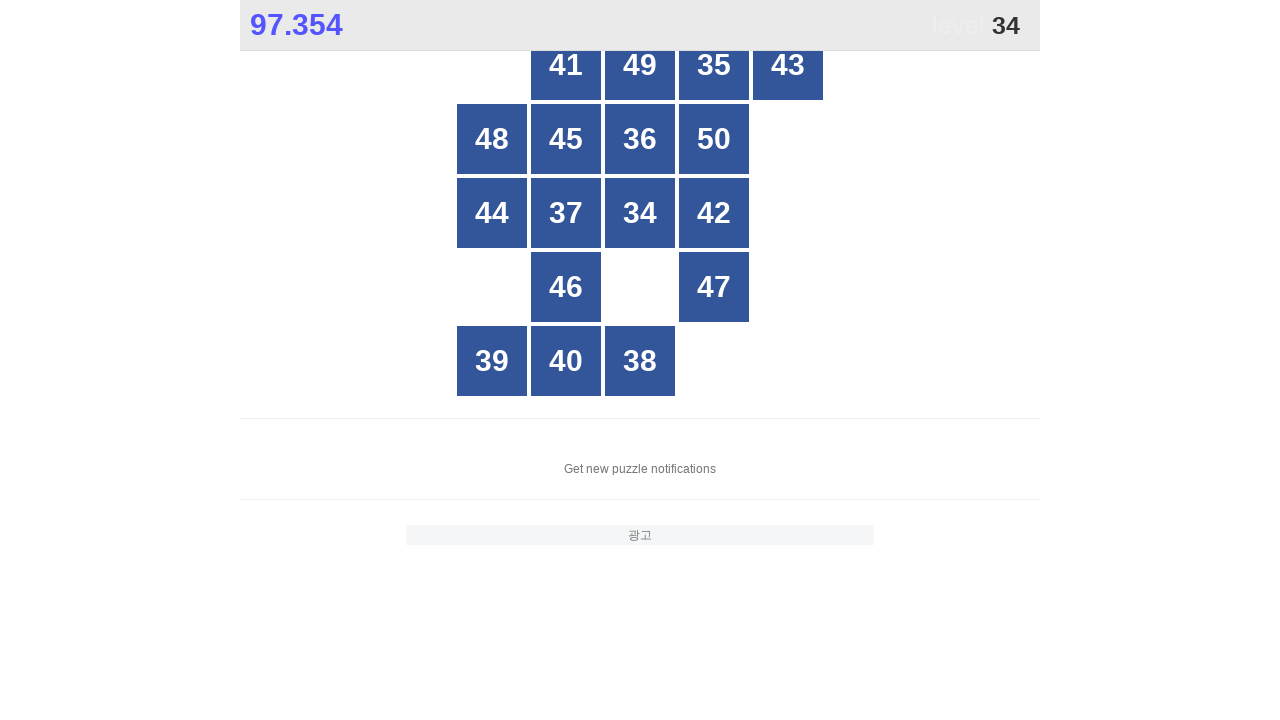

Checked button at index 10
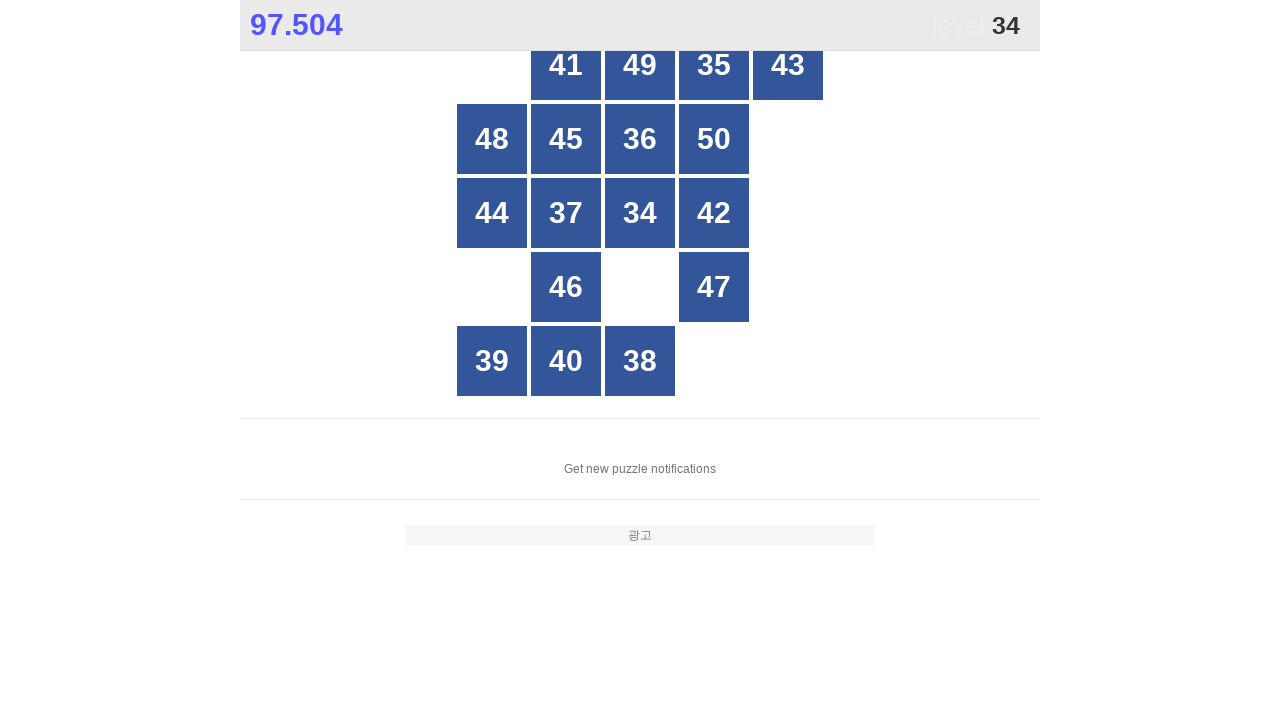

Checked button at index 11
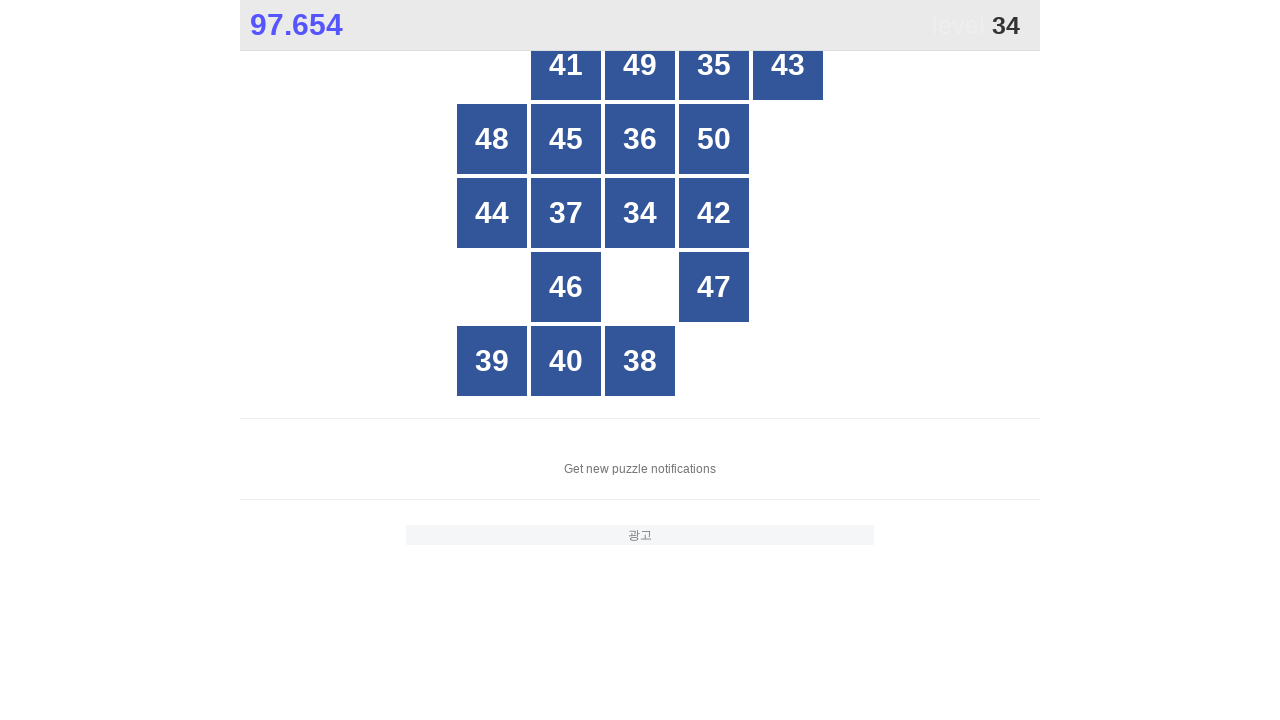

Checked button at index 12
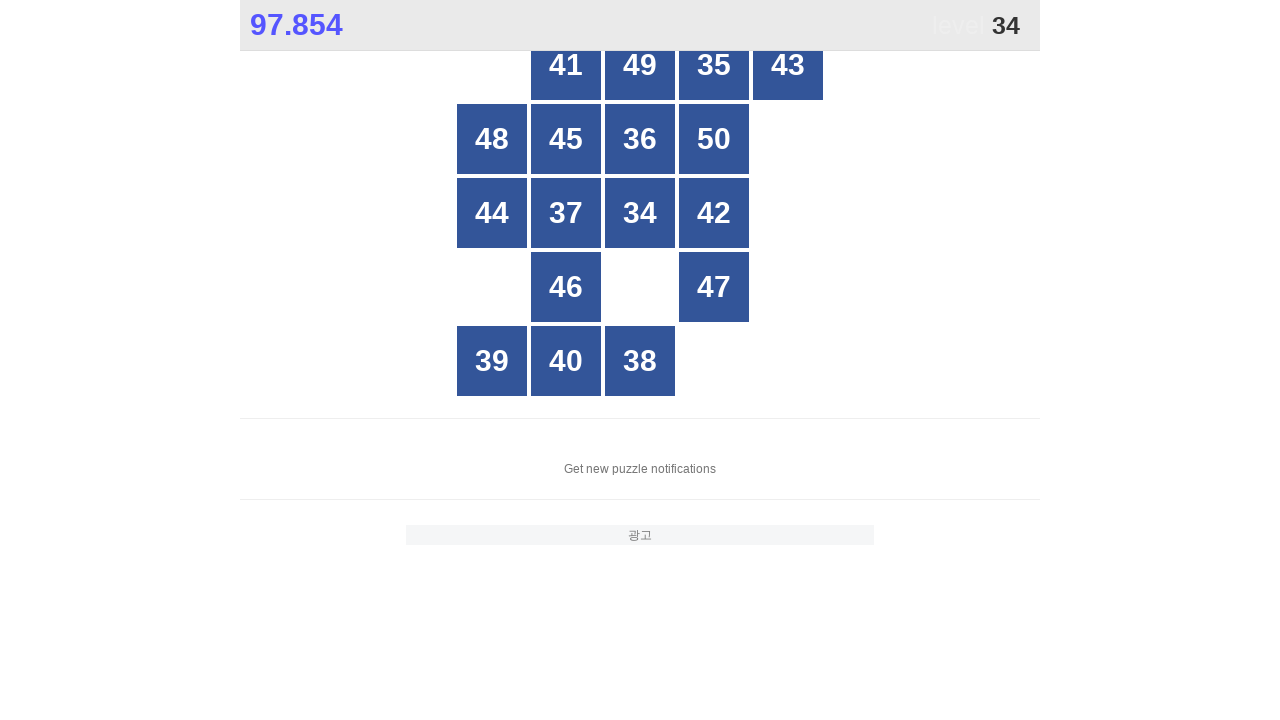

Clicked button number 34 at (640, 213) on xpath=//*[@id="grid"]/div >> nth=12
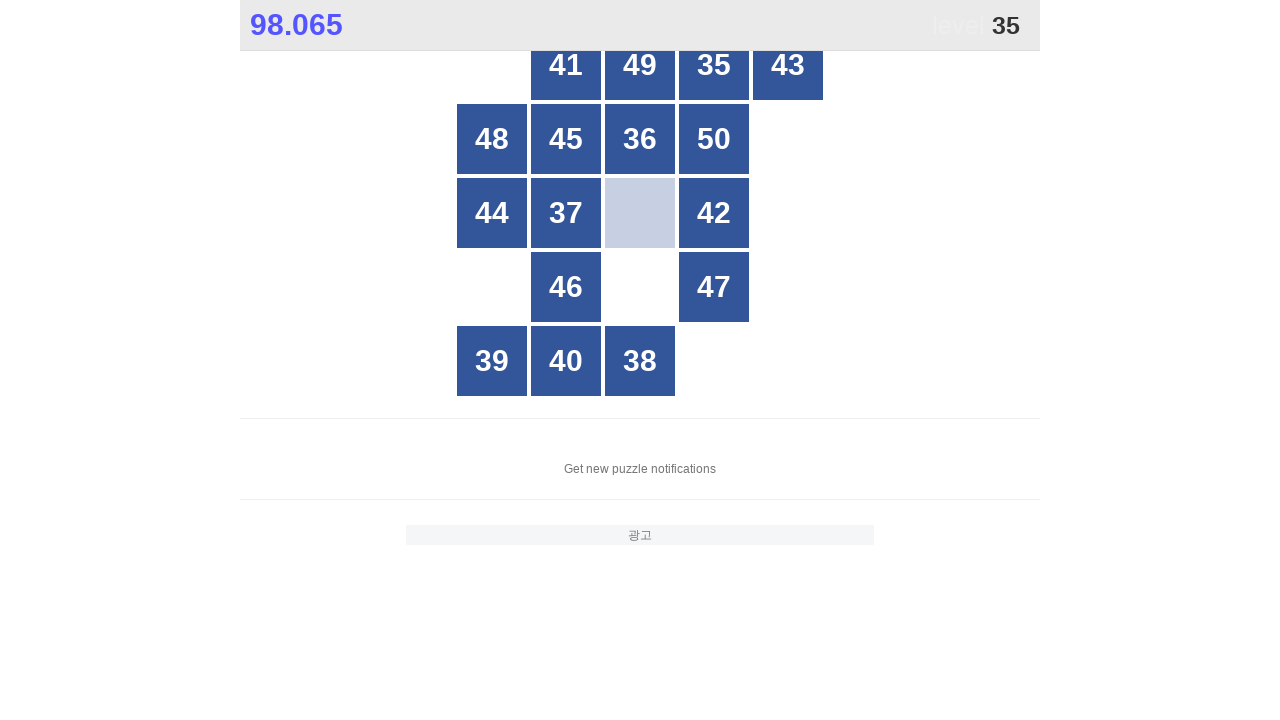

Located grid buttons for number 35
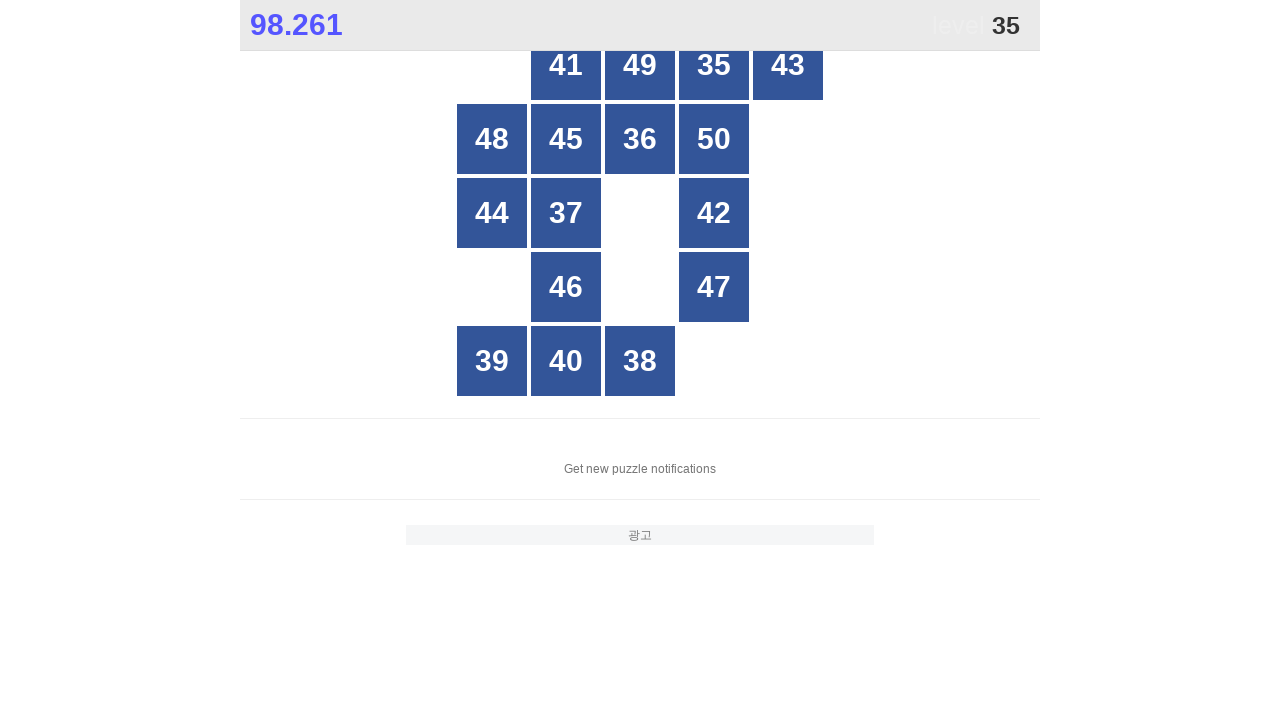

Counted 25 buttons in grid
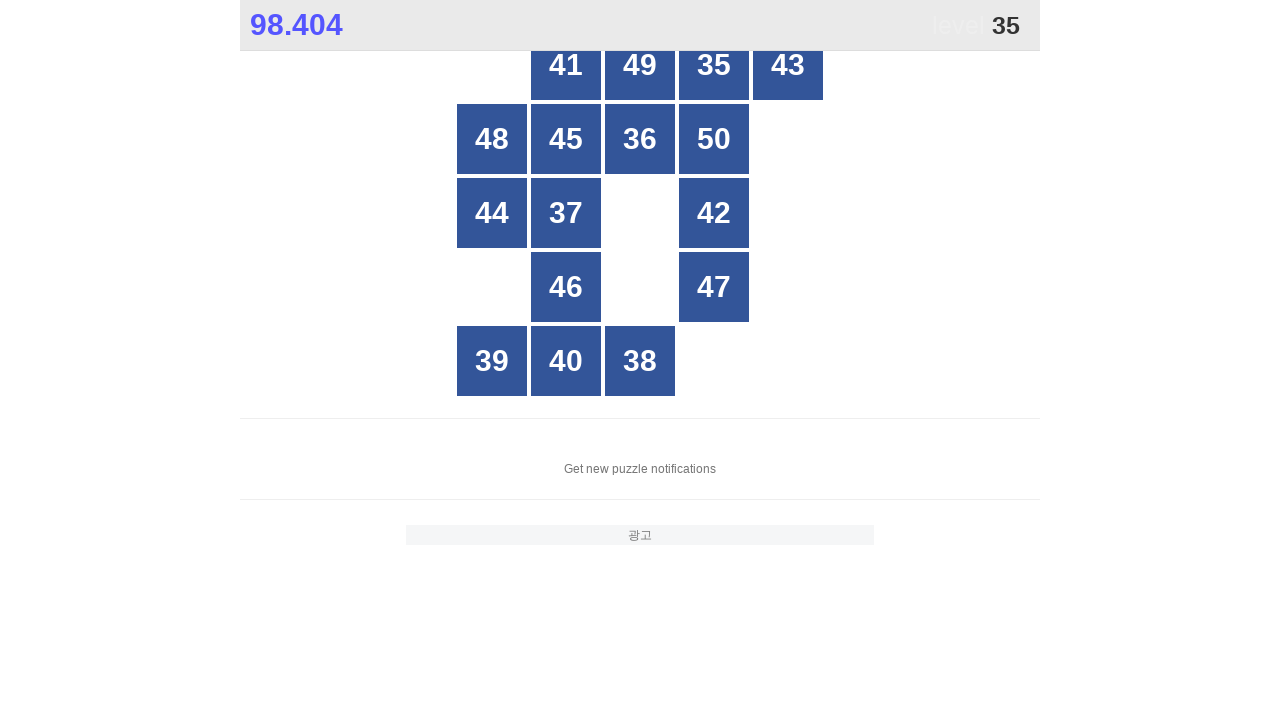

Checked button at index 0
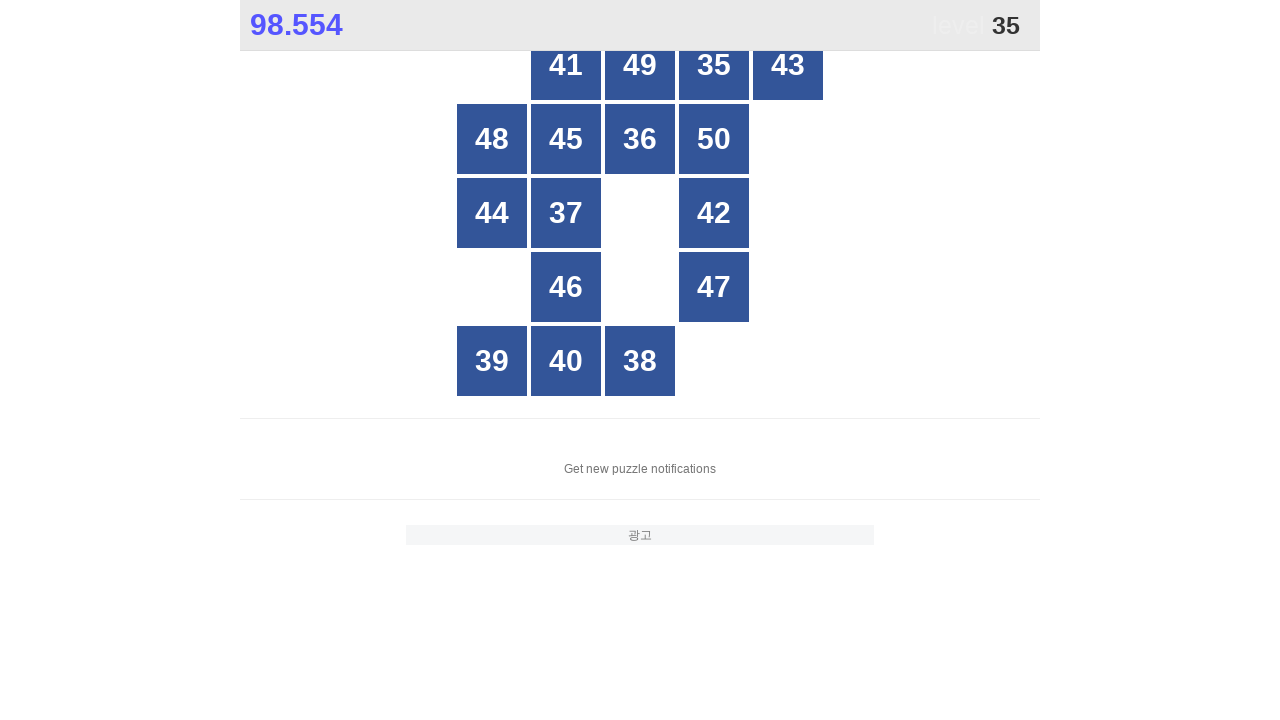

Checked button at index 1
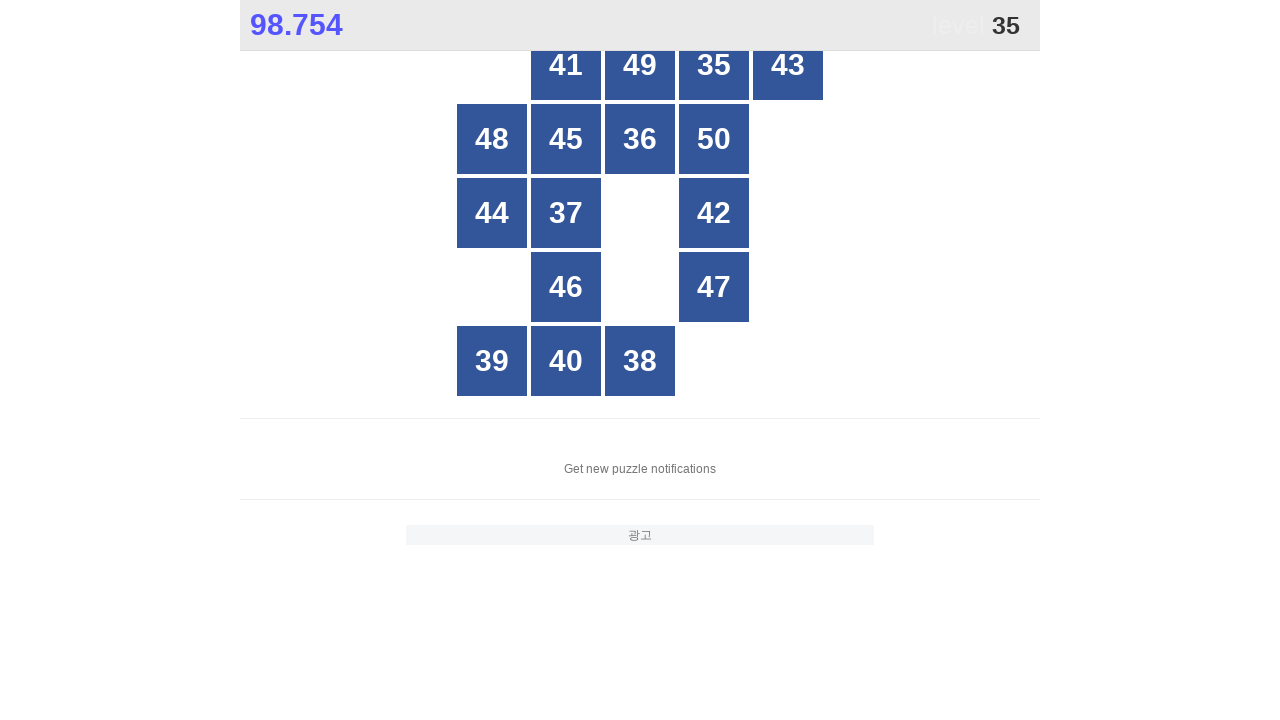

Checked button at index 2
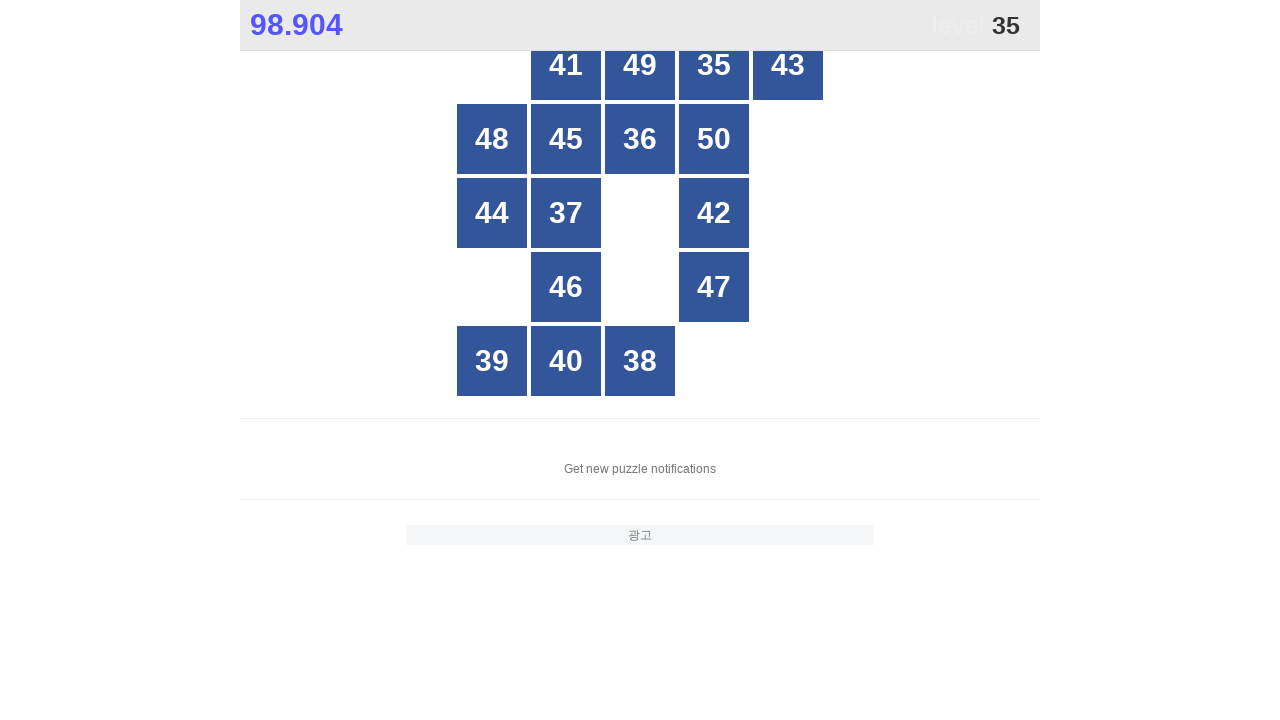

Checked button at index 3
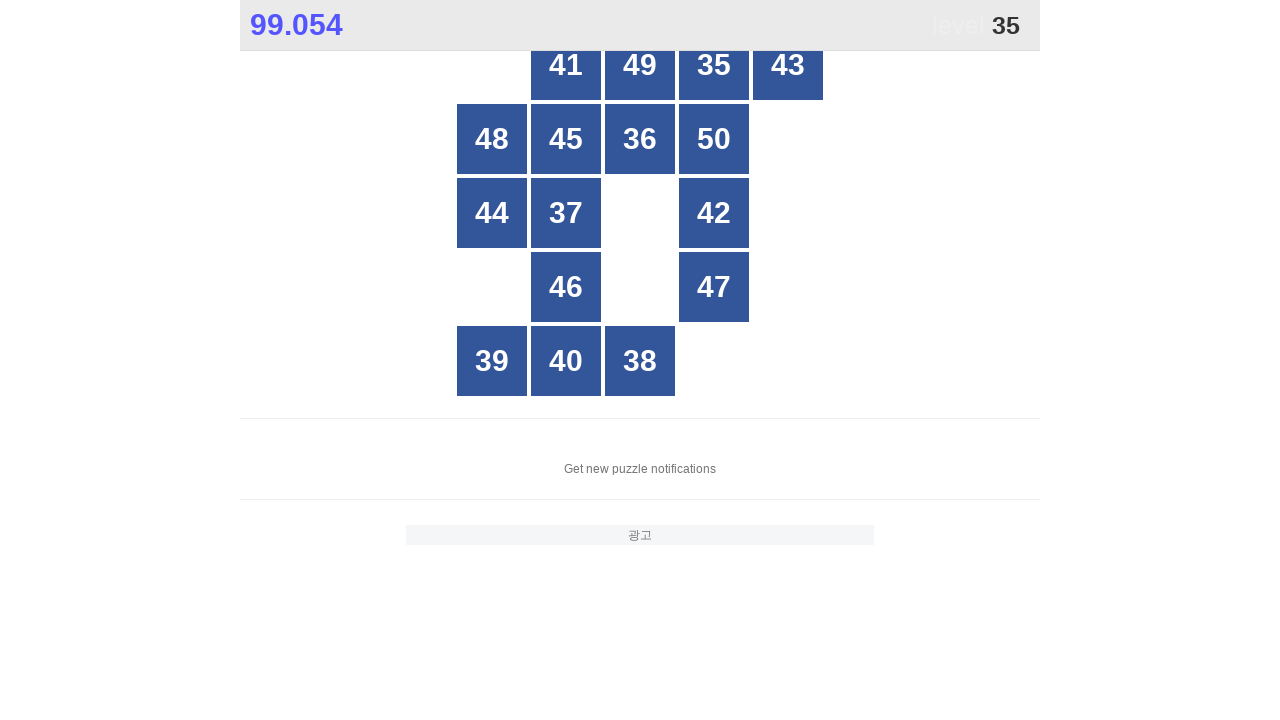

Clicked button number 35 at (714, 65) on xpath=//*[@id="grid"]/div >> nth=3
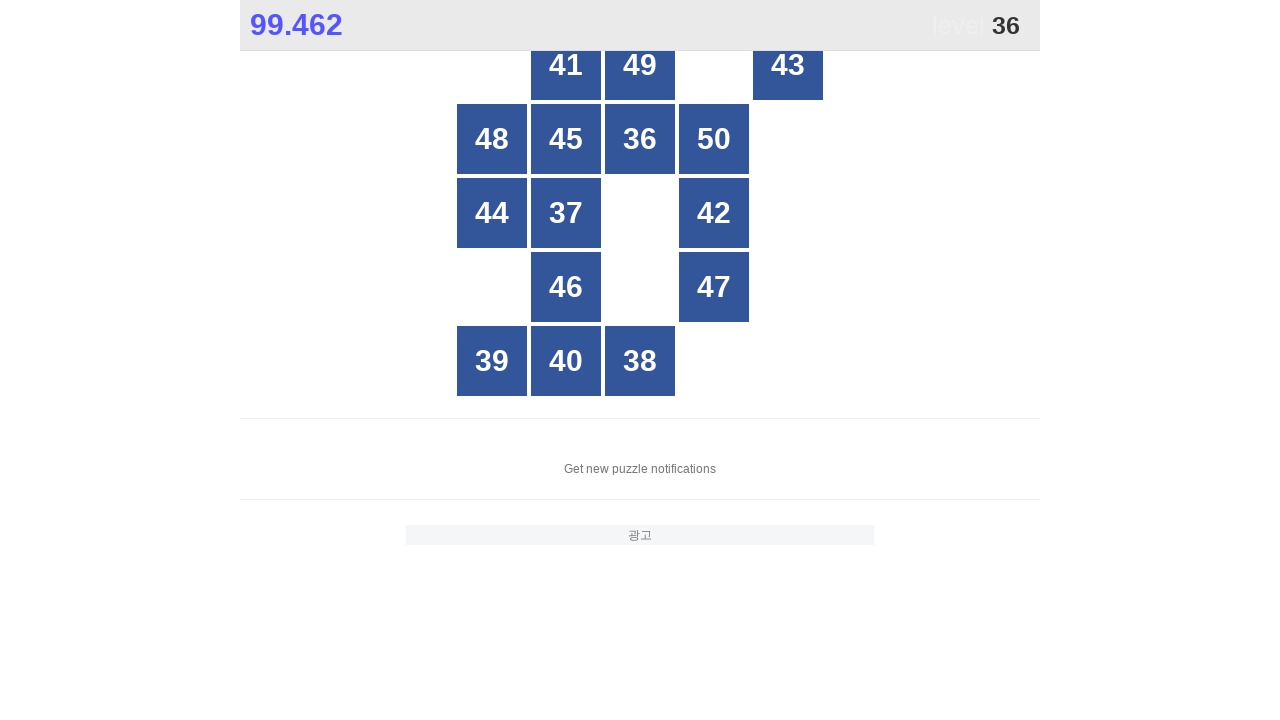

Located grid buttons for number 36
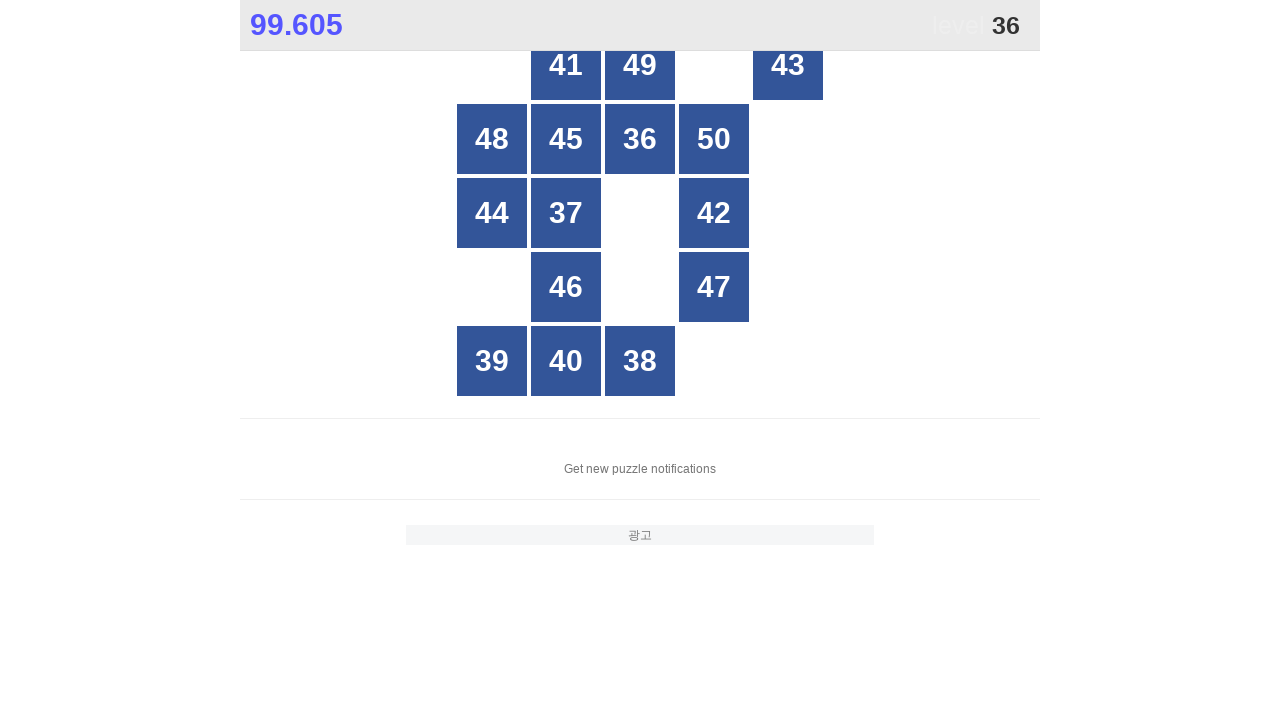

Counted 25 buttons in grid
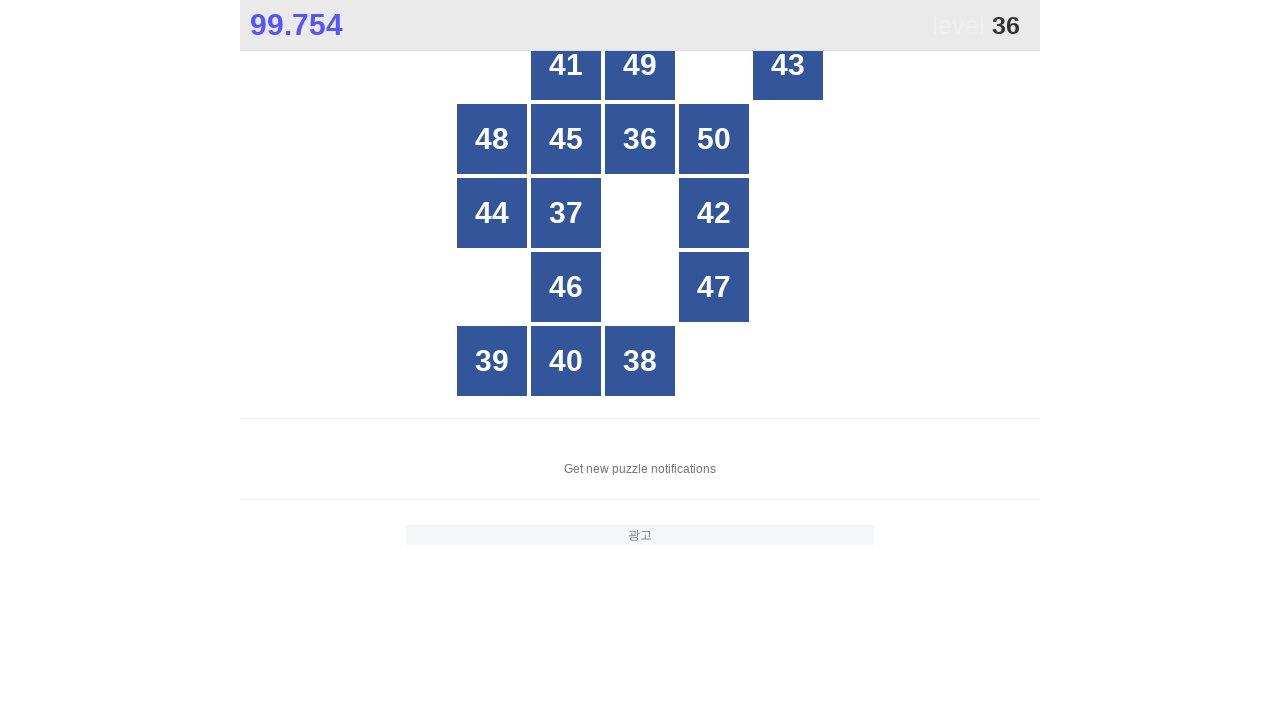

Checked button at index 0
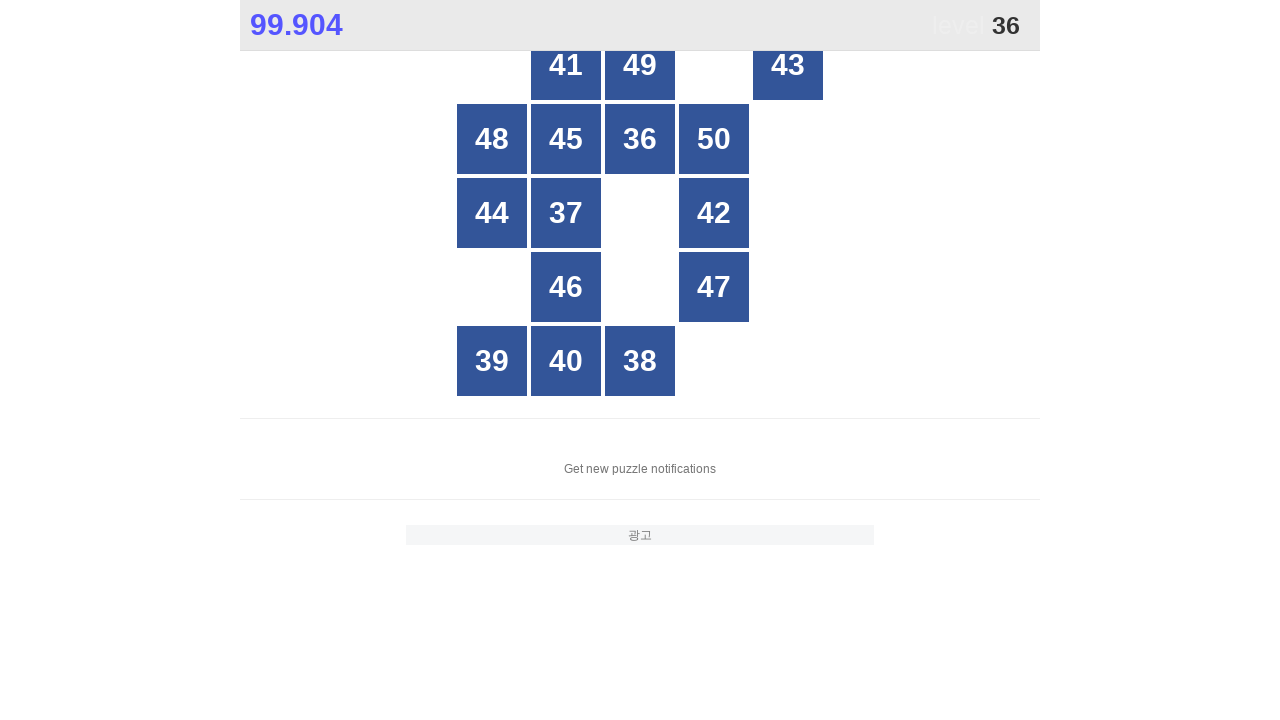

Checked button at index 1
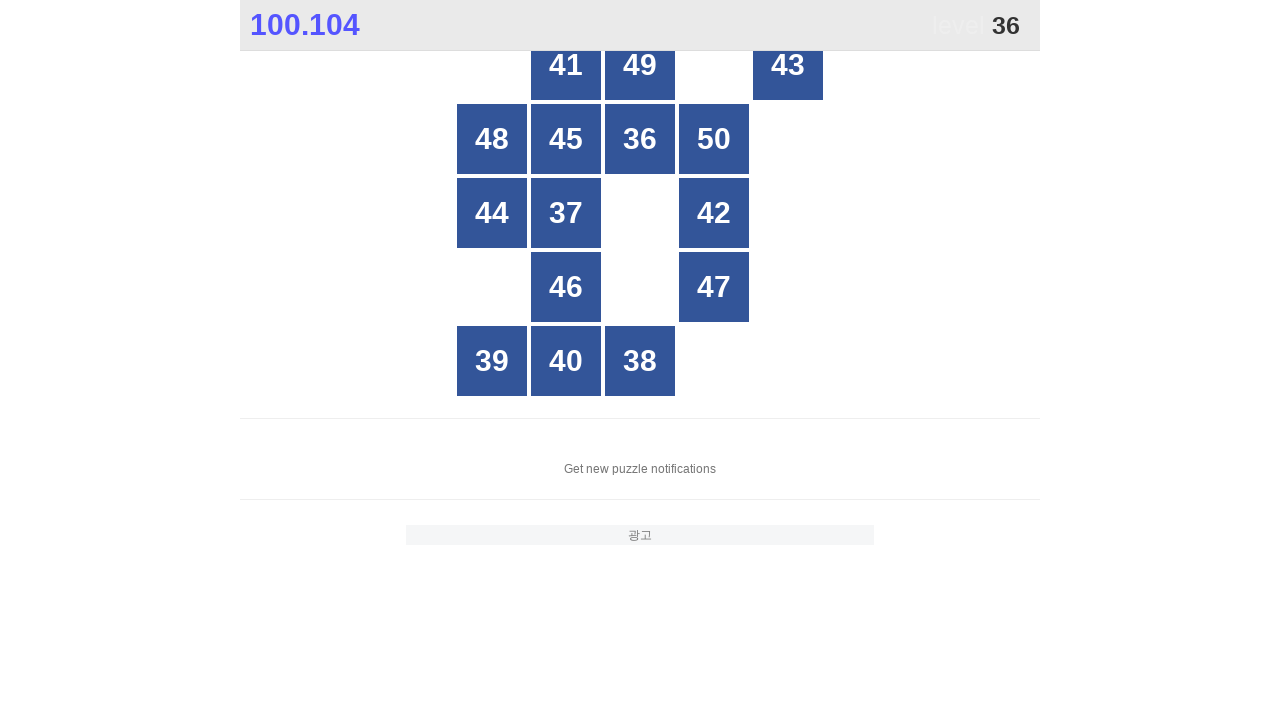

Checked button at index 2
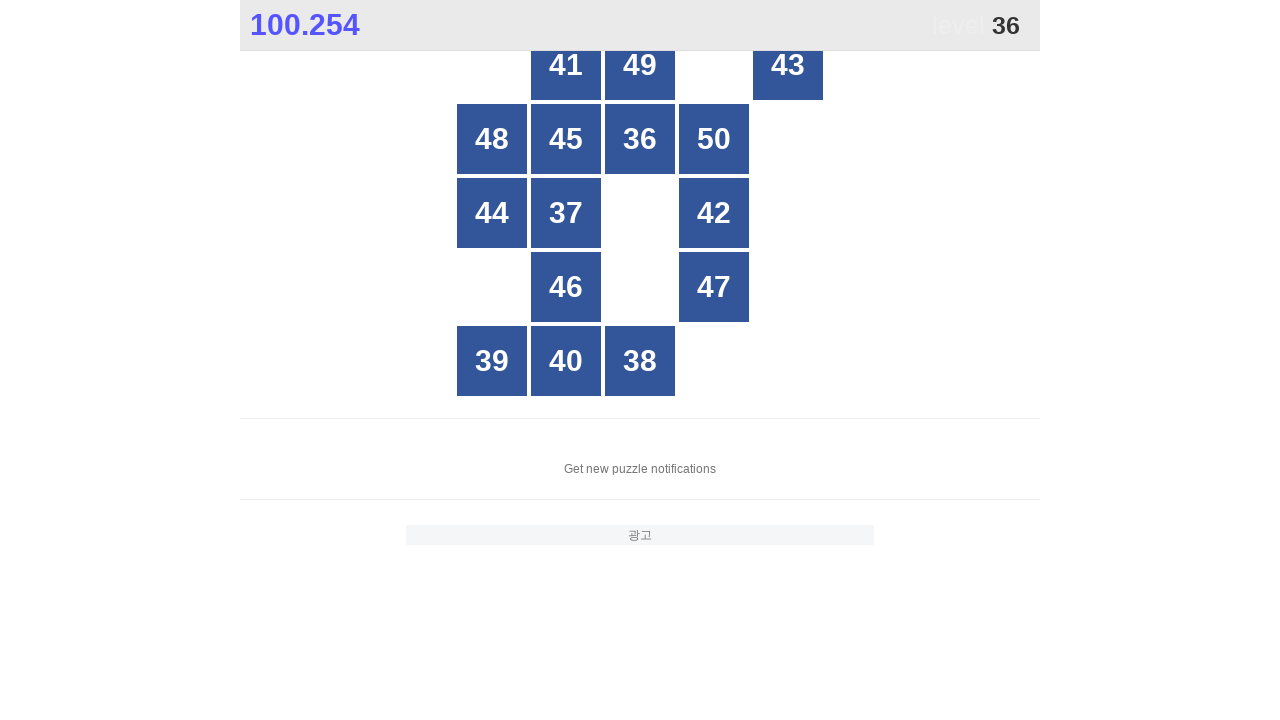

Checked button at index 3
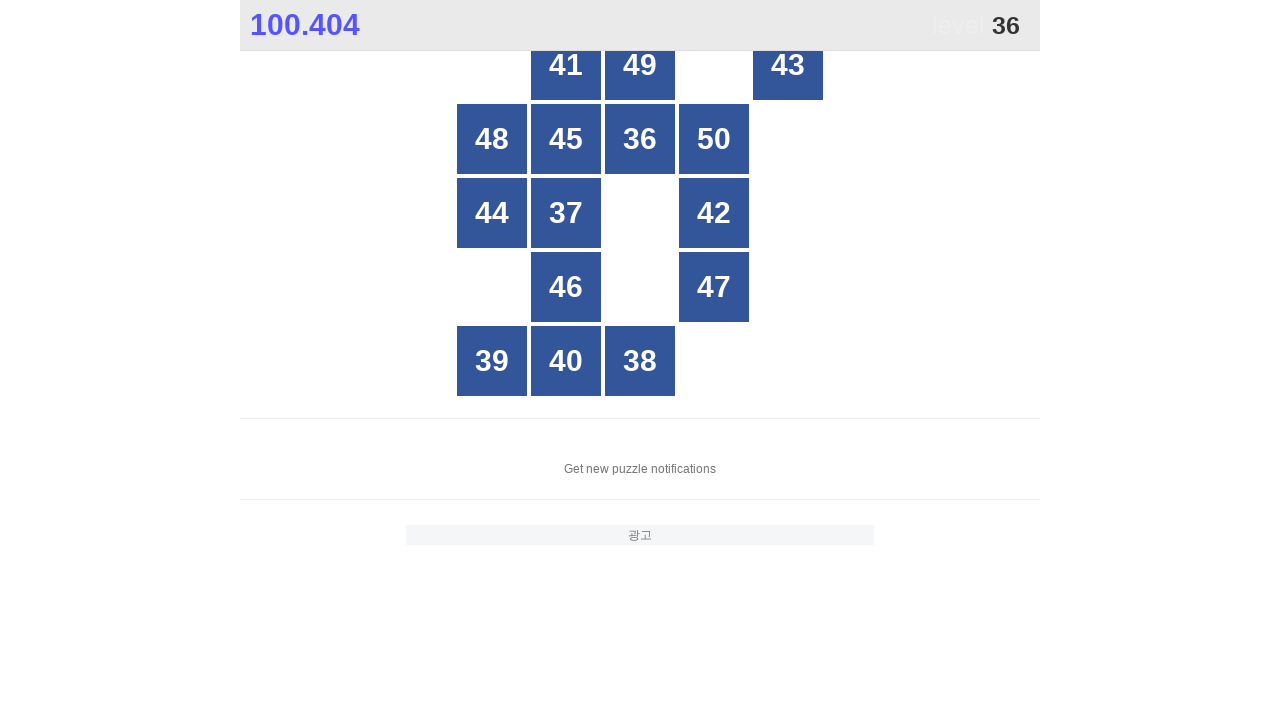

Checked button at index 4
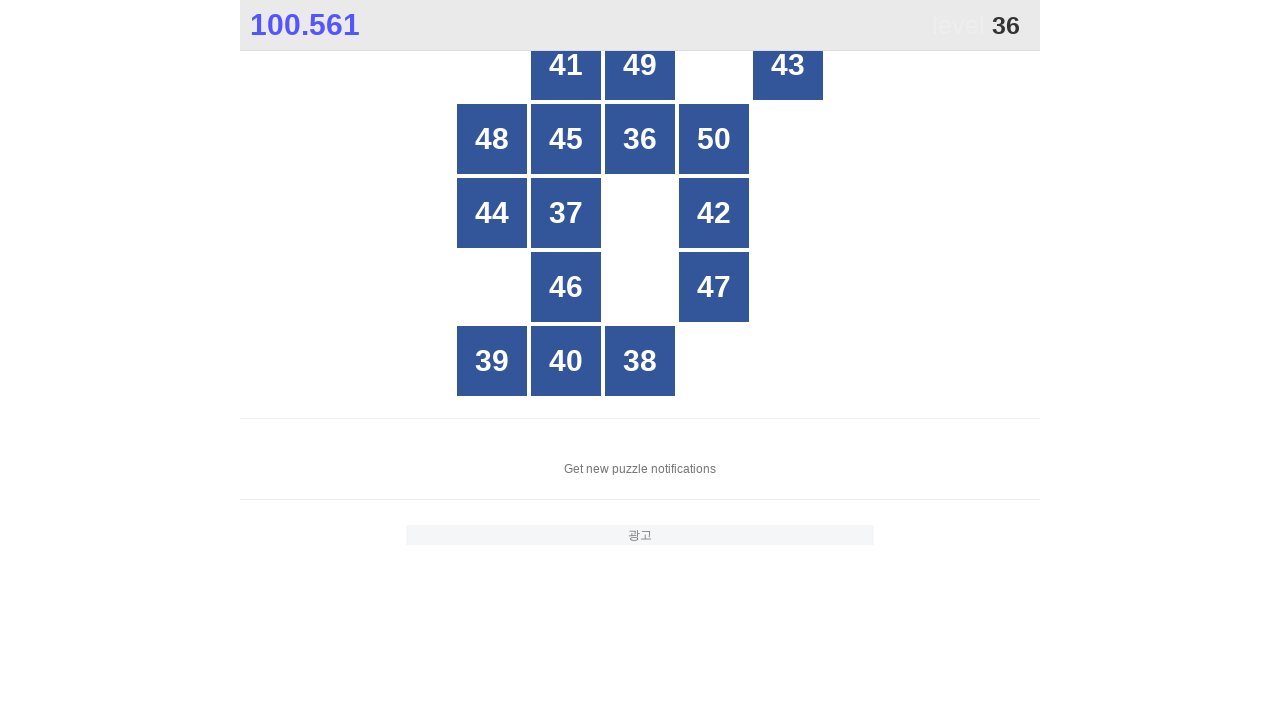

Checked button at index 5
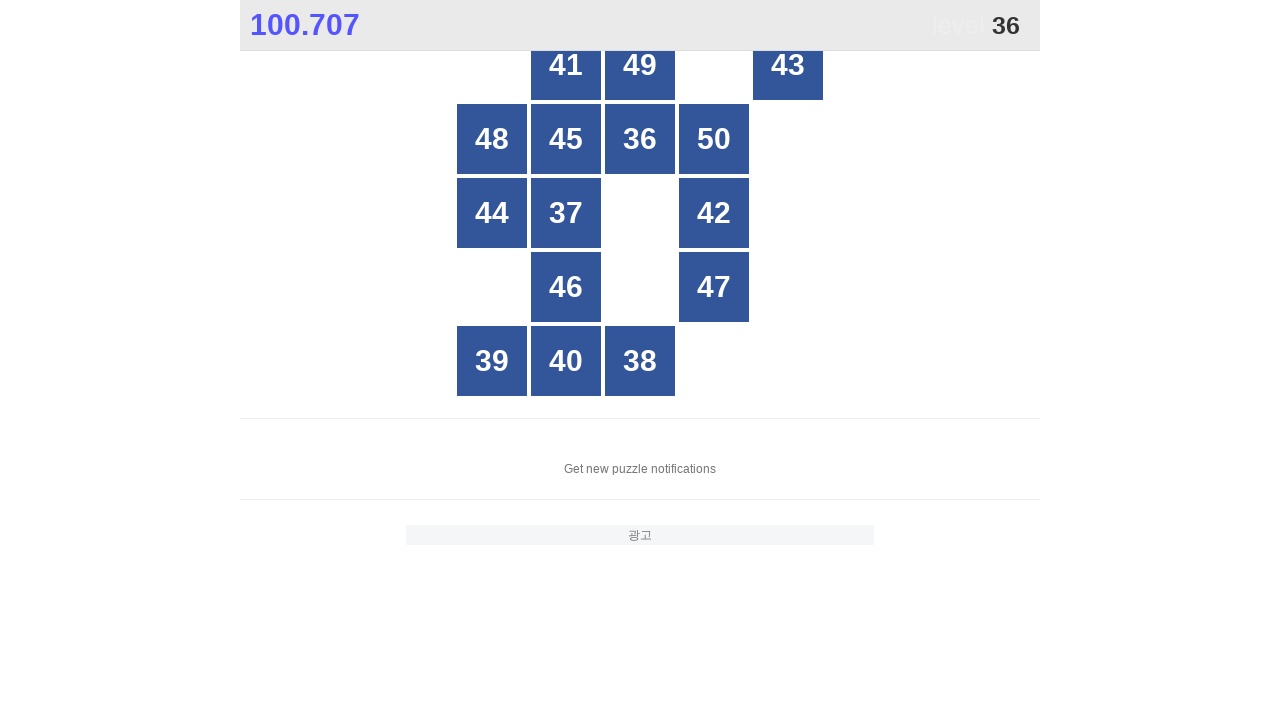

Checked button at index 6
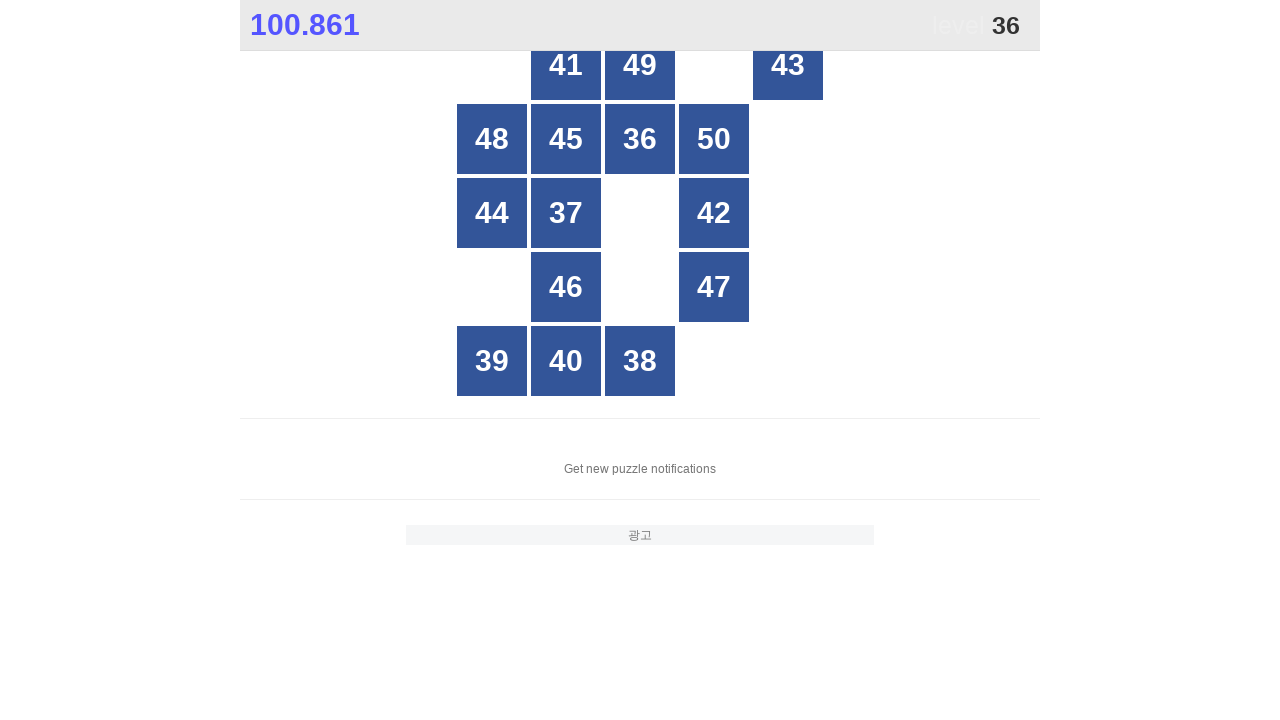

Checked button at index 7
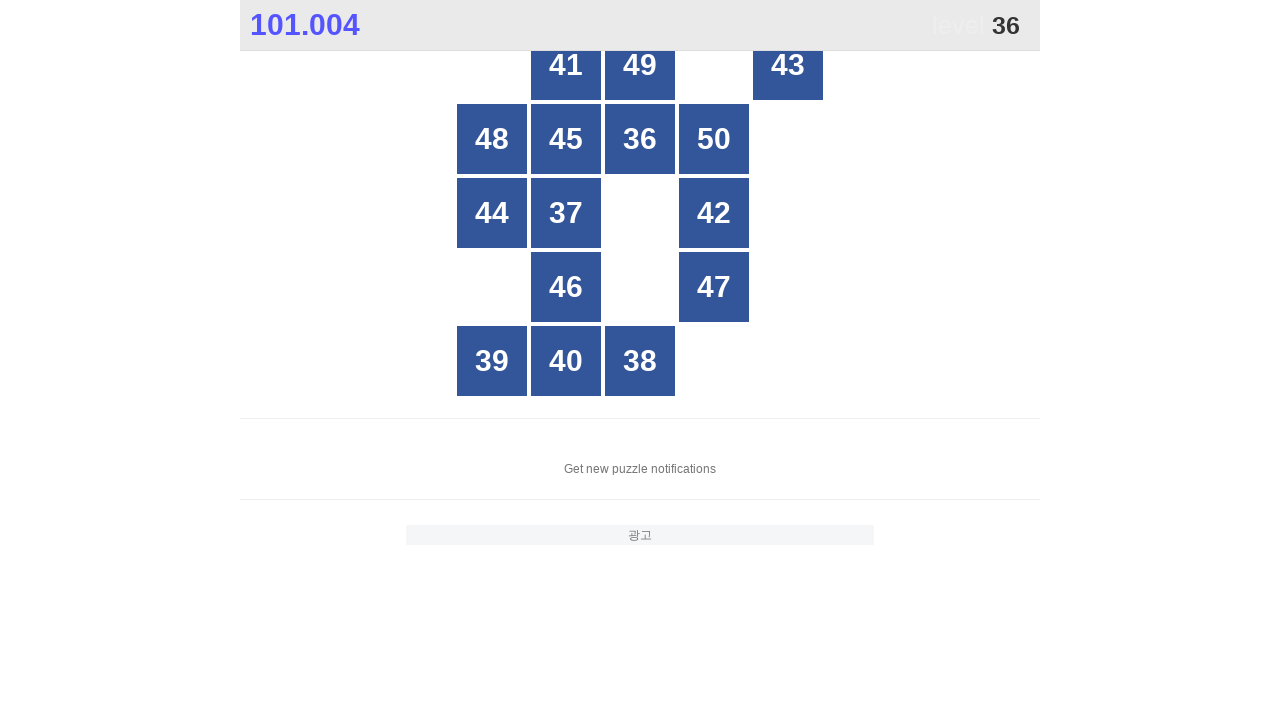

Clicked button number 36 at (640, 139) on xpath=//*[@id="grid"]/div >> nth=7
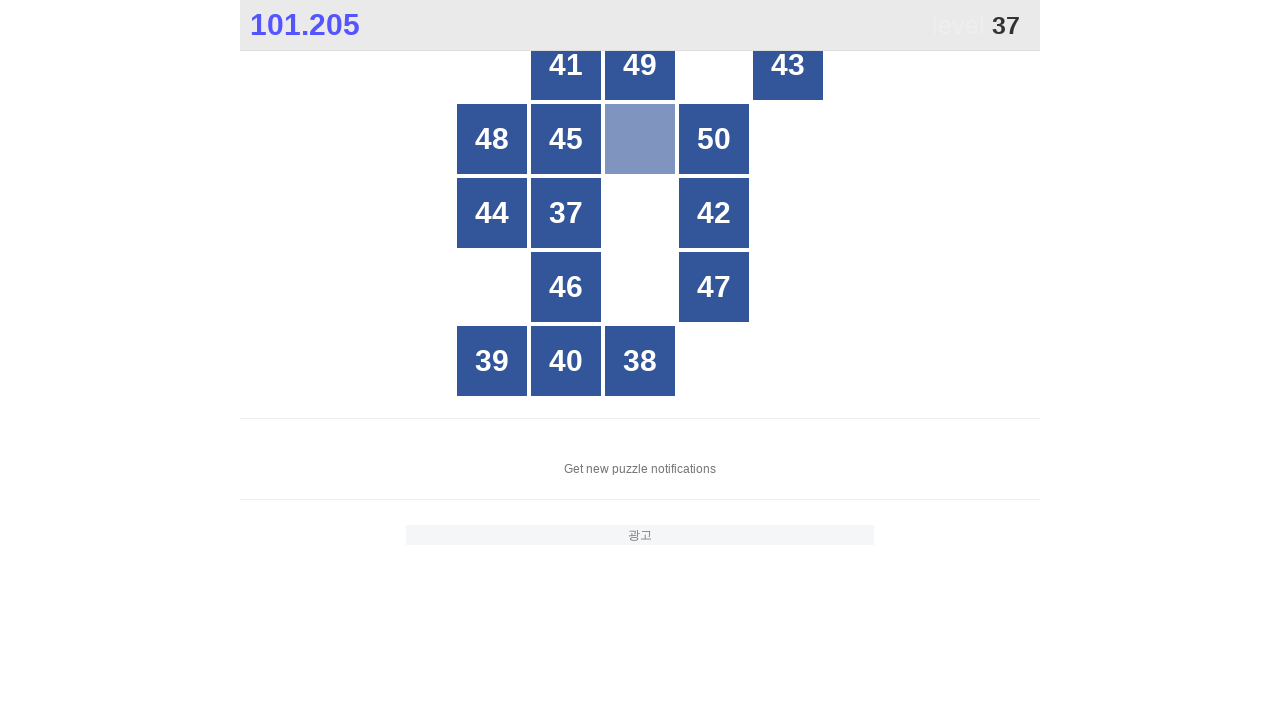

Located grid buttons for number 37
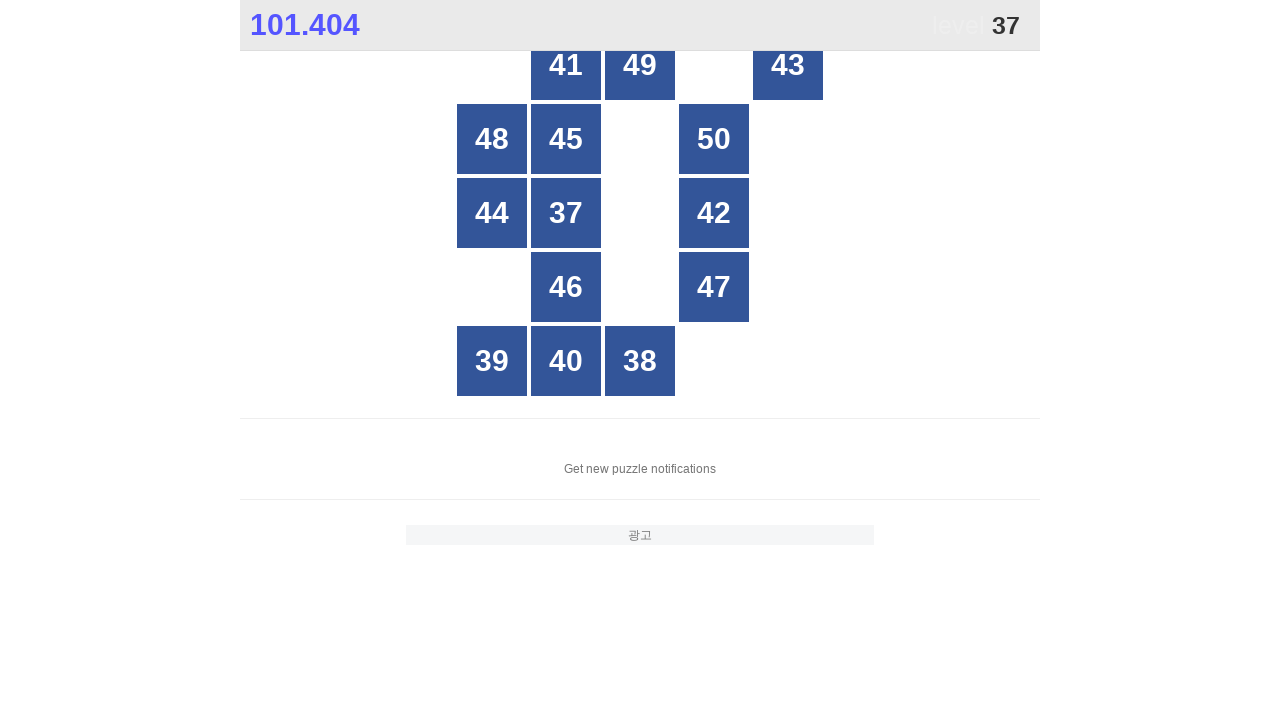

Counted 25 buttons in grid
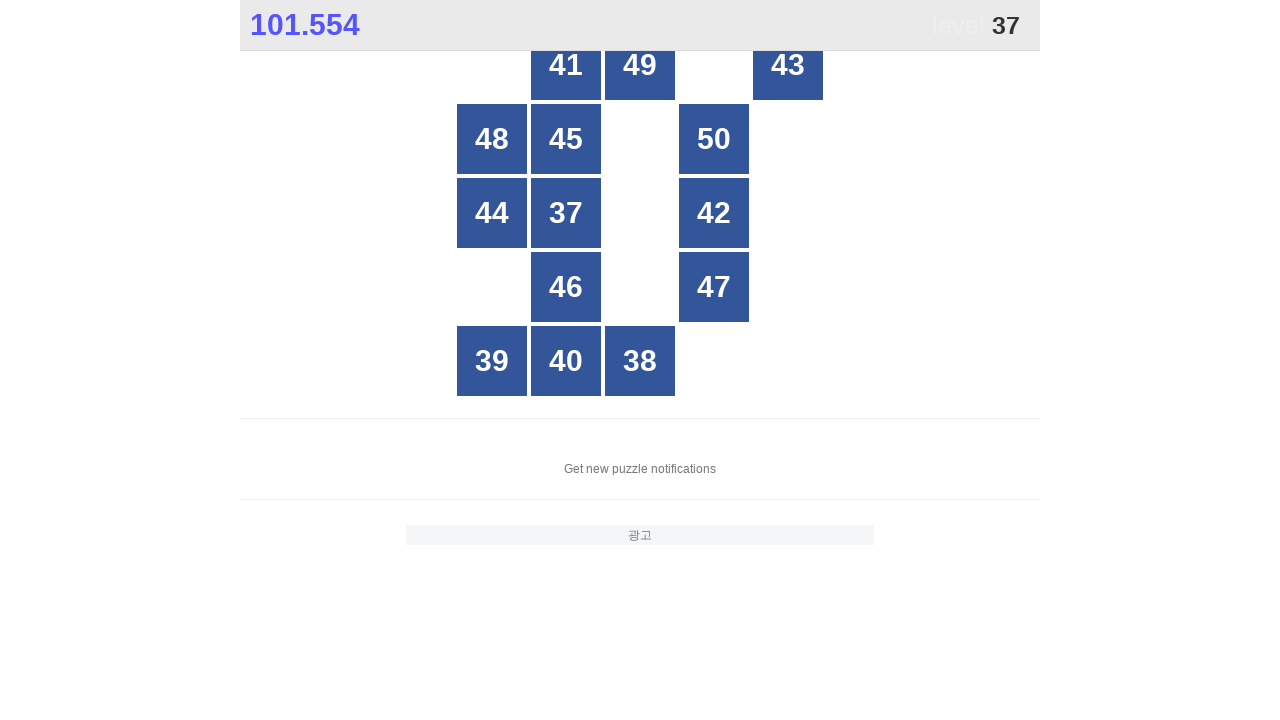

Checked button at index 0
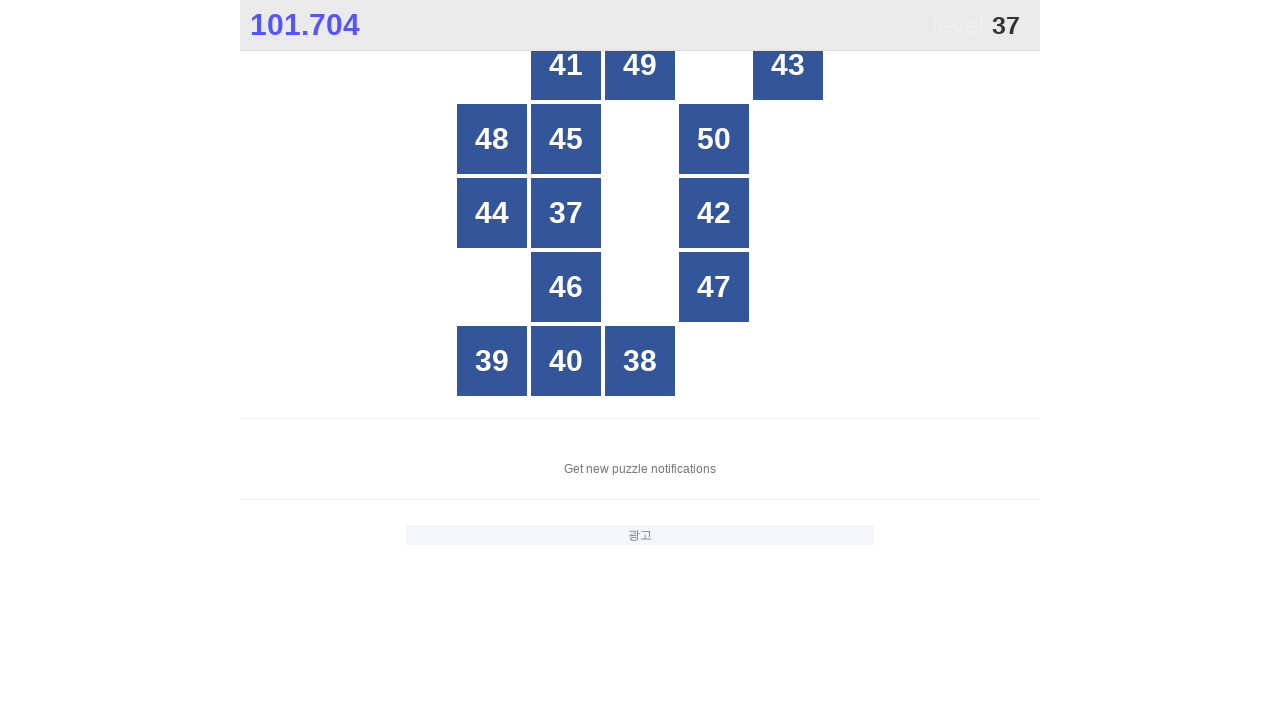

Checked button at index 1
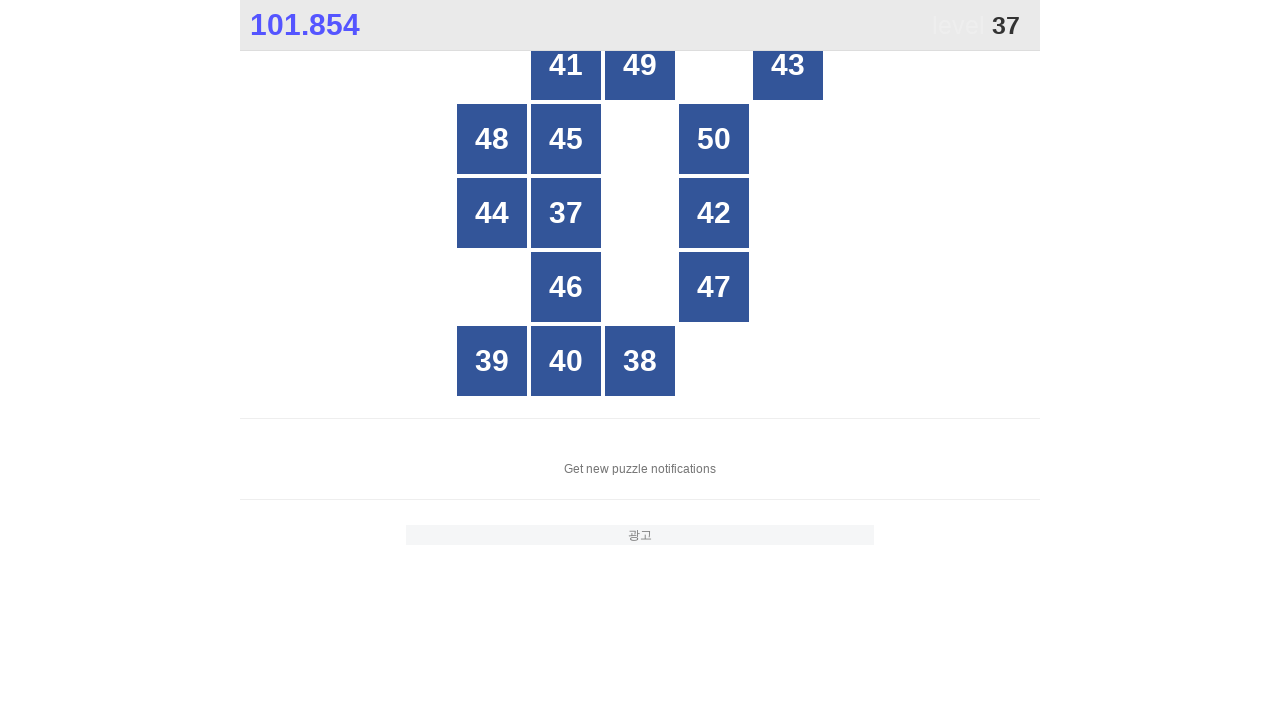

Checked button at index 2
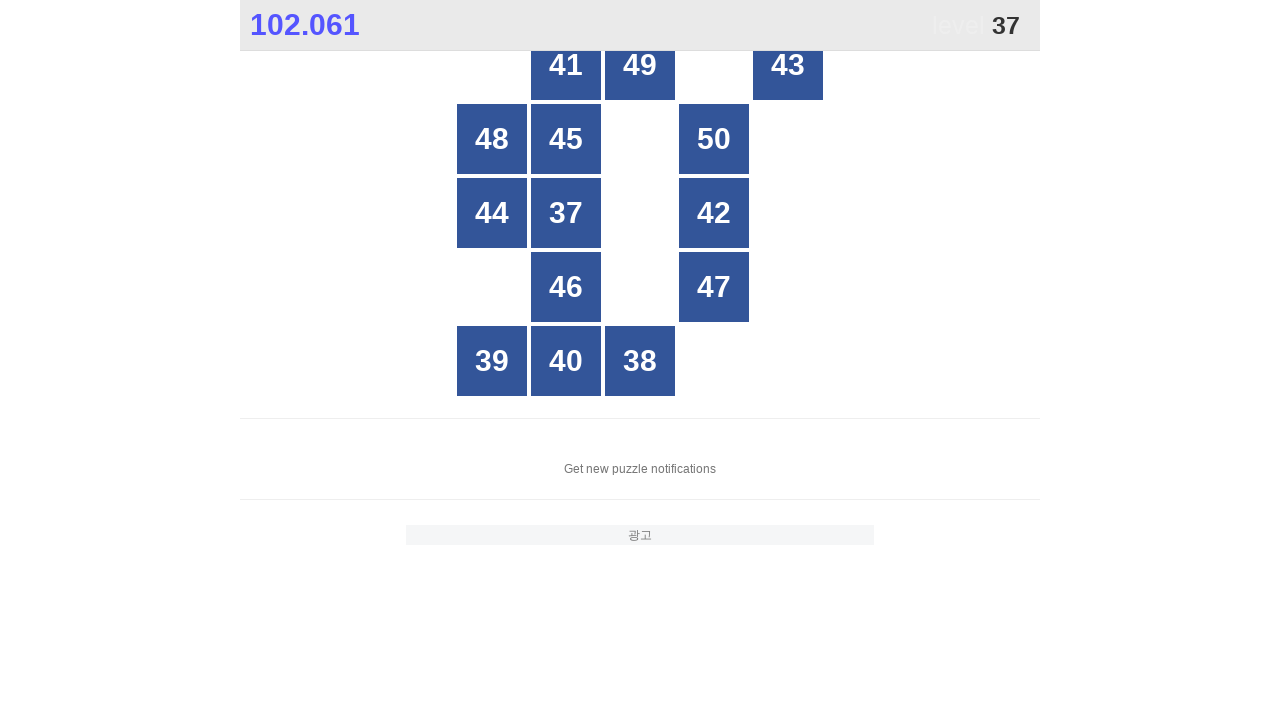

Checked button at index 3
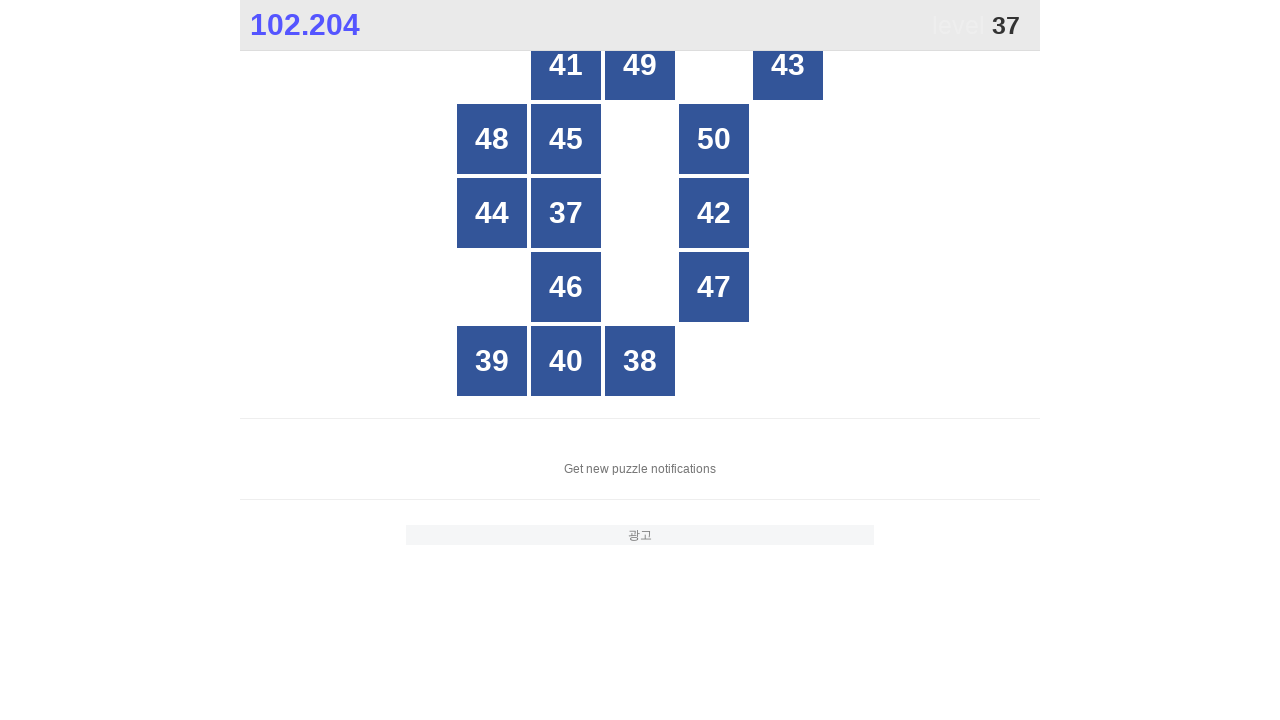

Checked button at index 4
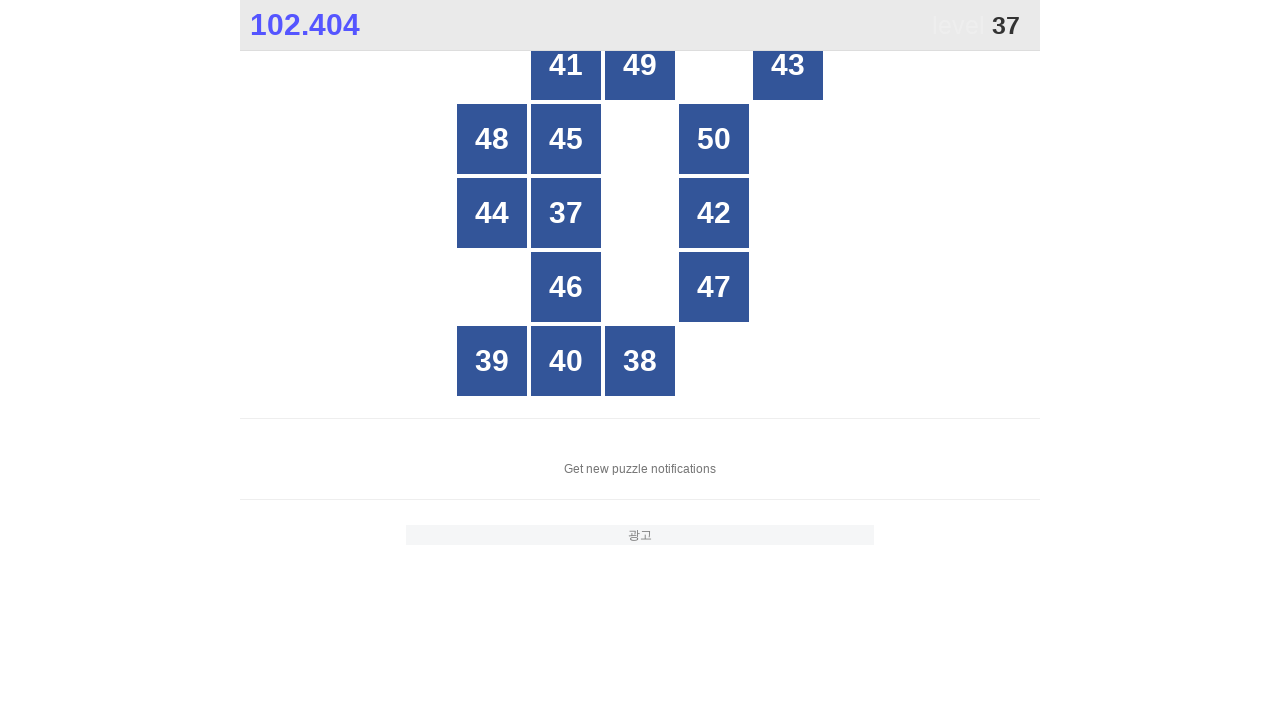

Checked button at index 5
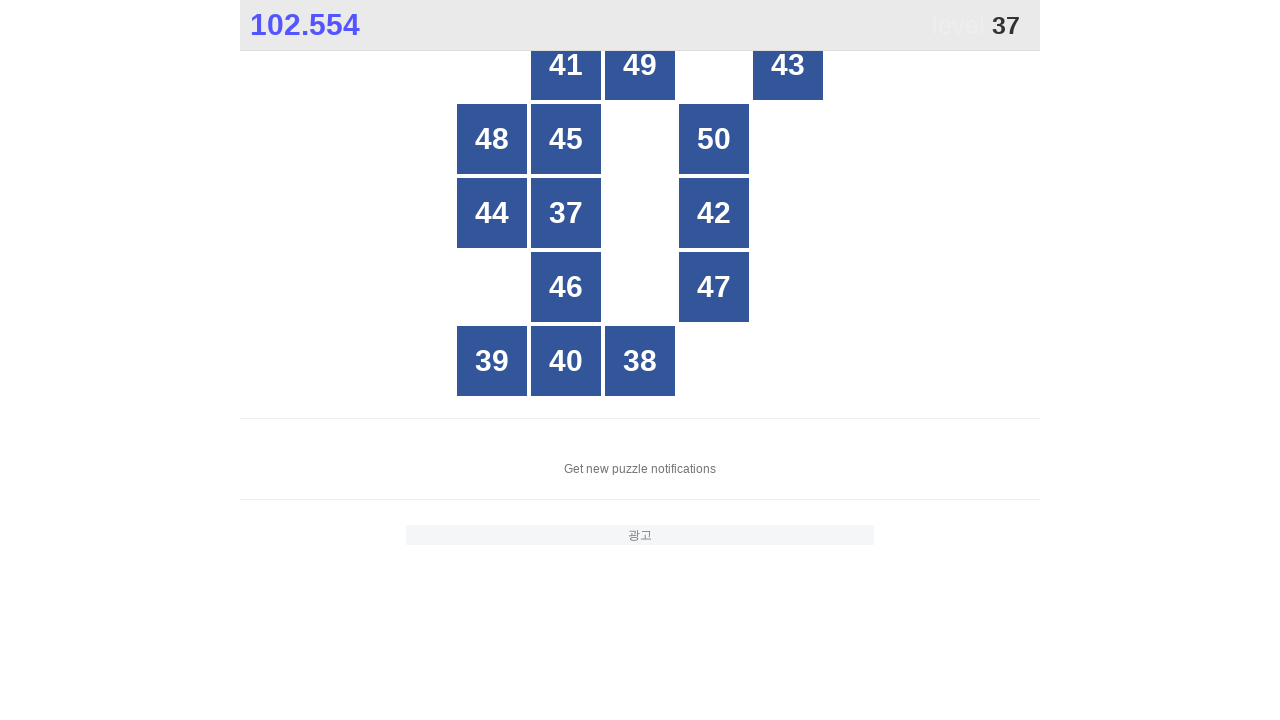

Checked button at index 6
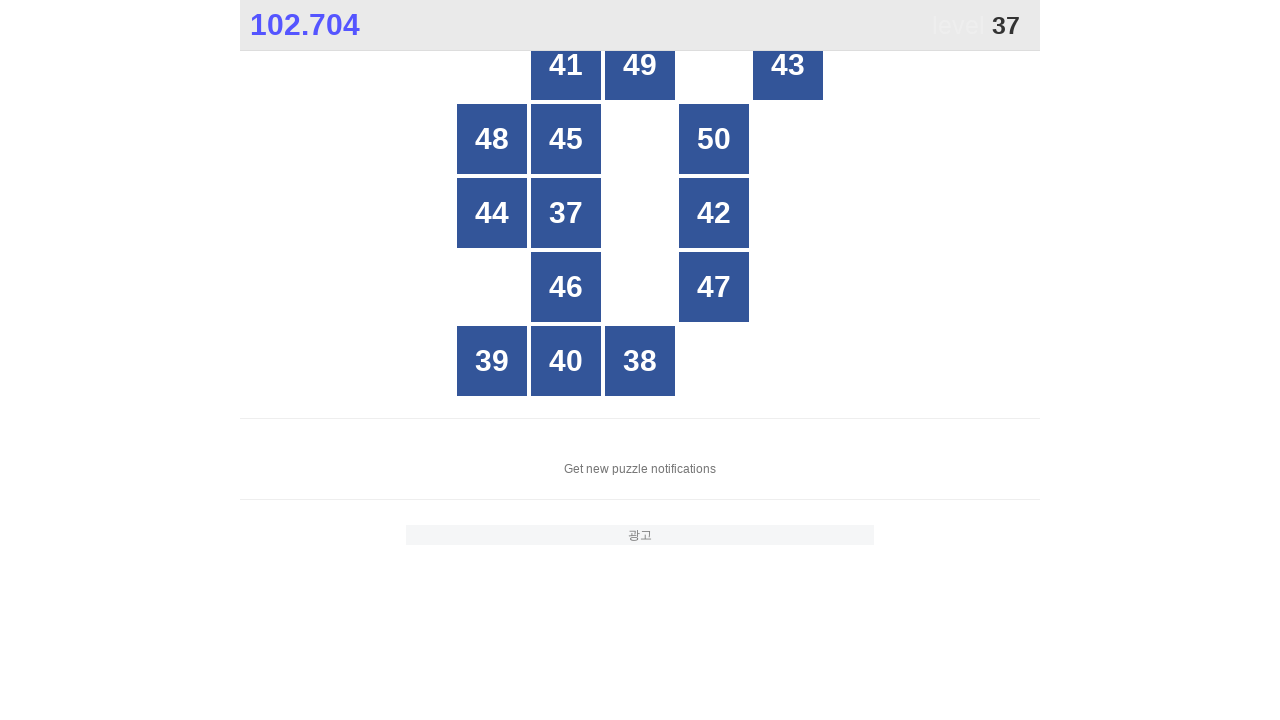

Checked button at index 7
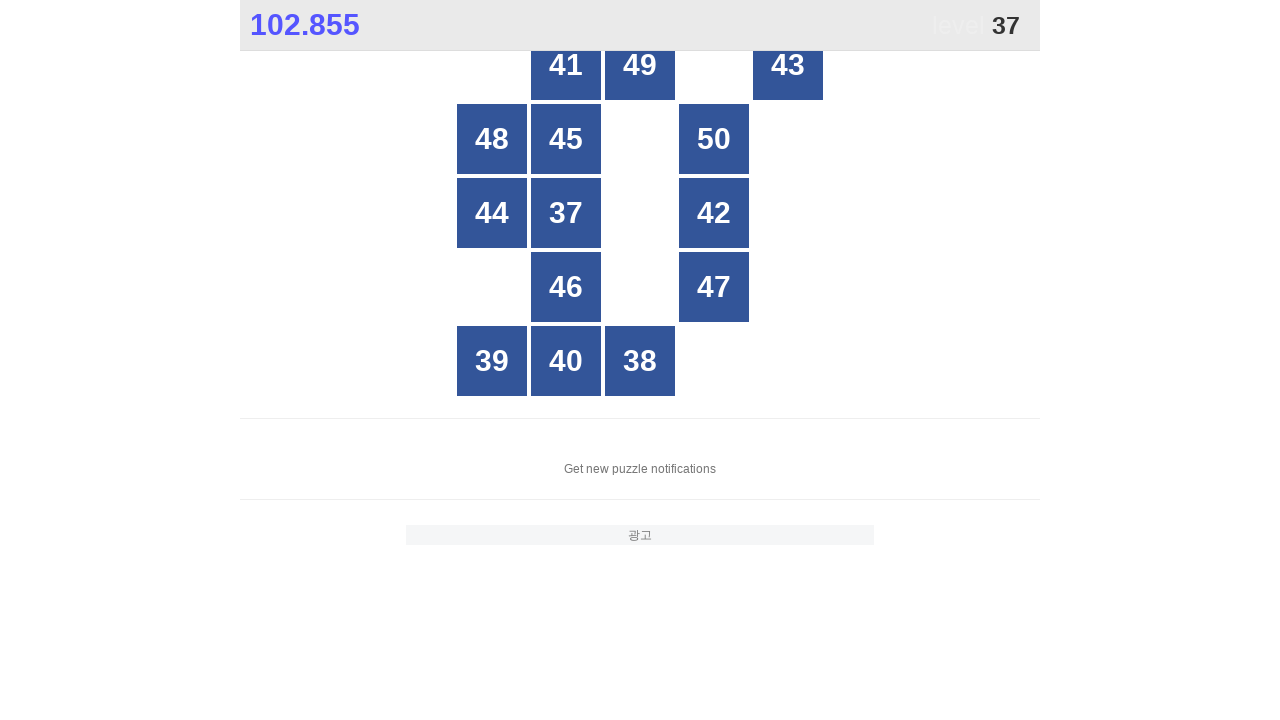

Checked button at index 8
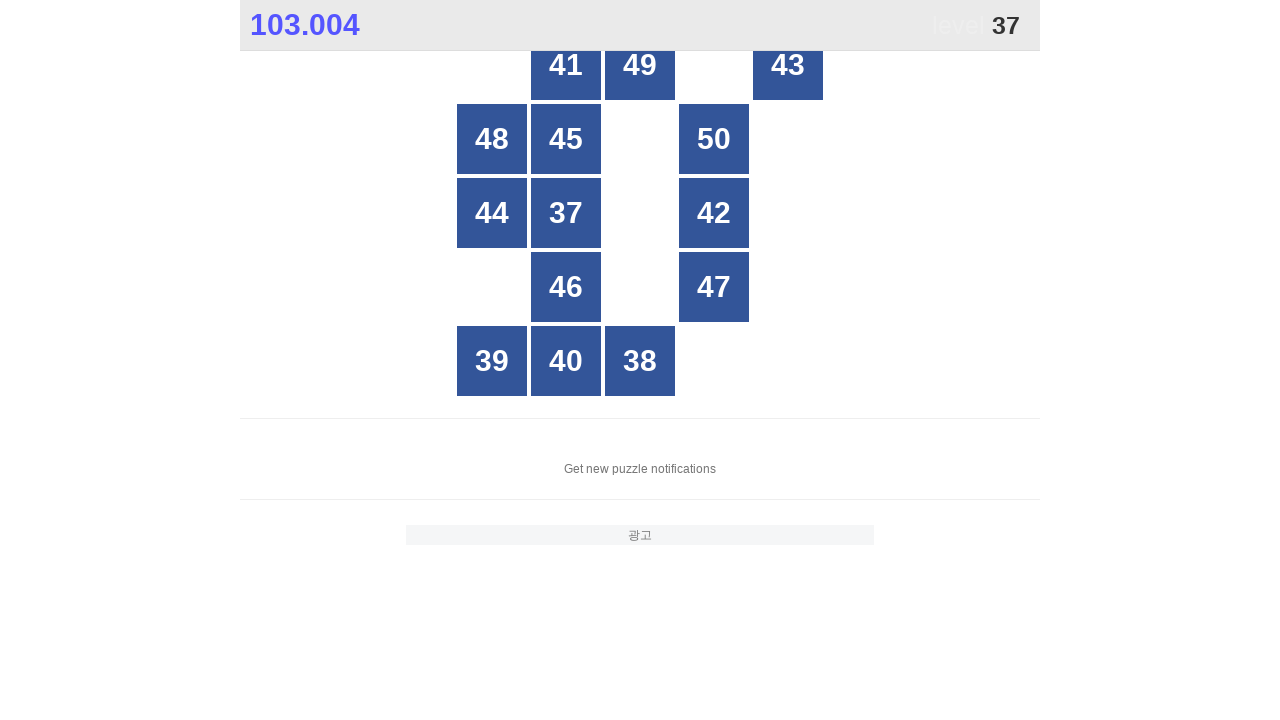

Checked button at index 9
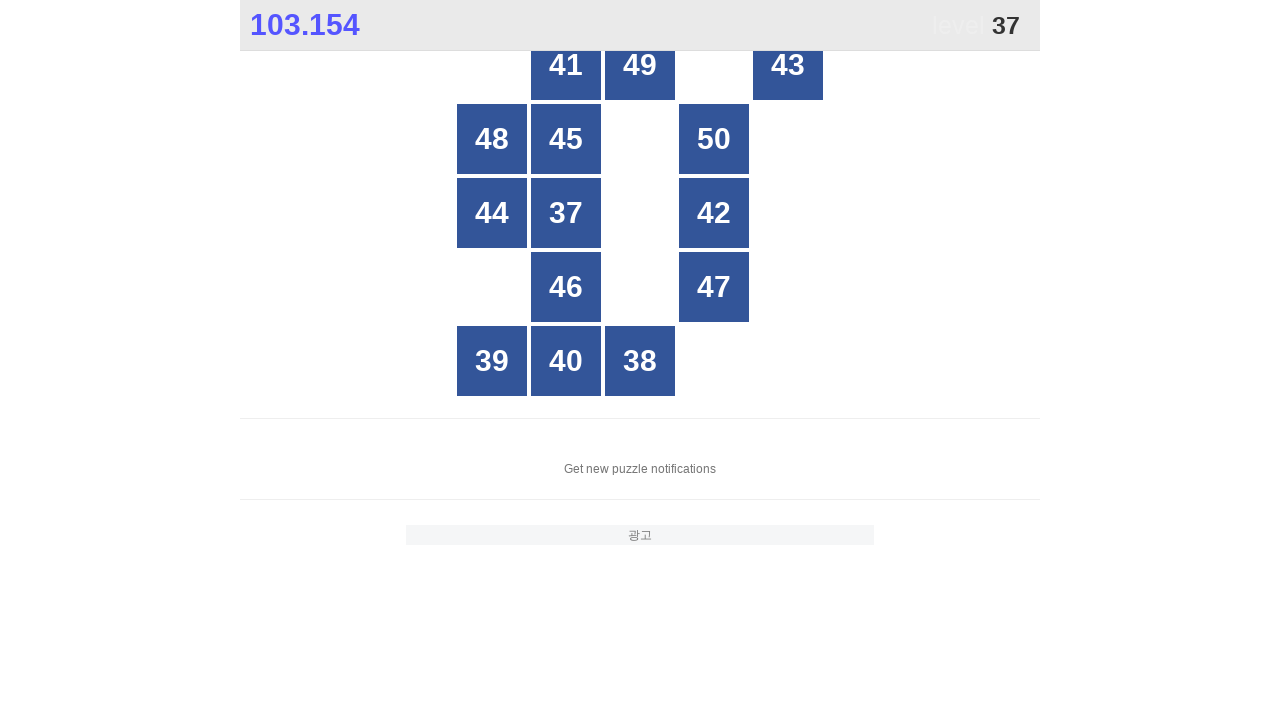

Checked button at index 10
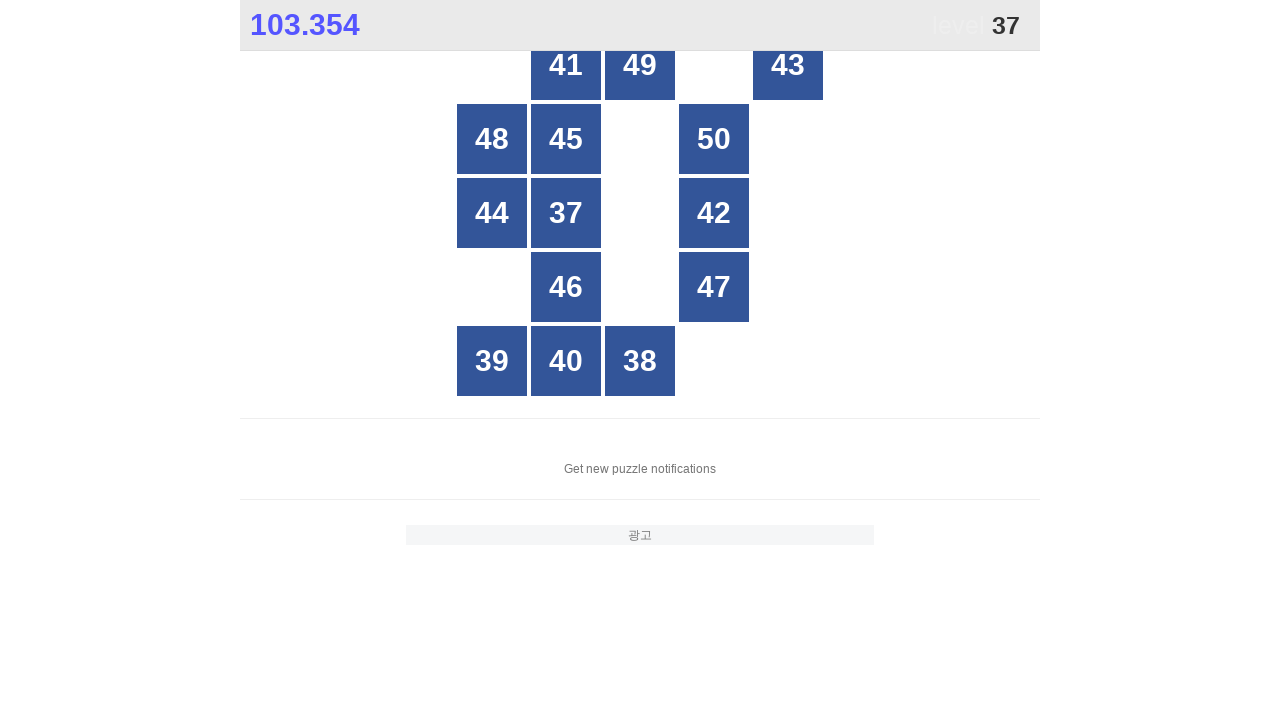

Checked button at index 11
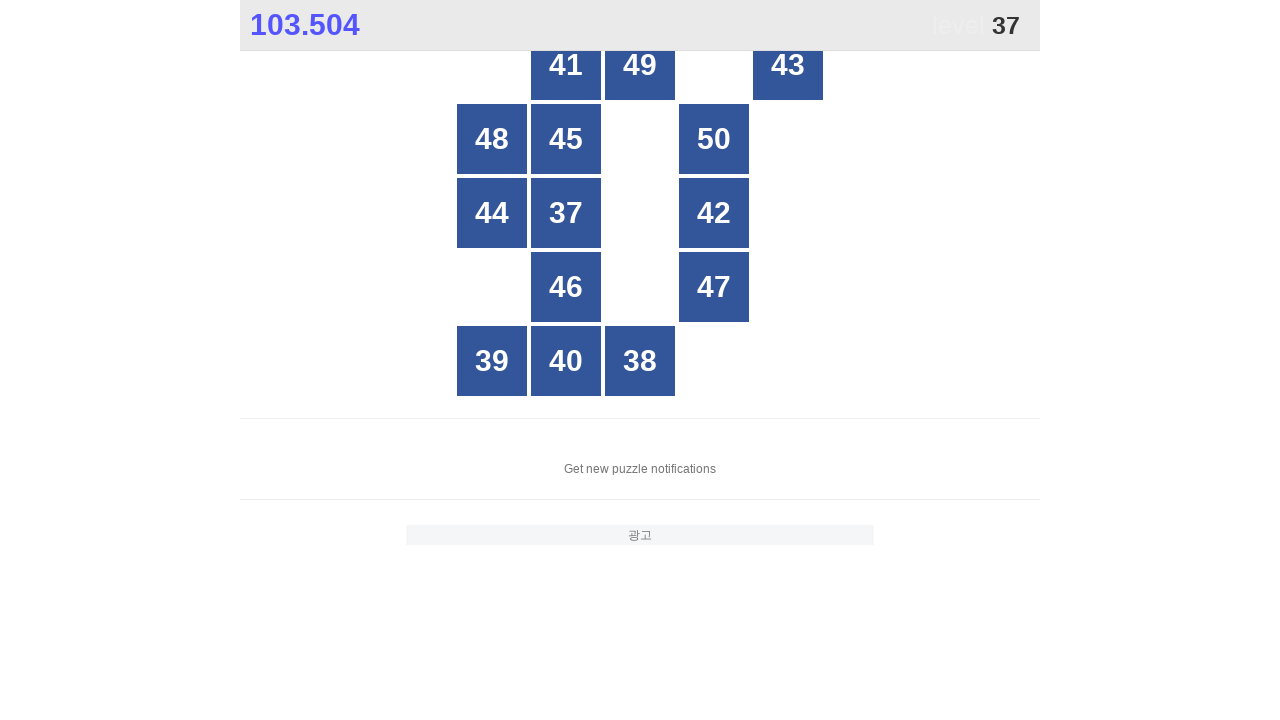

Clicked button number 37 at (566, 213) on xpath=//*[@id="grid"]/div >> nth=11
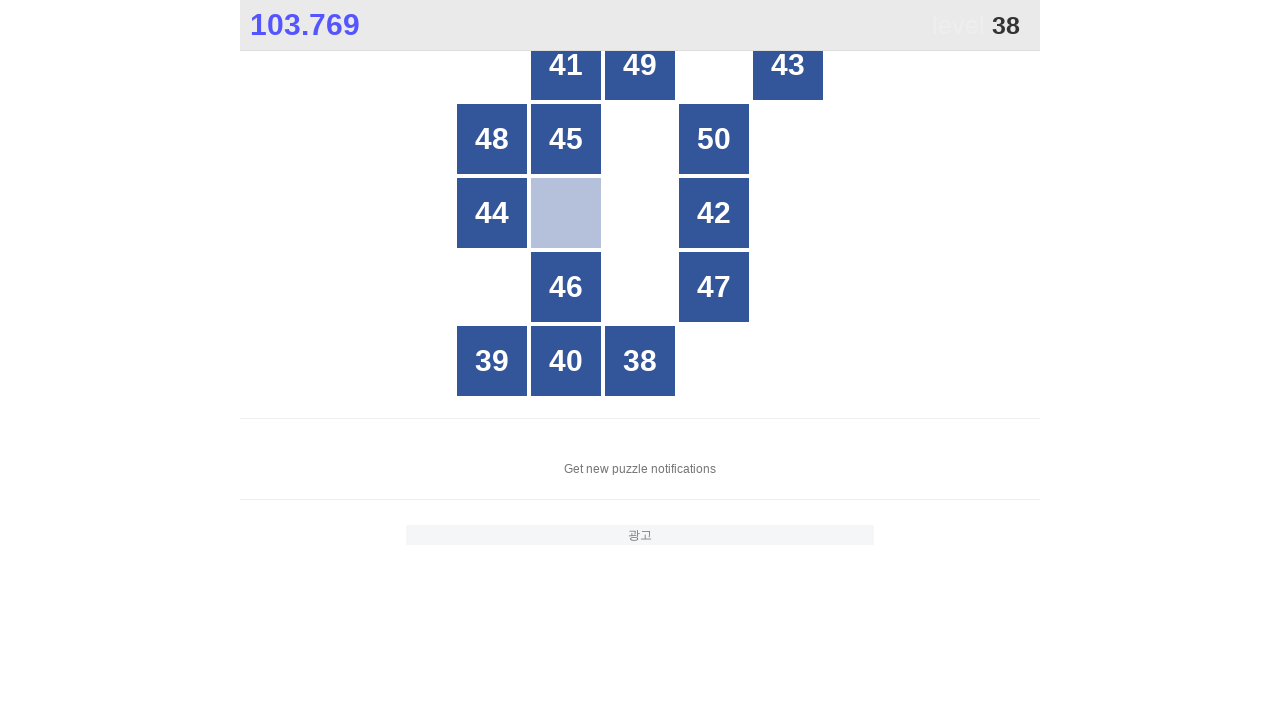

Located grid buttons for number 38
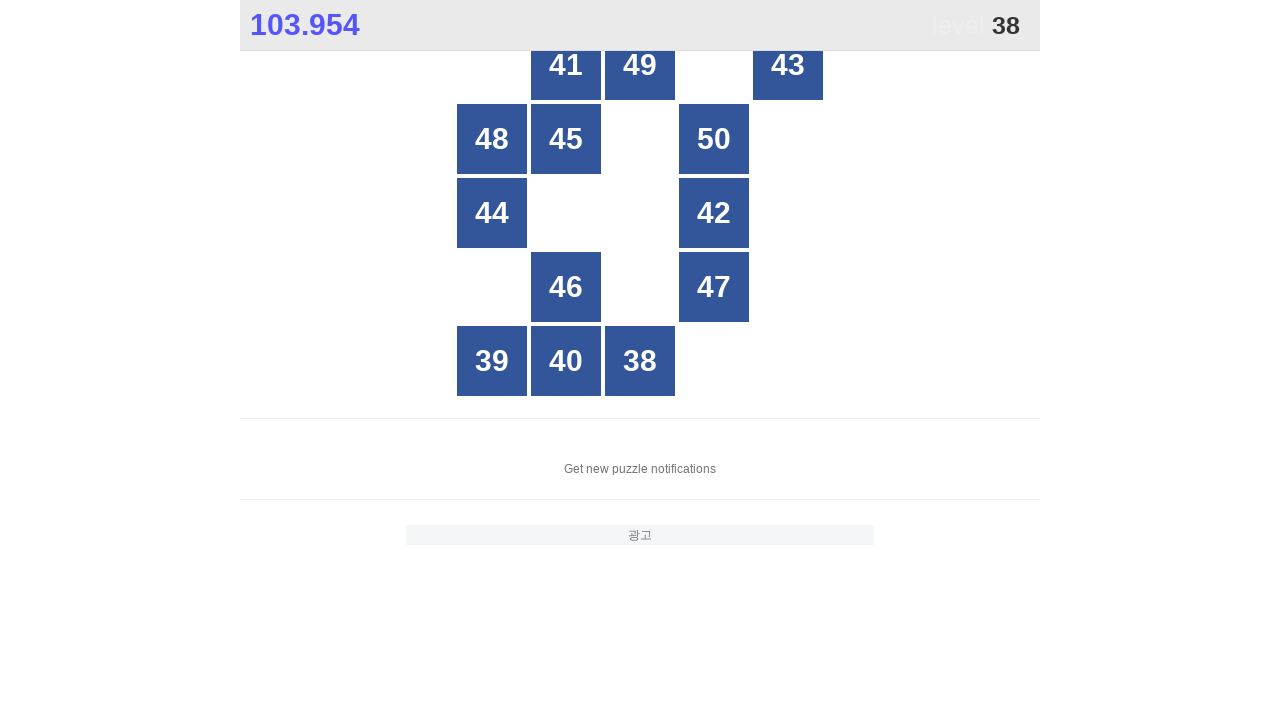

Counted 25 buttons in grid
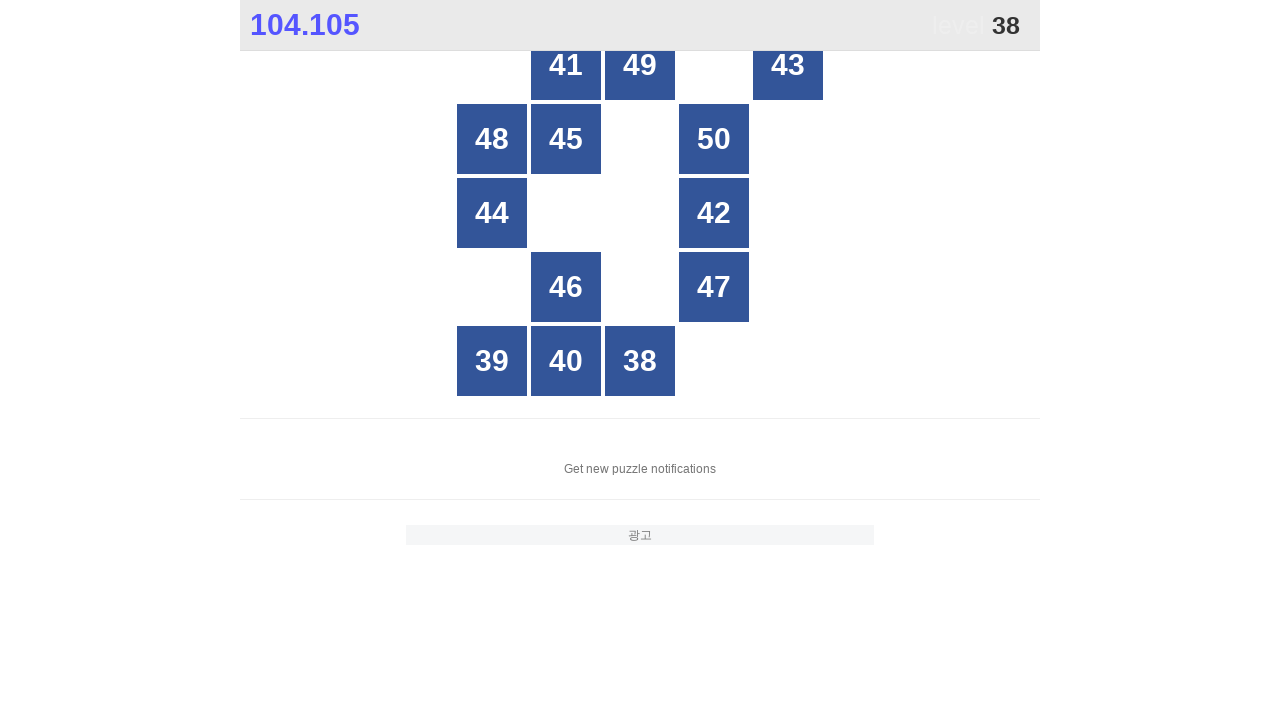

Checked button at index 0
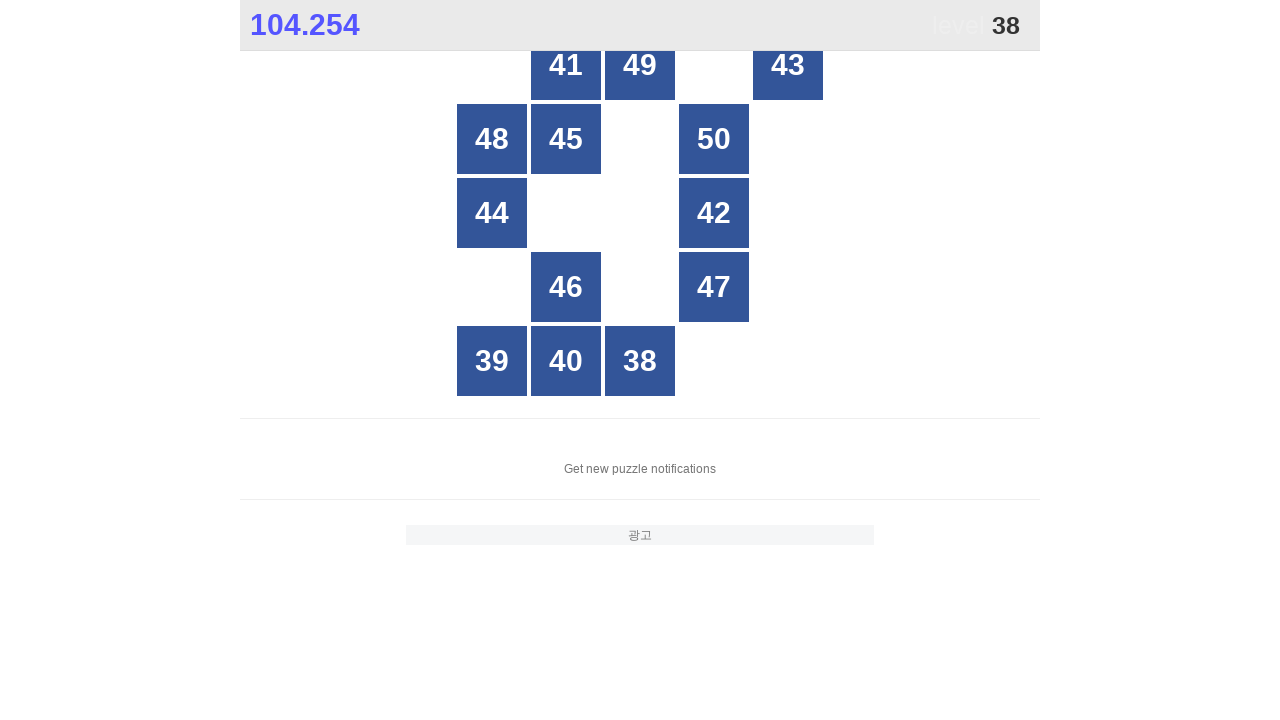

Checked button at index 1
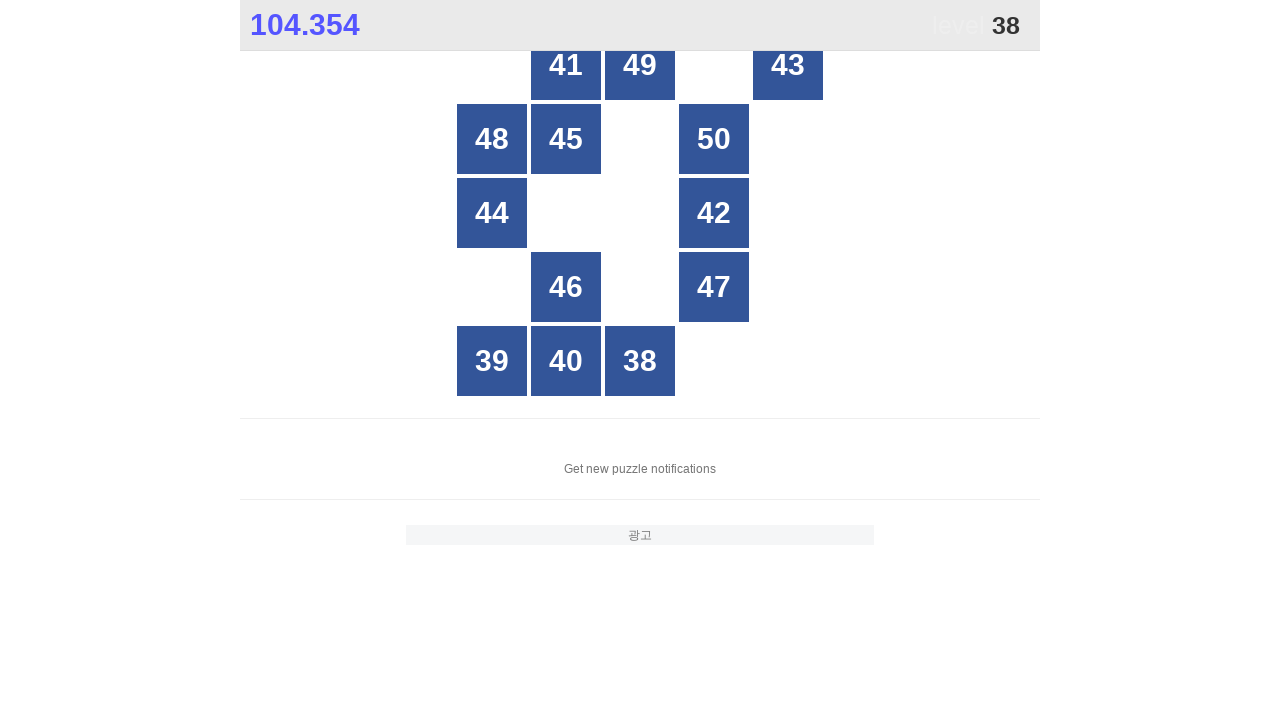

Checked button at index 2
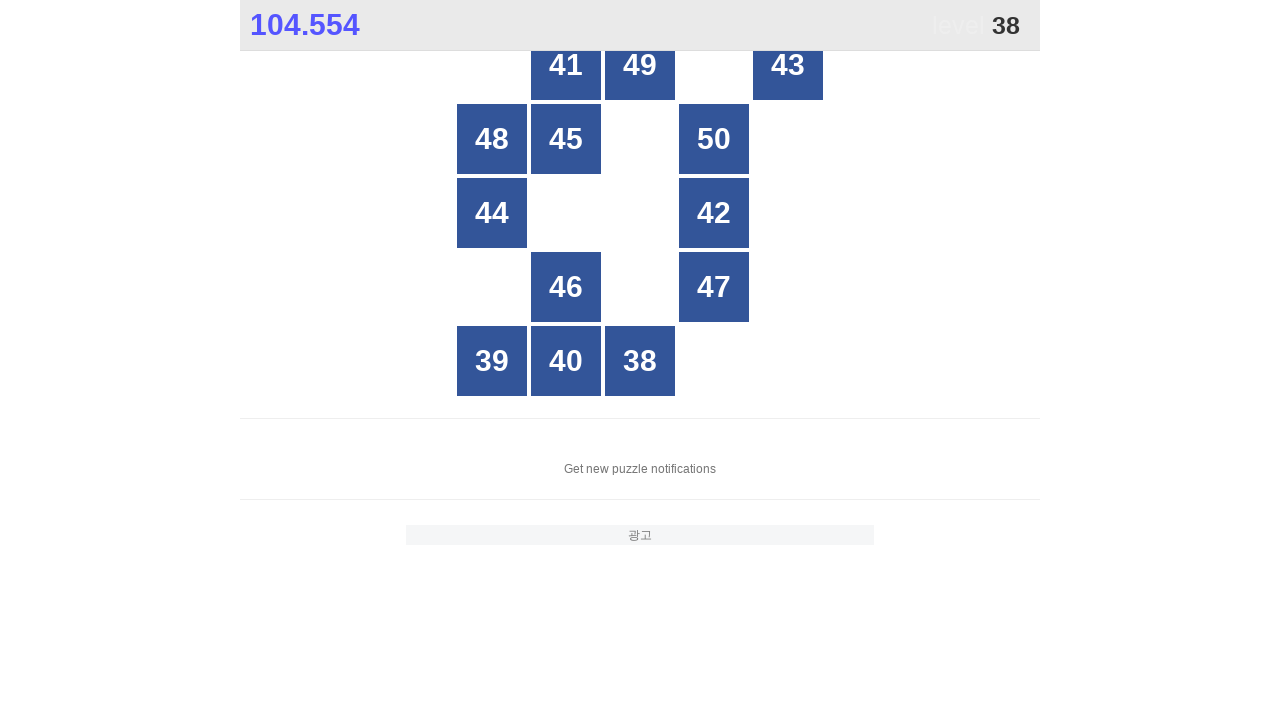

Checked button at index 3
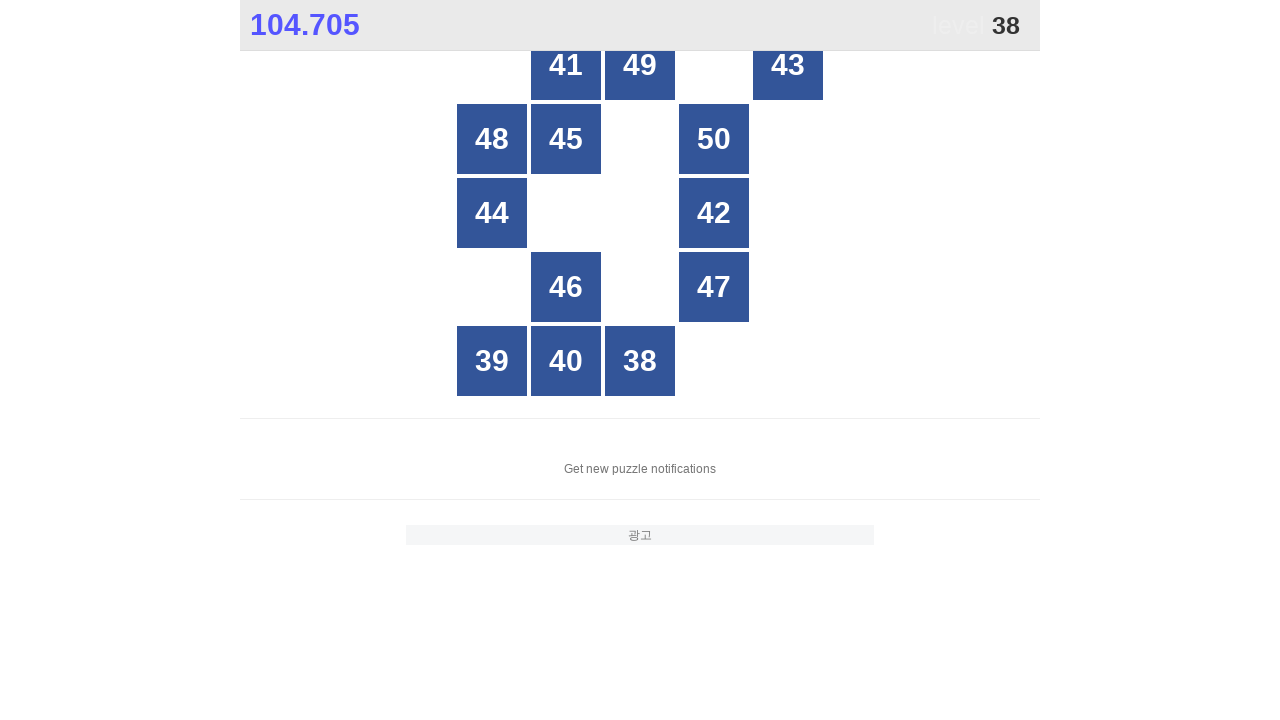

Checked button at index 4
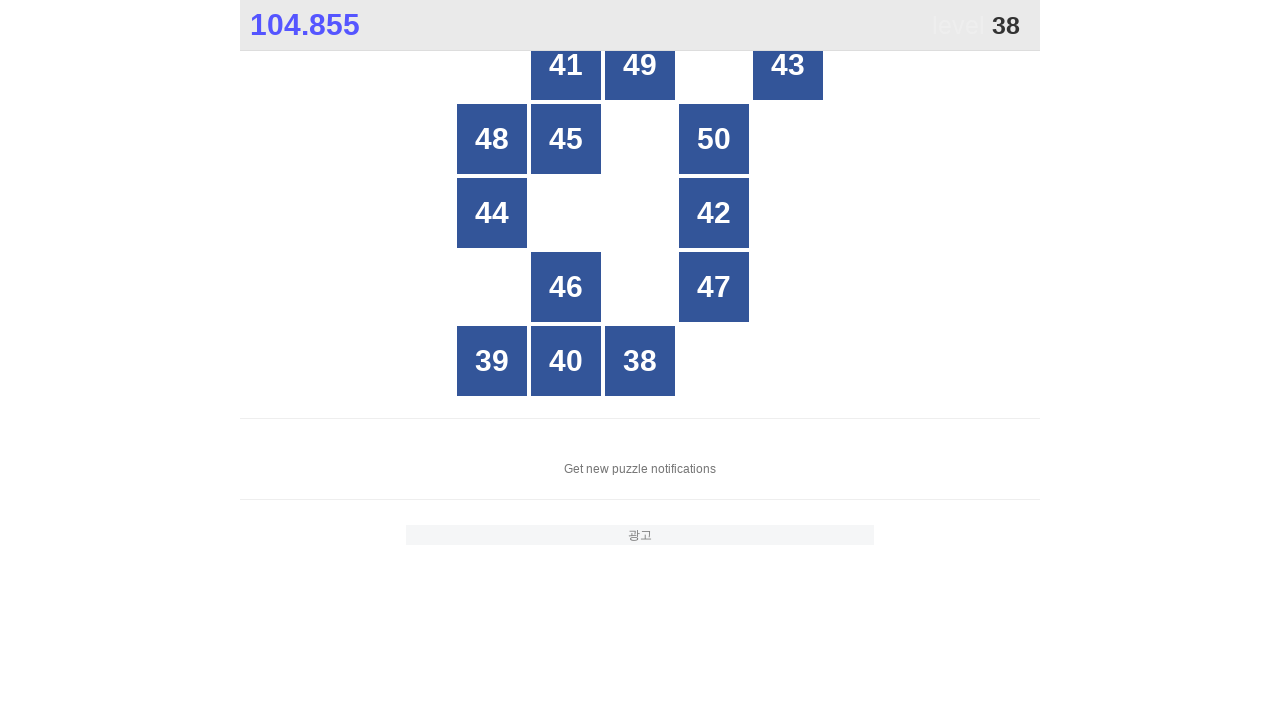

Checked button at index 5
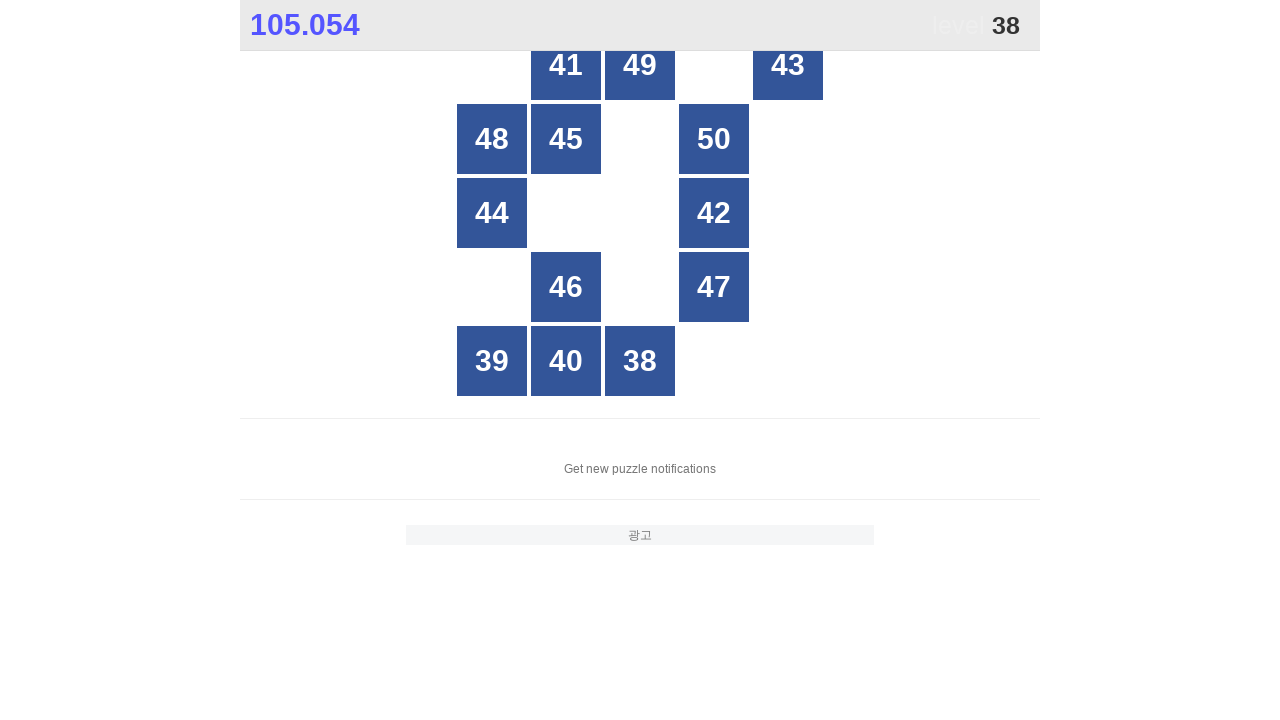

Checked button at index 6
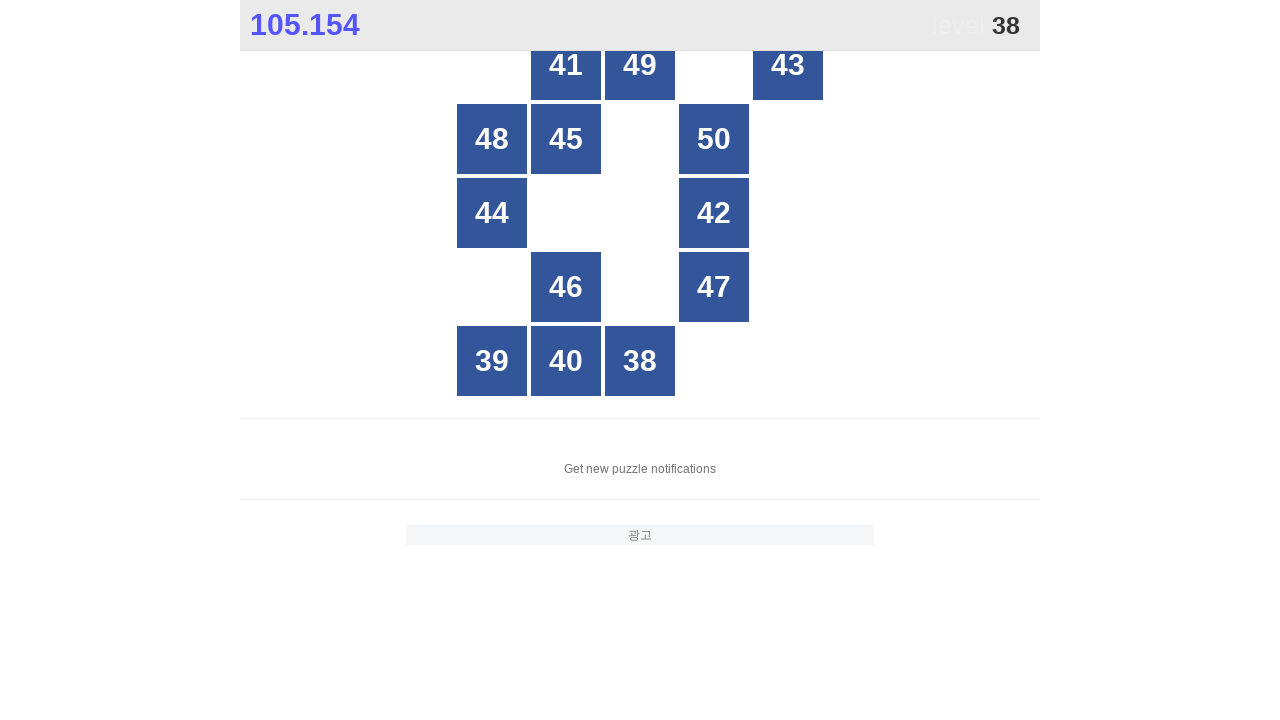

Checked button at index 7
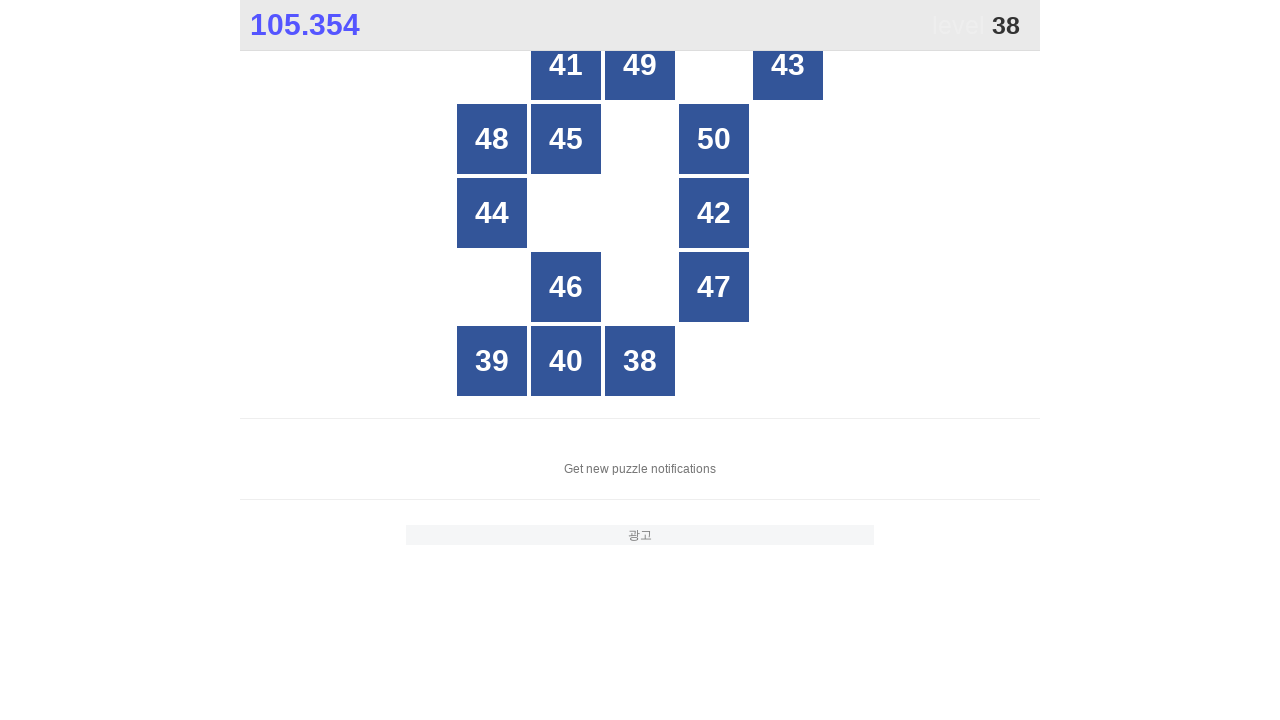

Checked button at index 8
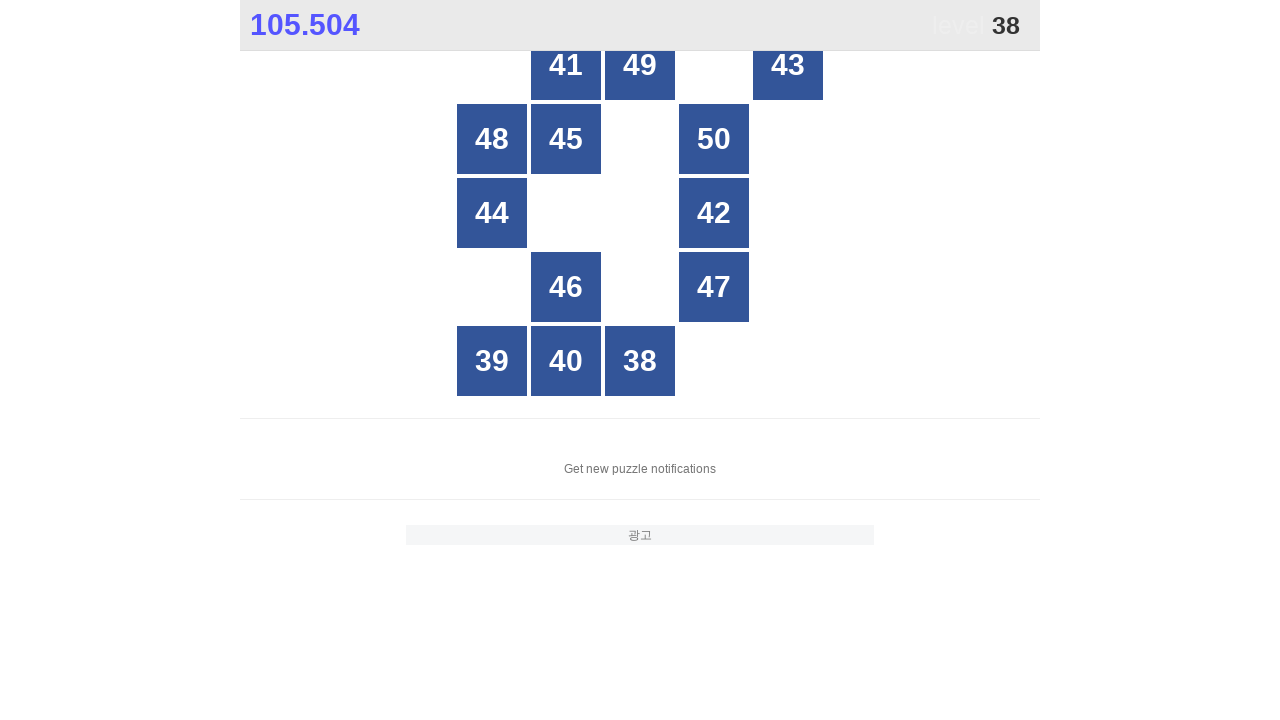

Checked button at index 9
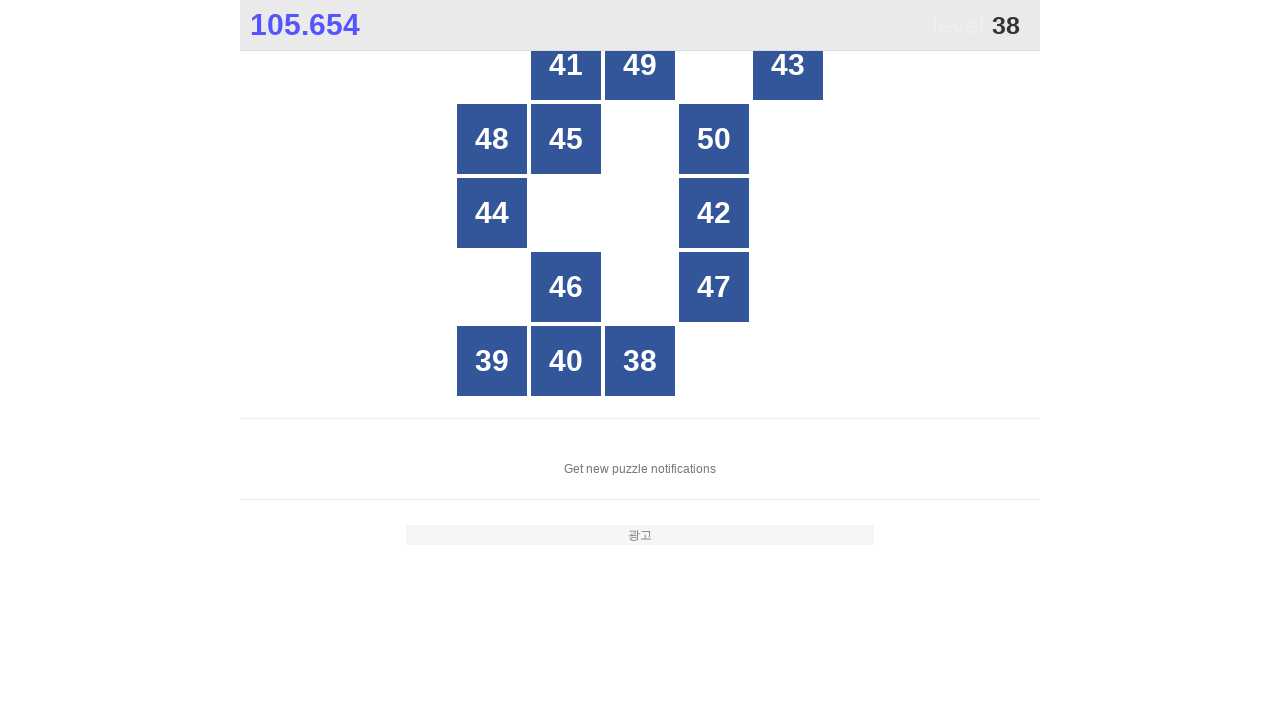

Checked button at index 10
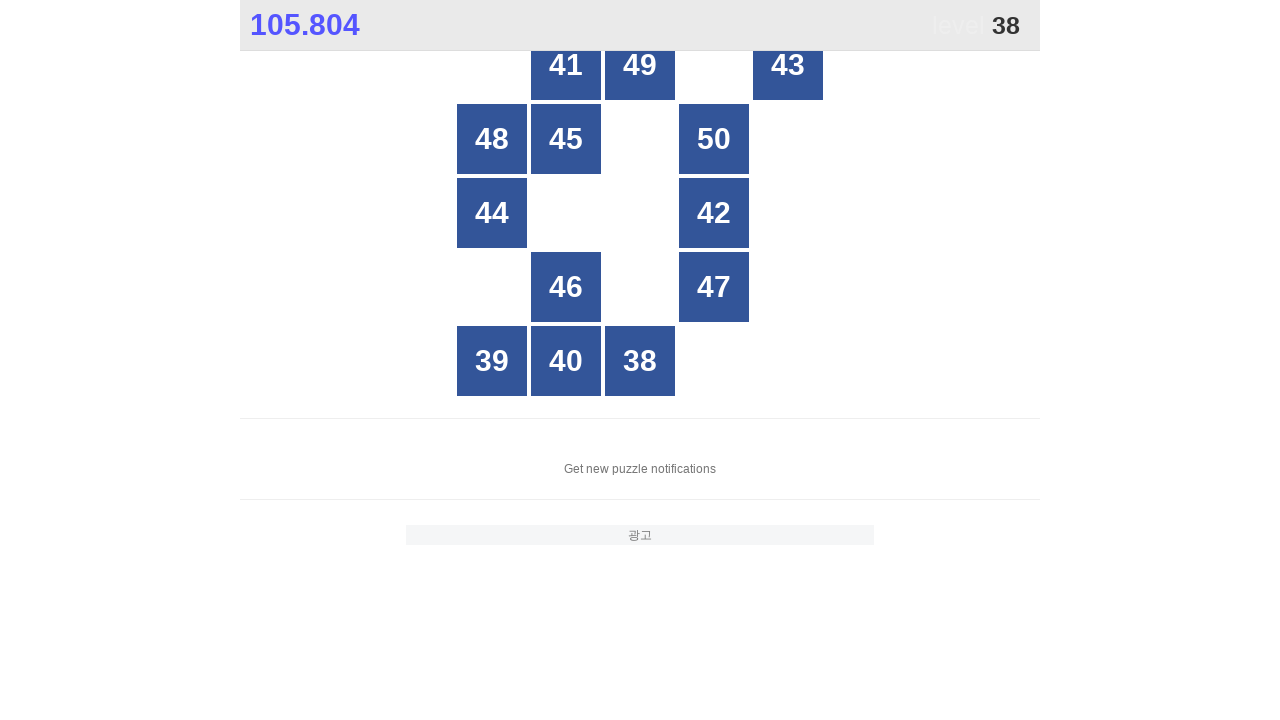

Checked button at index 11
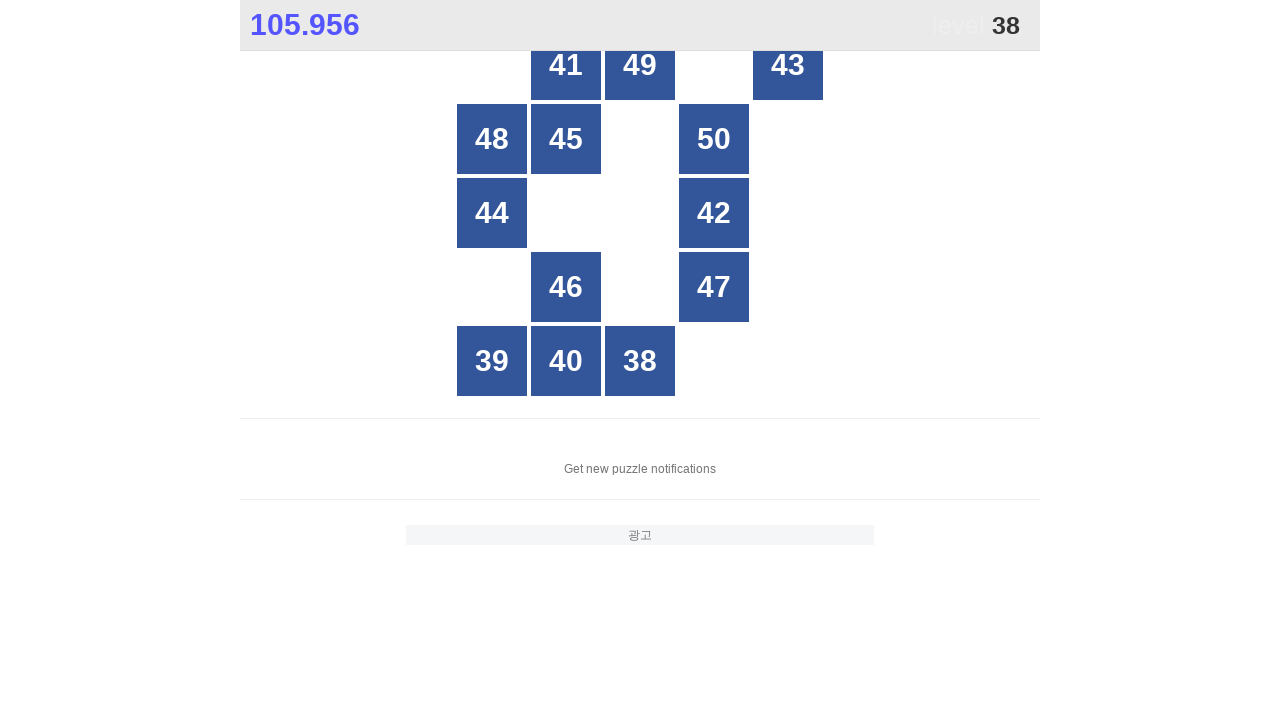

Checked button at index 12
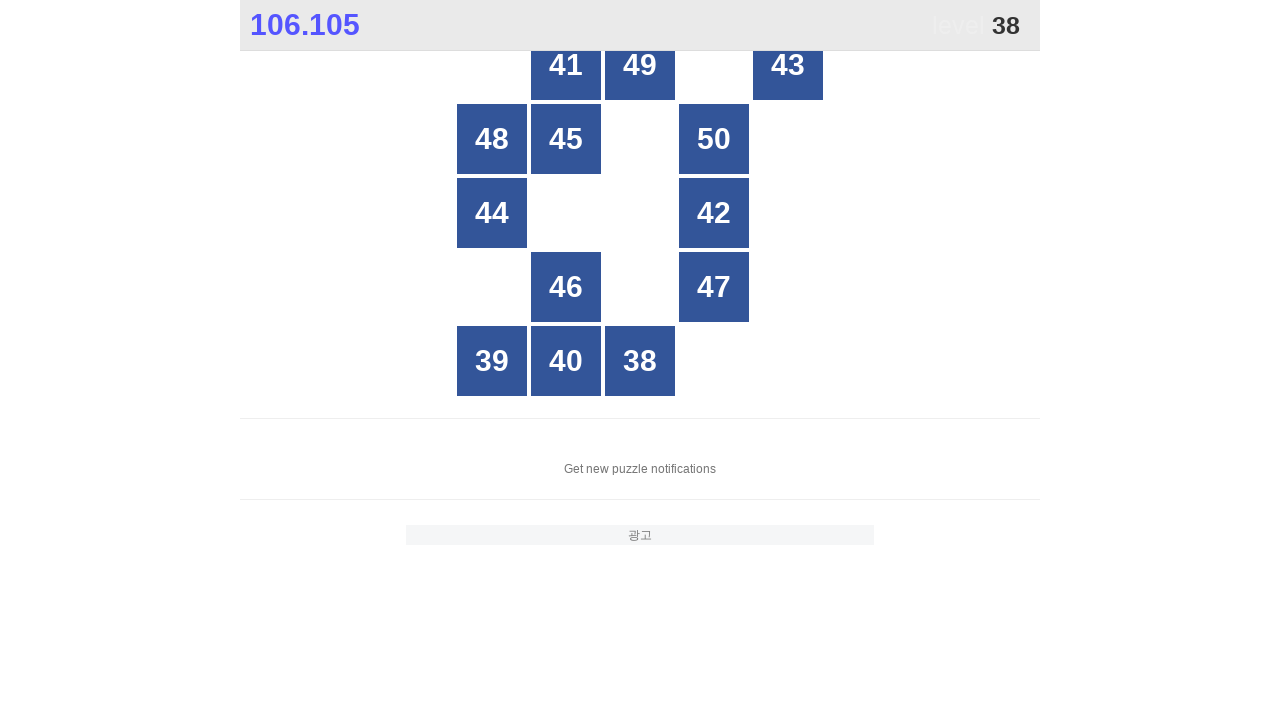

Checked button at index 13
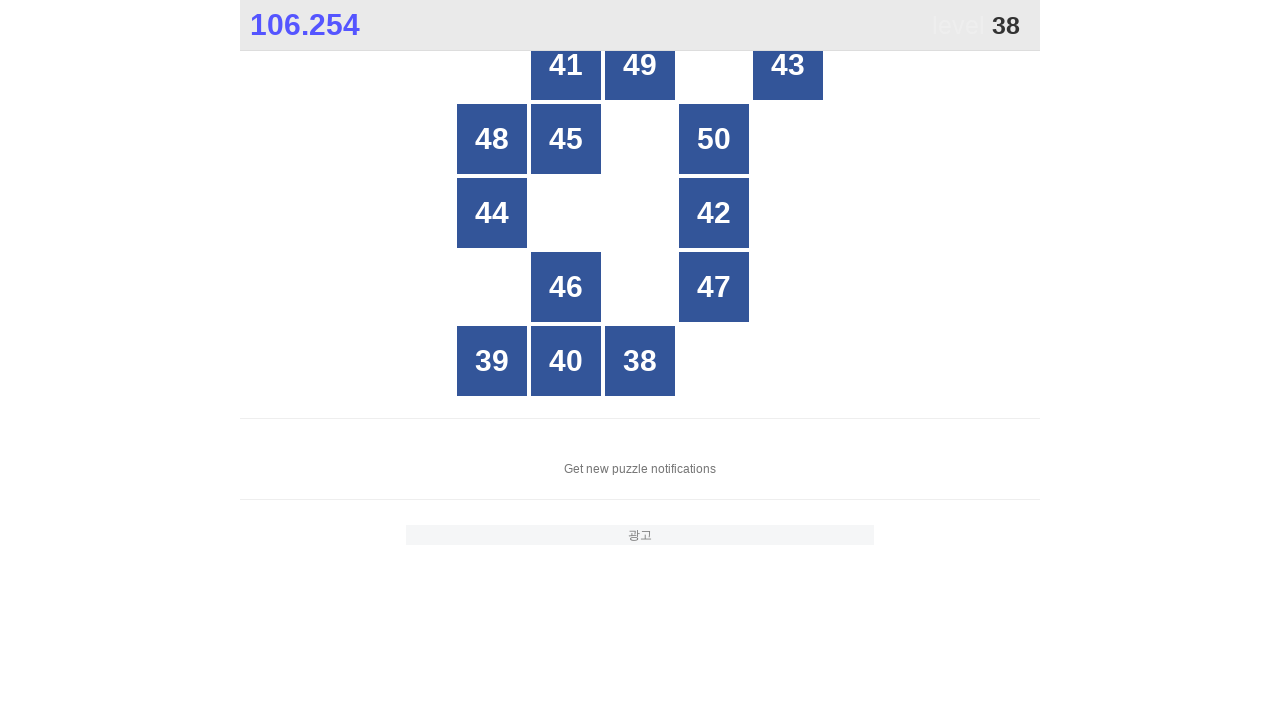

Checked button at index 14
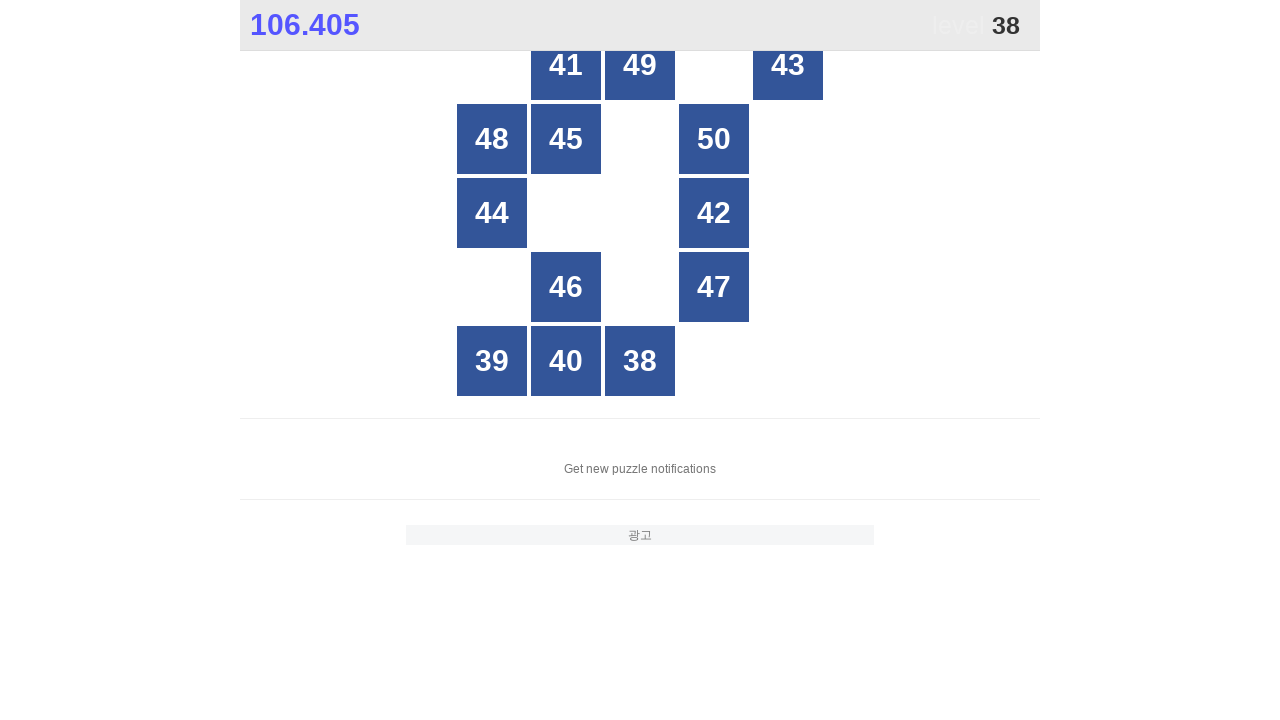

Checked button at index 15
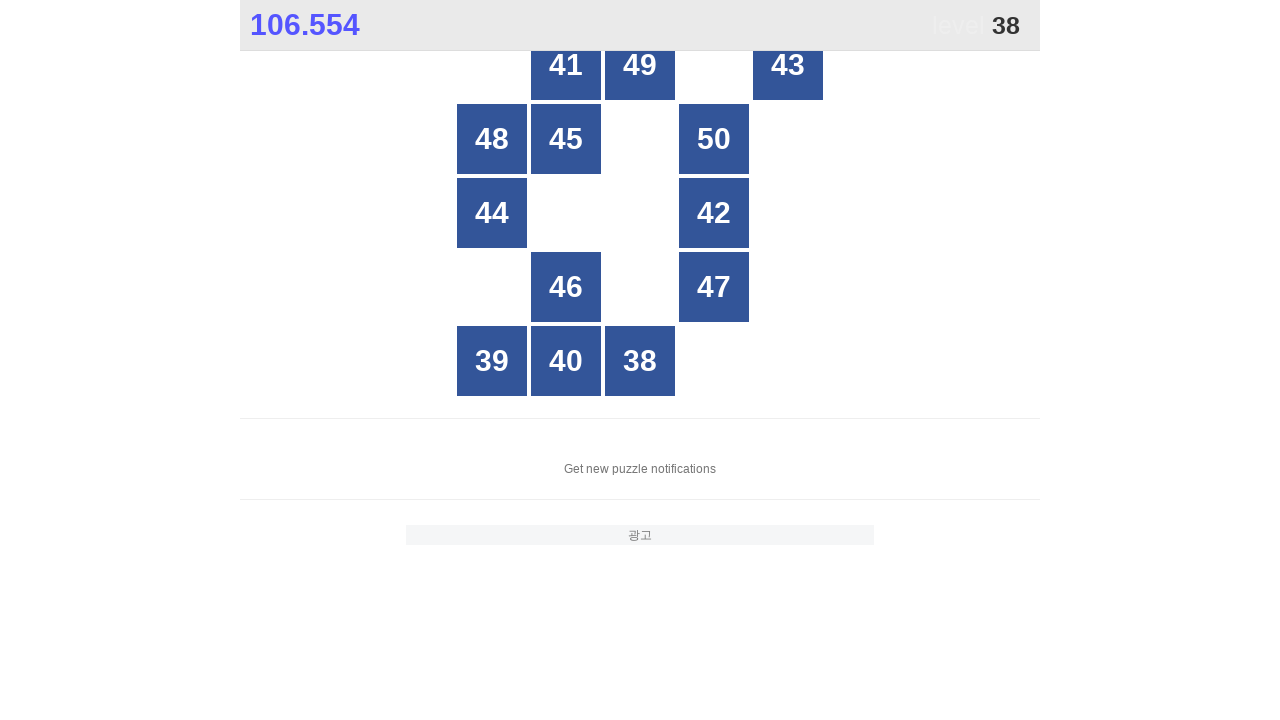

Checked button at index 16
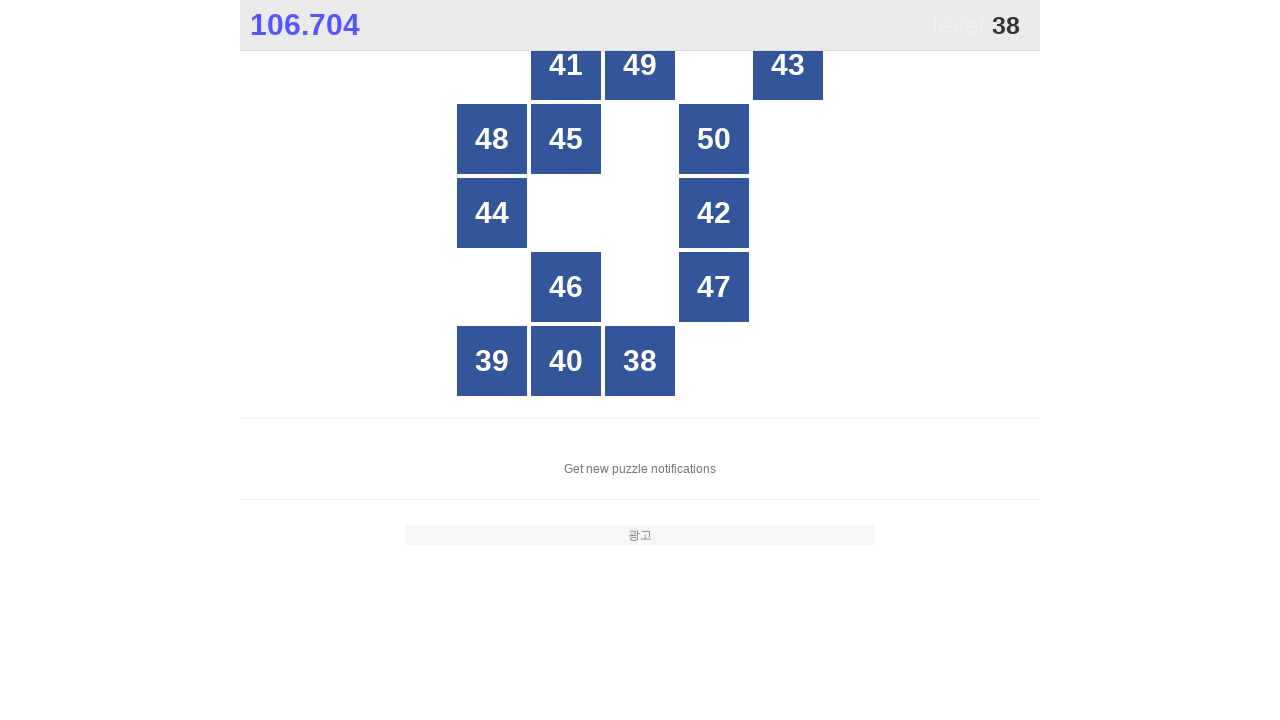

Checked button at index 17
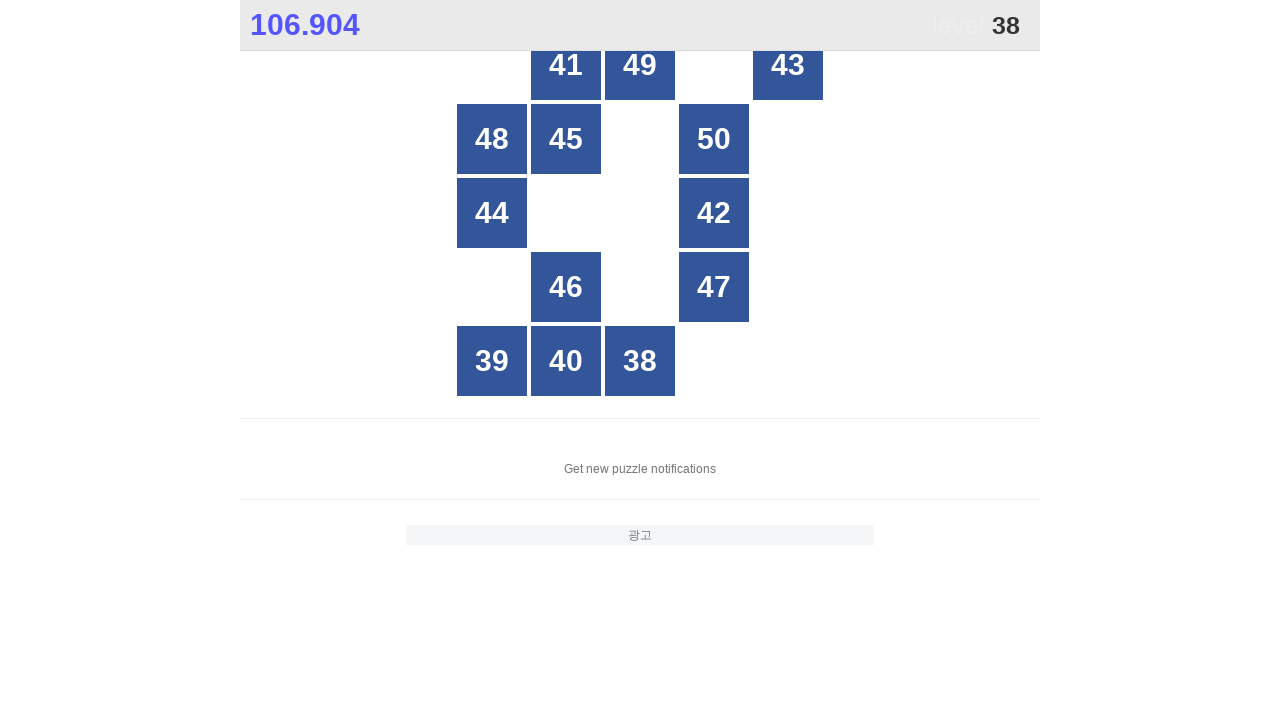

Checked button at index 18
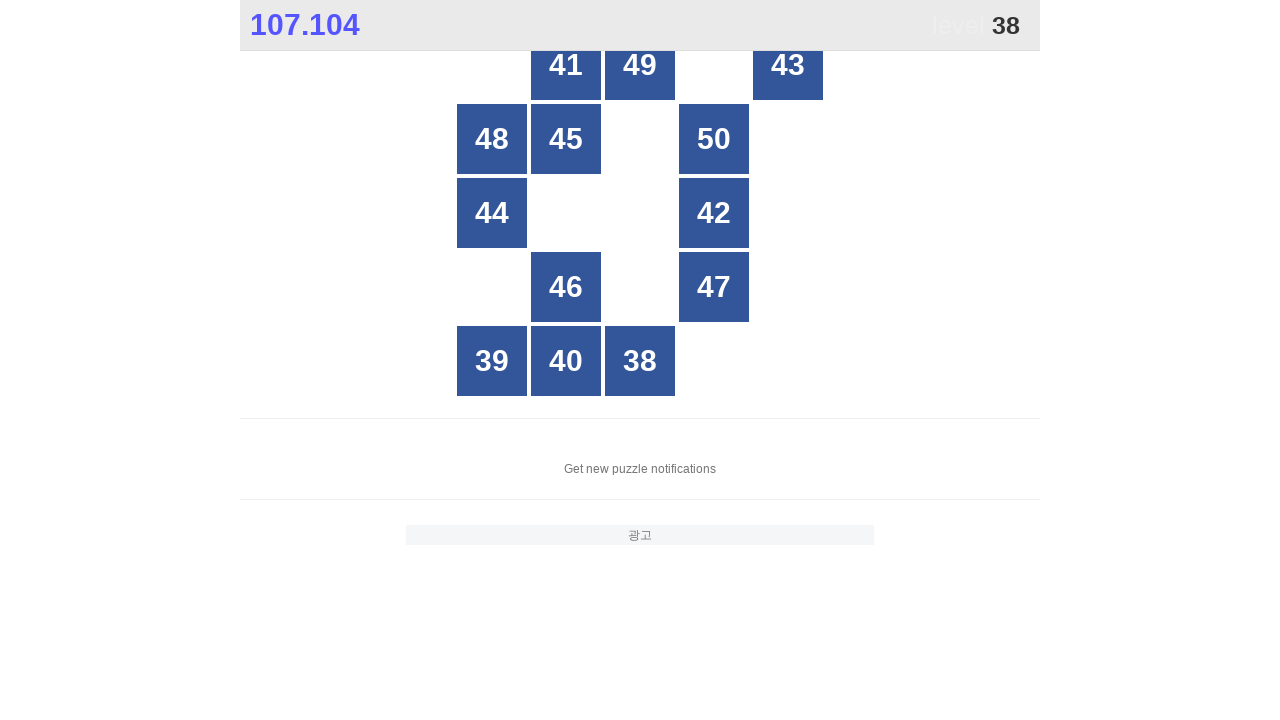

Checked button at index 19
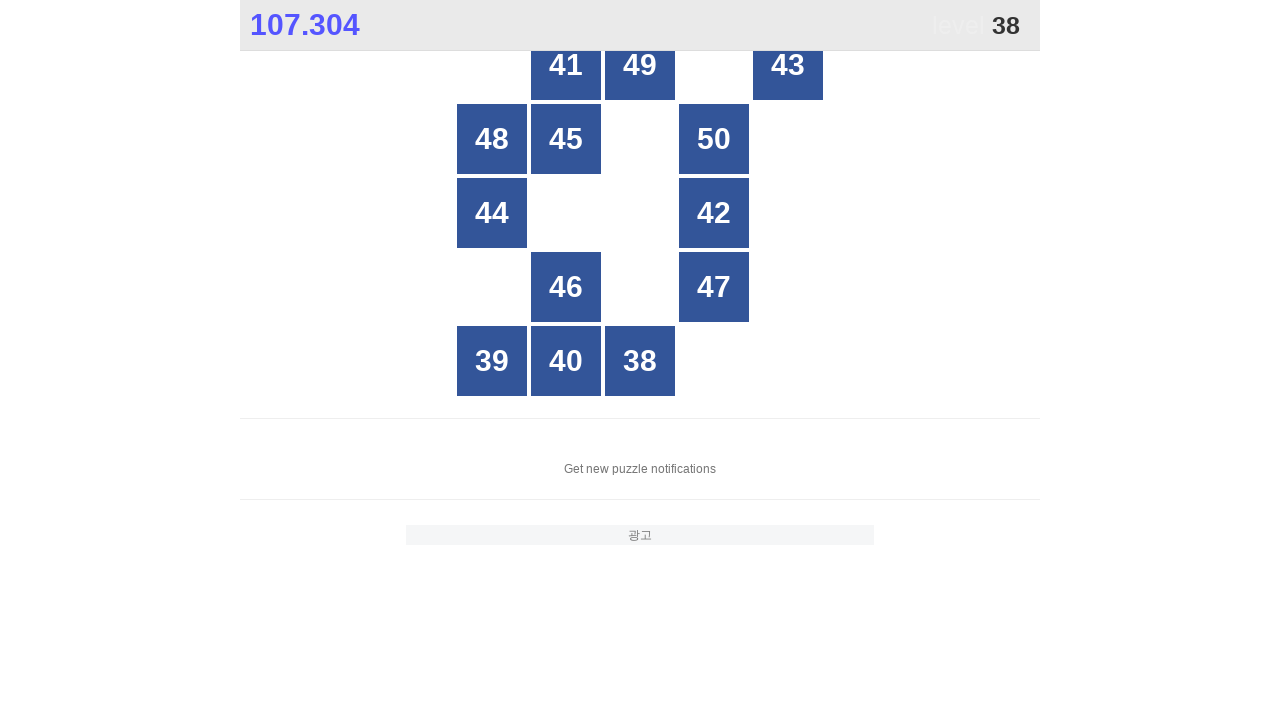

Checked button at index 20
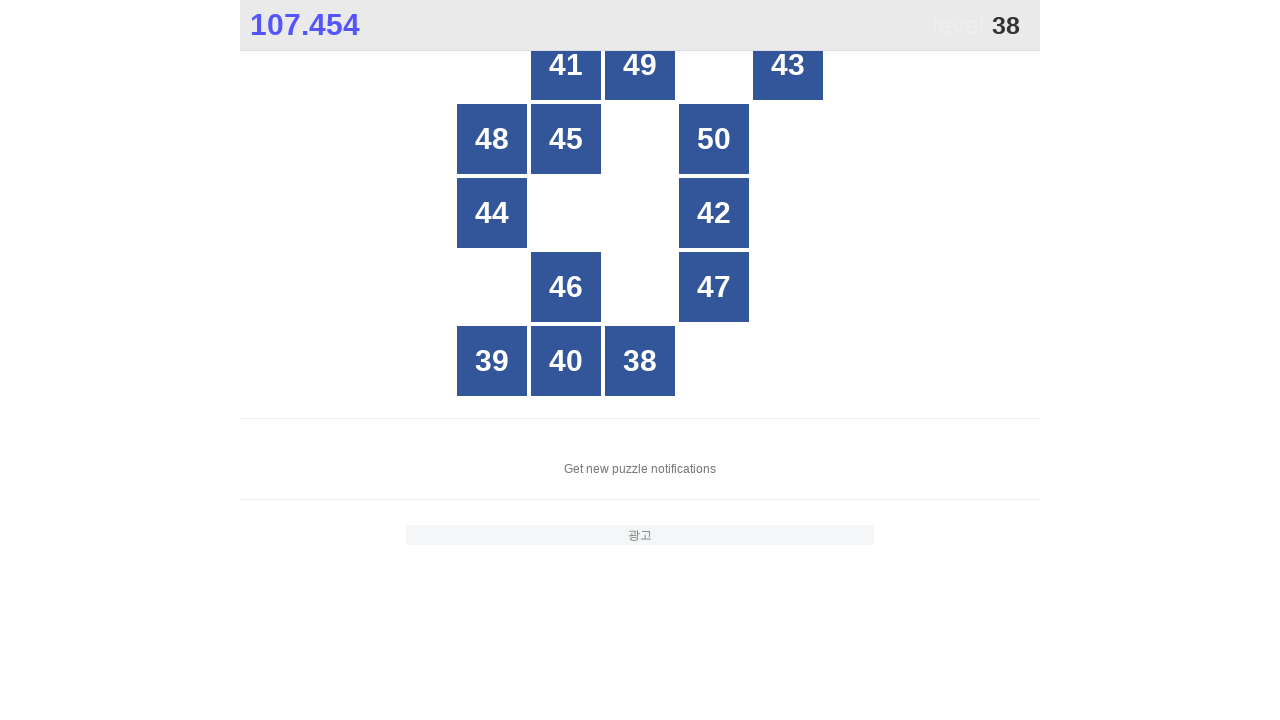

Checked button at index 21
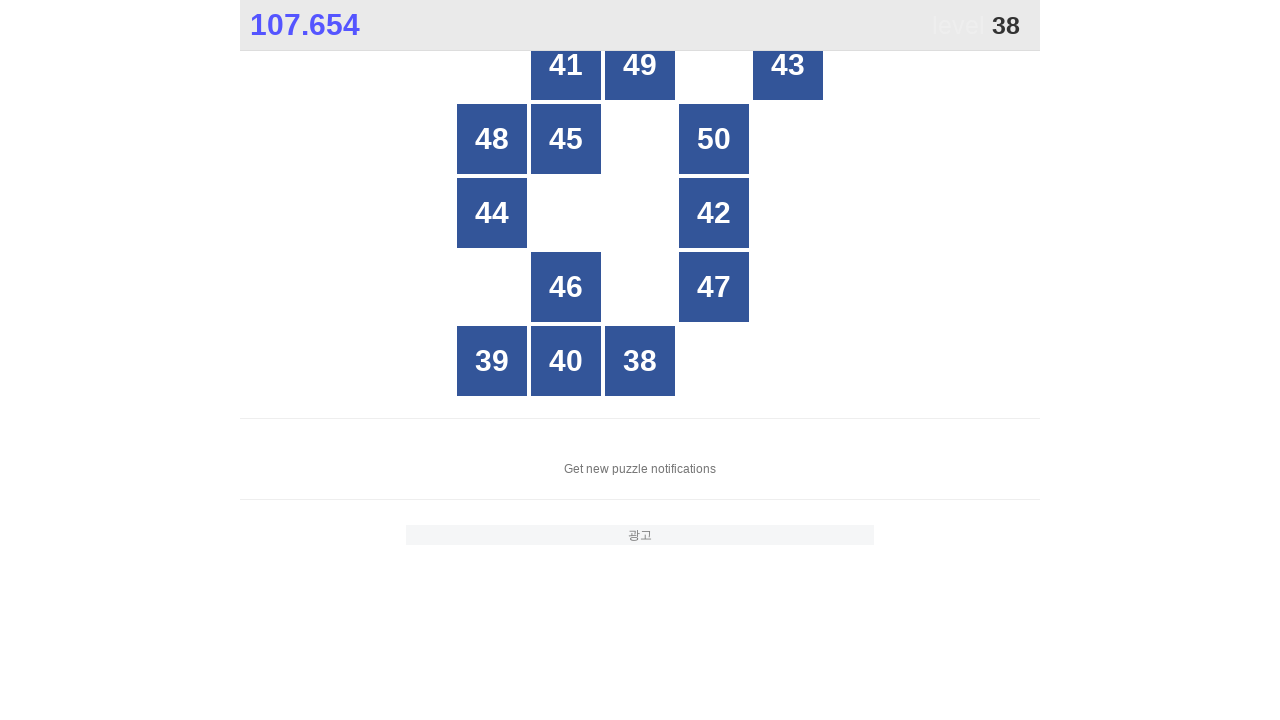

Checked button at index 22
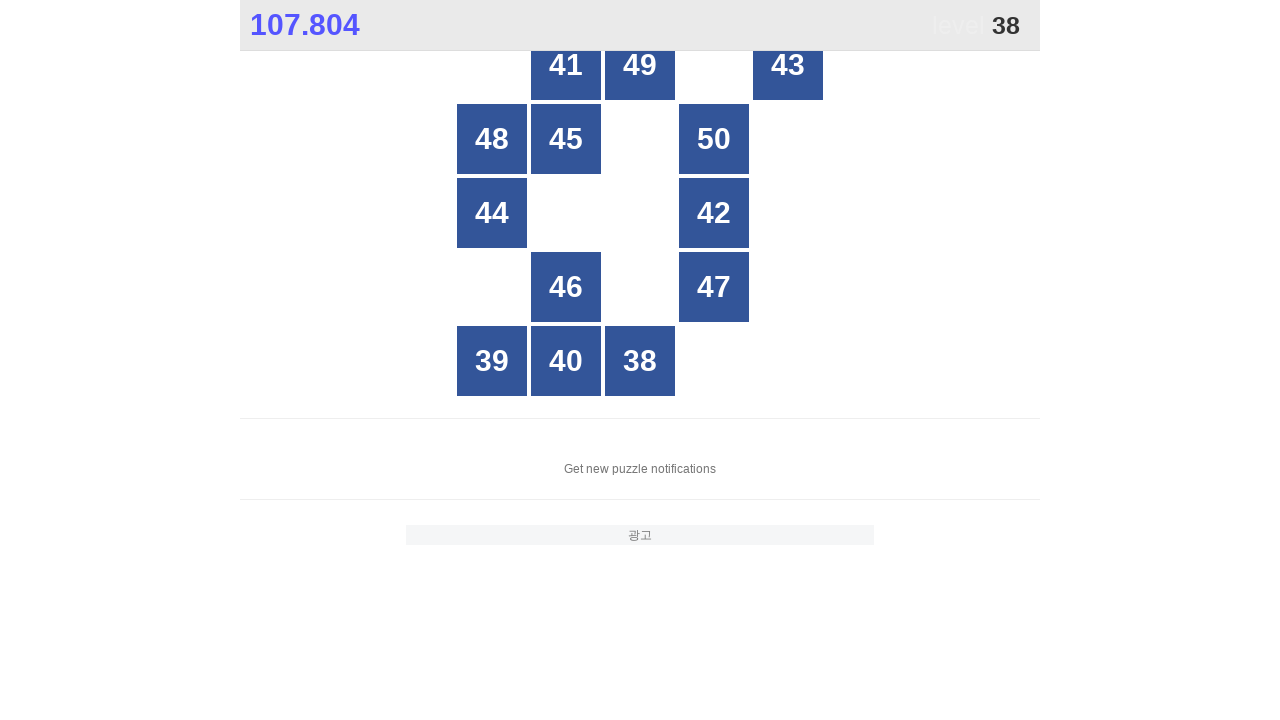

Clicked button number 38 at (640, 361) on xpath=//*[@id="grid"]/div >> nth=22
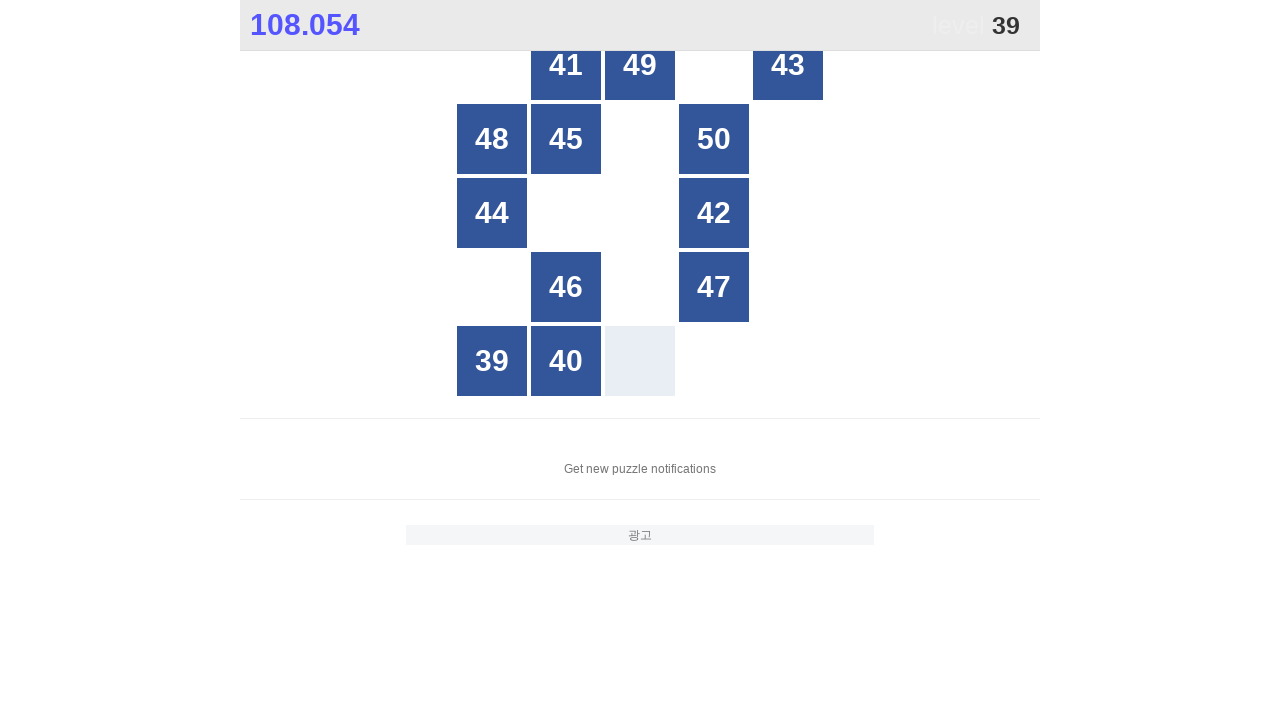

Located grid buttons for number 39
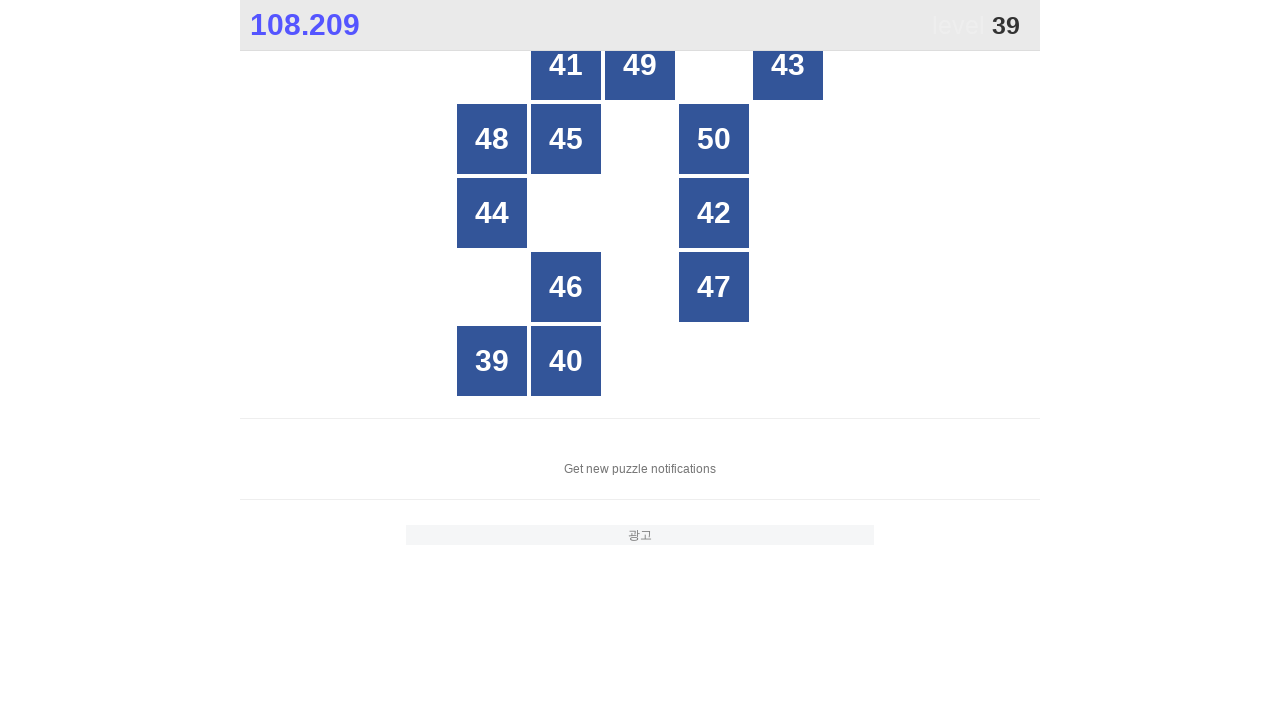

Counted 25 buttons in grid
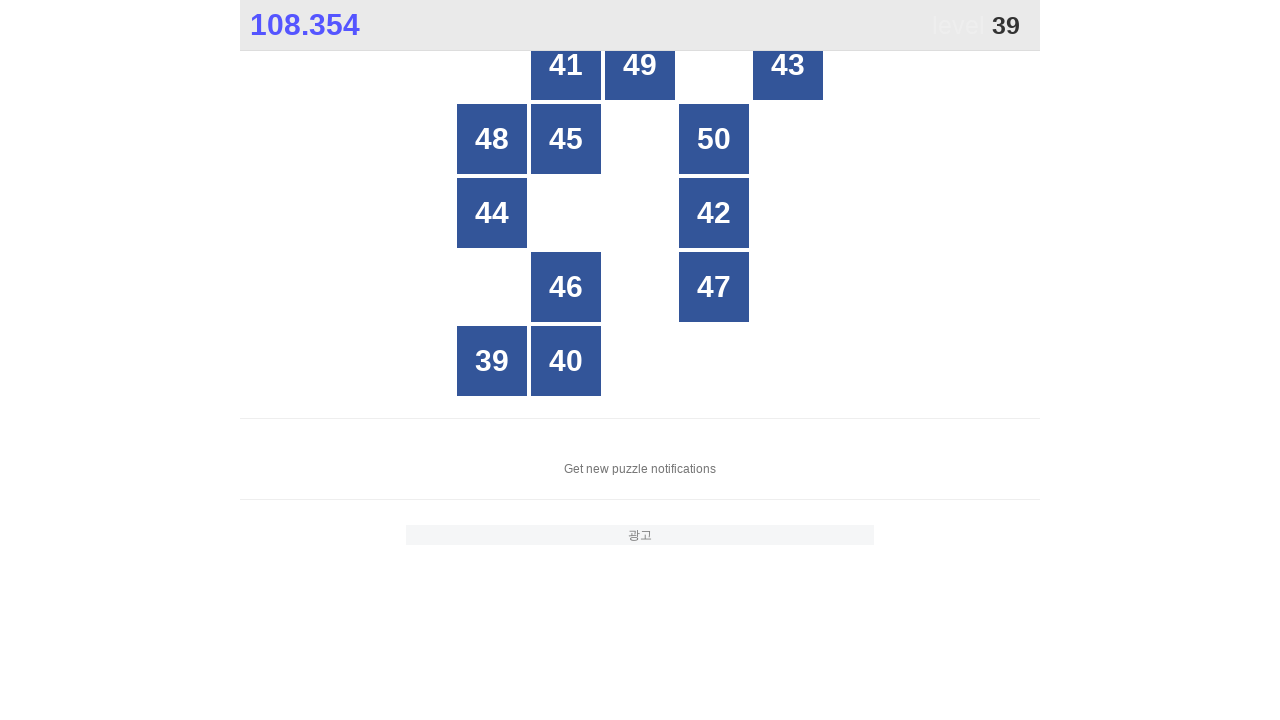

Checked button at index 0
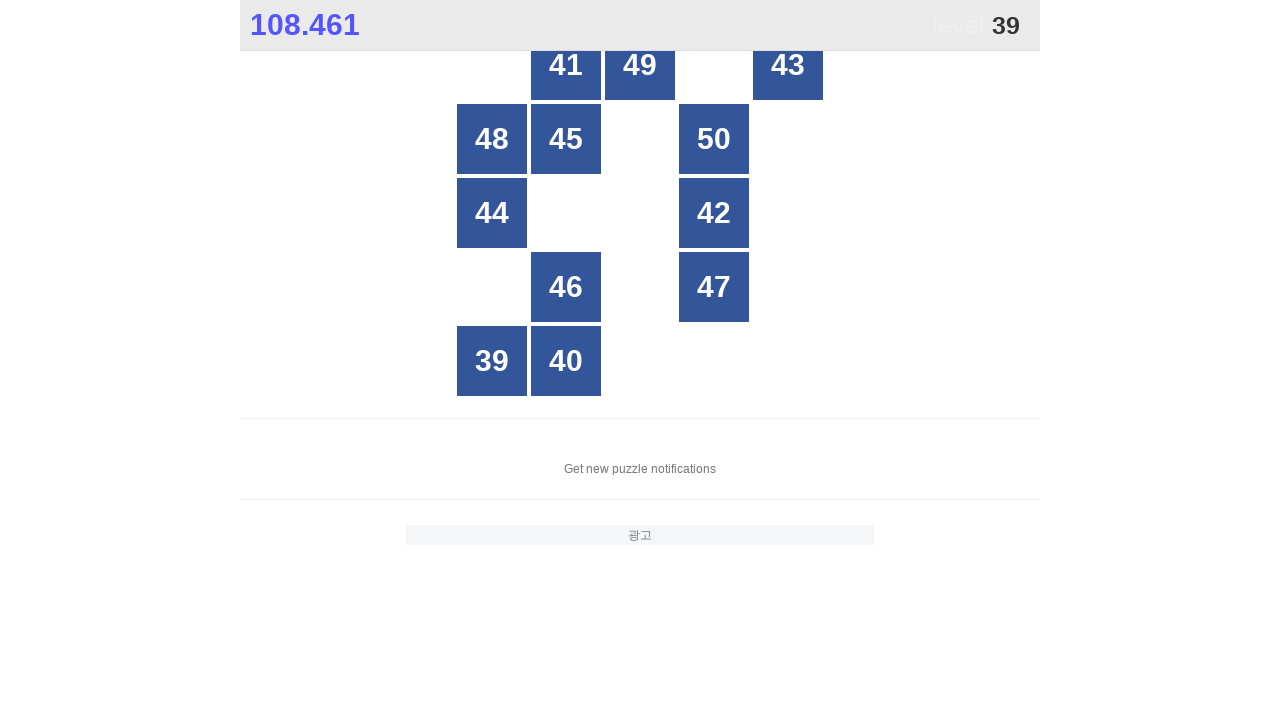

Checked button at index 1
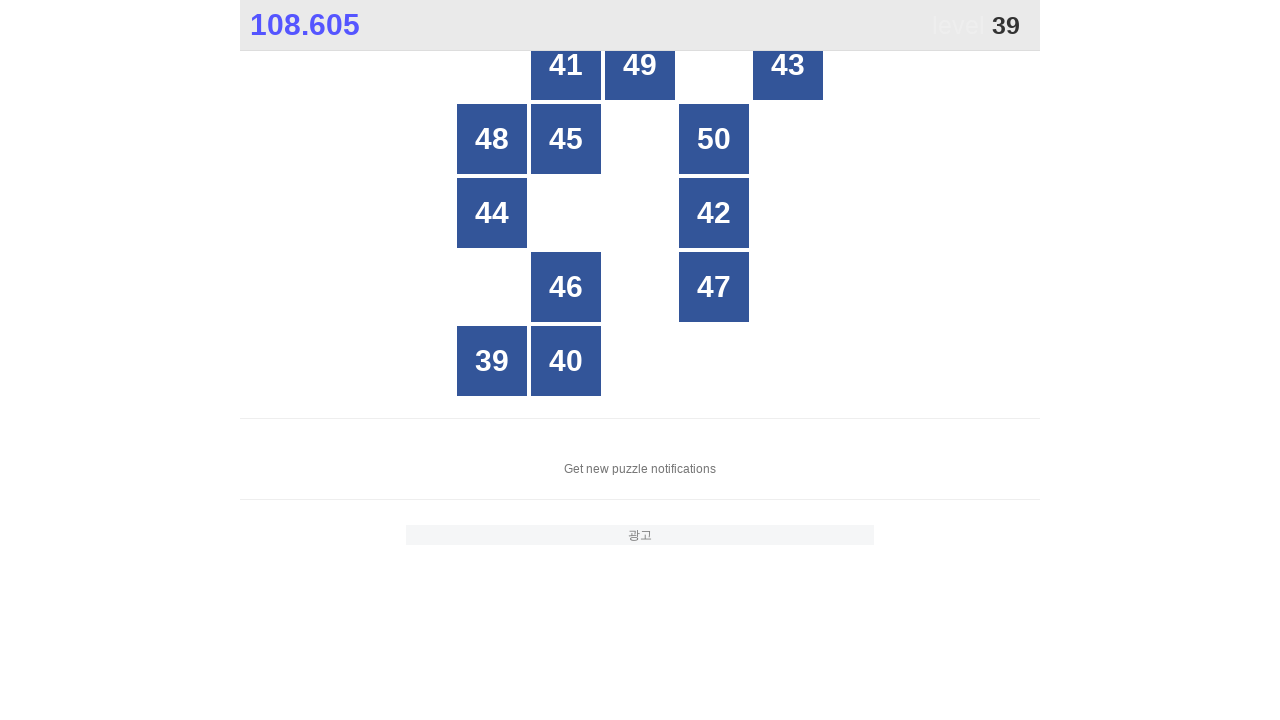

Checked button at index 2
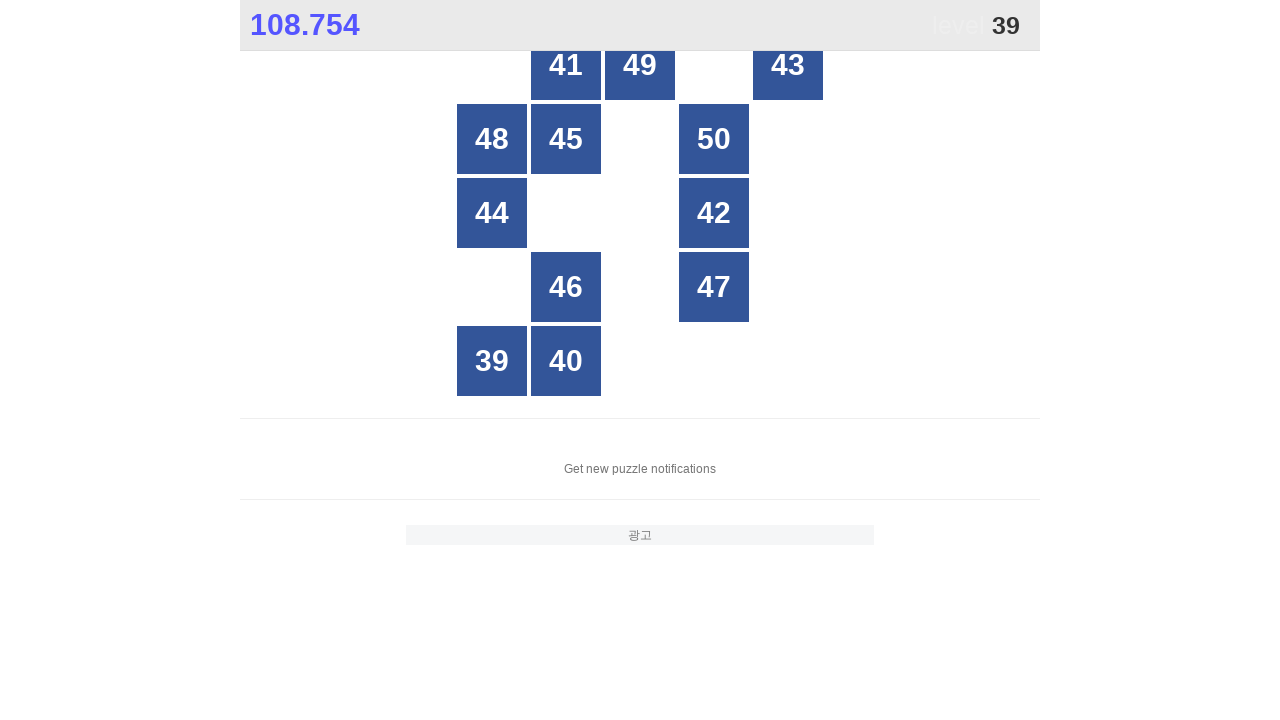

Checked button at index 3
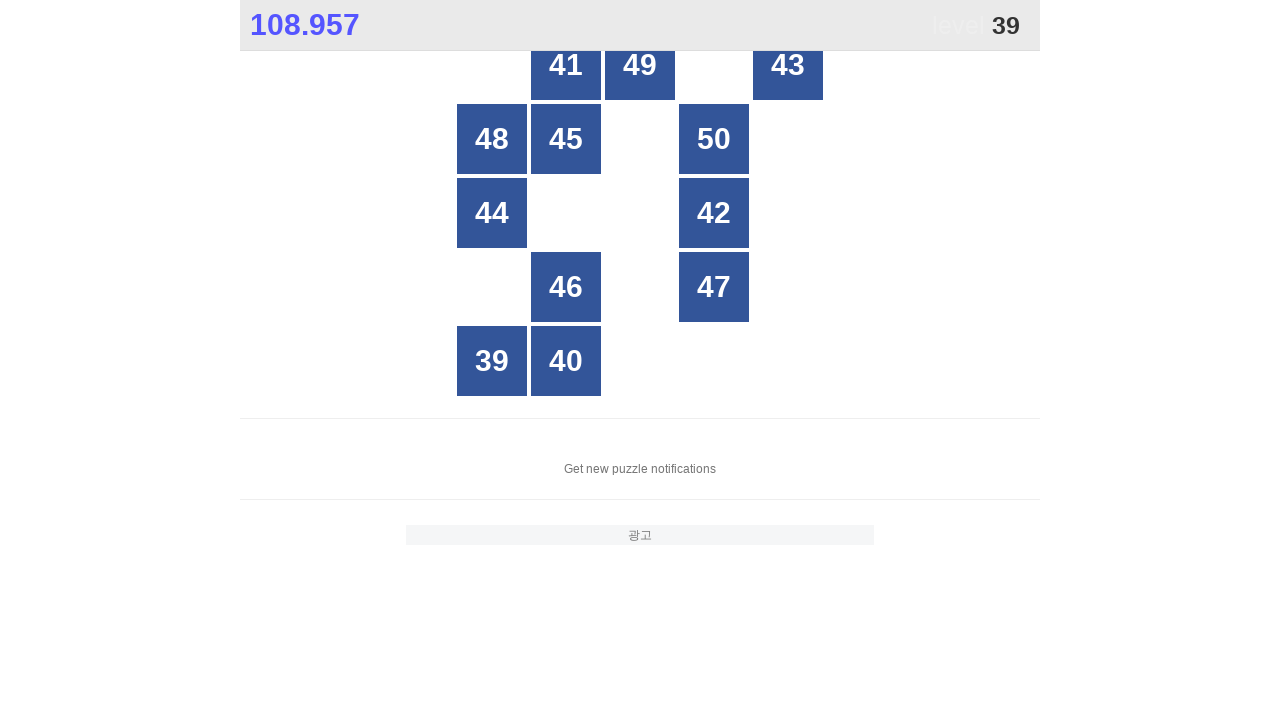

Checked button at index 4
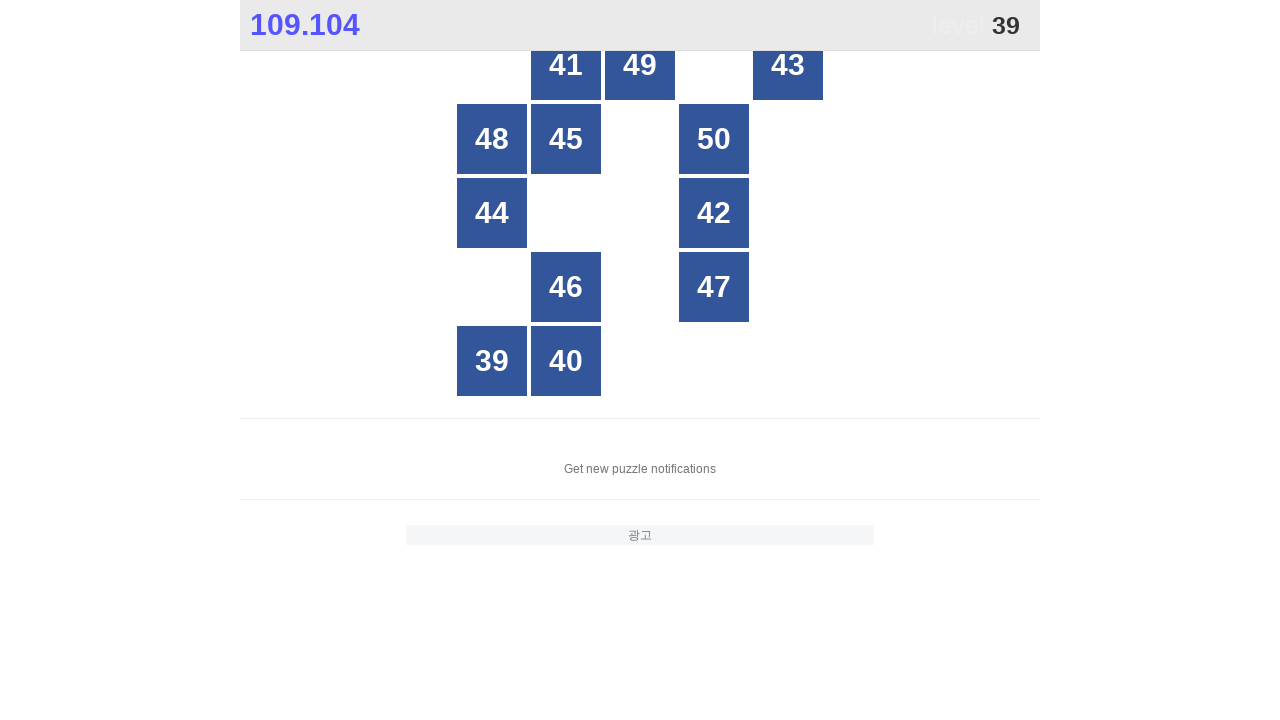

Checked button at index 5
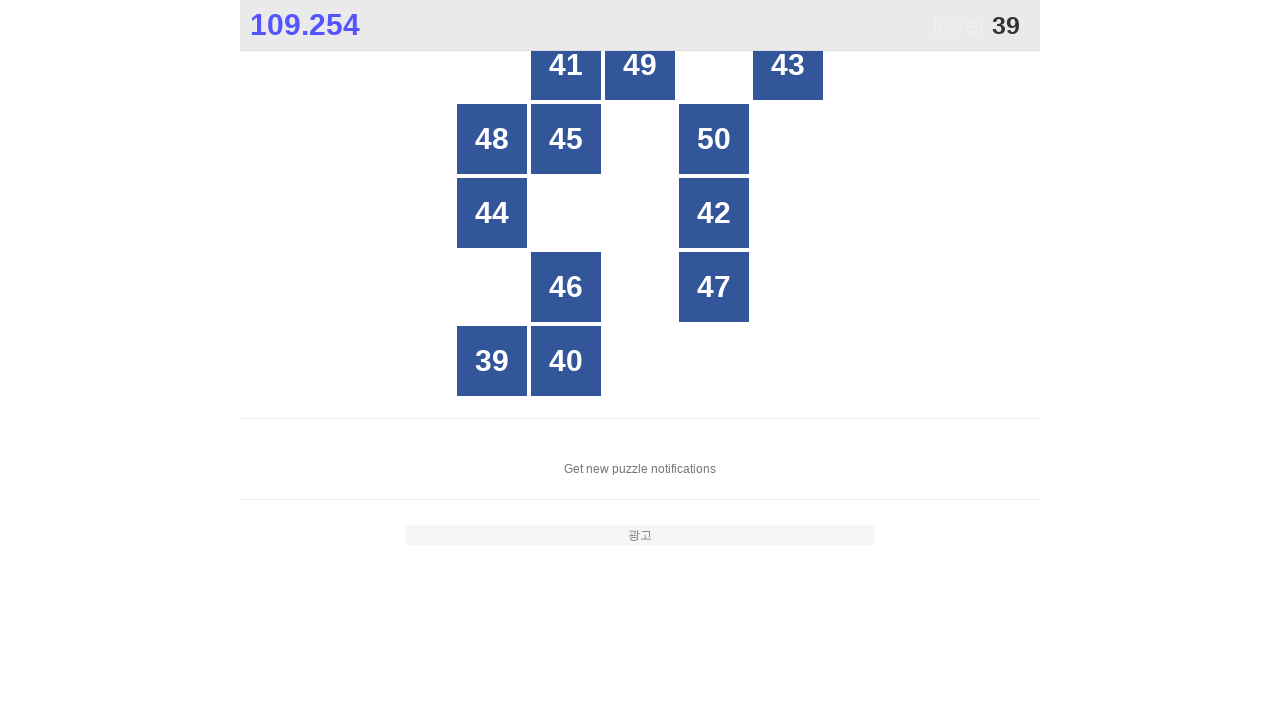

Checked button at index 6
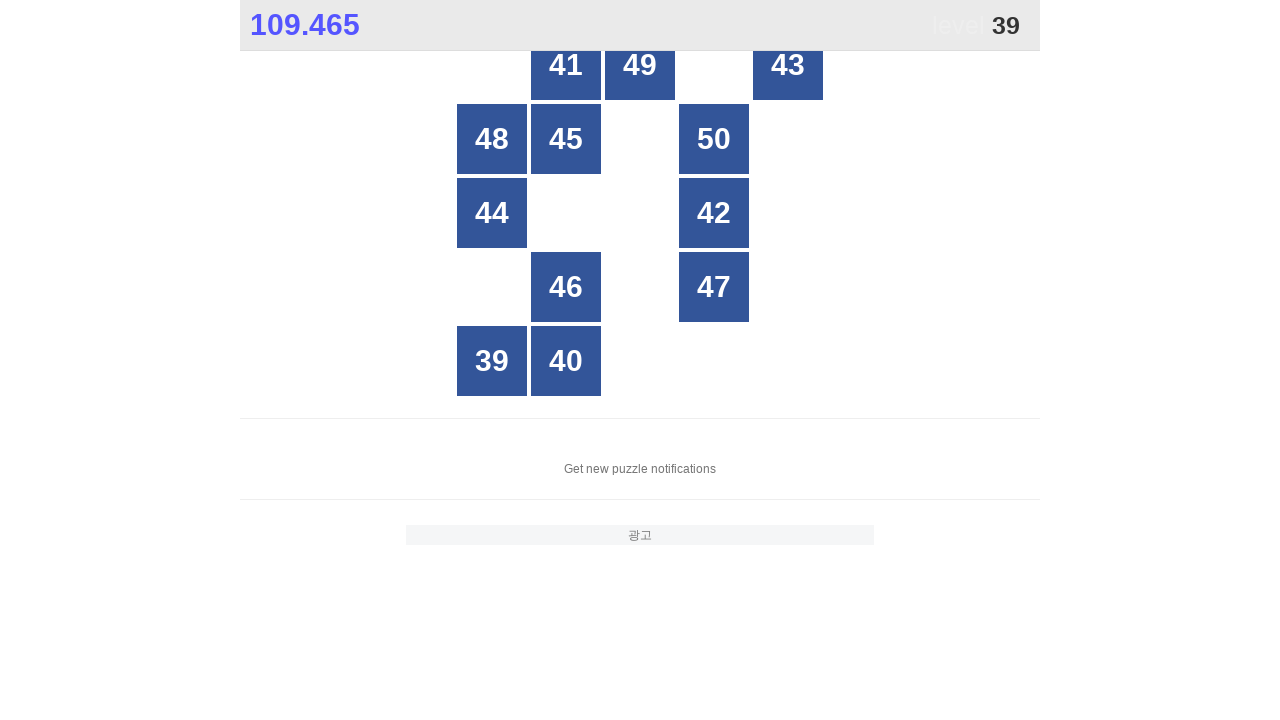

Checked button at index 7
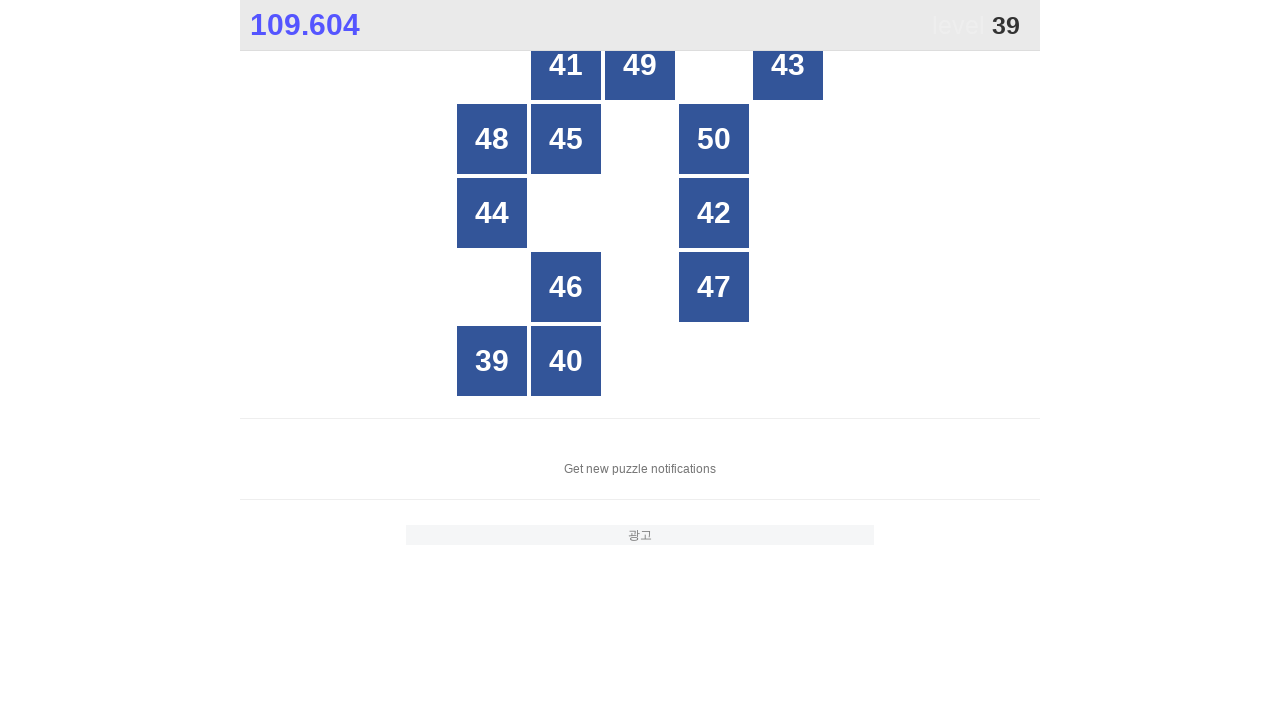

Checked button at index 8
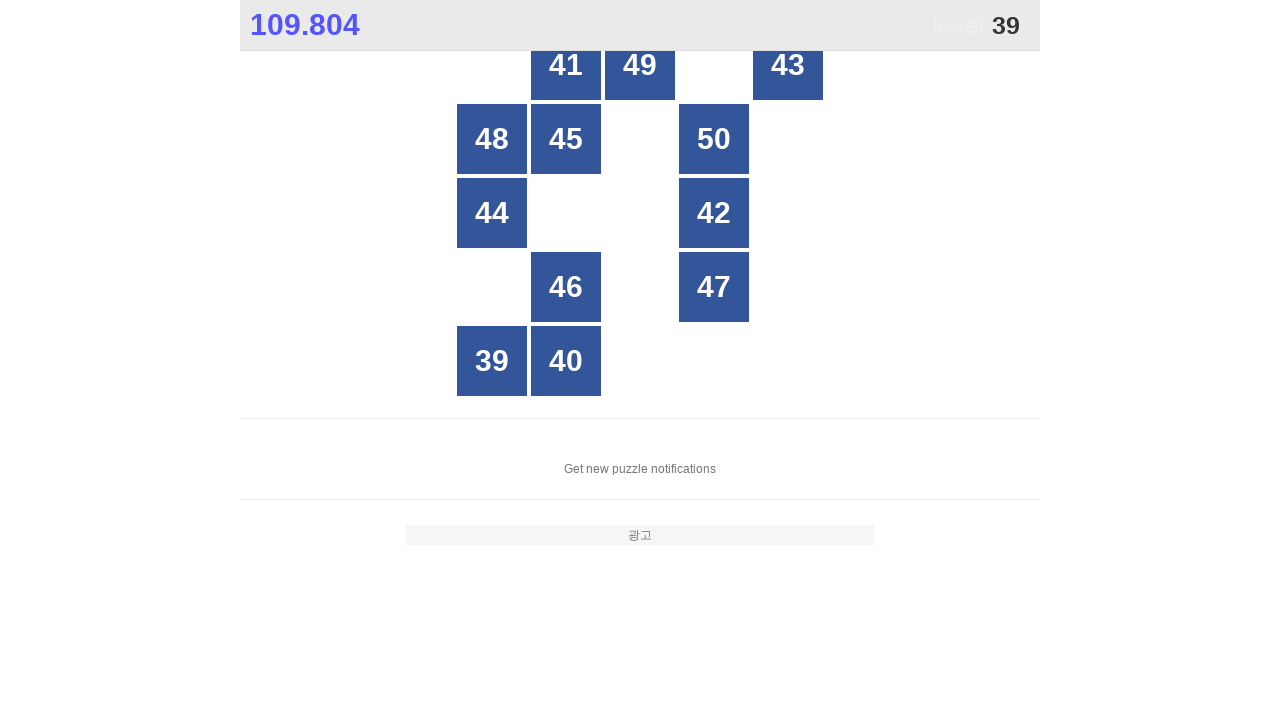

Checked button at index 9
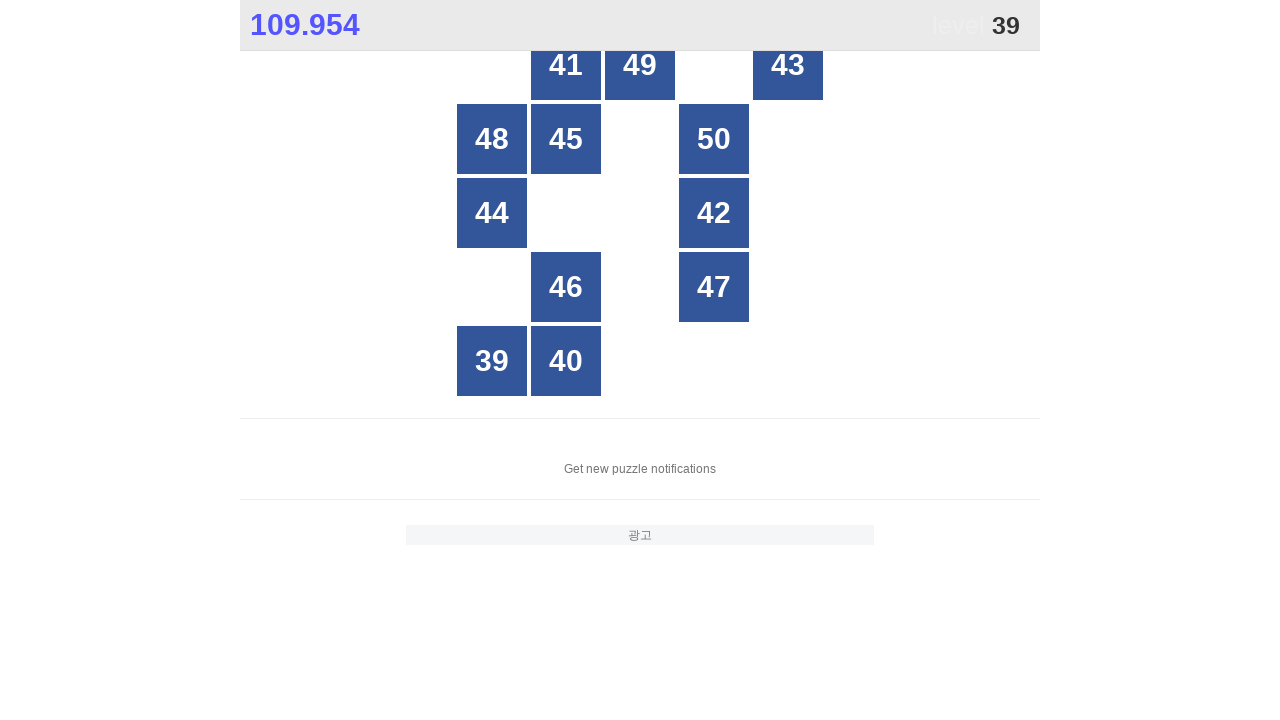

Checked button at index 10
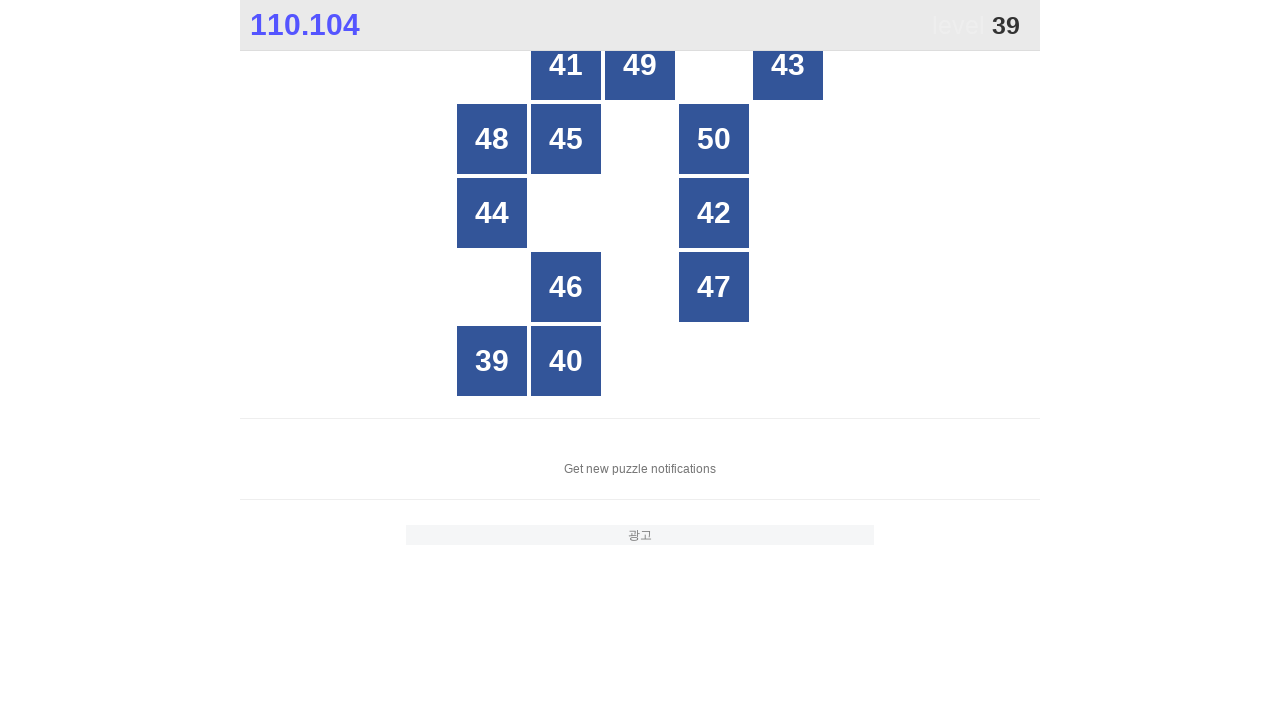

Checked button at index 11
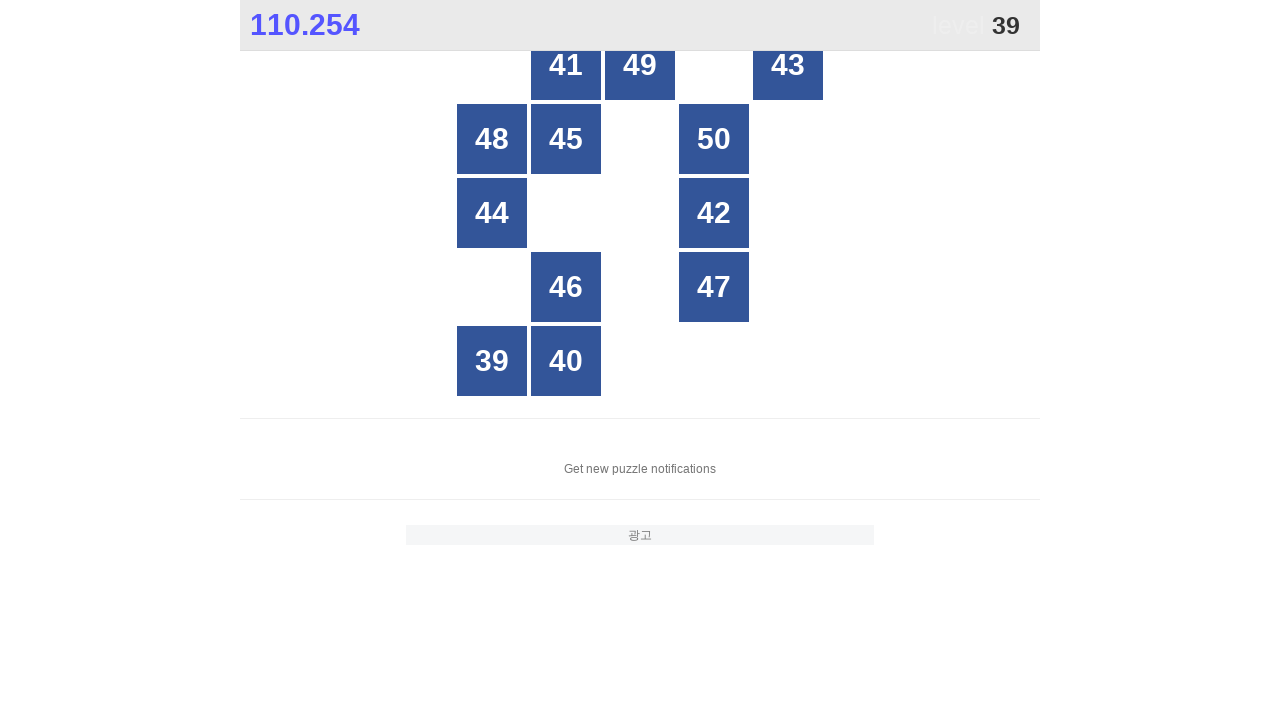

Checked button at index 12
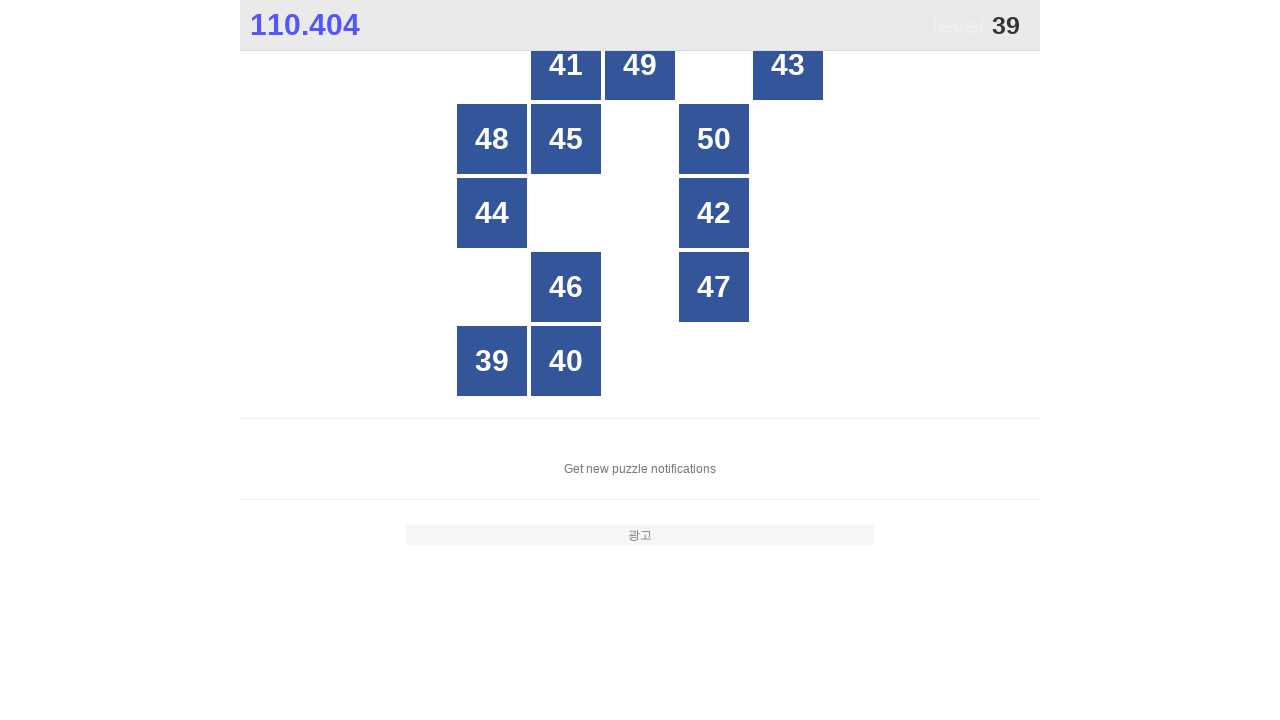

Checked button at index 13
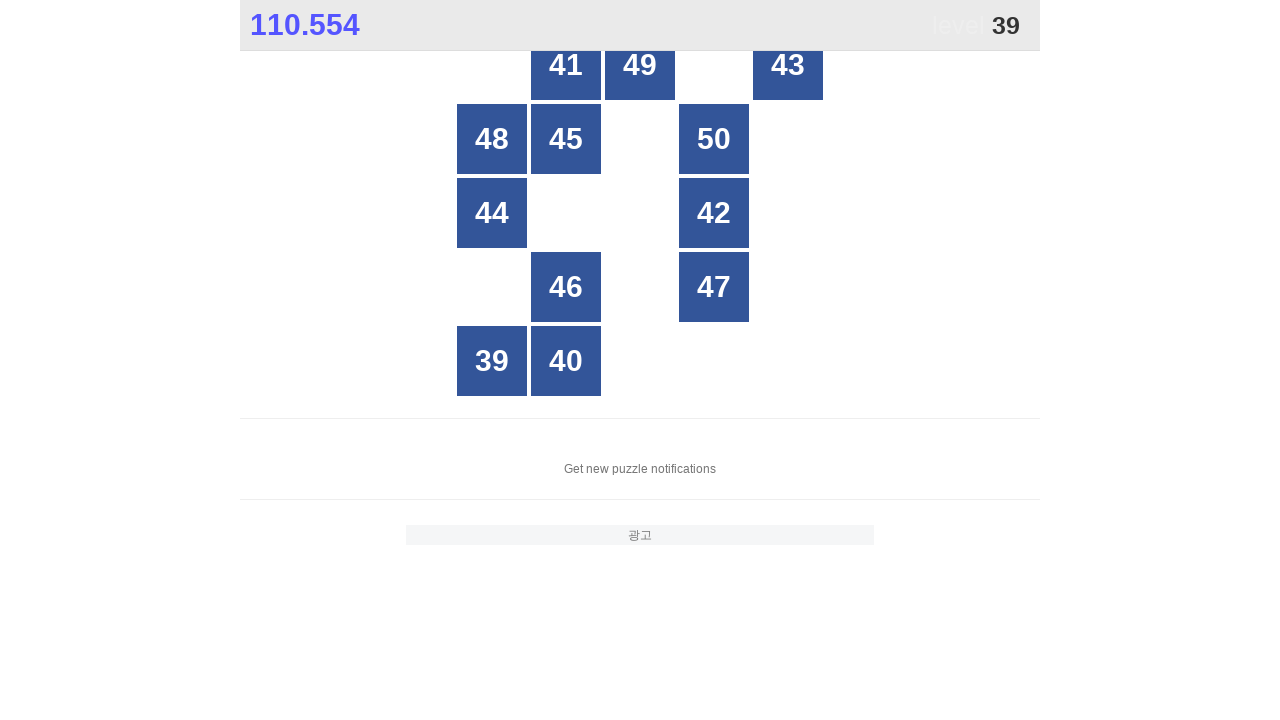

Checked button at index 14
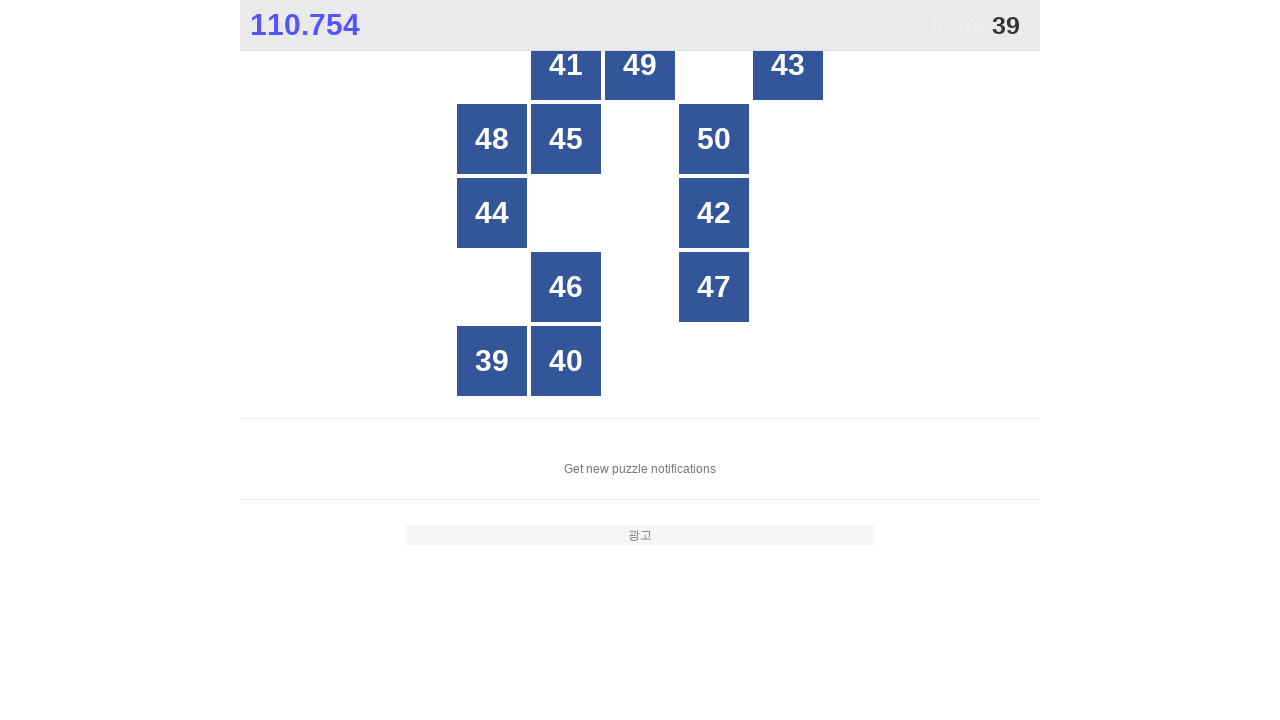

Checked button at index 15
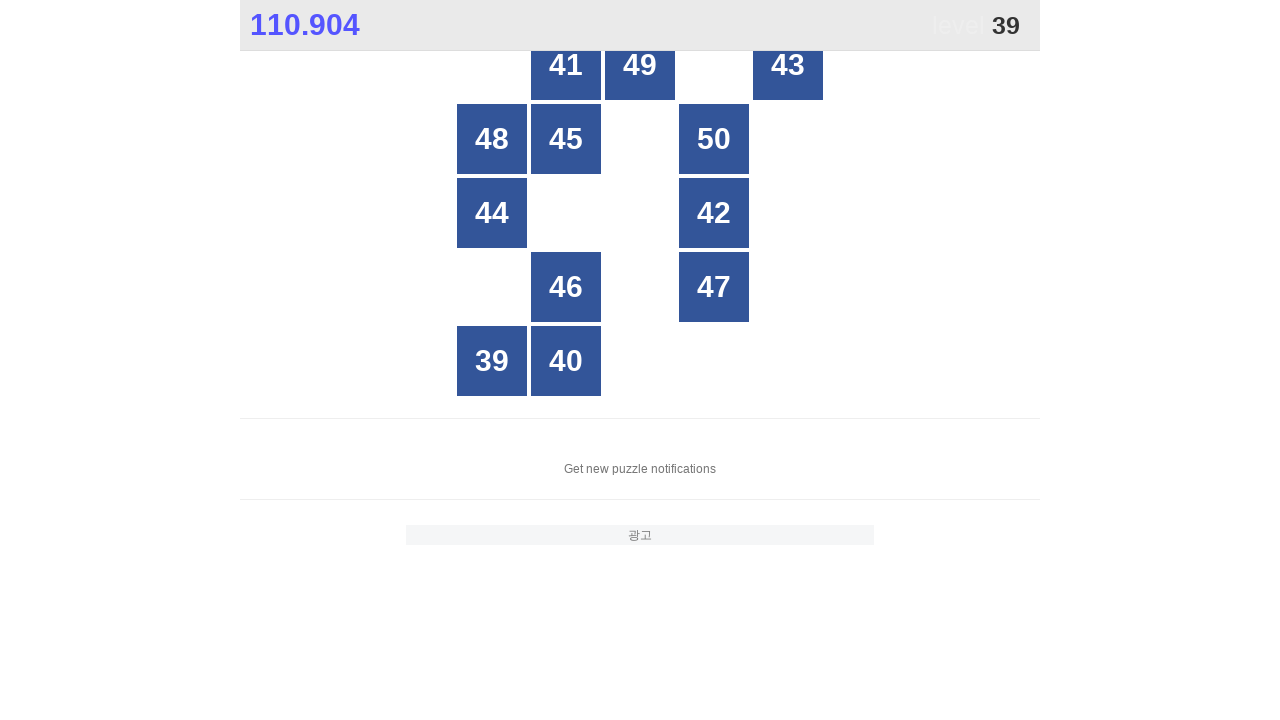

Checked button at index 16
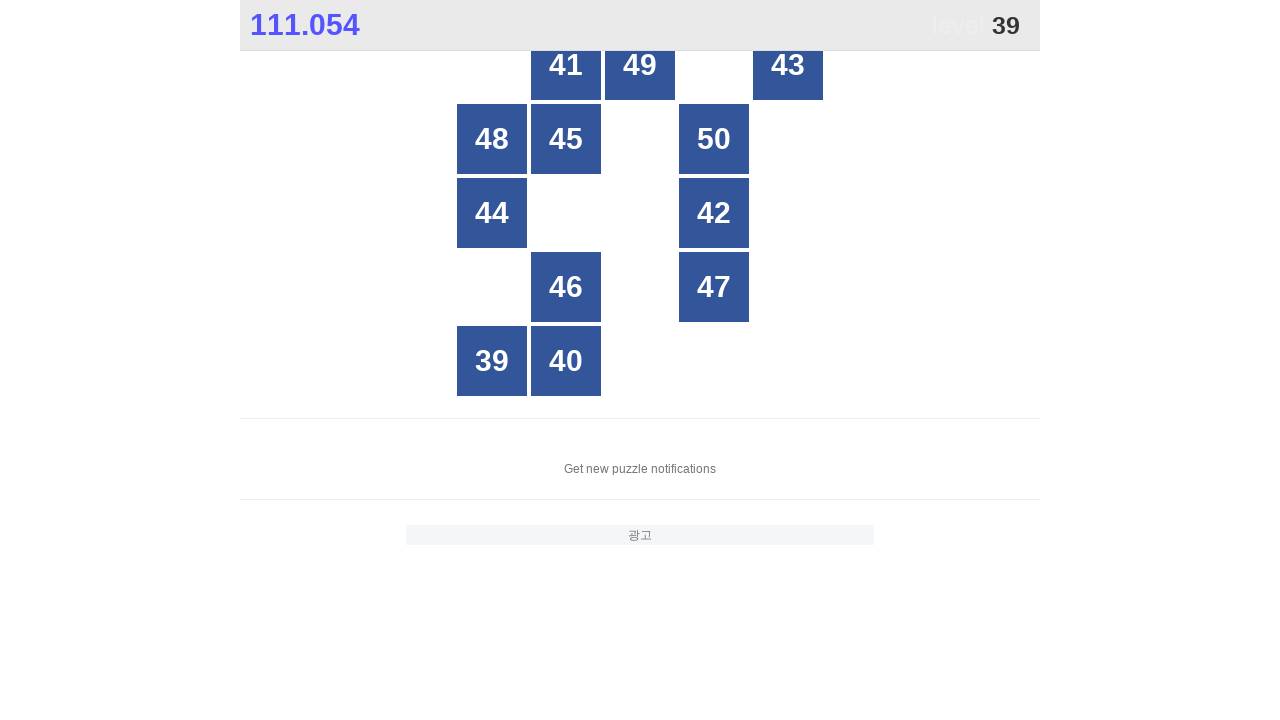

Checked button at index 17
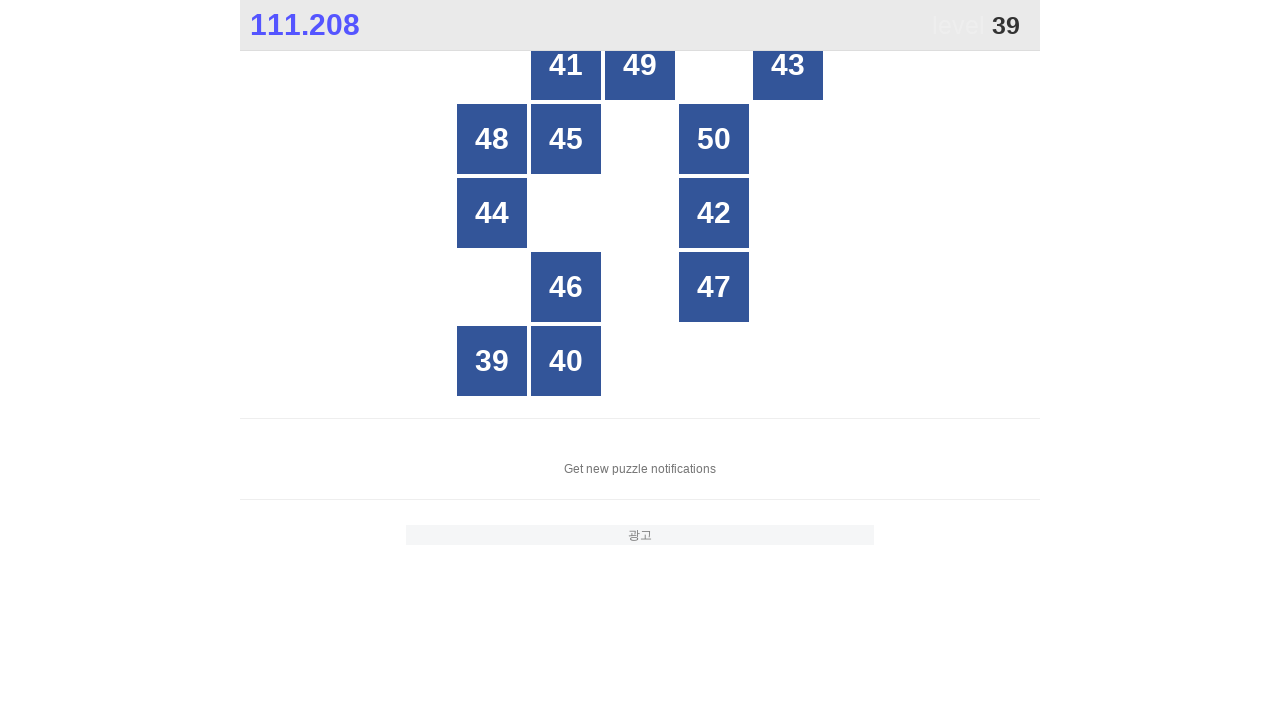

Checked button at index 18
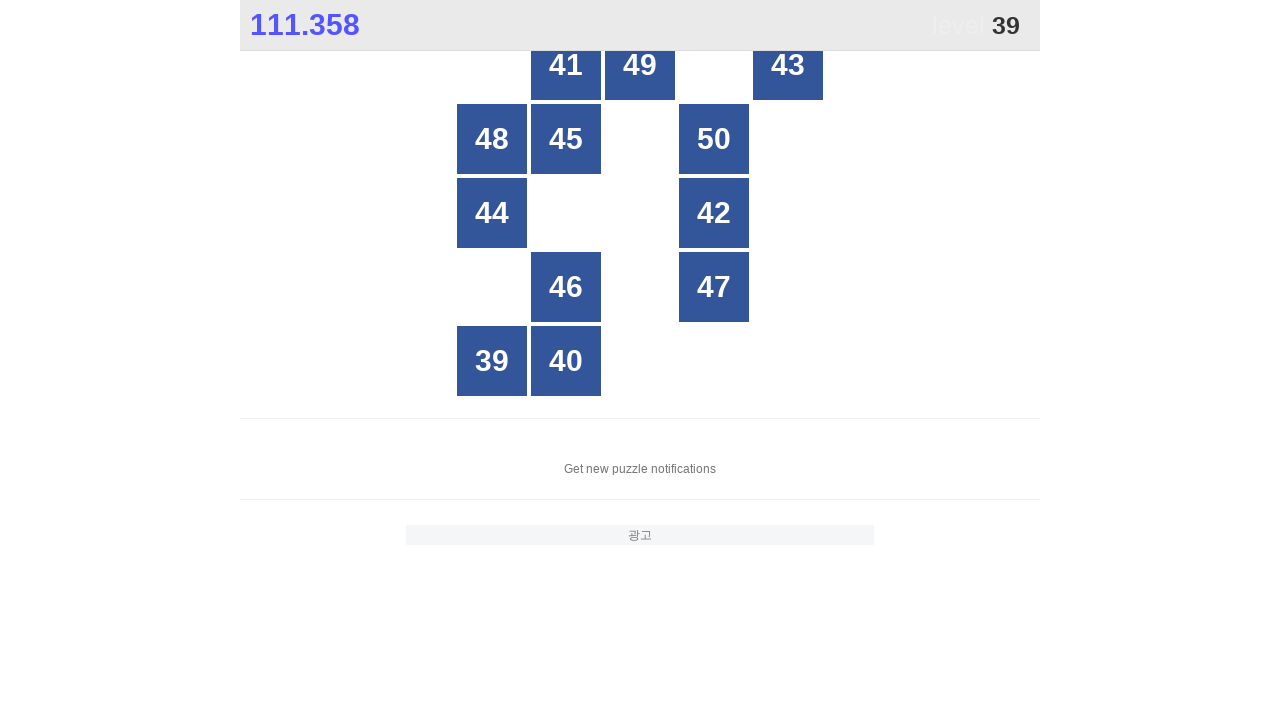

Checked button at index 19
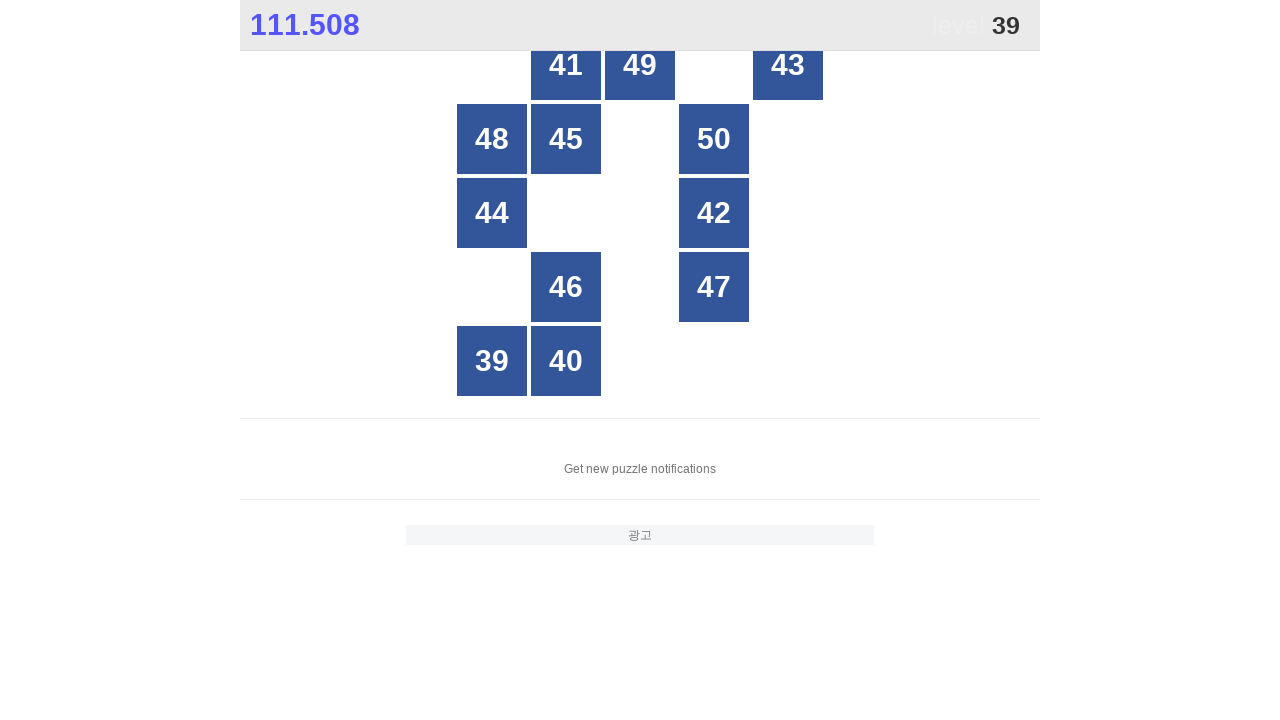

Checked button at index 20
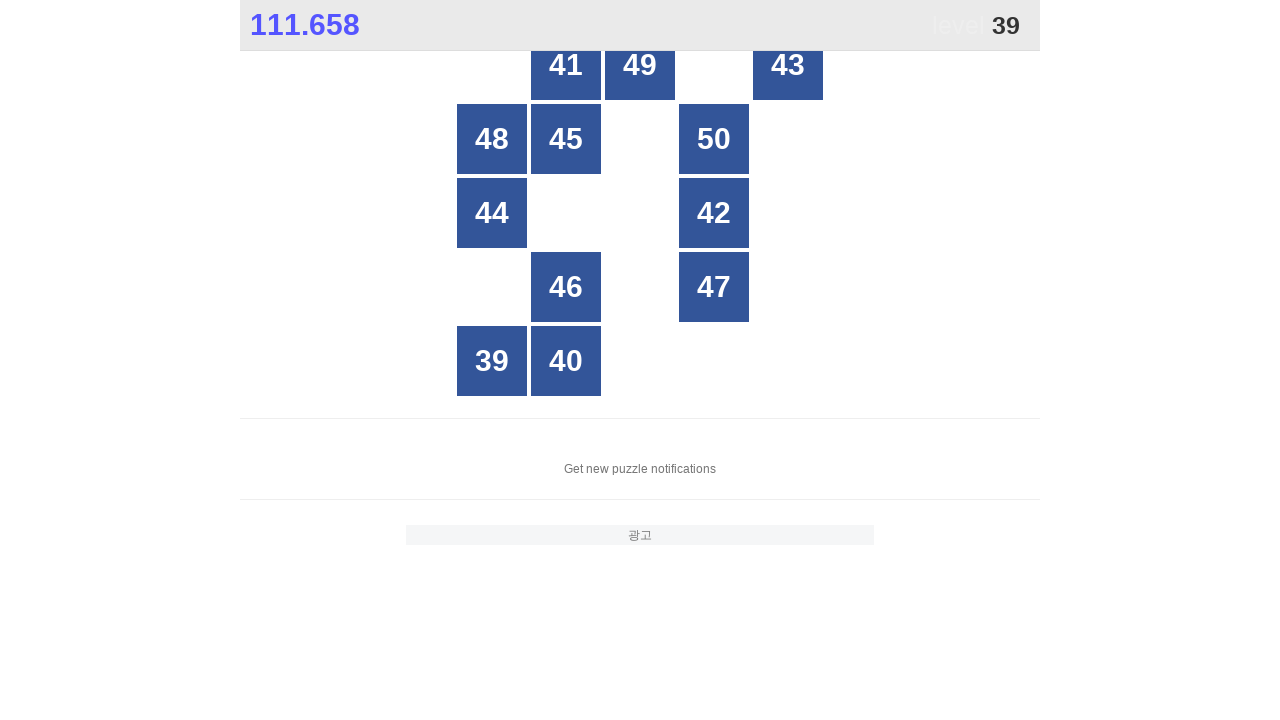

Clicked button number 39 at (492, 361) on xpath=//*[@id="grid"]/div >> nth=20
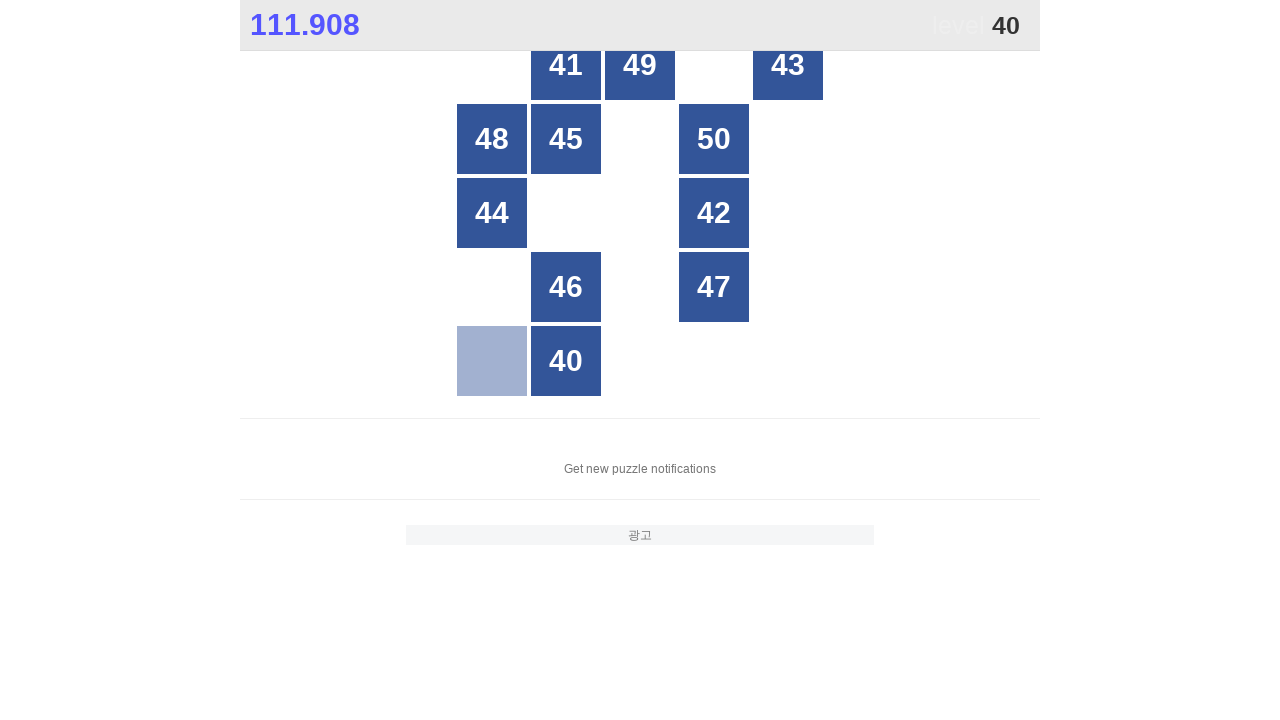

Located grid buttons for number 40
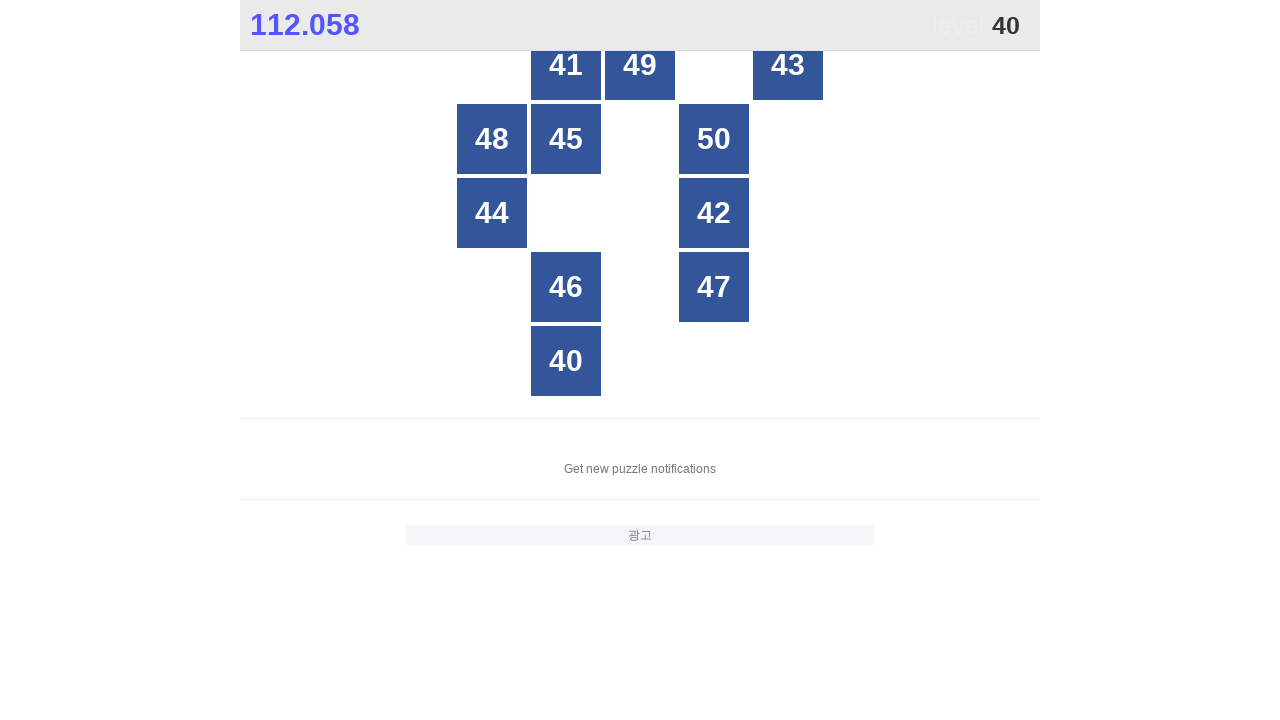

Counted 25 buttons in grid
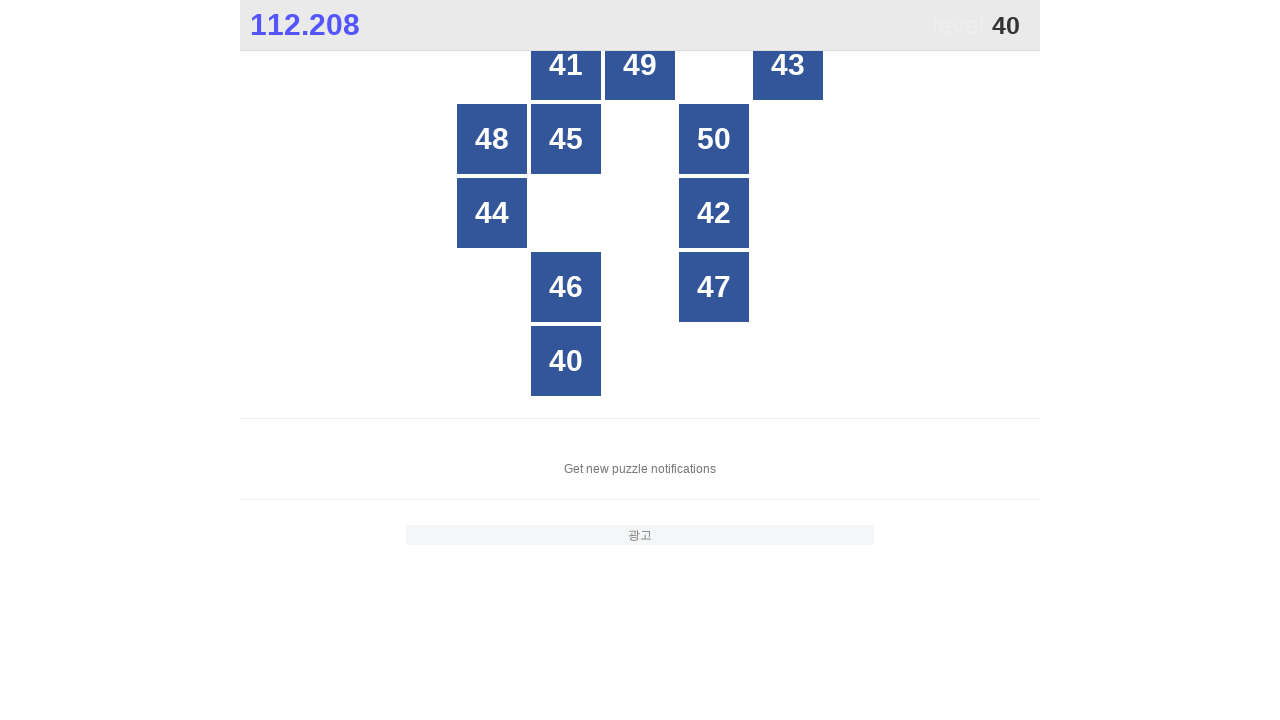

Checked button at index 0
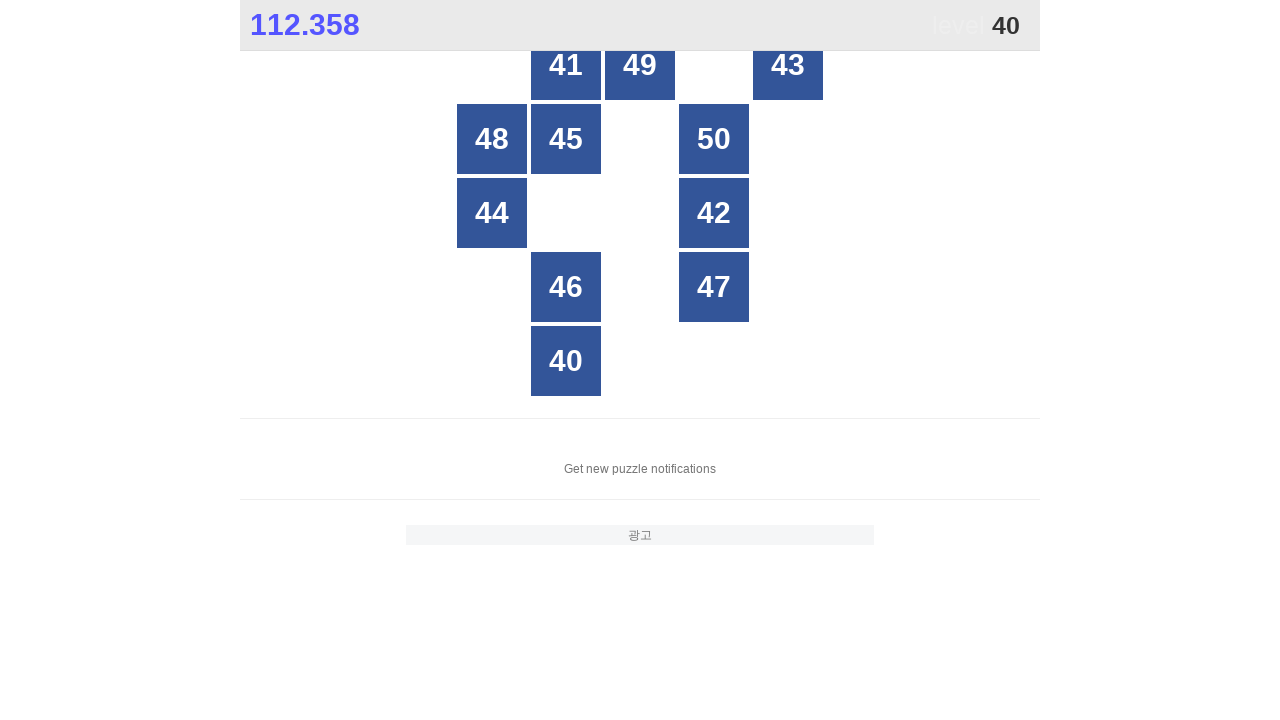

Checked button at index 1
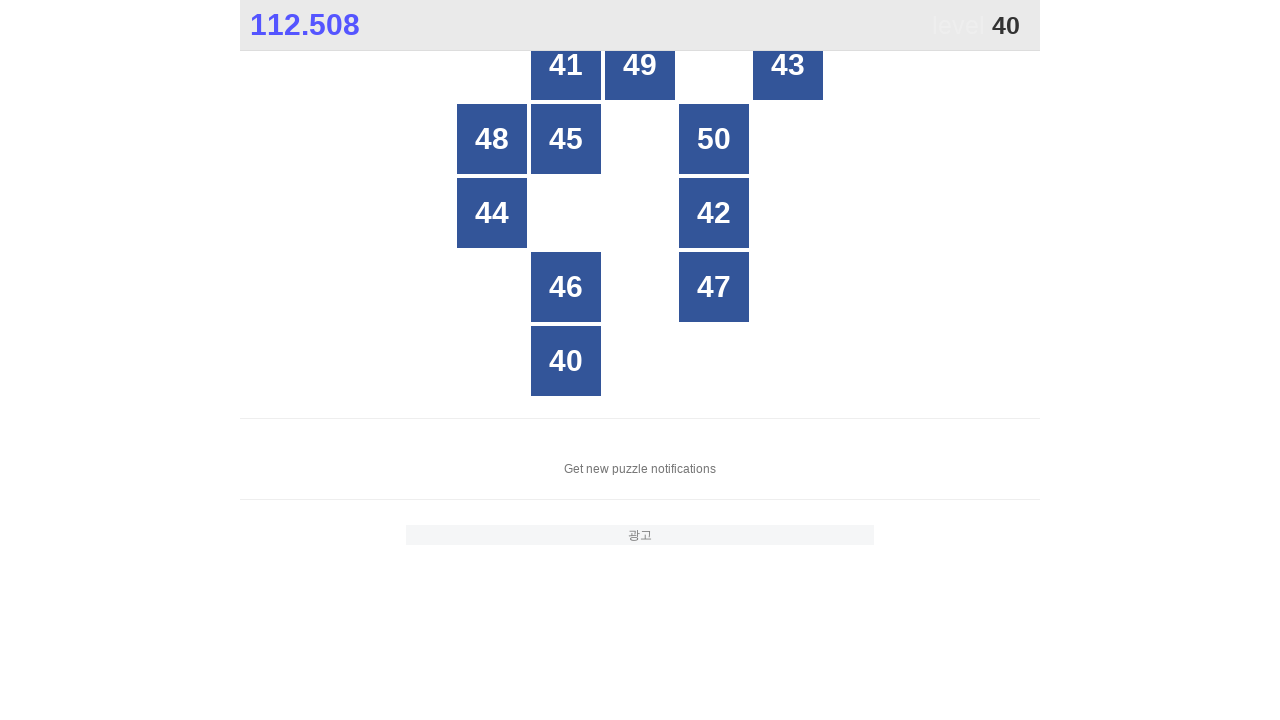

Checked button at index 2
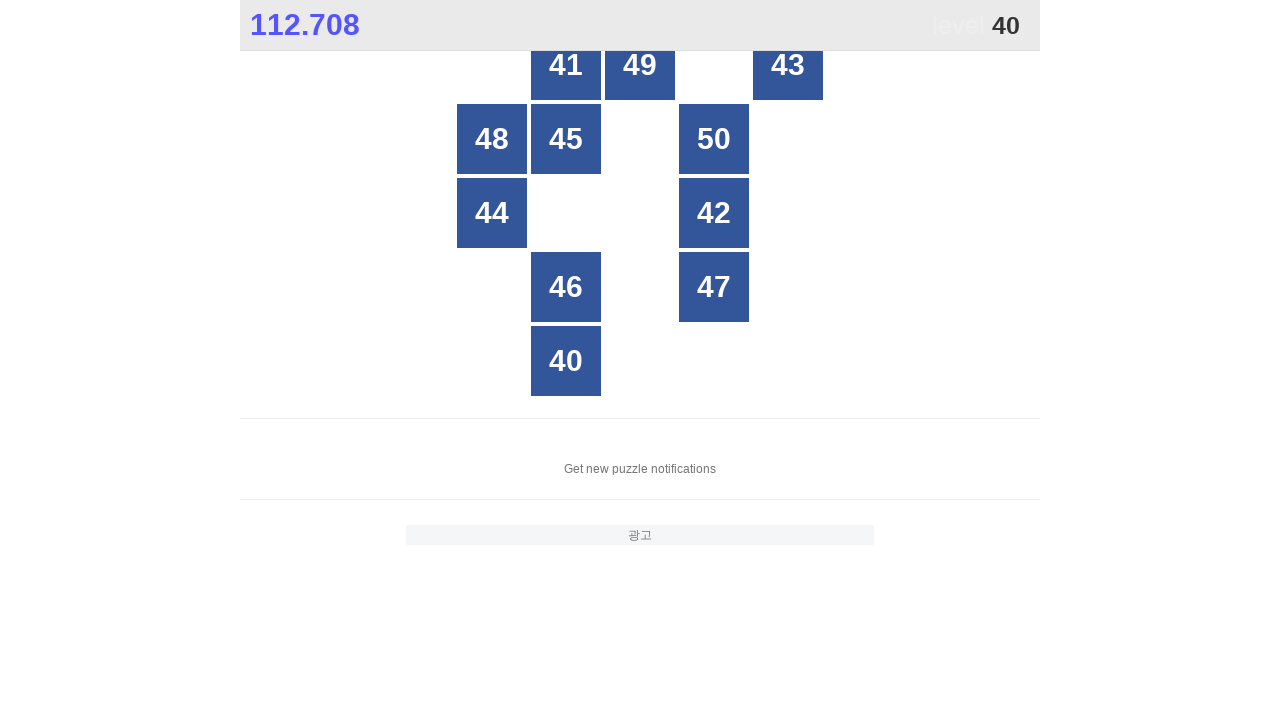

Checked button at index 3
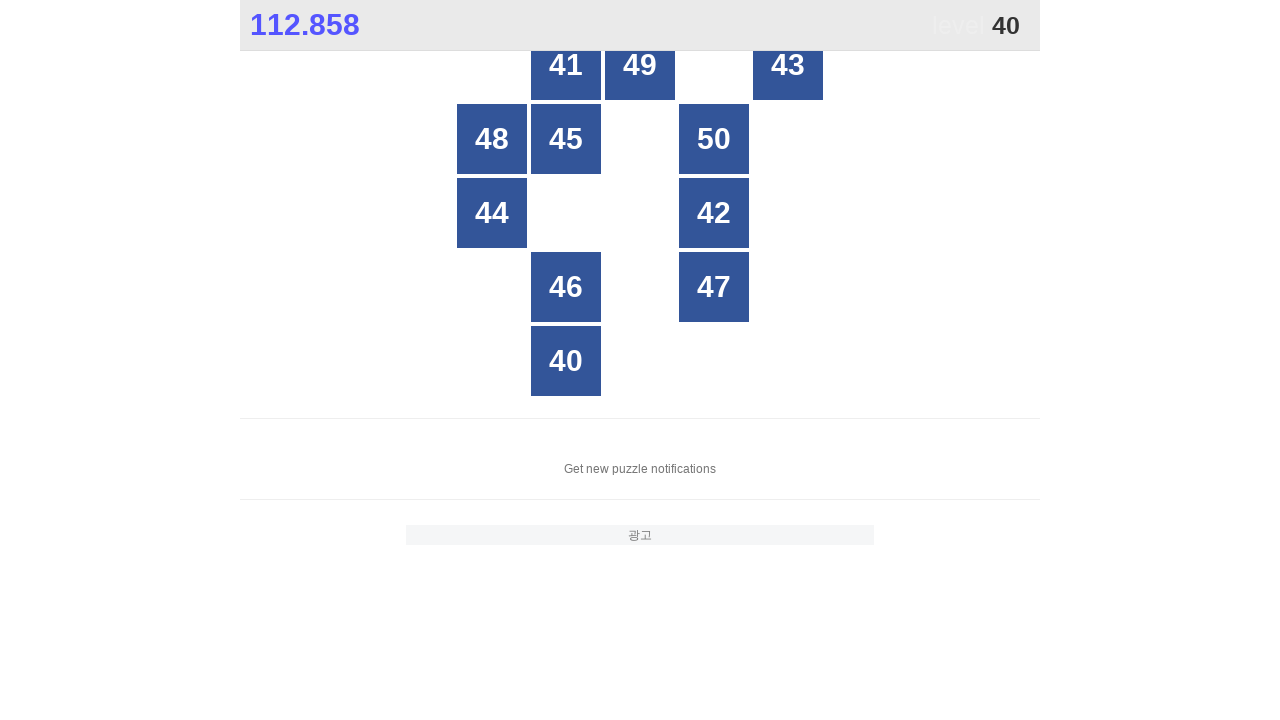

Checked button at index 4
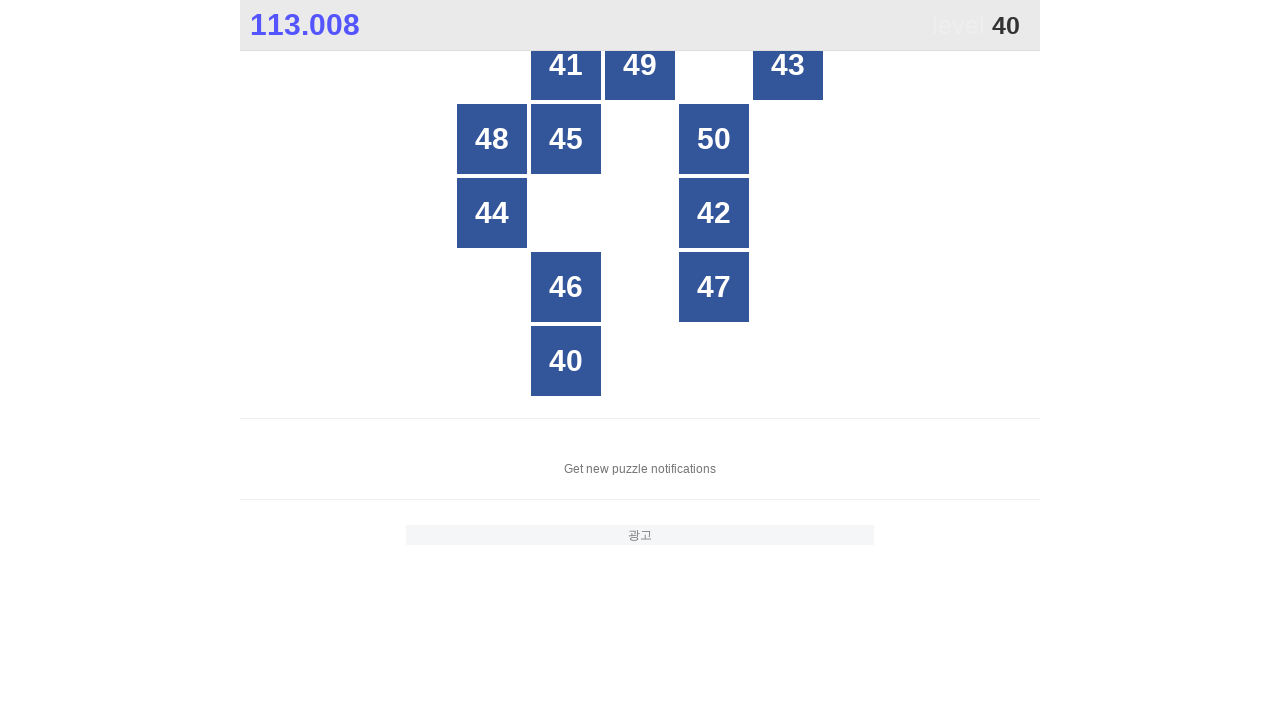

Checked button at index 5
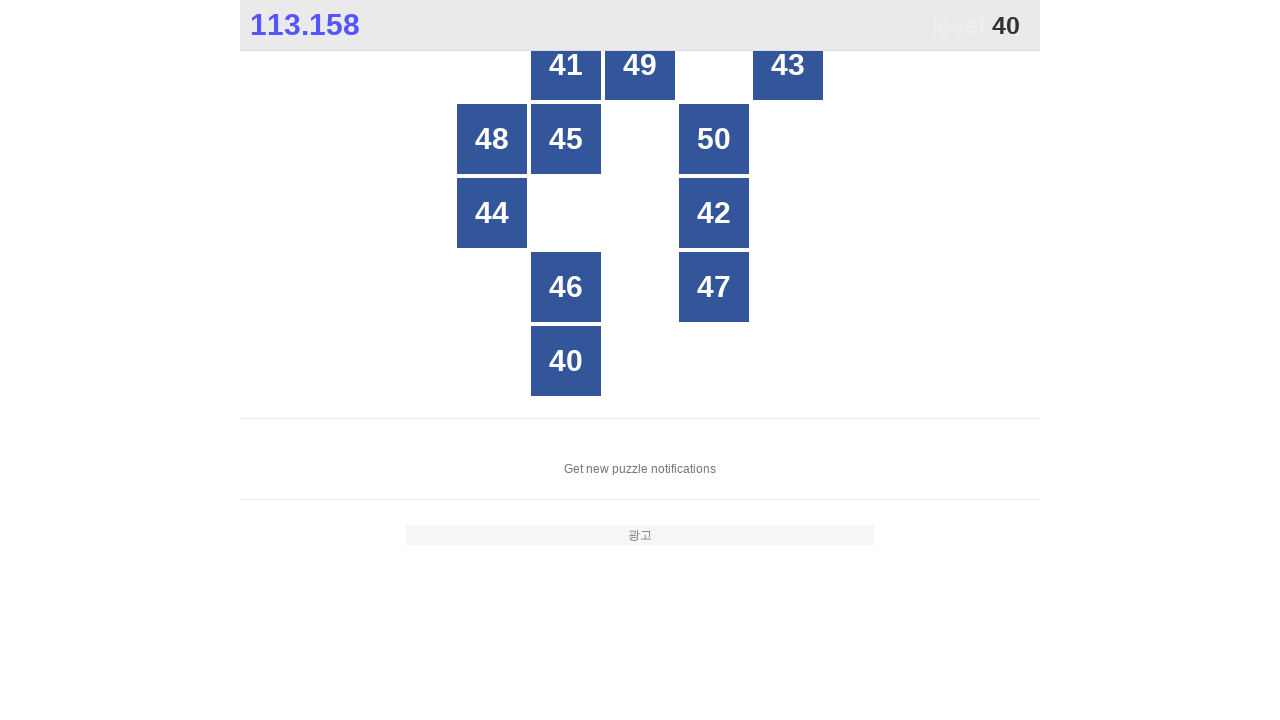

Checked button at index 6
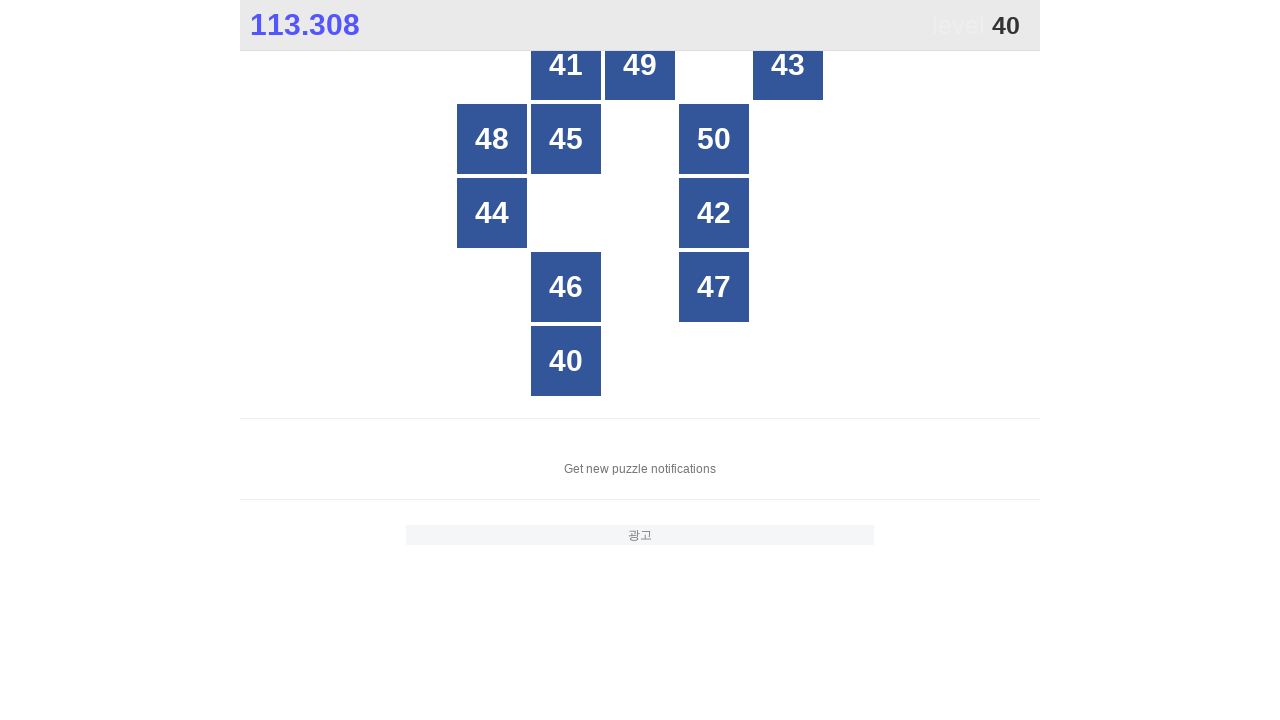

Checked button at index 7
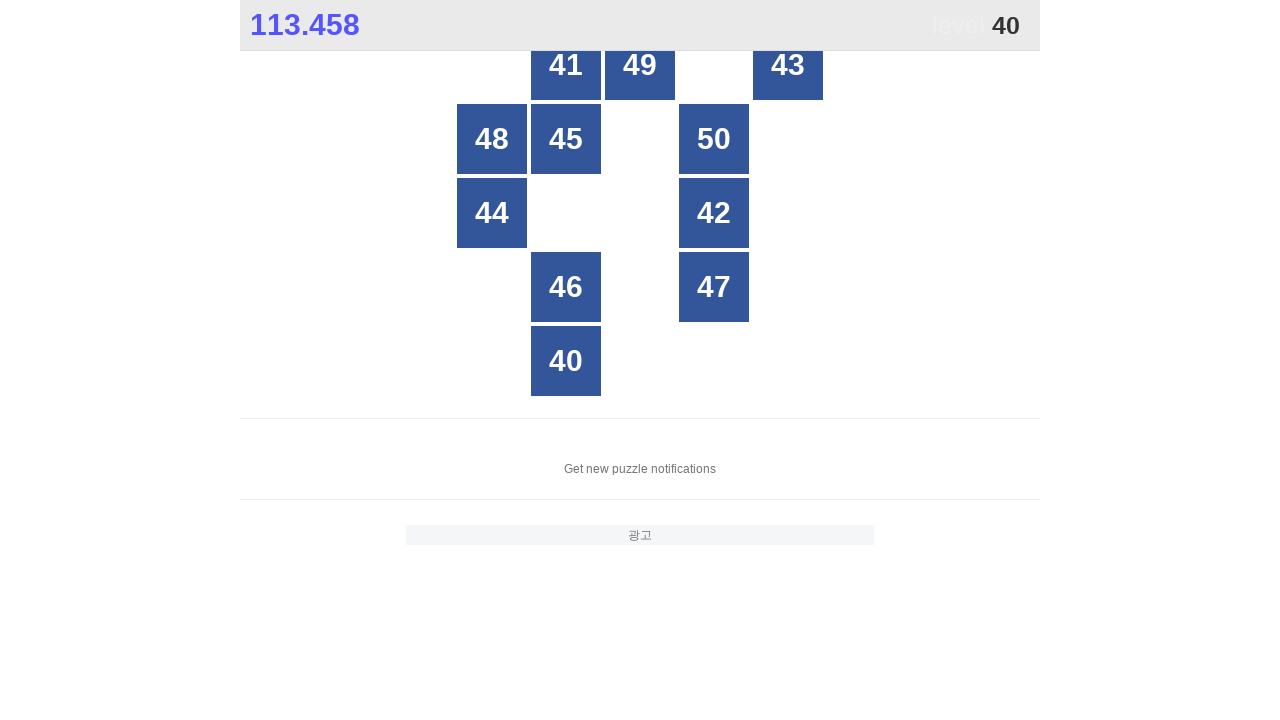

Checked button at index 8
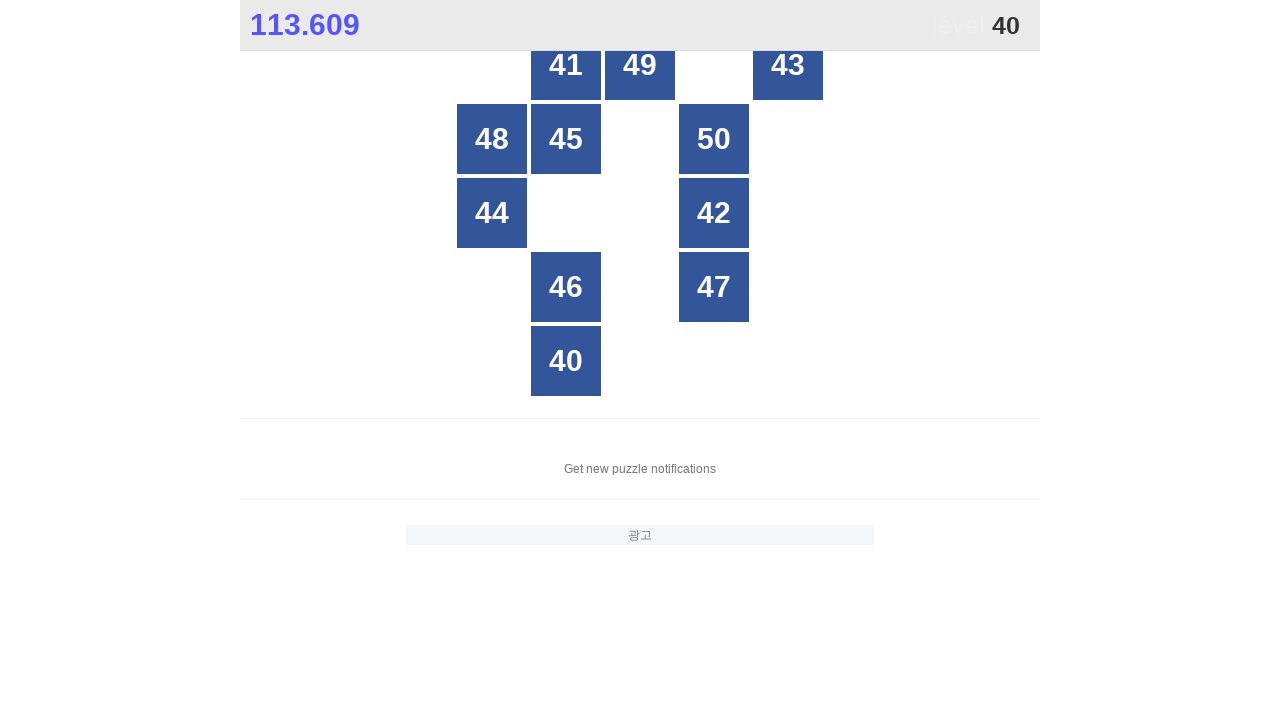

Checked button at index 9
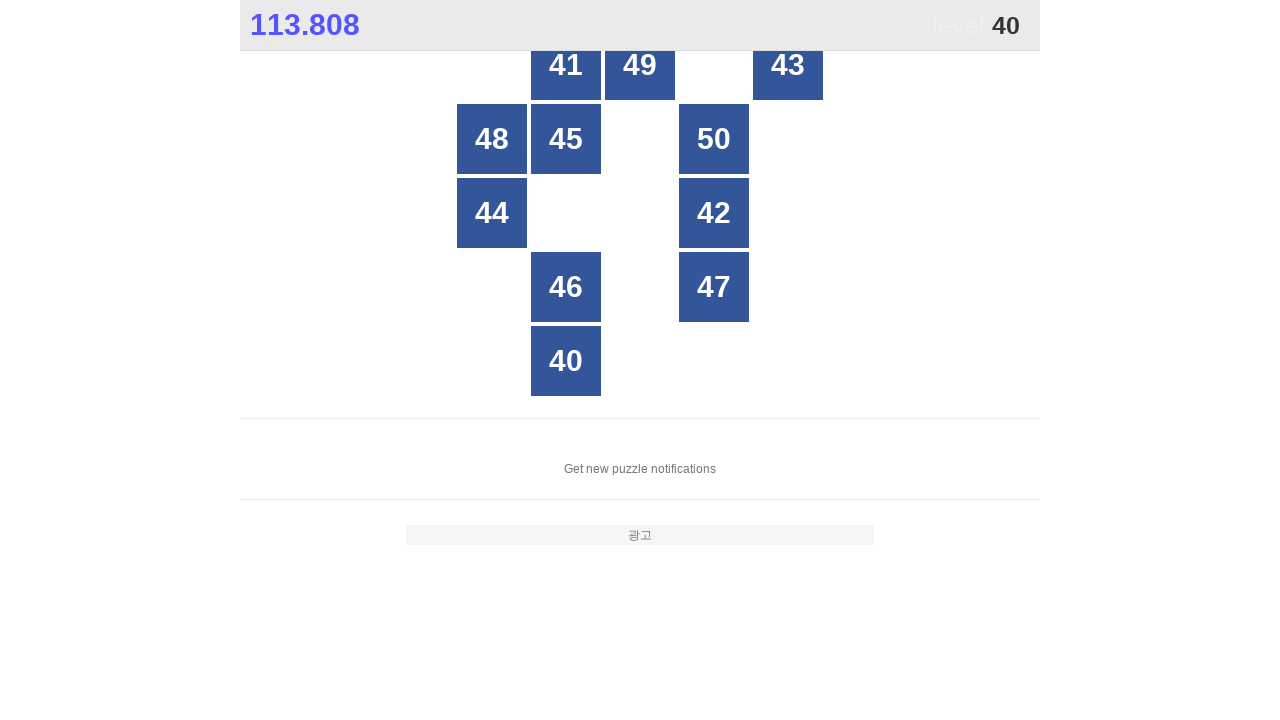

Checked button at index 10
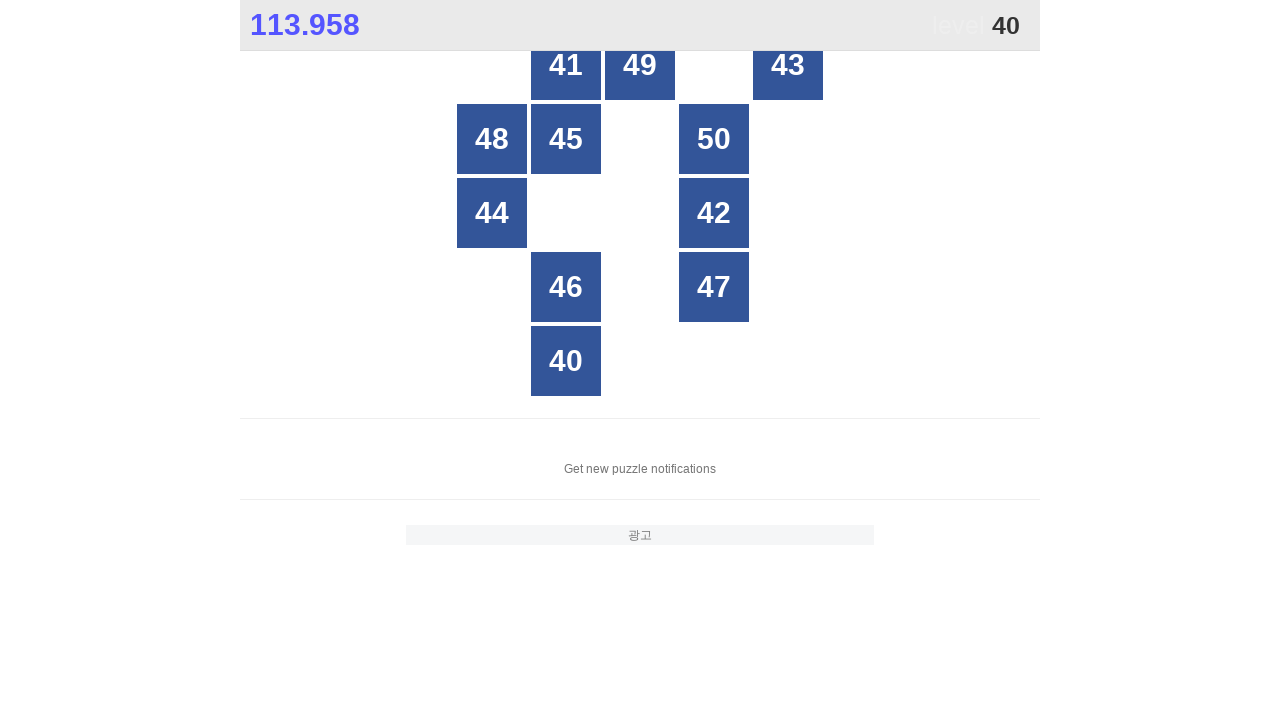

Checked button at index 11
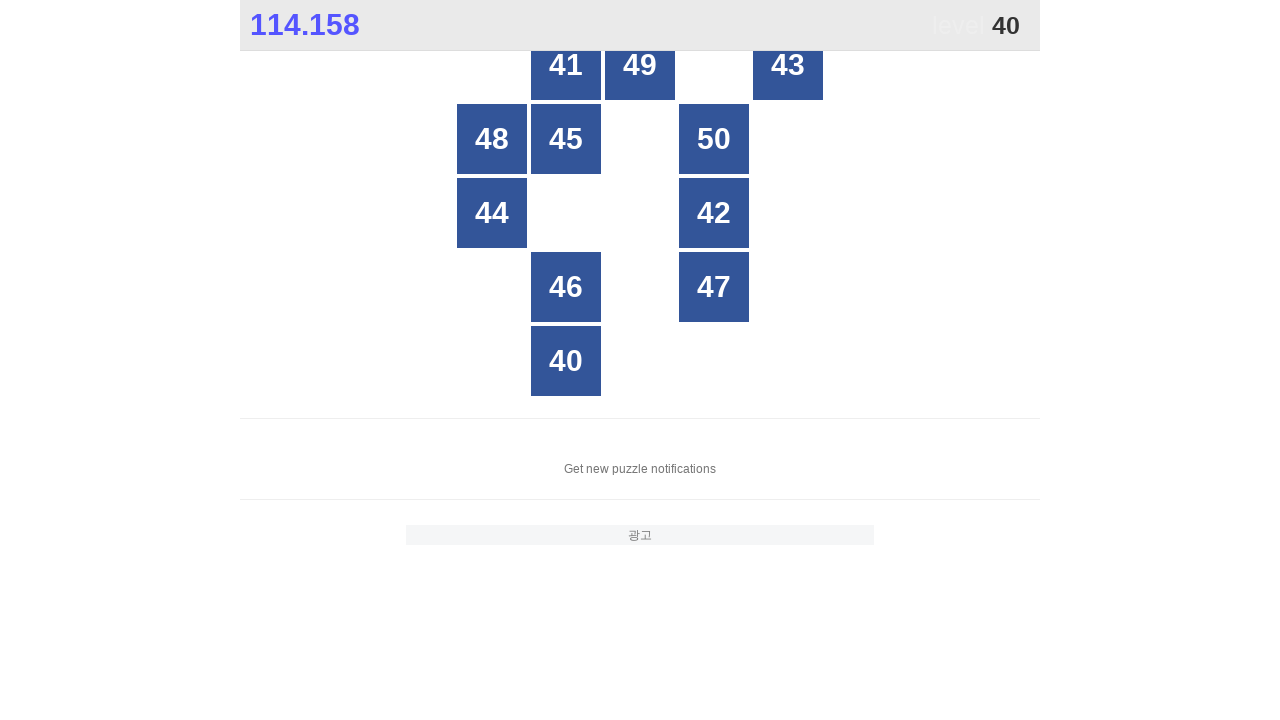

Checked button at index 12
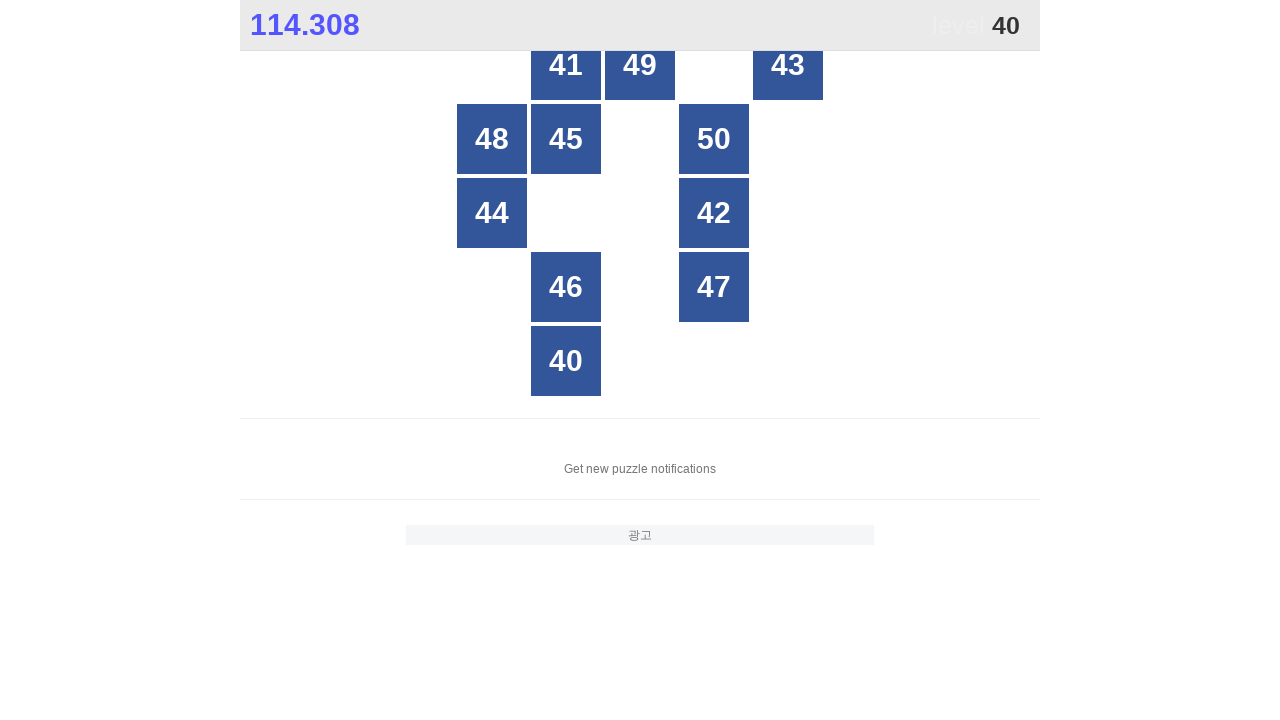

Checked button at index 13
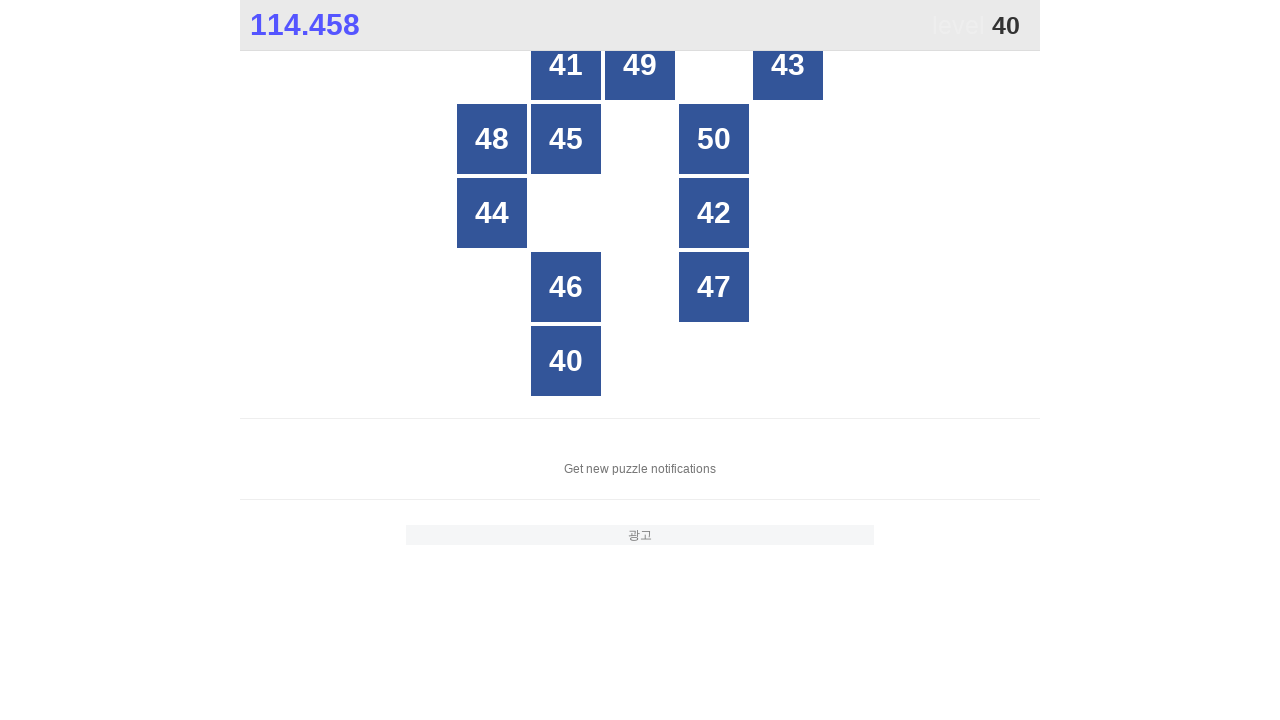

Checked button at index 14
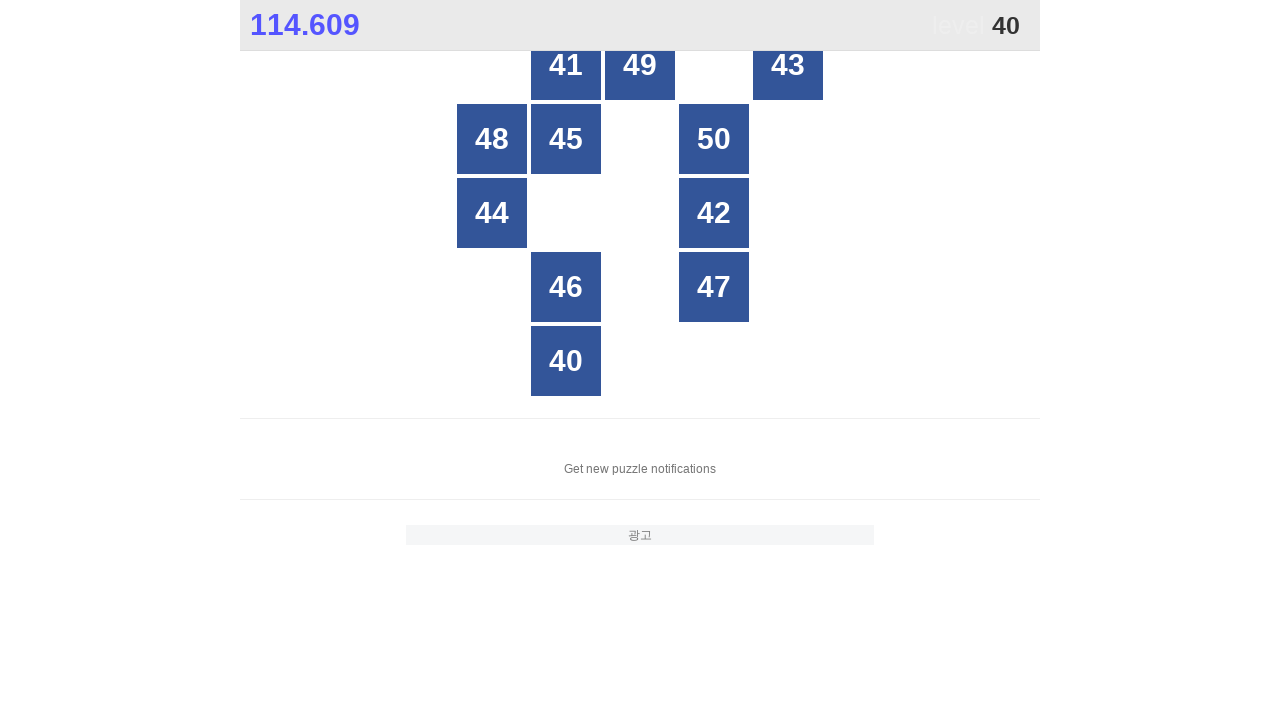

Checked button at index 15
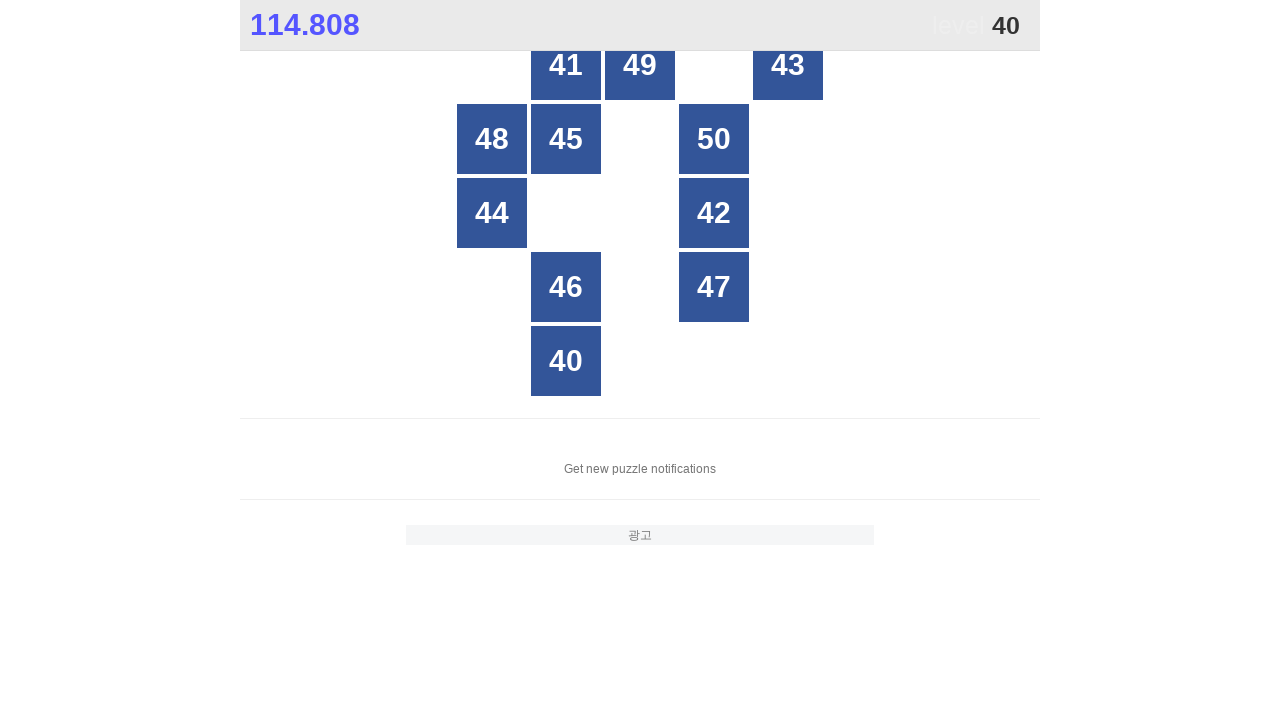

Checked button at index 16
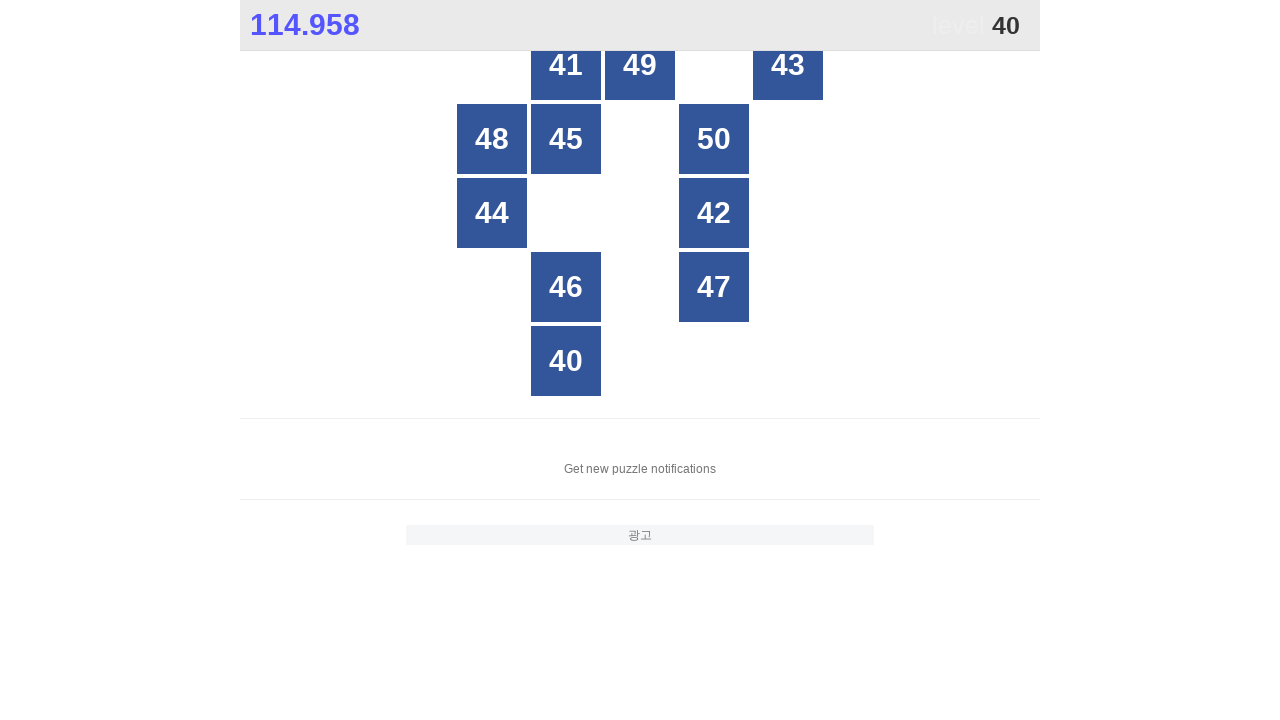

Checked button at index 17
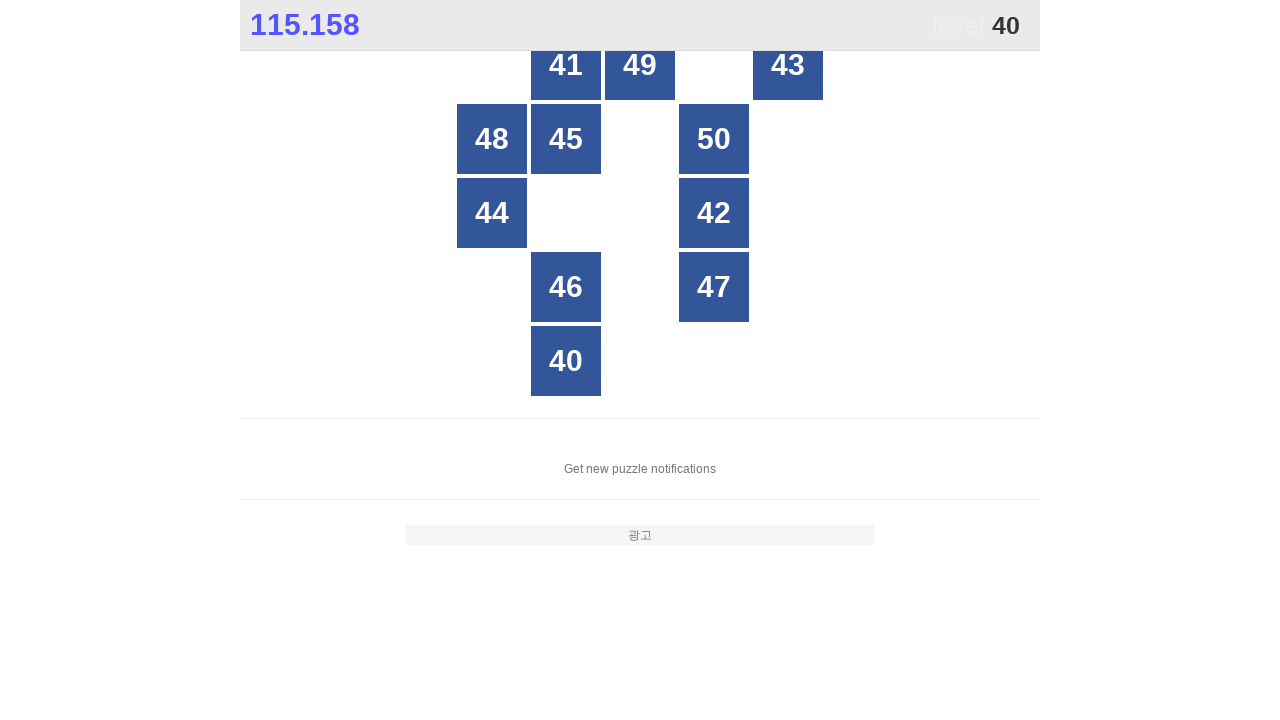

Checked button at index 18
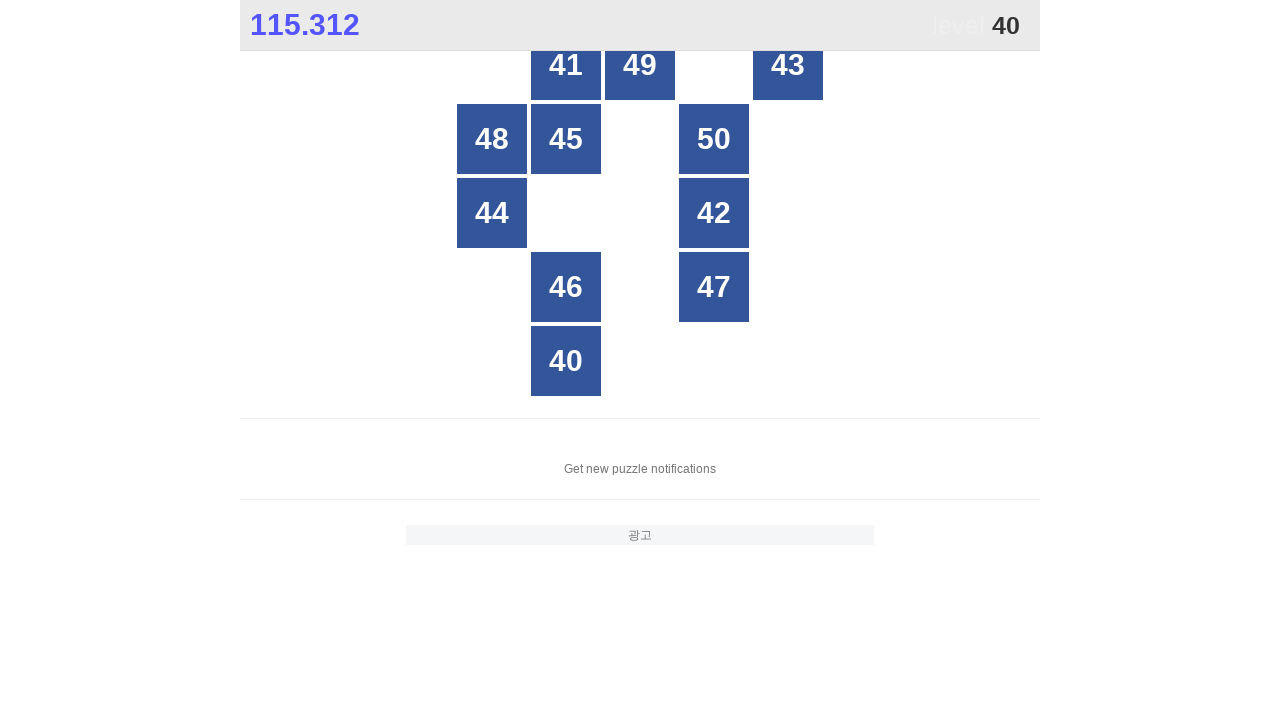

Checked button at index 19
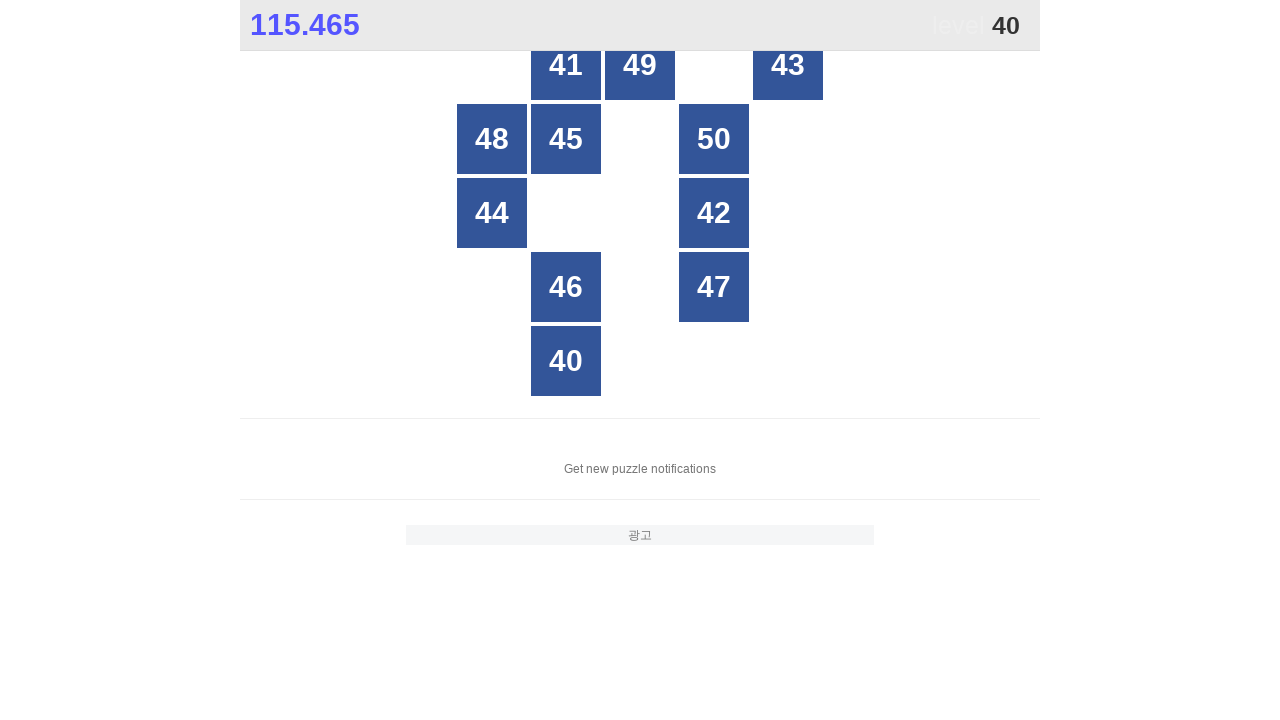

Checked button at index 20
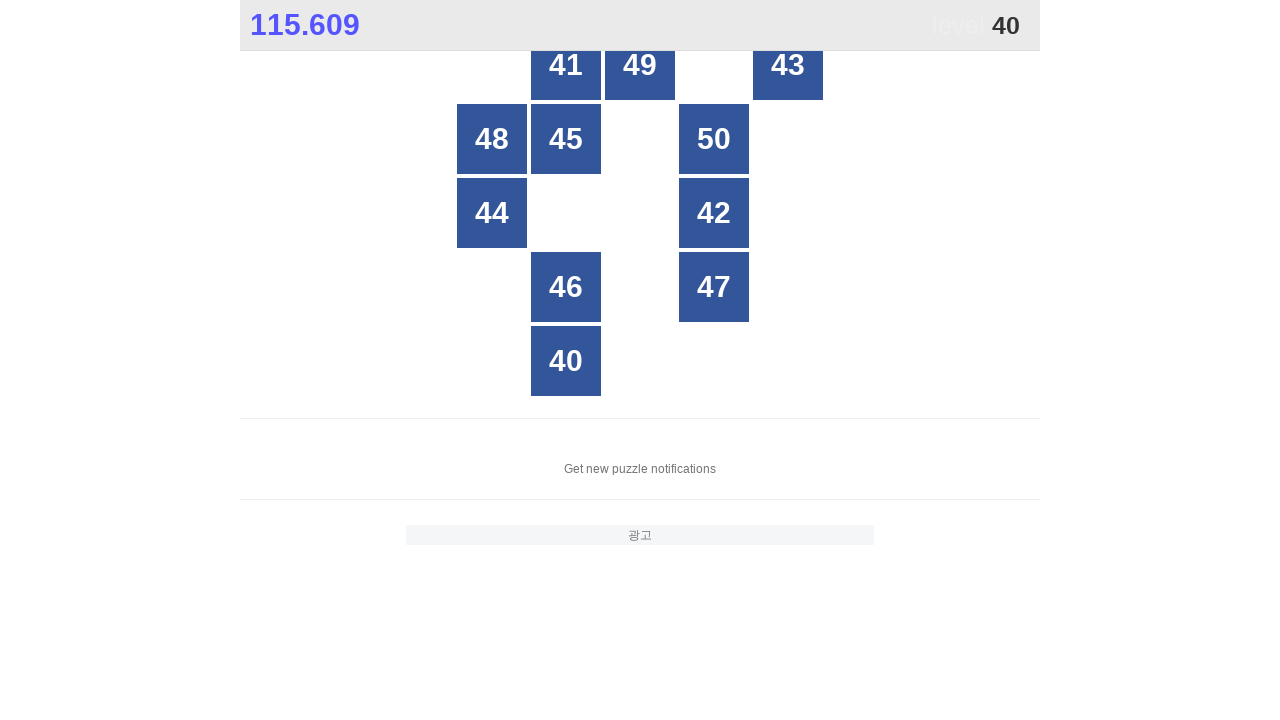

Checked button at index 21
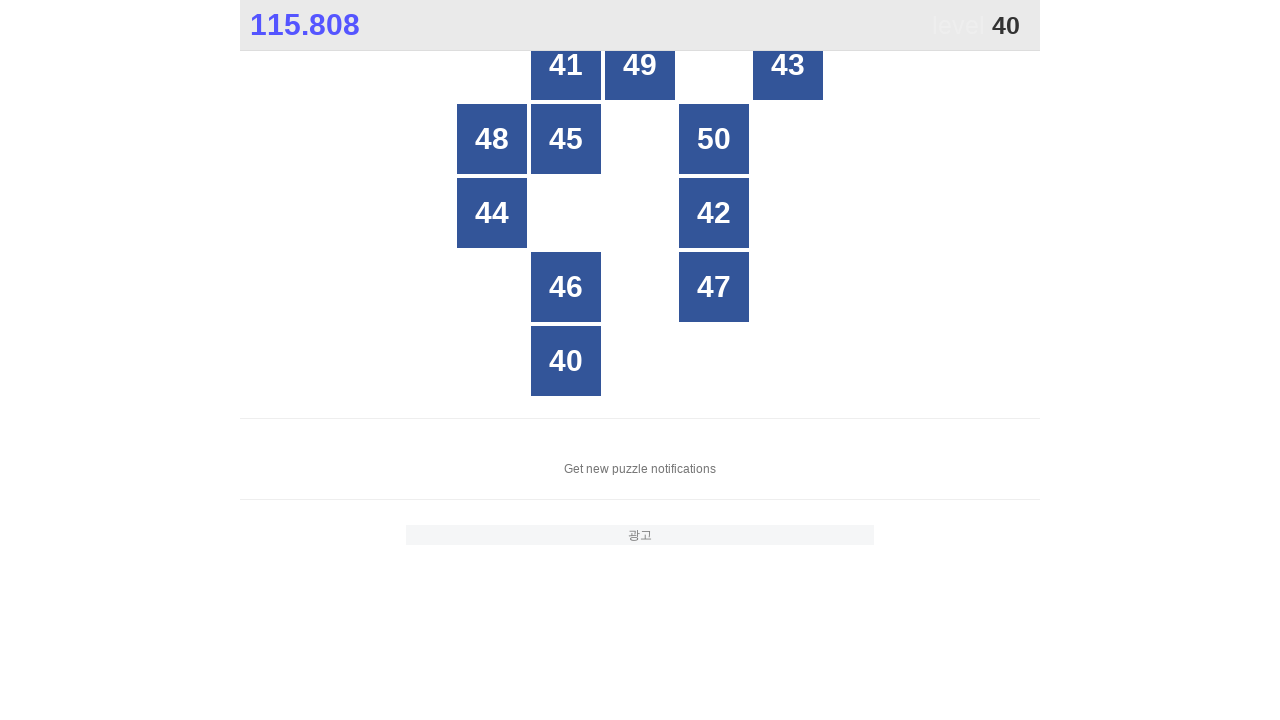

Clicked button number 40 at (566, 361) on xpath=//*[@id="grid"]/div >> nth=21
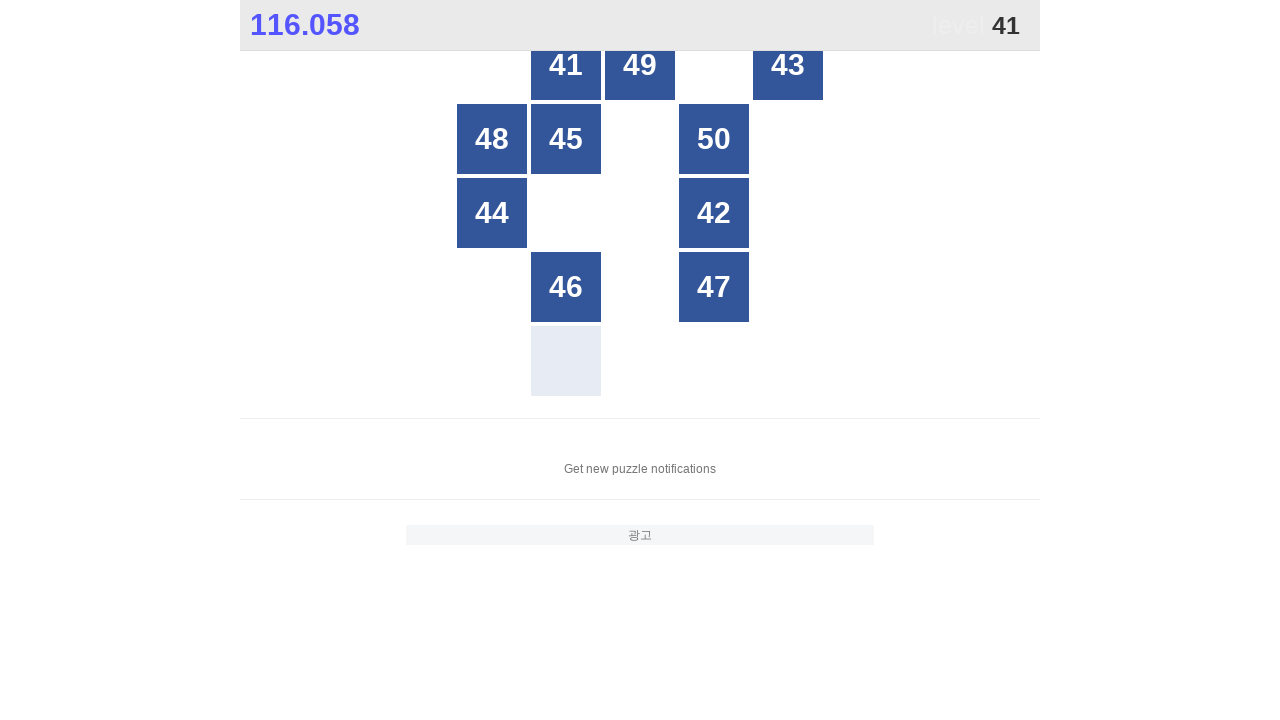

Located grid buttons for number 41
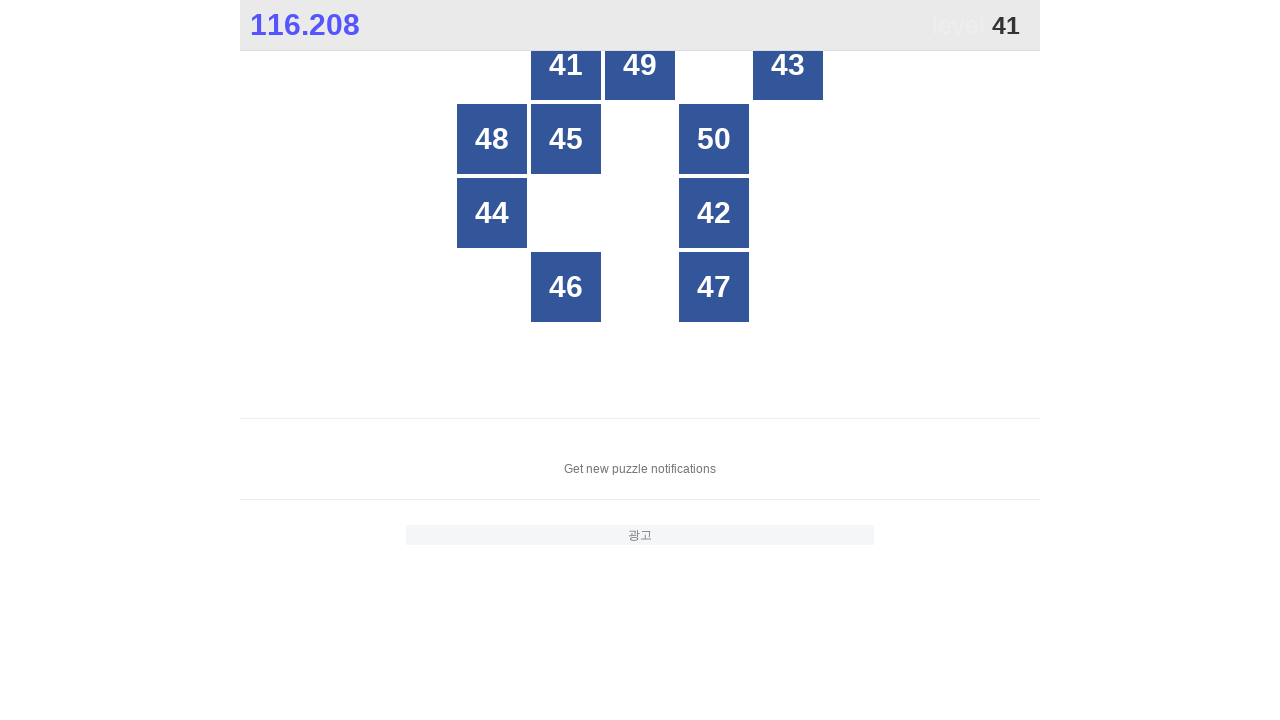

Counted 25 buttons in grid
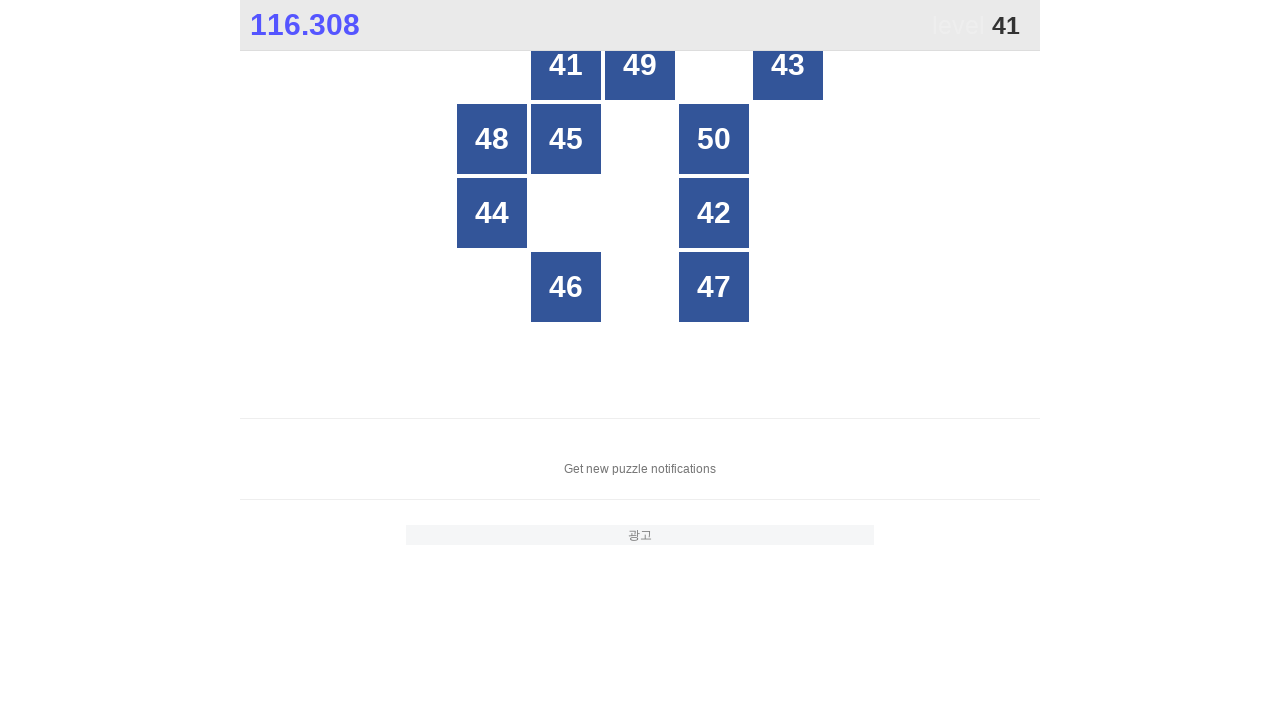

Checked button at index 0
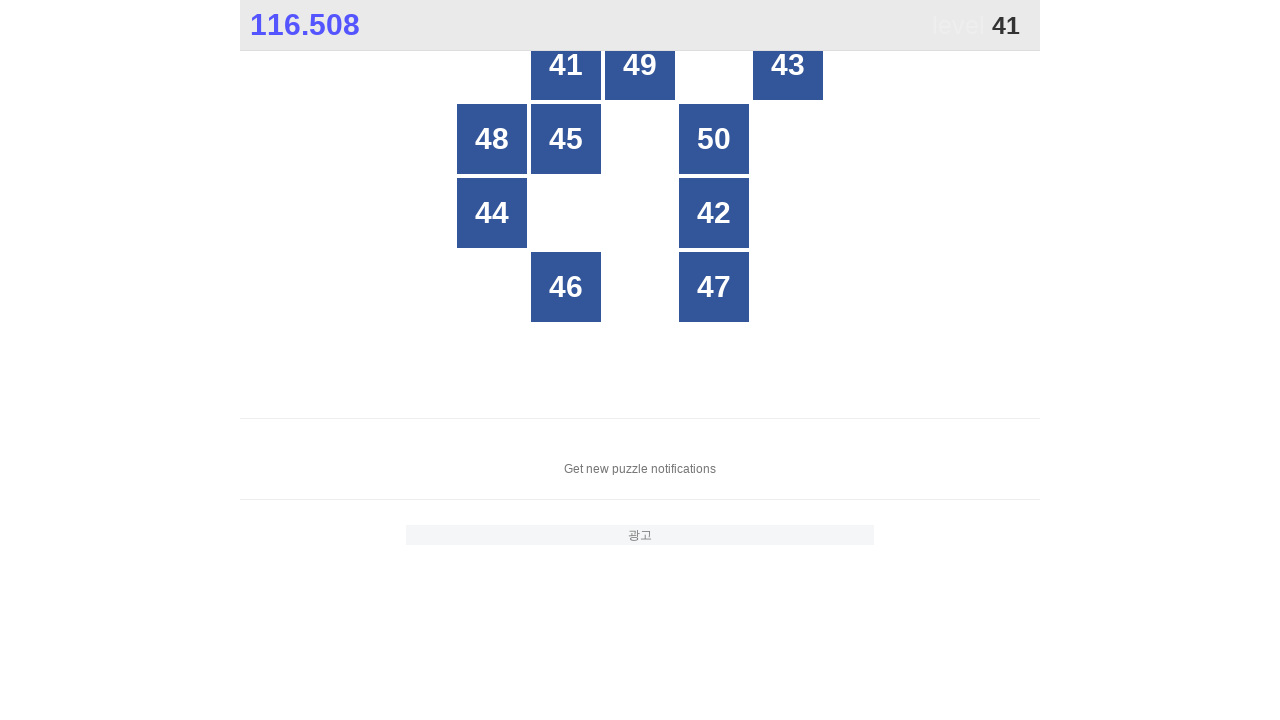

Checked button at index 1
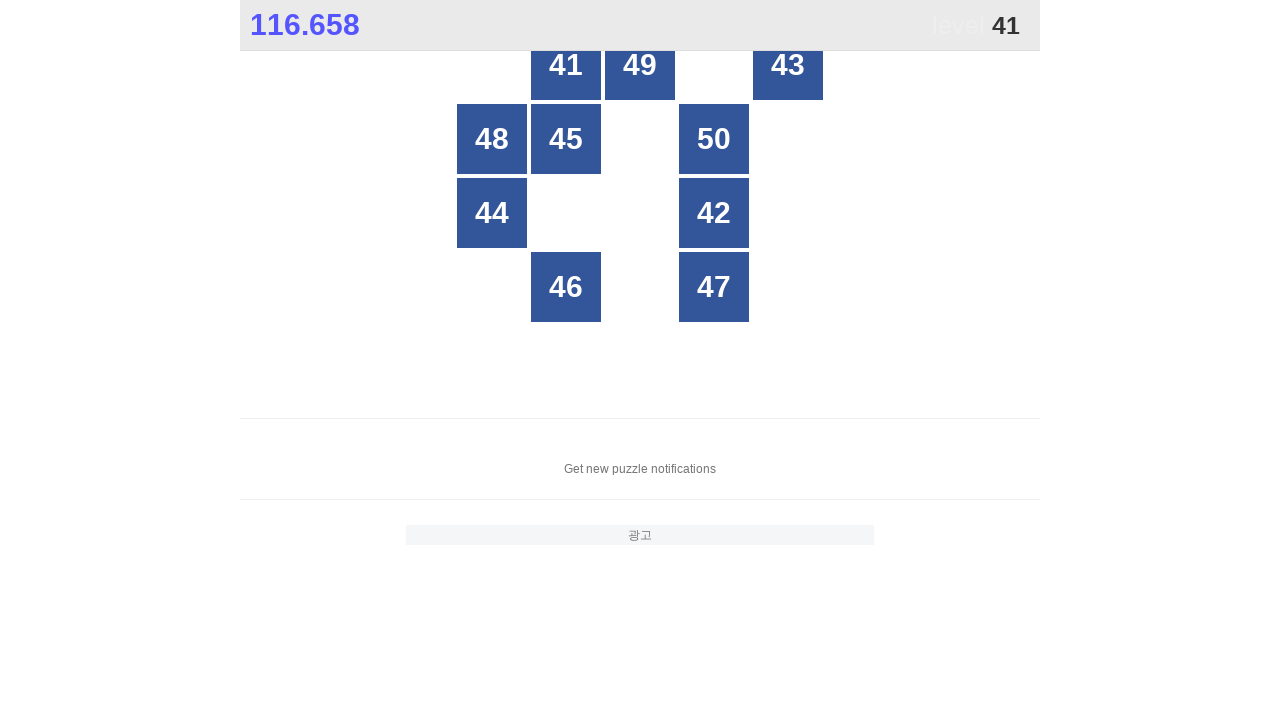

Clicked button number 41 at (566, 65) on xpath=//*[@id="grid"]/div >> nth=1
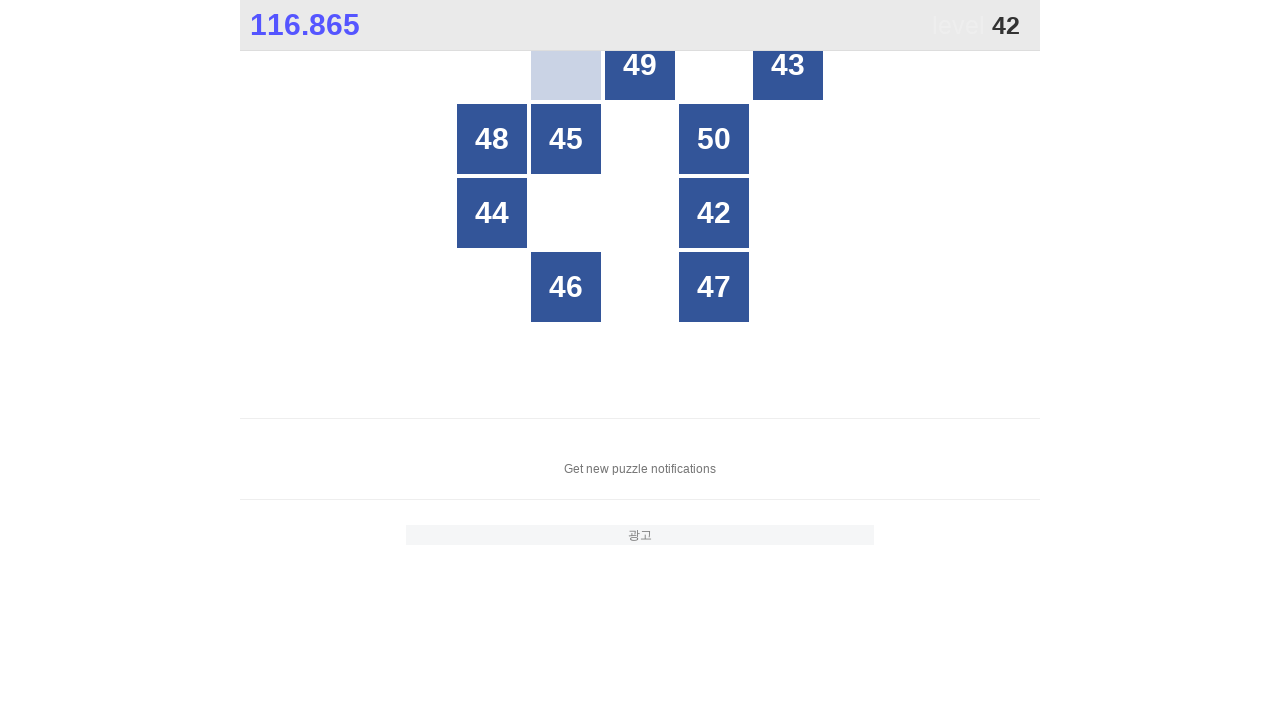

Located grid buttons for number 42
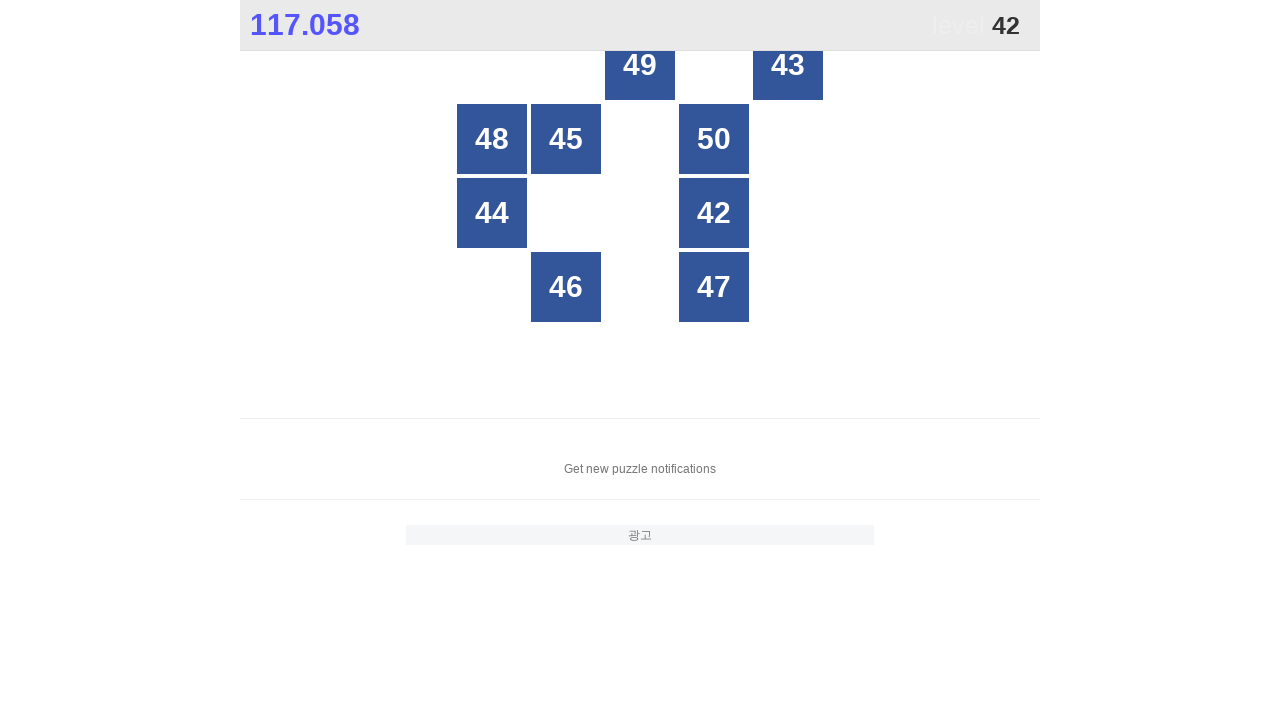

Counted 25 buttons in grid
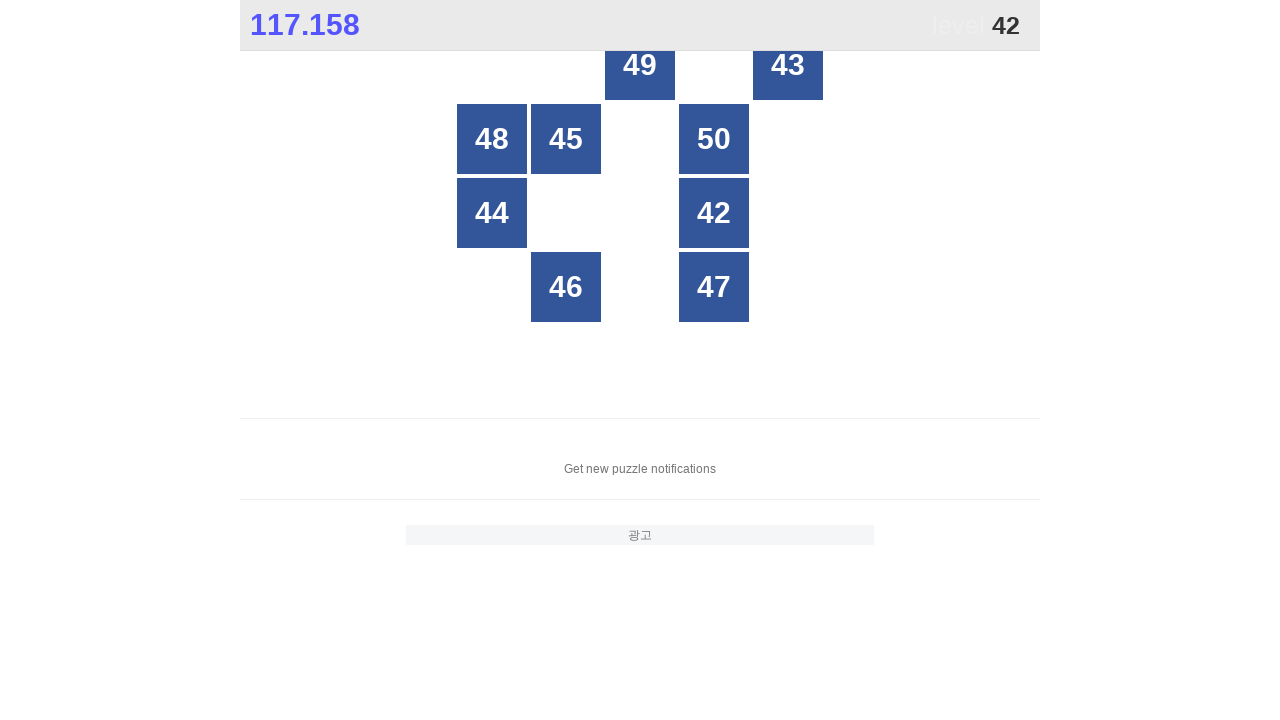

Checked button at index 0
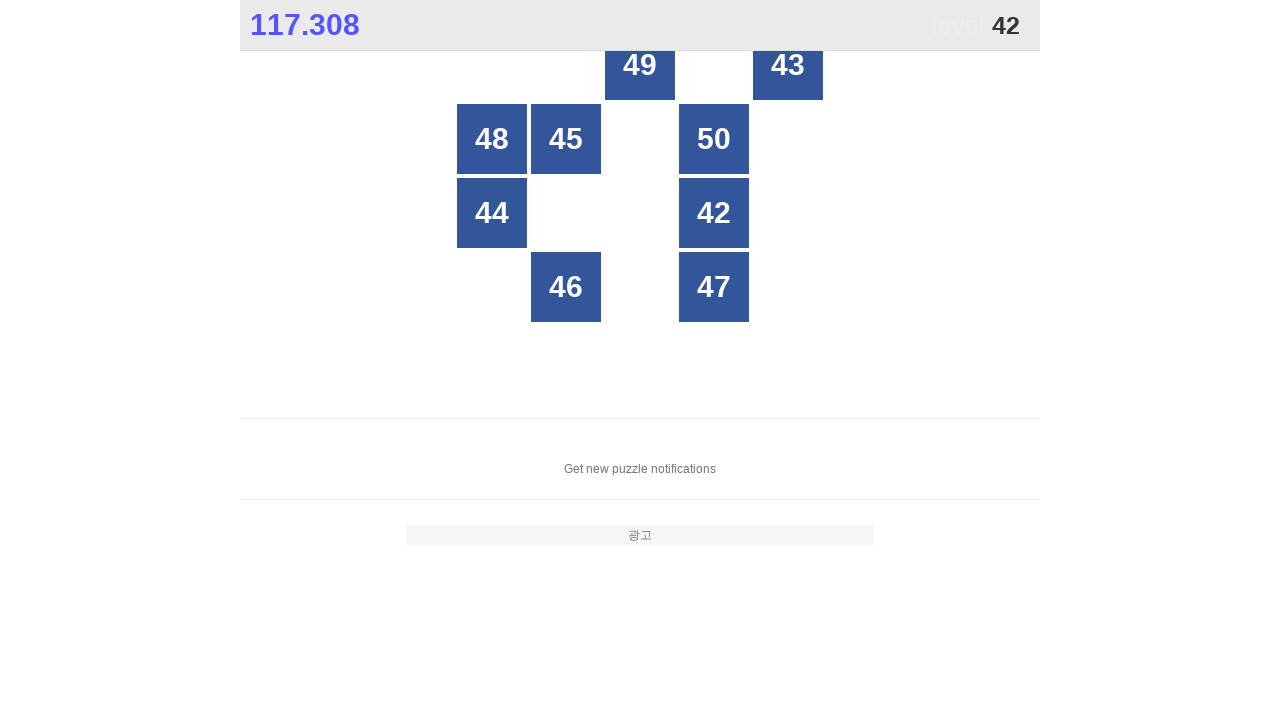

Checked button at index 1
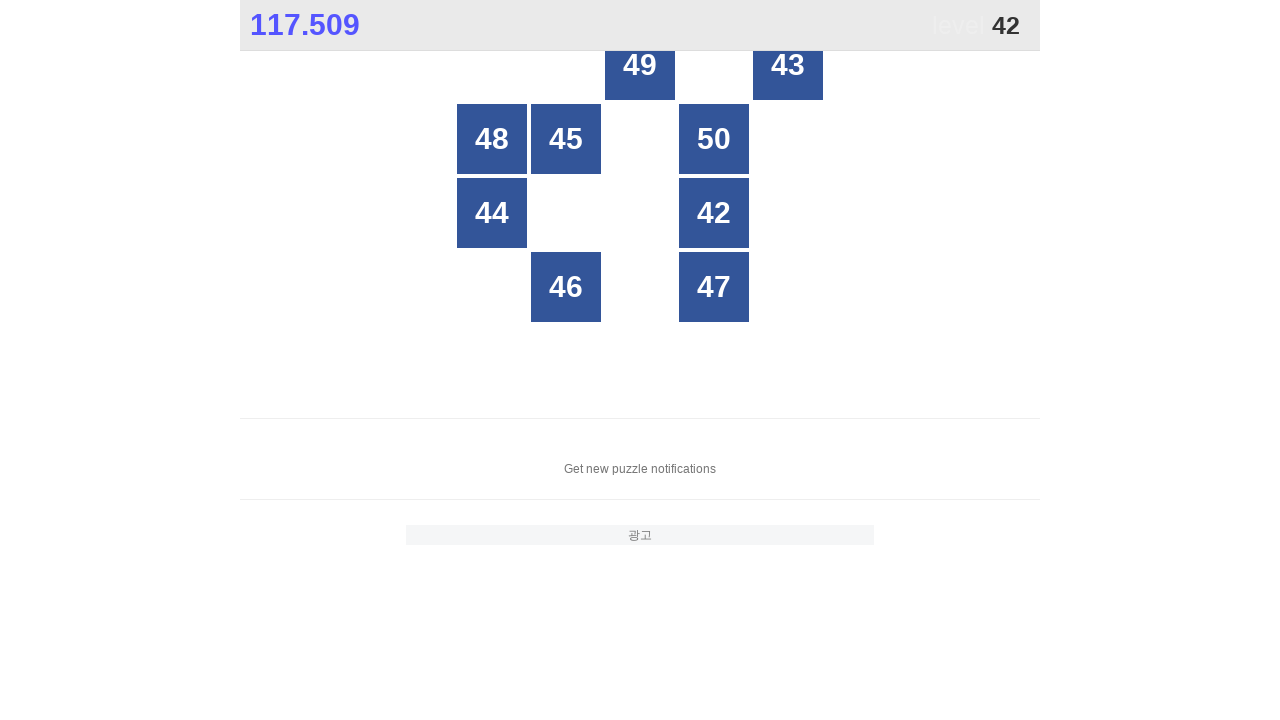

Checked button at index 2
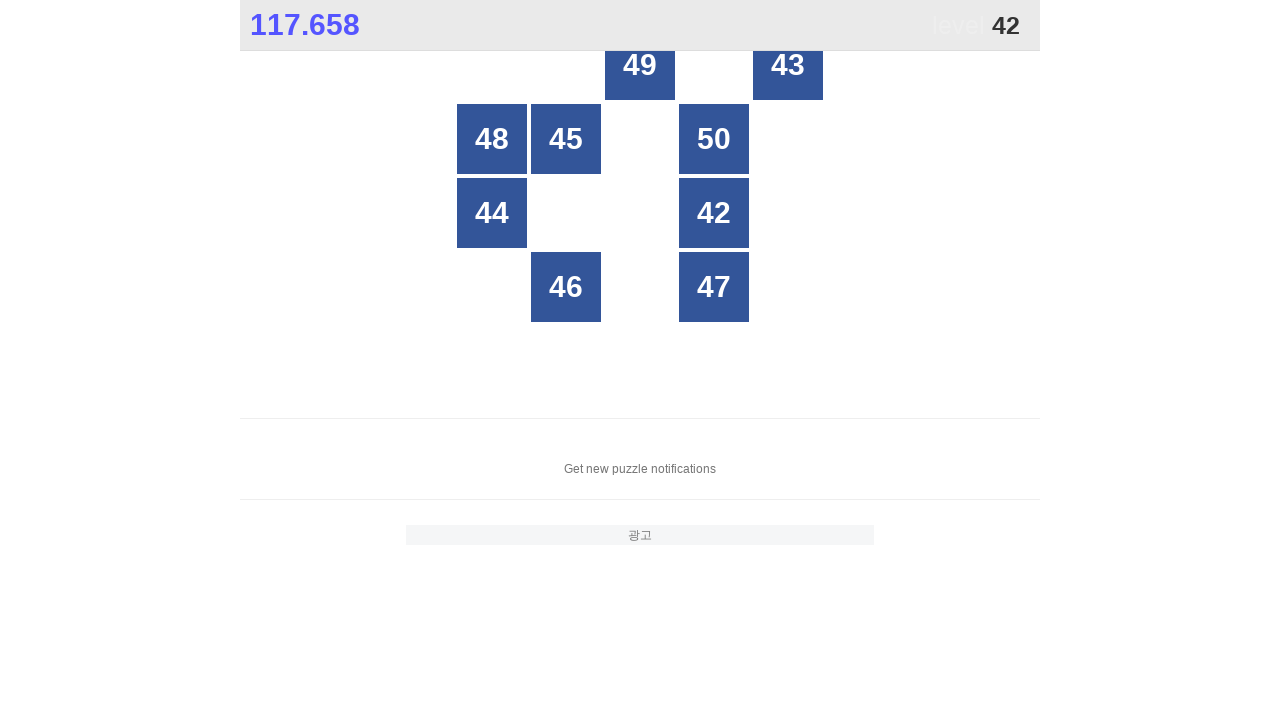

Checked button at index 3
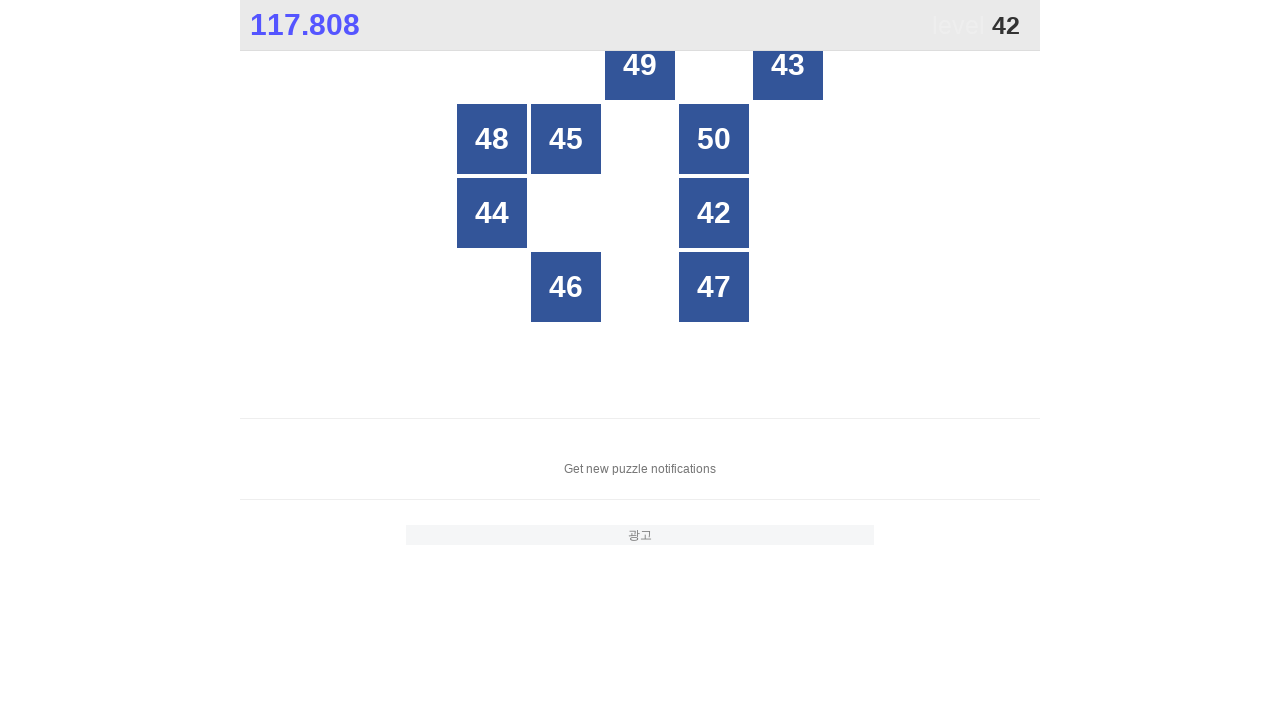

Checked button at index 4
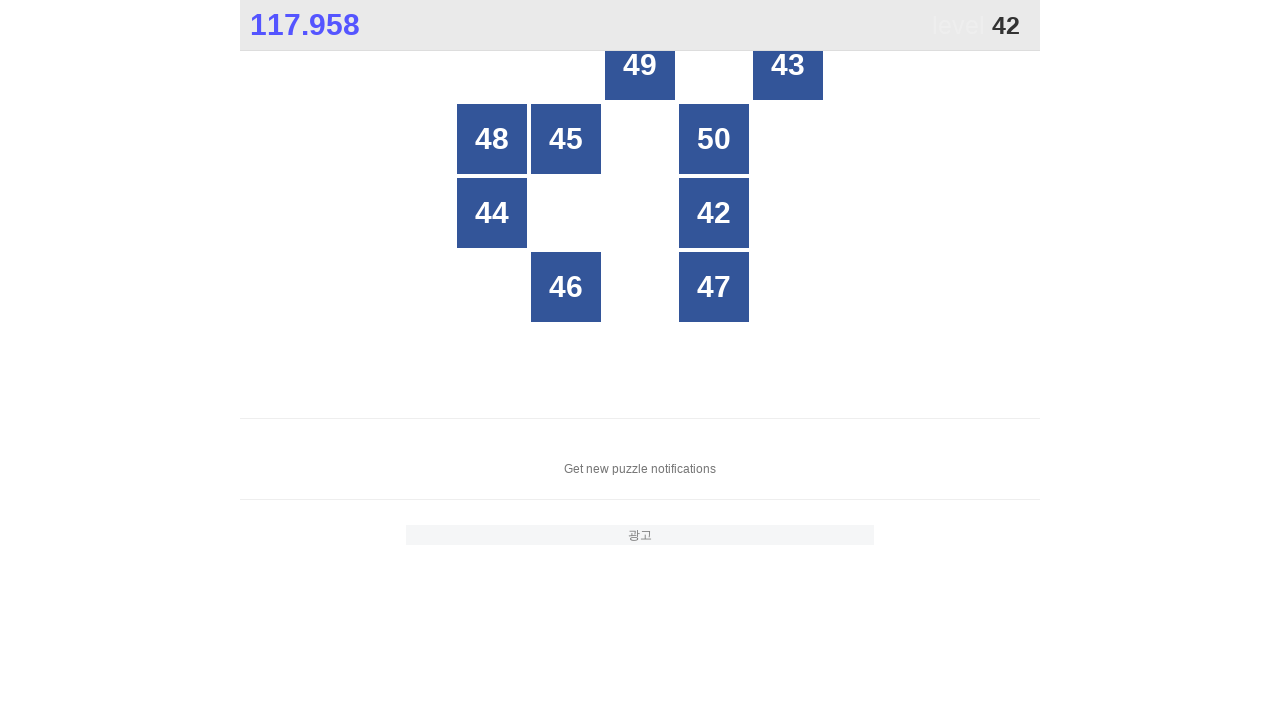

Checked button at index 5
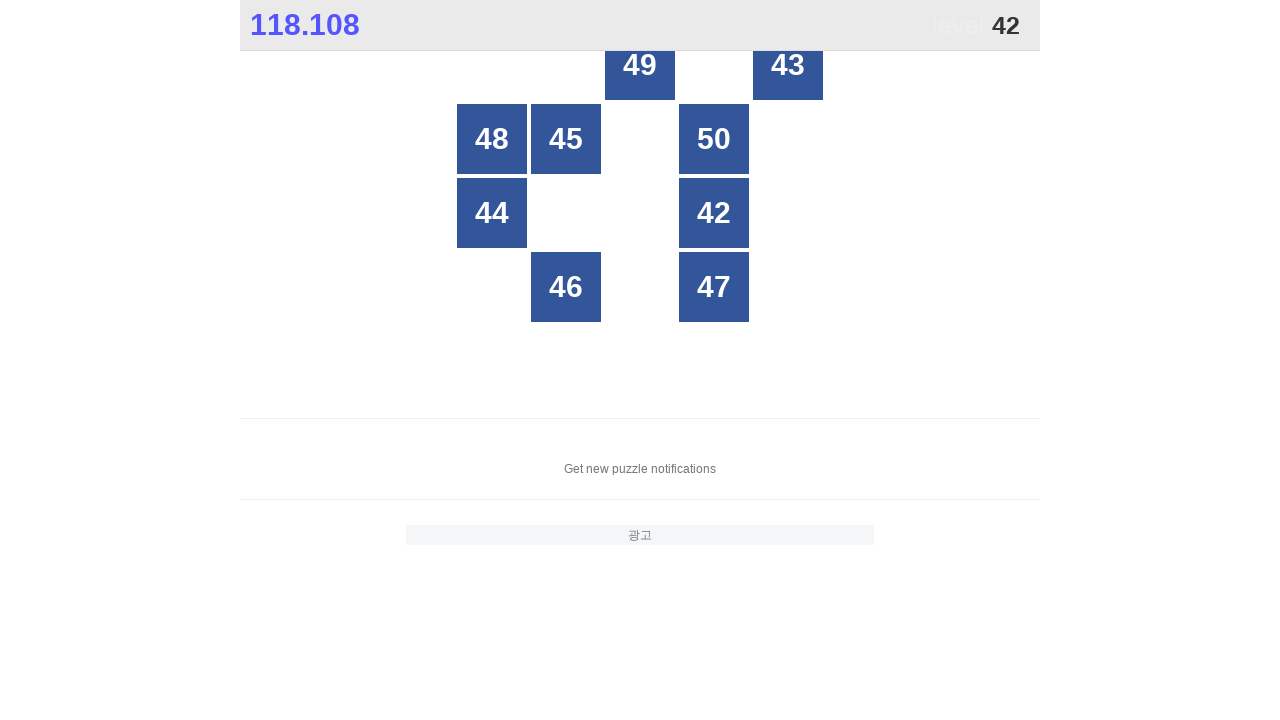

Checked button at index 6
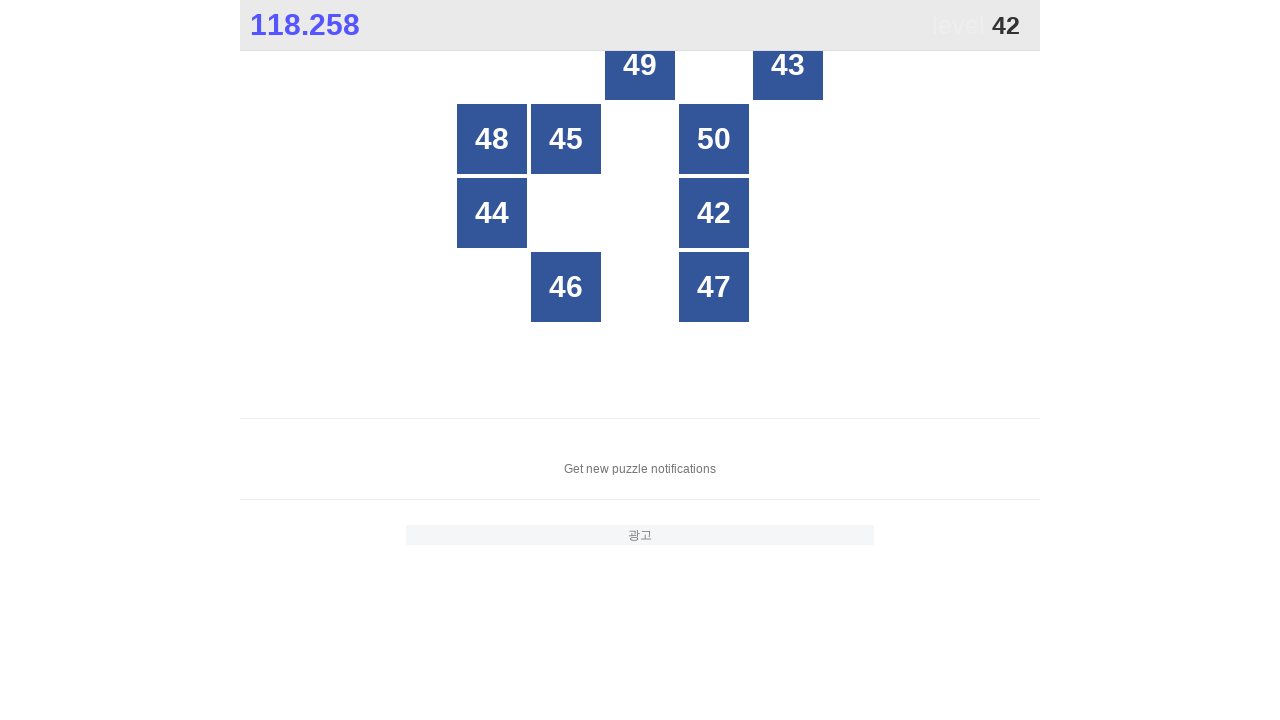

Checked button at index 7
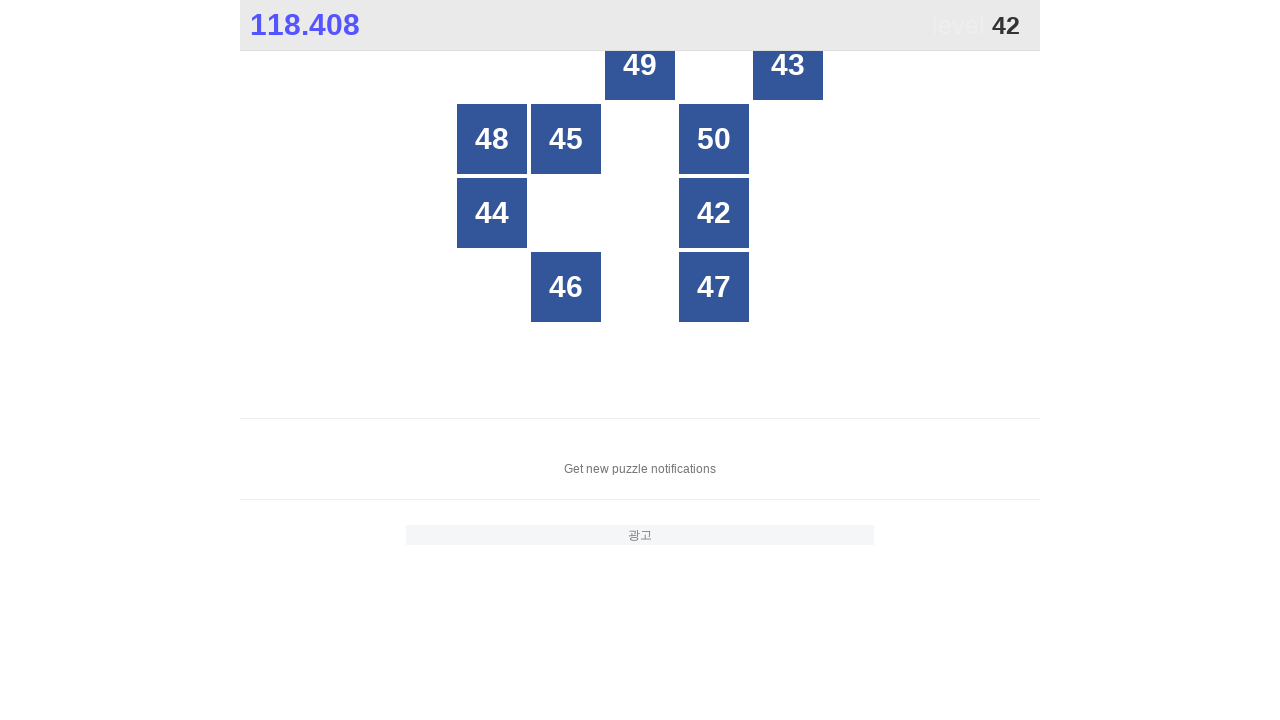

Checked button at index 8
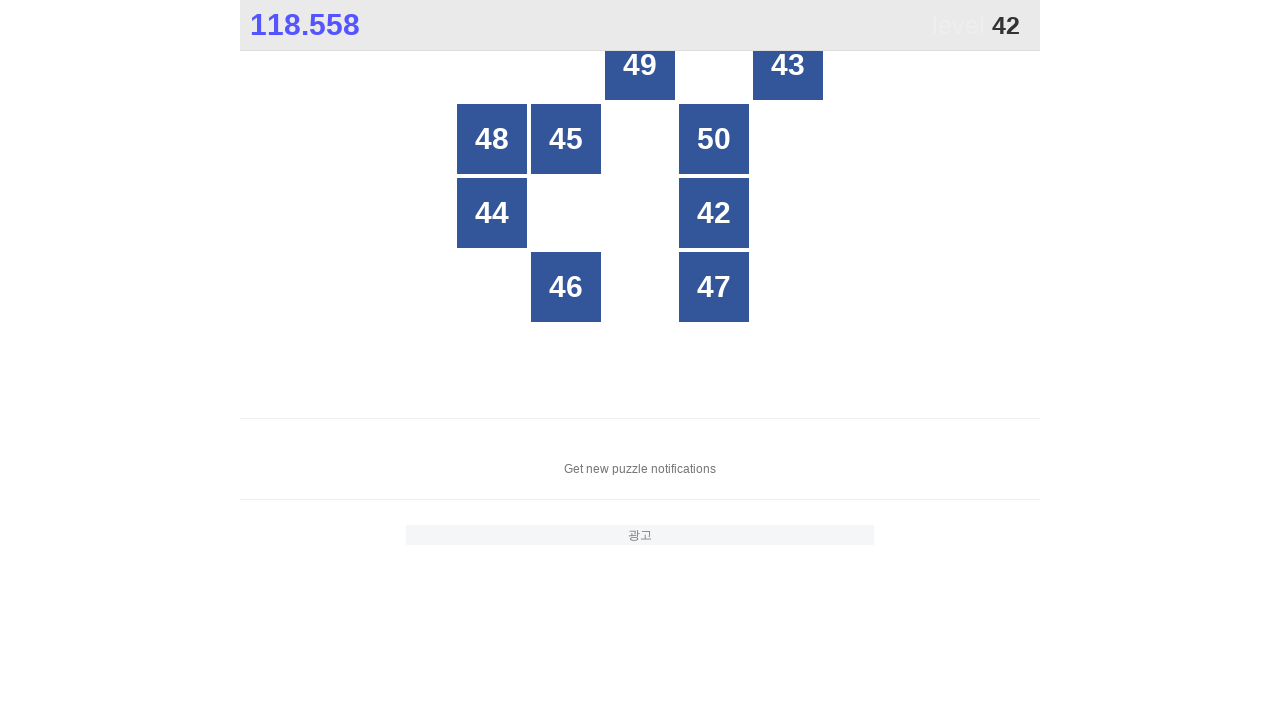

Checked button at index 9
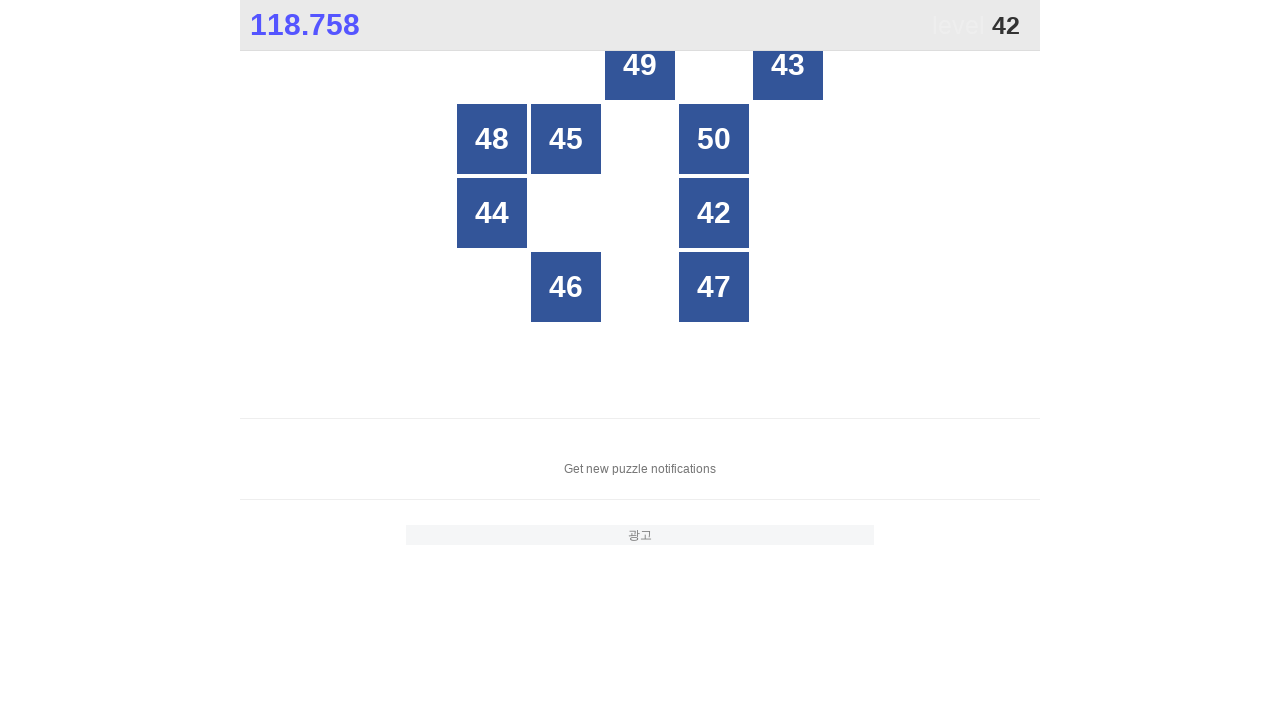

Checked button at index 10
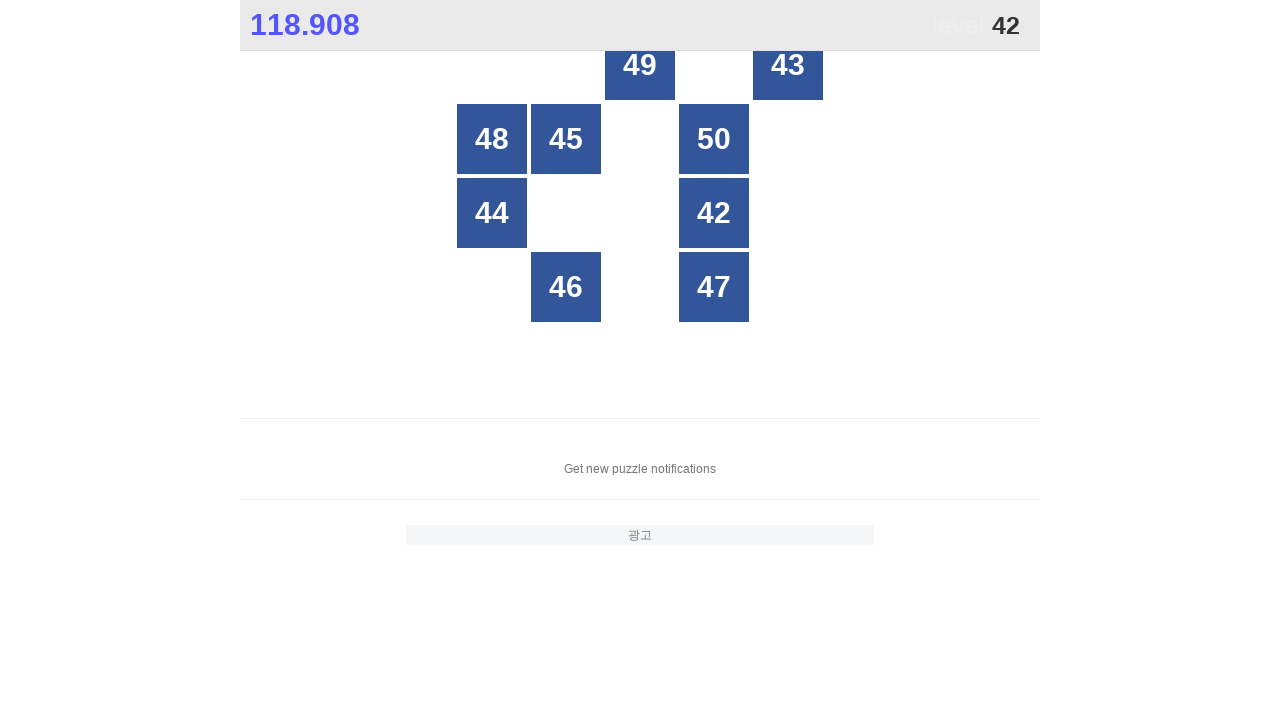

Checked button at index 11
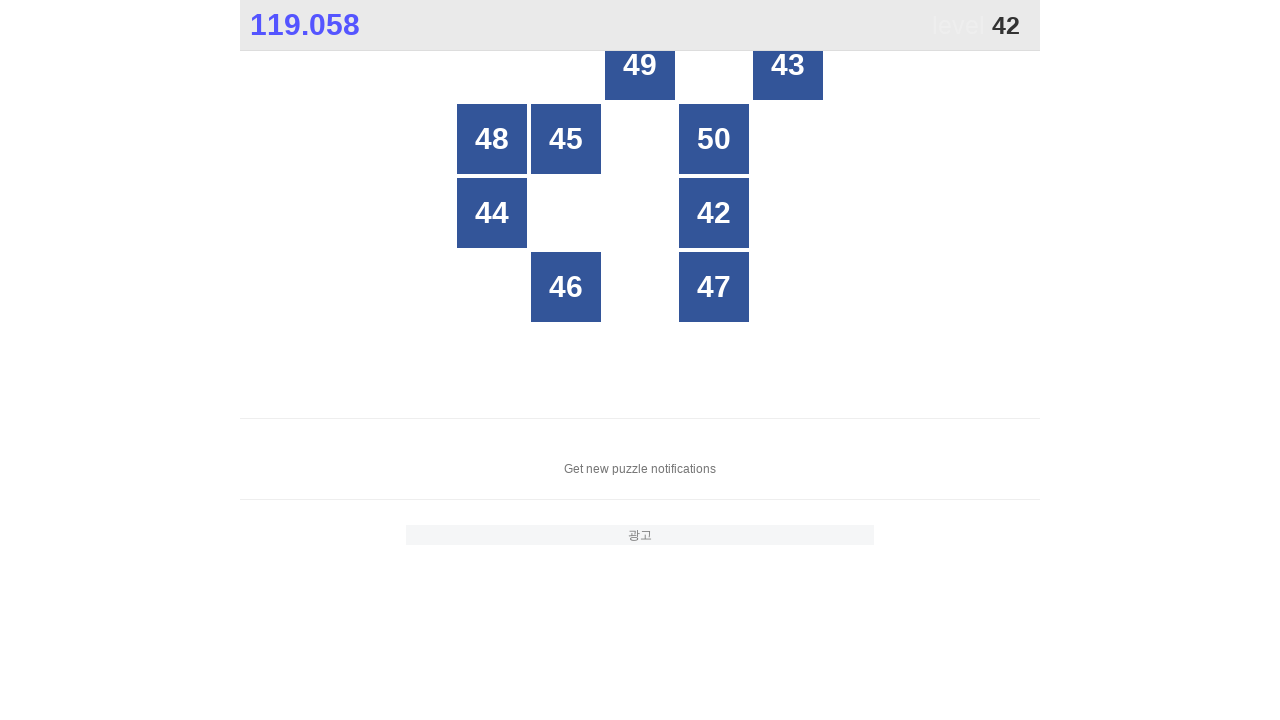

Checked button at index 12
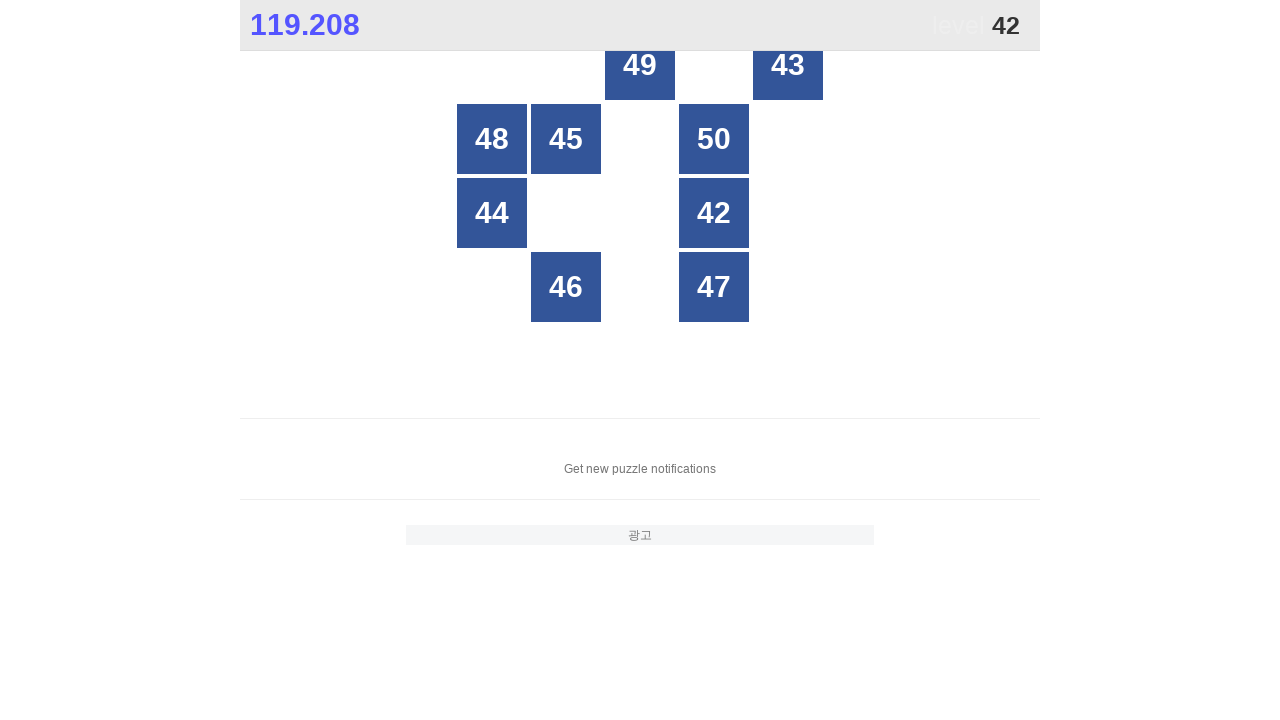

Checked button at index 13
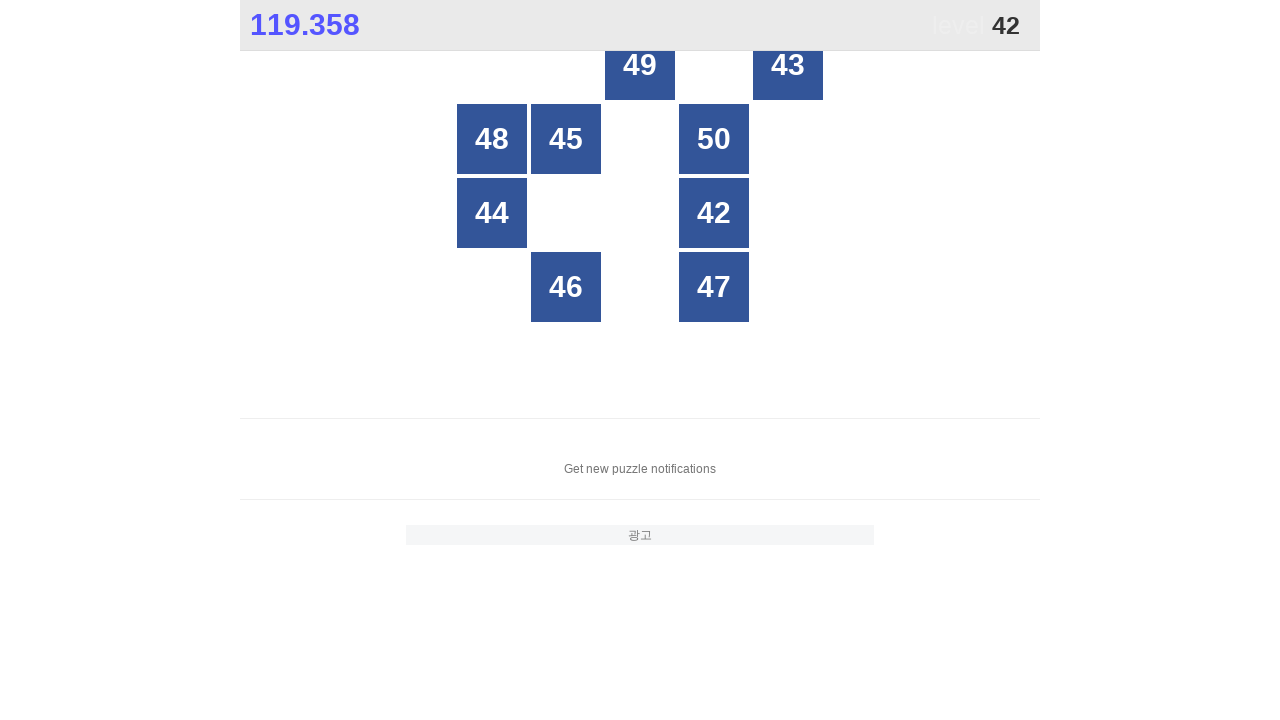

Clicked button number 42 at (714, 213) on xpath=//*[@id="grid"]/div >> nth=13
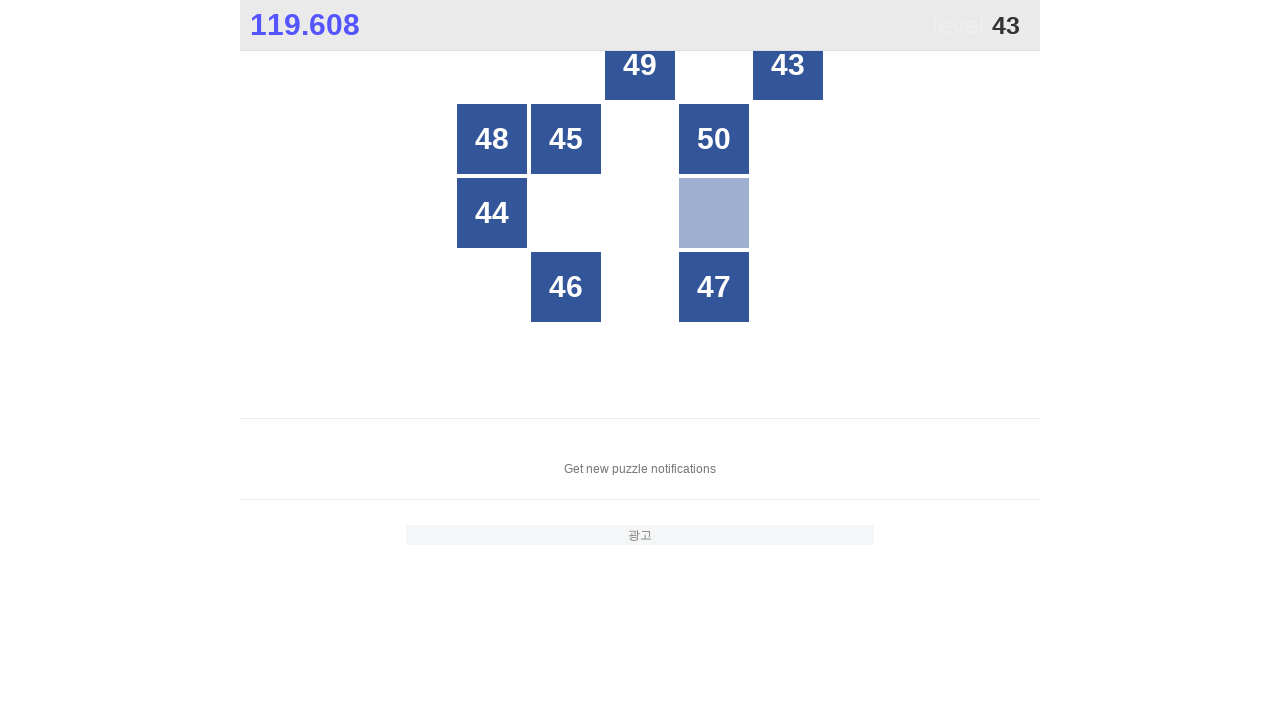

Located grid buttons for number 43
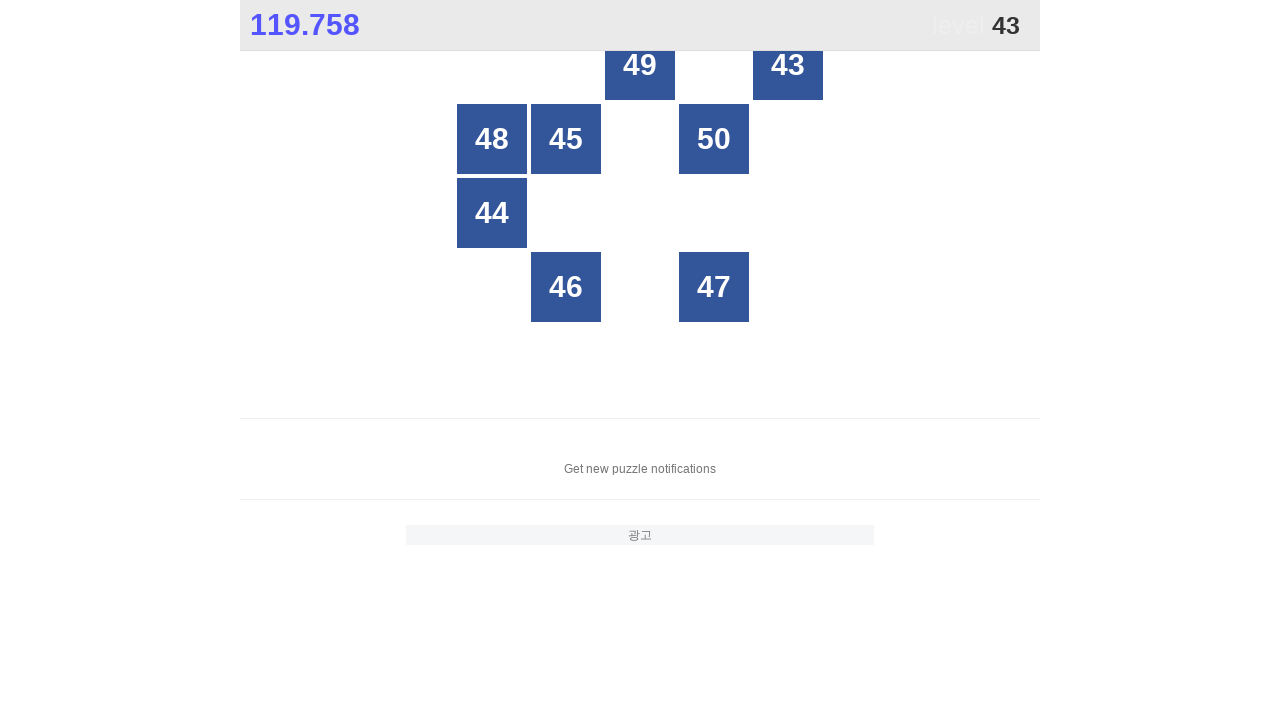

Counted 25 buttons in grid
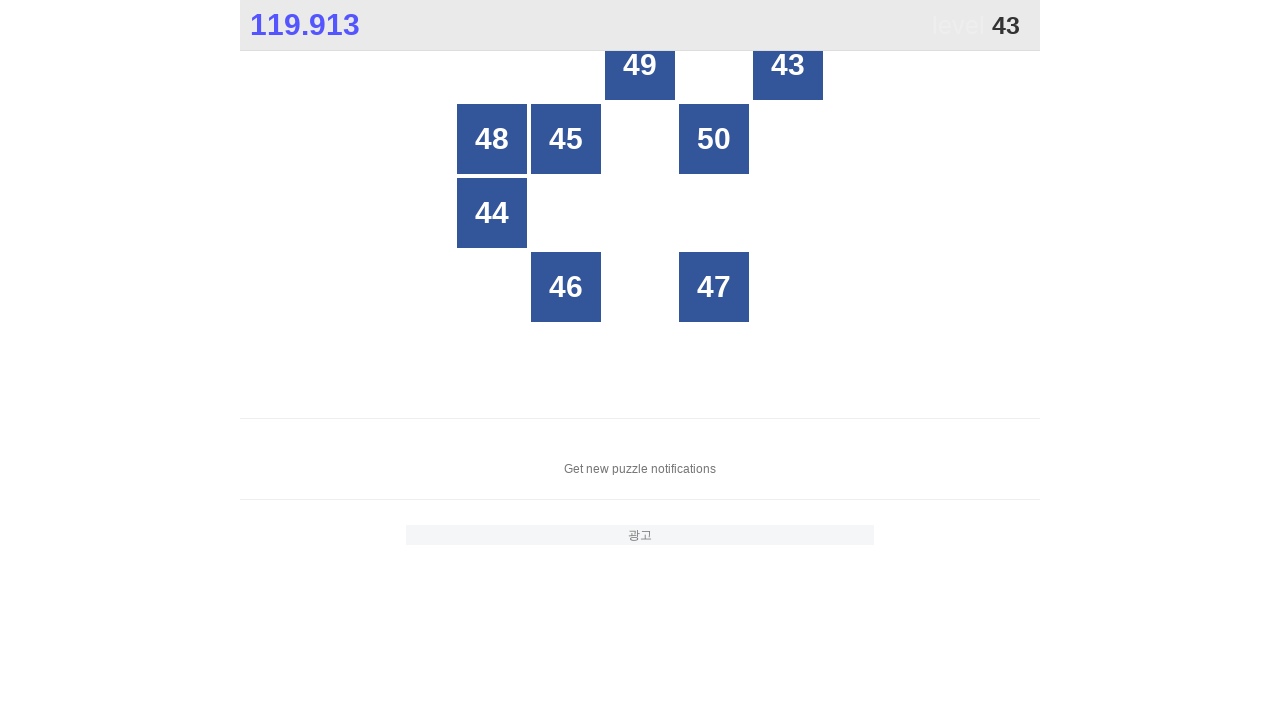

Checked button at index 0
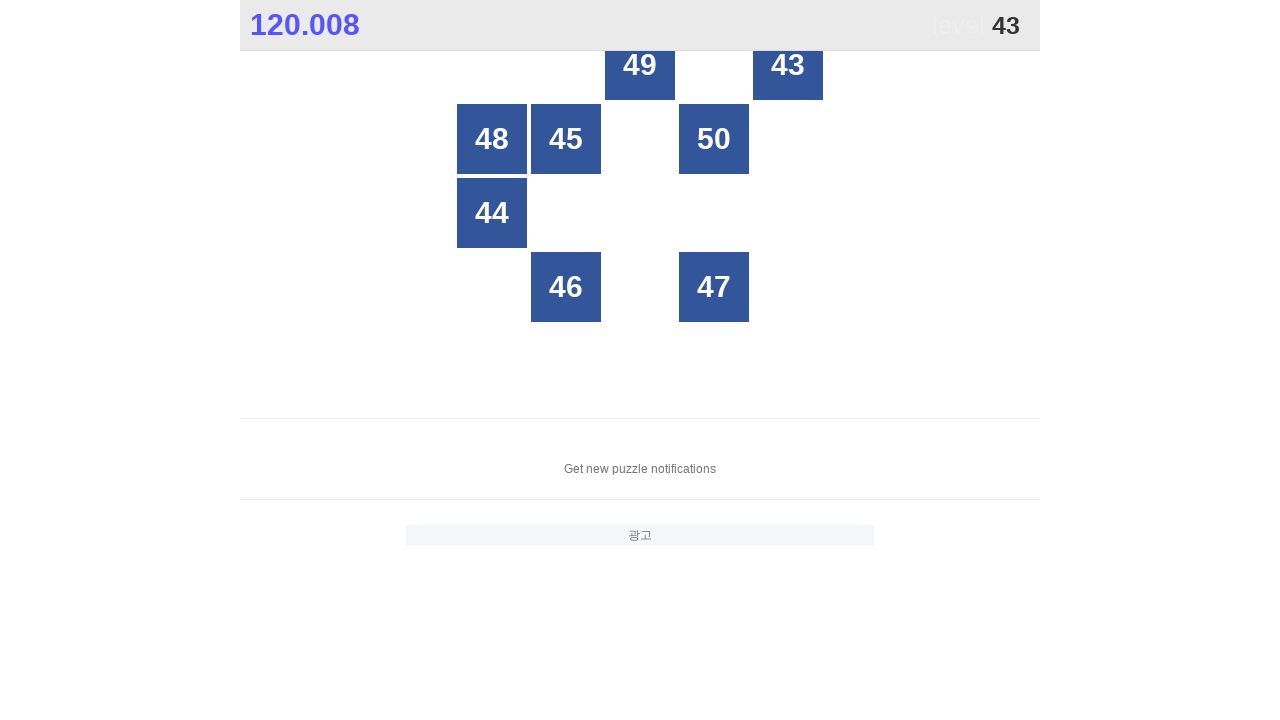

Checked button at index 1
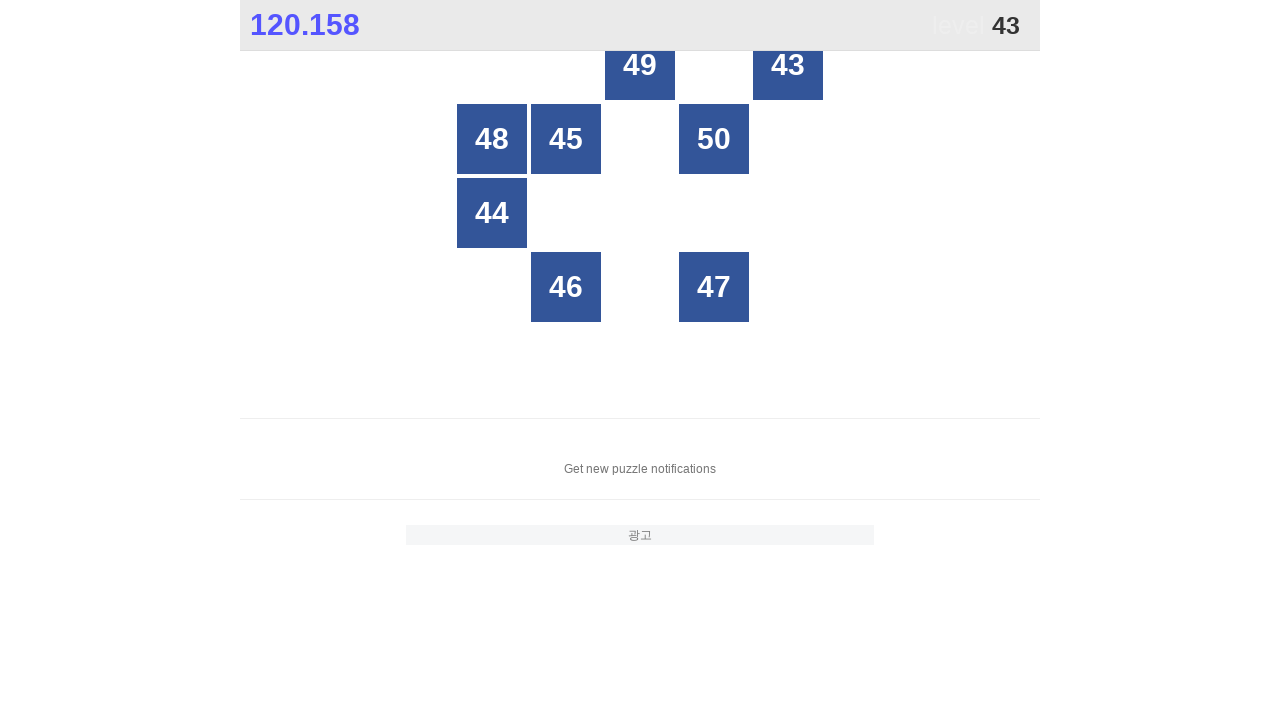

Checked button at index 2
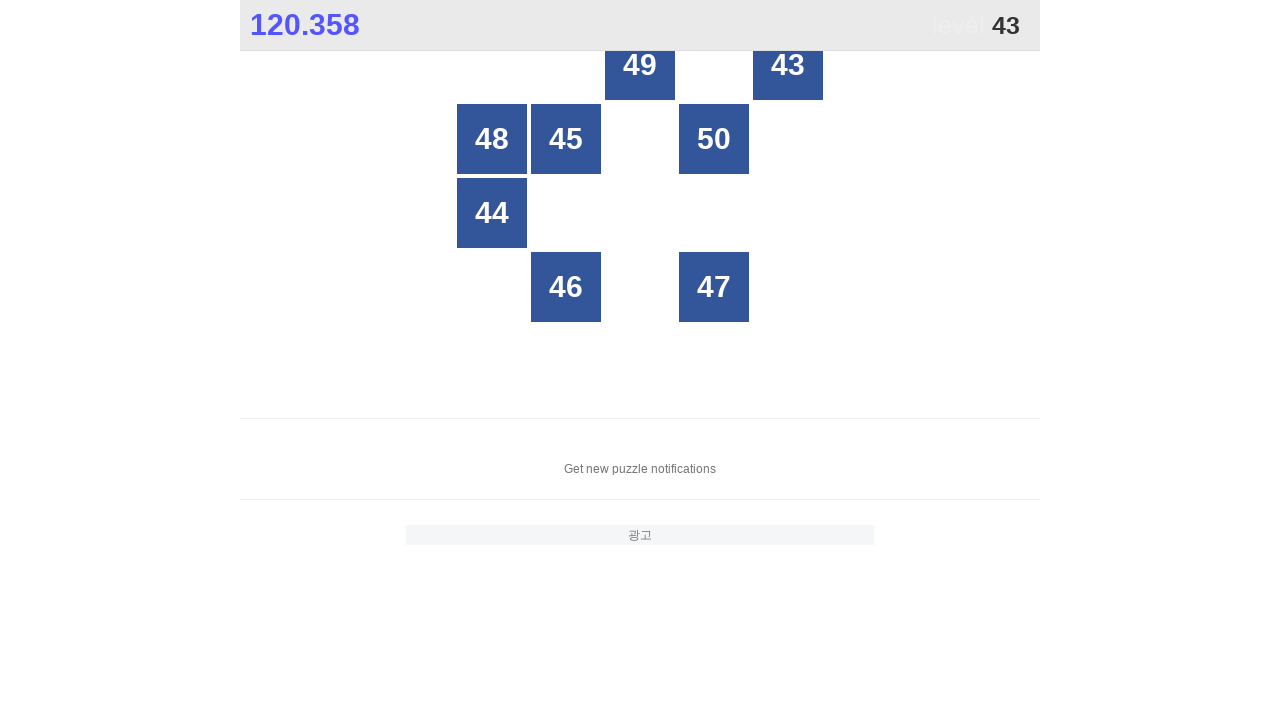

Checked button at index 3
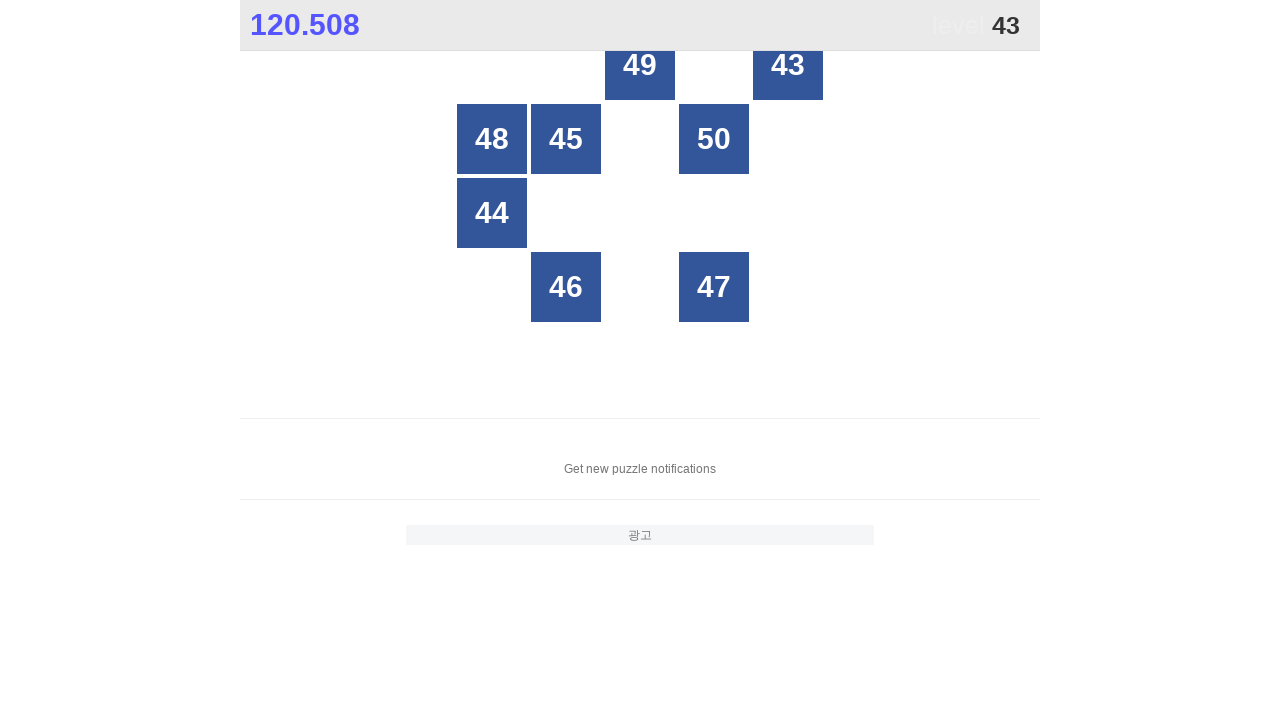

Checked button at index 4
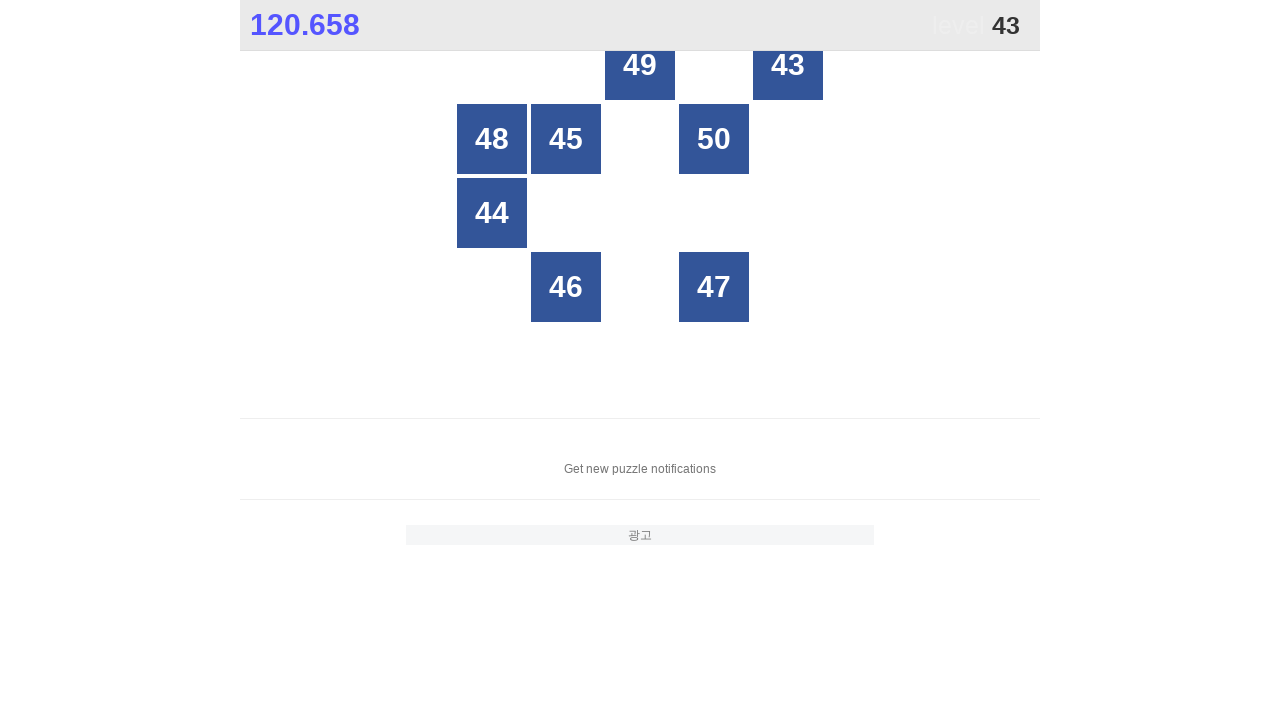

Clicked button number 43 at (788, 65) on xpath=//*[@id="grid"]/div >> nth=4
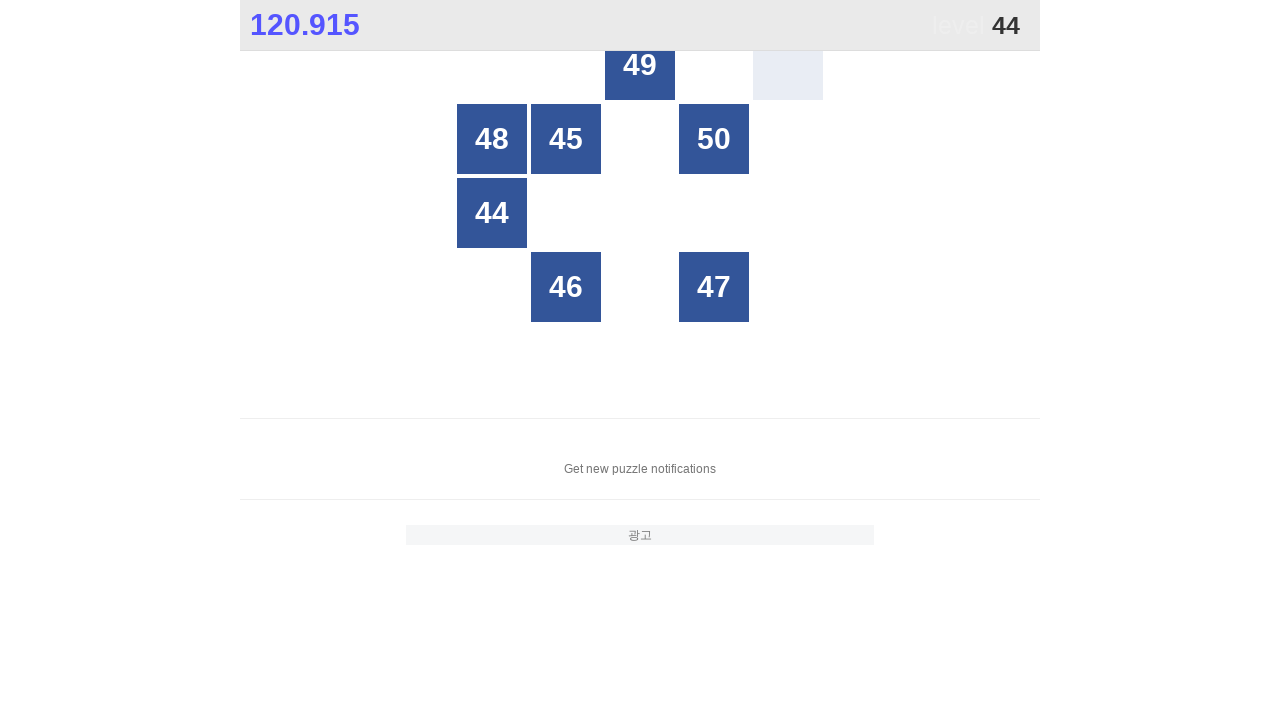

Located grid buttons for number 44
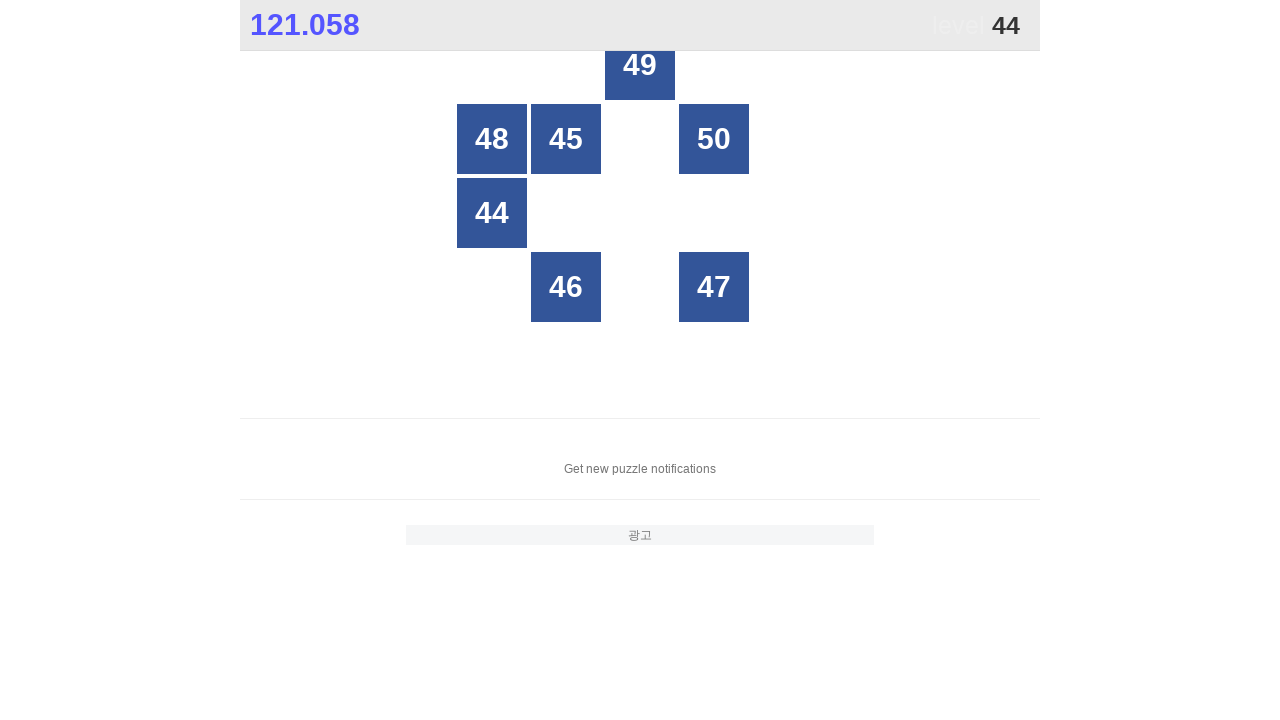

Counted 25 buttons in grid
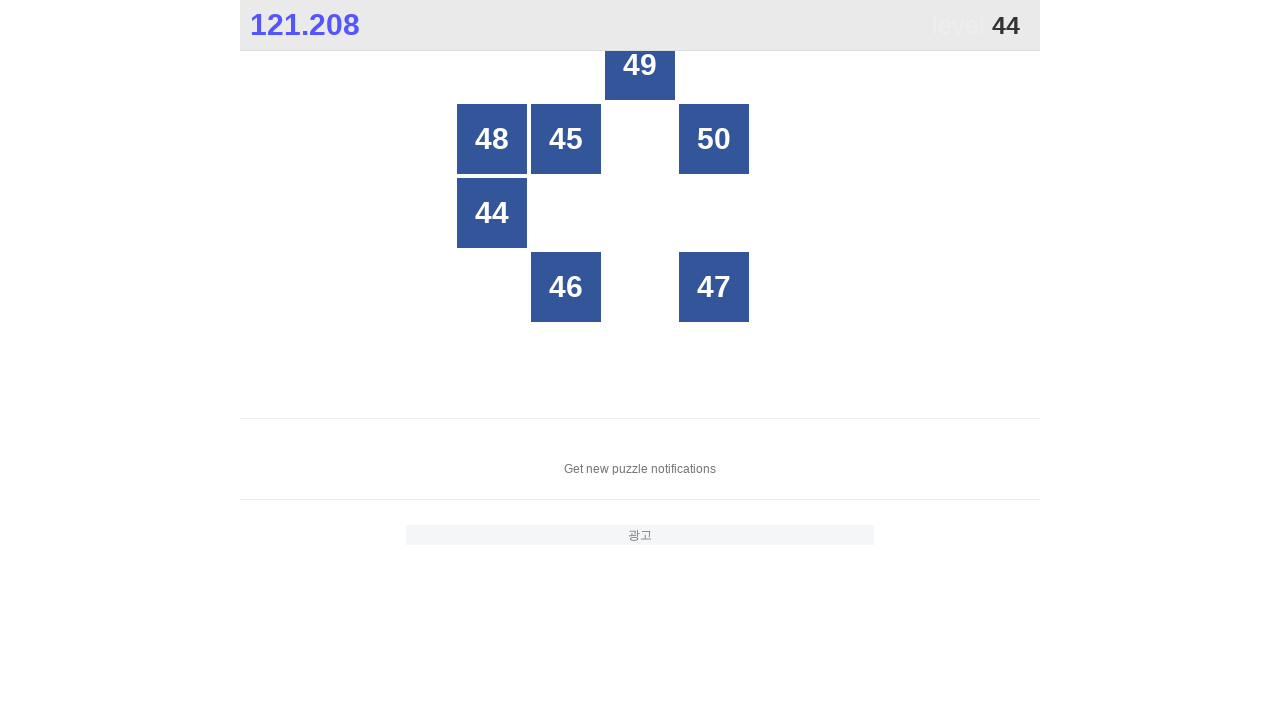

Checked button at index 0
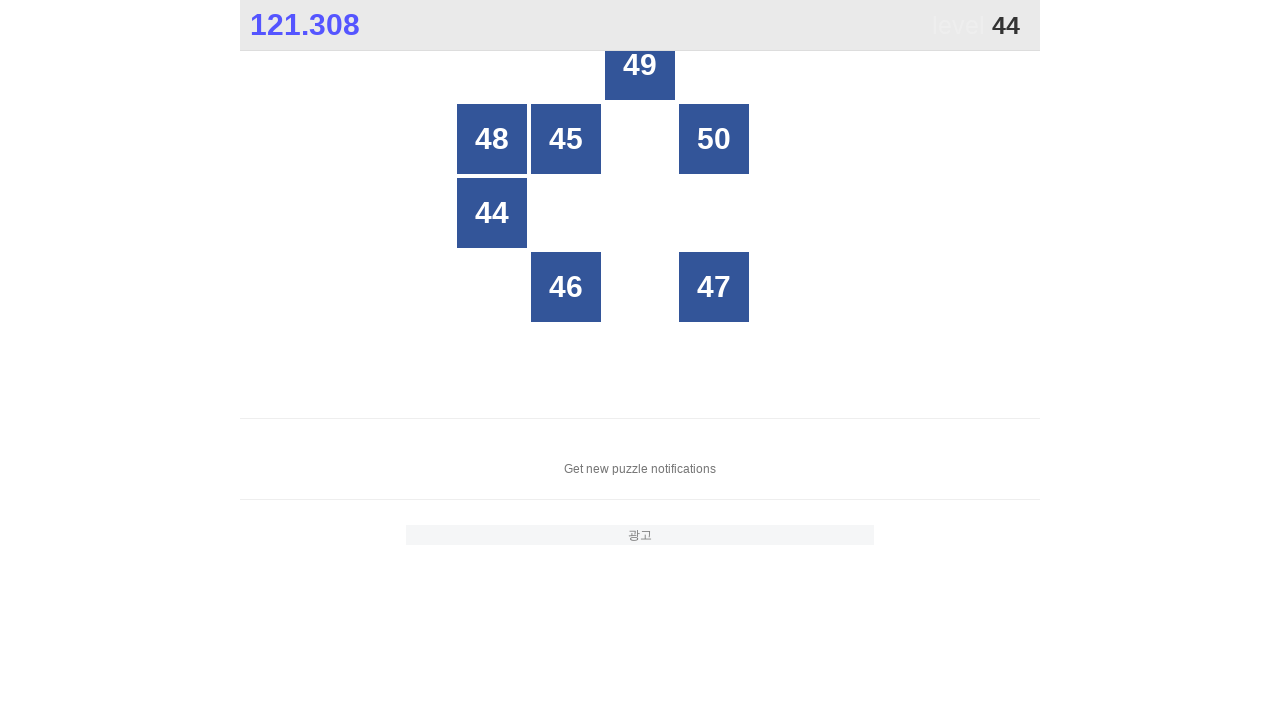

Checked button at index 1
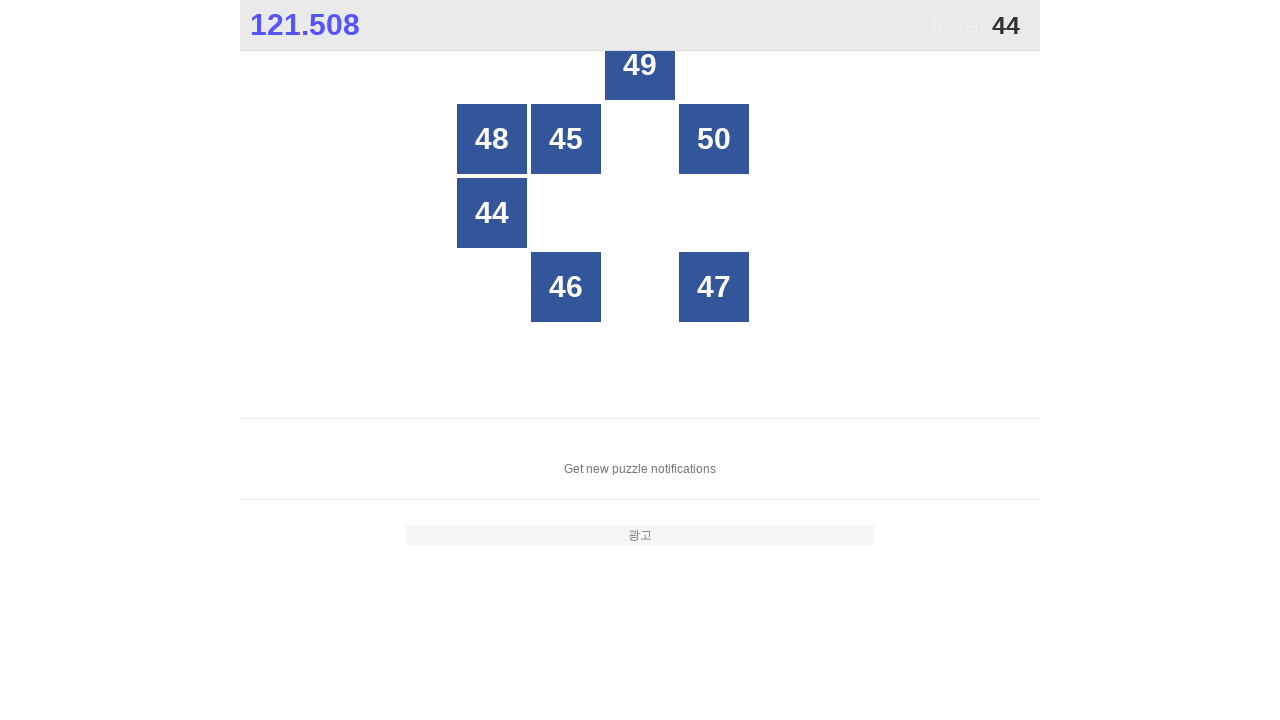

Checked button at index 2
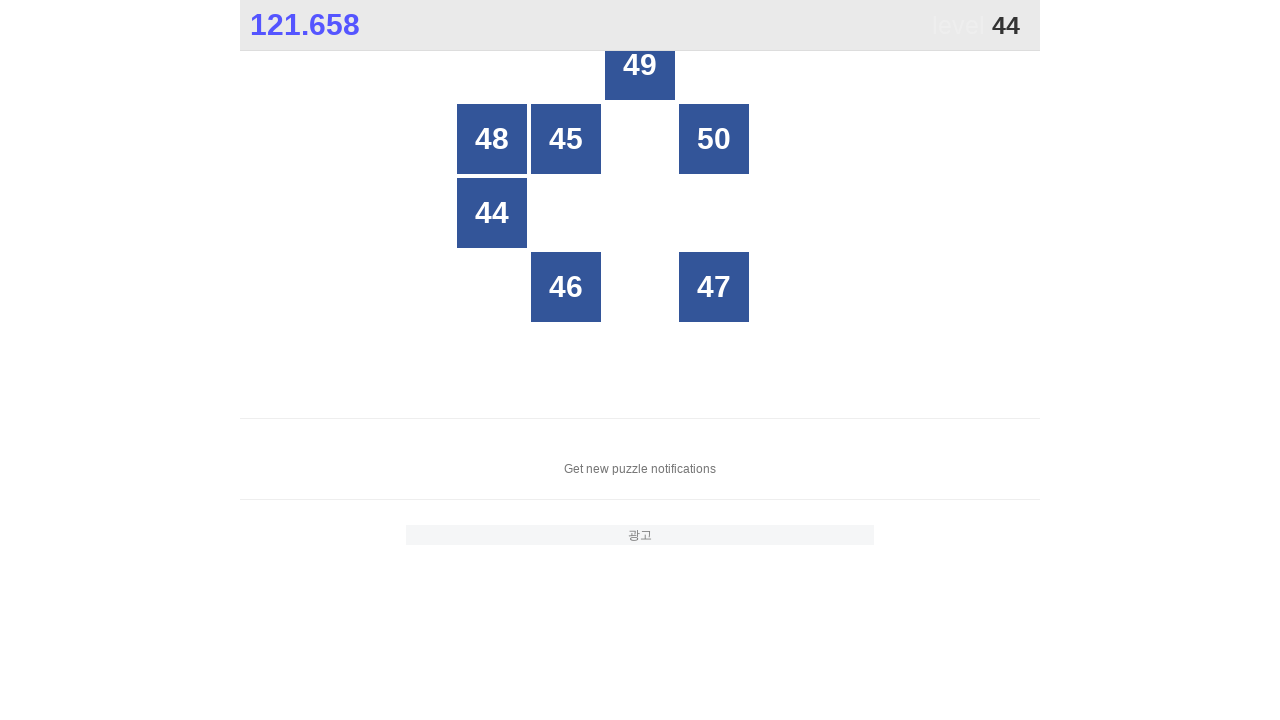

Checked button at index 3
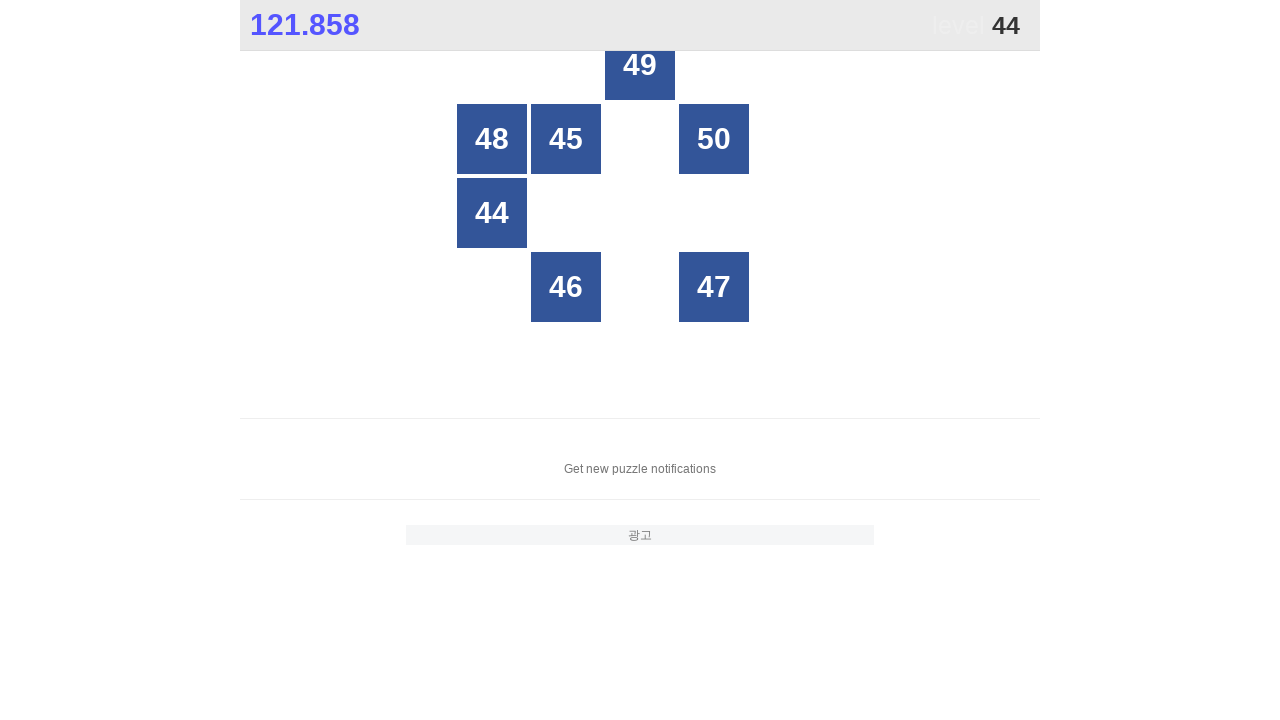

Checked button at index 4
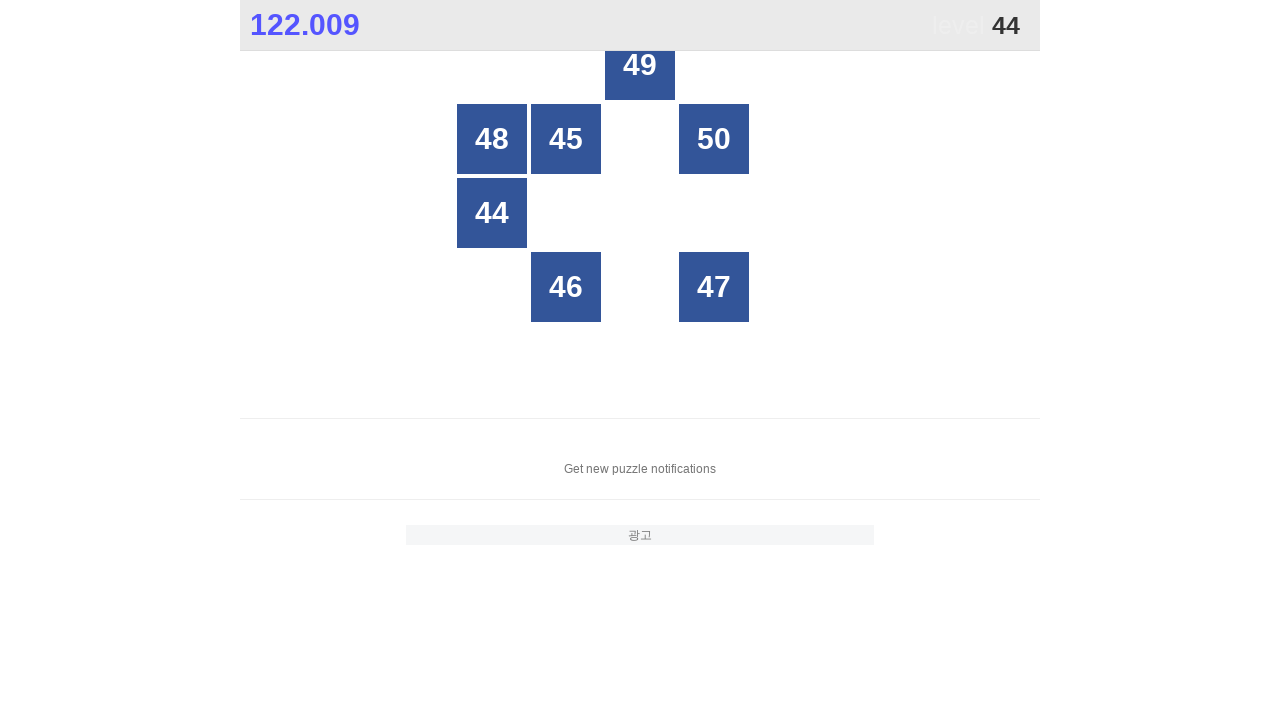

Checked button at index 5
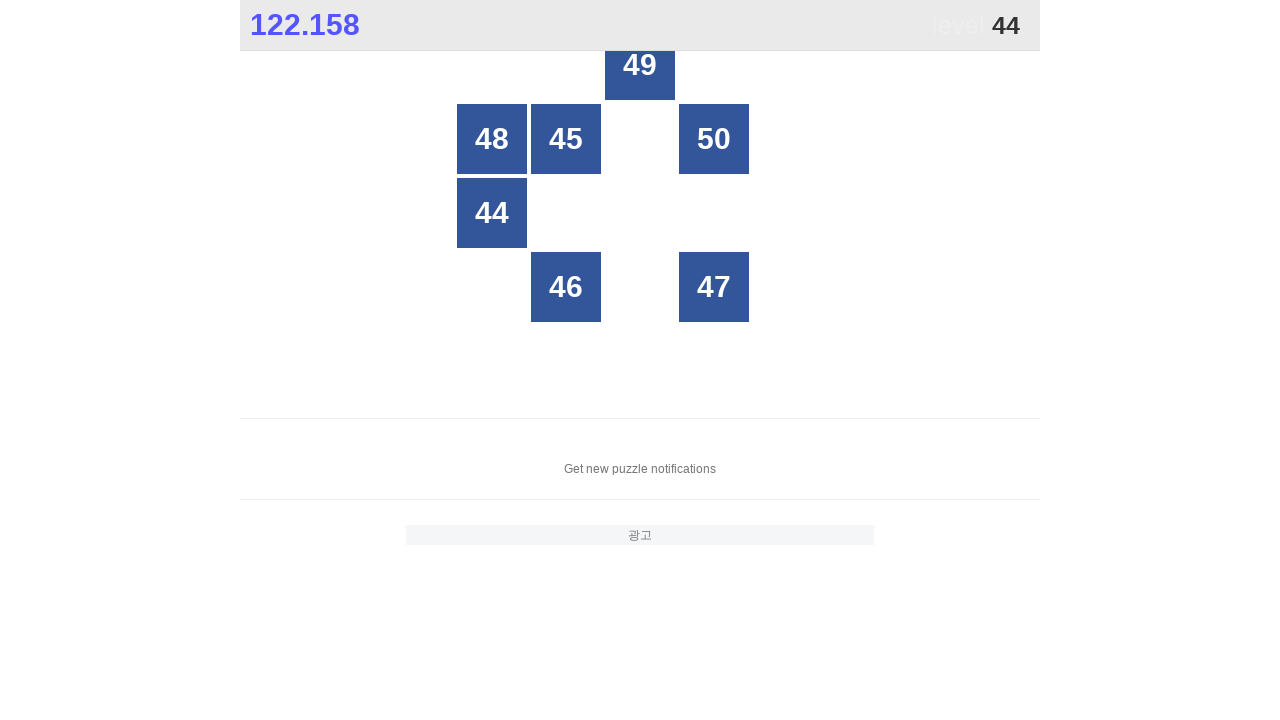

Checked button at index 6
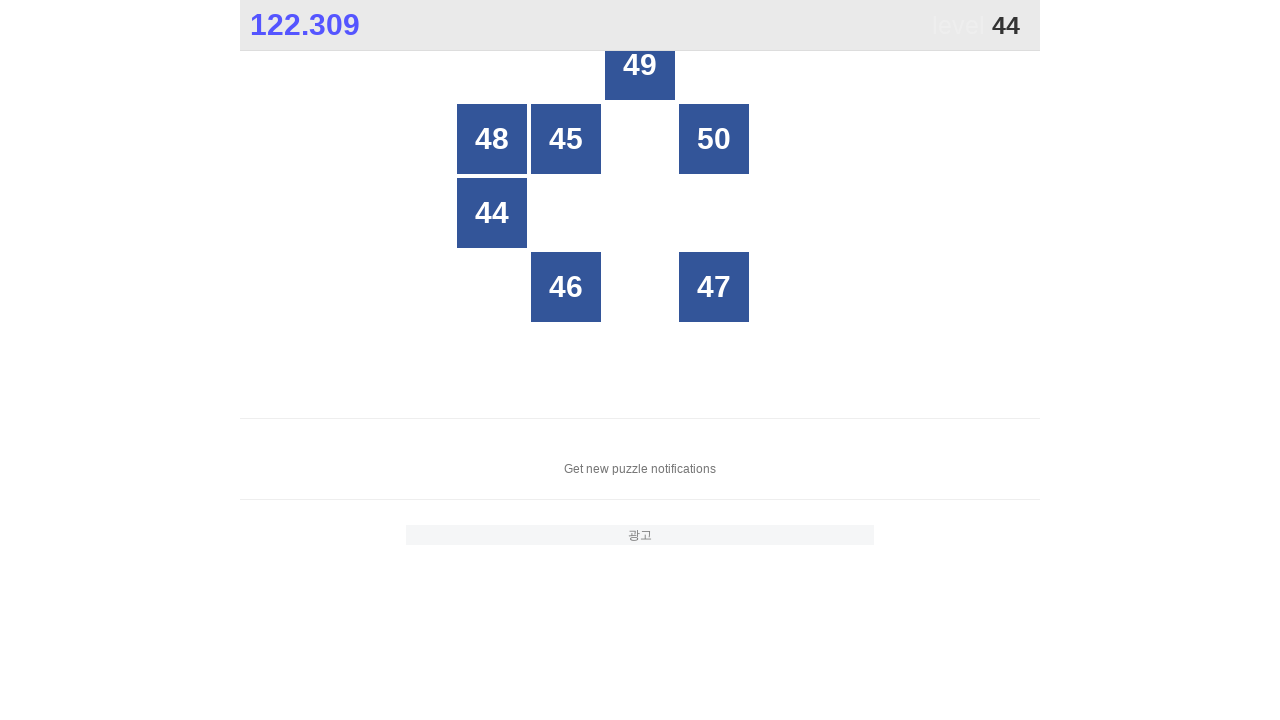

Checked button at index 7
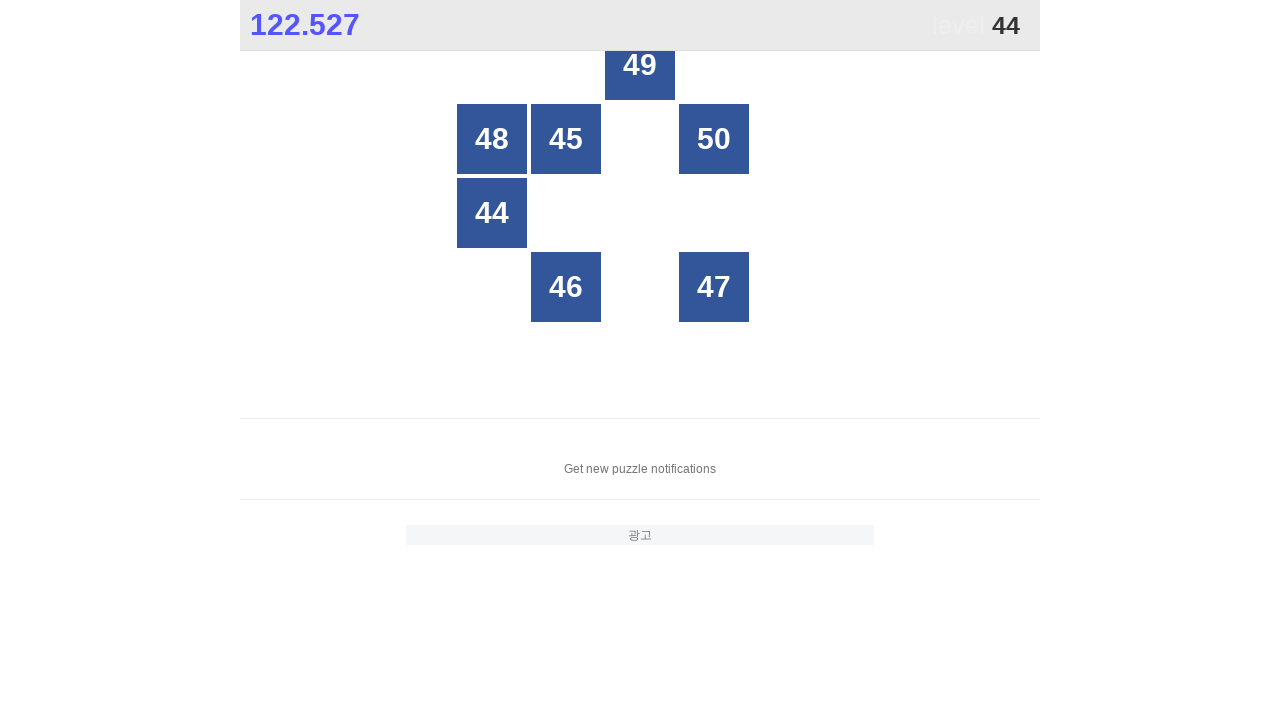

Checked button at index 8
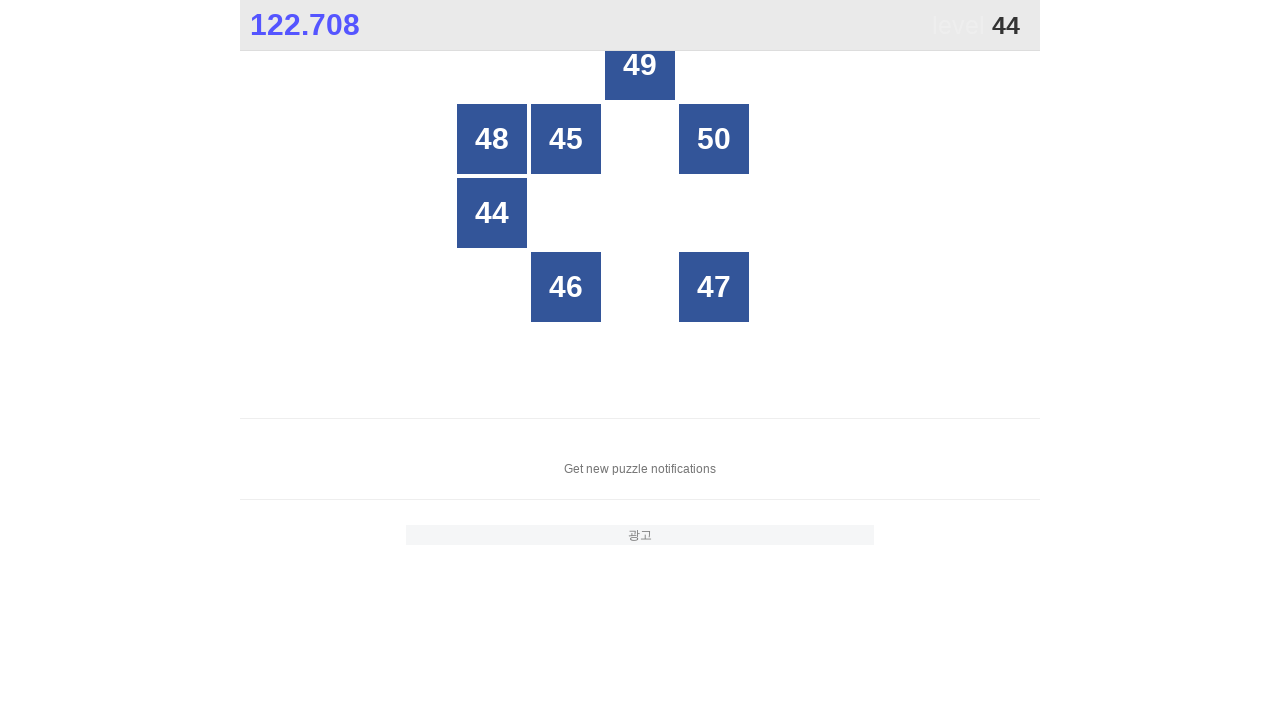

Checked button at index 9
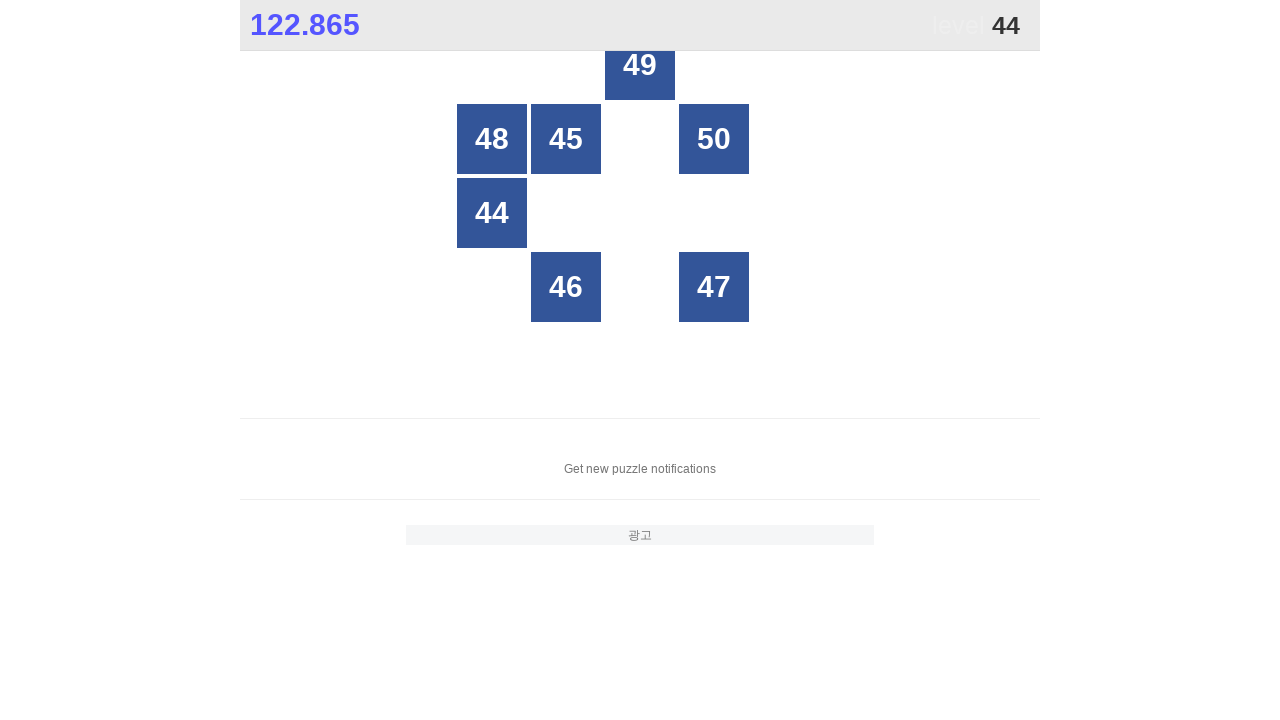

Checked button at index 10
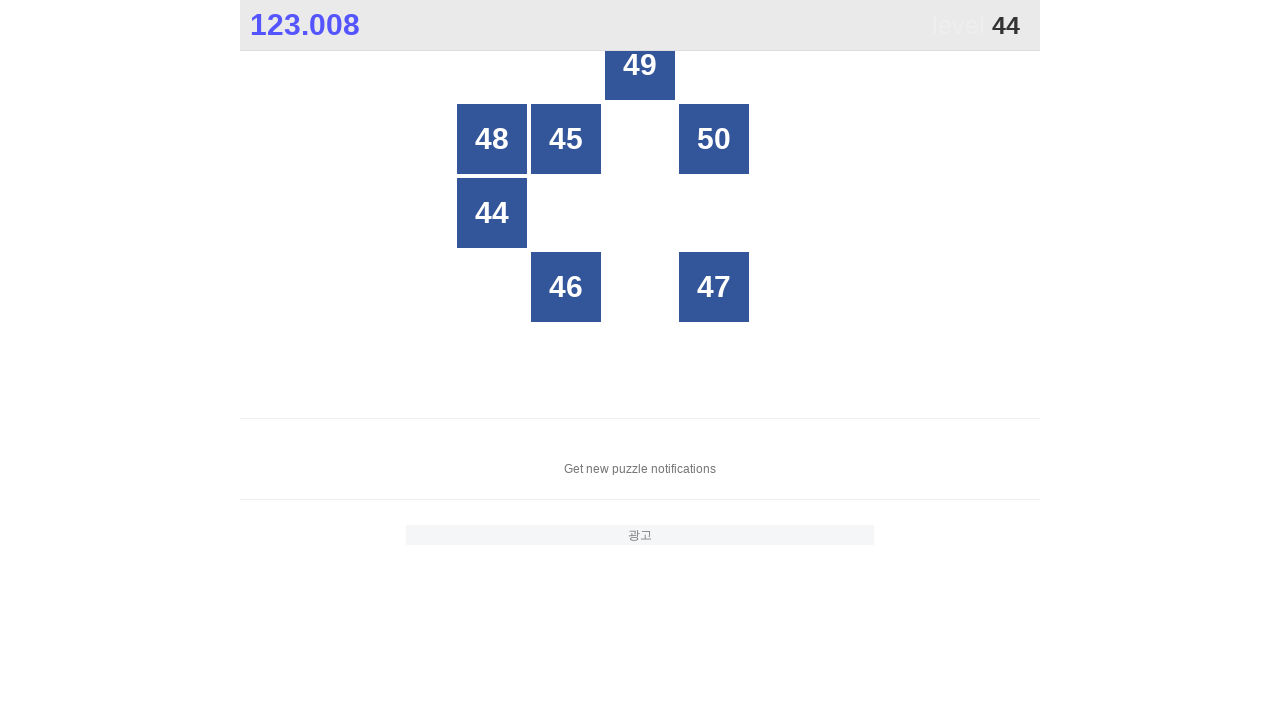

Clicked button number 44 at (492, 213) on xpath=//*[@id="grid"]/div >> nth=10
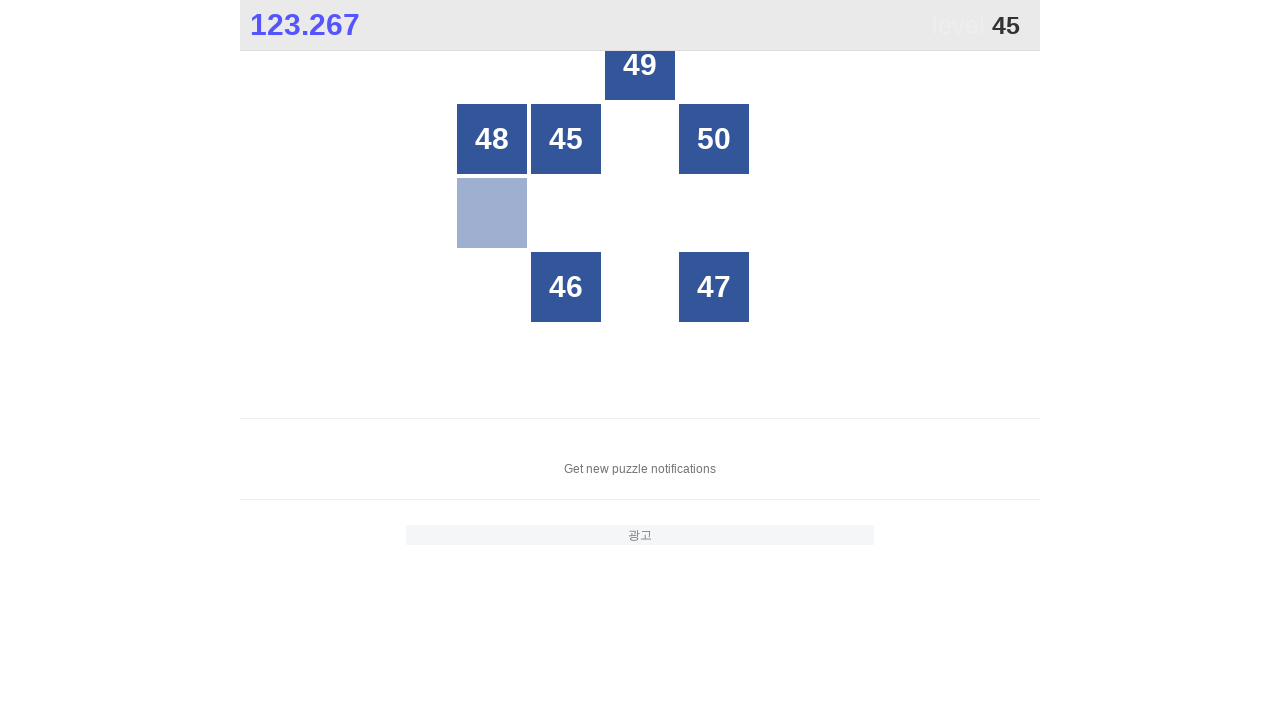

Located grid buttons for number 45
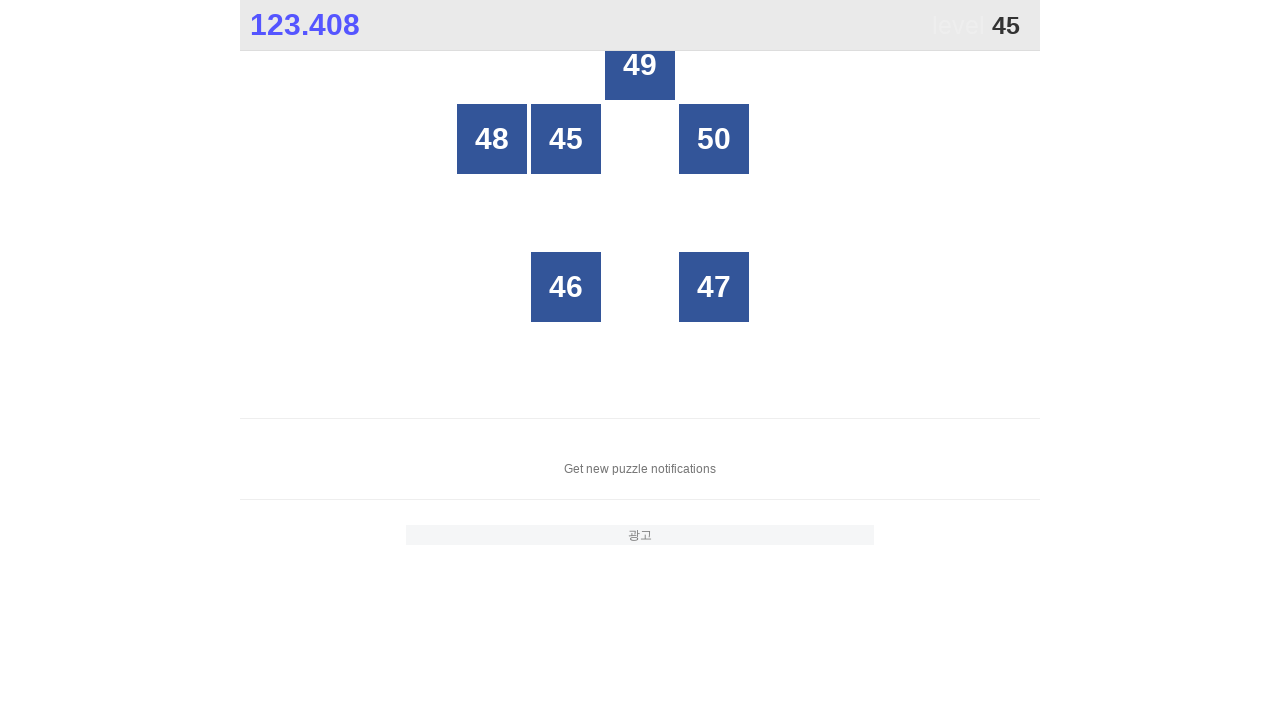

Counted 25 buttons in grid
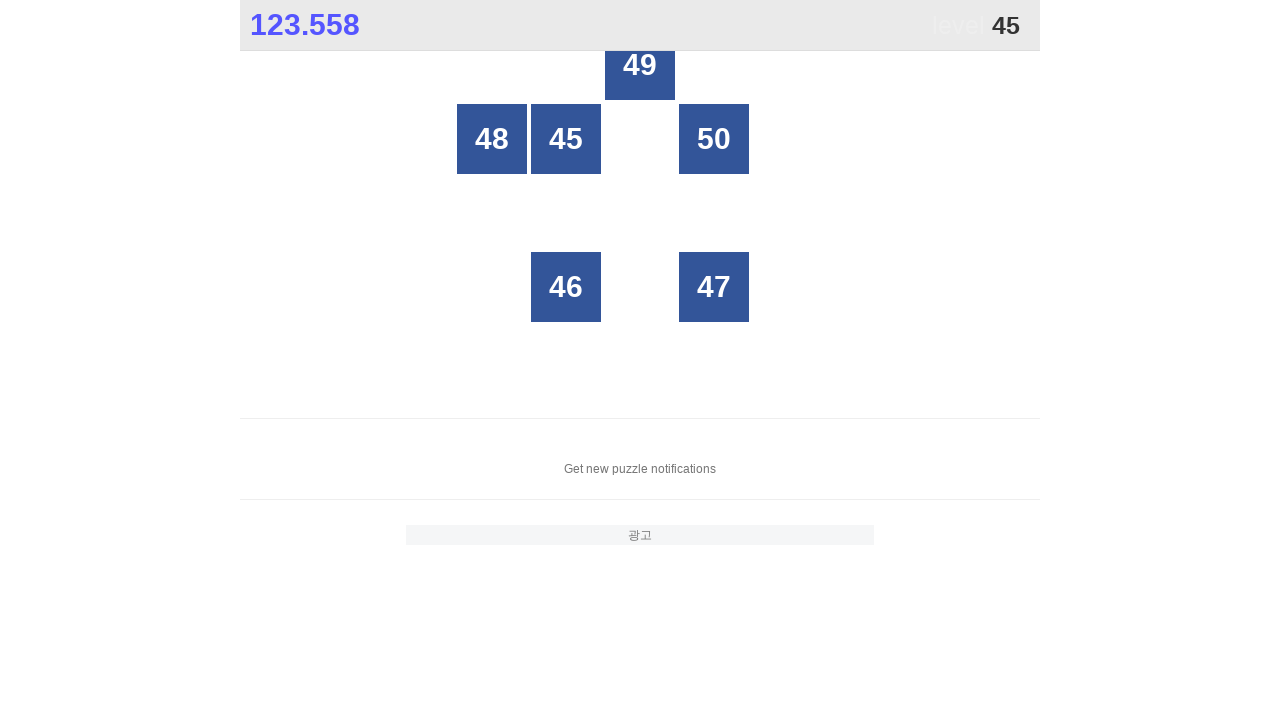

Checked button at index 0
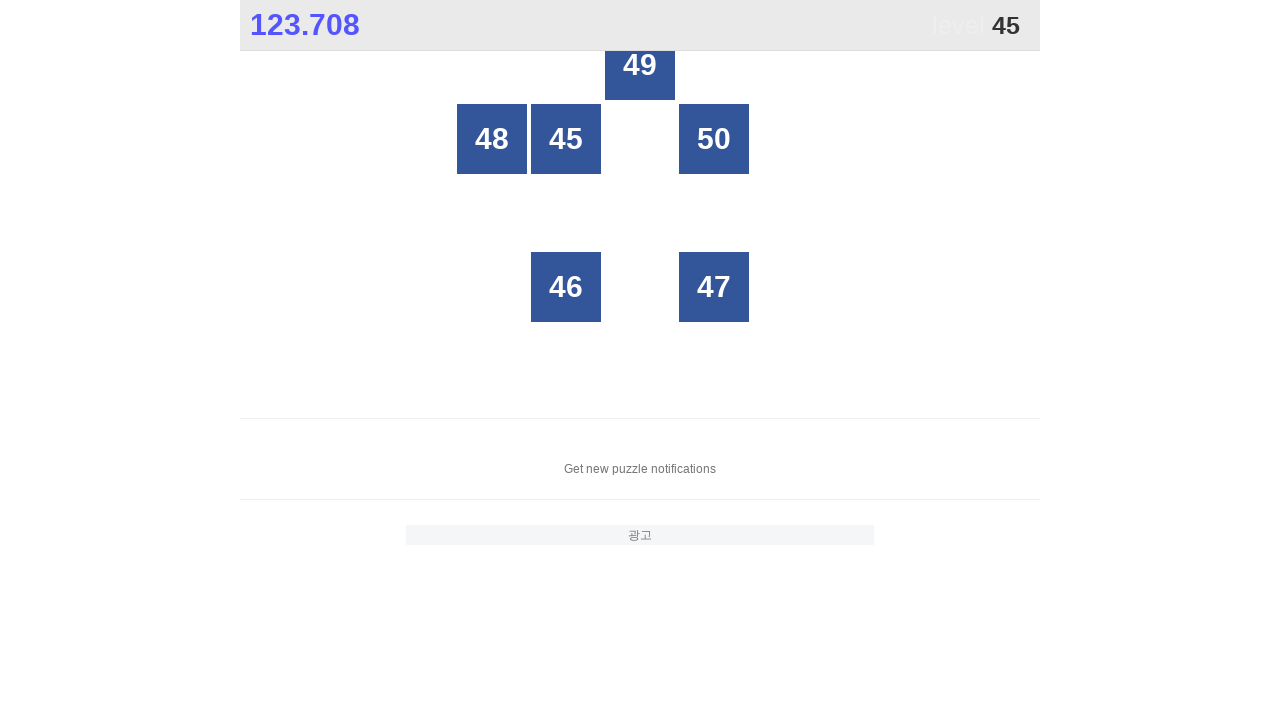

Checked button at index 1
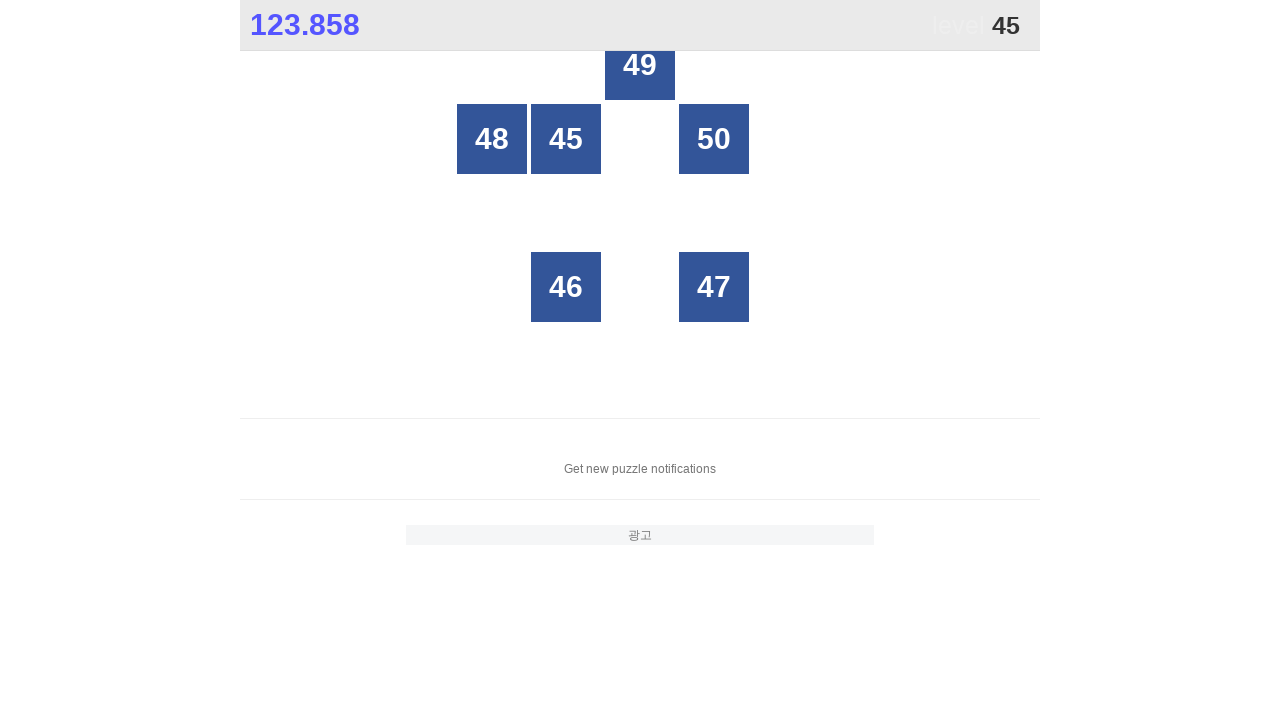

Checked button at index 2
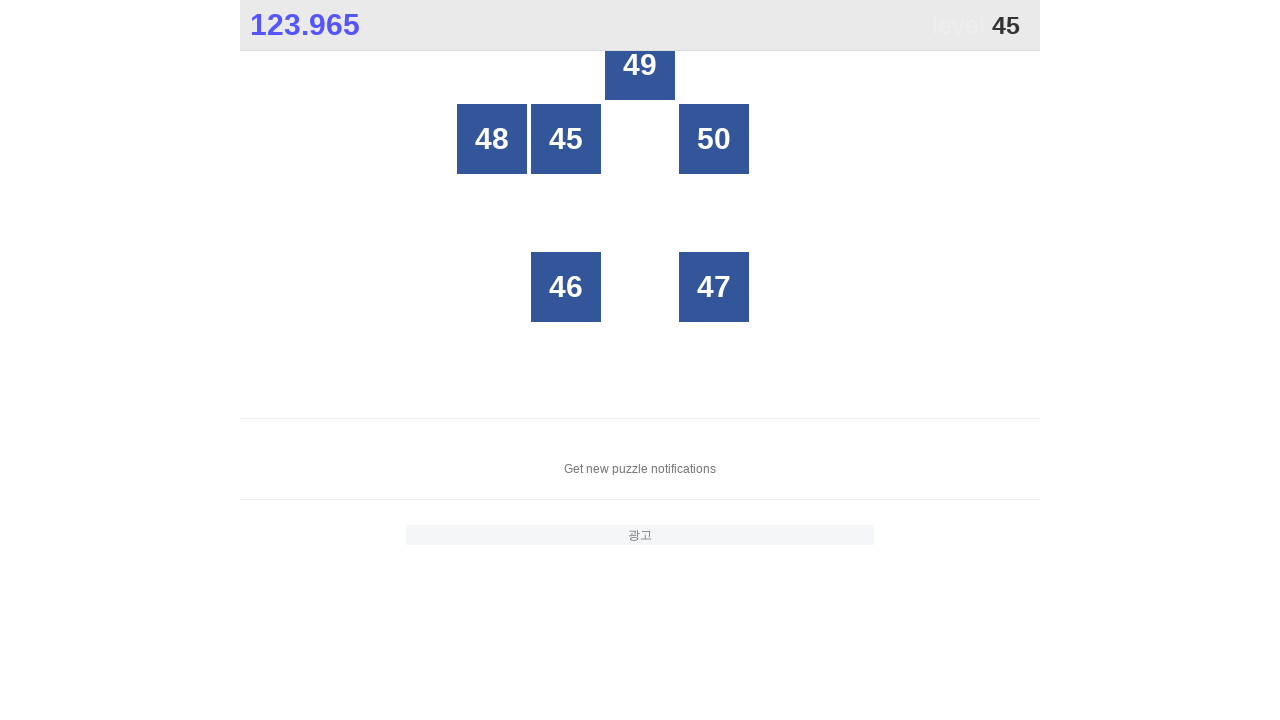

Checked button at index 3
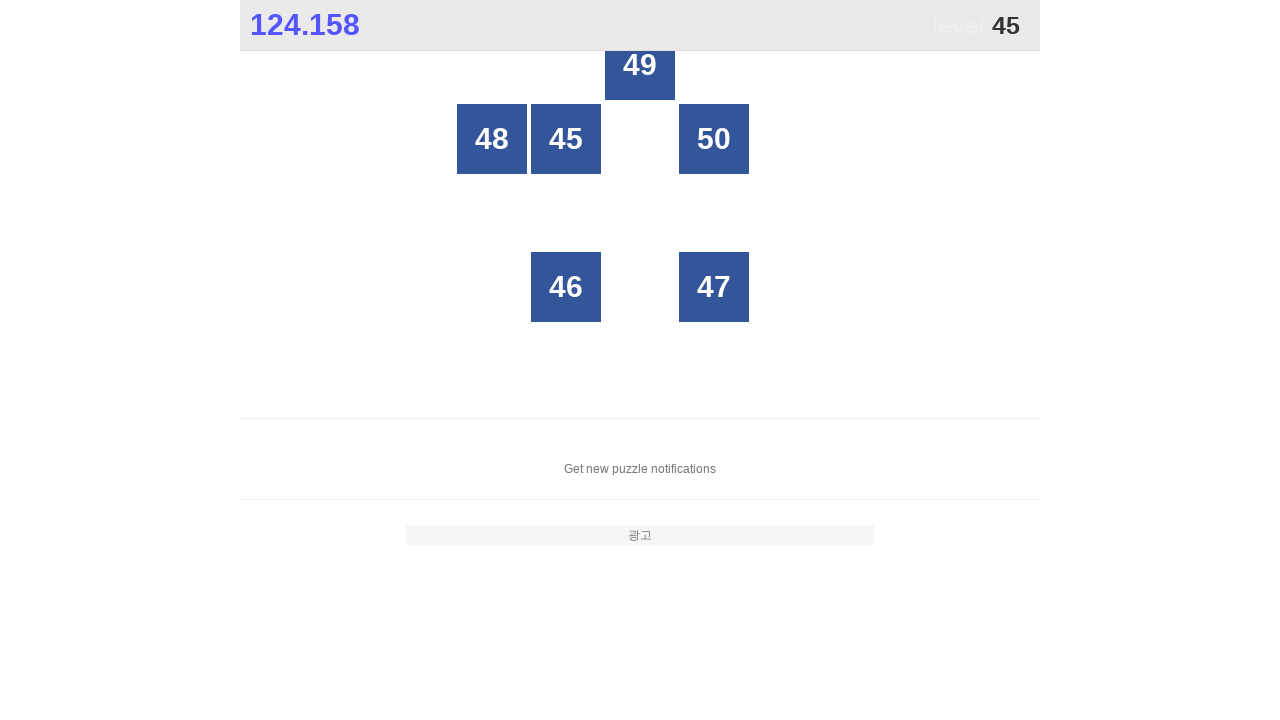

Checked button at index 4
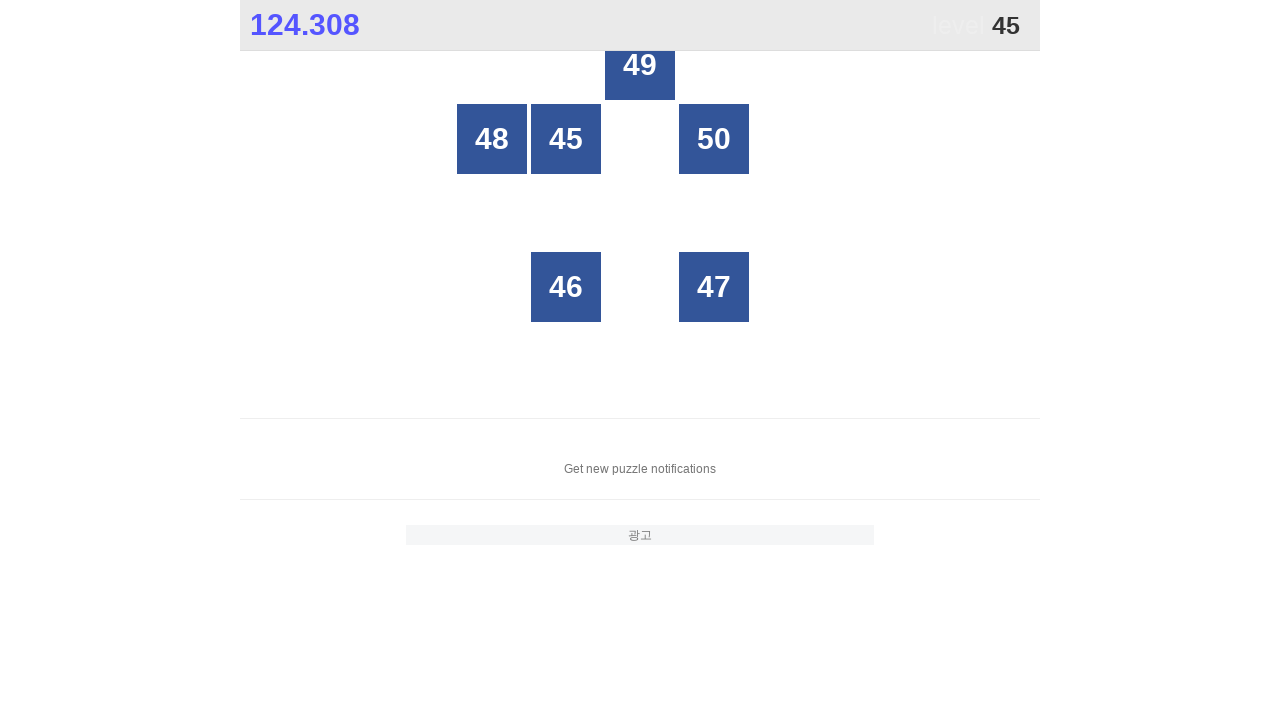

Checked button at index 5
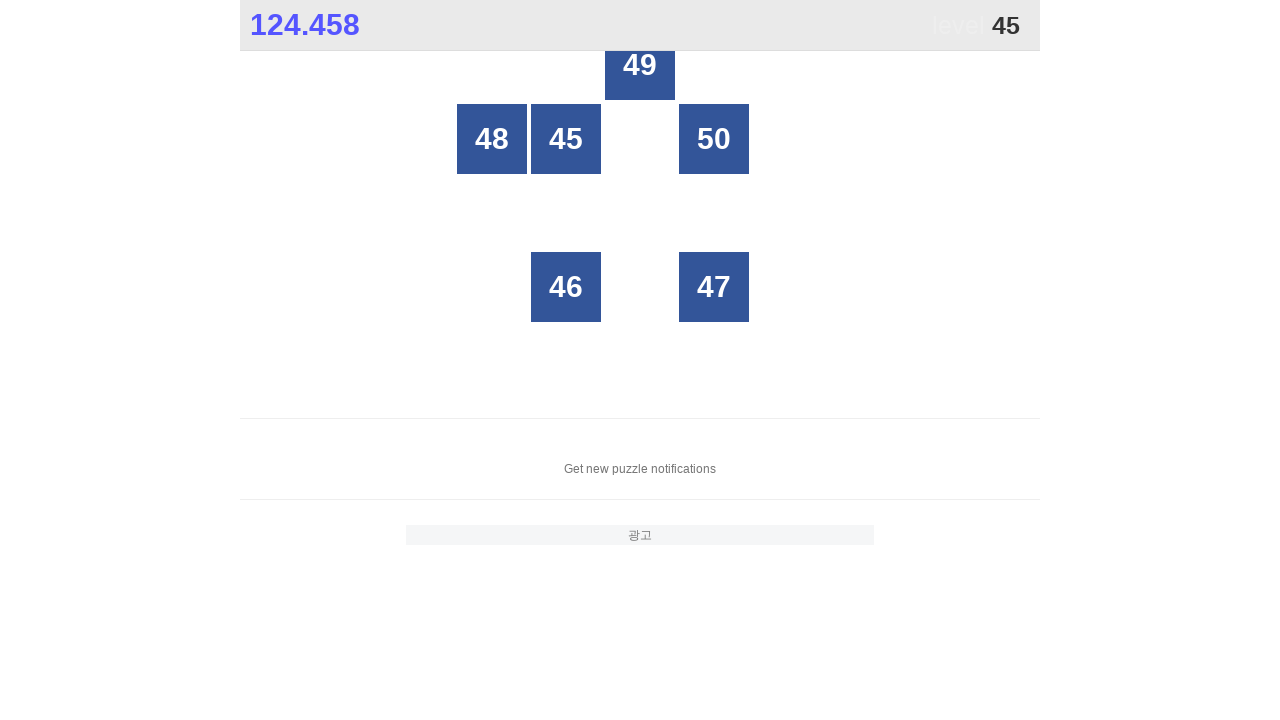

Checked button at index 6
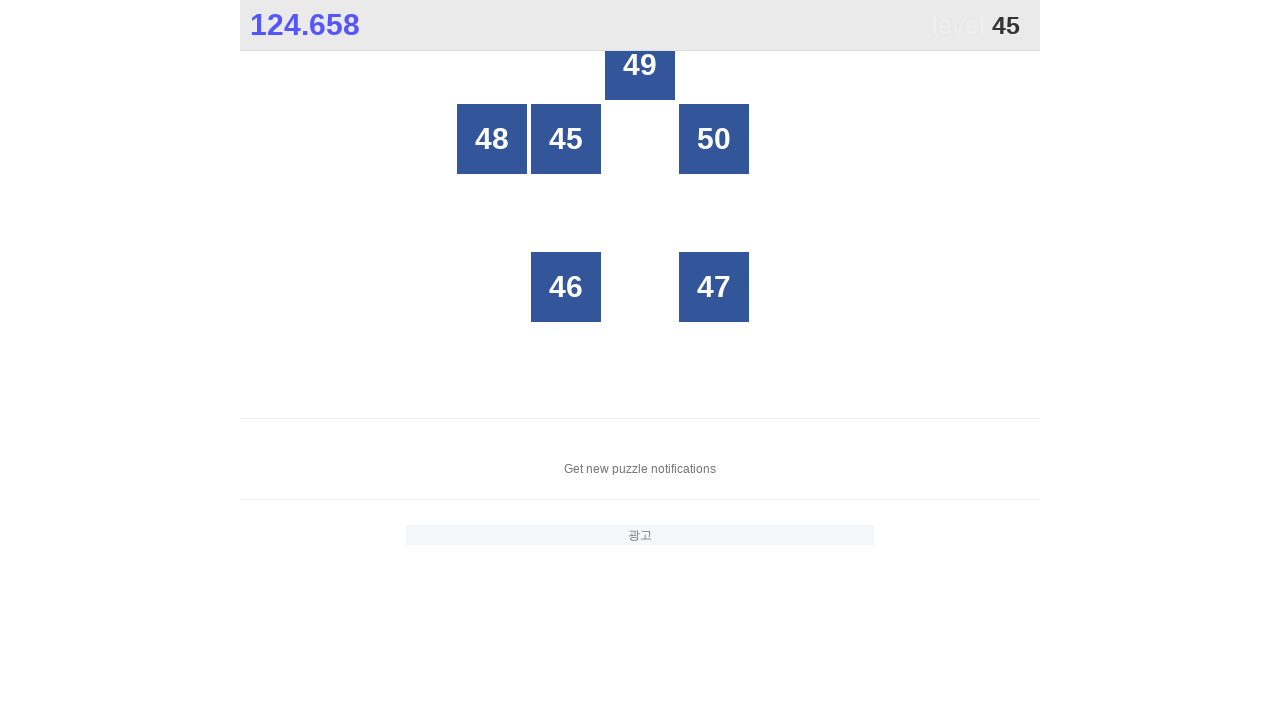

Clicked button number 45 at (566, 139) on xpath=//*[@id="grid"]/div >> nth=6
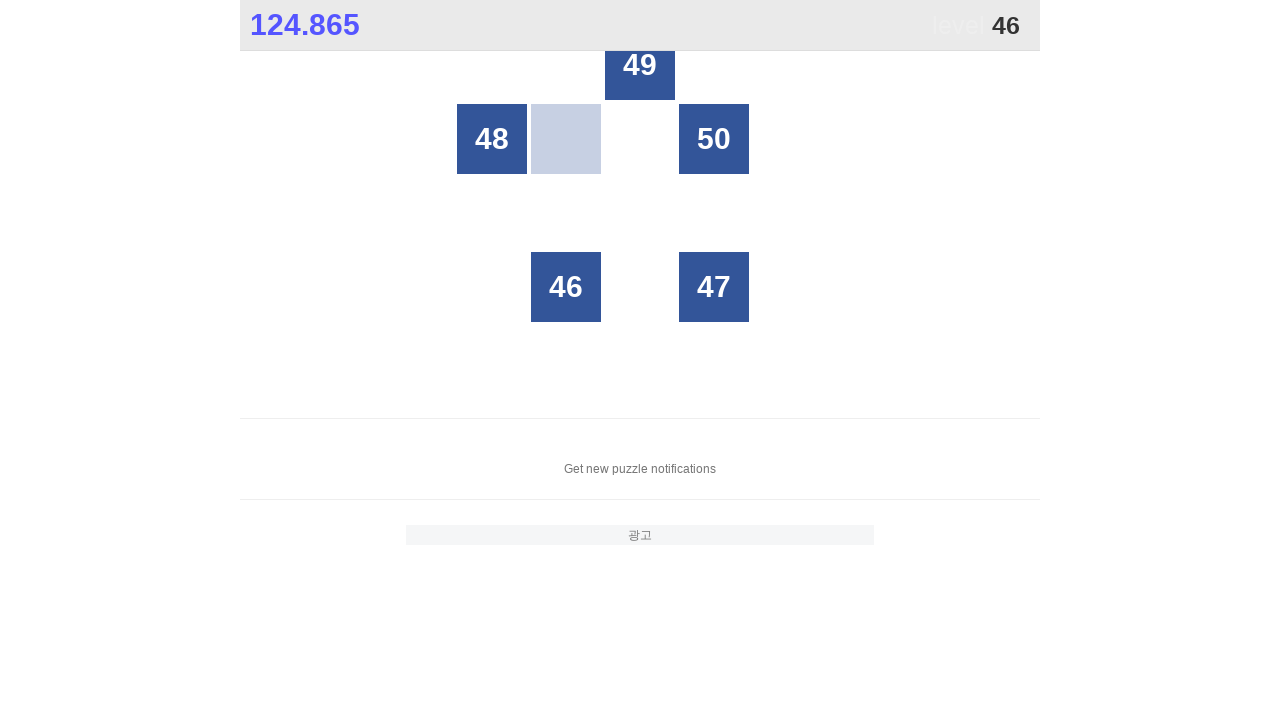

Located grid buttons for number 46
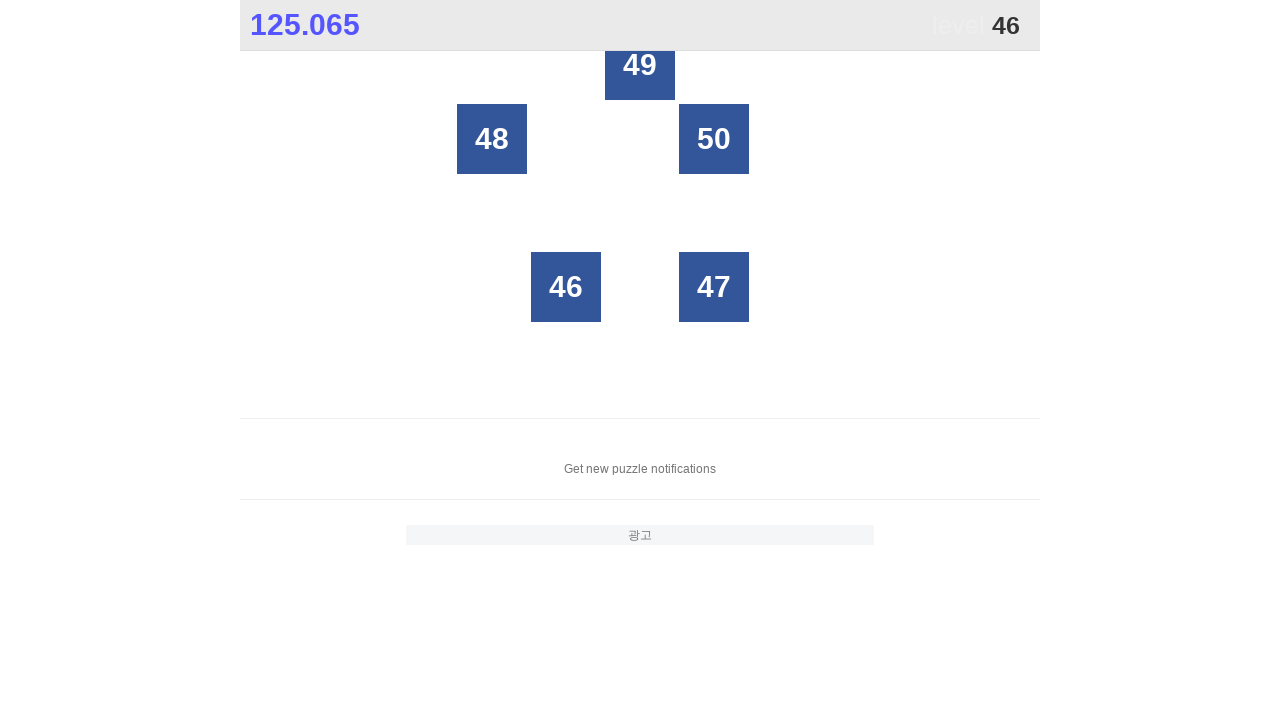

Counted 25 buttons in grid
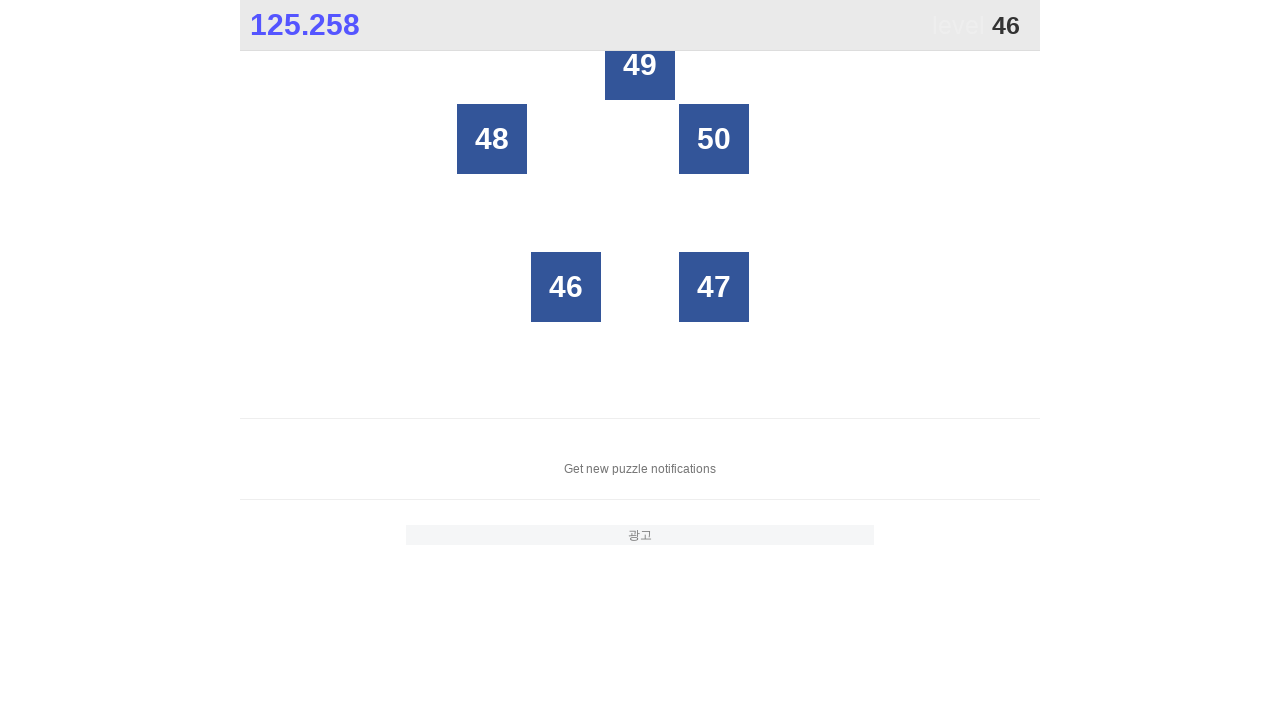

Checked button at index 0
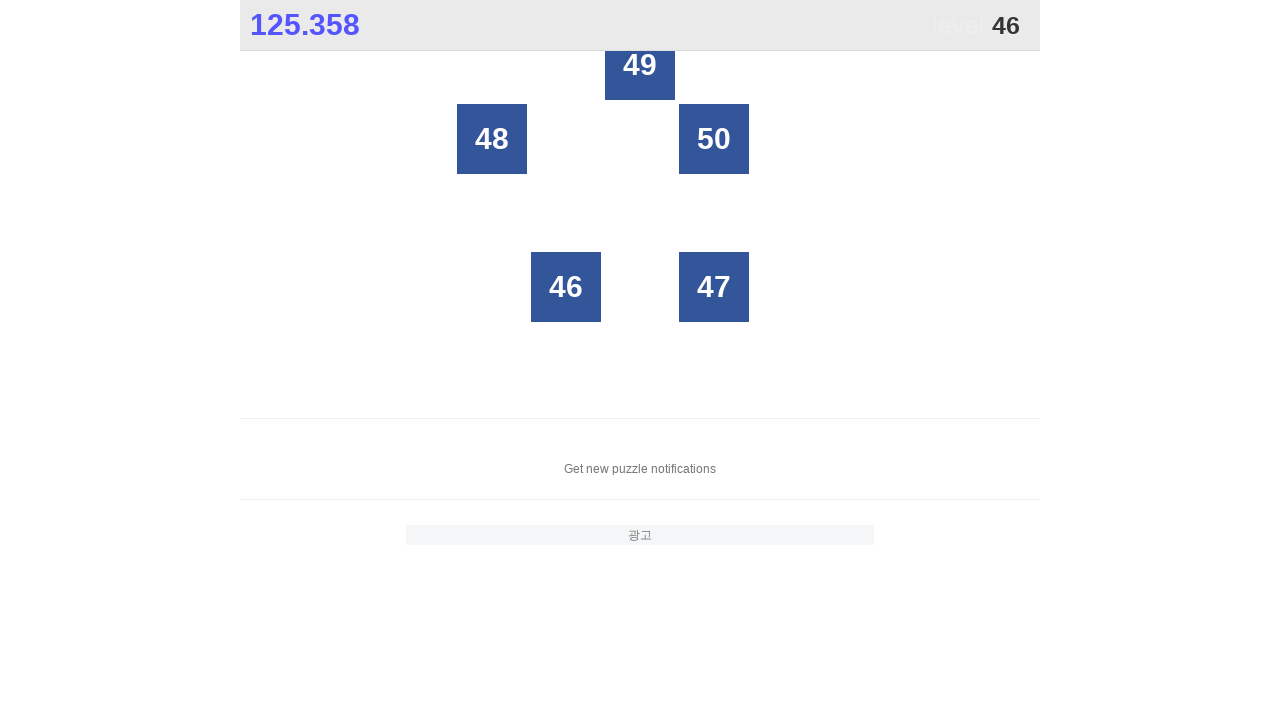

Checked button at index 1
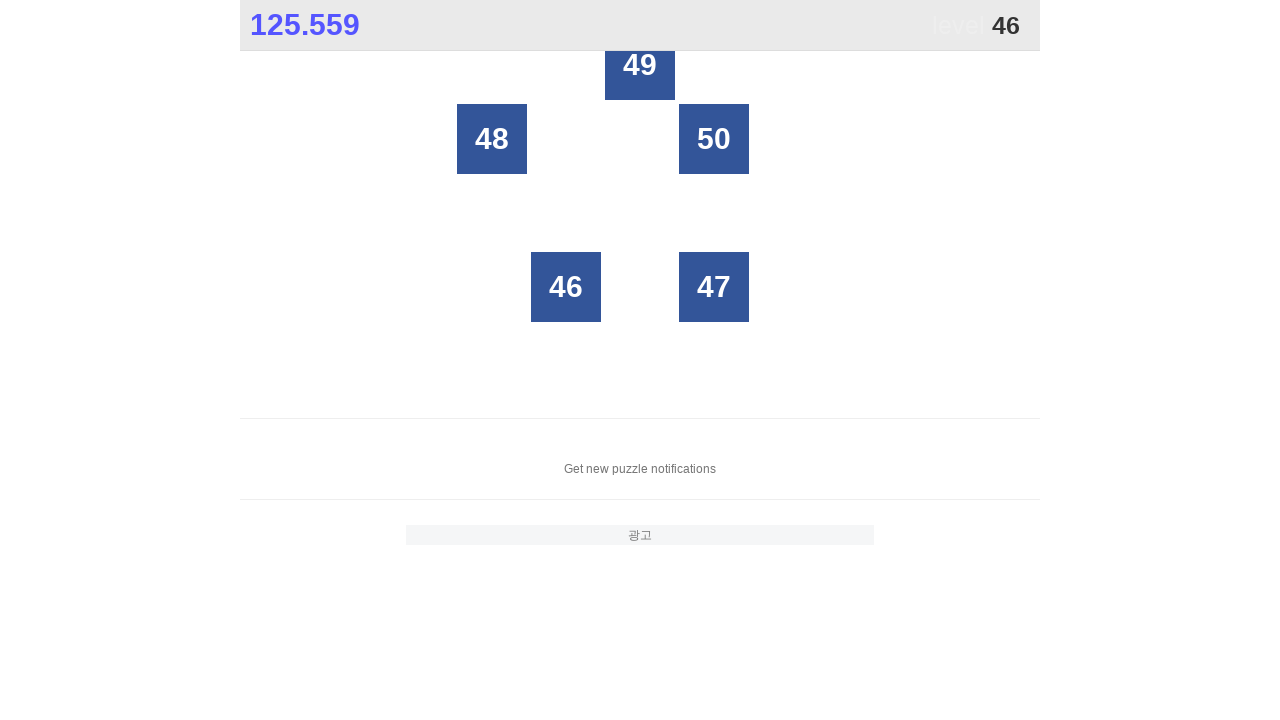

Checked button at index 2
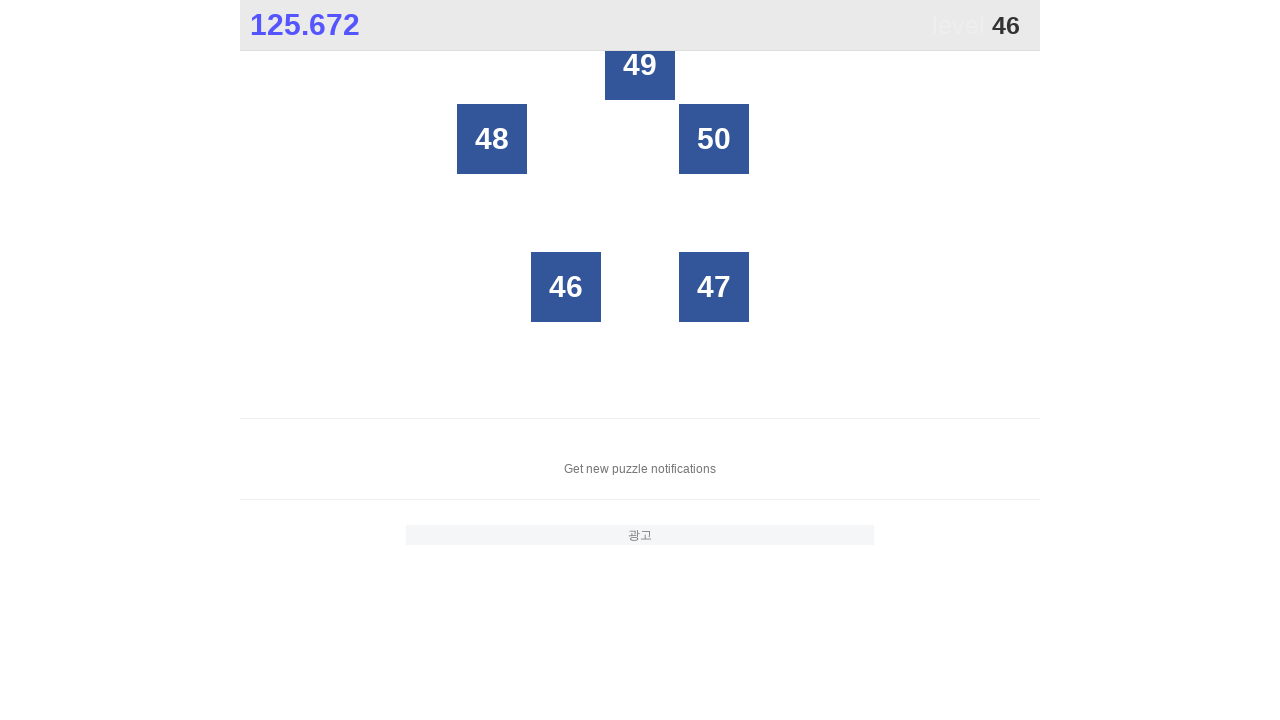

Checked button at index 3
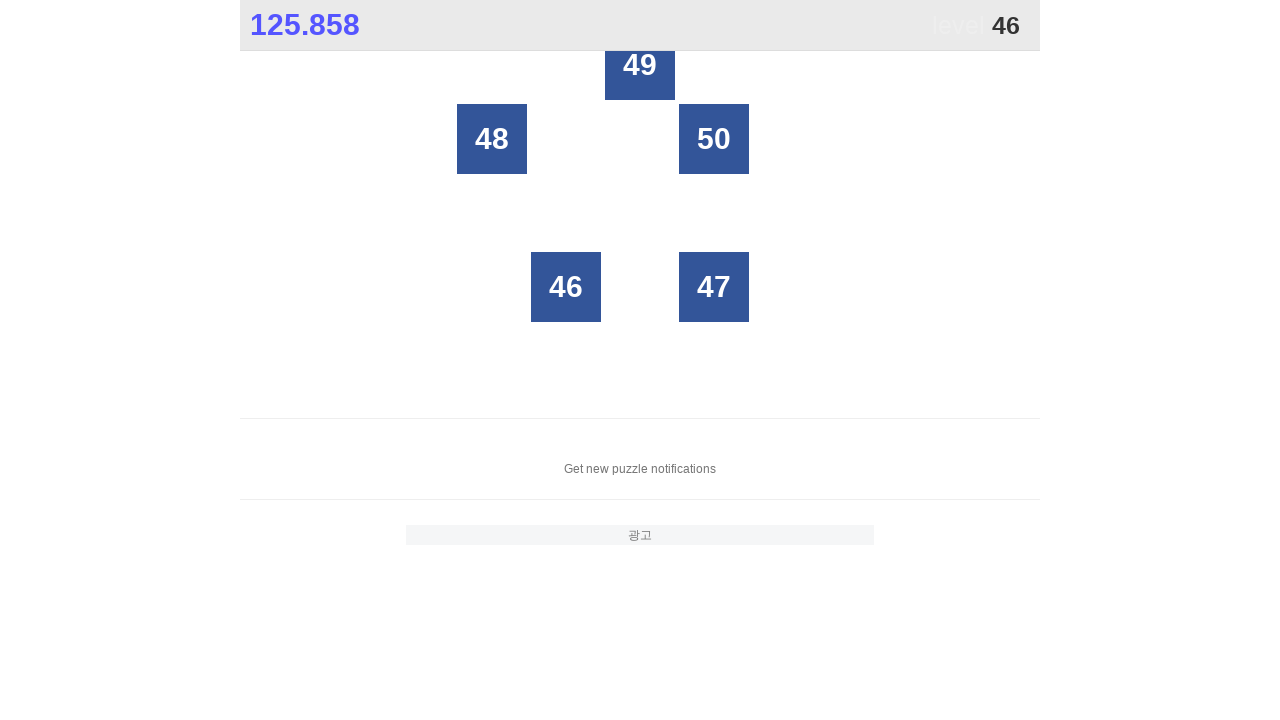

Checked button at index 4
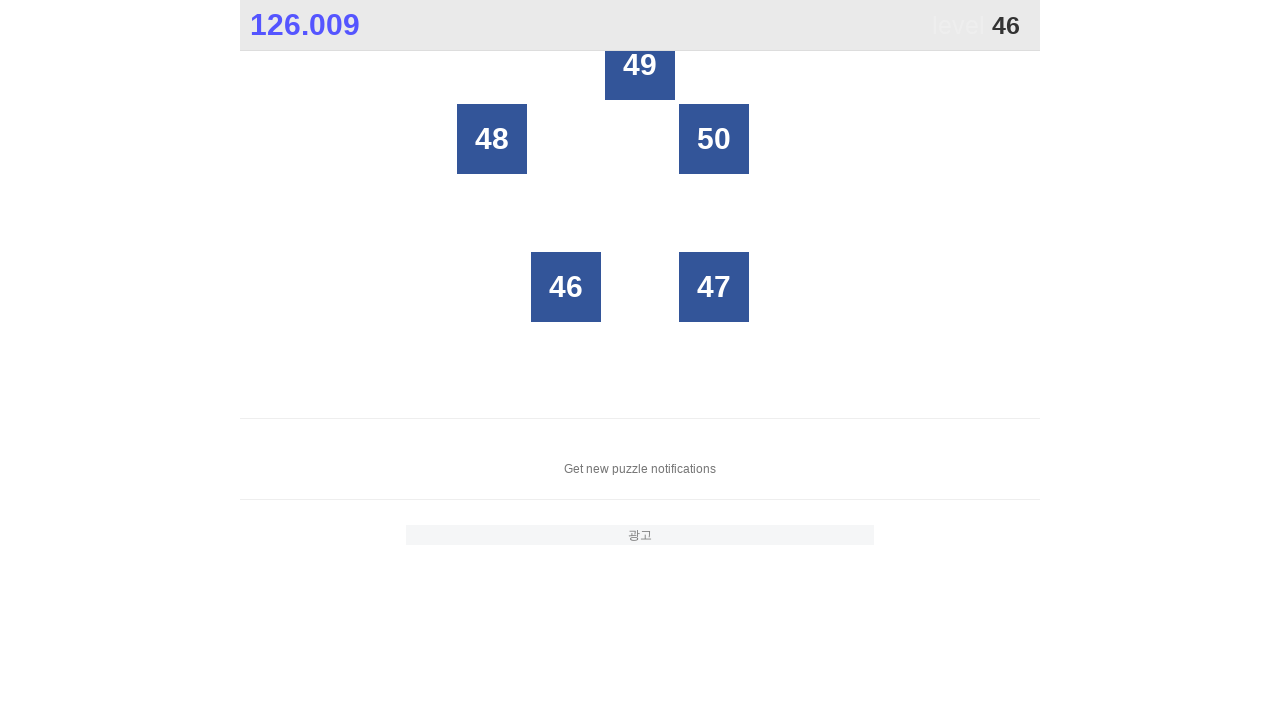

Checked button at index 5
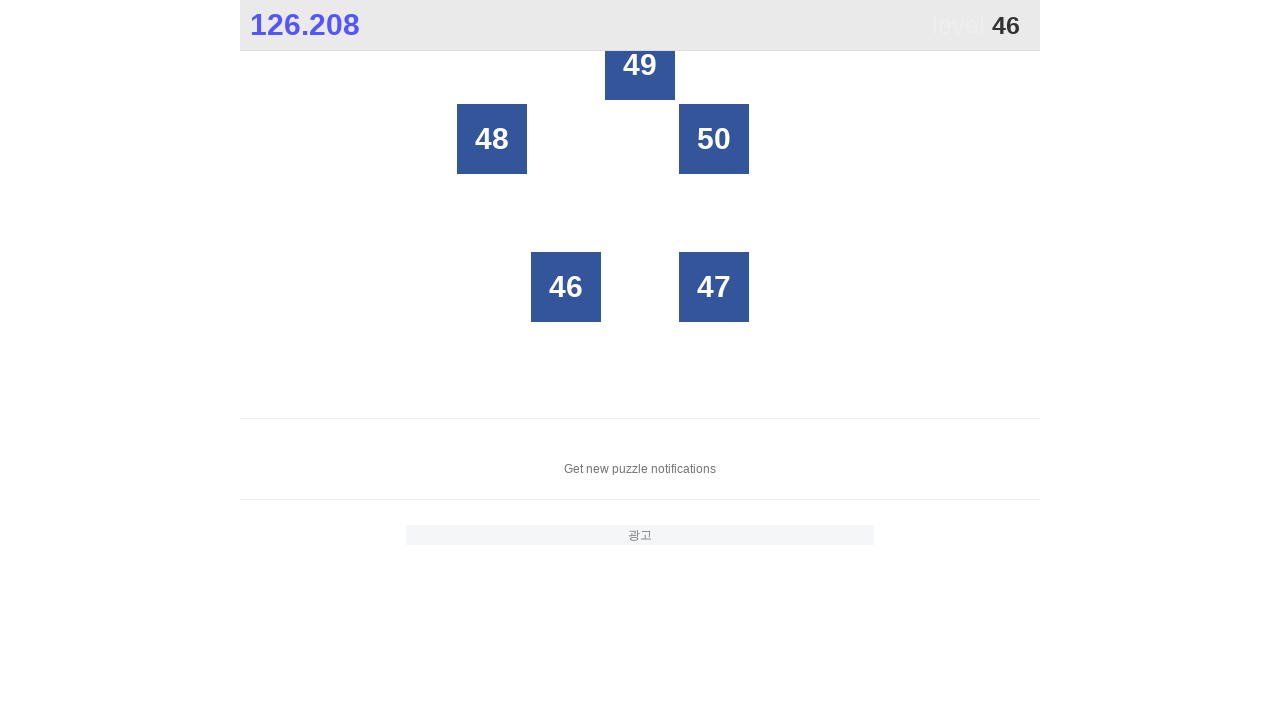

Checked button at index 6
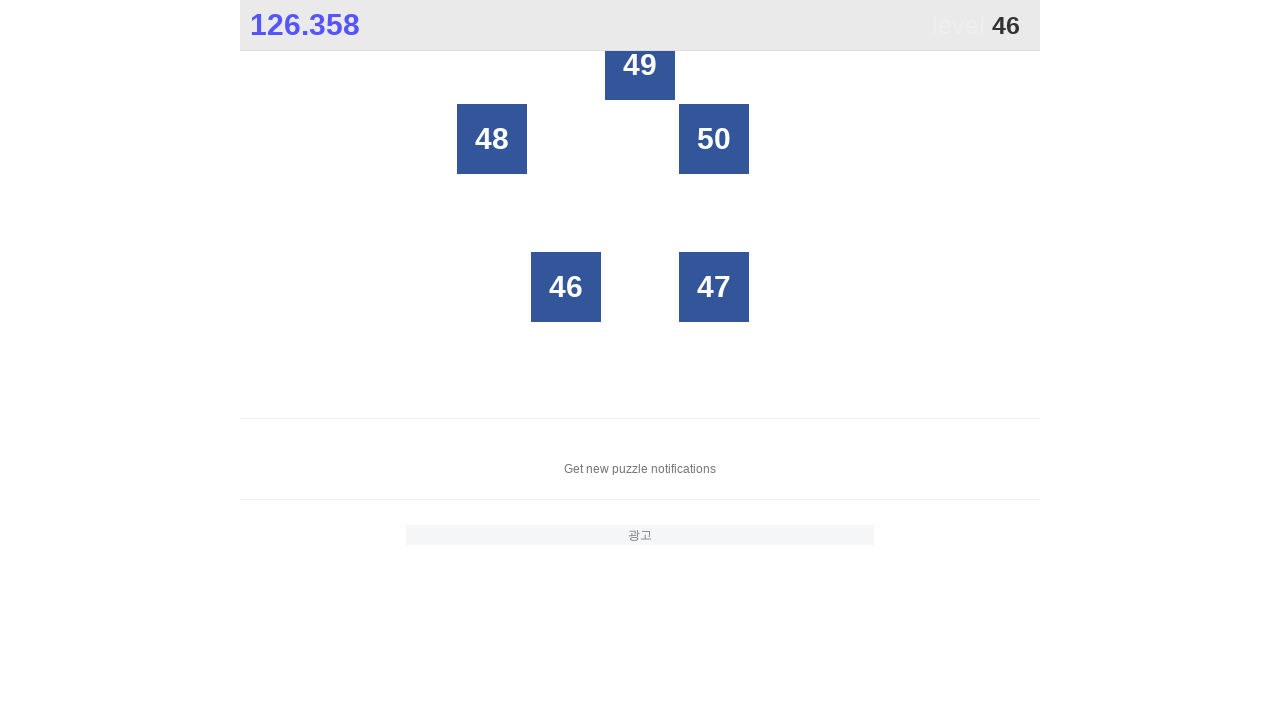

Checked button at index 7
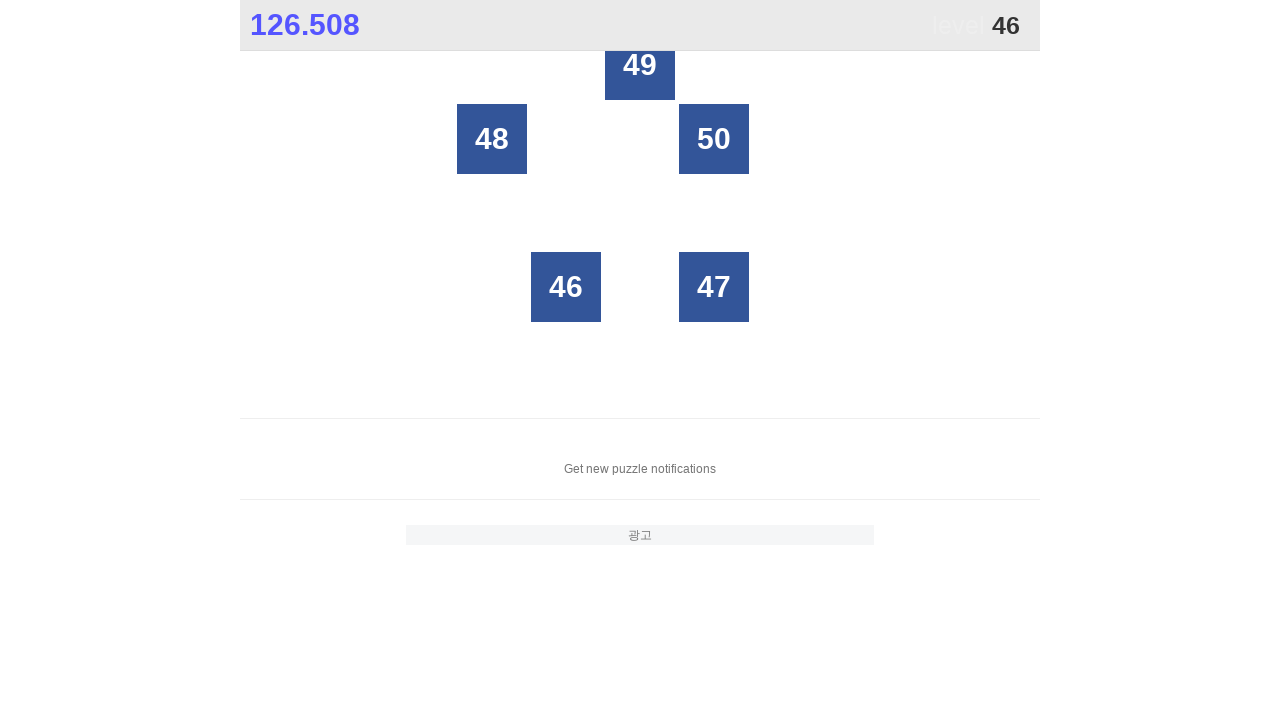

Checked button at index 8
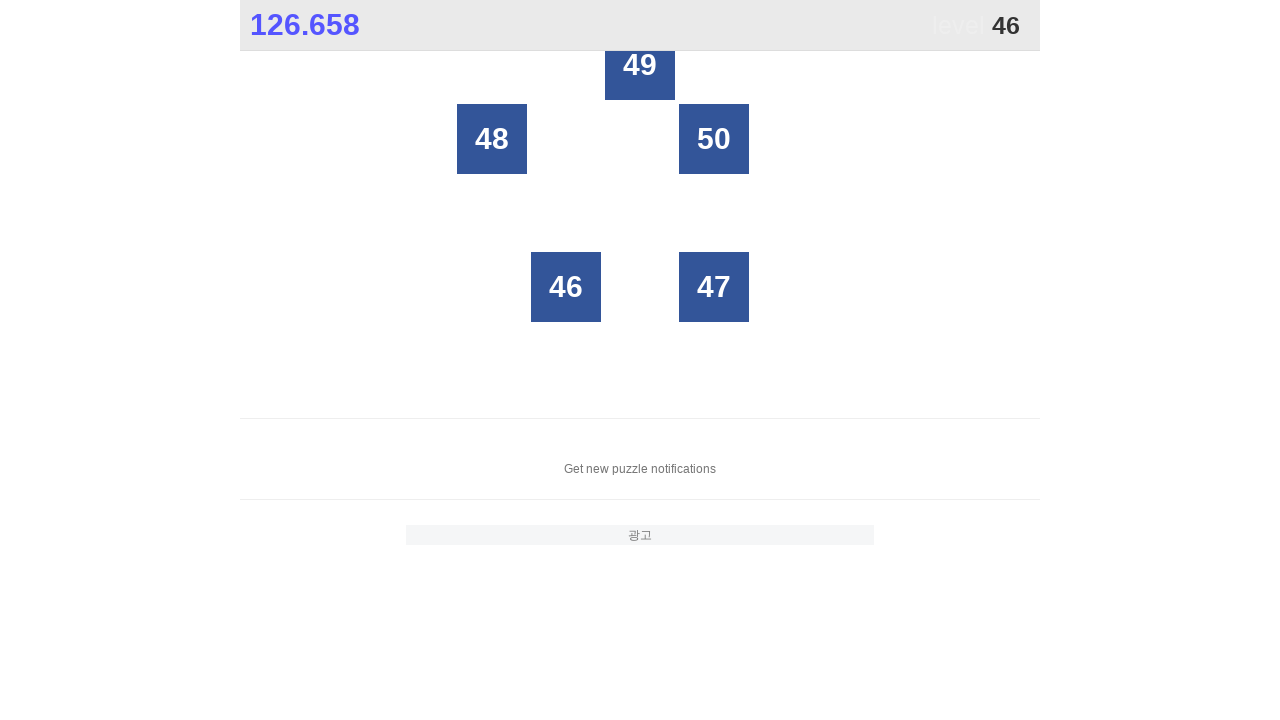

Checked button at index 9
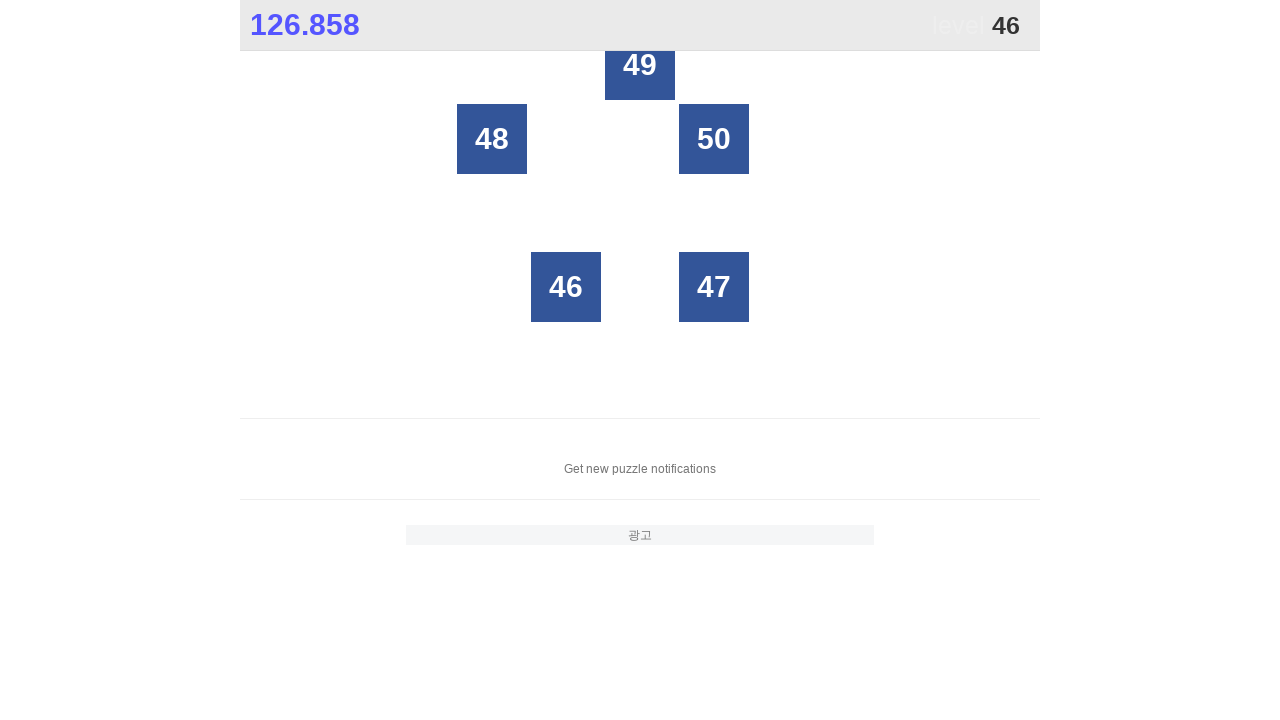

Checked button at index 10
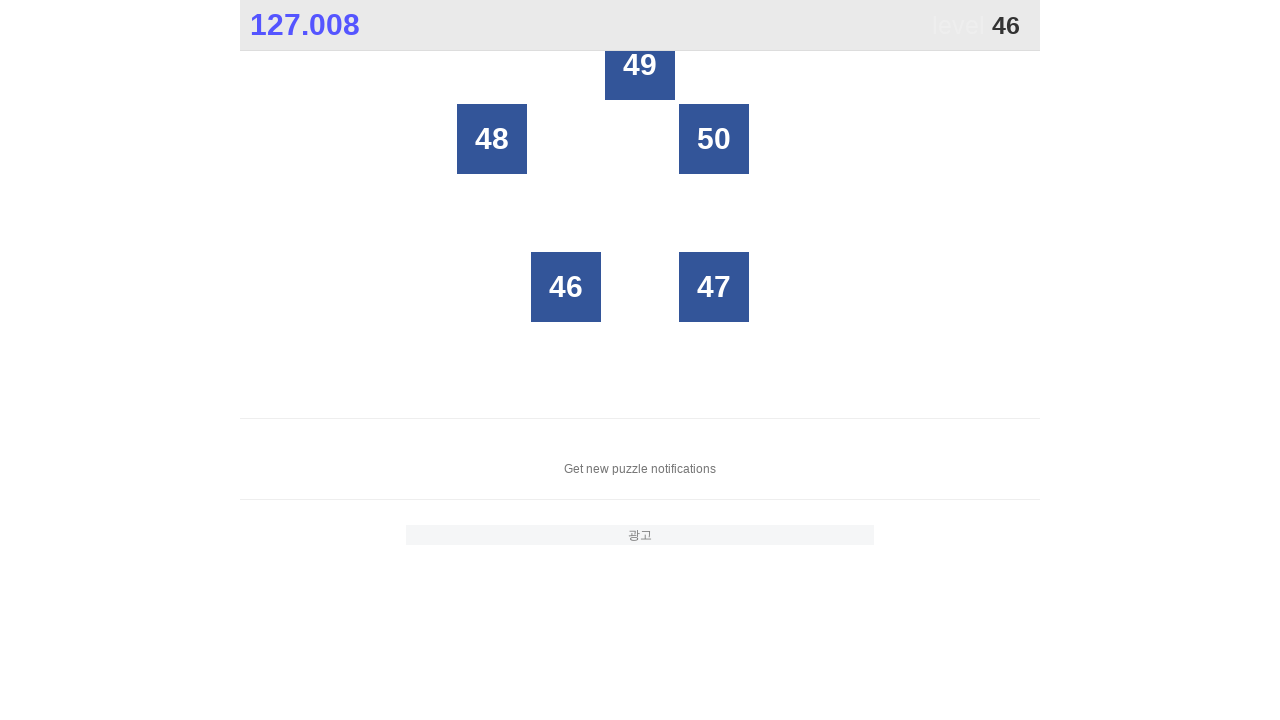

Checked button at index 11
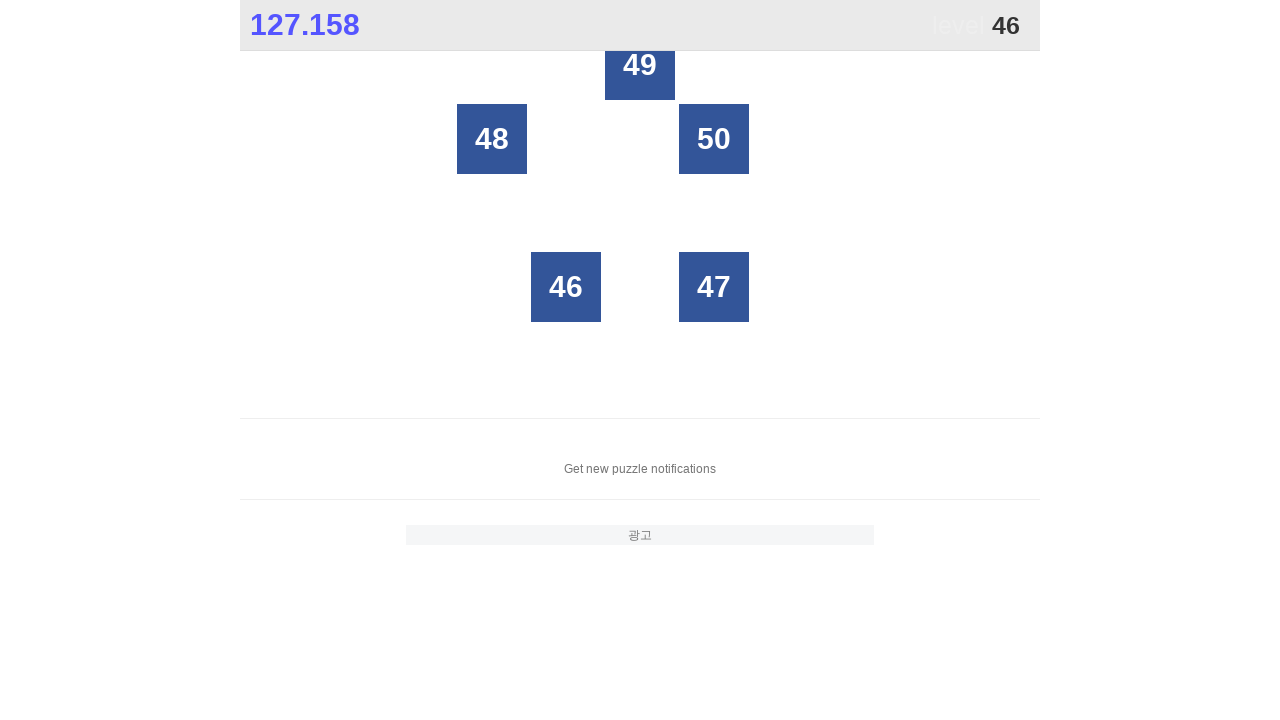

Checked button at index 12
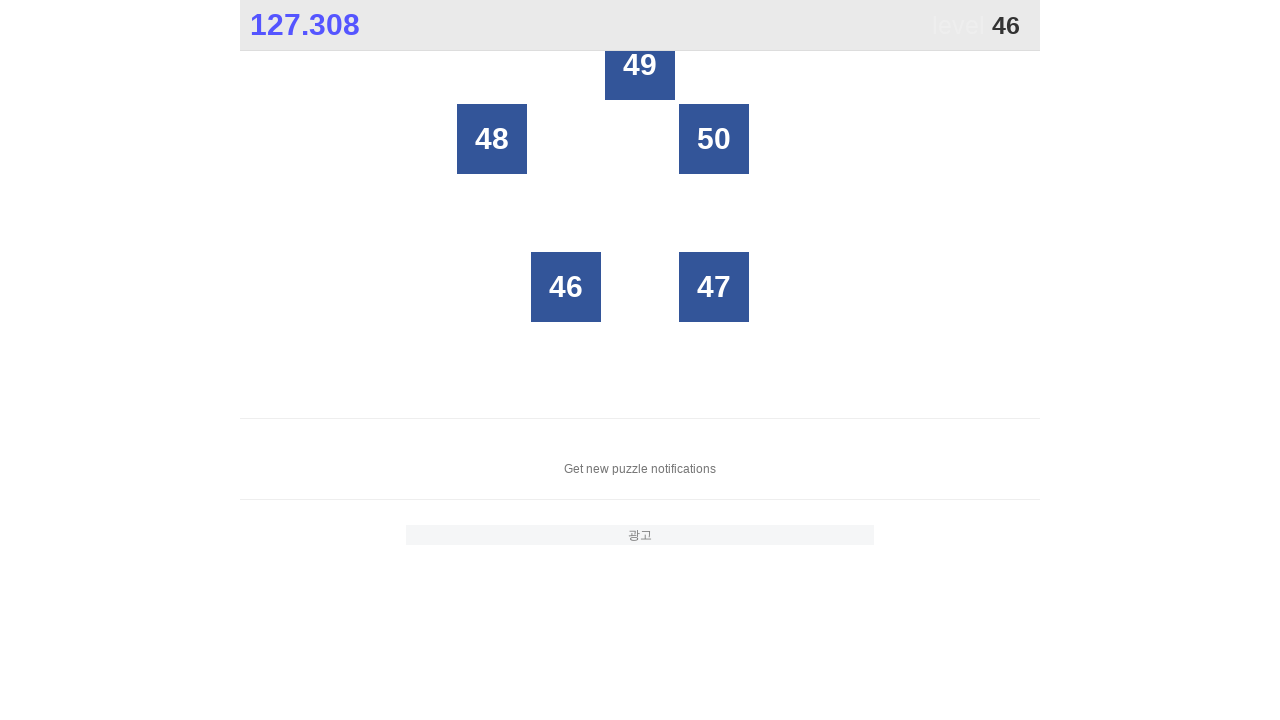

Checked button at index 13
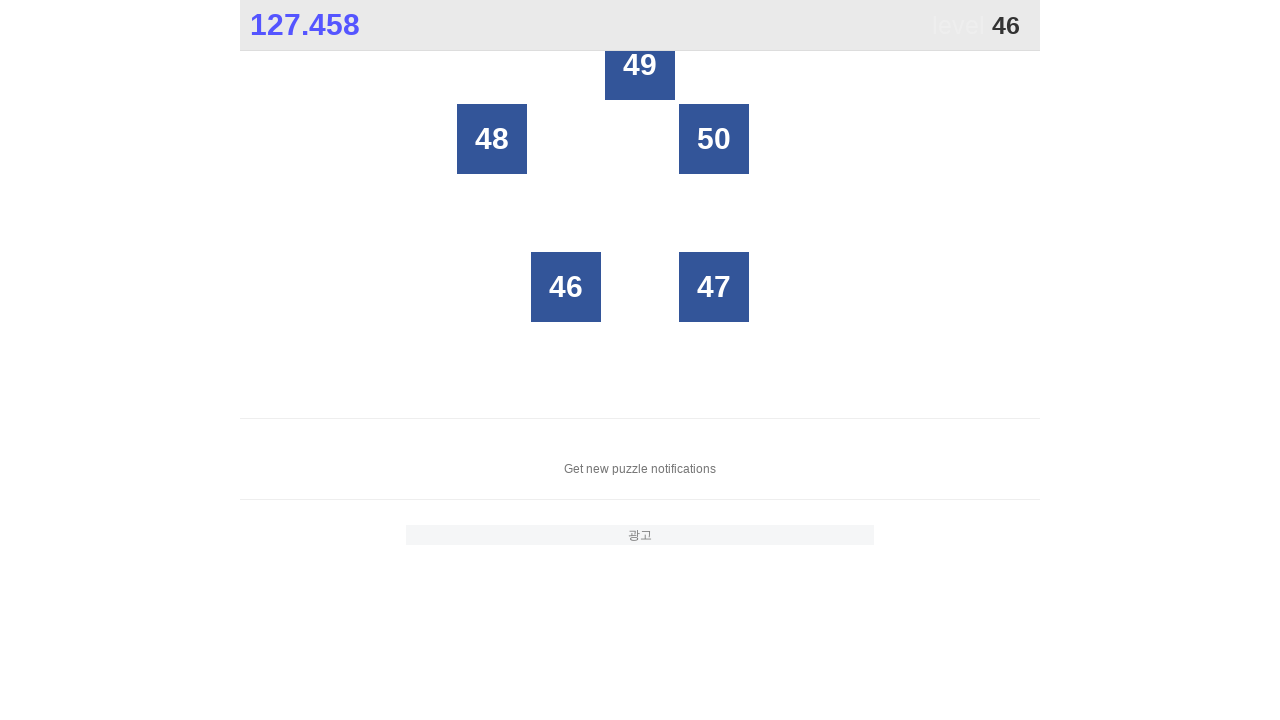

Checked button at index 14
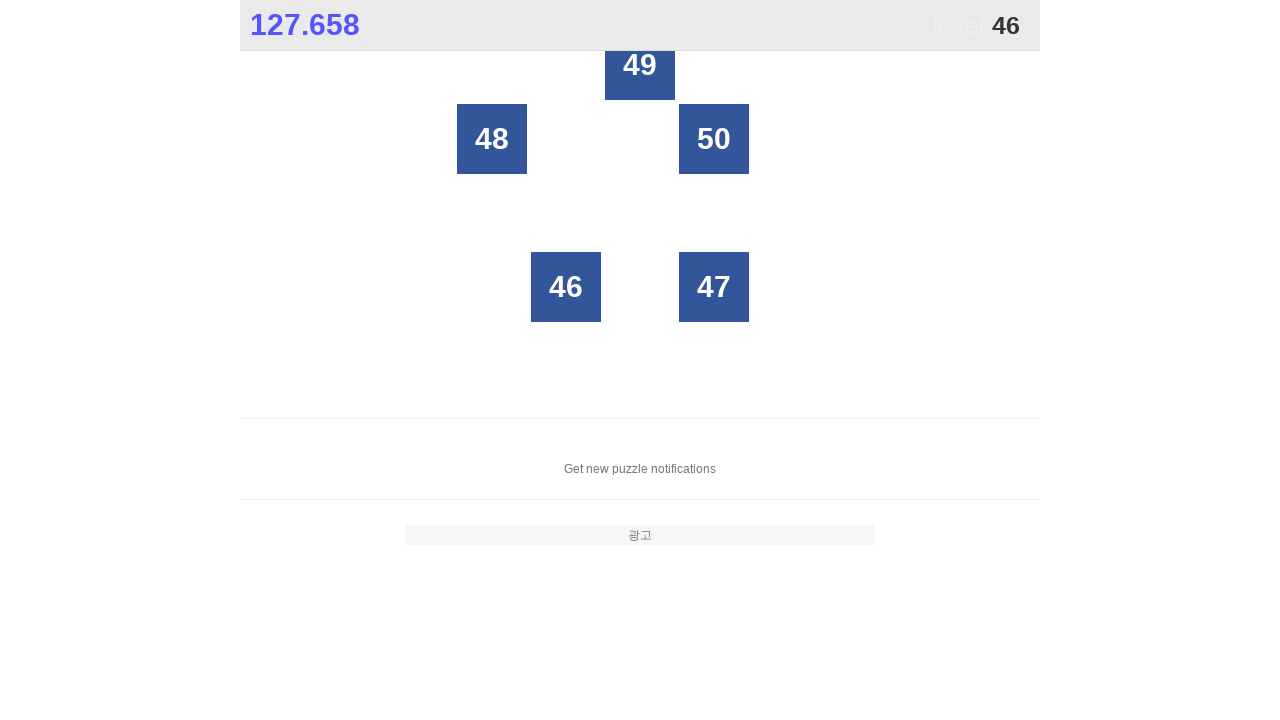

Checked button at index 15
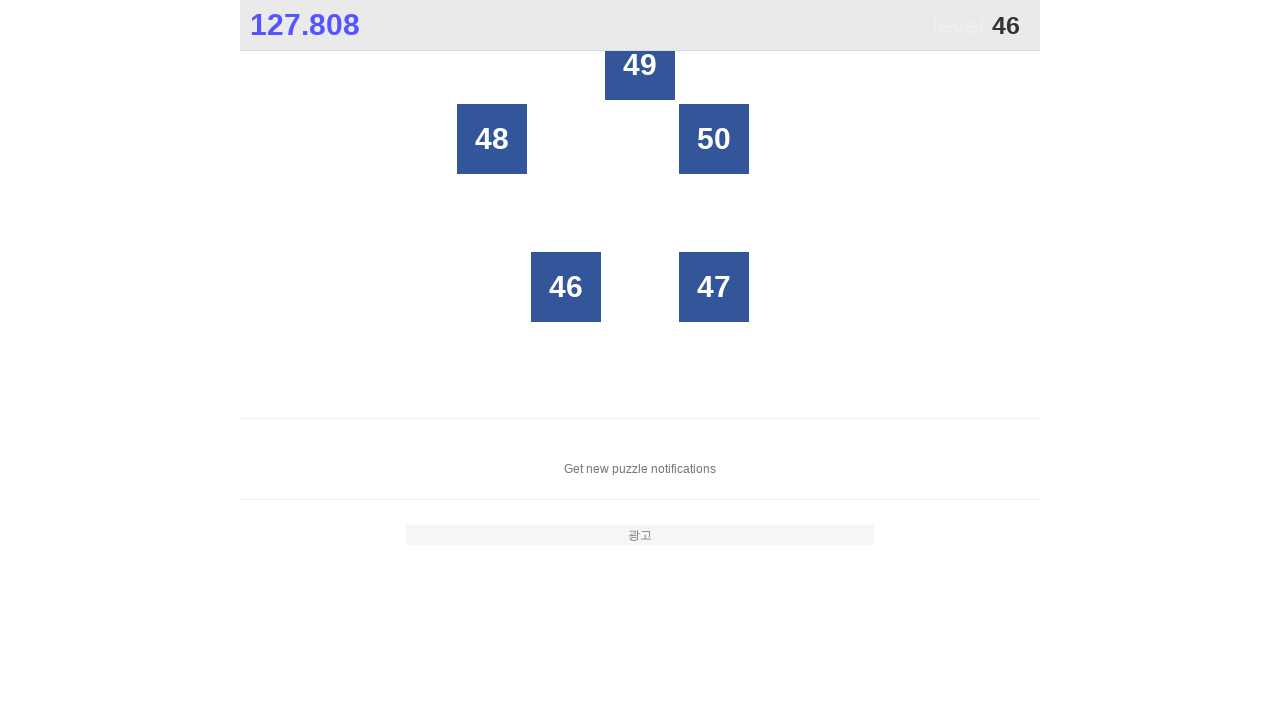

Checked button at index 16
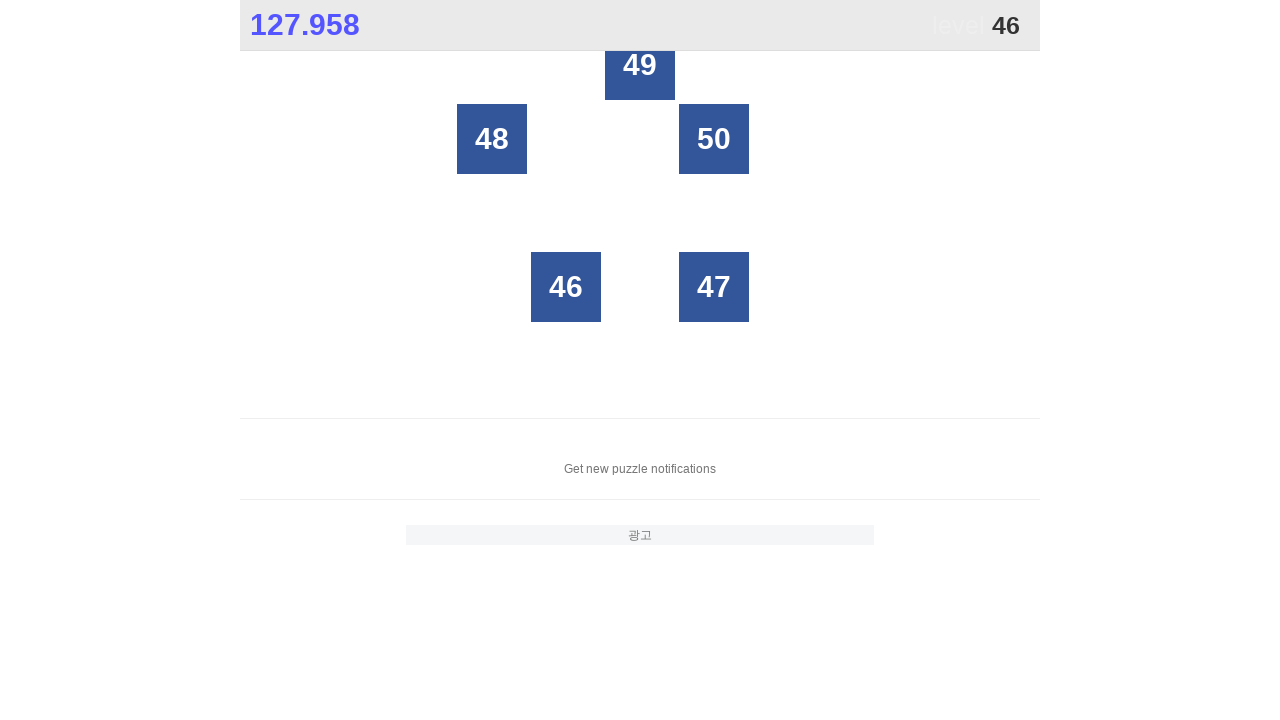

Clicked button number 46 at (566, 287) on xpath=//*[@id="grid"]/div >> nth=16
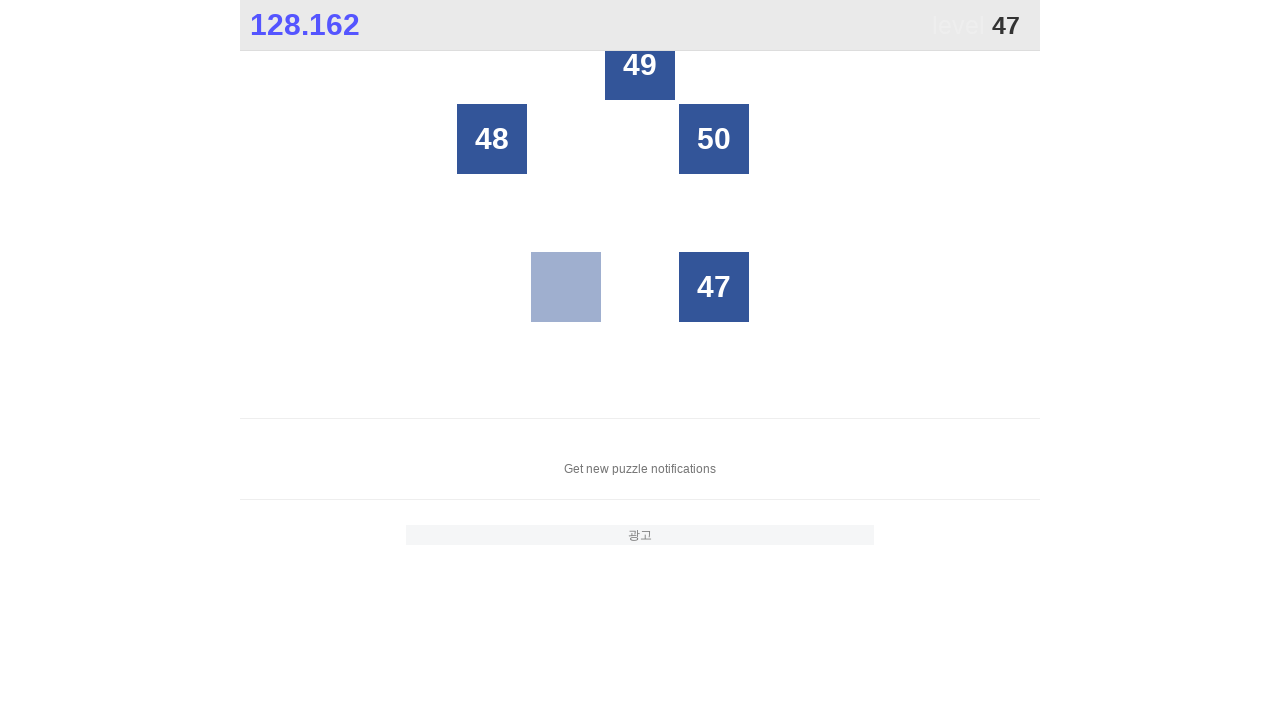

Located grid buttons for number 47
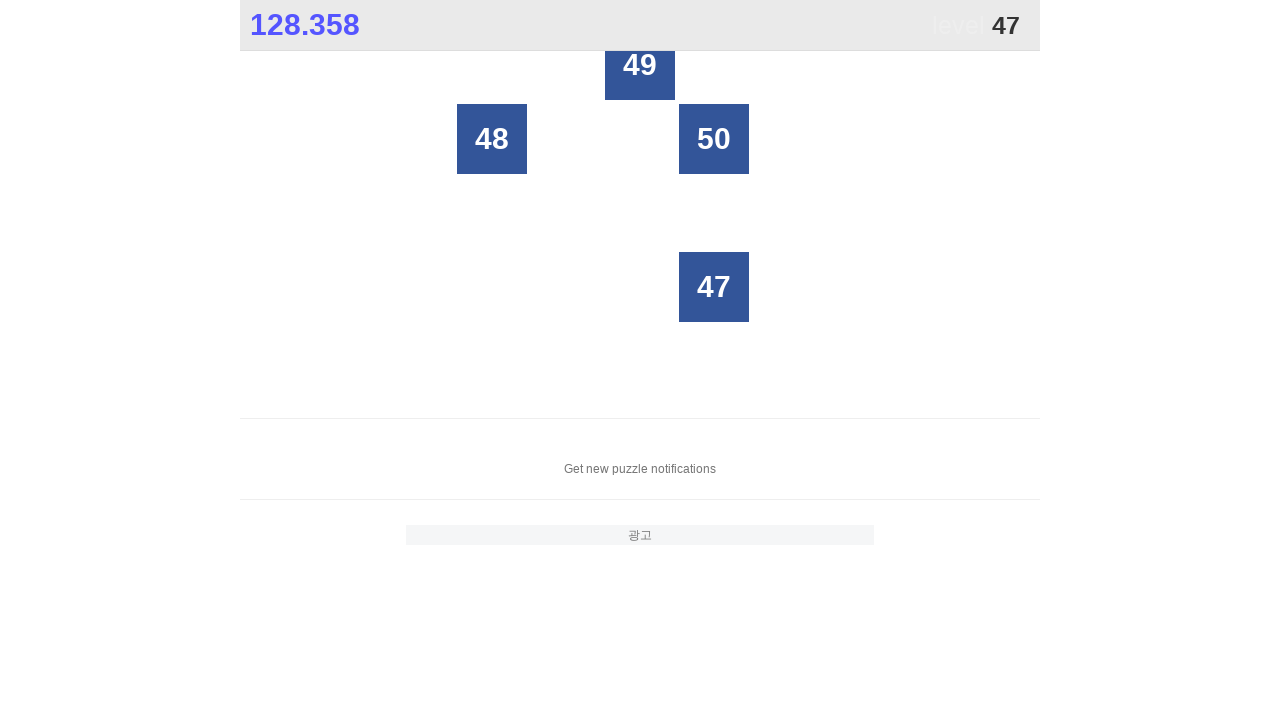

Counted 25 buttons in grid
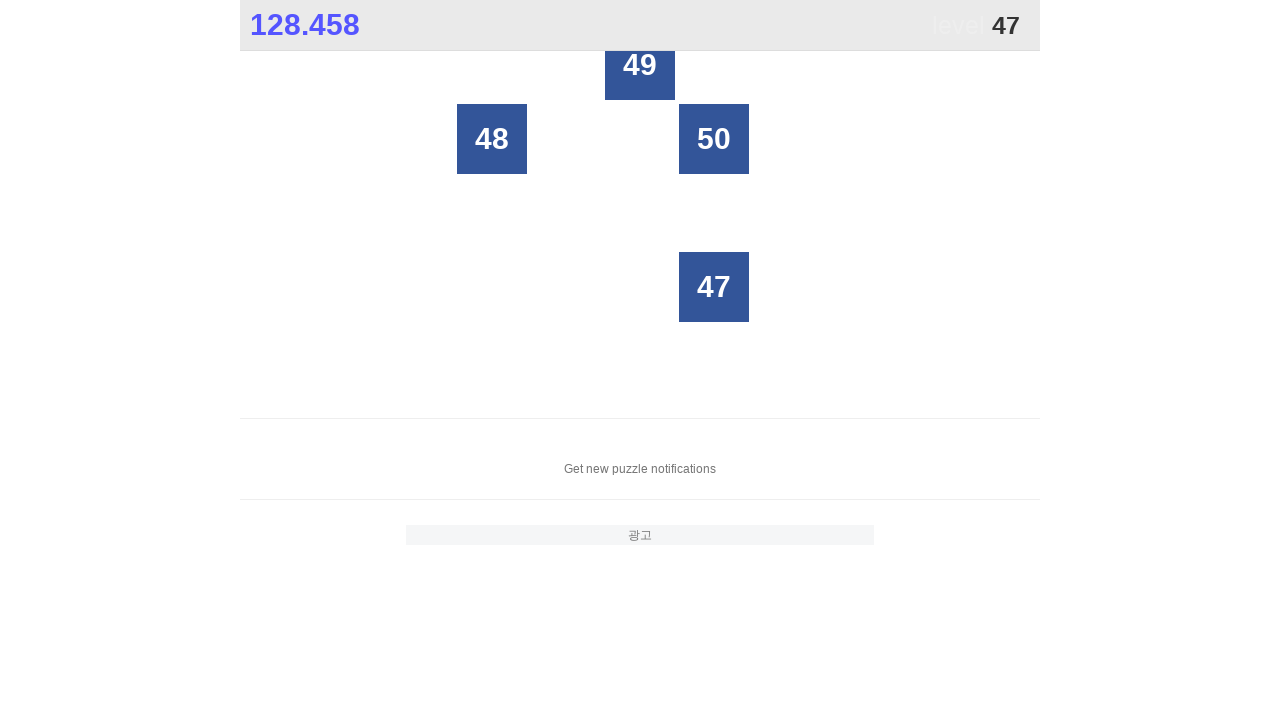

Checked button at index 0
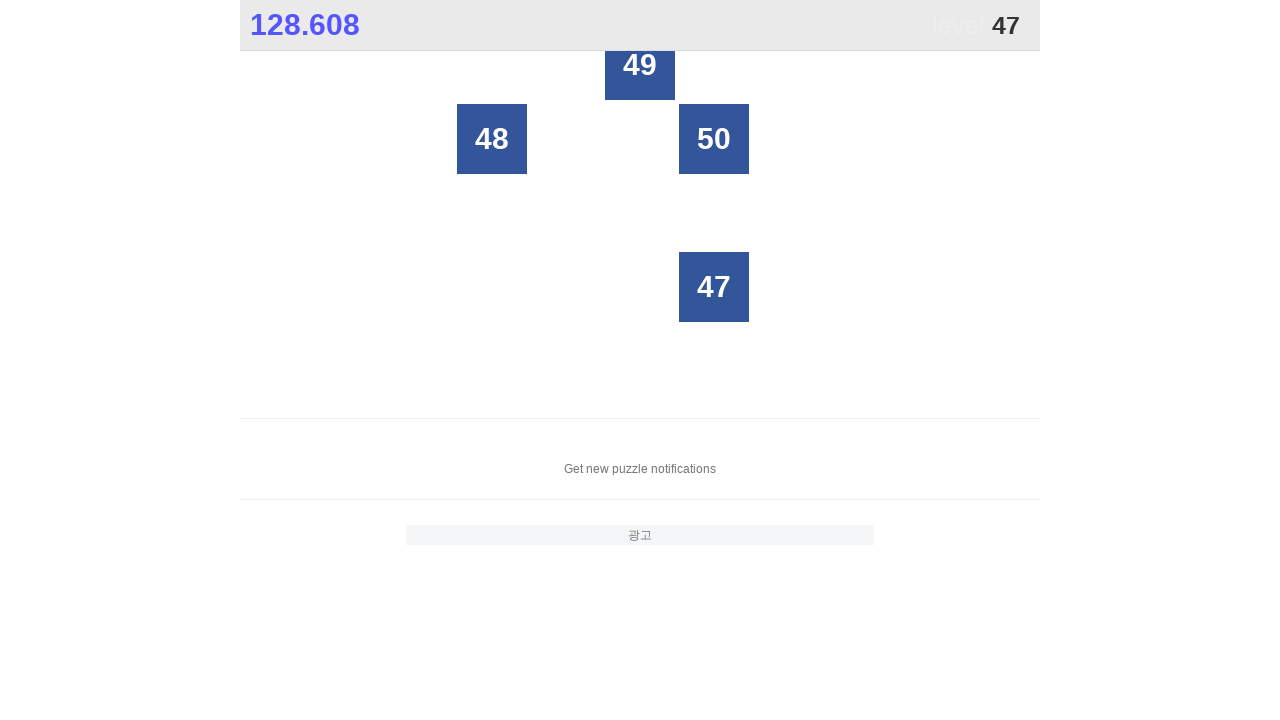

Checked button at index 1
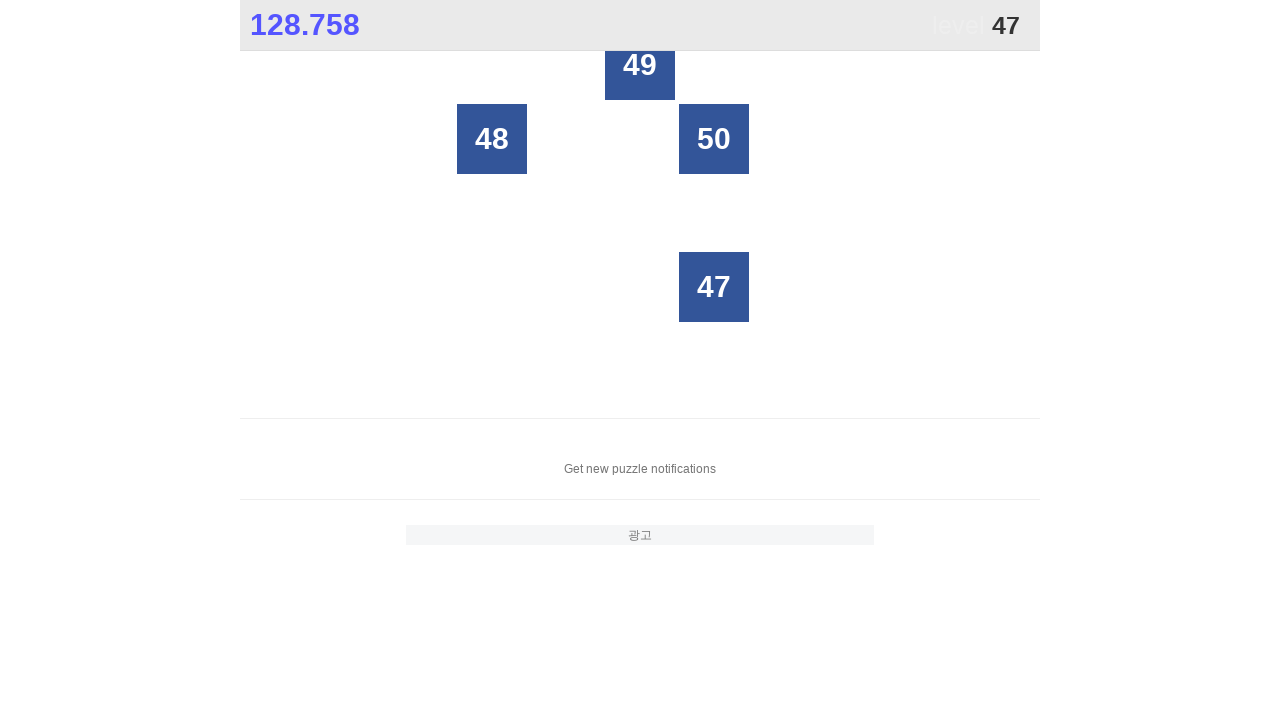

Checked button at index 2
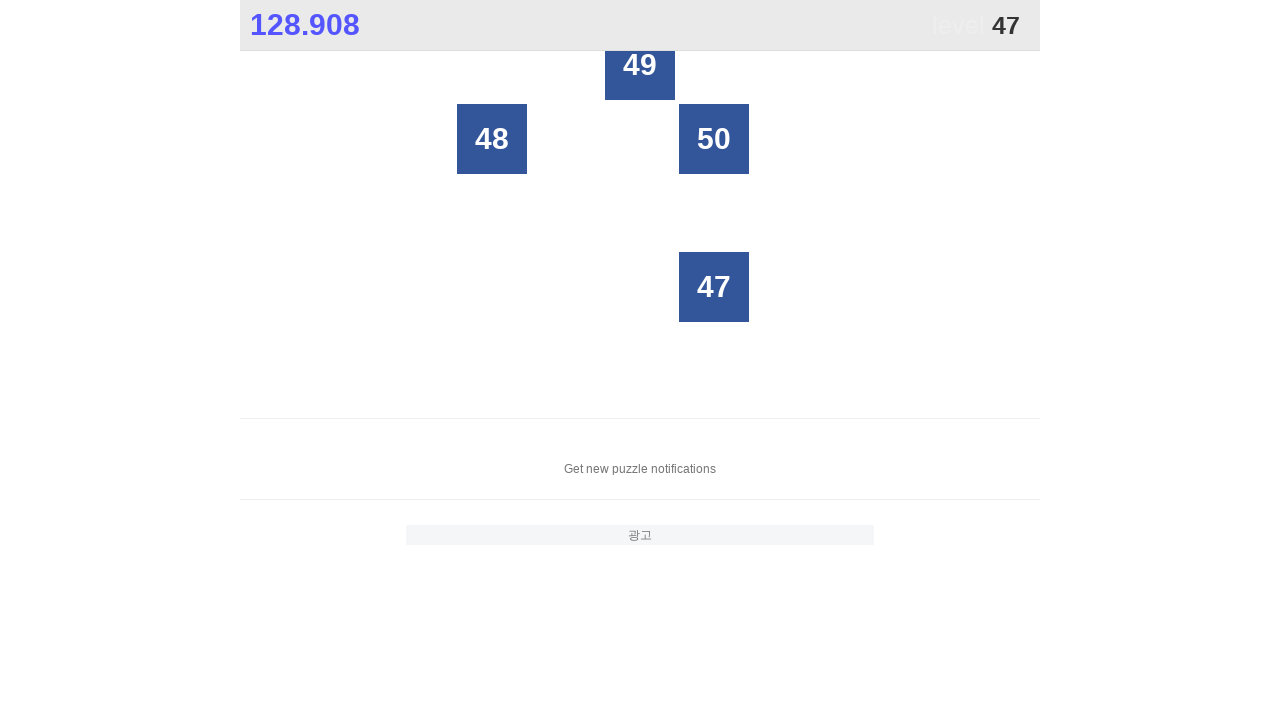

Checked button at index 3
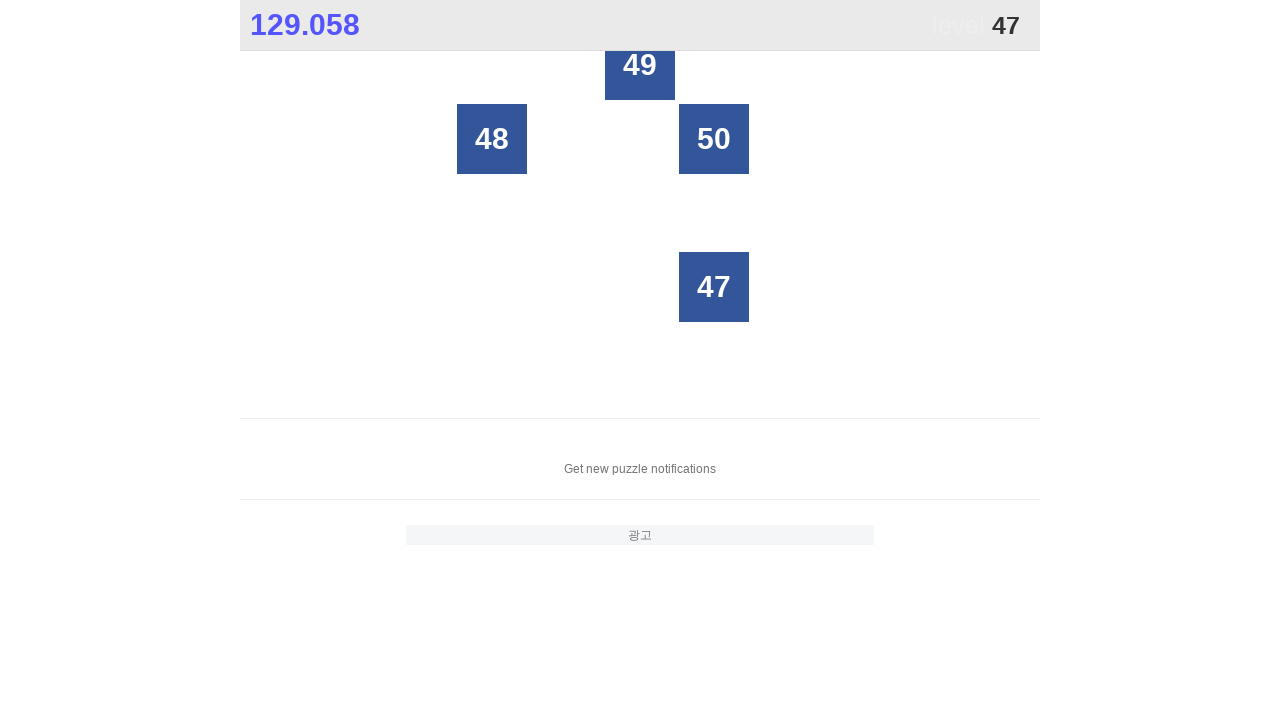

Checked button at index 4
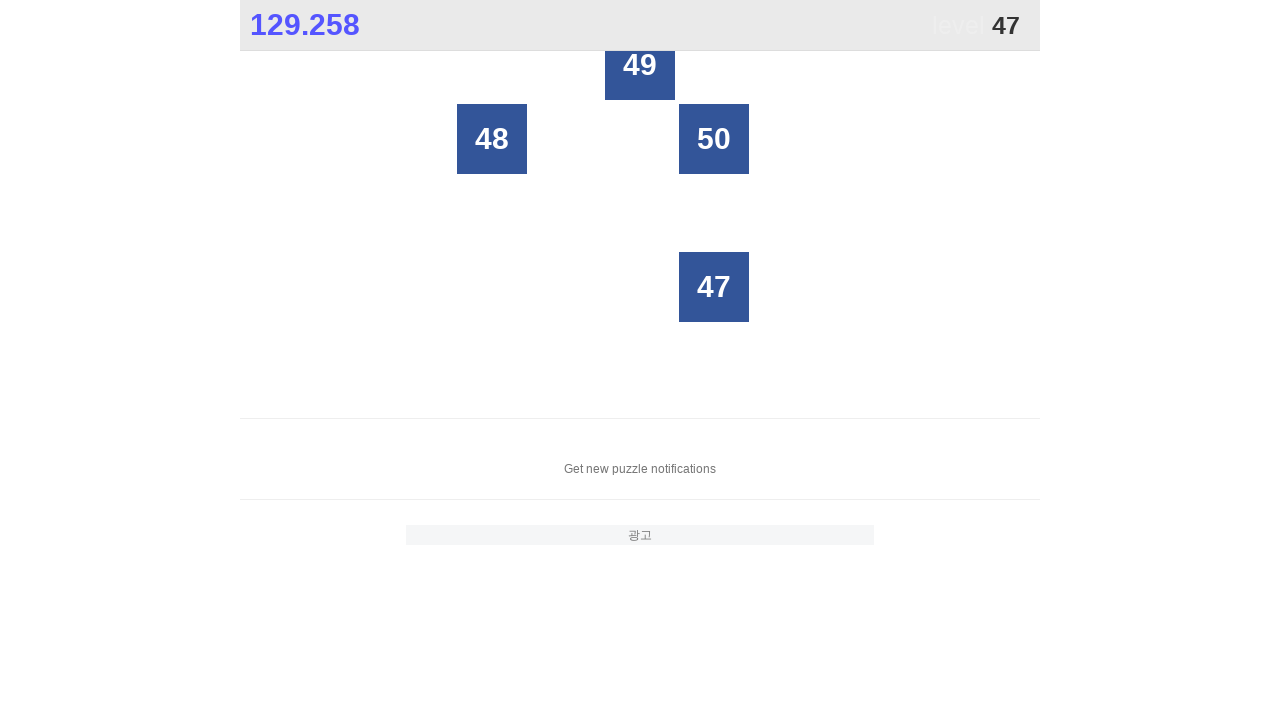

Checked button at index 5
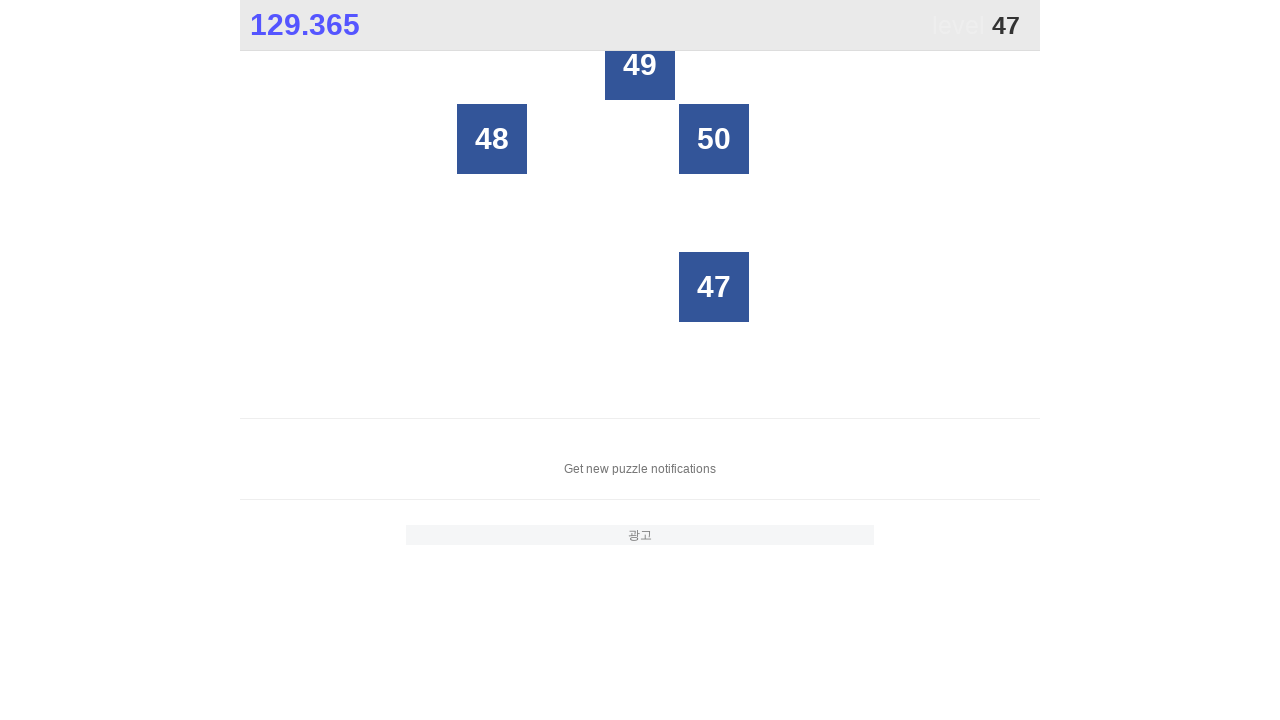

Checked button at index 6
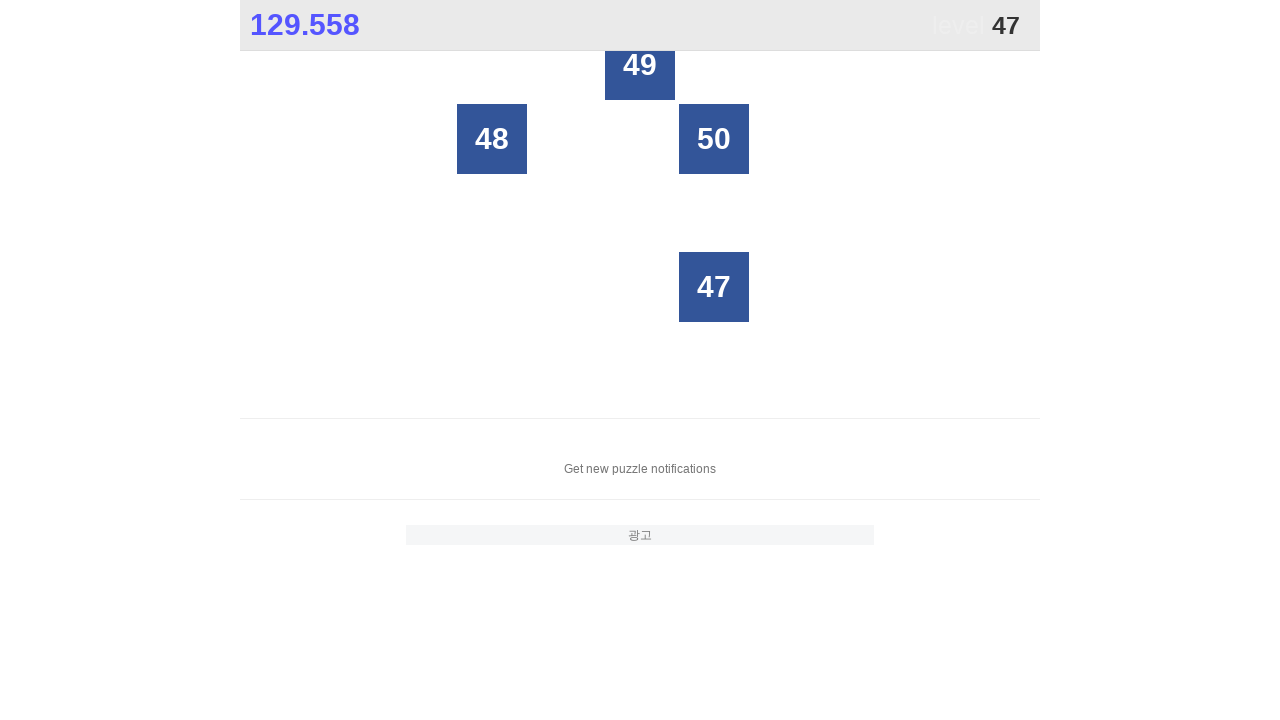

Checked button at index 7
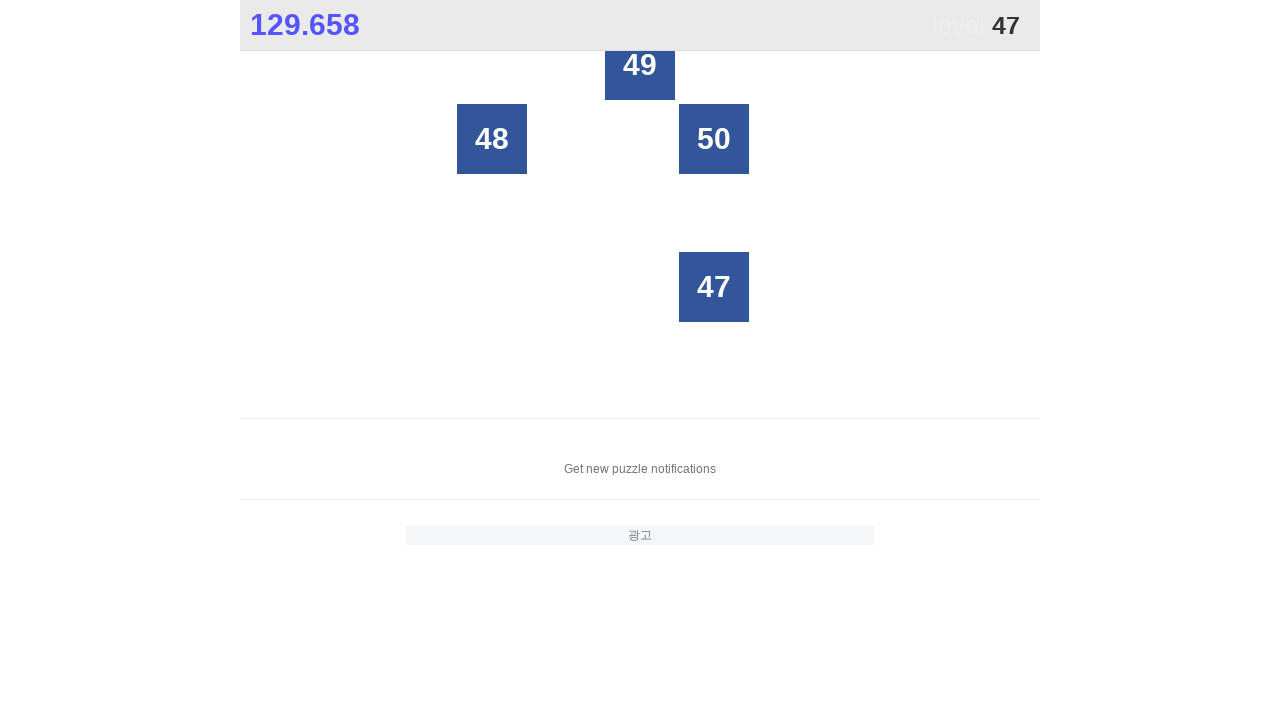

Checked button at index 8
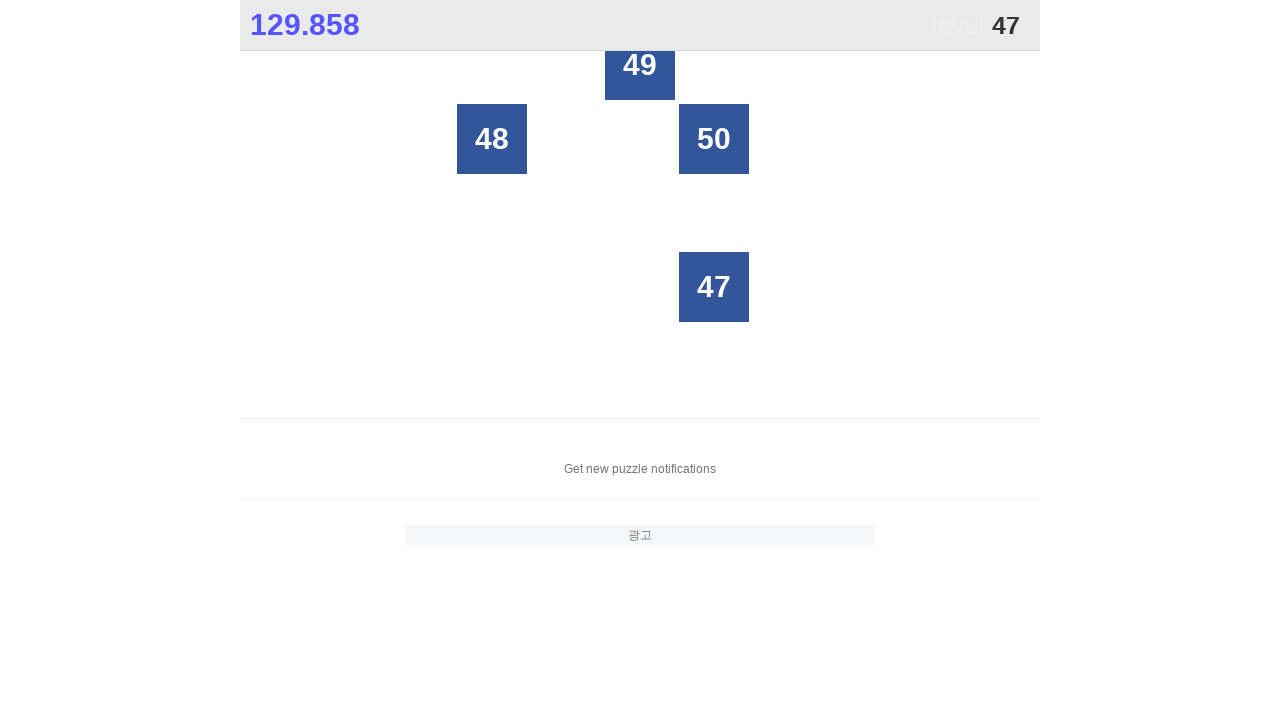

Checked button at index 9
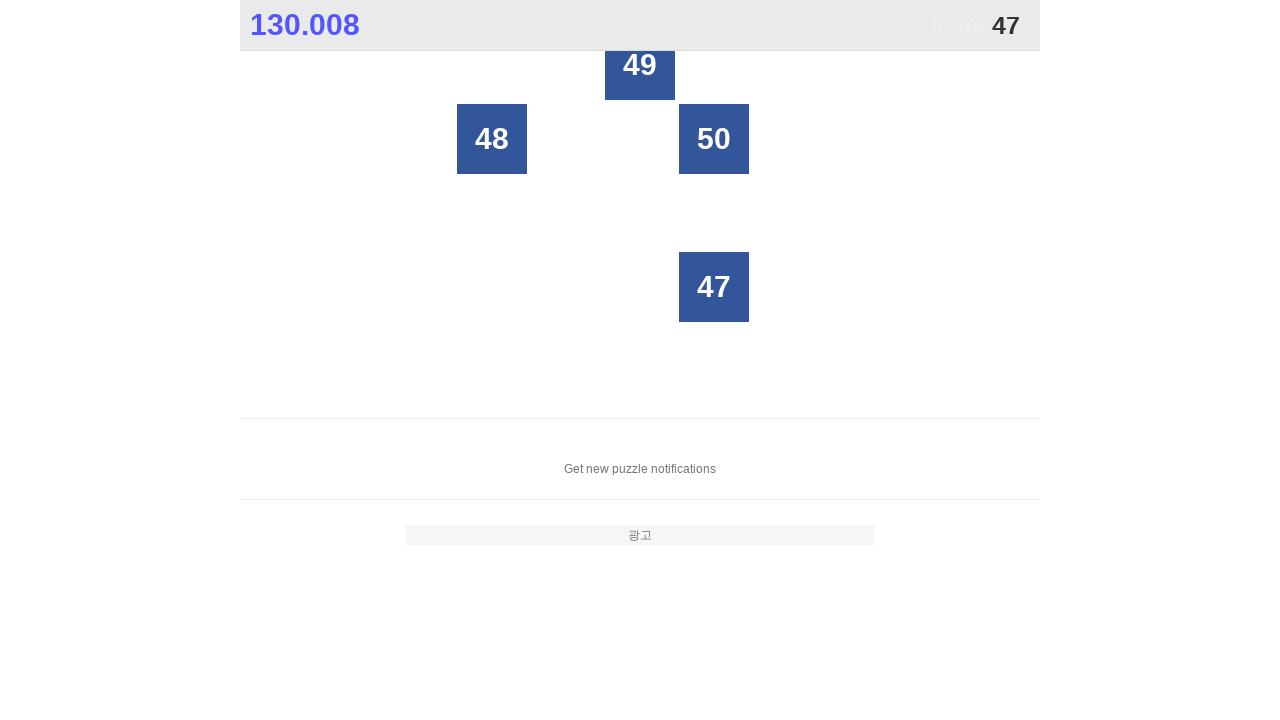

Checked button at index 10
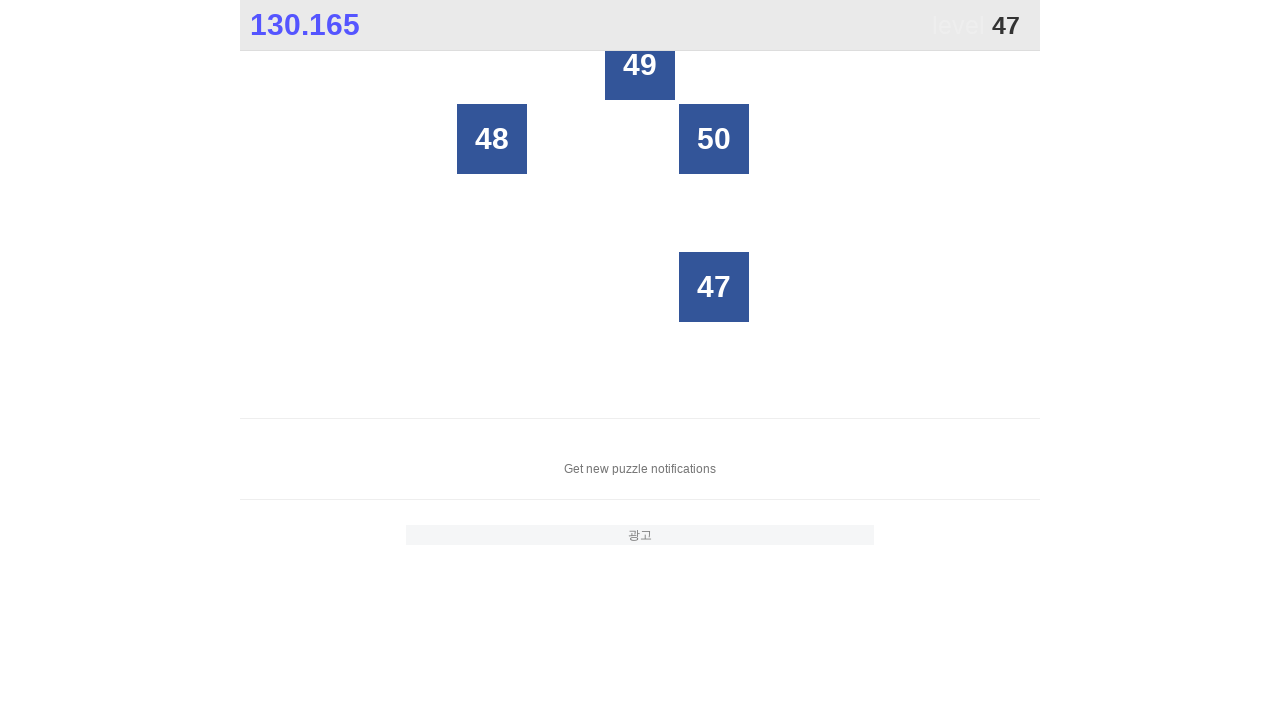

Checked button at index 11
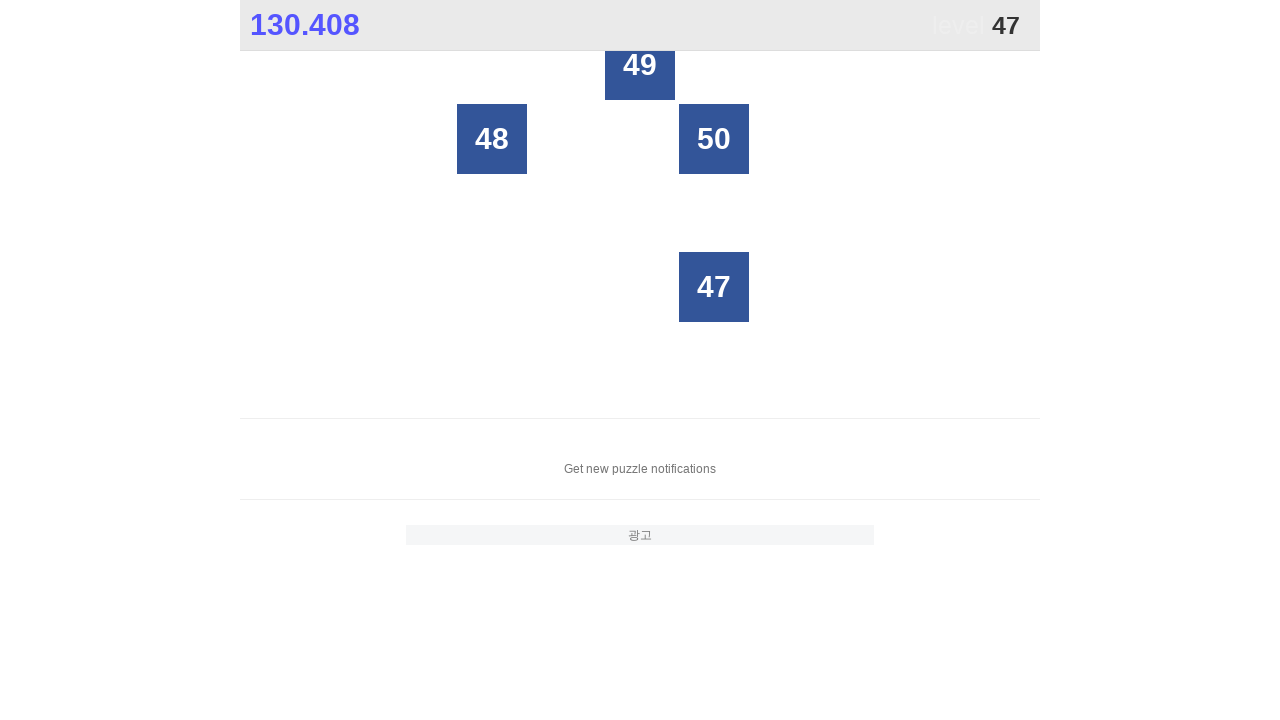

Checked button at index 12
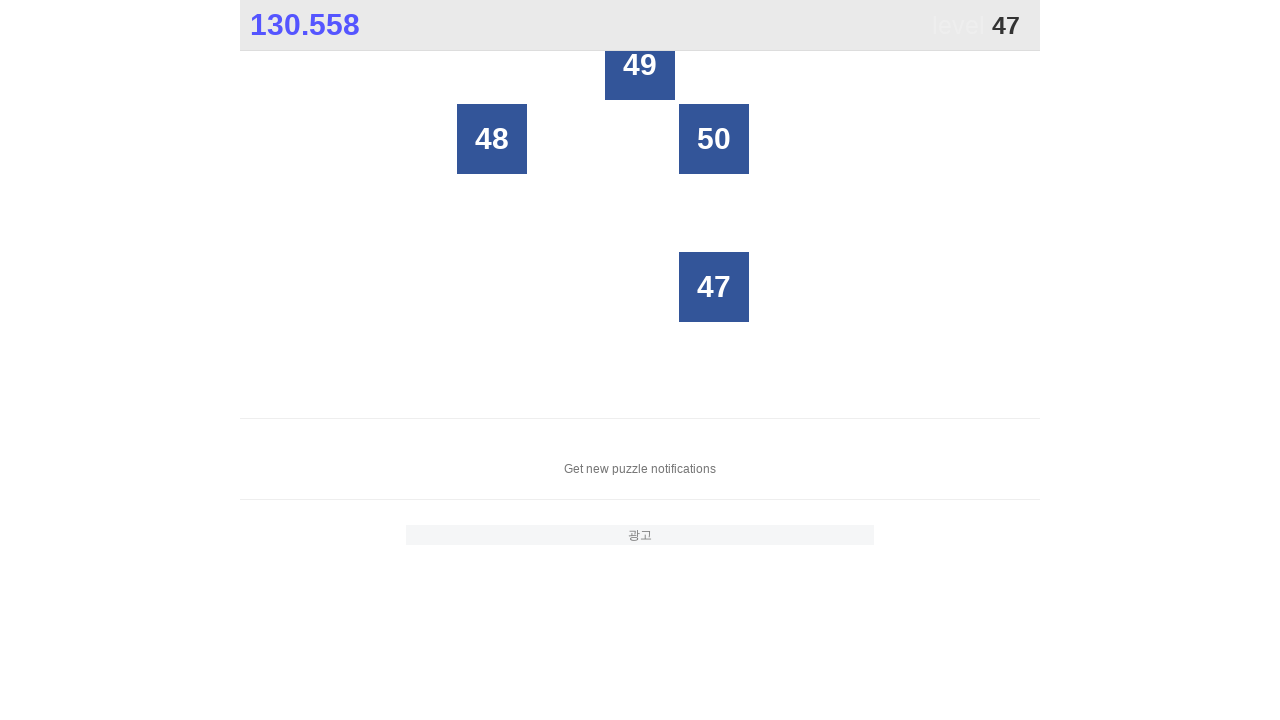

Checked button at index 13
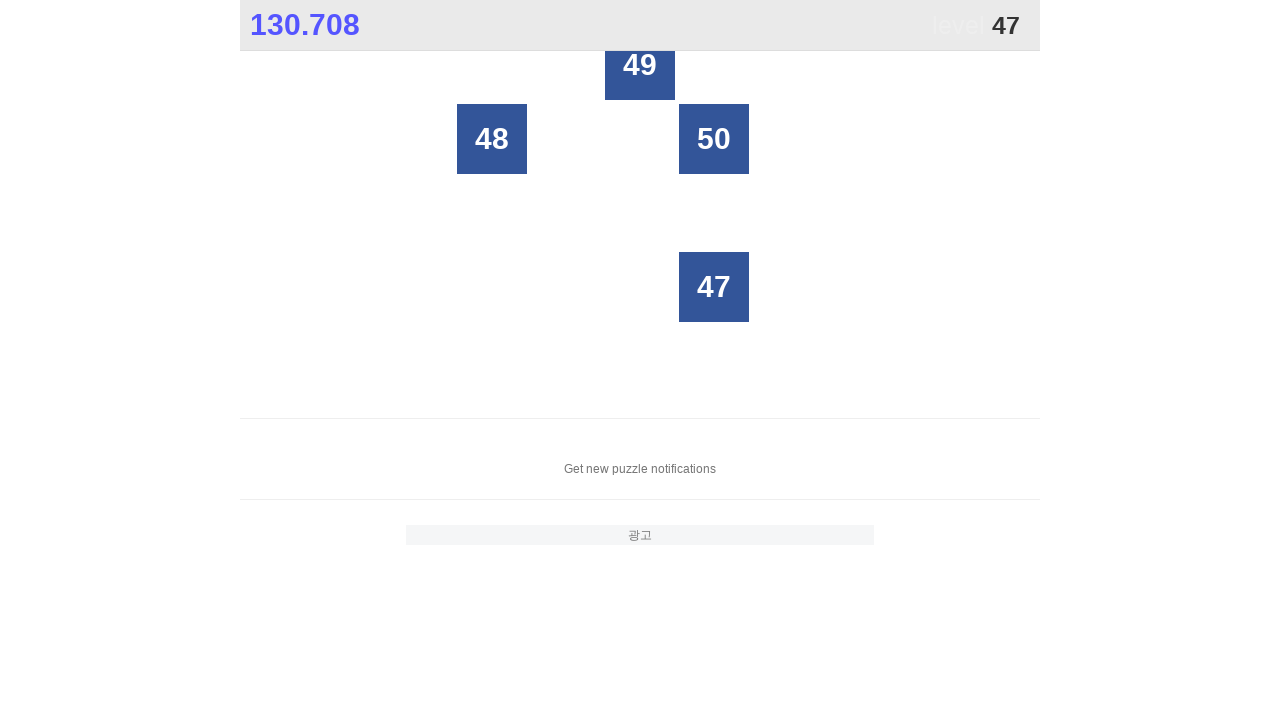

Checked button at index 14
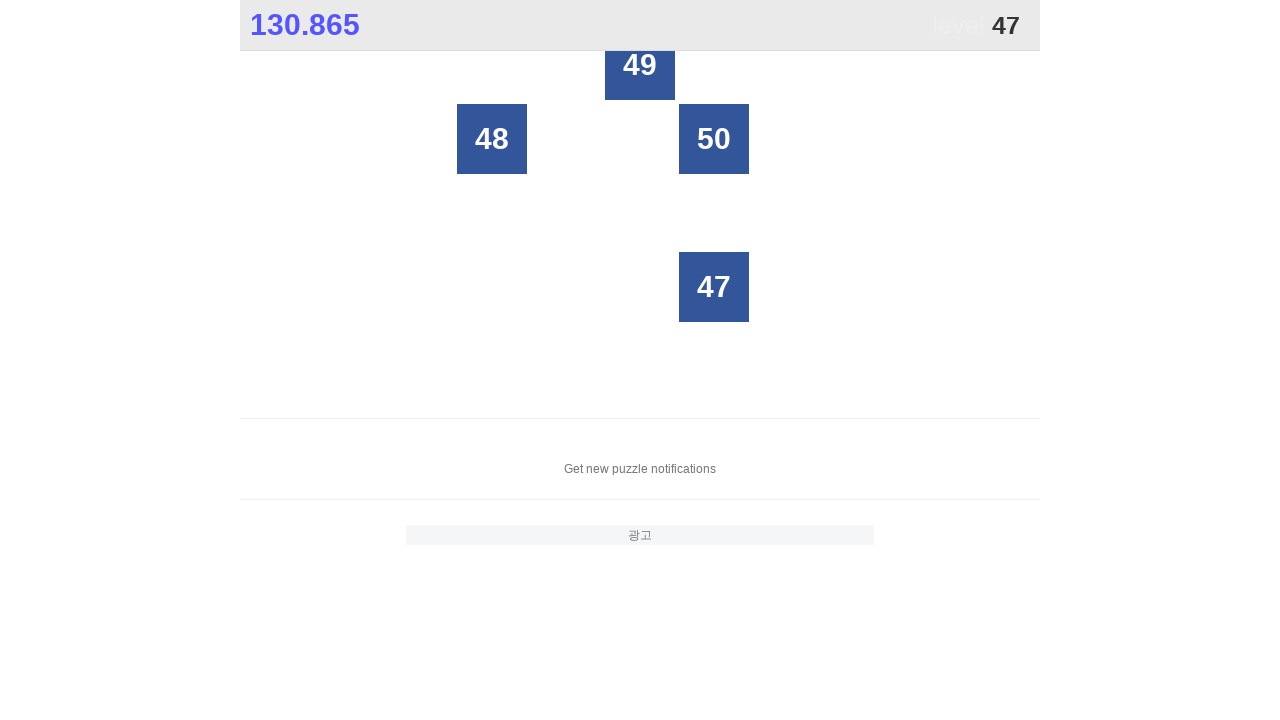

Checked button at index 15
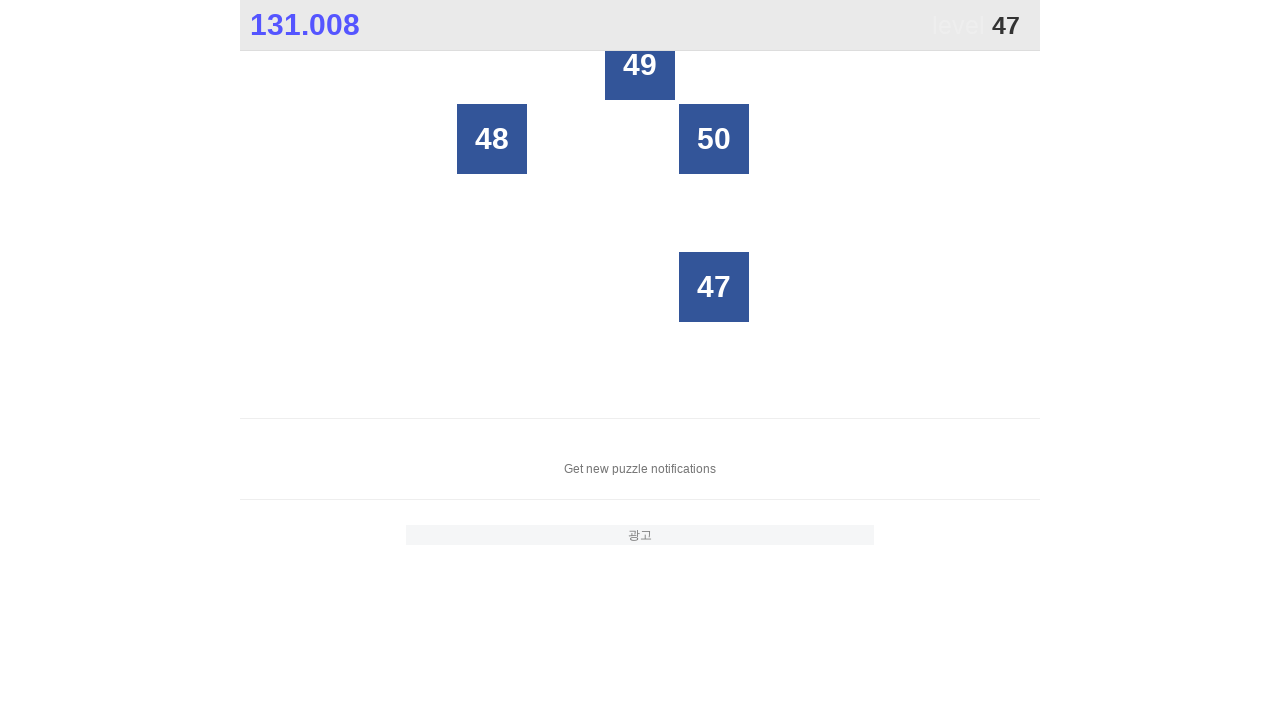

Checked button at index 16
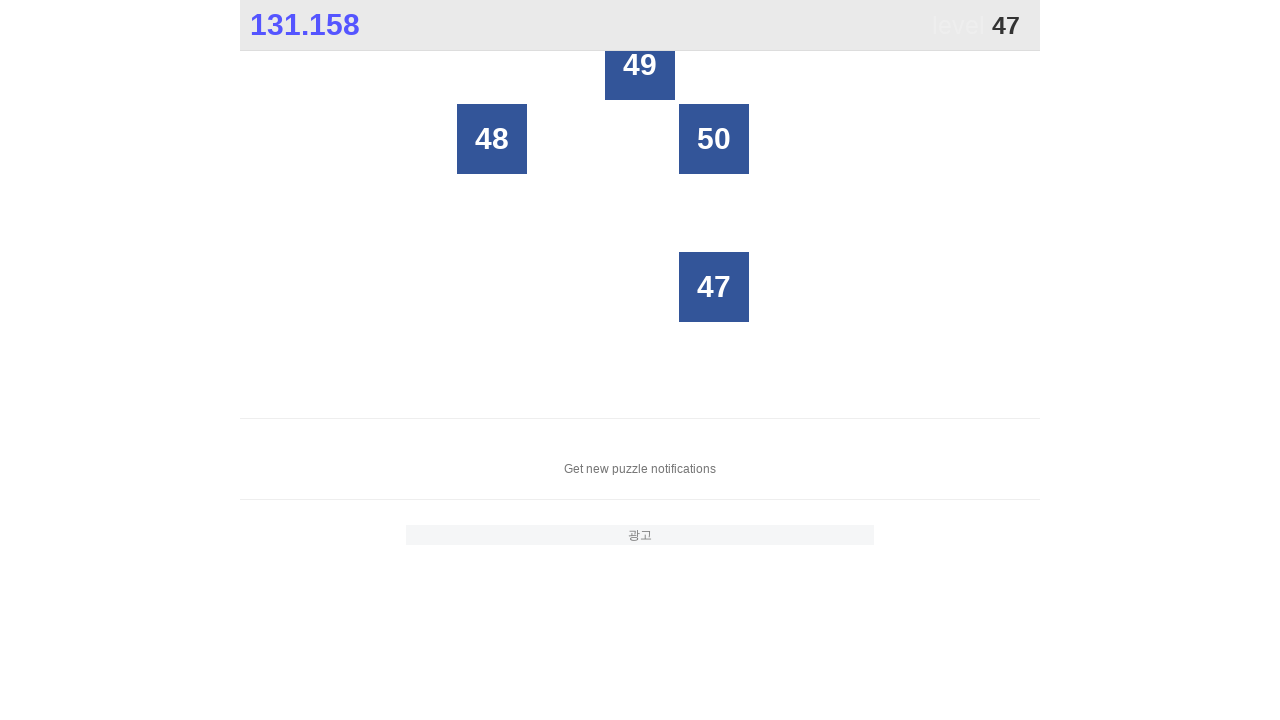

Checked button at index 17
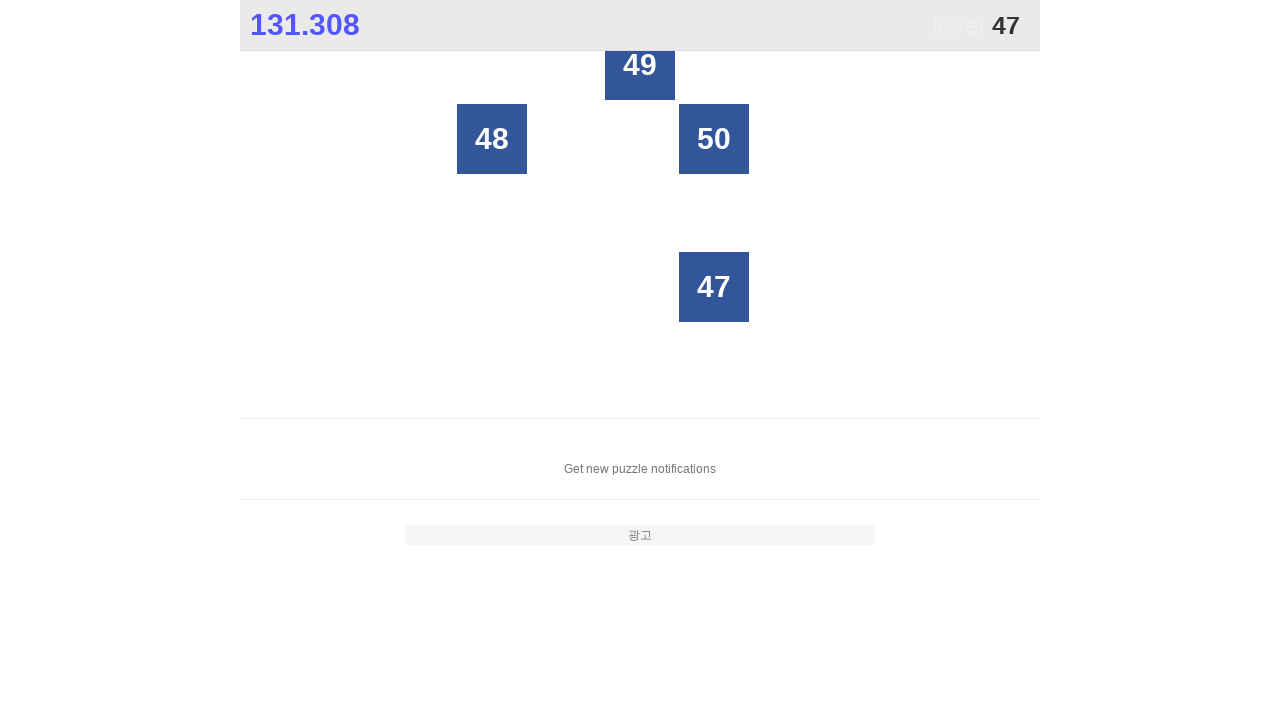

Checked button at index 18
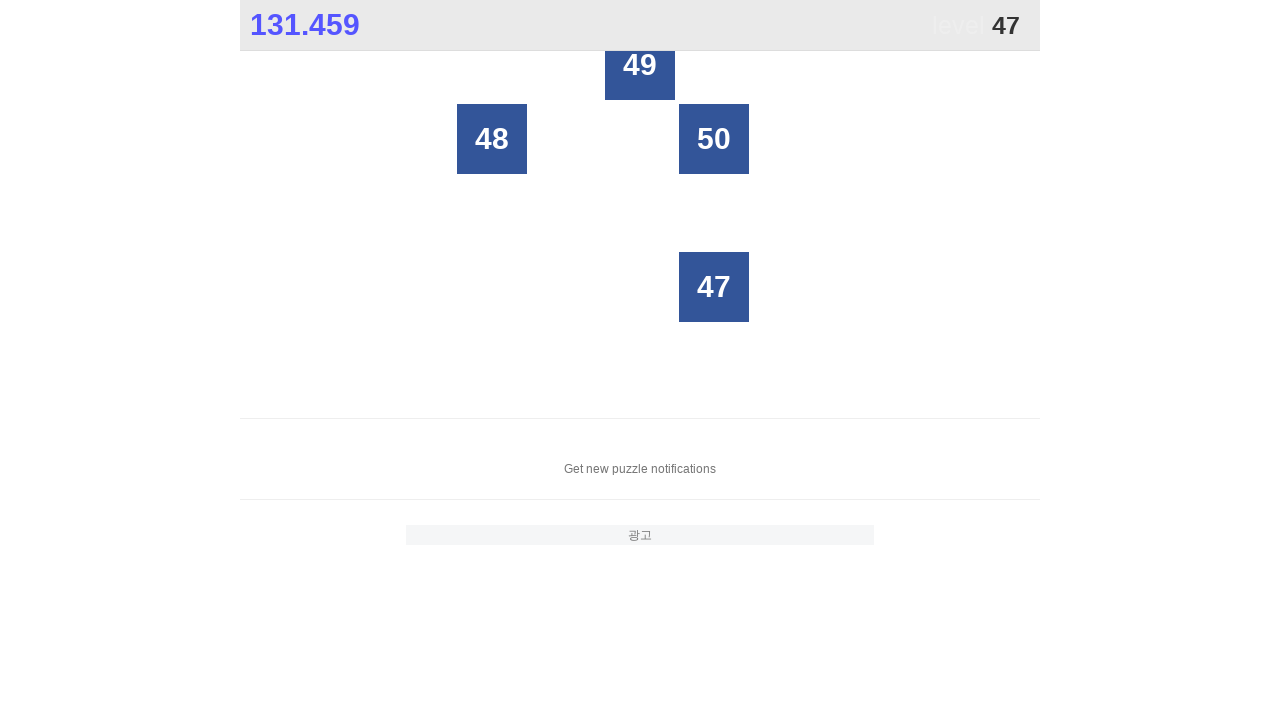

Clicked button number 47 at (714, 287) on xpath=//*[@id="grid"]/div >> nth=18
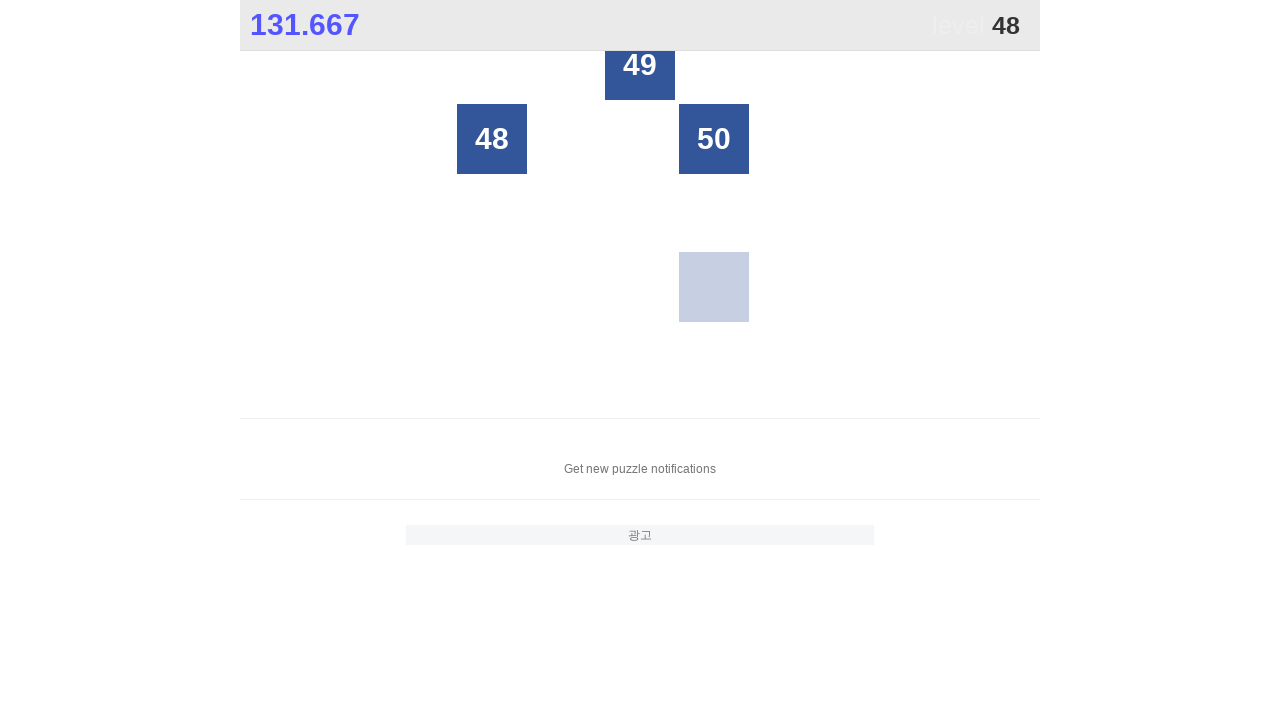

Located grid buttons for number 48
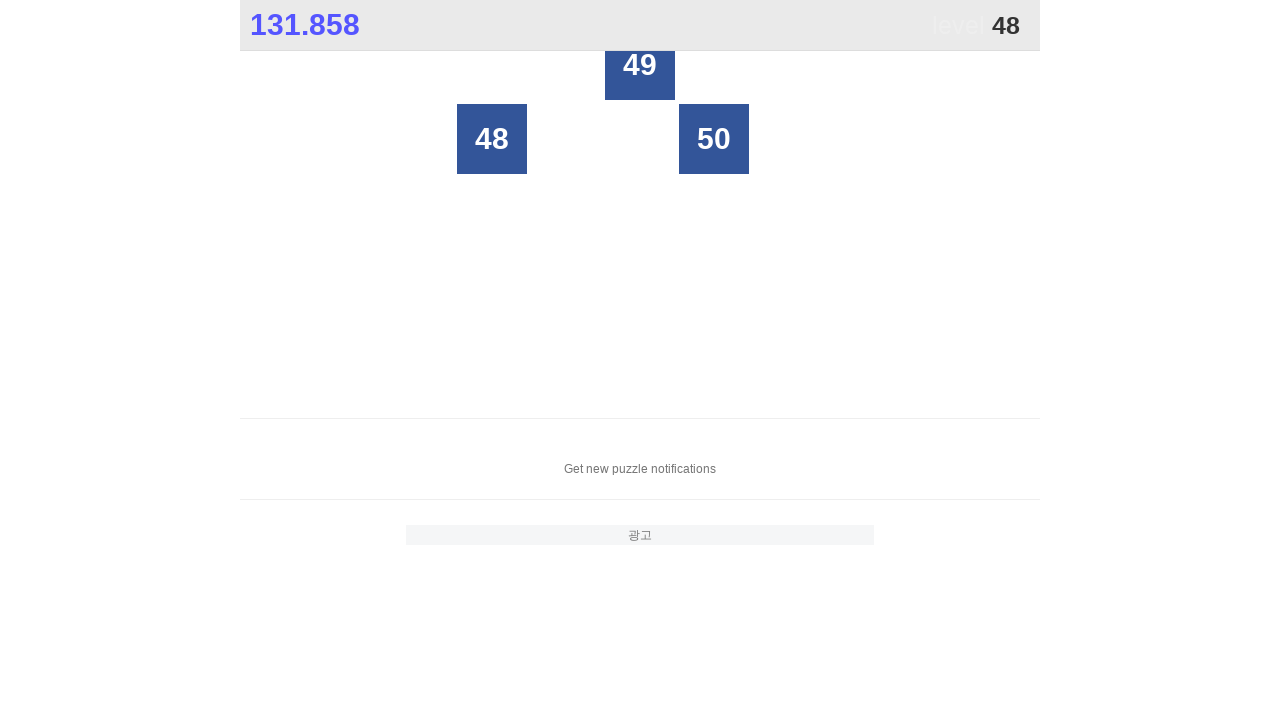

Counted 25 buttons in grid
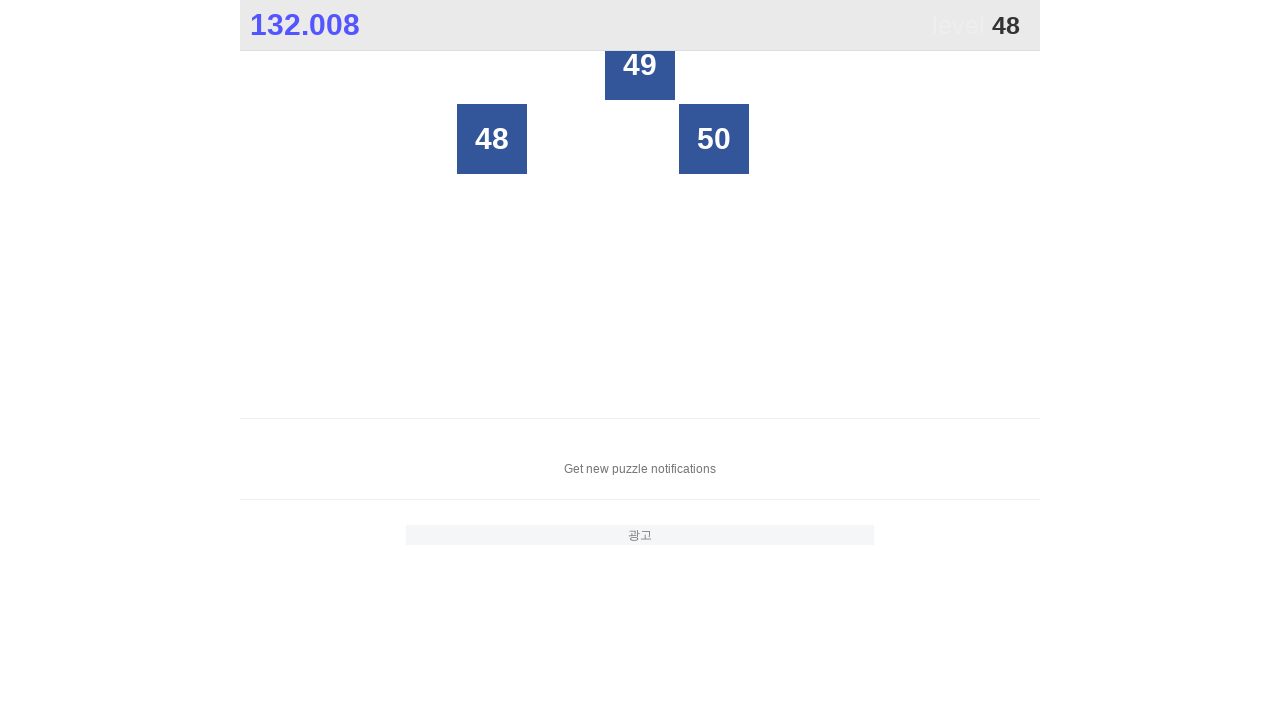

Checked button at index 0
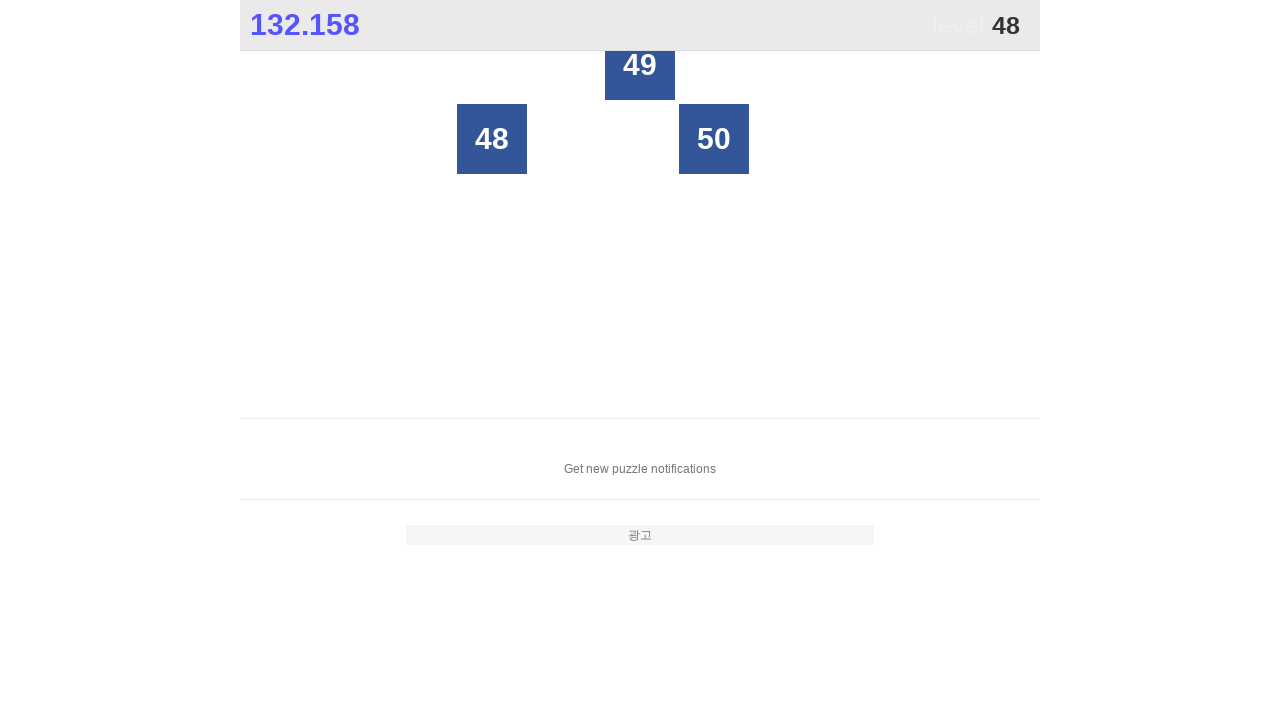

Checked button at index 1
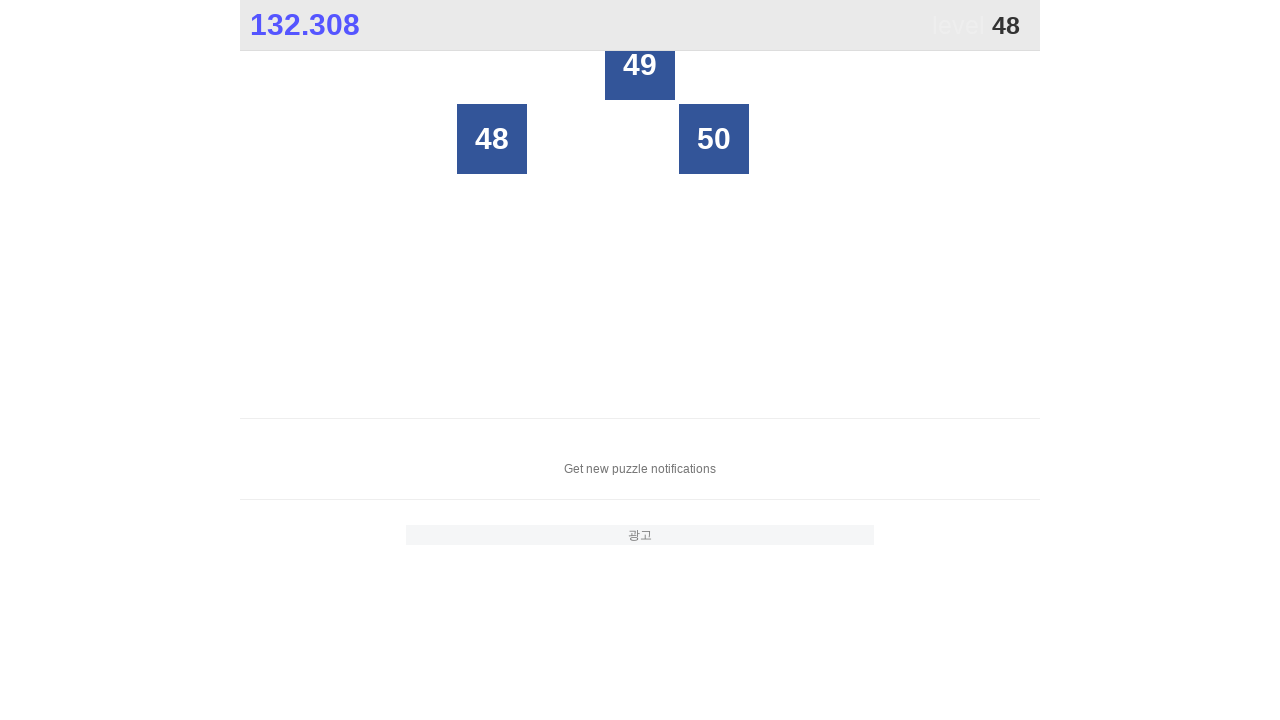

Checked button at index 2
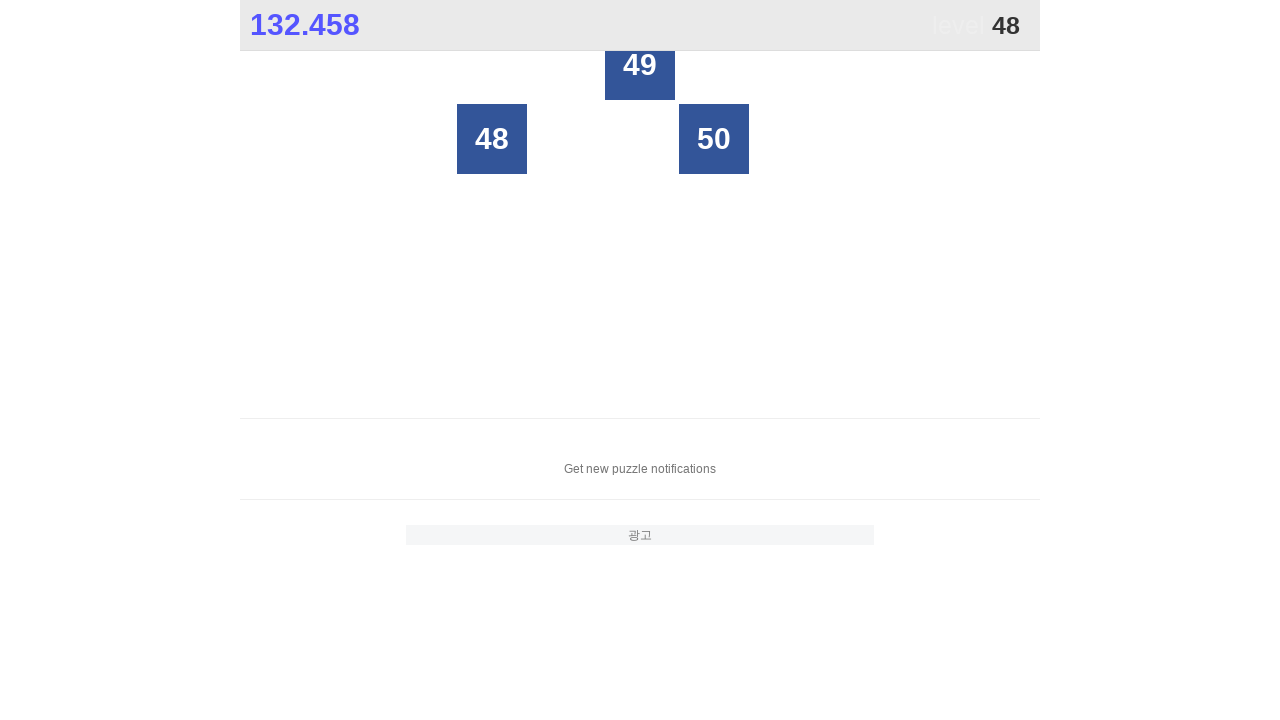

Checked button at index 3
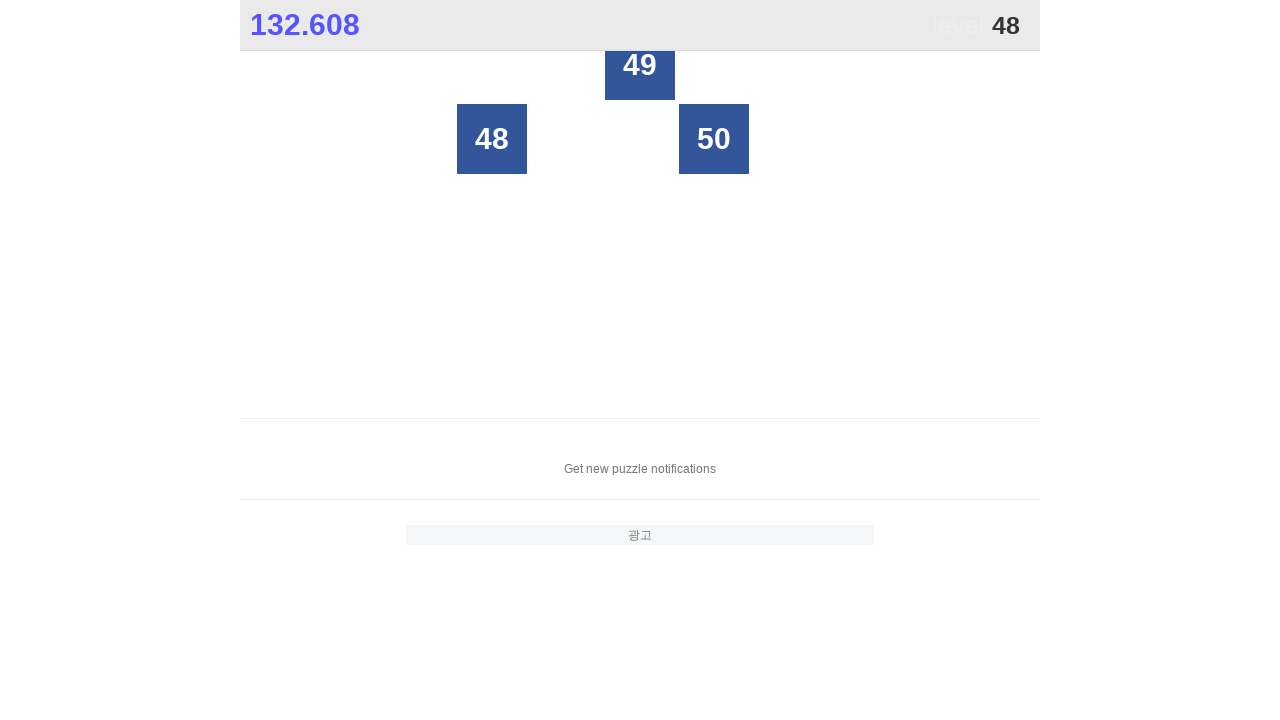

Checked button at index 4
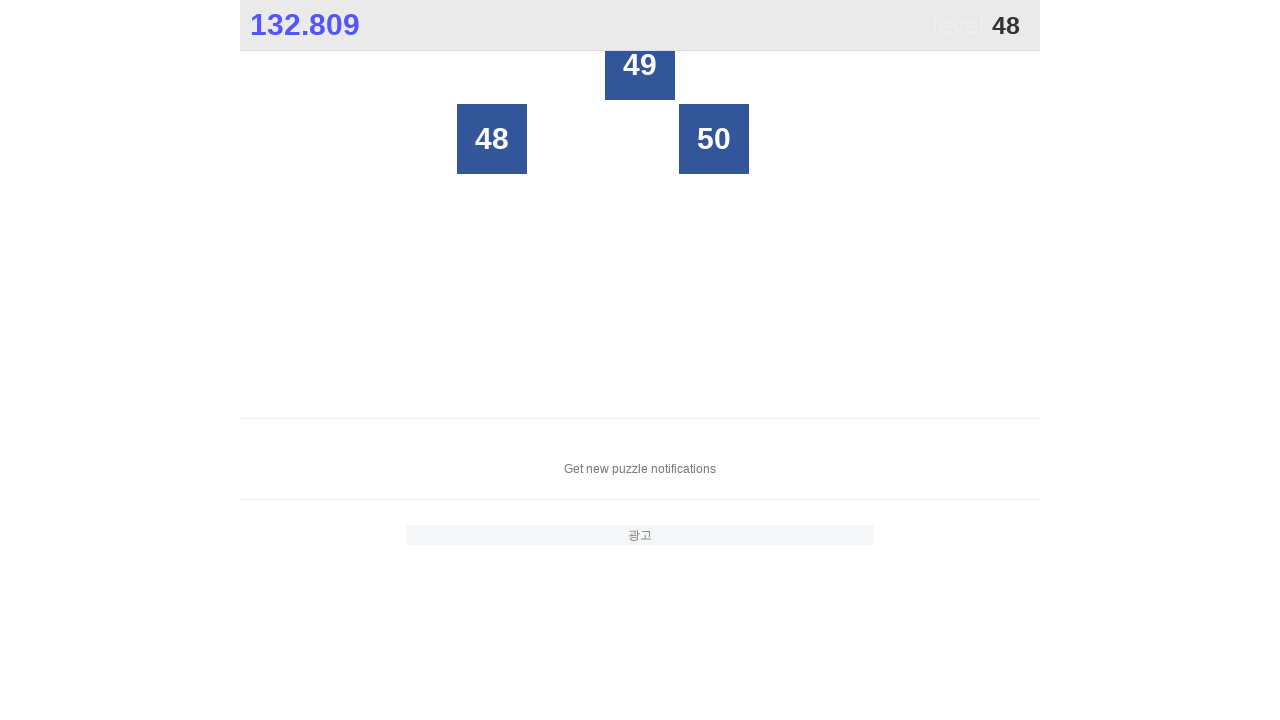

Checked button at index 5
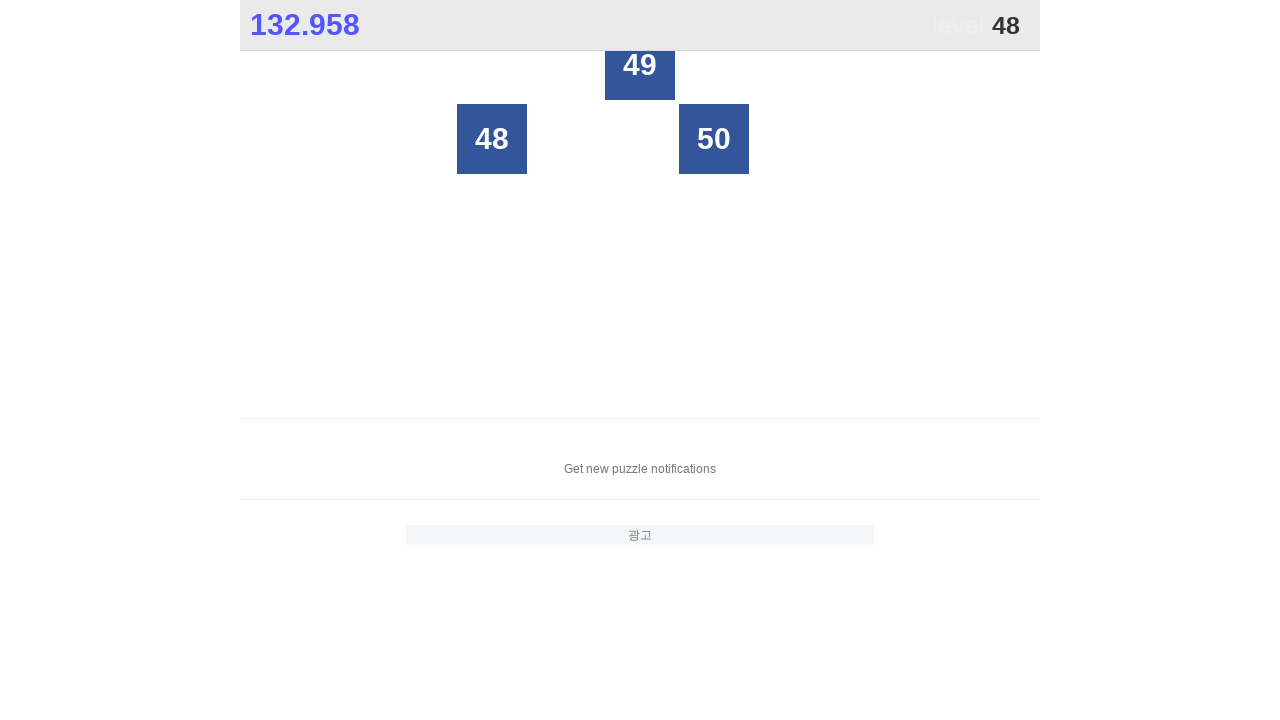

Clicked button number 48 at (492, 139) on xpath=//*[@id="grid"]/div >> nth=5
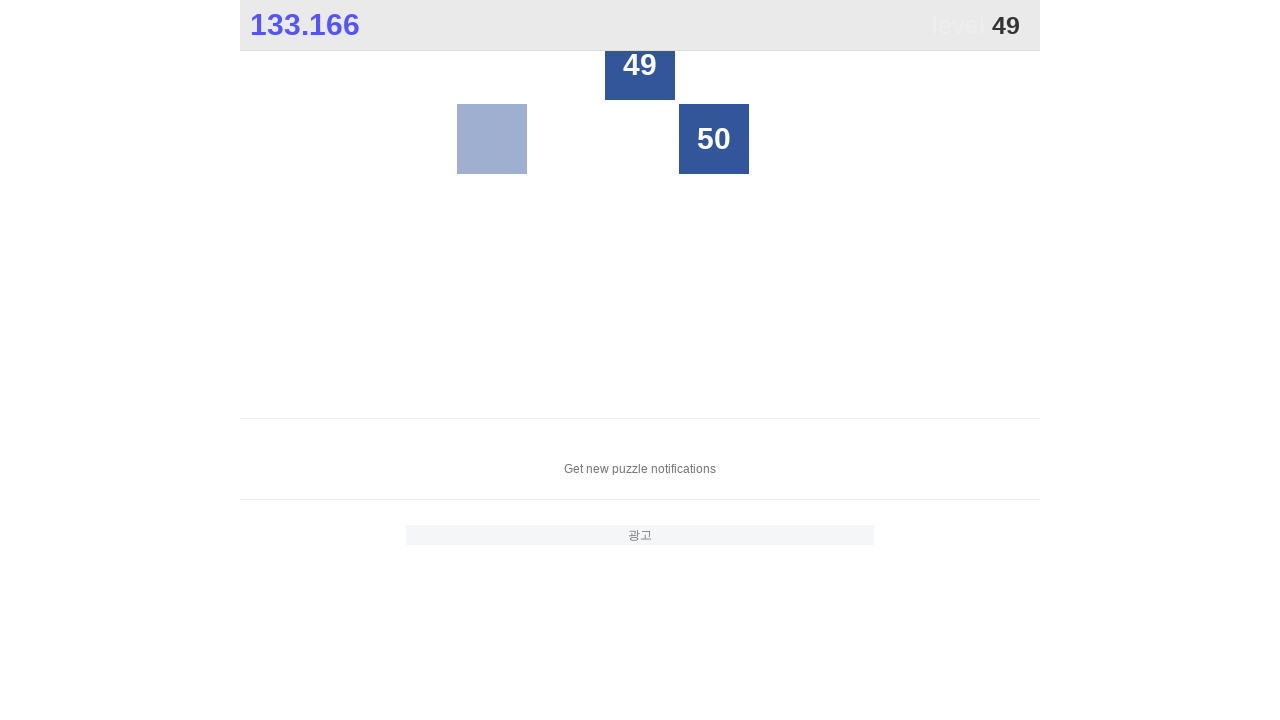

Located grid buttons for number 49
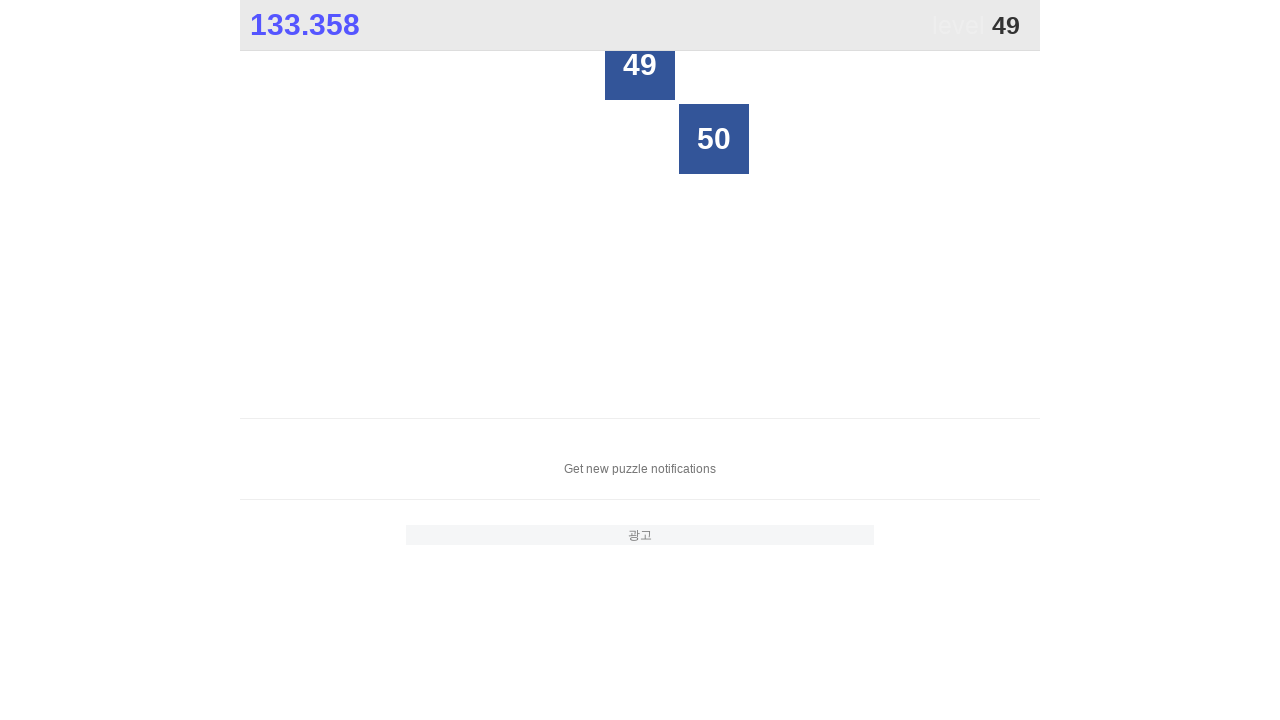

Counted 25 buttons in grid
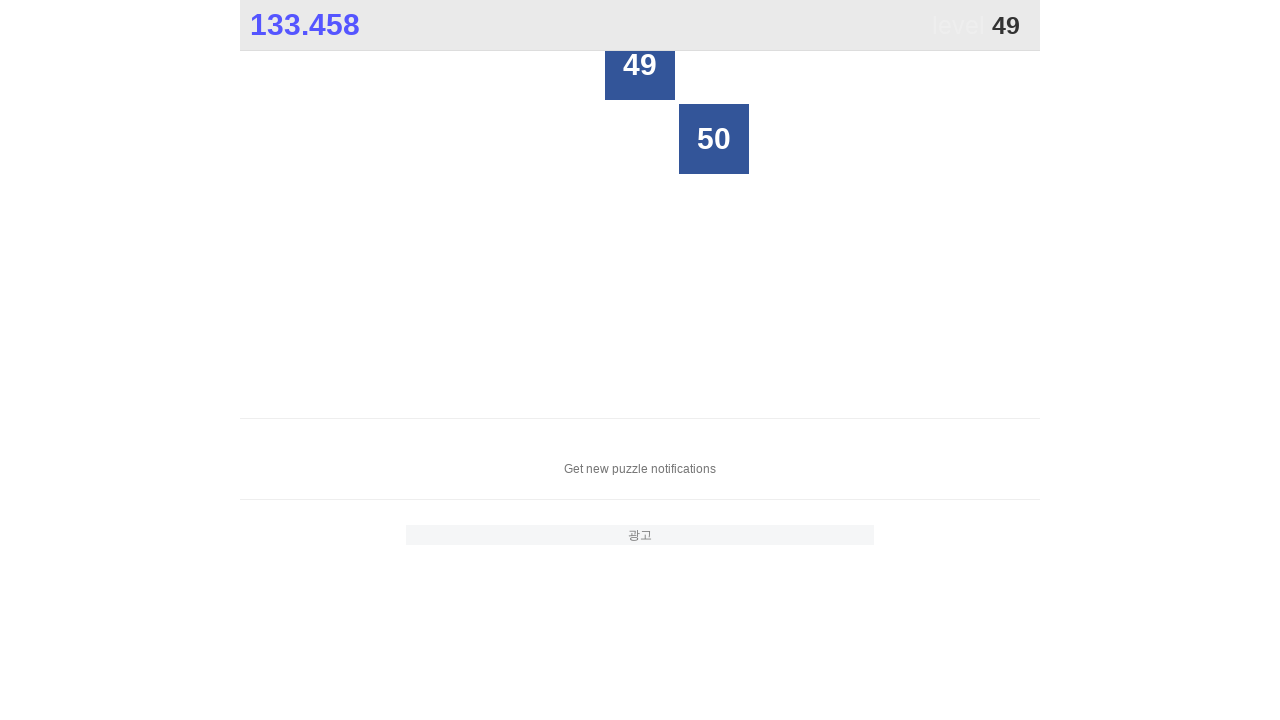

Checked button at index 0
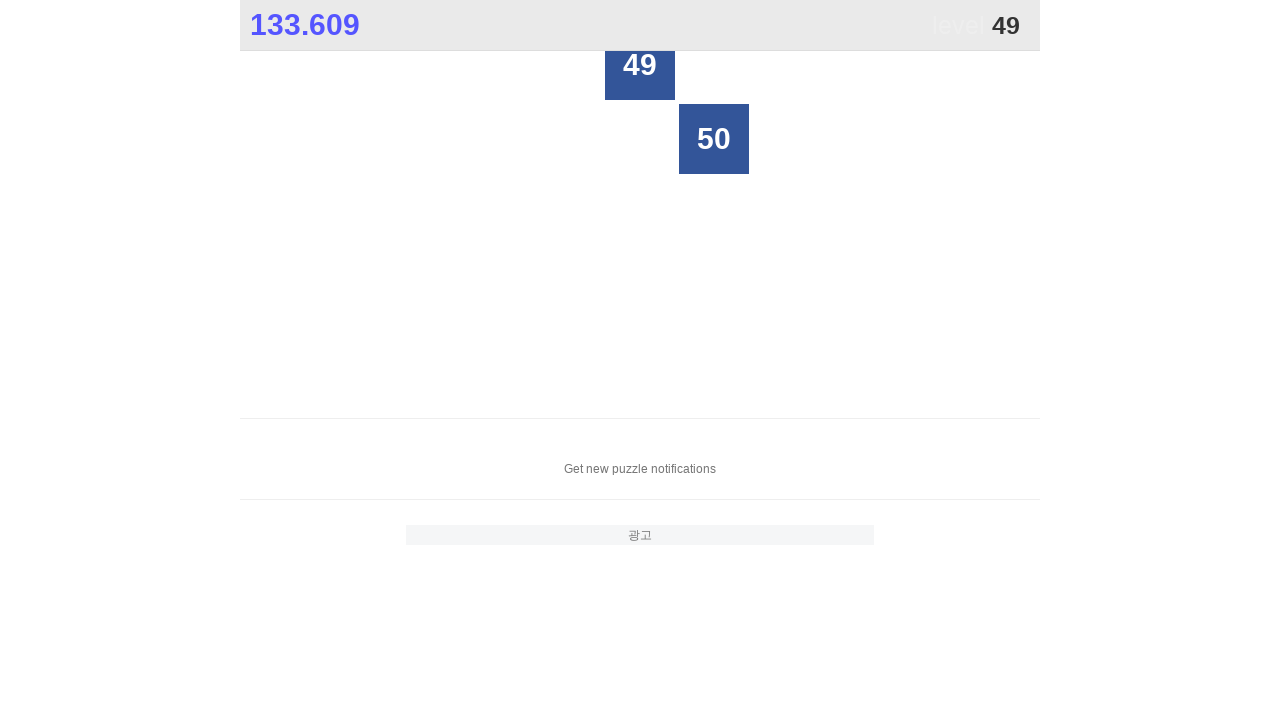

Checked button at index 1
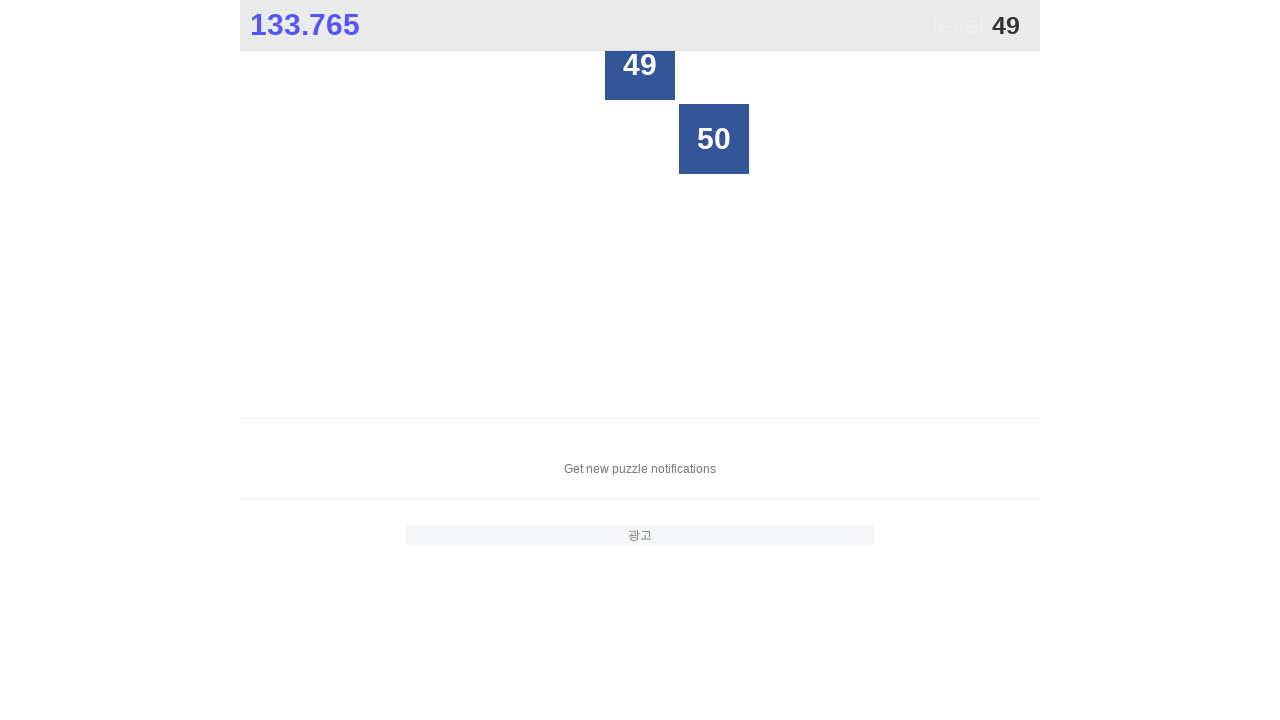

Checked button at index 2
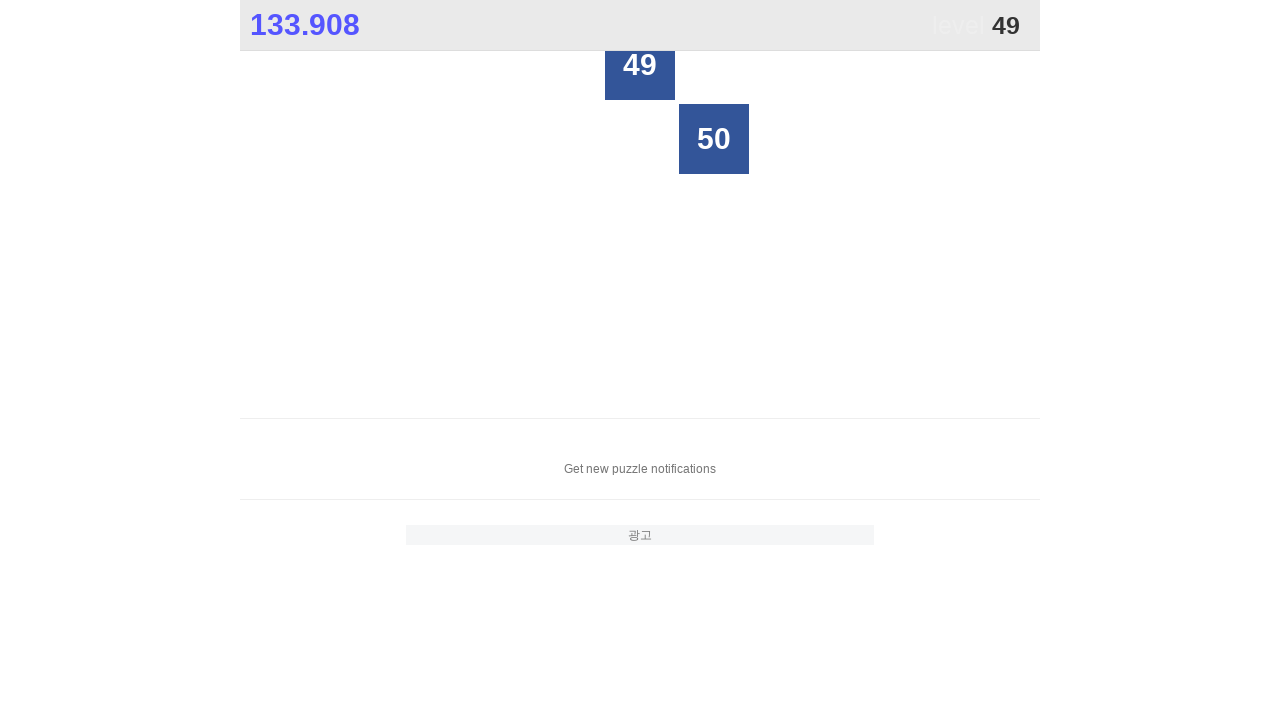

Clicked button number 49 at (640, 65) on xpath=//*[@id="grid"]/div >> nth=2
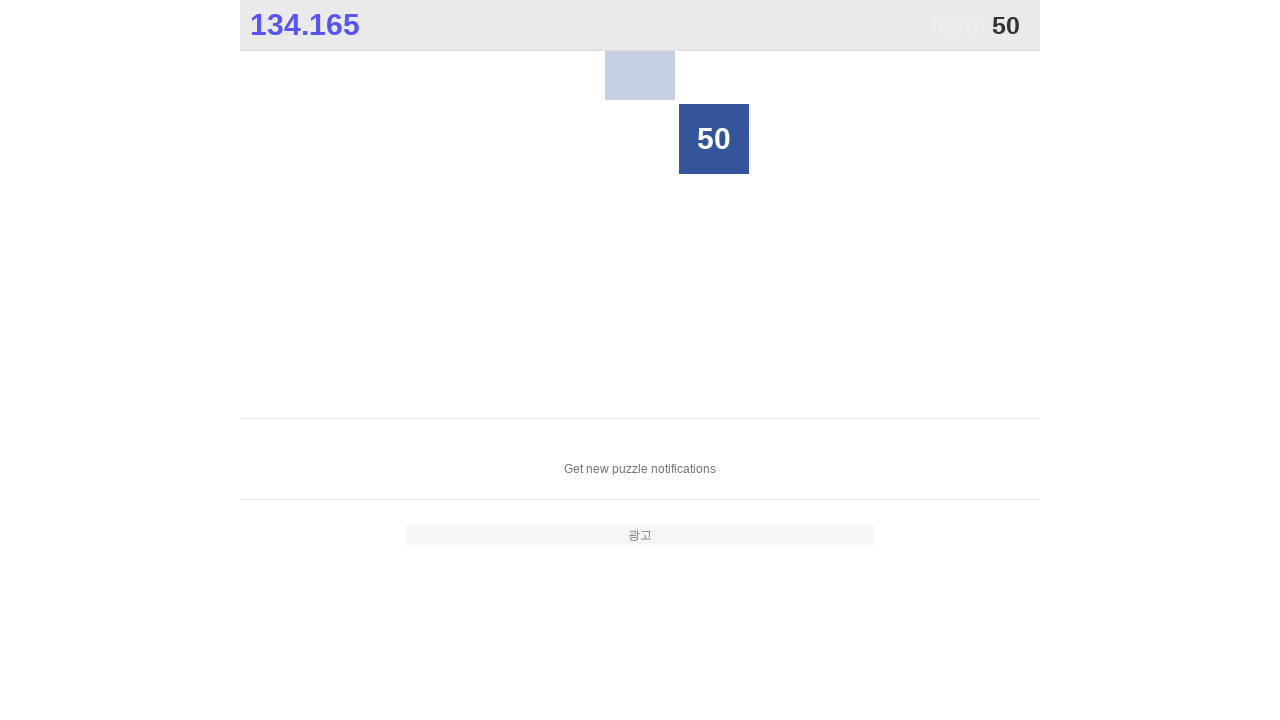

Located grid buttons for number 50
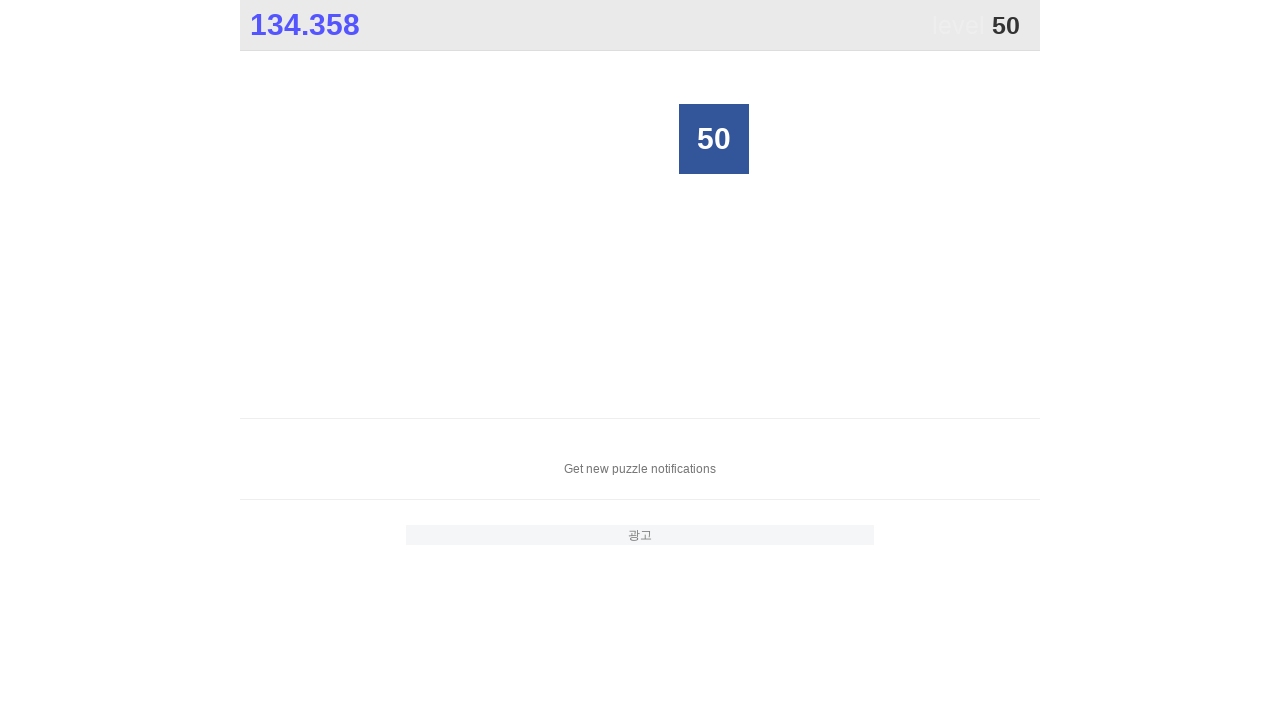

Counted 25 buttons in grid
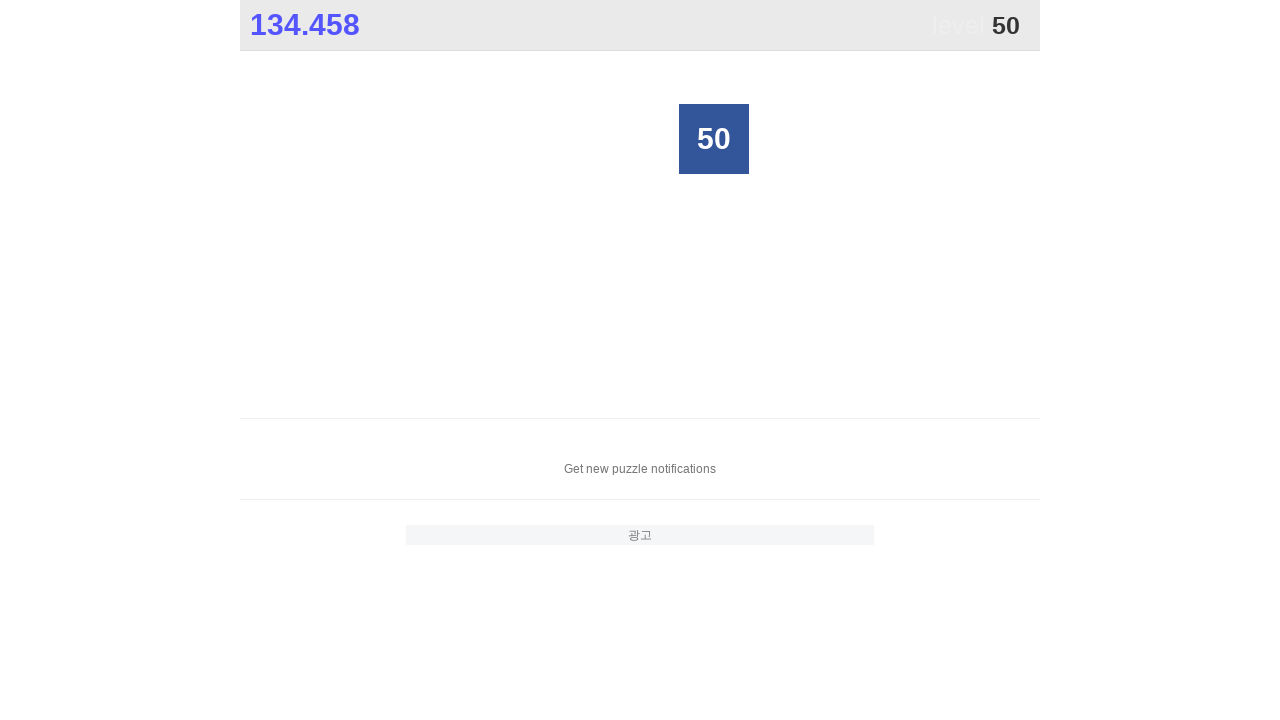

Checked button at index 0
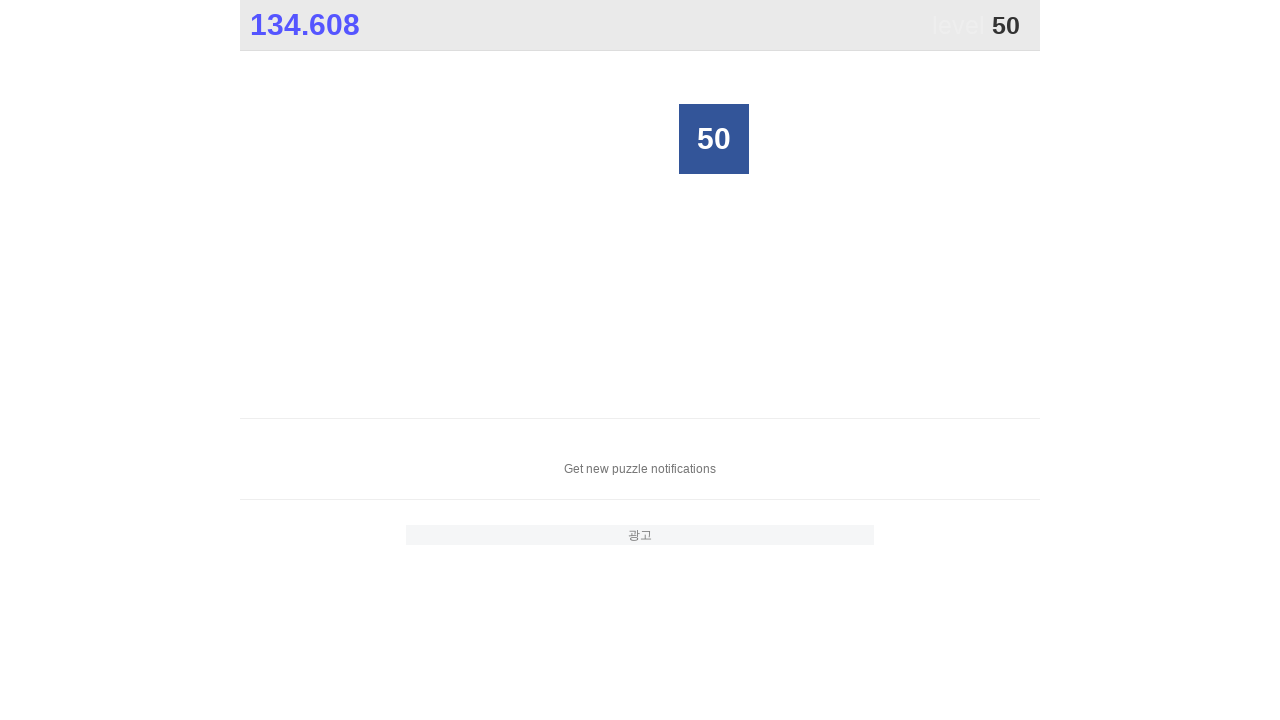

Checked button at index 1
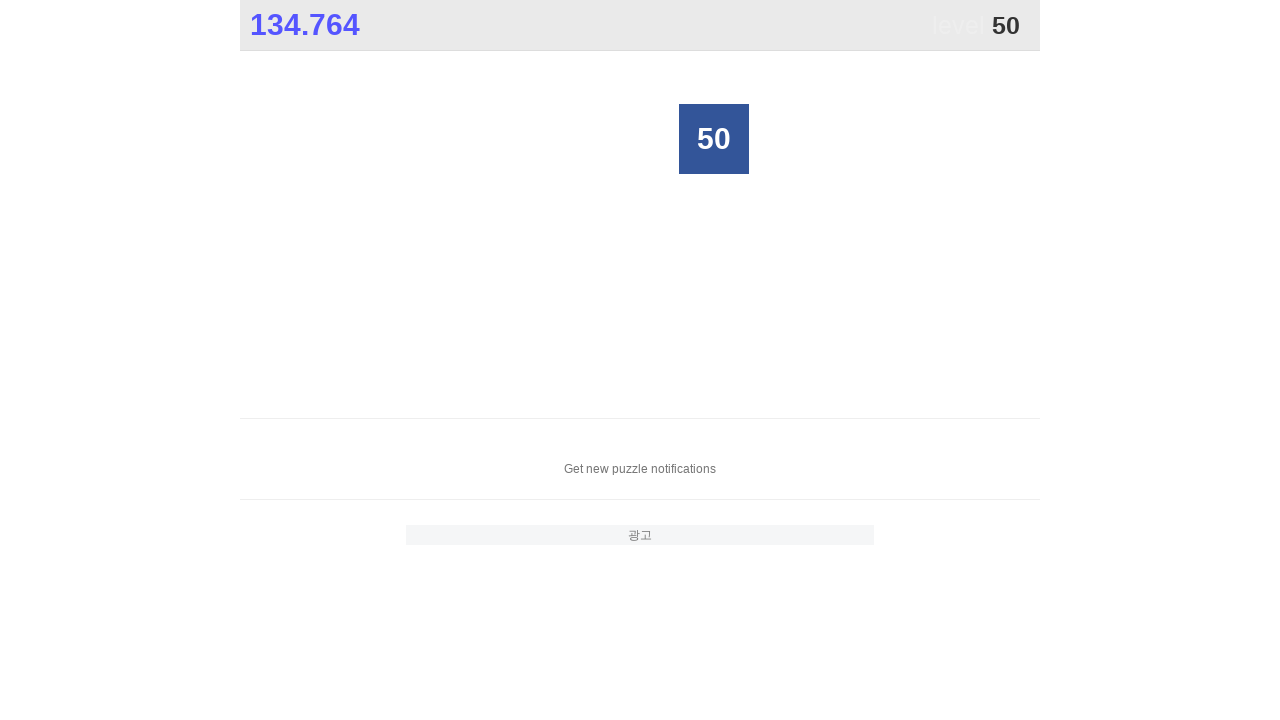

Checked button at index 2
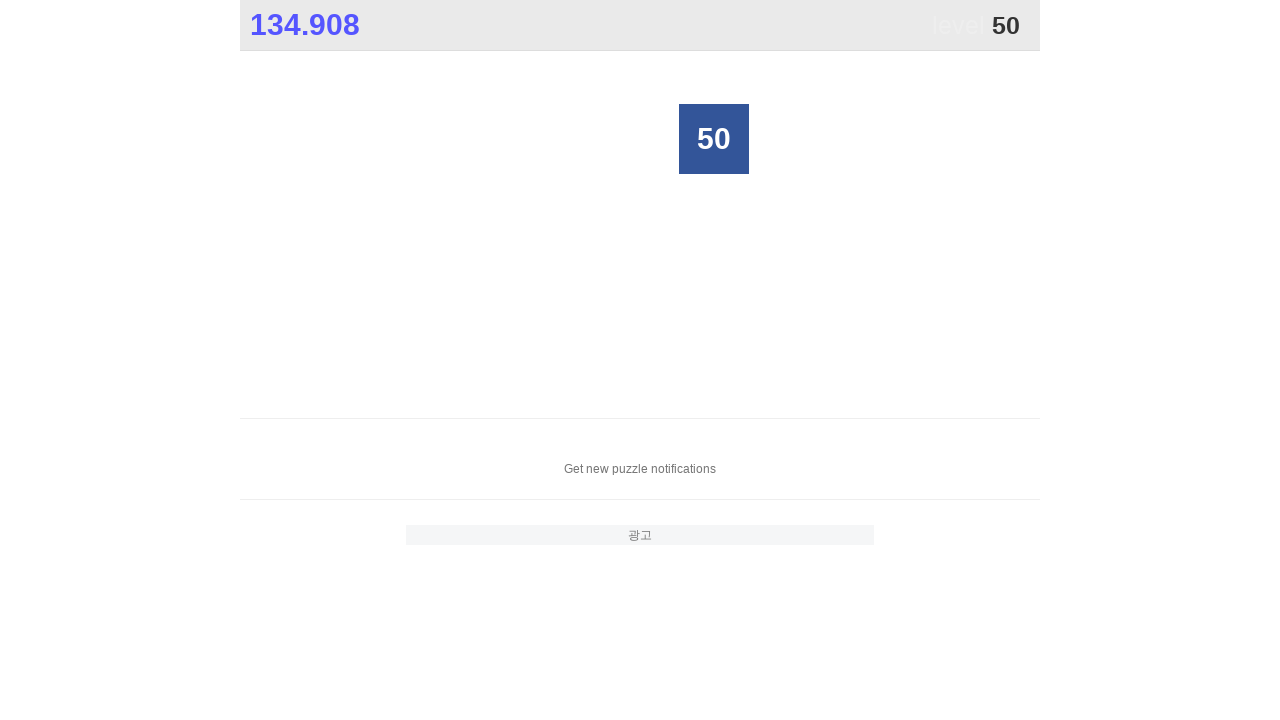

Checked button at index 3
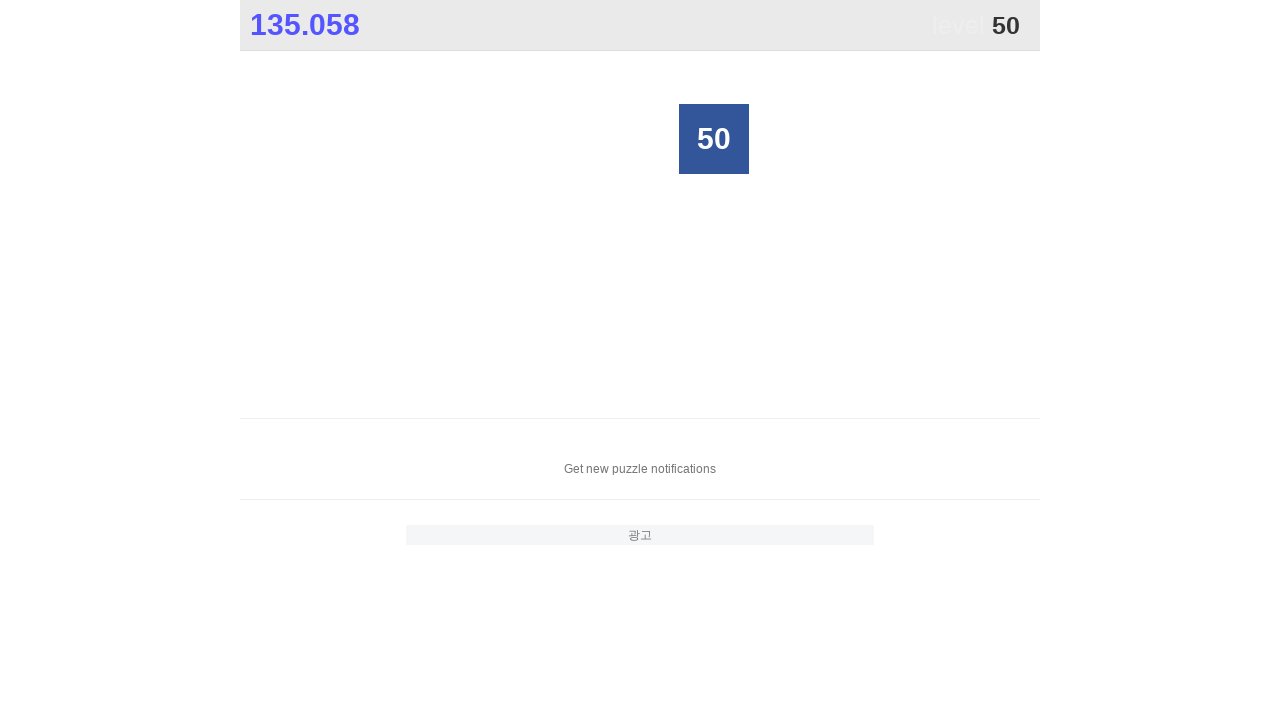

Checked button at index 4
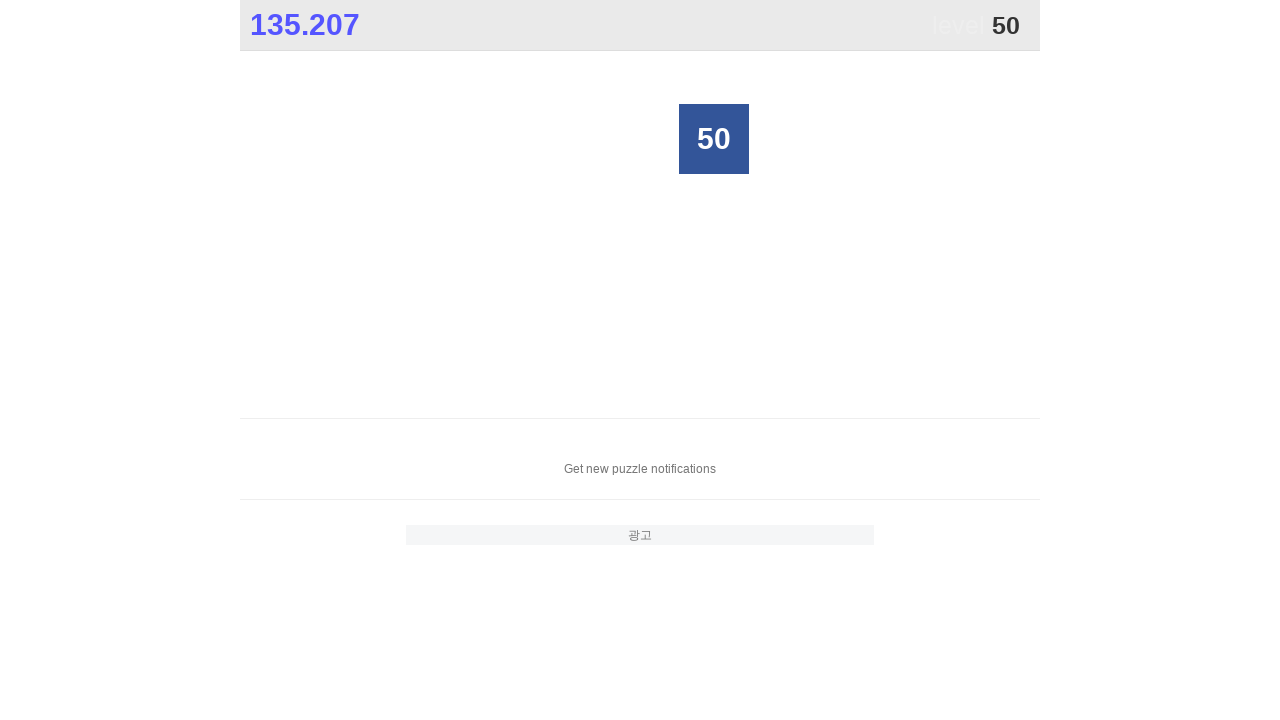

Checked button at index 5
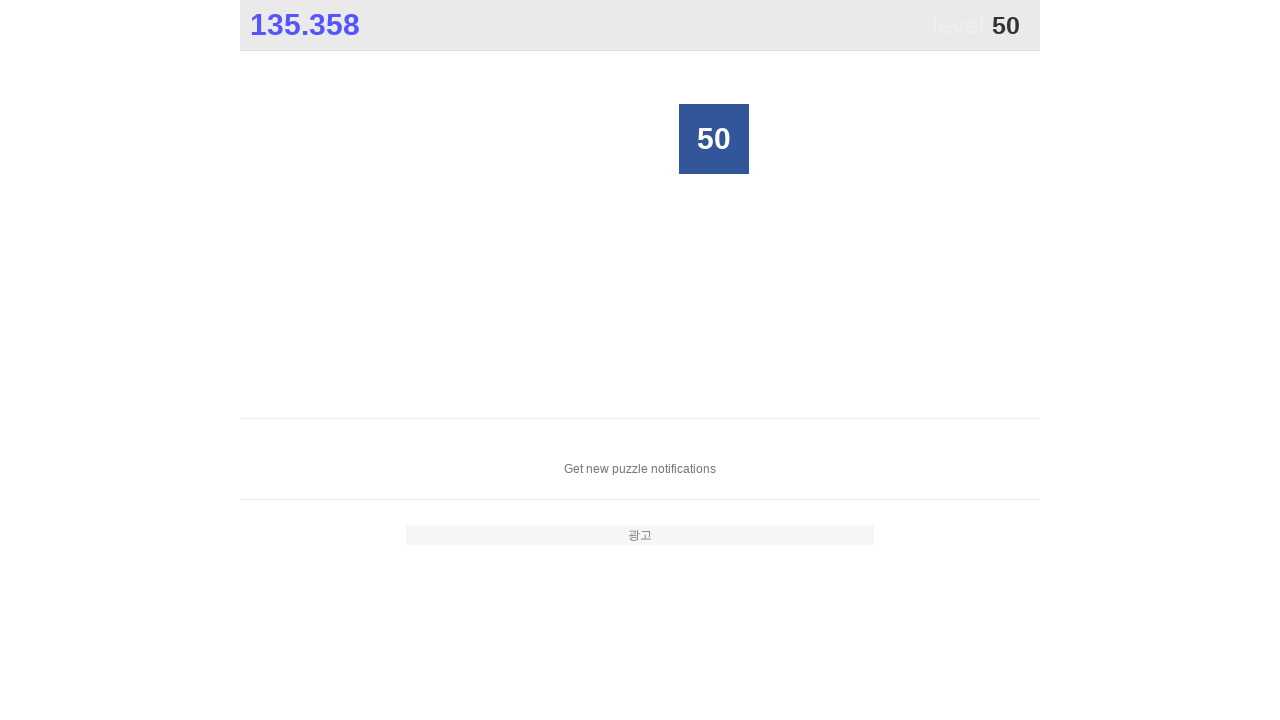

Checked button at index 6
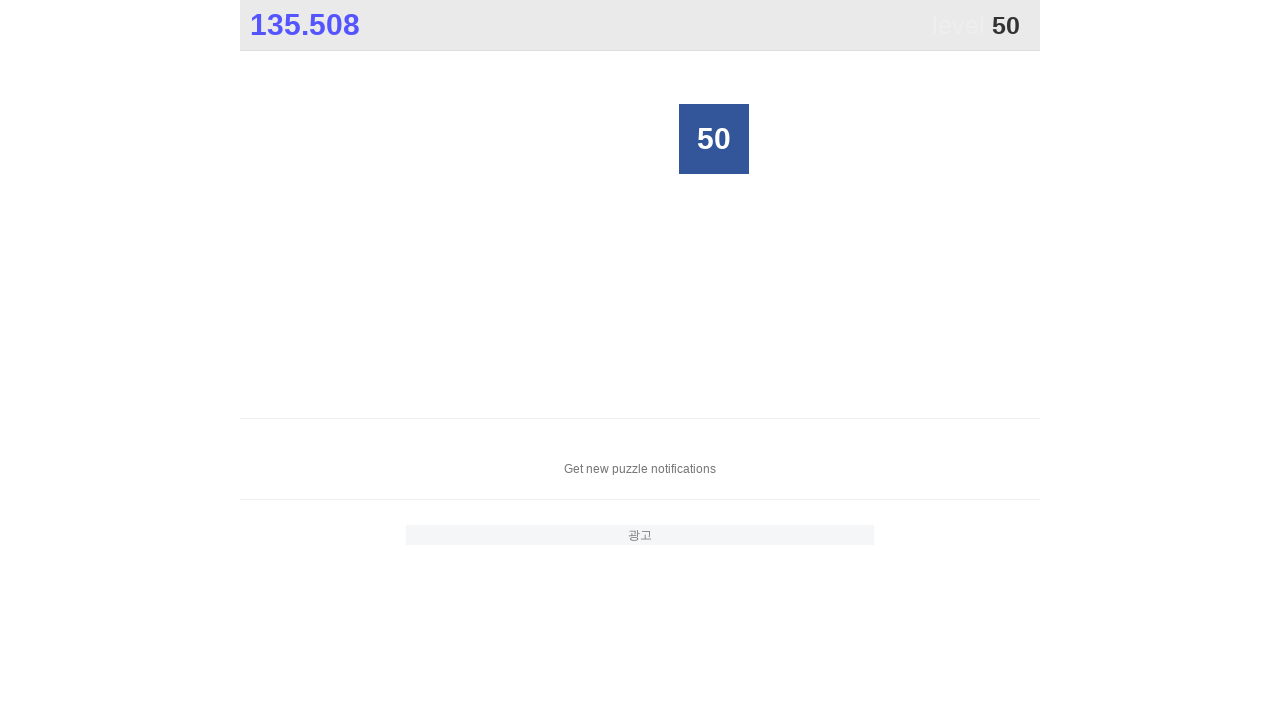

Checked button at index 7
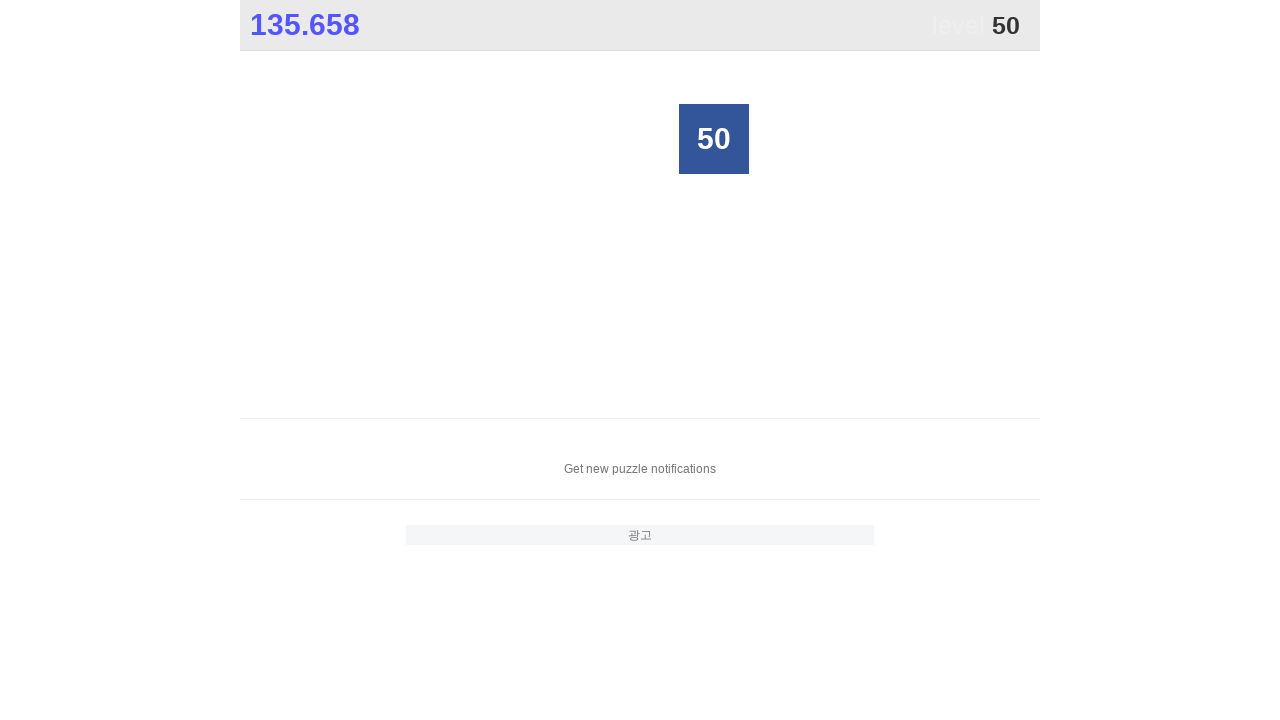

Checked button at index 8
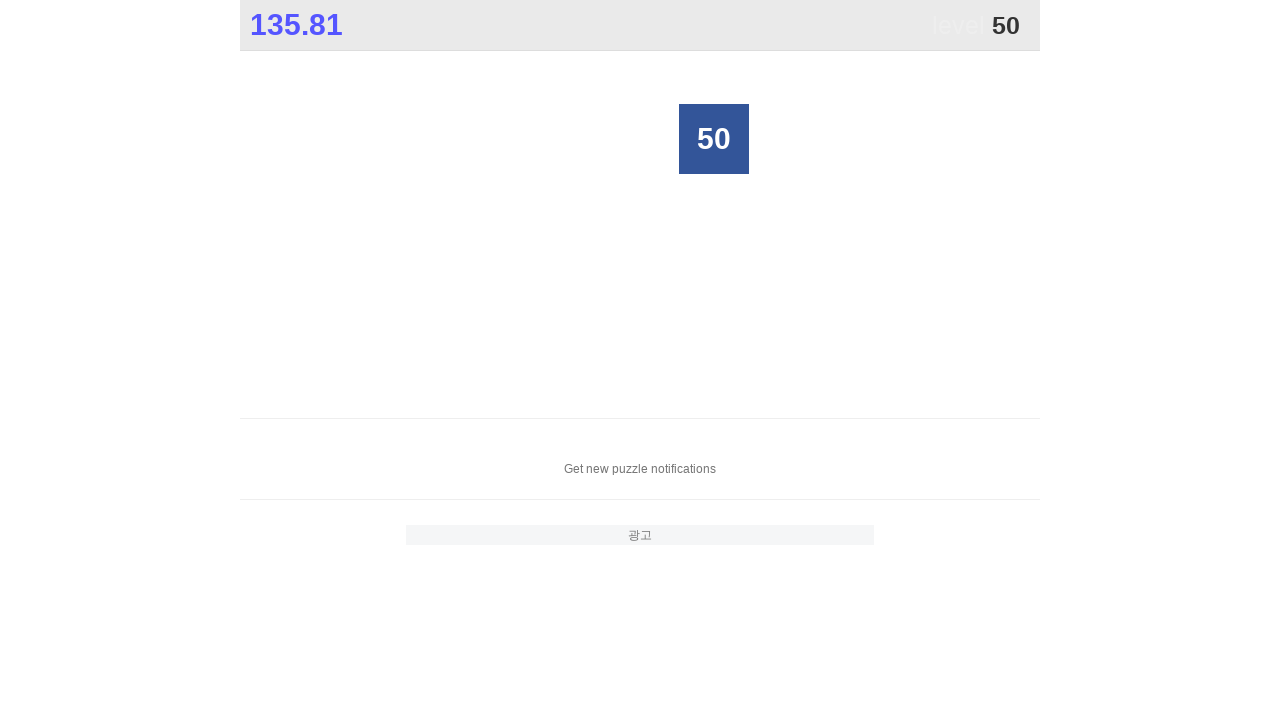

Clicked button number 50 at (714, 139) on xpath=//*[@id="grid"]/div >> nth=8
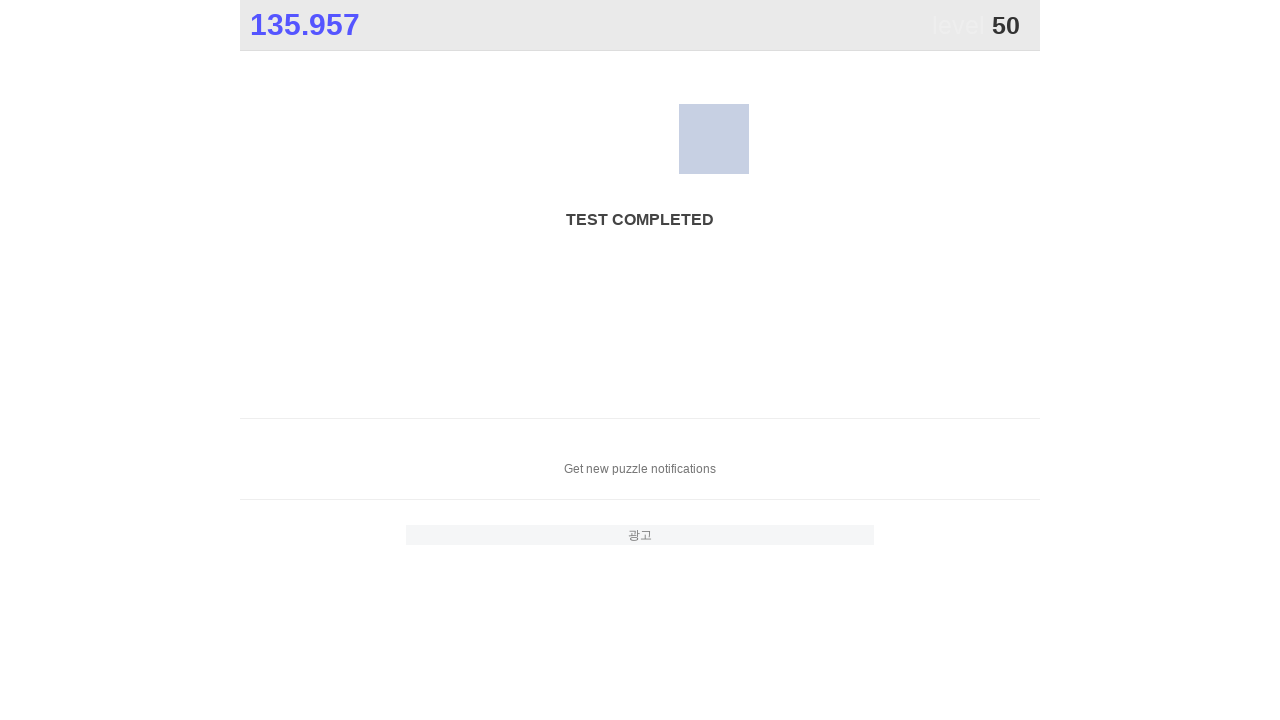

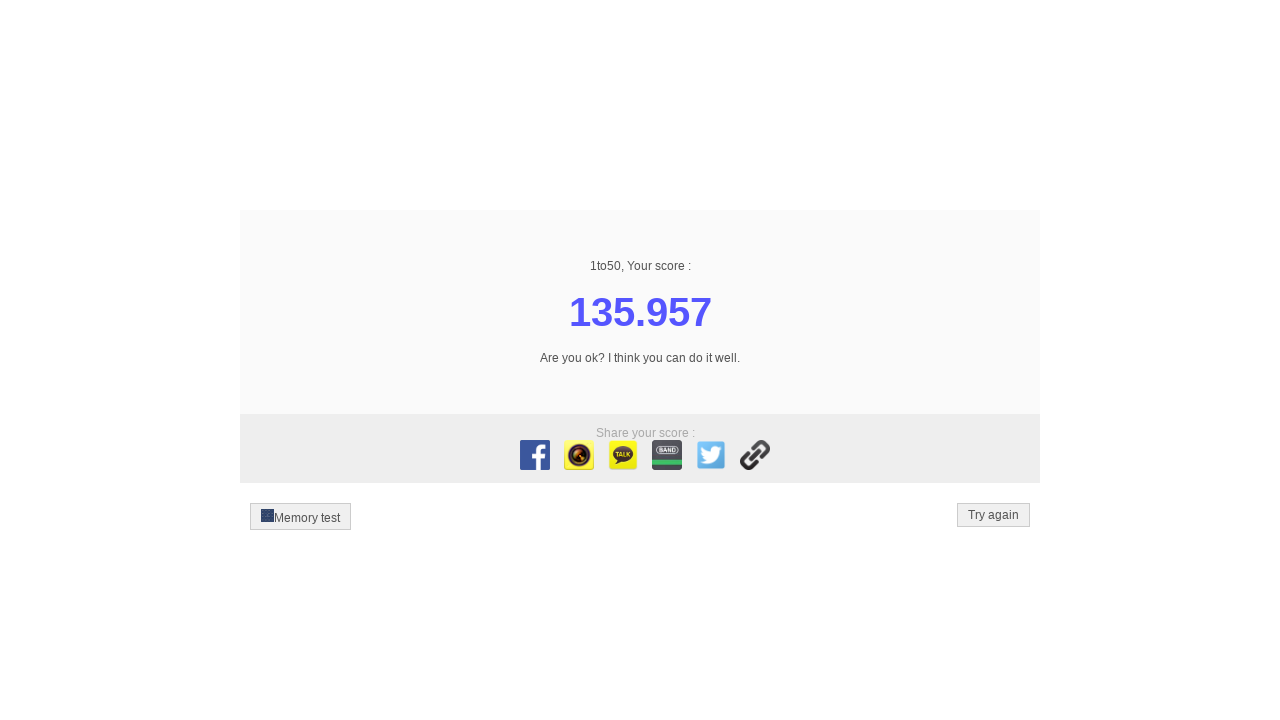